Tests date picker functionality by opening a calendar widget and navigating to select a specific date (November 29, 1990) by clicking the previous month button until the desired month and year are reached.

Starting URL: https://www.hyrtutorials.com/p/calendar-practice.html

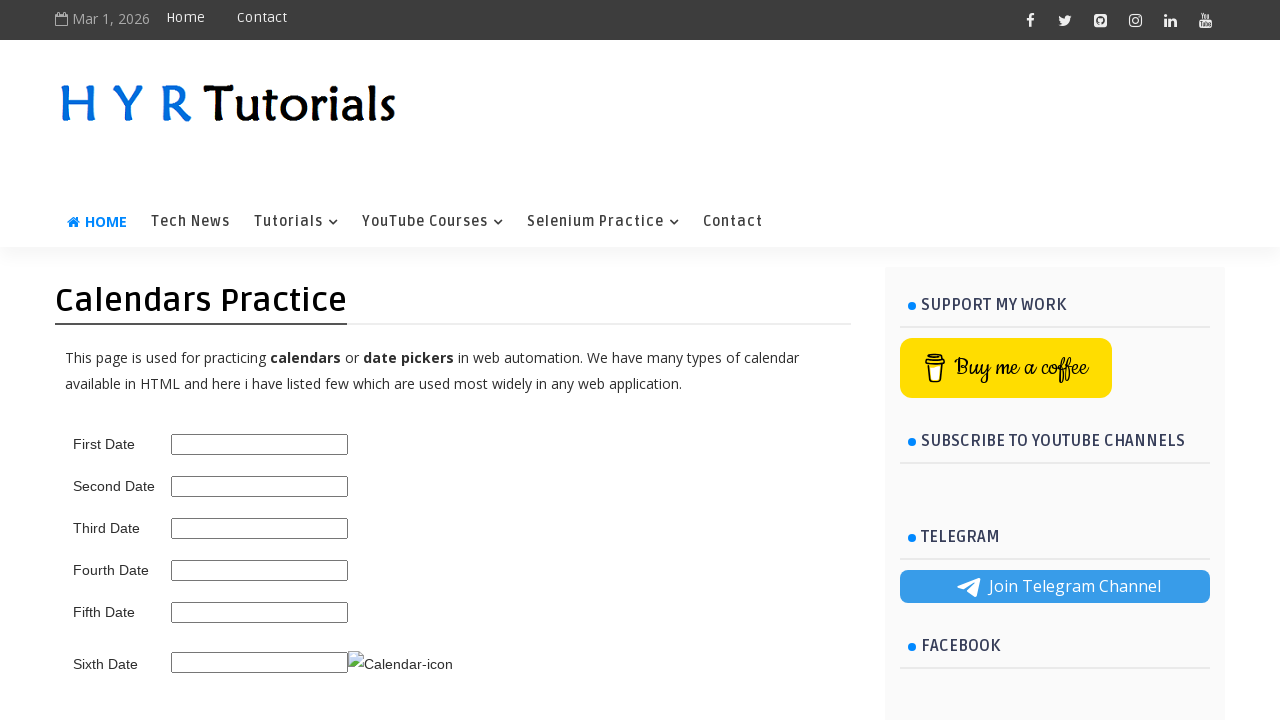

Clicked on date picker input to open calendar widget at (260, 486) on input#second_date_picker
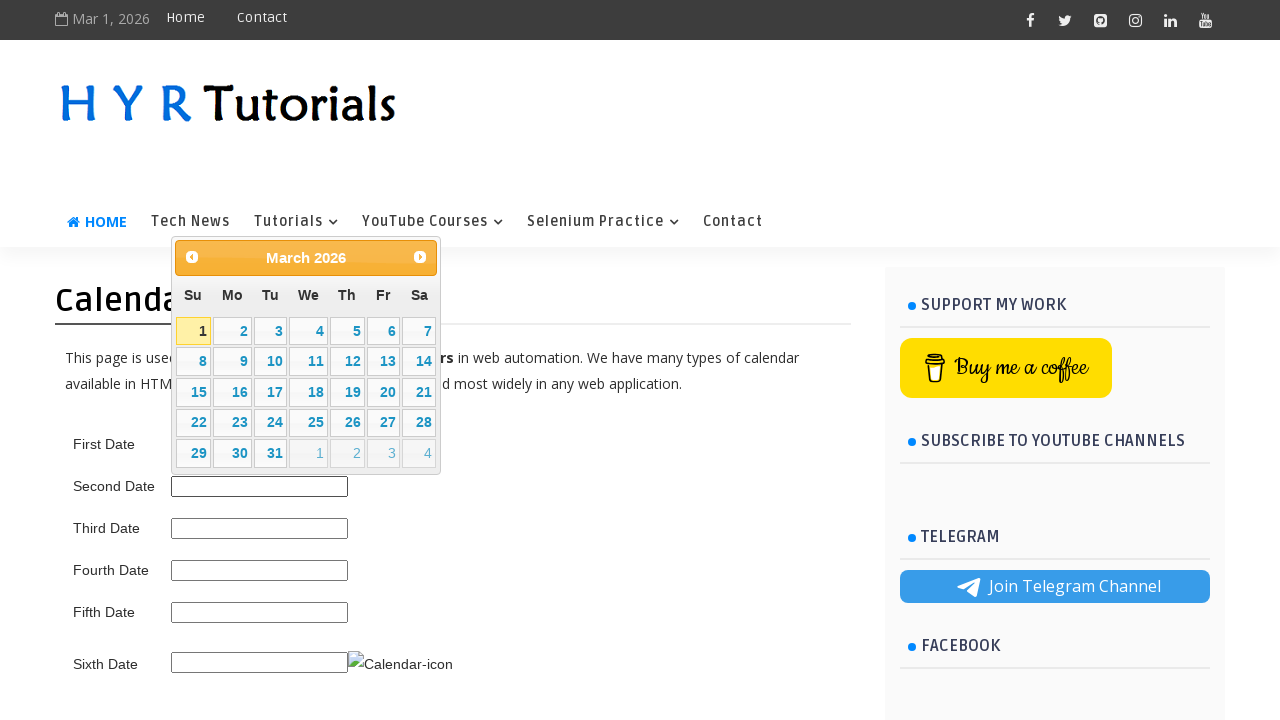

Calendar widget loaded and month selector appeared
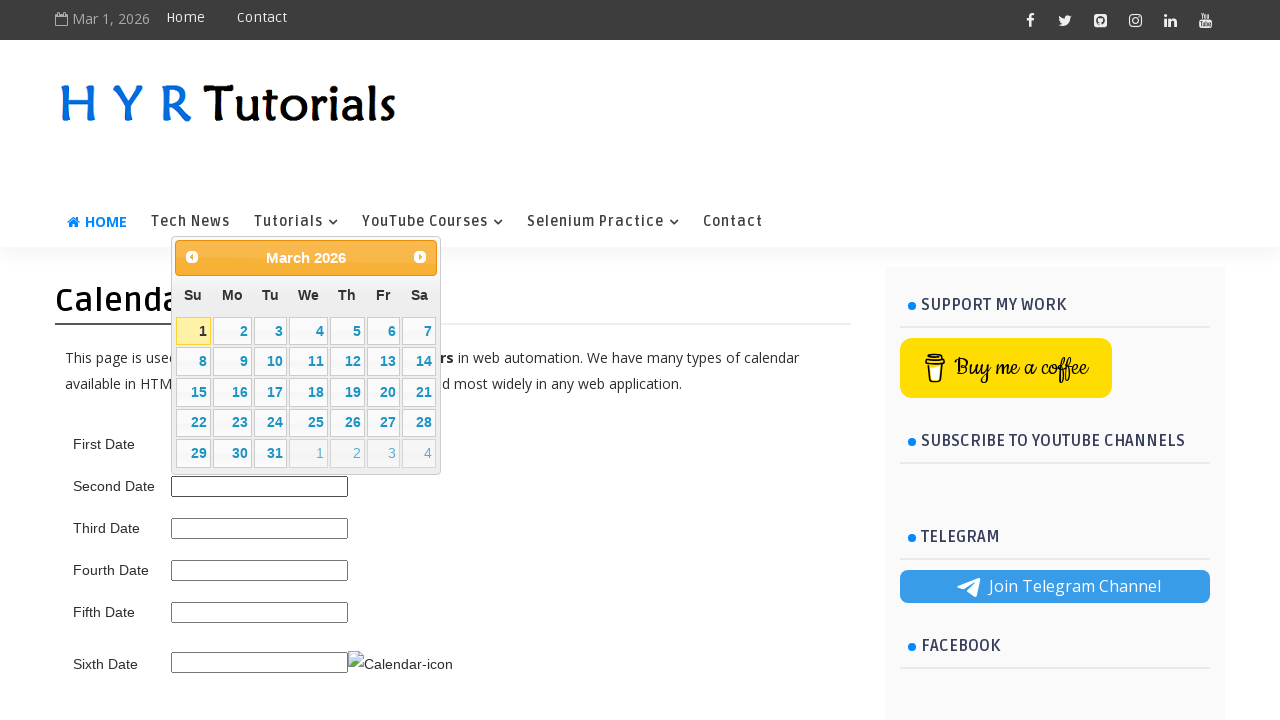

Clicked previous month button (current: March 2026) at (192, 257) on span.ui-icon.ui-icon-circle-triangle-w
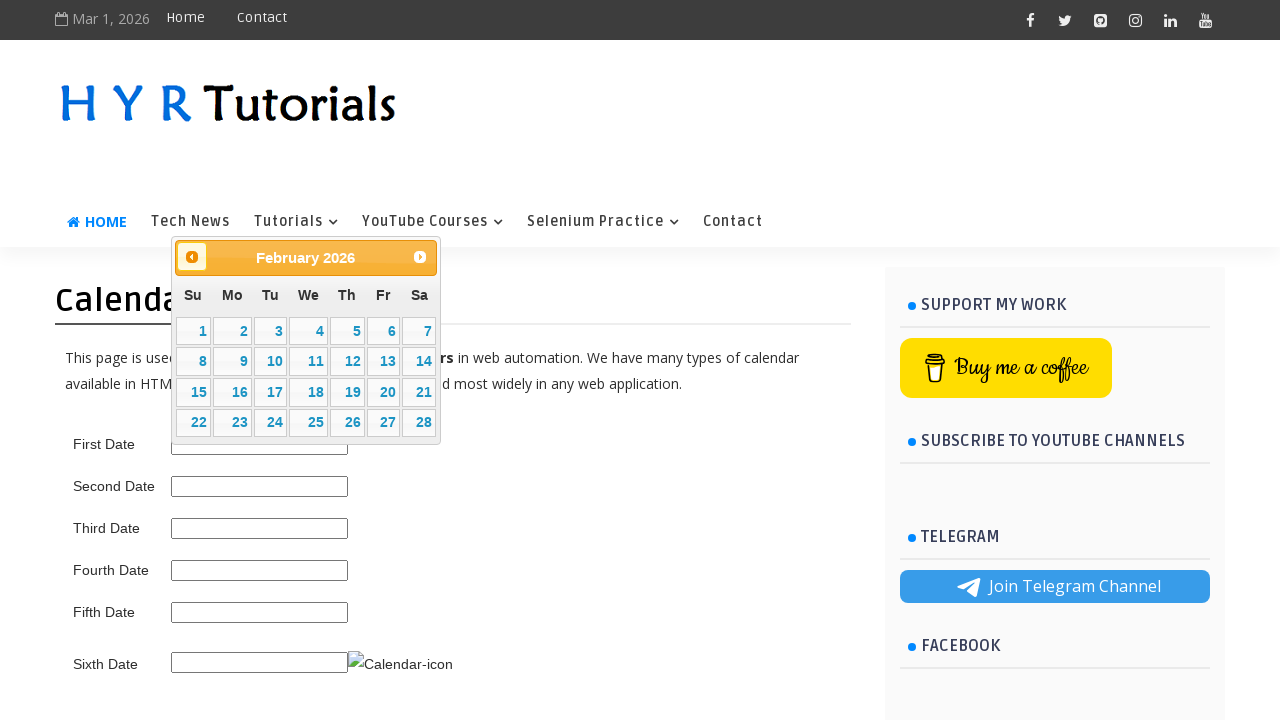

Waited for calendar to update
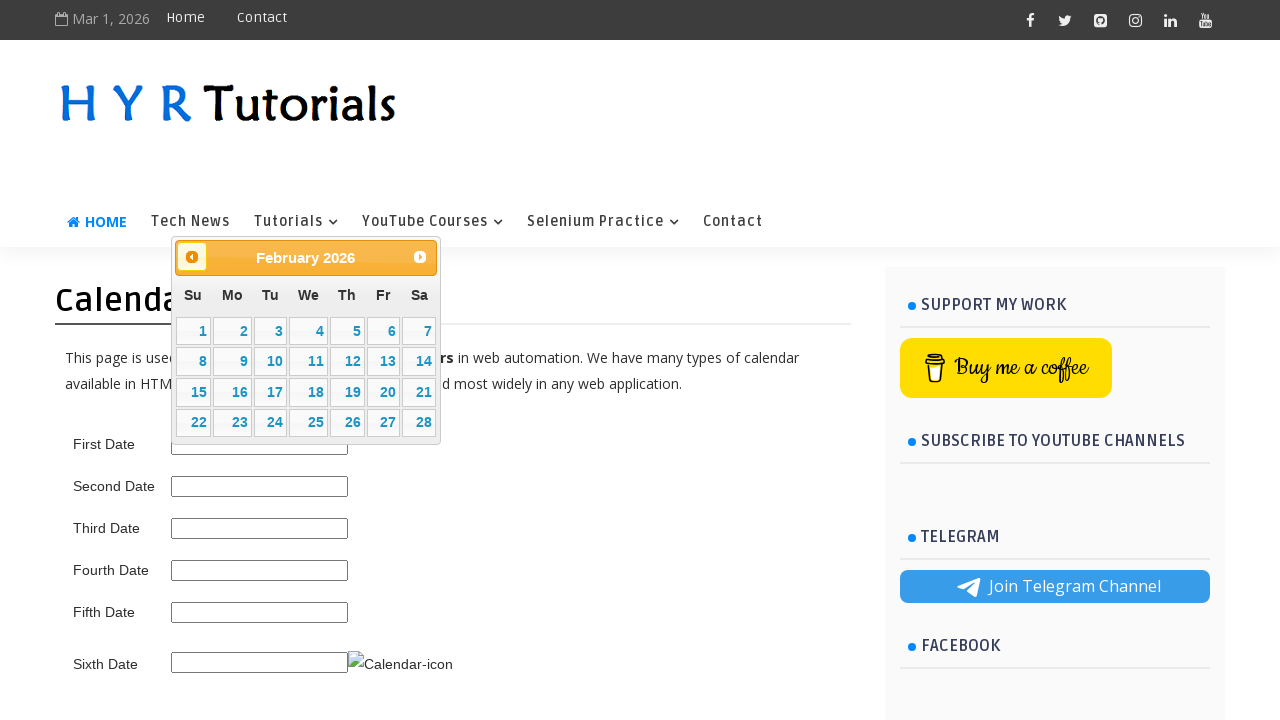

Clicked previous month button (current: February 2026) at (192, 257) on span.ui-icon.ui-icon-circle-triangle-w
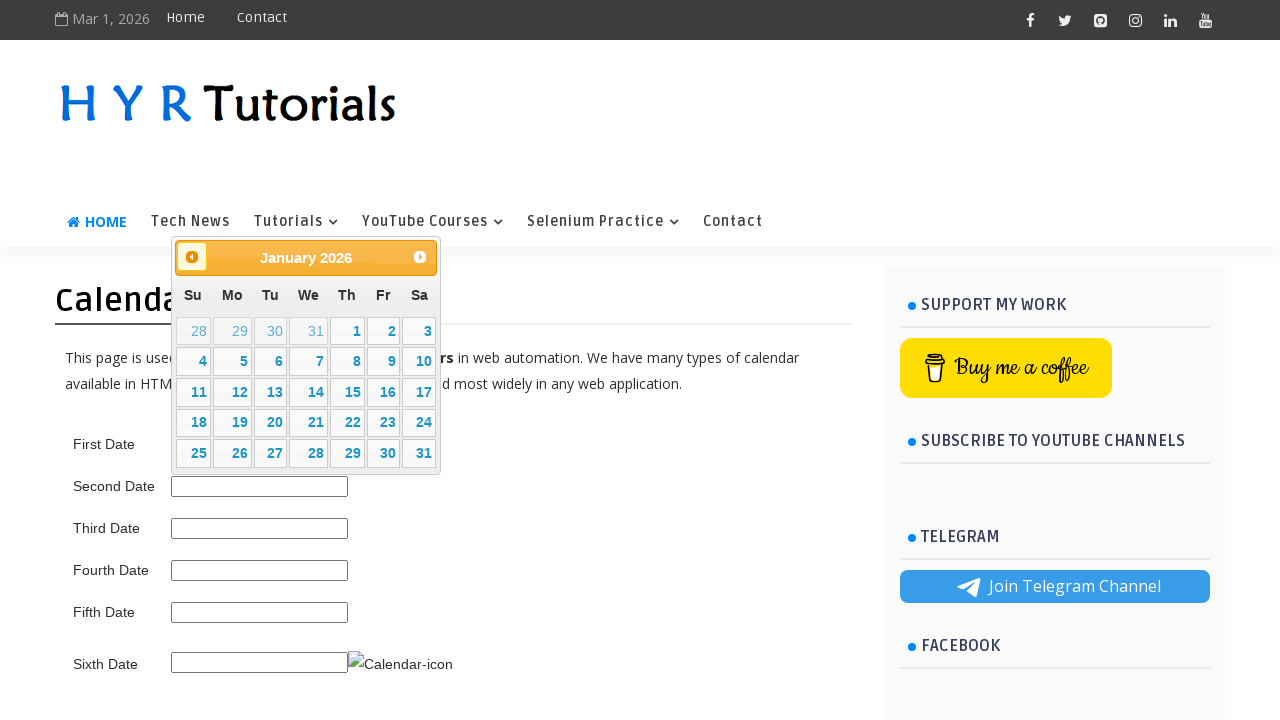

Waited for calendar to update
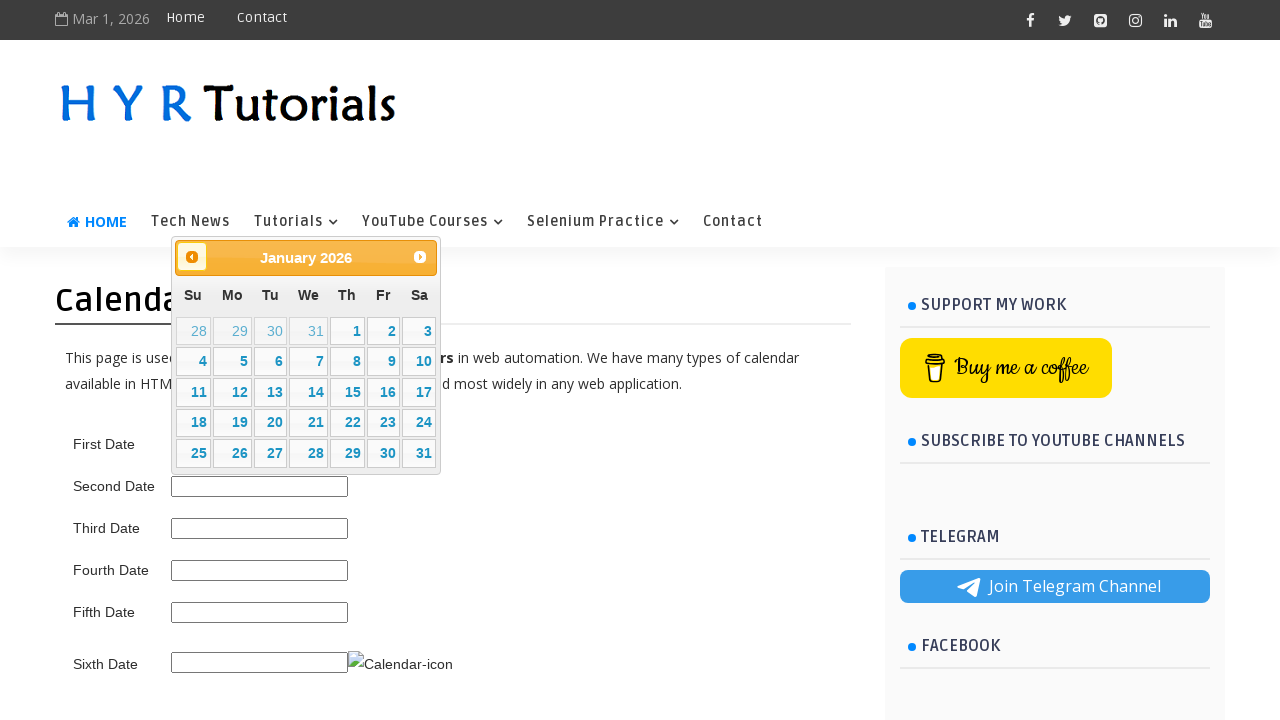

Clicked previous month button (current: January 2026) at (192, 257) on span.ui-icon.ui-icon-circle-triangle-w
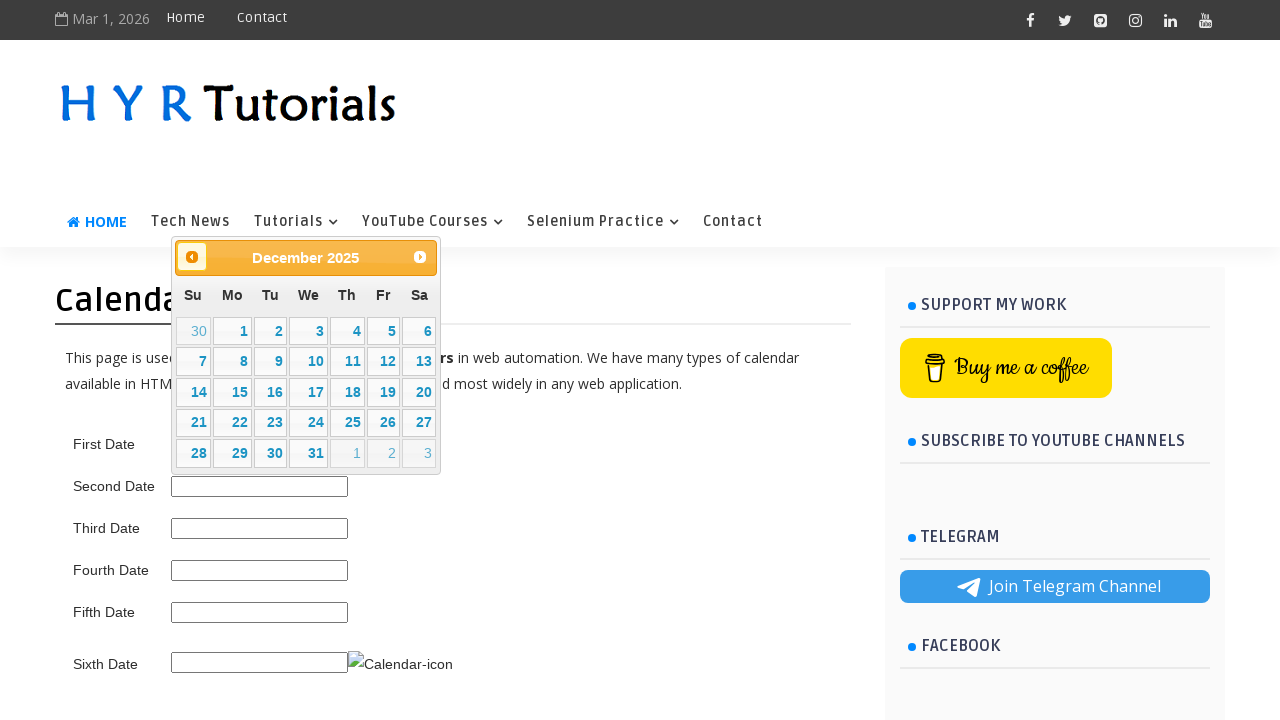

Waited for calendar to update
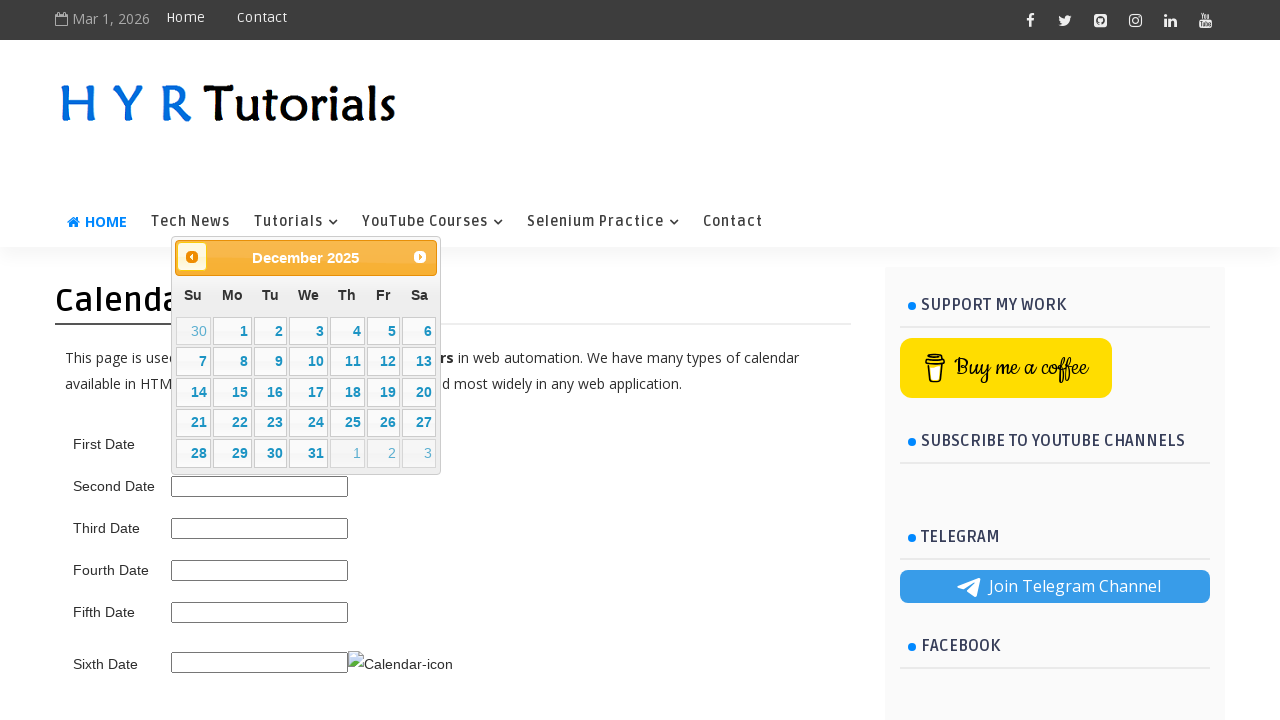

Clicked previous month button (current: December 2025) at (192, 257) on span.ui-icon.ui-icon-circle-triangle-w
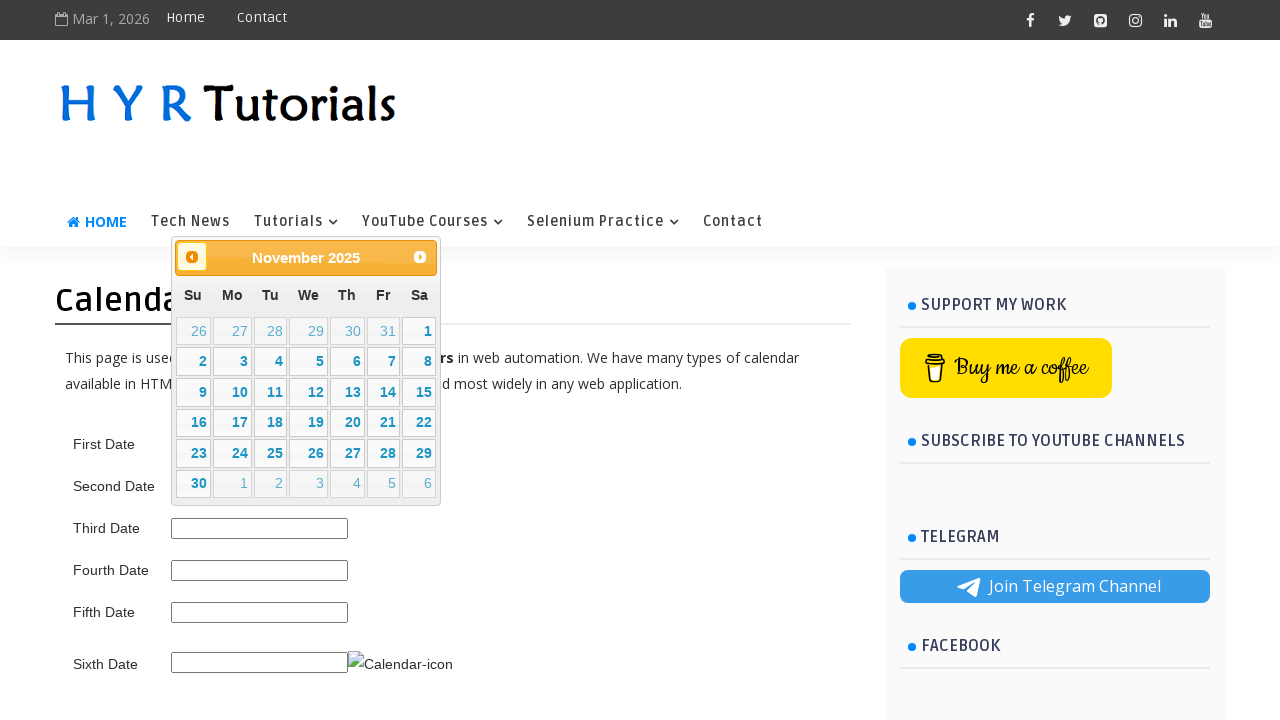

Waited for calendar to update
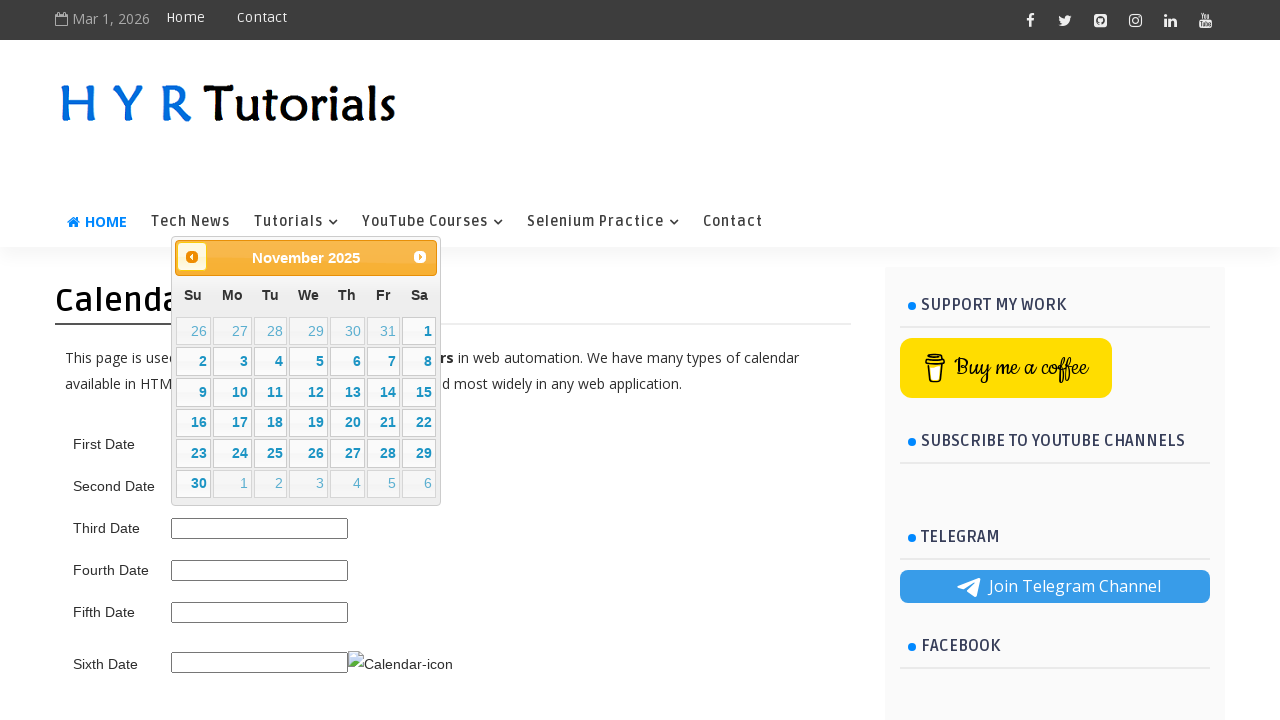

Clicked previous month button (current: November 2025) at (192, 257) on span.ui-icon.ui-icon-circle-triangle-w
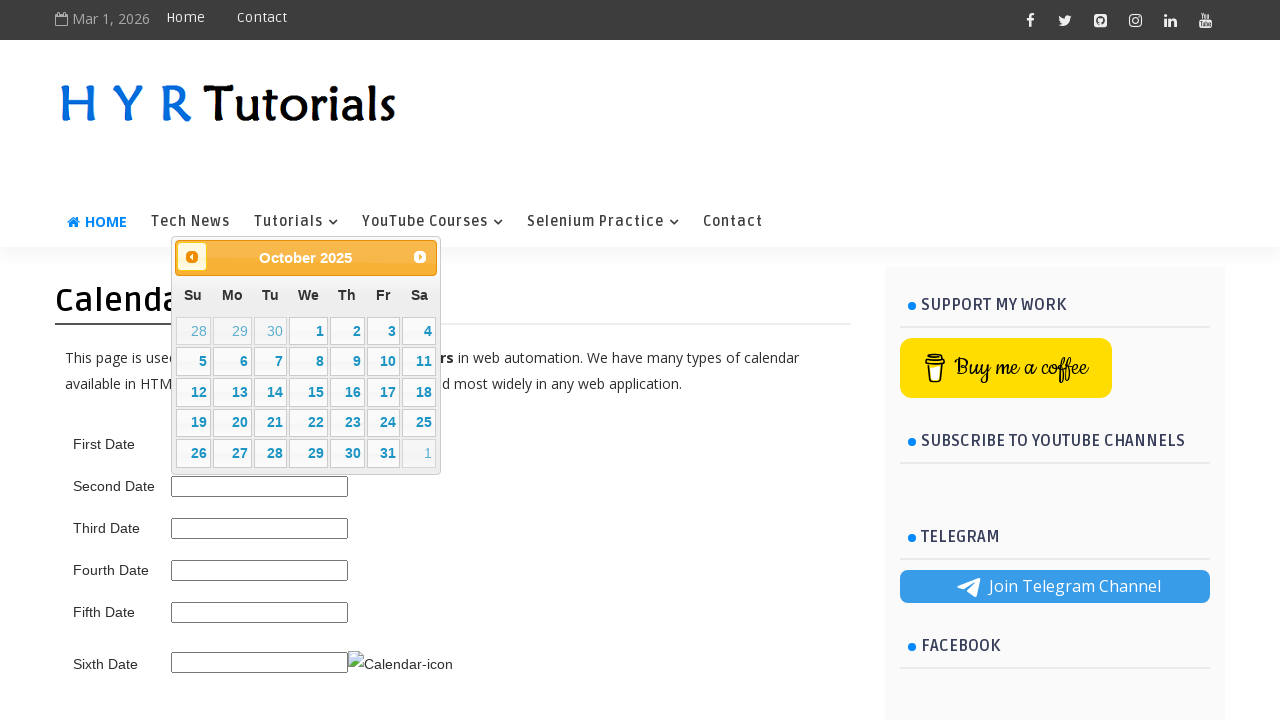

Waited for calendar to update
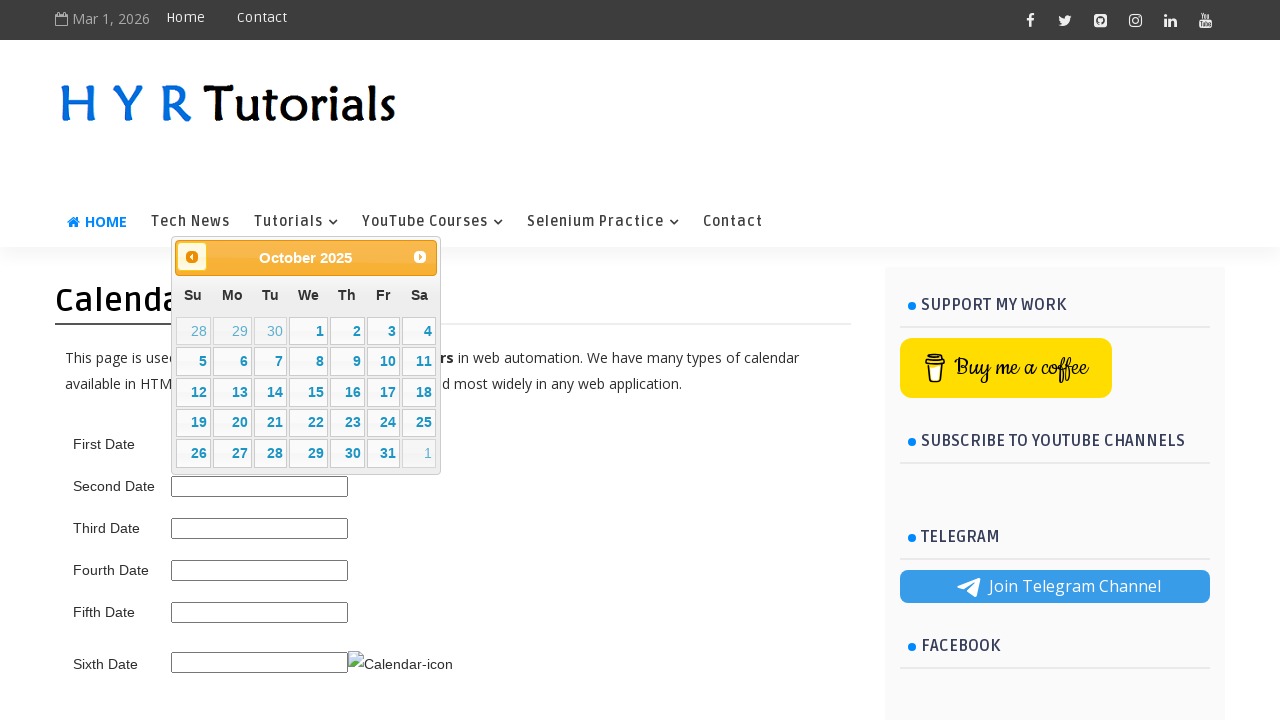

Clicked previous month button (current: October 2025) at (192, 257) on span.ui-icon.ui-icon-circle-triangle-w
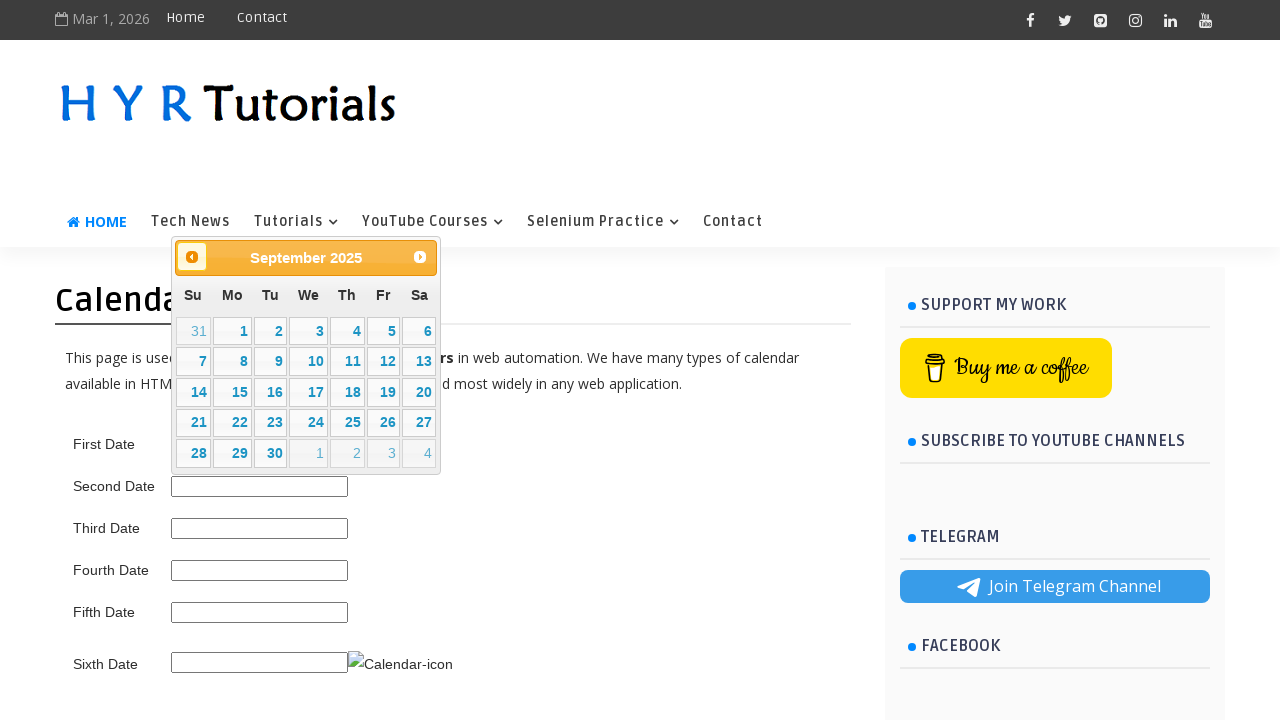

Waited for calendar to update
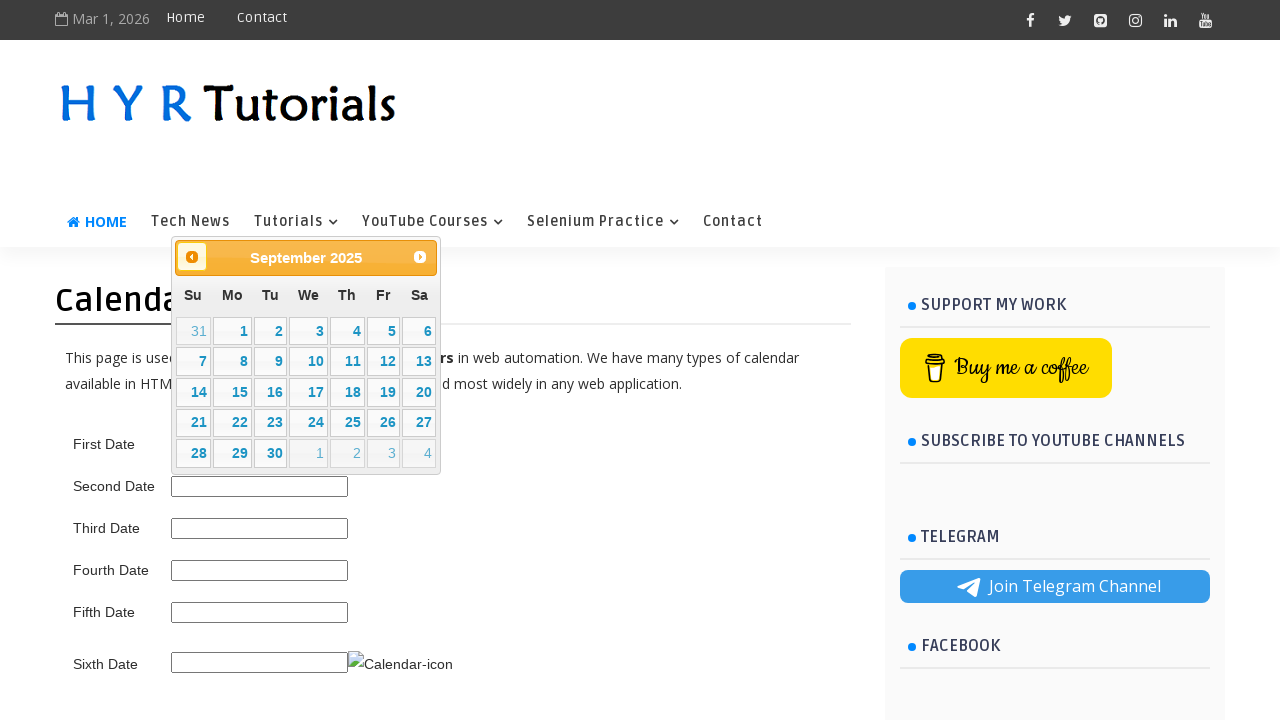

Clicked previous month button (current: September 2025) at (192, 257) on span.ui-icon.ui-icon-circle-triangle-w
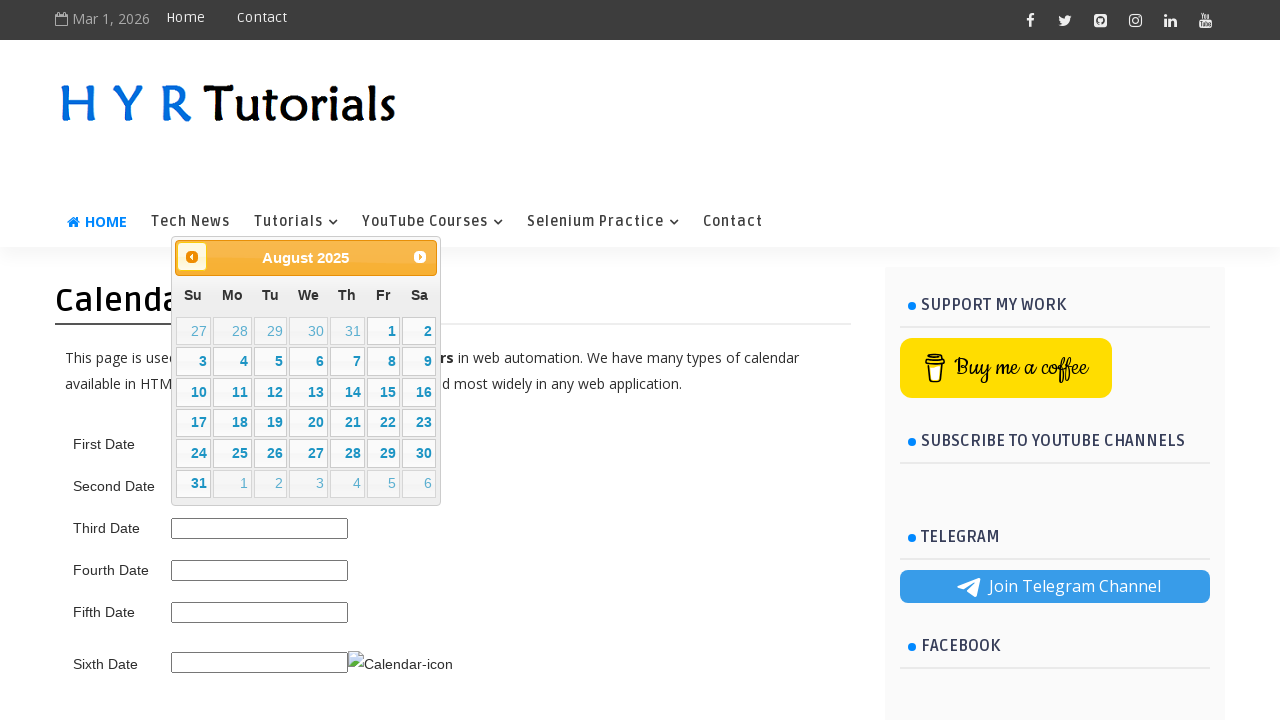

Waited for calendar to update
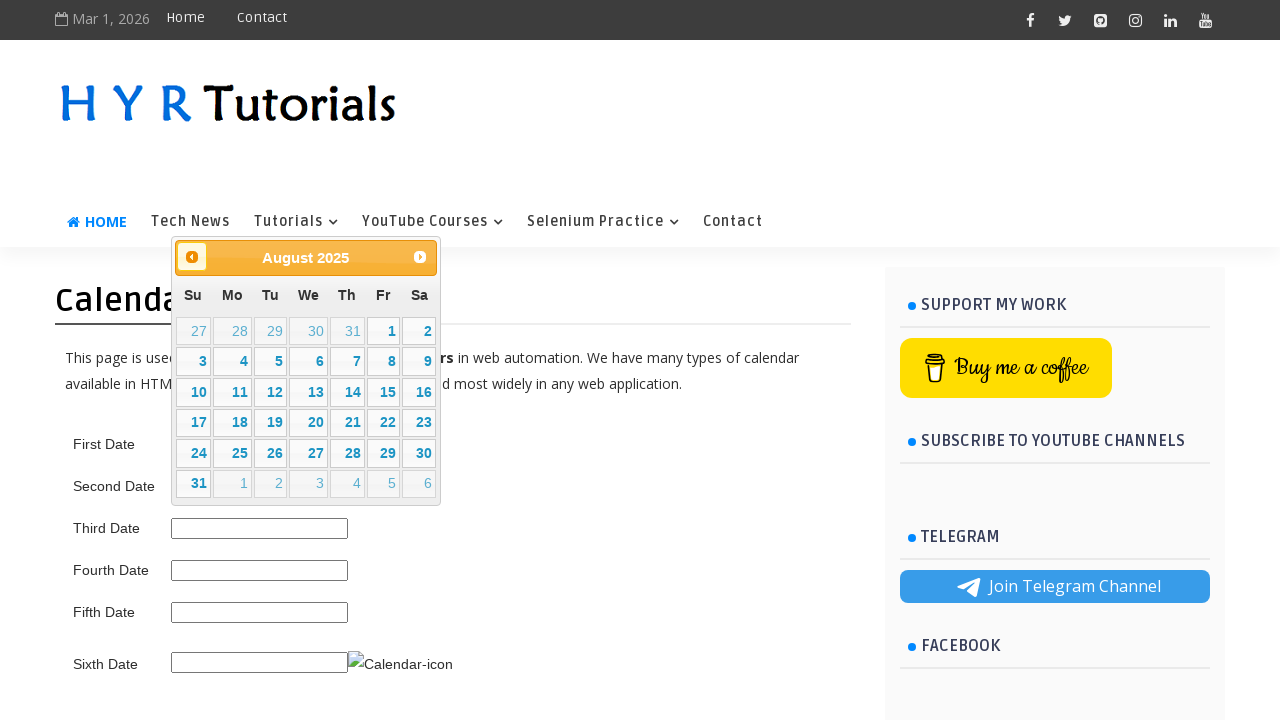

Clicked previous month button (current: August 2025) at (192, 257) on span.ui-icon.ui-icon-circle-triangle-w
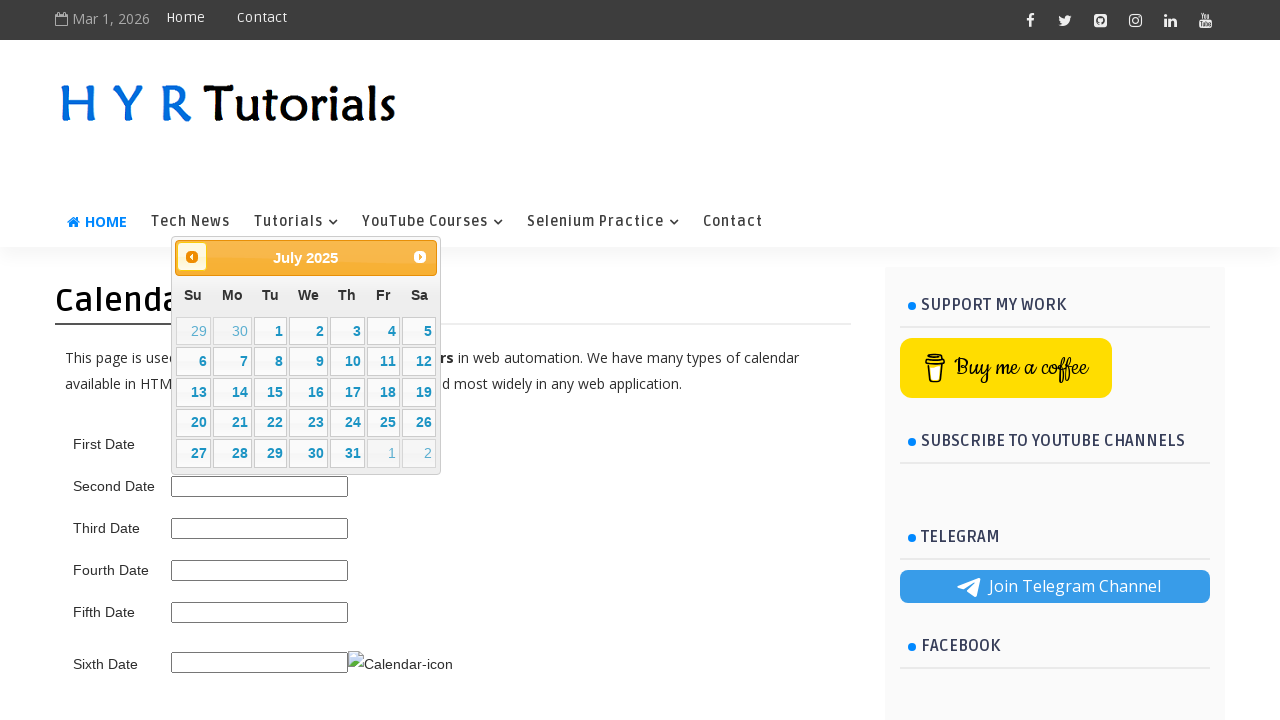

Waited for calendar to update
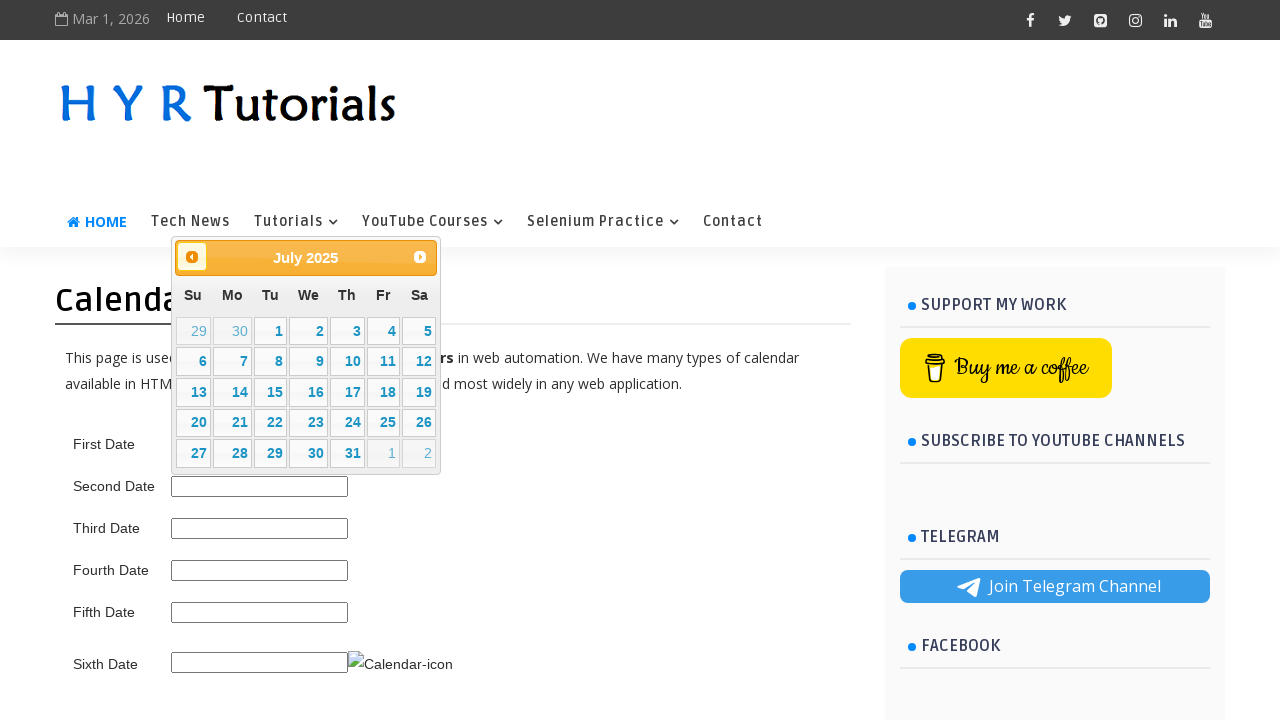

Clicked previous month button (current: July 2025) at (192, 257) on span.ui-icon.ui-icon-circle-triangle-w
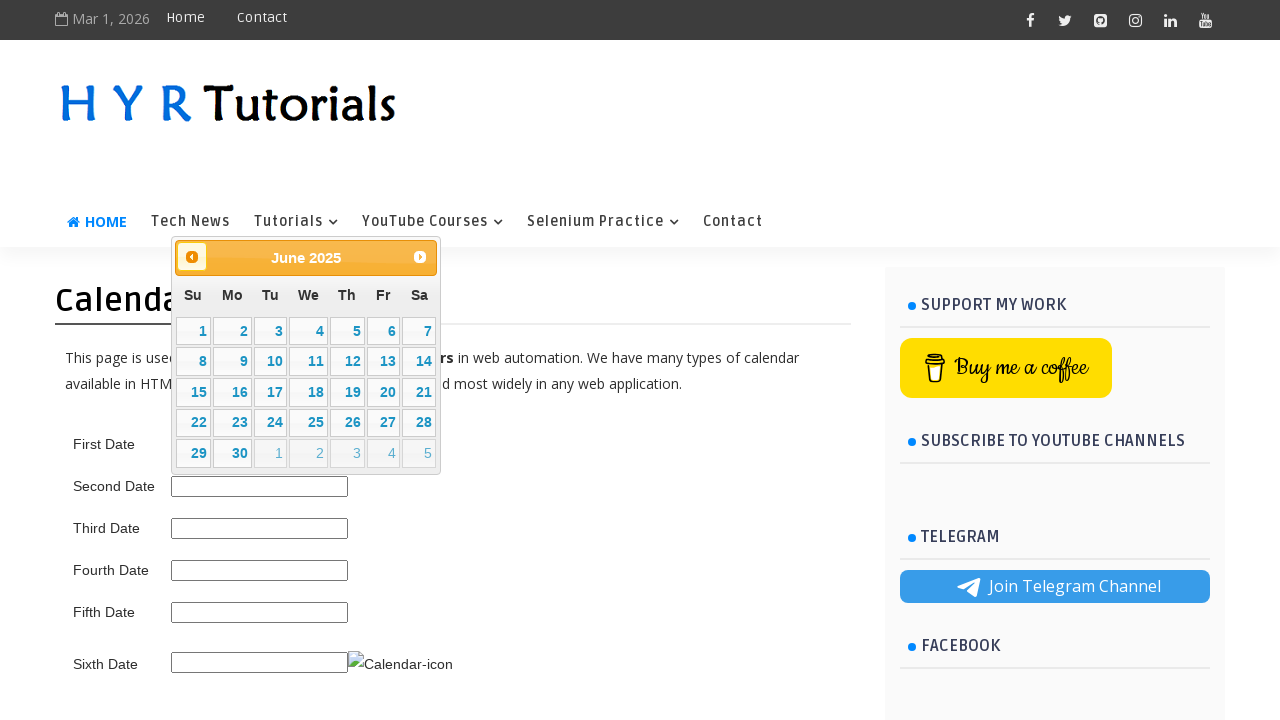

Waited for calendar to update
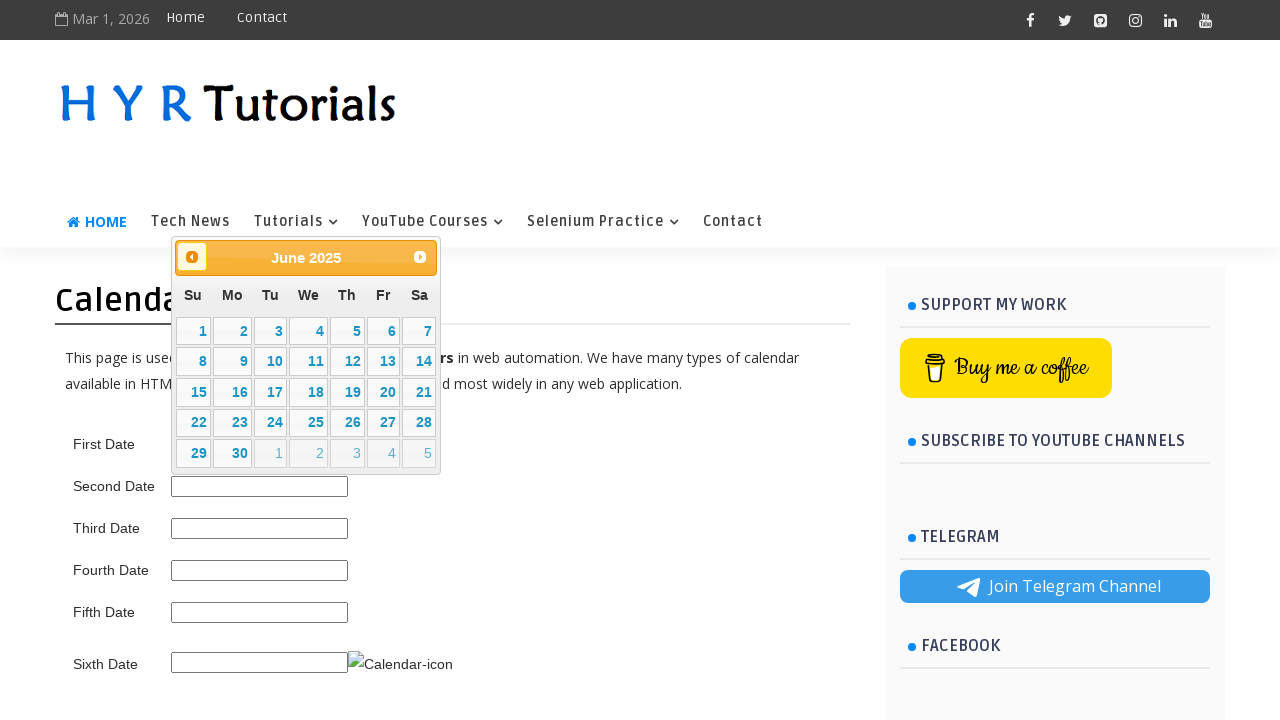

Clicked previous month button (current: June 2025) at (192, 257) on span.ui-icon.ui-icon-circle-triangle-w
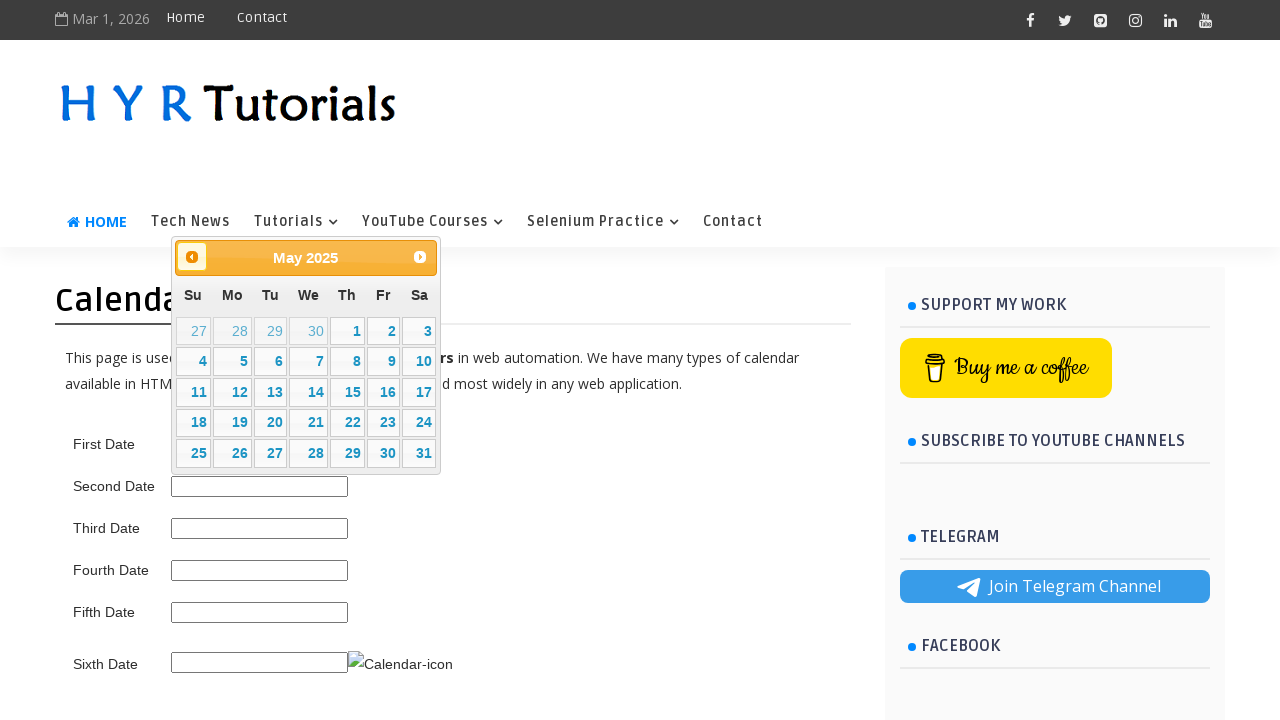

Waited for calendar to update
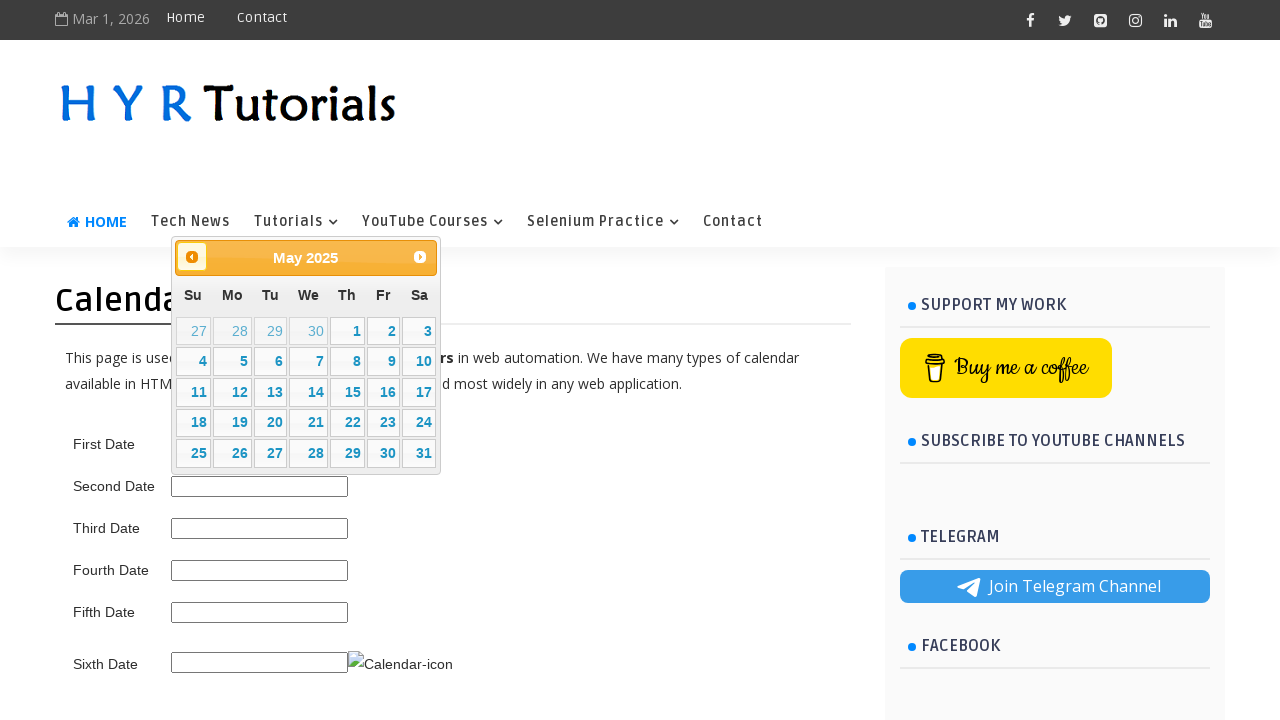

Clicked previous month button (current: May 2025) at (192, 257) on span.ui-icon.ui-icon-circle-triangle-w
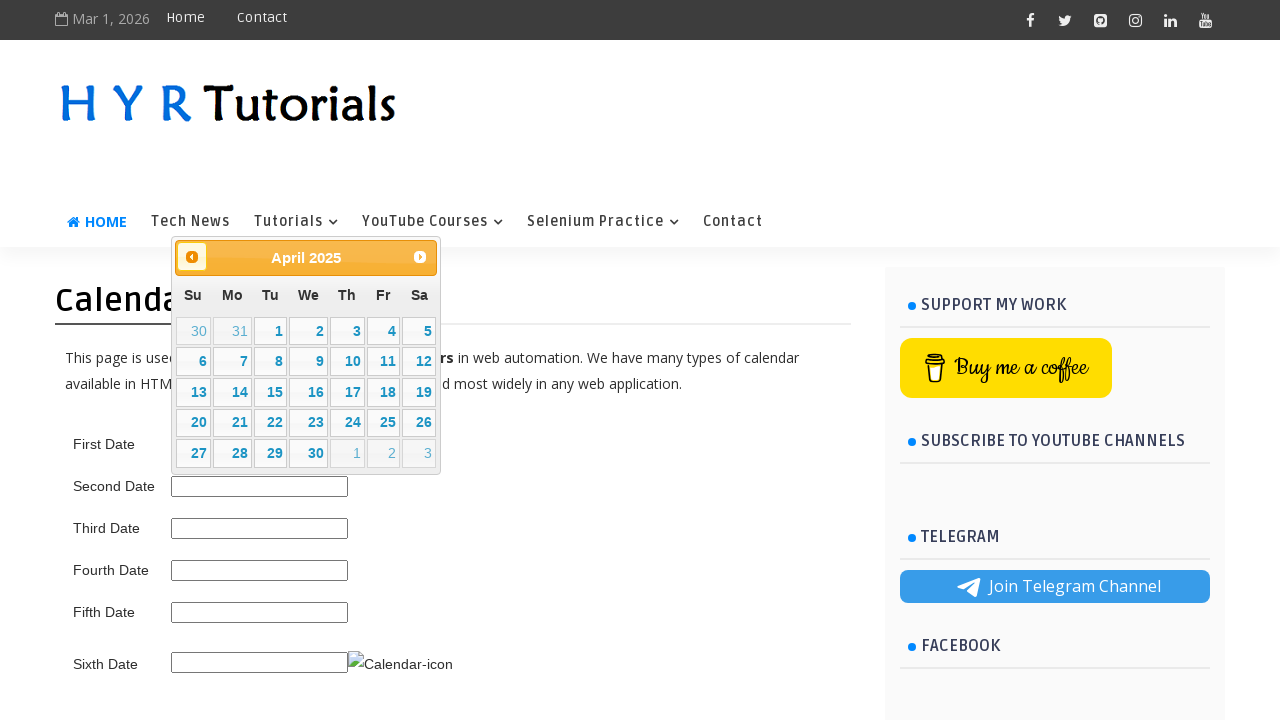

Waited for calendar to update
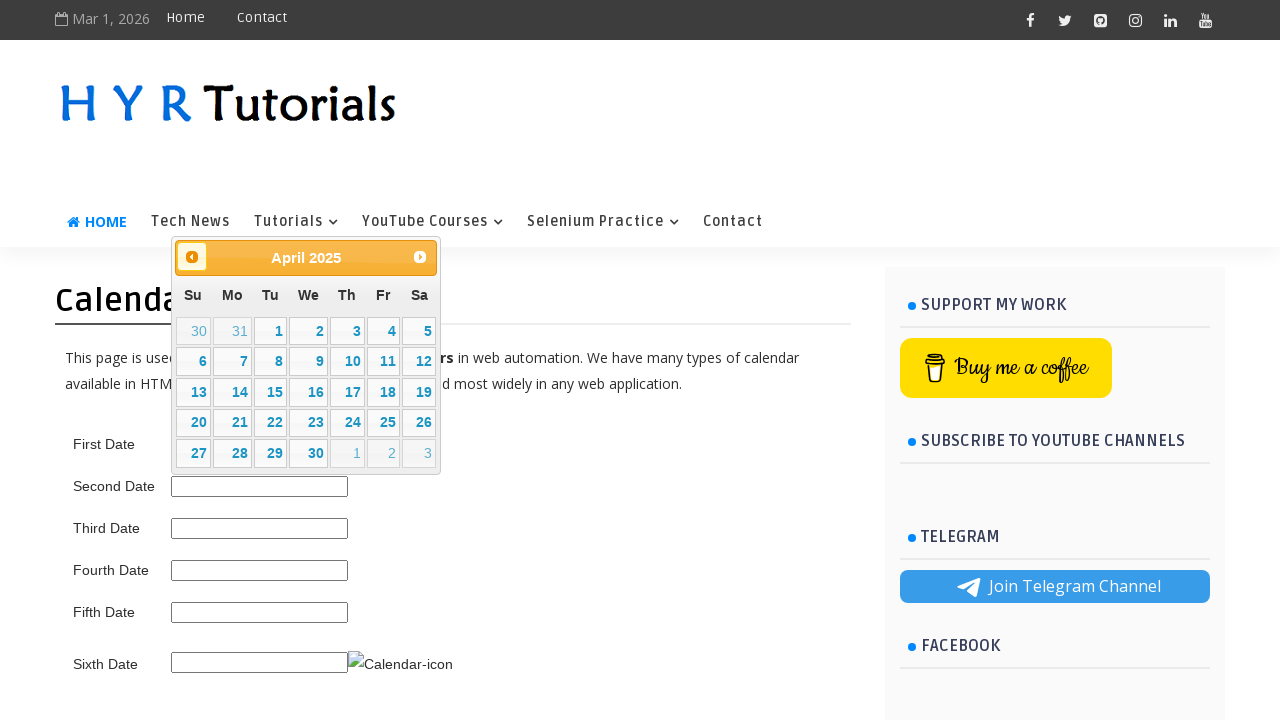

Clicked previous month button (current: April 2025) at (192, 257) on span.ui-icon.ui-icon-circle-triangle-w
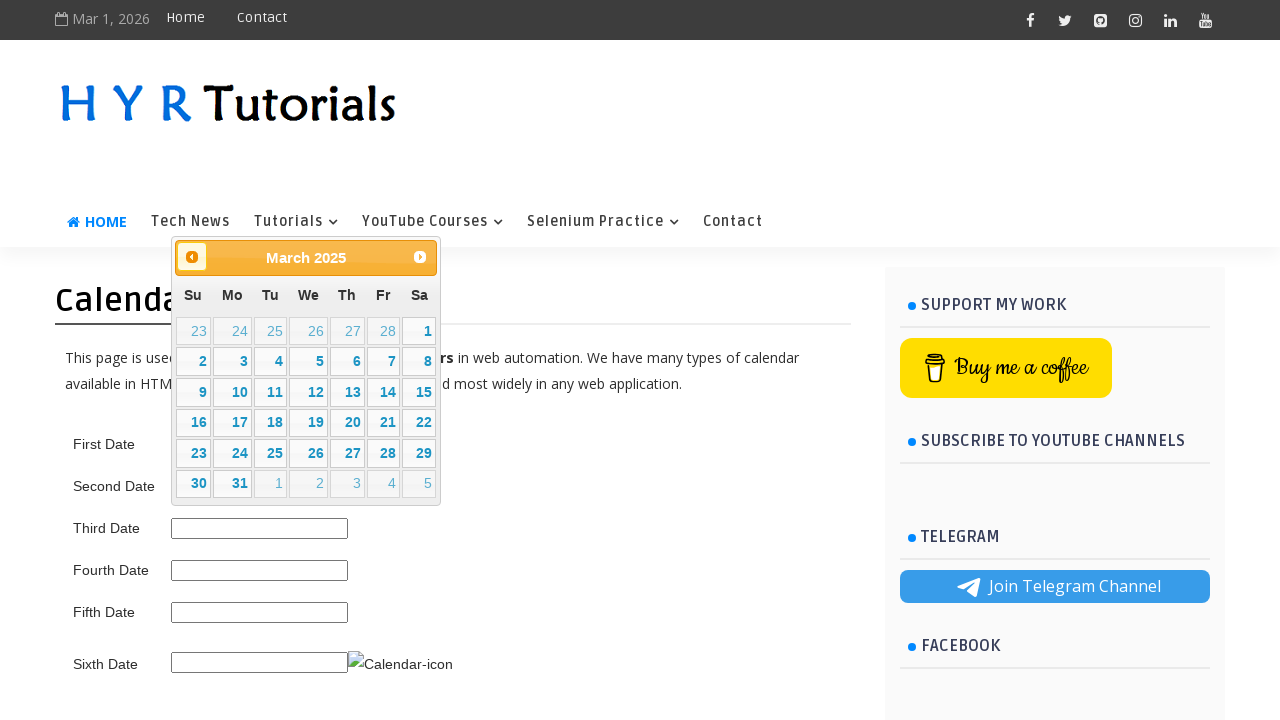

Waited for calendar to update
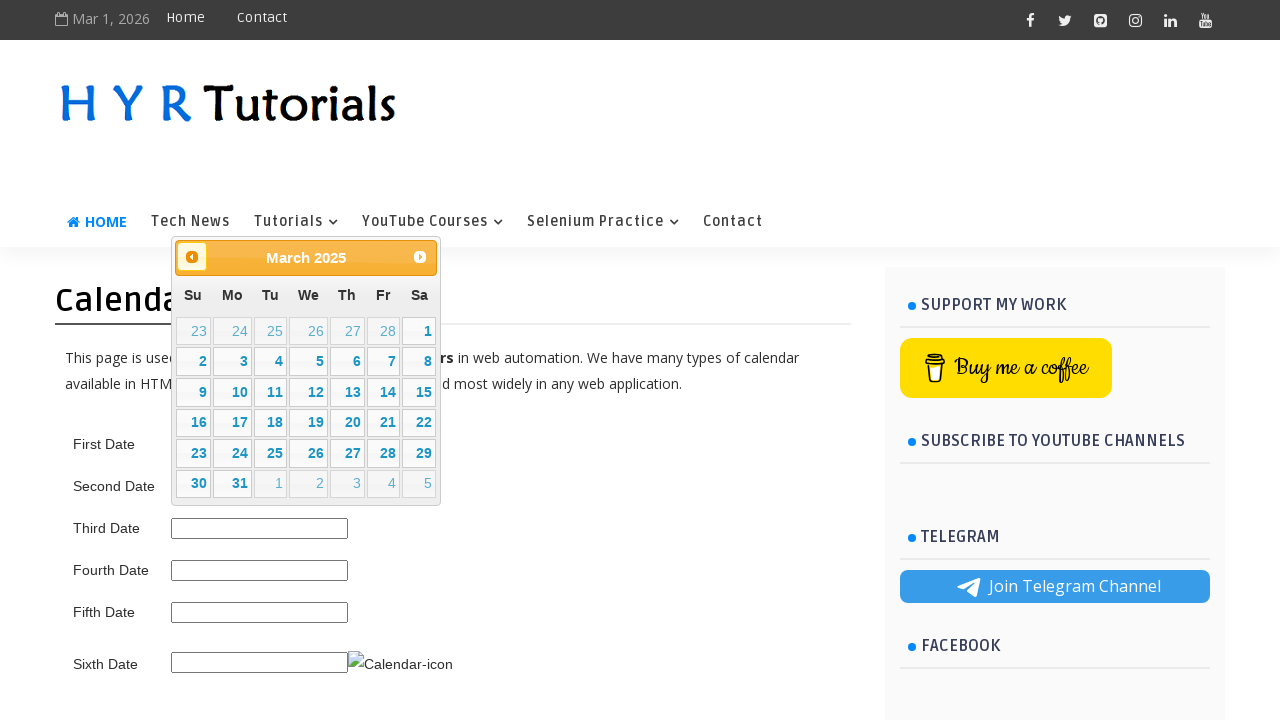

Clicked previous month button (current: March 2025) at (192, 257) on span.ui-icon.ui-icon-circle-triangle-w
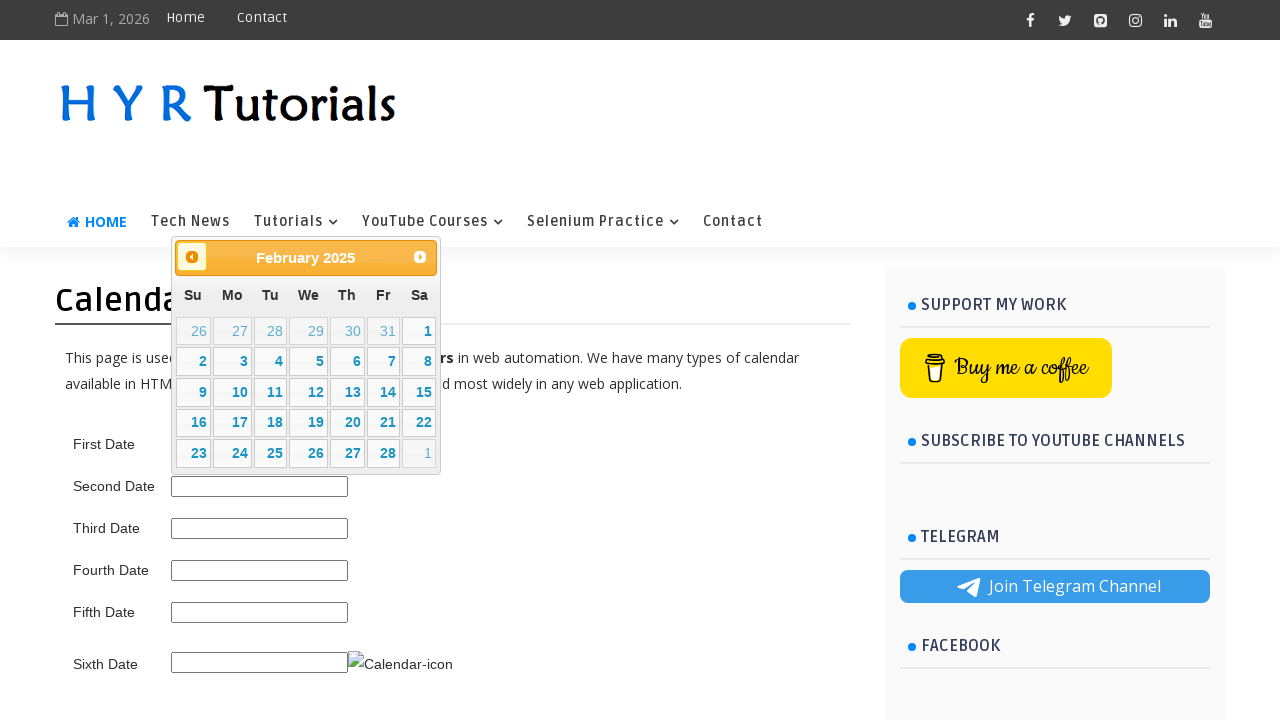

Waited for calendar to update
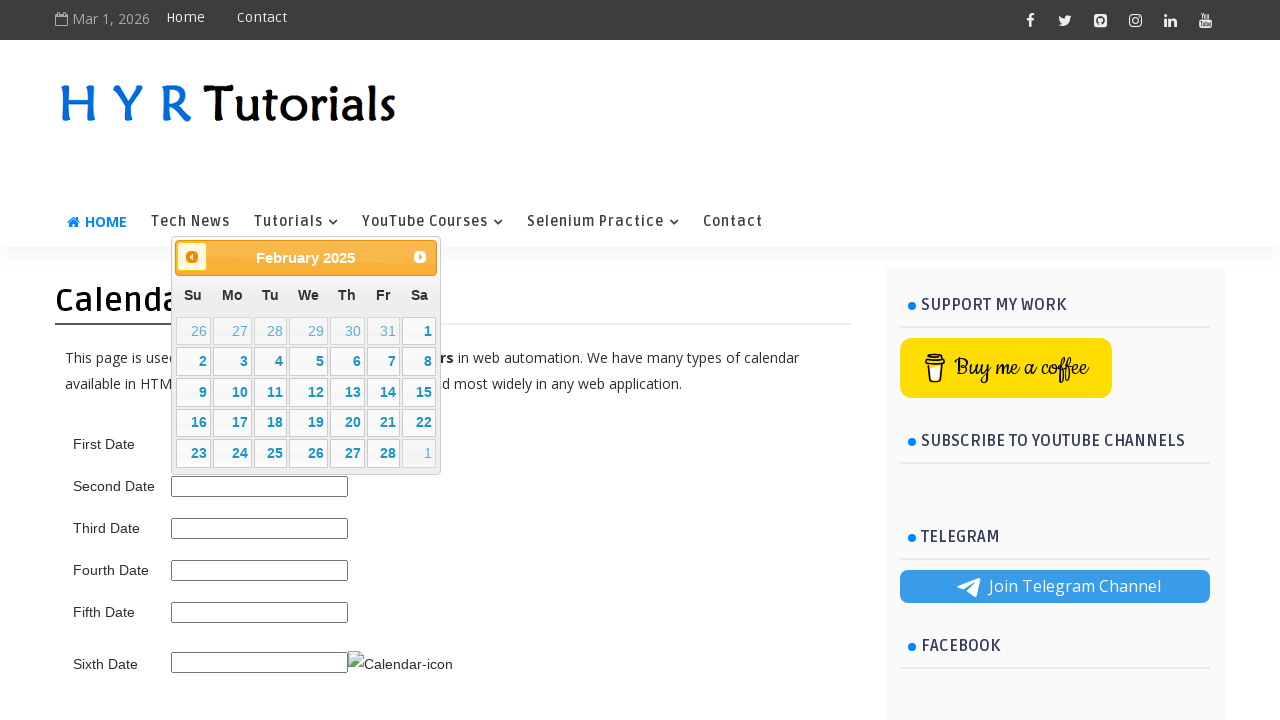

Clicked previous month button (current: February 2025) at (192, 257) on span.ui-icon.ui-icon-circle-triangle-w
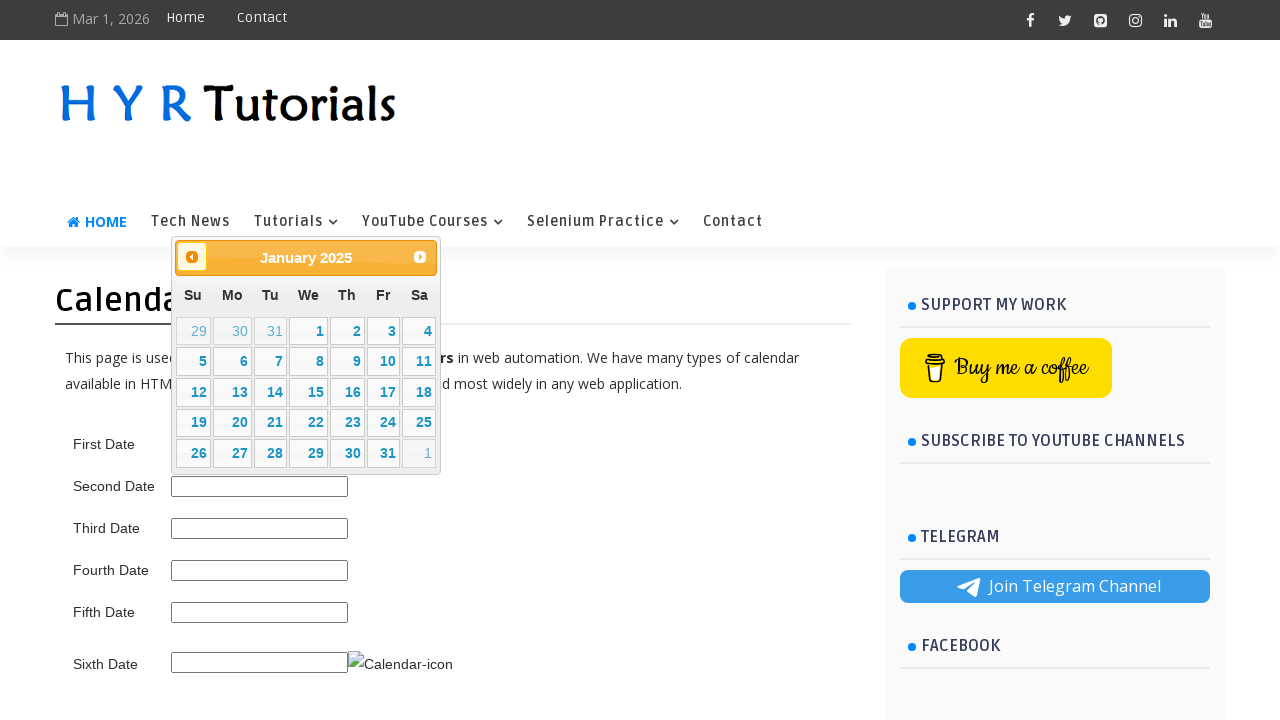

Waited for calendar to update
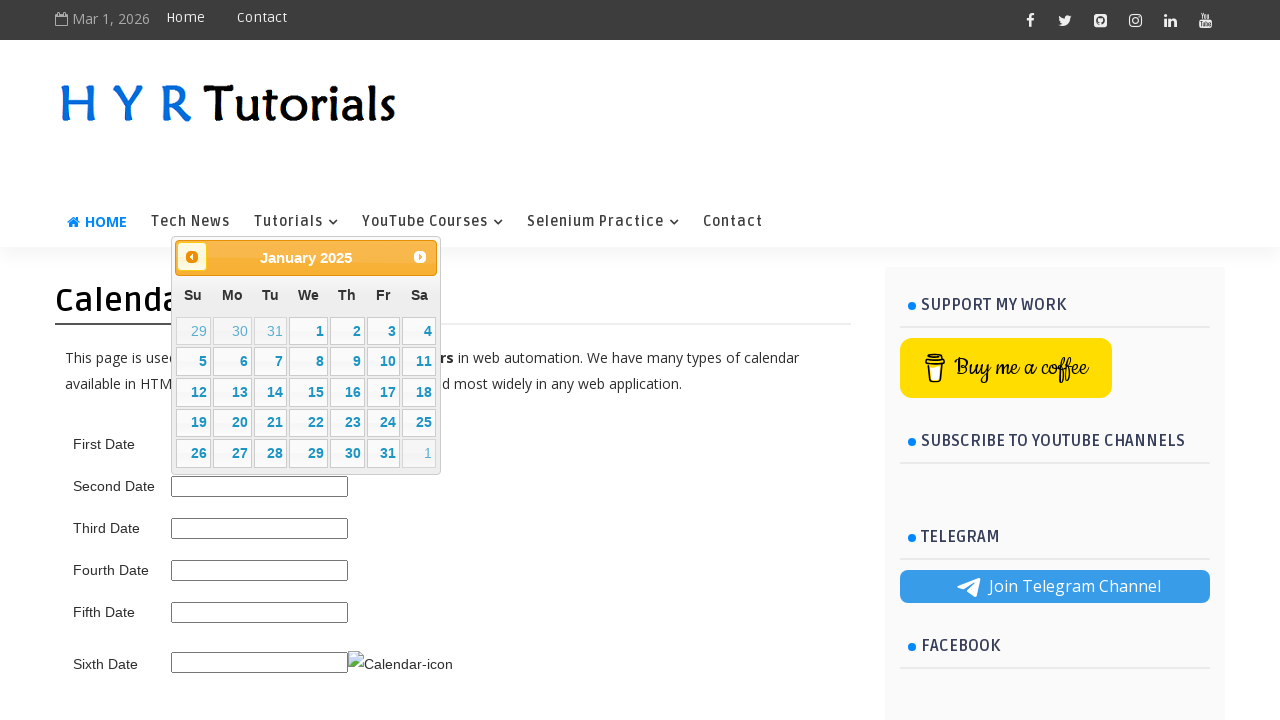

Clicked previous month button (current: January 2025) at (192, 257) on span.ui-icon.ui-icon-circle-triangle-w
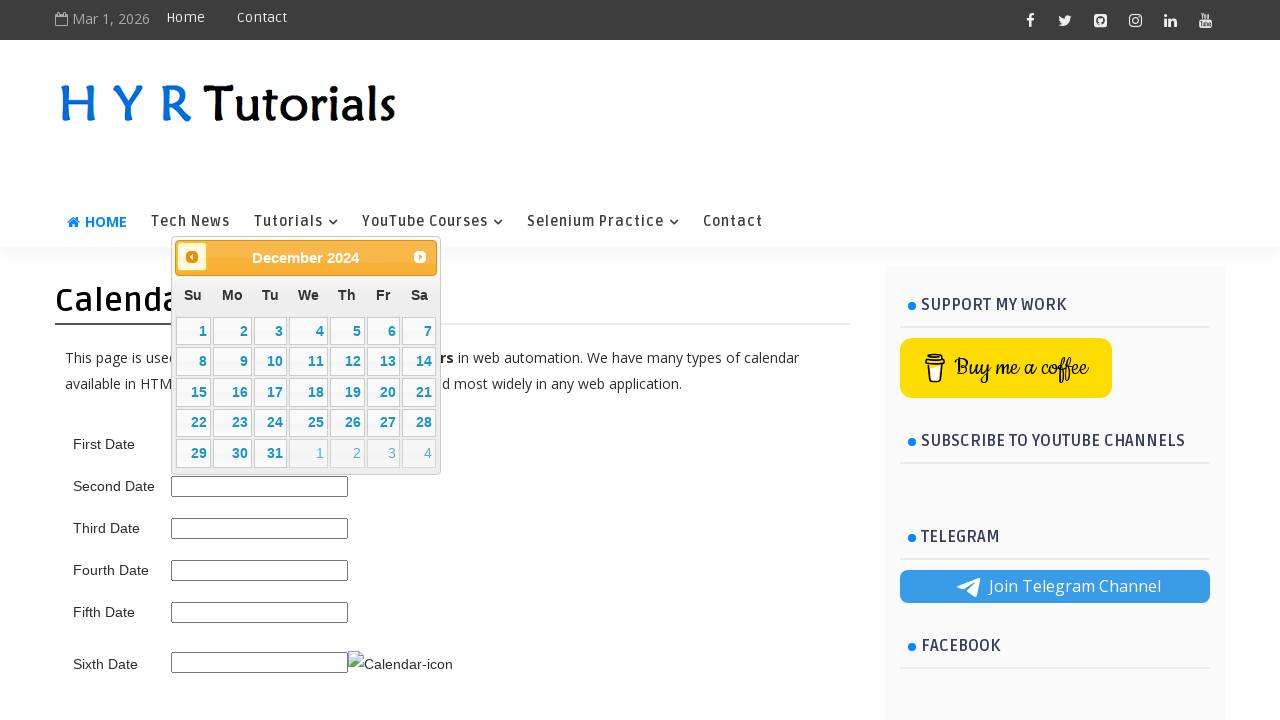

Waited for calendar to update
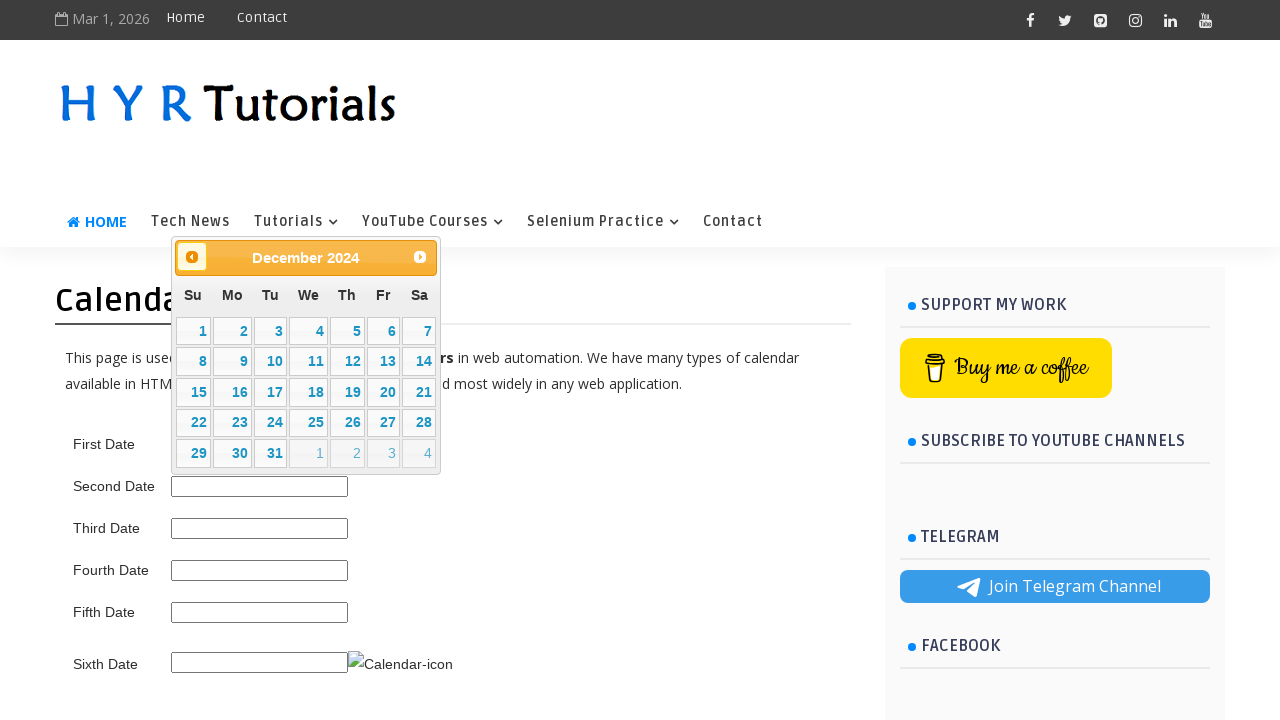

Clicked previous month button (current: December 2024) at (192, 257) on span.ui-icon.ui-icon-circle-triangle-w
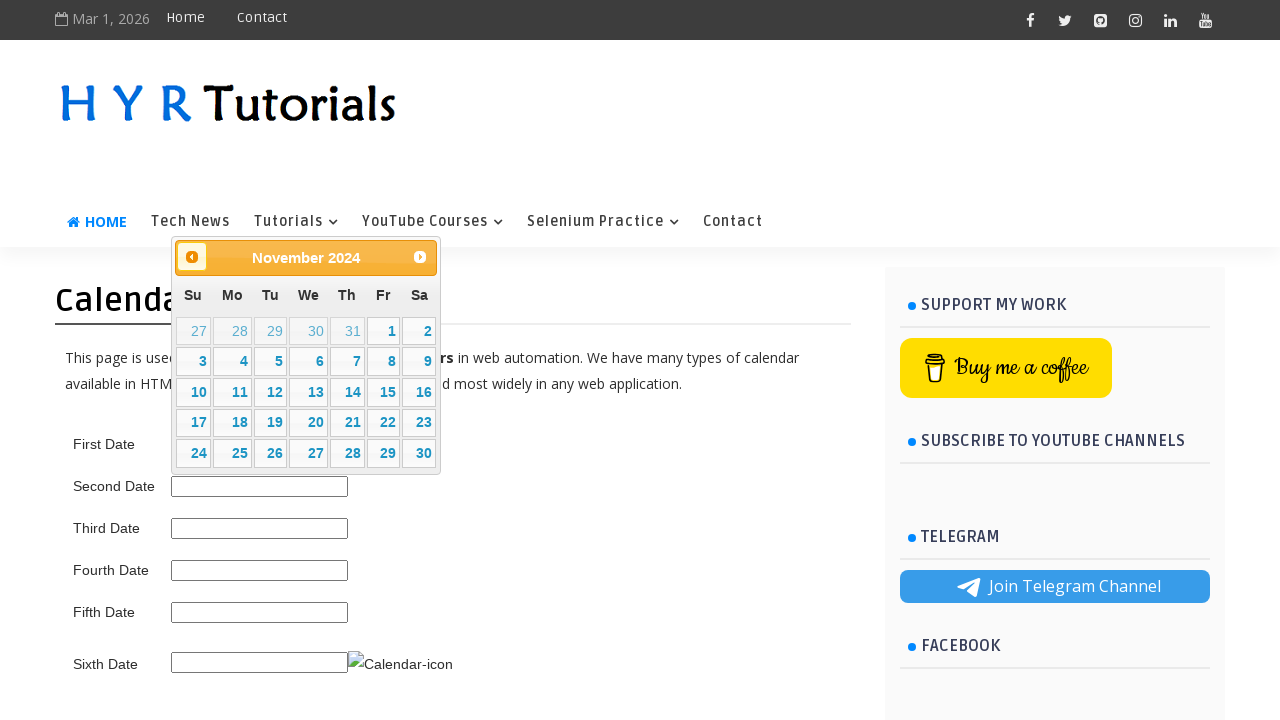

Waited for calendar to update
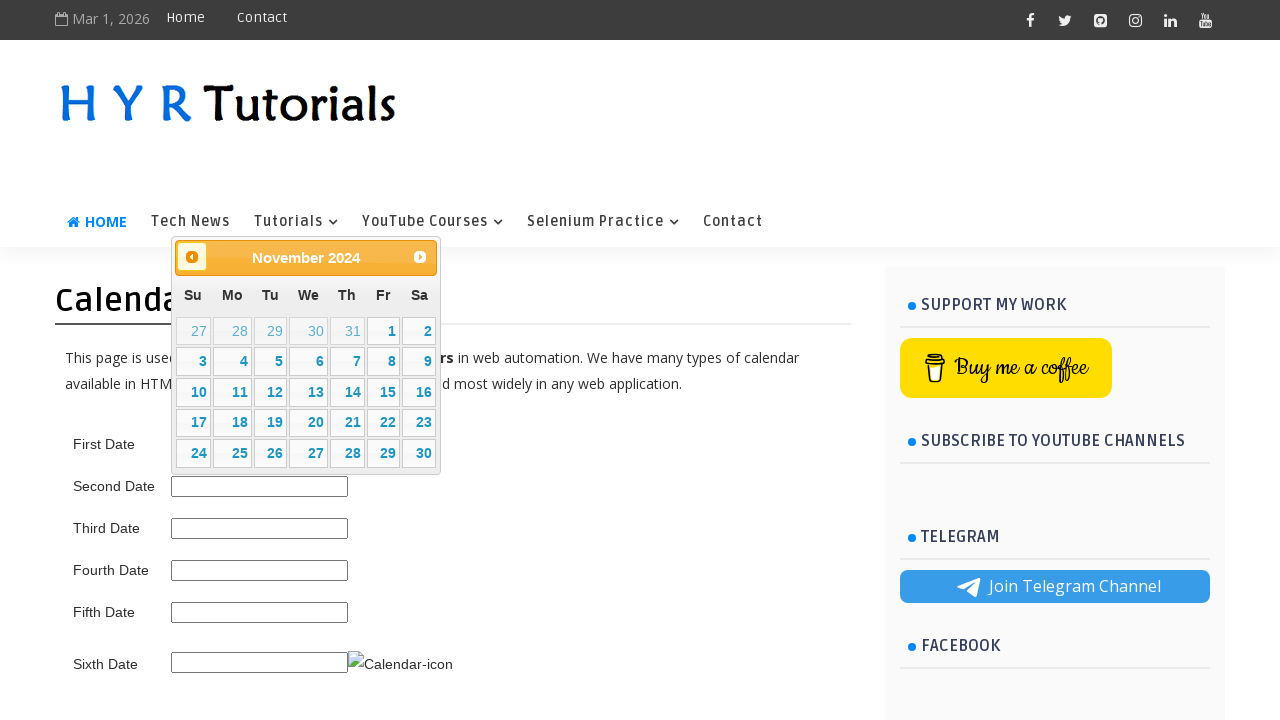

Clicked previous month button (current: November 2024) at (192, 257) on span.ui-icon.ui-icon-circle-triangle-w
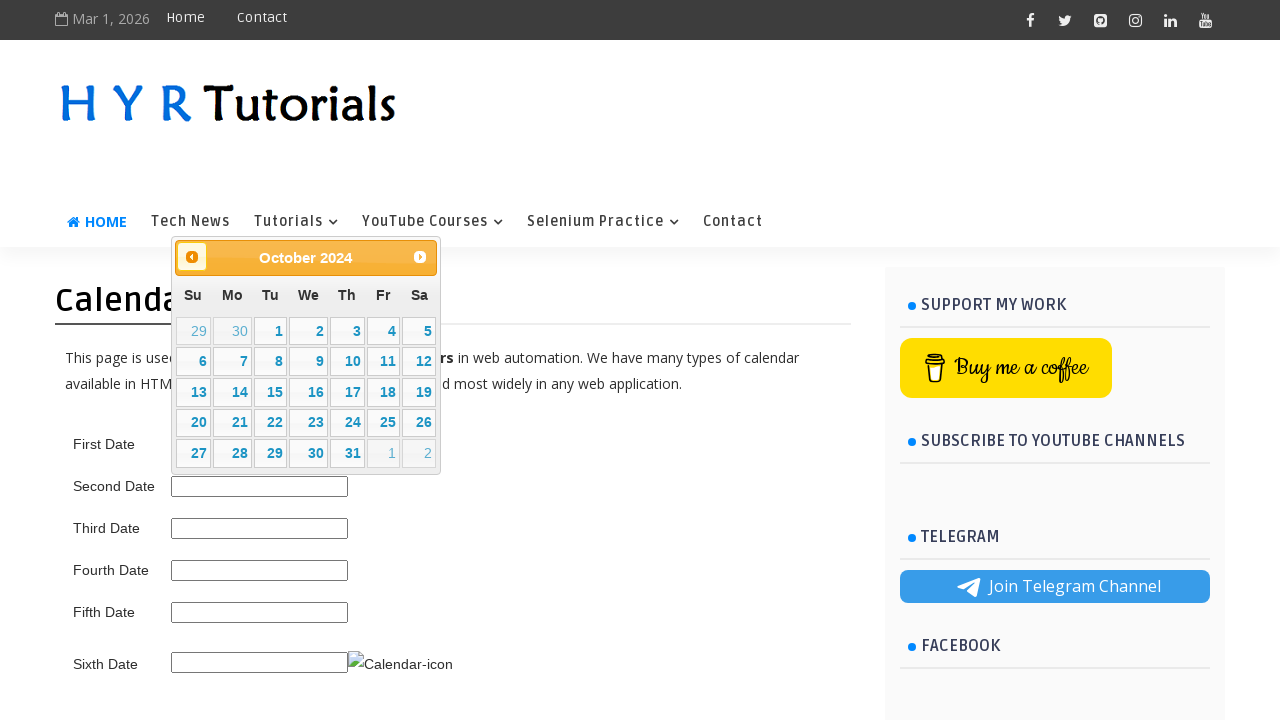

Waited for calendar to update
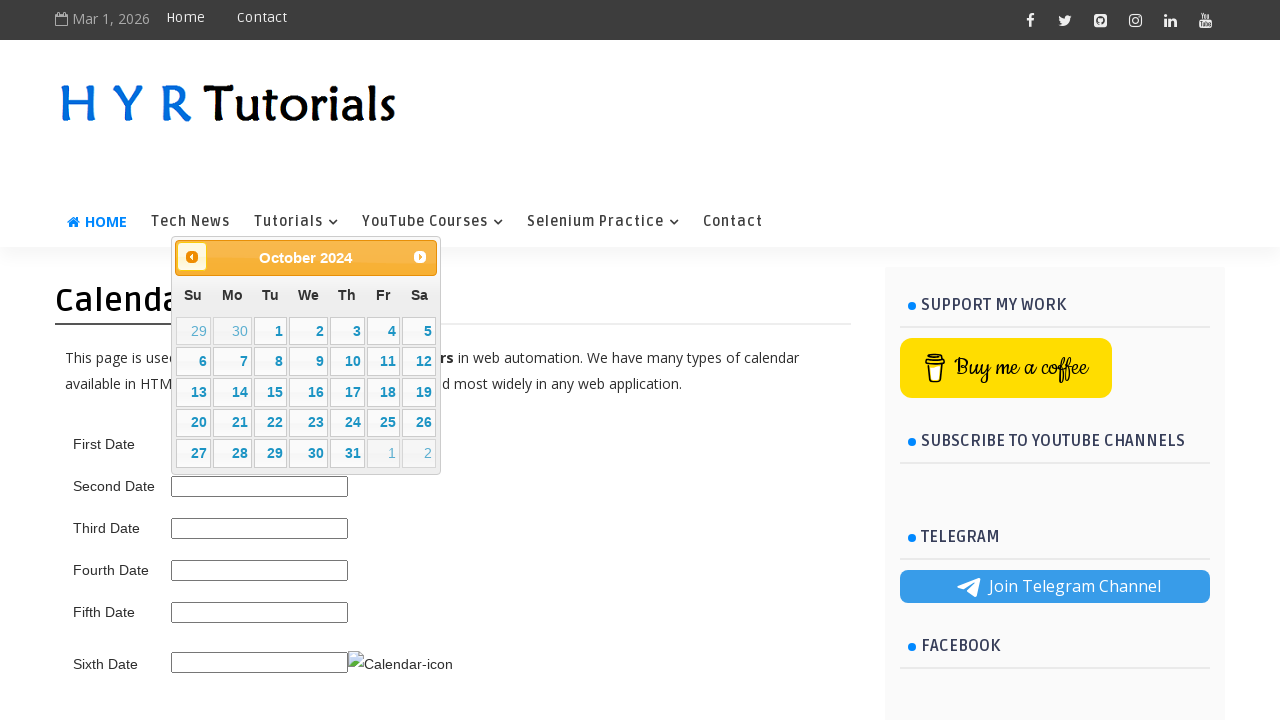

Clicked previous month button (current: October 2024) at (192, 257) on span.ui-icon.ui-icon-circle-triangle-w
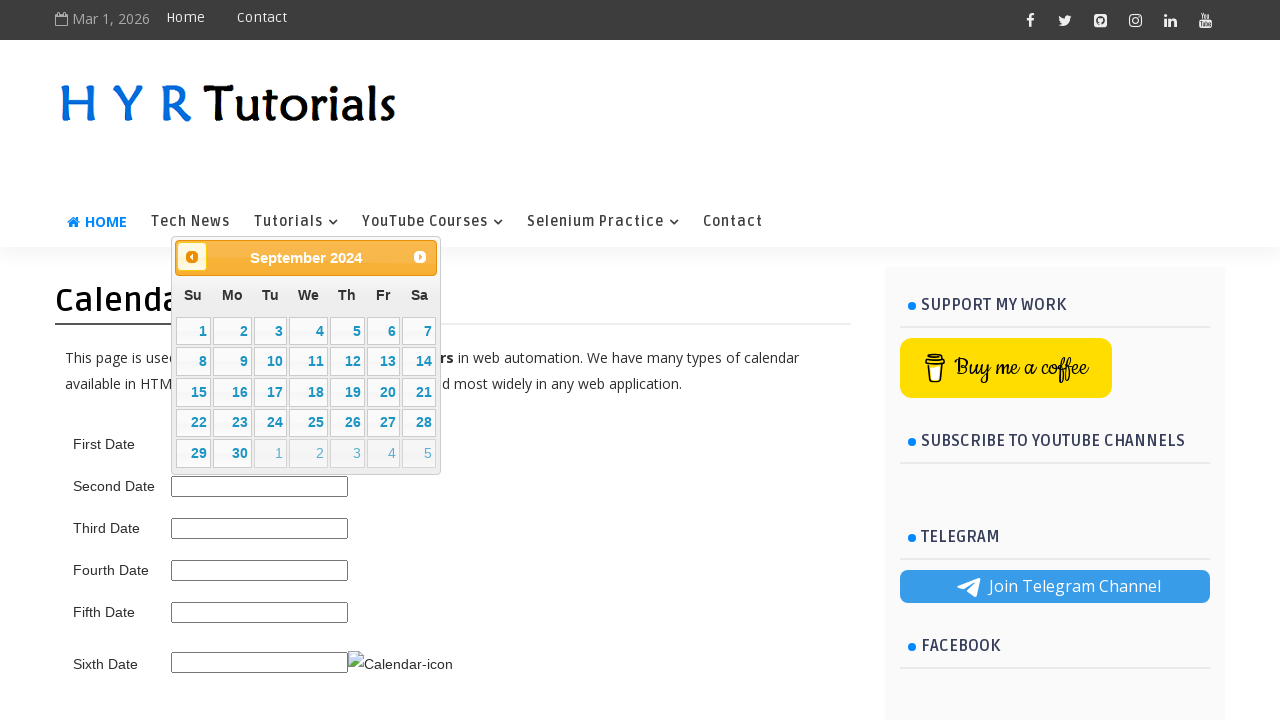

Waited for calendar to update
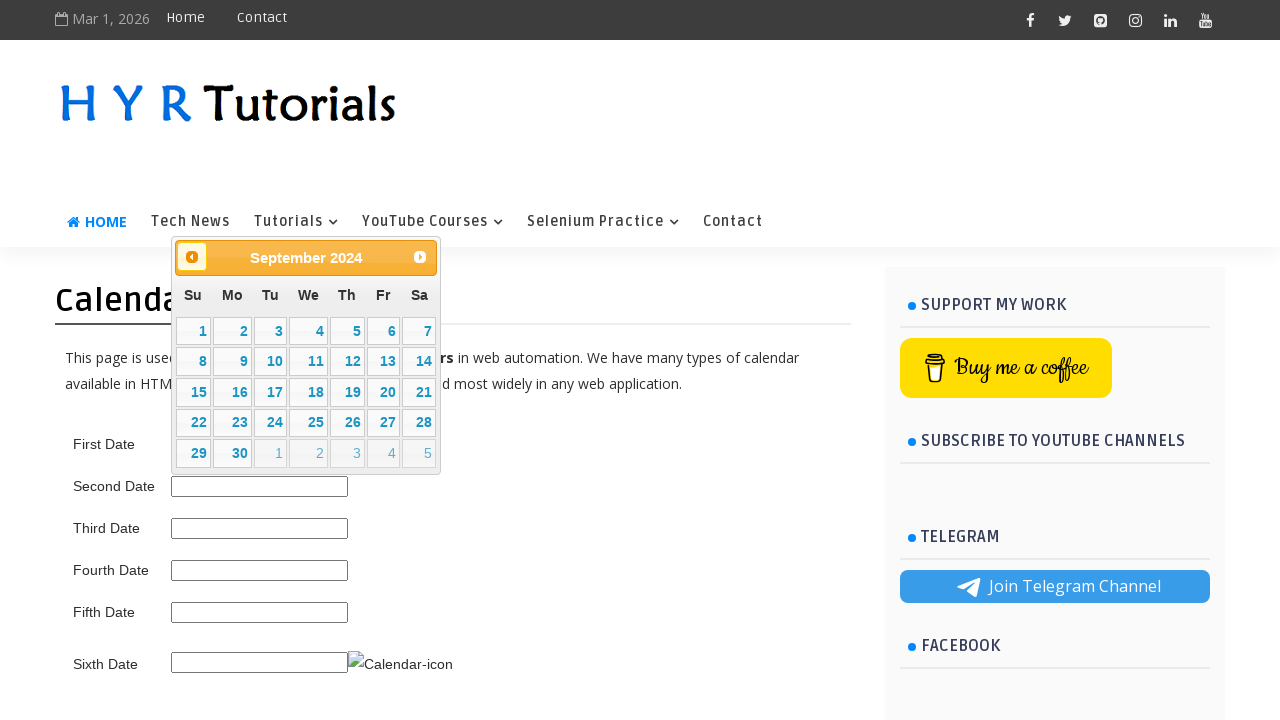

Clicked previous month button (current: September 2024) at (192, 257) on span.ui-icon.ui-icon-circle-triangle-w
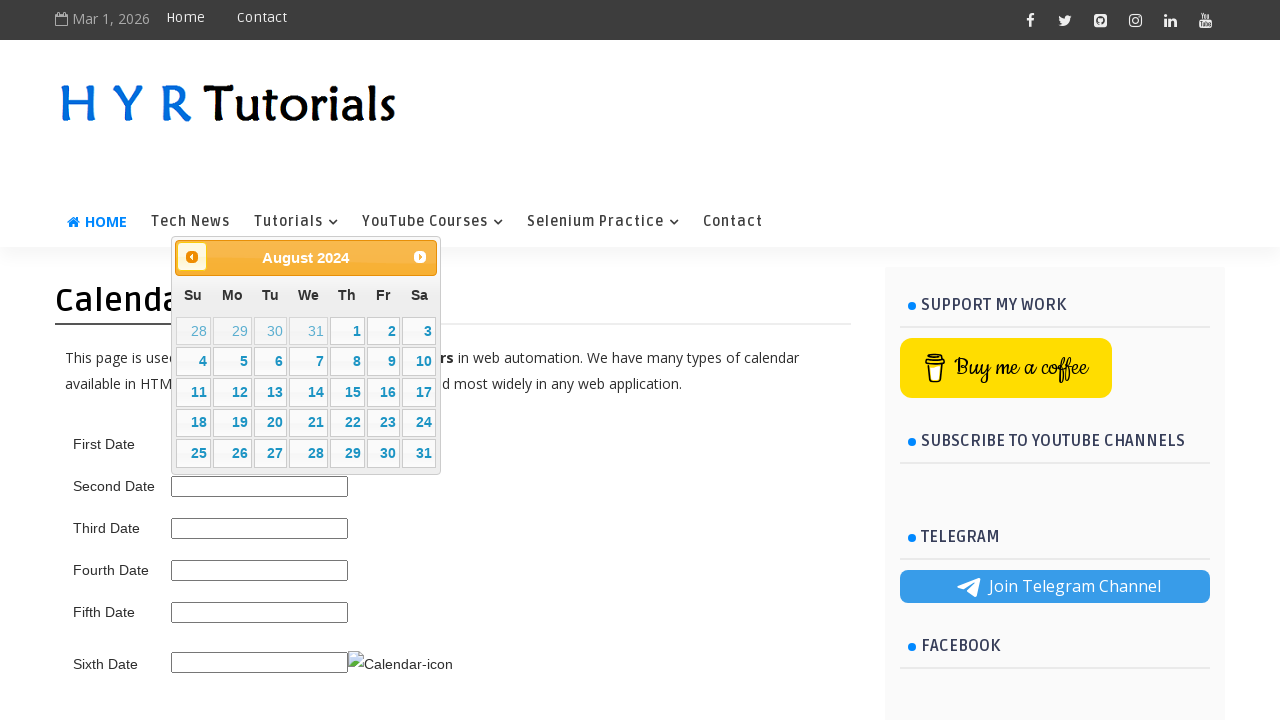

Waited for calendar to update
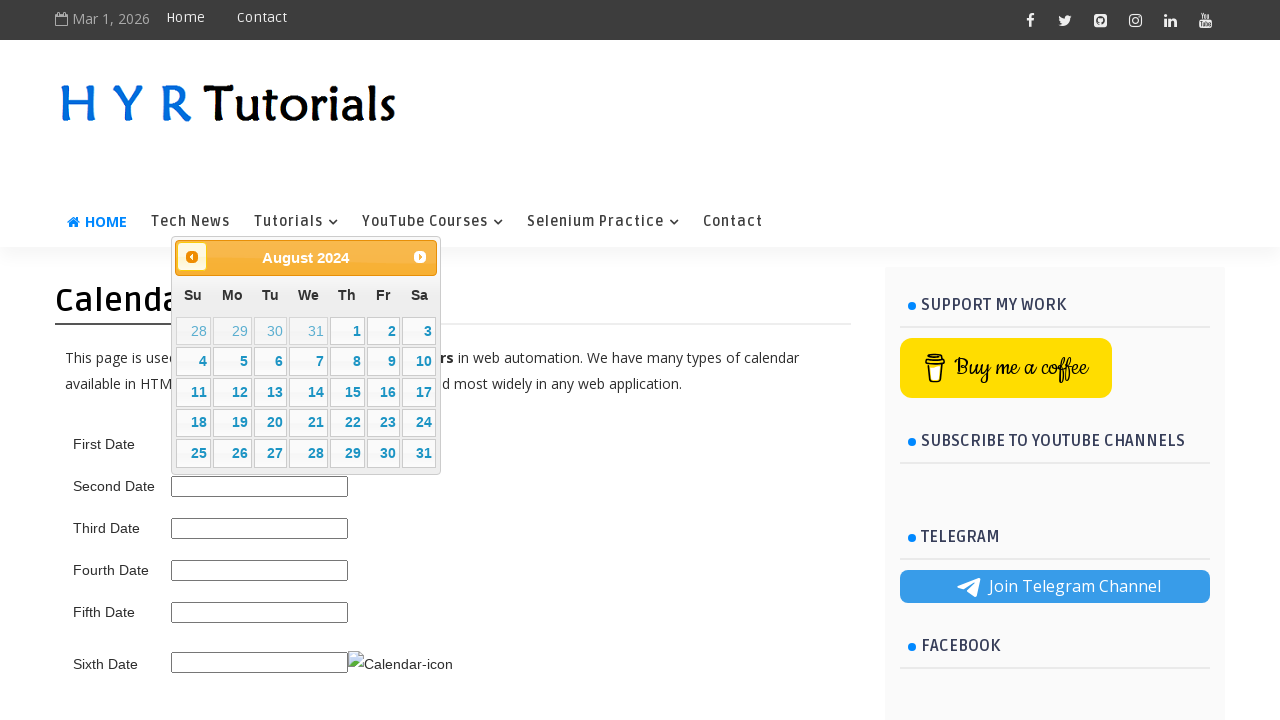

Clicked previous month button (current: August 2024) at (192, 257) on span.ui-icon.ui-icon-circle-triangle-w
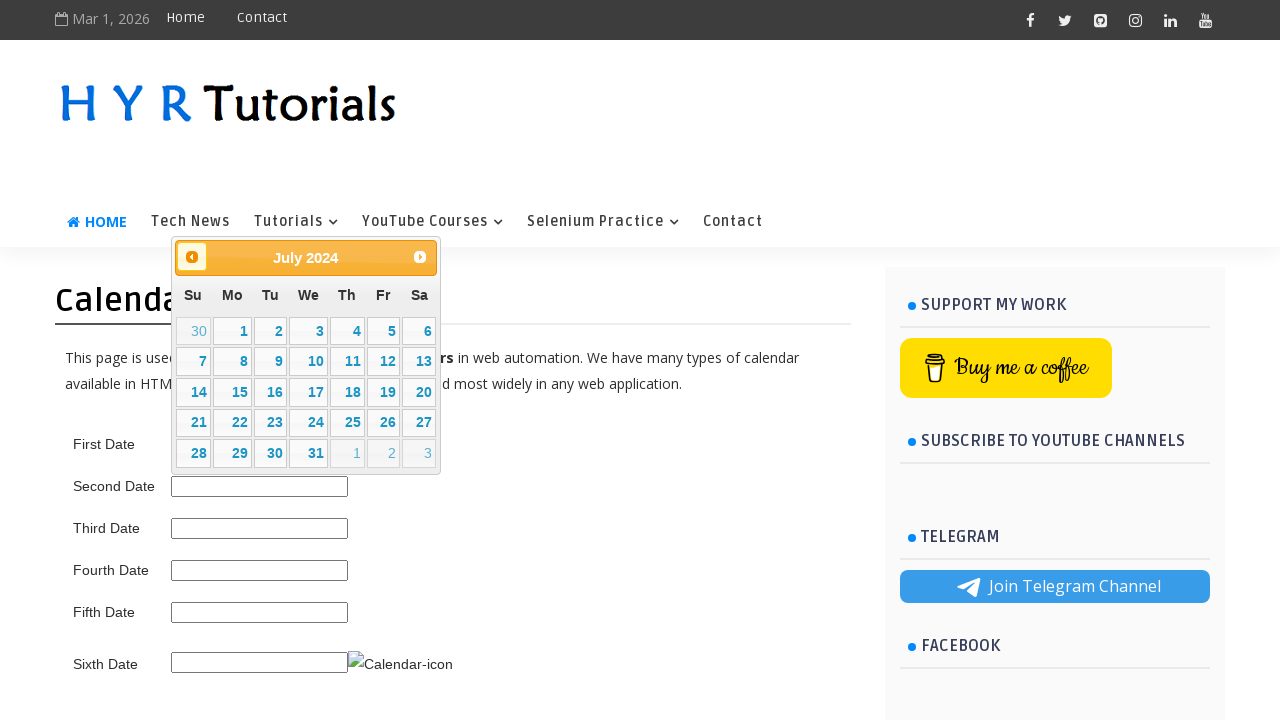

Waited for calendar to update
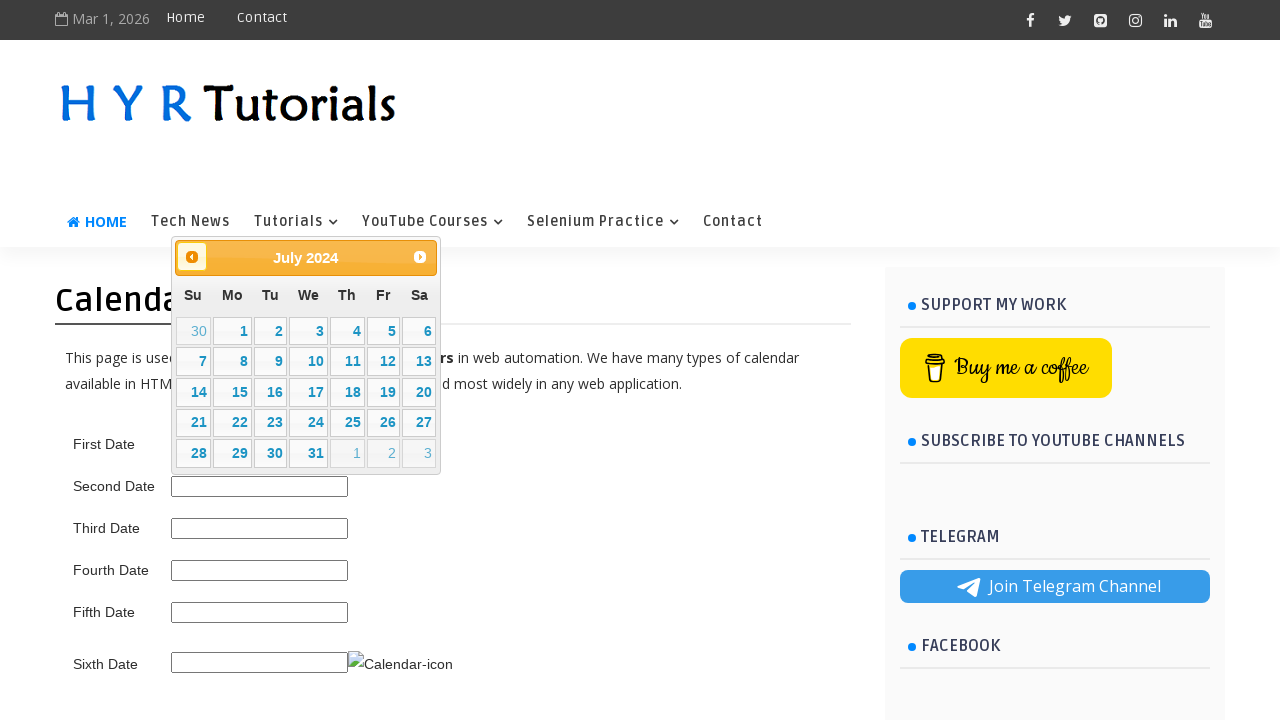

Clicked previous month button (current: July 2024) at (192, 257) on span.ui-icon.ui-icon-circle-triangle-w
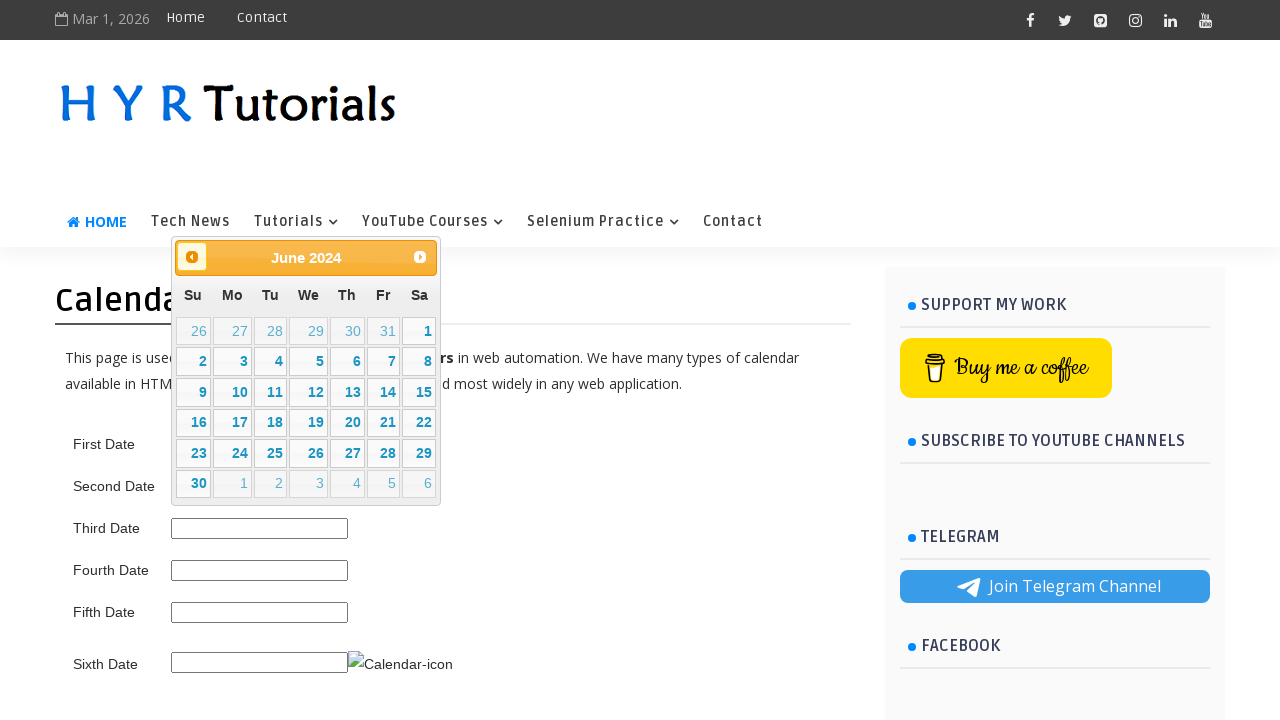

Waited for calendar to update
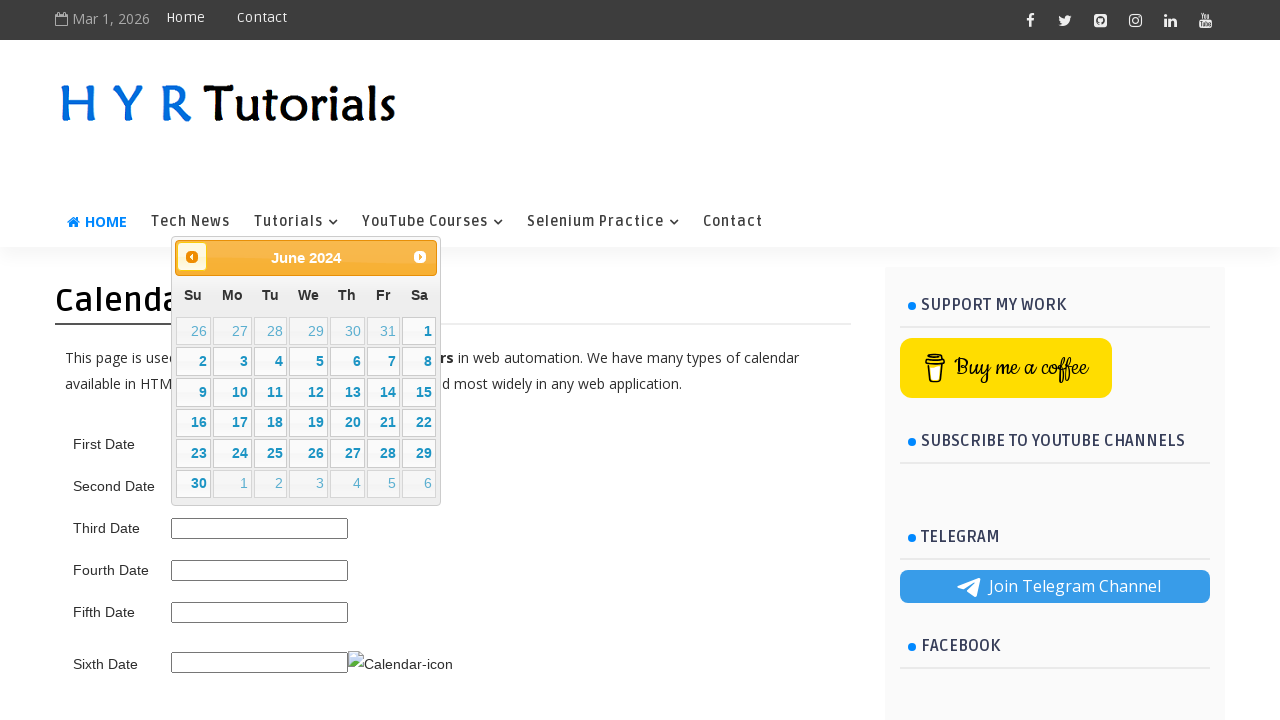

Clicked previous month button (current: June 2024) at (192, 257) on span.ui-icon.ui-icon-circle-triangle-w
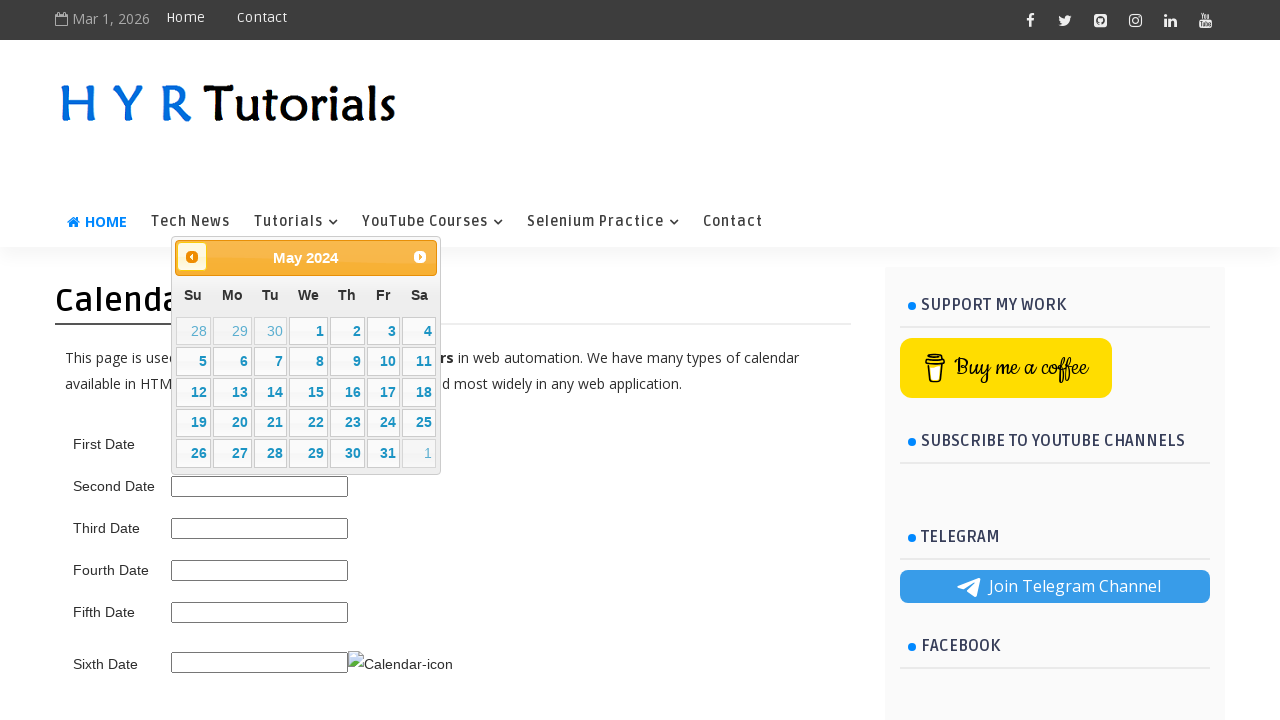

Waited for calendar to update
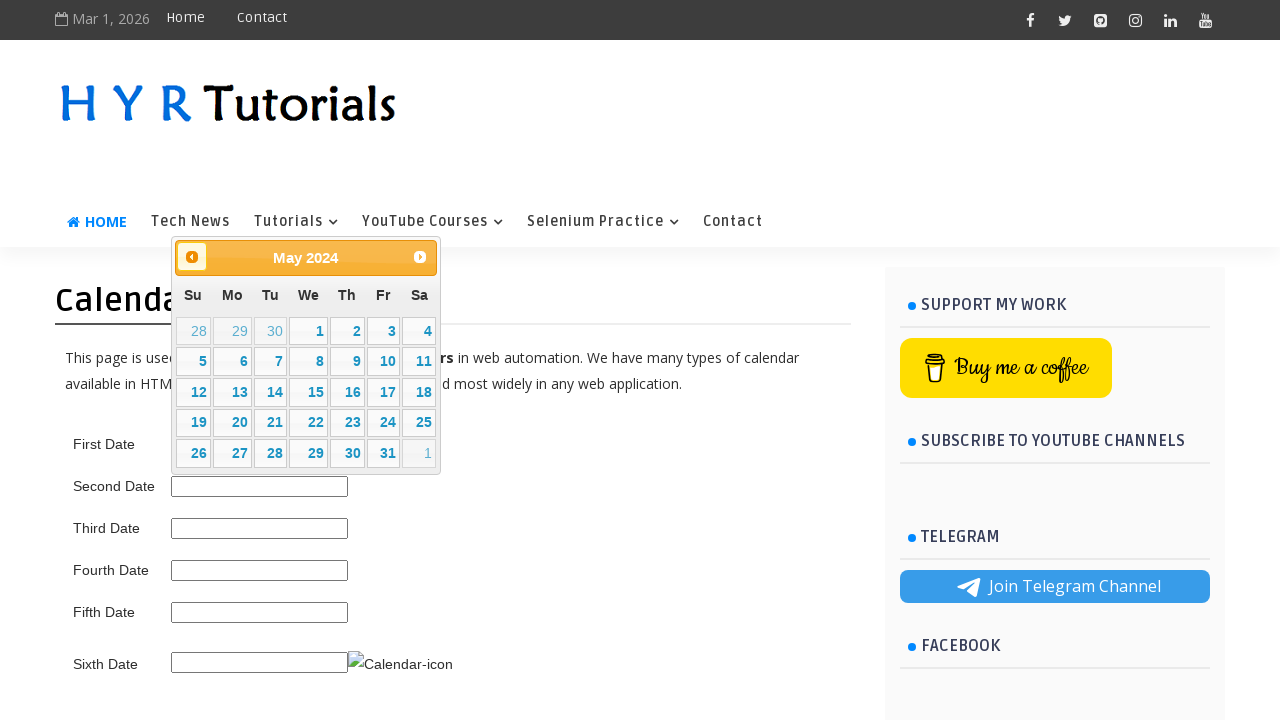

Clicked previous month button (current: May 2024) at (192, 257) on span.ui-icon.ui-icon-circle-triangle-w
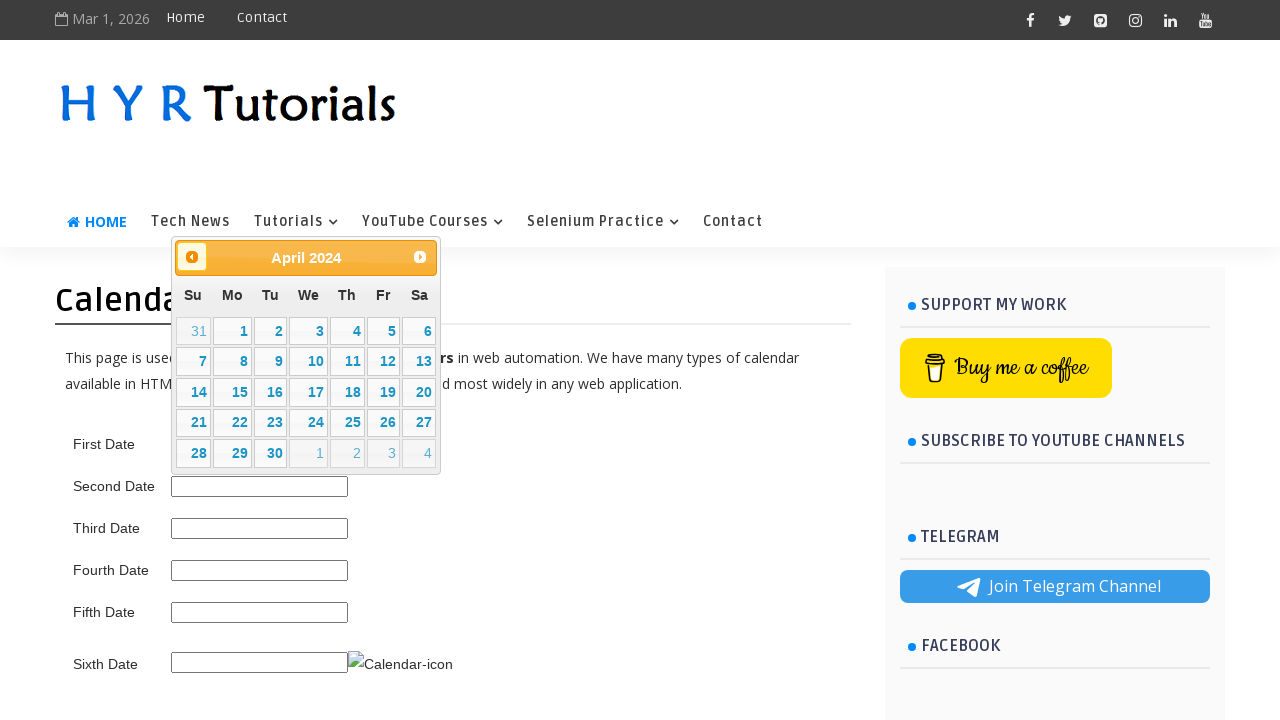

Waited for calendar to update
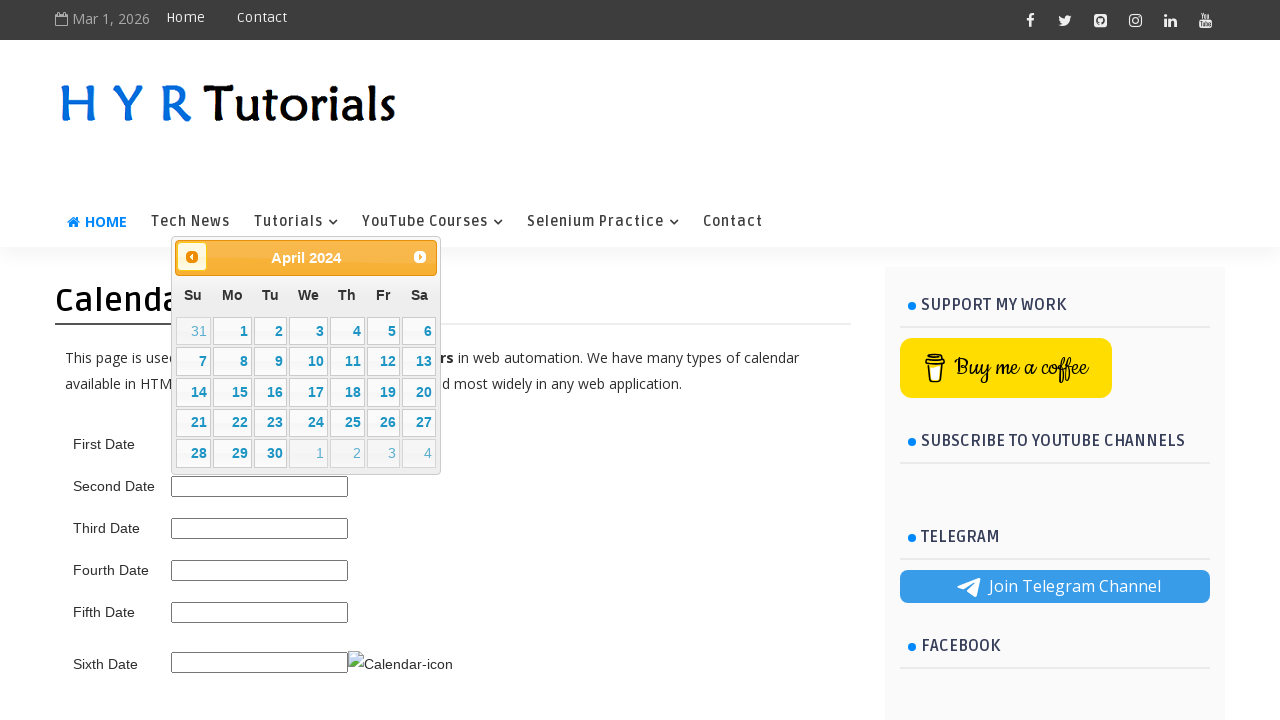

Clicked previous month button (current: April 2024) at (192, 257) on span.ui-icon.ui-icon-circle-triangle-w
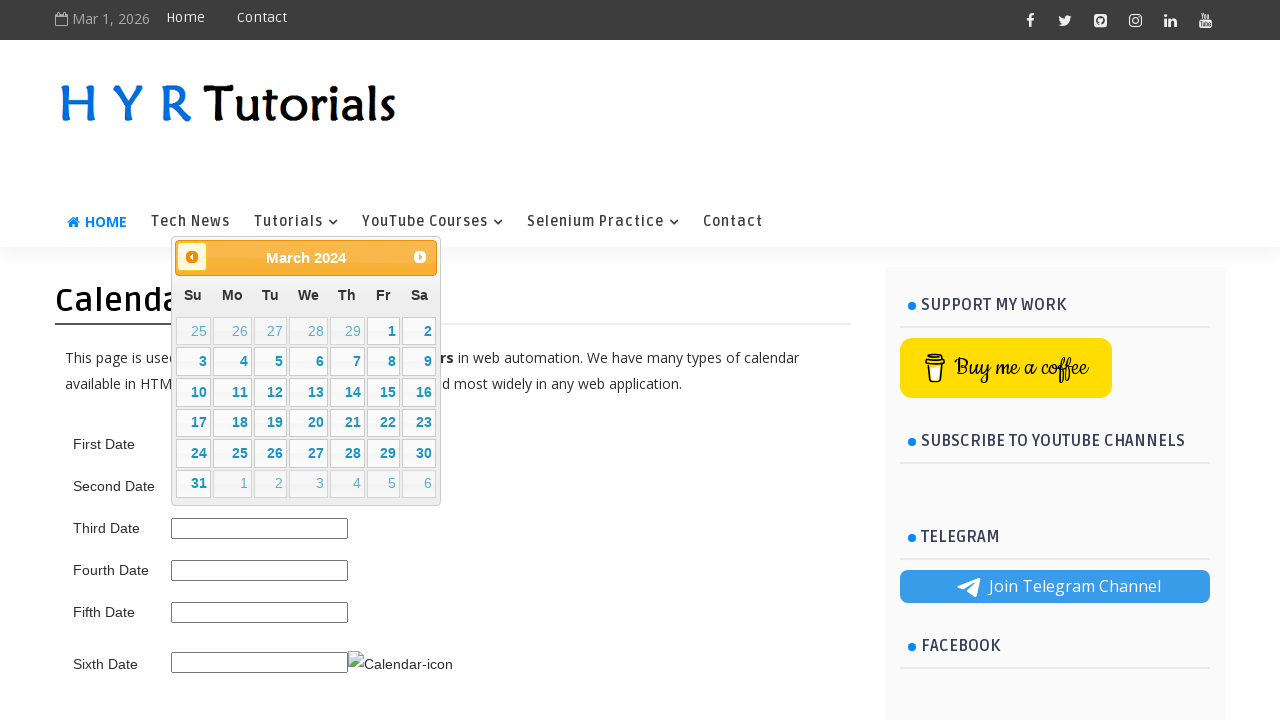

Waited for calendar to update
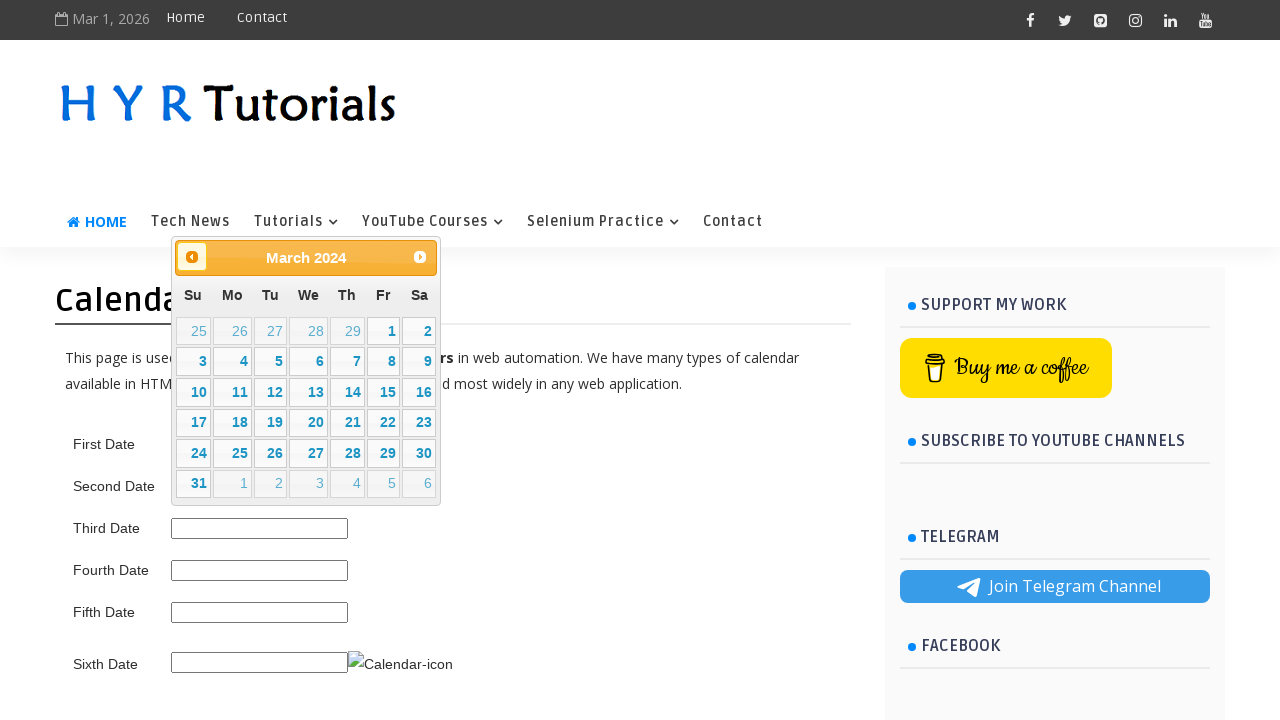

Clicked previous month button (current: March 2024) at (192, 257) on span.ui-icon.ui-icon-circle-triangle-w
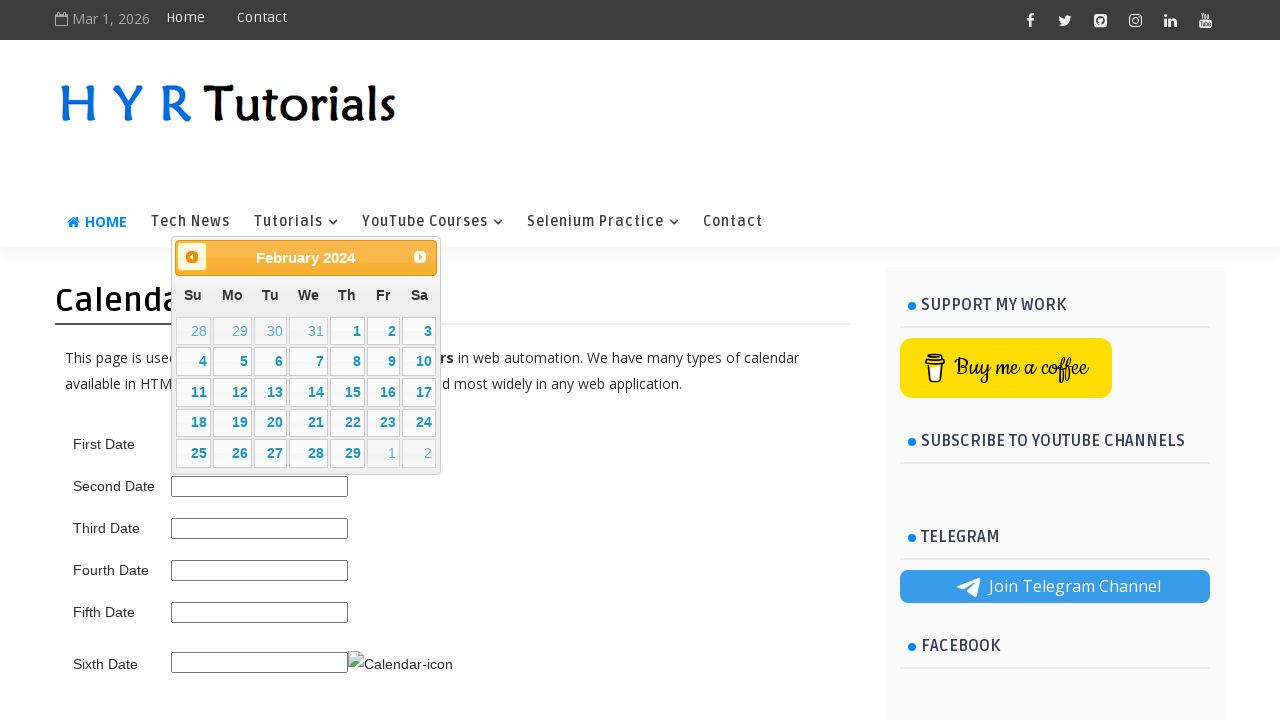

Waited for calendar to update
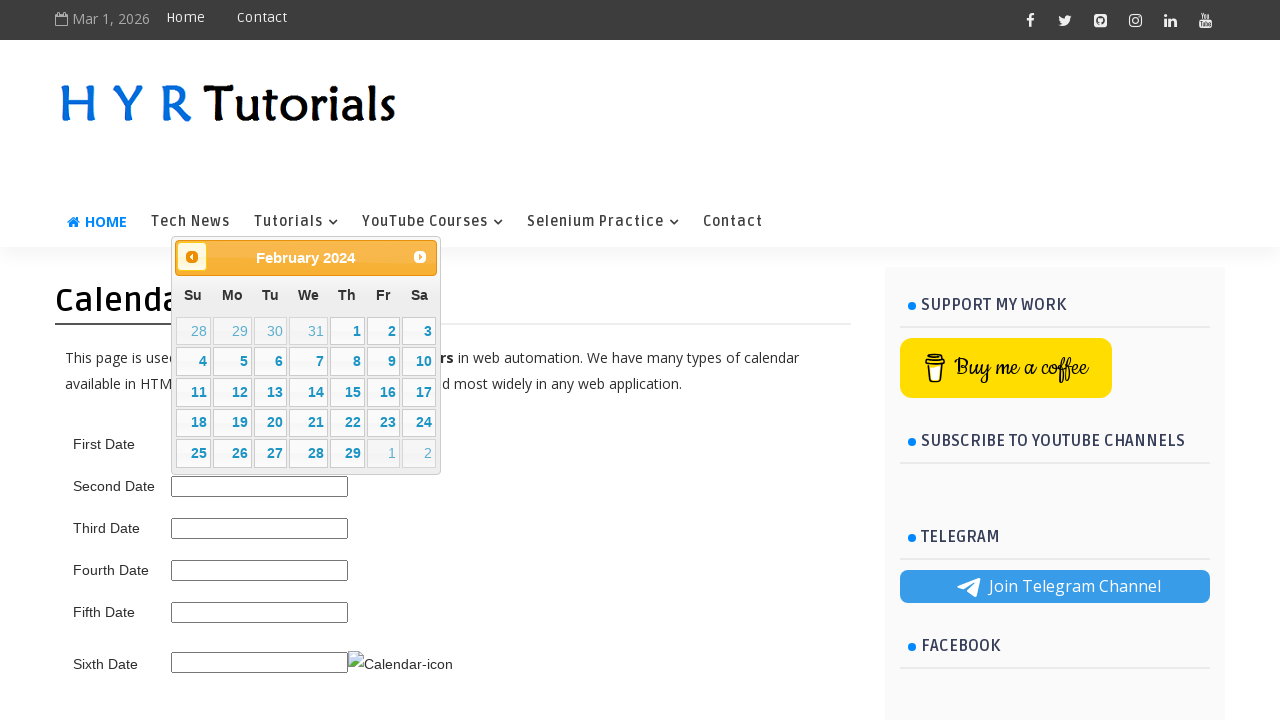

Clicked previous month button (current: February 2024) at (192, 257) on span.ui-icon.ui-icon-circle-triangle-w
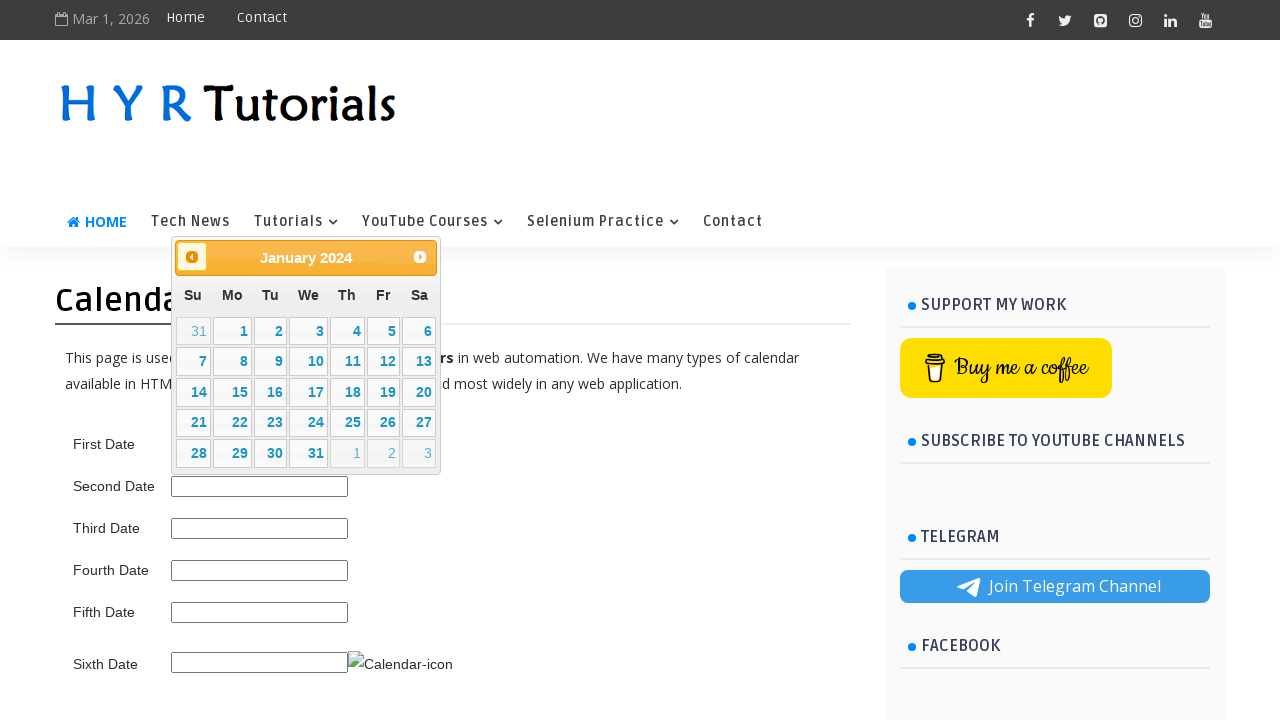

Waited for calendar to update
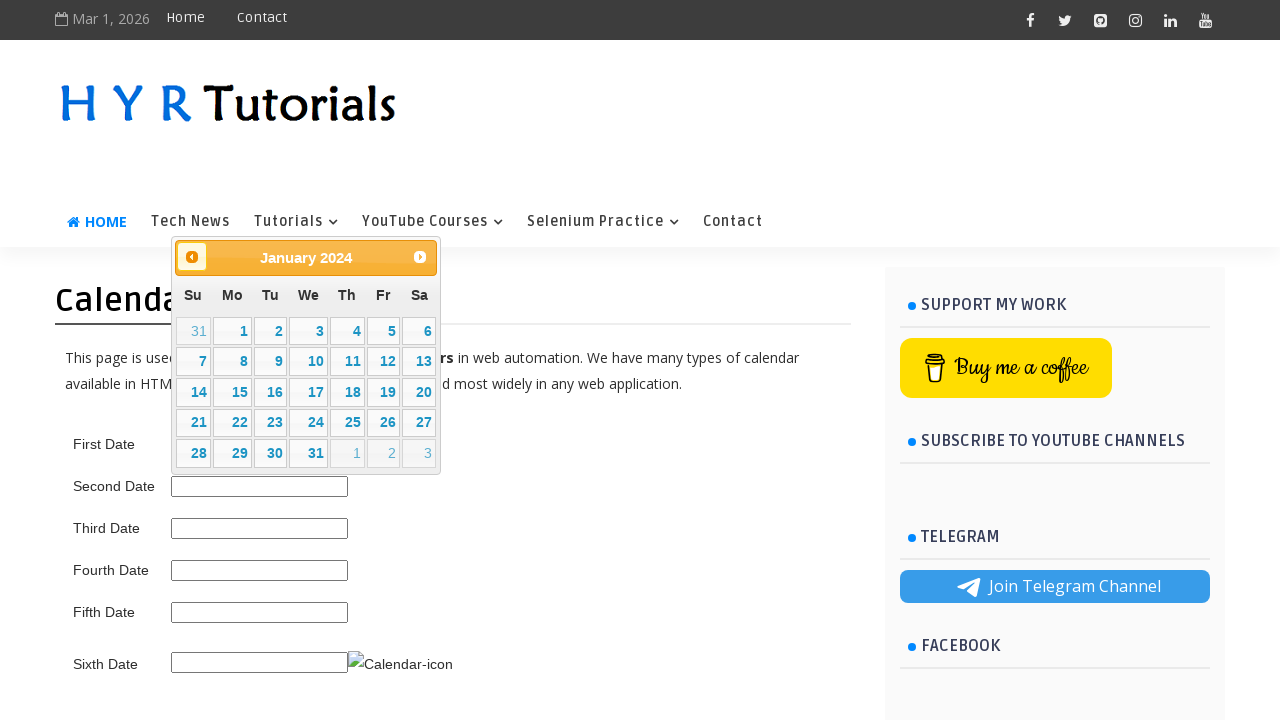

Clicked previous month button (current: January 2024) at (192, 257) on span.ui-icon.ui-icon-circle-triangle-w
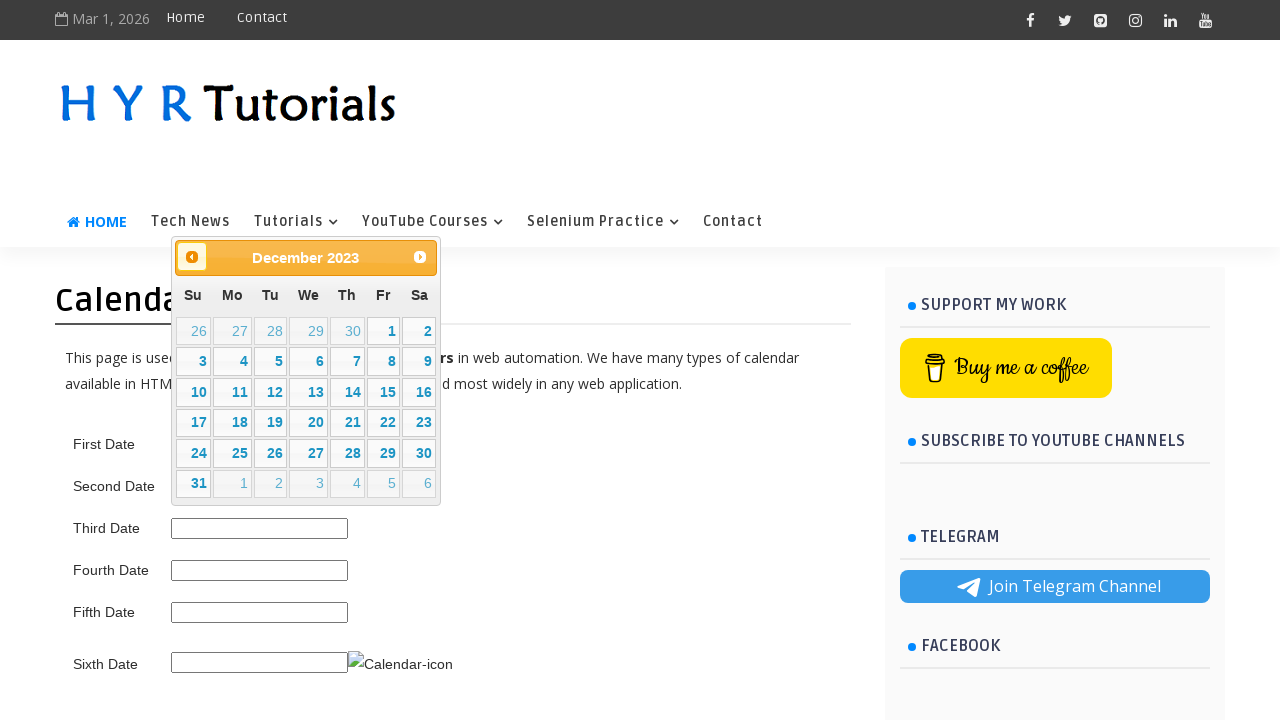

Waited for calendar to update
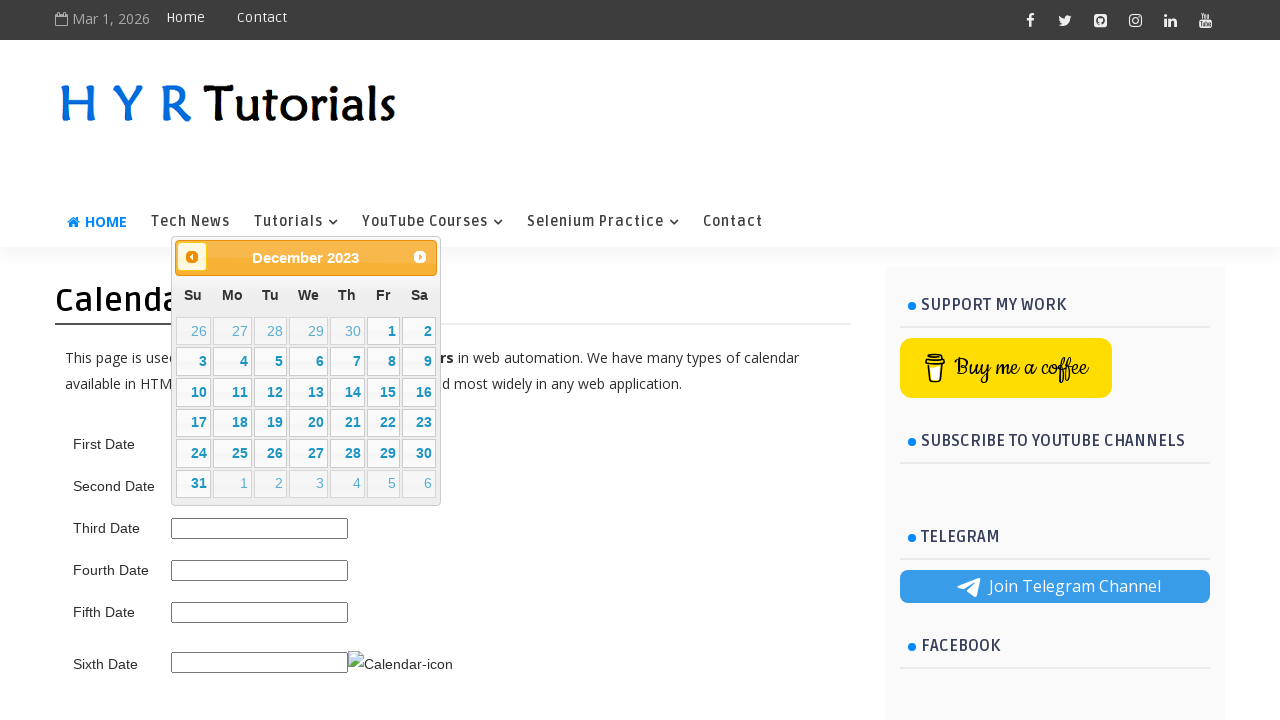

Clicked previous month button (current: December 2023) at (192, 257) on span.ui-icon.ui-icon-circle-triangle-w
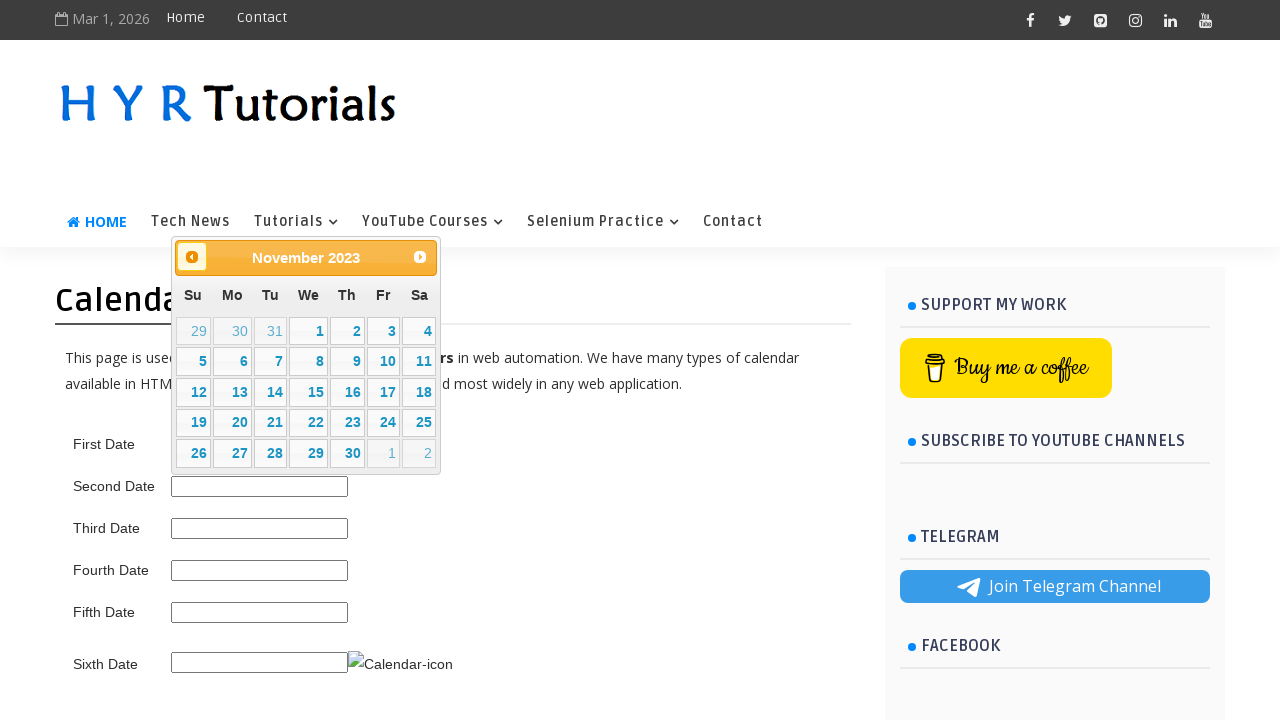

Waited for calendar to update
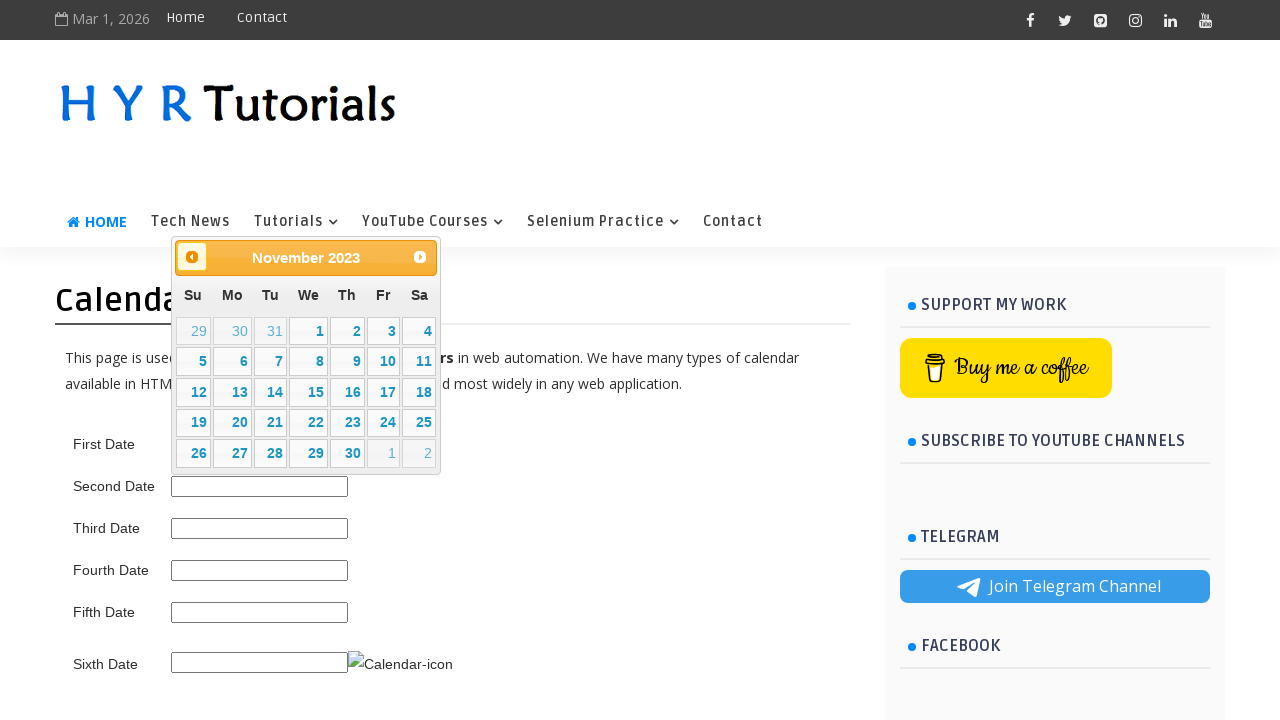

Clicked previous month button (current: November 2023) at (192, 257) on span.ui-icon.ui-icon-circle-triangle-w
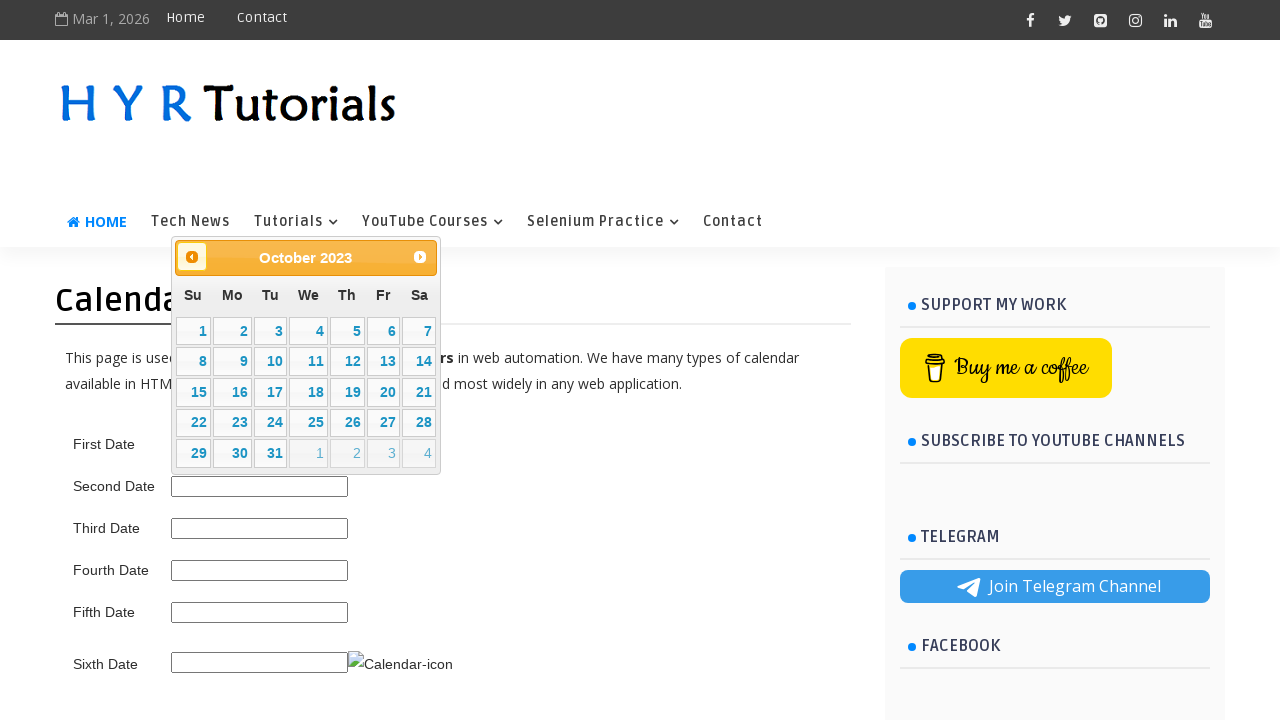

Waited for calendar to update
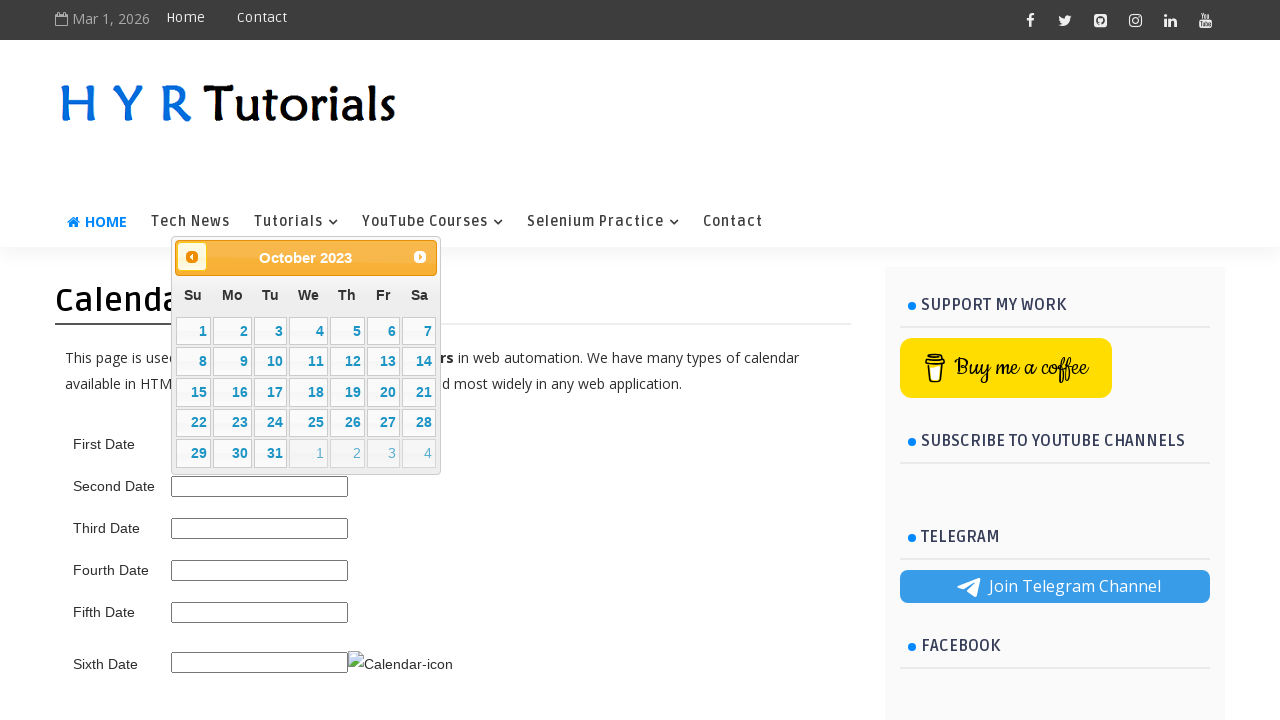

Clicked previous month button (current: October 2023) at (192, 257) on span.ui-icon.ui-icon-circle-triangle-w
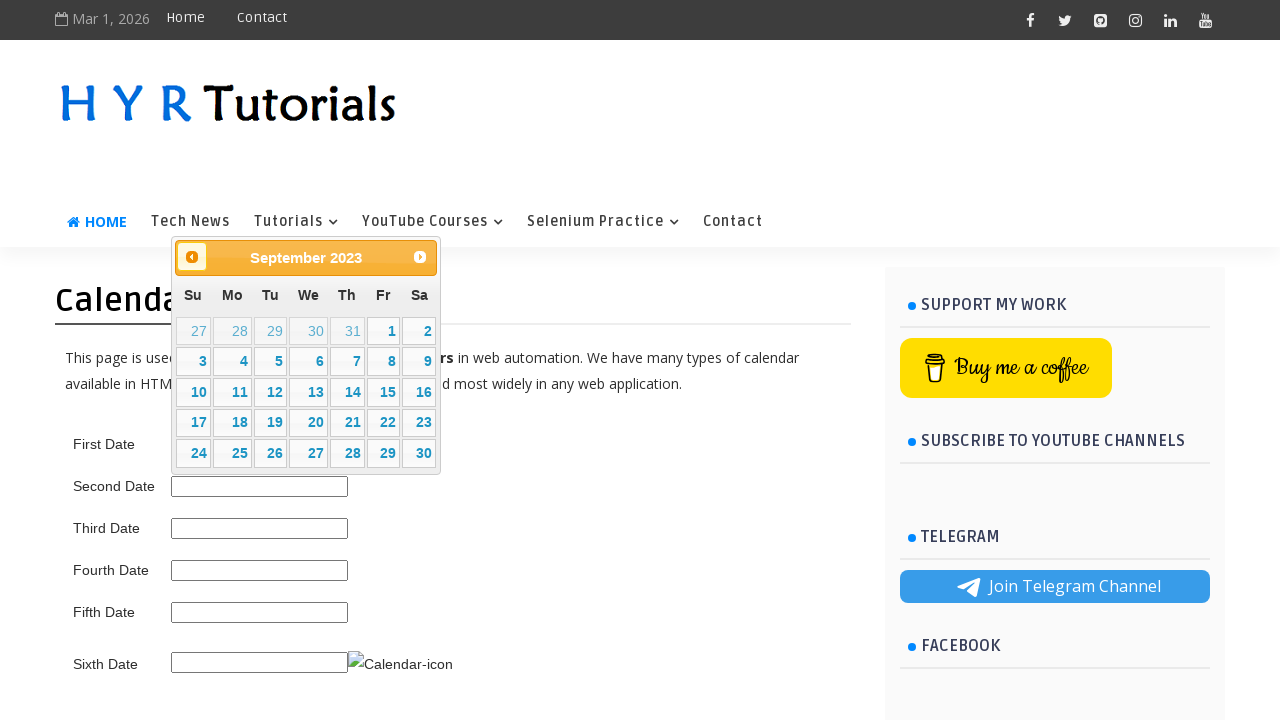

Waited for calendar to update
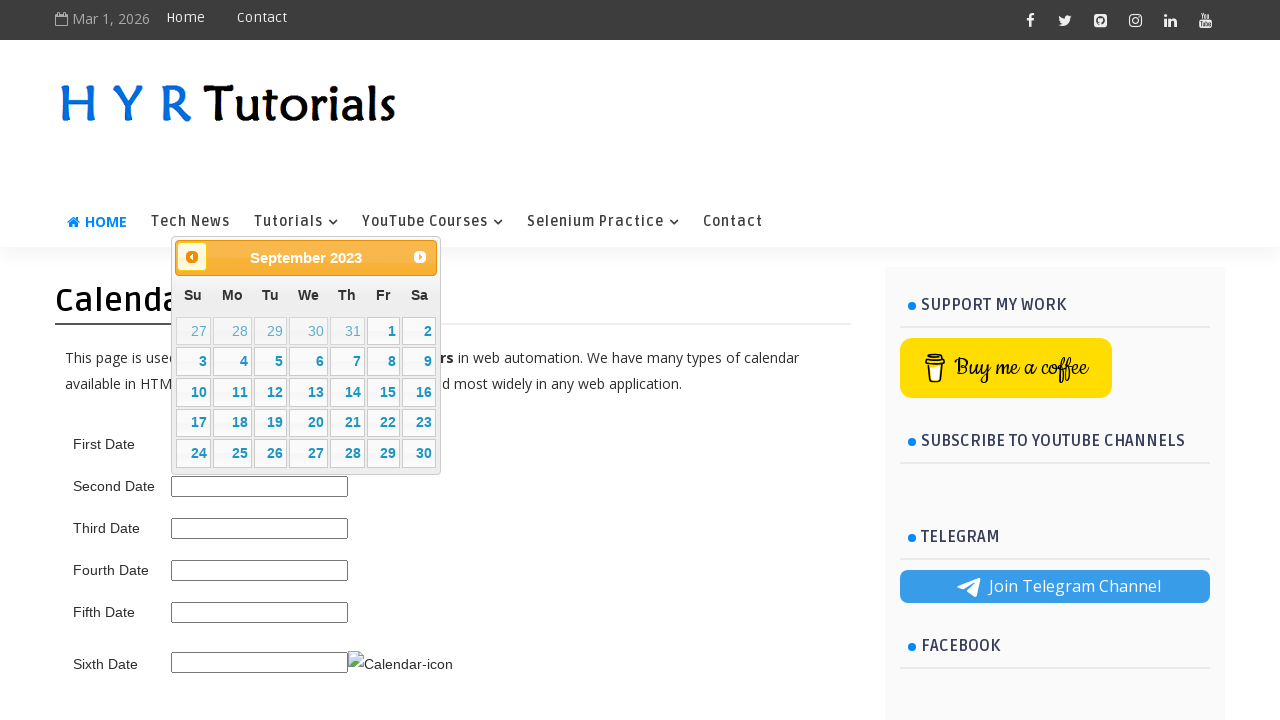

Clicked previous month button (current: September 2023) at (192, 257) on span.ui-icon.ui-icon-circle-triangle-w
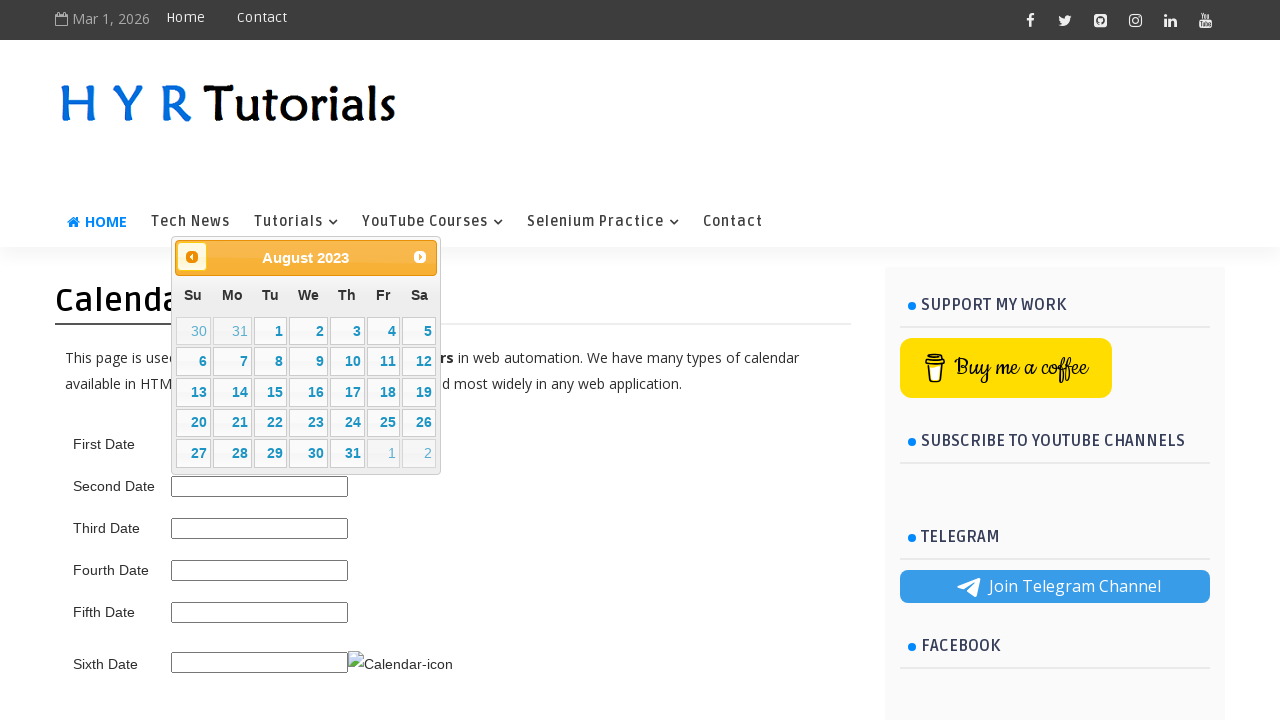

Waited for calendar to update
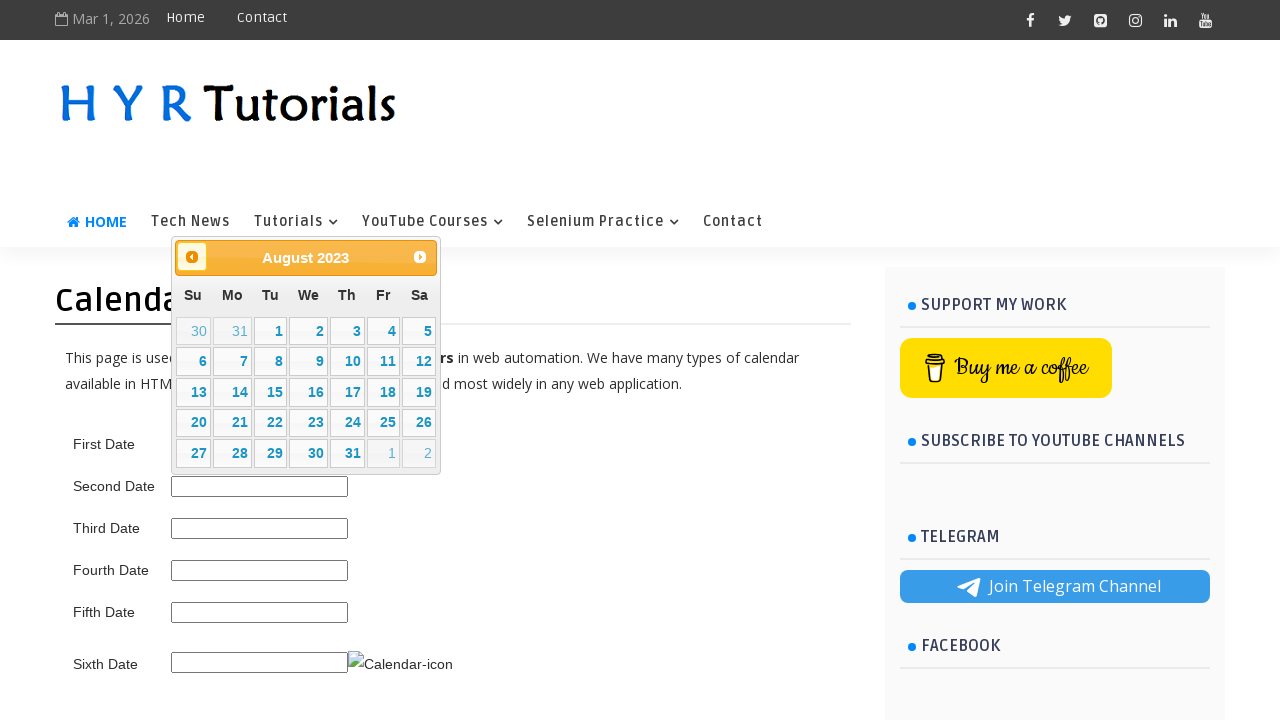

Clicked previous month button (current: August 2023) at (192, 257) on span.ui-icon.ui-icon-circle-triangle-w
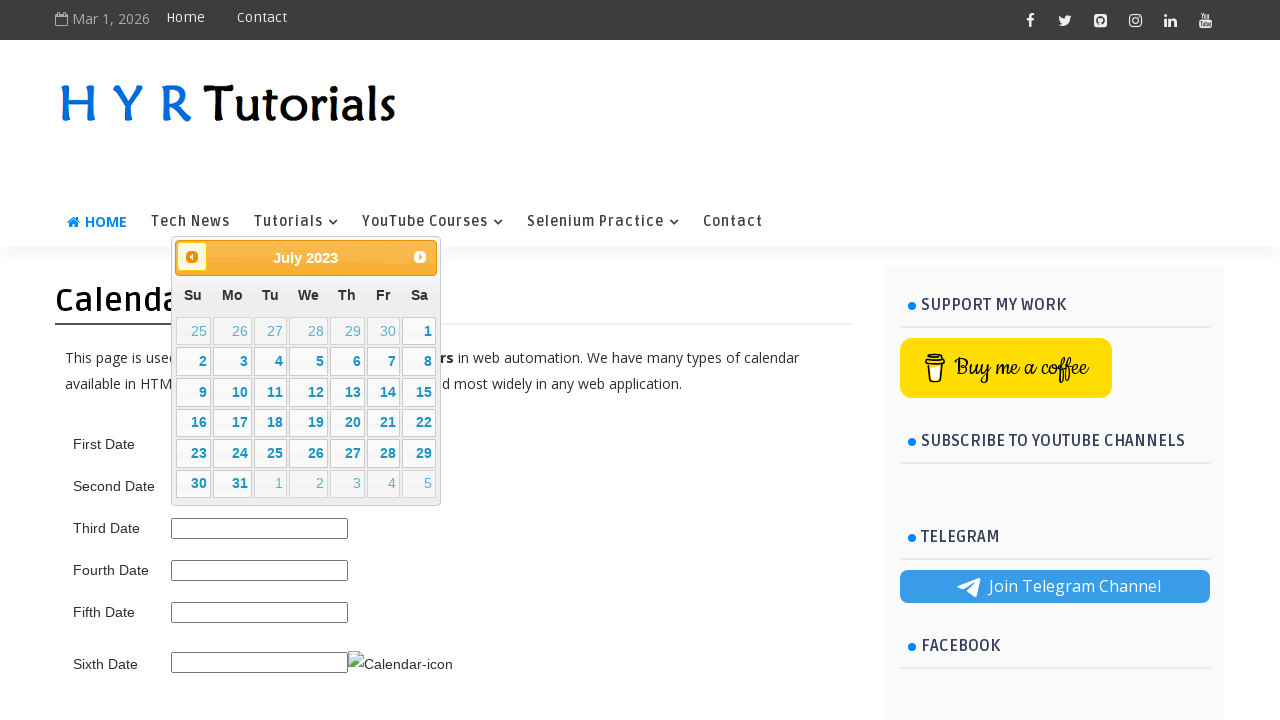

Waited for calendar to update
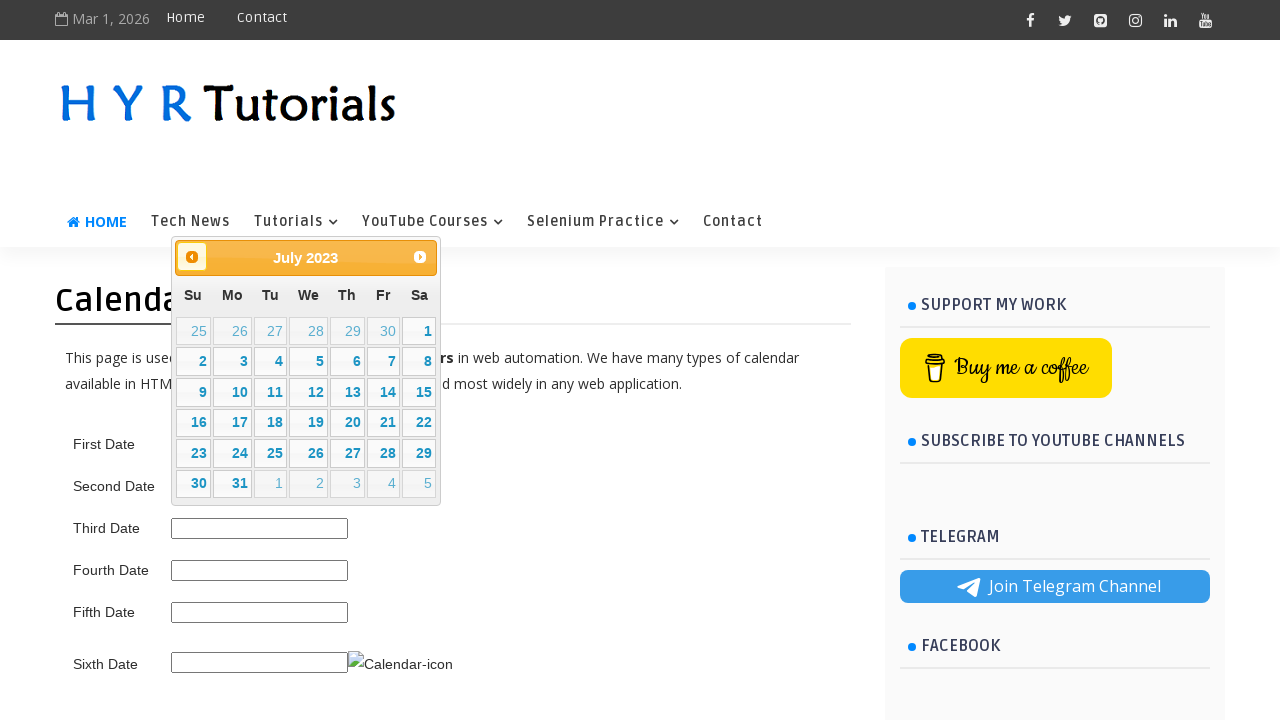

Clicked previous month button (current: July 2023) at (192, 257) on span.ui-icon.ui-icon-circle-triangle-w
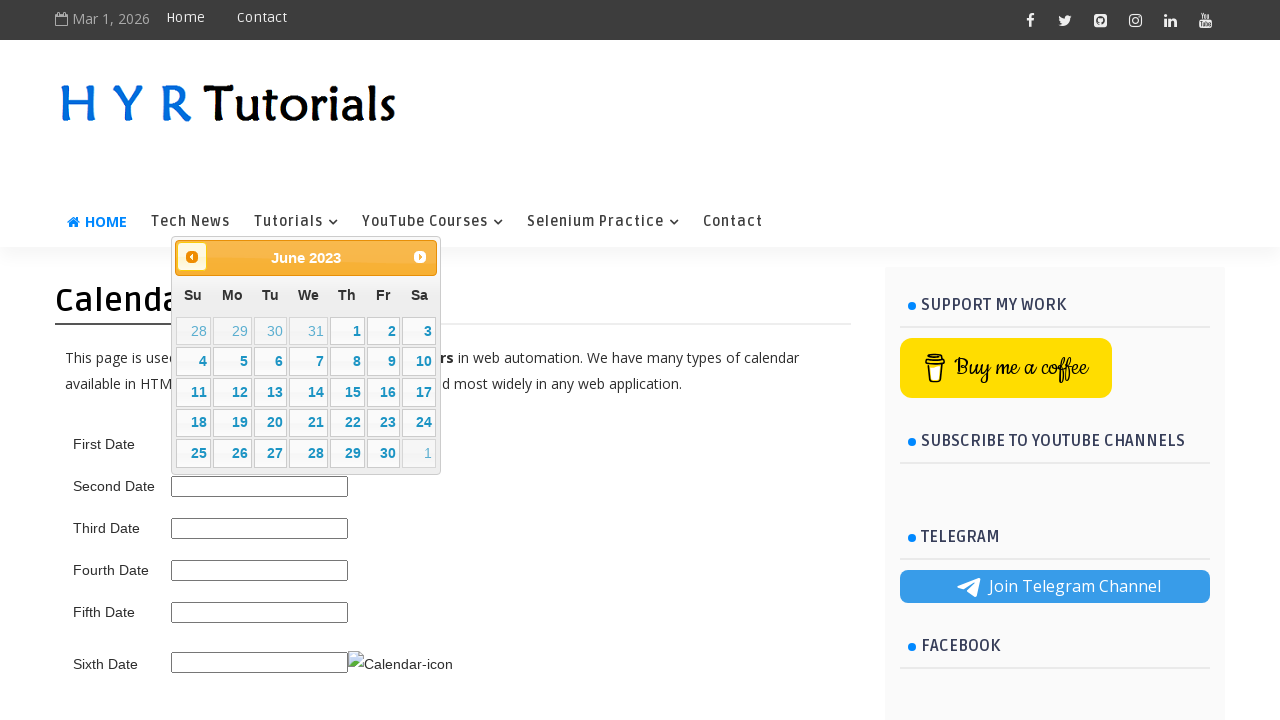

Waited for calendar to update
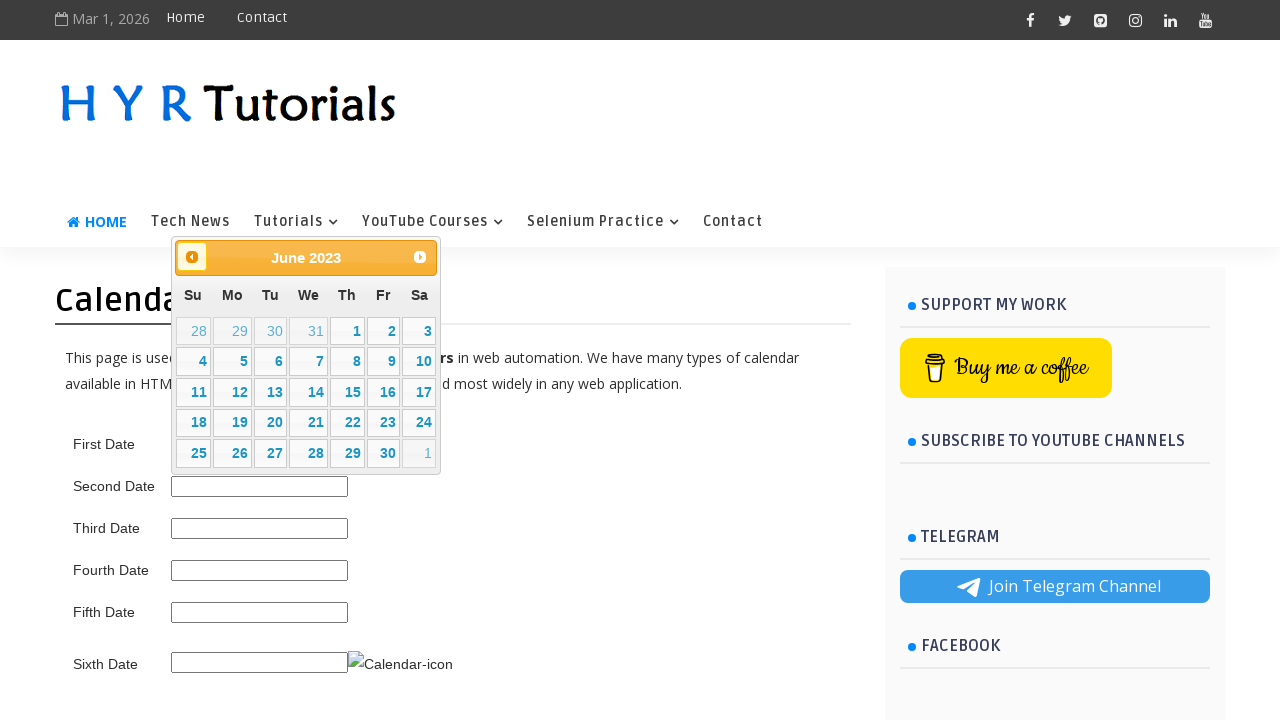

Clicked previous month button (current: June 2023) at (192, 257) on span.ui-icon.ui-icon-circle-triangle-w
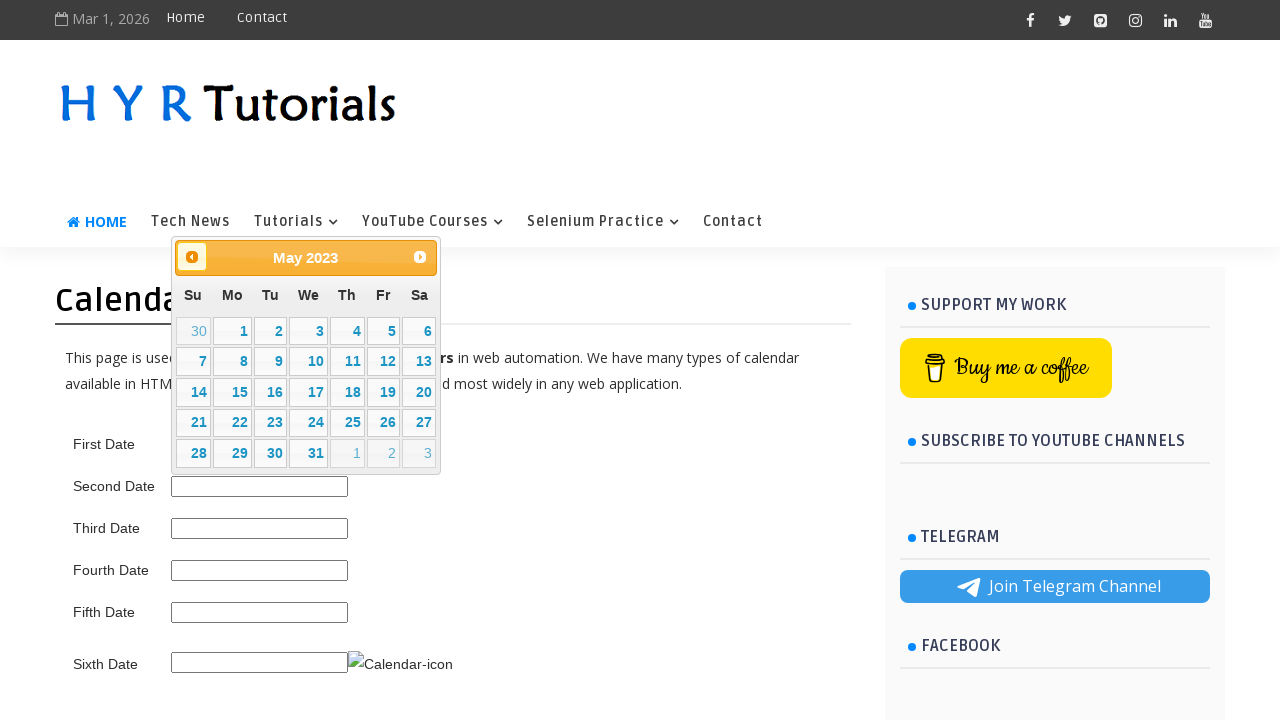

Waited for calendar to update
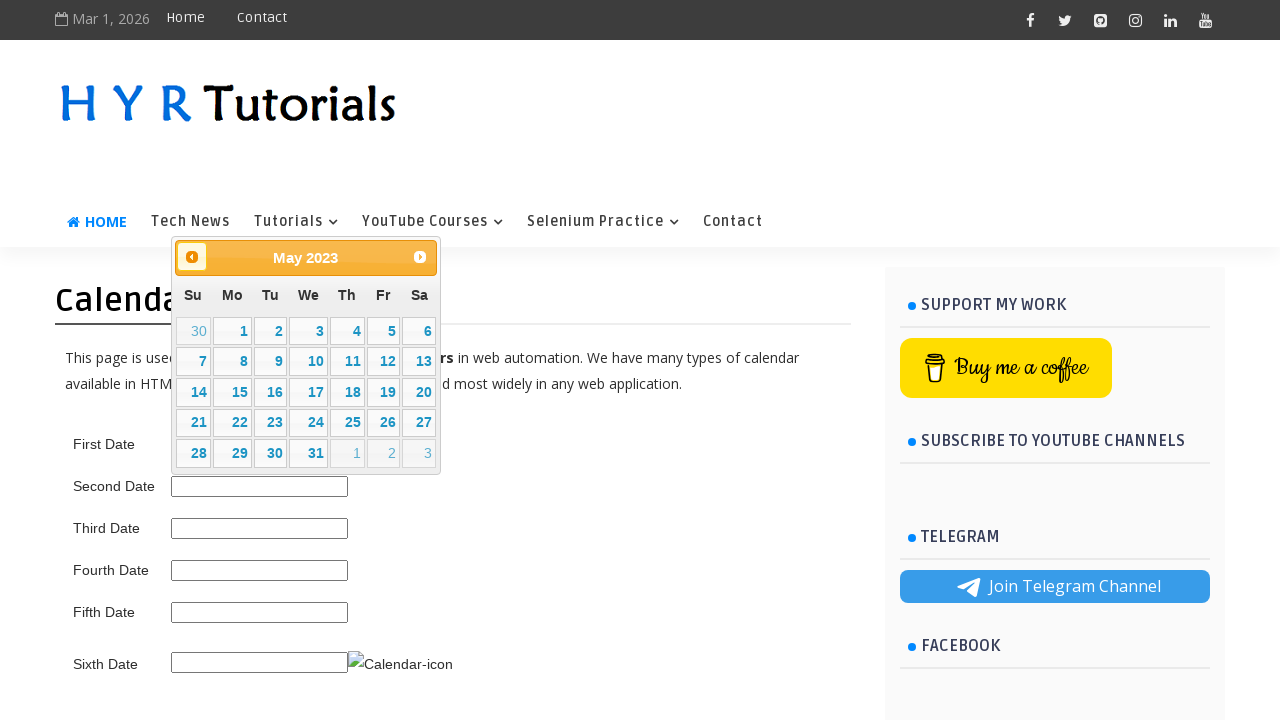

Clicked previous month button (current: May 2023) at (192, 257) on span.ui-icon.ui-icon-circle-triangle-w
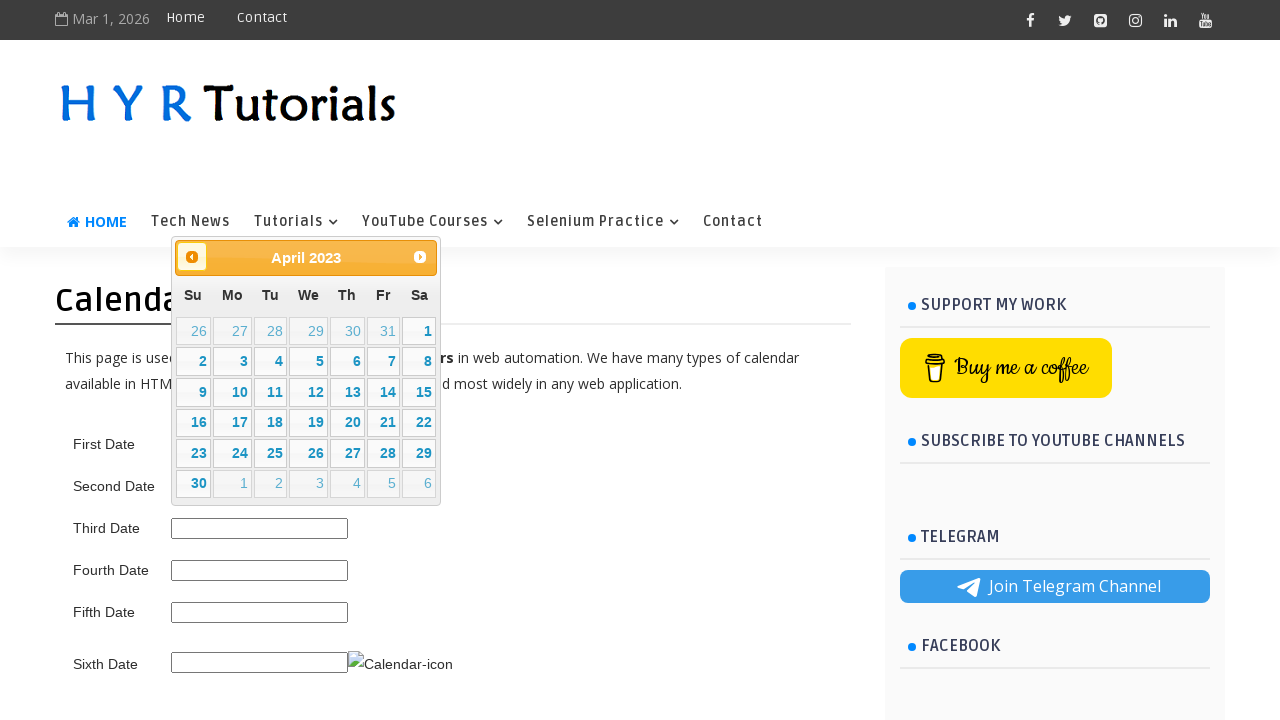

Waited for calendar to update
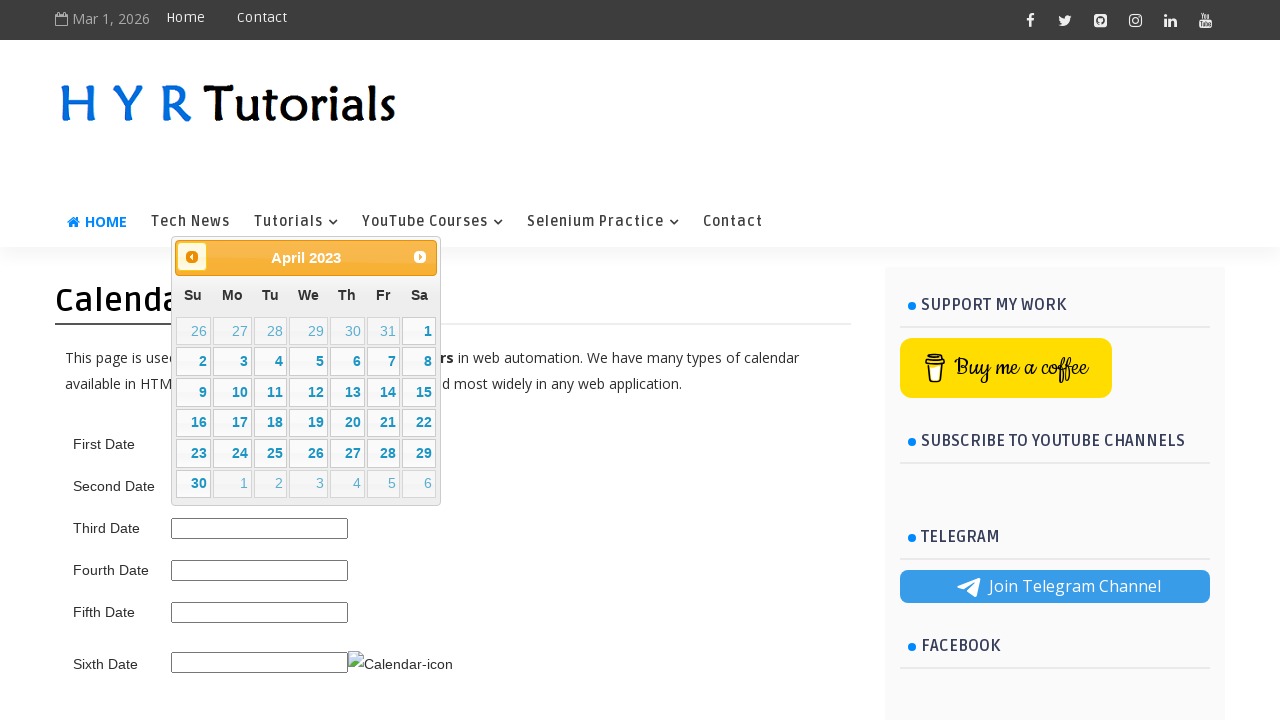

Clicked previous month button (current: April 2023) at (192, 257) on span.ui-icon.ui-icon-circle-triangle-w
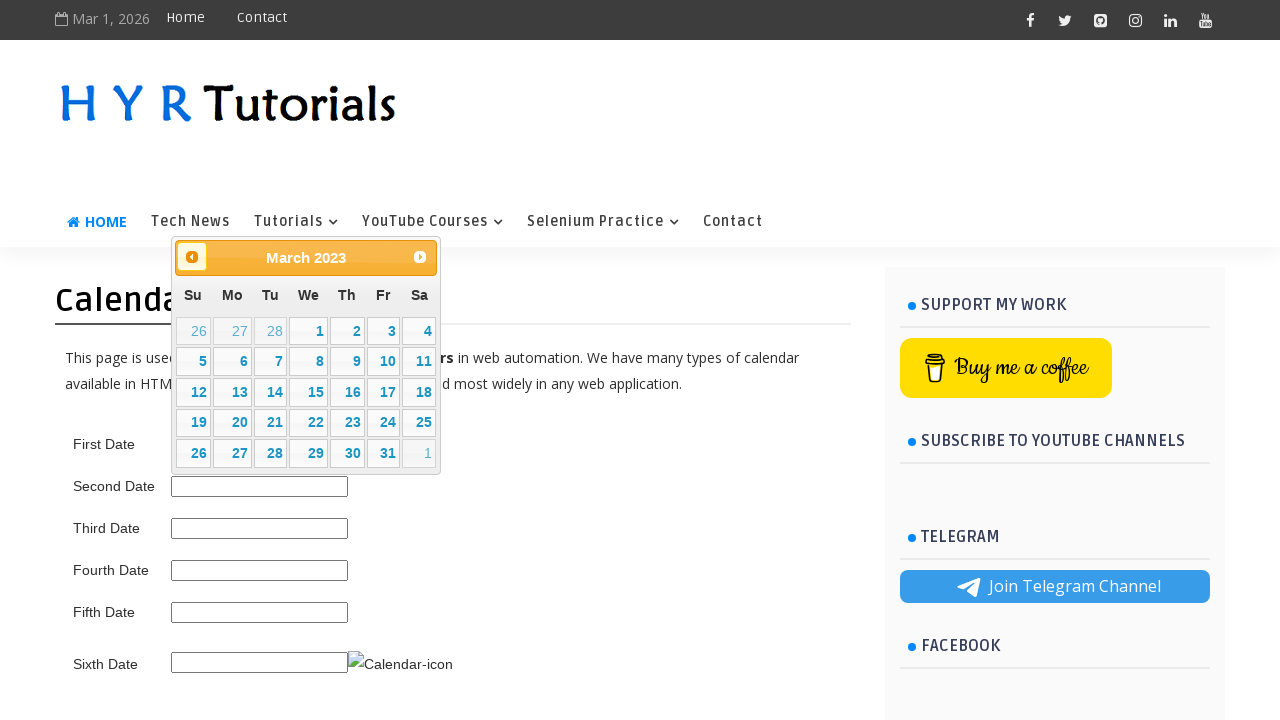

Waited for calendar to update
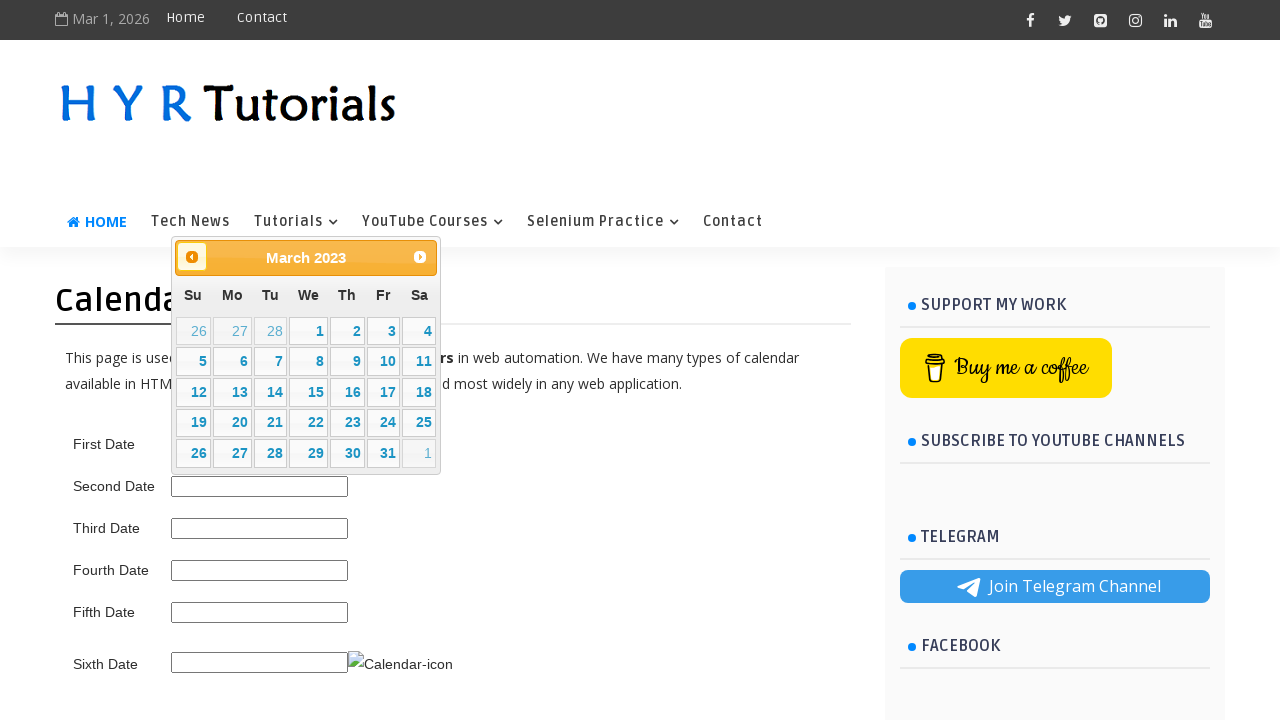

Clicked previous month button (current: March 2023) at (192, 257) on span.ui-icon.ui-icon-circle-triangle-w
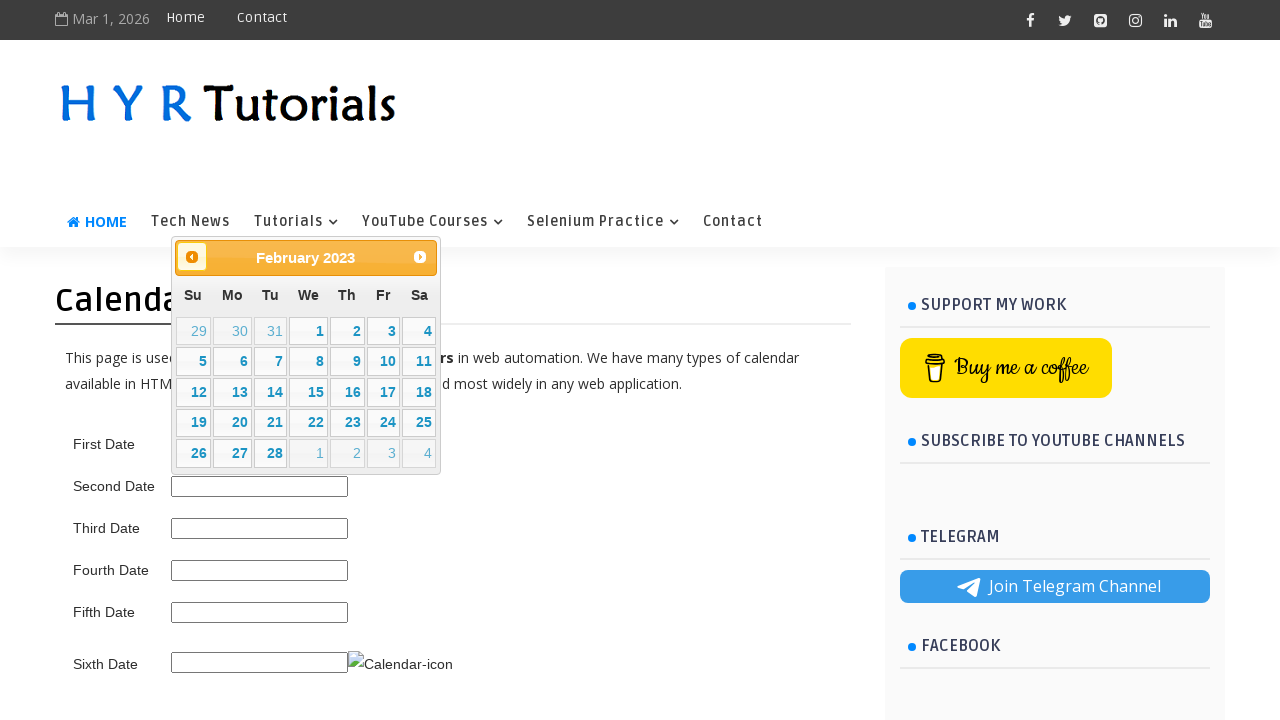

Waited for calendar to update
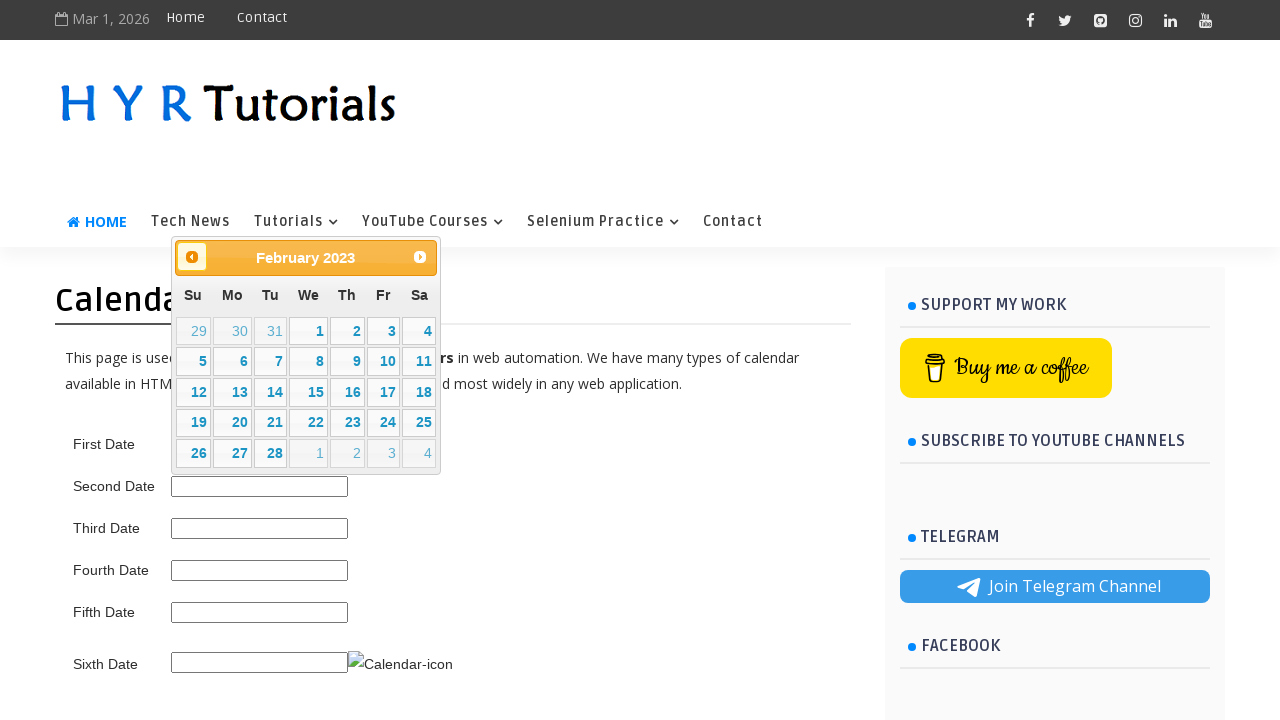

Clicked previous month button (current: February 2023) at (192, 257) on span.ui-icon.ui-icon-circle-triangle-w
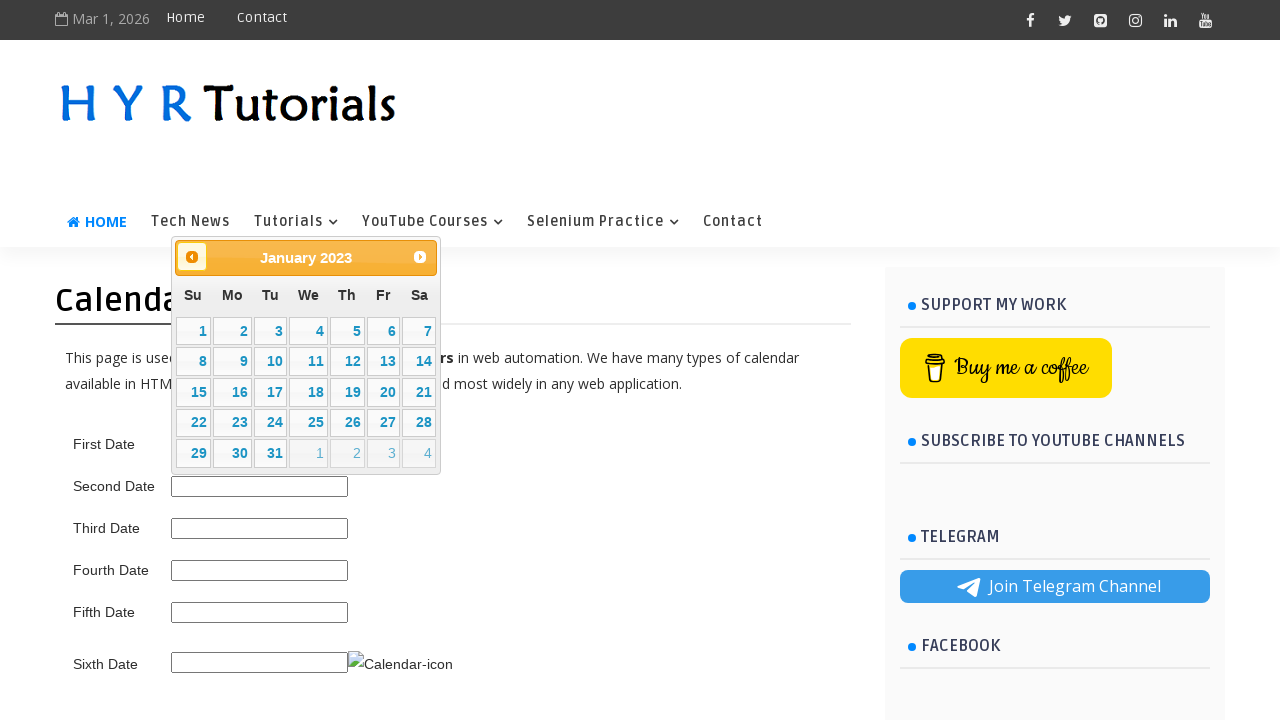

Waited for calendar to update
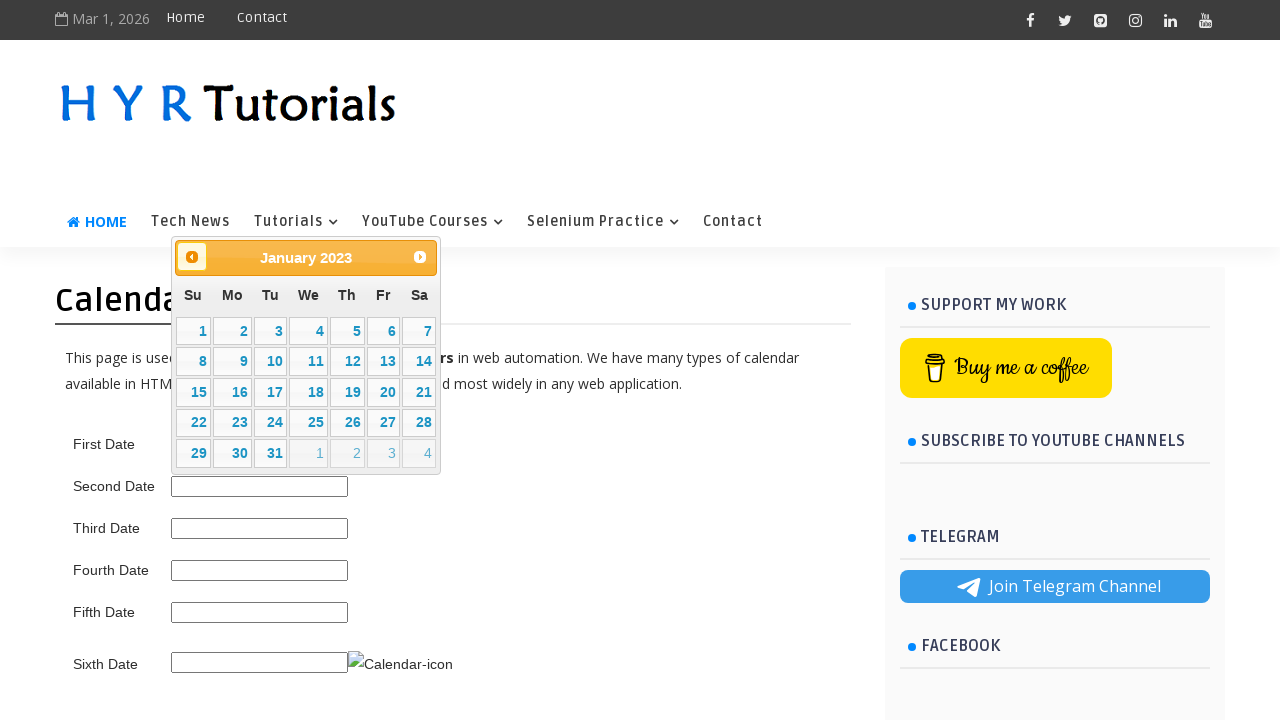

Clicked previous month button (current: January 2023) at (192, 257) on span.ui-icon.ui-icon-circle-triangle-w
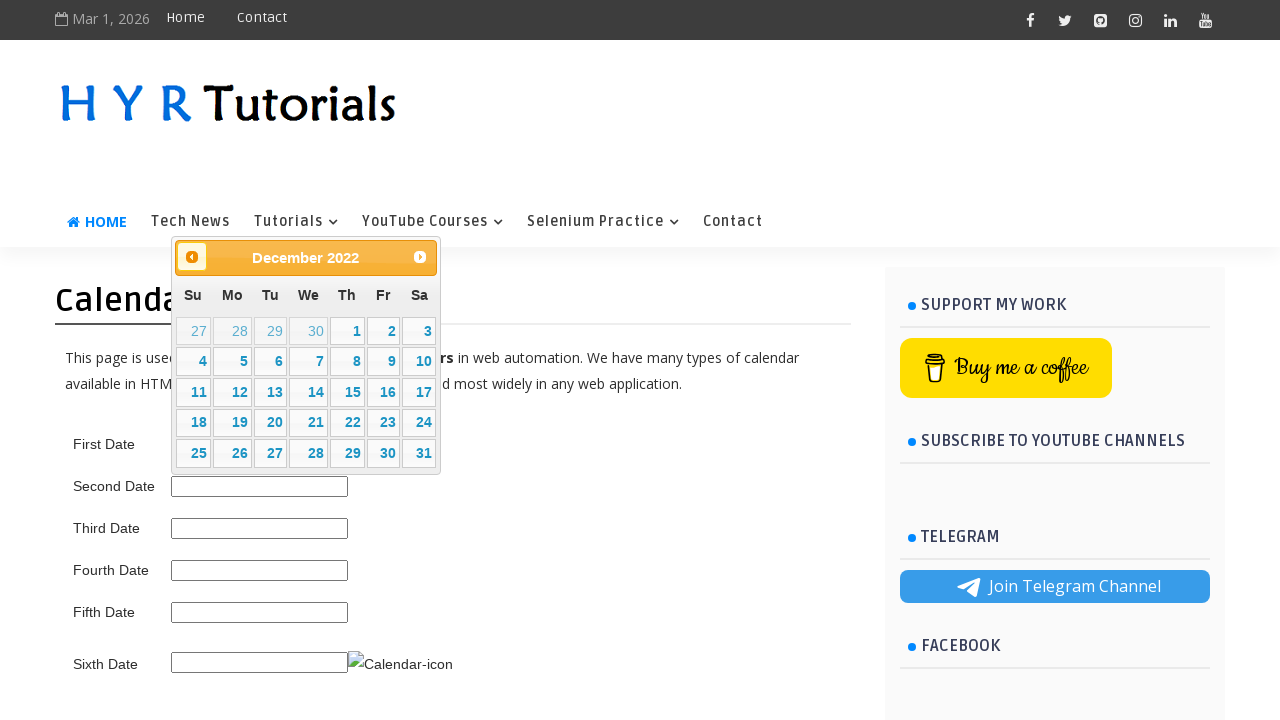

Waited for calendar to update
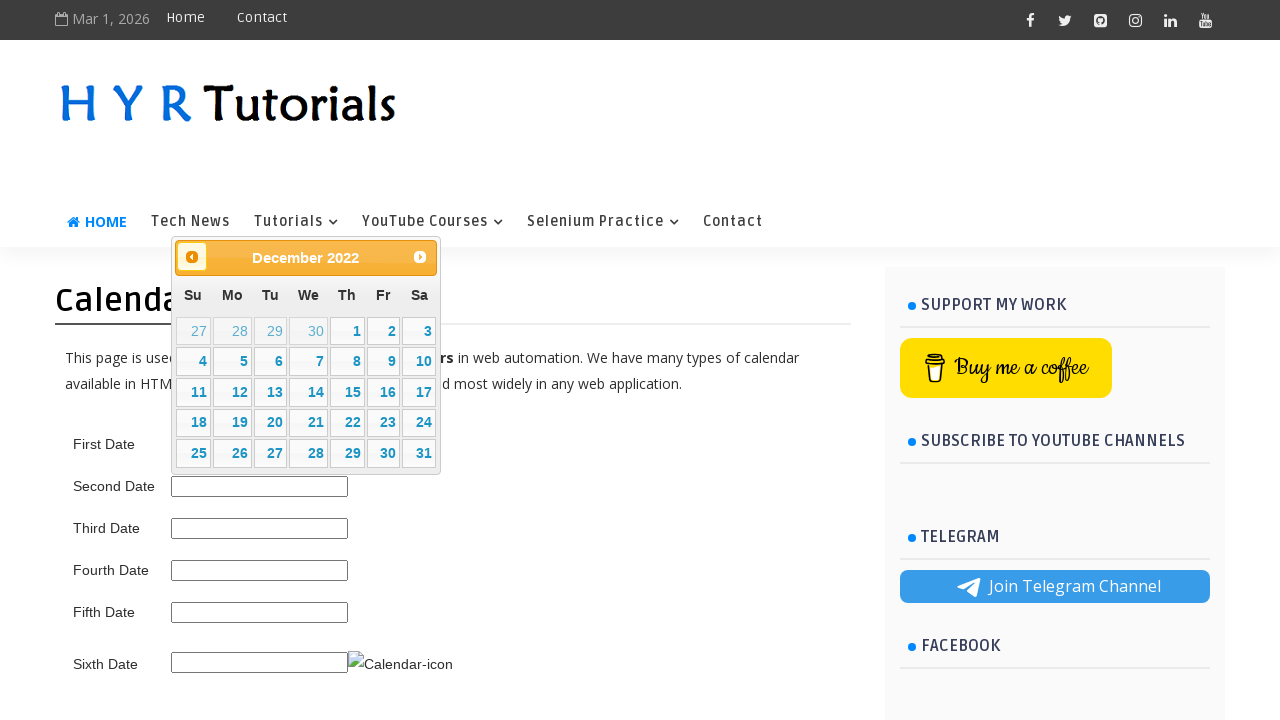

Clicked previous month button (current: December 2022) at (192, 257) on span.ui-icon.ui-icon-circle-triangle-w
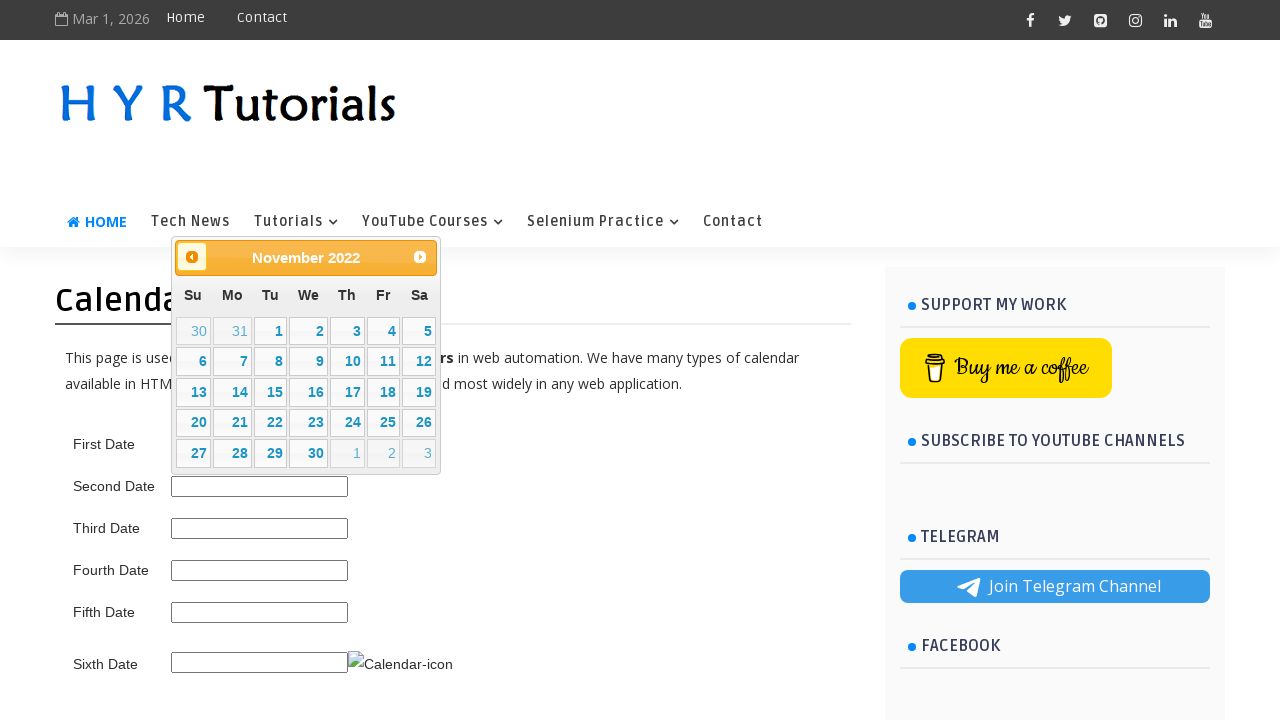

Waited for calendar to update
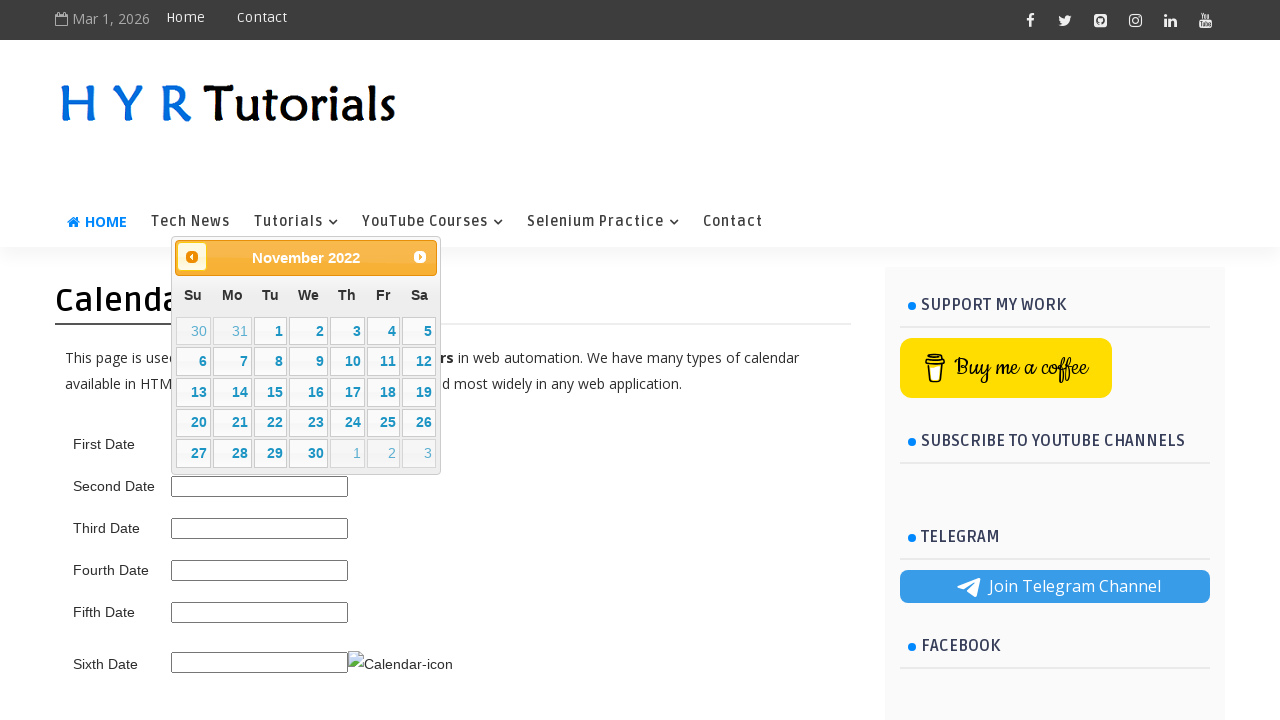

Clicked previous month button (current: November 2022) at (192, 257) on span.ui-icon.ui-icon-circle-triangle-w
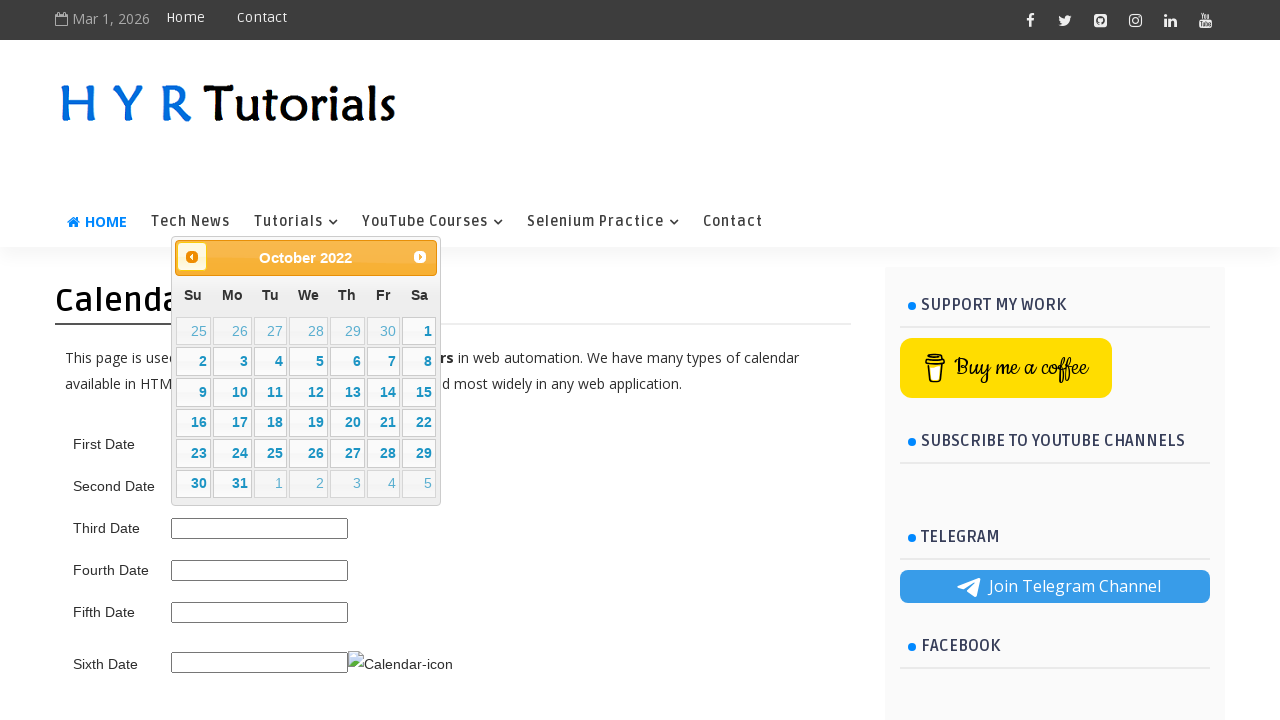

Waited for calendar to update
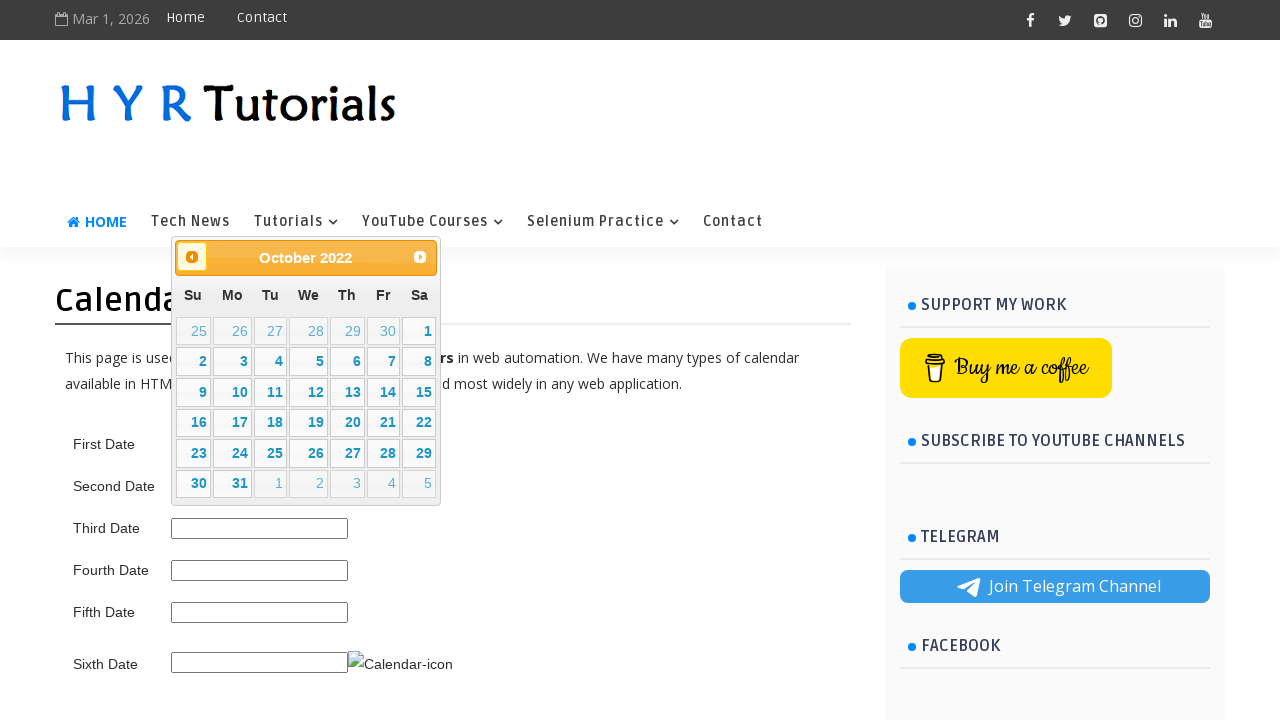

Clicked previous month button (current: October 2022) at (192, 257) on span.ui-icon.ui-icon-circle-triangle-w
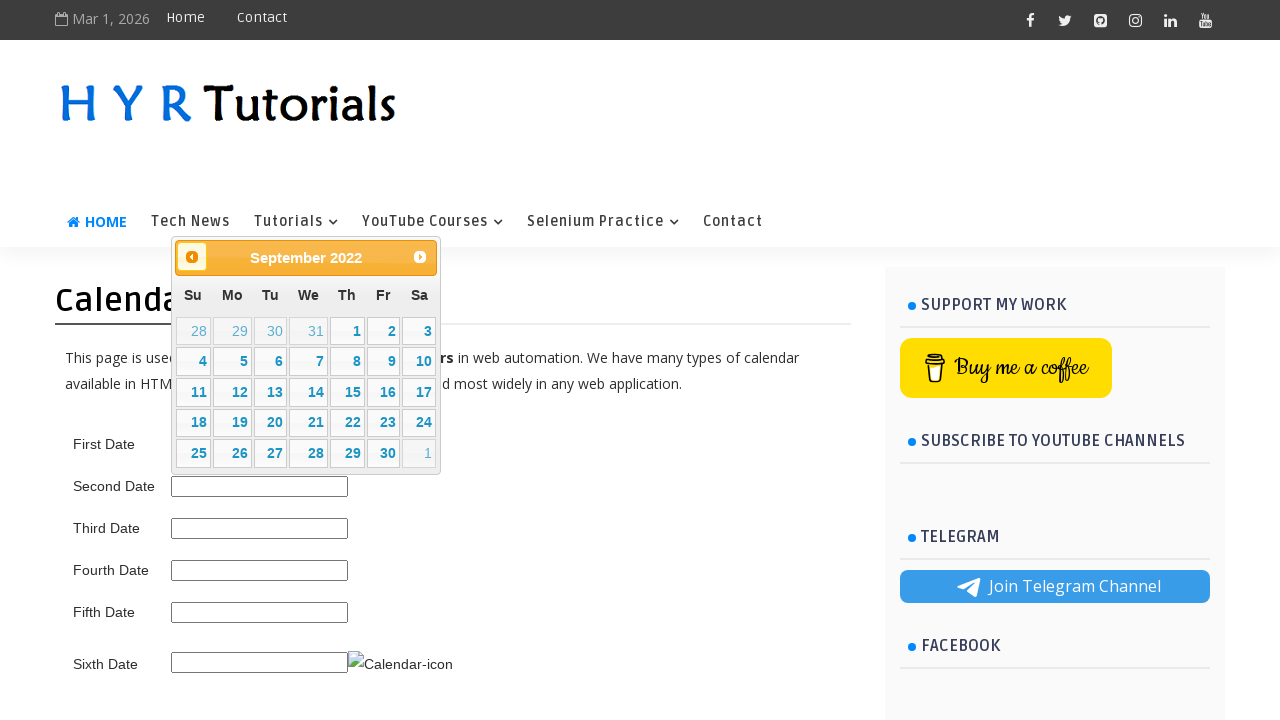

Waited for calendar to update
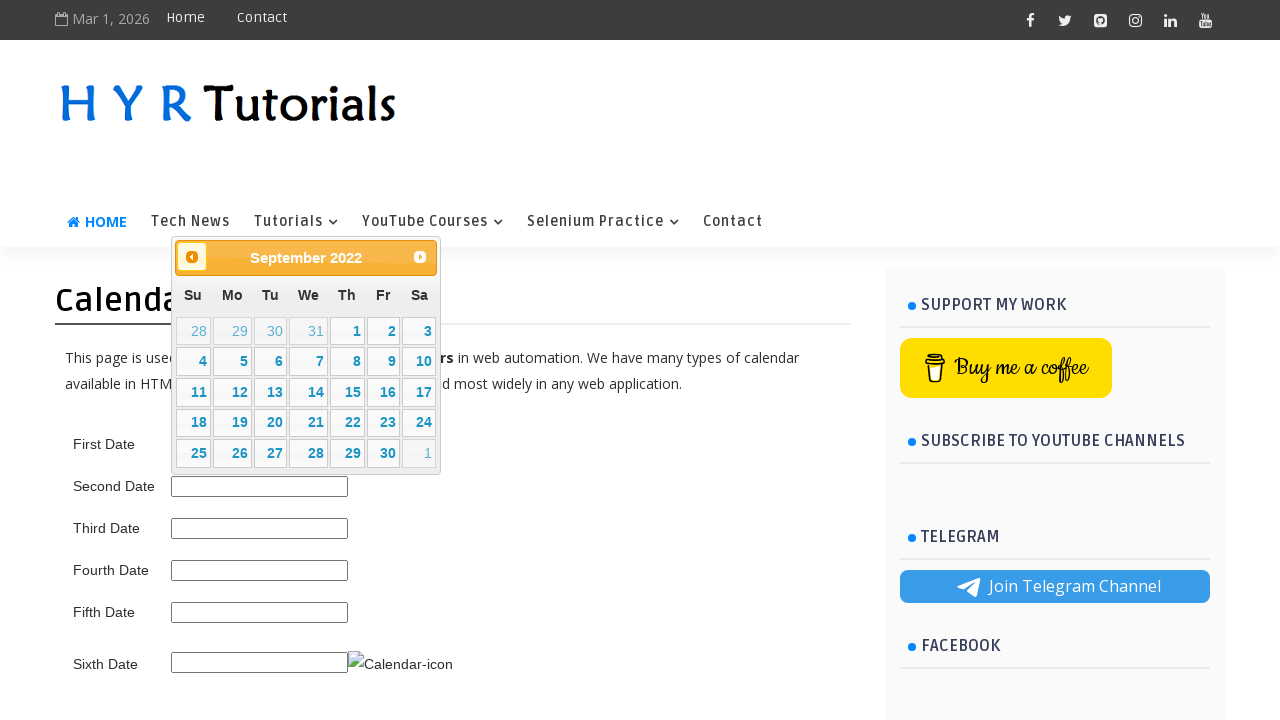

Clicked previous month button (current: September 2022) at (192, 257) on span.ui-icon.ui-icon-circle-triangle-w
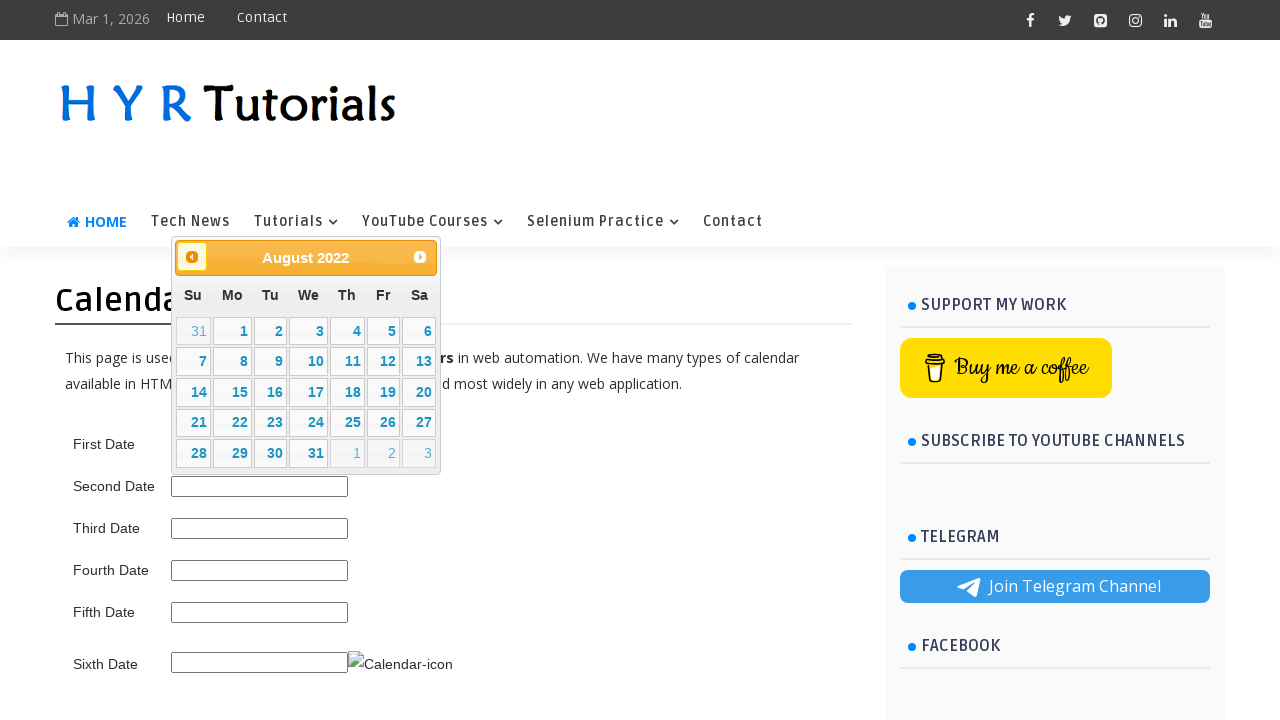

Waited for calendar to update
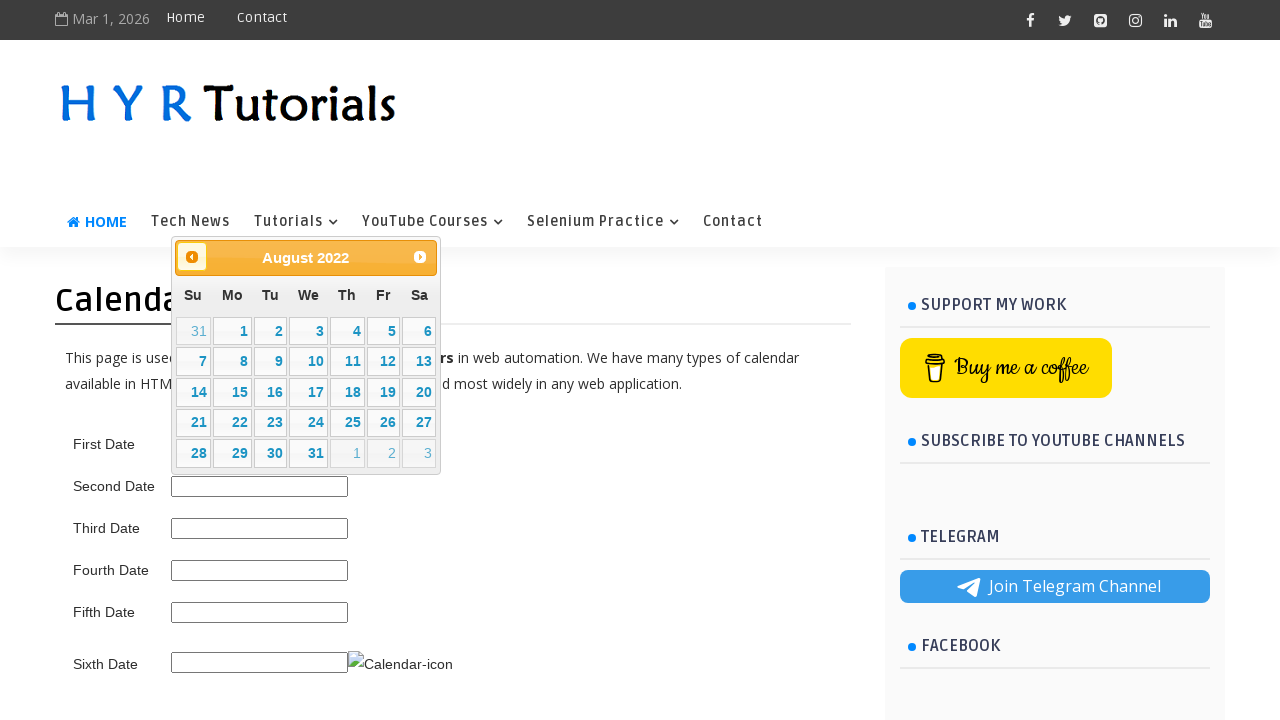

Clicked previous month button (current: August 2022) at (192, 257) on span.ui-icon.ui-icon-circle-triangle-w
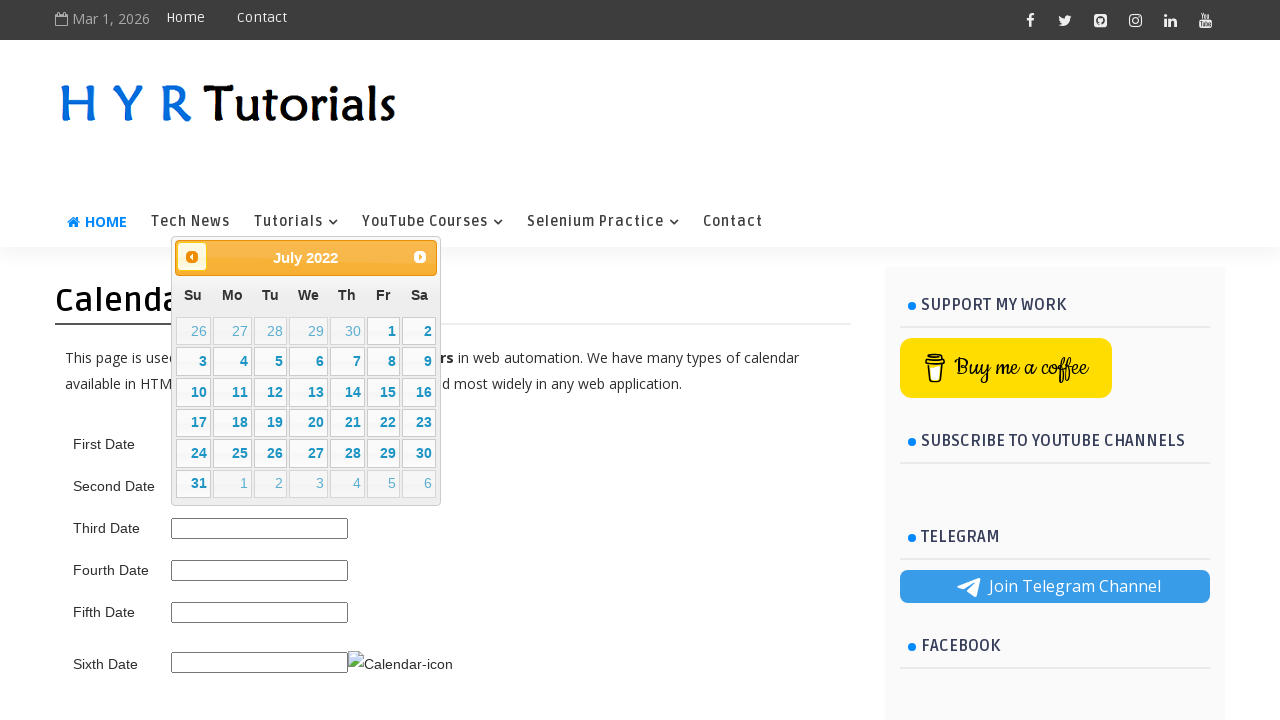

Waited for calendar to update
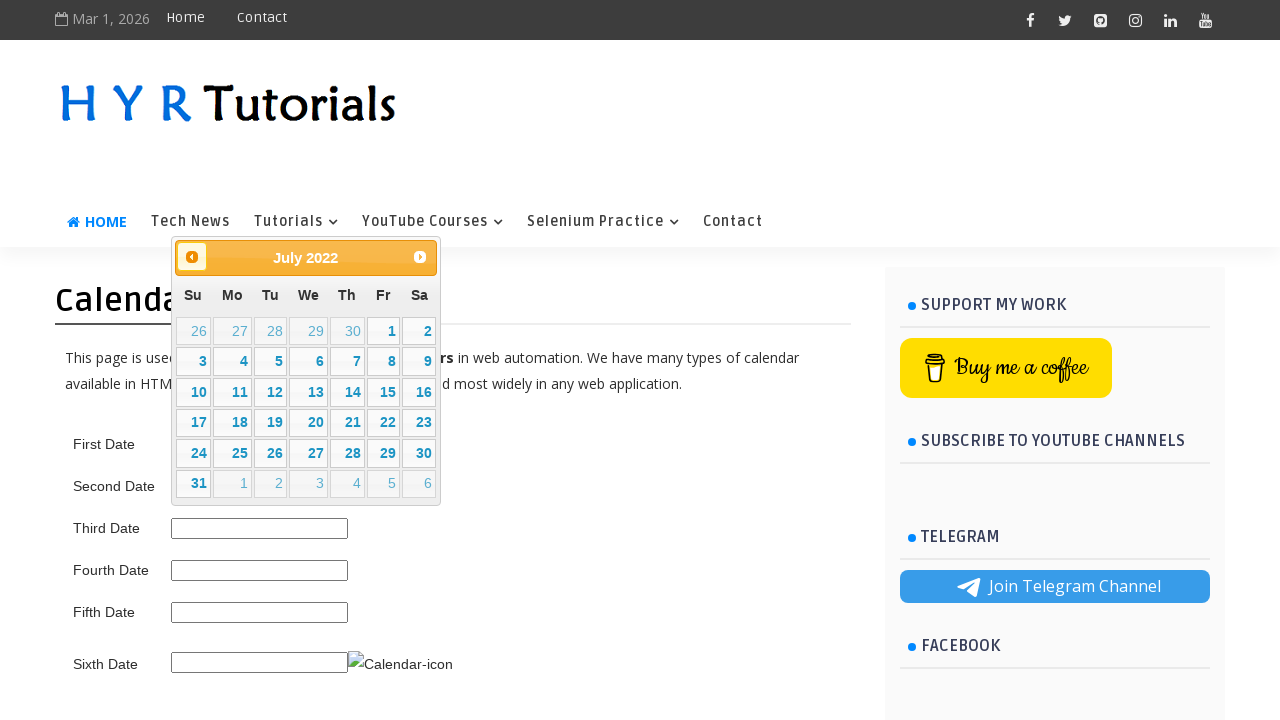

Clicked previous month button (current: July 2022) at (192, 257) on span.ui-icon.ui-icon-circle-triangle-w
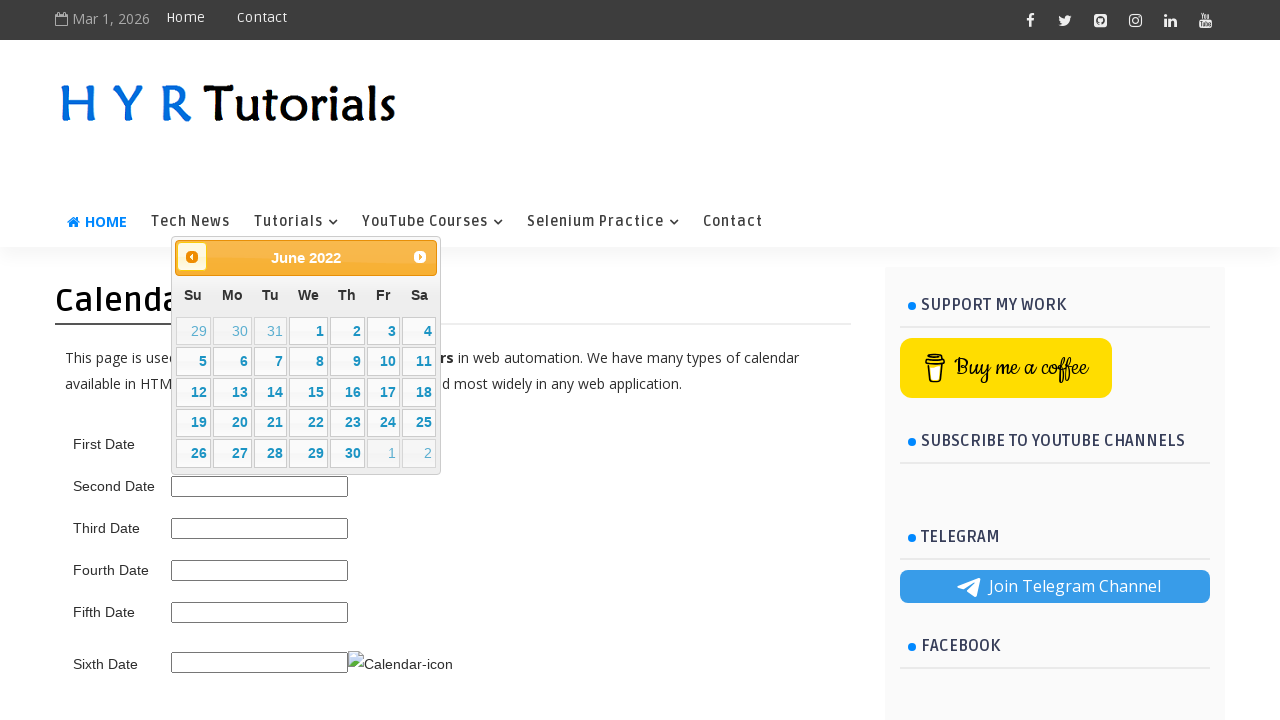

Waited for calendar to update
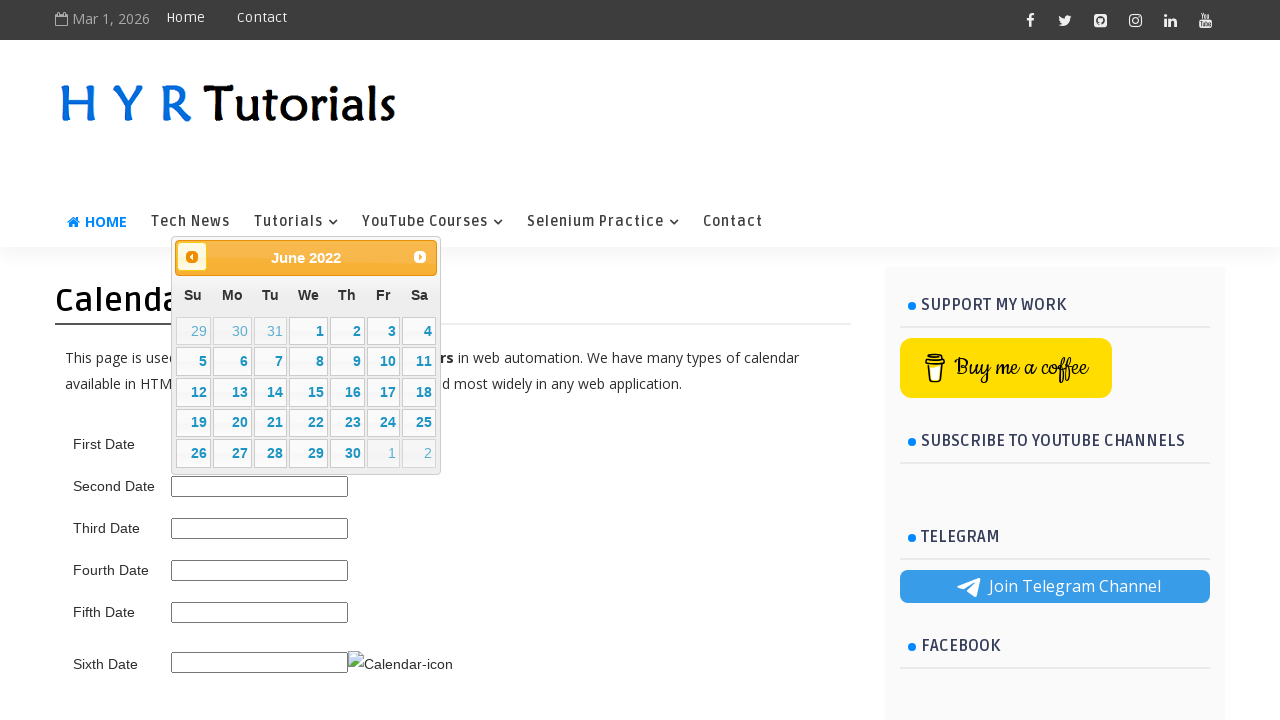

Clicked previous month button (current: June 2022) at (192, 257) on span.ui-icon.ui-icon-circle-triangle-w
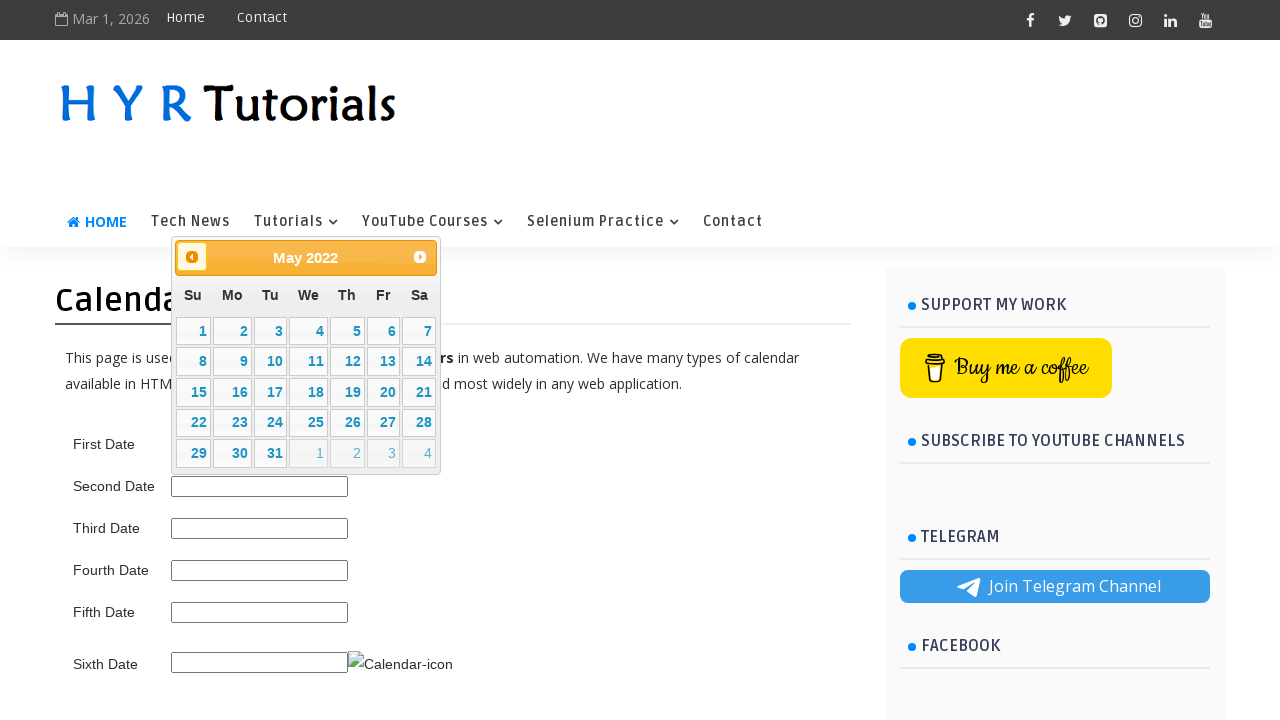

Waited for calendar to update
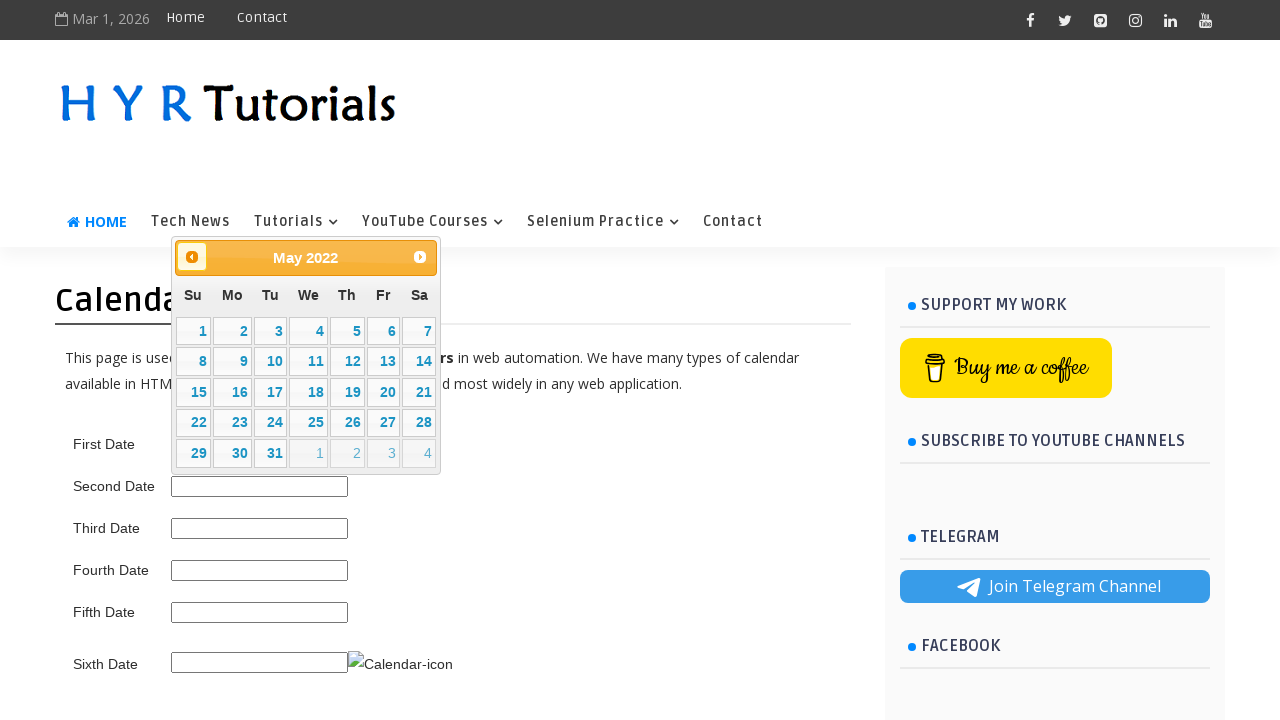

Clicked previous month button (current: May 2022) at (192, 257) on span.ui-icon.ui-icon-circle-triangle-w
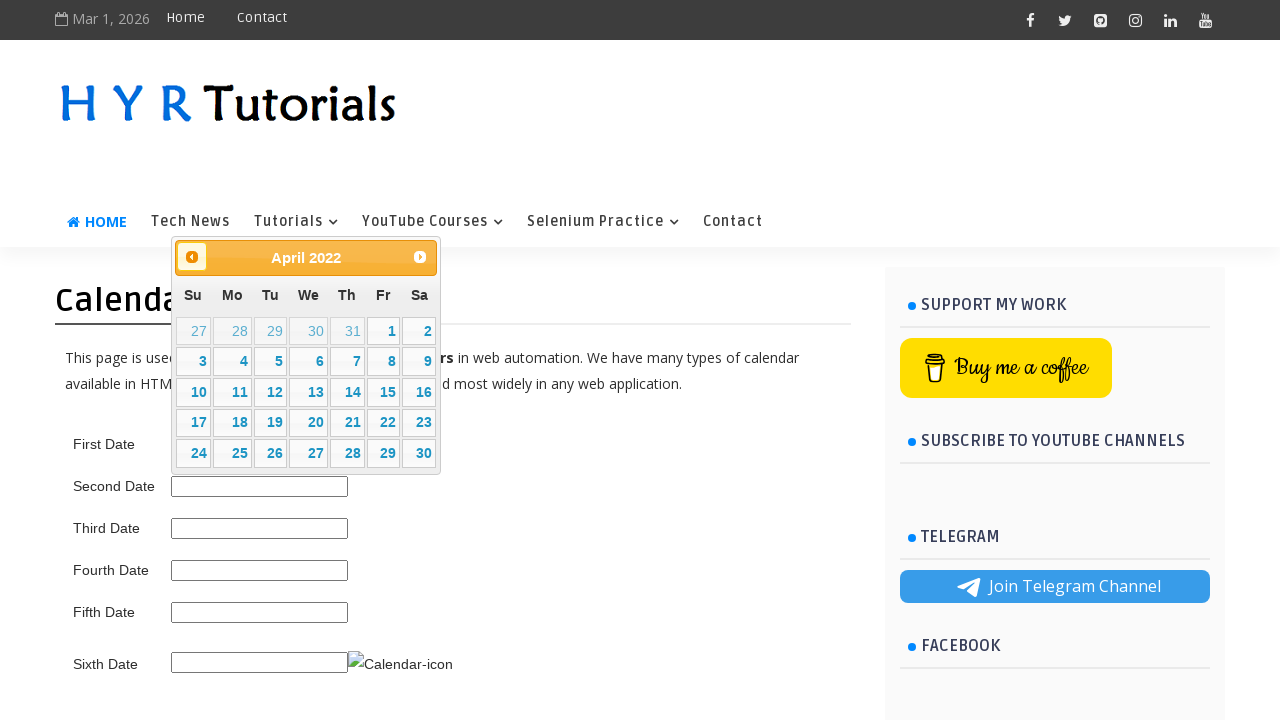

Waited for calendar to update
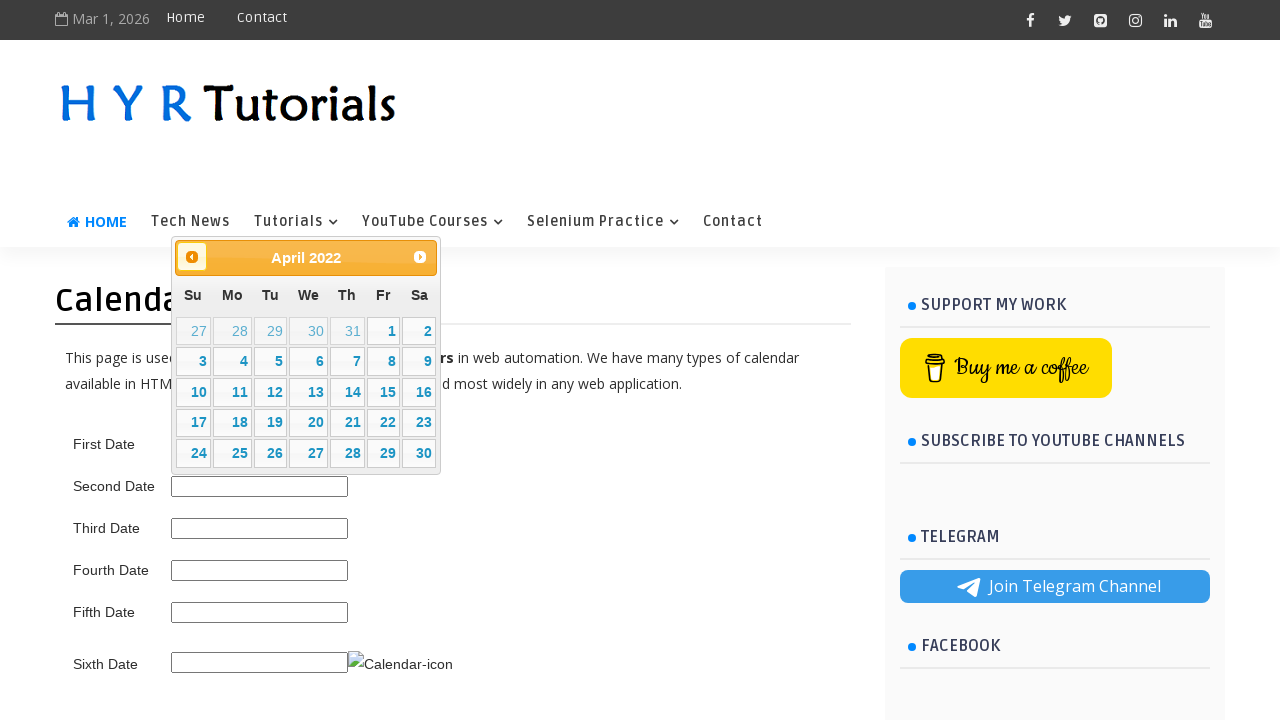

Clicked previous month button (current: April 2022) at (192, 257) on span.ui-icon.ui-icon-circle-triangle-w
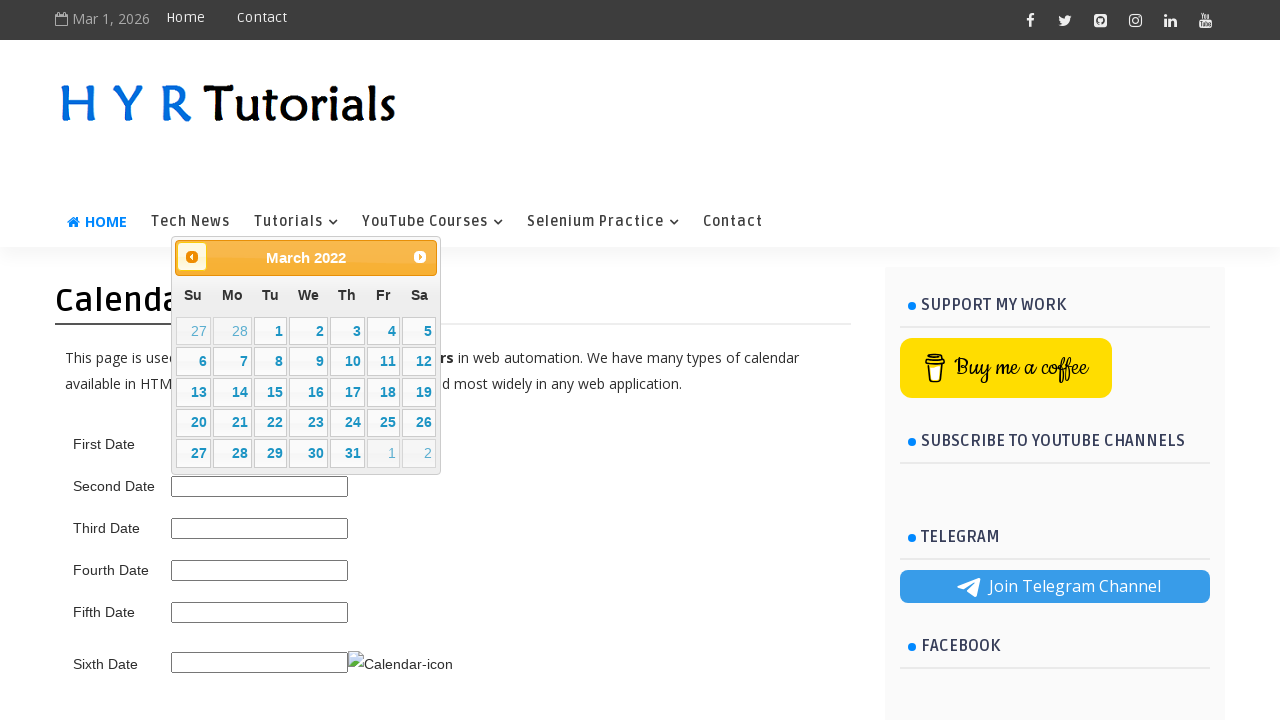

Waited for calendar to update
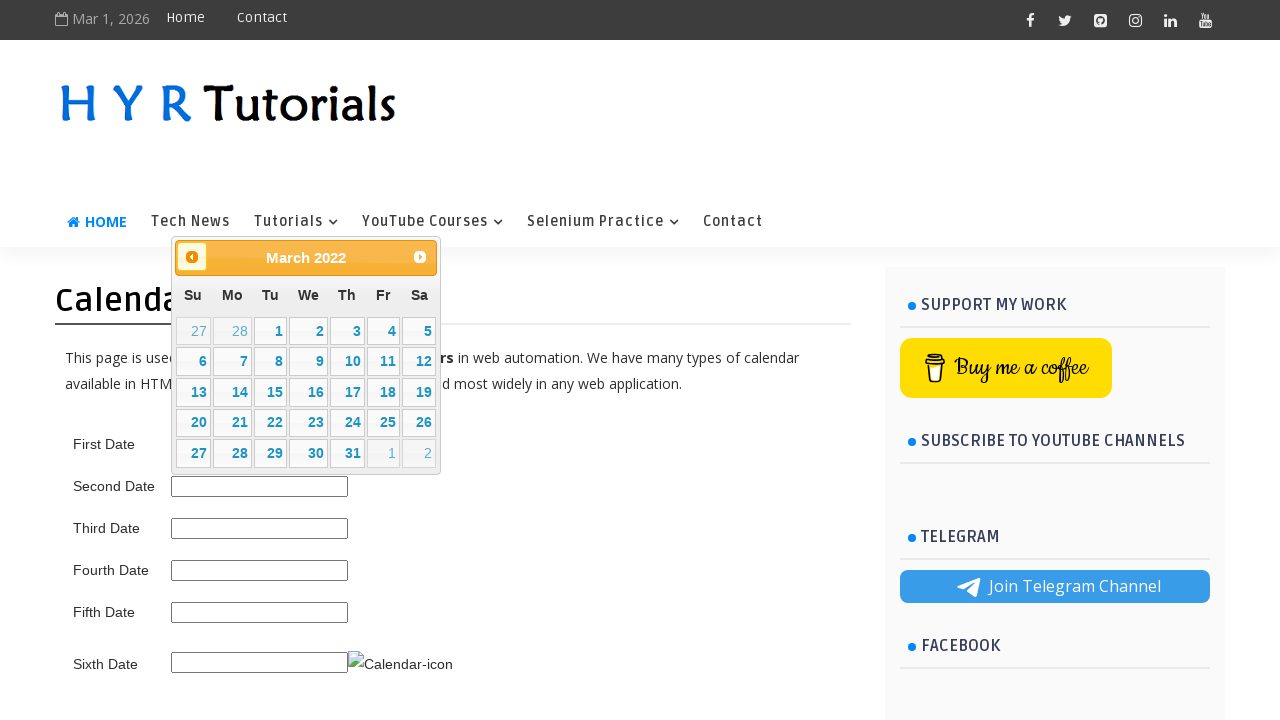

Clicked previous month button (current: March 2022) at (192, 257) on span.ui-icon.ui-icon-circle-triangle-w
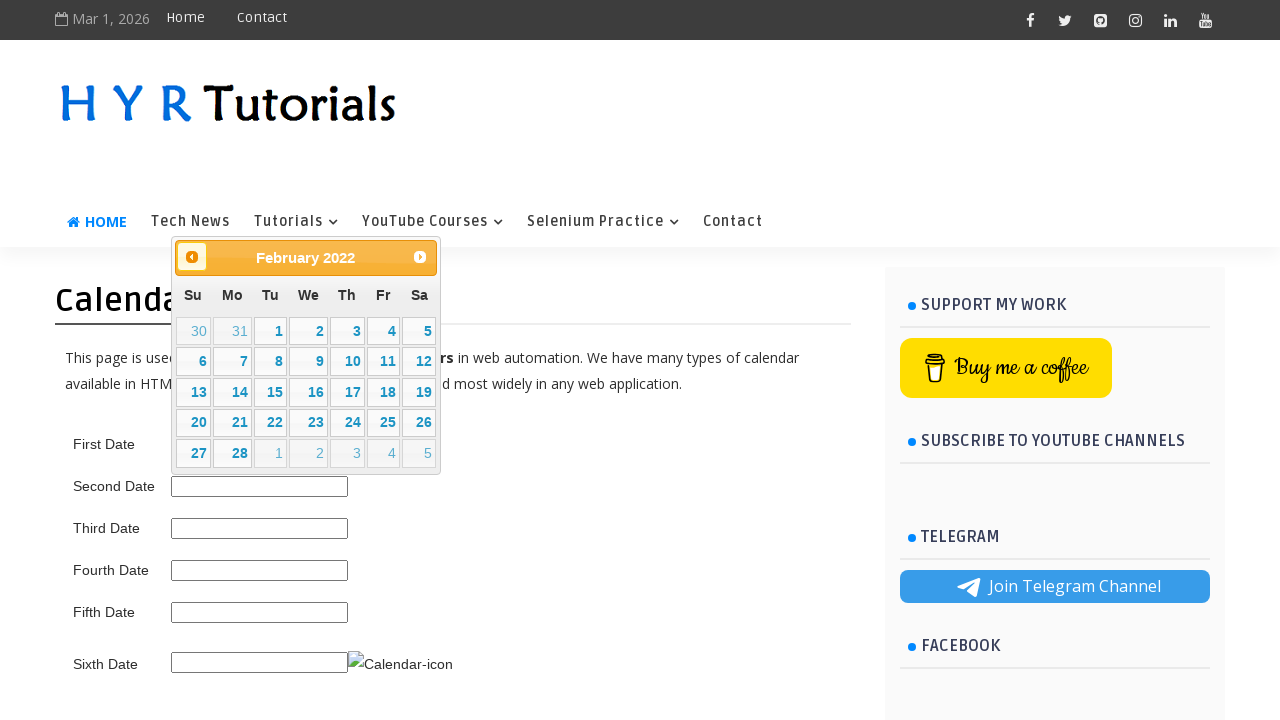

Waited for calendar to update
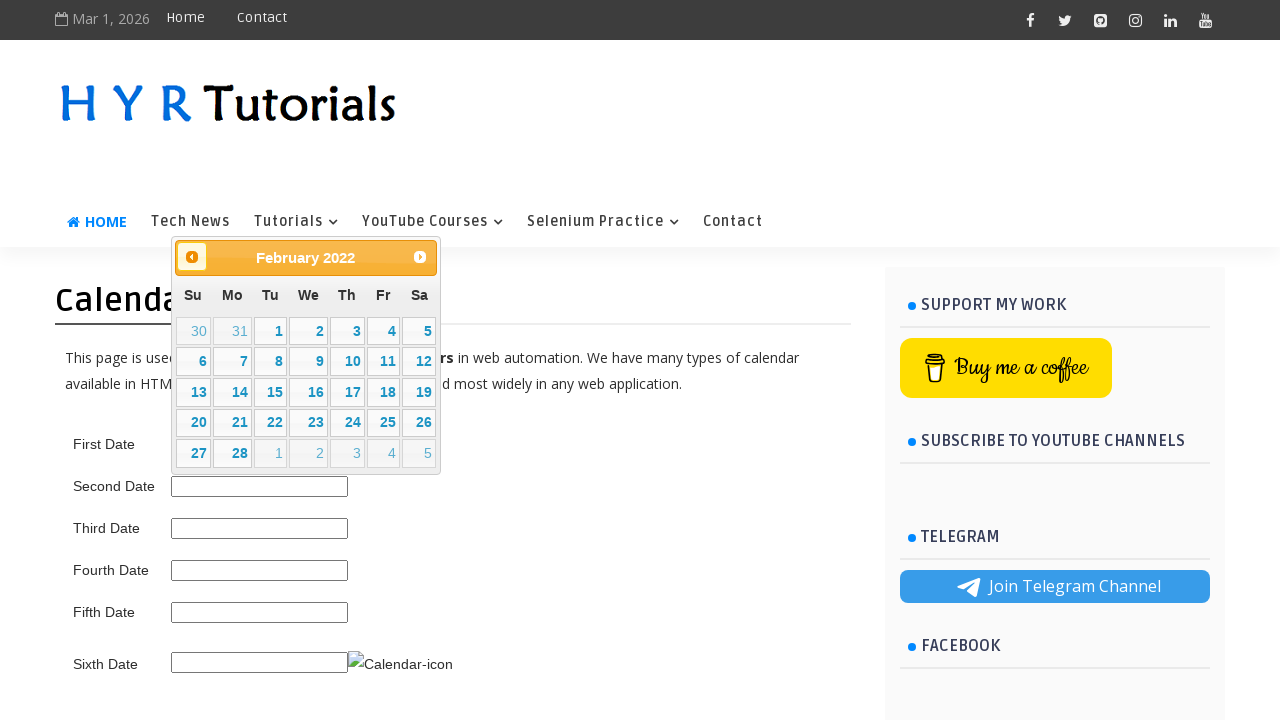

Clicked previous month button (current: February 2022) at (192, 257) on span.ui-icon.ui-icon-circle-triangle-w
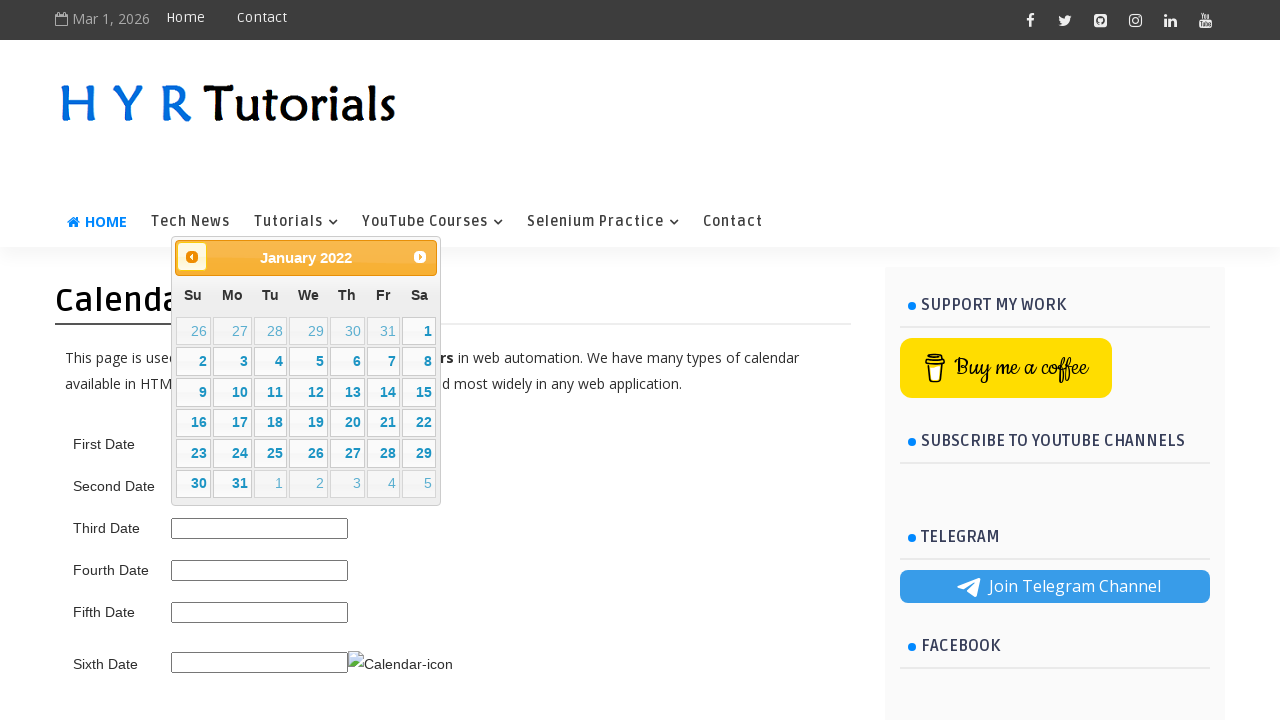

Waited for calendar to update
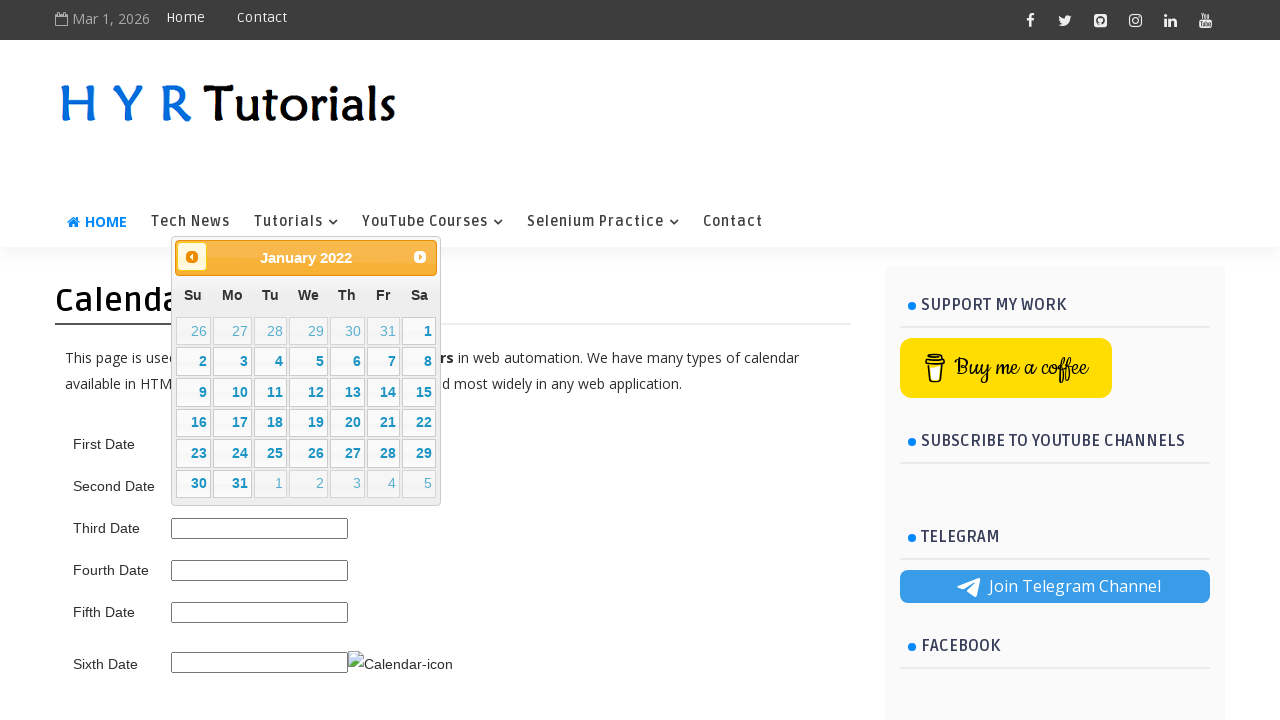

Clicked previous month button (current: January 2022) at (192, 257) on span.ui-icon.ui-icon-circle-triangle-w
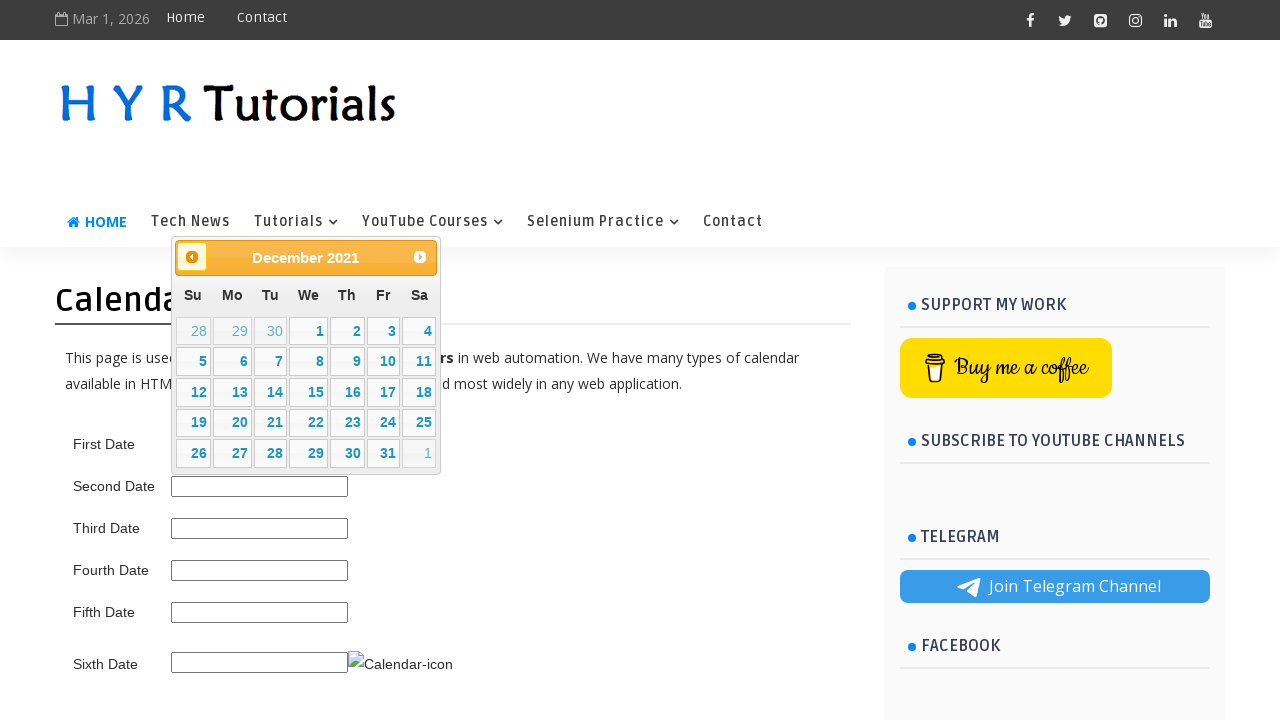

Waited for calendar to update
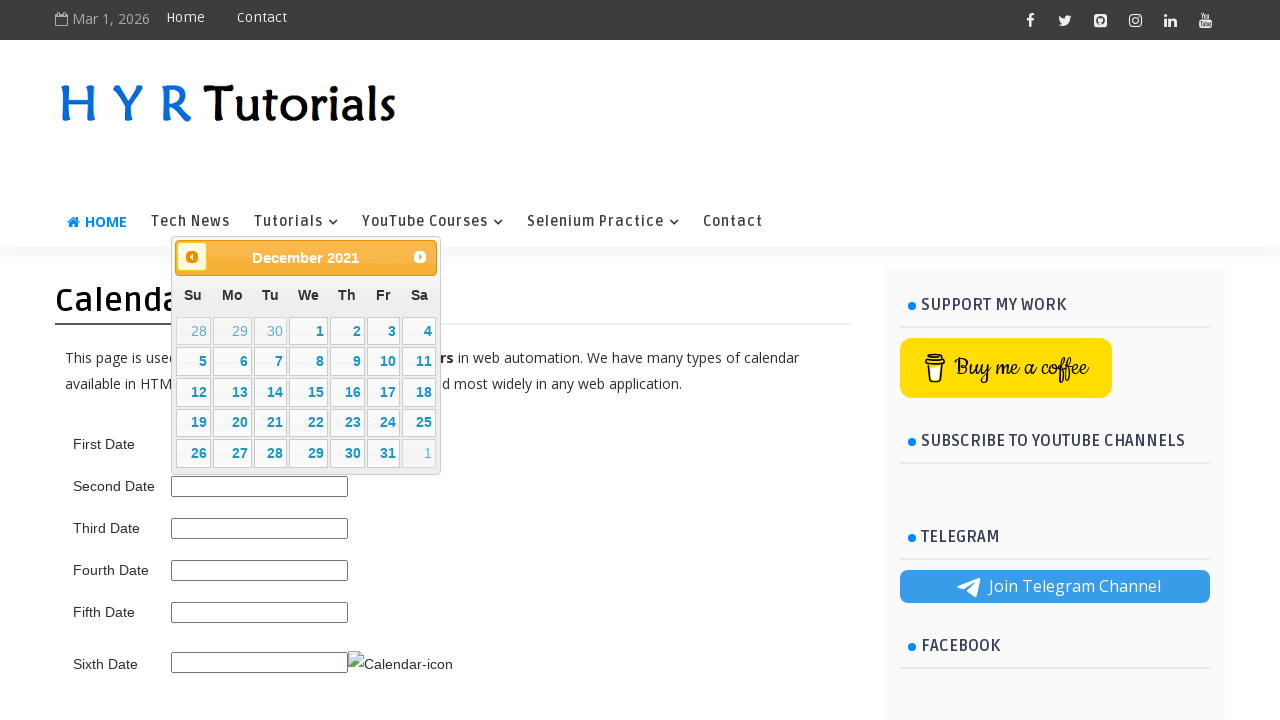

Clicked previous month button (current: December 2021) at (192, 257) on span.ui-icon.ui-icon-circle-triangle-w
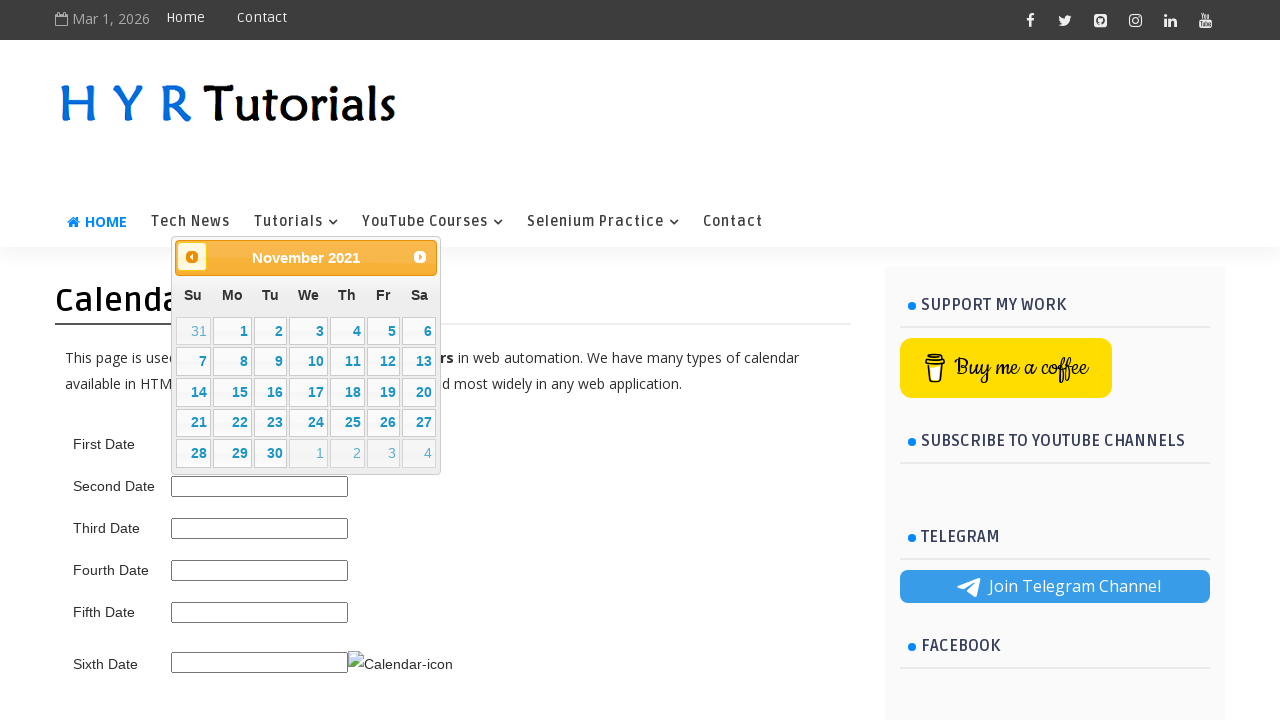

Waited for calendar to update
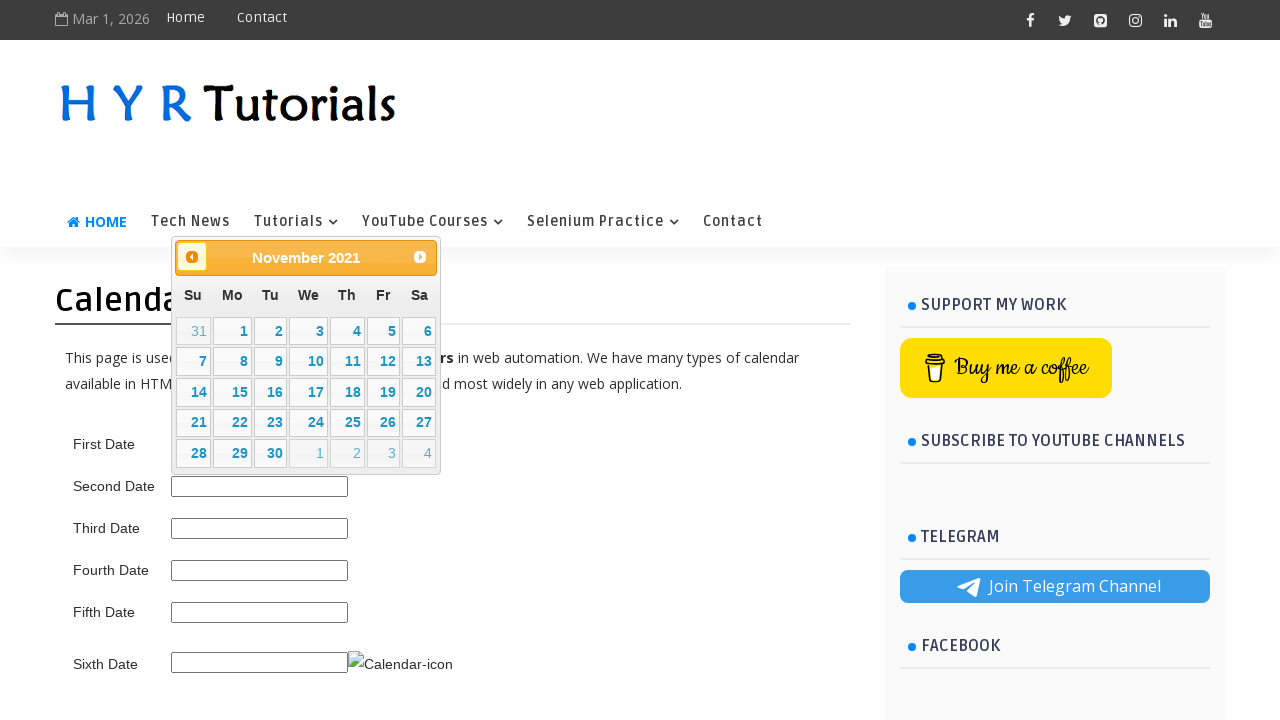

Clicked previous month button (current: November 2021) at (192, 257) on span.ui-icon.ui-icon-circle-triangle-w
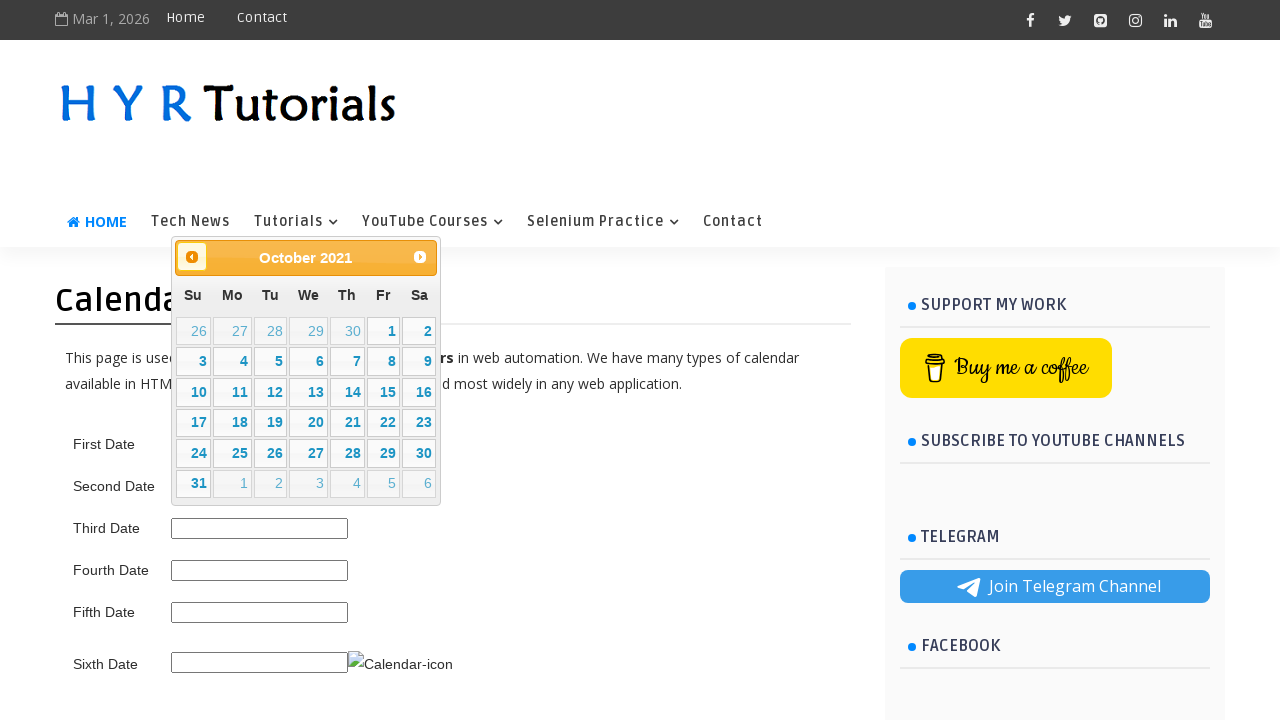

Waited for calendar to update
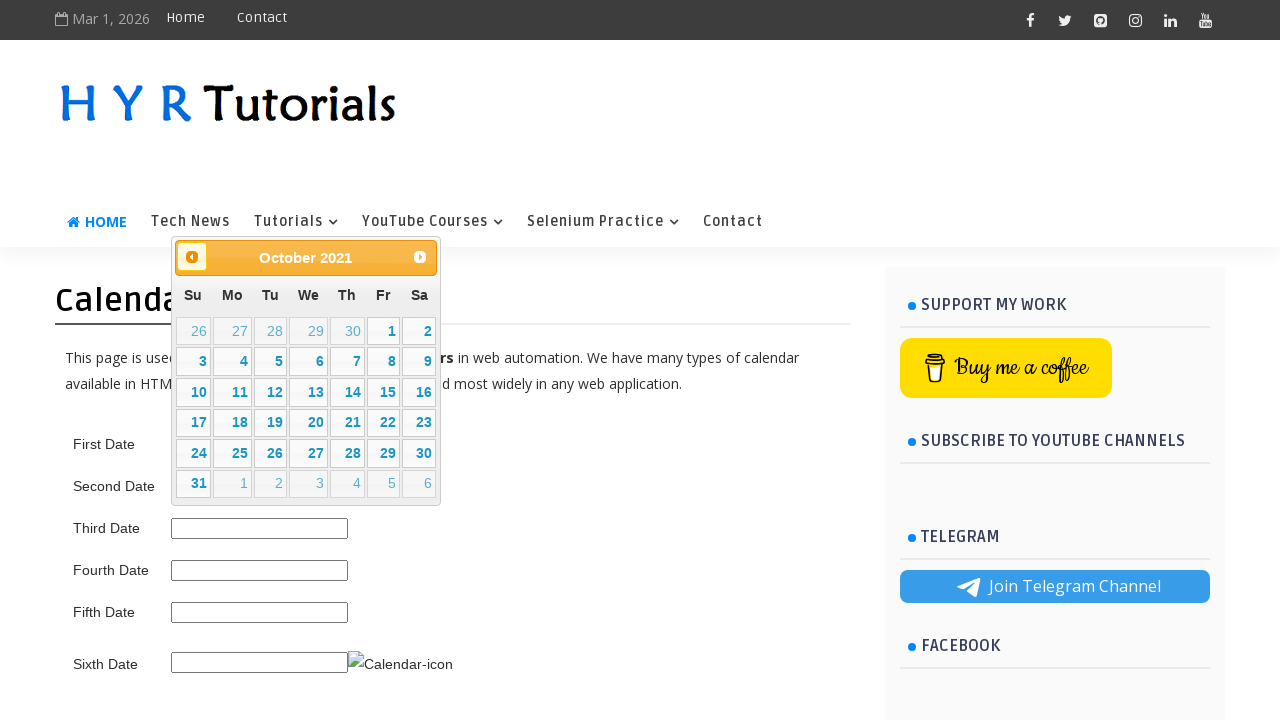

Clicked previous month button (current: October 2021) at (192, 257) on span.ui-icon.ui-icon-circle-triangle-w
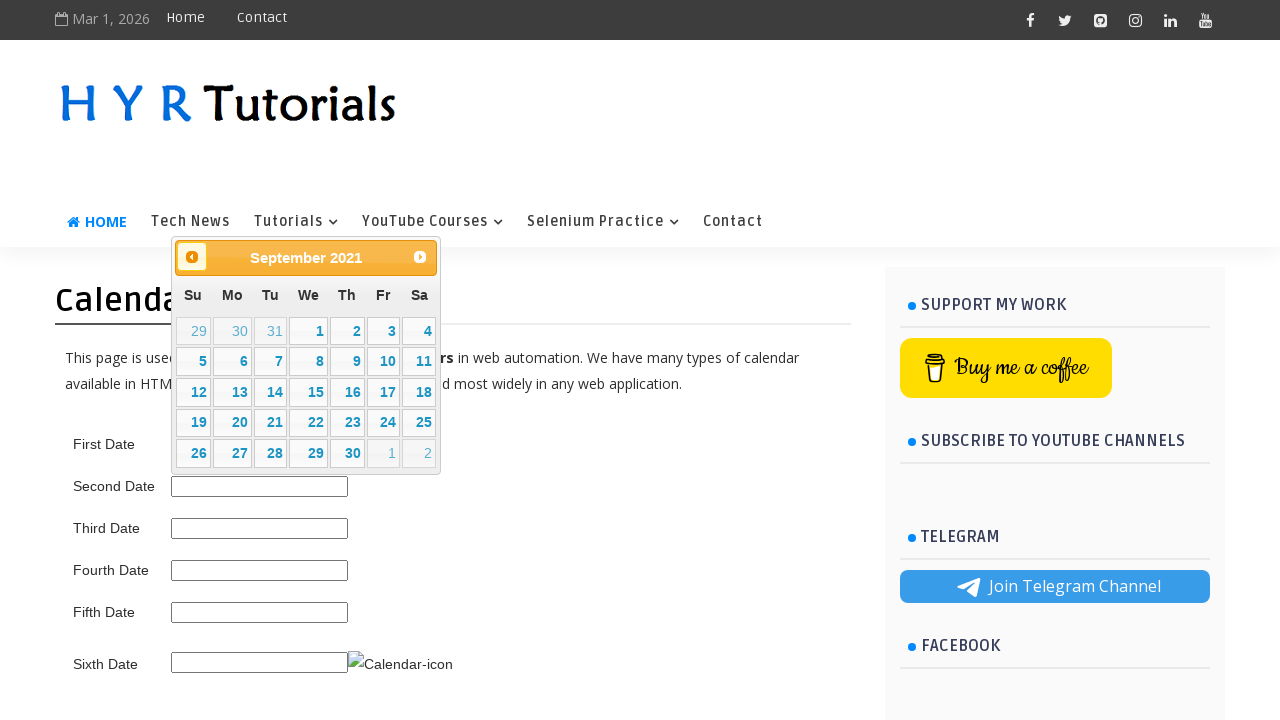

Waited for calendar to update
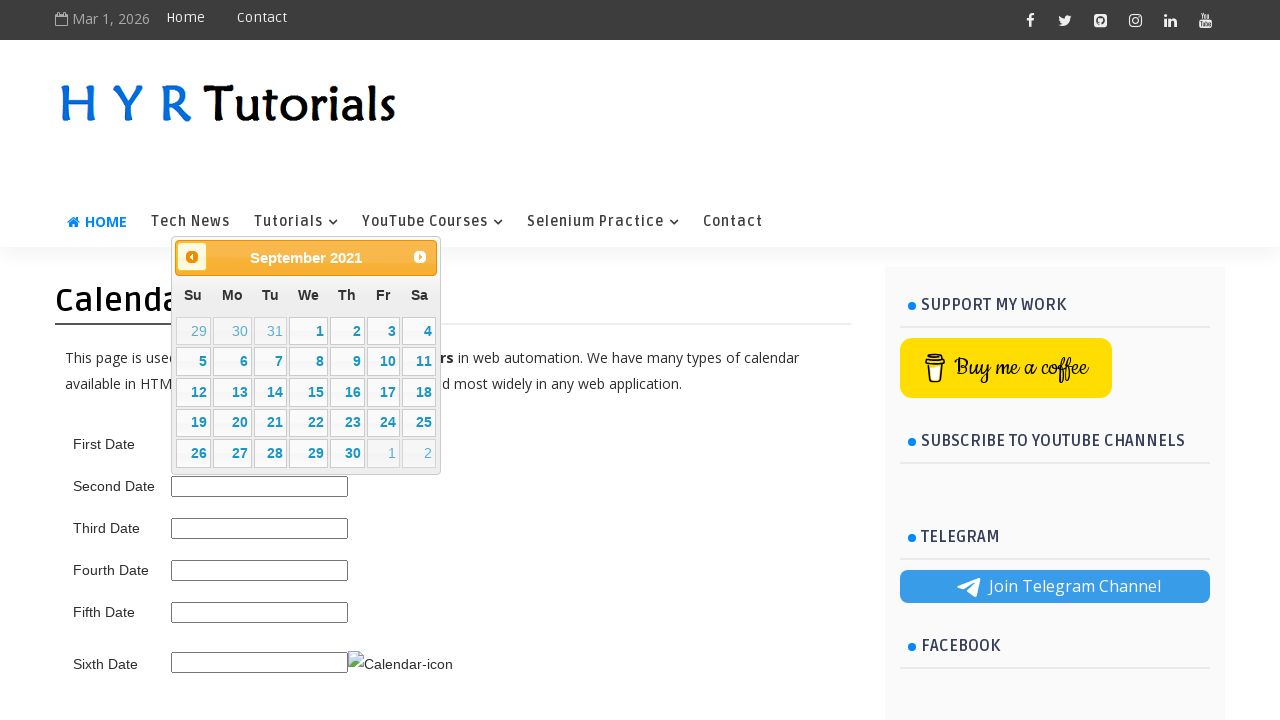

Clicked previous month button (current: September 2021) at (192, 257) on span.ui-icon.ui-icon-circle-triangle-w
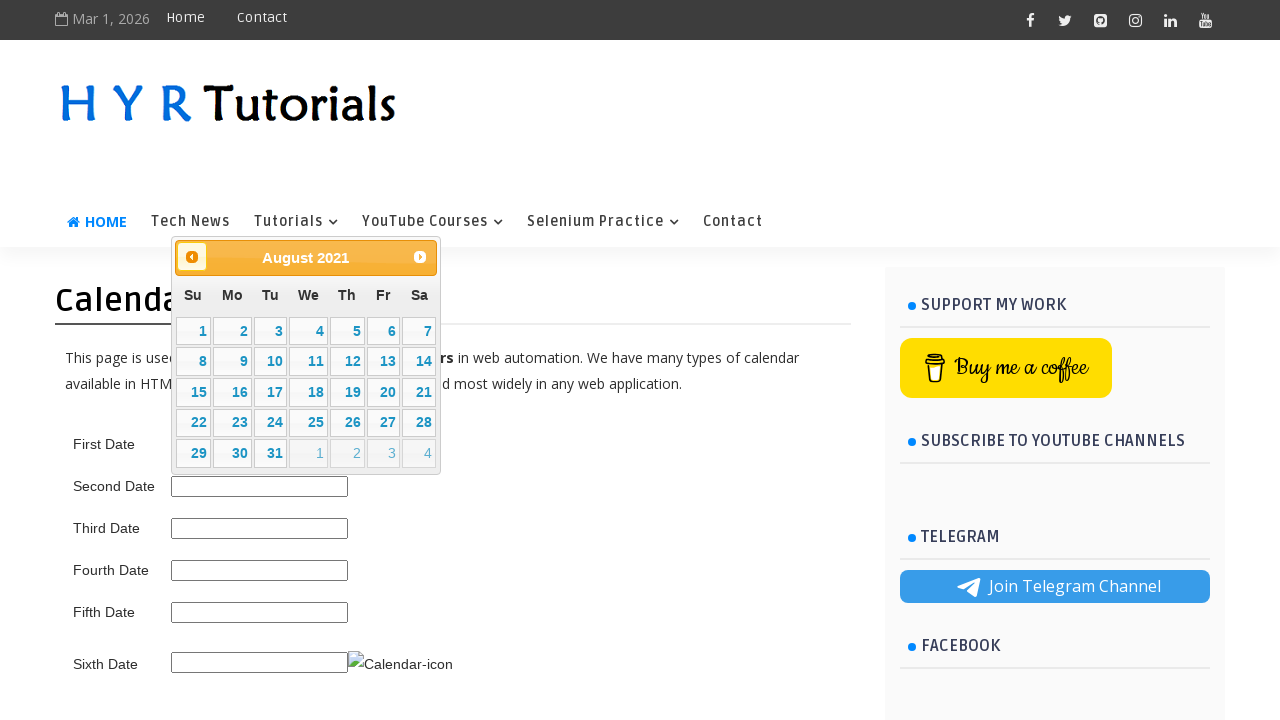

Waited for calendar to update
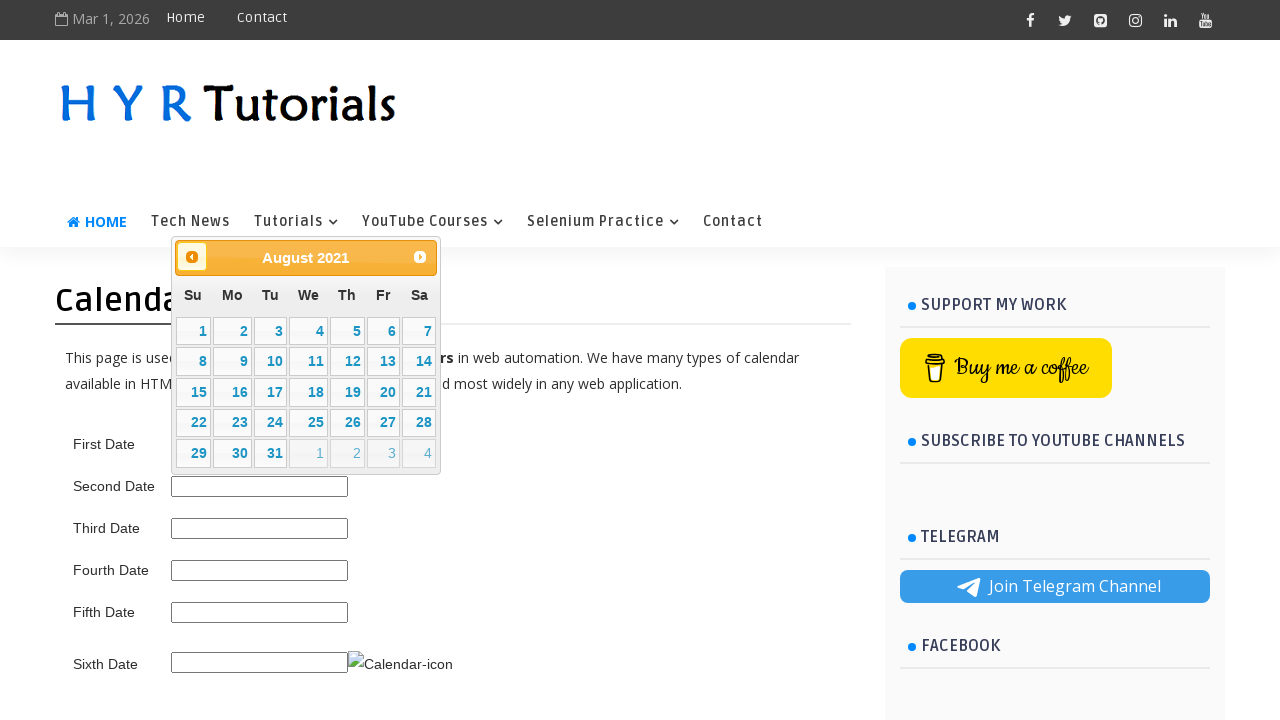

Clicked previous month button (current: August 2021) at (192, 257) on span.ui-icon.ui-icon-circle-triangle-w
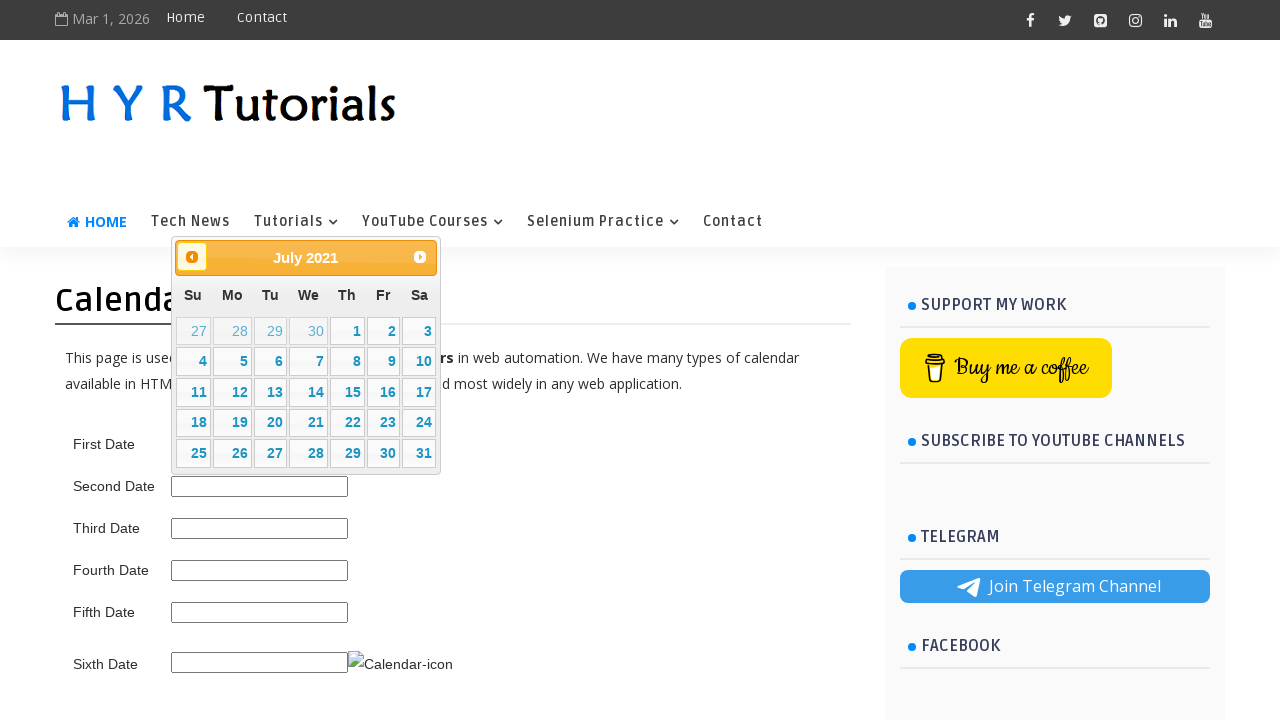

Waited for calendar to update
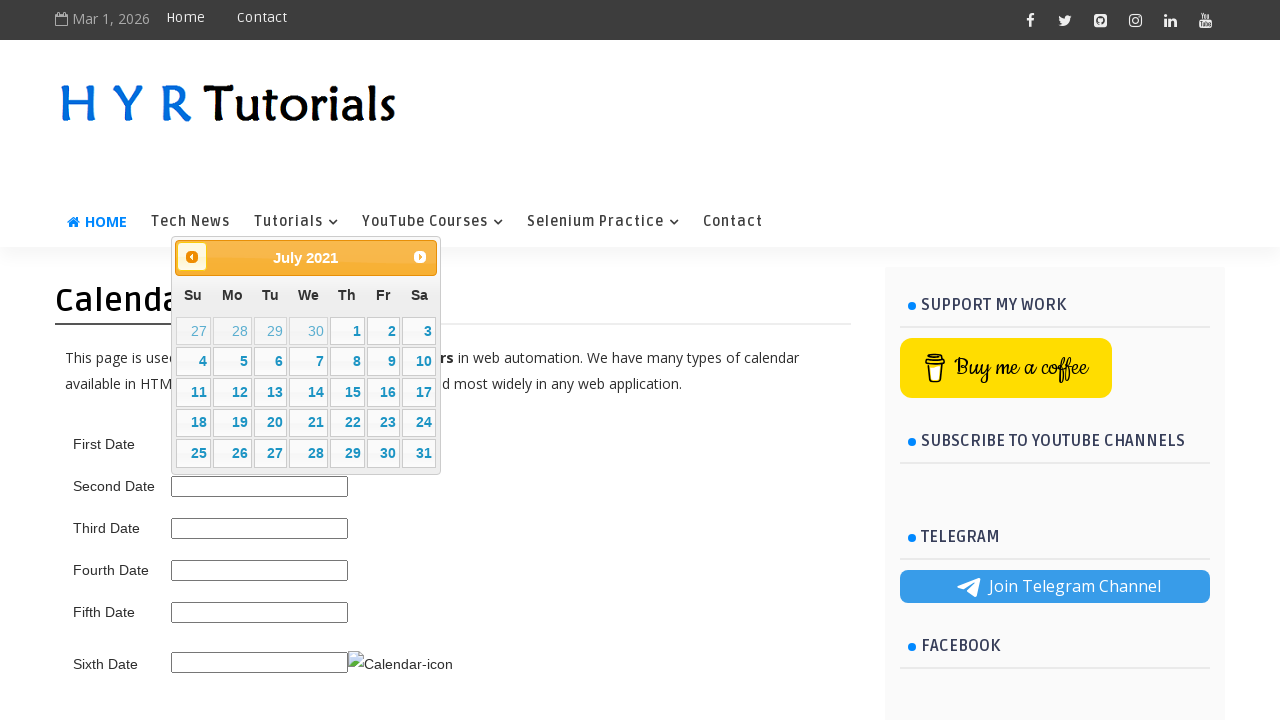

Clicked previous month button (current: July 2021) at (192, 257) on span.ui-icon.ui-icon-circle-triangle-w
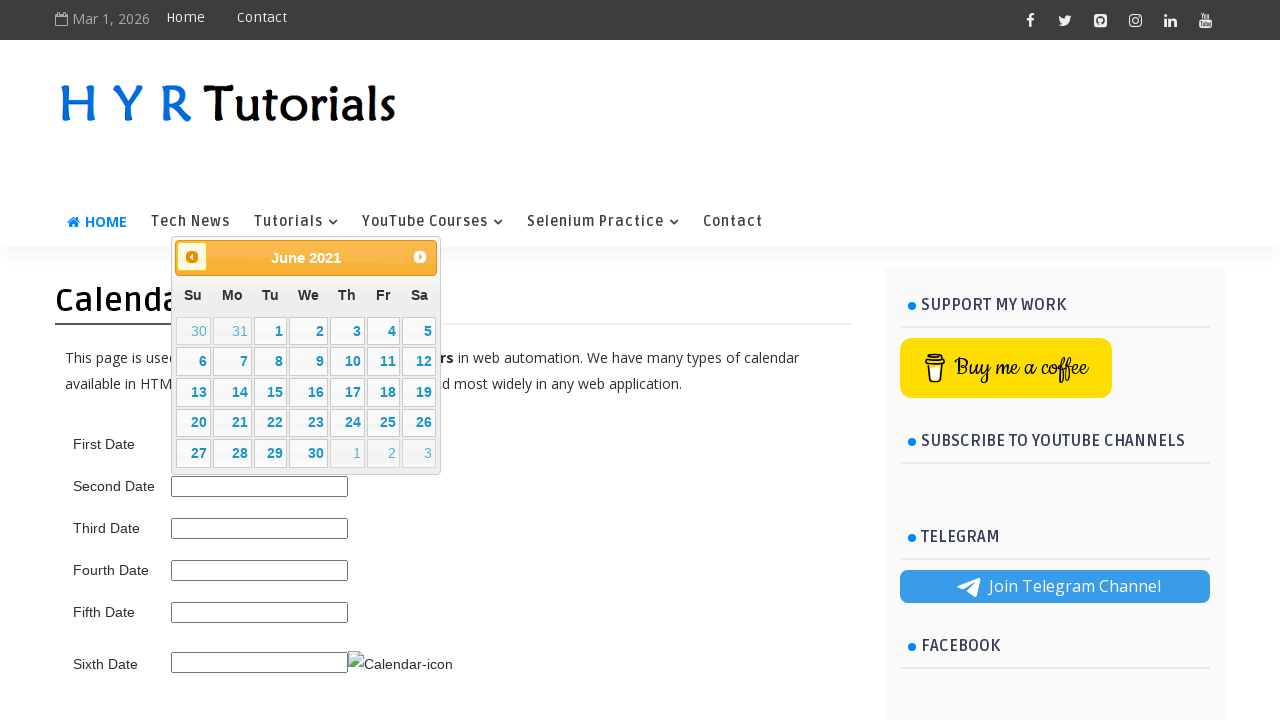

Waited for calendar to update
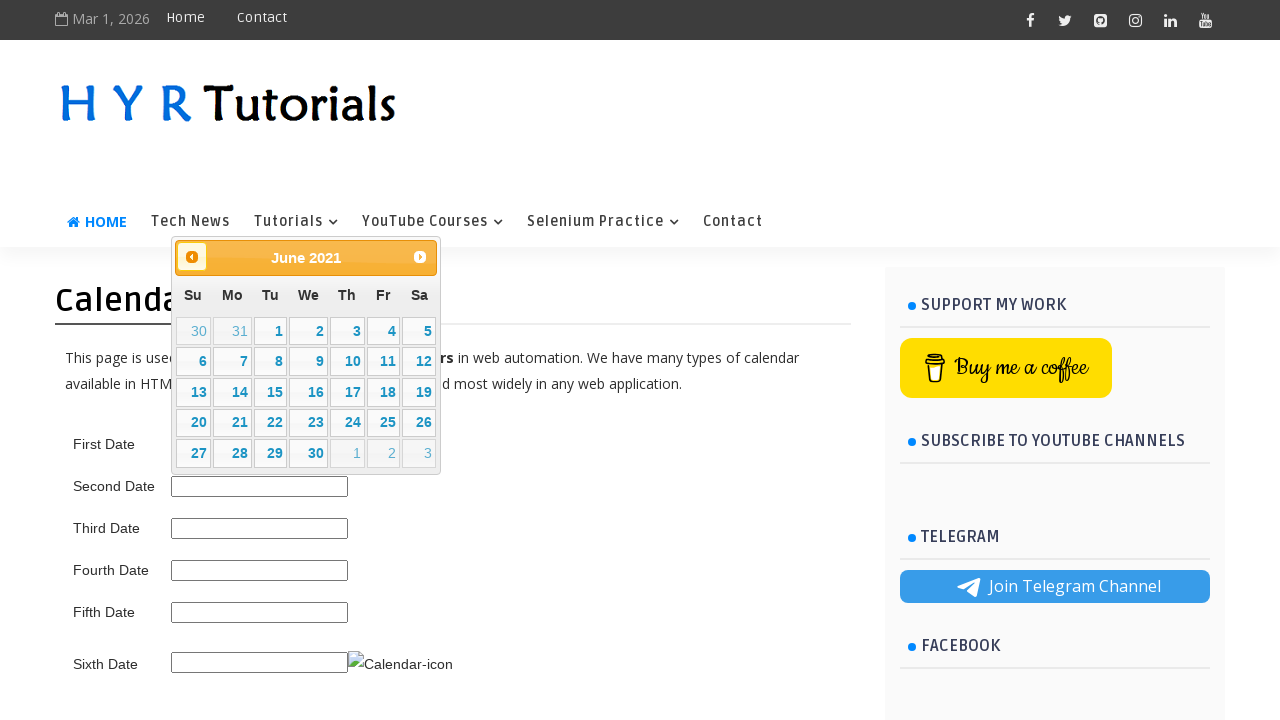

Clicked previous month button (current: June 2021) at (192, 257) on span.ui-icon.ui-icon-circle-triangle-w
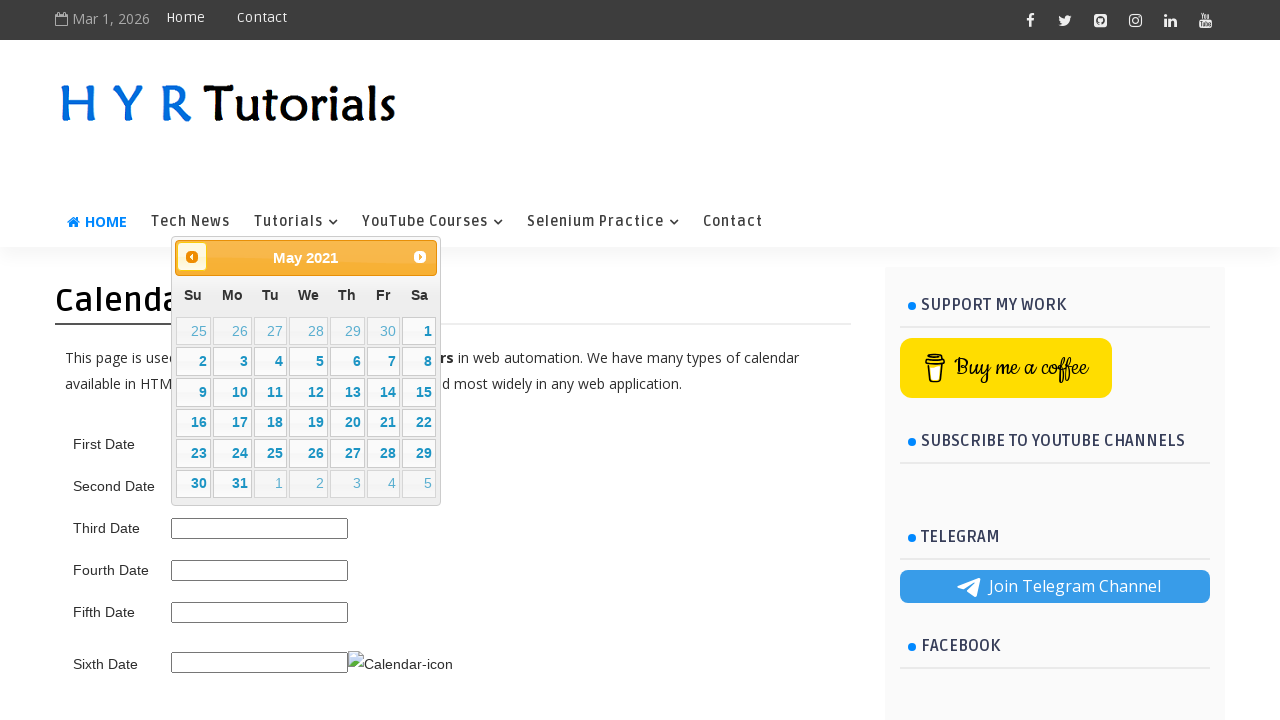

Waited for calendar to update
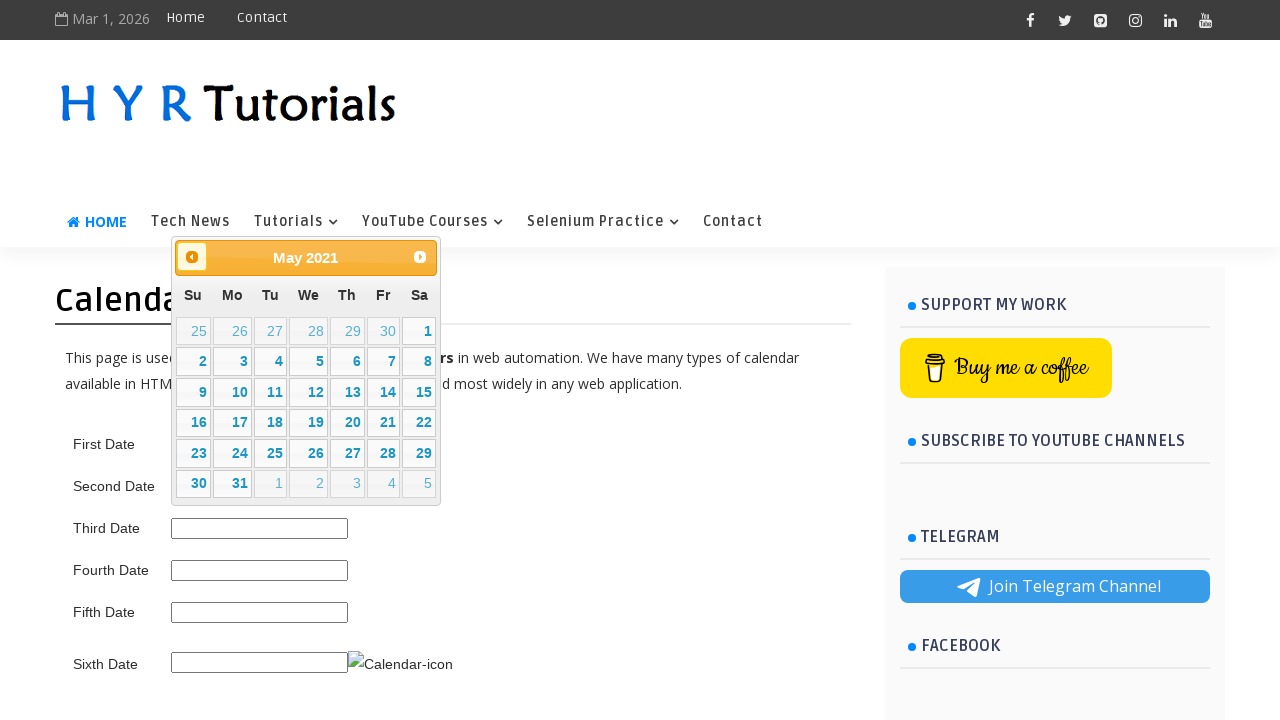

Clicked previous month button (current: May 2021) at (192, 257) on span.ui-icon.ui-icon-circle-triangle-w
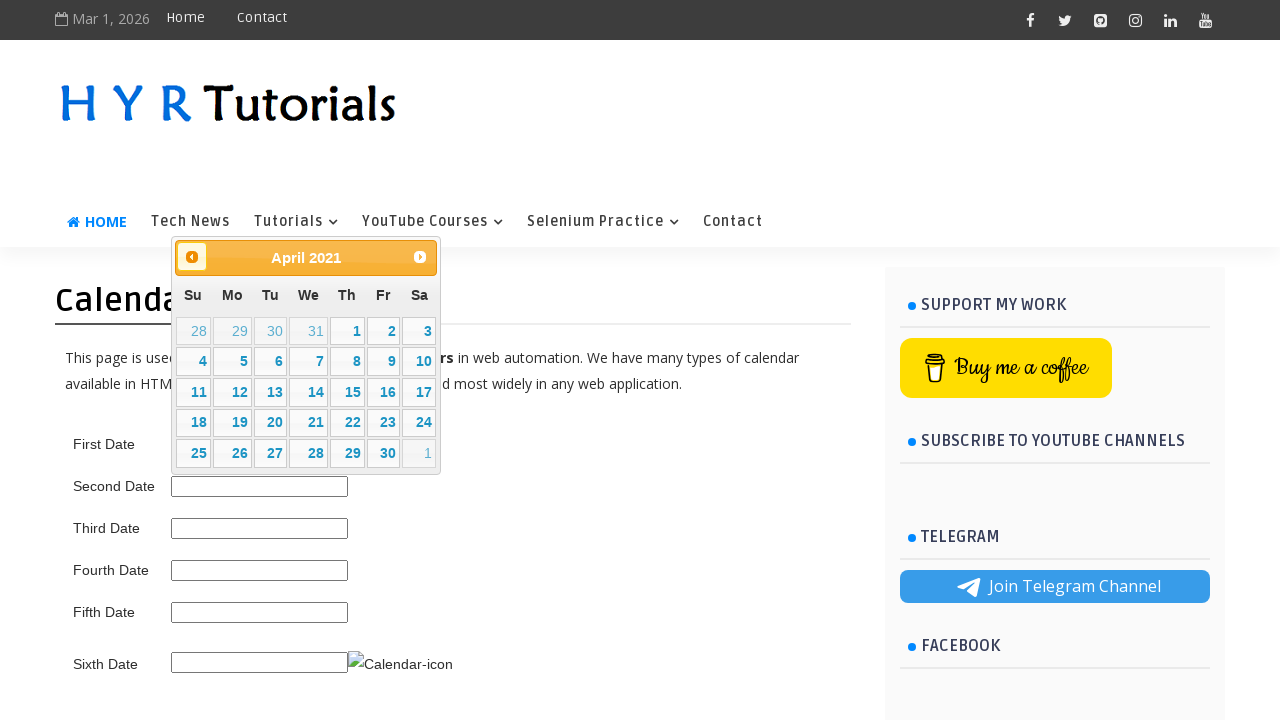

Waited for calendar to update
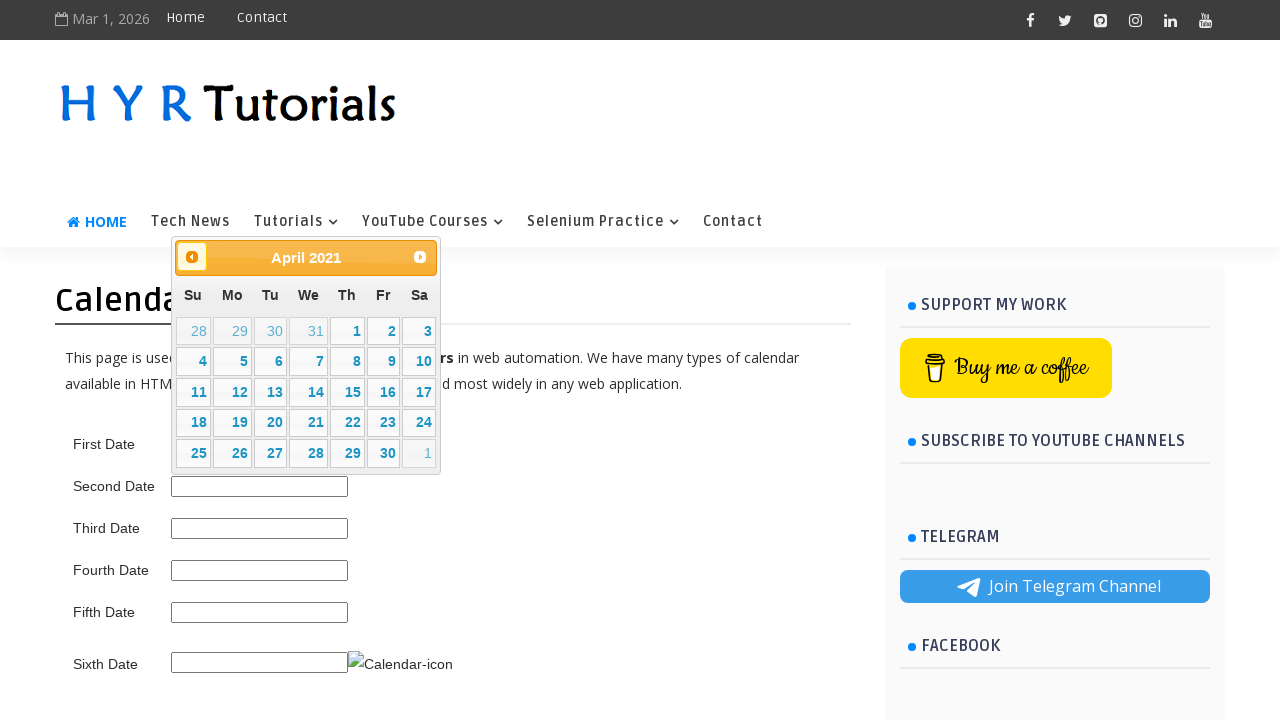

Clicked previous month button (current: April 2021) at (192, 257) on span.ui-icon.ui-icon-circle-triangle-w
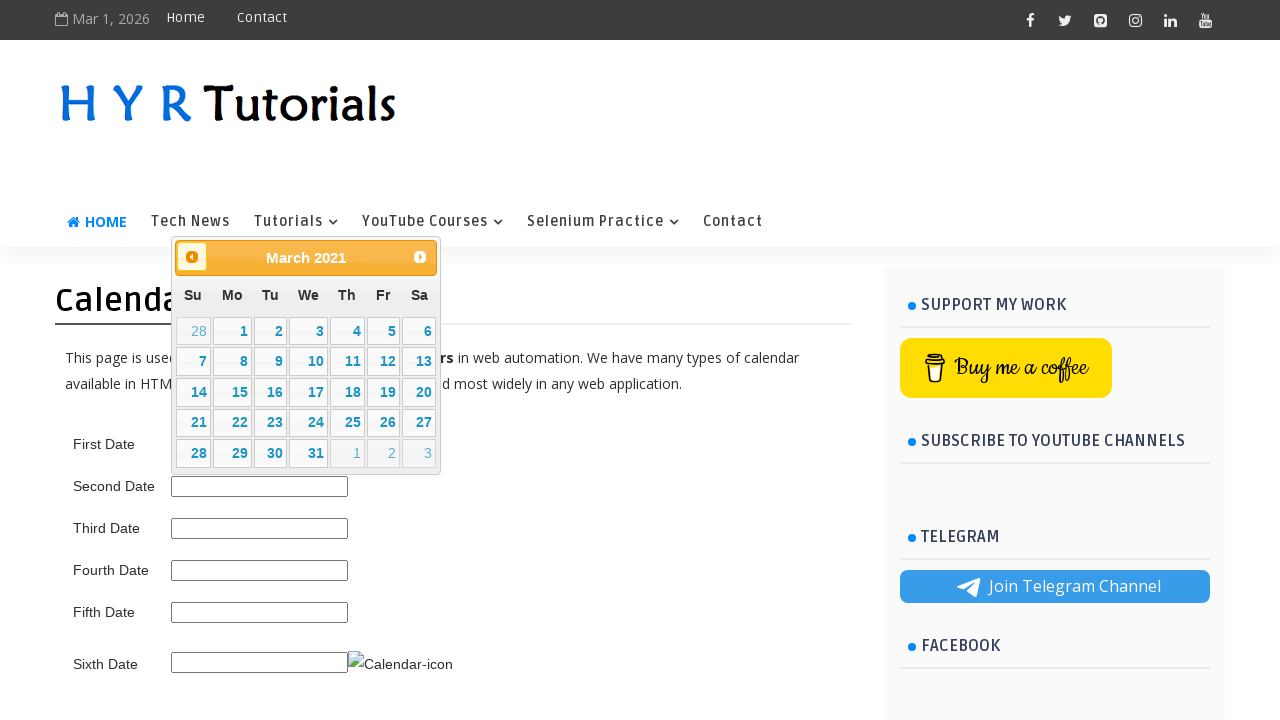

Waited for calendar to update
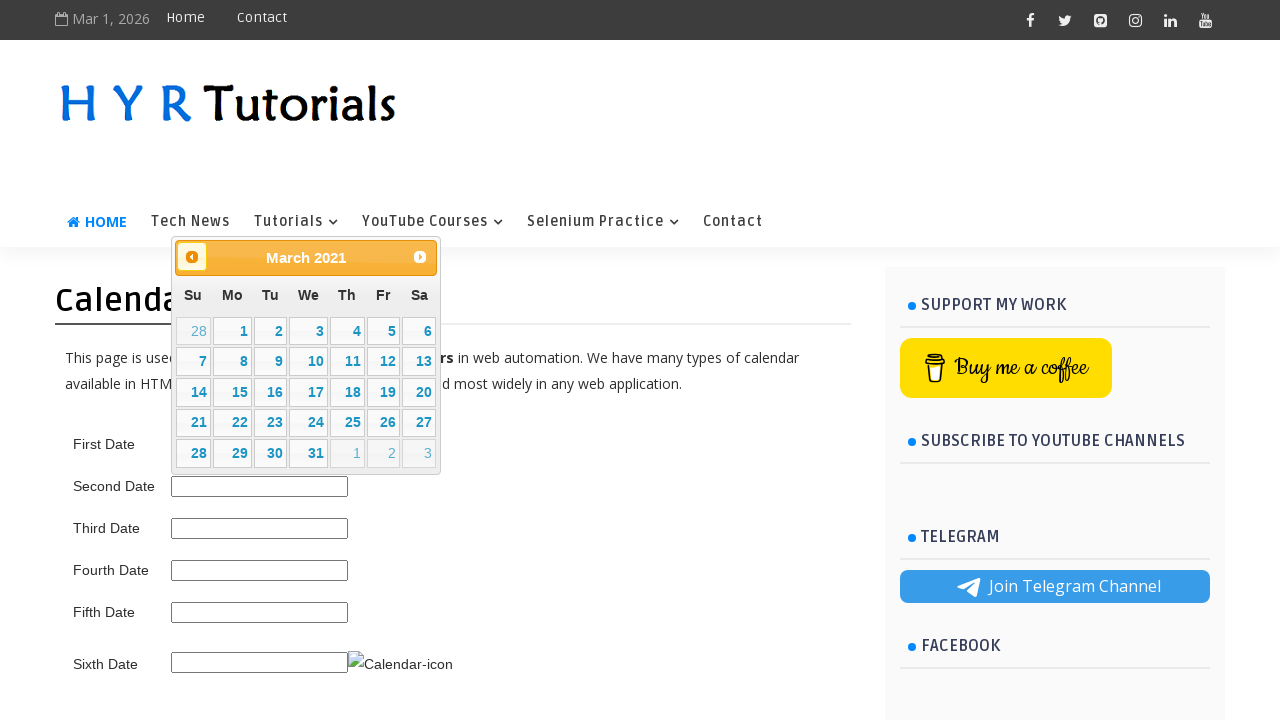

Clicked previous month button (current: March 2021) at (192, 257) on span.ui-icon.ui-icon-circle-triangle-w
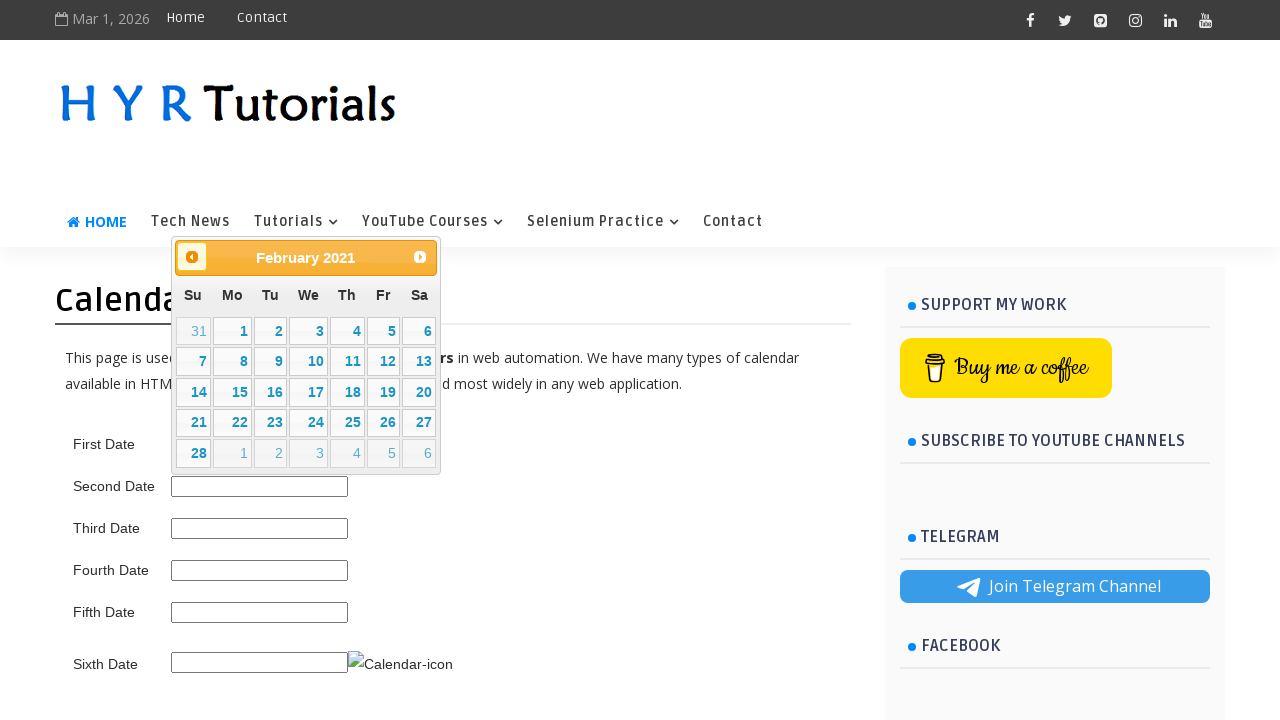

Waited for calendar to update
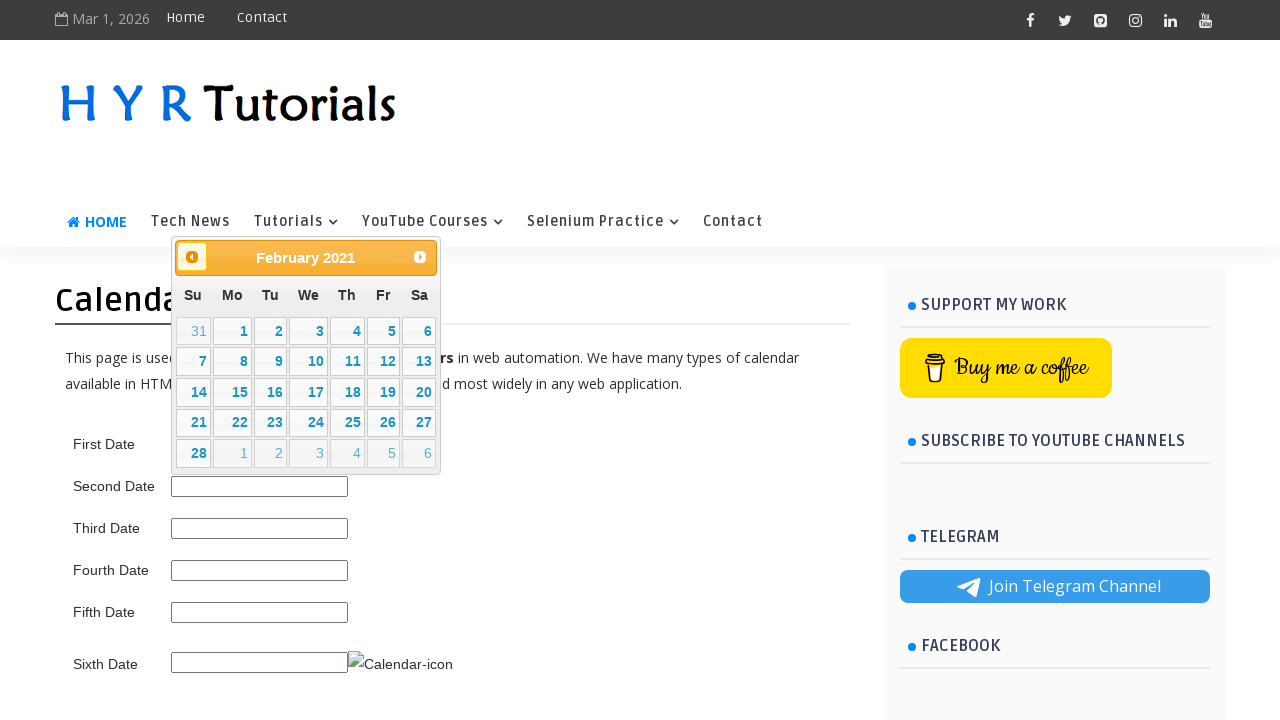

Clicked previous month button (current: February 2021) at (192, 257) on span.ui-icon.ui-icon-circle-triangle-w
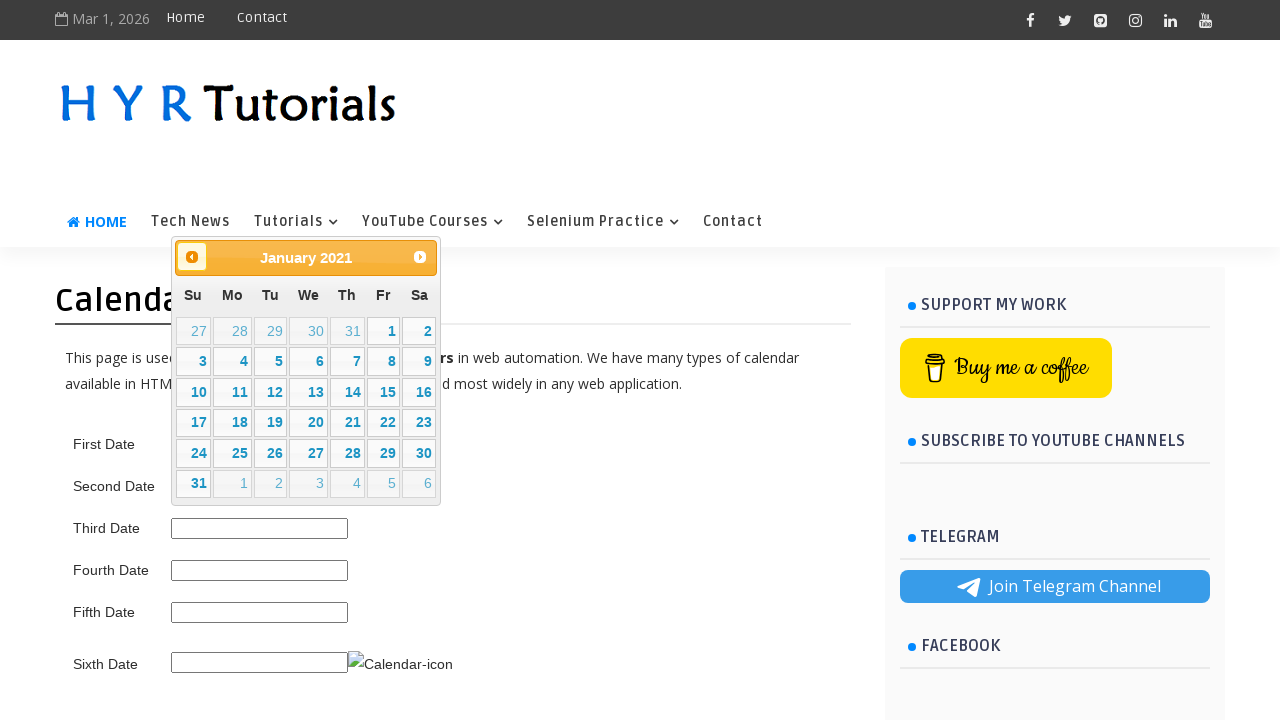

Waited for calendar to update
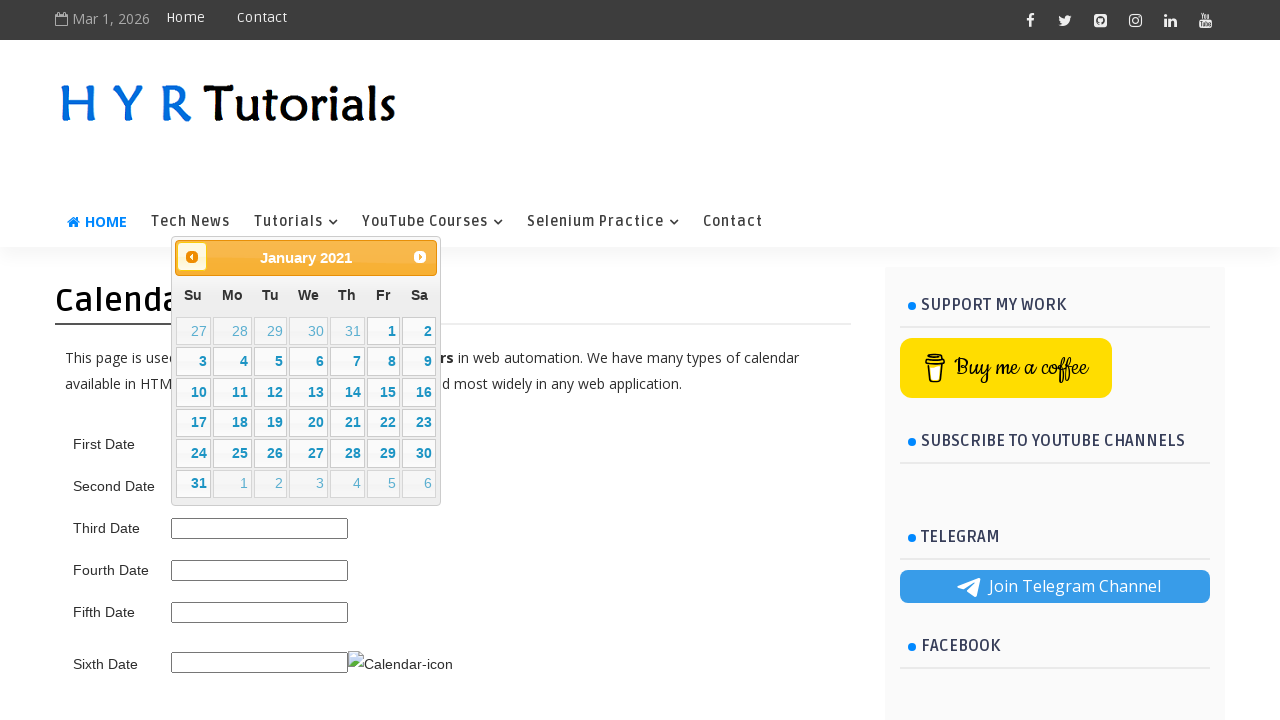

Clicked previous month button (current: January 2021) at (192, 257) on span.ui-icon.ui-icon-circle-triangle-w
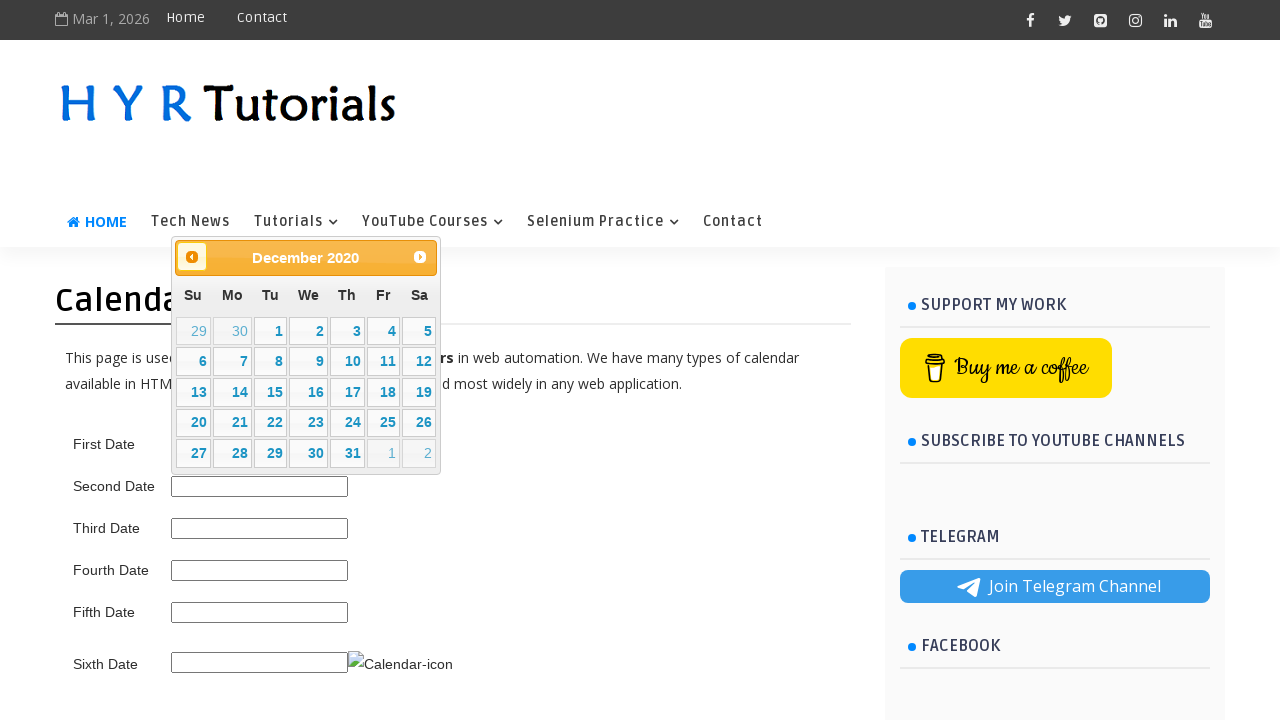

Waited for calendar to update
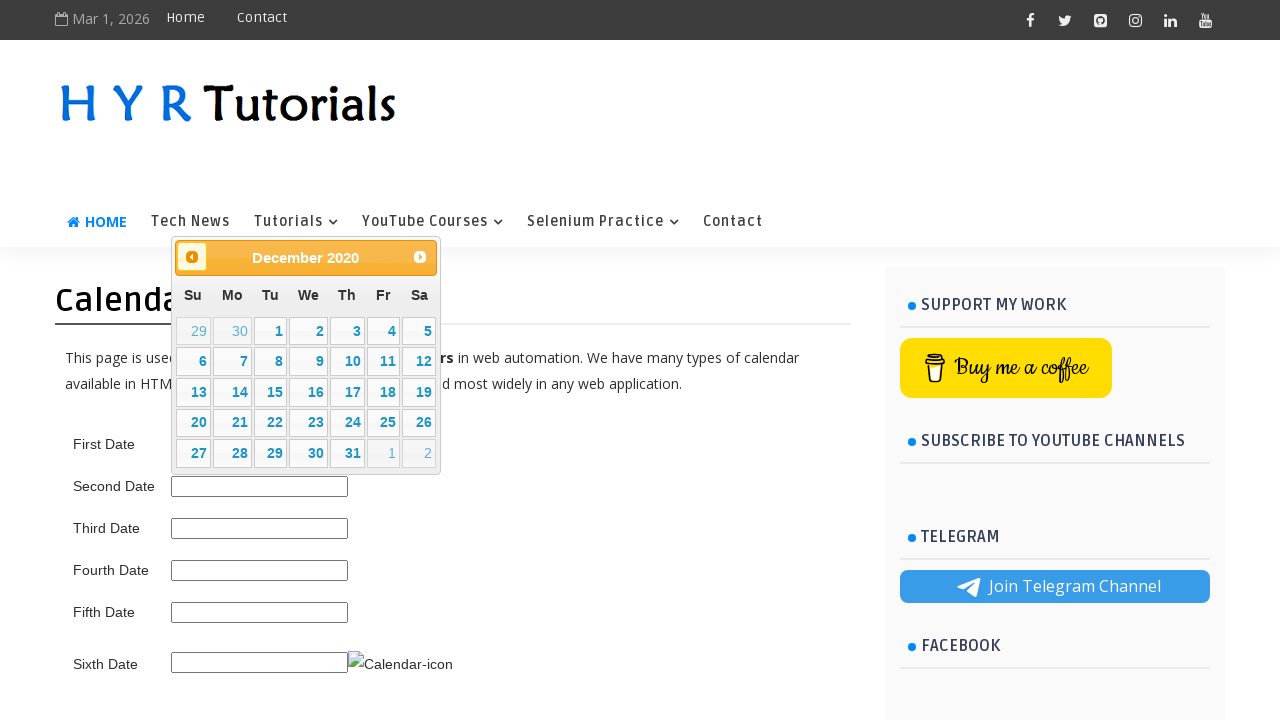

Clicked previous month button (current: December 2020) at (192, 257) on span.ui-icon.ui-icon-circle-triangle-w
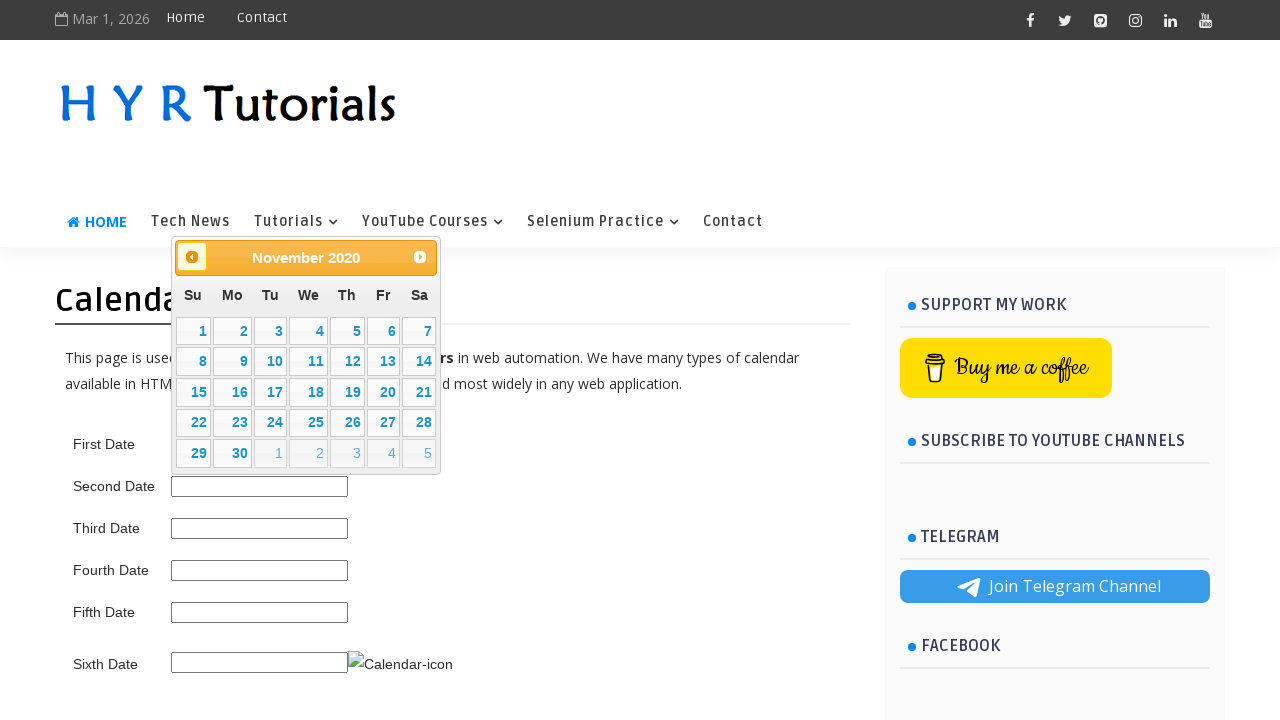

Waited for calendar to update
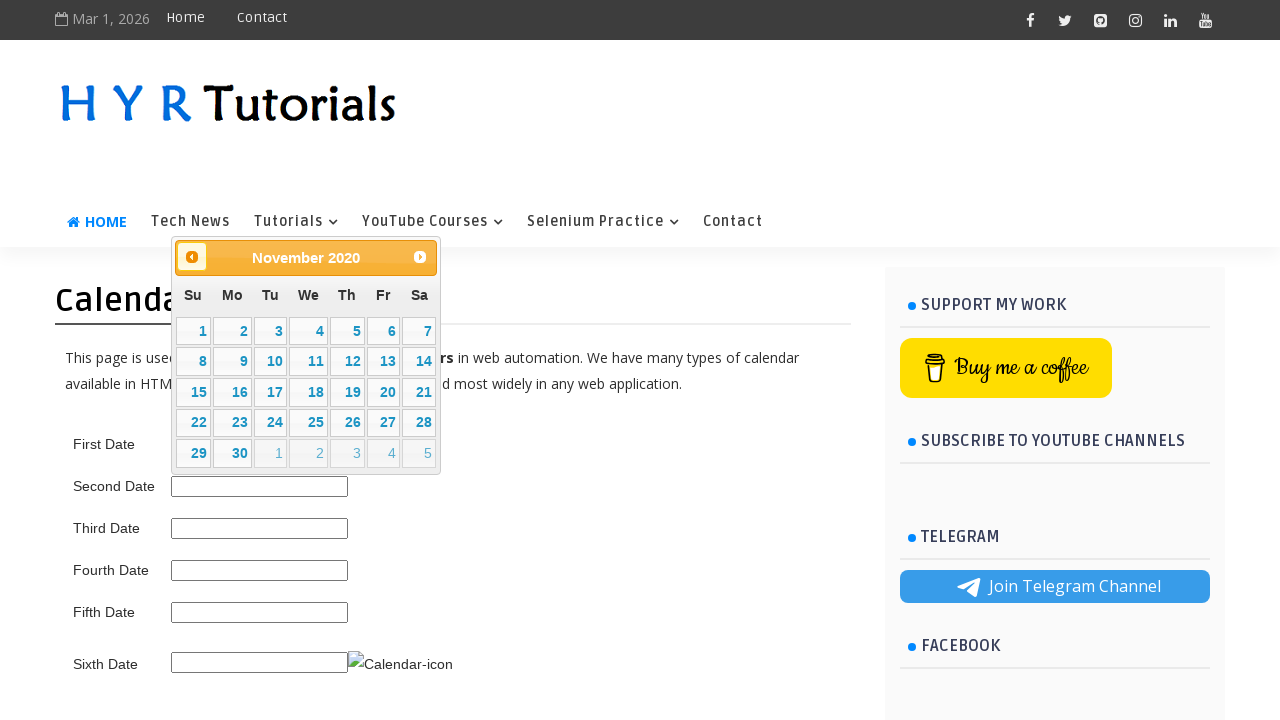

Clicked previous month button (current: November 2020) at (192, 257) on span.ui-icon.ui-icon-circle-triangle-w
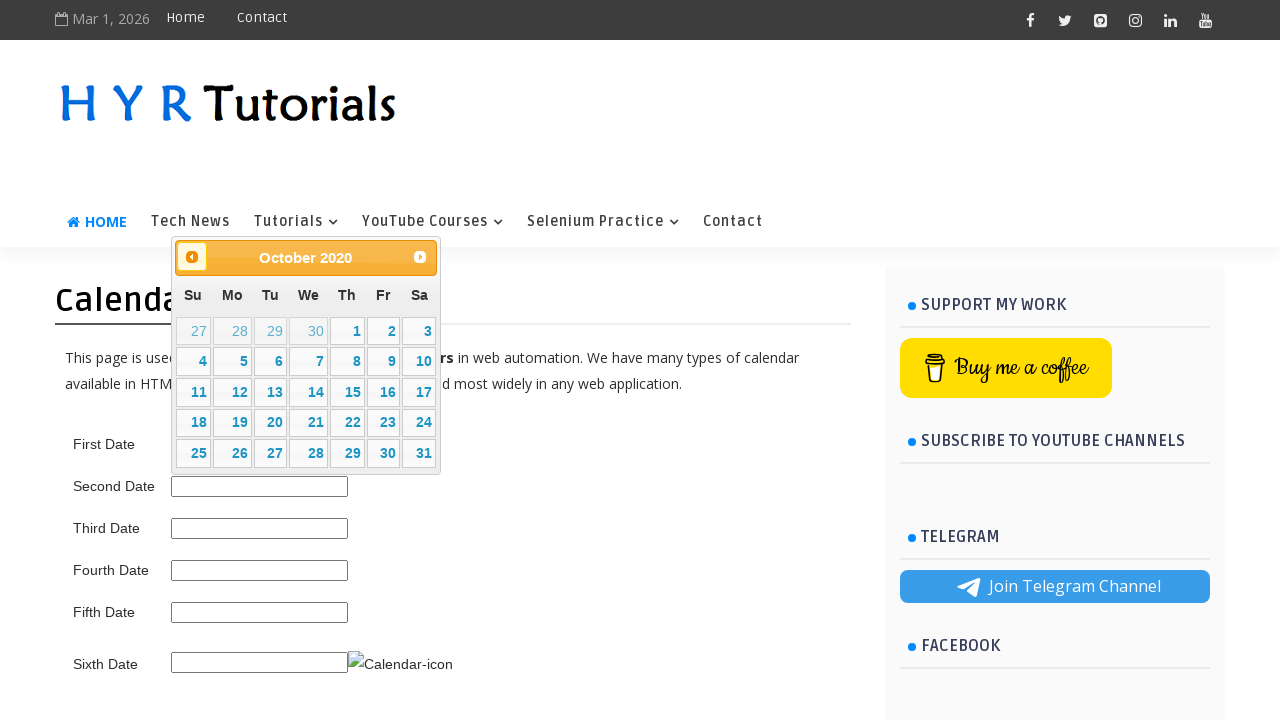

Waited for calendar to update
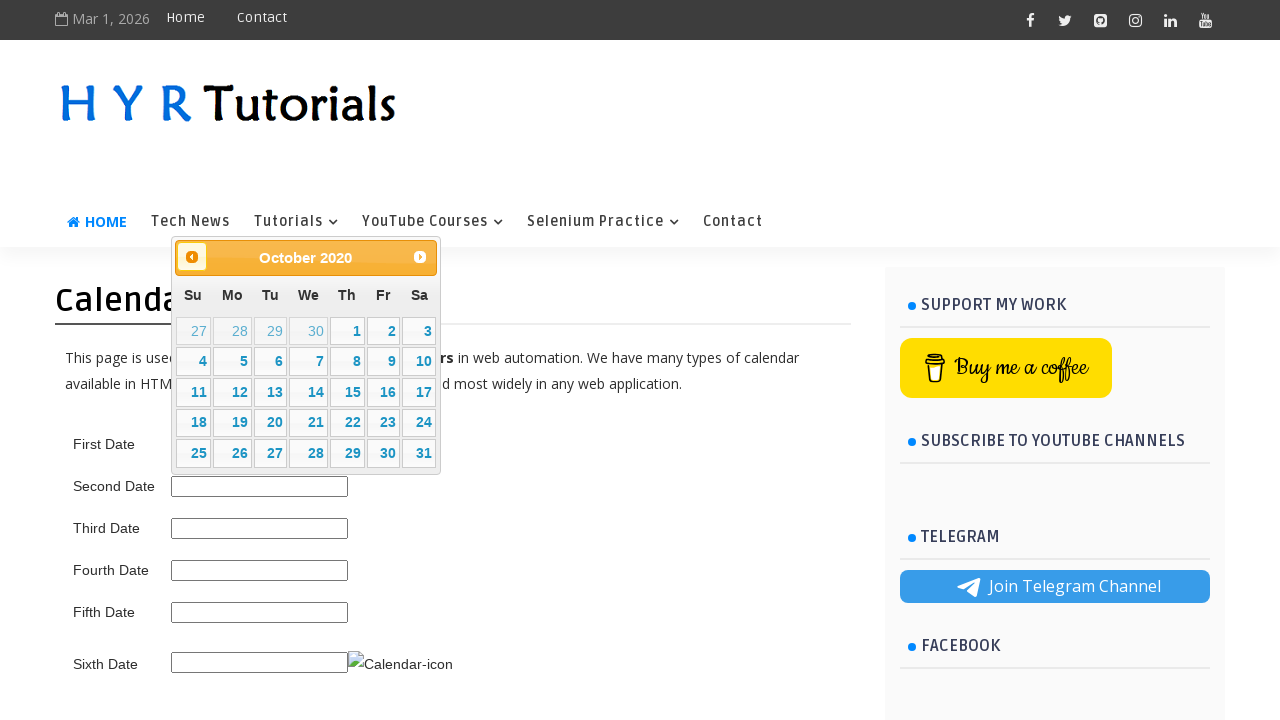

Clicked previous month button (current: October 2020) at (192, 257) on span.ui-icon.ui-icon-circle-triangle-w
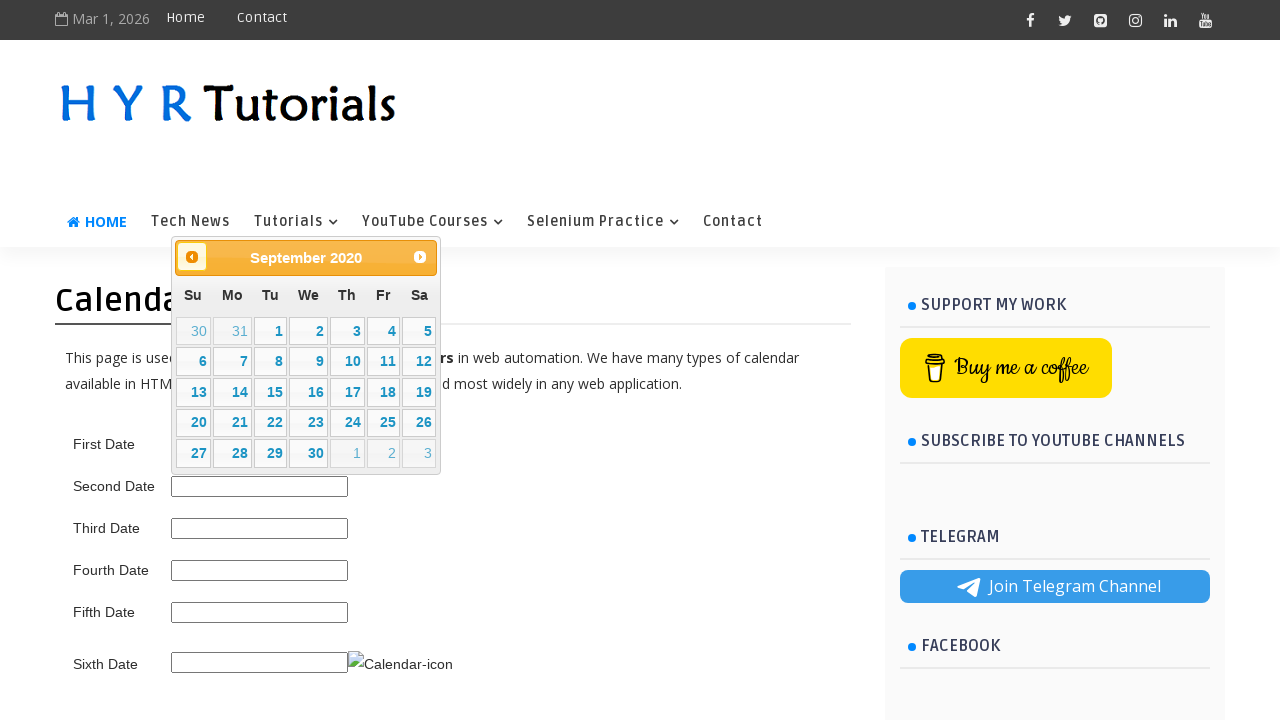

Waited for calendar to update
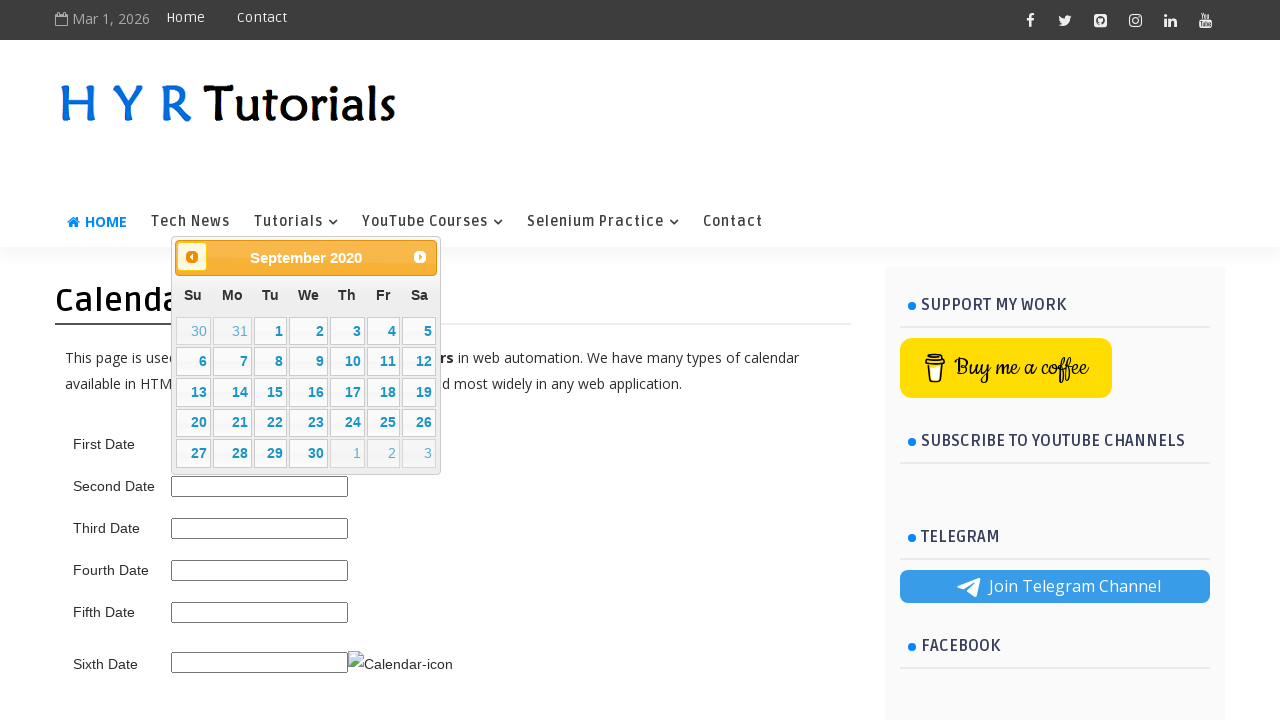

Clicked previous month button (current: September 2020) at (192, 257) on span.ui-icon.ui-icon-circle-triangle-w
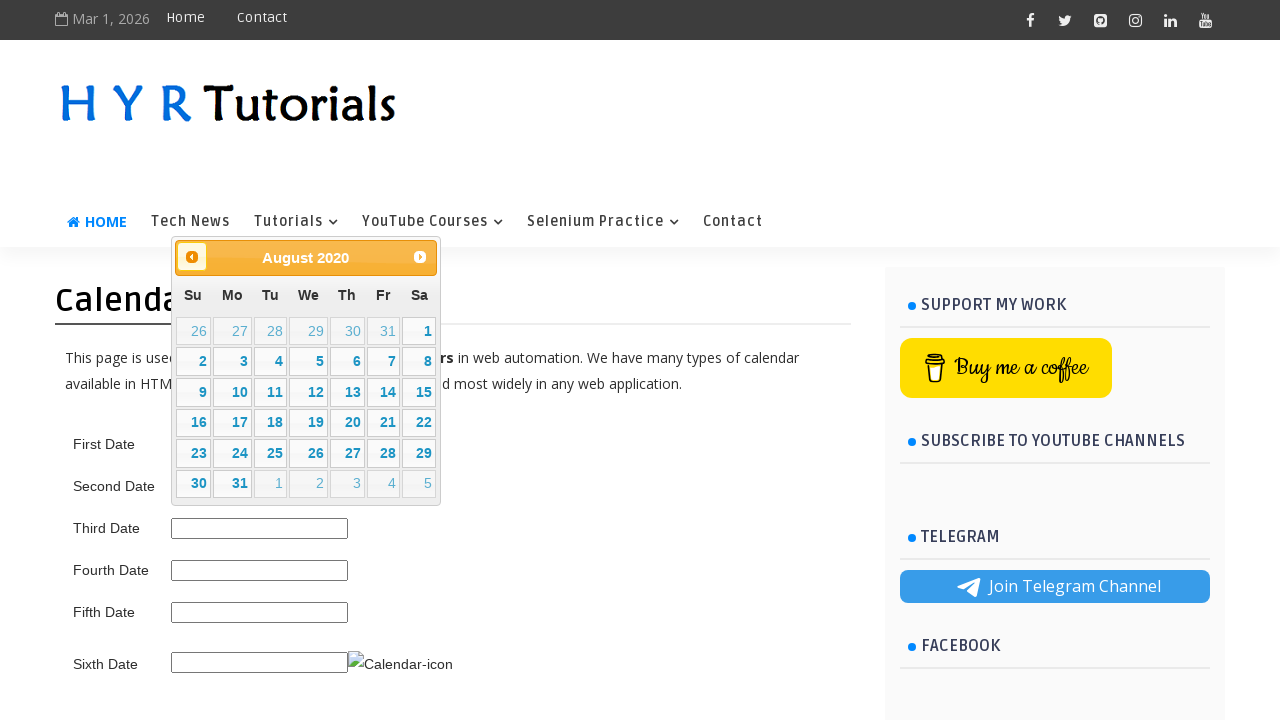

Waited for calendar to update
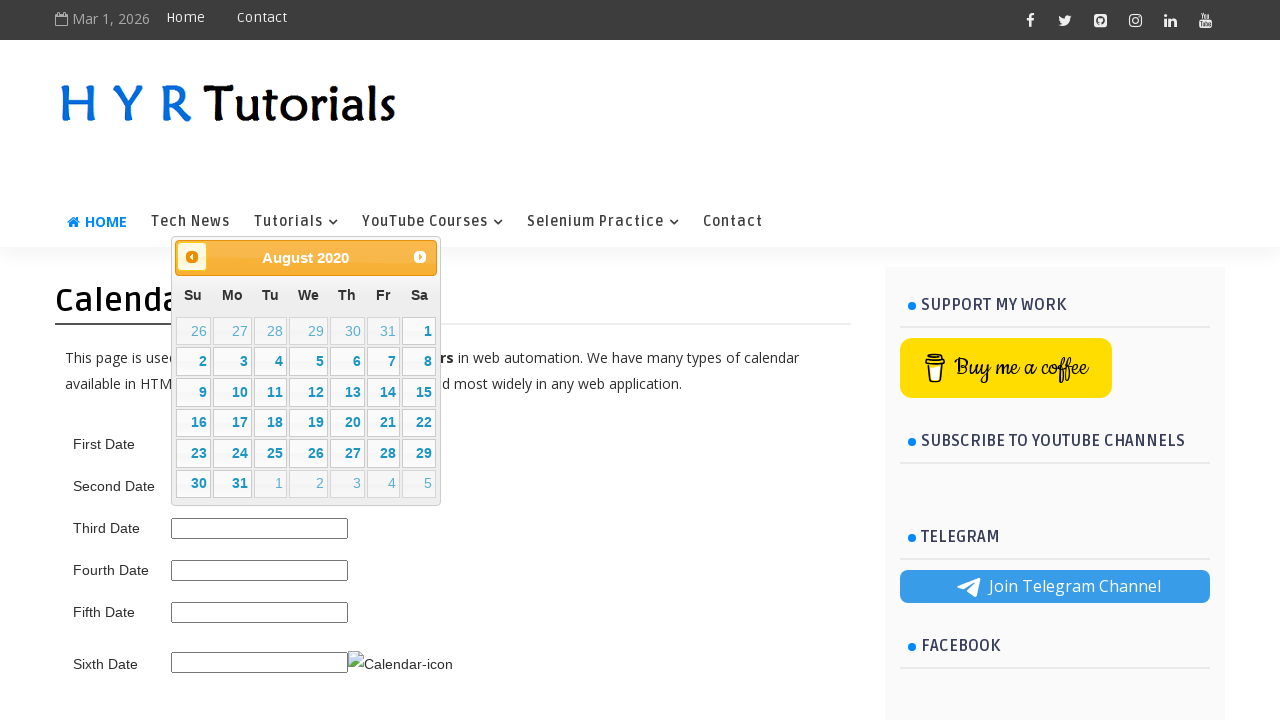

Clicked previous month button (current: August 2020) at (192, 257) on span.ui-icon.ui-icon-circle-triangle-w
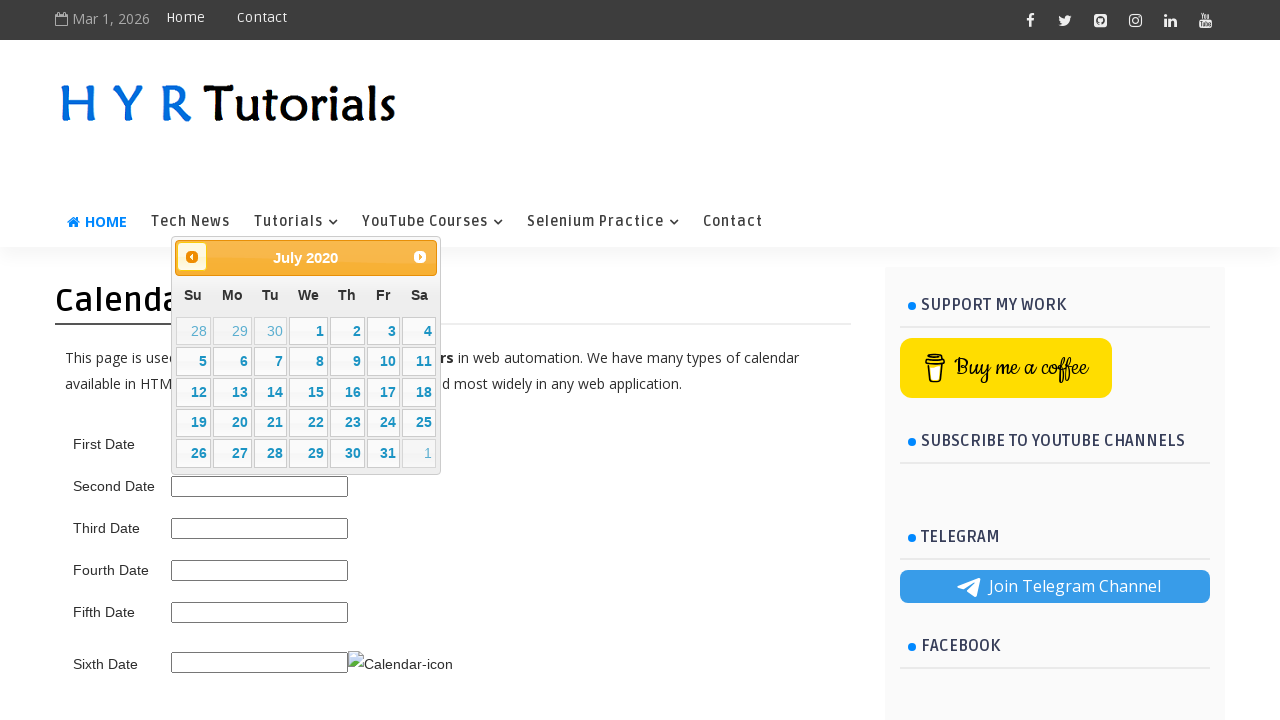

Waited for calendar to update
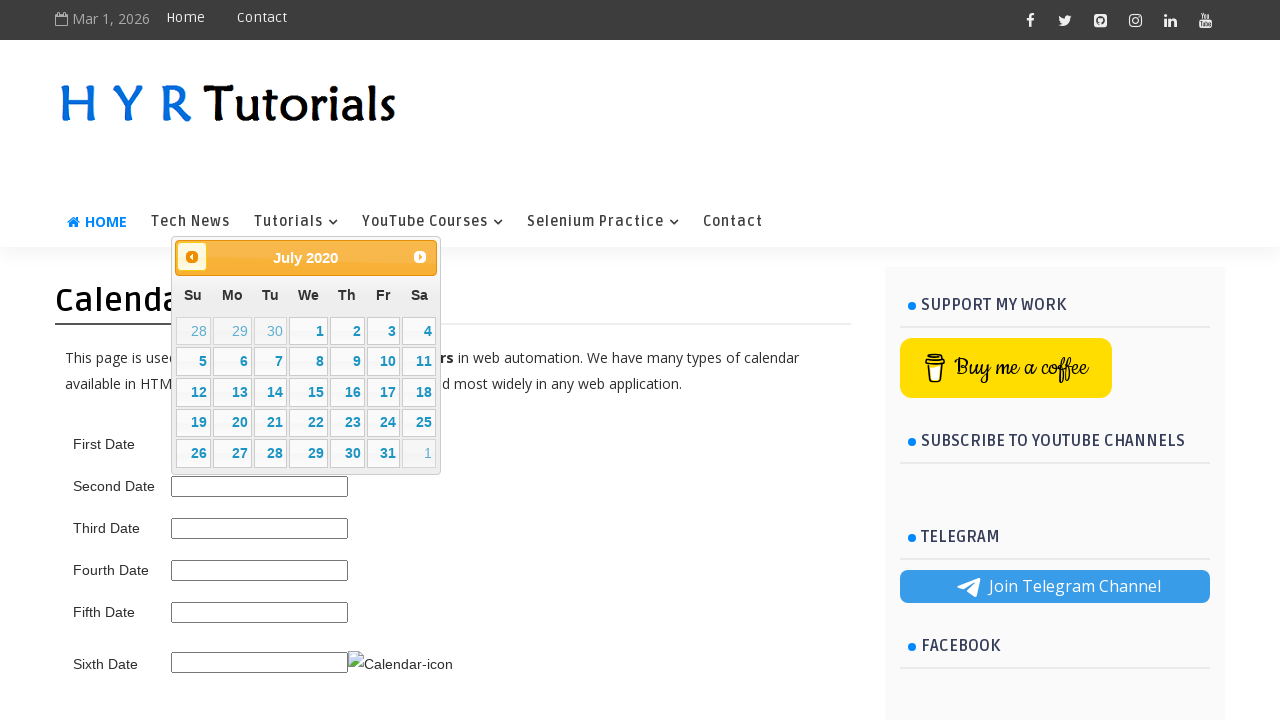

Clicked previous month button (current: July 2020) at (192, 257) on span.ui-icon.ui-icon-circle-triangle-w
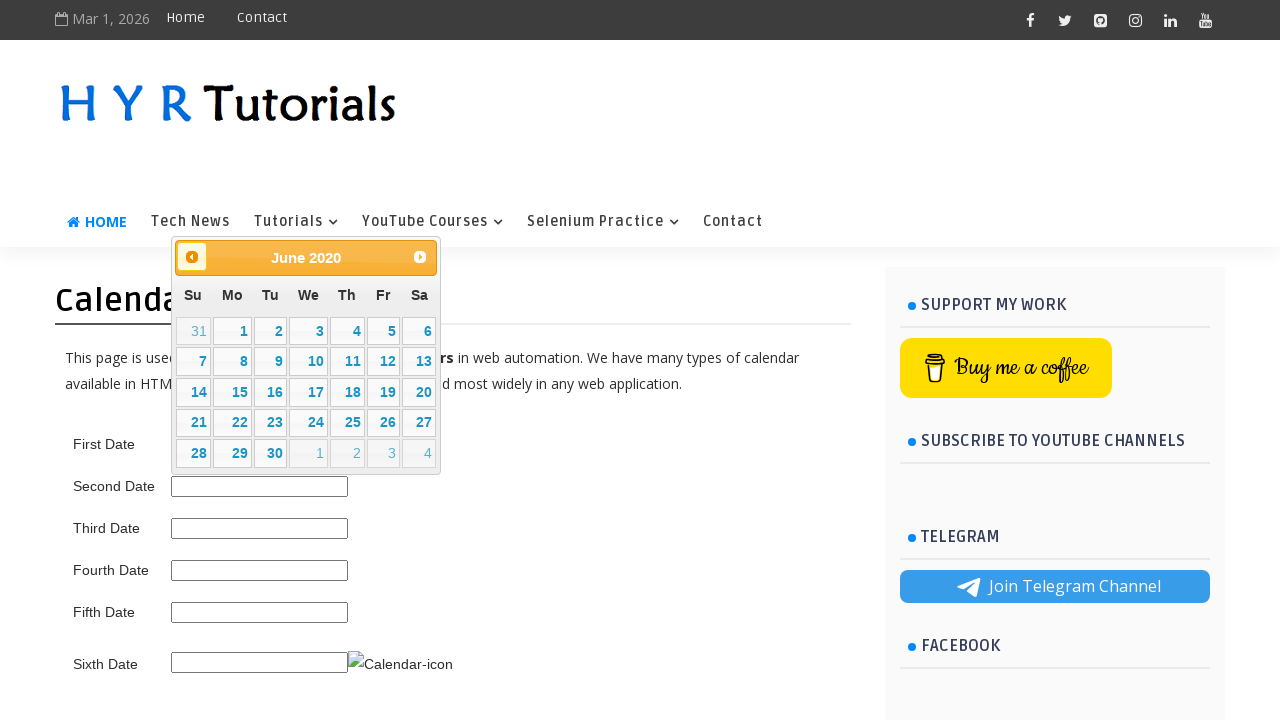

Waited for calendar to update
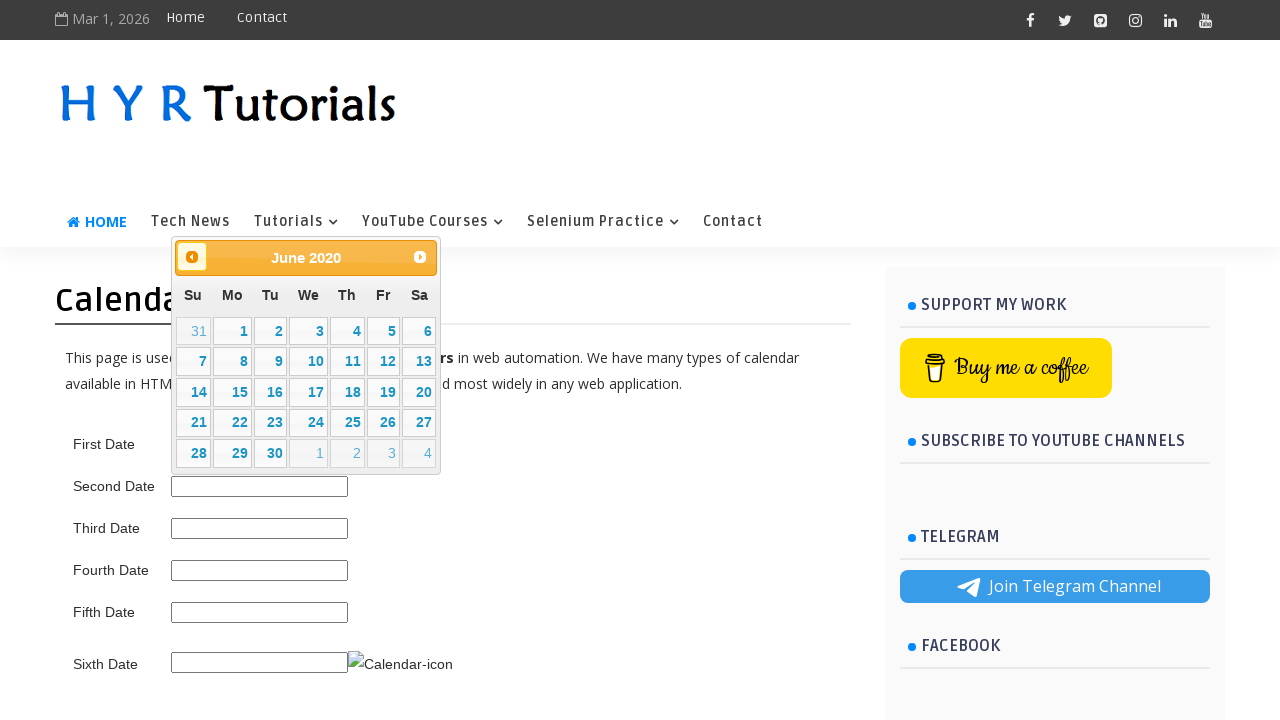

Clicked previous month button (current: June 2020) at (192, 257) on span.ui-icon.ui-icon-circle-triangle-w
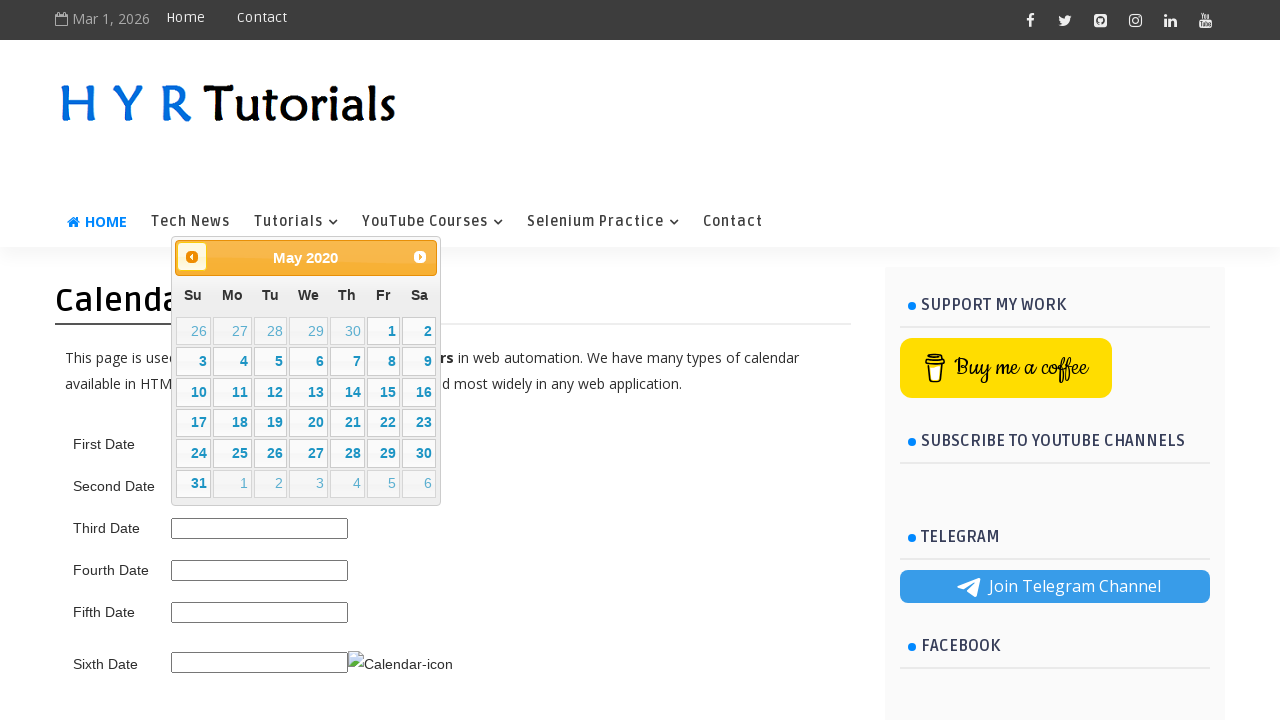

Waited for calendar to update
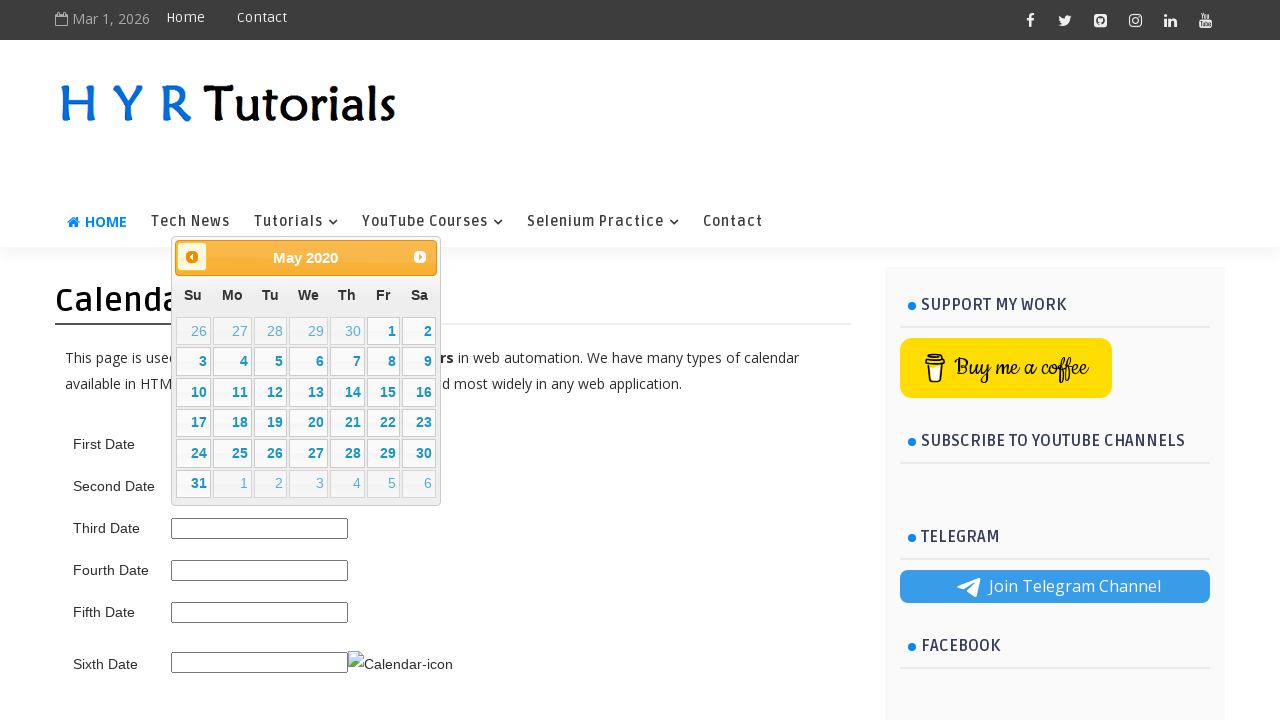

Clicked previous month button (current: May 2020) at (192, 257) on span.ui-icon.ui-icon-circle-triangle-w
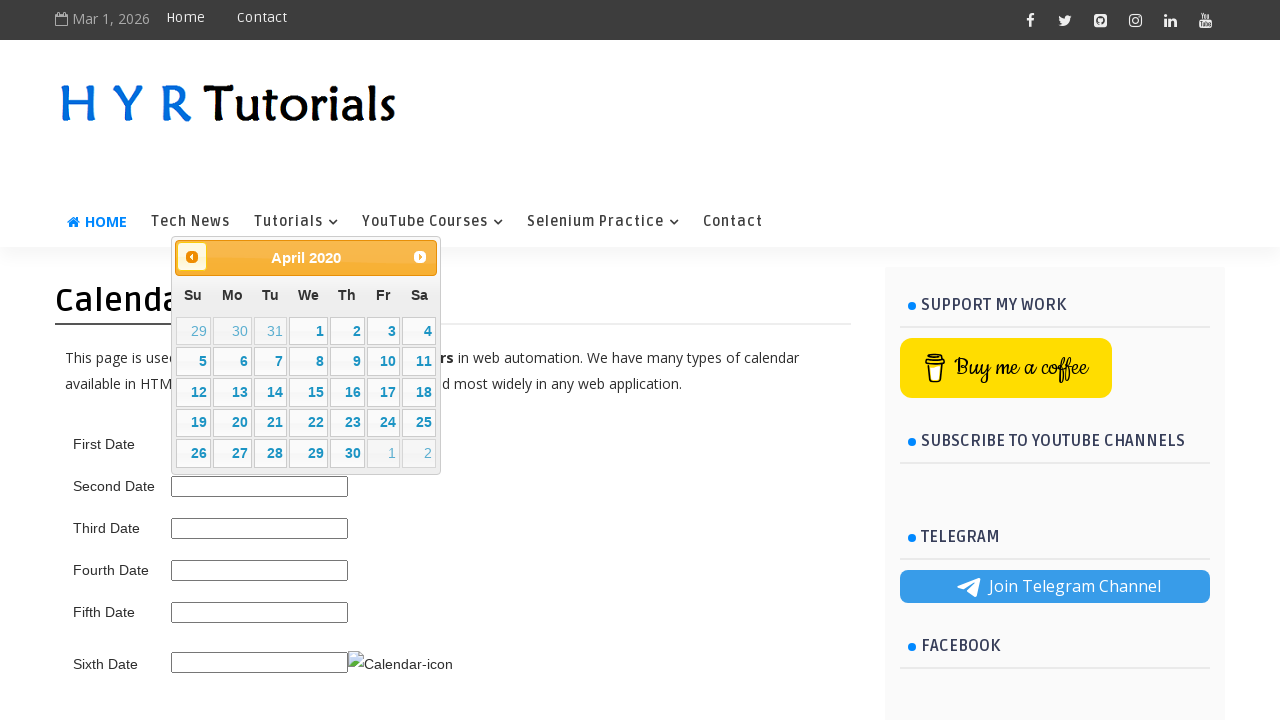

Waited for calendar to update
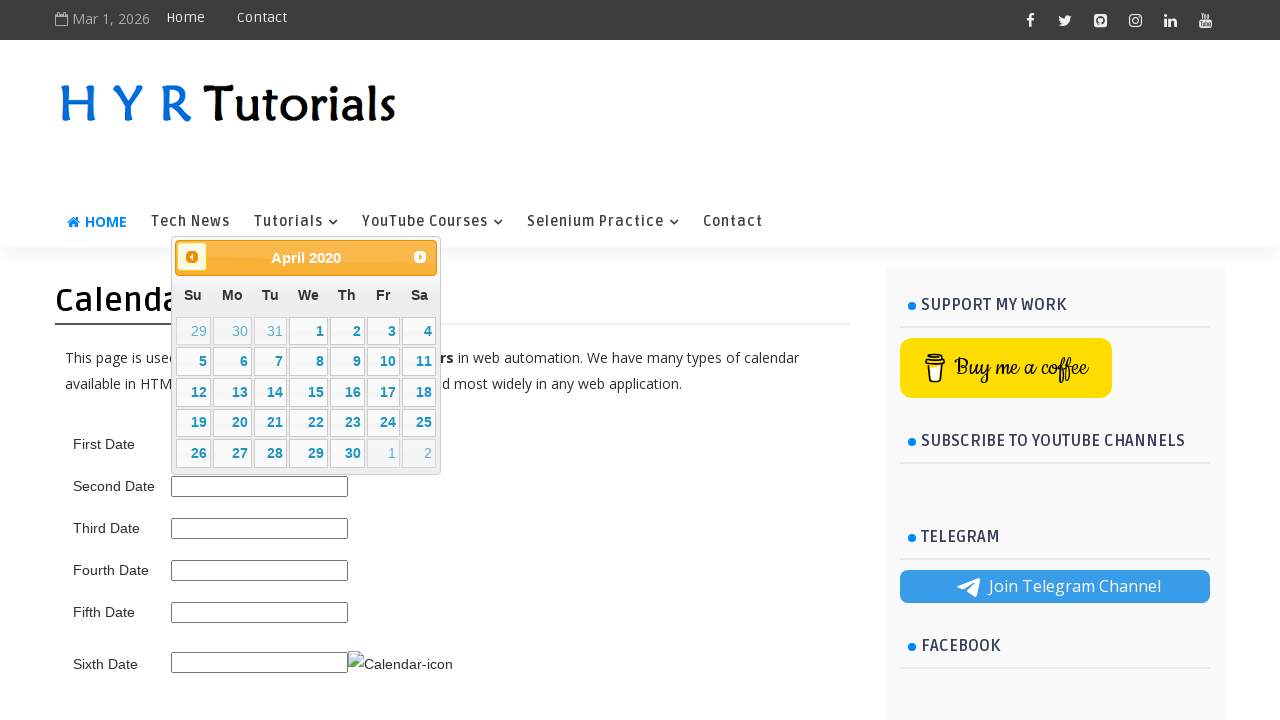

Clicked previous month button (current: April 2020) at (192, 257) on span.ui-icon.ui-icon-circle-triangle-w
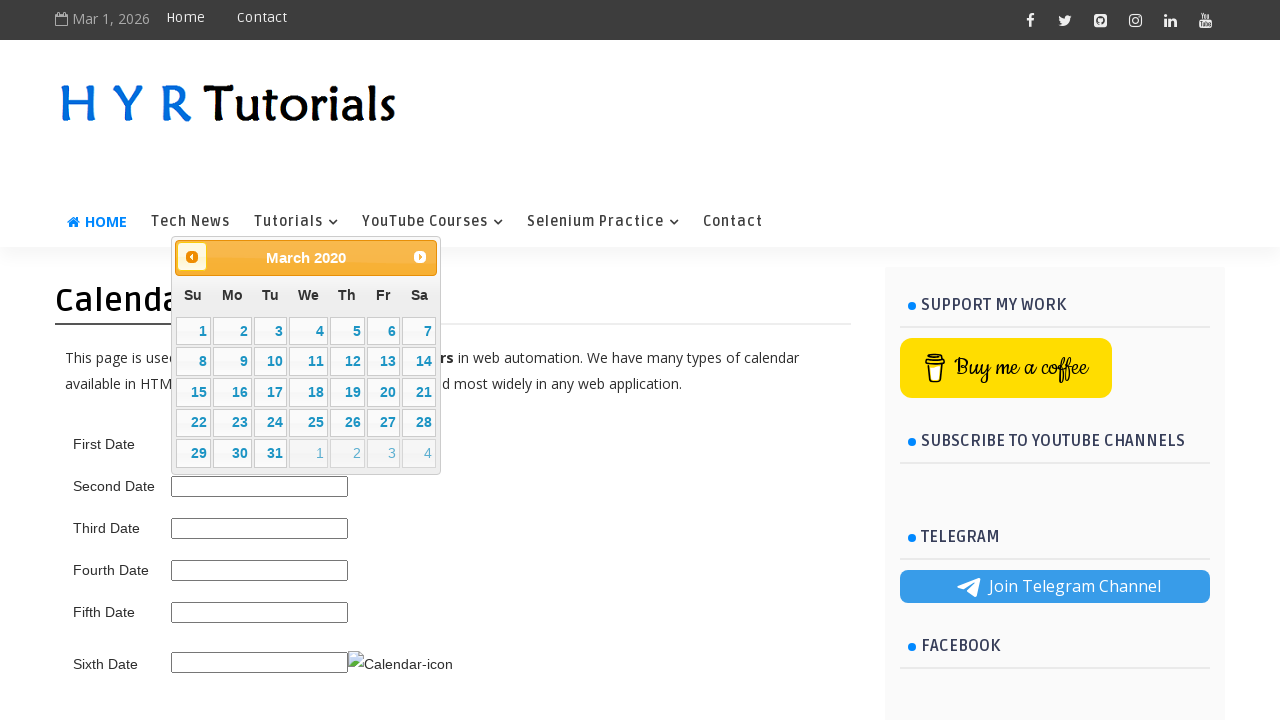

Waited for calendar to update
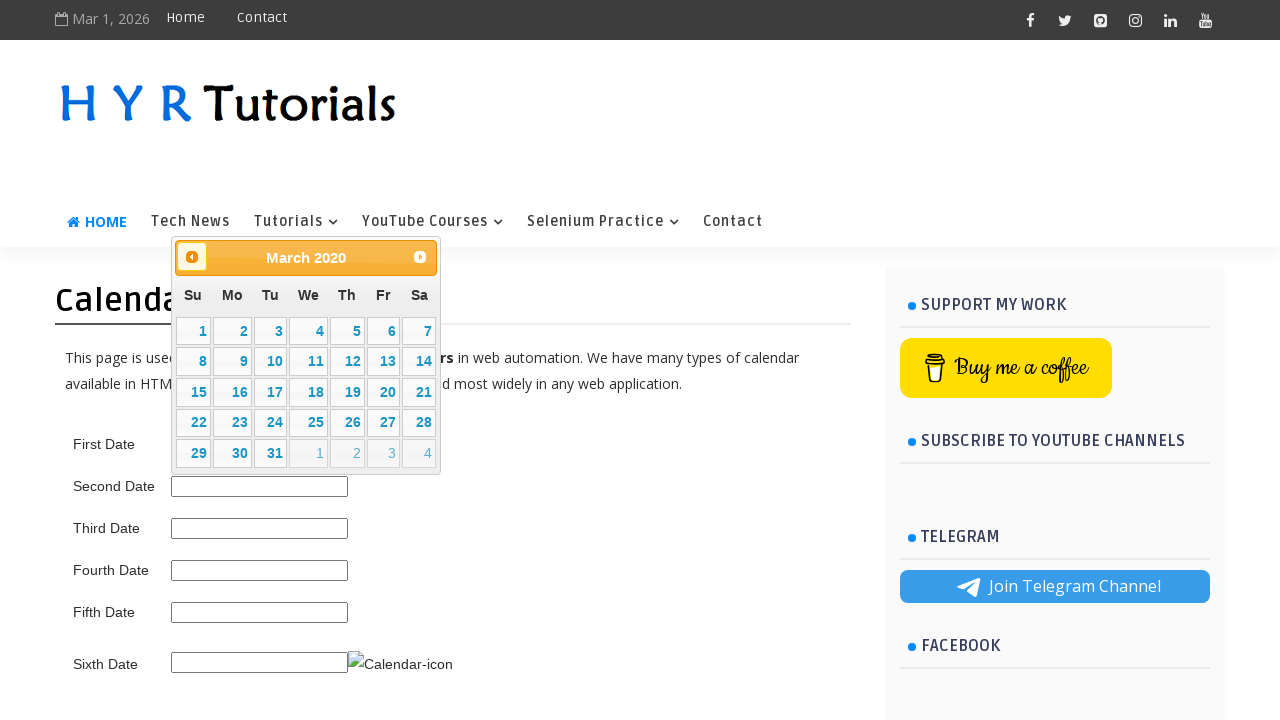

Clicked previous month button (current: March 2020) at (192, 257) on span.ui-icon.ui-icon-circle-triangle-w
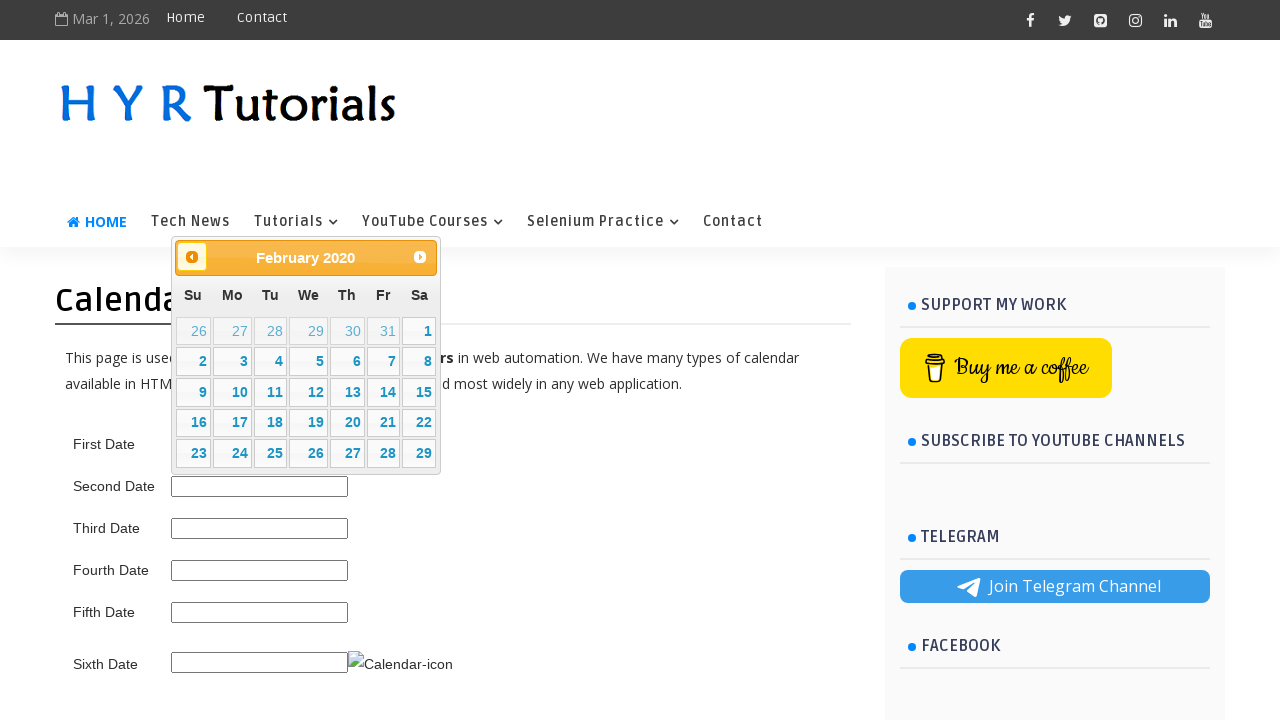

Waited for calendar to update
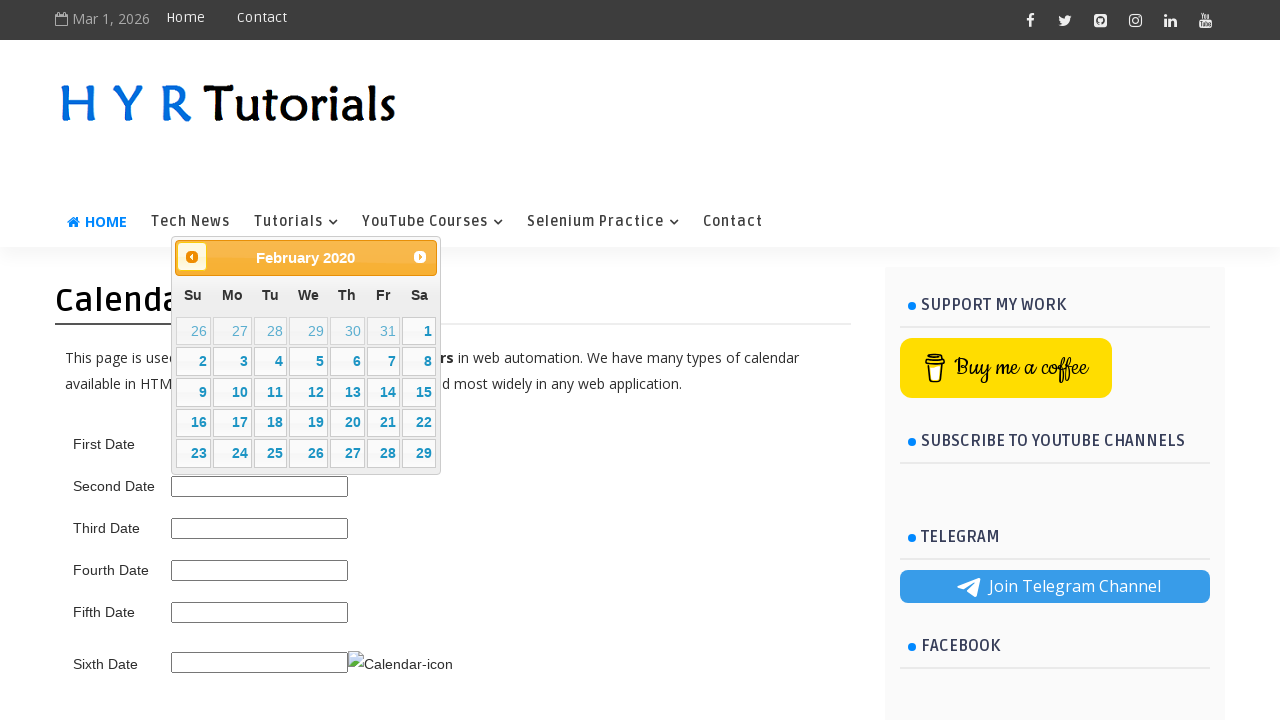

Clicked previous month button (current: February 2020) at (192, 257) on span.ui-icon.ui-icon-circle-triangle-w
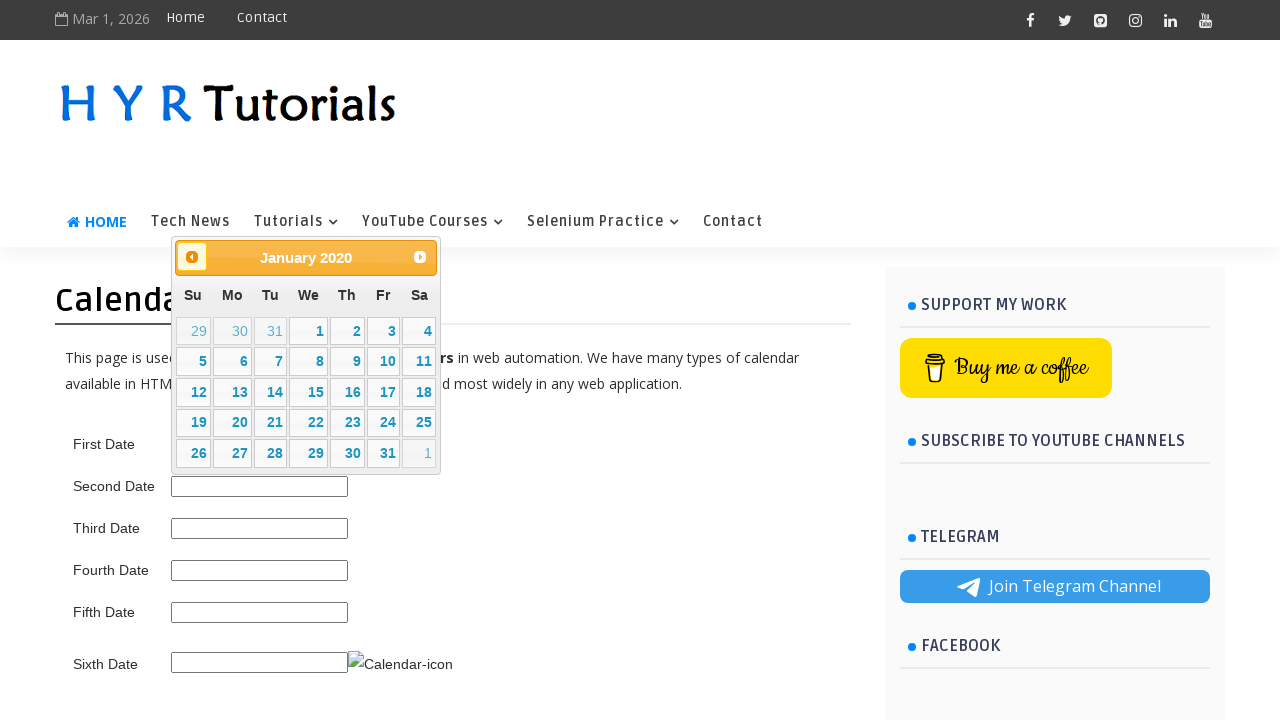

Waited for calendar to update
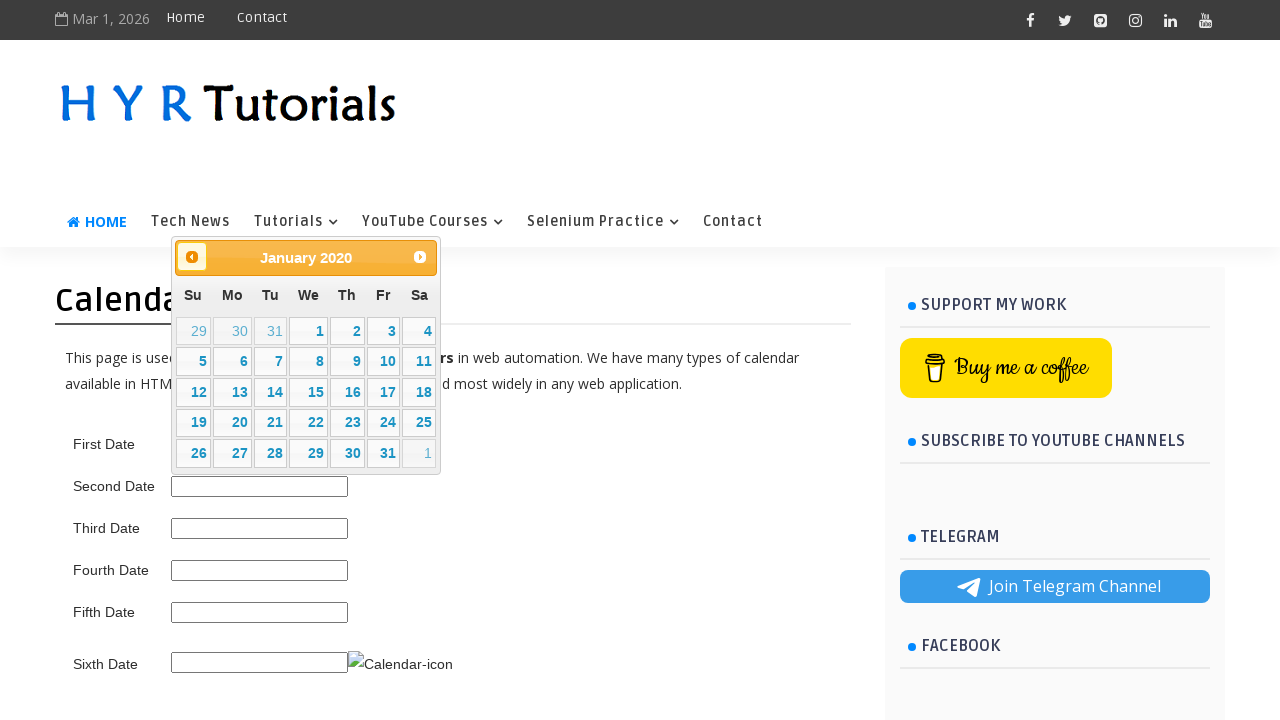

Clicked previous month button (current: January 2020) at (192, 257) on span.ui-icon.ui-icon-circle-triangle-w
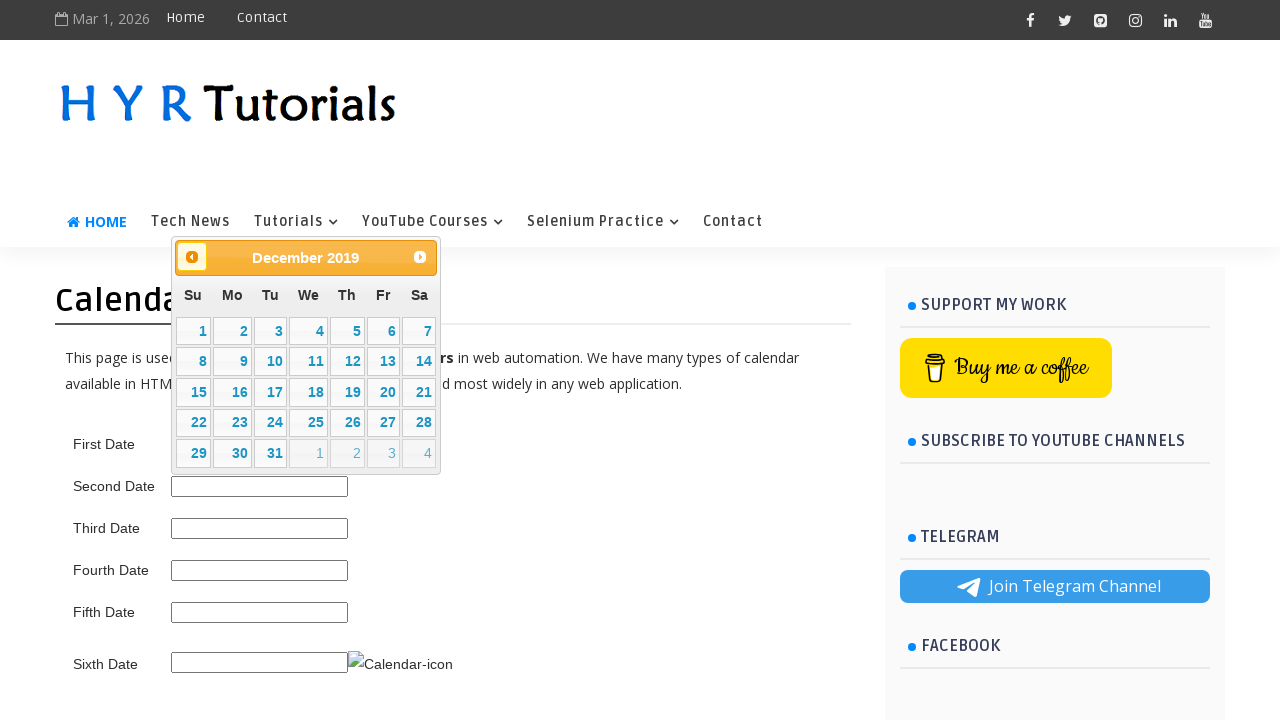

Waited for calendar to update
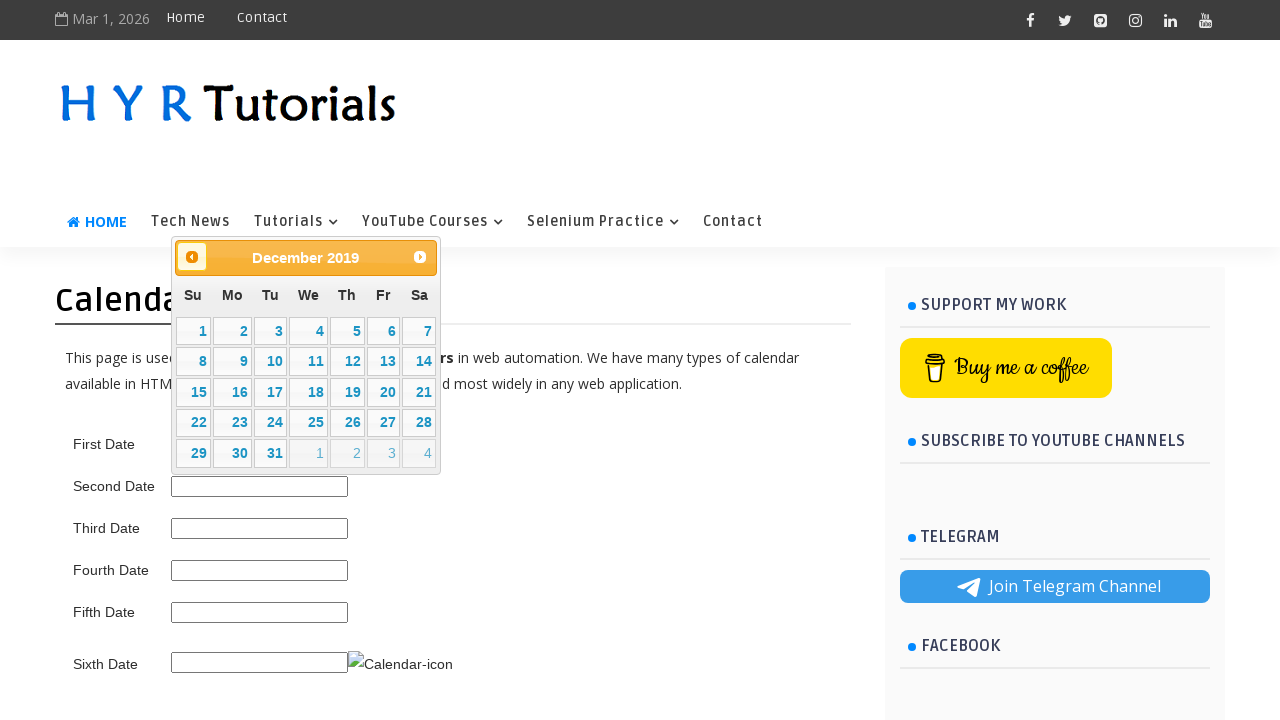

Clicked previous month button (current: December 2019) at (192, 257) on span.ui-icon.ui-icon-circle-triangle-w
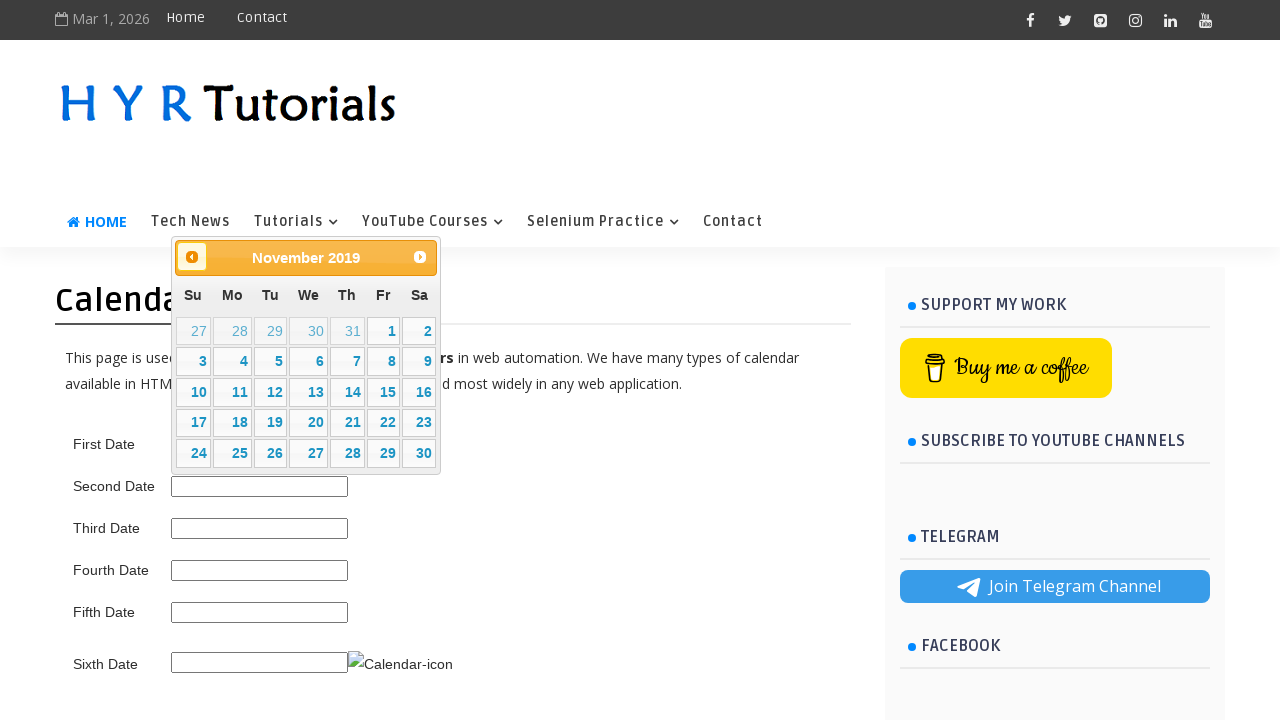

Waited for calendar to update
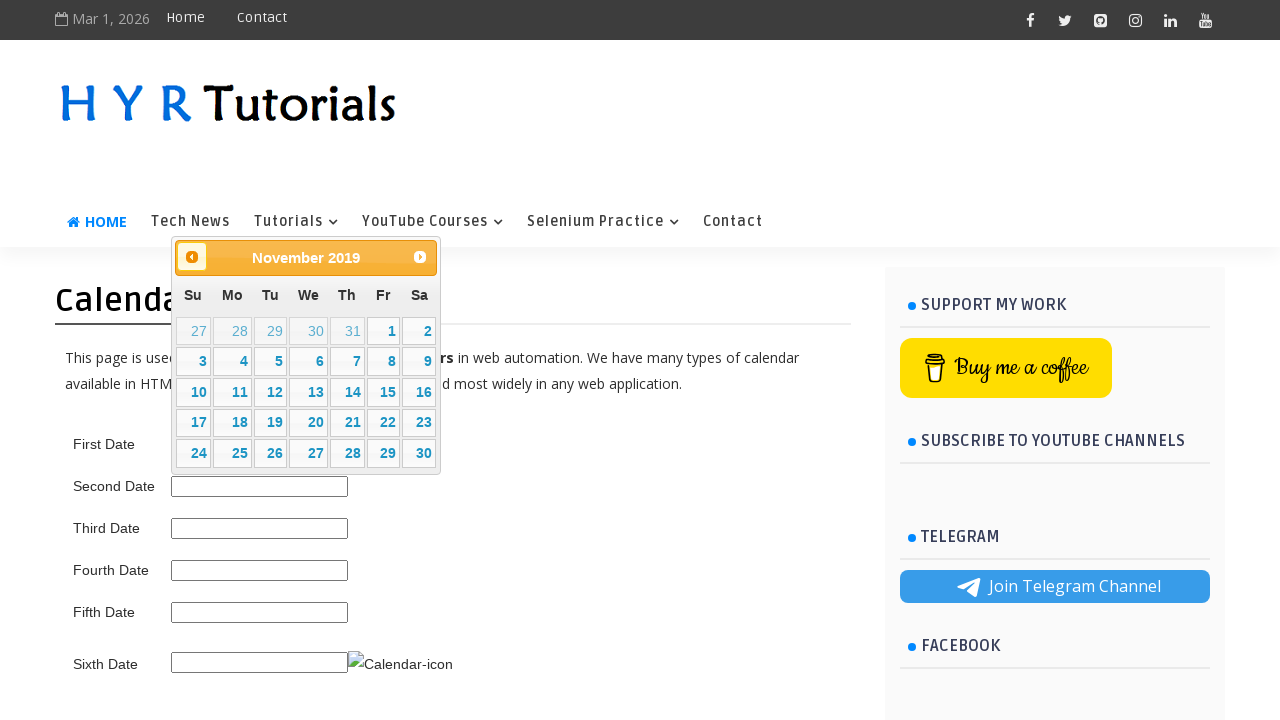

Clicked previous month button (current: November 2019) at (192, 257) on span.ui-icon.ui-icon-circle-triangle-w
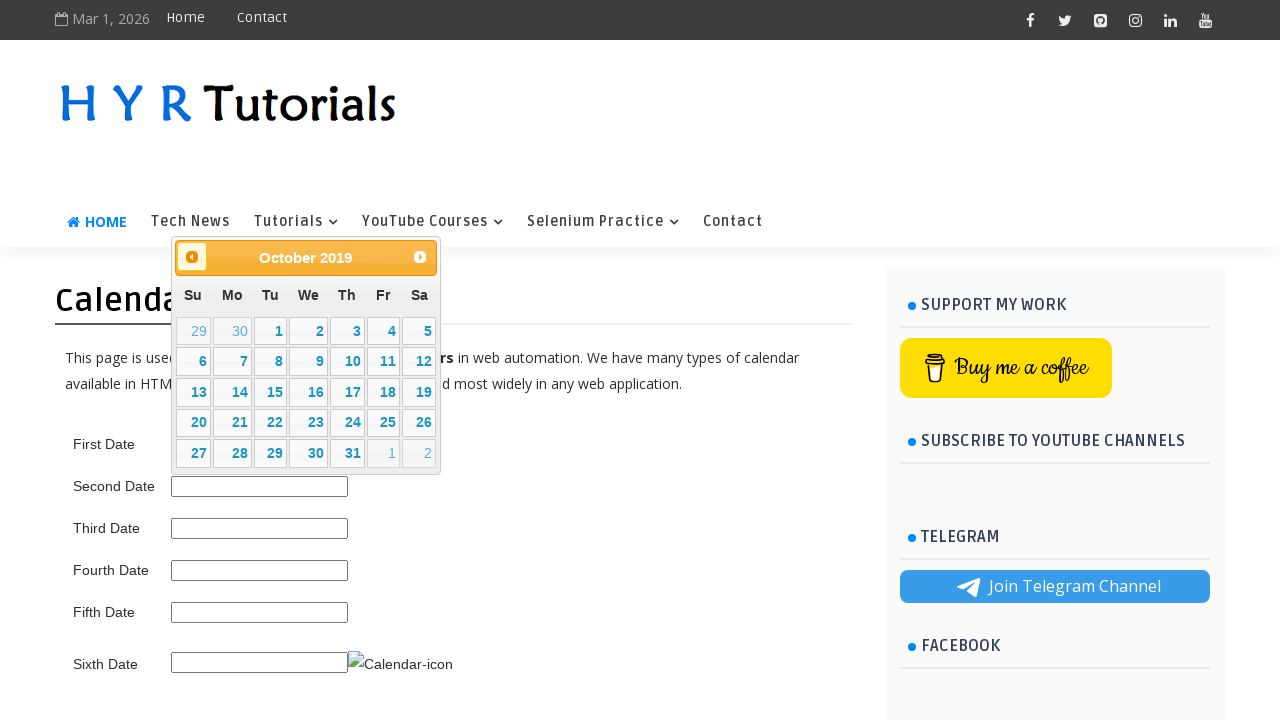

Waited for calendar to update
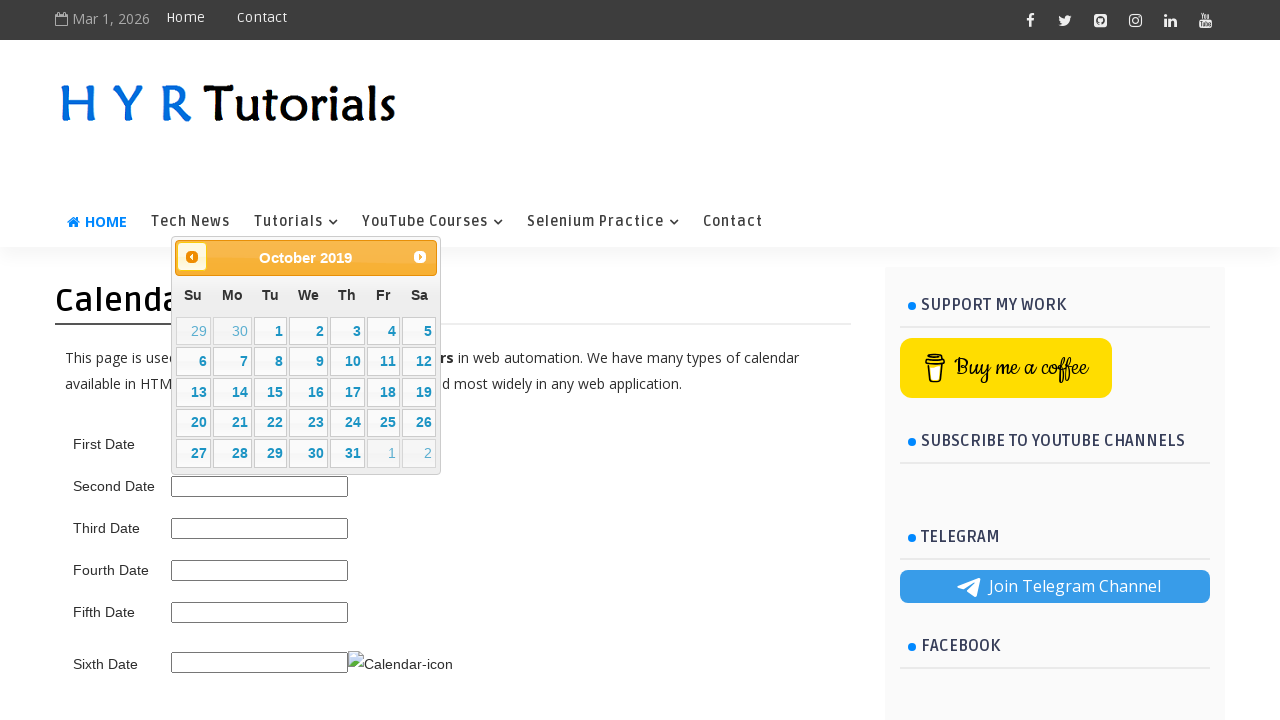

Clicked previous month button (current: October 2019) at (192, 257) on span.ui-icon.ui-icon-circle-triangle-w
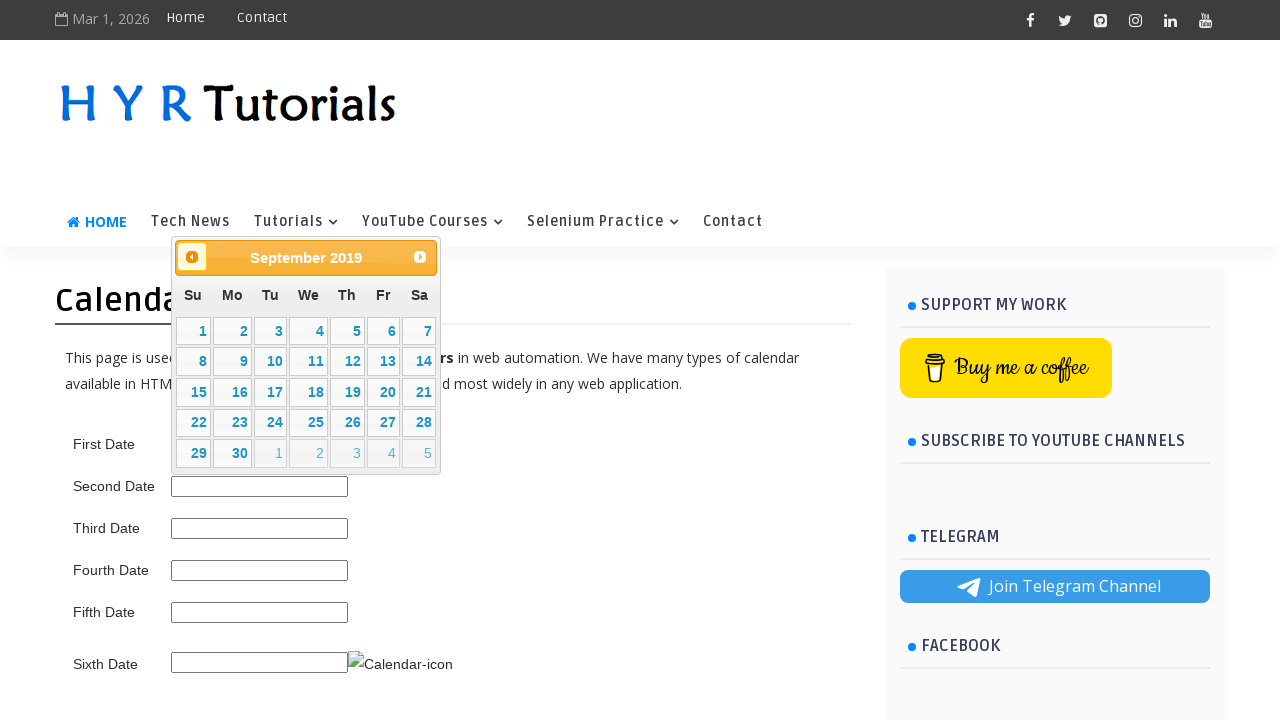

Waited for calendar to update
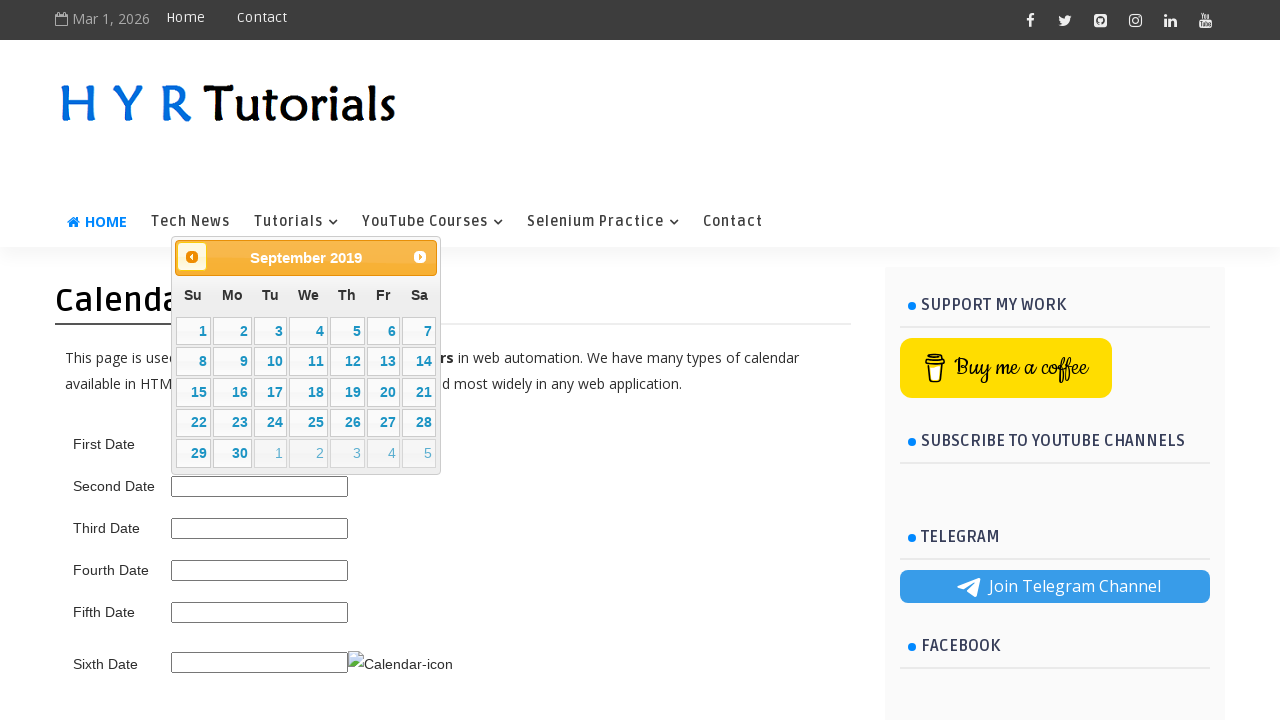

Clicked previous month button (current: September 2019) at (192, 257) on span.ui-icon.ui-icon-circle-triangle-w
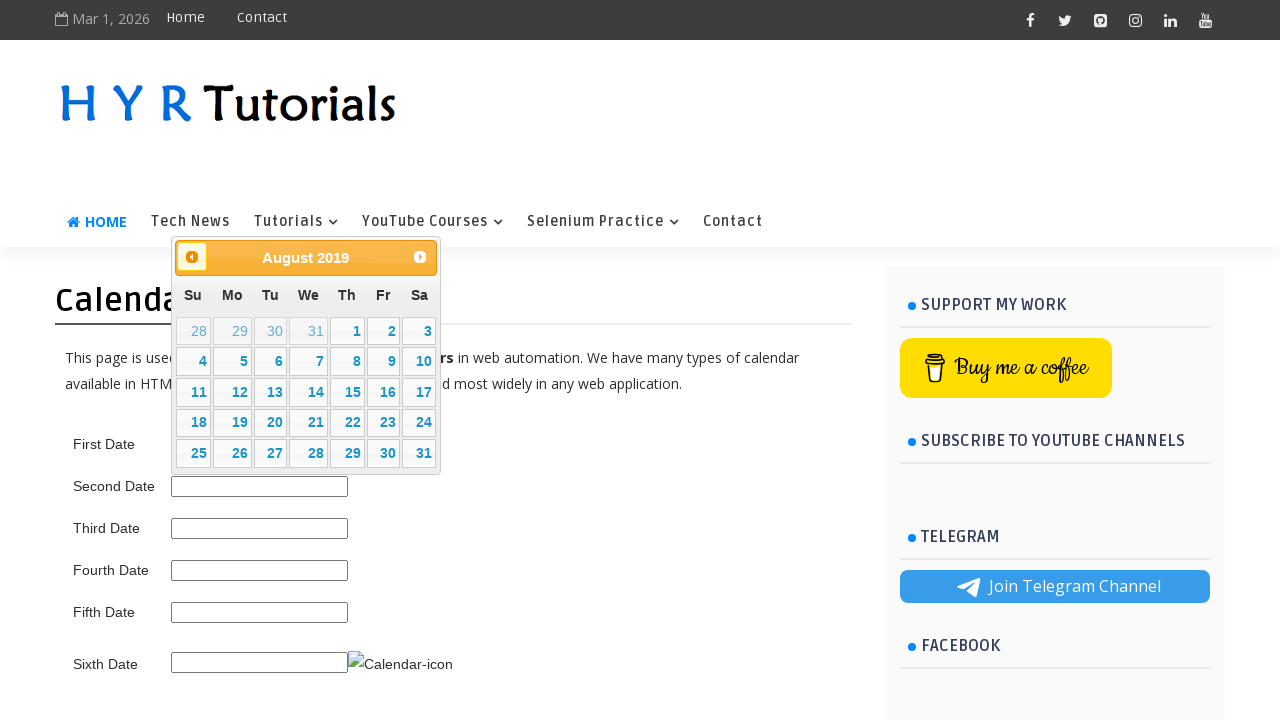

Waited for calendar to update
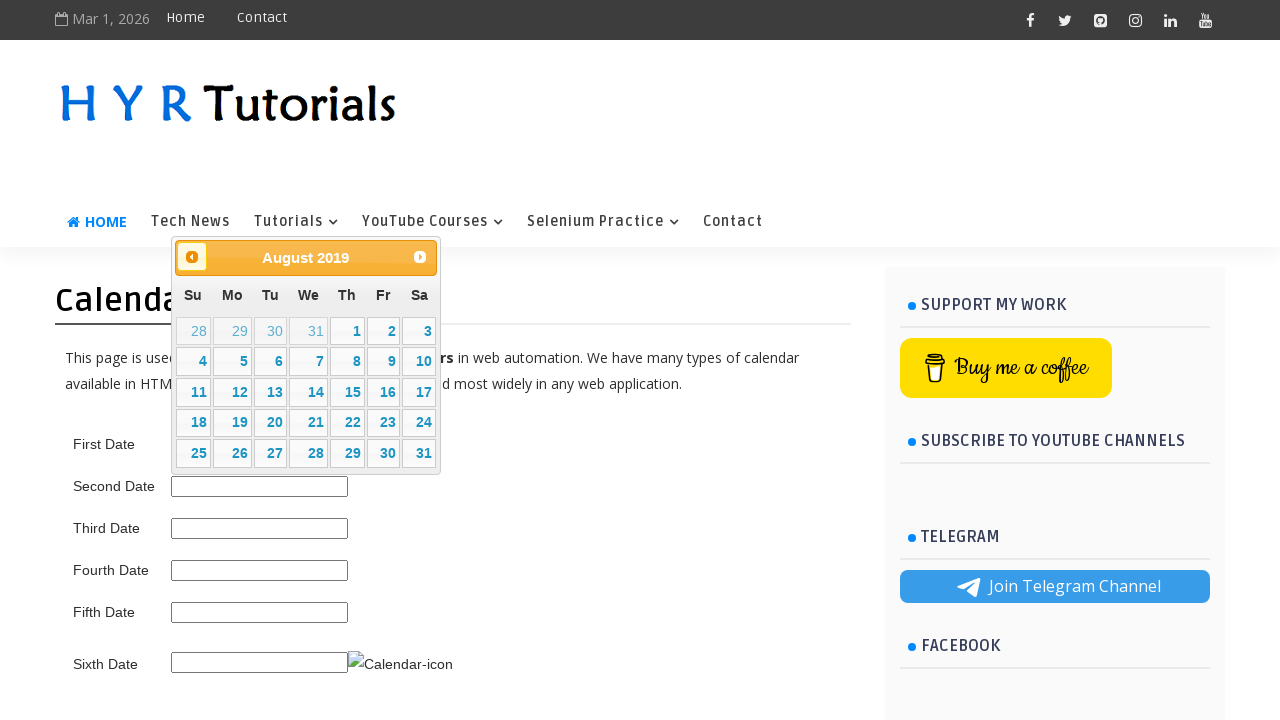

Clicked previous month button (current: August 2019) at (192, 257) on span.ui-icon.ui-icon-circle-triangle-w
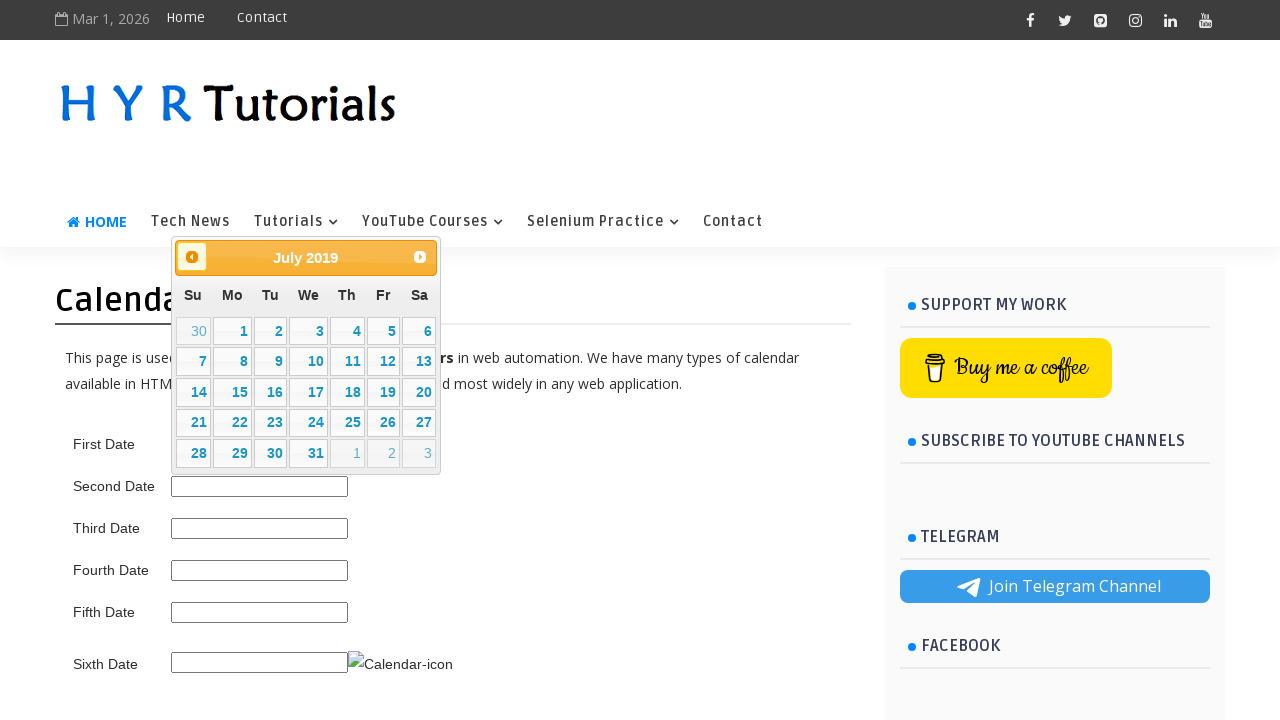

Waited for calendar to update
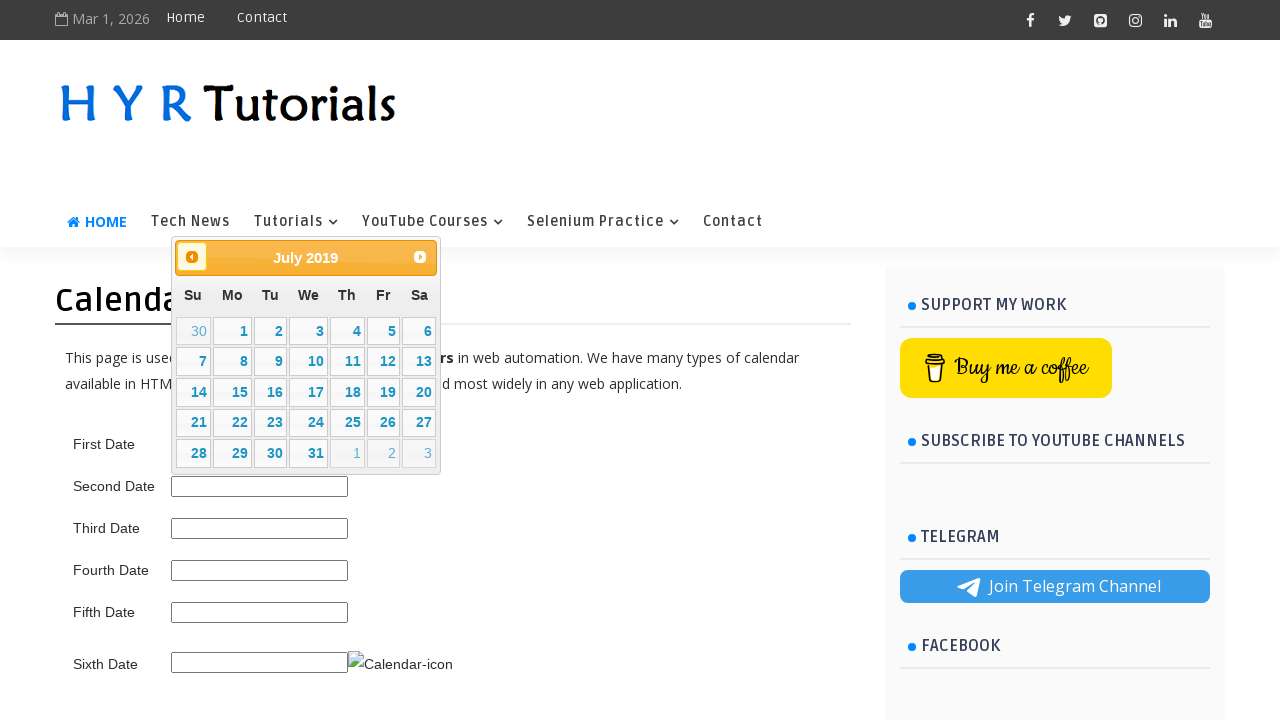

Clicked previous month button (current: July 2019) at (192, 257) on span.ui-icon.ui-icon-circle-triangle-w
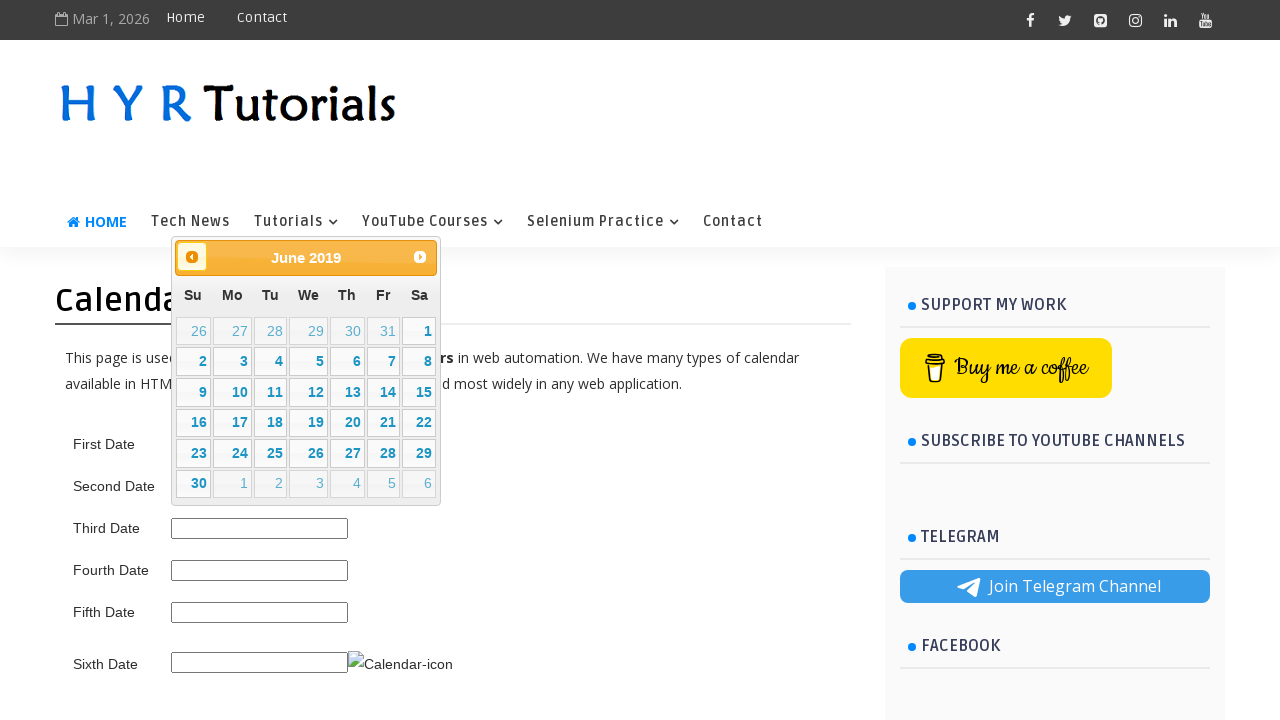

Waited for calendar to update
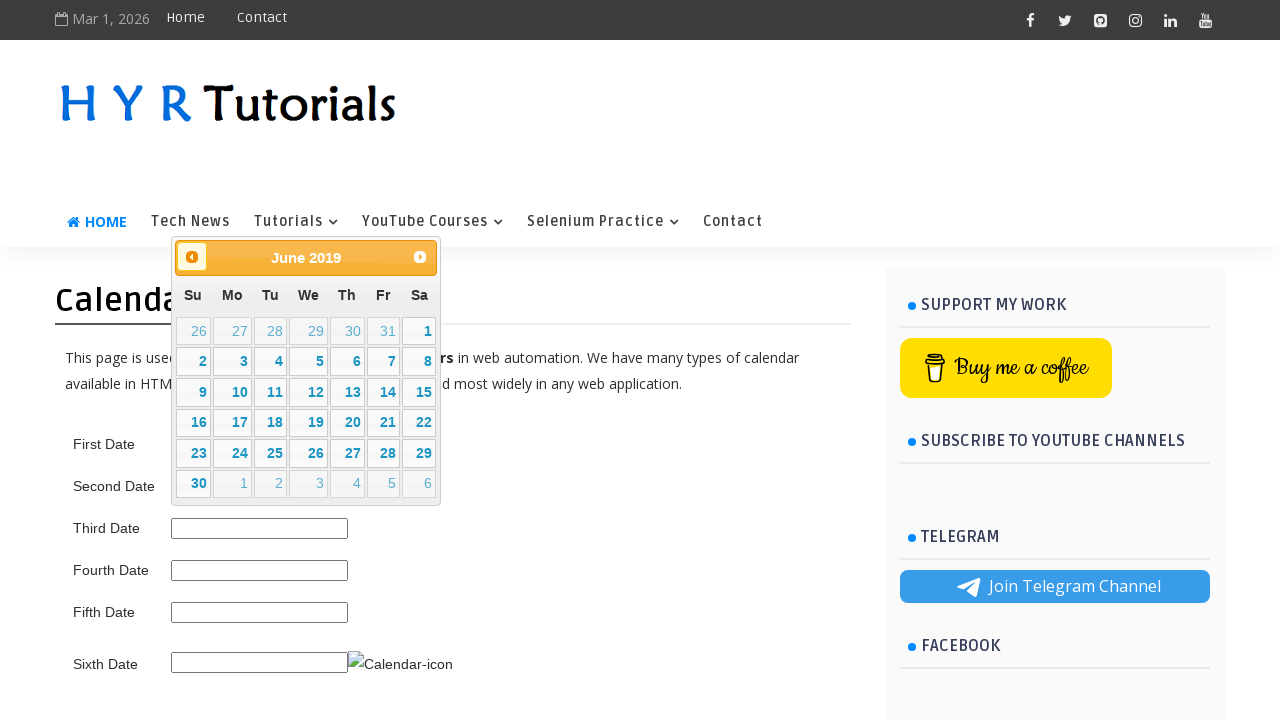

Clicked previous month button (current: June 2019) at (192, 257) on span.ui-icon.ui-icon-circle-triangle-w
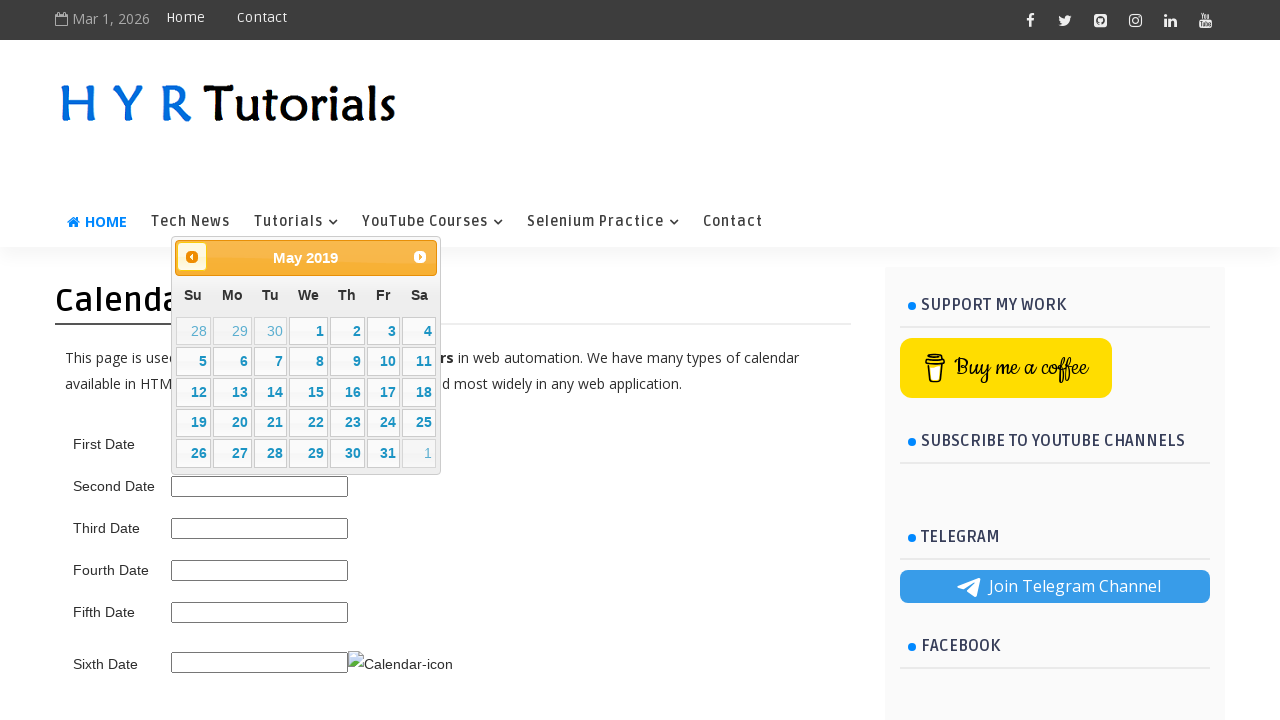

Waited for calendar to update
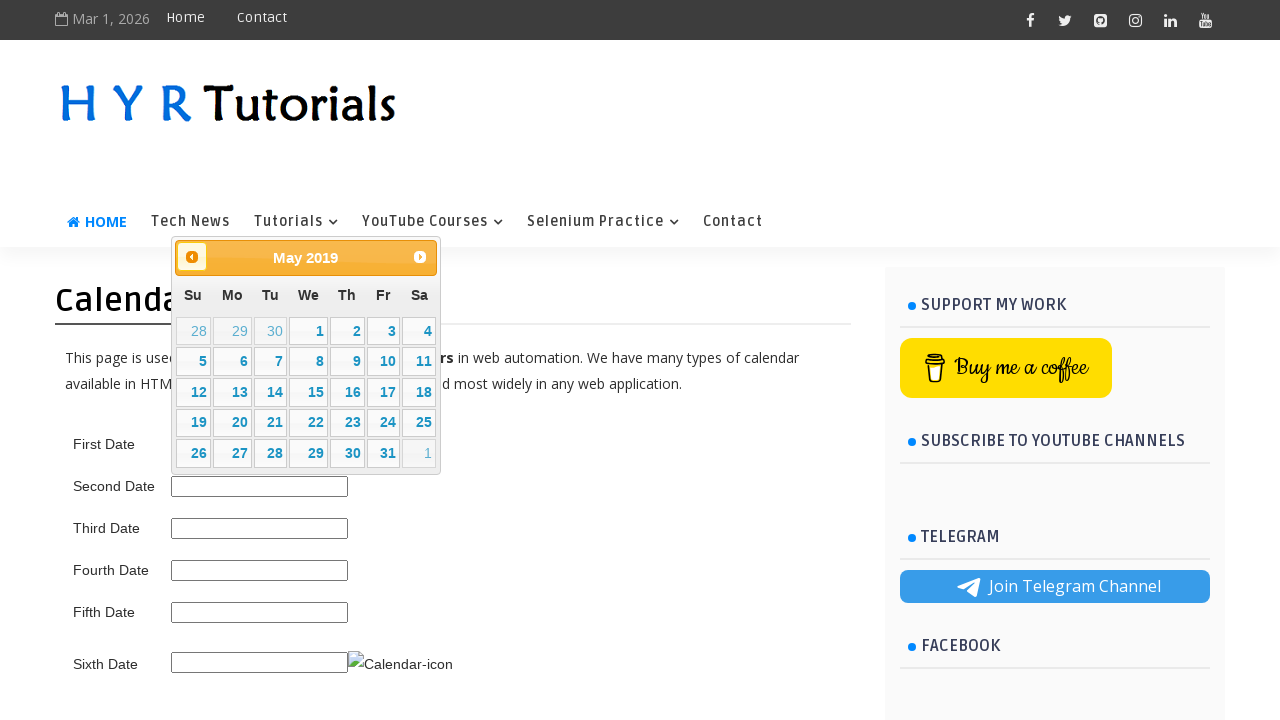

Clicked previous month button (current: May 2019) at (192, 257) on span.ui-icon.ui-icon-circle-triangle-w
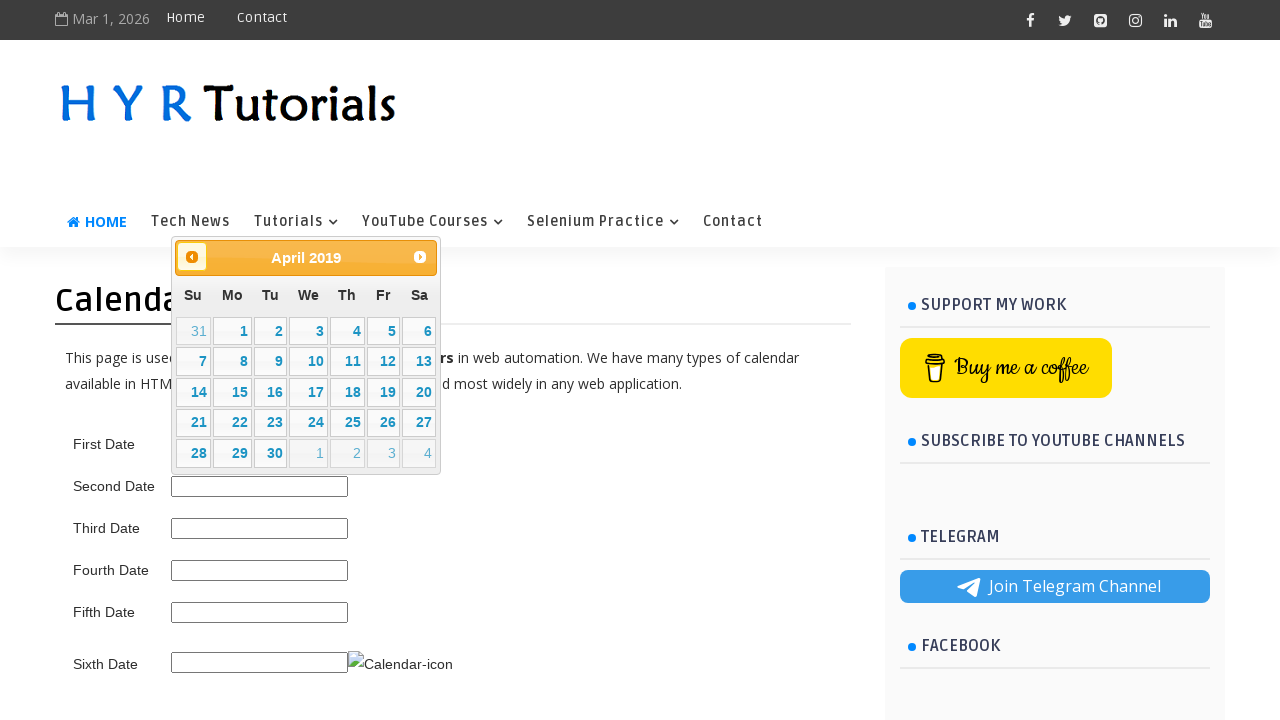

Waited for calendar to update
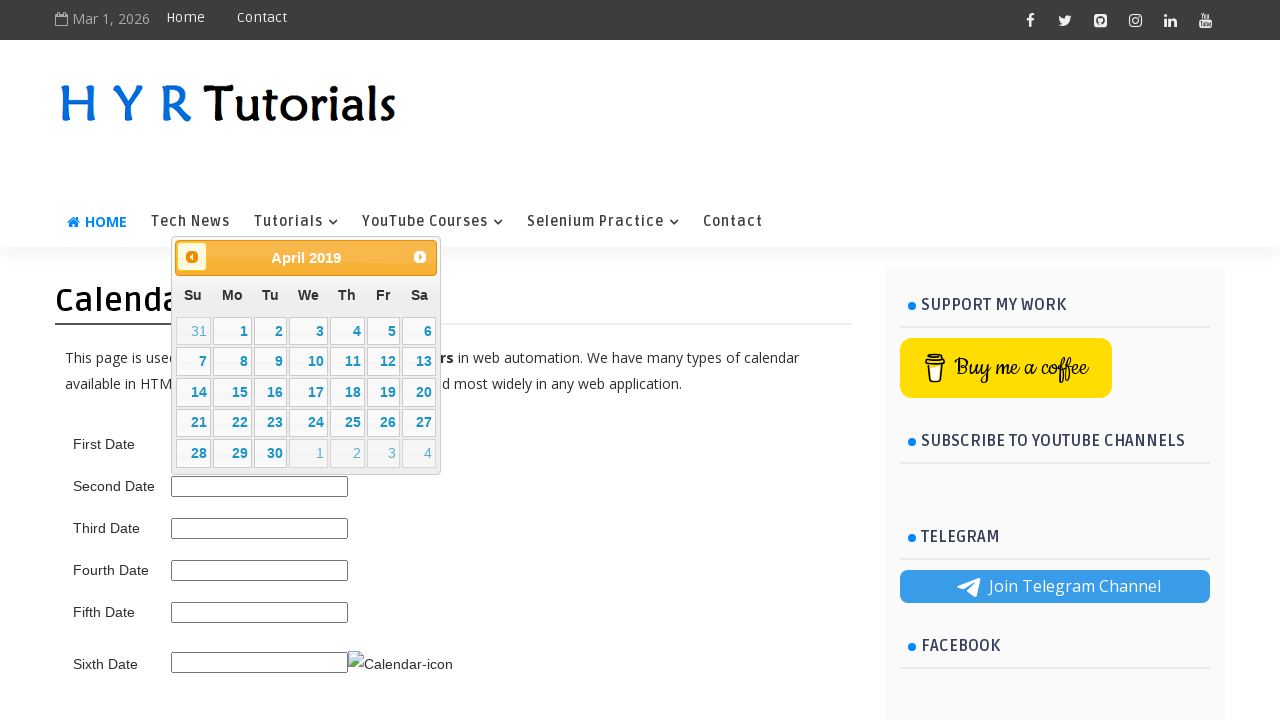

Clicked previous month button (current: April 2019) at (192, 257) on span.ui-icon.ui-icon-circle-triangle-w
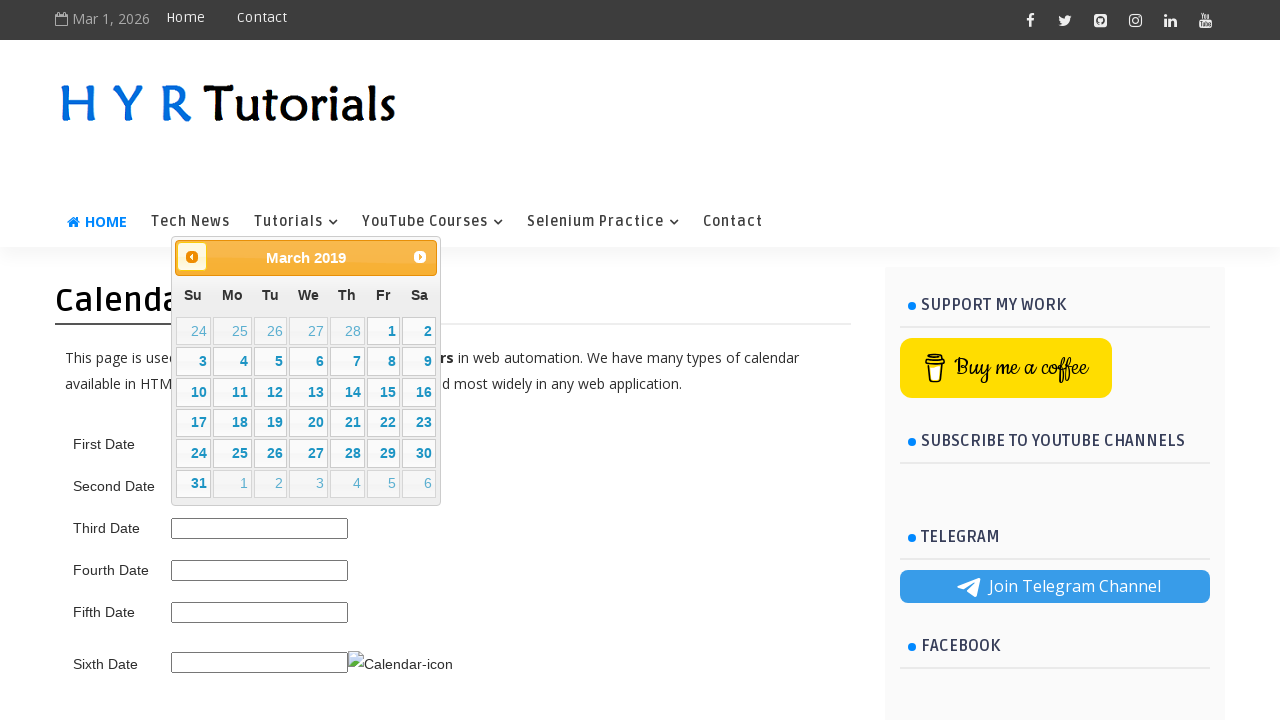

Waited for calendar to update
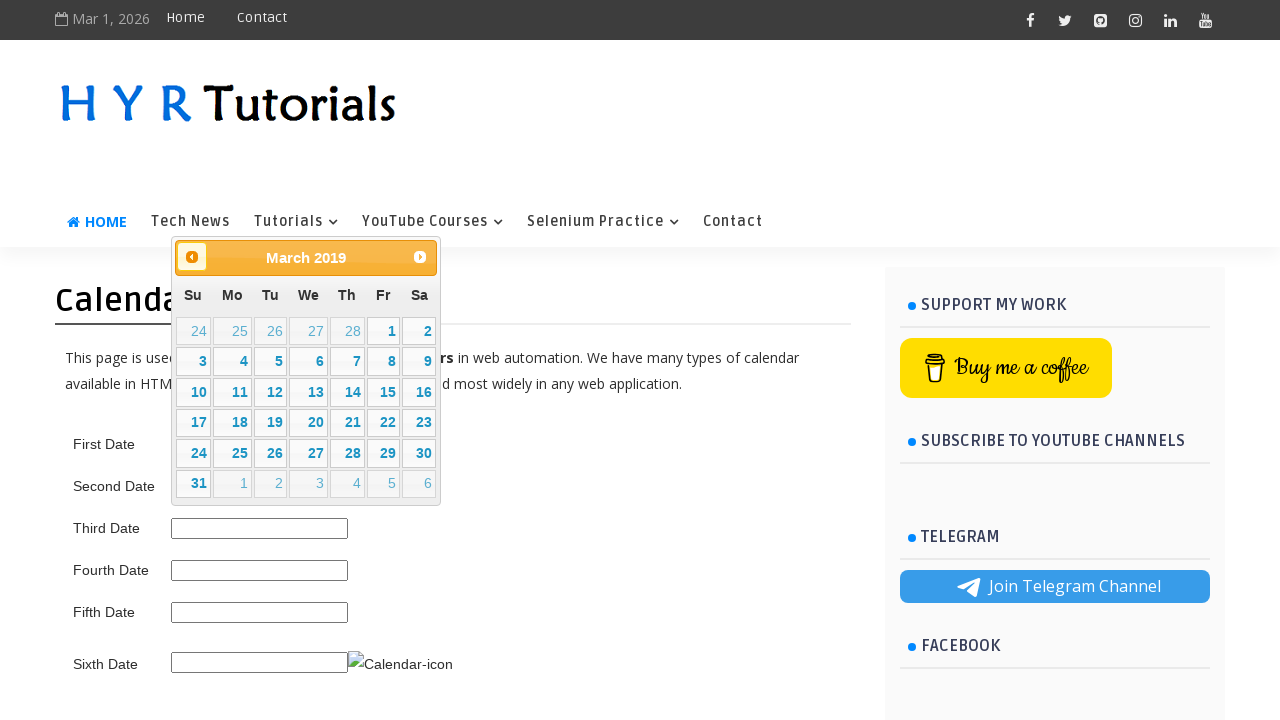

Clicked previous month button (current: March 2019) at (192, 257) on span.ui-icon.ui-icon-circle-triangle-w
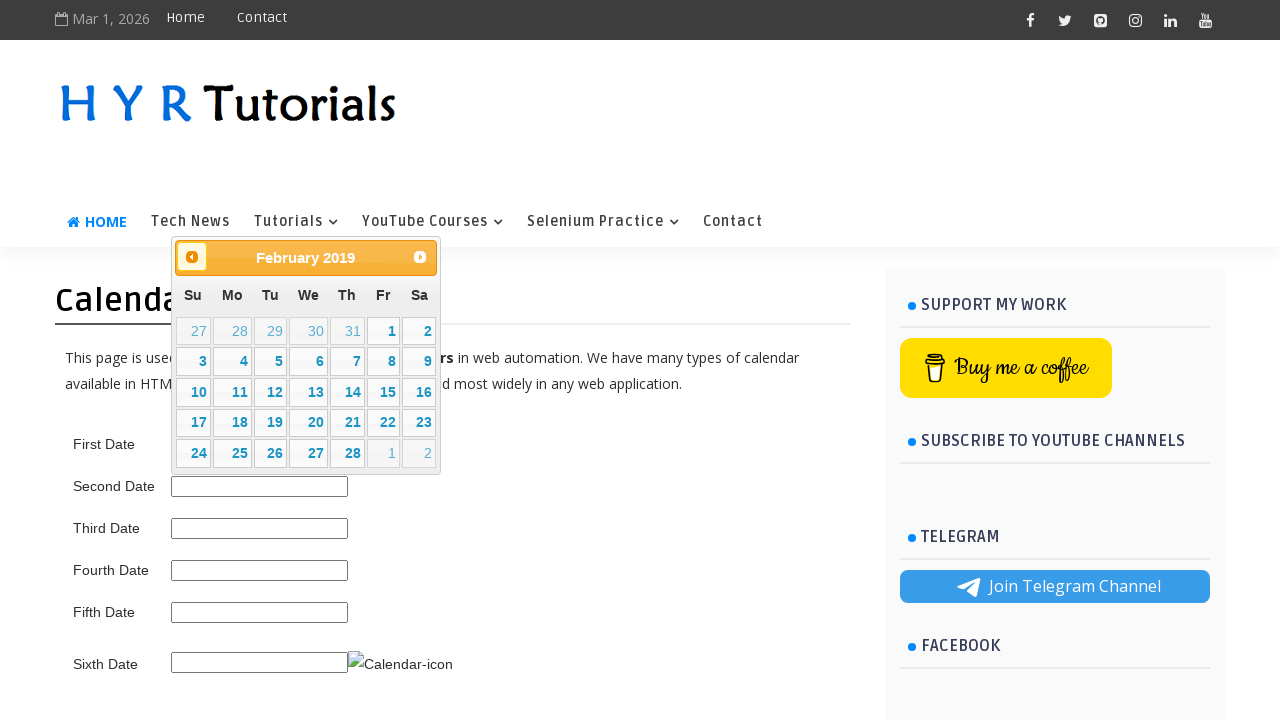

Waited for calendar to update
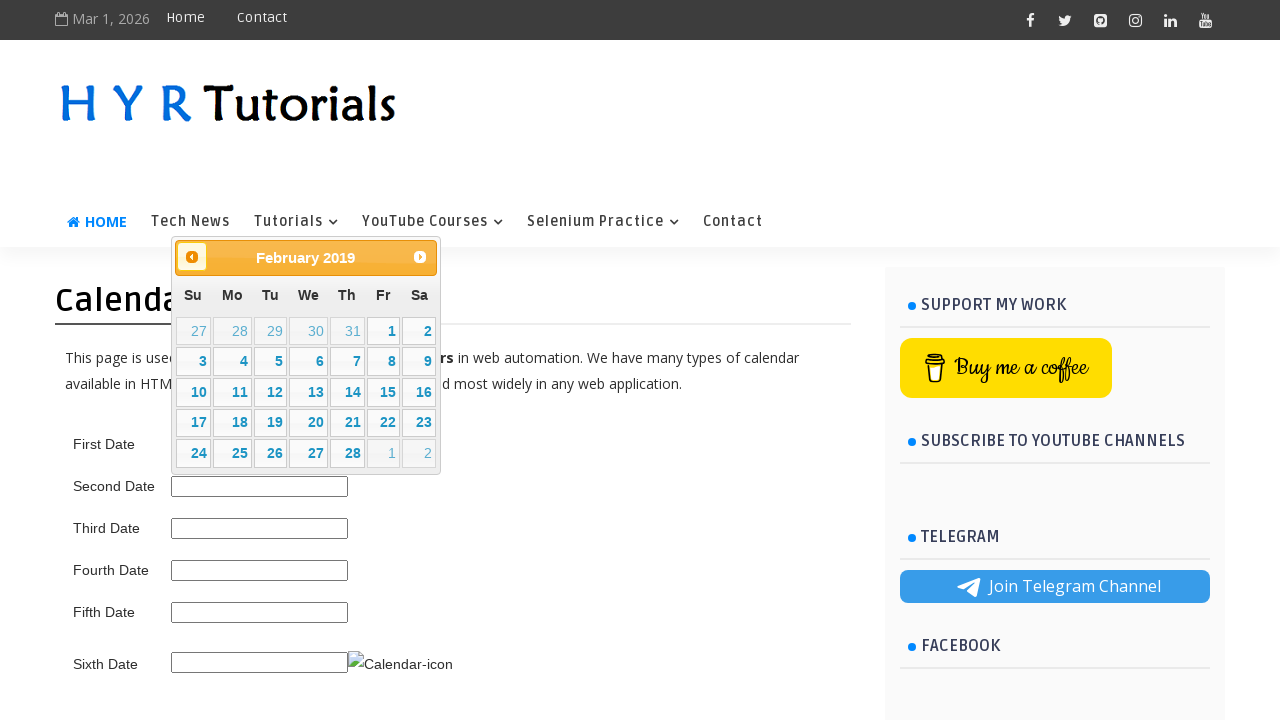

Clicked previous month button (current: February 2019) at (192, 257) on span.ui-icon.ui-icon-circle-triangle-w
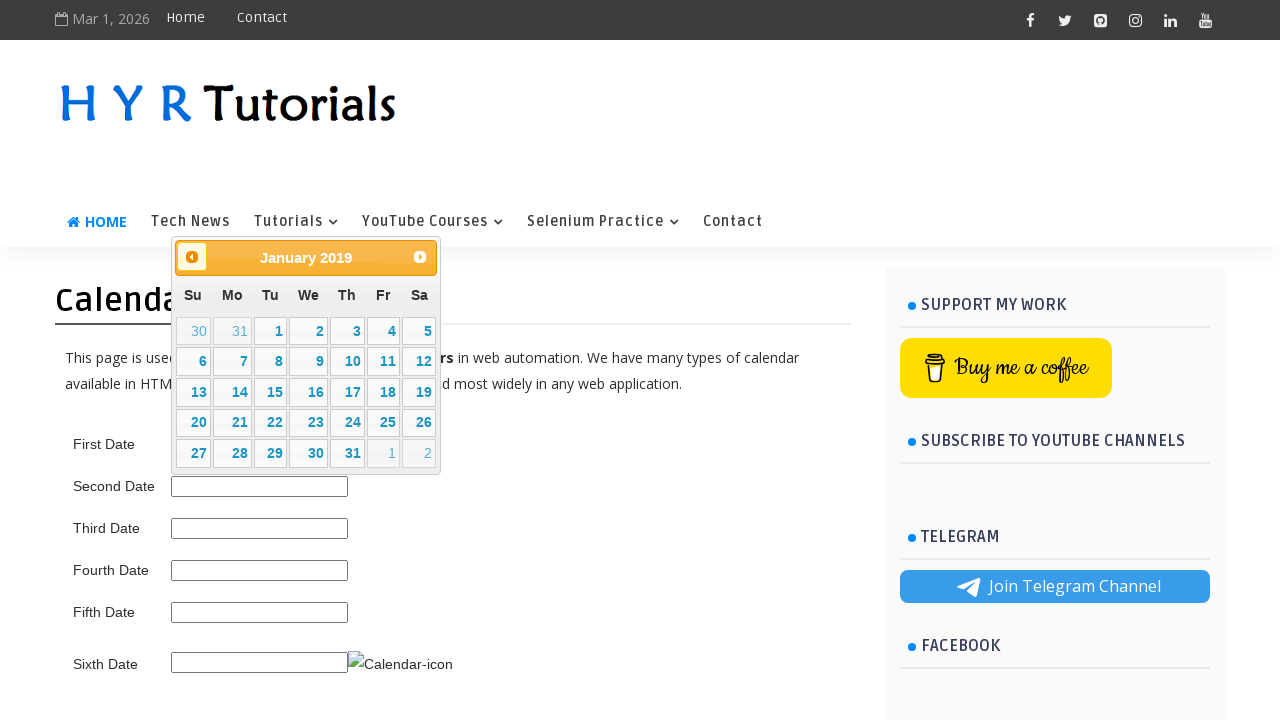

Waited for calendar to update
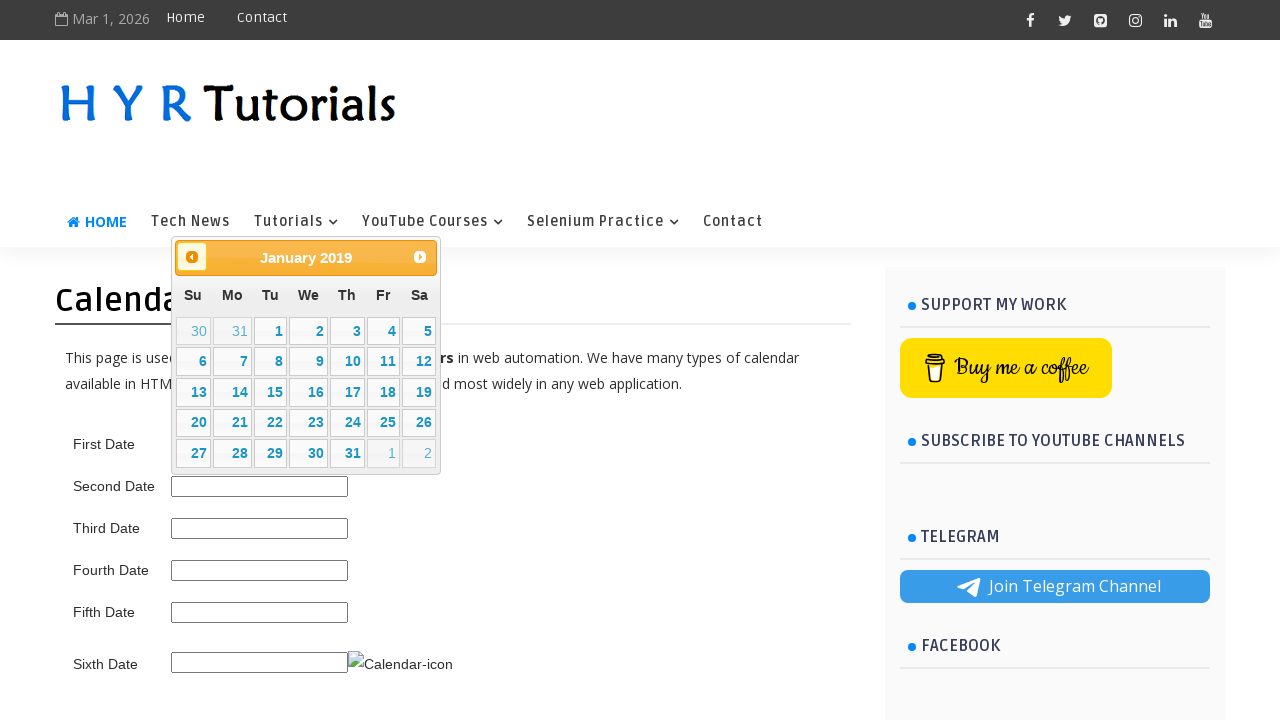

Clicked previous month button (current: January 2019) at (192, 257) on span.ui-icon.ui-icon-circle-triangle-w
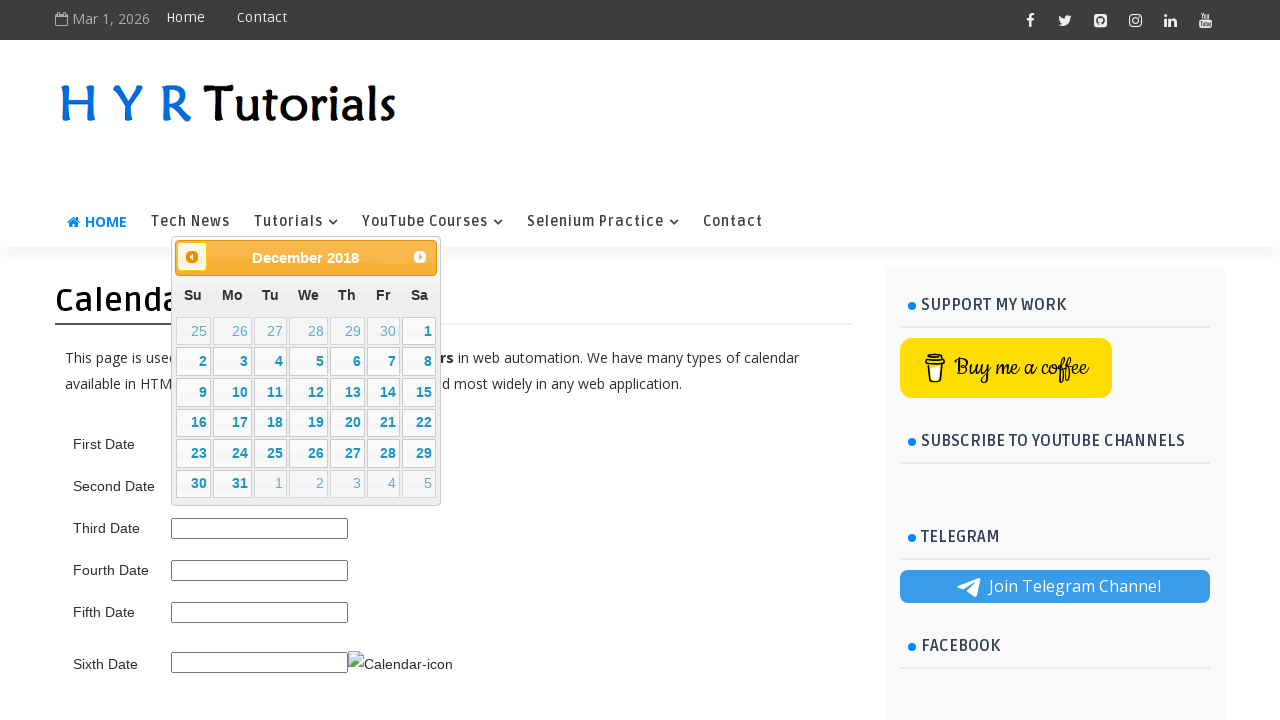

Waited for calendar to update
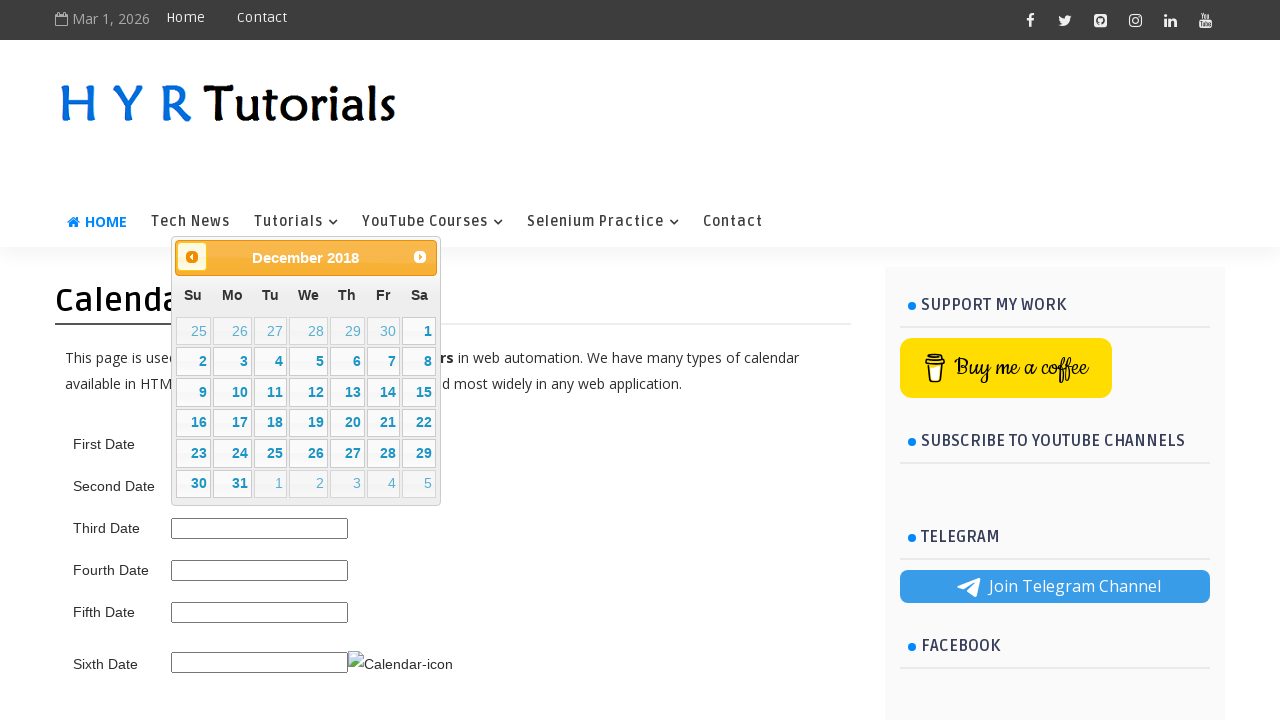

Clicked previous month button (current: December 2018) at (192, 257) on span.ui-icon.ui-icon-circle-triangle-w
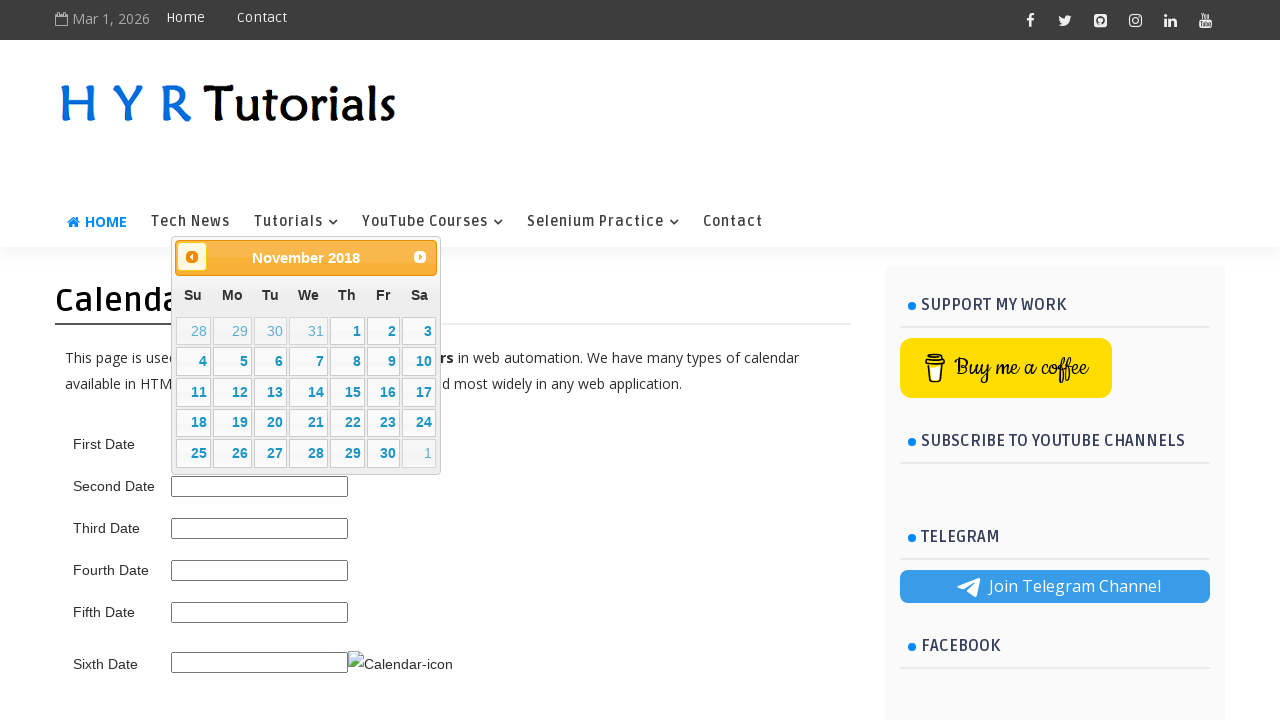

Waited for calendar to update
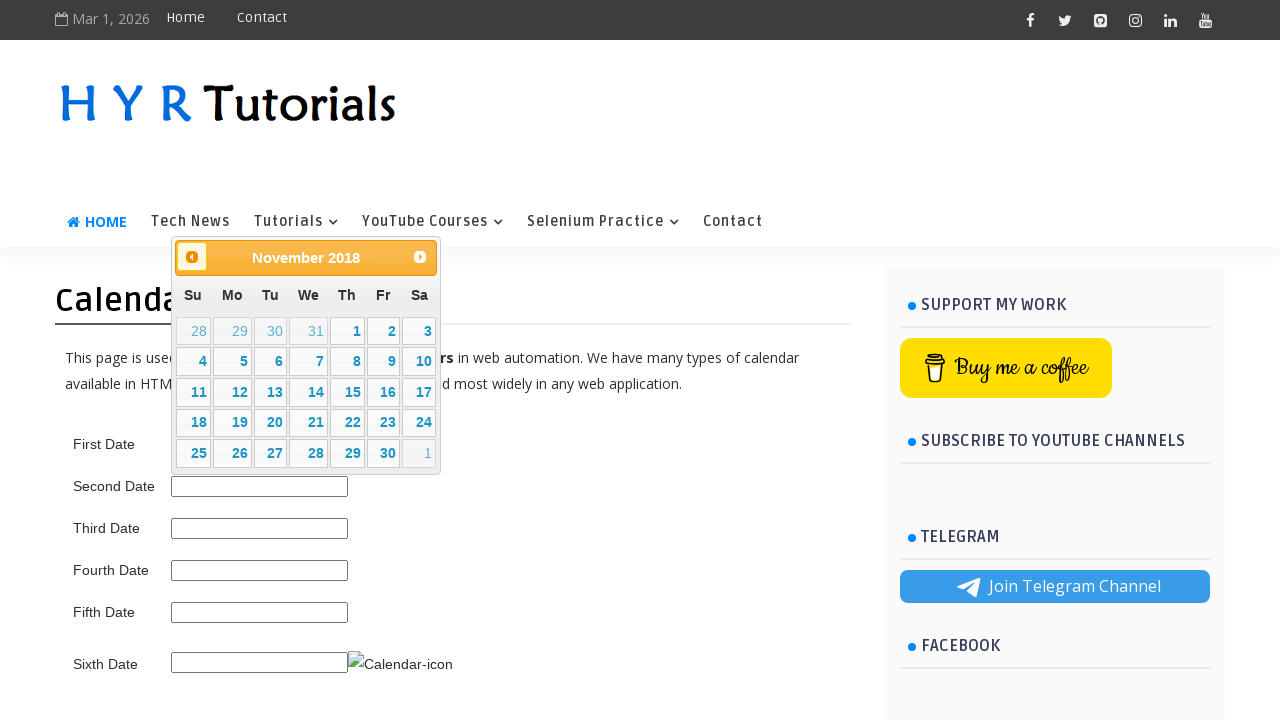

Clicked previous month button (current: November 2018) at (192, 257) on span.ui-icon.ui-icon-circle-triangle-w
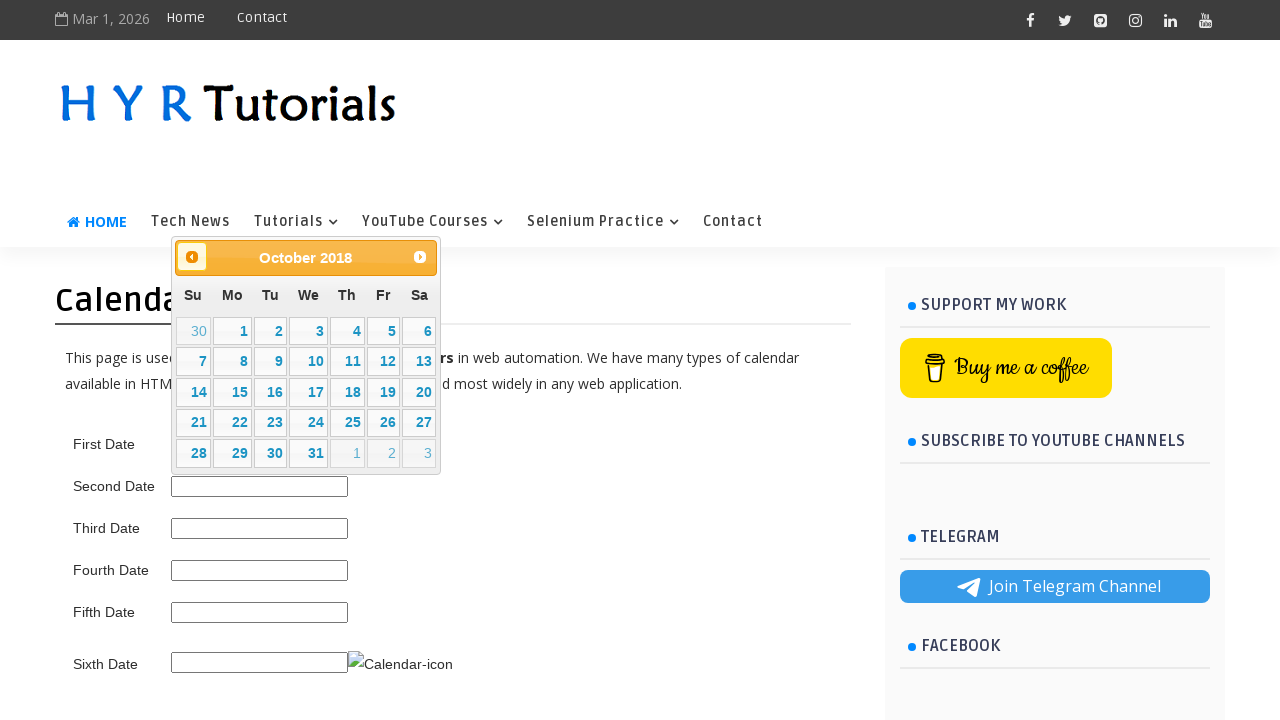

Waited for calendar to update
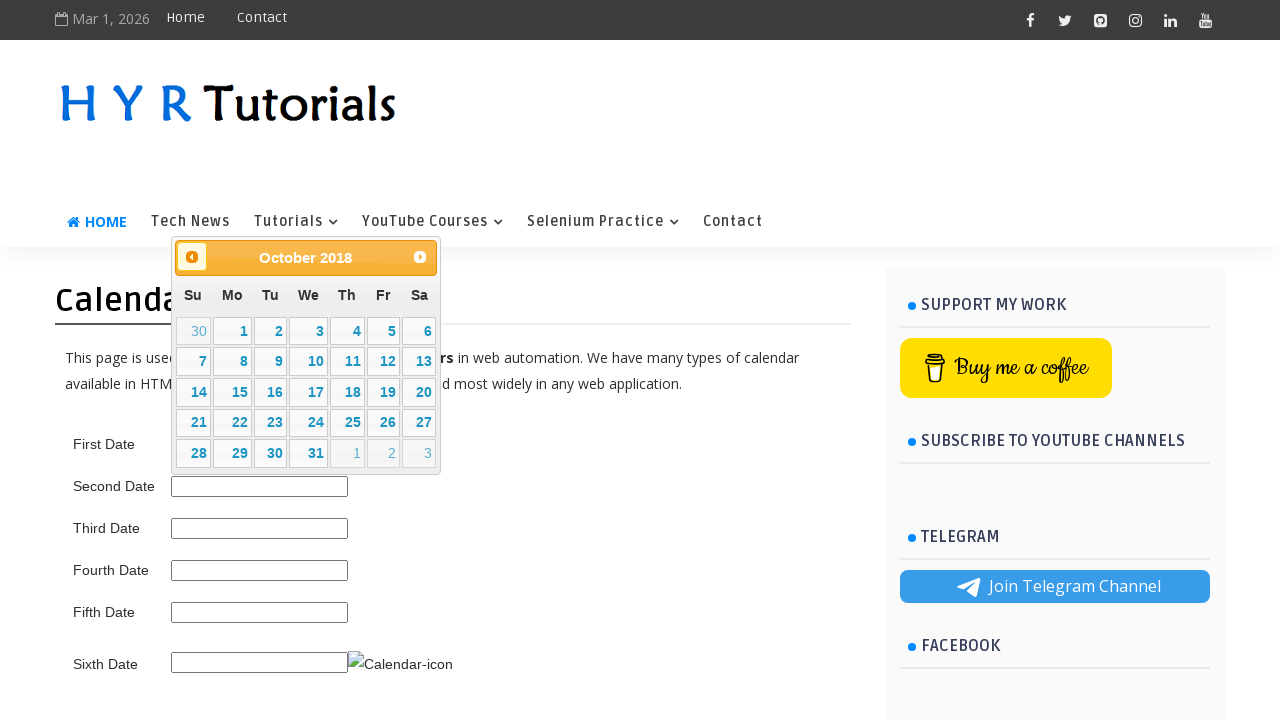

Clicked previous month button (current: October 2018) at (192, 257) on span.ui-icon.ui-icon-circle-triangle-w
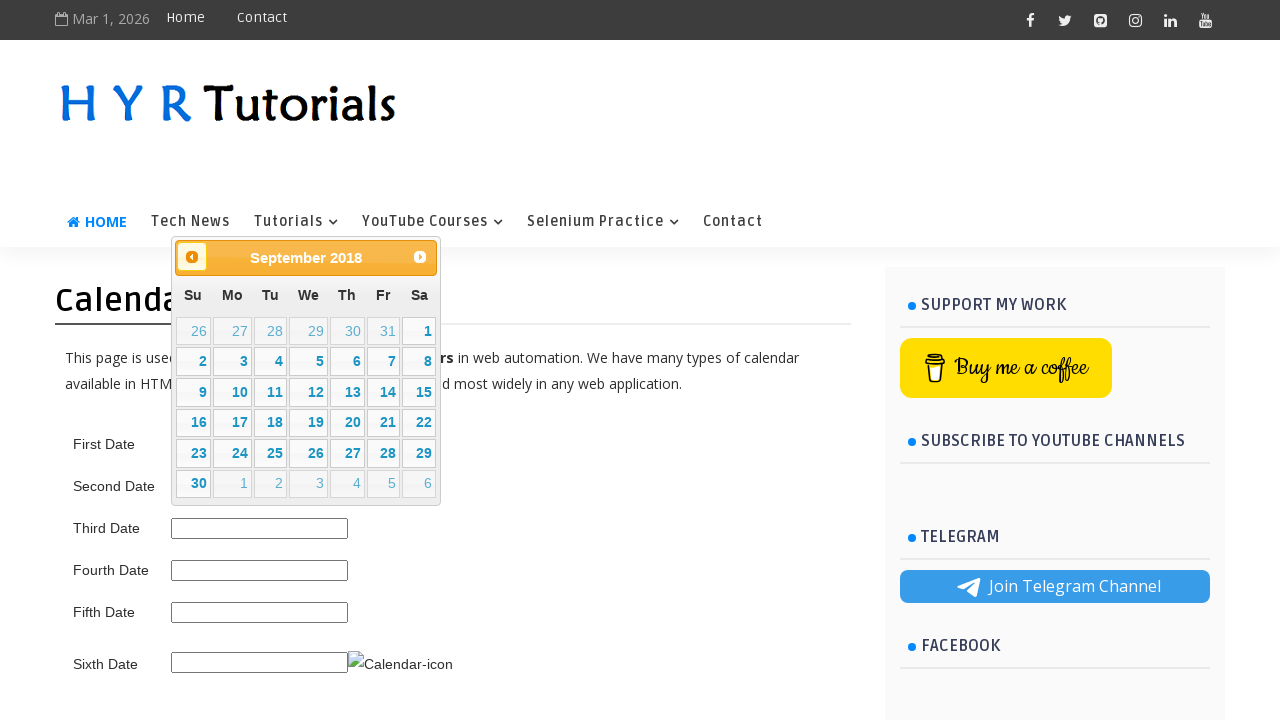

Waited for calendar to update
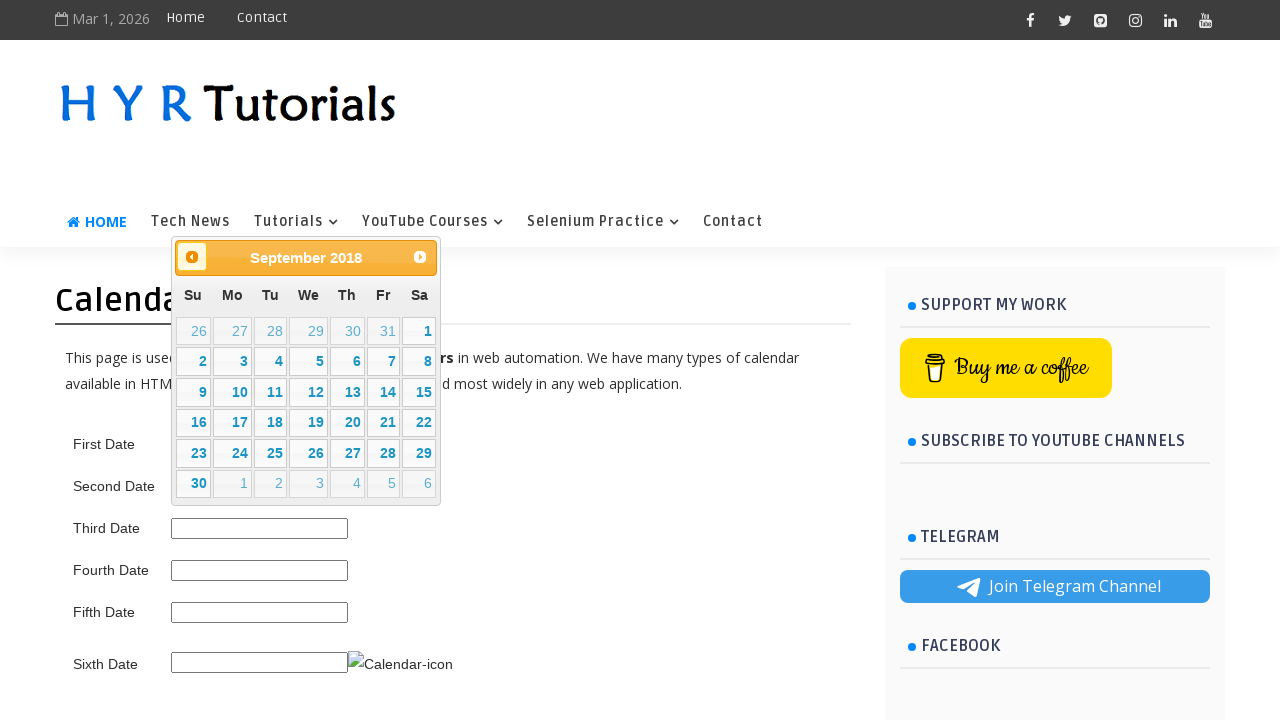

Clicked previous month button (current: September 2018) at (192, 257) on span.ui-icon.ui-icon-circle-triangle-w
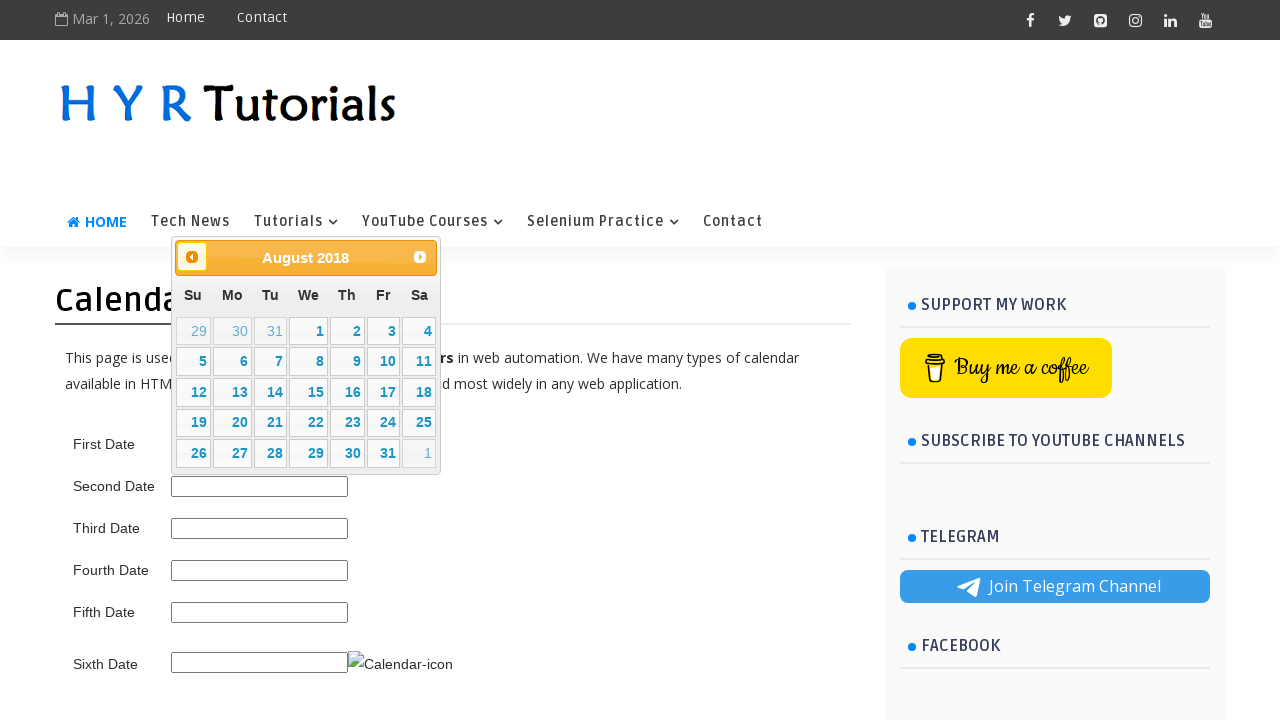

Waited for calendar to update
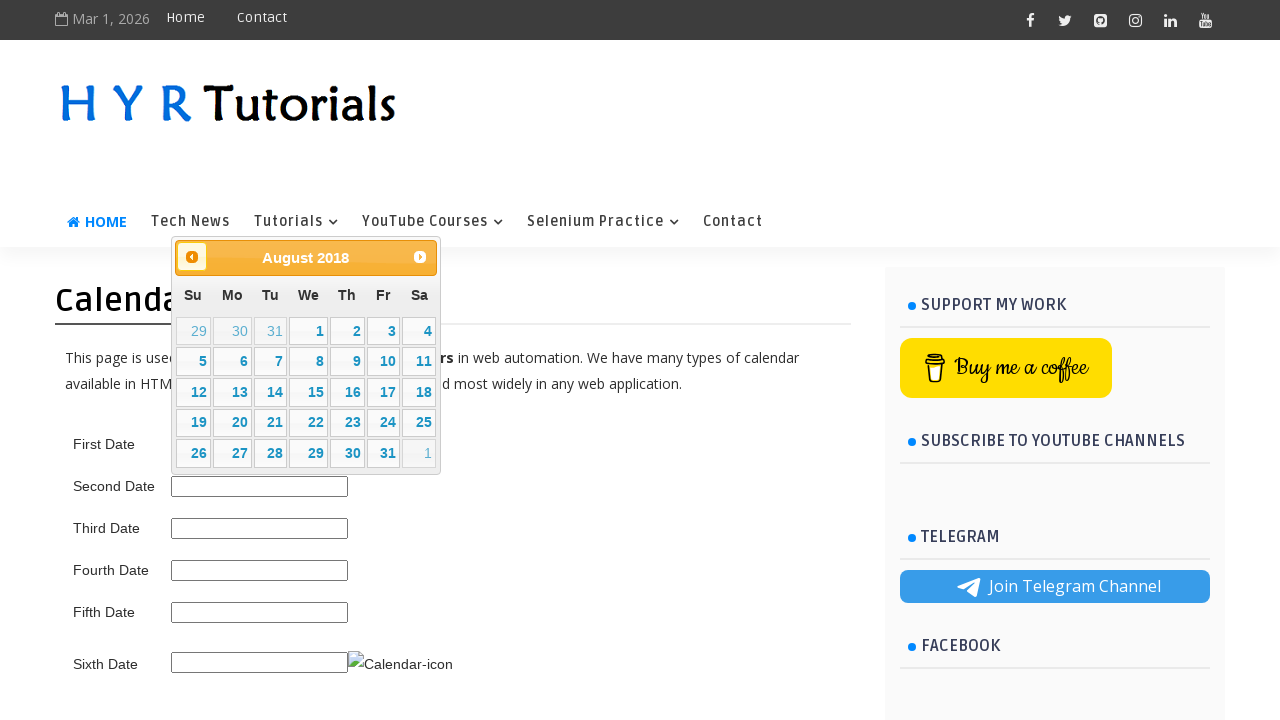

Clicked previous month button (current: August 2018) at (192, 257) on span.ui-icon.ui-icon-circle-triangle-w
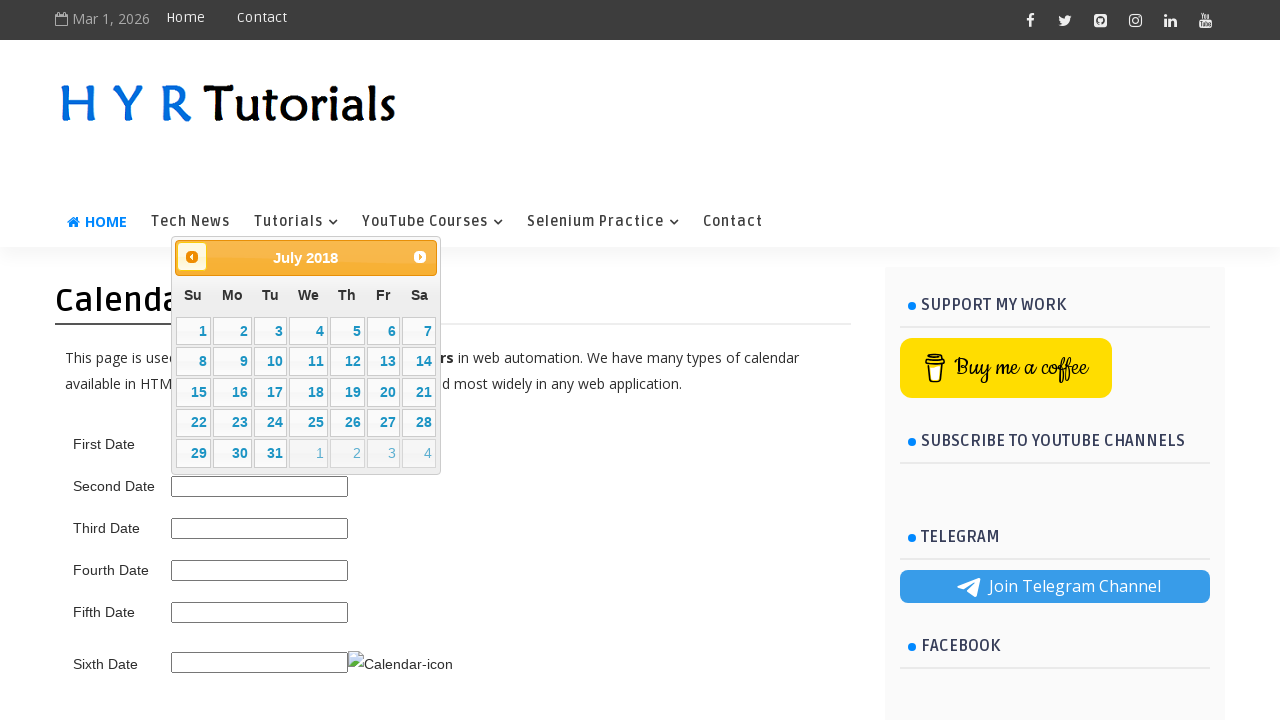

Waited for calendar to update
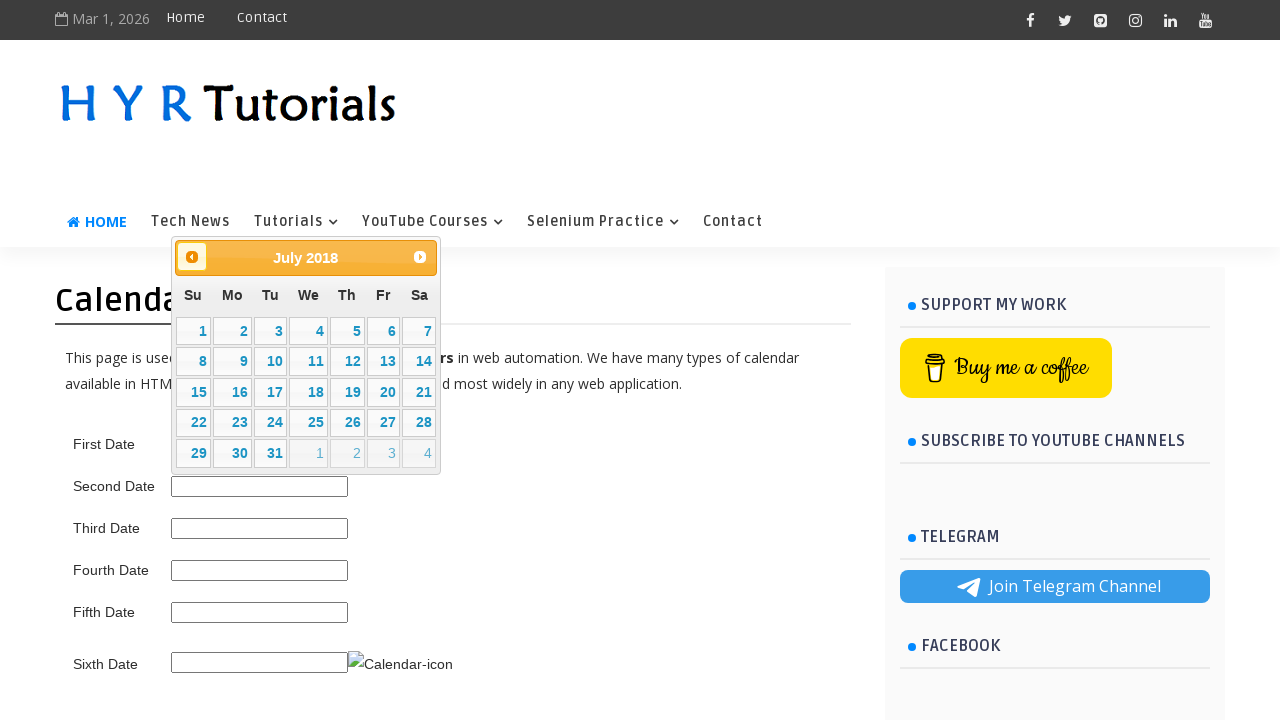

Clicked previous month button (current: July 2018) at (192, 257) on span.ui-icon.ui-icon-circle-triangle-w
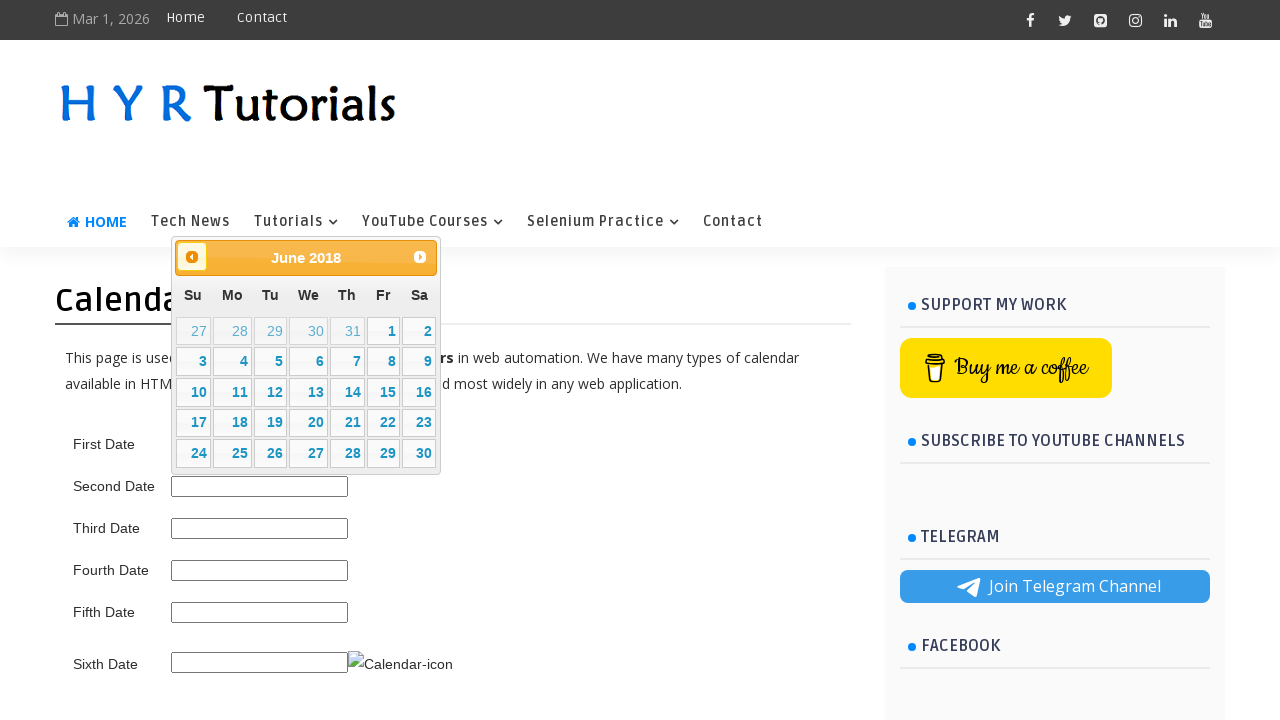

Waited for calendar to update
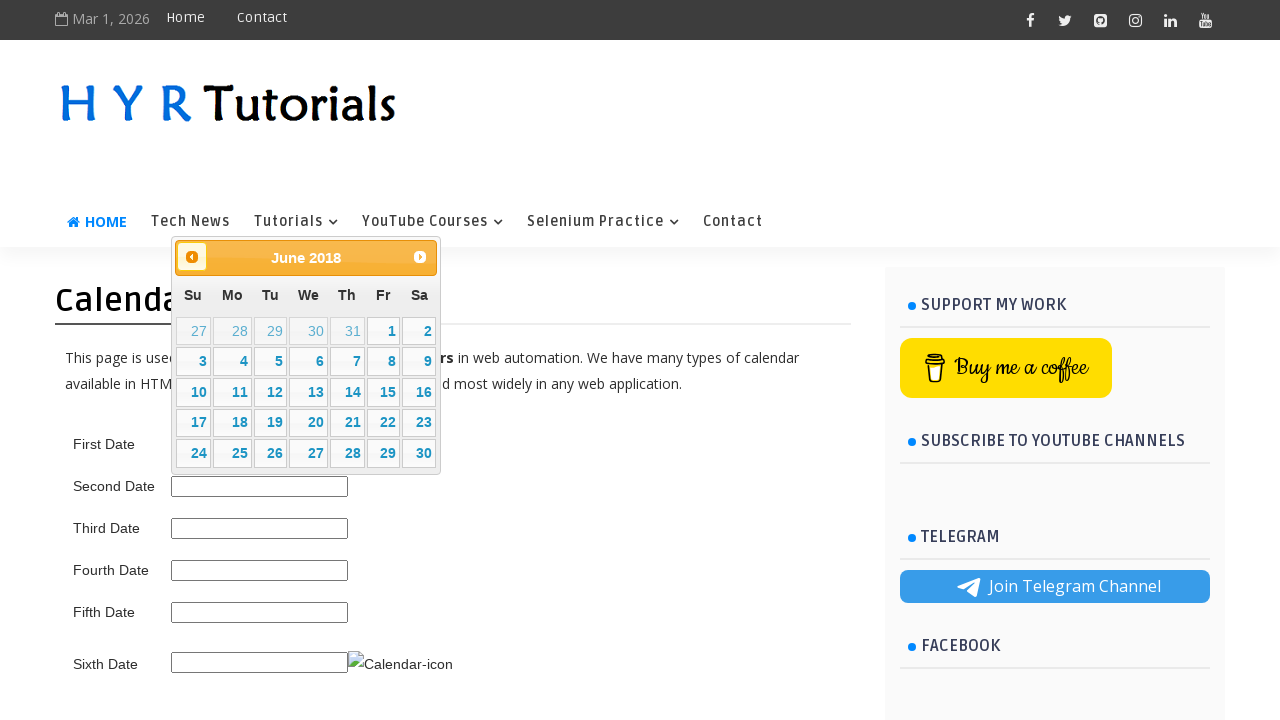

Clicked previous month button (current: June 2018) at (192, 257) on span.ui-icon.ui-icon-circle-triangle-w
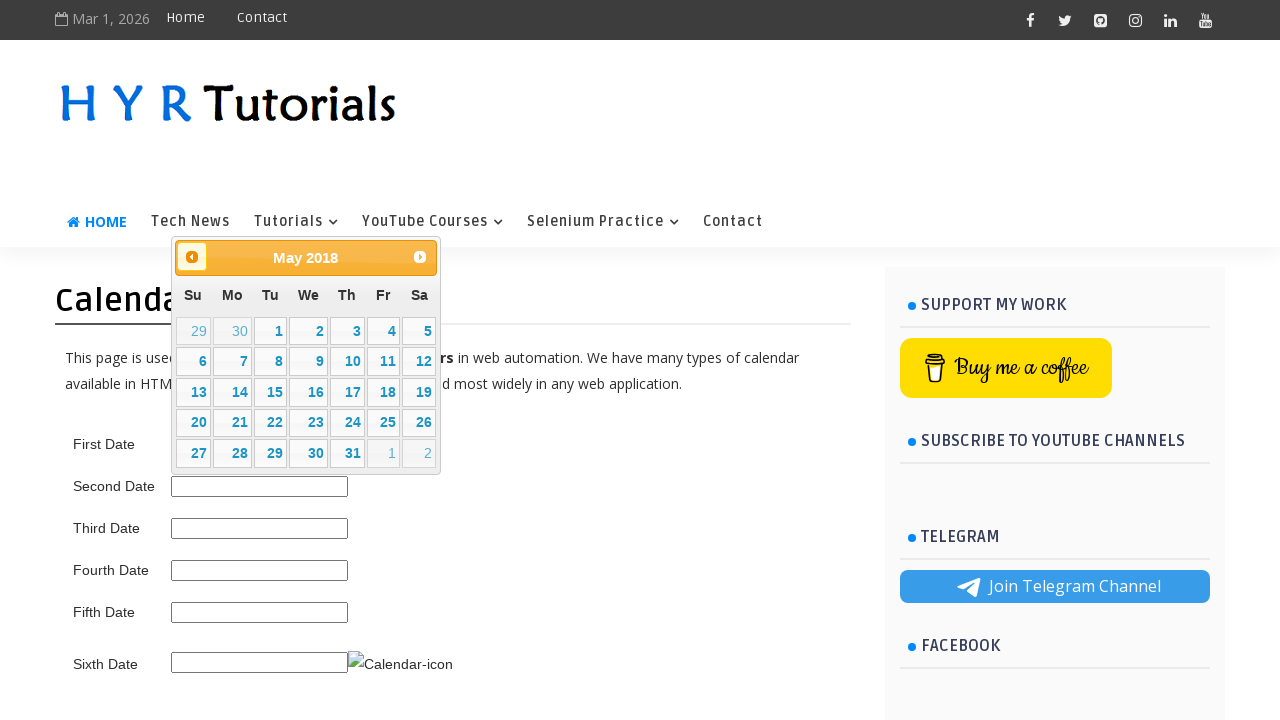

Waited for calendar to update
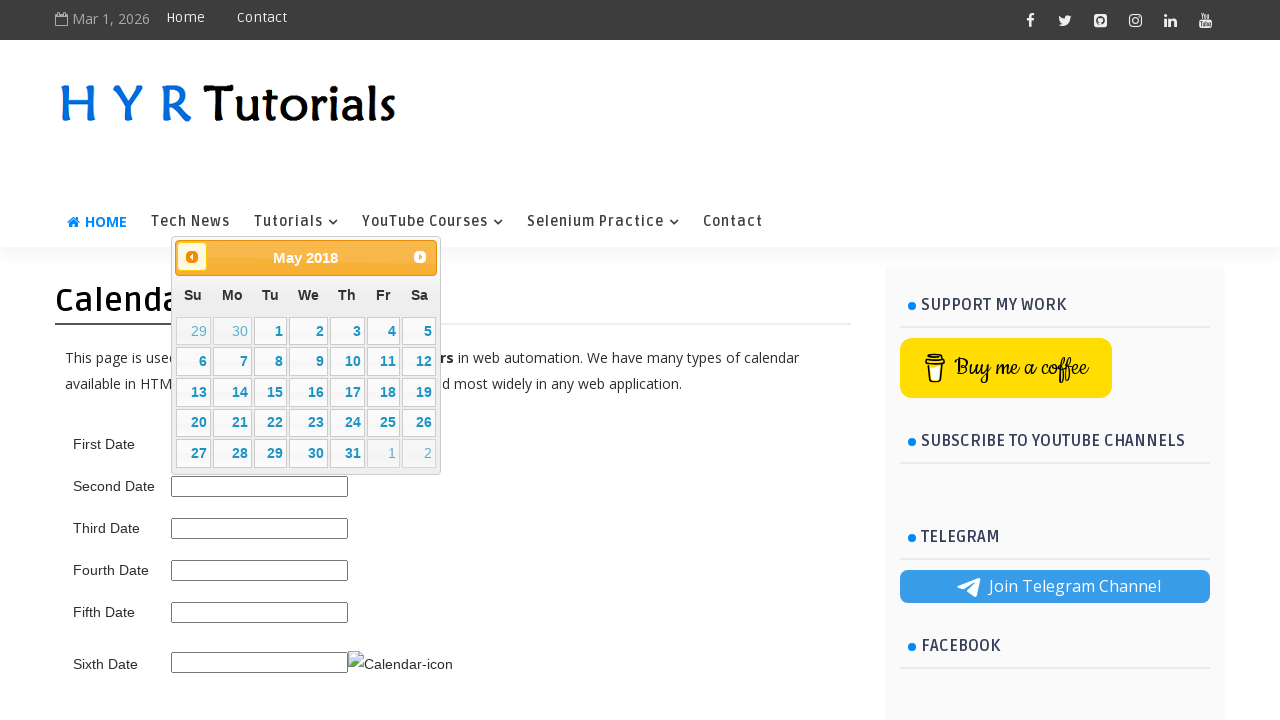

Clicked previous month button (current: May 2018) at (192, 257) on span.ui-icon.ui-icon-circle-triangle-w
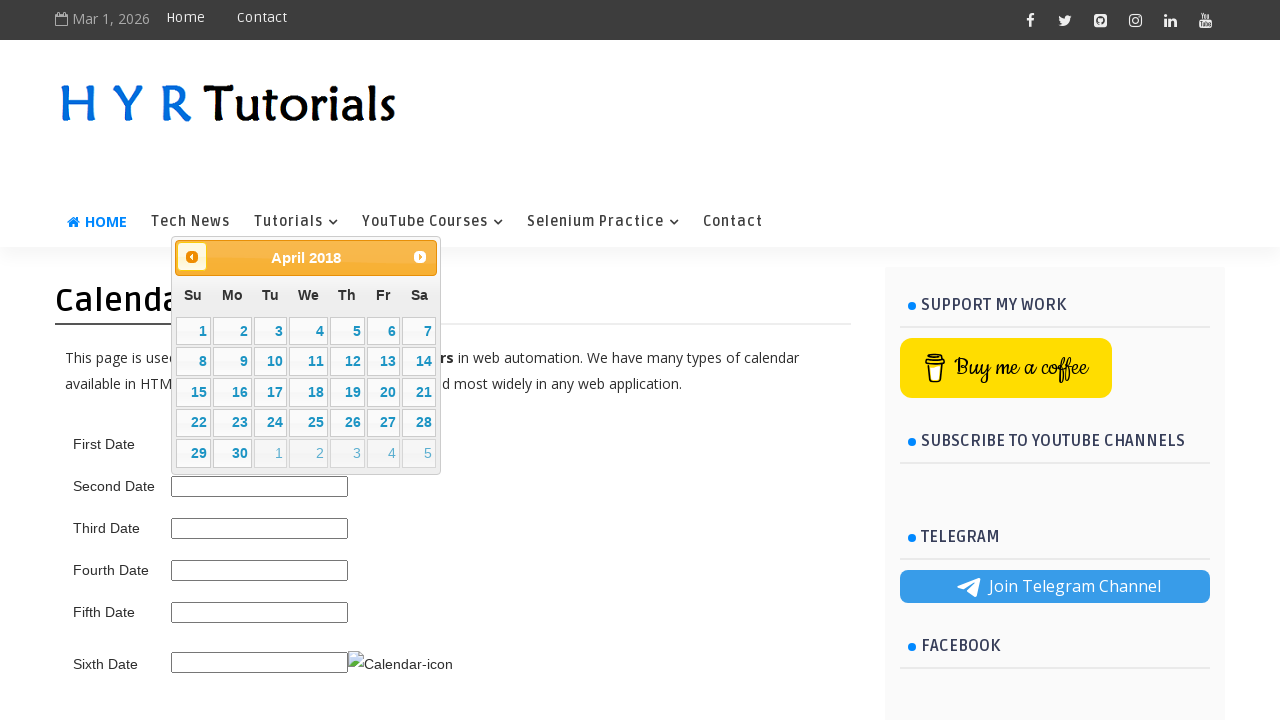

Waited for calendar to update
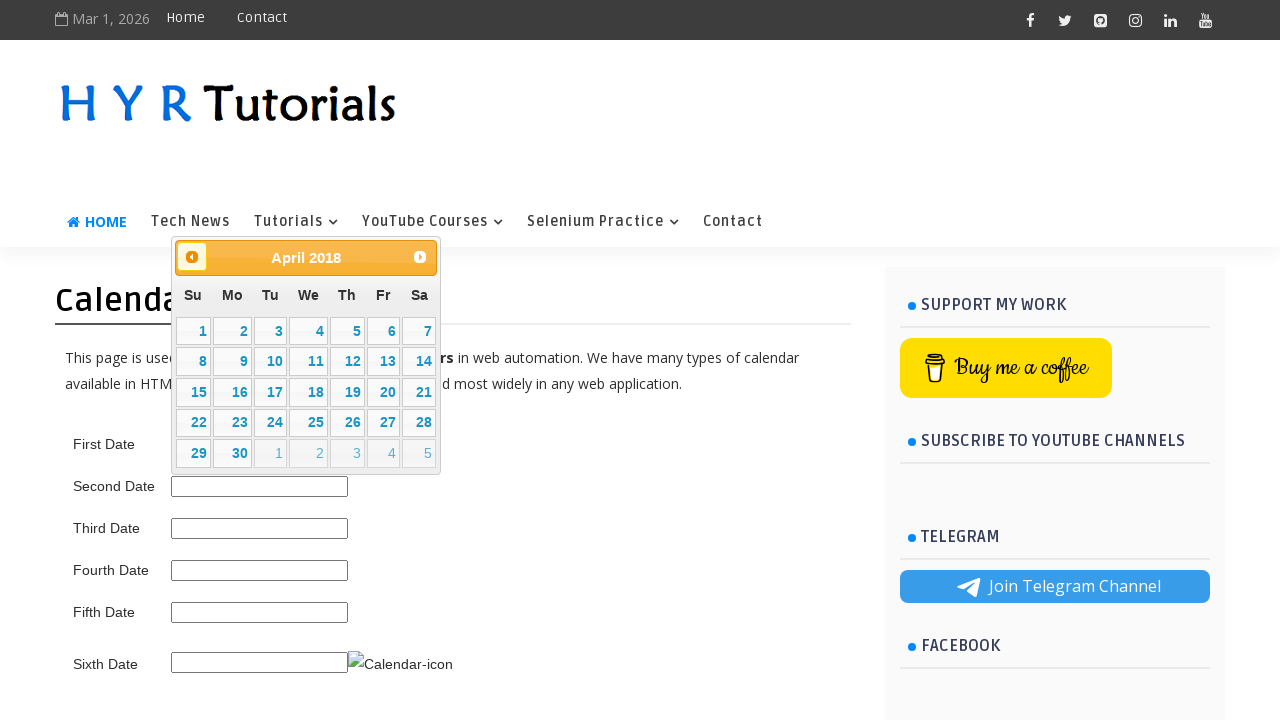

Clicked previous month button (current: April 2018) at (192, 257) on span.ui-icon.ui-icon-circle-triangle-w
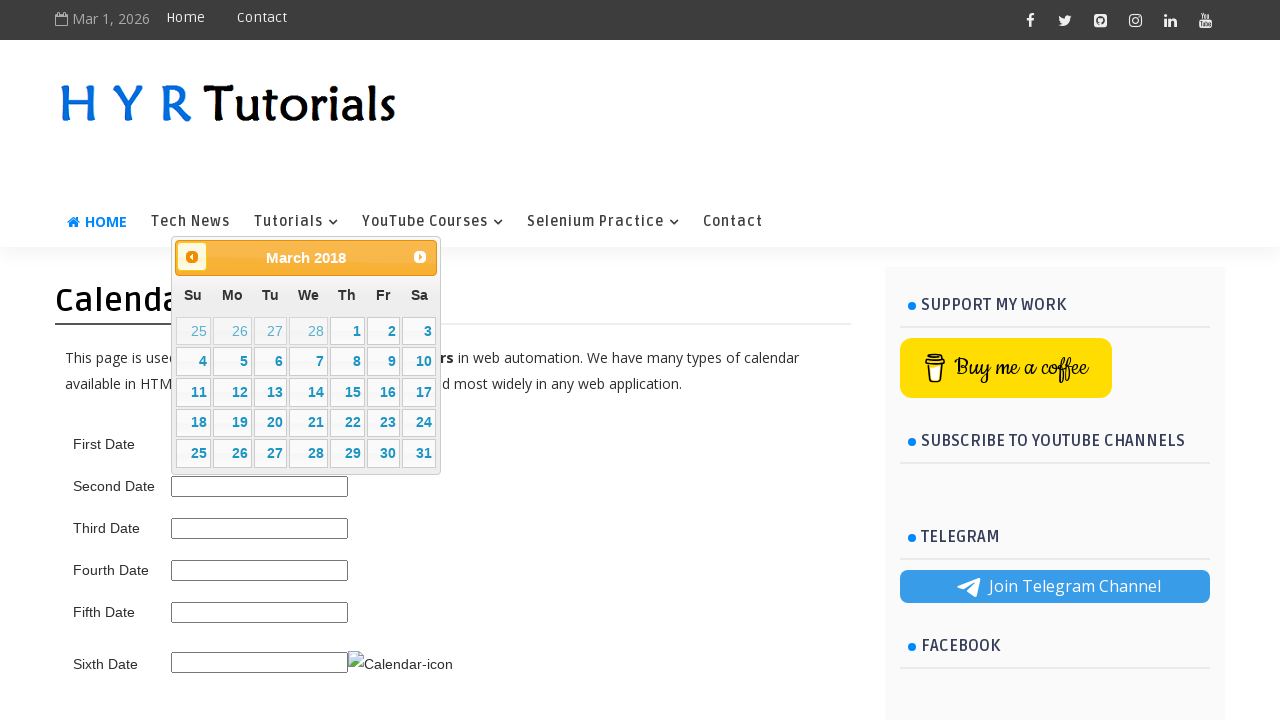

Waited for calendar to update
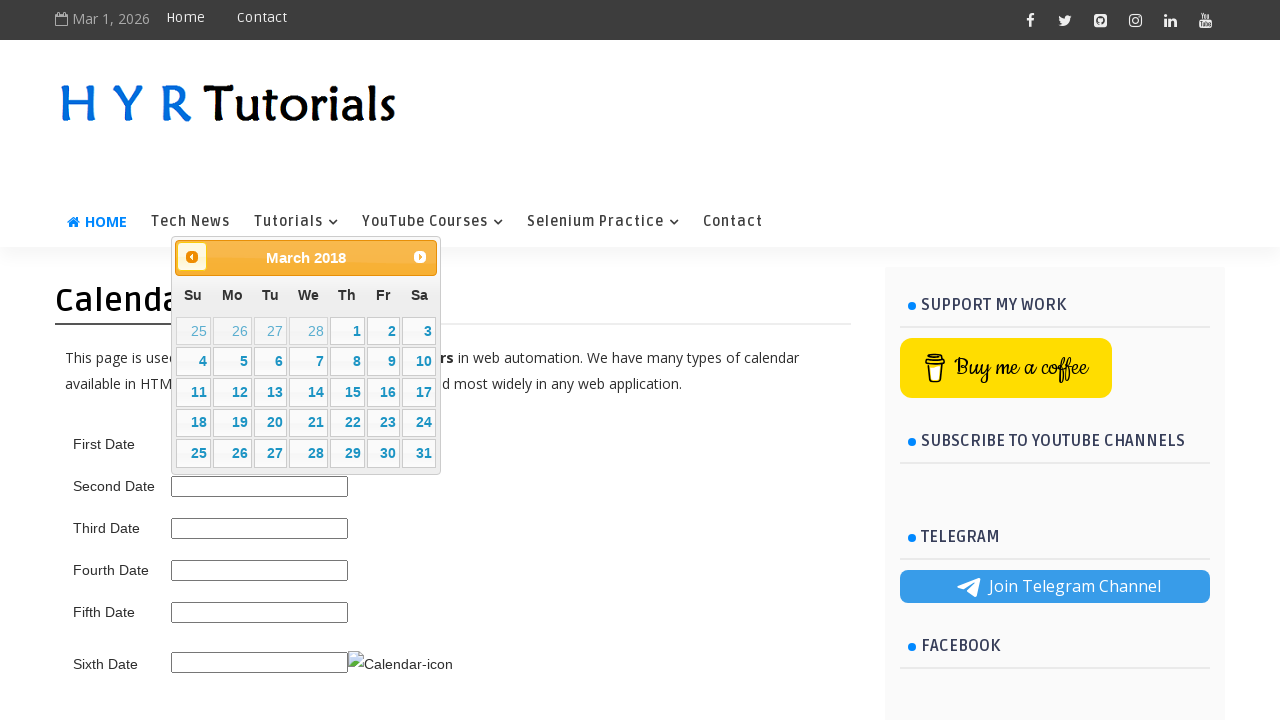

Clicked previous month button (current: March 2018) at (192, 257) on span.ui-icon.ui-icon-circle-triangle-w
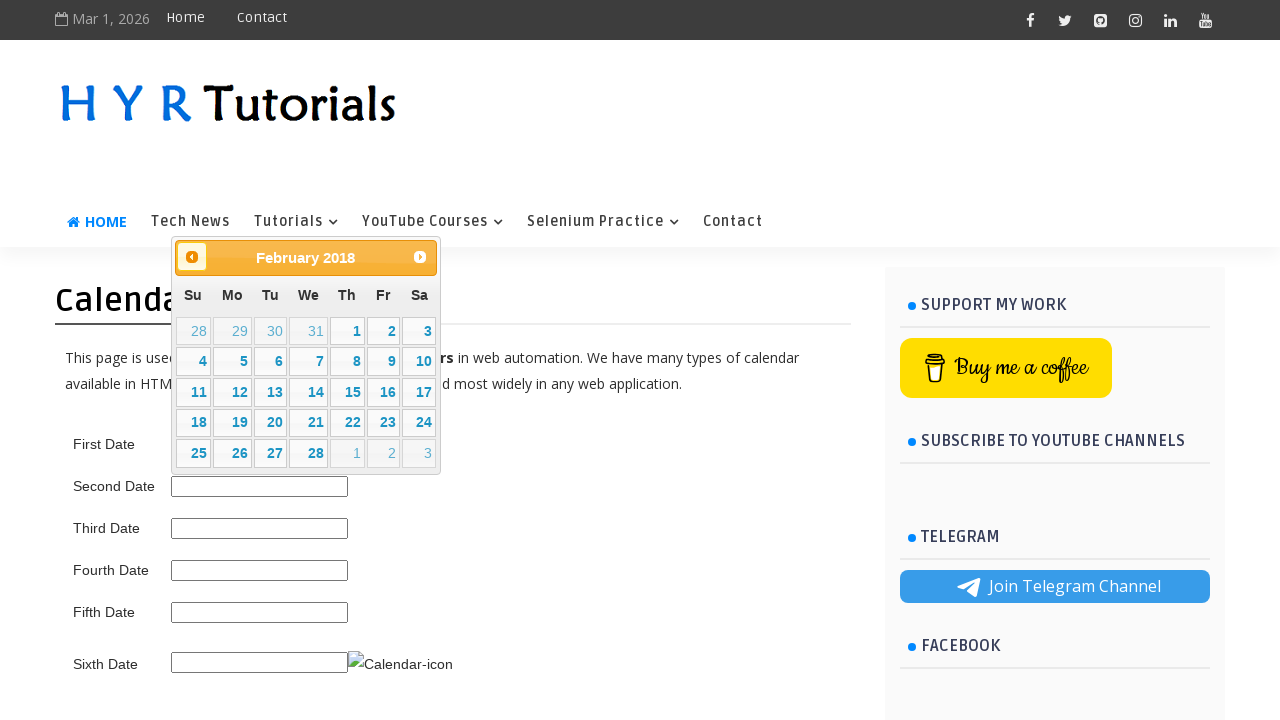

Waited for calendar to update
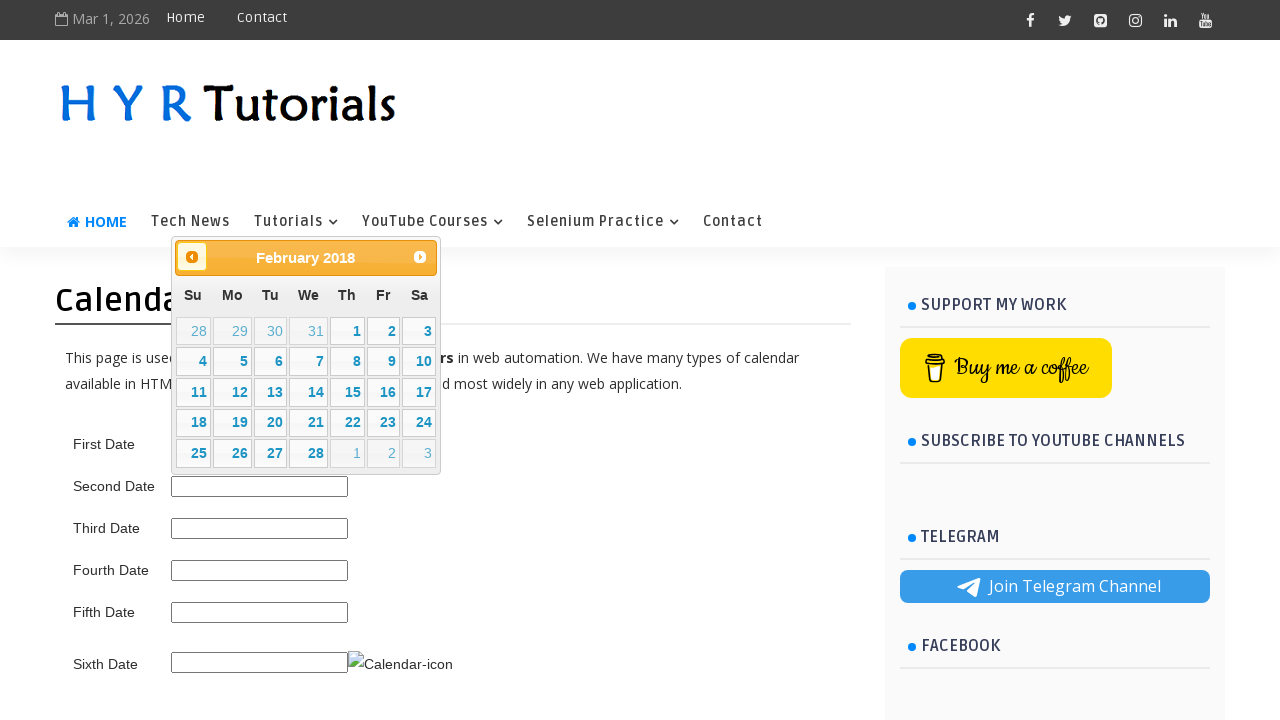

Clicked previous month button (current: February 2018) at (192, 257) on span.ui-icon.ui-icon-circle-triangle-w
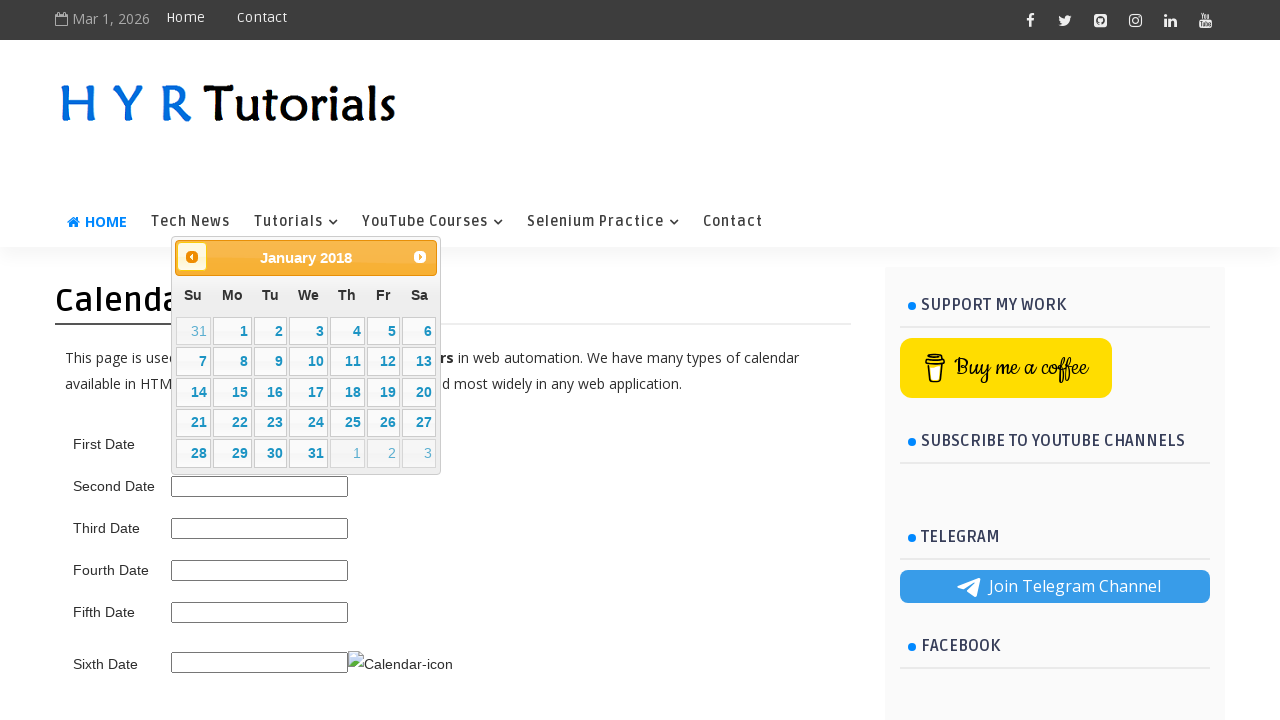

Waited for calendar to update
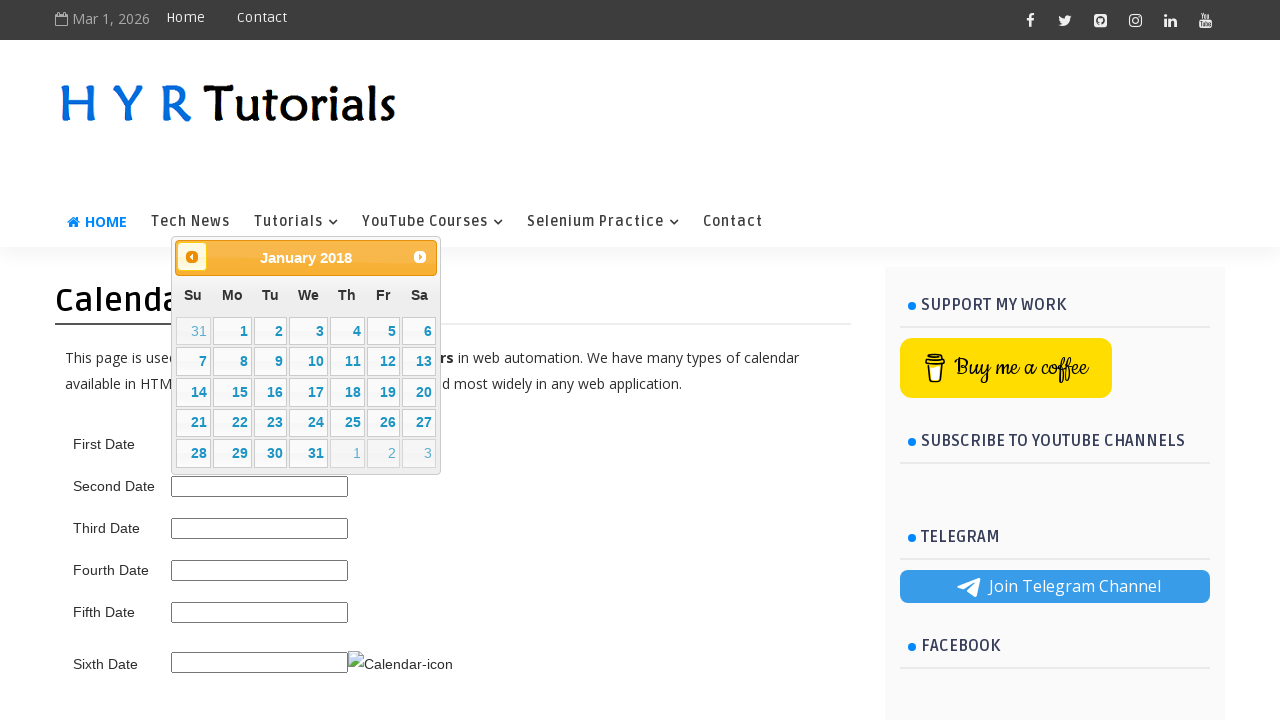

Clicked previous month button (current: January 2018) at (192, 257) on span.ui-icon.ui-icon-circle-triangle-w
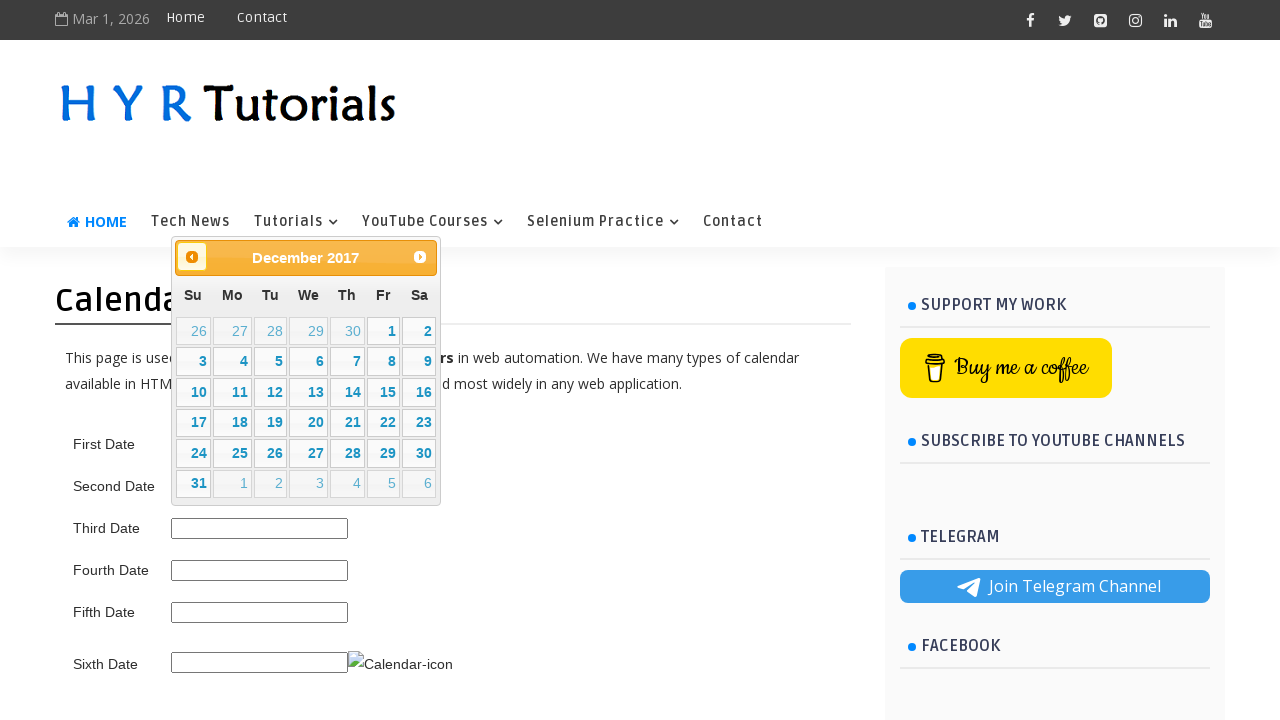

Waited for calendar to update
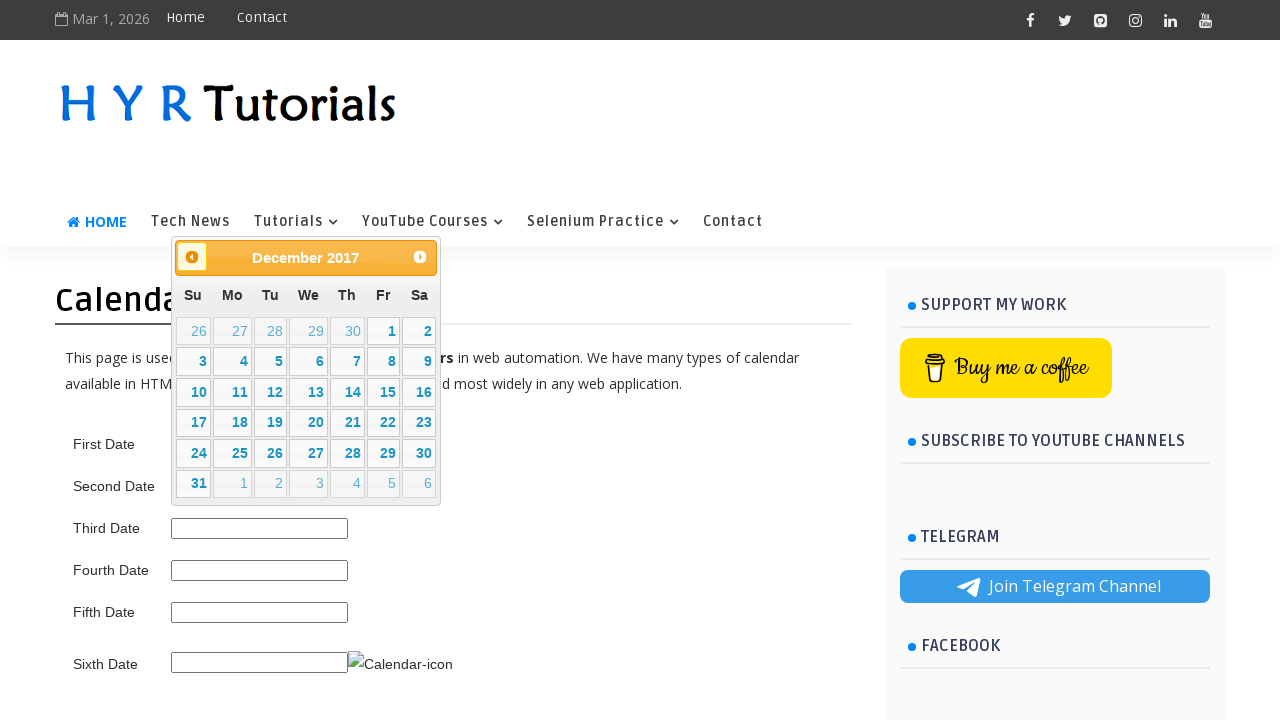

Clicked previous month button (current: December 2017) at (192, 257) on span.ui-icon.ui-icon-circle-triangle-w
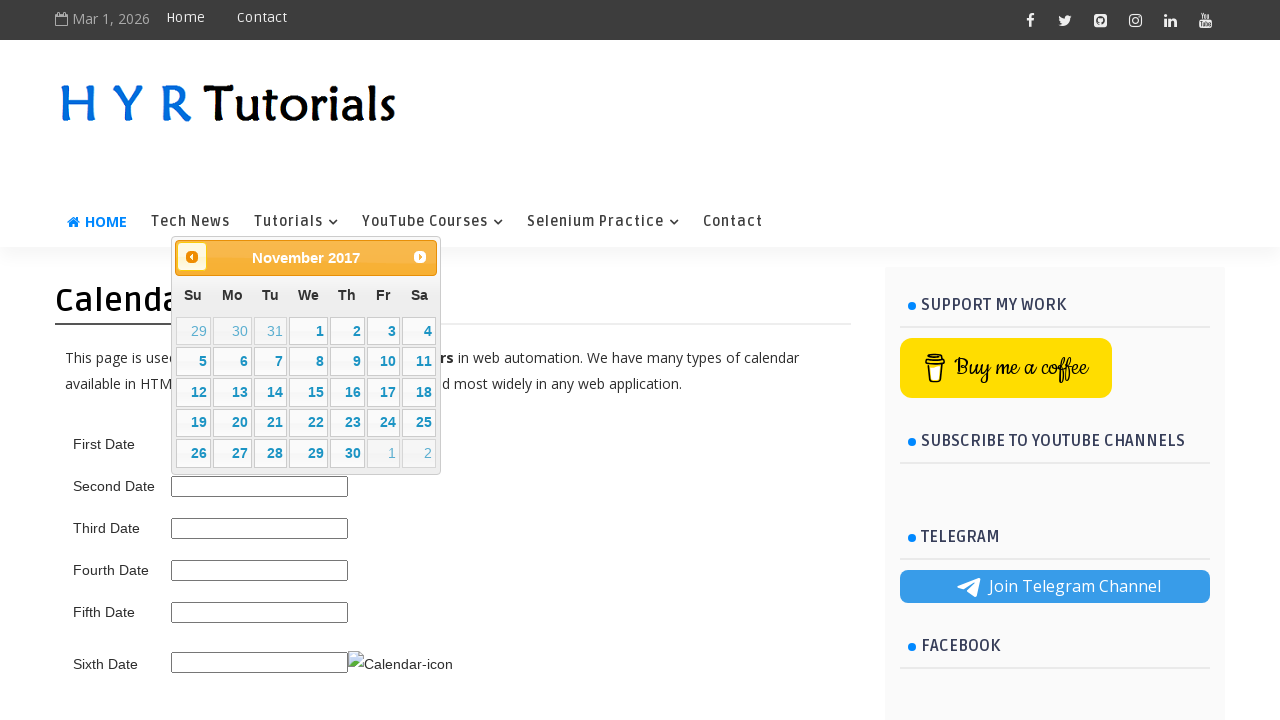

Waited for calendar to update
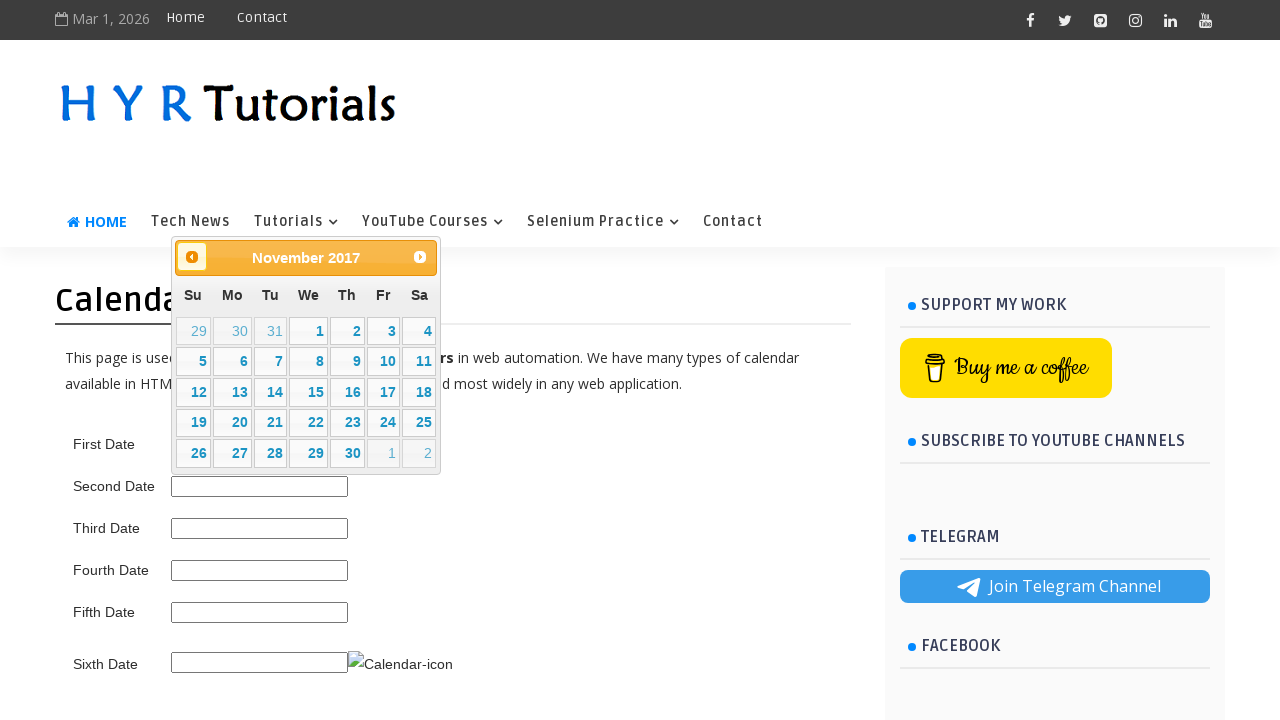

Clicked previous month button (current: November 2017) at (192, 257) on span.ui-icon.ui-icon-circle-triangle-w
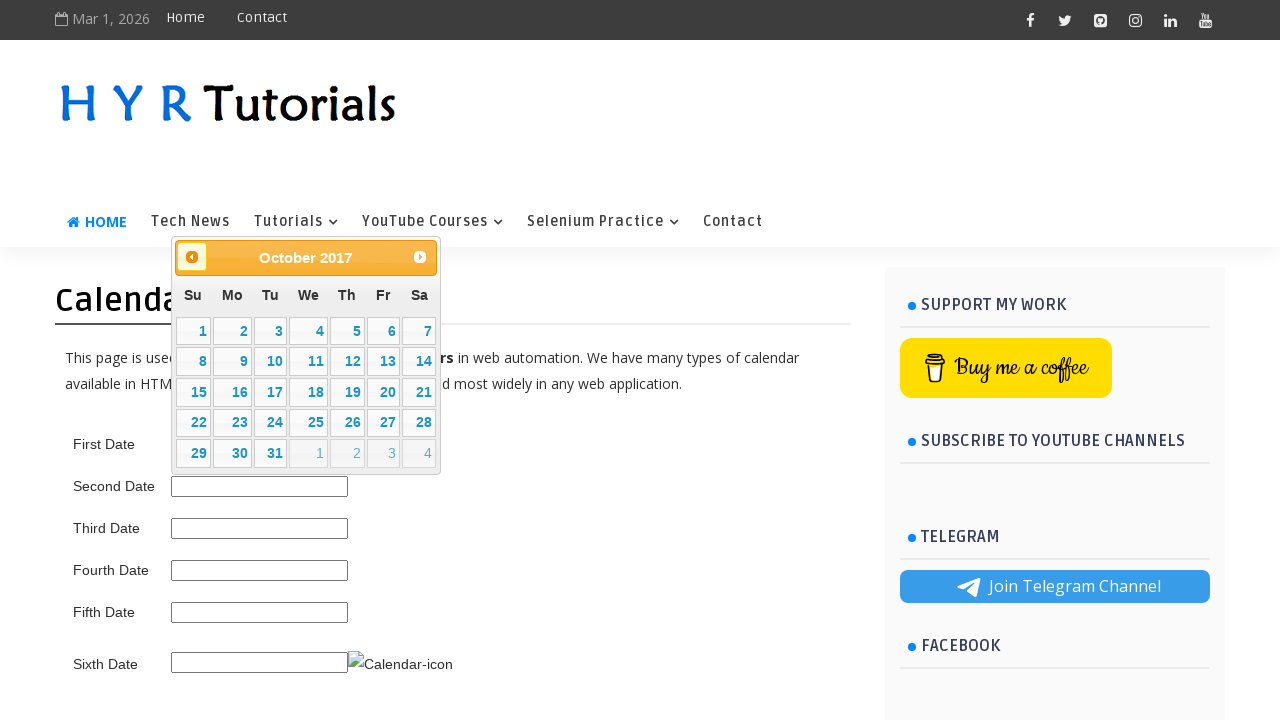

Waited for calendar to update
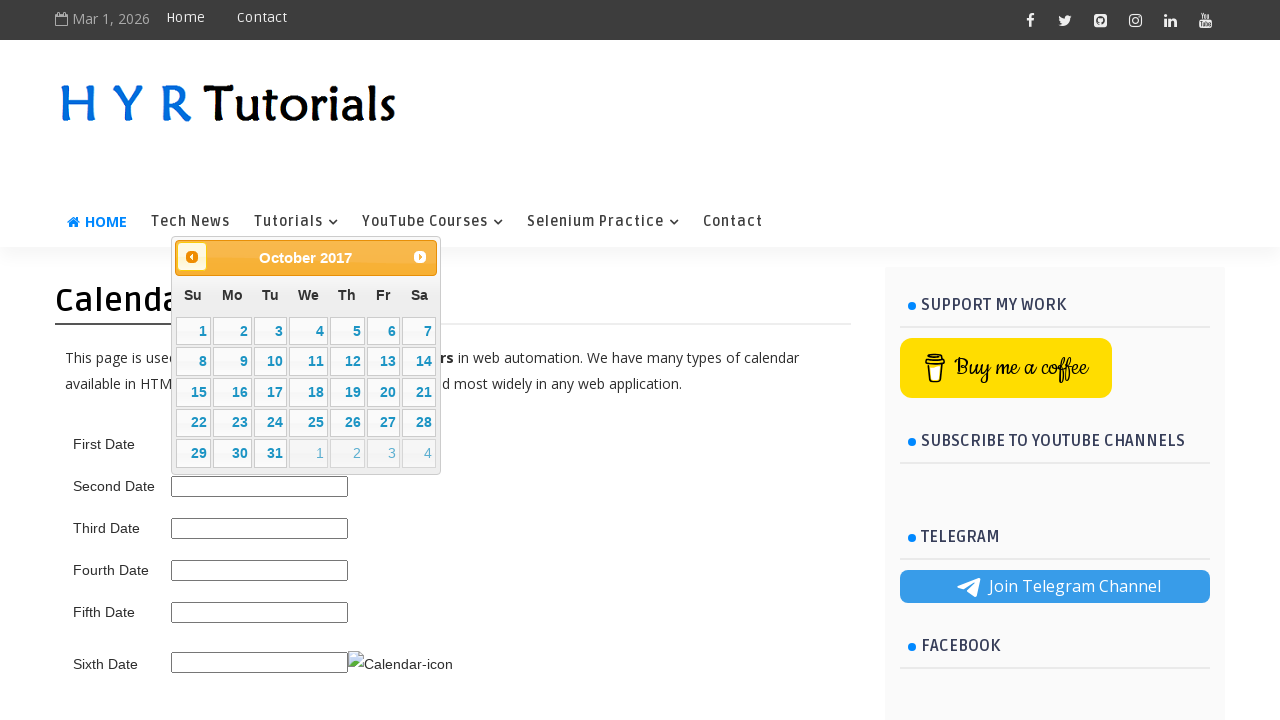

Clicked previous month button (current: October 2017) at (192, 257) on span.ui-icon.ui-icon-circle-triangle-w
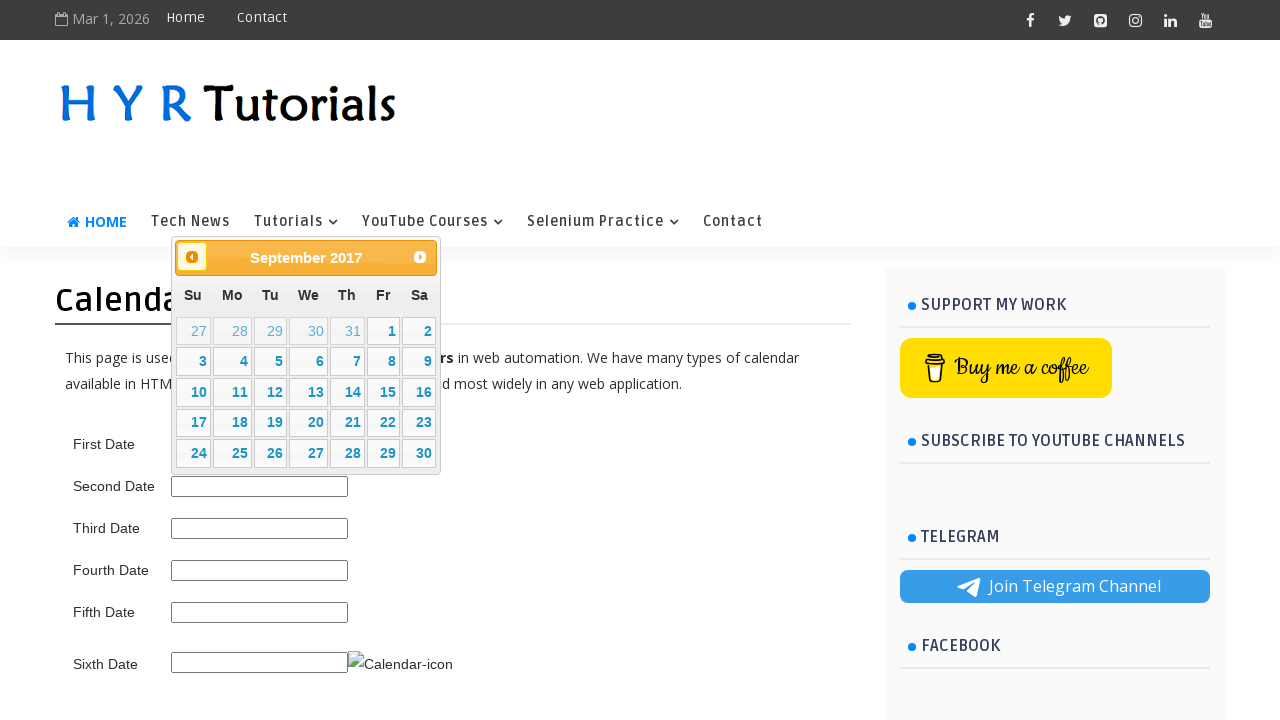

Waited for calendar to update
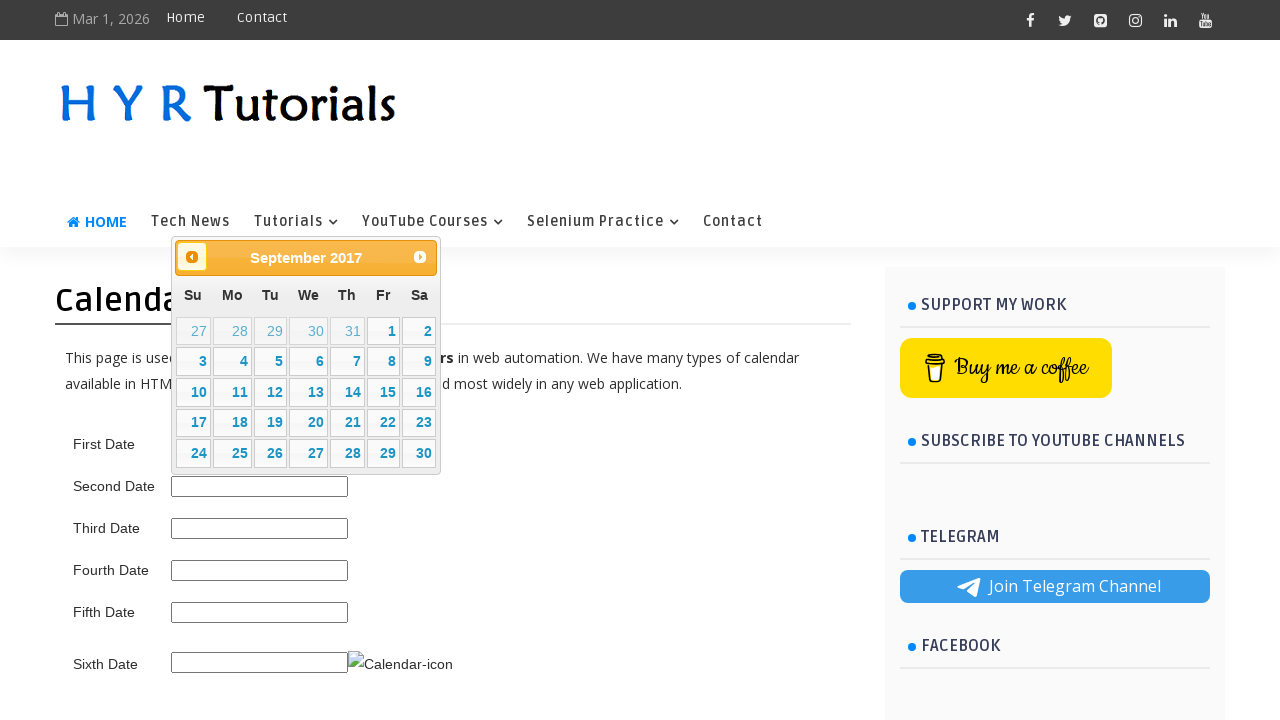

Clicked previous month button (current: September 2017) at (192, 257) on span.ui-icon.ui-icon-circle-triangle-w
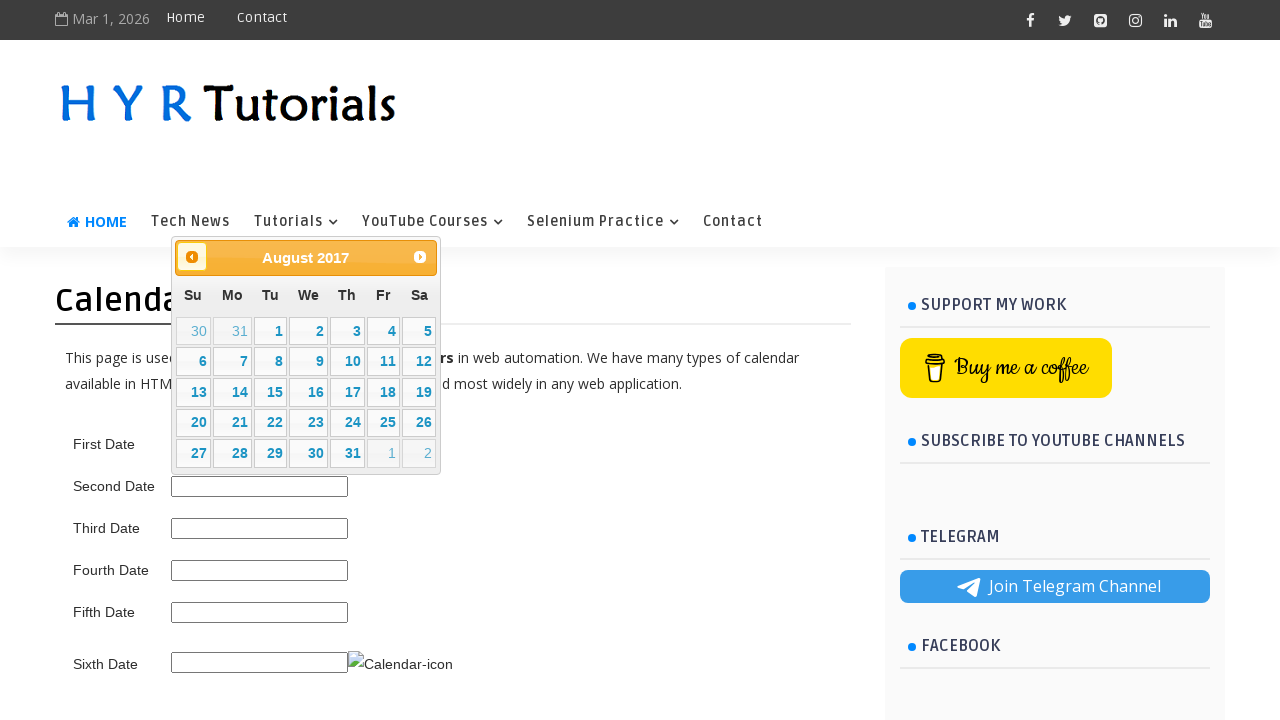

Waited for calendar to update
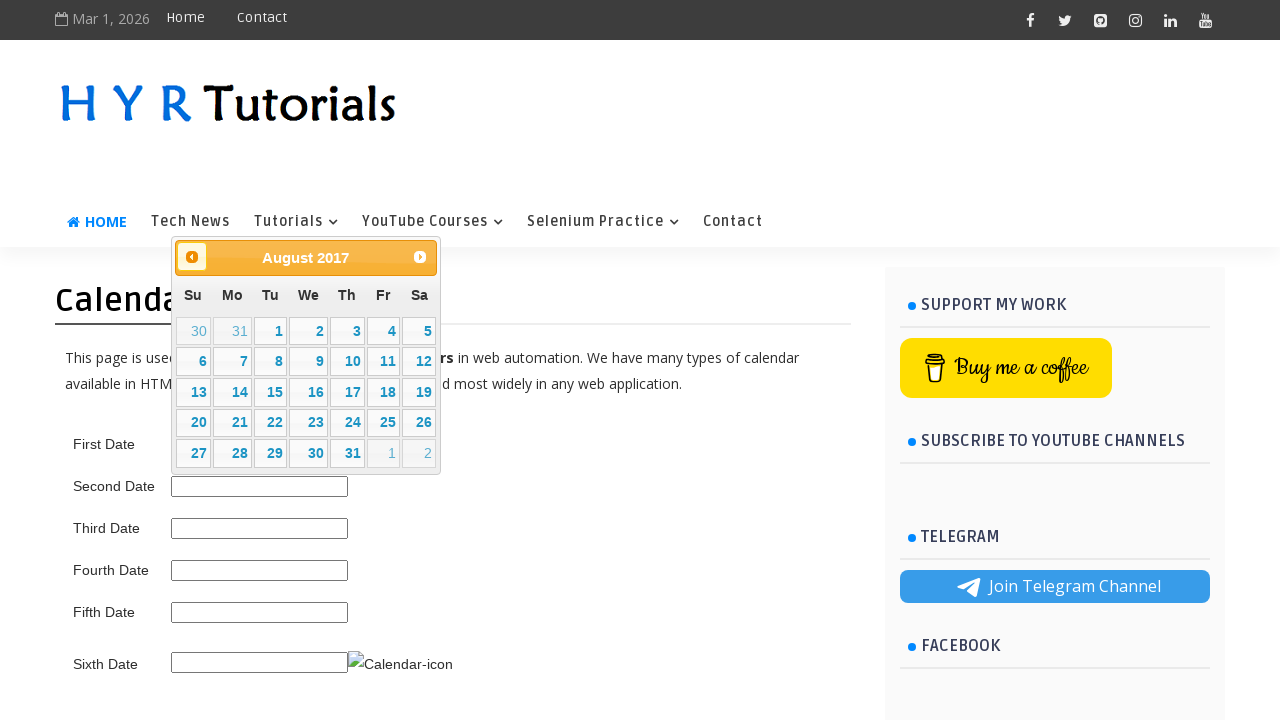

Clicked previous month button (current: August 2017) at (192, 257) on span.ui-icon.ui-icon-circle-triangle-w
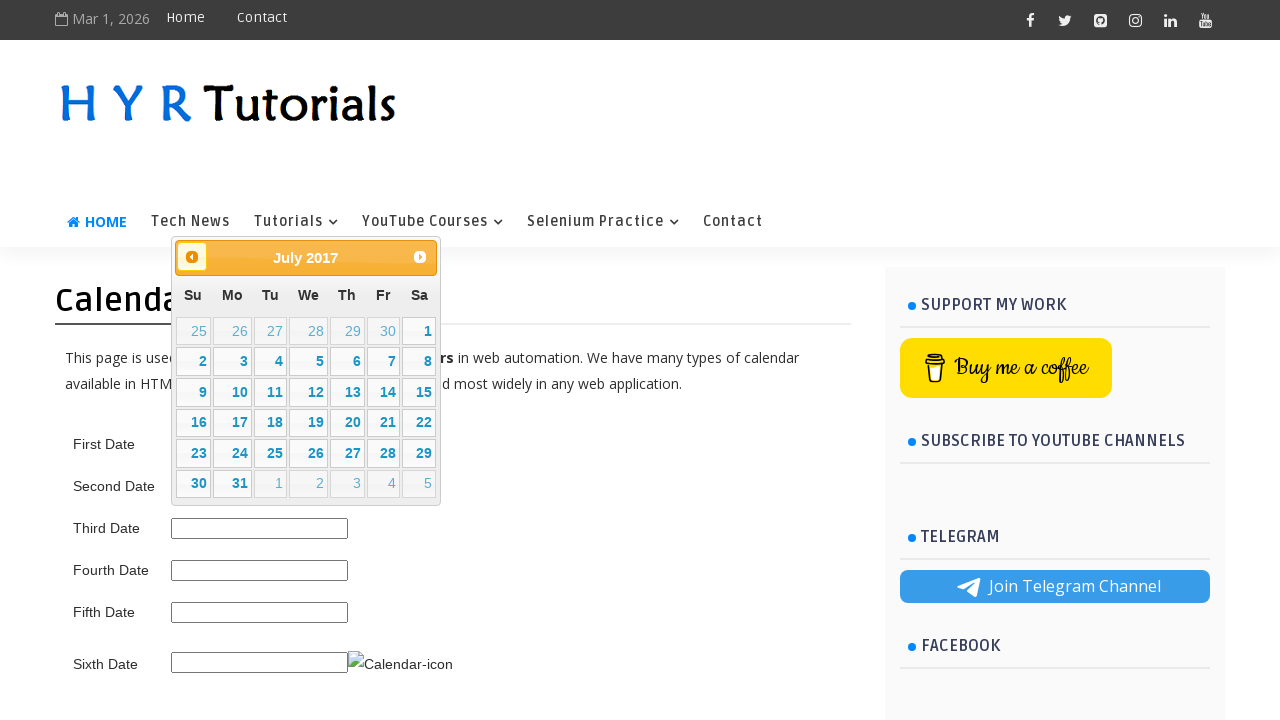

Waited for calendar to update
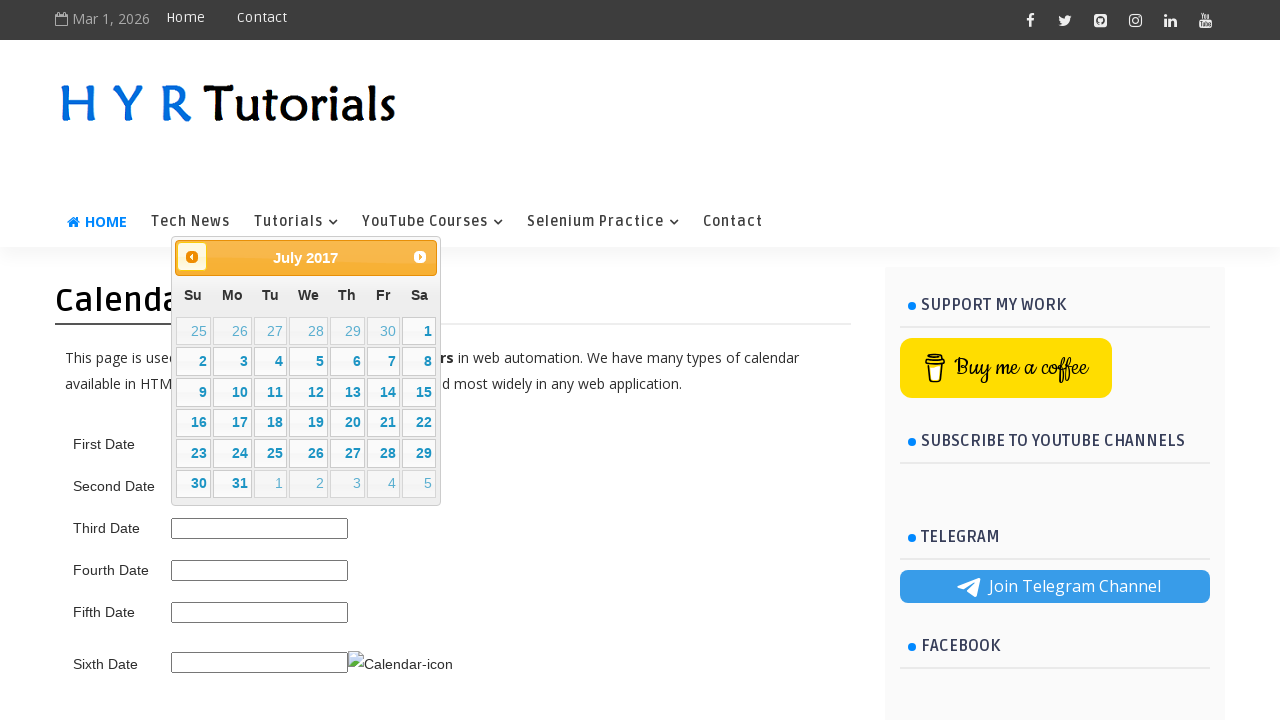

Clicked previous month button (current: July 2017) at (192, 257) on span.ui-icon.ui-icon-circle-triangle-w
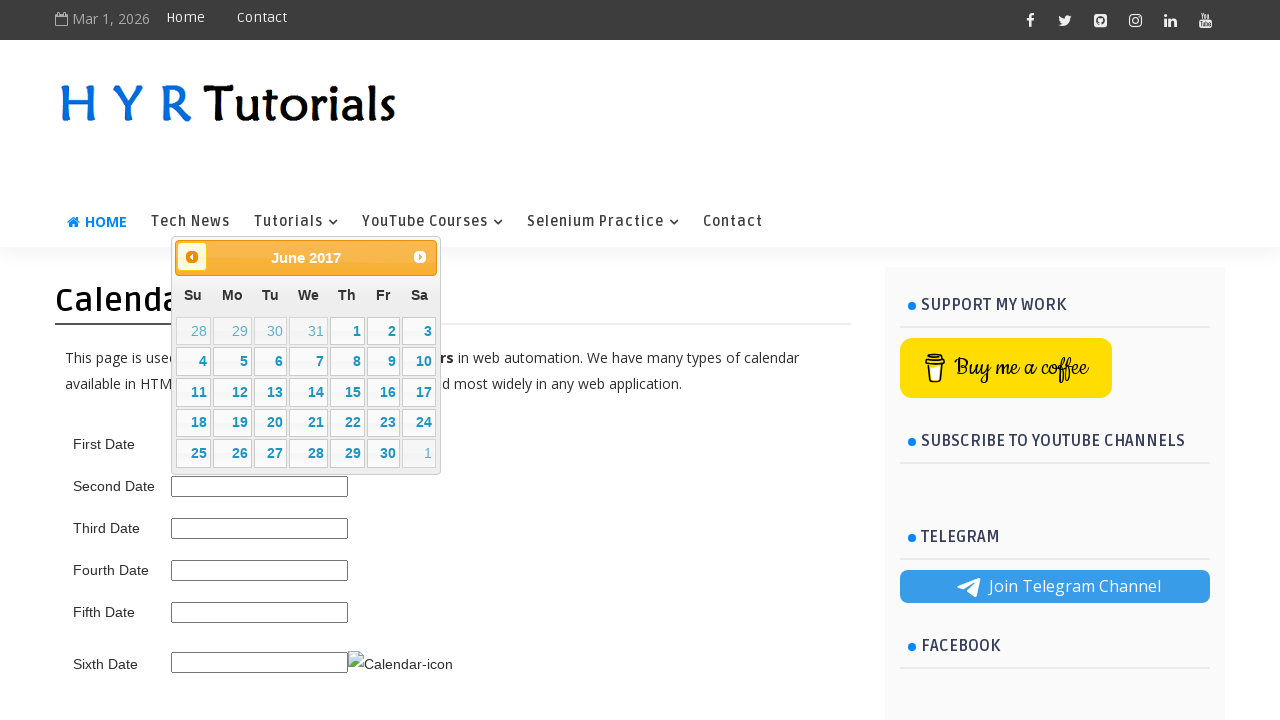

Waited for calendar to update
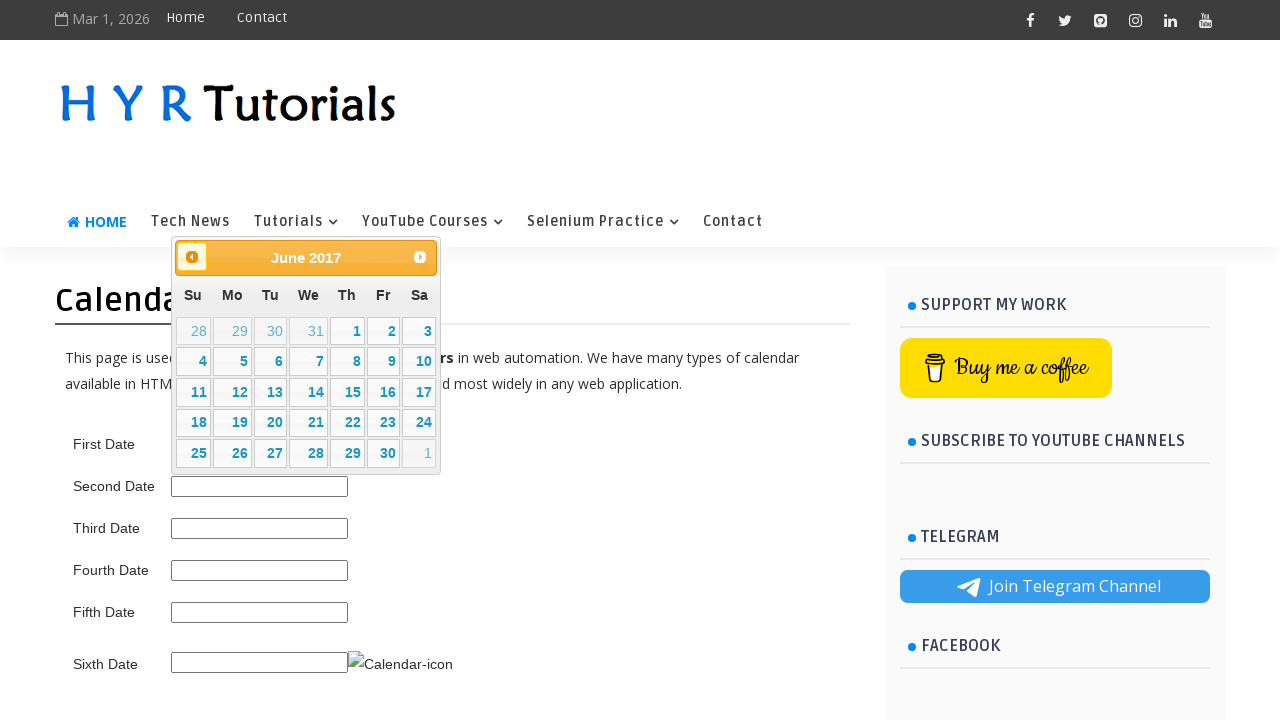

Clicked previous month button (current: June 2017) at (192, 257) on span.ui-icon.ui-icon-circle-triangle-w
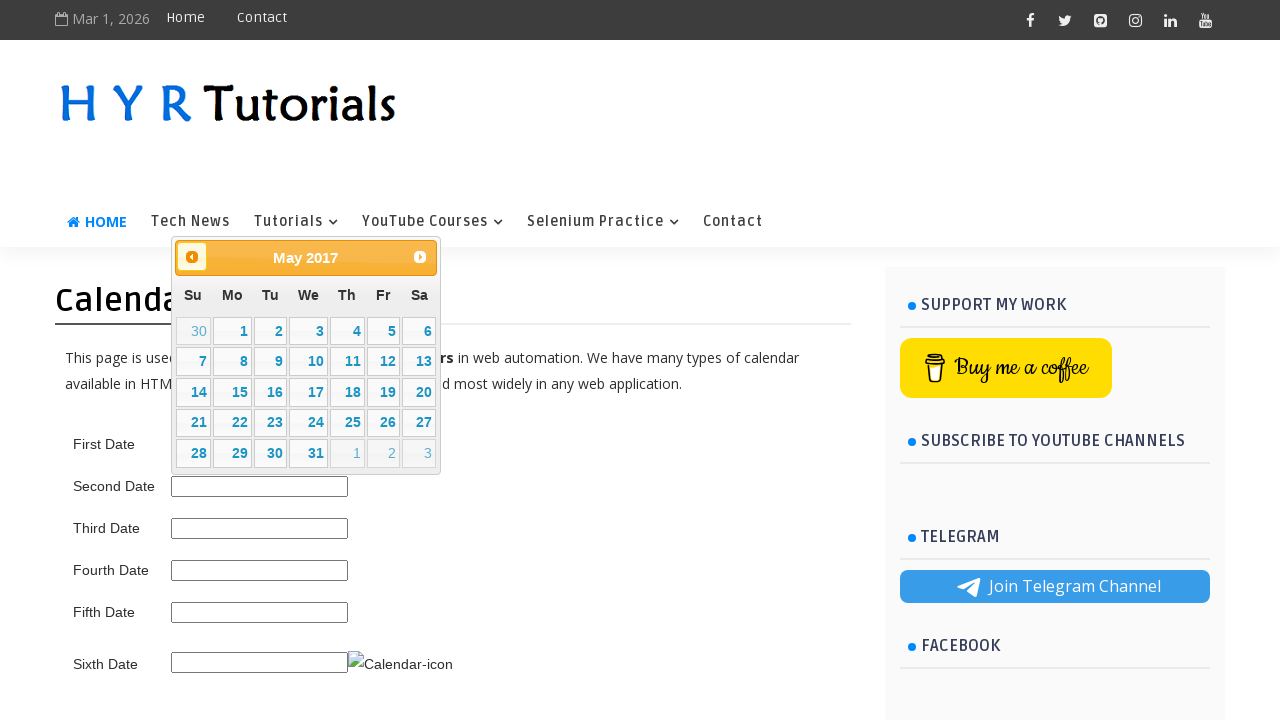

Waited for calendar to update
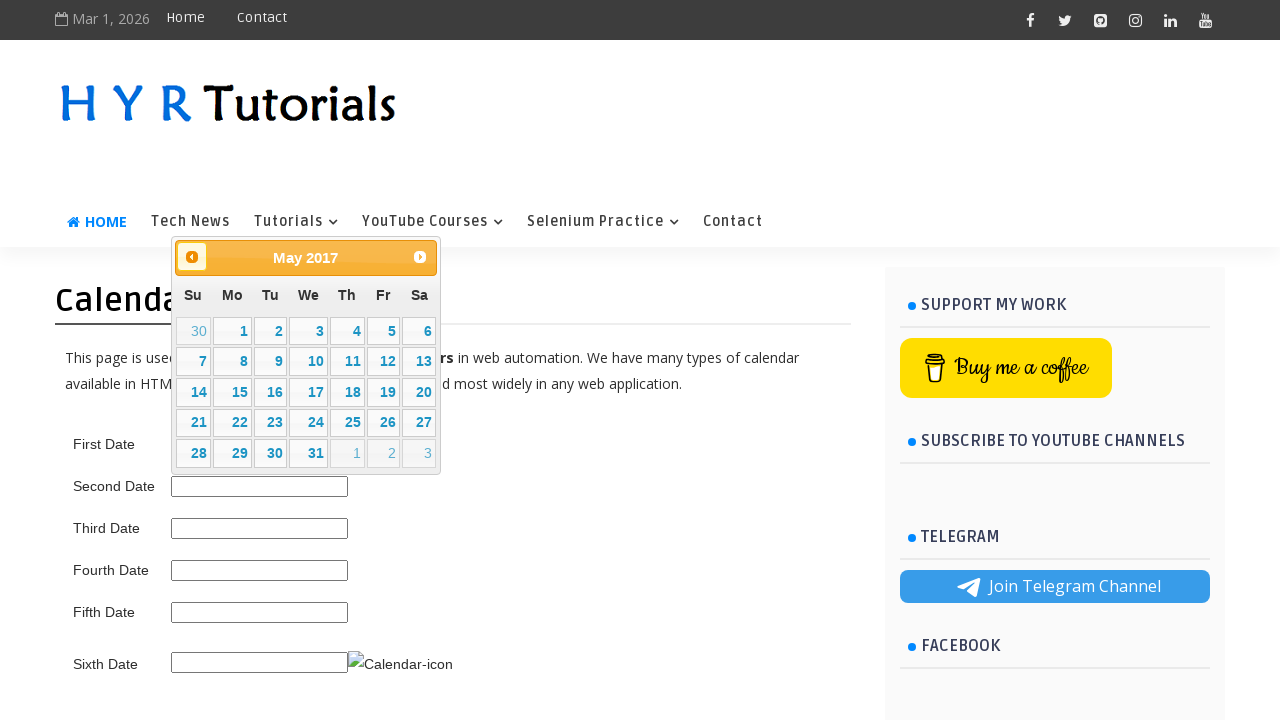

Clicked previous month button (current: May 2017) at (192, 257) on span.ui-icon.ui-icon-circle-triangle-w
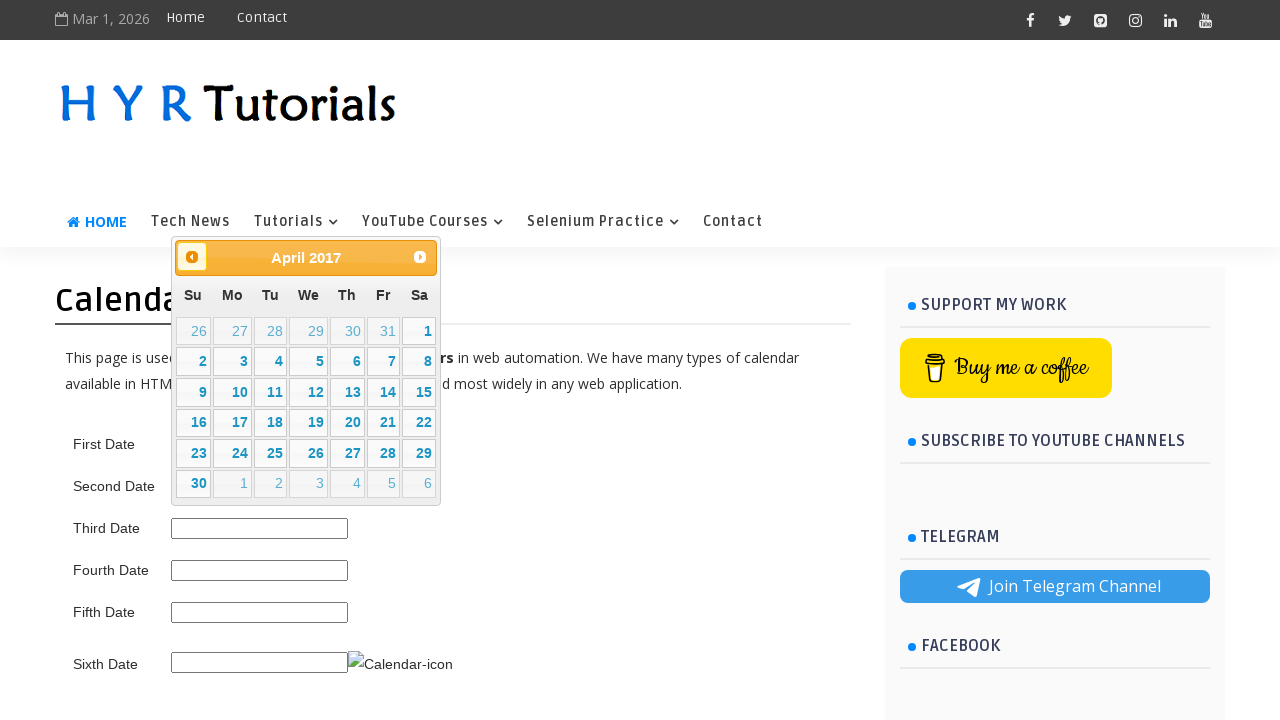

Waited for calendar to update
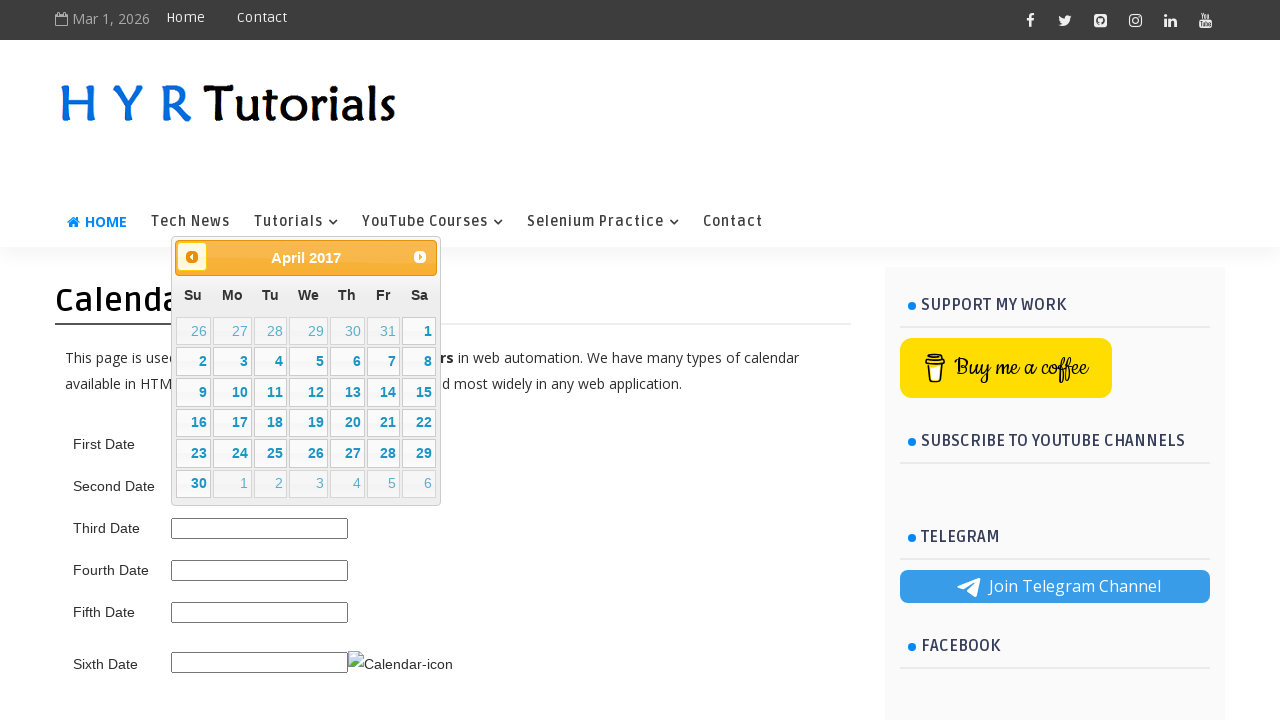

Clicked previous month button (current: April 2017) at (192, 257) on span.ui-icon.ui-icon-circle-triangle-w
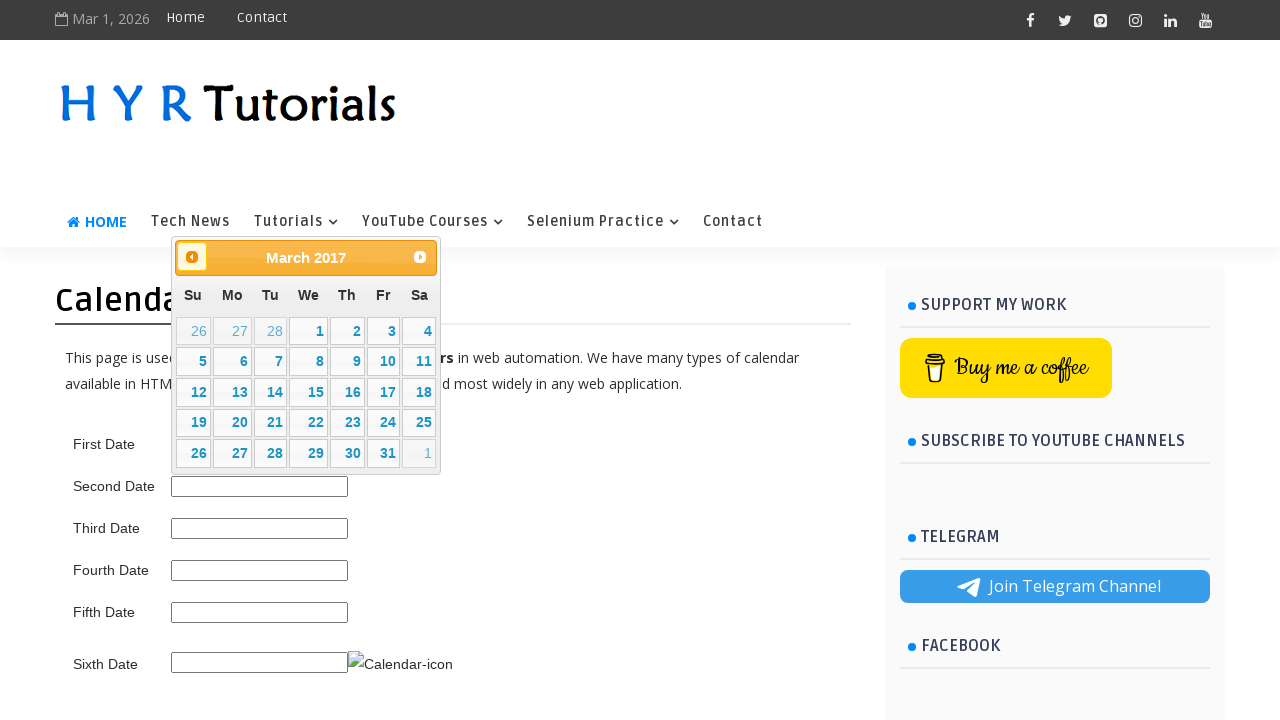

Waited for calendar to update
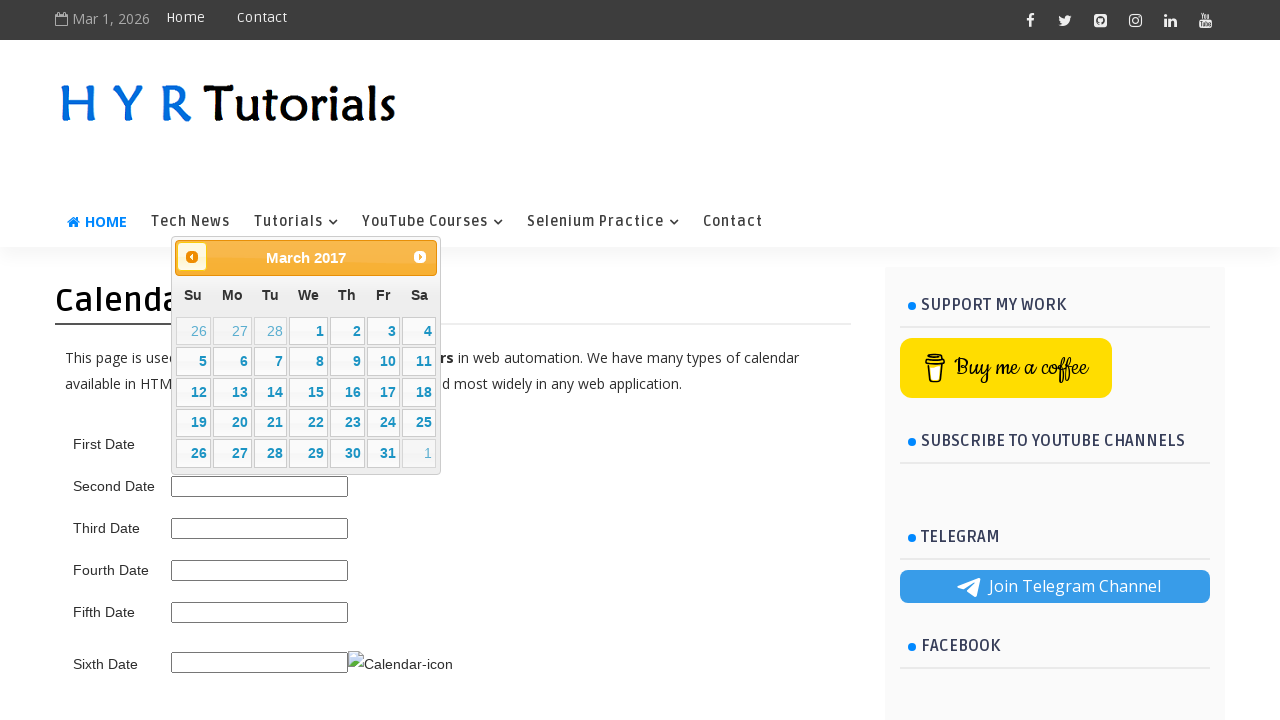

Clicked previous month button (current: March 2017) at (192, 257) on span.ui-icon.ui-icon-circle-triangle-w
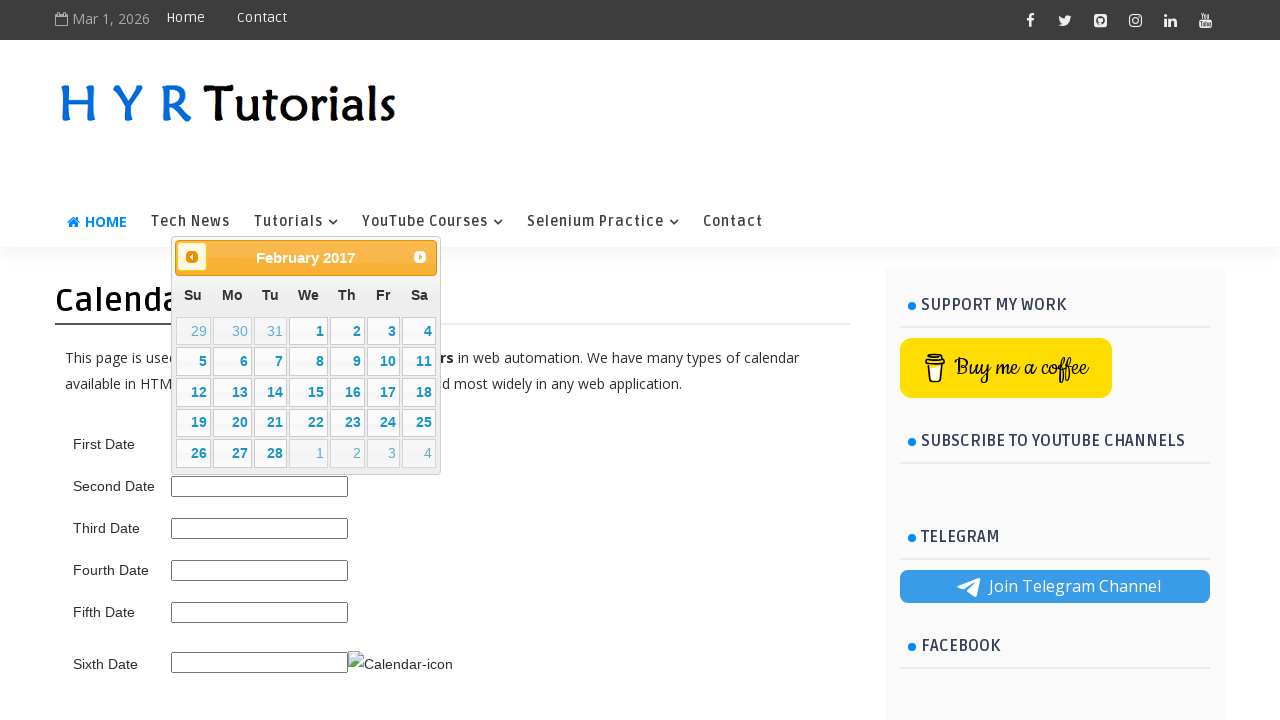

Waited for calendar to update
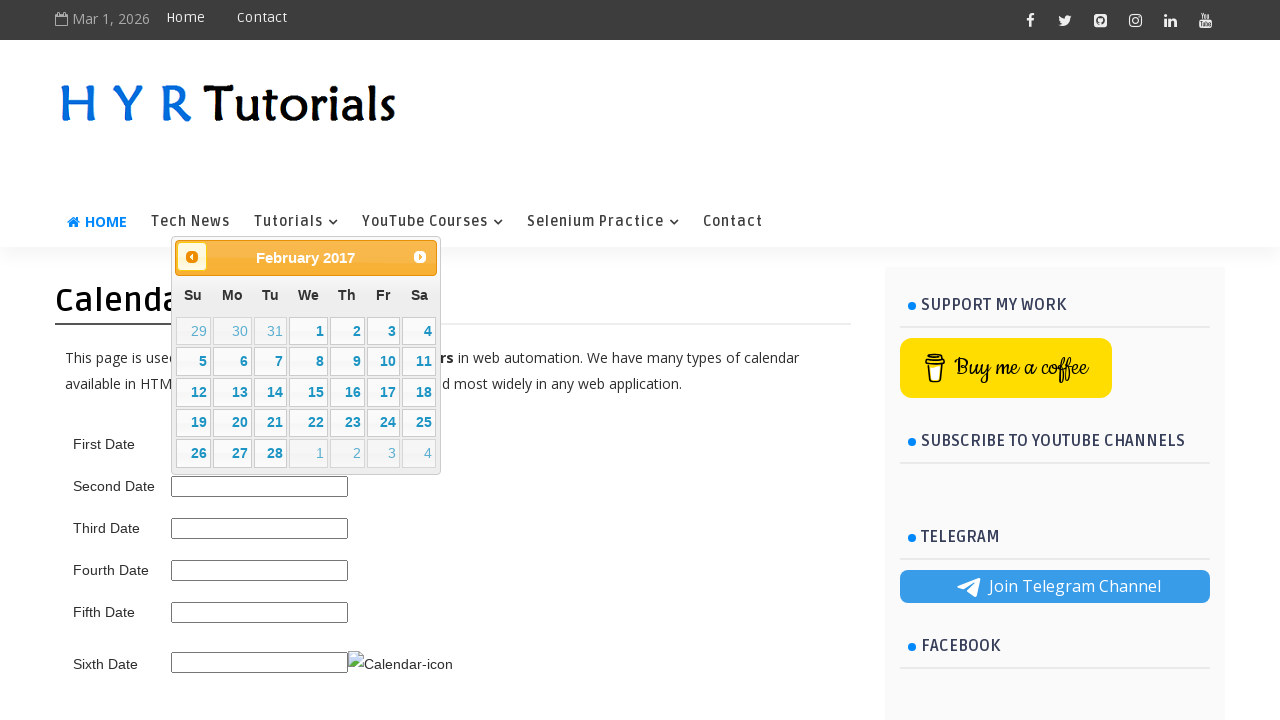

Clicked previous month button (current: February 2017) at (192, 257) on span.ui-icon.ui-icon-circle-triangle-w
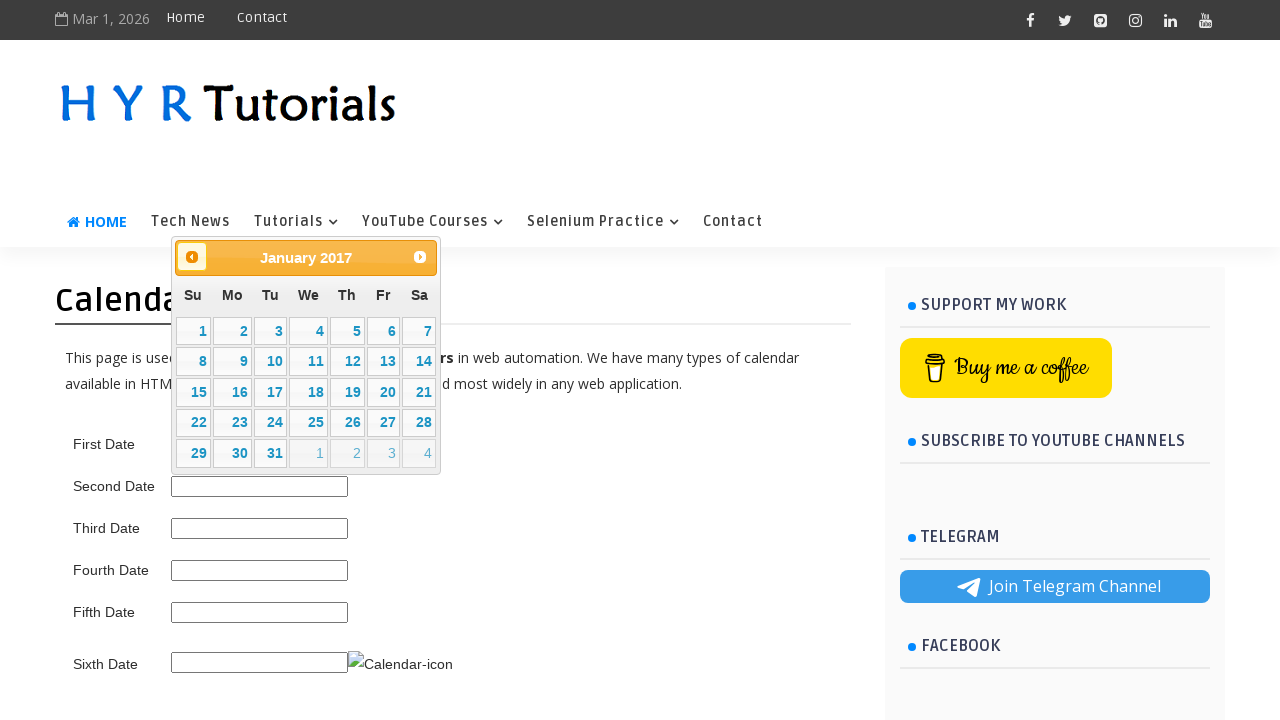

Waited for calendar to update
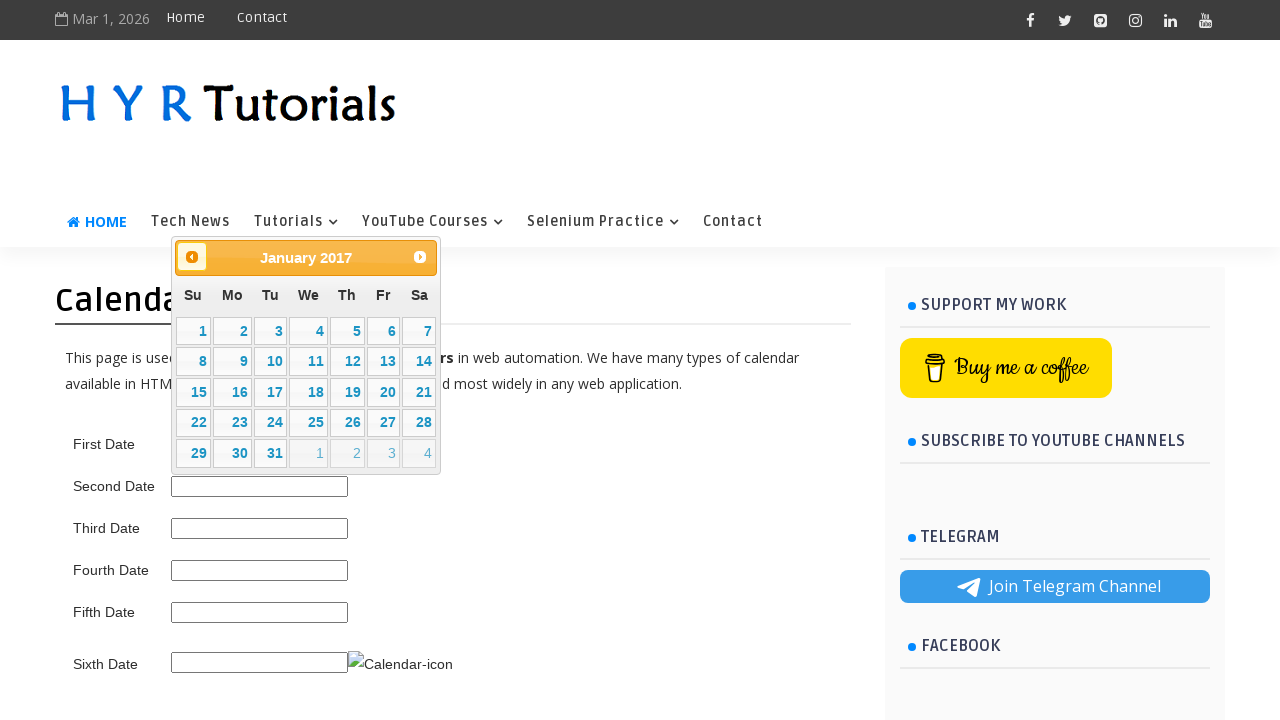

Clicked previous month button (current: January 2017) at (192, 257) on span.ui-icon.ui-icon-circle-triangle-w
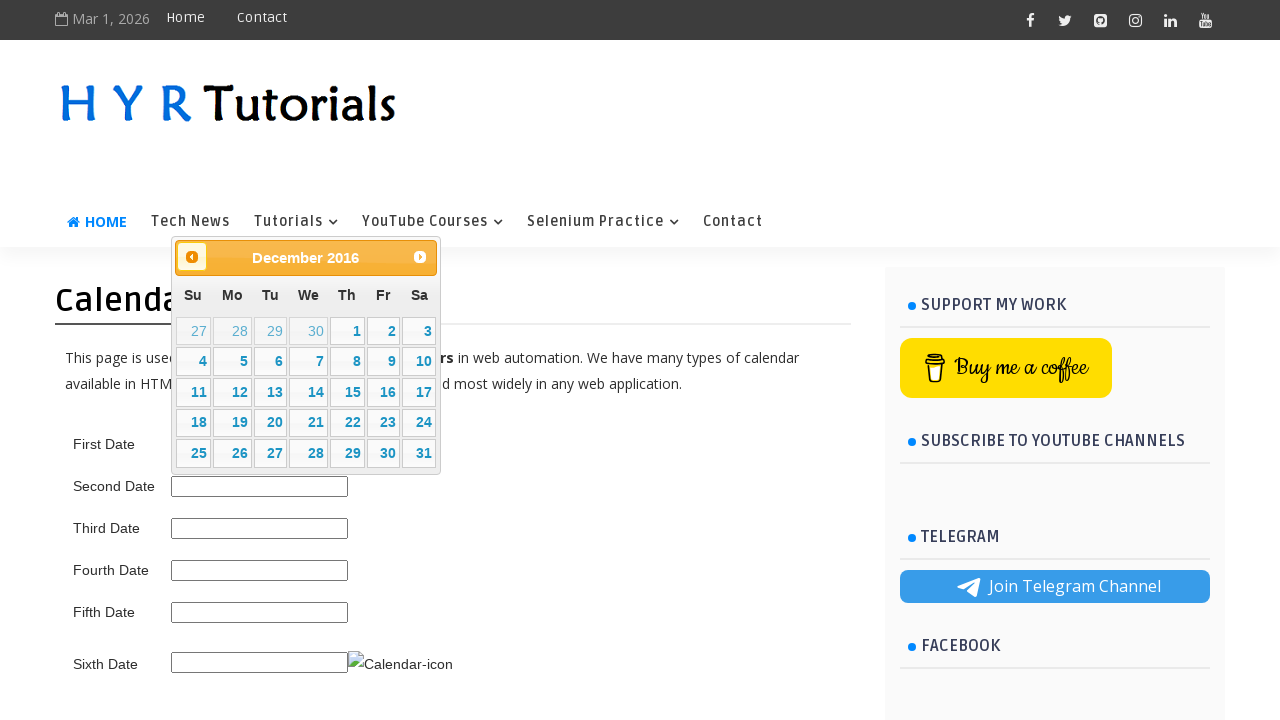

Waited for calendar to update
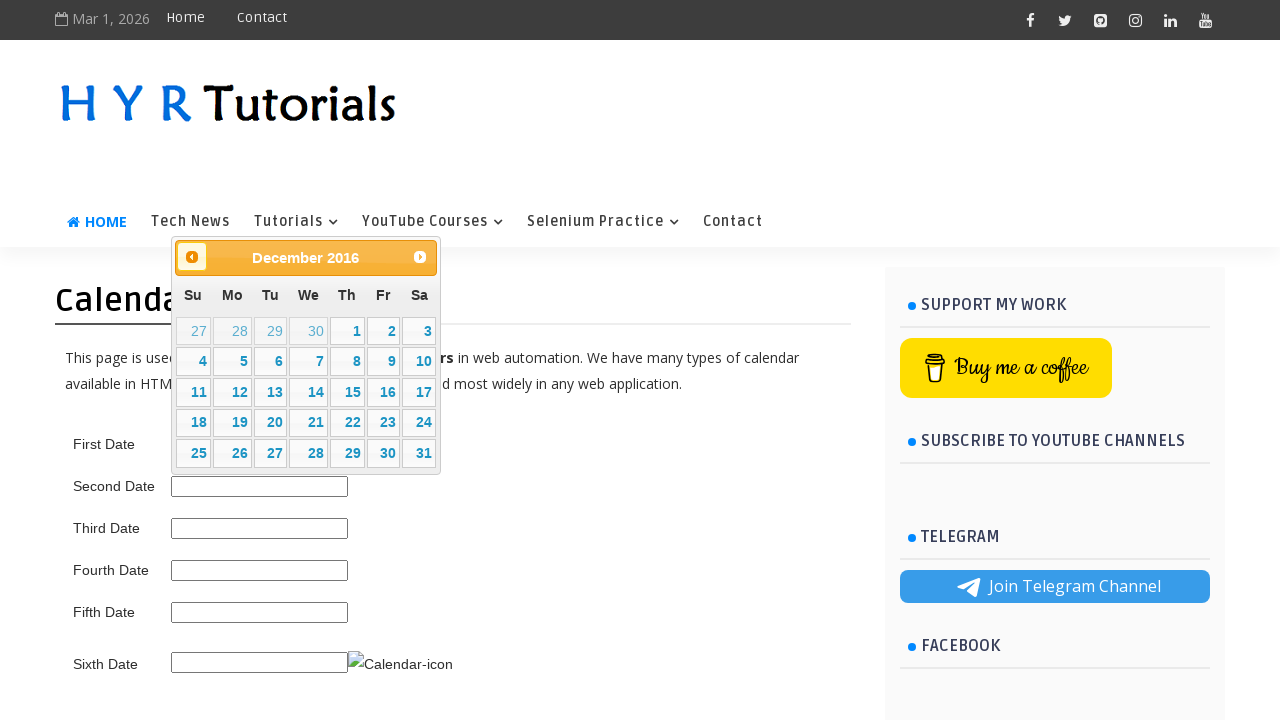

Clicked previous month button (current: December 2016) at (192, 257) on span.ui-icon.ui-icon-circle-triangle-w
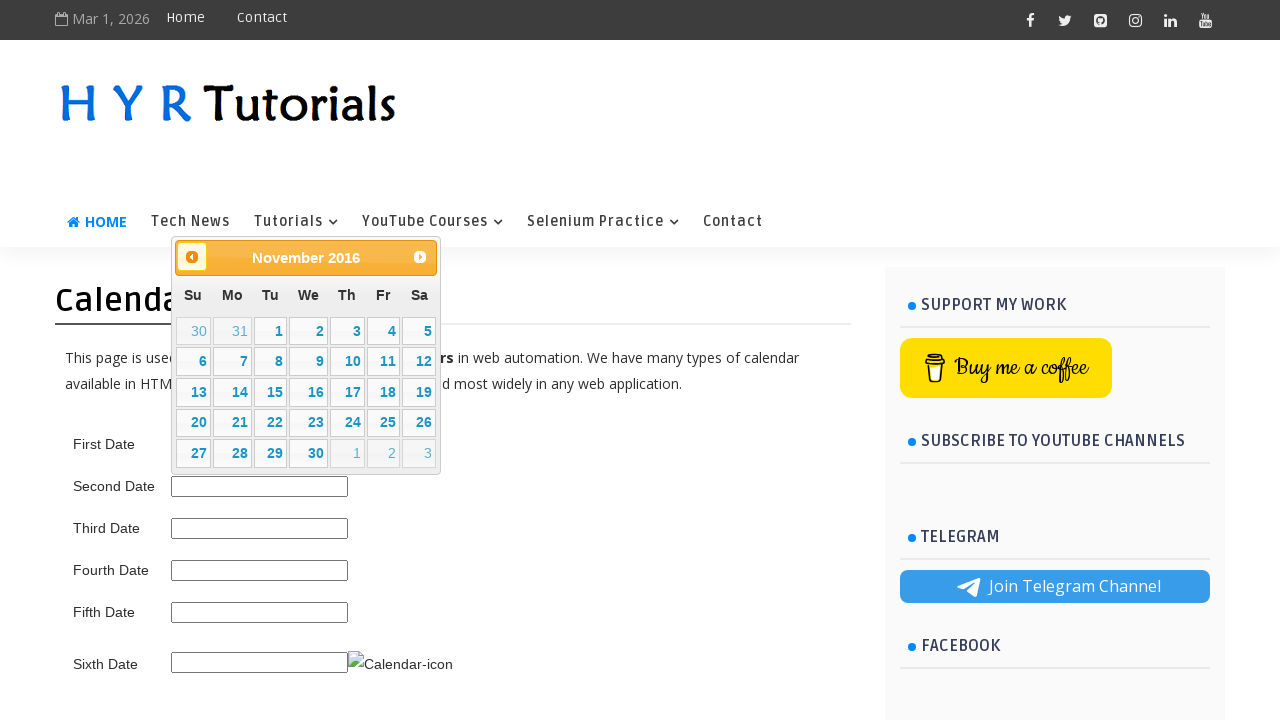

Waited for calendar to update
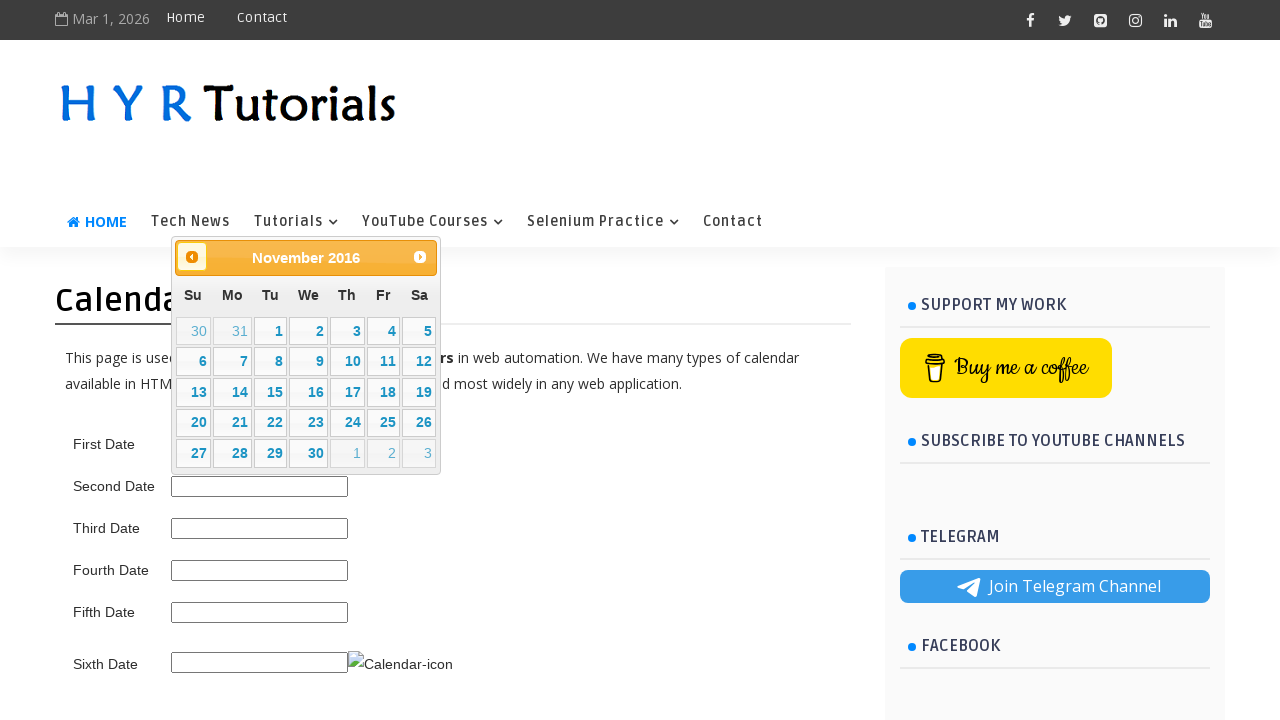

Clicked previous month button (current: November 2016) at (192, 257) on span.ui-icon.ui-icon-circle-triangle-w
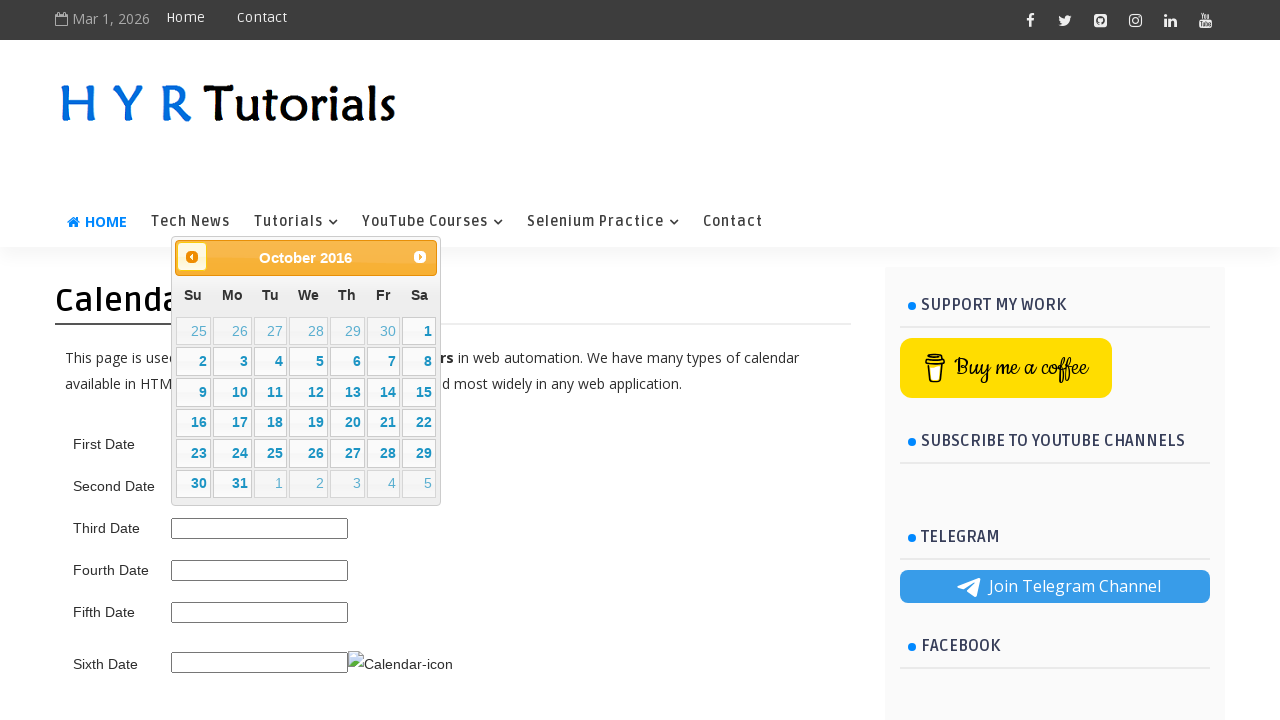

Waited for calendar to update
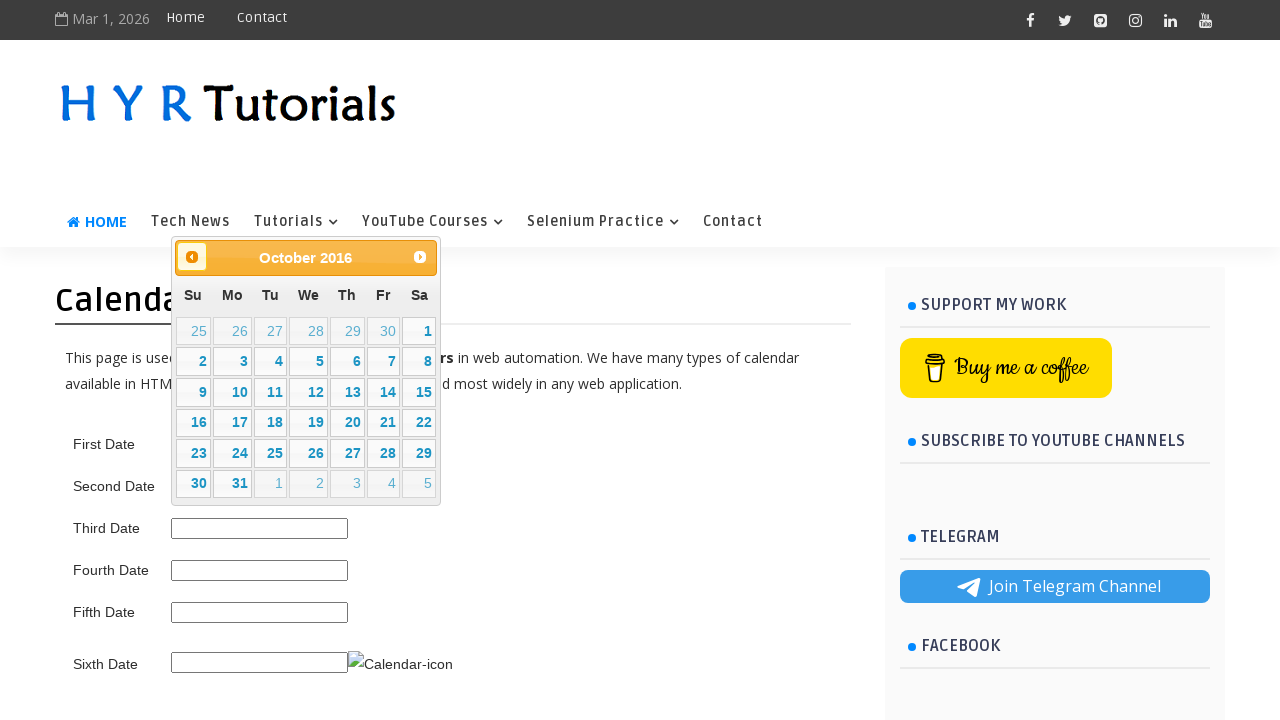

Clicked previous month button (current: October 2016) at (192, 257) on span.ui-icon.ui-icon-circle-triangle-w
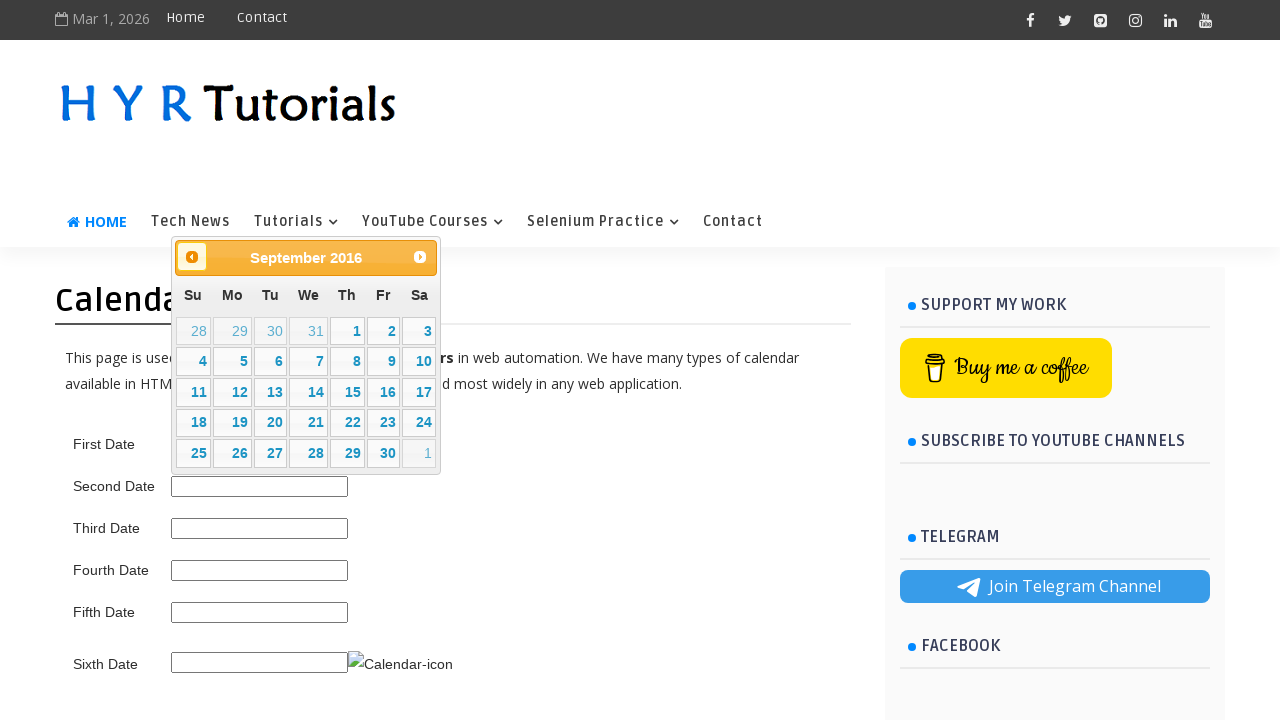

Waited for calendar to update
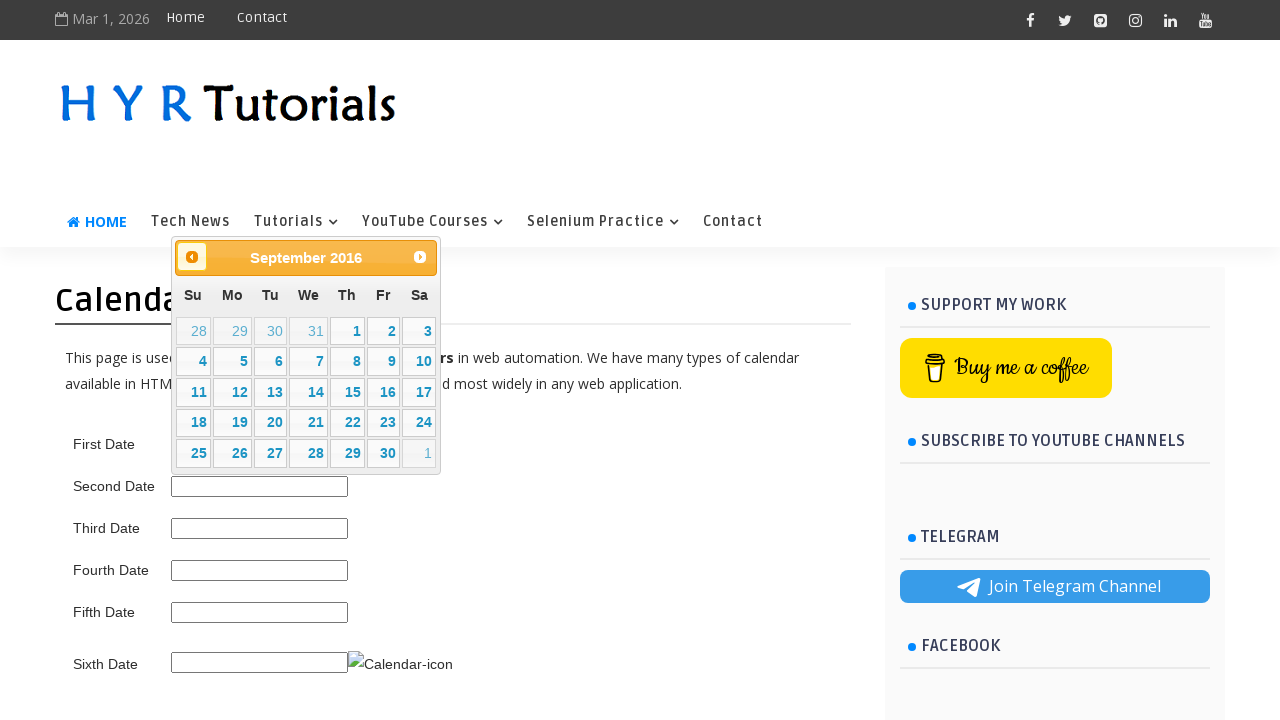

Clicked previous month button (current: September 2016) at (192, 257) on span.ui-icon.ui-icon-circle-triangle-w
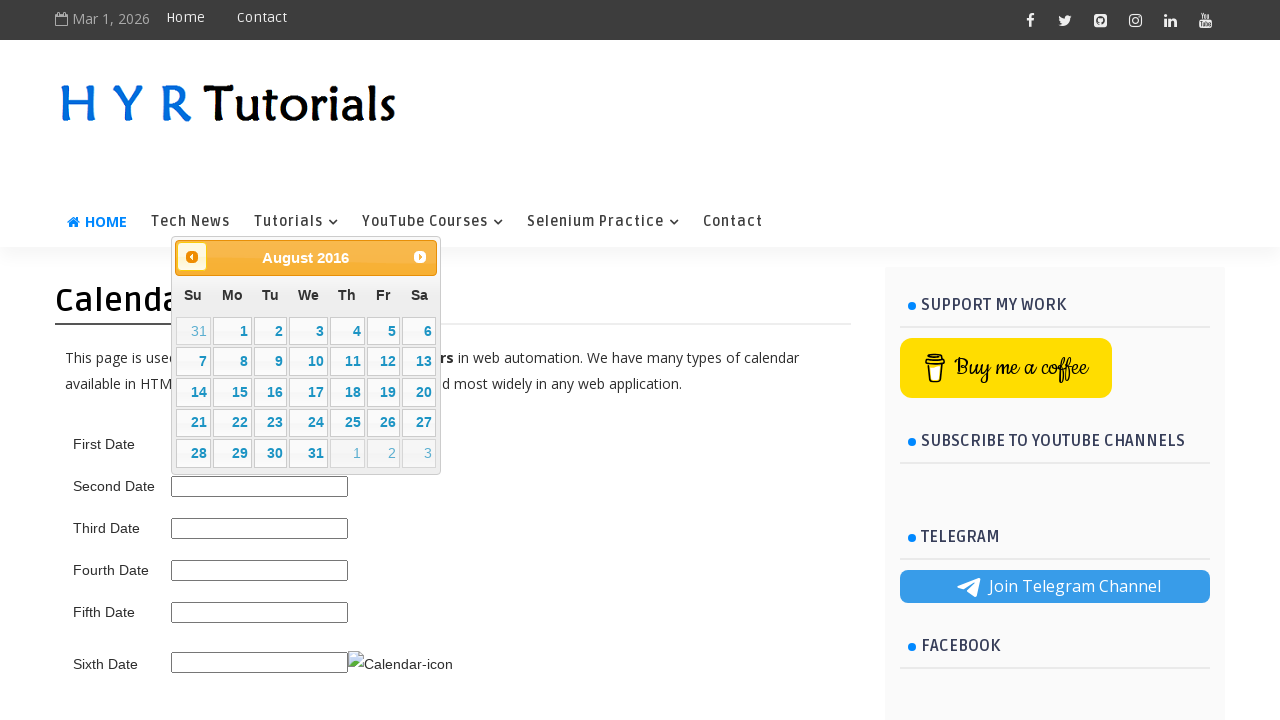

Waited for calendar to update
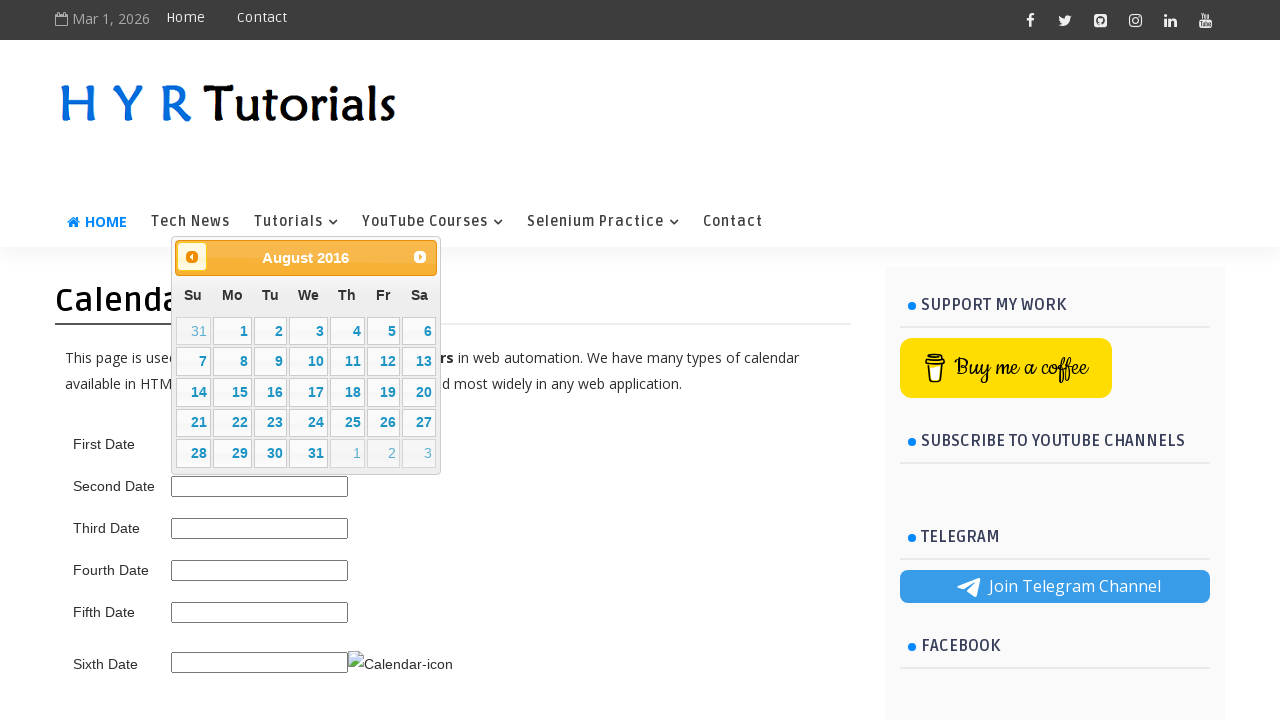

Clicked previous month button (current: August 2016) at (192, 257) on span.ui-icon.ui-icon-circle-triangle-w
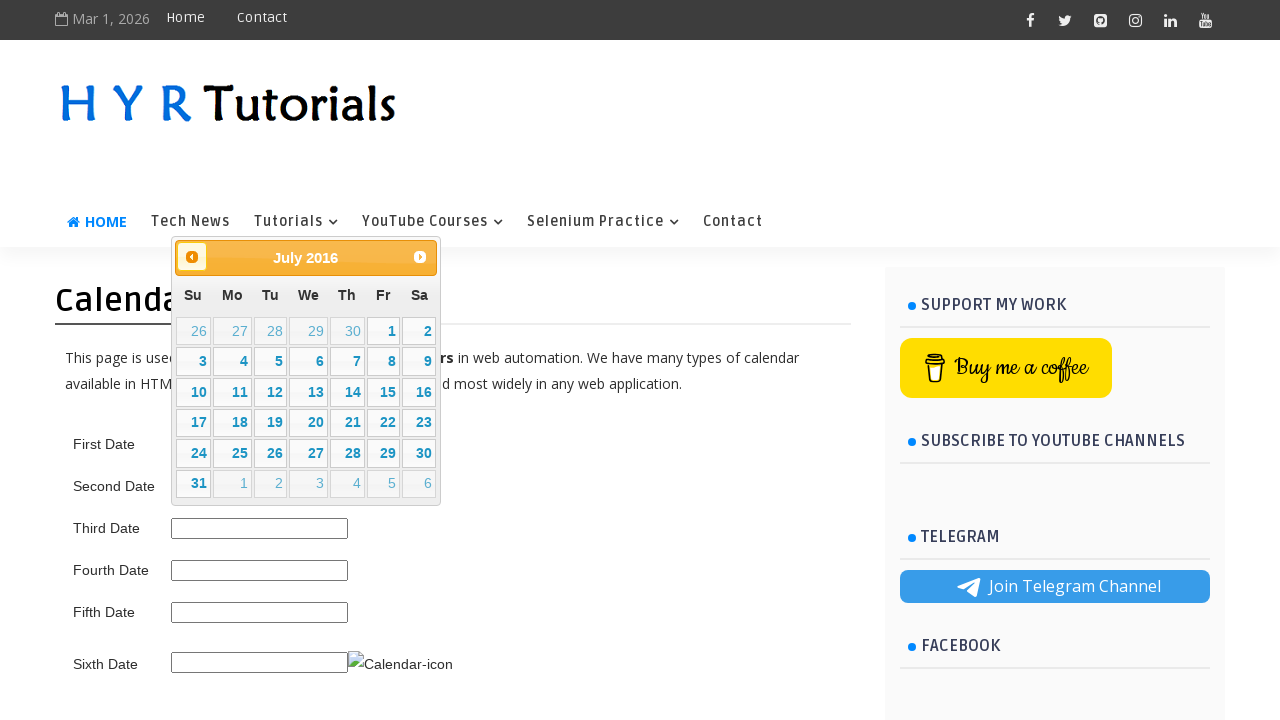

Waited for calendar to update
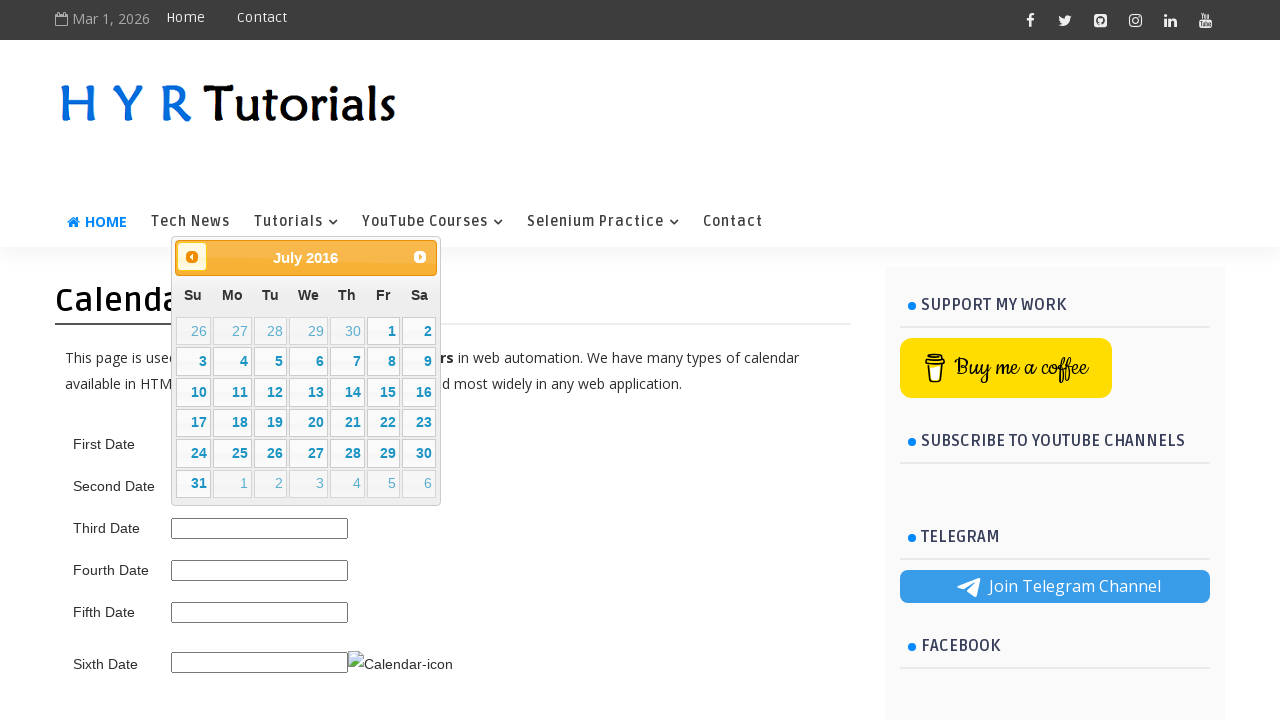

Clicked previous month button (current: July 2016) at (192, 257) on span.ui-icon.ui-icon-circle-triangle-w
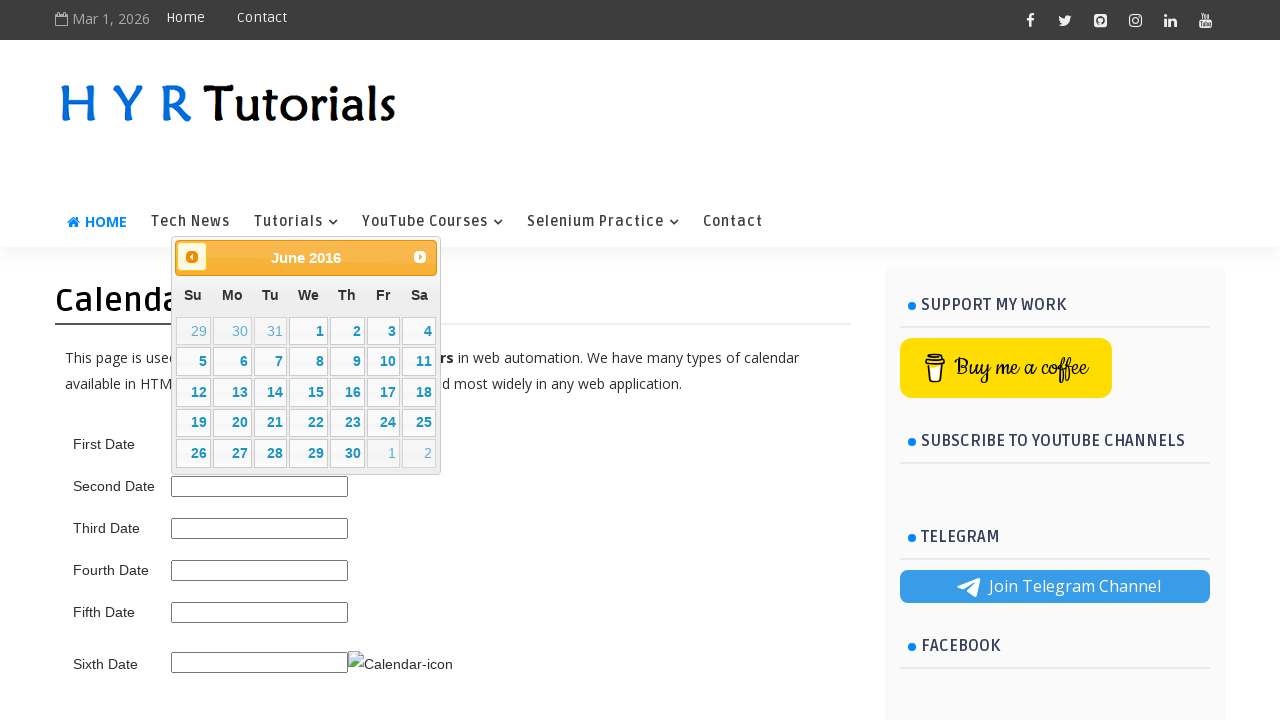

Waited for calendar to update
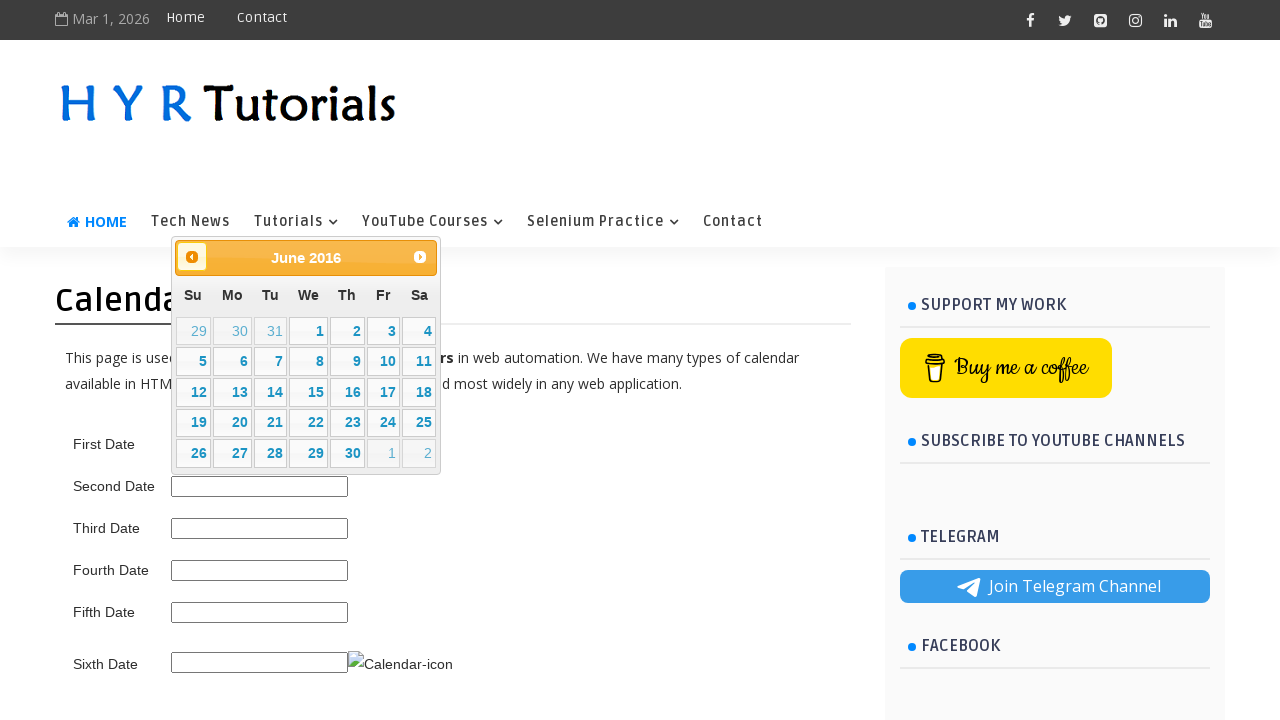

Clicked previous month button (current: June 2016) at (192, 257) on span.ui-icon.ui-icon-circle-triangle-w
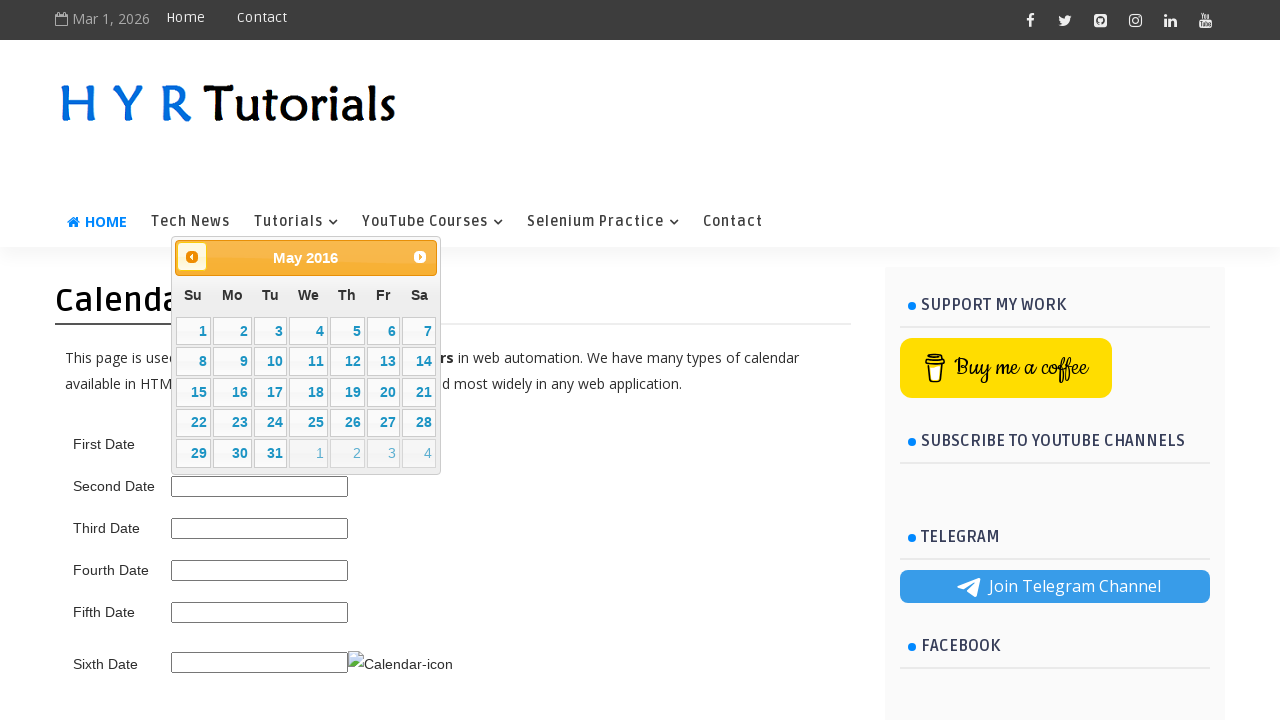

Waited for calendar to update
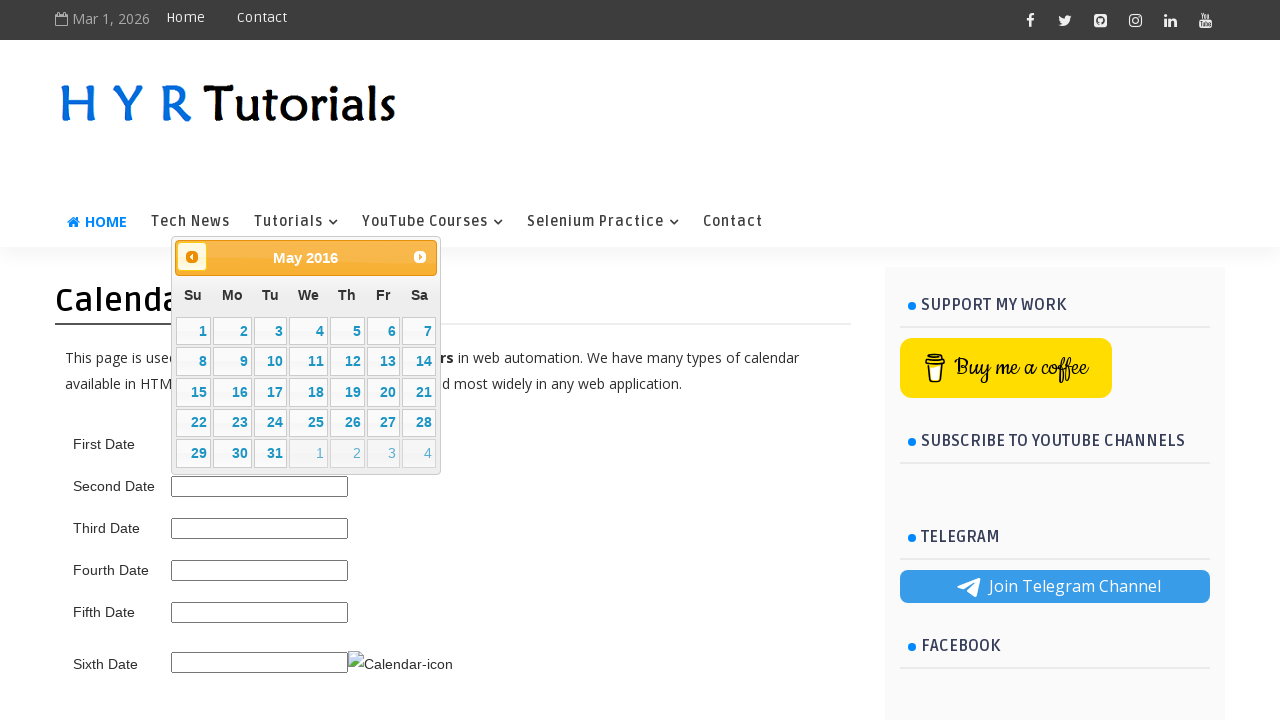

Clicked previous month button (current: May 2016) at (192, 257) on span.ui-icon.ui-icon-circle-triangle-w
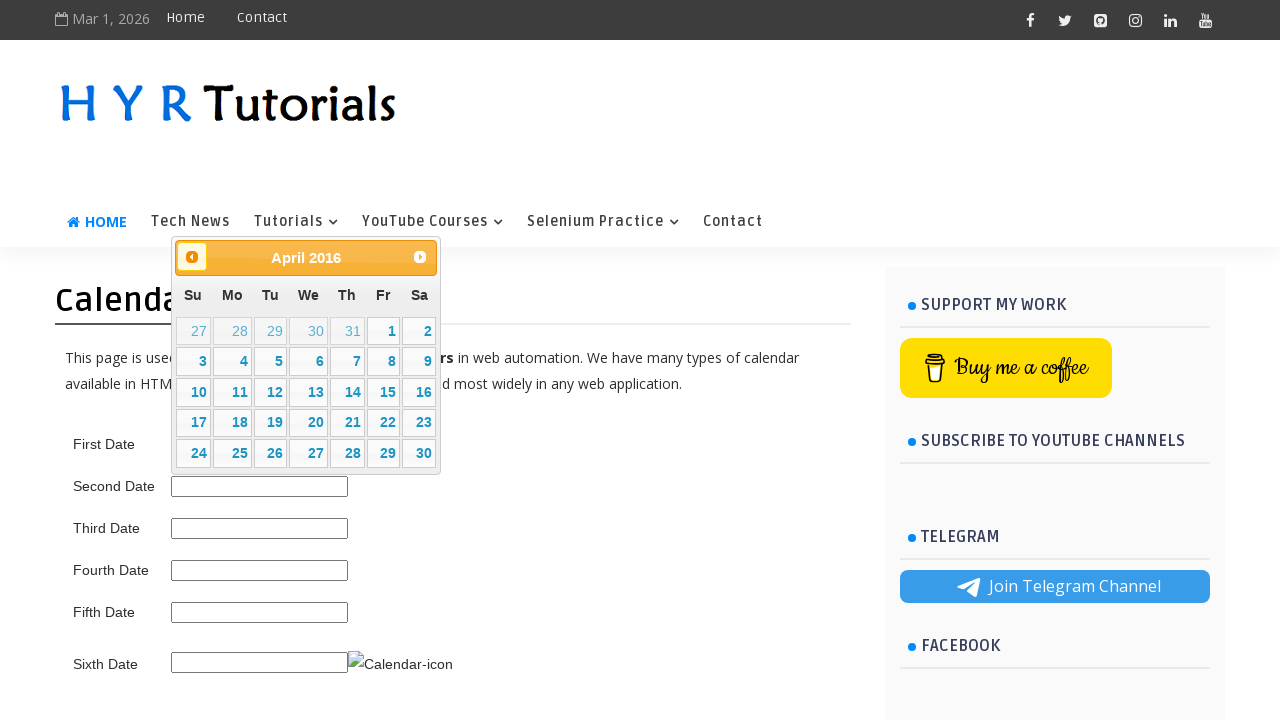

Waited for calendar to update
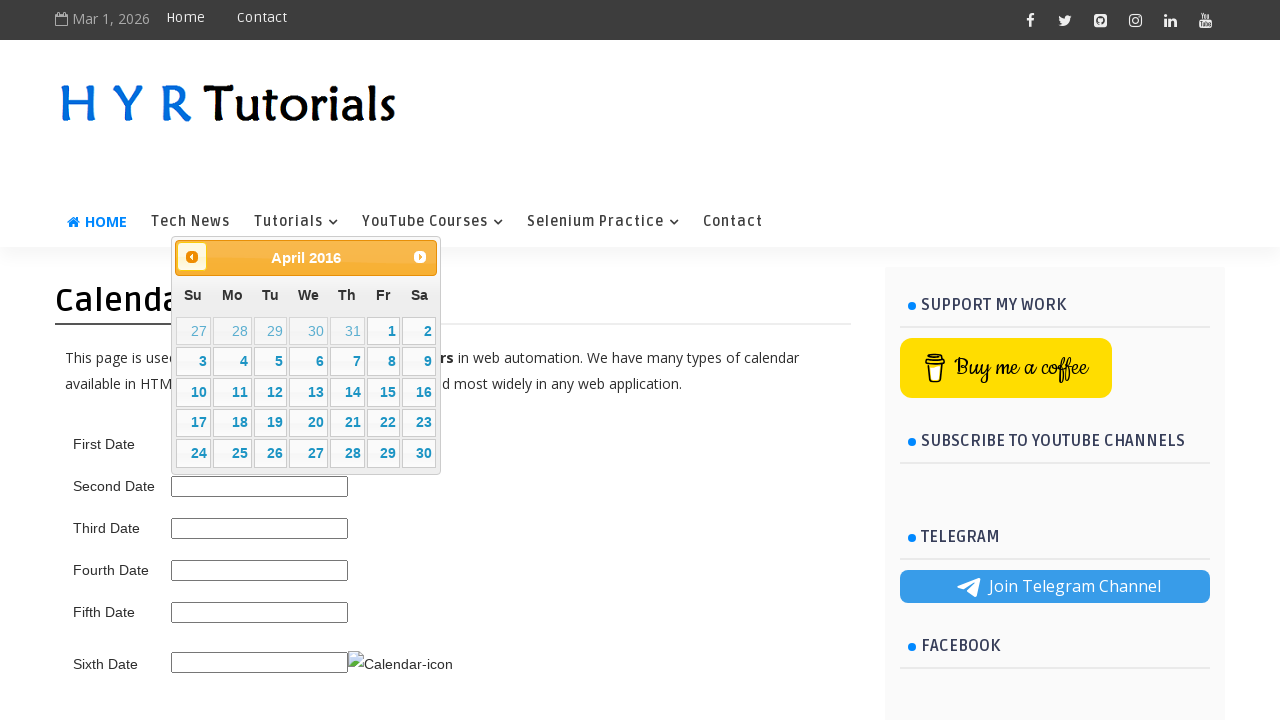

Clicked previous month button (current: April 2016) at (192, 257) on span.ui-icon.ui-icon-circle-triangle-w
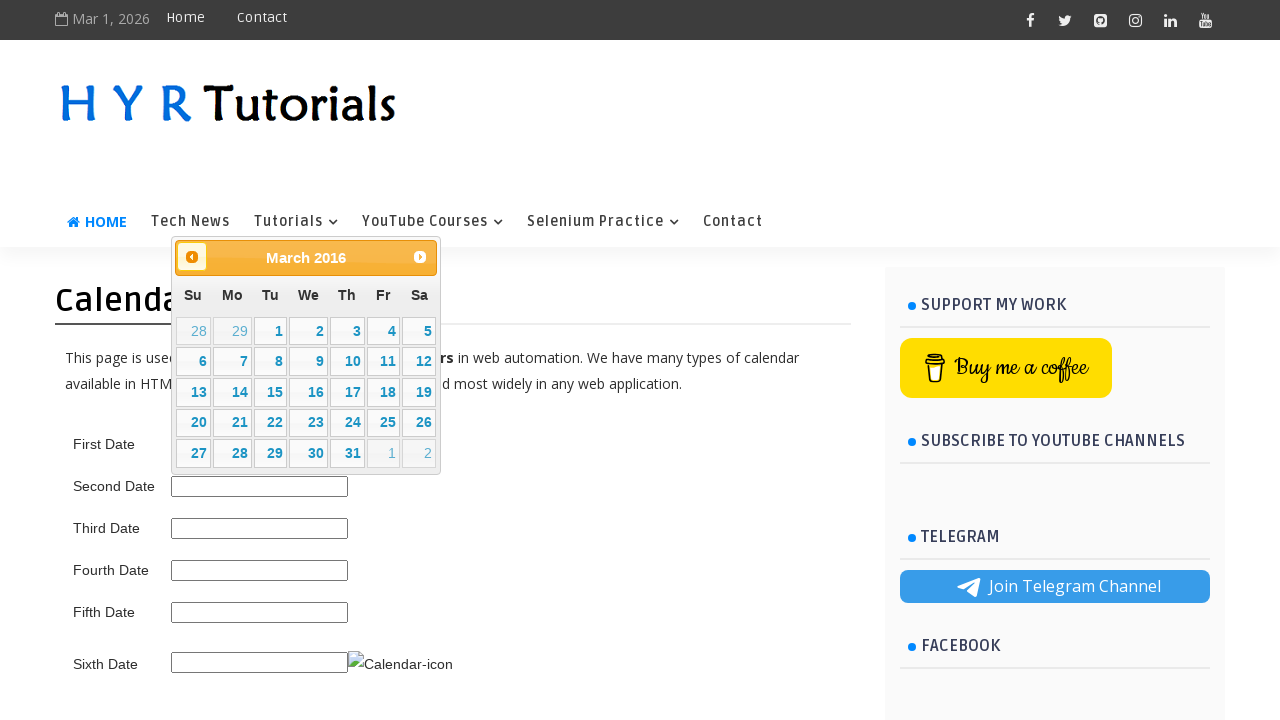

Waited for calendar to update
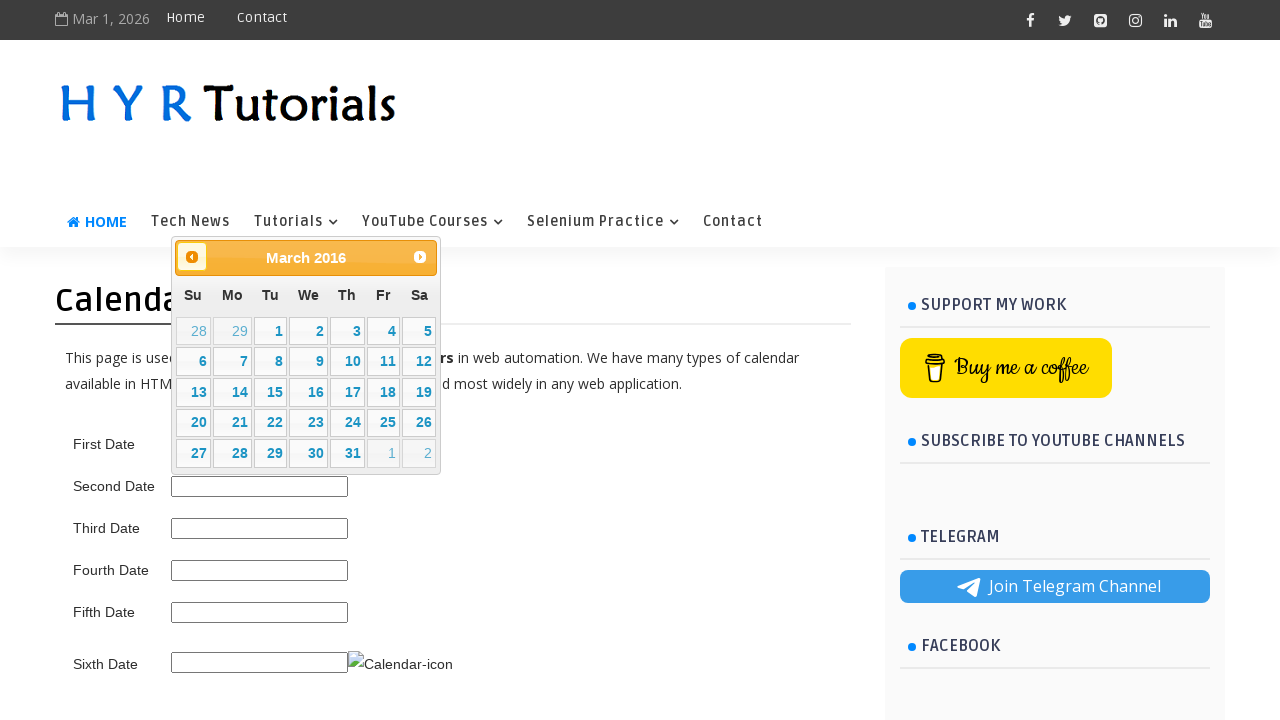

Clicked previous month button (current: March 2016) at (192, 257) on span.ui-icon.ui-icon-circle-triangle-w
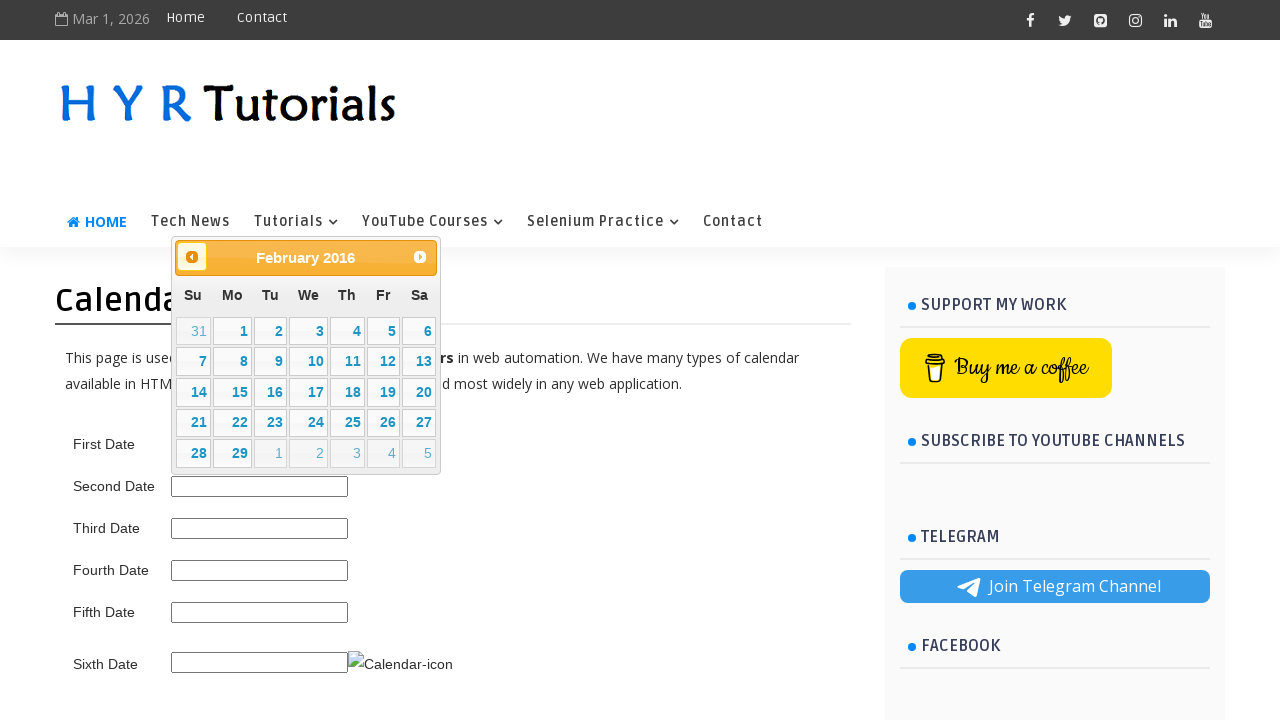

Waited for calendar to update
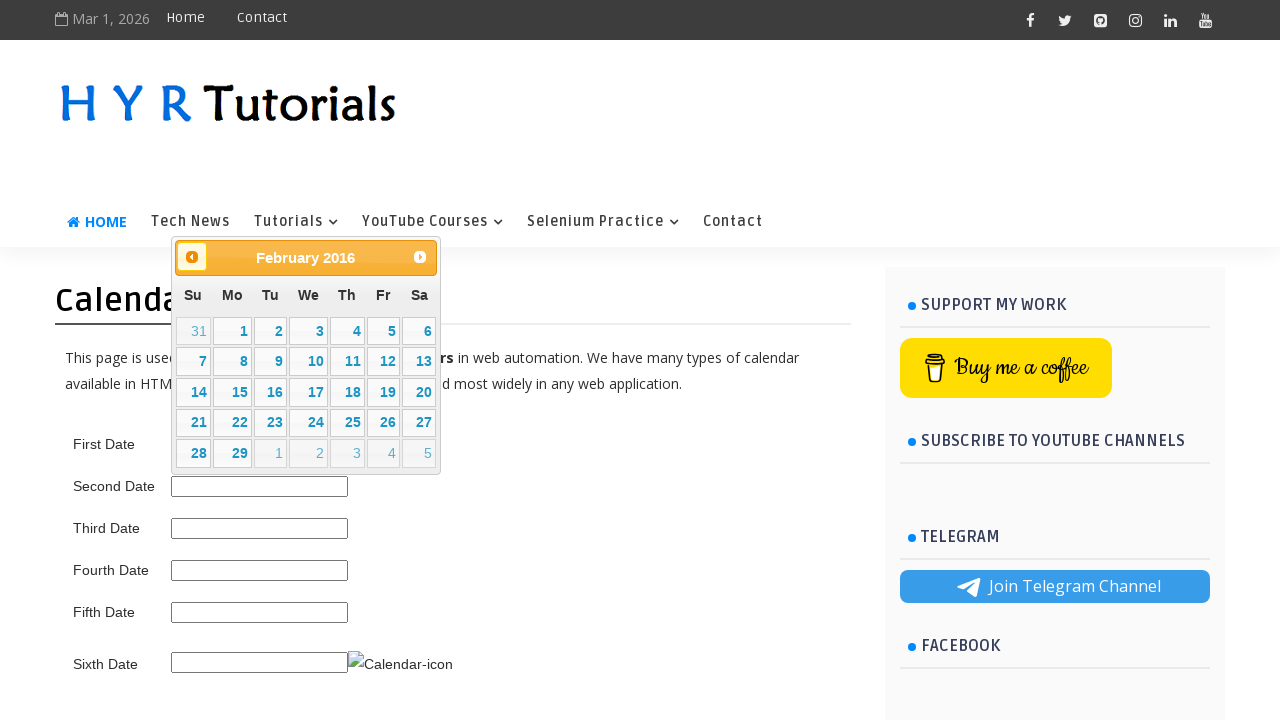

Clicked previous month button (current: February 2016) at (192, 257) on span.ui-icon.ui-icon-circle-triangle-w
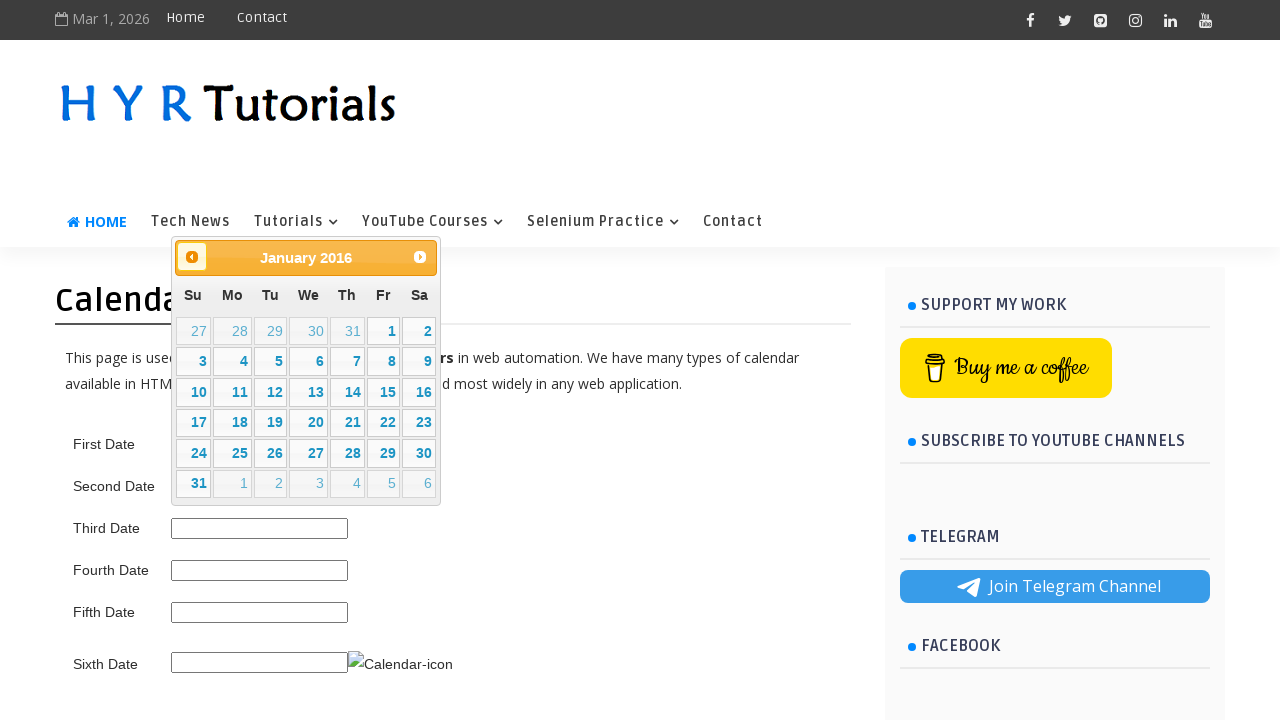

Waited for calendar to update
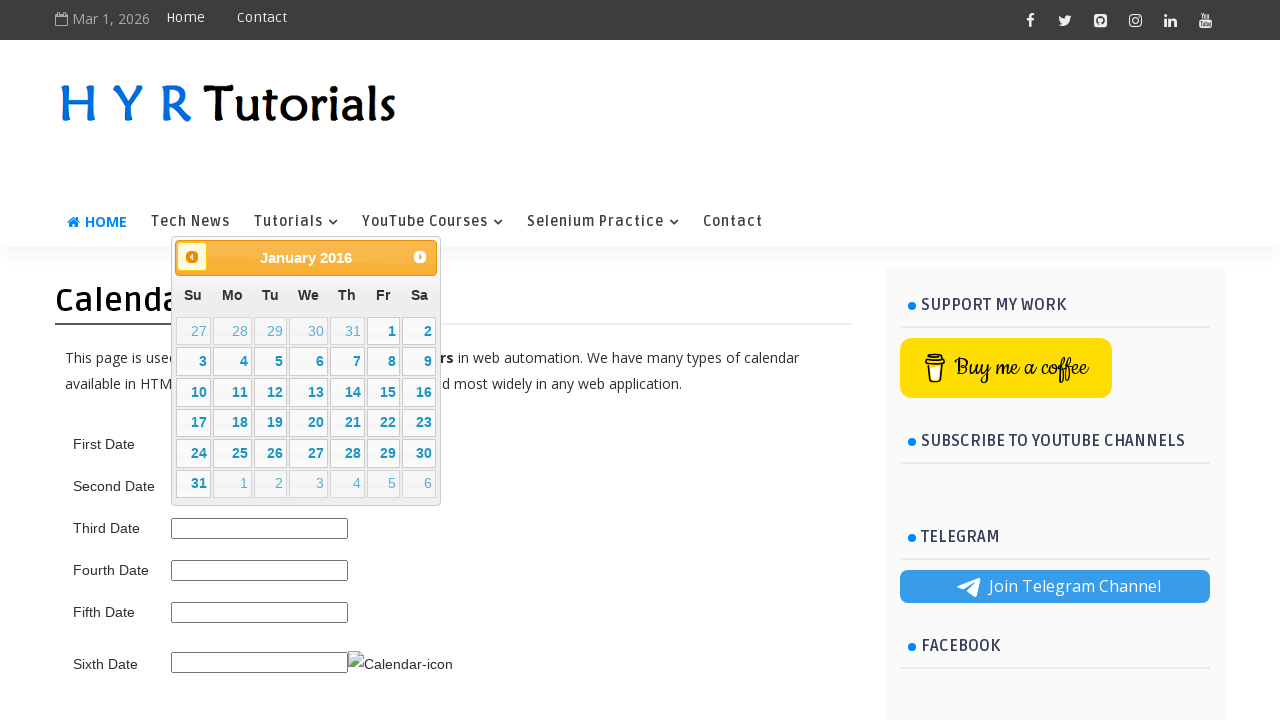

Clicked previous month button (current: January 2016) at (192, 257) on span.ui-icon.ui-icon-circle-triangle-w
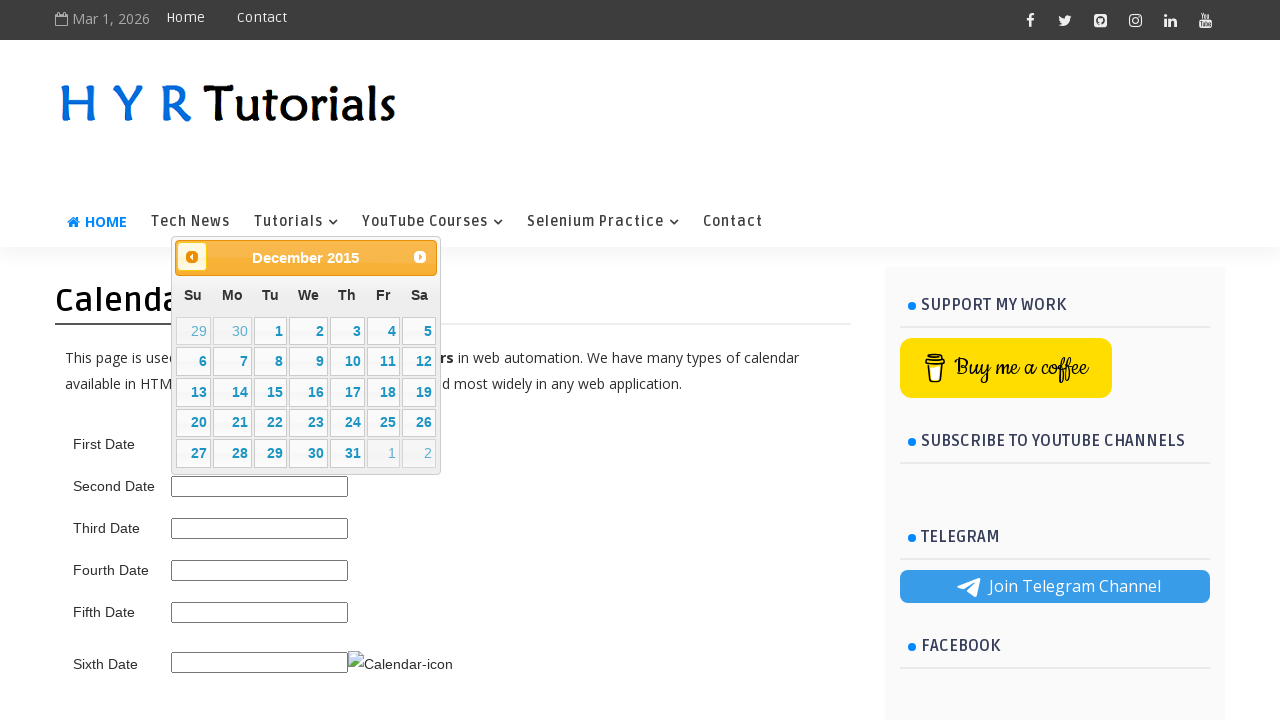

Waited for calendar to update
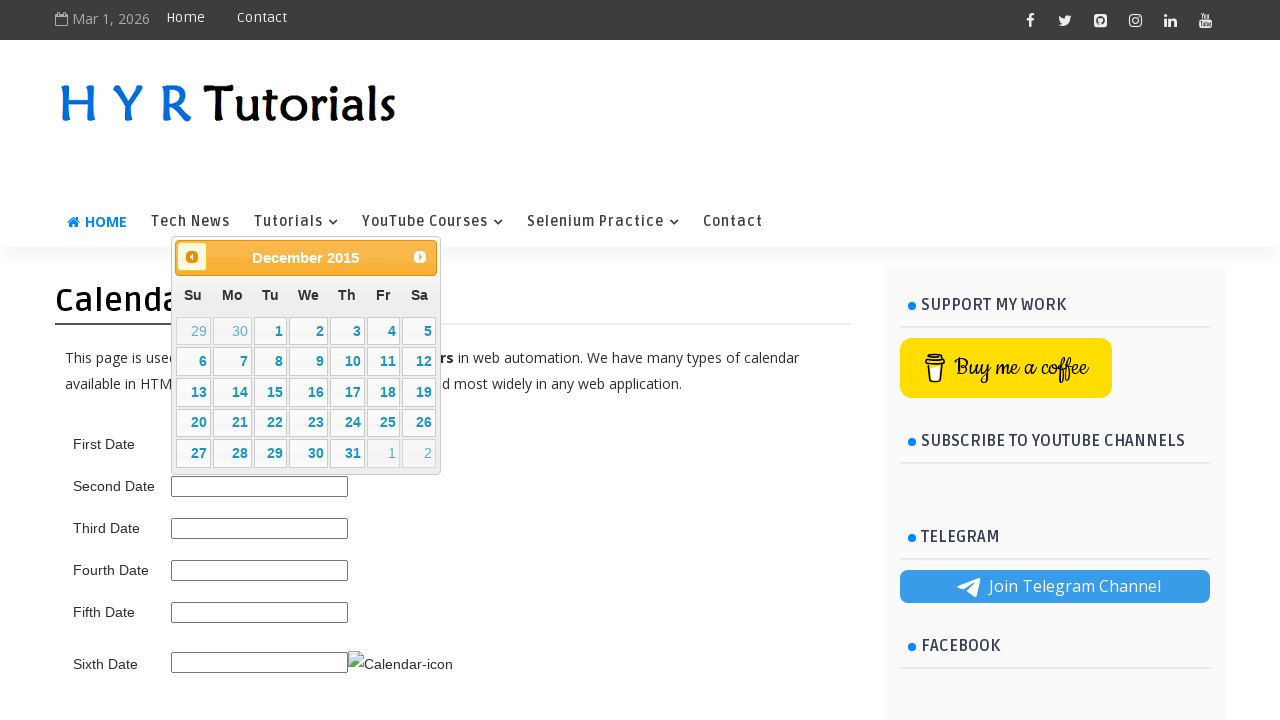

Clicked previous month button (current: December 2015) at (192, 257) on span.ui-icon.ui-icon-circle-triangle-w
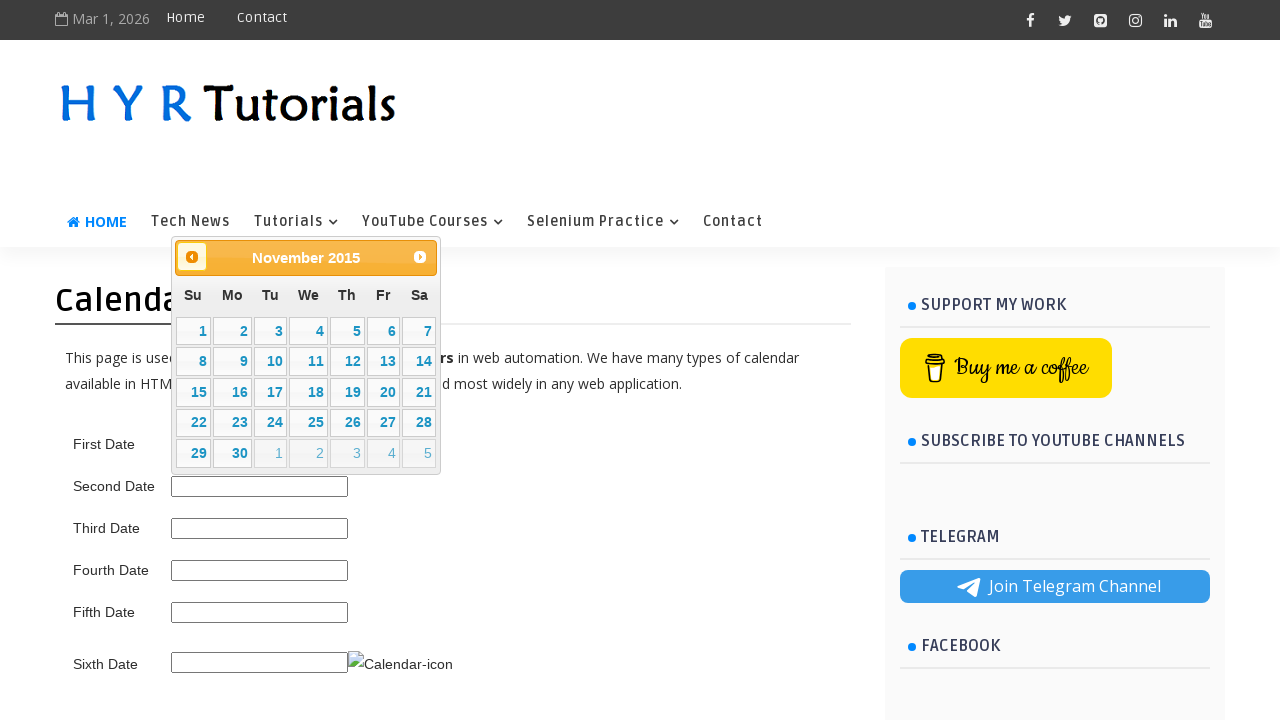

Waited for calendar to update
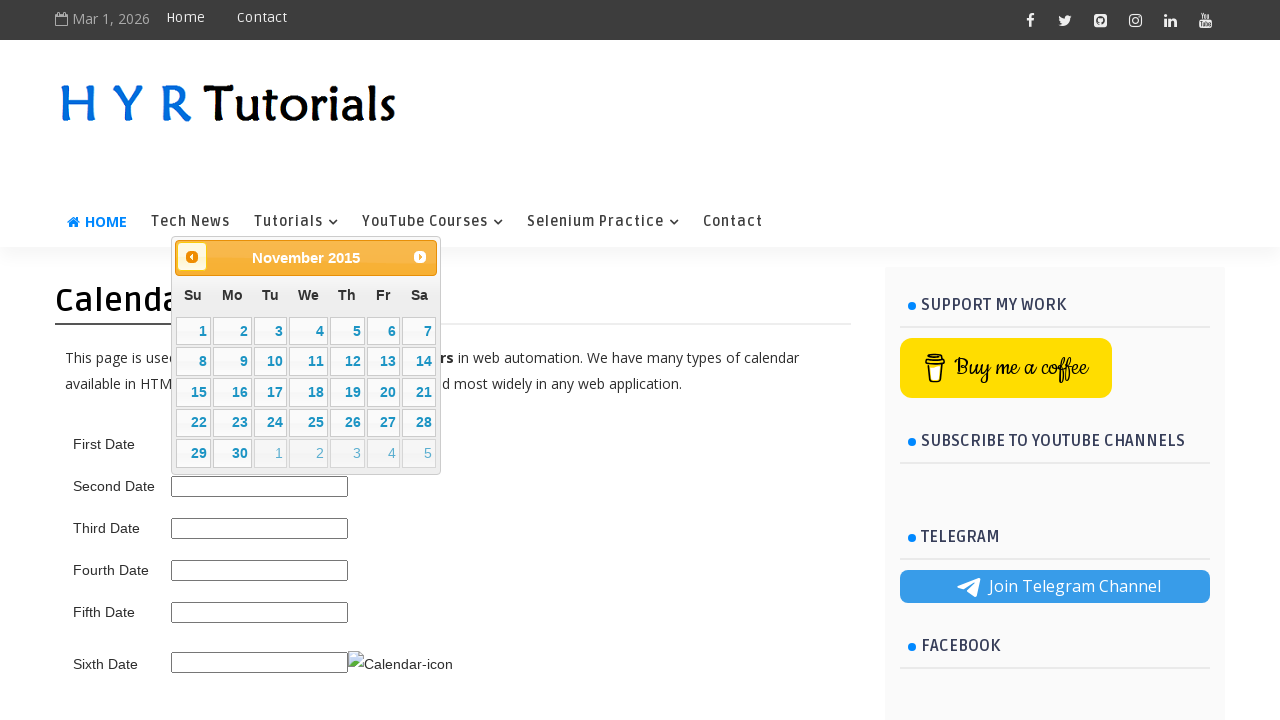

Clicked previous month button (current: November 2015) at (192, 257) on span.ui-icon.ui-icon-circle-triangle-w
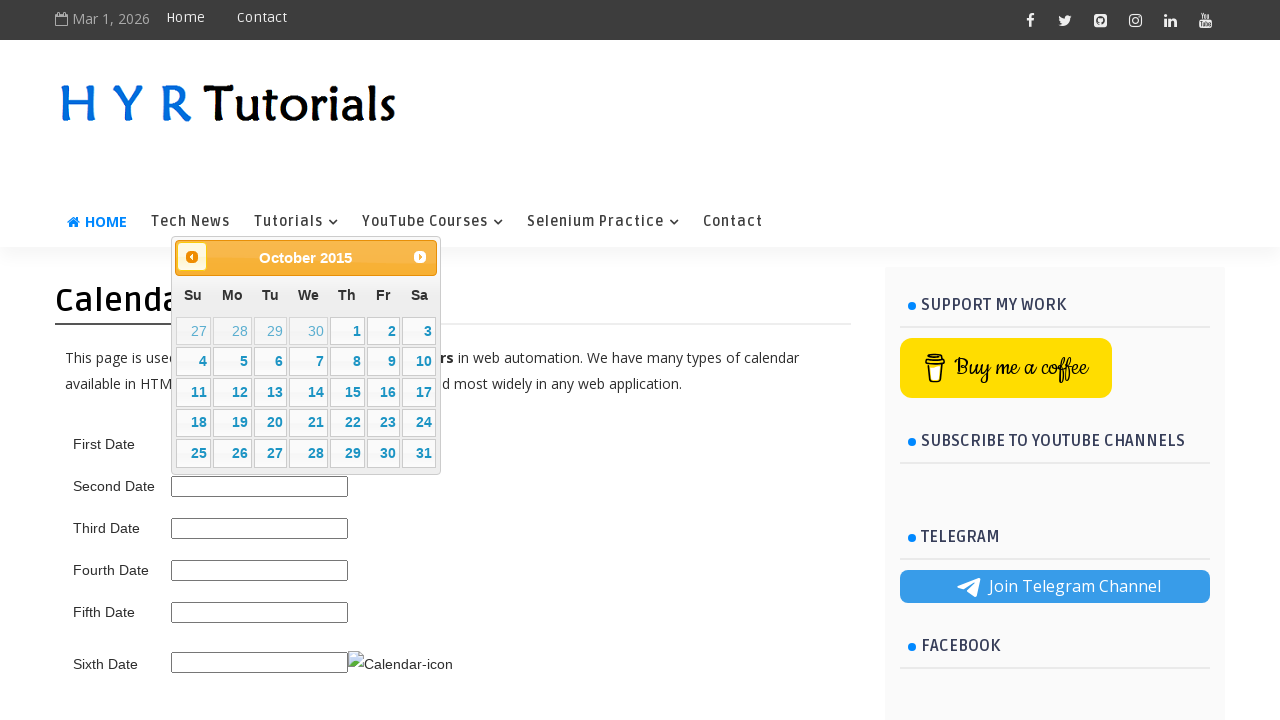

Waited for calendar to update
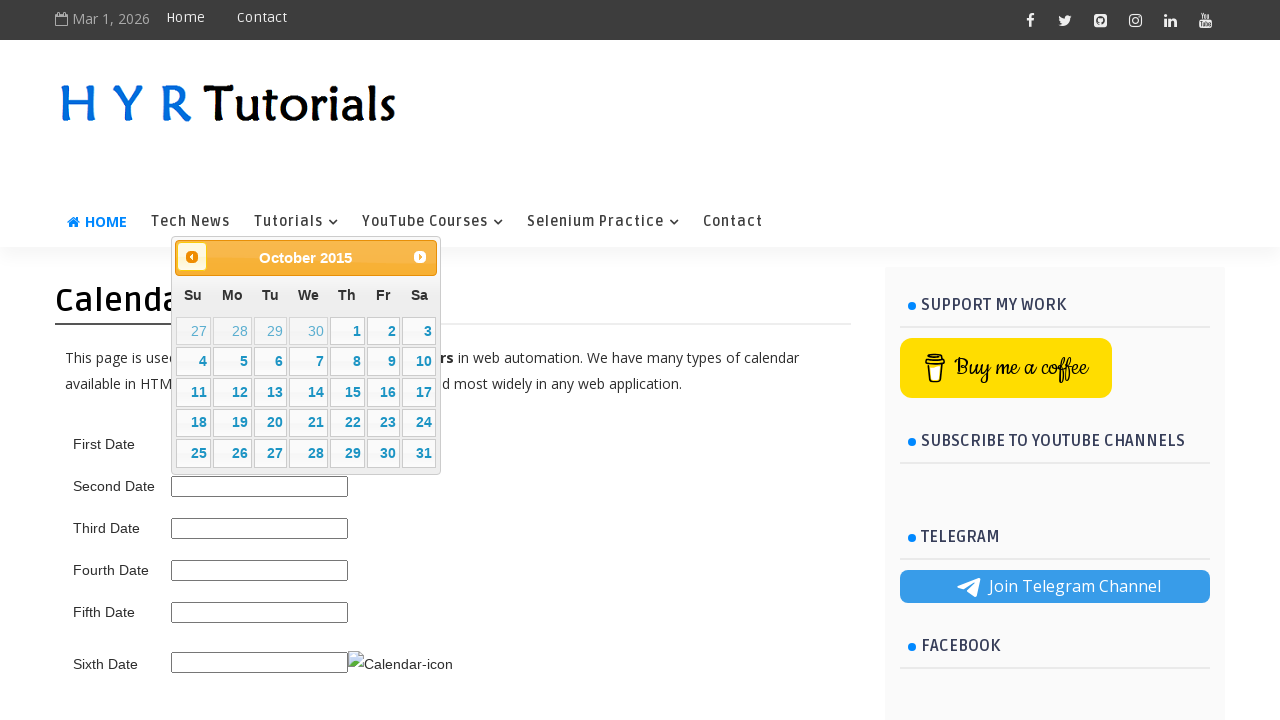

Clicked previous month button (current: October 2015) at (192, 257) on span.ui-icon.ui-icon-circle-triangle-w
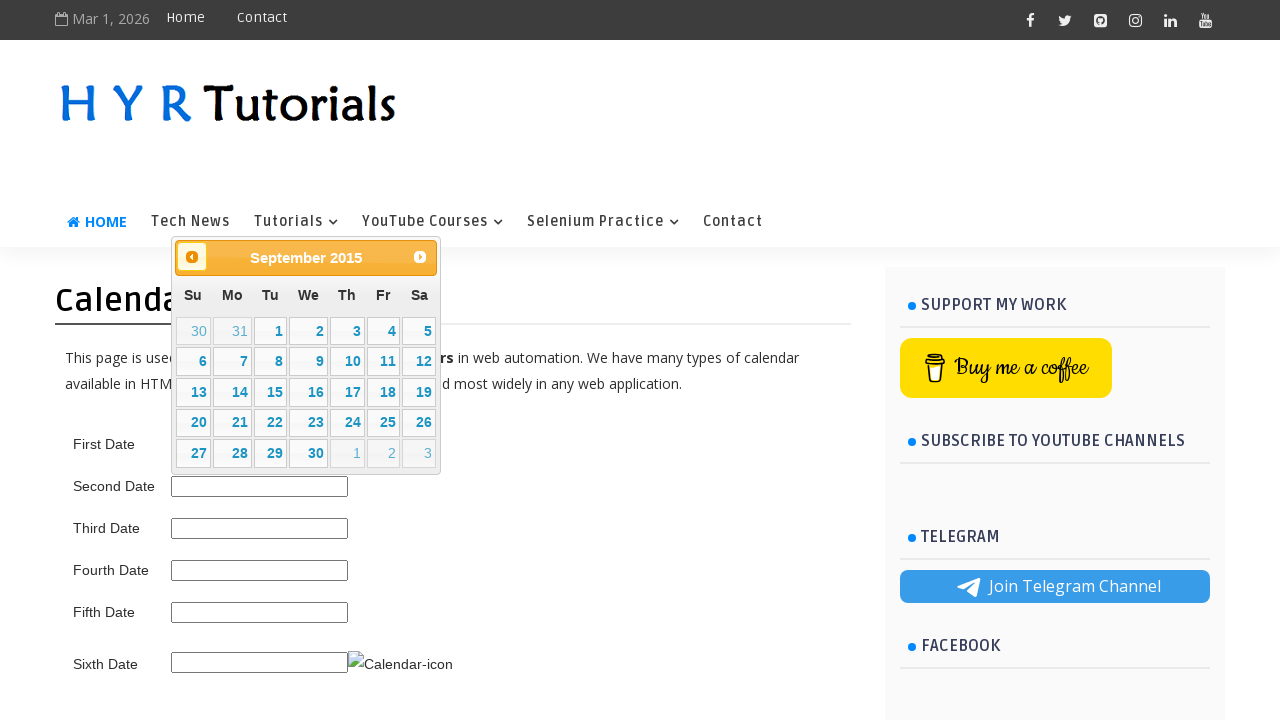

Waited for calendar to update
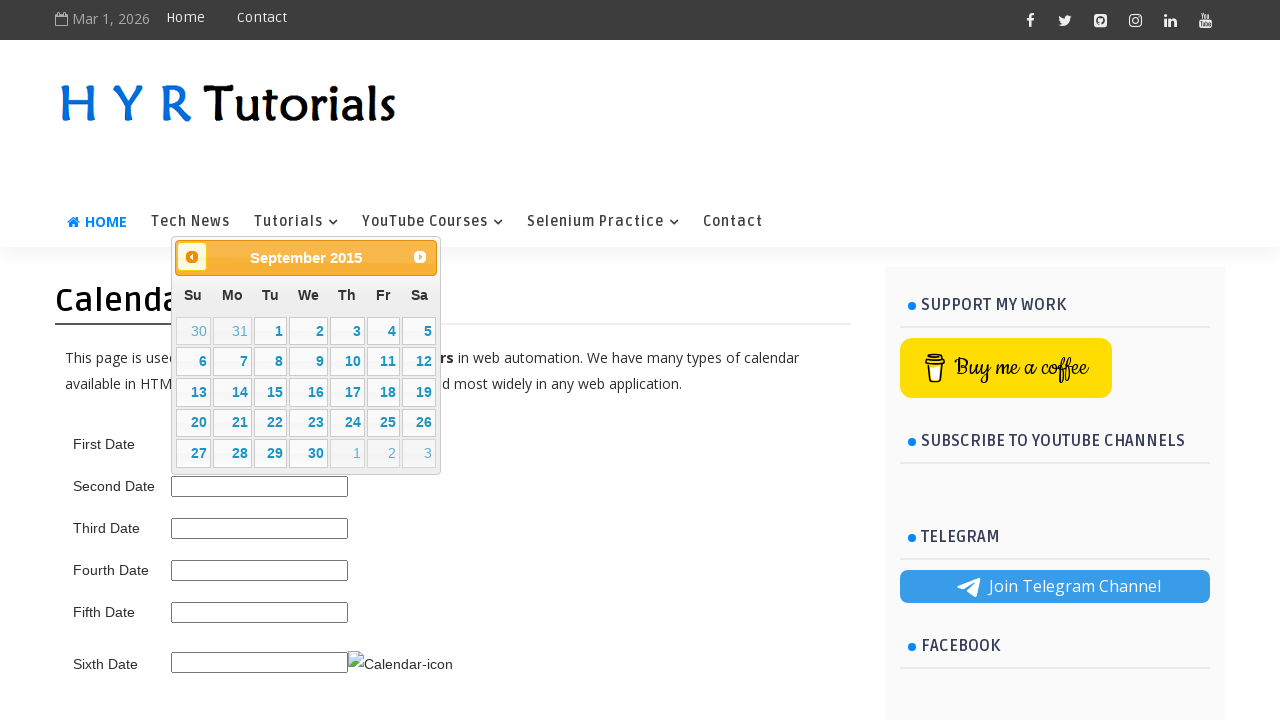

Clicked previous month button (current: September 2015) at (192, 257) on span.ui-icon.ui-icon-circle-triangle-w
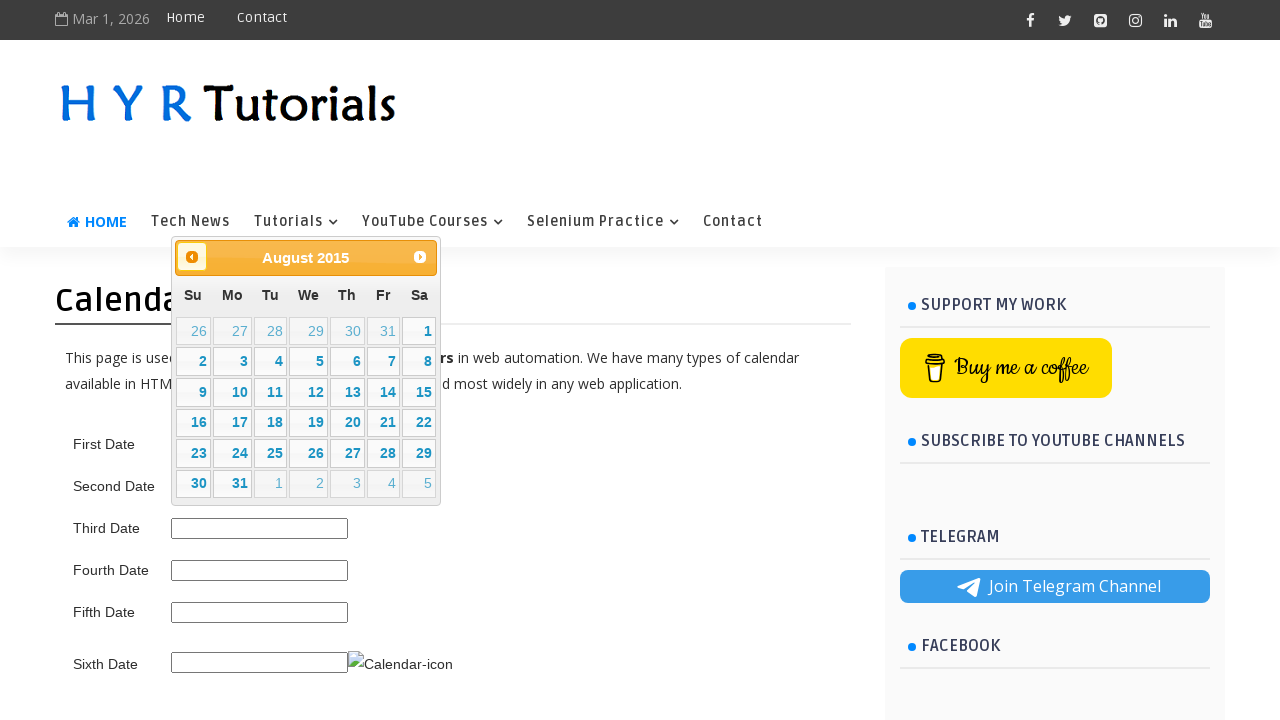

Waited for calendar to update
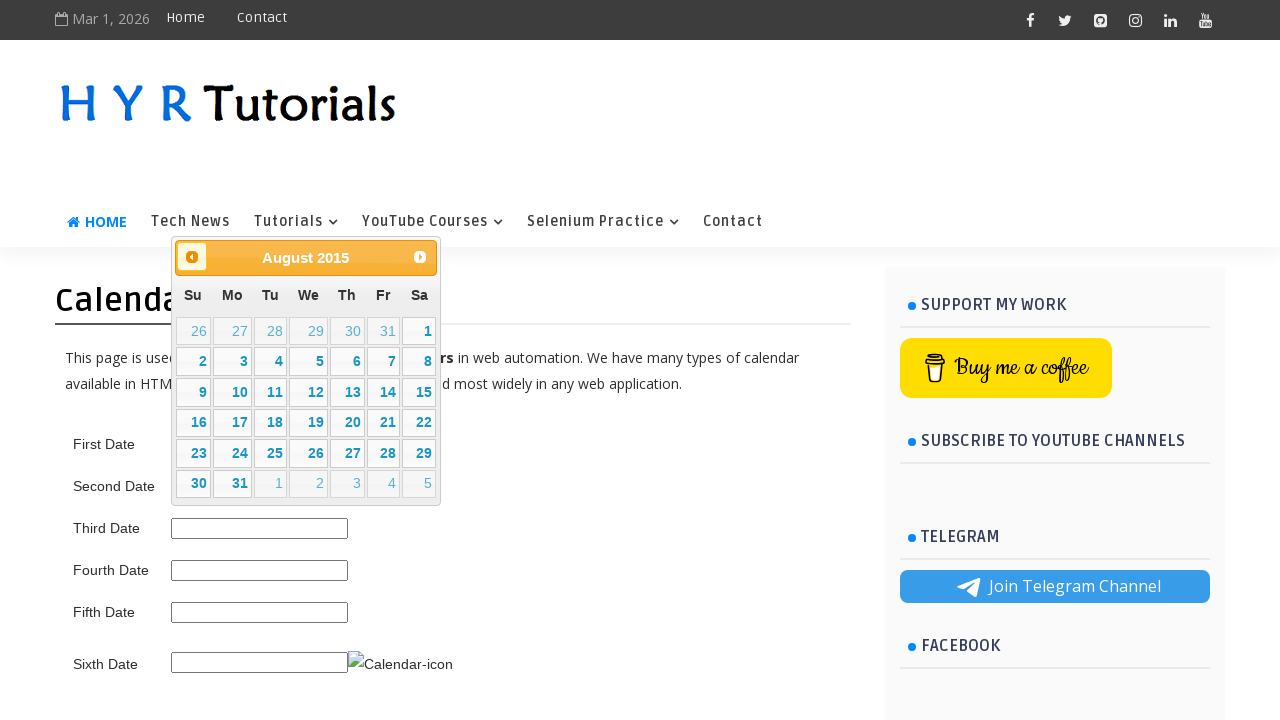

Clicked previous month button (current: August 2015) at (192, 257) on span.ui-icon.ui-icon-circle-triangle-w
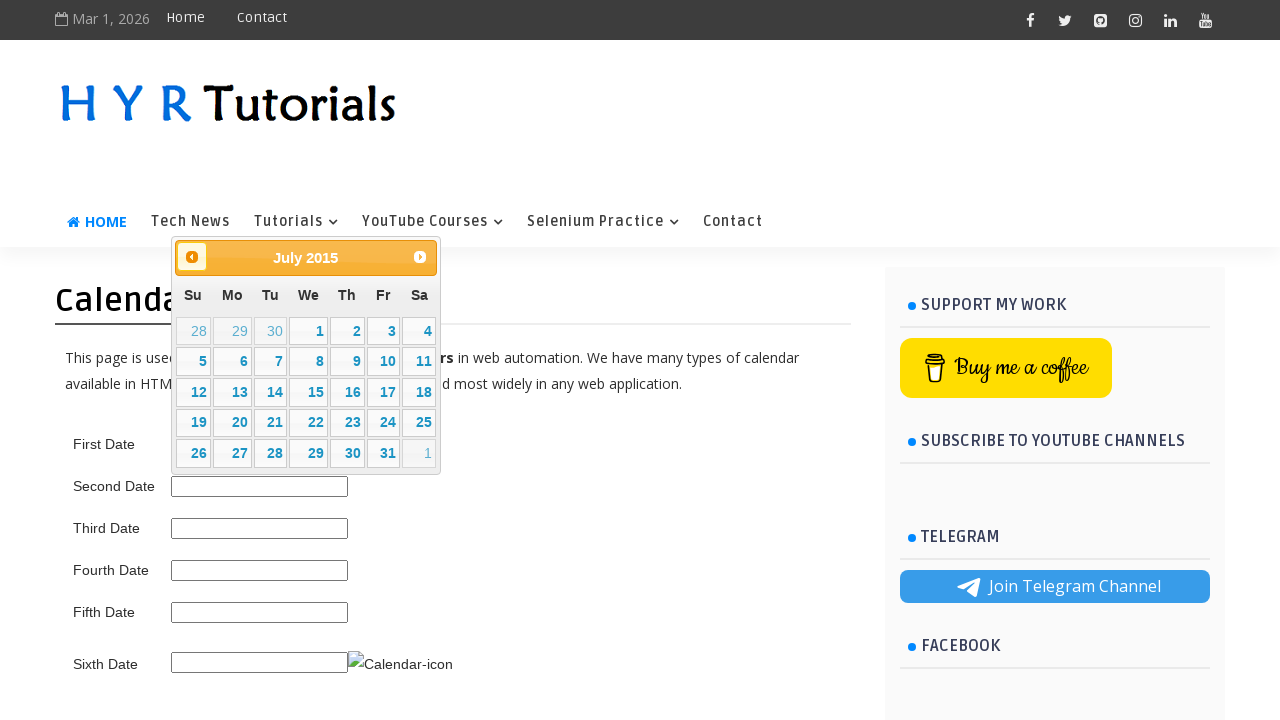

Waited for calendar to update
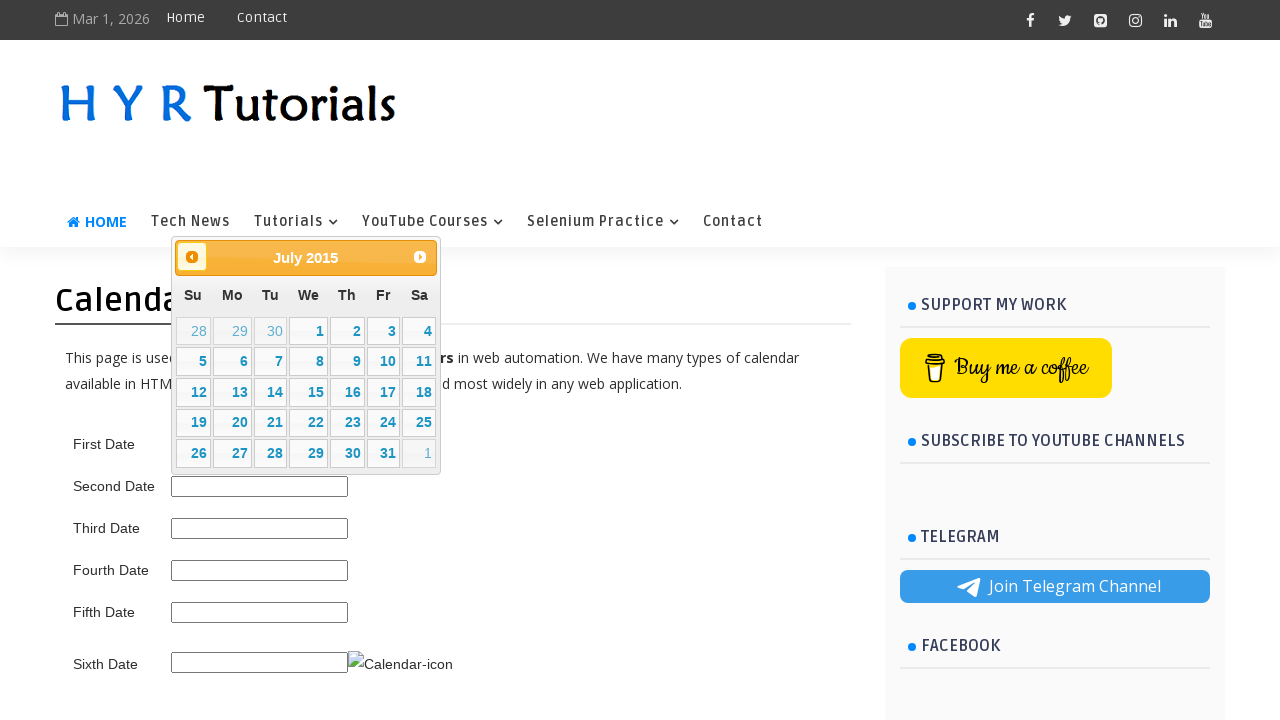

Clicked previous month button (current: July 2015) at (192, 257) on span.ui-icon.ui-icon-circle-triangle-w
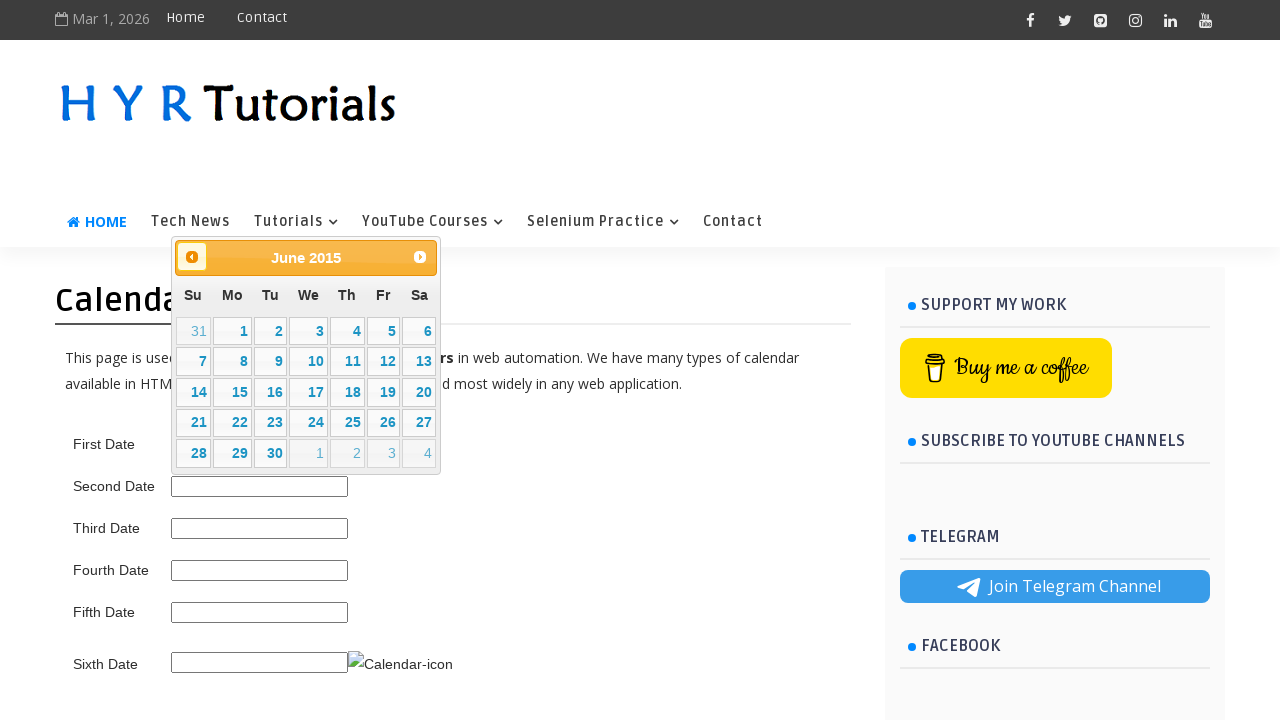

Waited for calendar to update
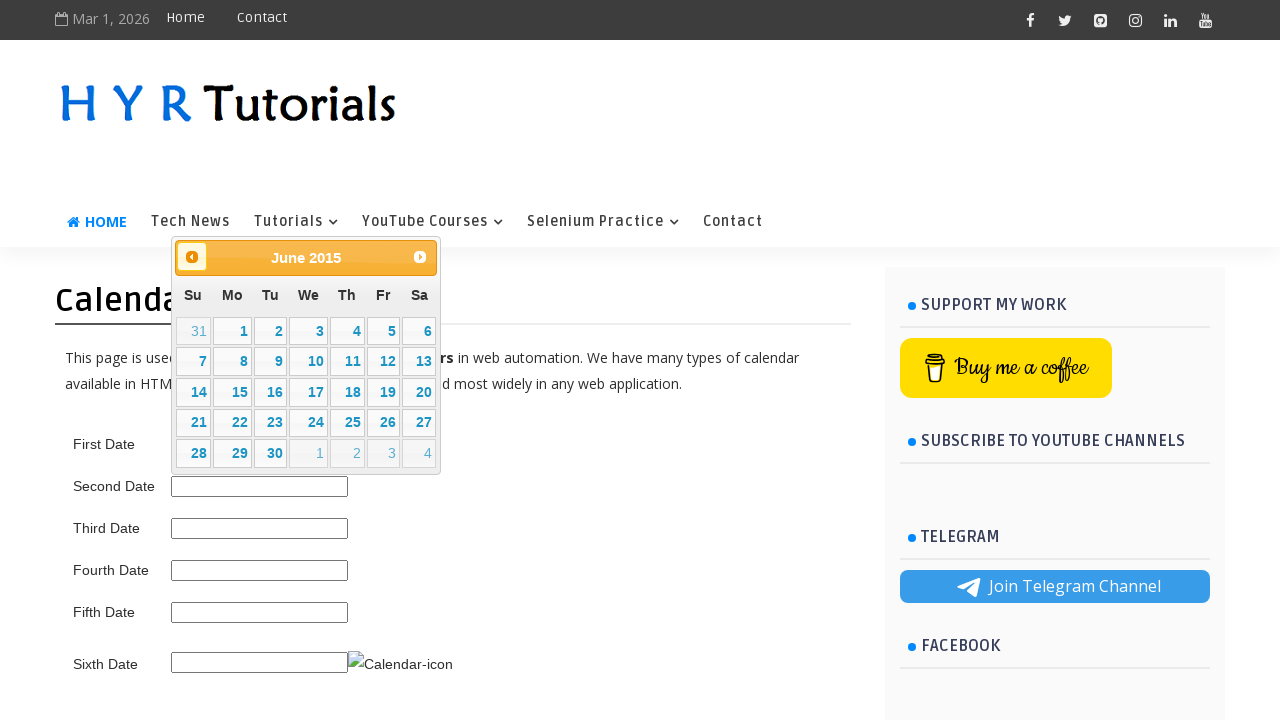

Clicked previous month button (current: June 2015) at (192, 257) on span.ui-icon.ui-icon-circle-triangle-w
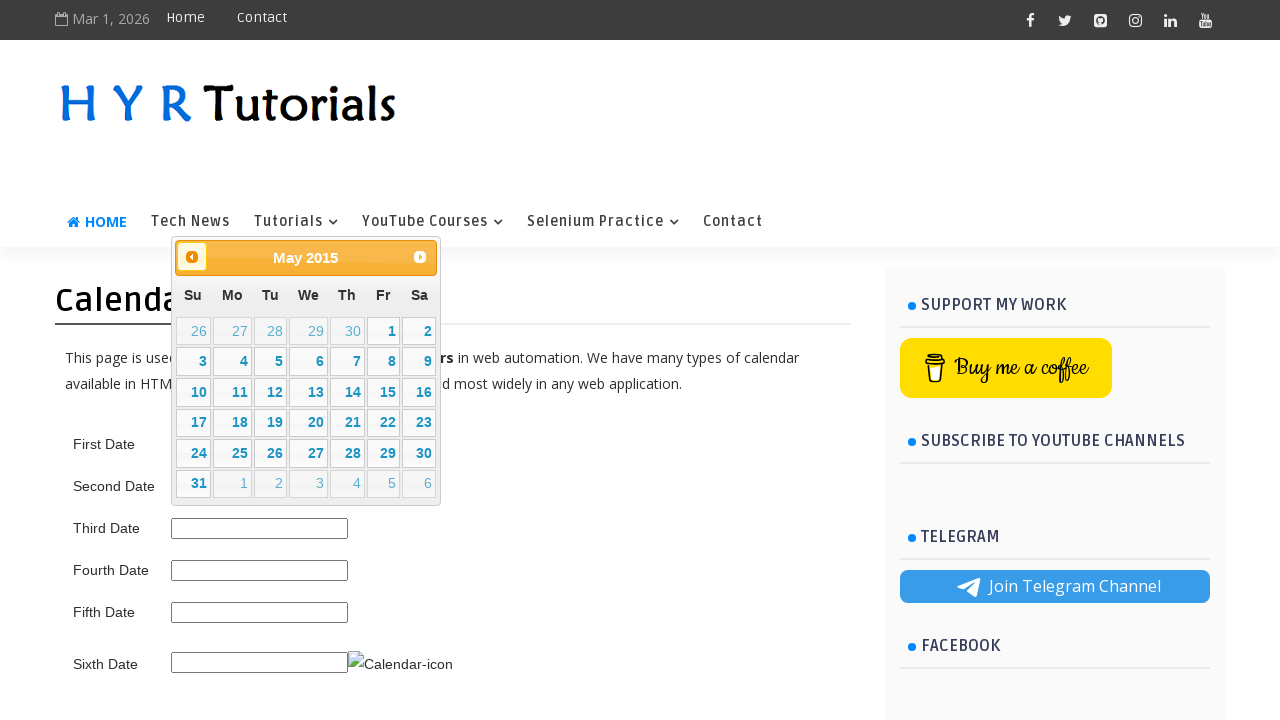

Waited for calendar to update
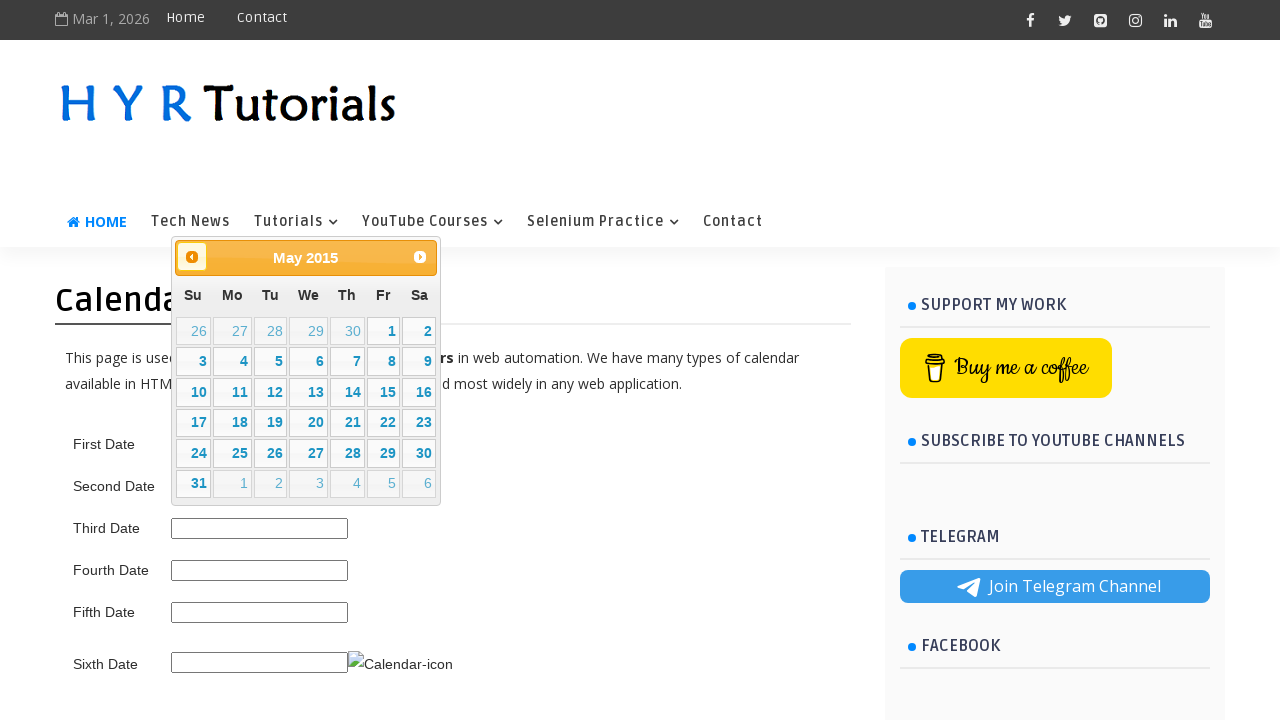

Clicked previous month button (current: May 2015) at (192, 257) on span.ui-icon.ui-icon-circle-triangle-w
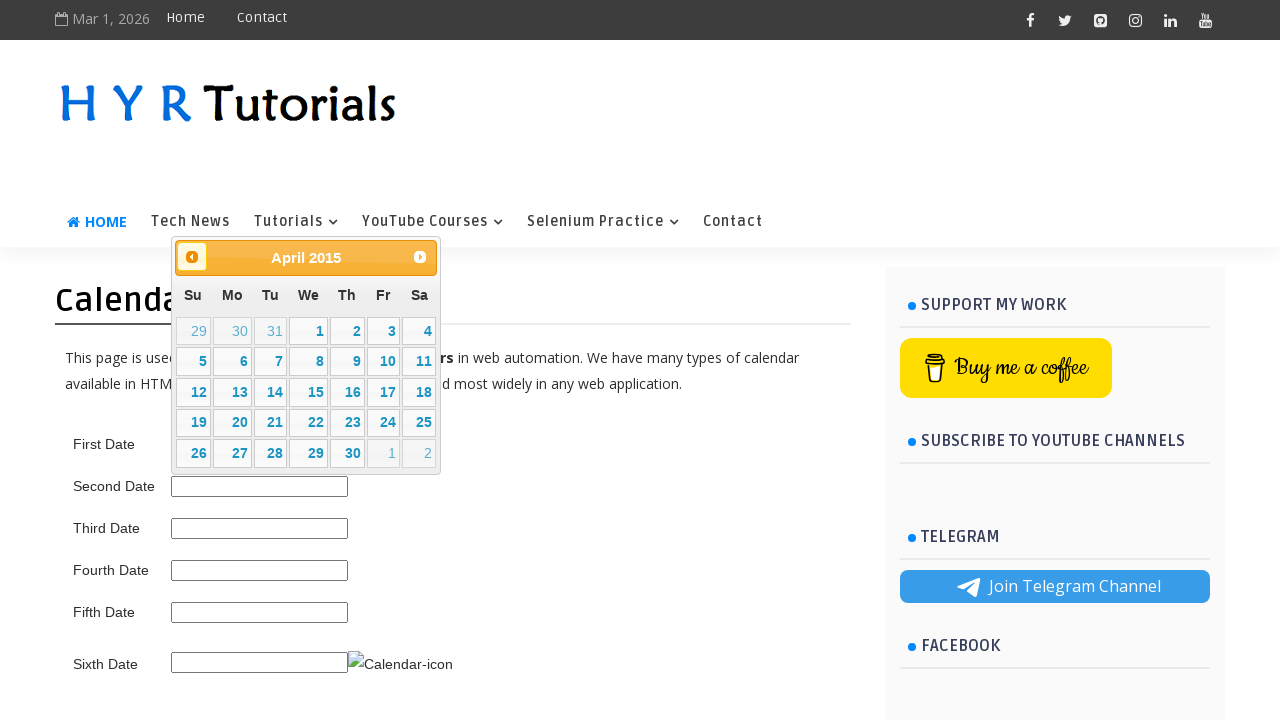

Waited for calendar to update
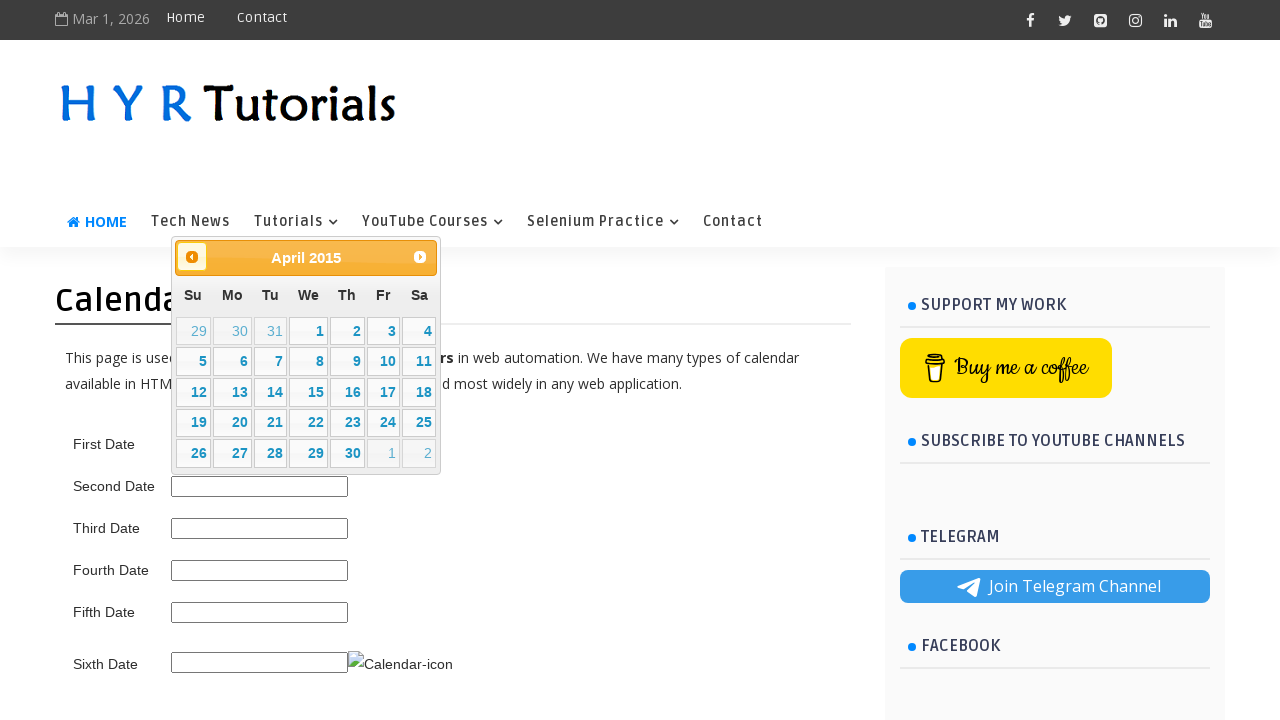

Clicked previous month button (current: April 2015) at (192, 257) on span.ui-icon.ui-icon-circle-triangle-w
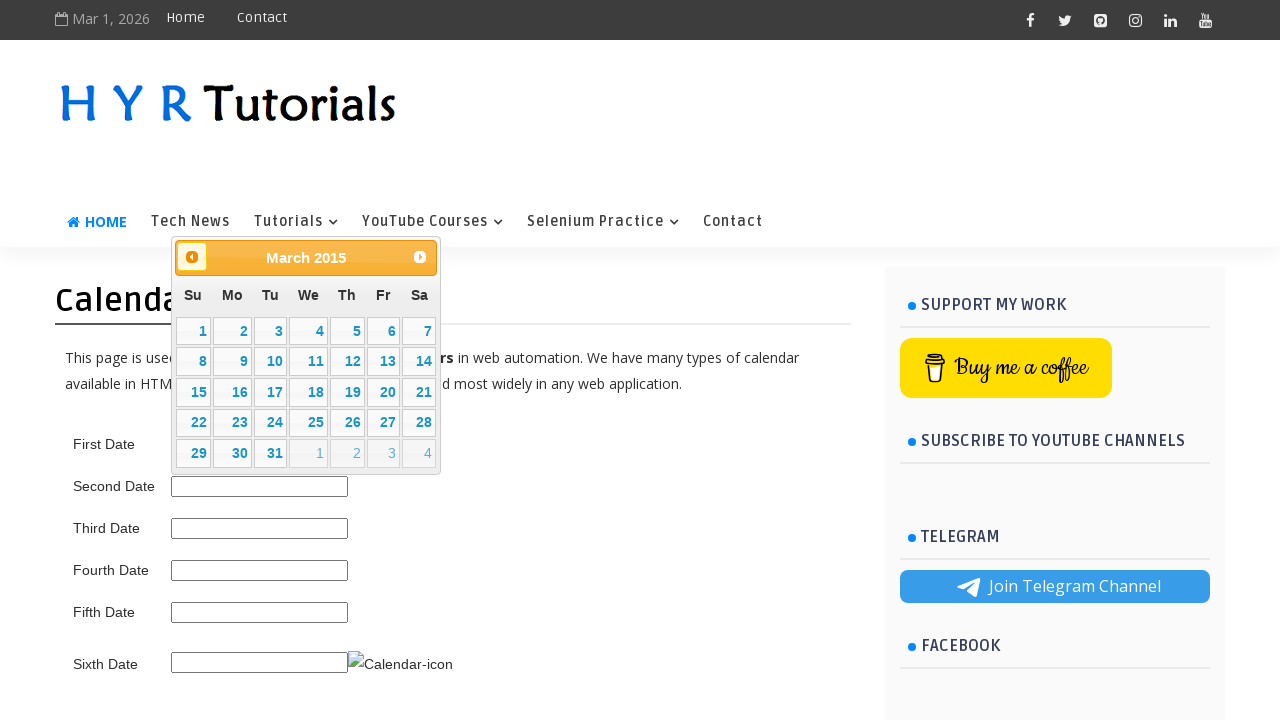

Waited for calendar to update
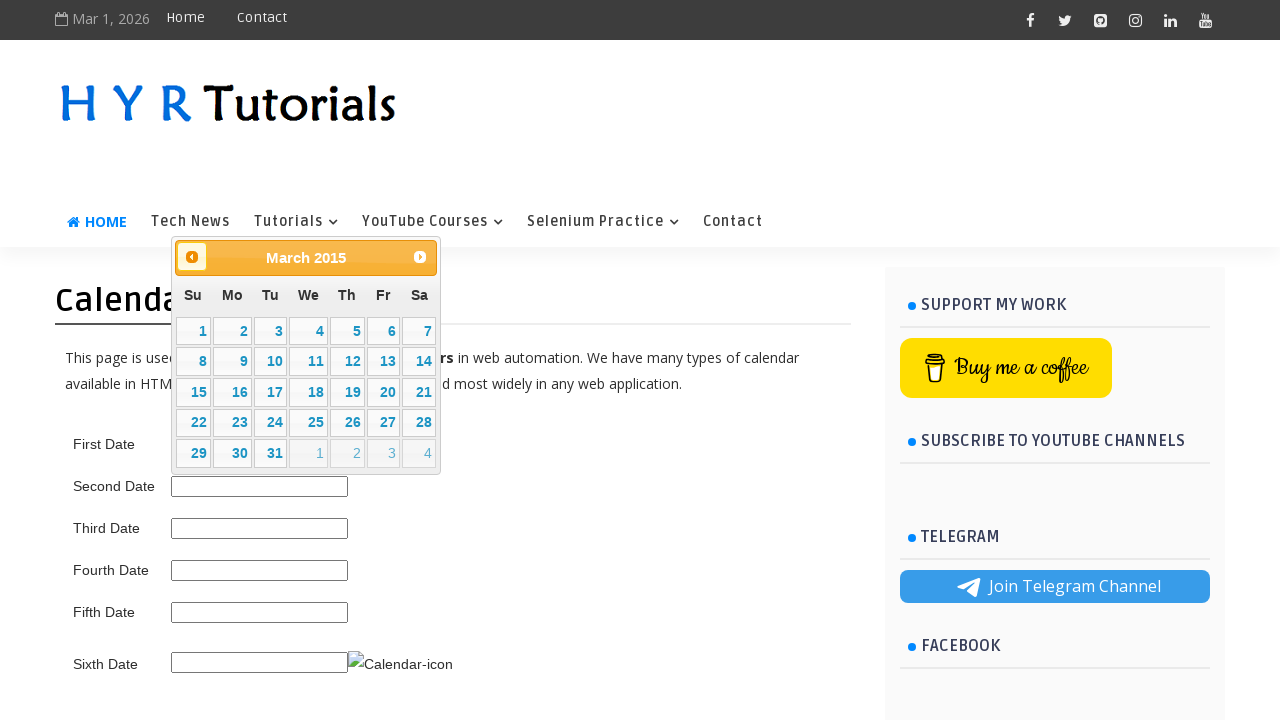

Clicked previous month button (current: March 2015) at (192, 257) on span.ui-icon.ui-icon-circle-triangle-w
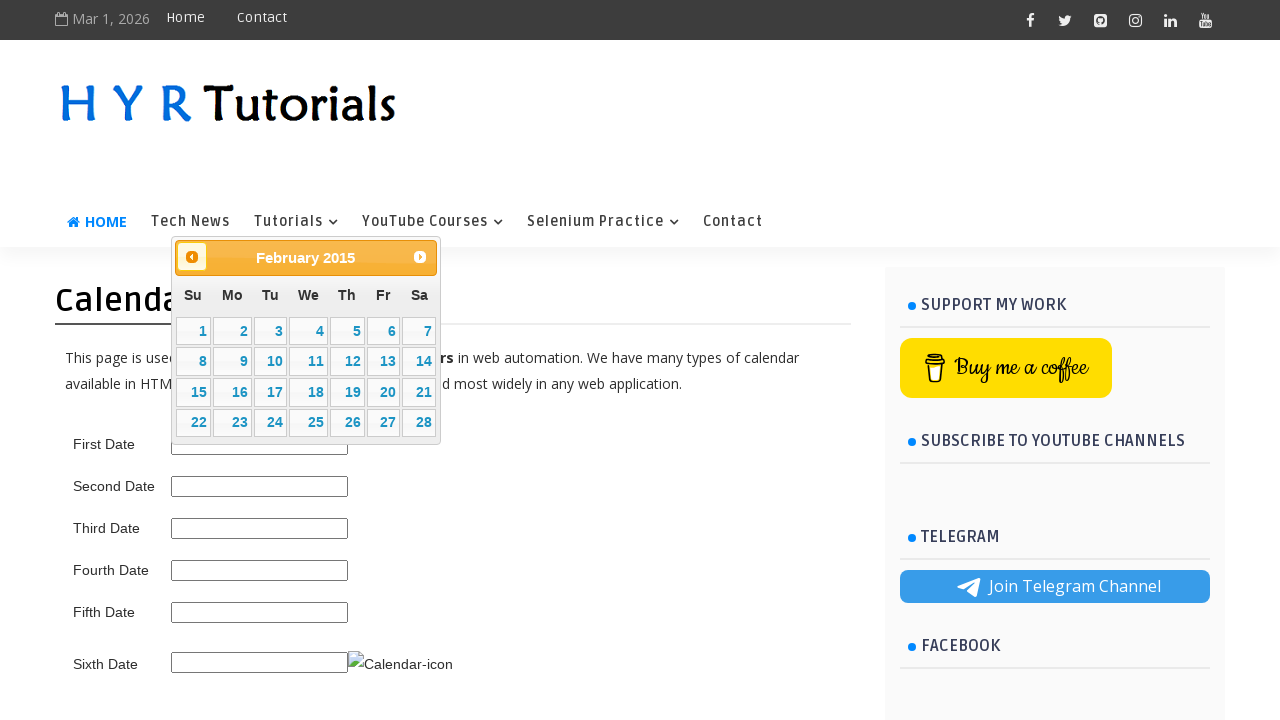

Waited for calendar to update
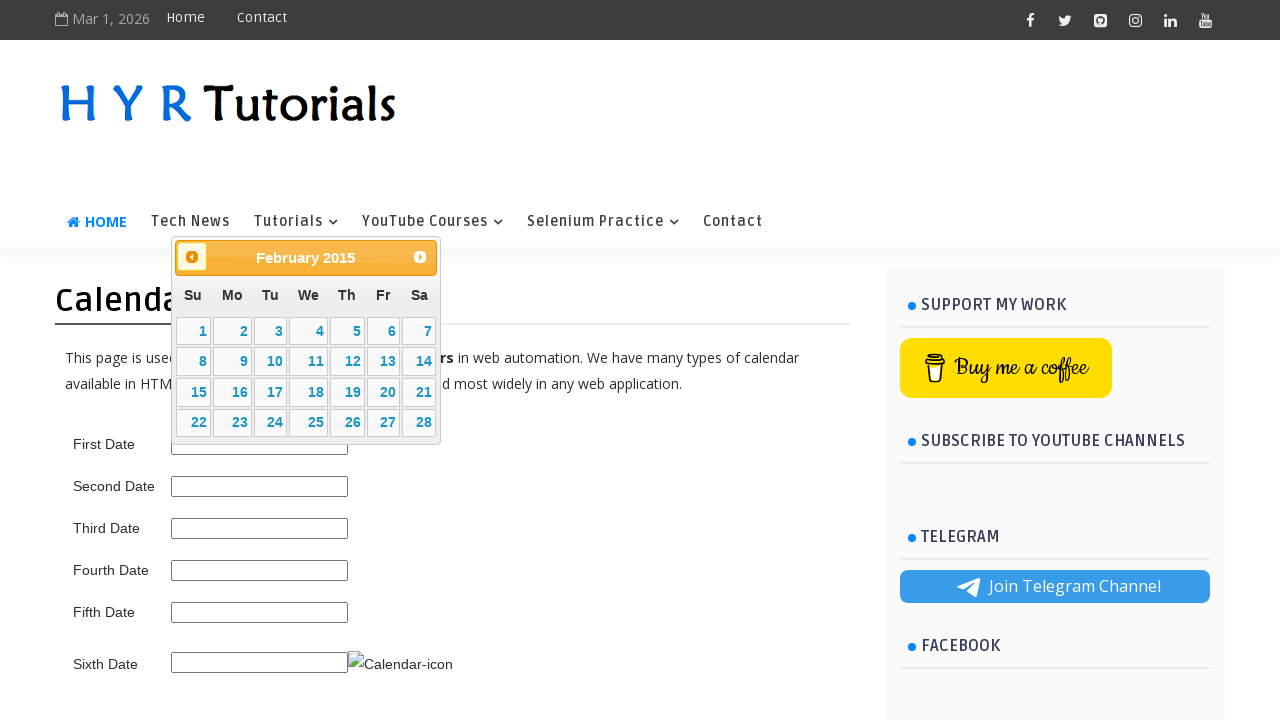

Clicked previous month button (current: February 2015) at (192, 257) on span.ui-icon.ui-icon-circle-triangle-w
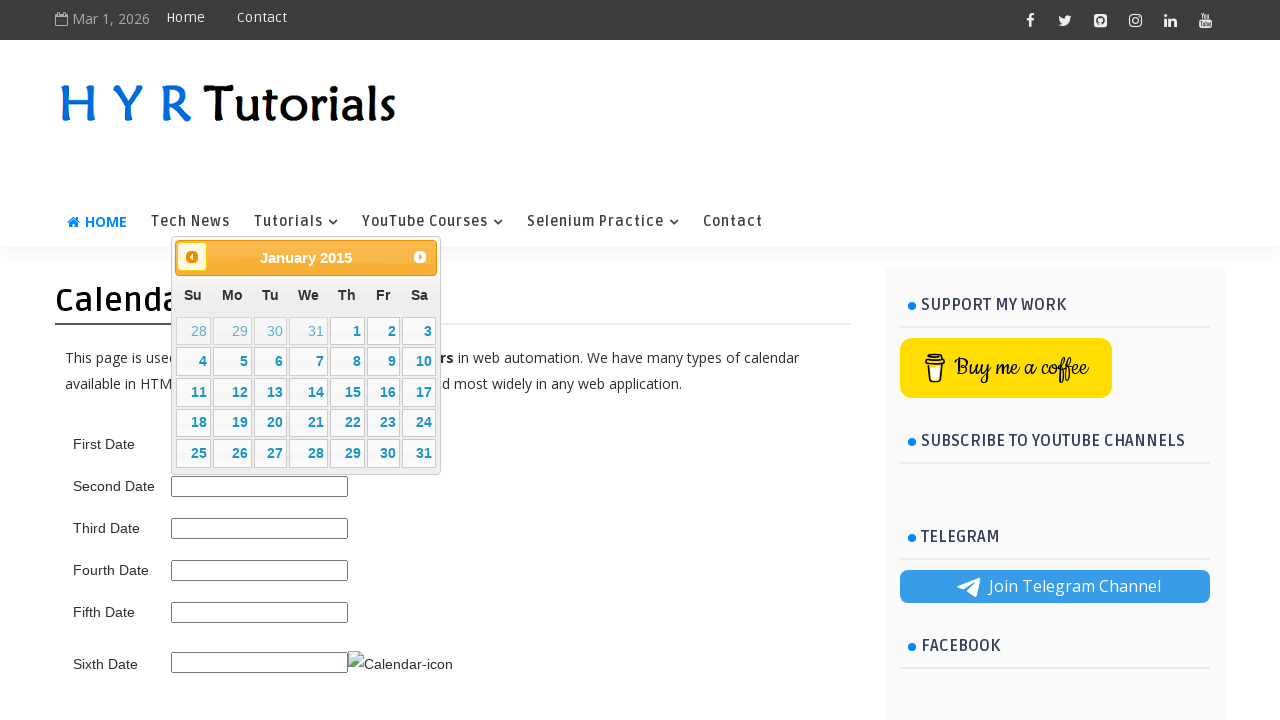

Waited for calendar to update
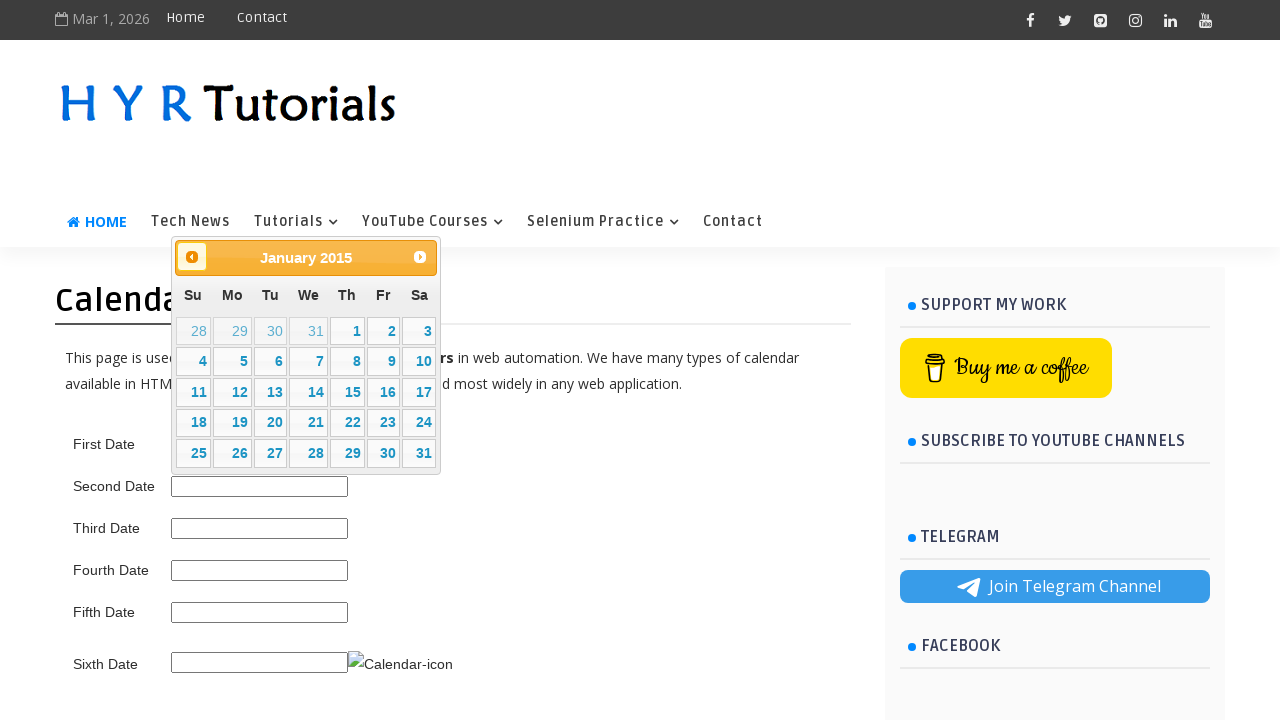

Clicked previous month button (current: January 2015) at (192, 257) on span.ui-icon.ui-icon-circle-triangle-w
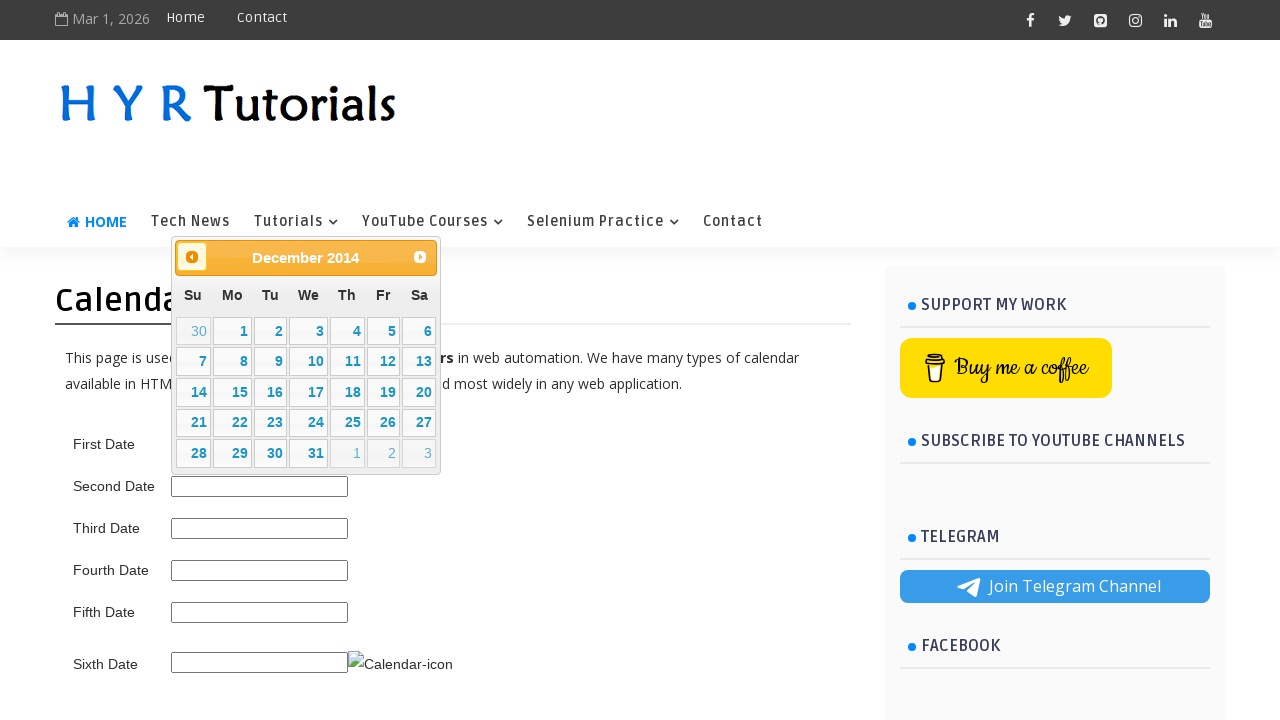

Waited for calendar to update
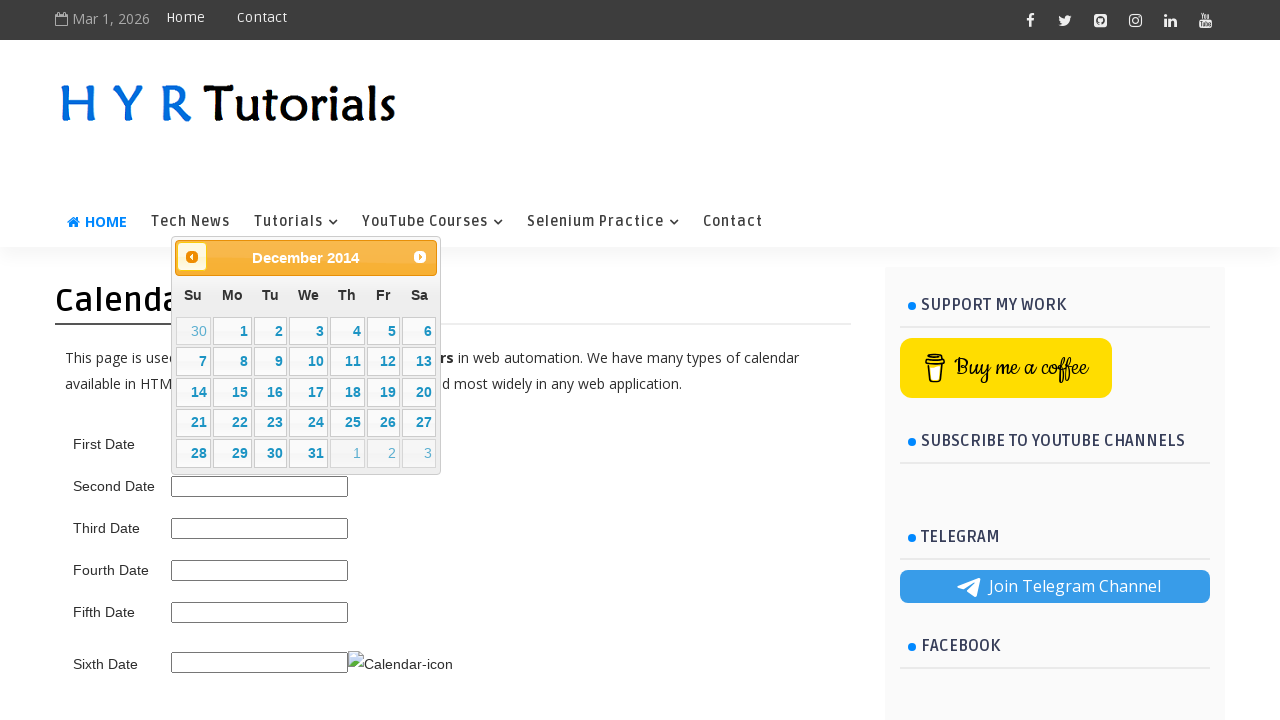

Clicked previous month button (current: December 2014) at (192, 257) on span.ui-icon.ui-icon-circle-triangle-w
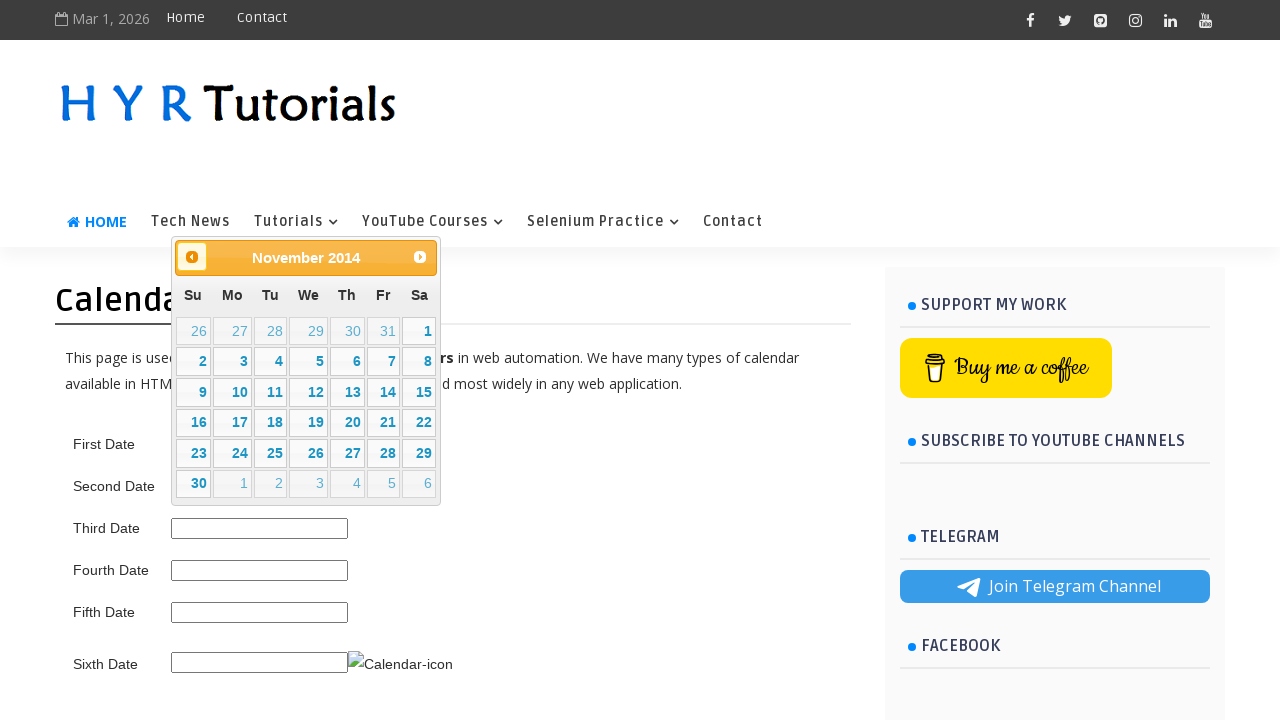

Waited for calendar to update
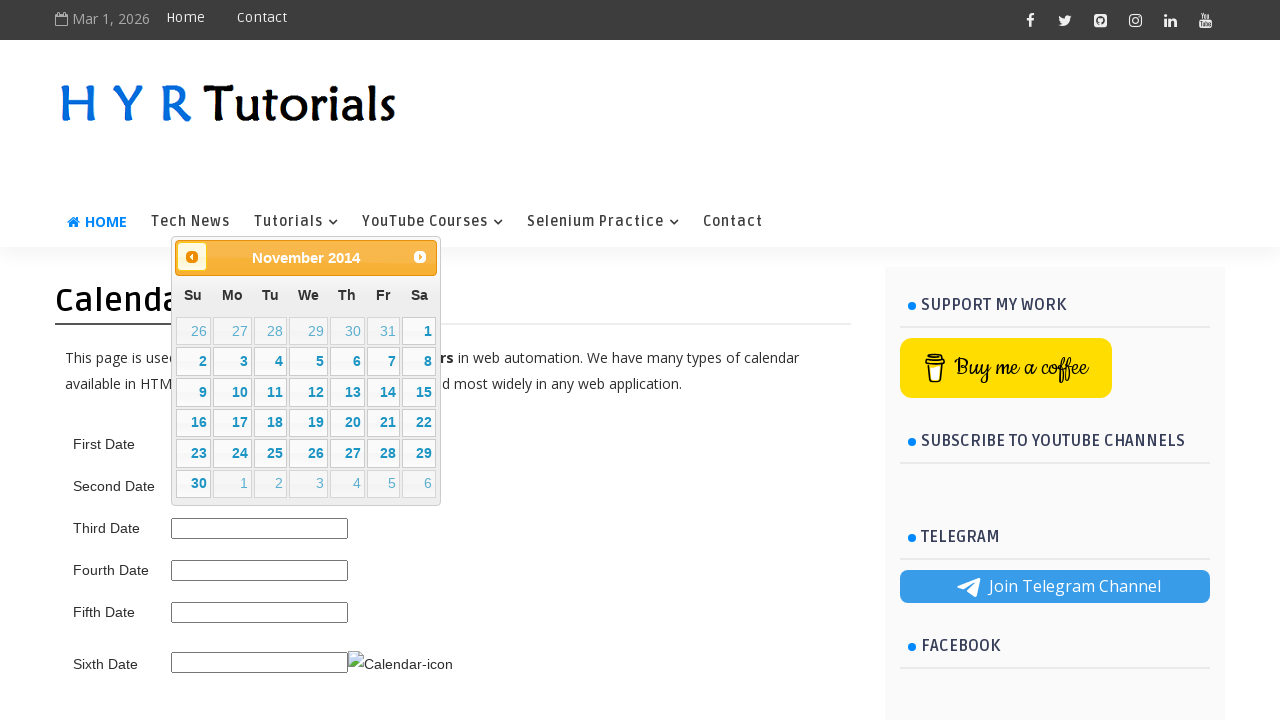

Clicked previous month button (current: November 2014) at (192, 257) on span.ui-icon.ui-icon-circle-triangle-w
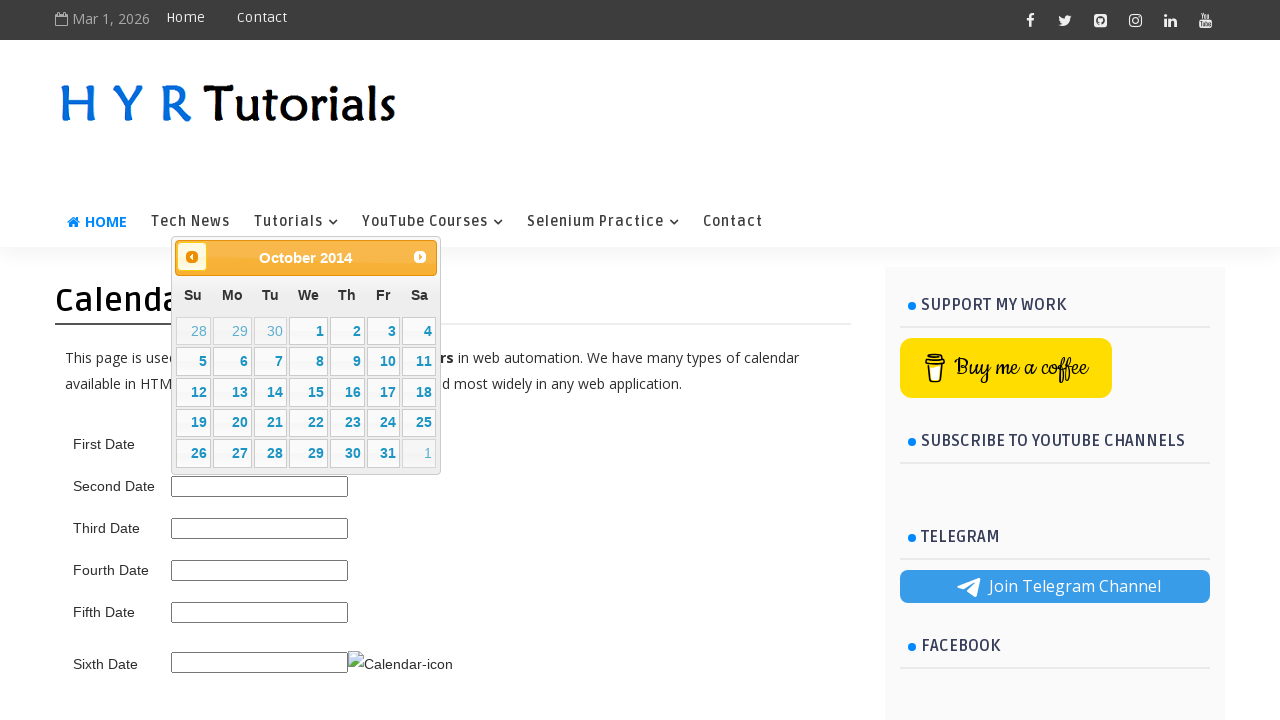

Waited for calendar to update
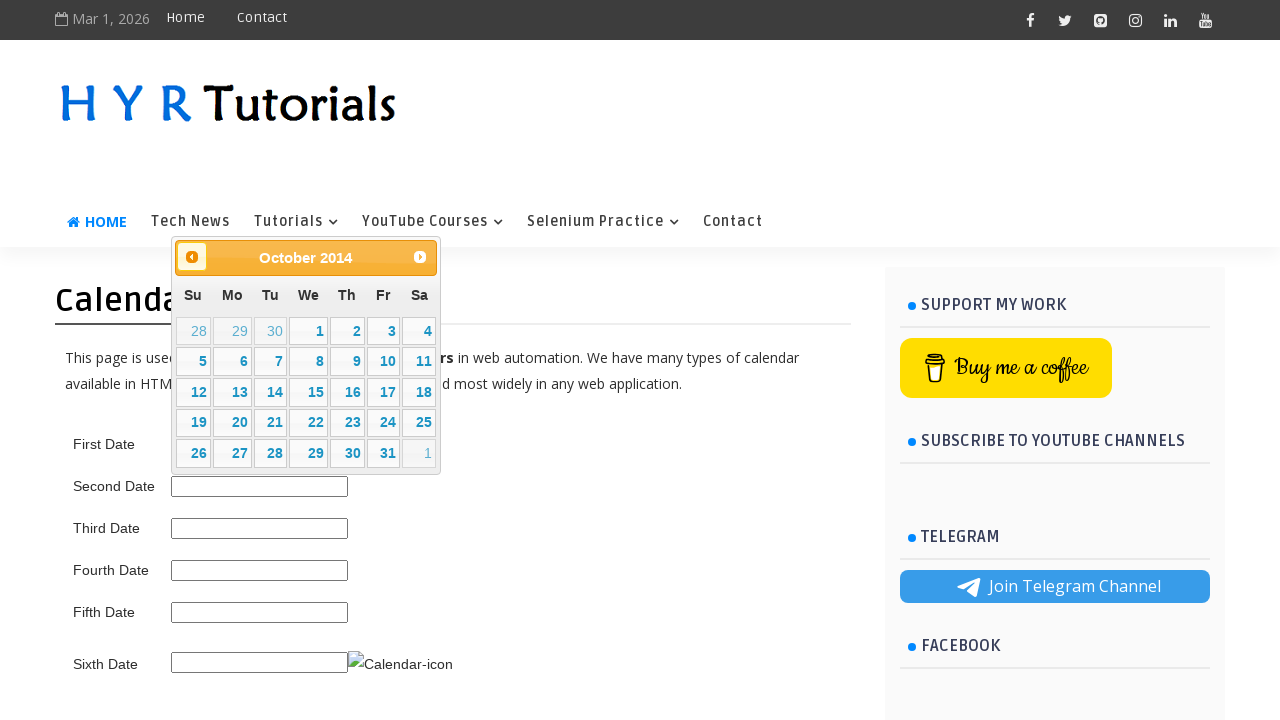

Clicked previous month button (current: October 2014) at (192, 257) on span.ui-icon.ui-icon-circle-triangle-w
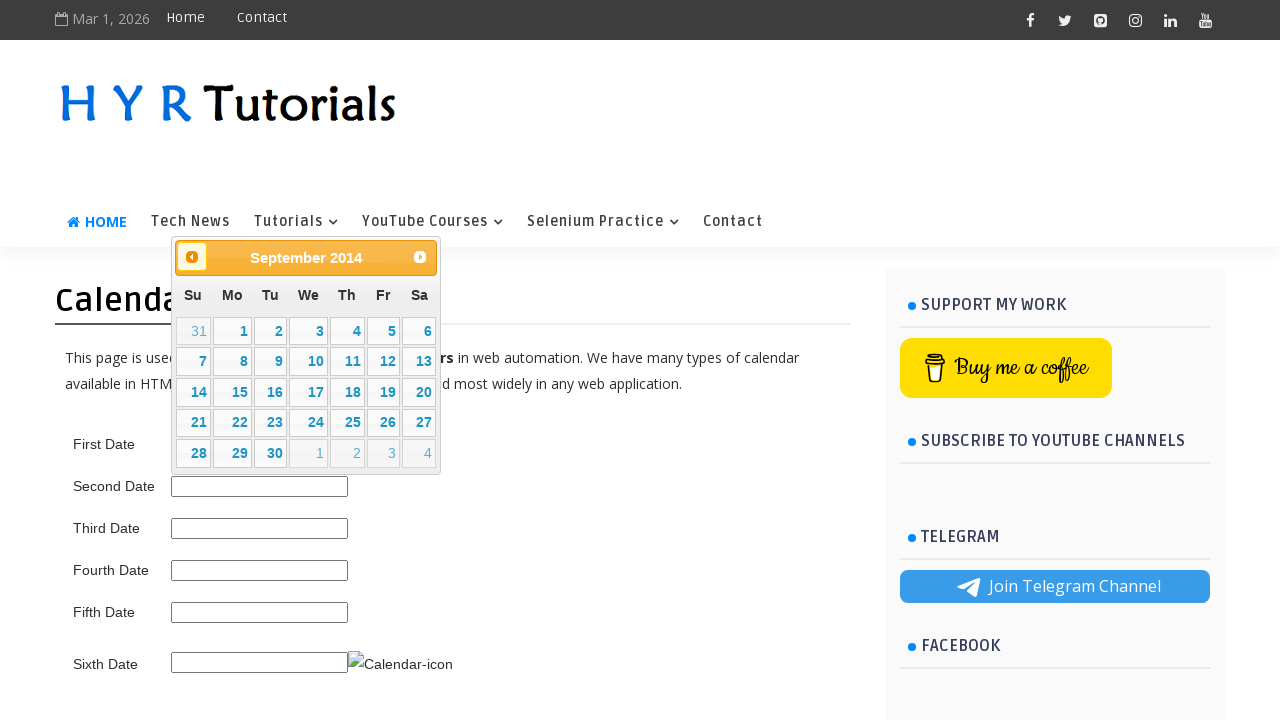

Waited for calendar to update
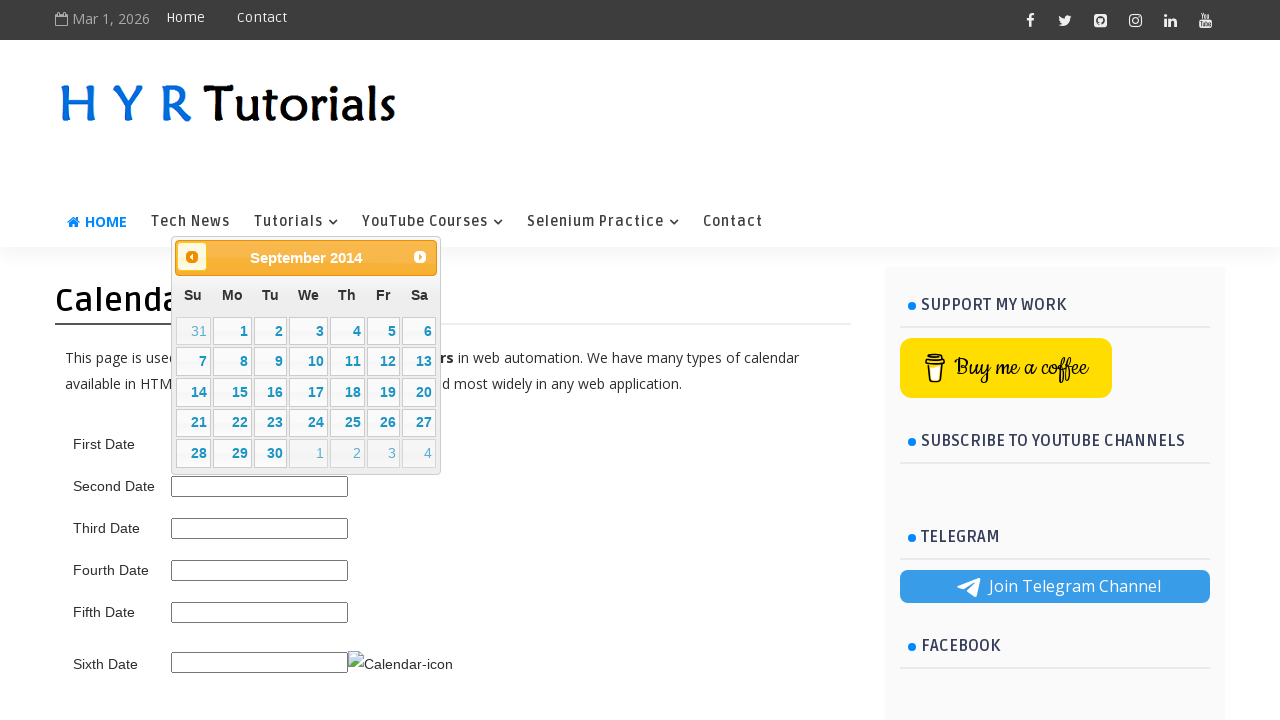

Clicked previous month button (current: September 2014) at (192, 257) on span.ui-icon.ui-icon-circle-triangle-w
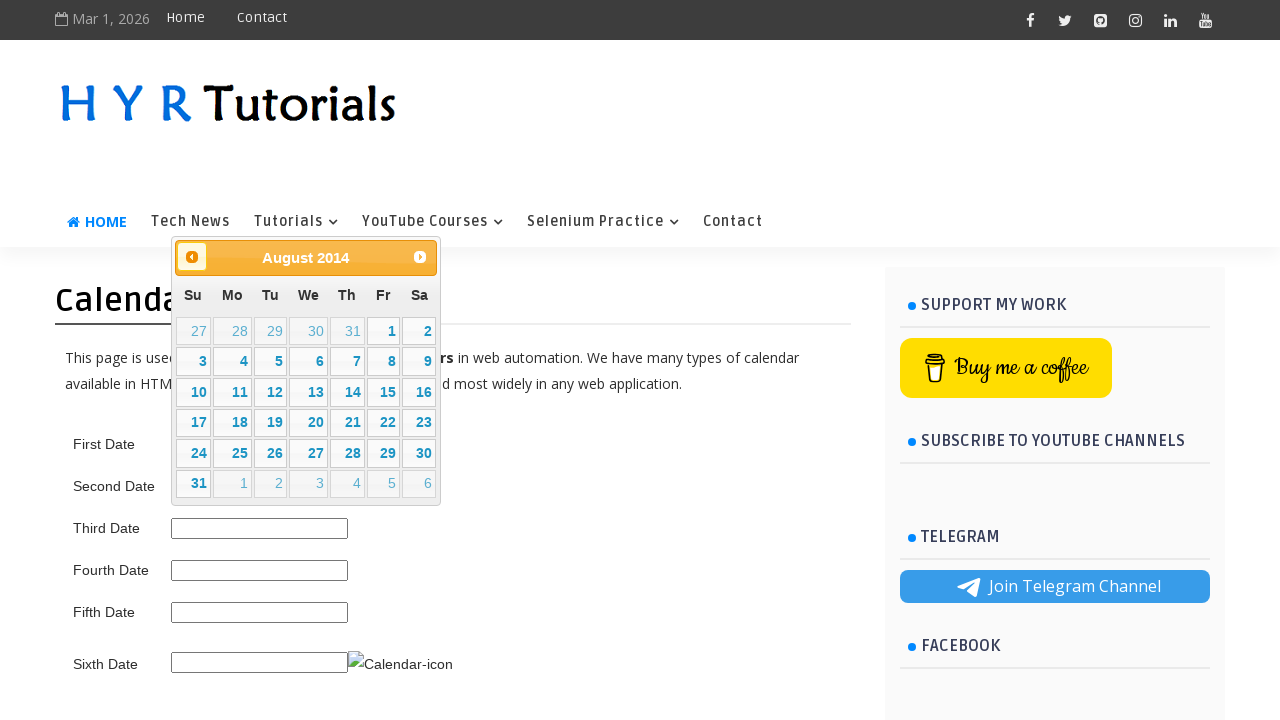

Waited for calendar to update
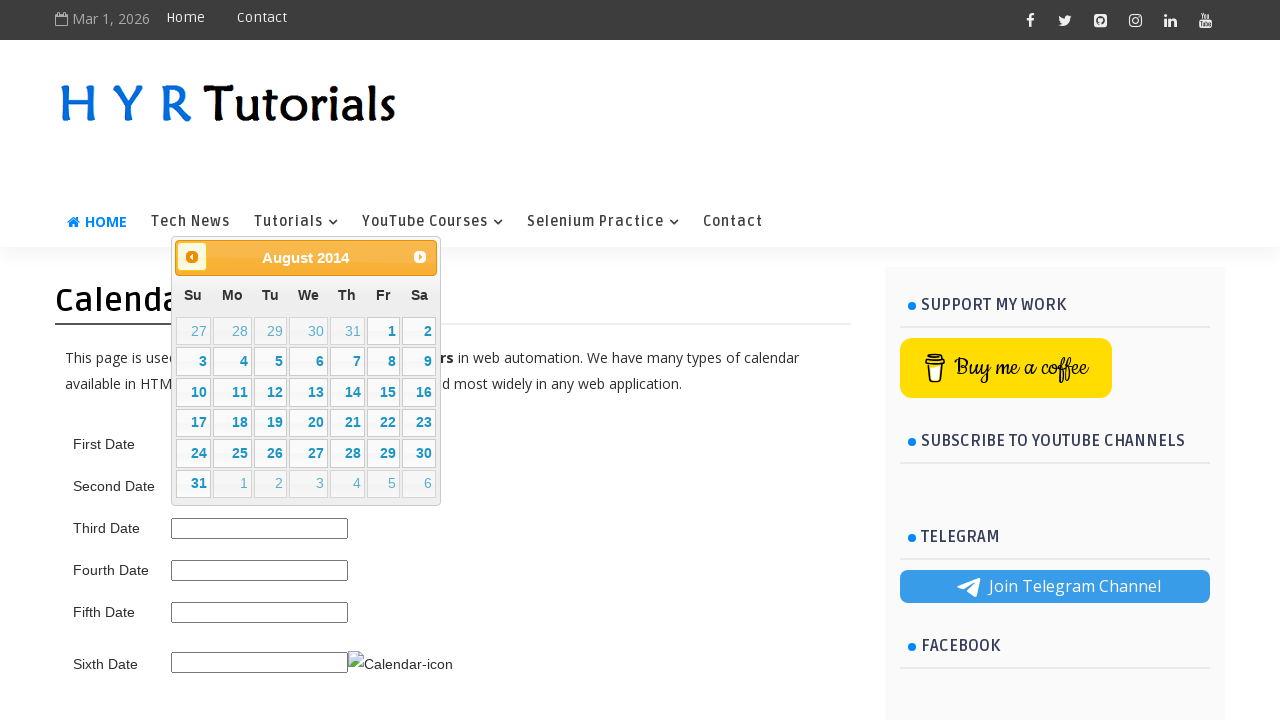

Clicked previous month button (current: August 2014) at (192, 257) on span.ui-icon.ui-icon-circle-triangle-w
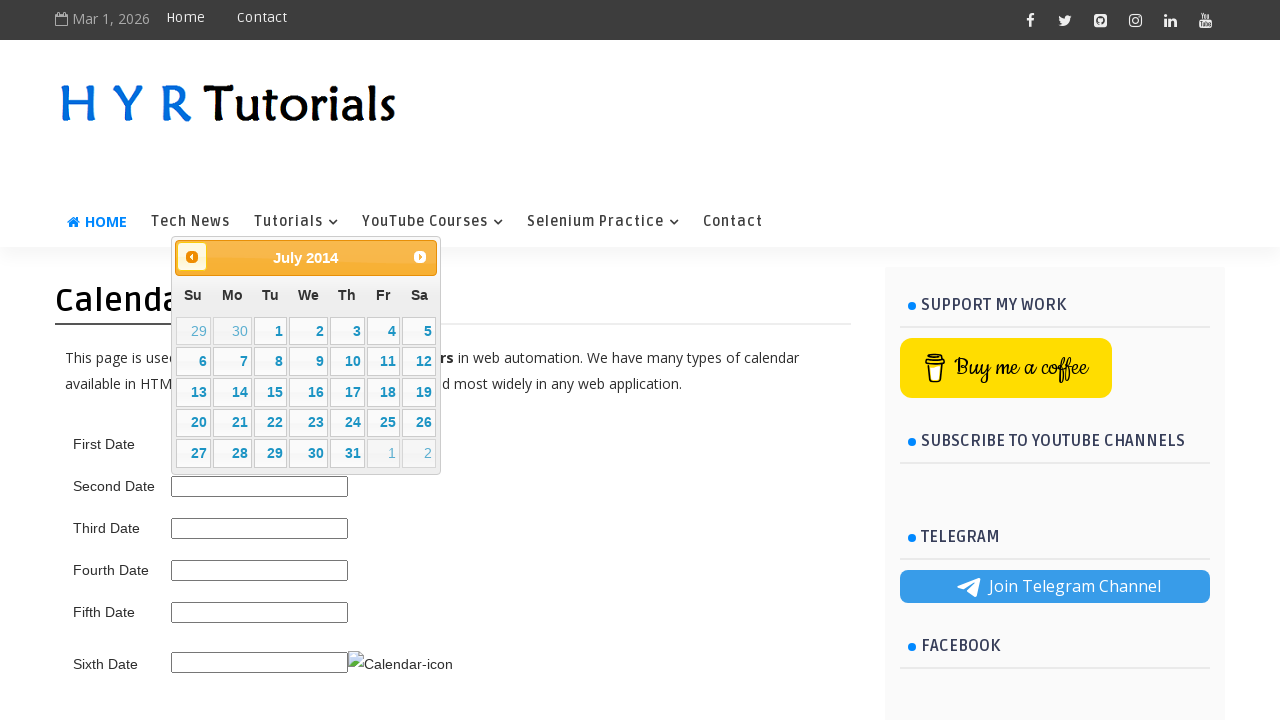

Waited for calendar to update
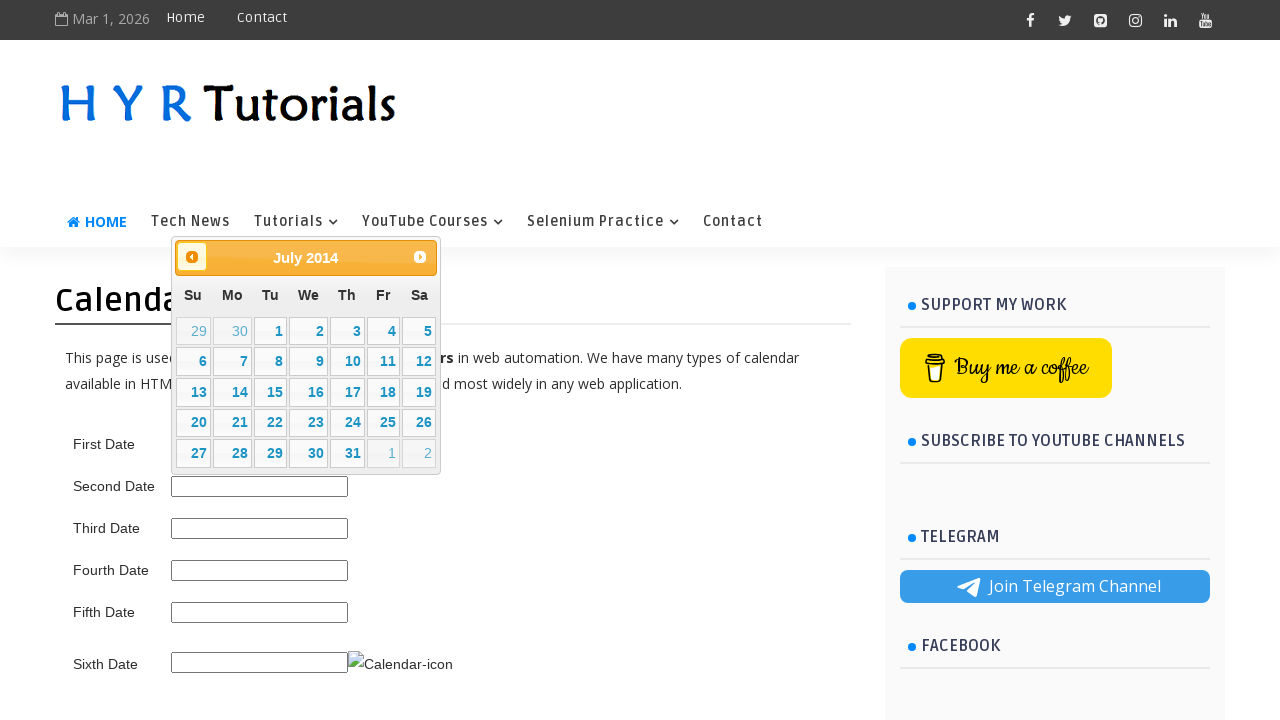

Clicked previous month button (current: July 2014) at (192, 257) on span.ui-icon.ui-icon-circle-triangle-w
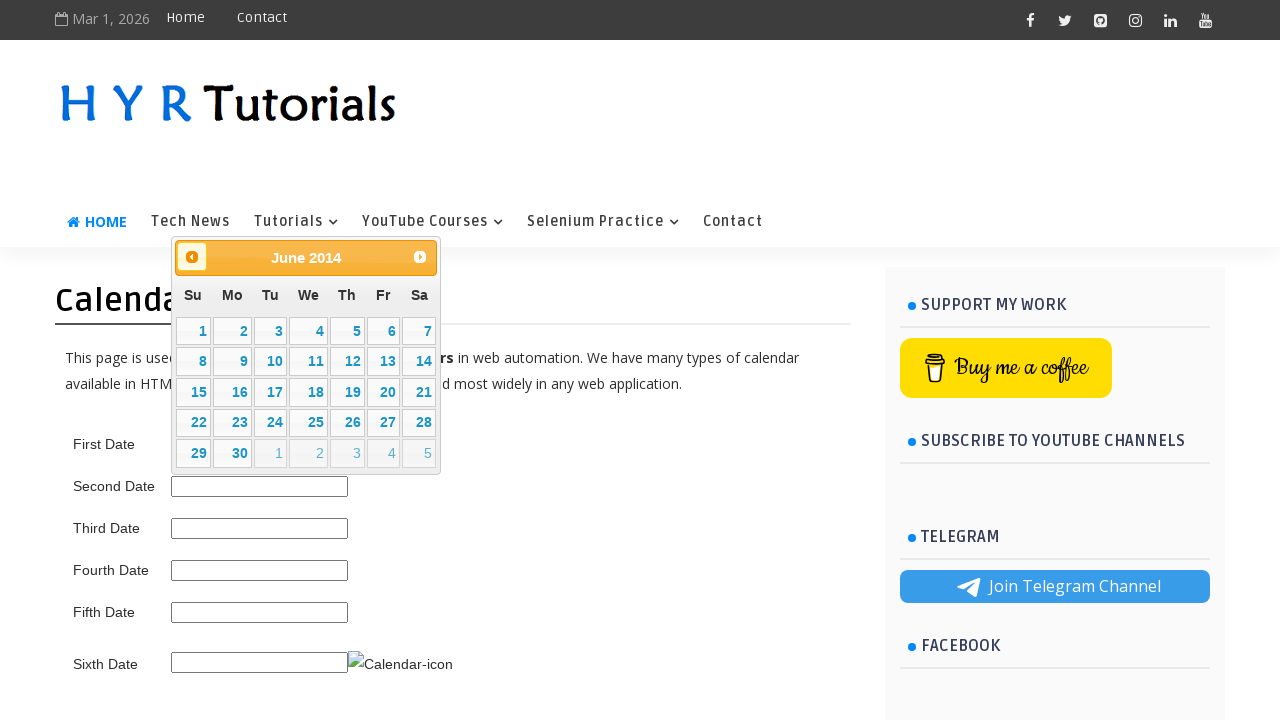

Waited for calendar to update
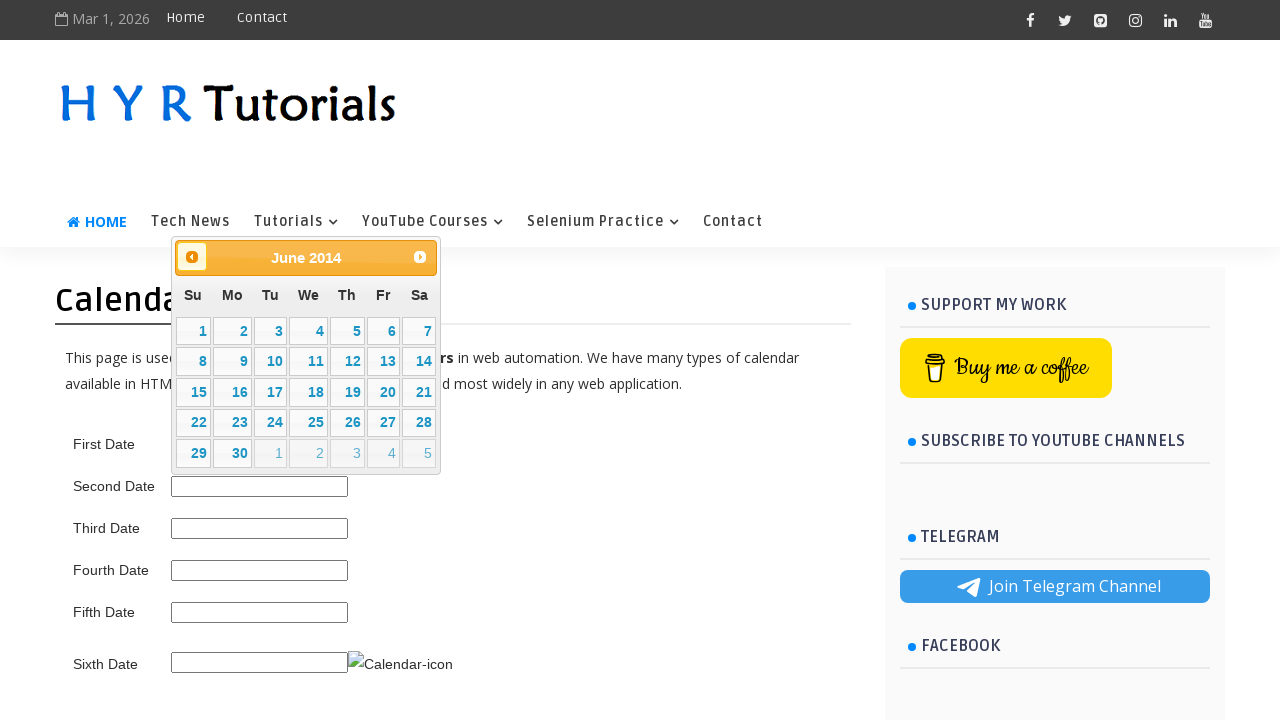

Clicked previous month button (current: June 2014) at (192, 257) on span.ui-icon.ui-icon-circle-triangle-w
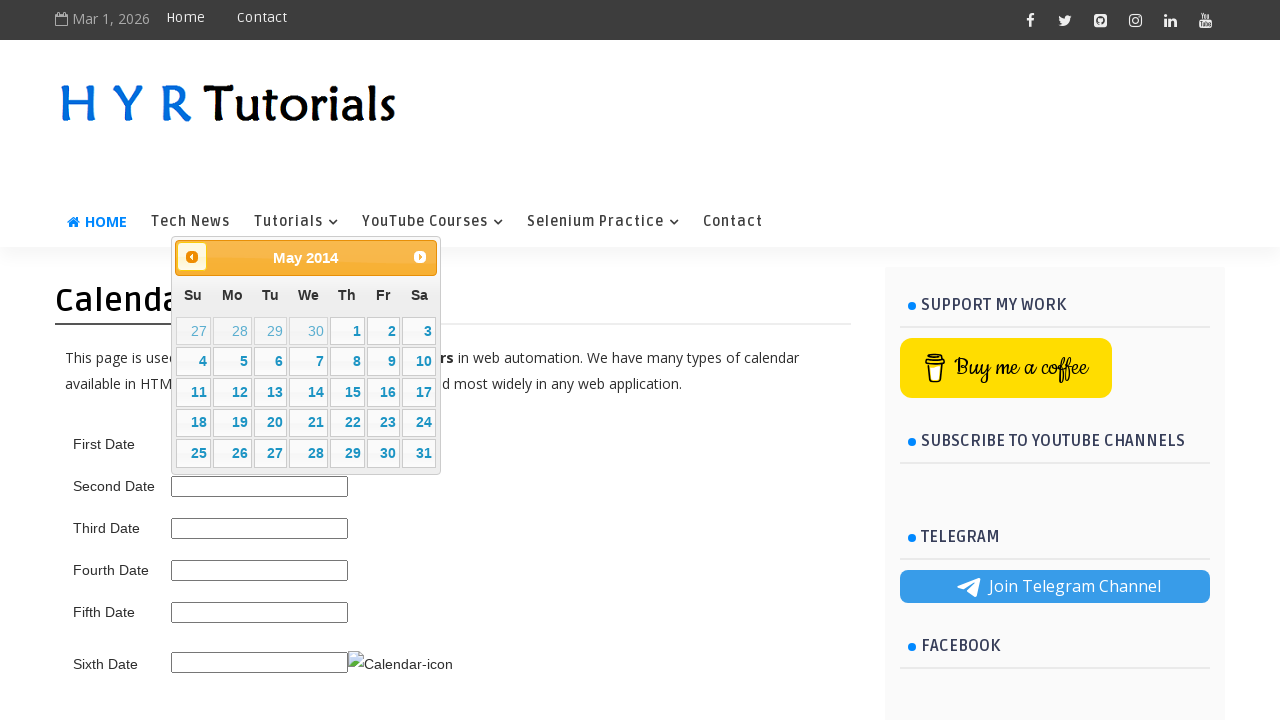

Waited for calendar to update
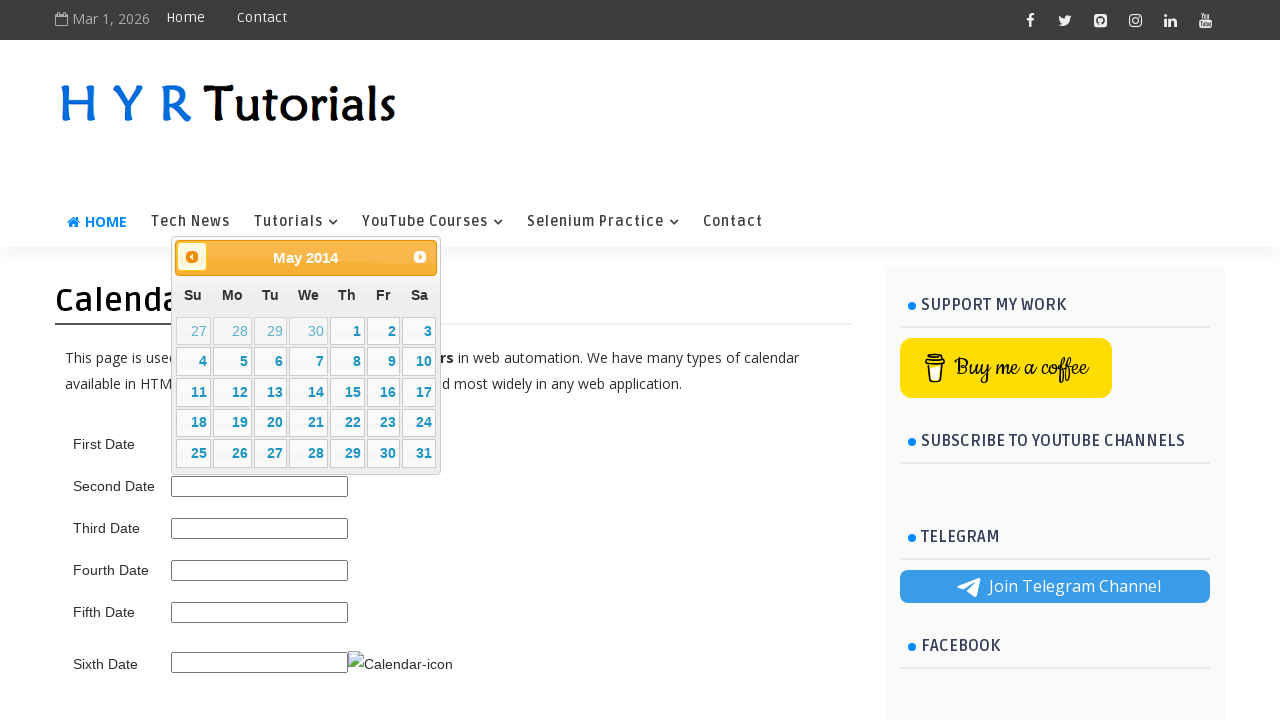

Clicked previous month button (current: May 2014) at (192, 257) on span.ui-icon.ui-icon-circle-triangle-w
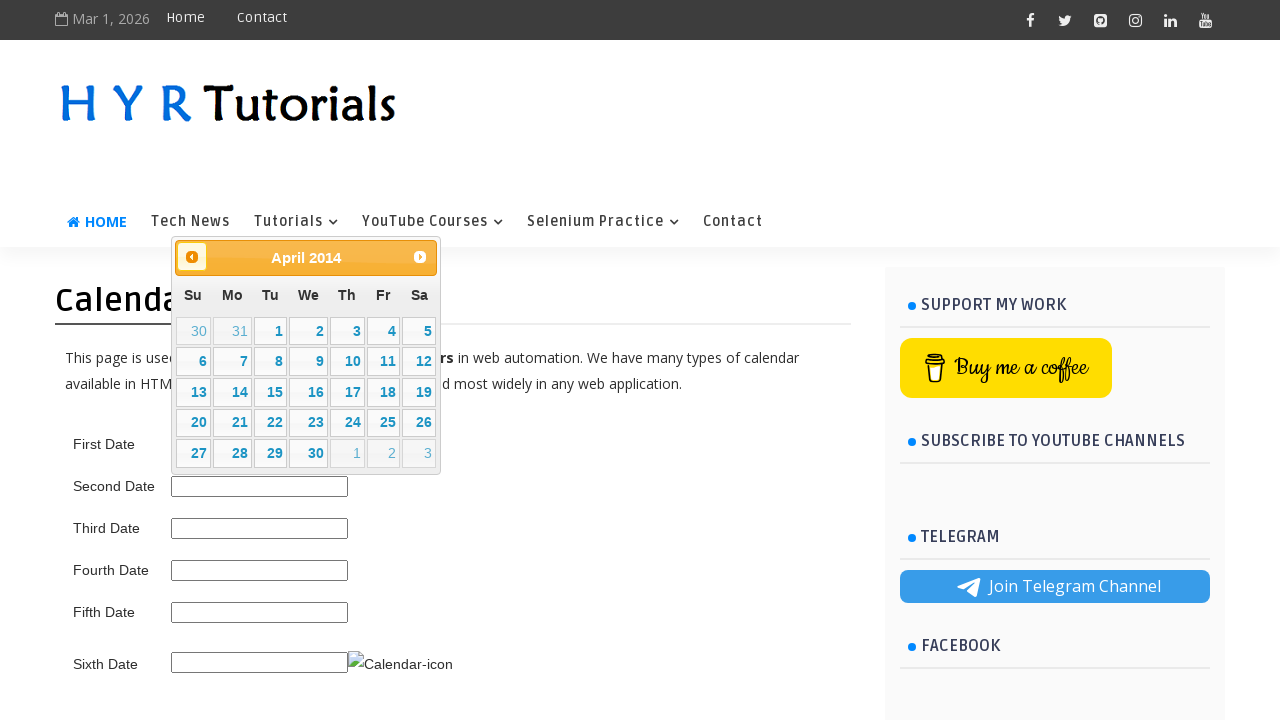

Waited for calendar to update
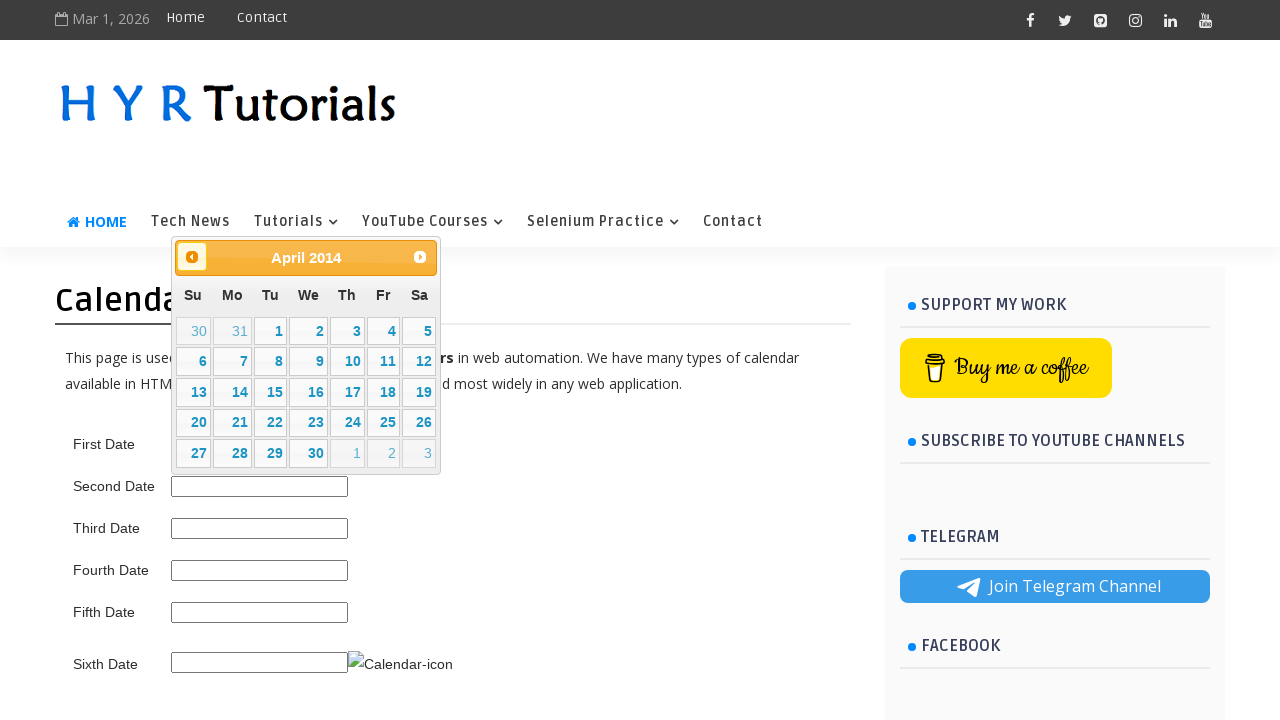

Clicked previous month button (current: April 2014) at (192, 257) on span.ui-icon.ui-icon-circle-triangle-w
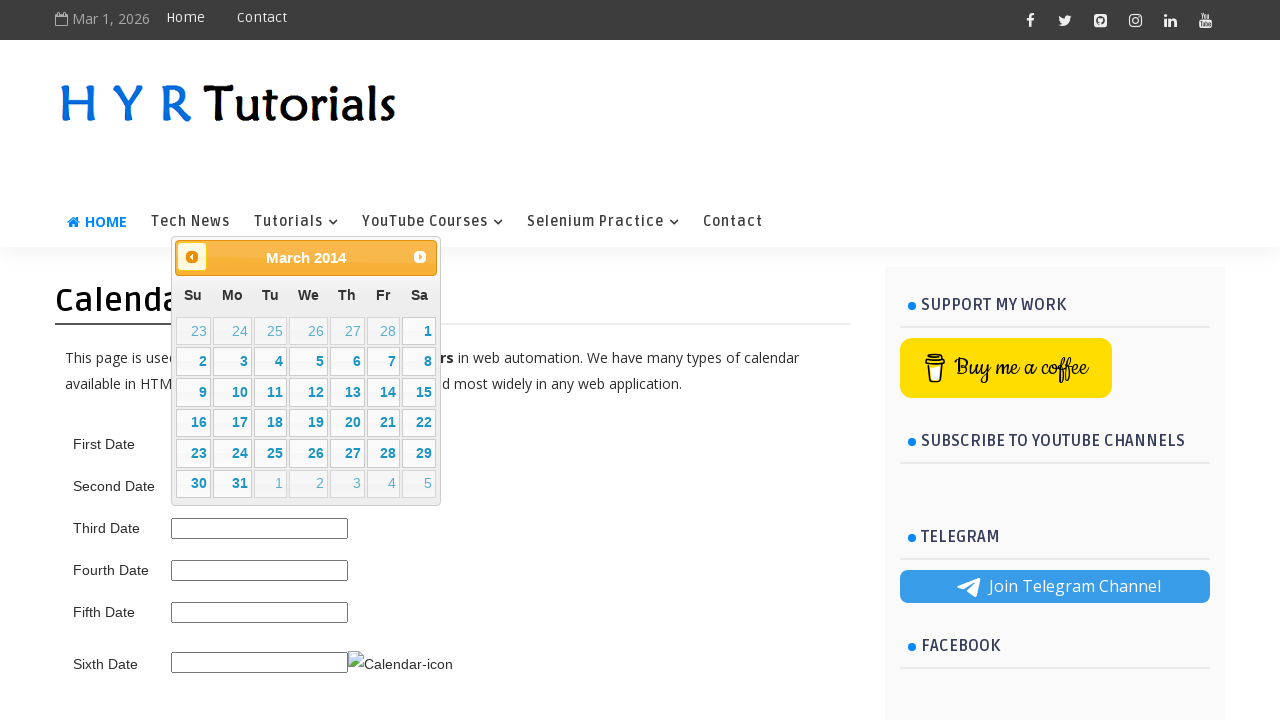

Waited for calendar to update
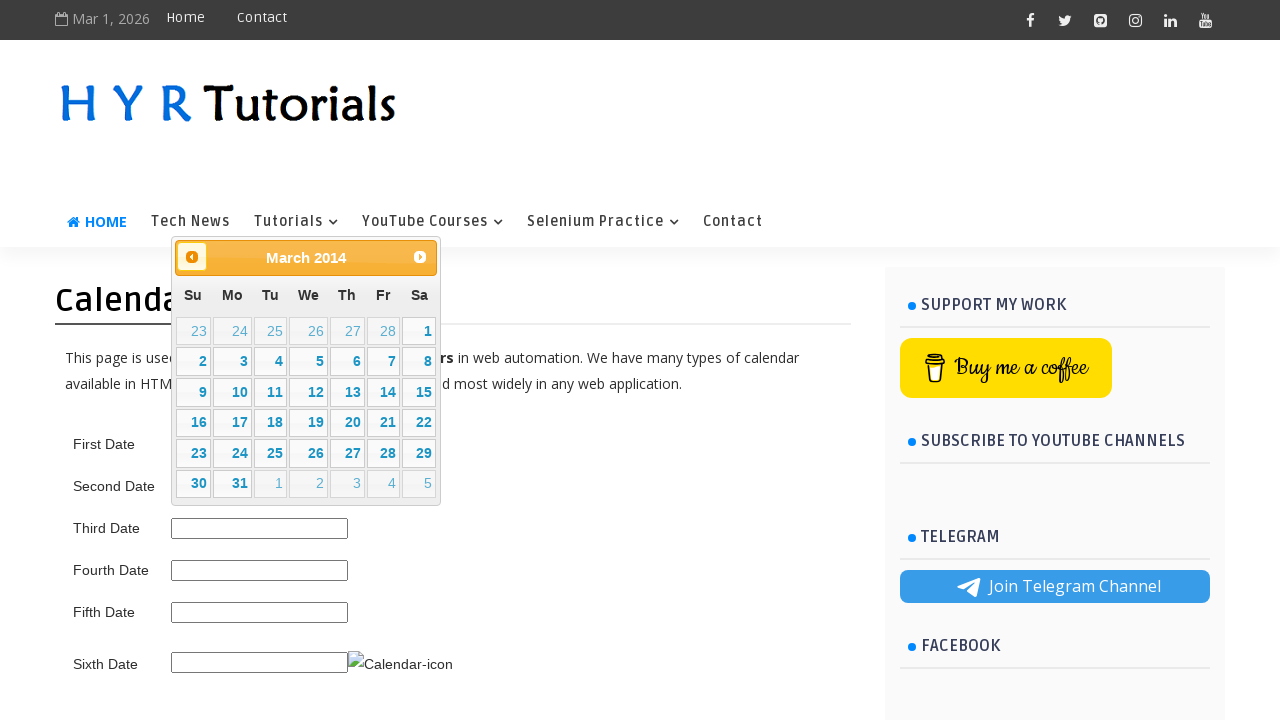

Clicked previous month button (current: March 2014) at (192, 257) on span.ui-icon.ui-icon-circle-triangle-w
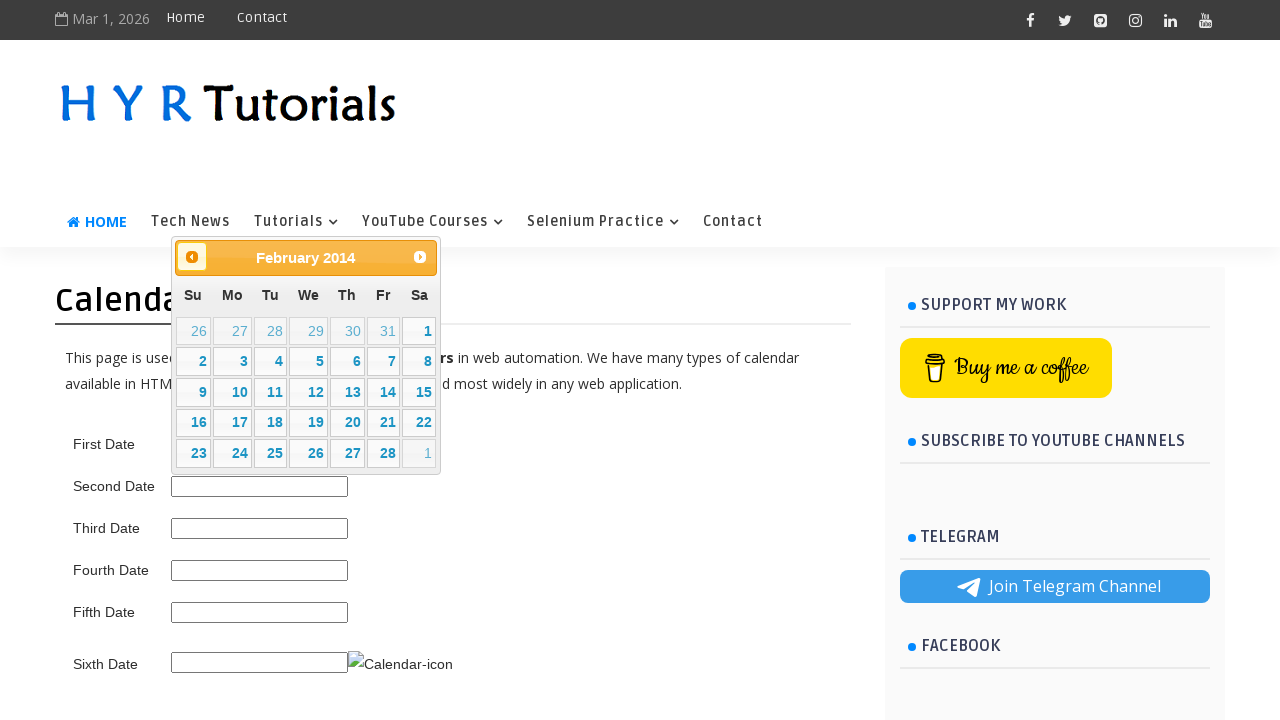

Waited for calendar to update
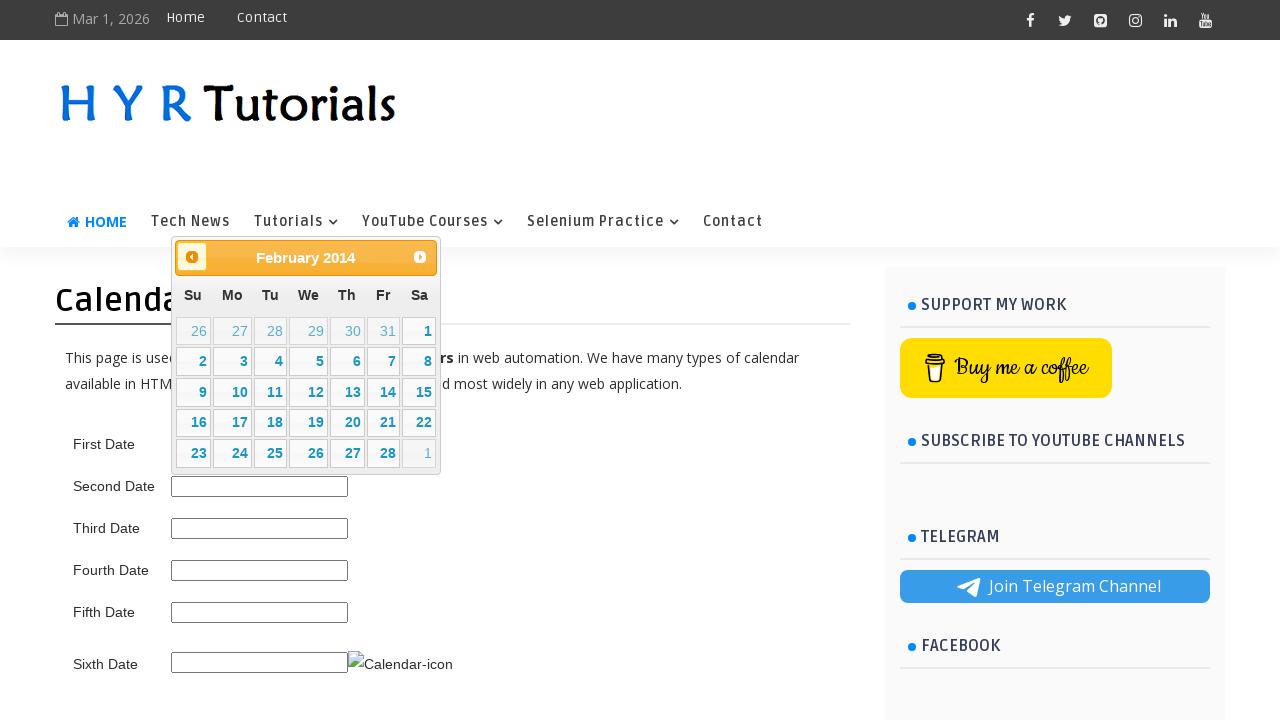

Clicked previous month button (current: February 2014) at (192, 257) on span.ui-icon.ui-icon-circle-triangle-w
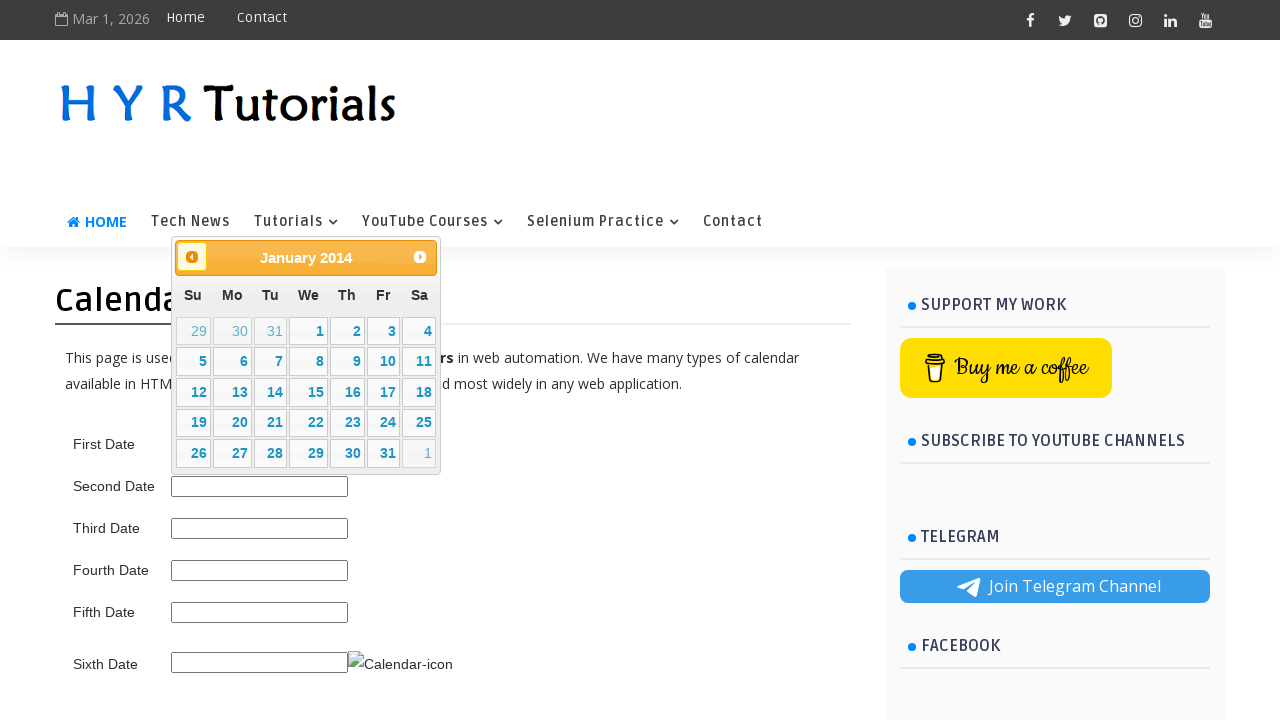

Waited for calendar to update
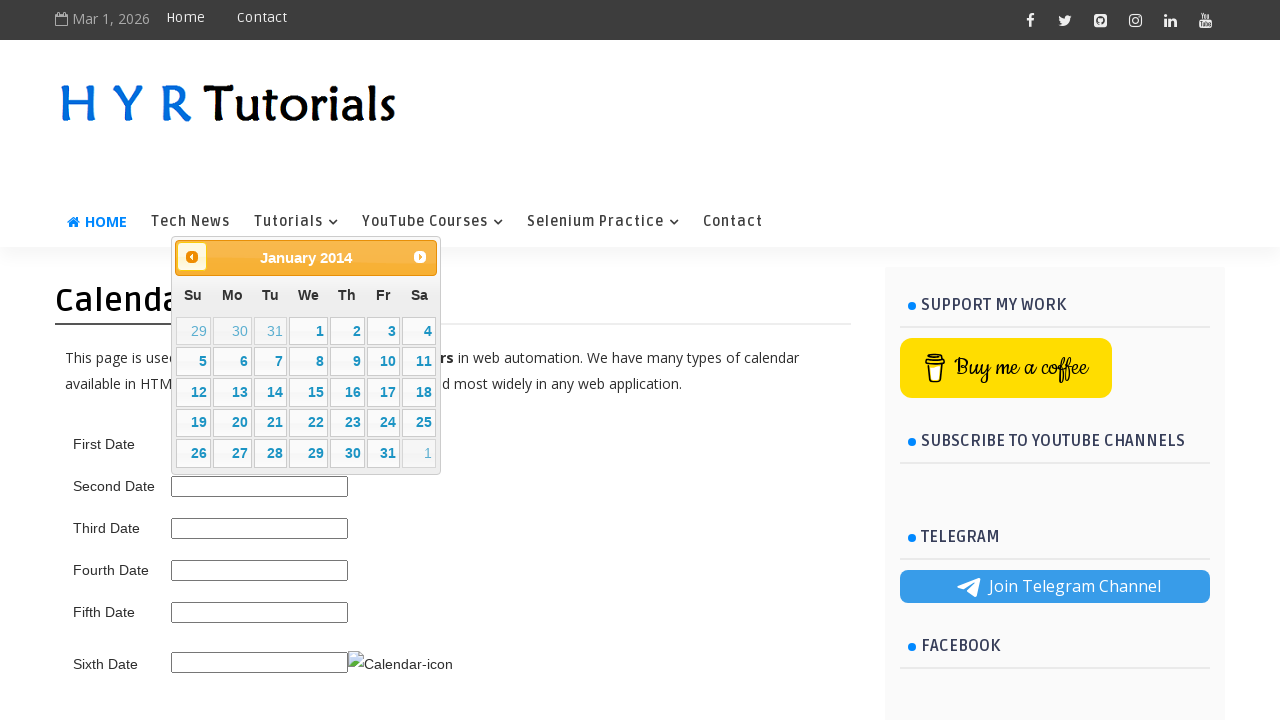

Clicked previous month button (current: January 2014) at (192, 257) on span.ui-icon.ui-icon-circle-triangle-w
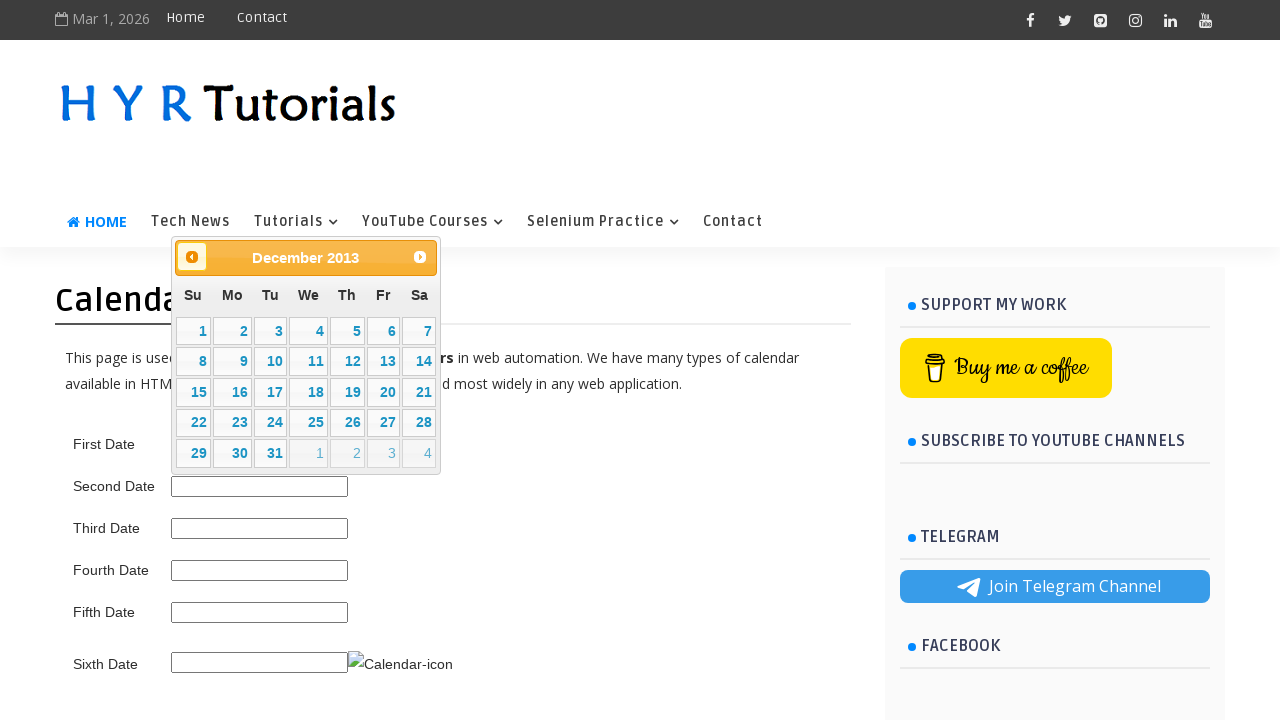

Waited for calendar to update
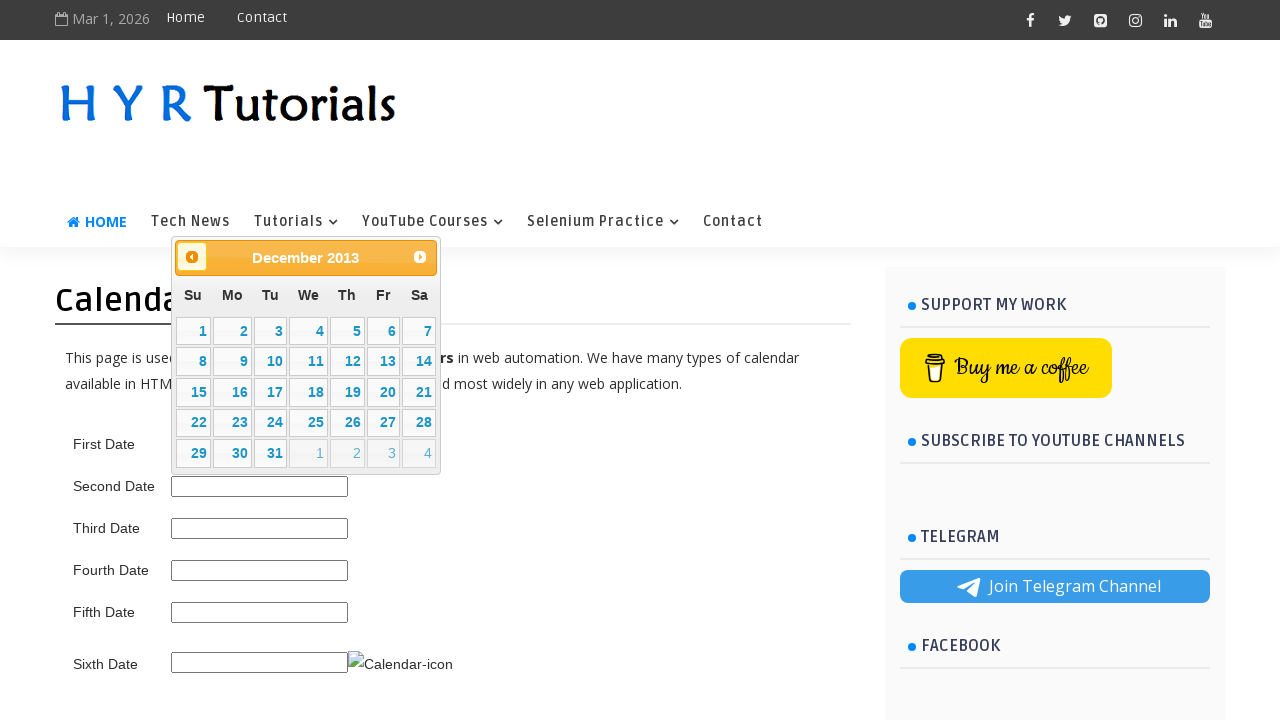

Clicked previous month button (current: December 2013) at (192, 257) on span.ui-icon.ui-icon-circle-triangle-w
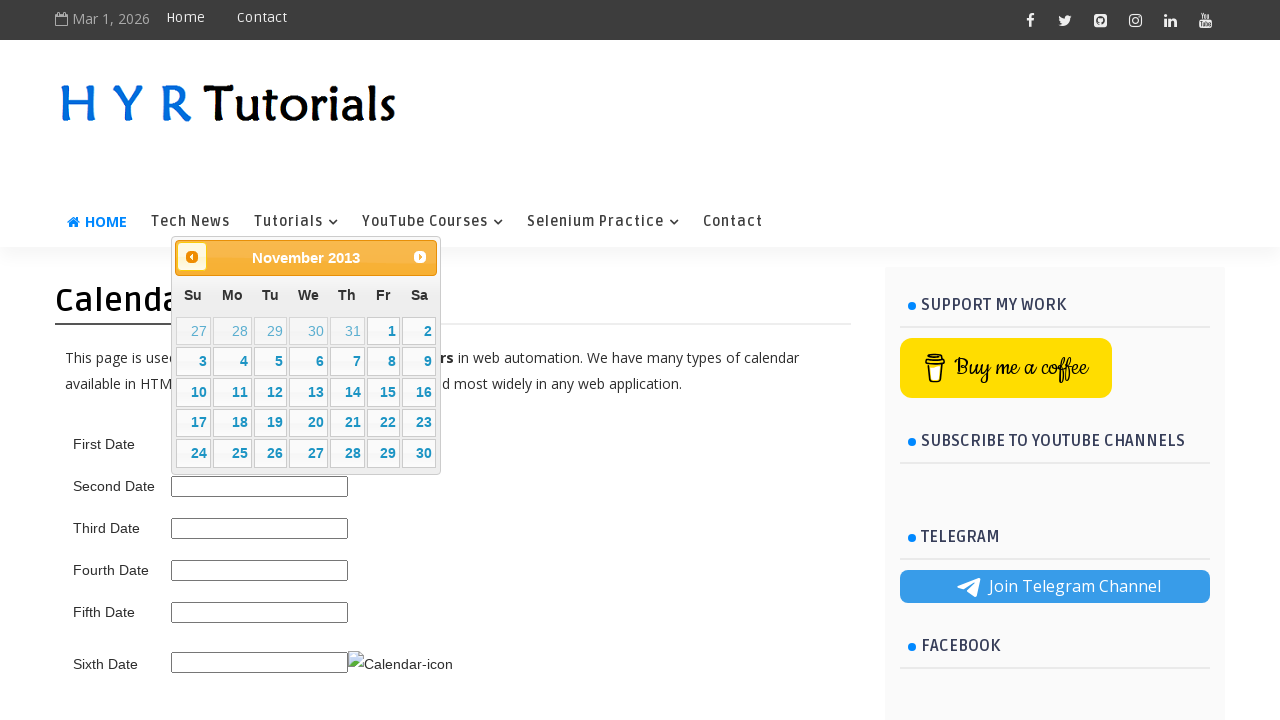

Waited for calendar to update
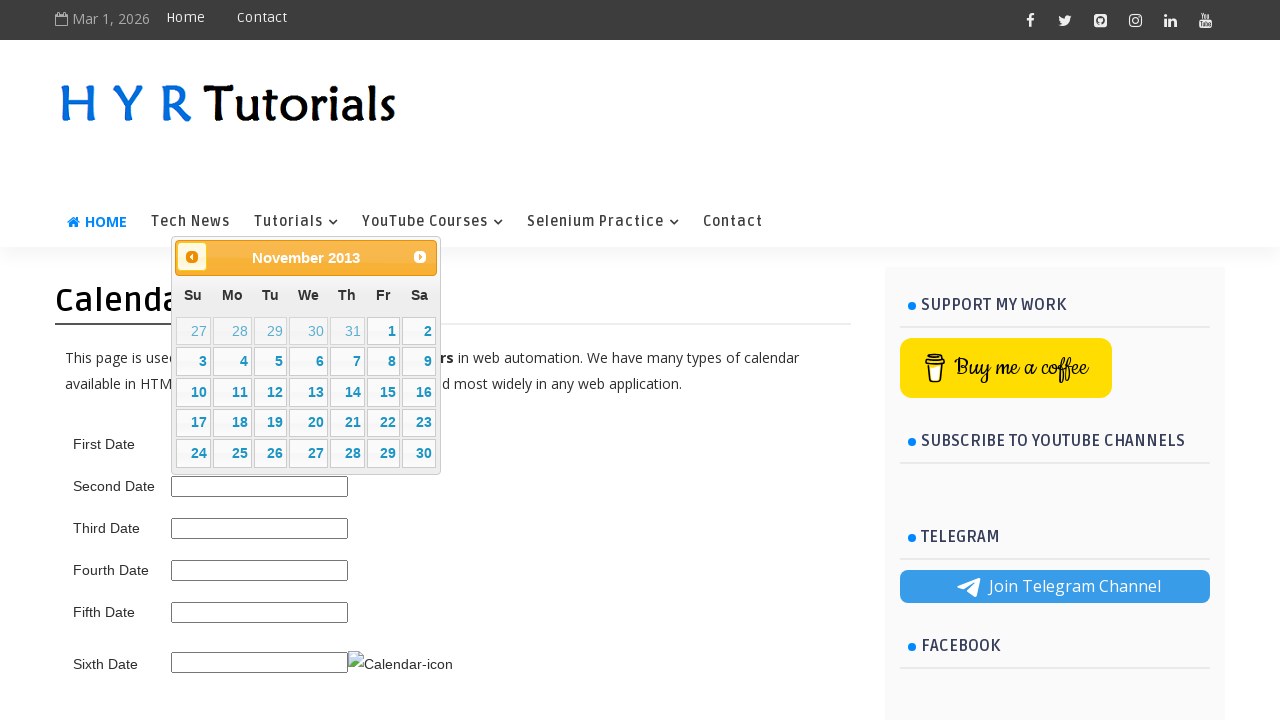

Clicked previous month button (current: November 2013) at (192, 257) on span.ui-icon.ui-icon-circle-triangle-w
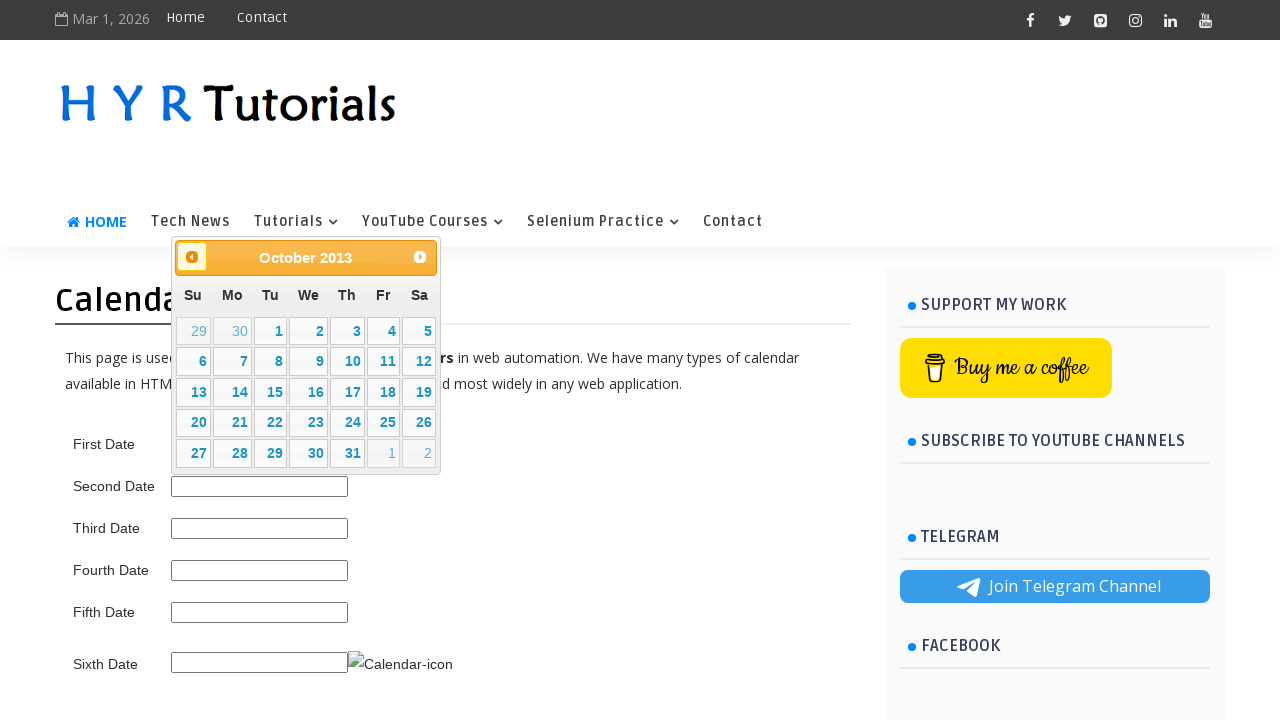

Waited for calendar to update
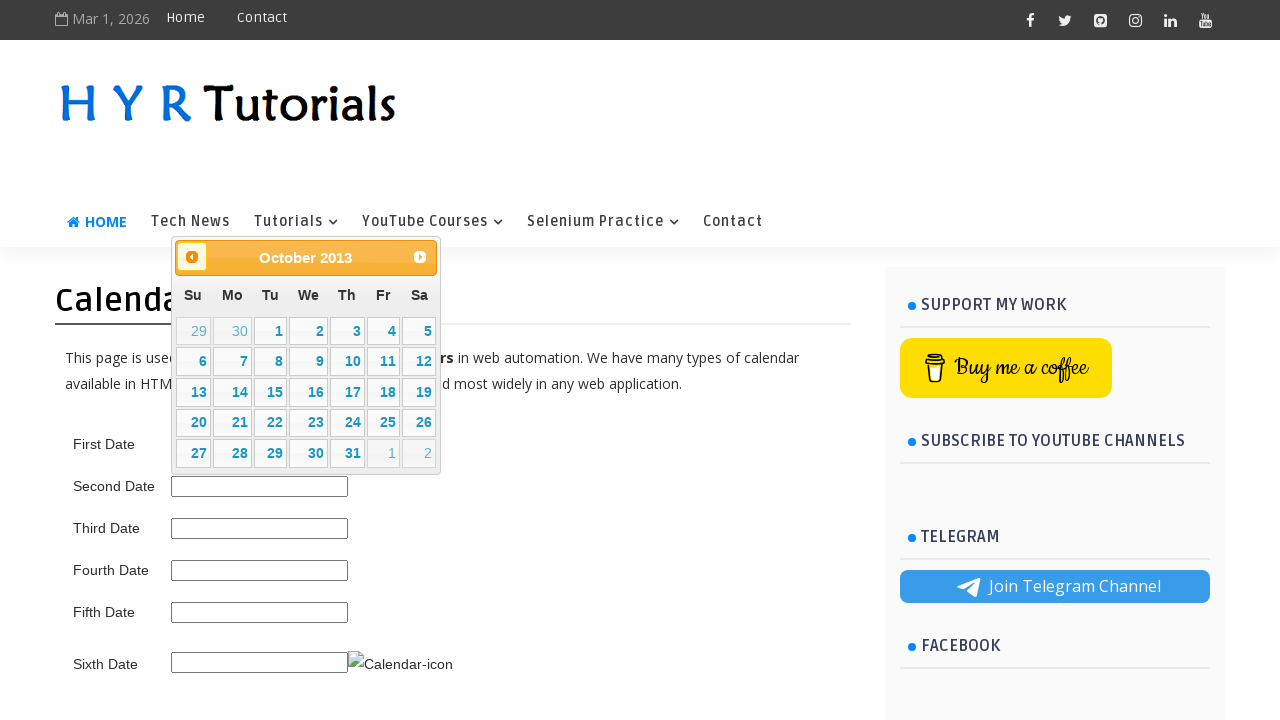

Clicked previous month button (current: October 2013) at (192, 257) on span.ui-icon.ui-icon-circle-triangle-w
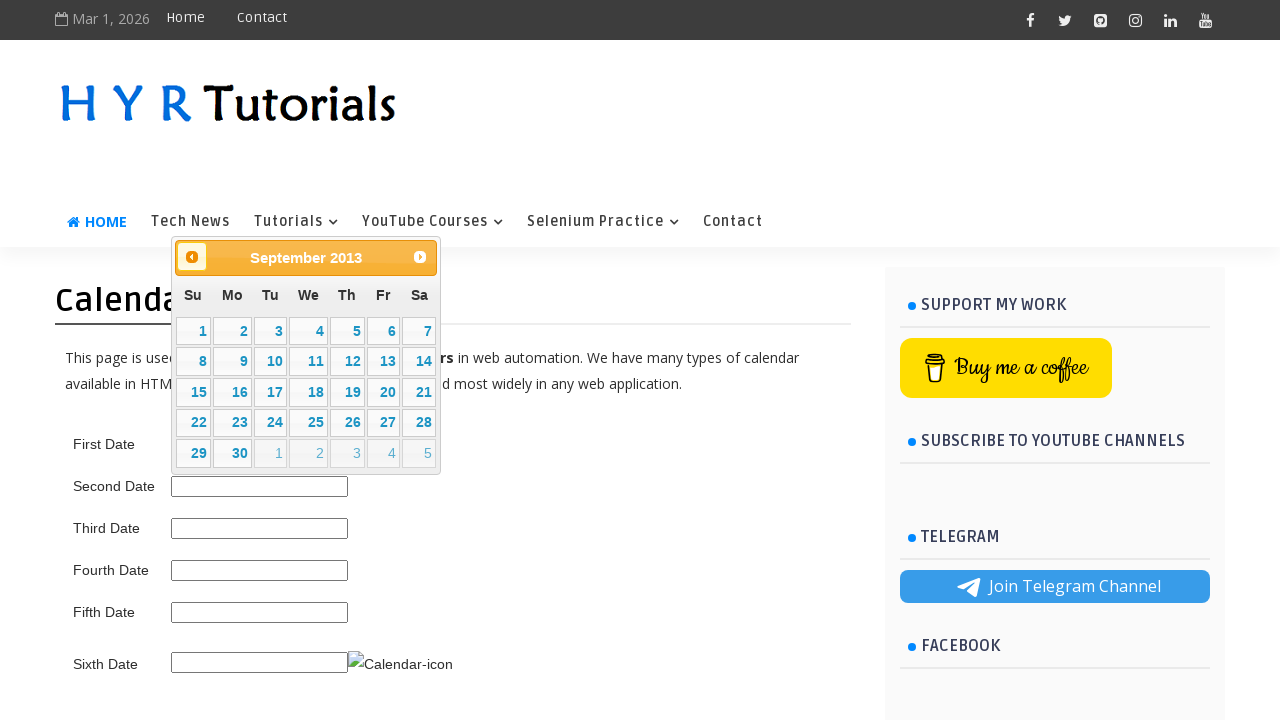

Waited for calendar to update
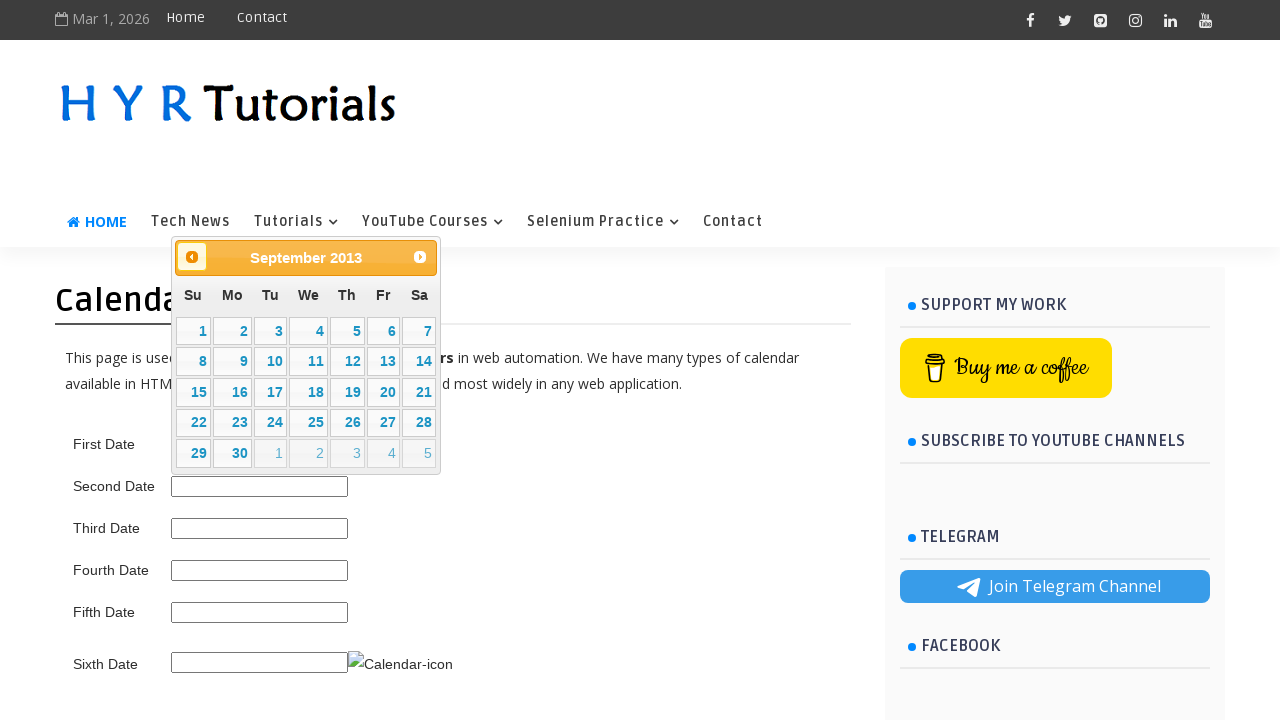

Clicked previous month button (current: September 2013) at (192, 257) on span.ui-icon.ui-icon-circle-triangle-w
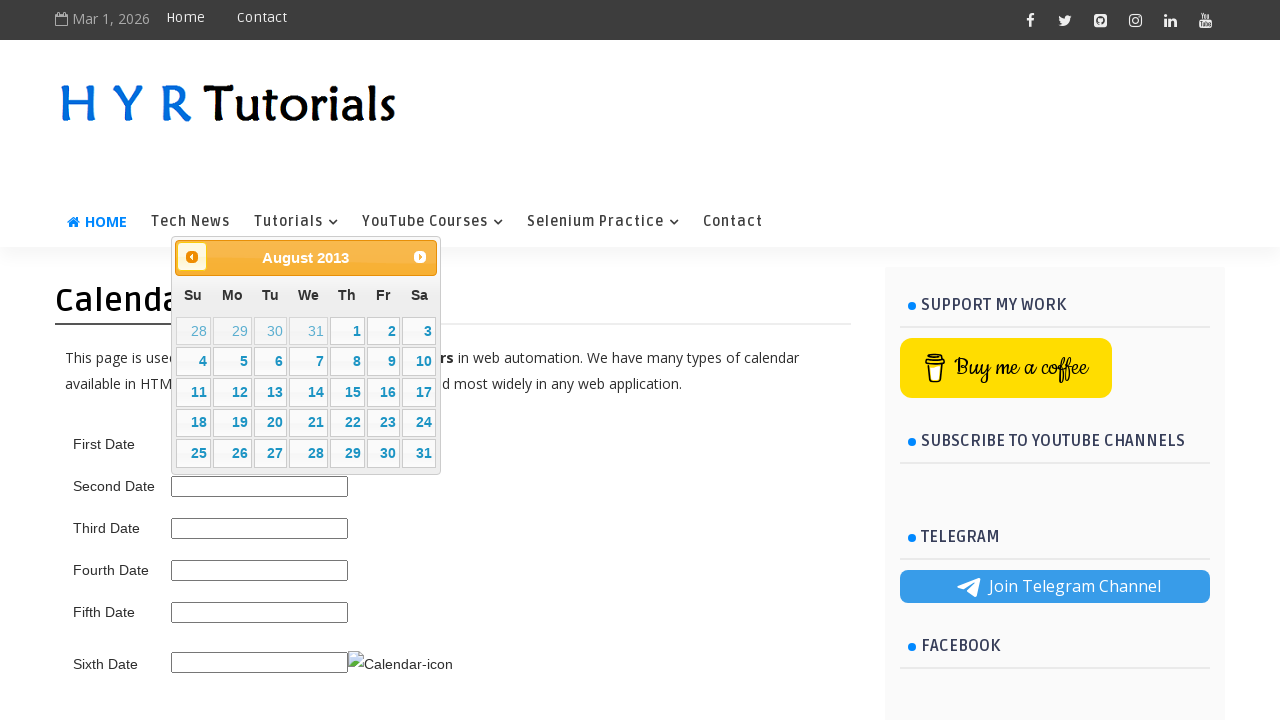

Waited for calendar to update
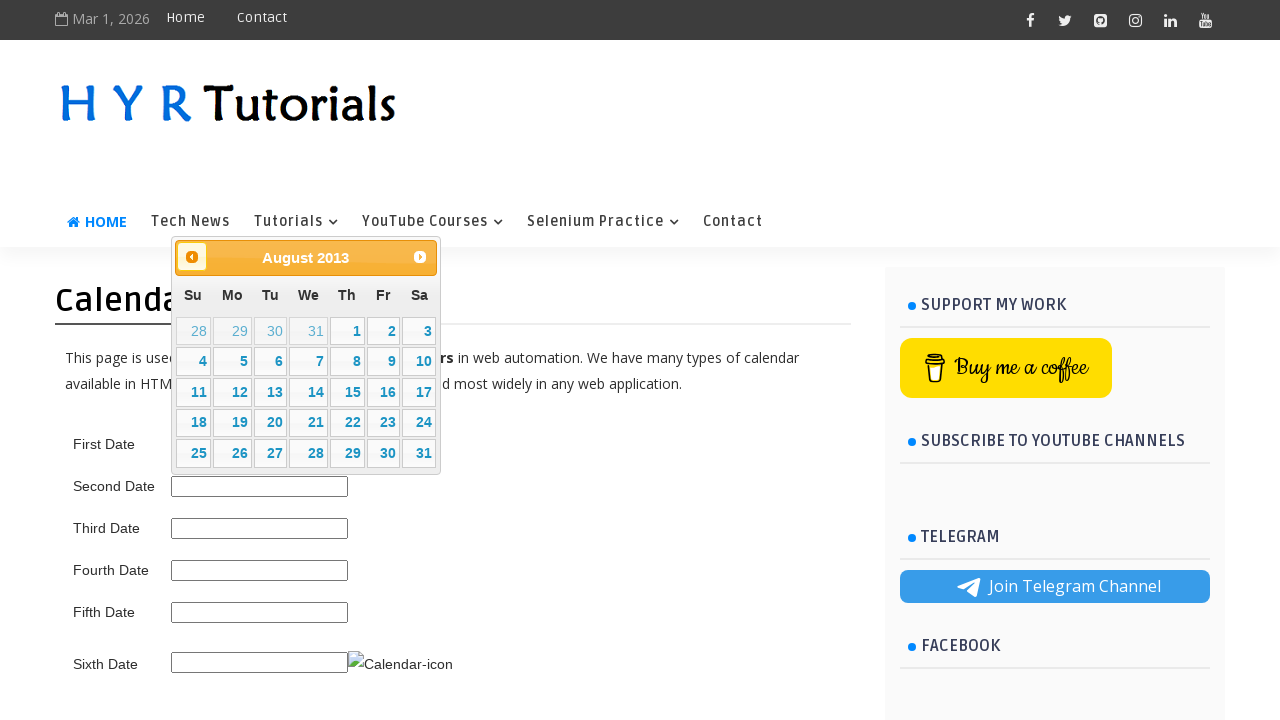

Clicked previous month button (current: August 2013) at (192, 257) on span.ui-icon.ui-icon-circle-triangle-w
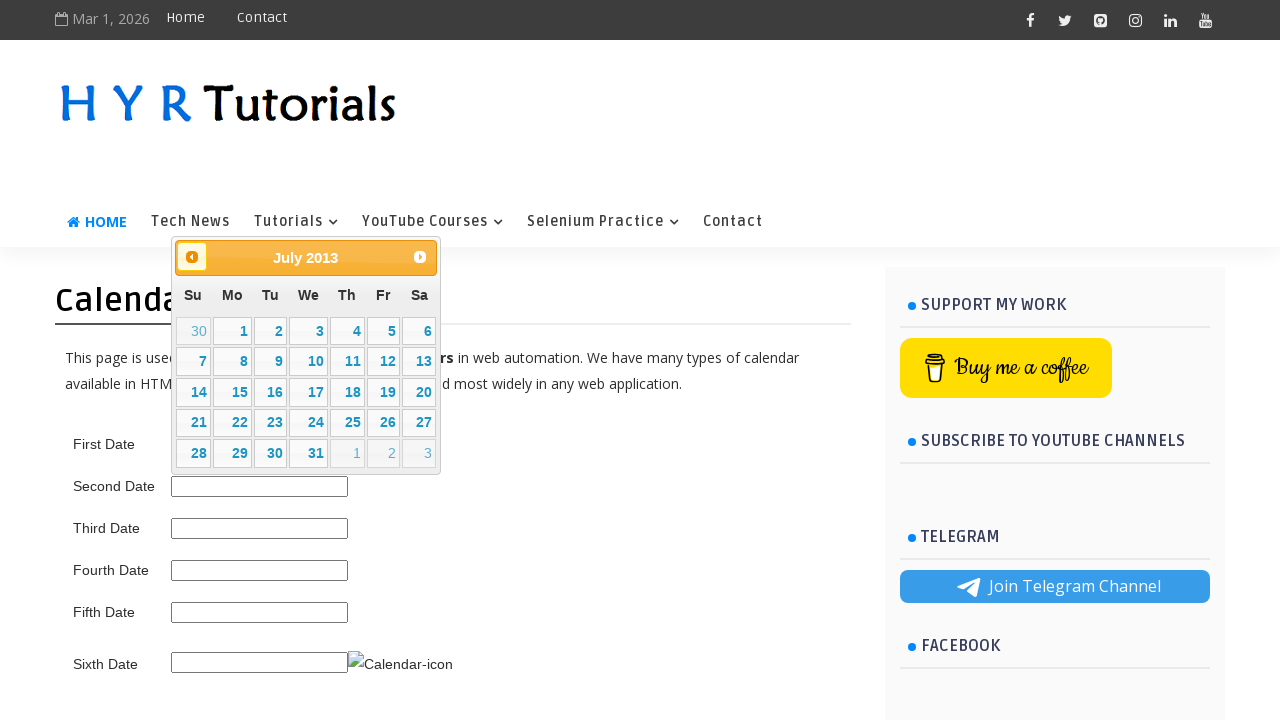

Waited for calendar to update
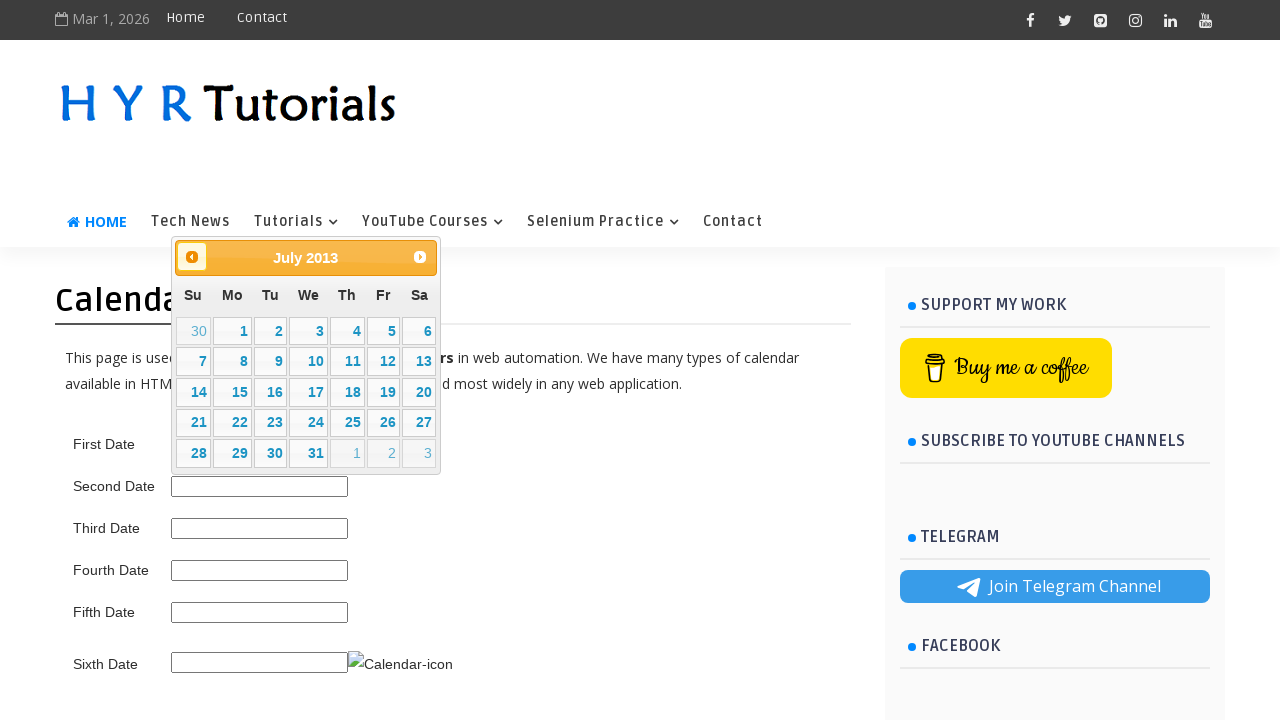

Clicked previous month button (current: July 2013) at (192, 257) on span.ui-icon.ui-icon-circle-triangle-w
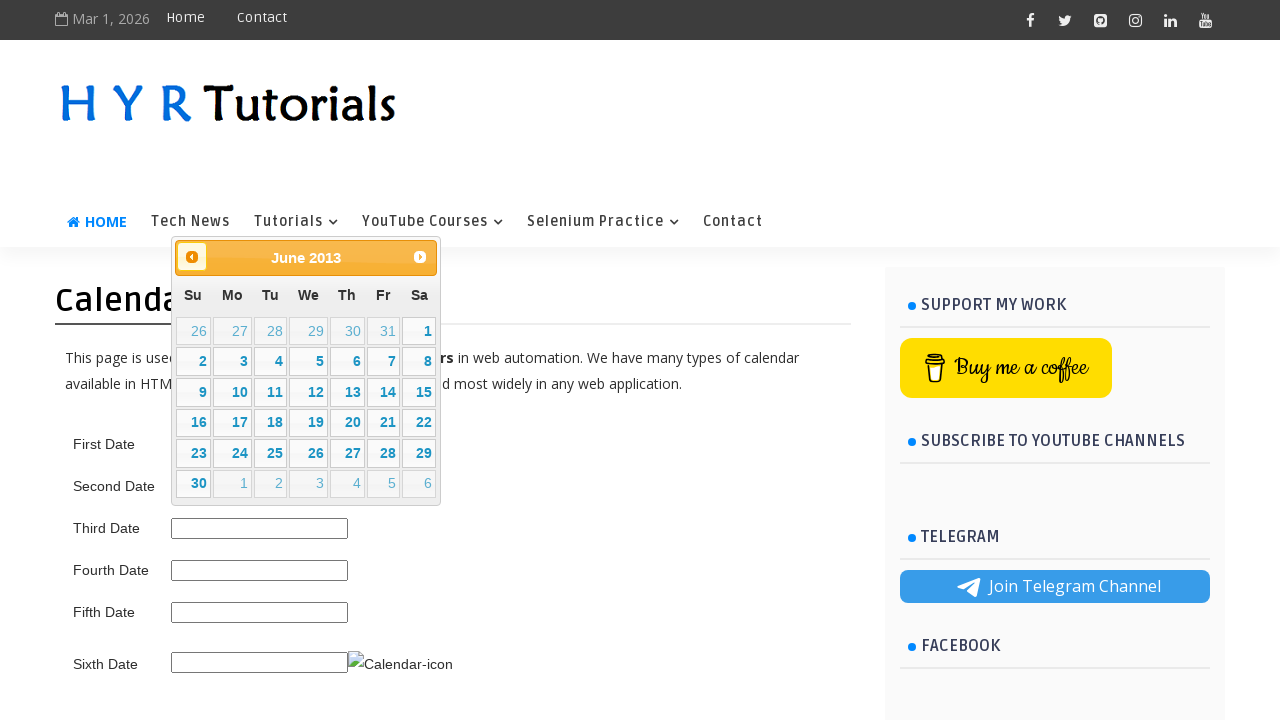

Waited for calendar to update
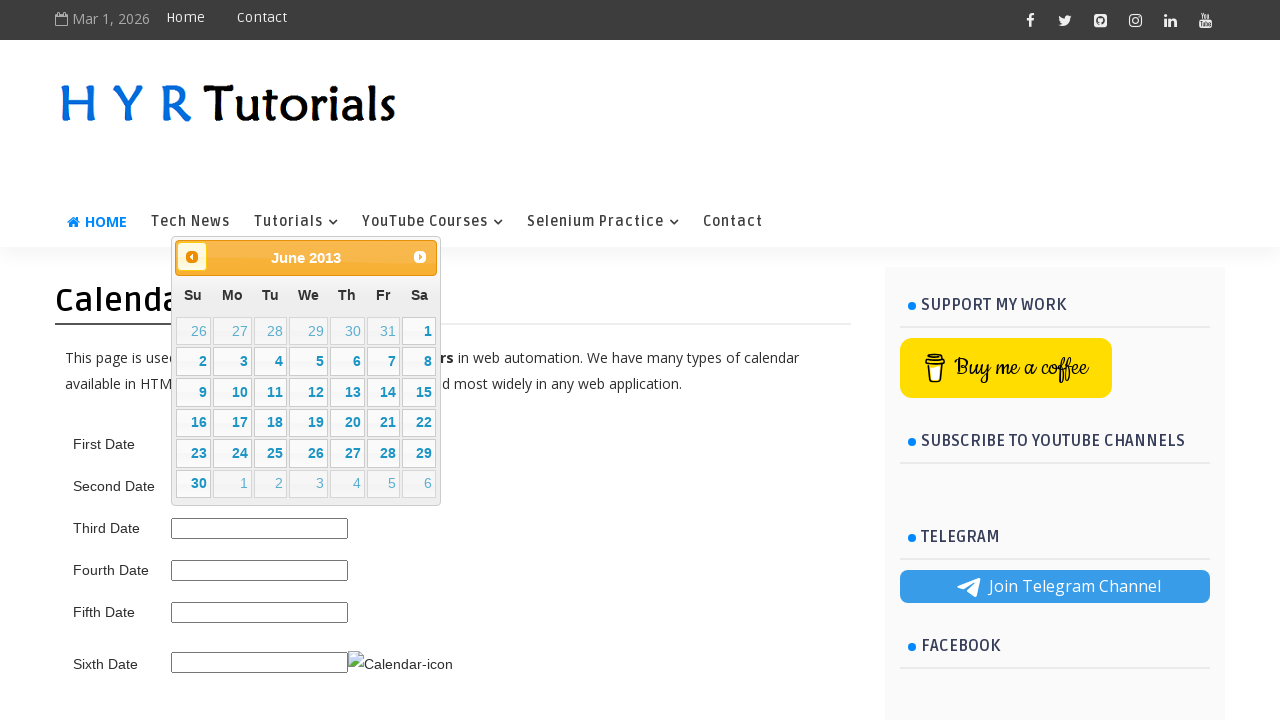

Clicked previous month button (current: June 2013) at (192, 257) on span.ui-icon.ui-icon-circle-triangle-w
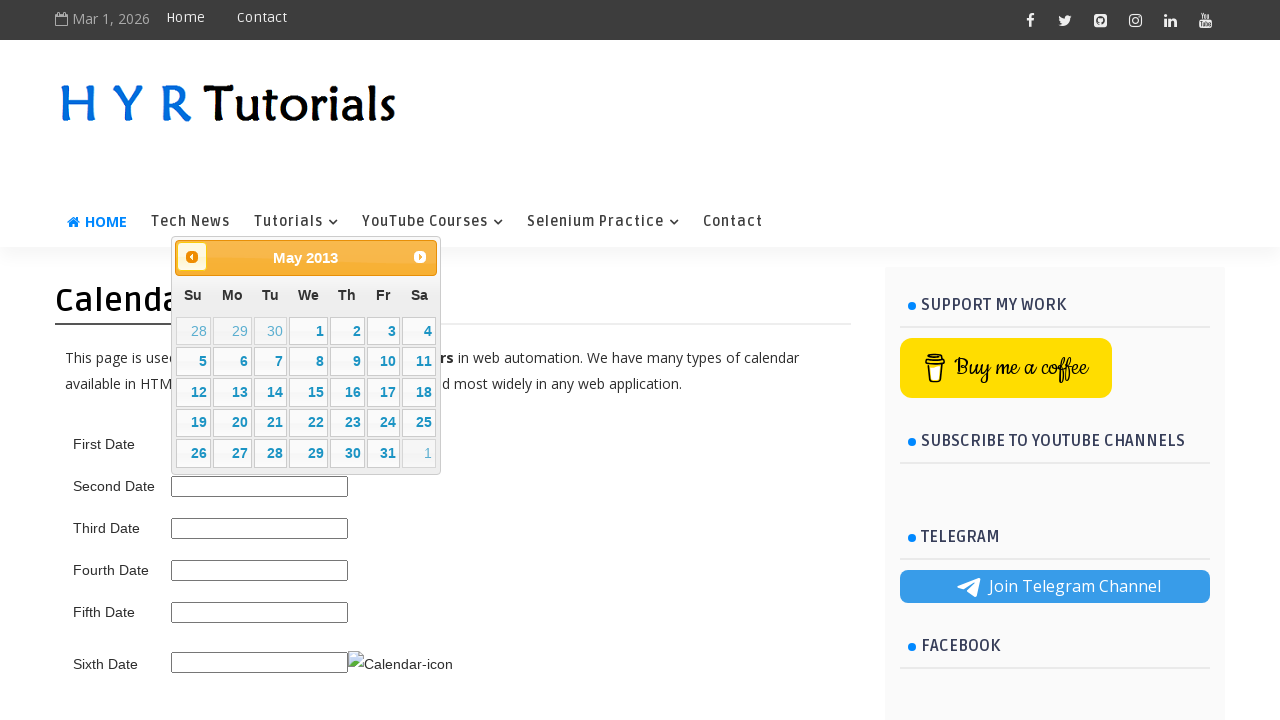

Waited for calendar to update
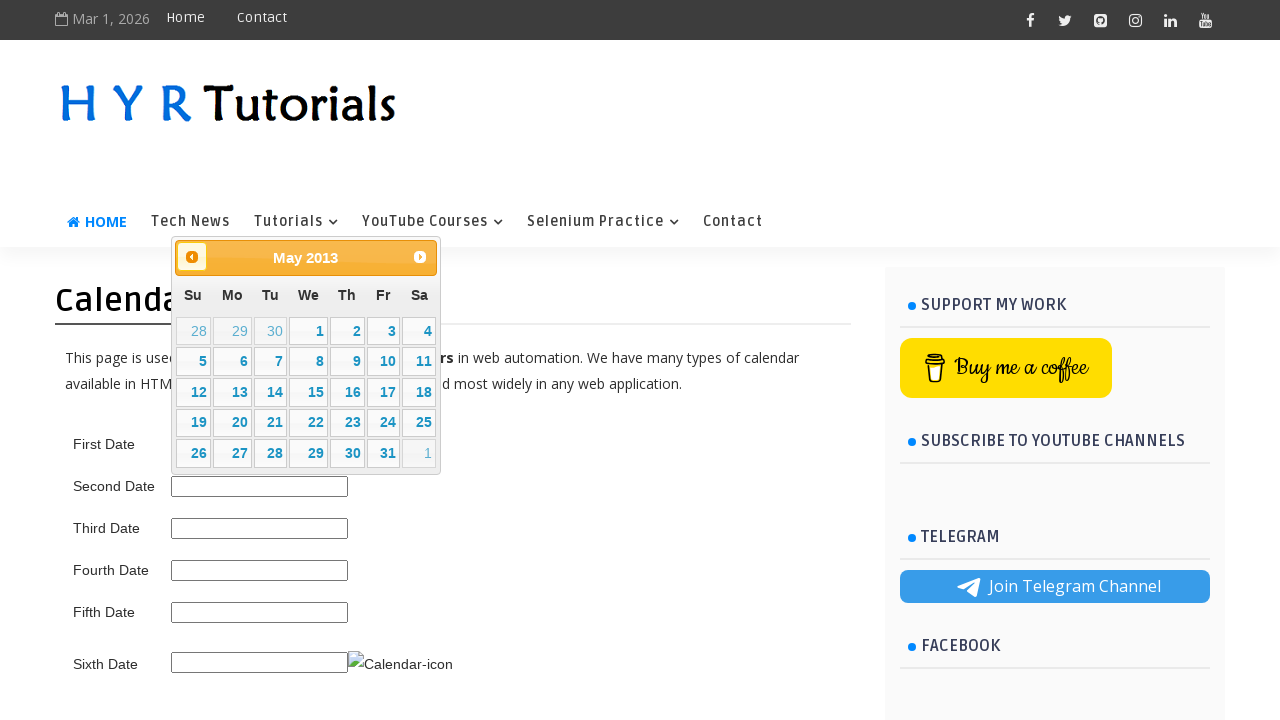

Clicked previous month button (current: May 2013) at (192, 257) on span.ui-icon.ui-icon-circle-triangle-w
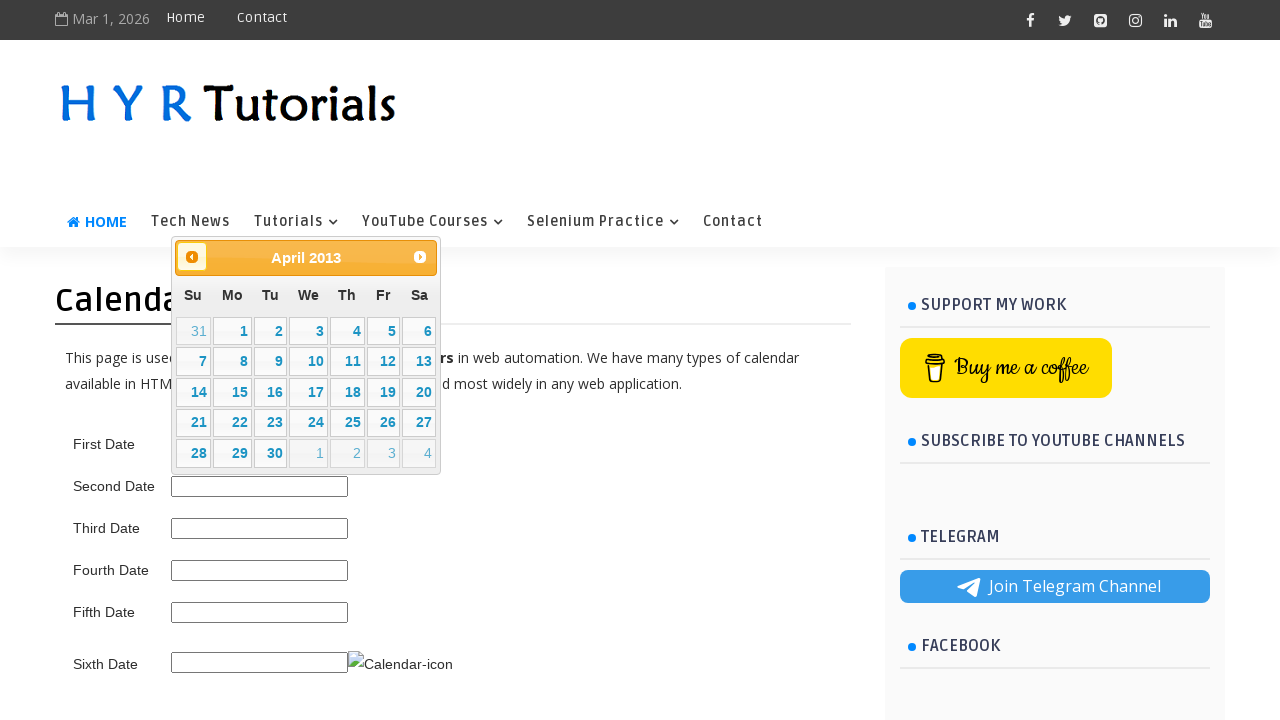

Waited for calendar to update
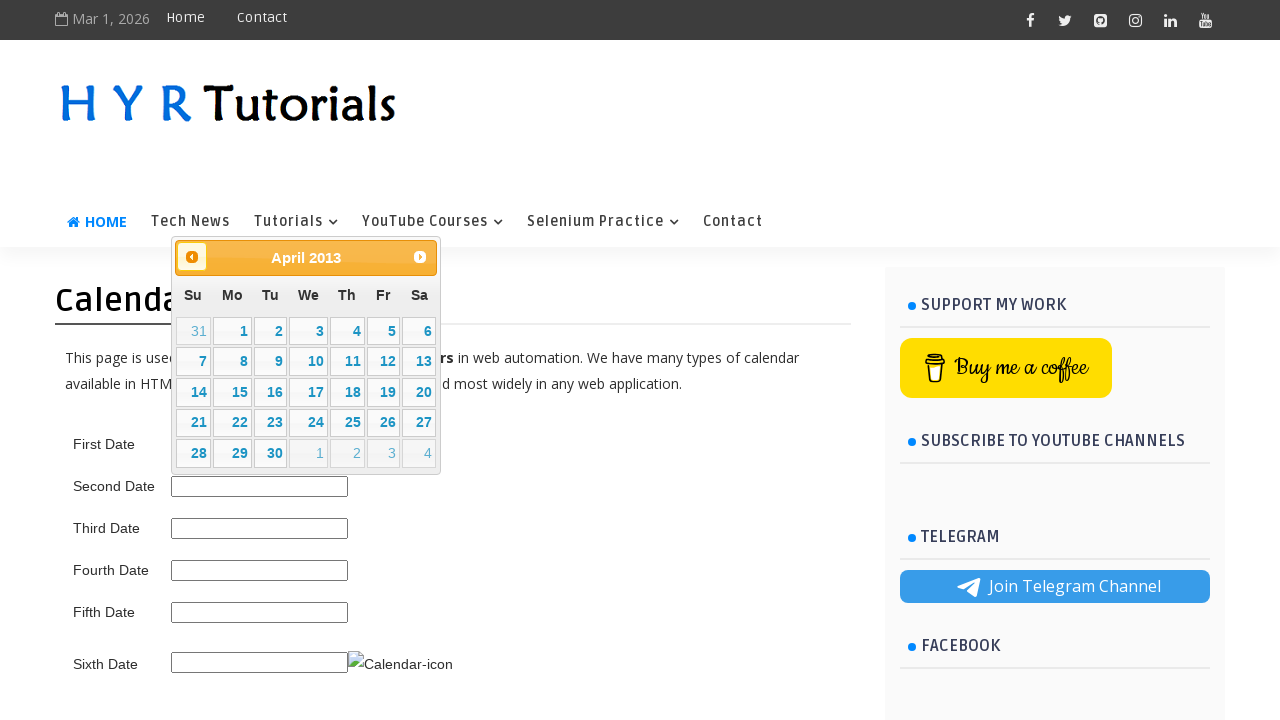

Clicked previous month button (current: April 2013) at (192, 257) on span.ui-icon.ui-icon-circle-triangle-w
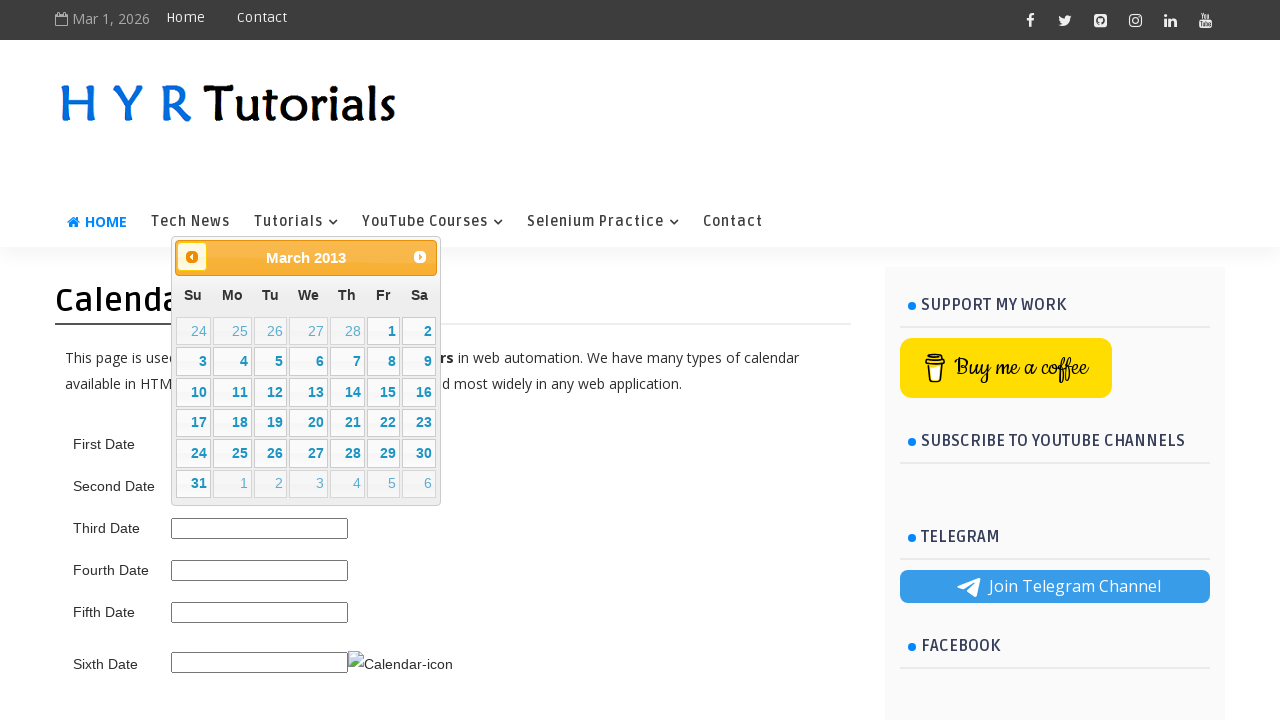

Waited for calendar to update
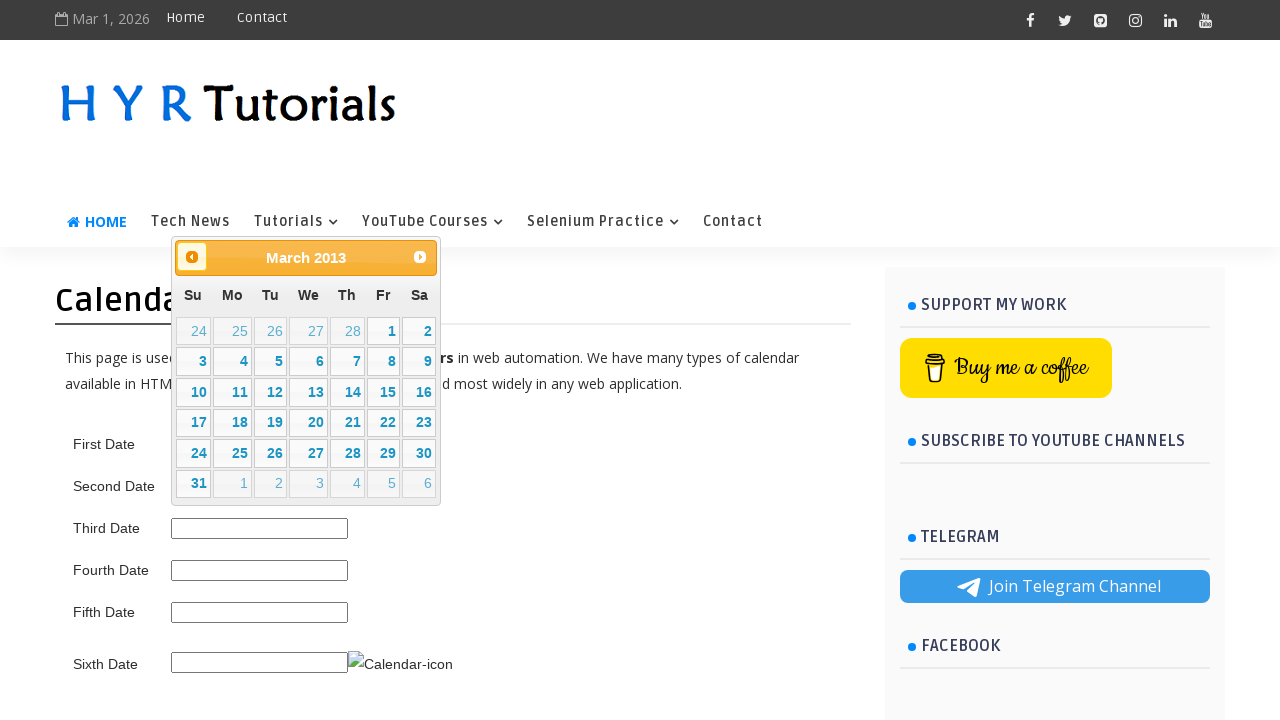

Clicked previous month button (current: March 2013) at (192, 257) on span.ui-icon.ui-icon-circle-triangle-w
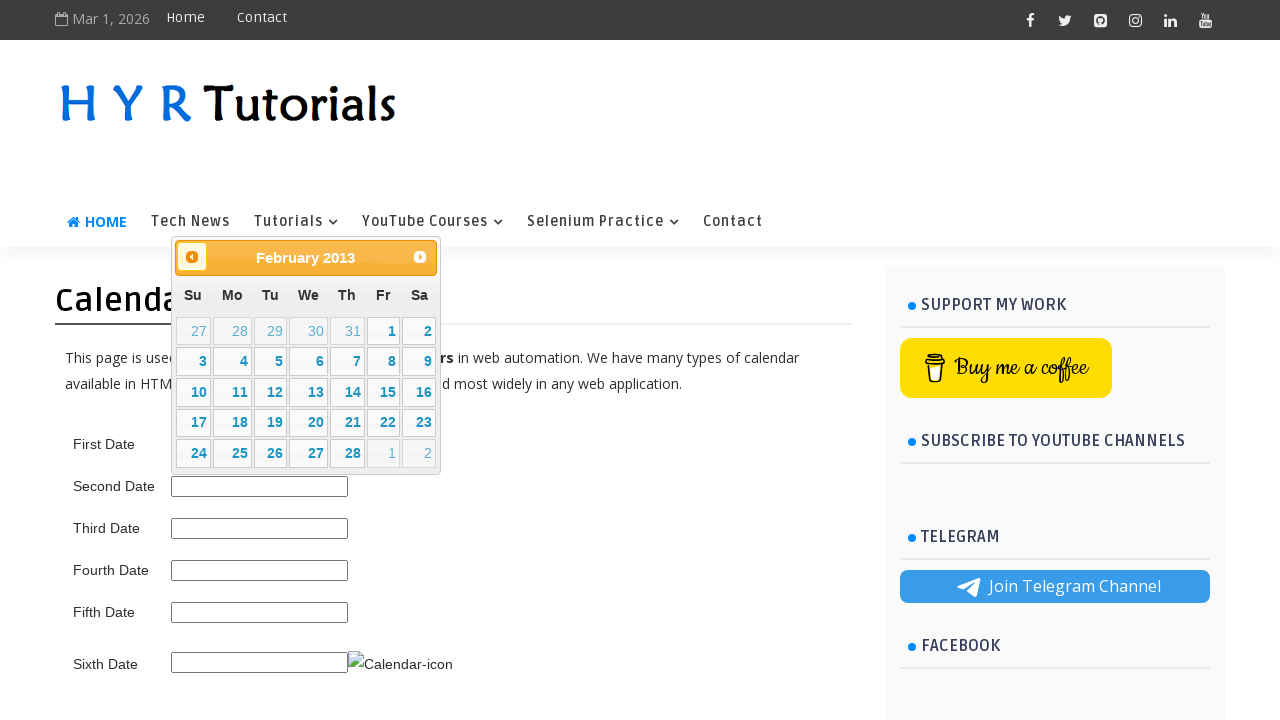

Waited for calendar to update
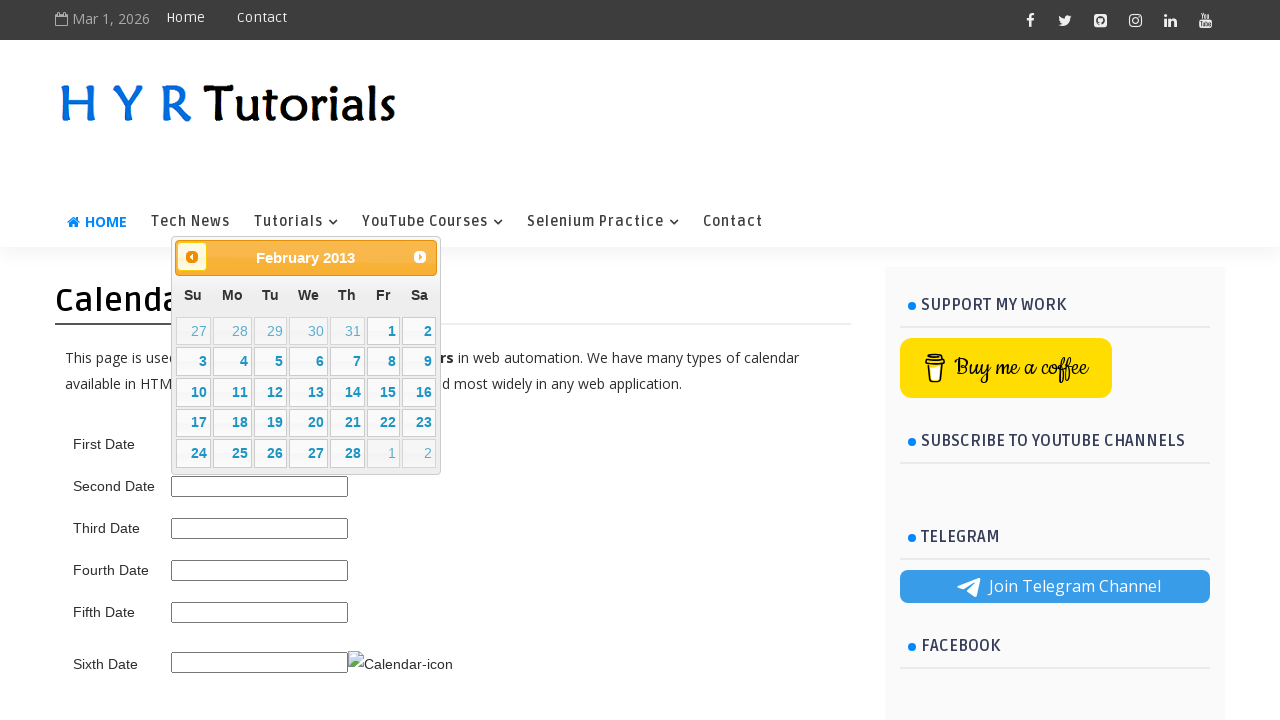

Clicked previous month button (current: February 2013) at (192, 257) on span.ui-icon.ui-icon-circle-triangle-w
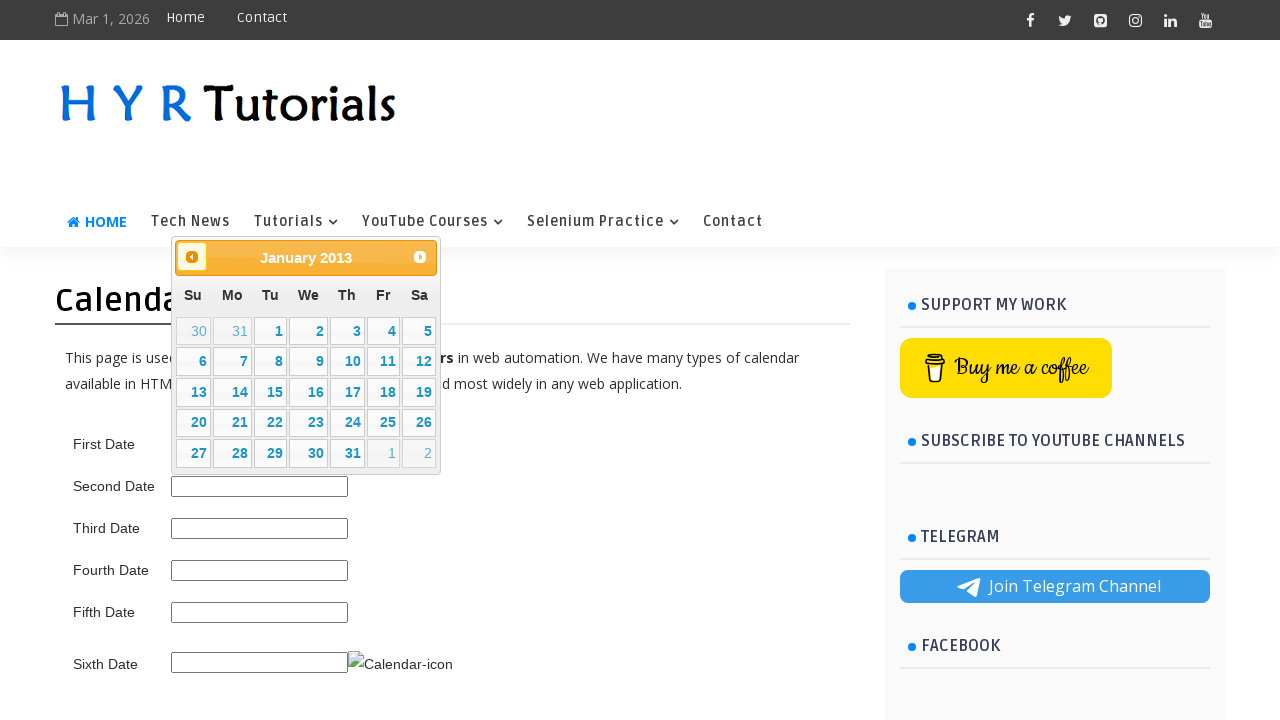

Waited for calendar to update
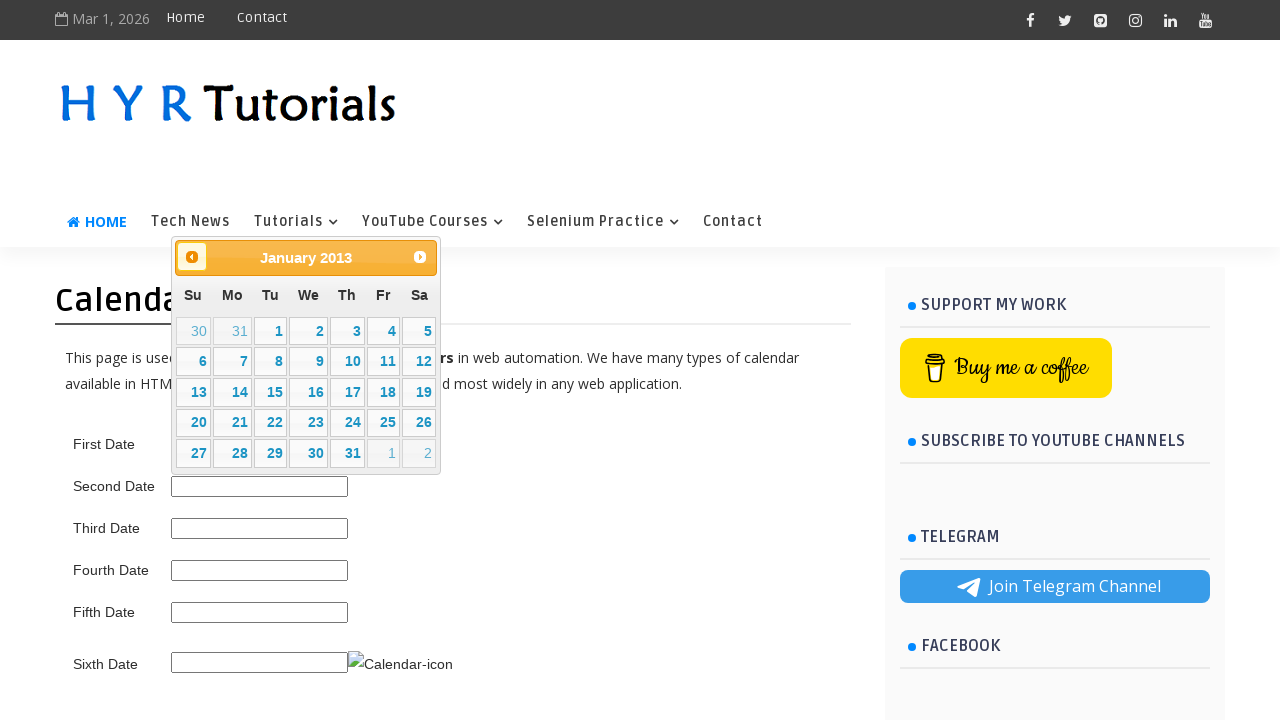

Clicked previous month button (current: January 2013) at (192, 257) on span.ui-icon.ui-icon-circle-triangle-w
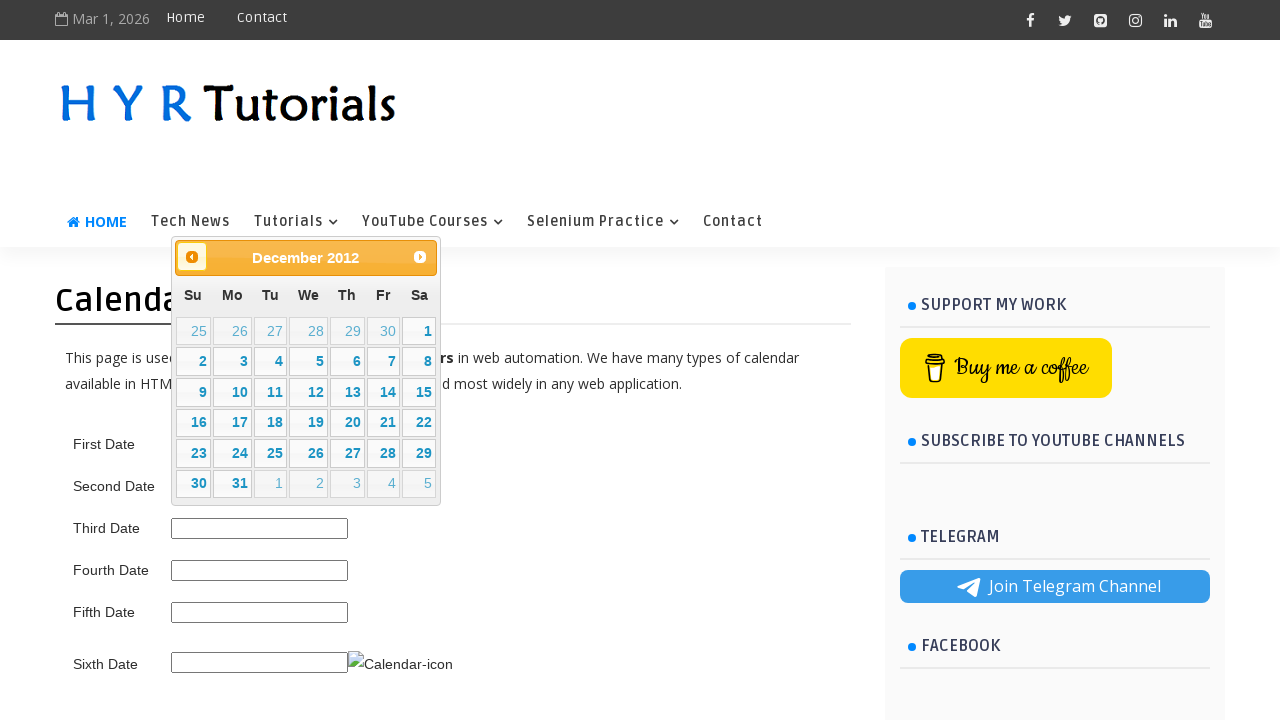

Waited for calendar to update
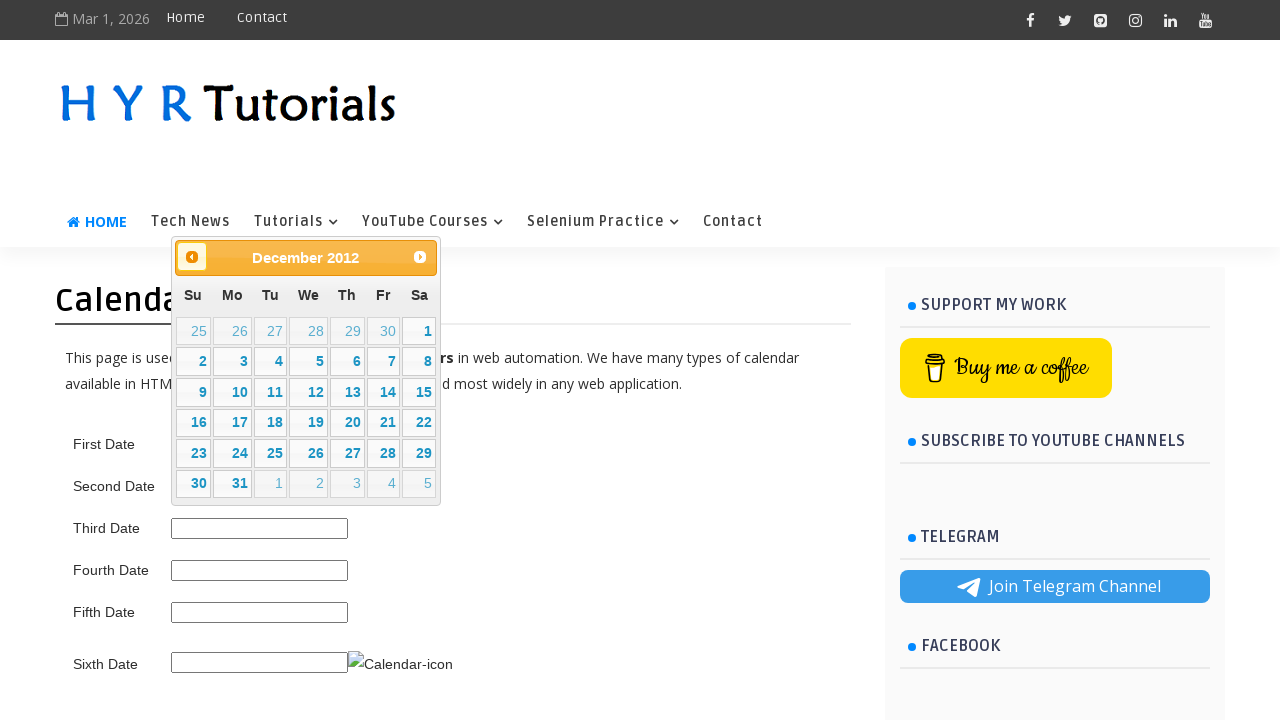

Clicked previous month button (current: December 2012) at (192, 257) on span.ui-icon.ui-icon-circle-triangle-w
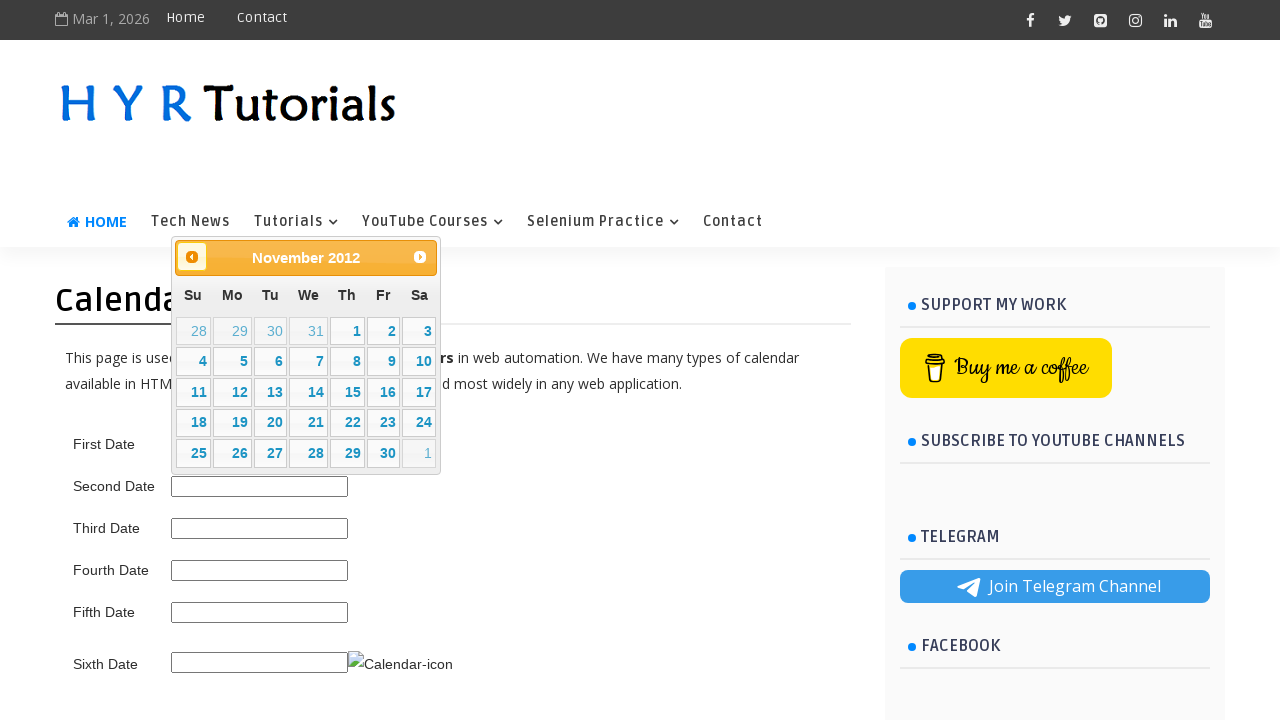

Waited for calendar to update
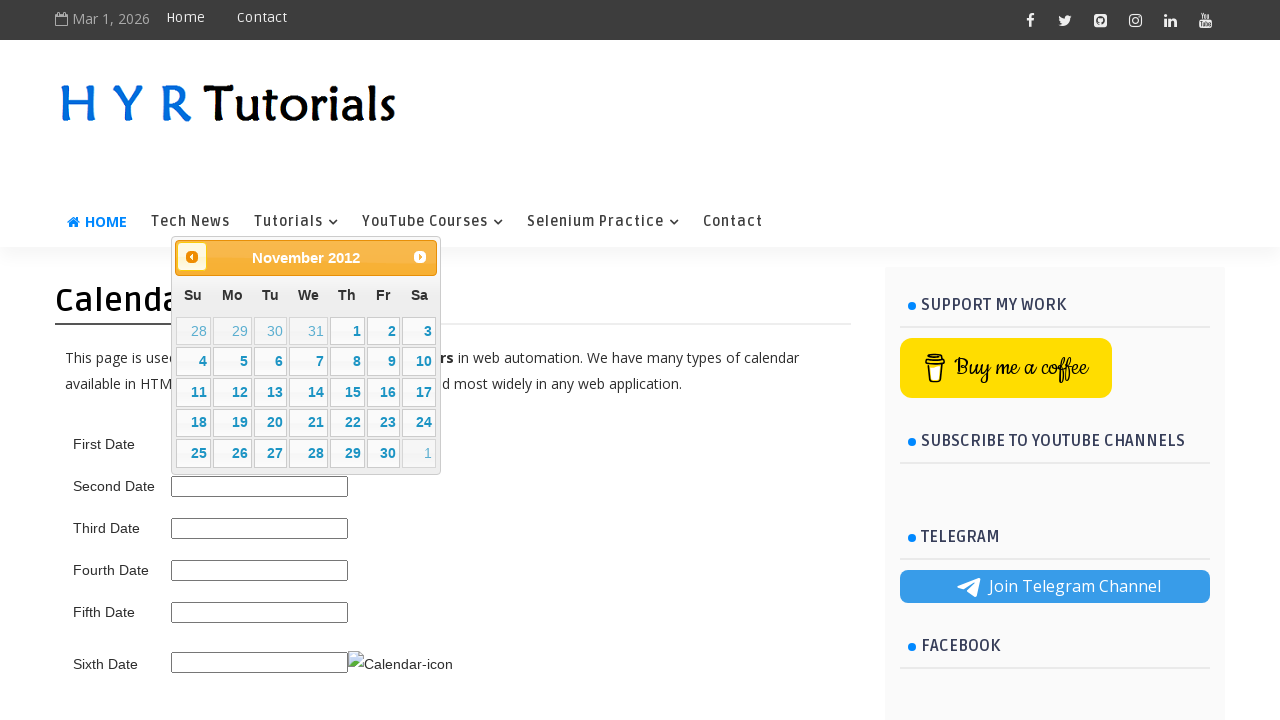

Clicked previous month button (current: November 2012) at (192, 257) on span.ui-icon.ui-icon-circle-triangle-w
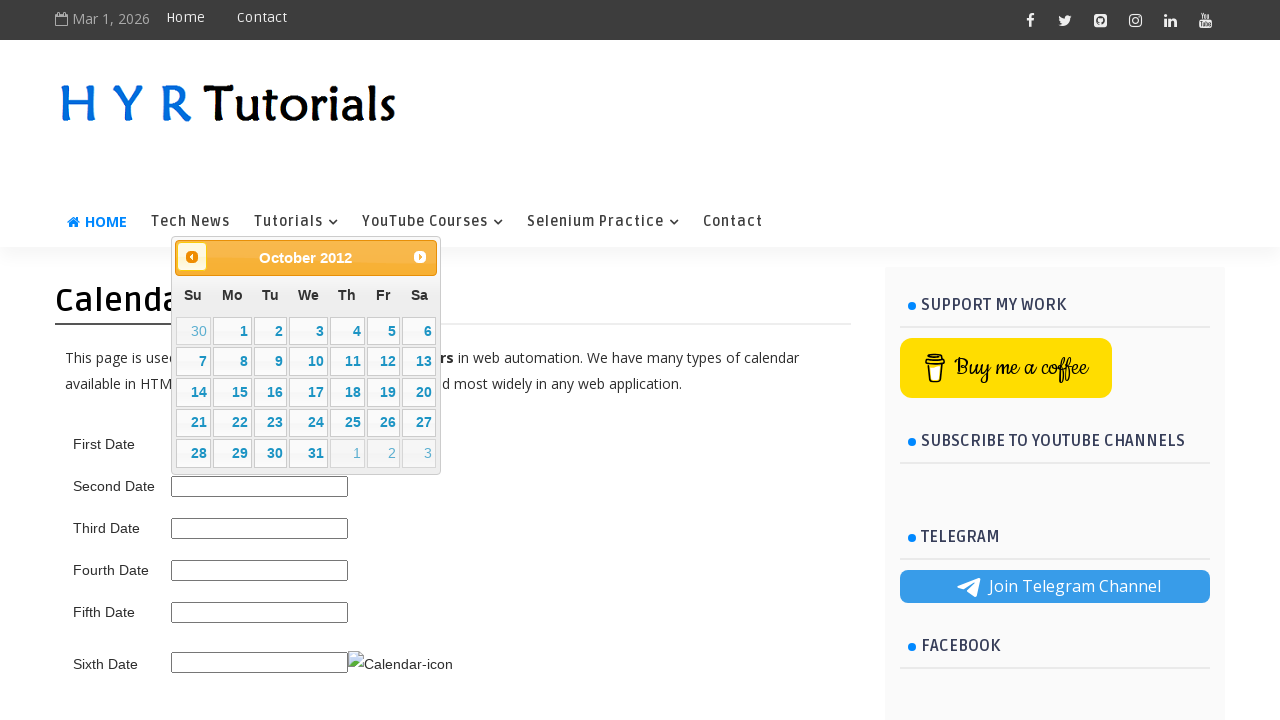

Waited for calendar to update
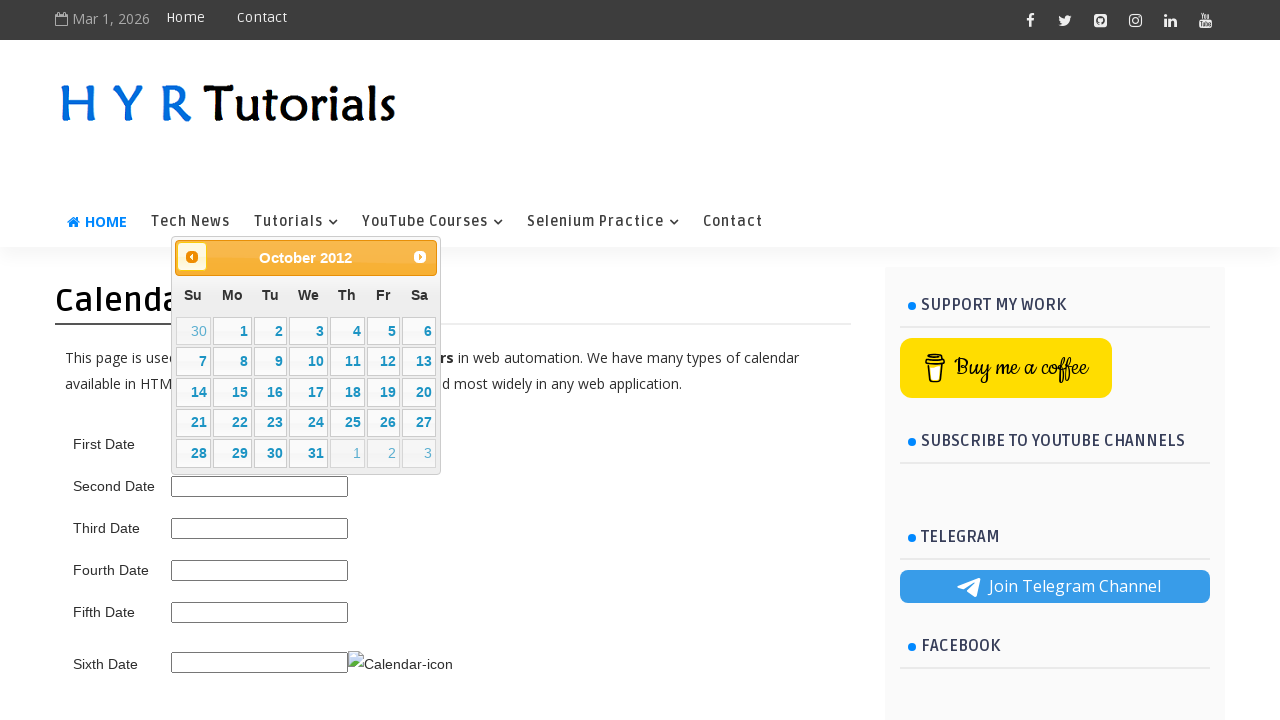

Clicked previous month button (current: October 2012) at (192, 257) on span.ui-icon.ui-icon-circle-triangle-w
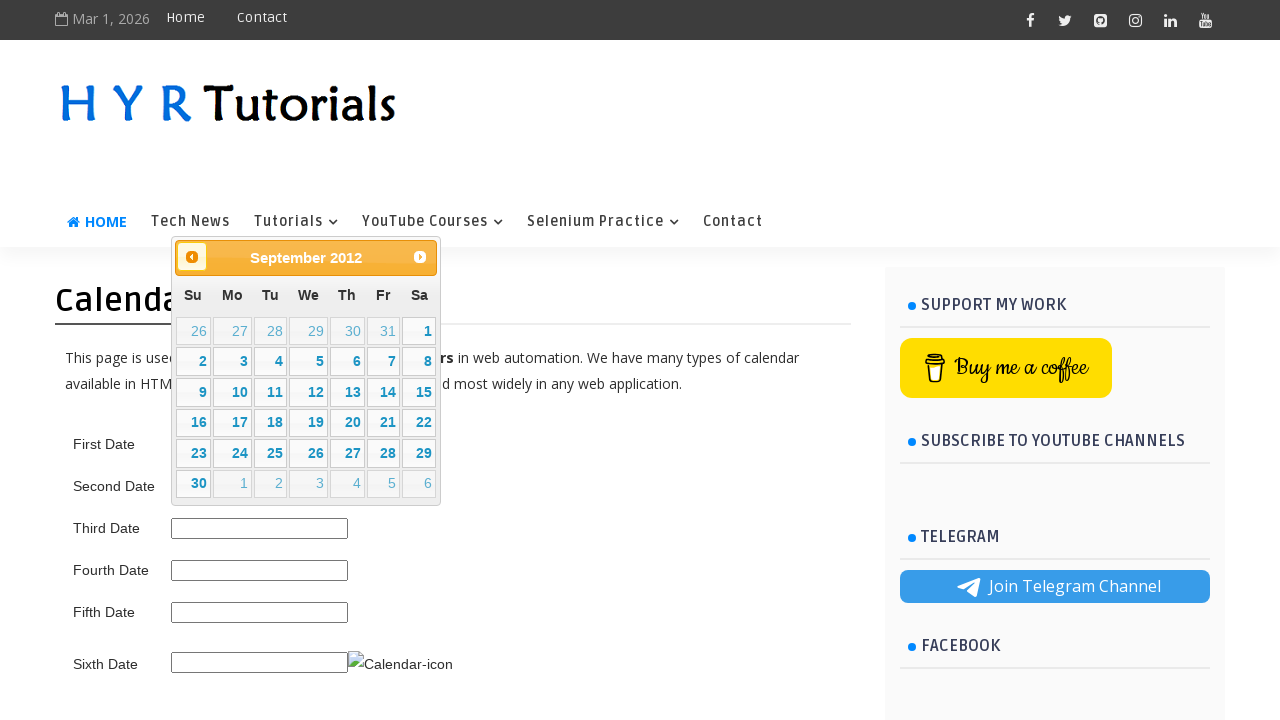

Waited for calendar to update
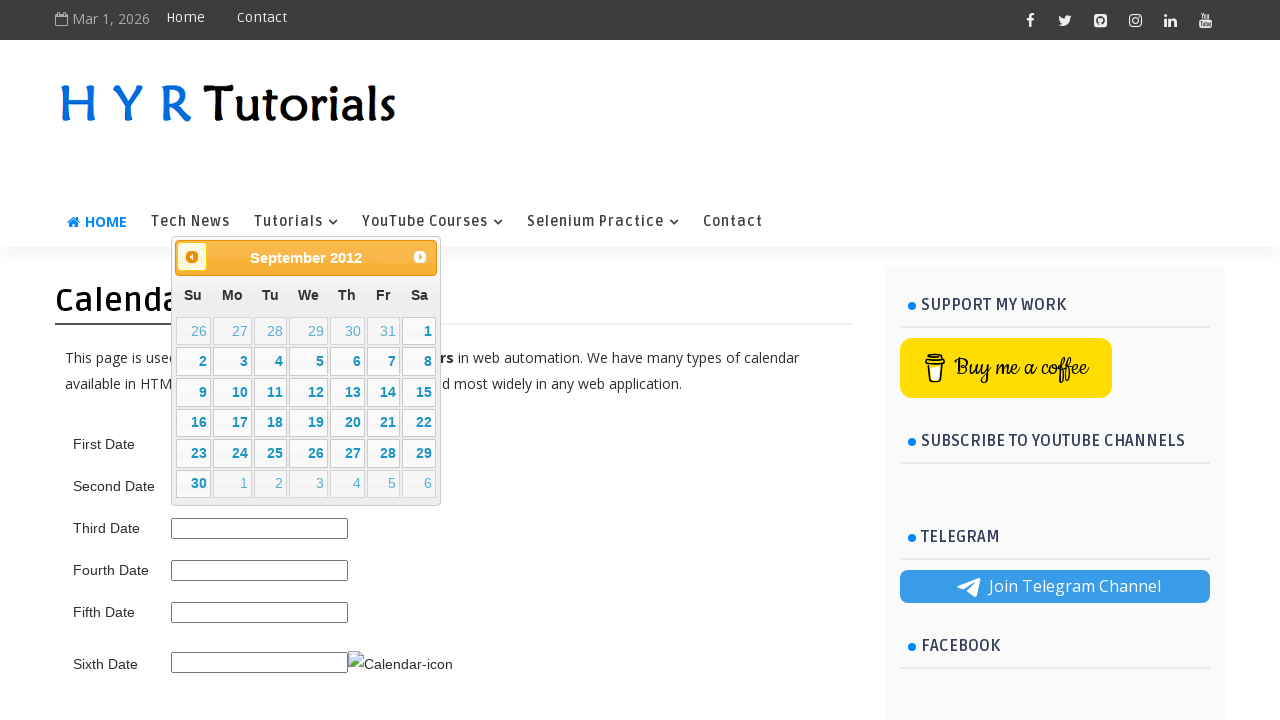

Clicked previous month button (current: September 2012) at (192, 257) on span.ui-icon.ui-icon-circle-triangle-w
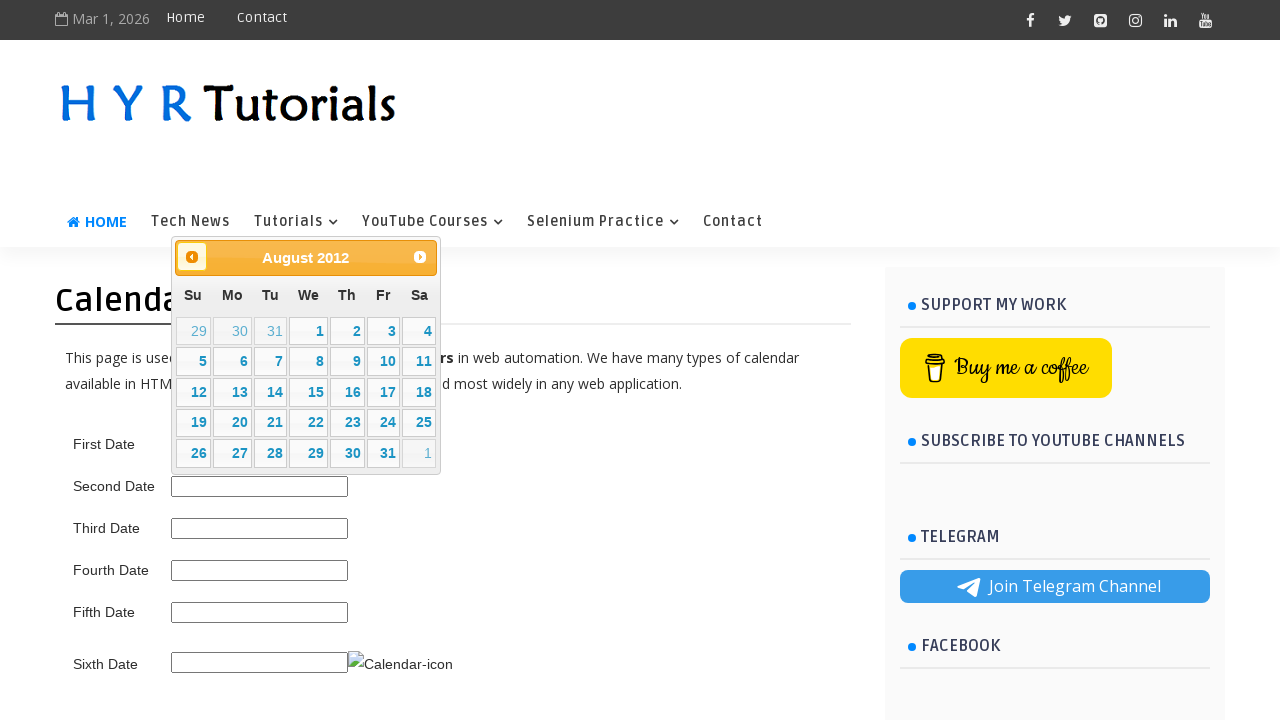

Waited for calendar to update
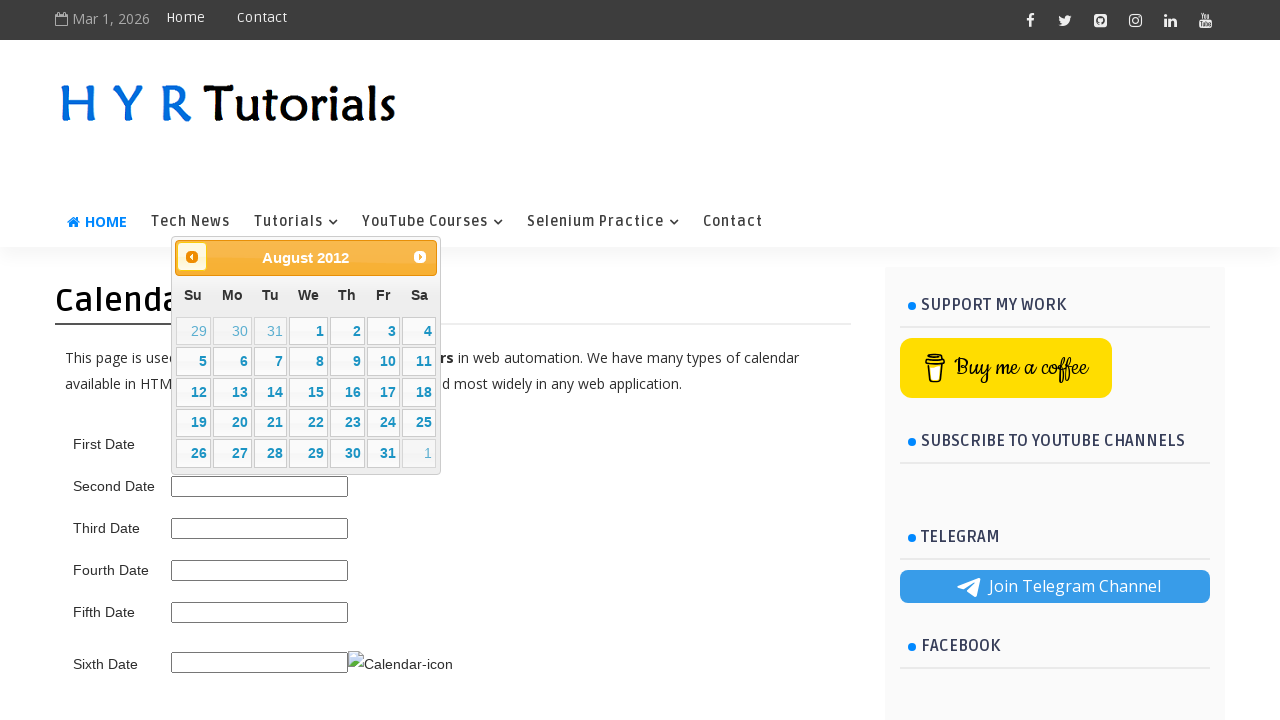

Clicked previous month button (current: August 2012) at (192, 257) on span.ui-icon.ui-icon-circle-triangle-w
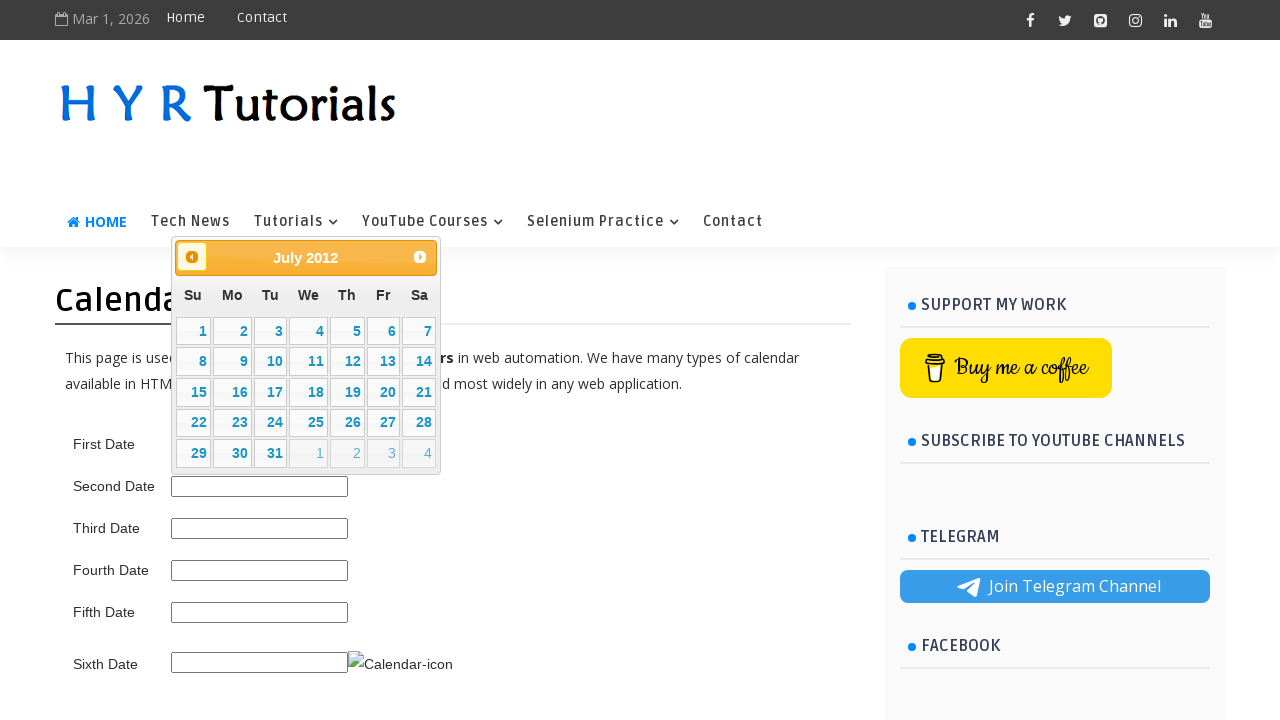

Waited for calendar to update
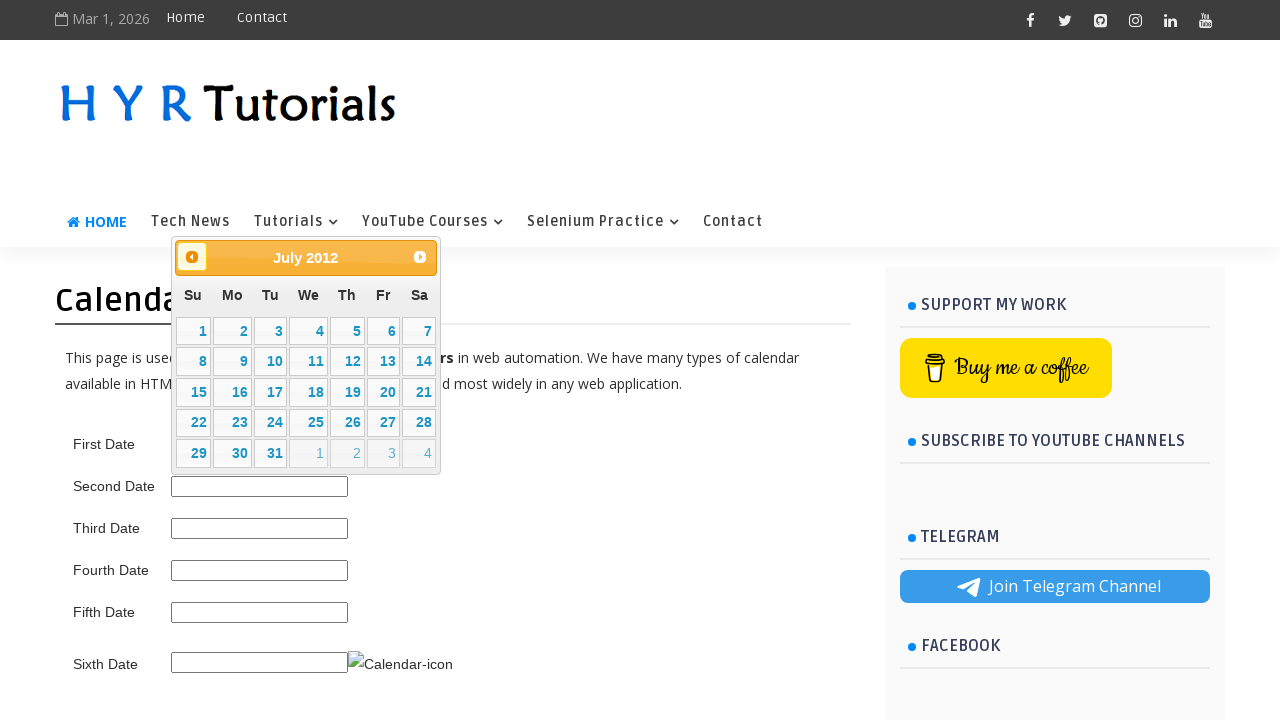

Clicked previous month button (current: July 2012) at (192, 257) on span.ui-icon.ui-icon-circle-triangle-w
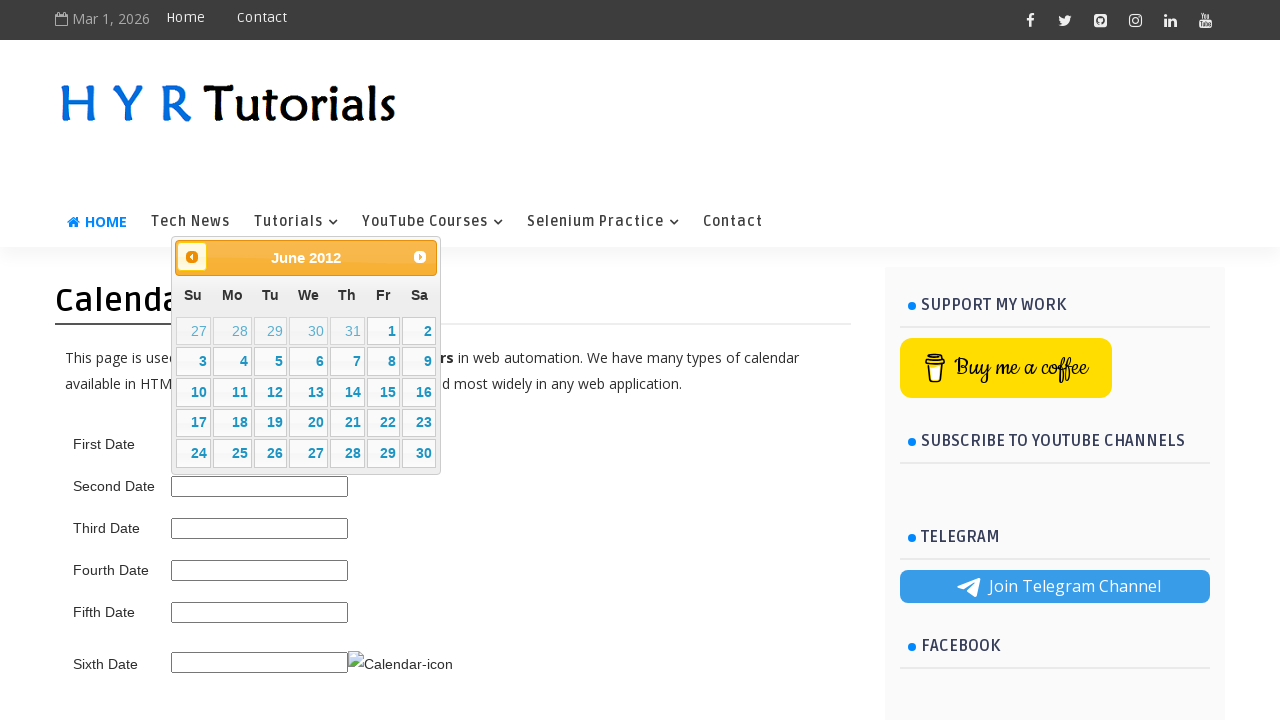

Waited for calendar to update
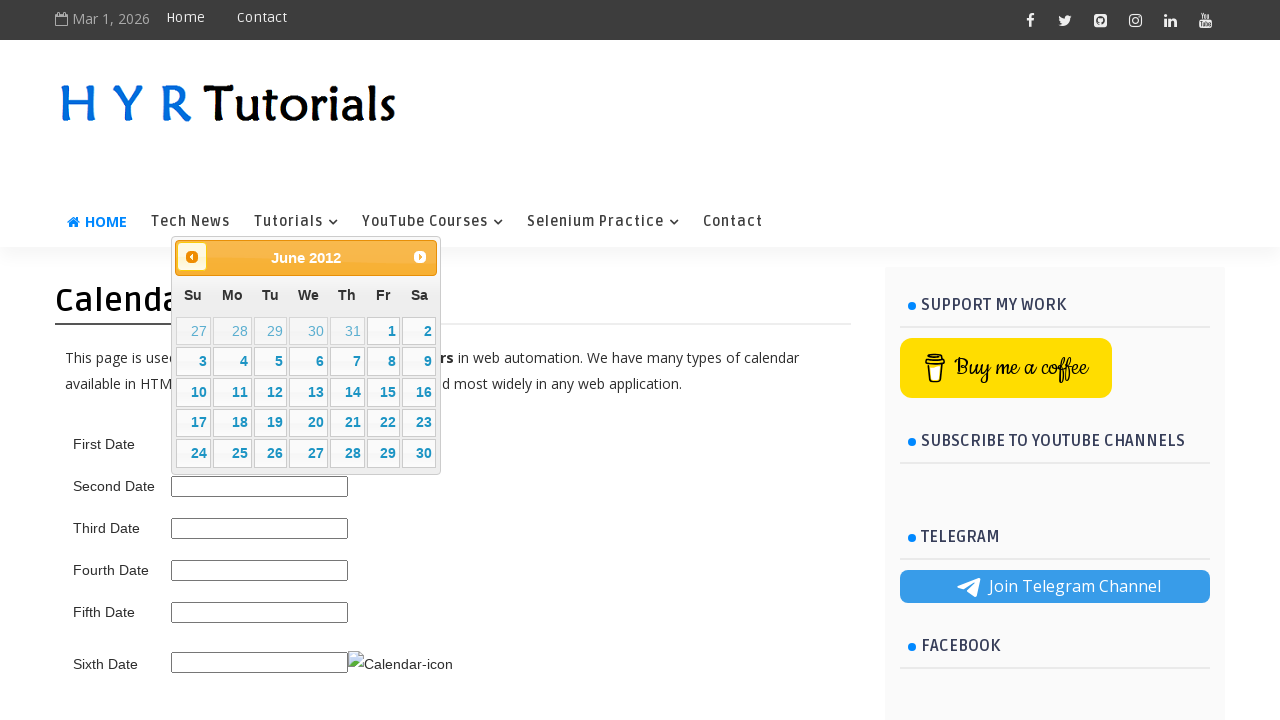

Clicked previous month button (current: June 2012) at (192, 257) on span.ui-icon.ui-icon-circle-triangle-w
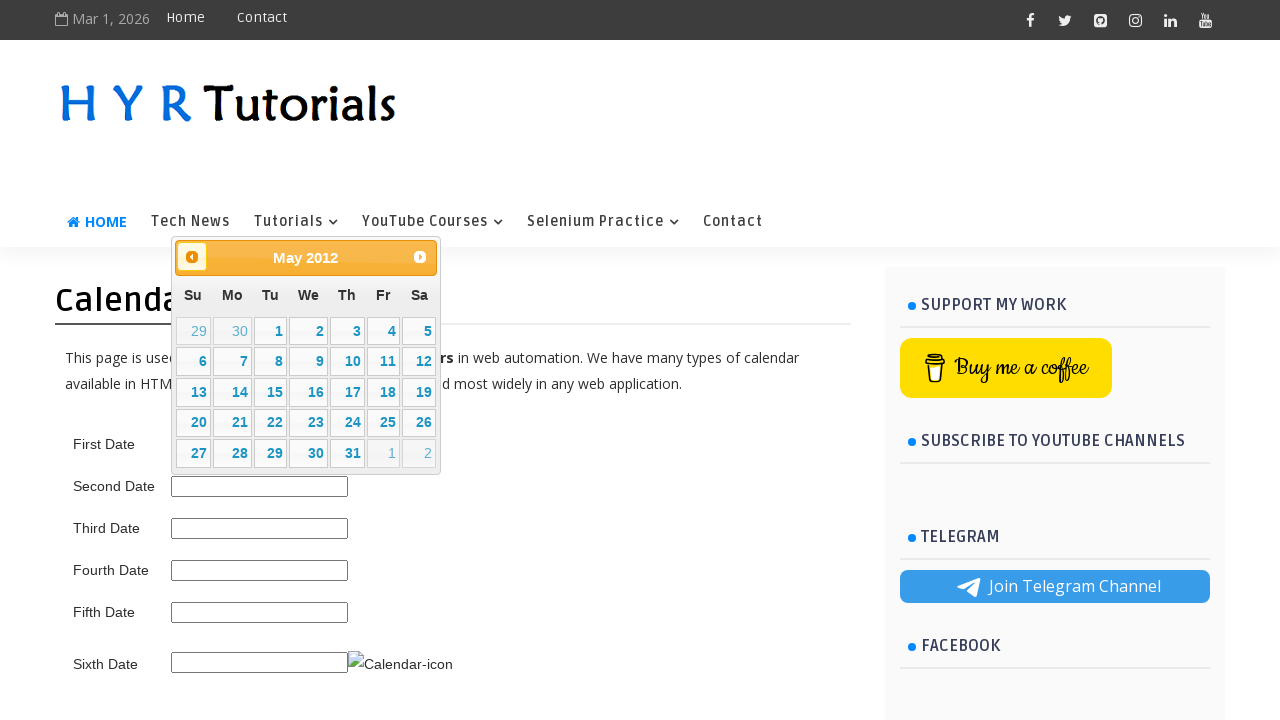

Waited for calendar to update
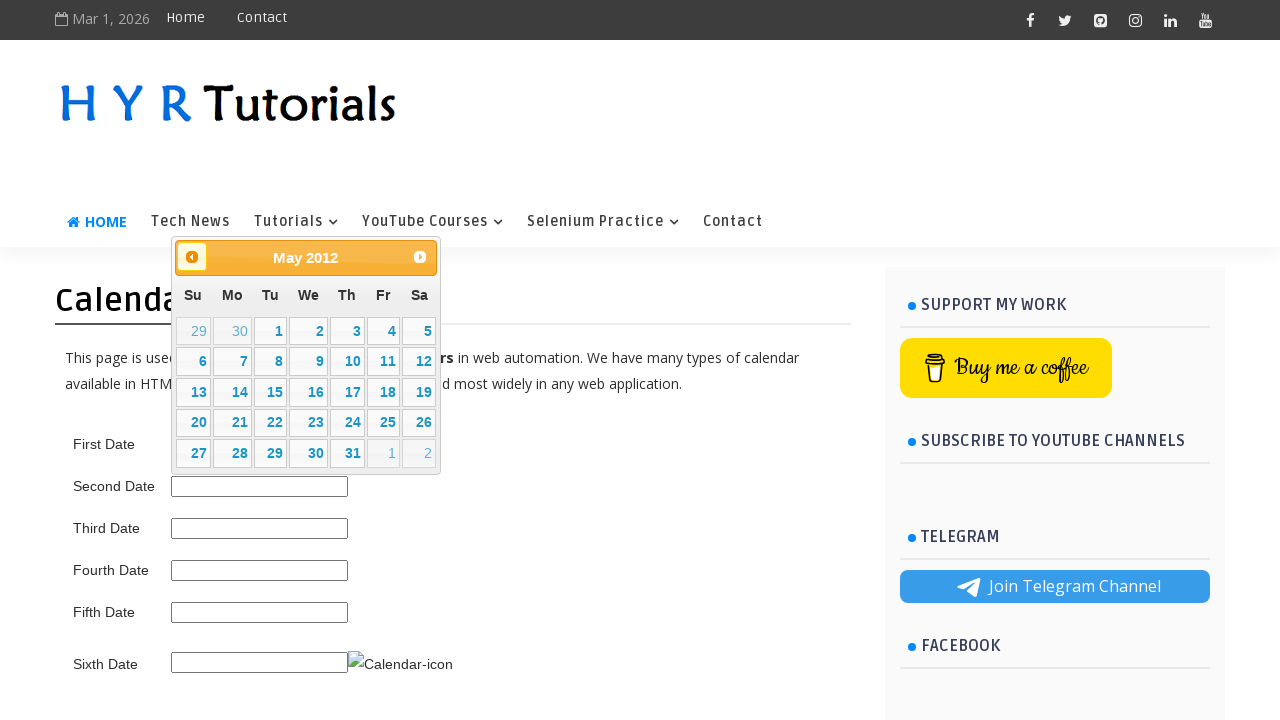

Clicked previous month button (current: May 2012) at (192, 257) on span.ui-icon.ui-icon-circle-triangle-w
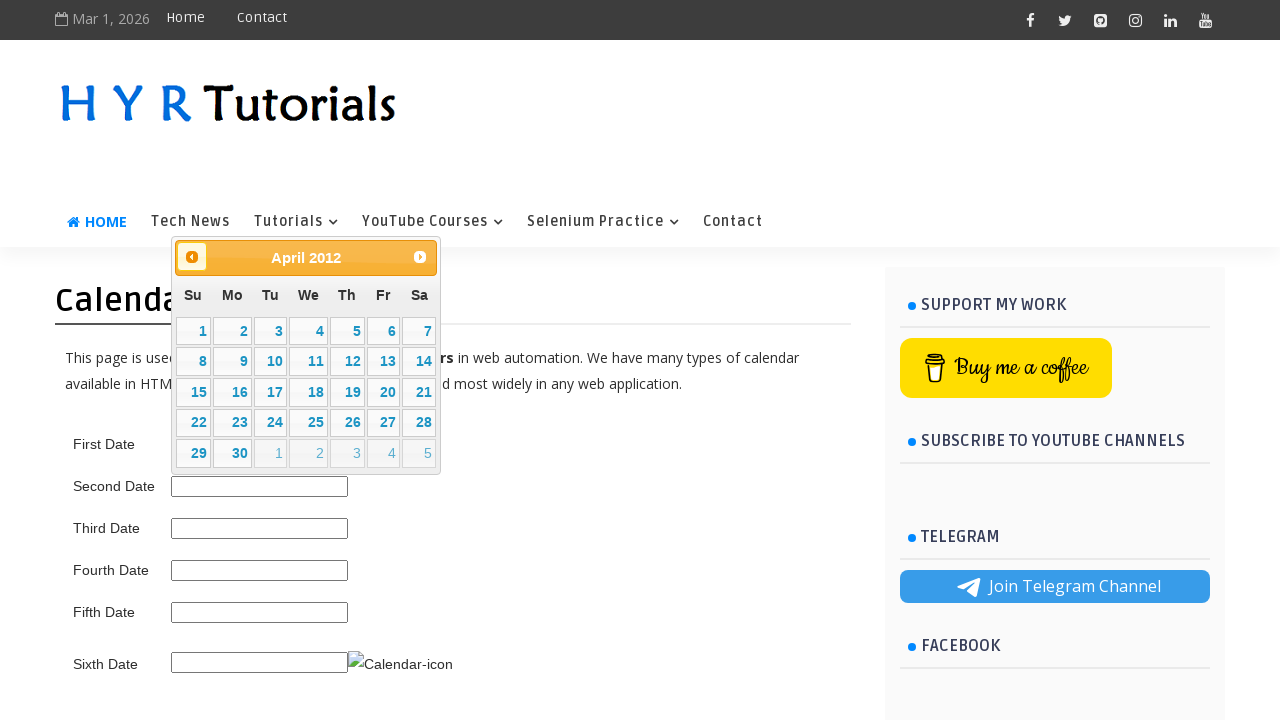

Waited for calendar to update
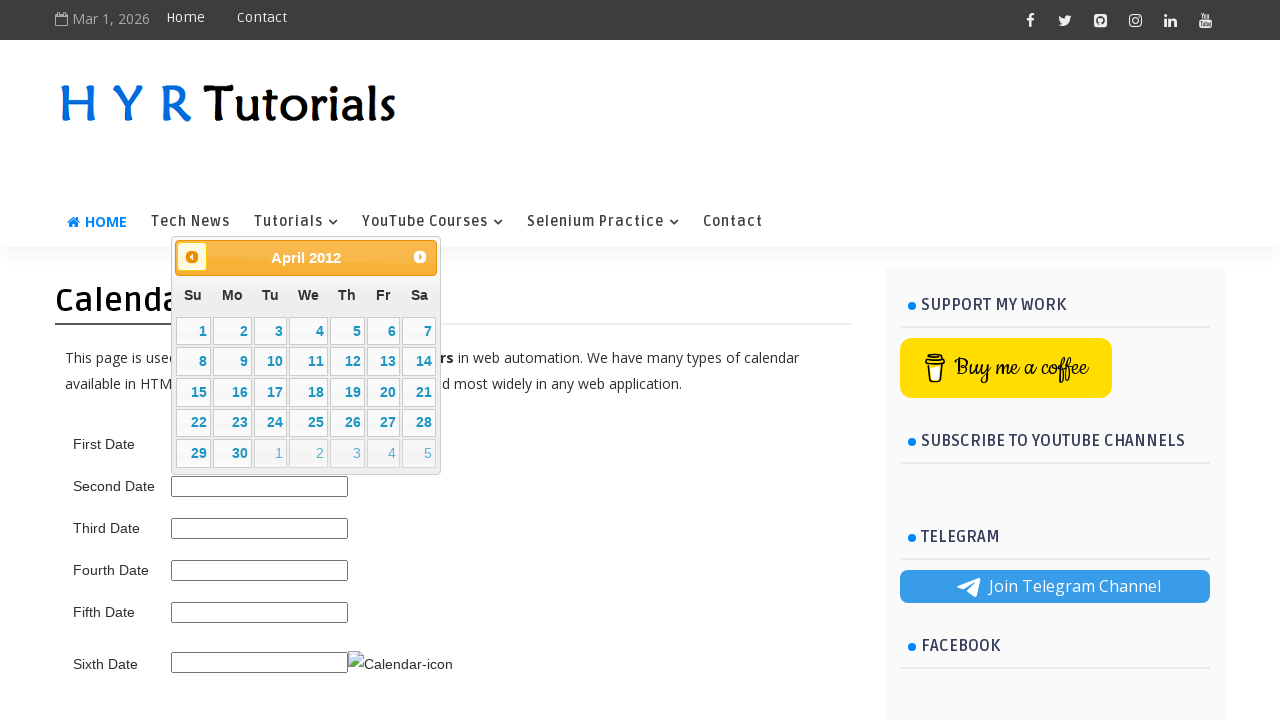

Clicked previous month button (current: April 2012) at (192, 257) on span.ui-icon.ui-icon-circle-triangle-w
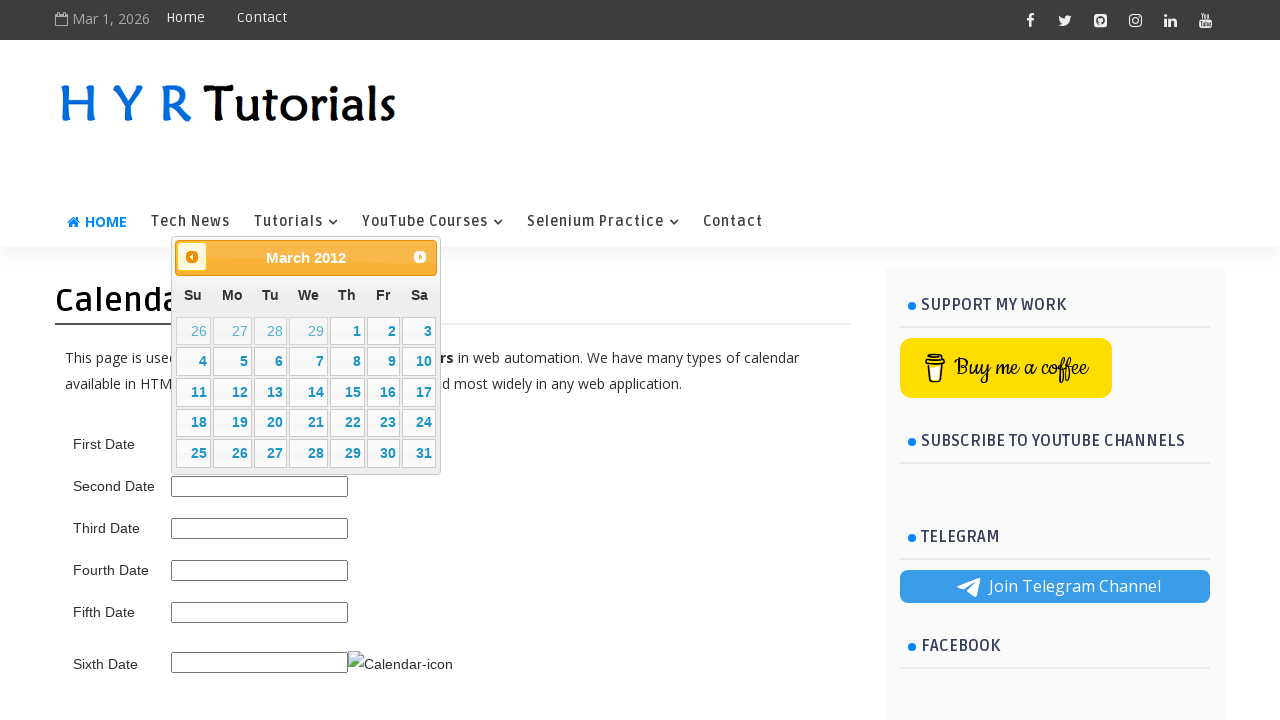

Waited for calendar to update
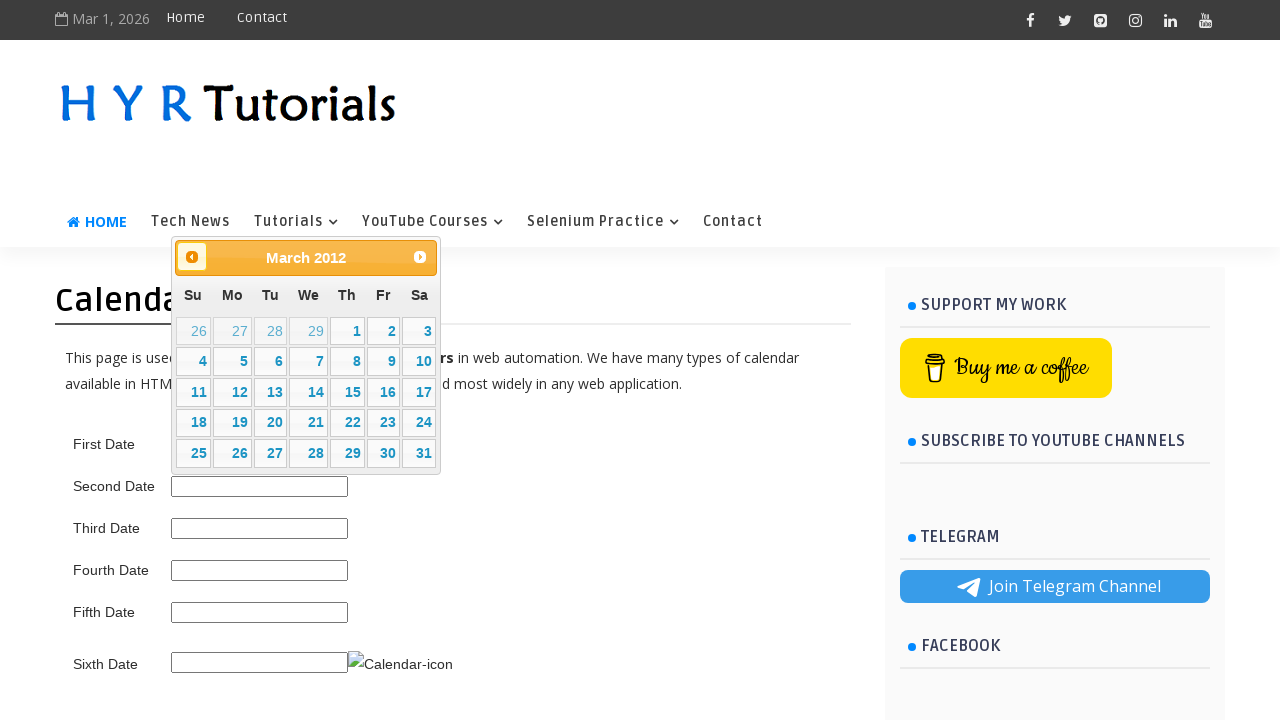

Clicked previous month button (current: March 2012) at (192, 257) on span.ui-icon.ui-icon-circle-triangle-w
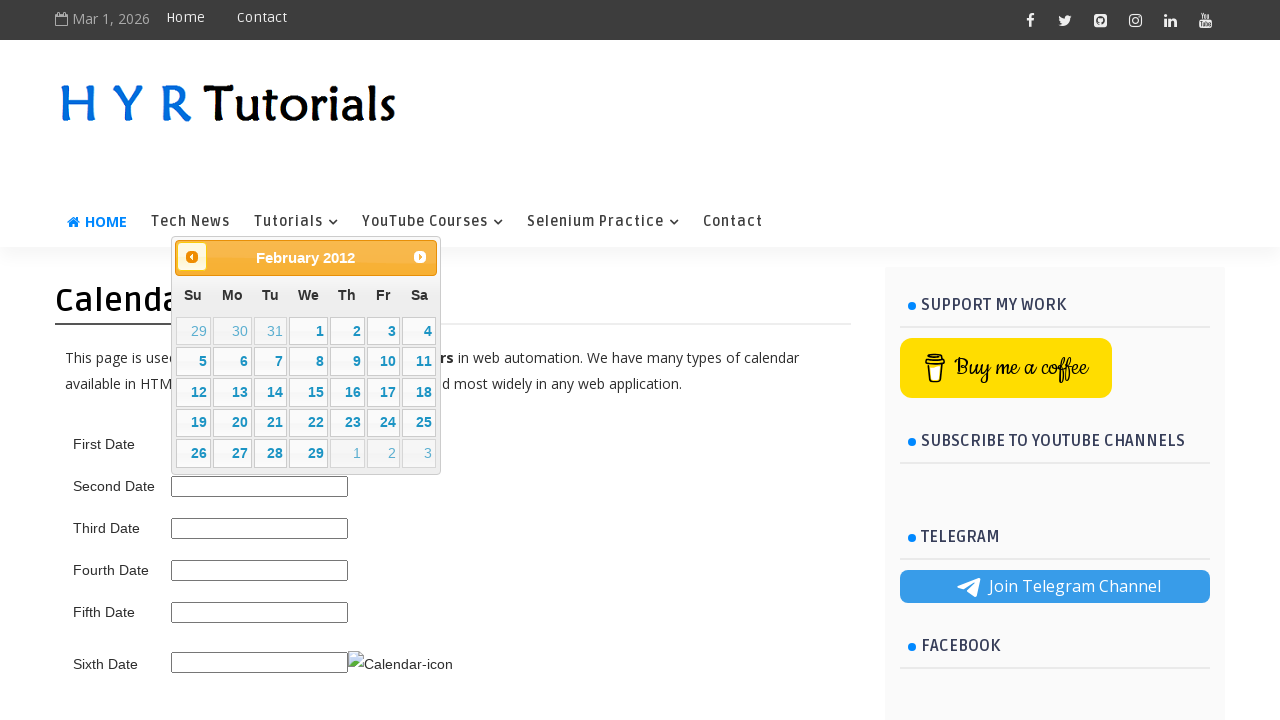

Waited for calendar to update
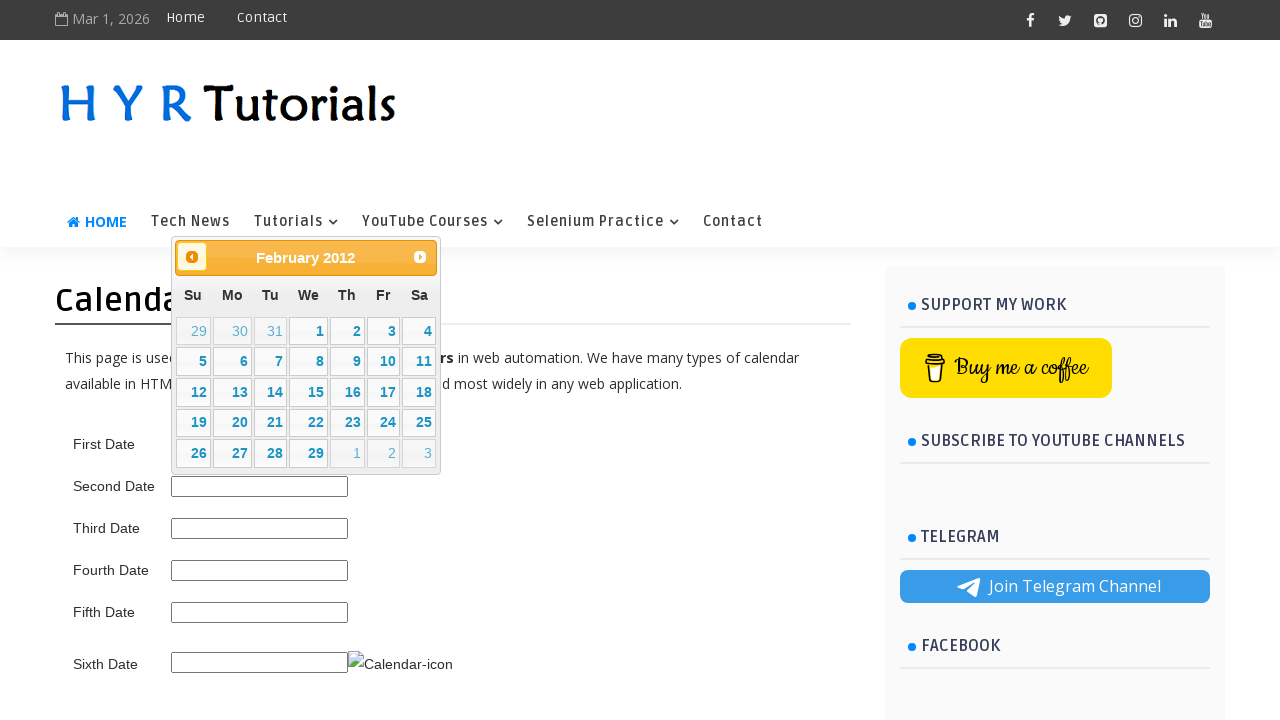

Clicked previous month button (current: February 2012) at (192, 257) on span.ui-icon.ui-icon-circle-triangle-w
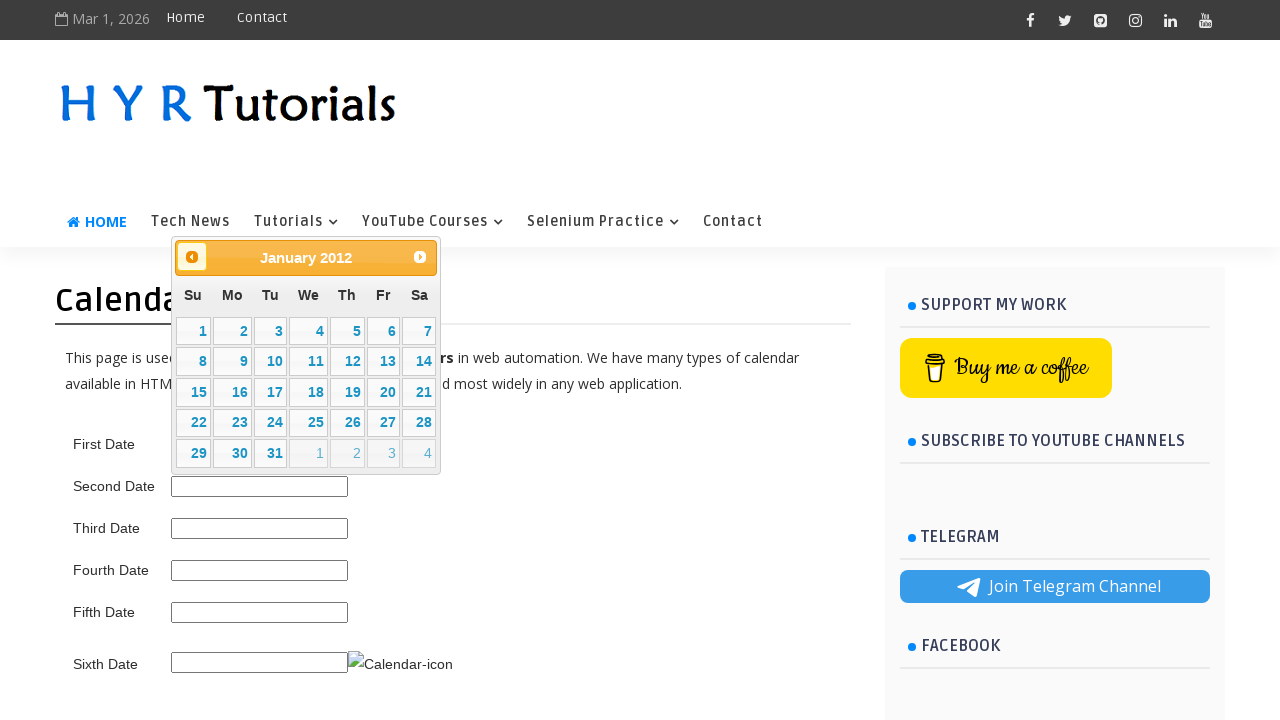

Waited for calendar to update
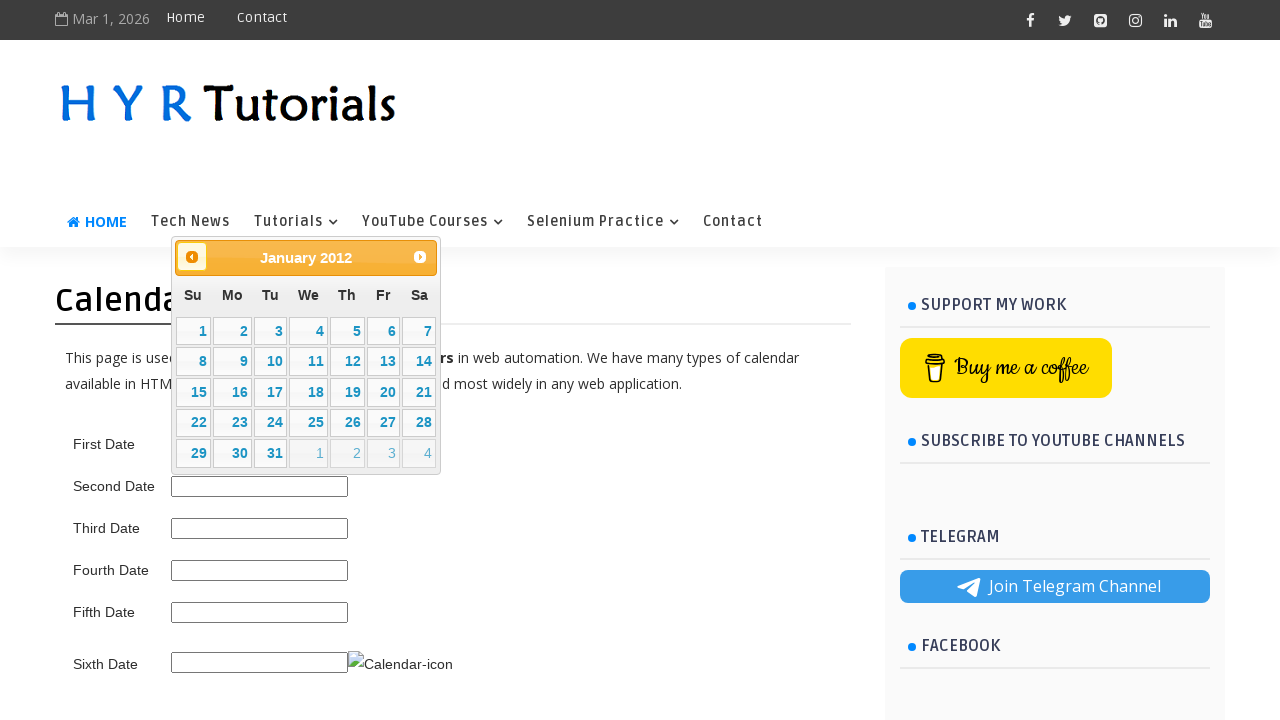

Clicked previous month button (current: January 2012) at (192, 257) on span.ui-icon.ui-icon-circle-triangle-w
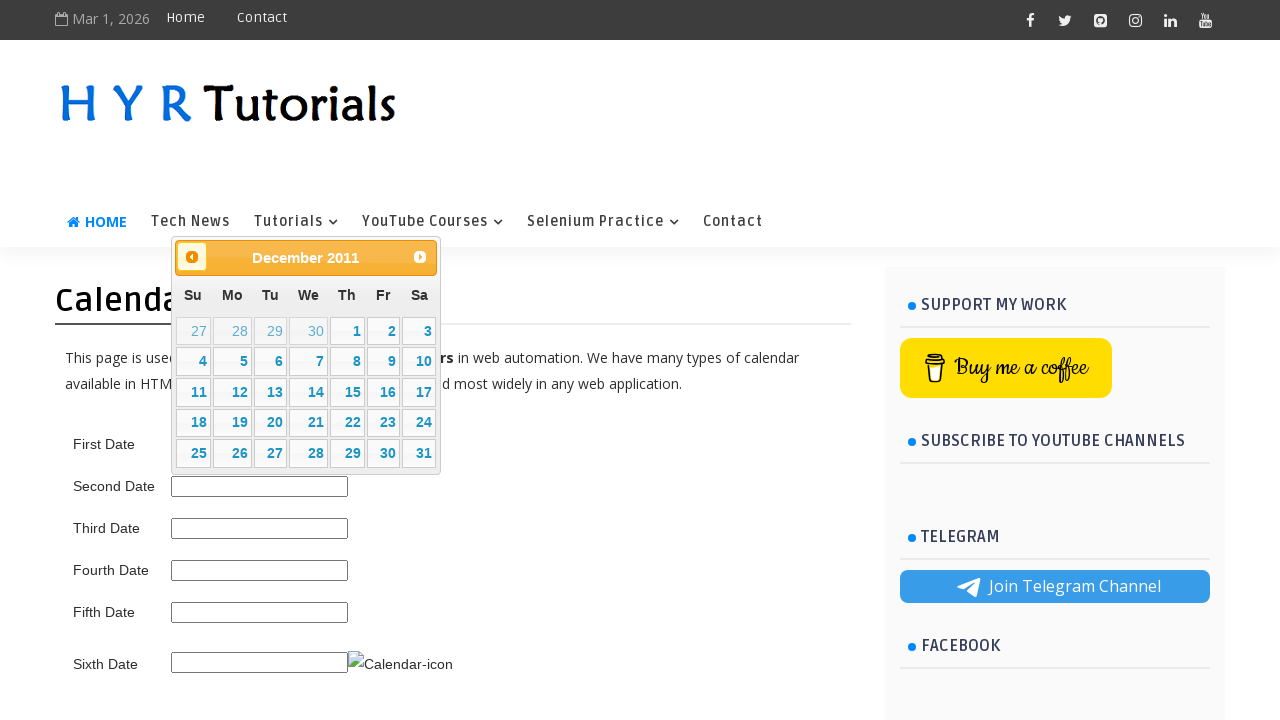

Waited for calendar to update
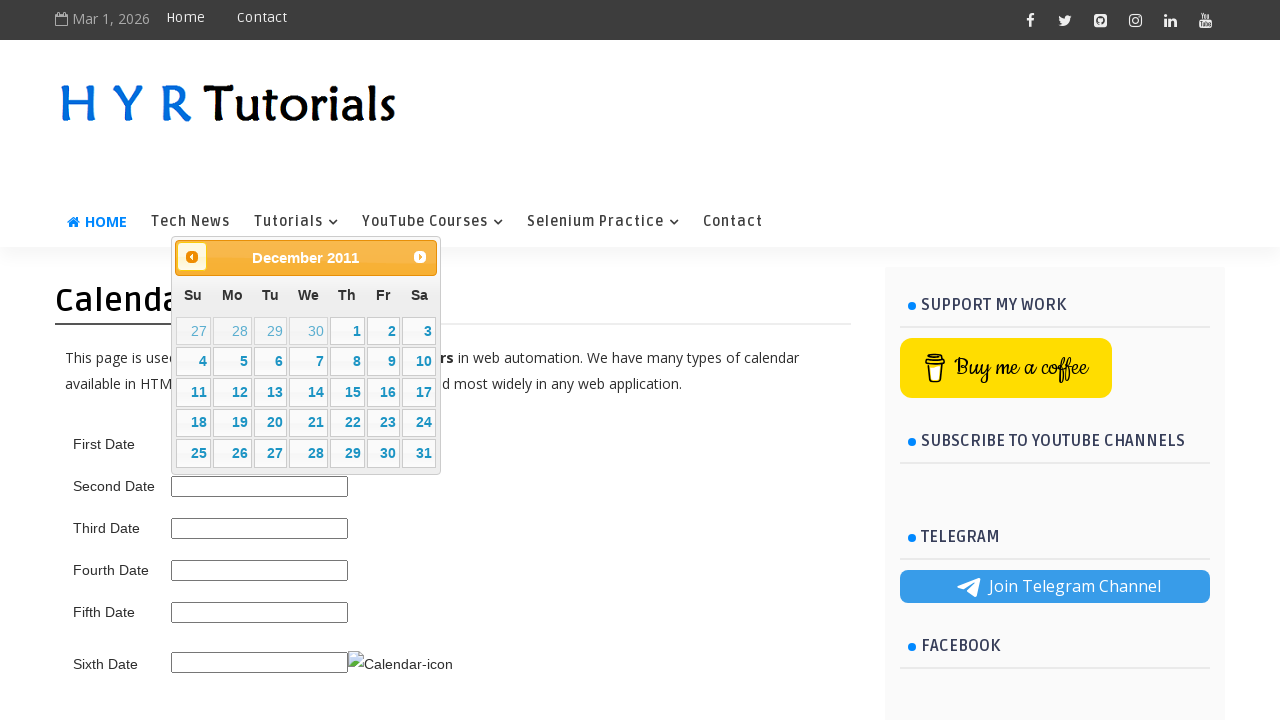

Clicked previous month button (current: December 2011) at (192, 257) on span.ui-icon.ui-icon-circle-triangle-w
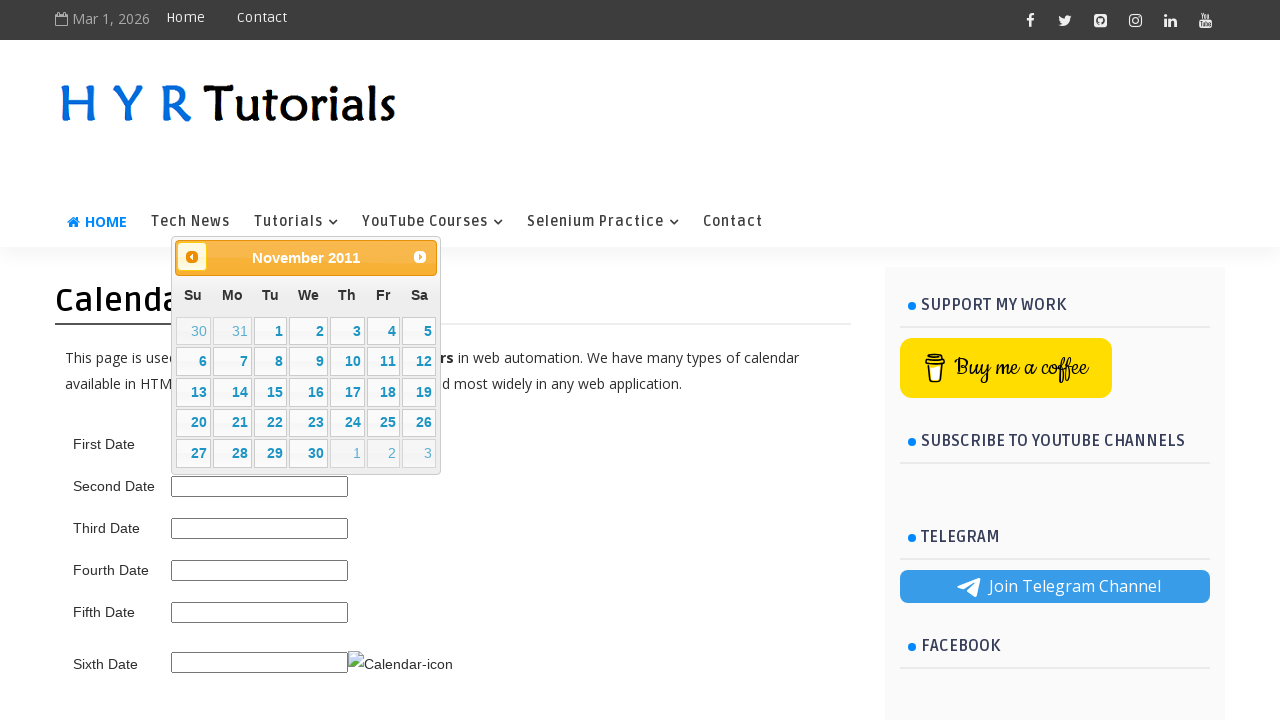

Waited for calendar to update
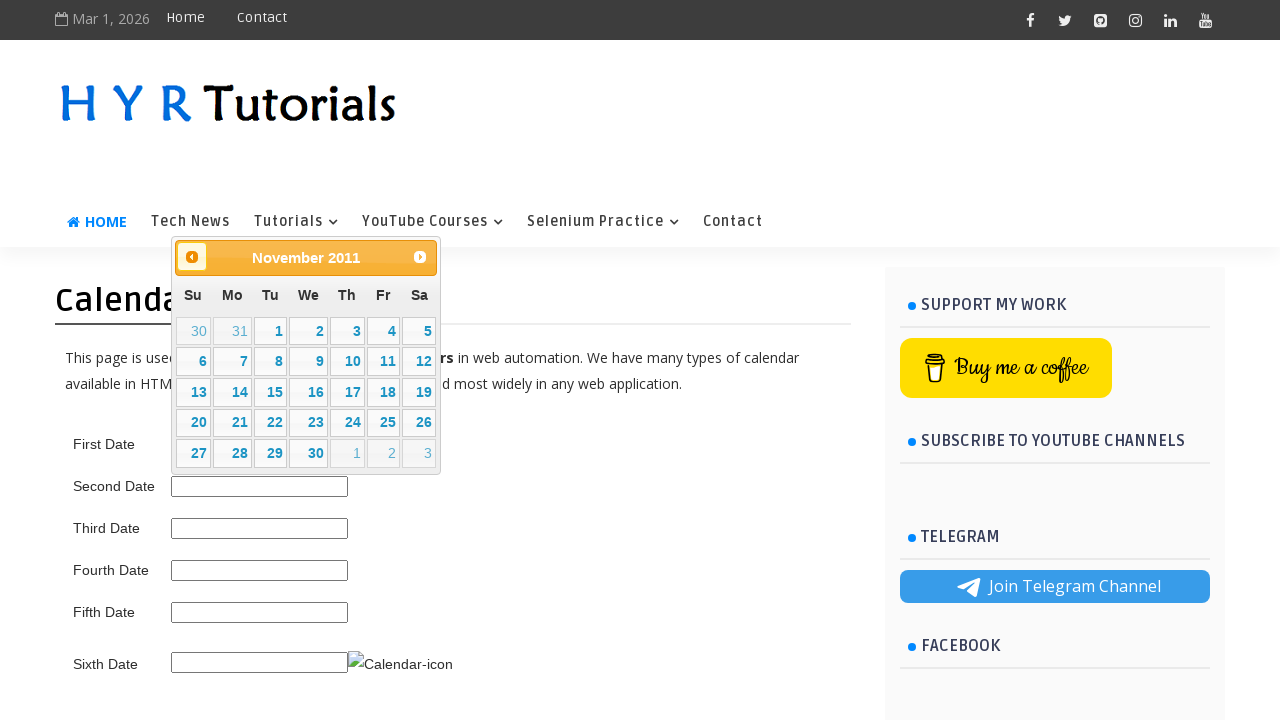

Clicked previous month button (current: November 2011) at (192, 257) on span.ui-icon.ui-icon-circle-triangle-w
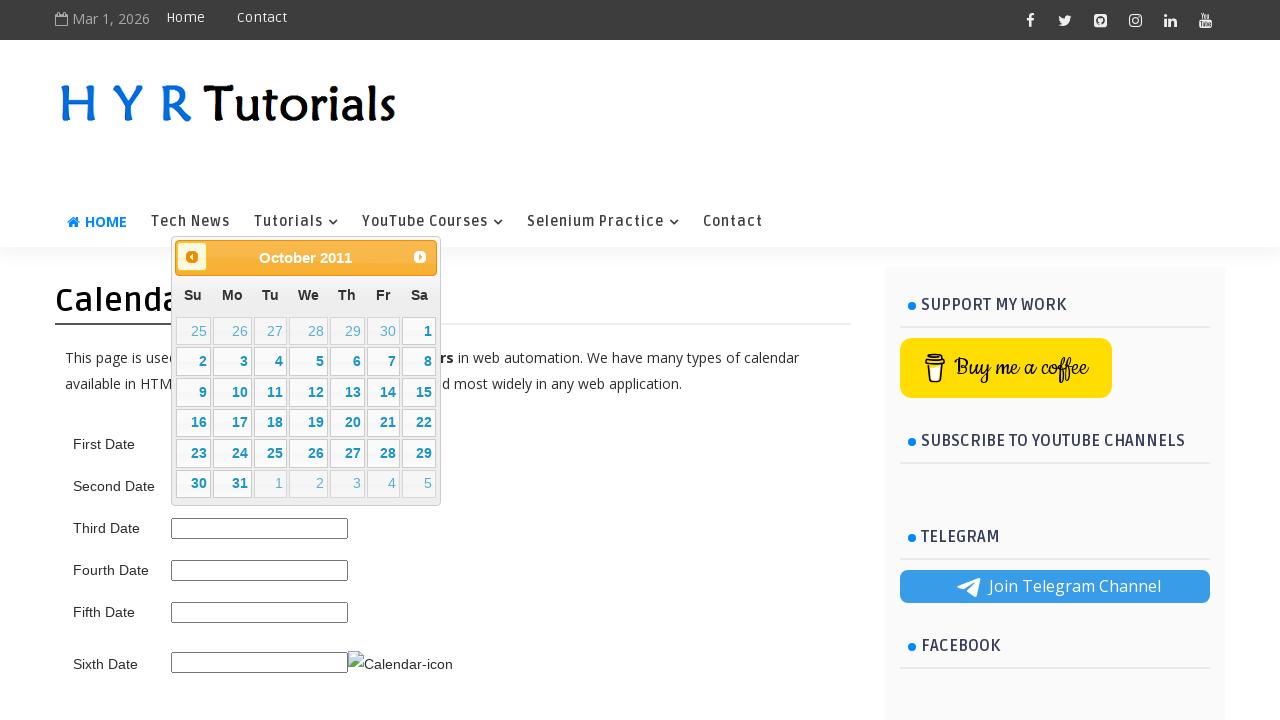

Waited for calendar to update
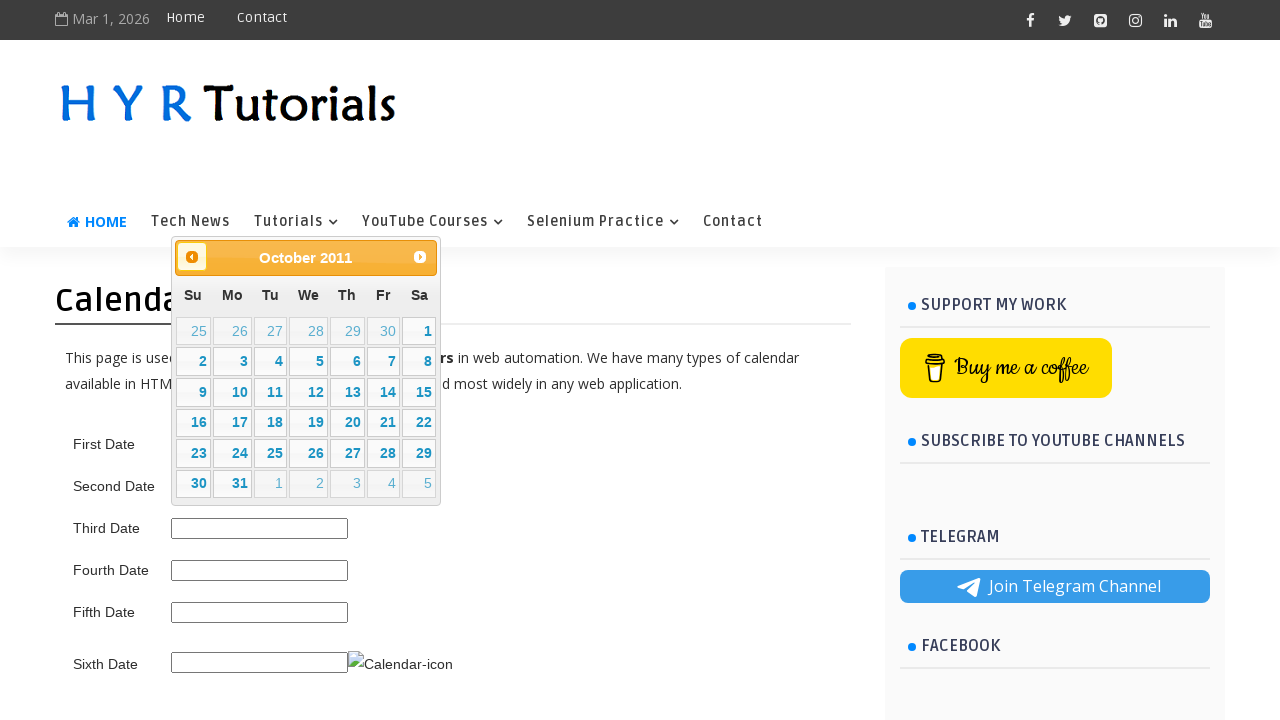

Clicked previous month button (current: October 2011) at (192, 257) on span.ui-icon.ui-icon-circle-triangle-w
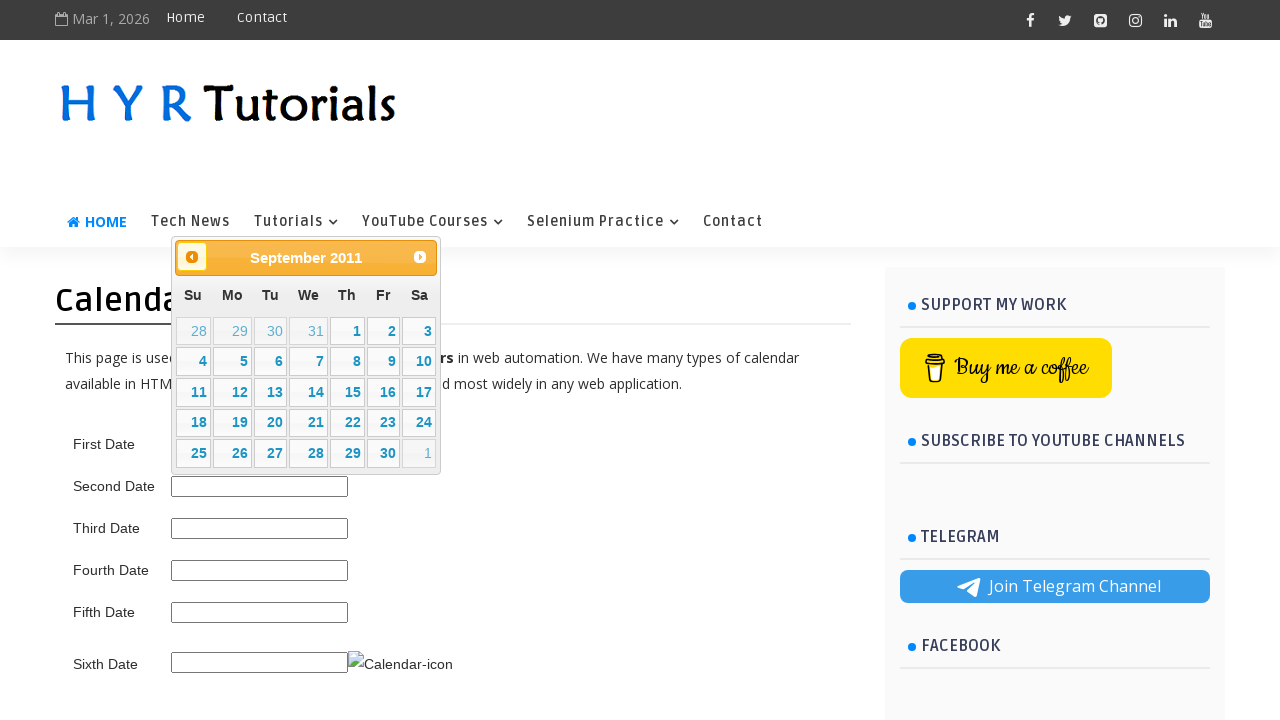

Waited for calendar to update
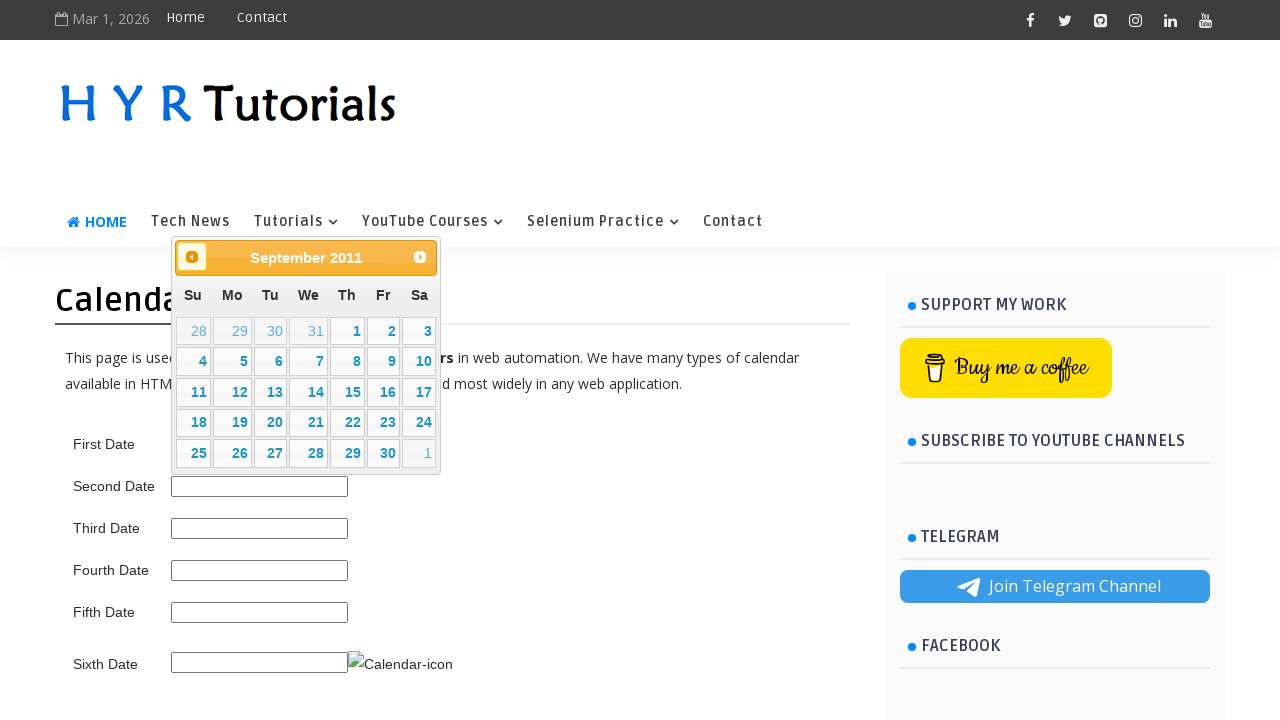

Clicked previous month button (current: September 2011) at (192, 257) on span.ui-icon.ui-icon-circle-triangle-w
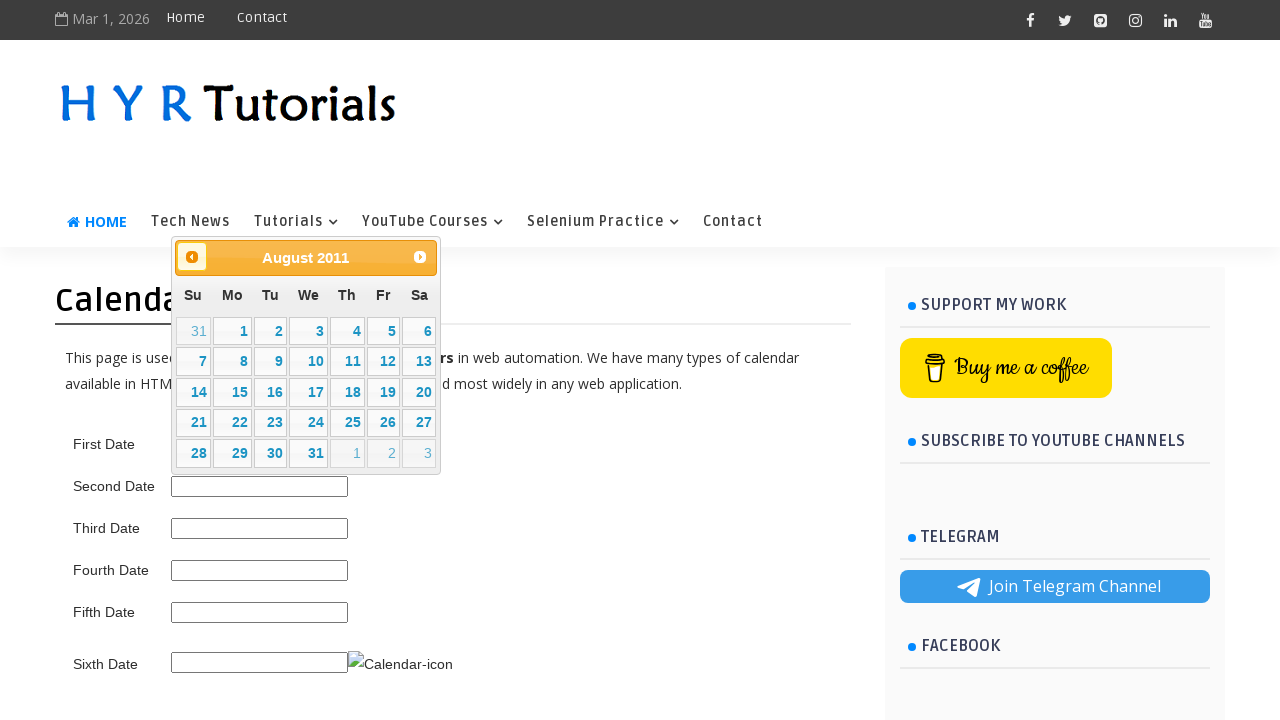

Waited for calendar to update
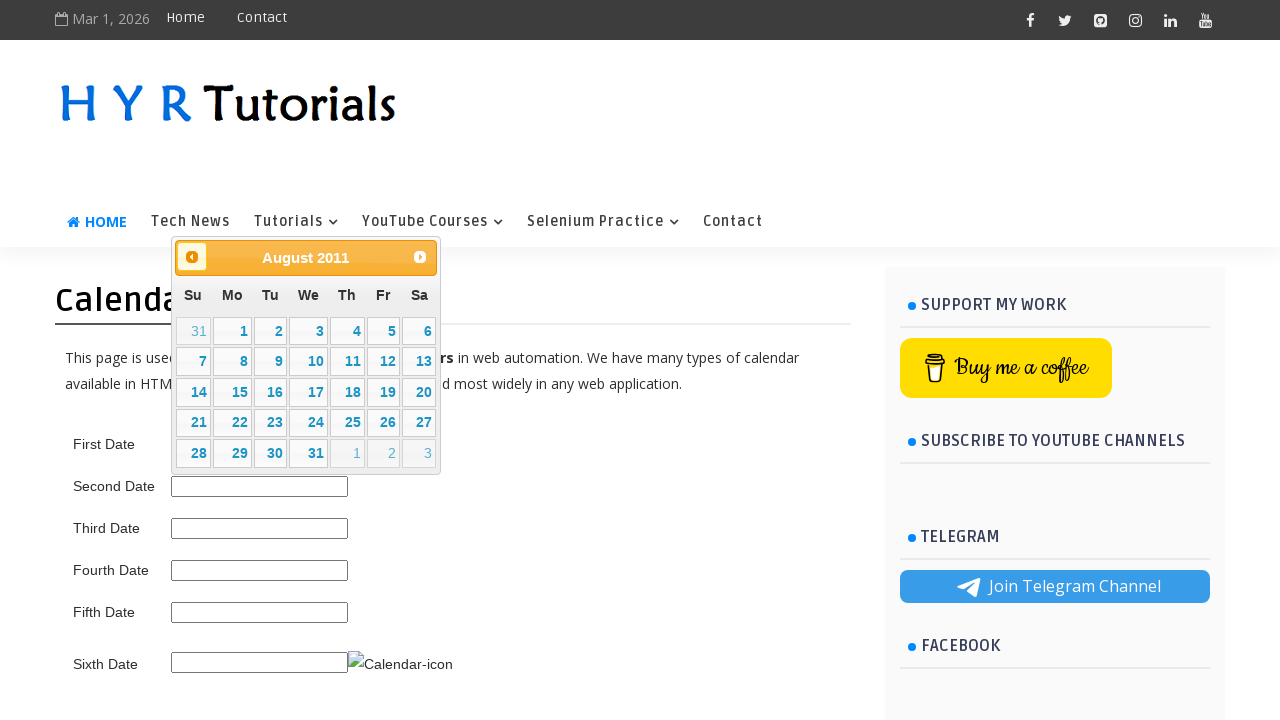

Clicked previous month button (current: August 2011) at (192, 257) on span.ui-icon.ui-icon-circle-triangle-w
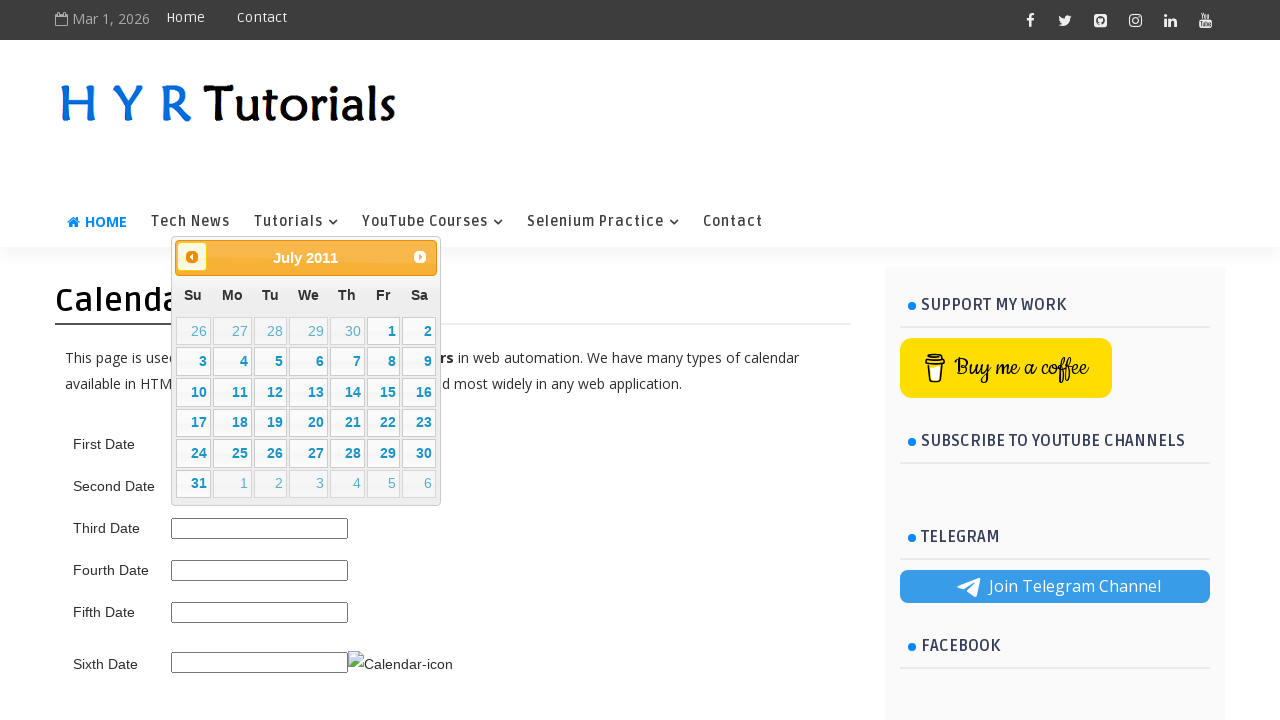

Waited for calendar to update
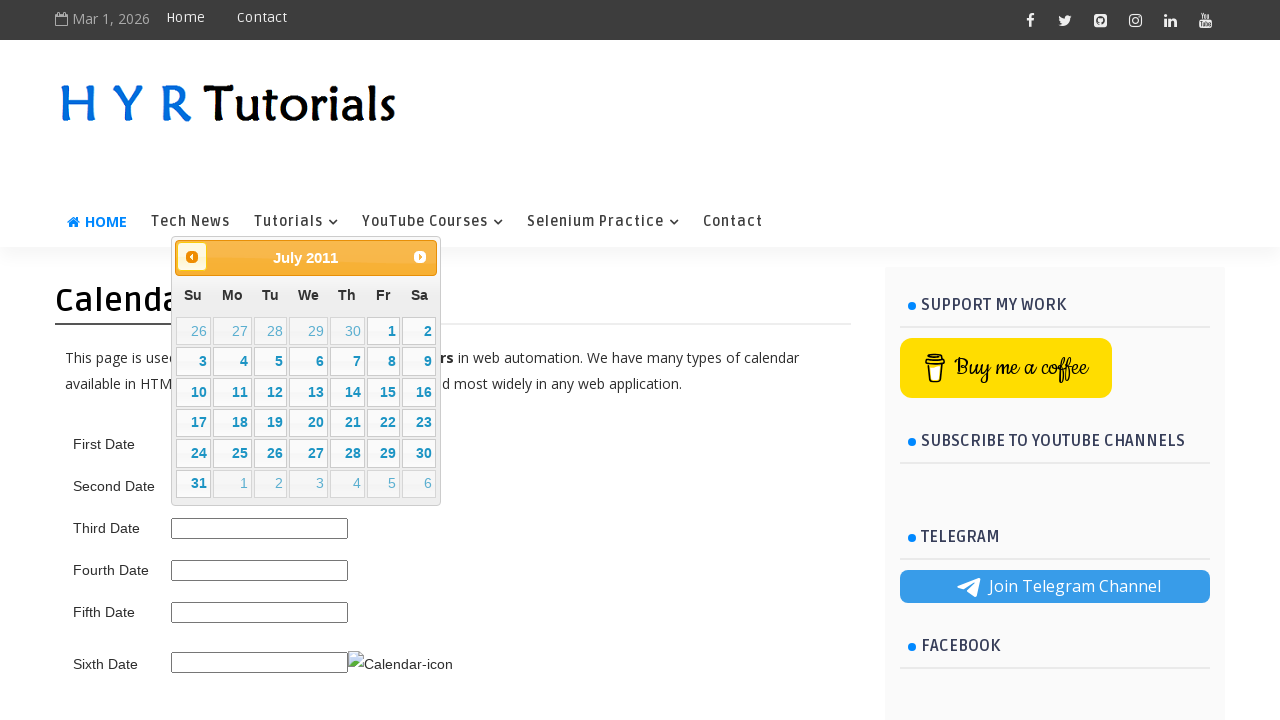

Clicked previous month button (current: July 2011) at (192, 257) on span.ui-icon.ui-icon-circle-triangle-w
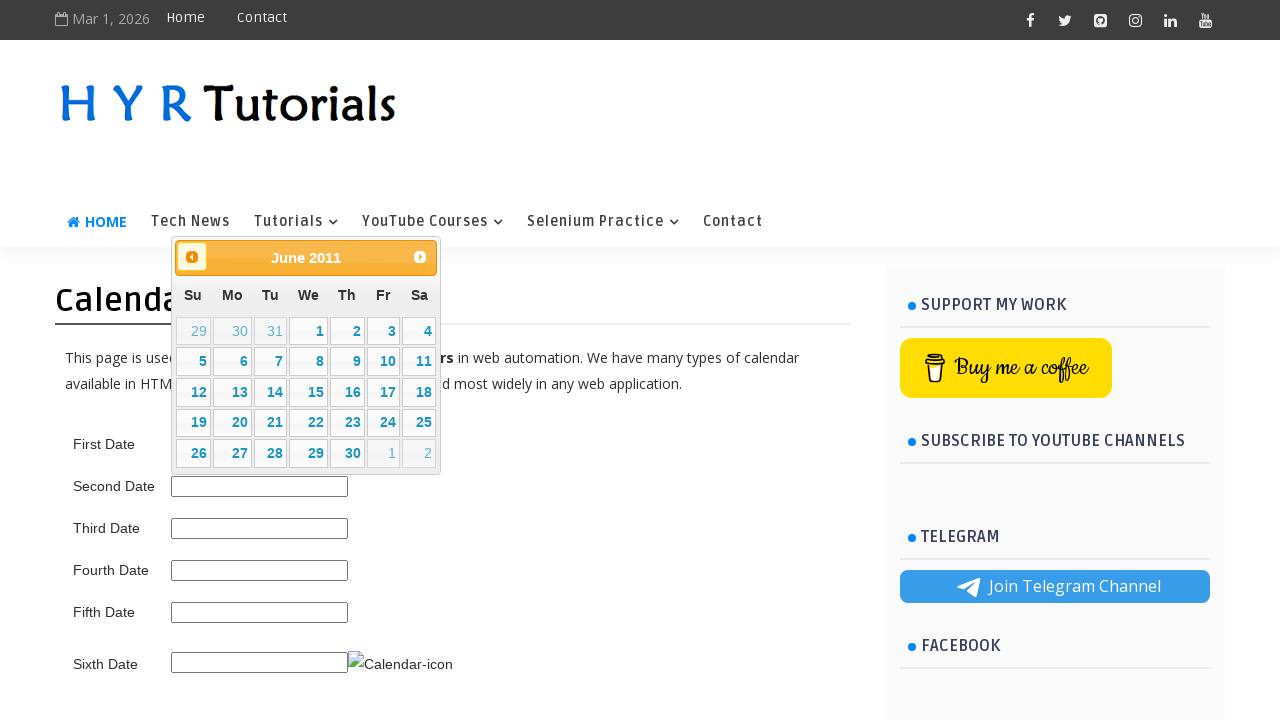

Waited for calendar to update
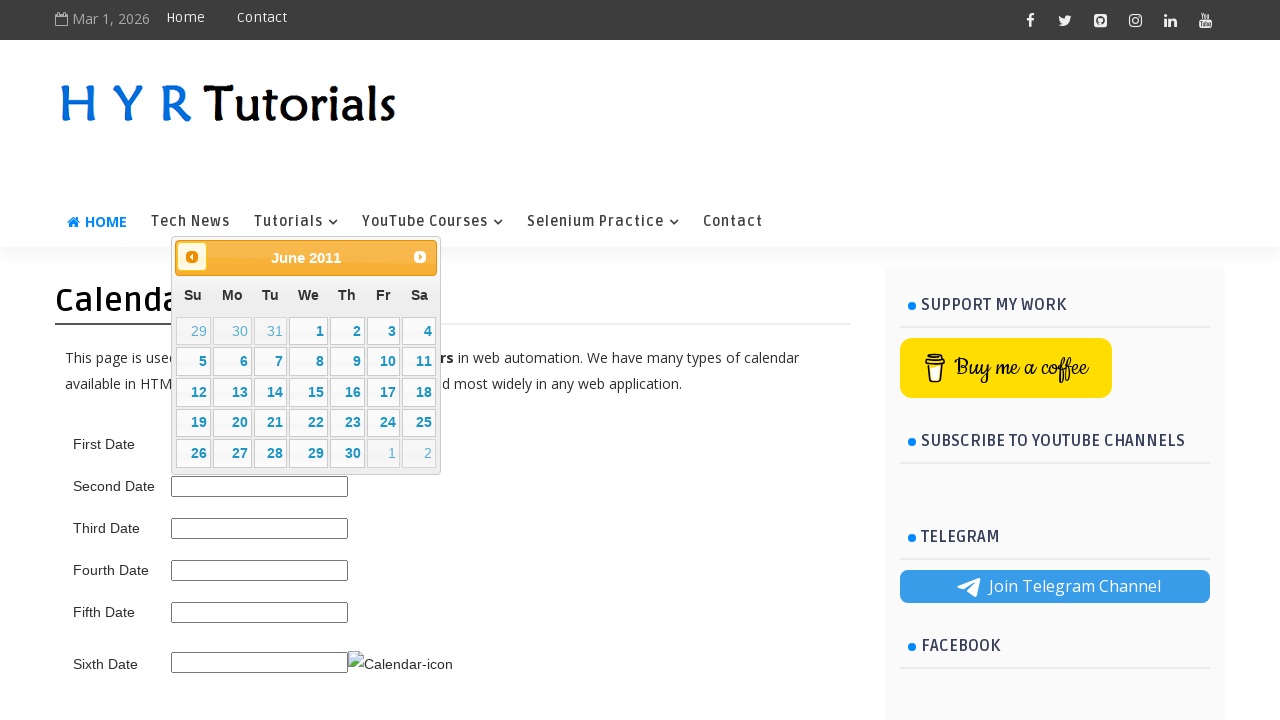

Clicked previous month button (current: June 2011) at (192, 257) on span.ui-icon.ui-icon-circle-triangle-w
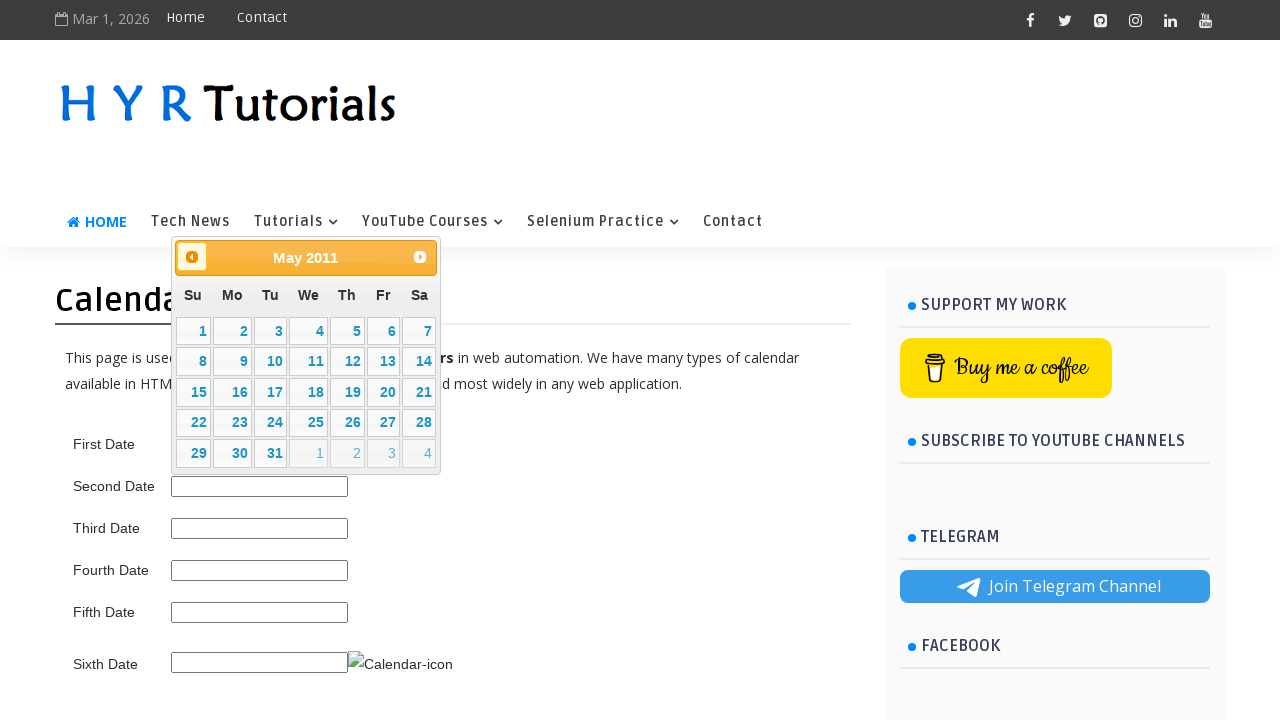

Waited for calendar to update
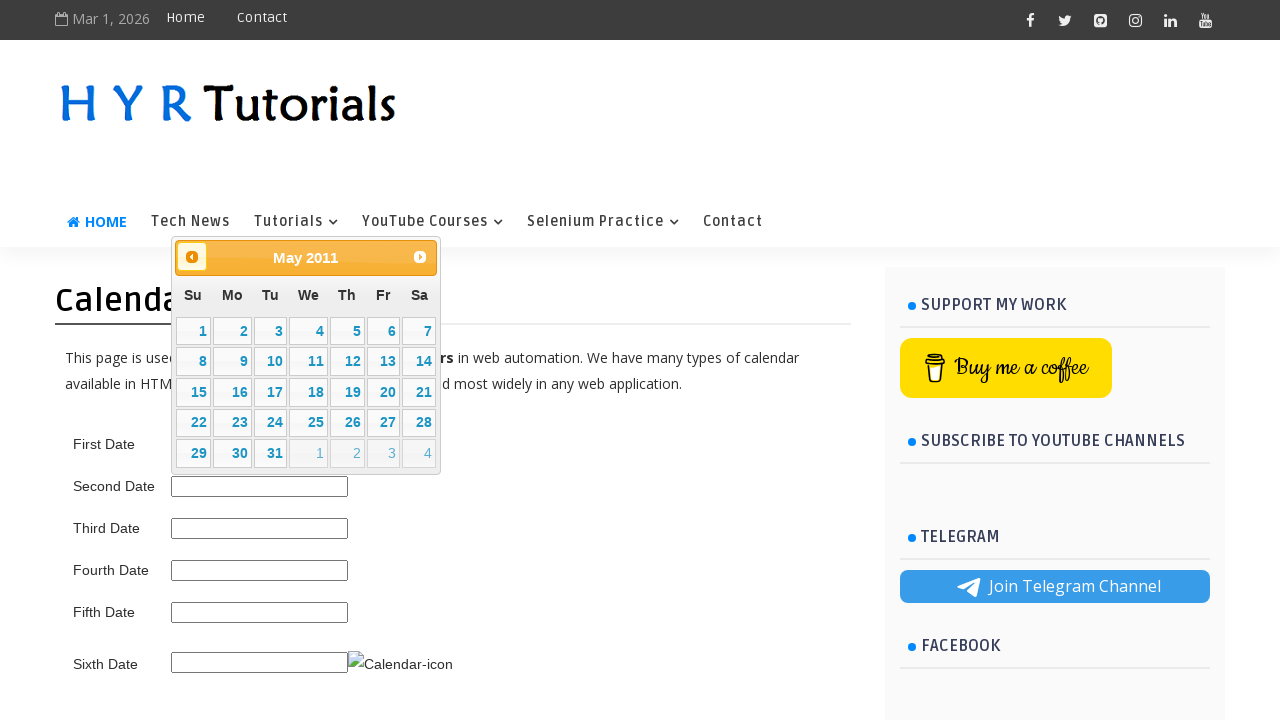

Clicked previous month button (current: May 2011) at (192, 257) on span.ui-icon.ui-icon-circle-triangle-w
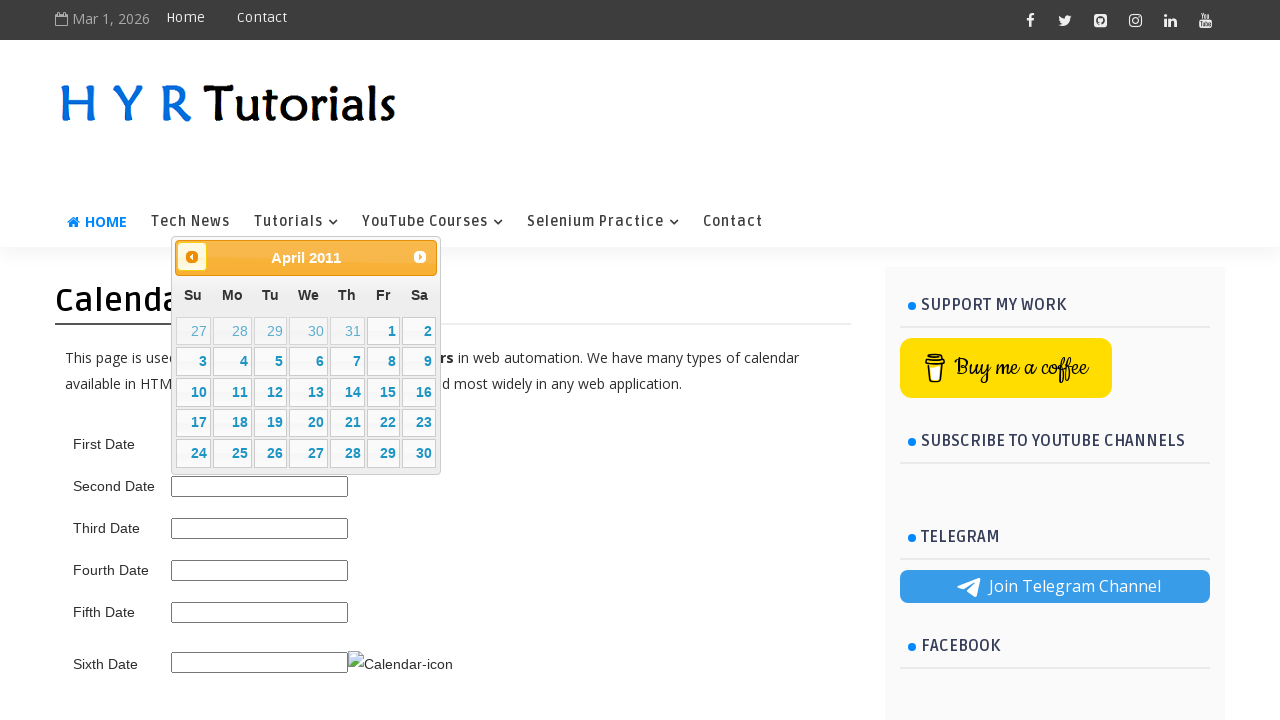

Waited for calendar to update
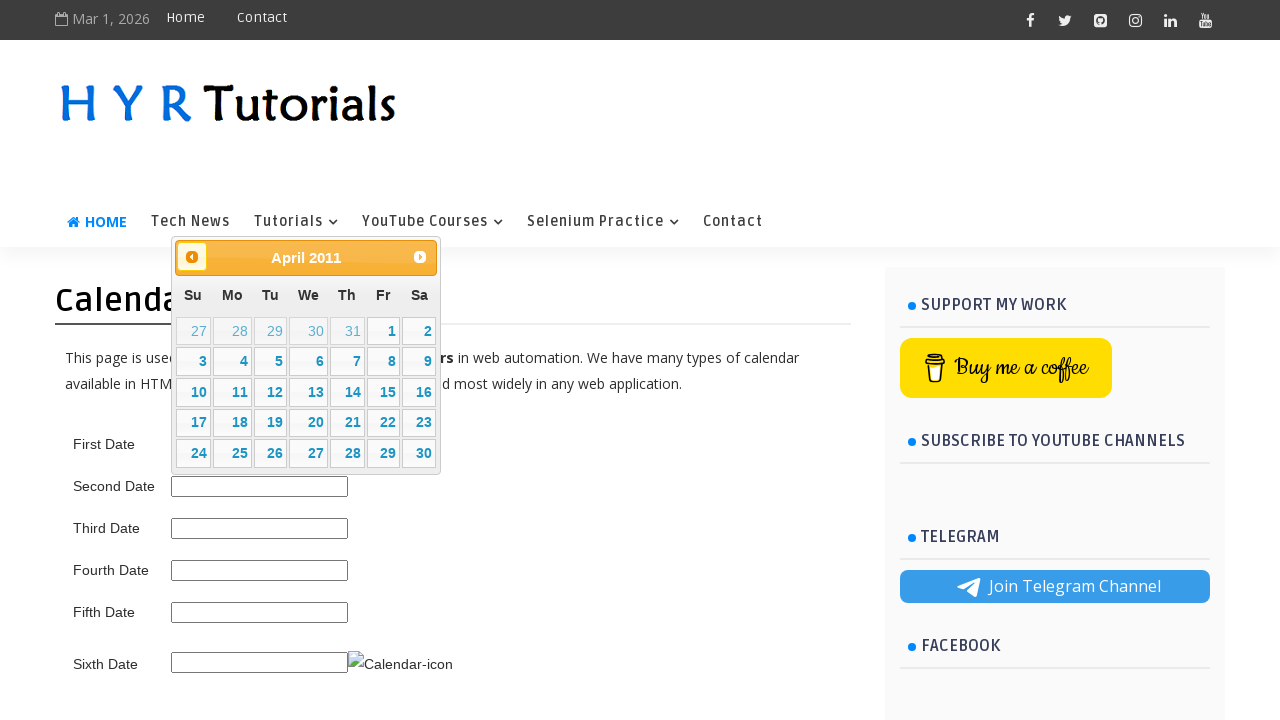

Clicked previous month button (current: April 2011) at (192, 257) on span.ui-icon.ui-icon-circle-triangle-w
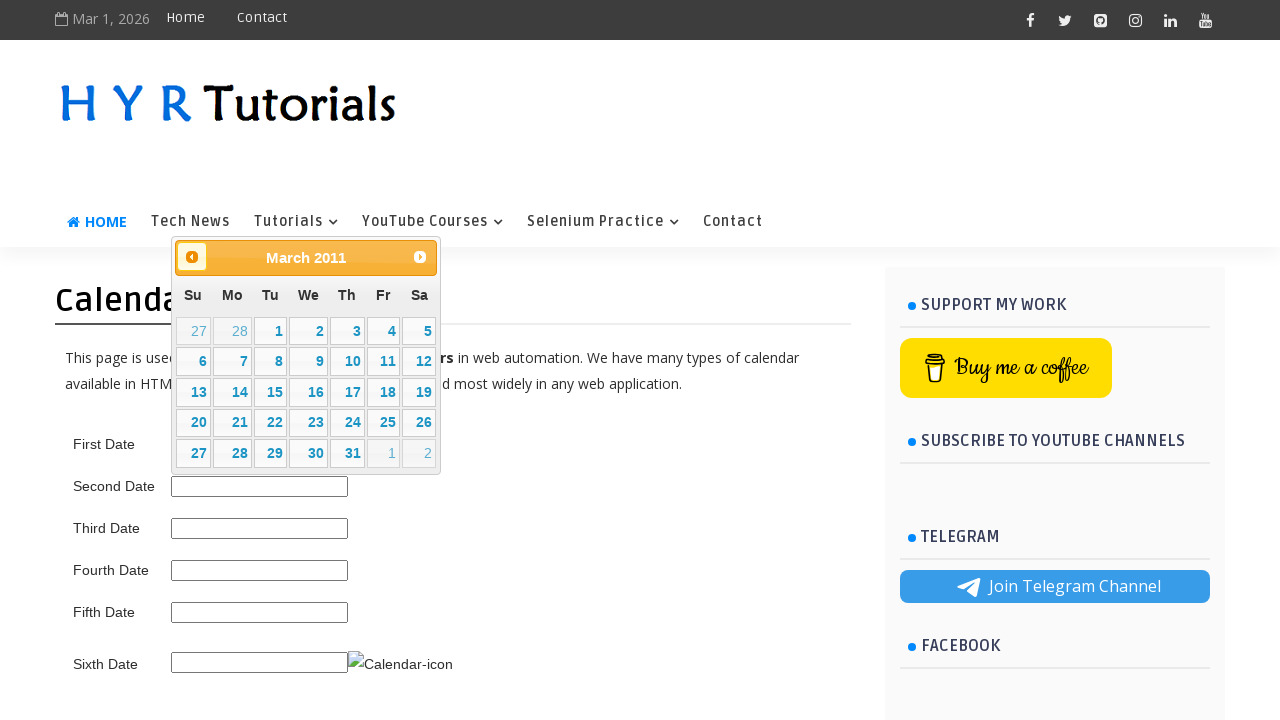

Waited for calendar to update
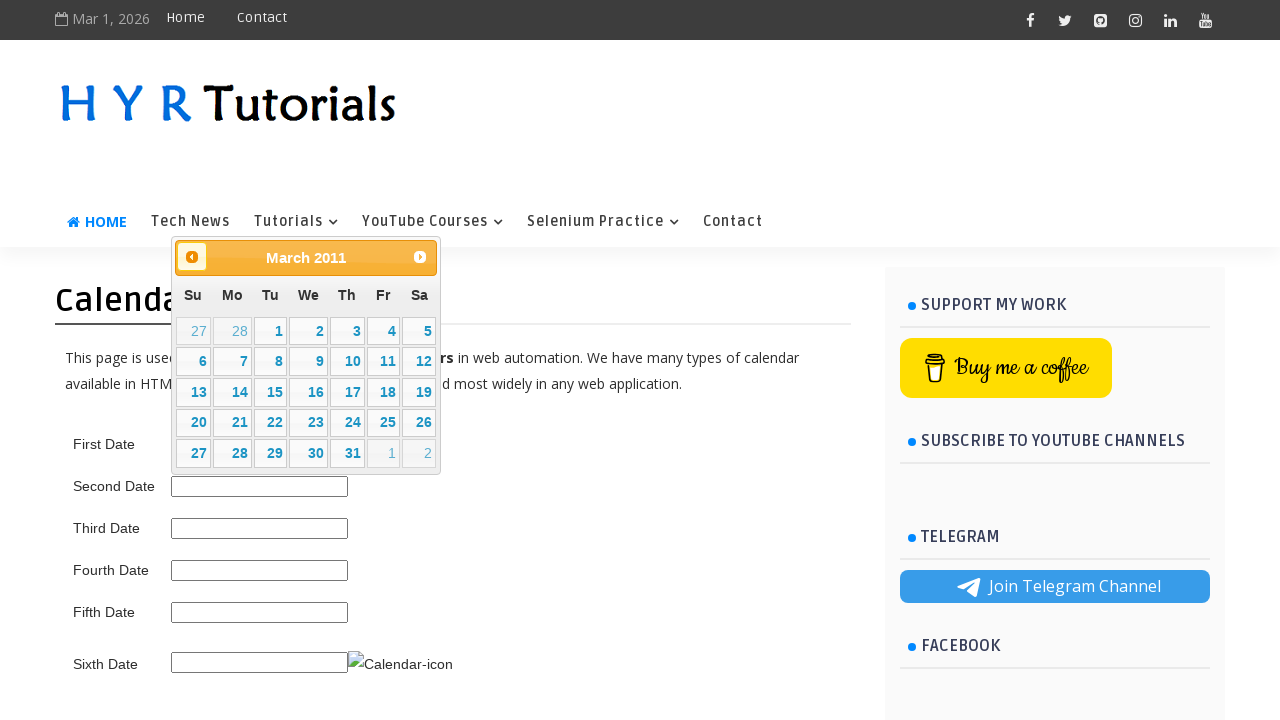

Clicked previous month button (current: March 2011) at (192, 257) on span.ui-icon.ui-icon-circle-triangle-w
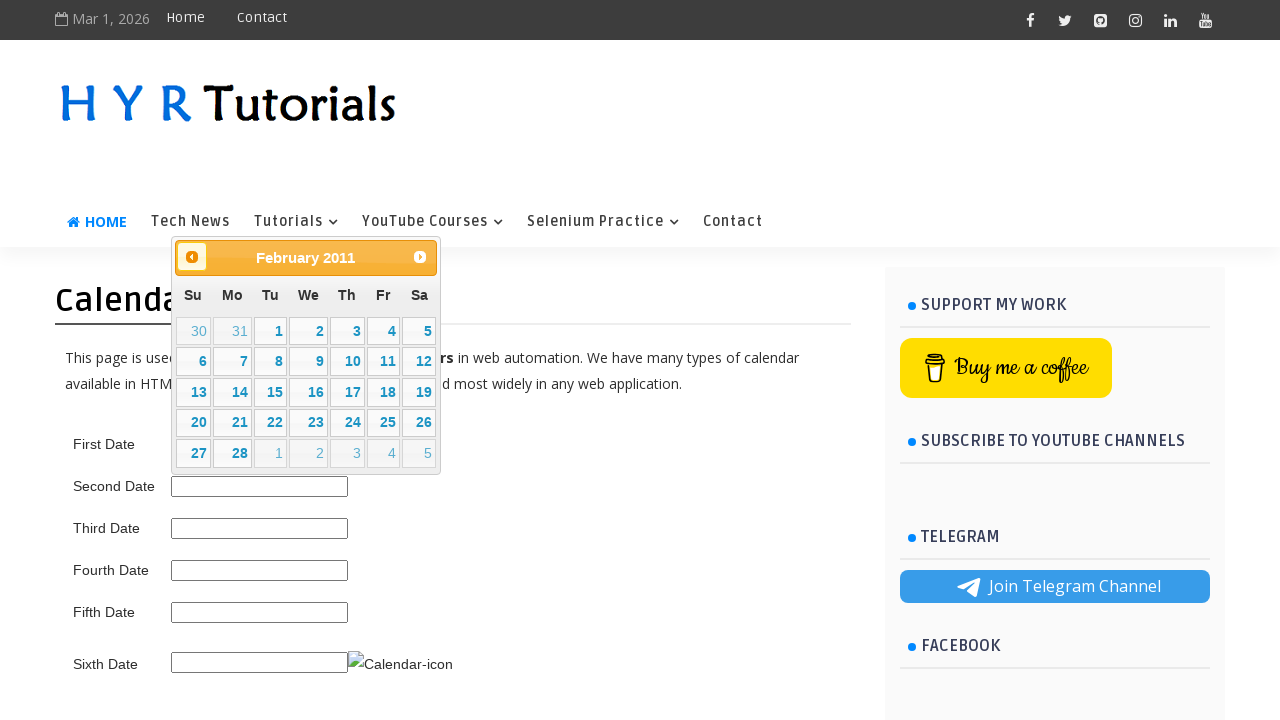

Waited for calendar to update
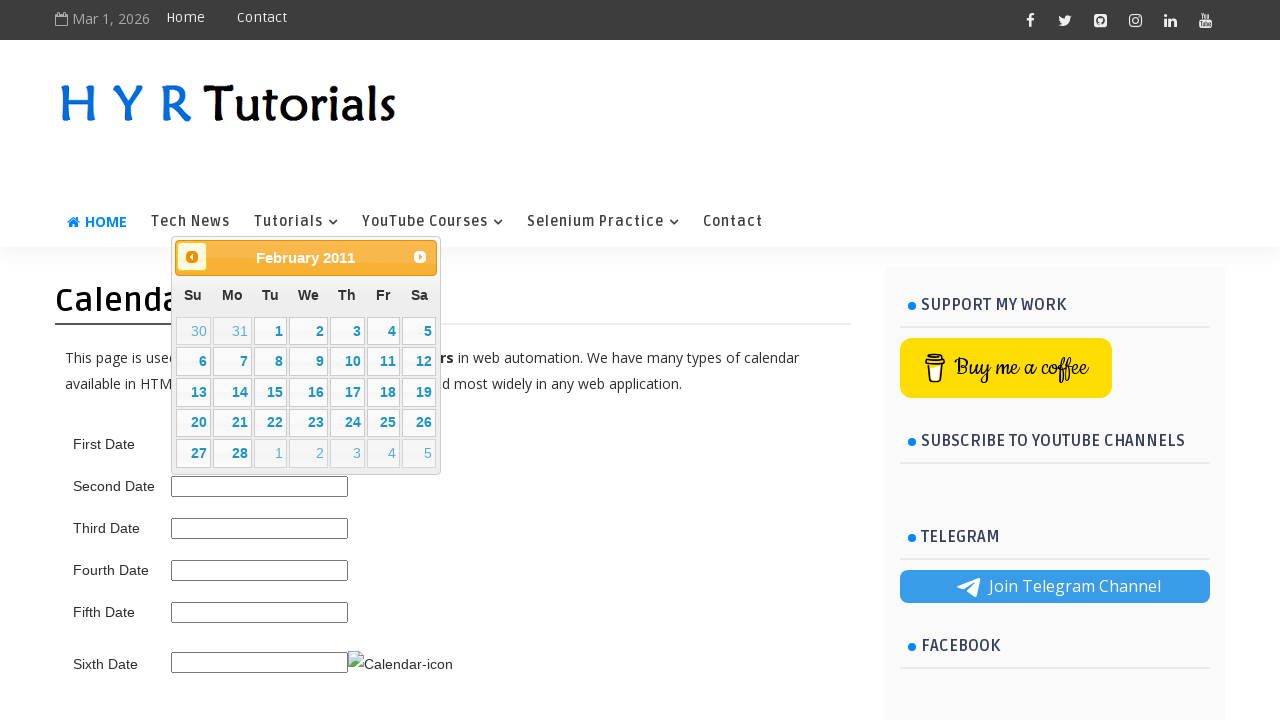

Clicked previous month button (current: February 2011) at (192, 257) on span.ui-icon.ui-icon-circle-triangle-w
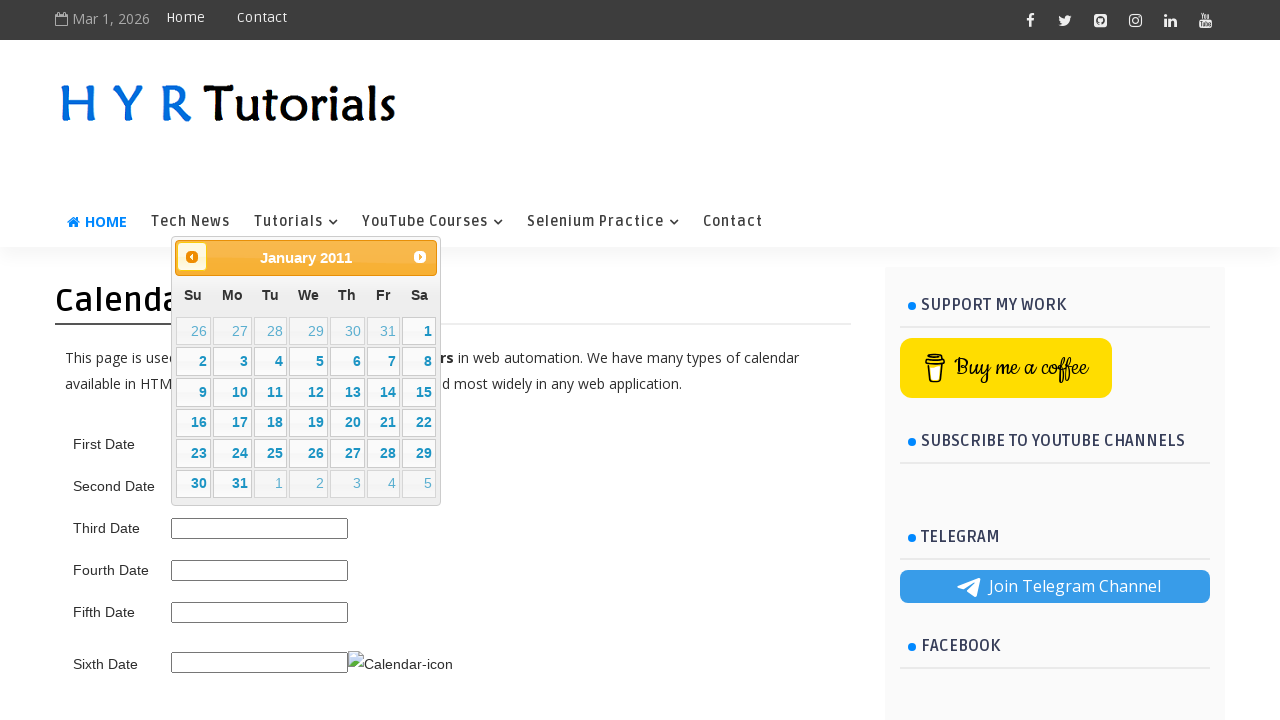

Waited for calendar to update
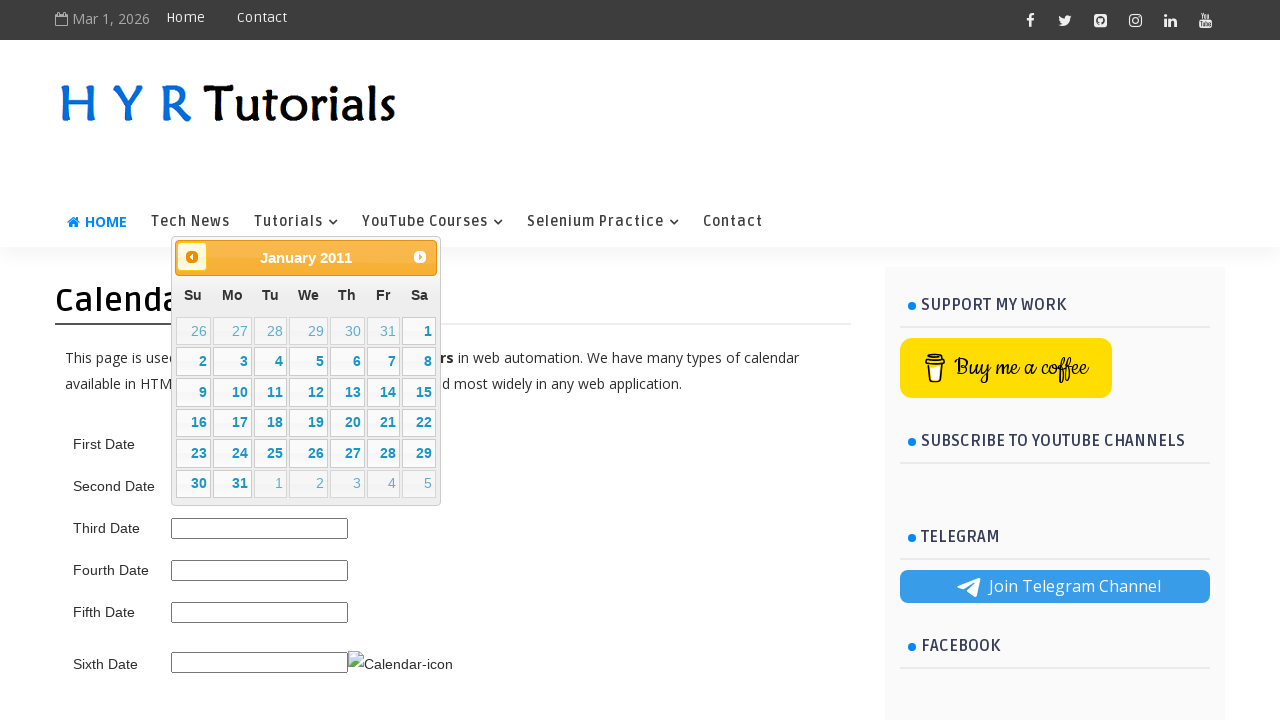

Clicked previous month button (current: January 2011) at (192, 257) on span.ui-icon.ui-icon-circle-triangle-w
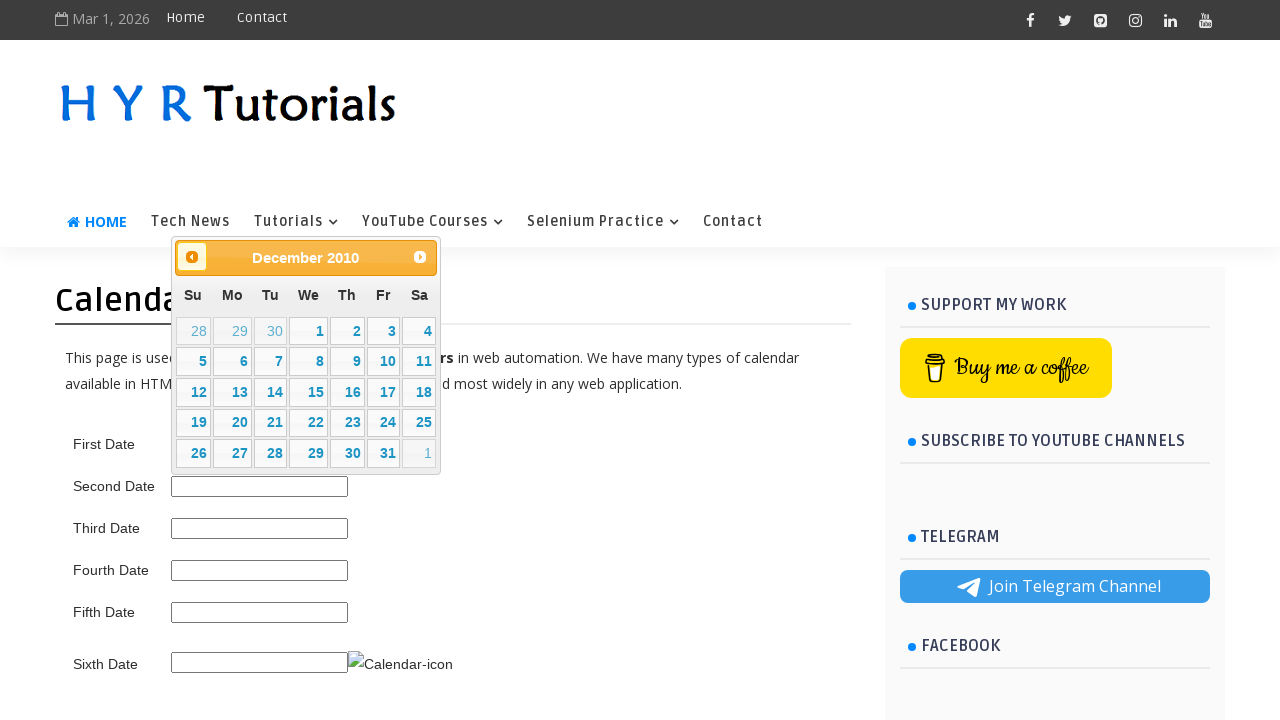

Waited for calendar to update
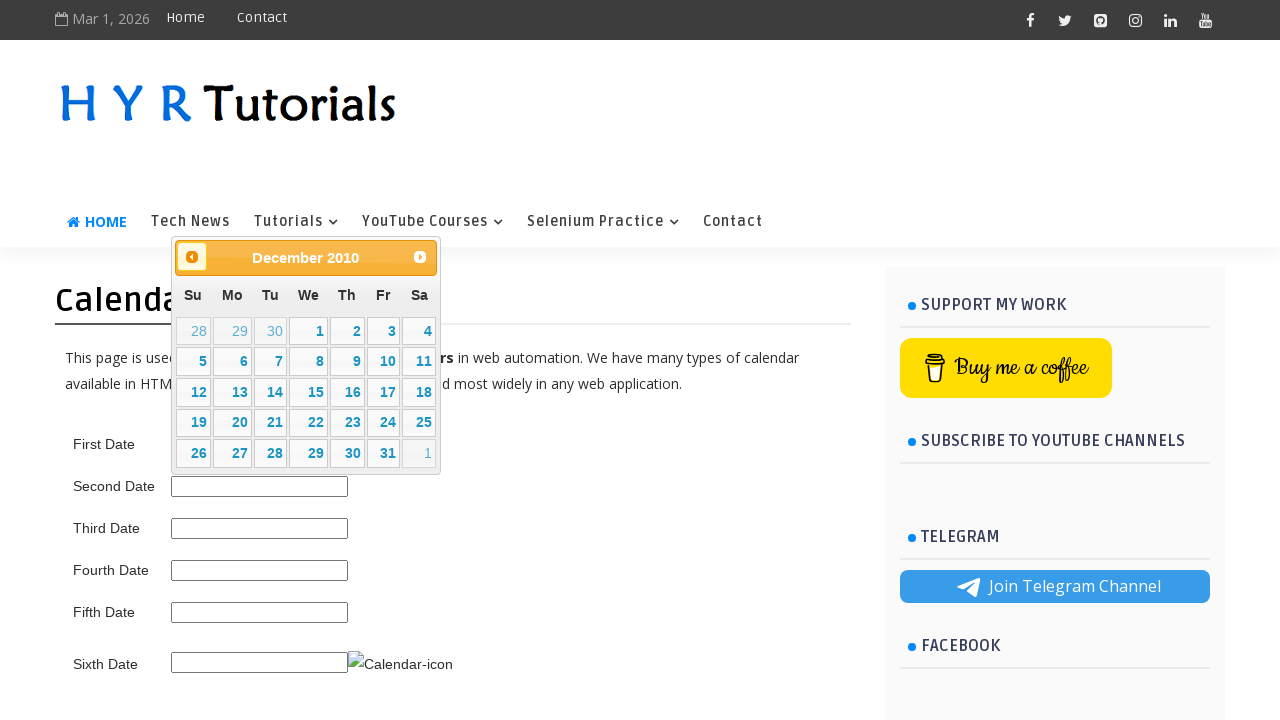

Clicked previous month button (current: December 2010) at (192, 257) on span.ui-icon.ui-icon-circle-triangle-w
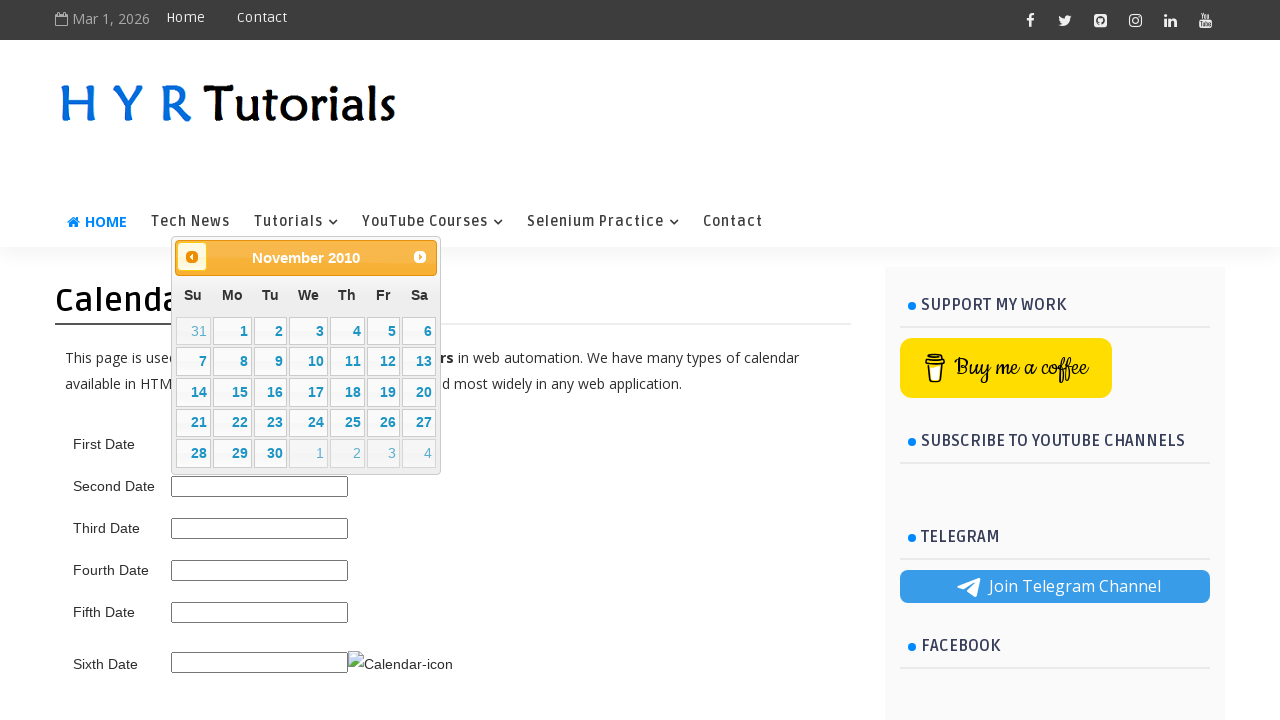

Waited for calendar to update
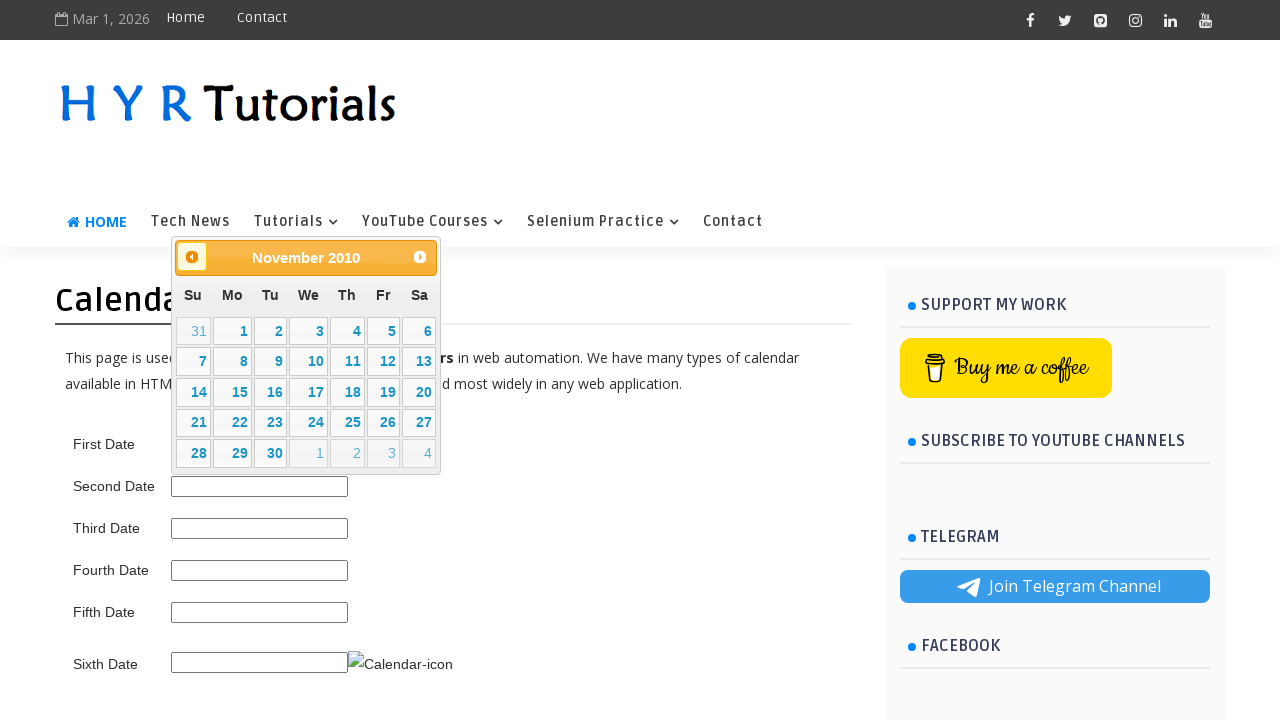

Clicked previous month button (current: November 2010) at (192, 257) on span.ui-icon.ui-icon-circle-triangle-w
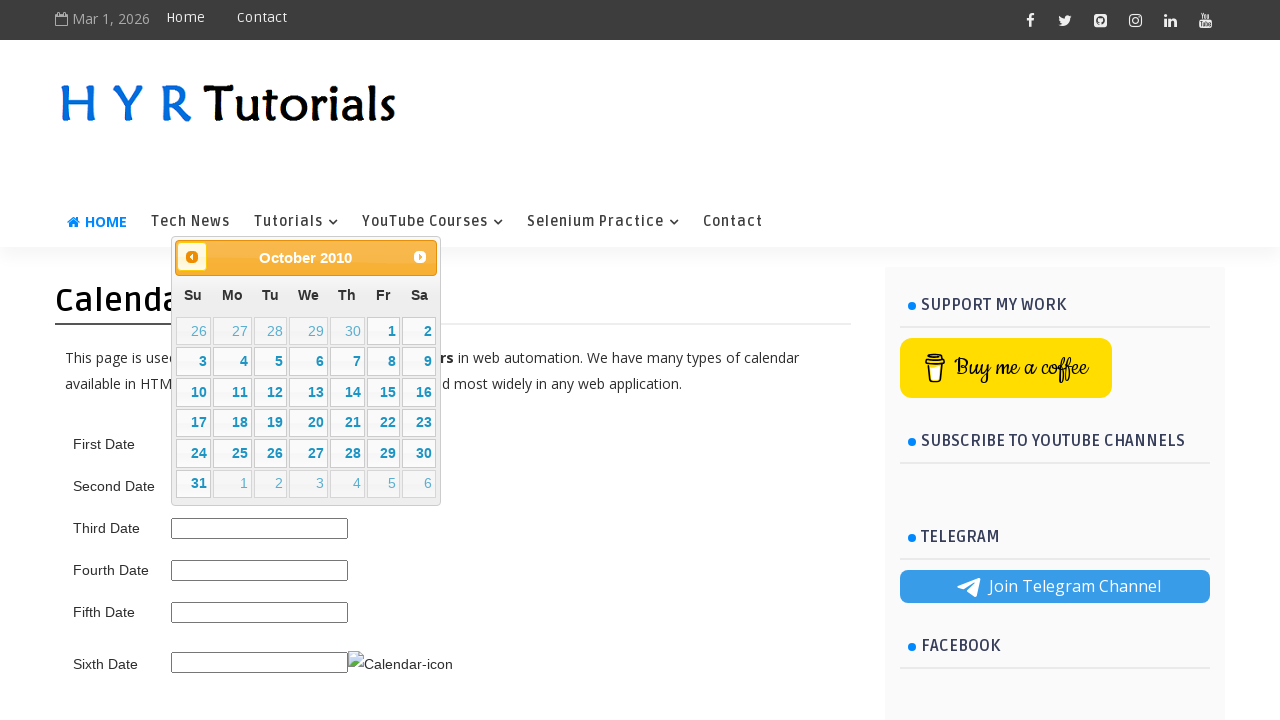

Waited for calendar to update
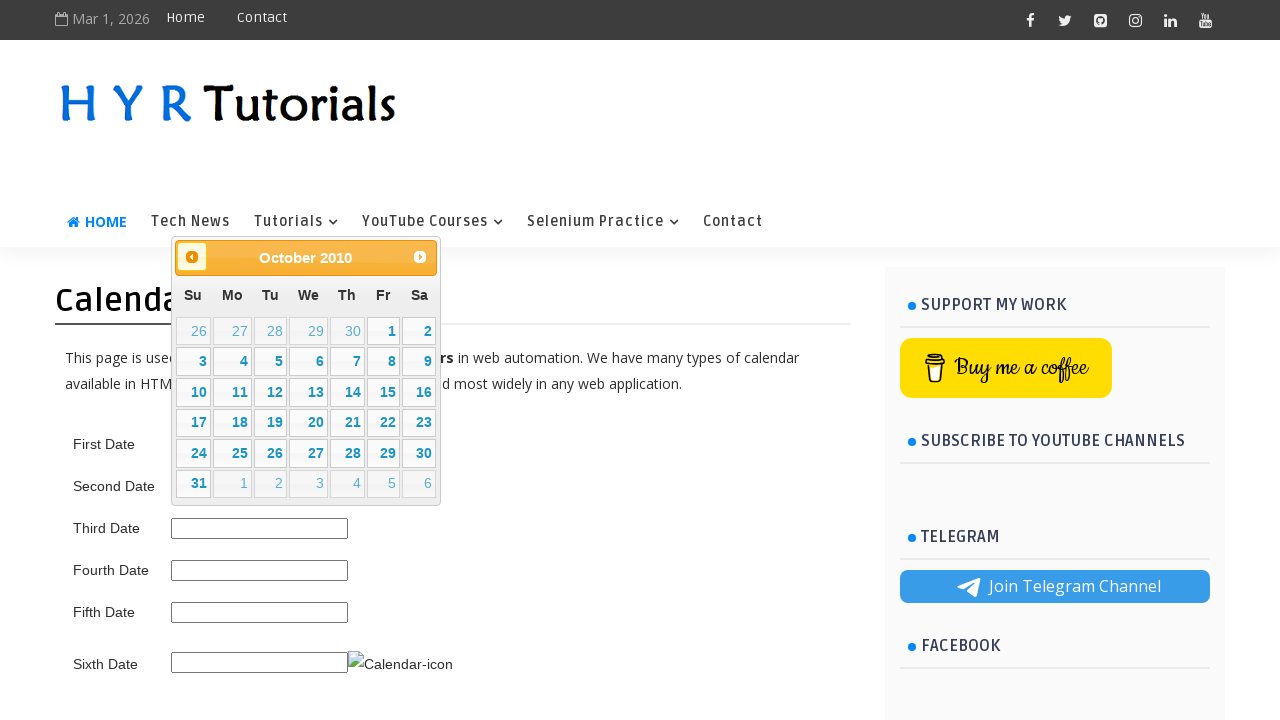

Clicked previous month button (current: October 2010) at (192, 257) on span.ui-icon.ui-icon-circle-triangle-w
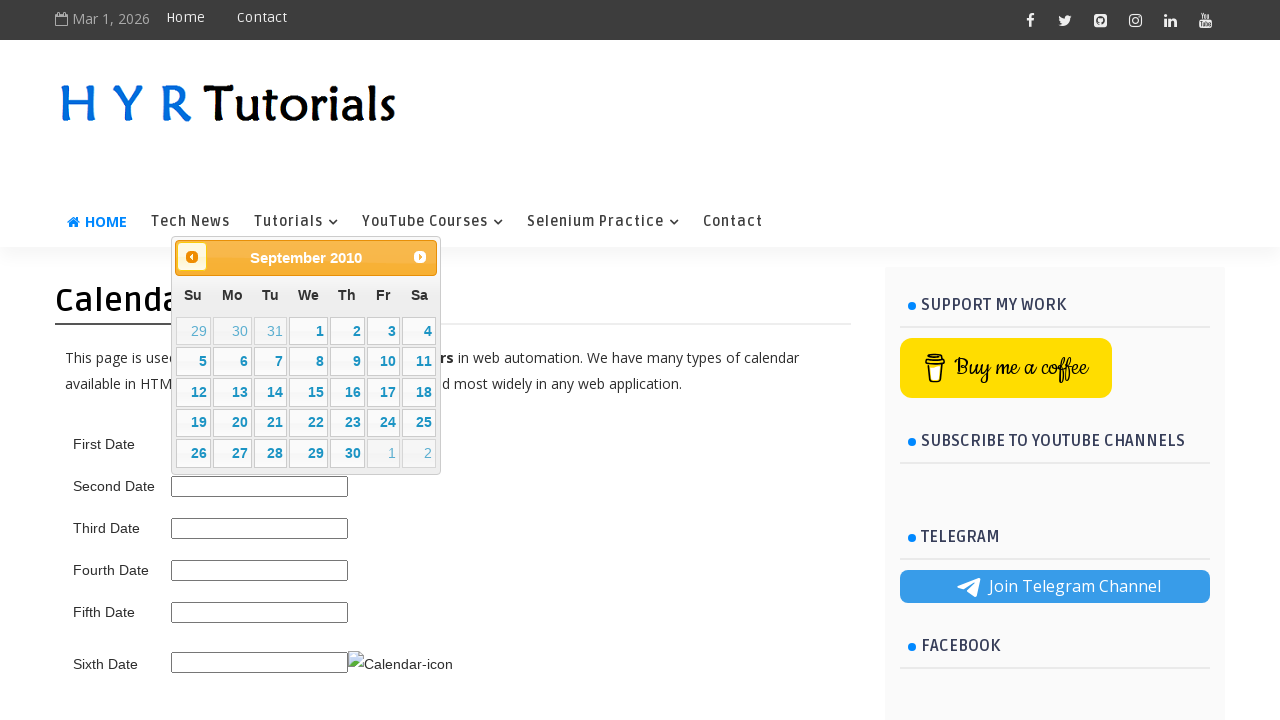

Waited for calendar to update
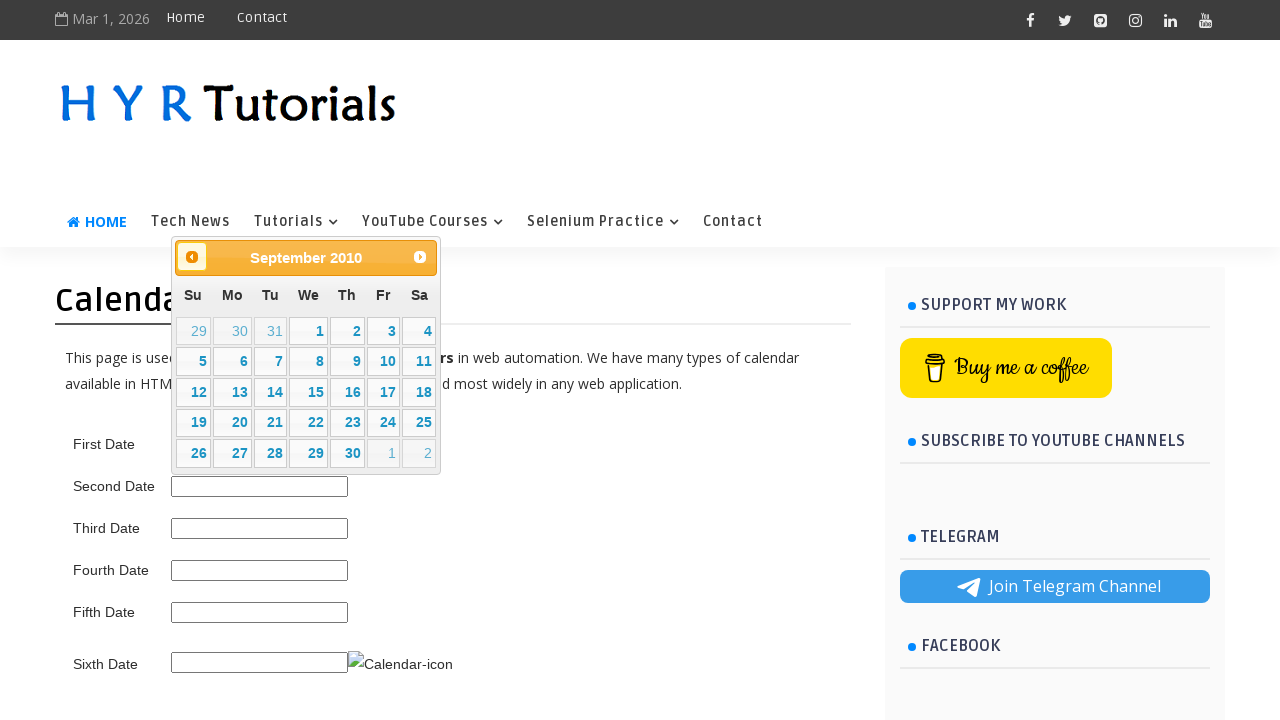

Clicked previous month button (current: September 2010) at (192, 257) on span.ui-icon.ui-icon-circle-triangle-w
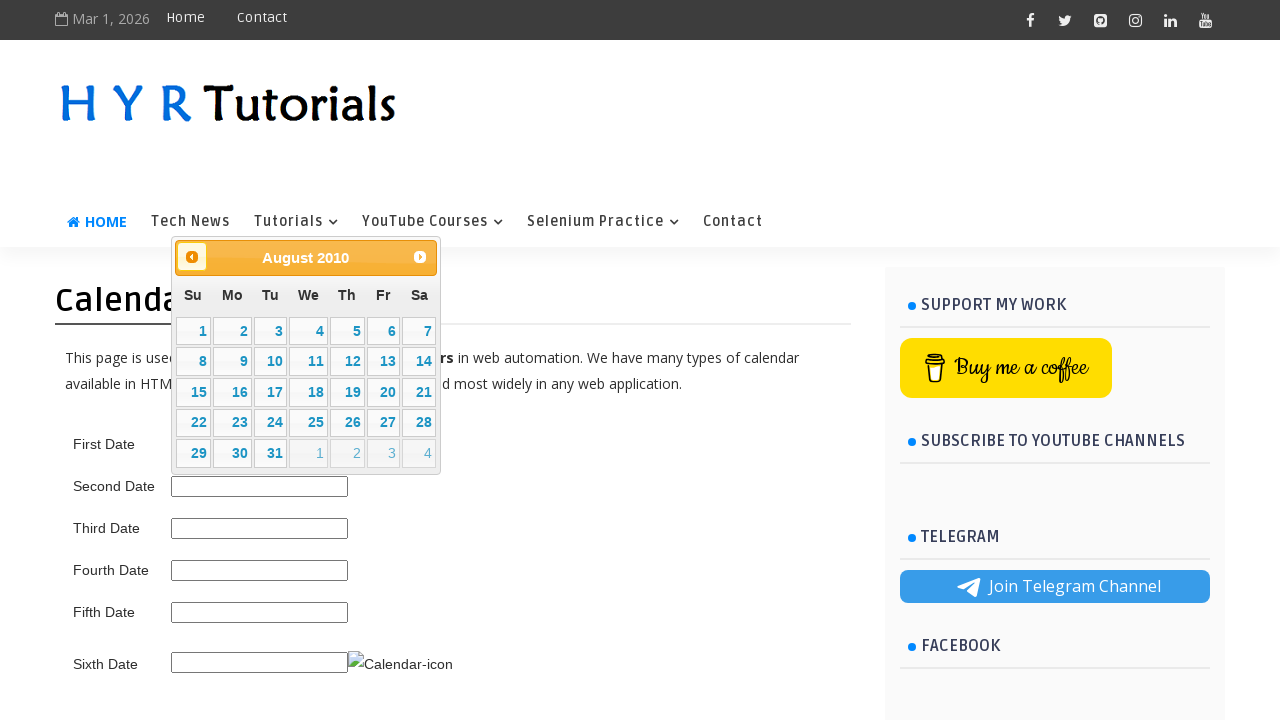

Waited for calendar to update
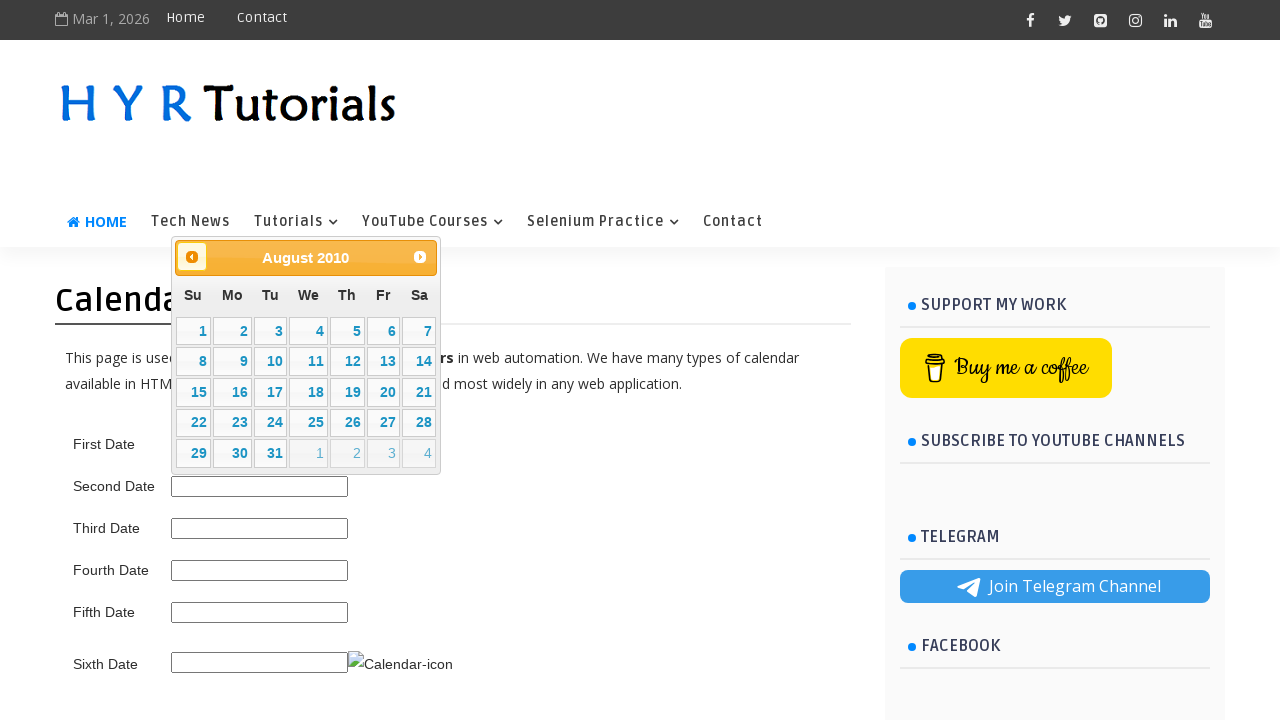

Clicked previous month button (current: August 2010) at (192, 257) on span.ui-icon.ui-icon-circle-triangle-w
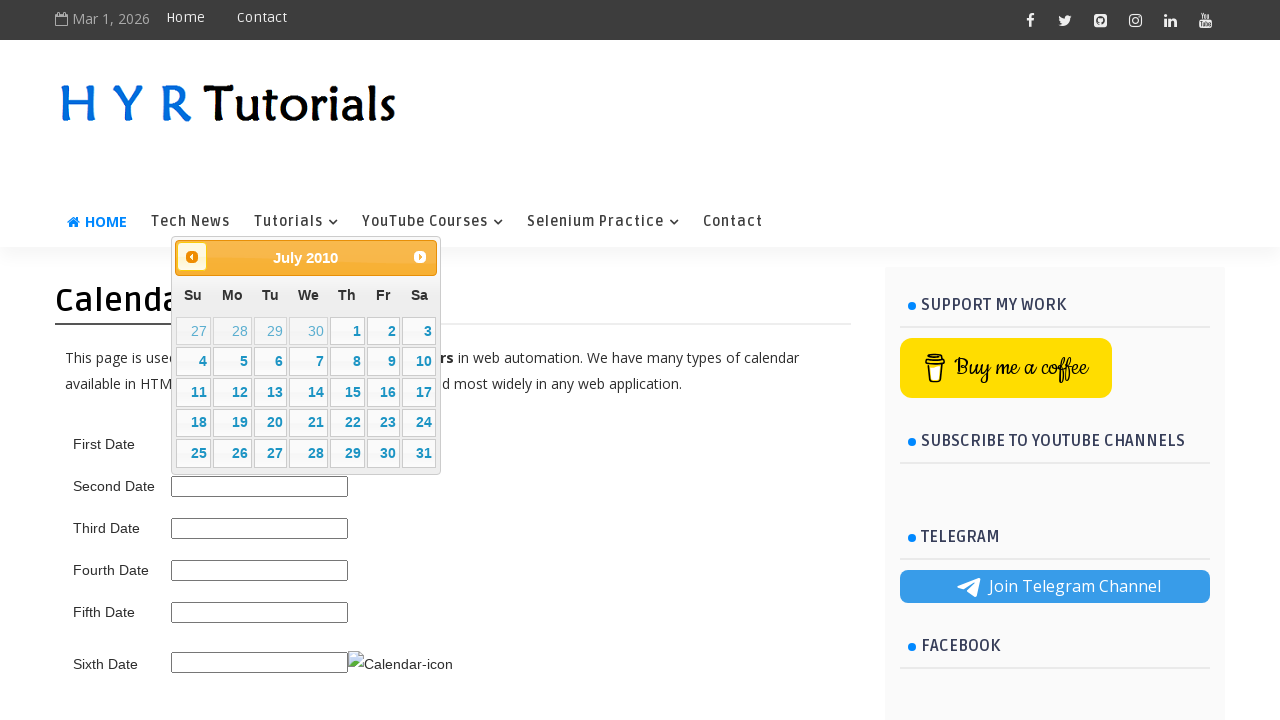

Waited for calendar to update
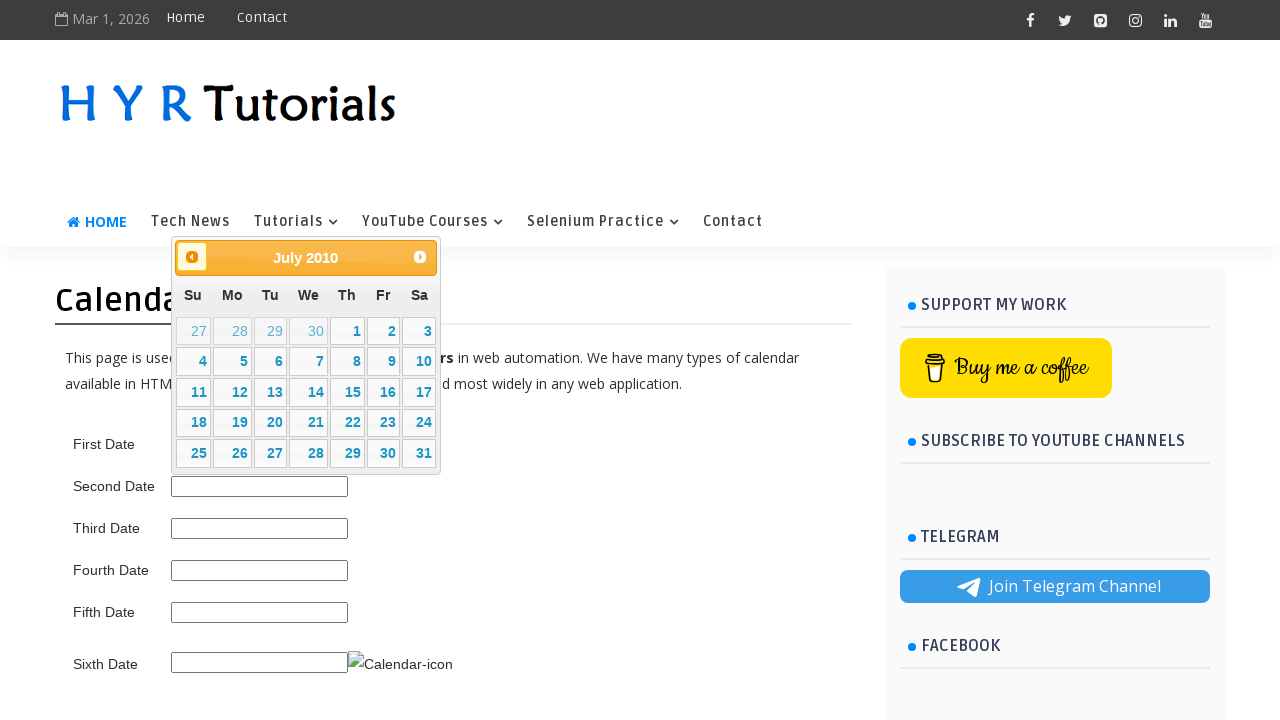

Clicked previous month button (current: July 2010) at (192, 257) on span.ui-icon.ui-icon-circle-triangle-w
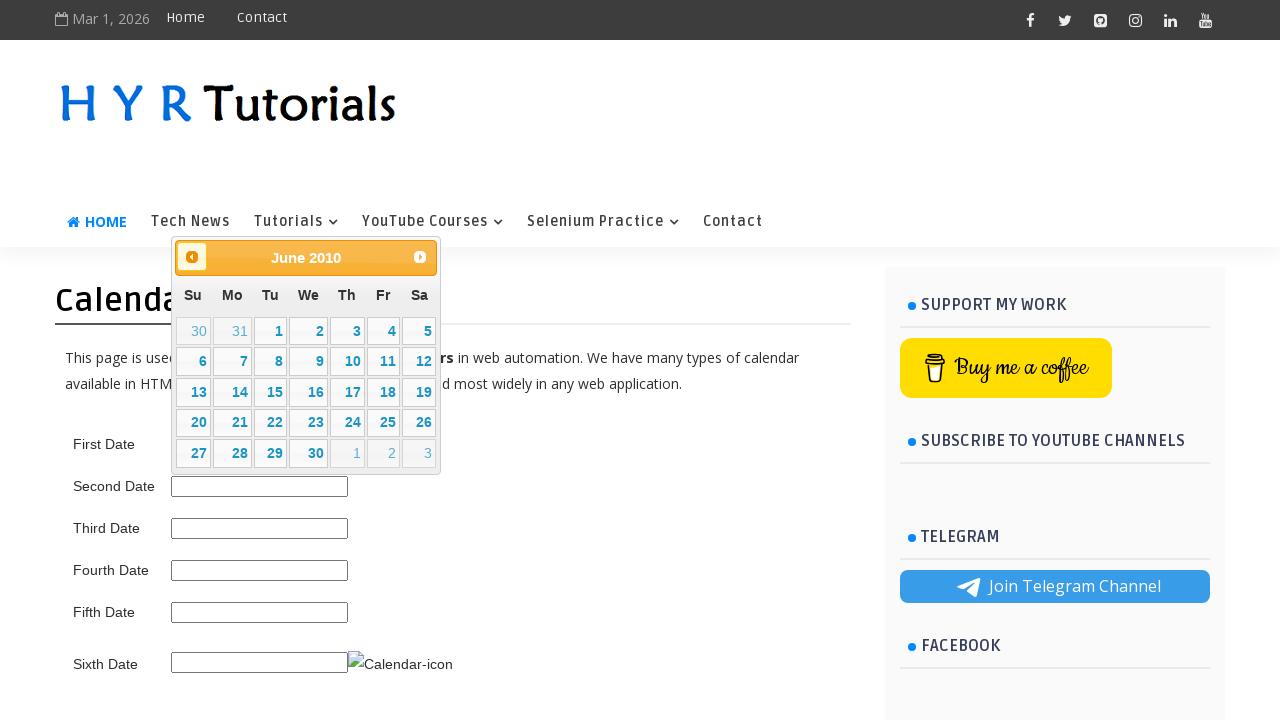

Waited for calendar to update
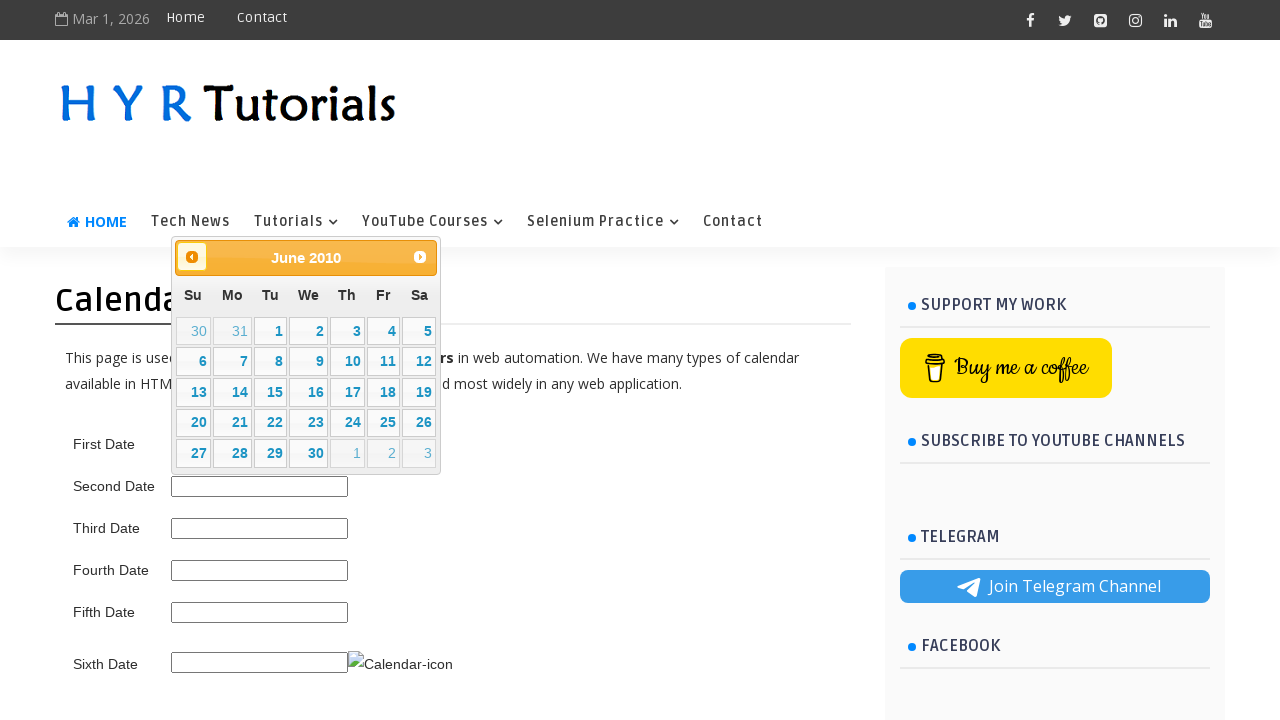

Clicked previous month button (current: June 2010) at (192, 257) on span.ui-icon.ui-icon-circle-triangle-w
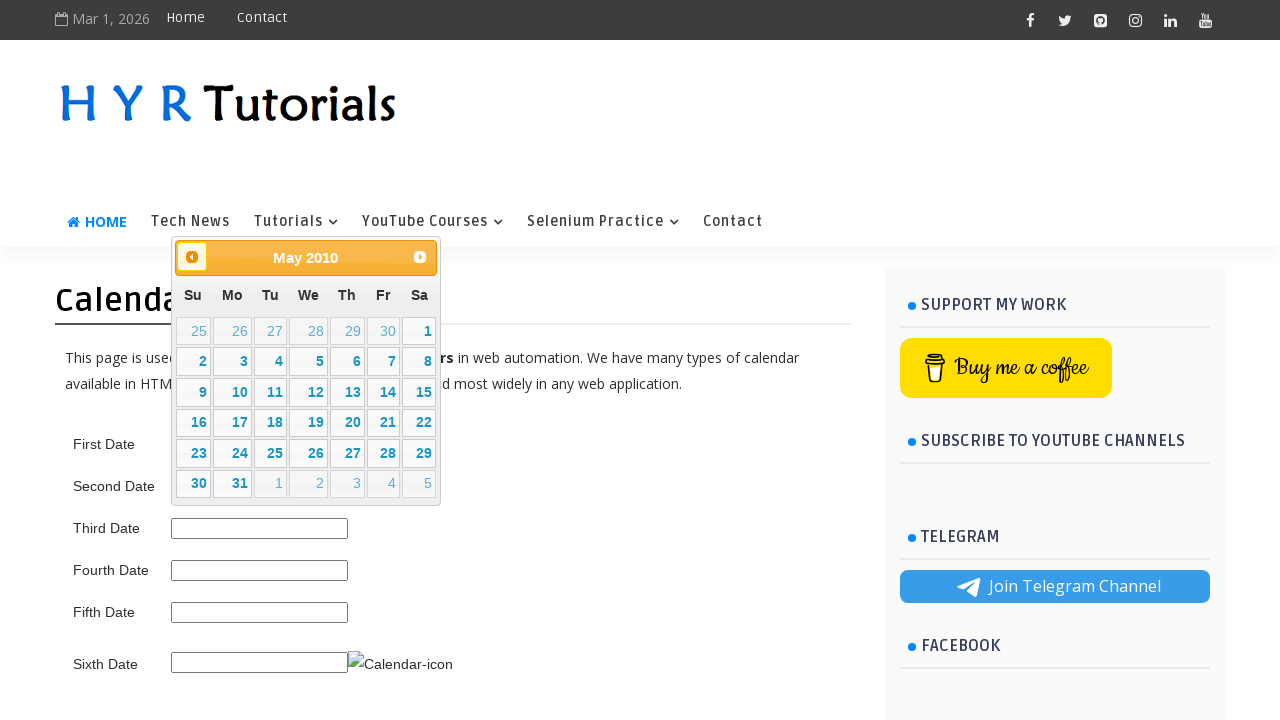

Waited for calendar to update
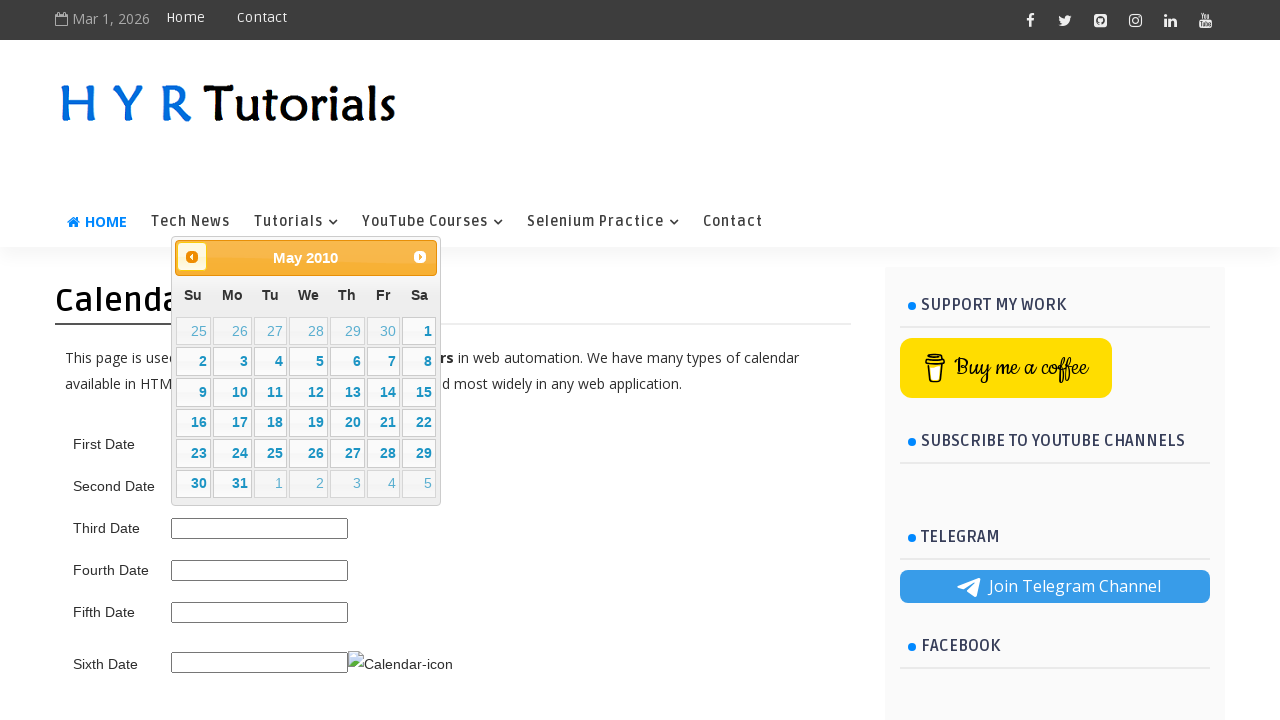

Clicked previous month button (current: May 2010) at (192, 257) on span.ui-icon.ui-icon-circle-triangle-w
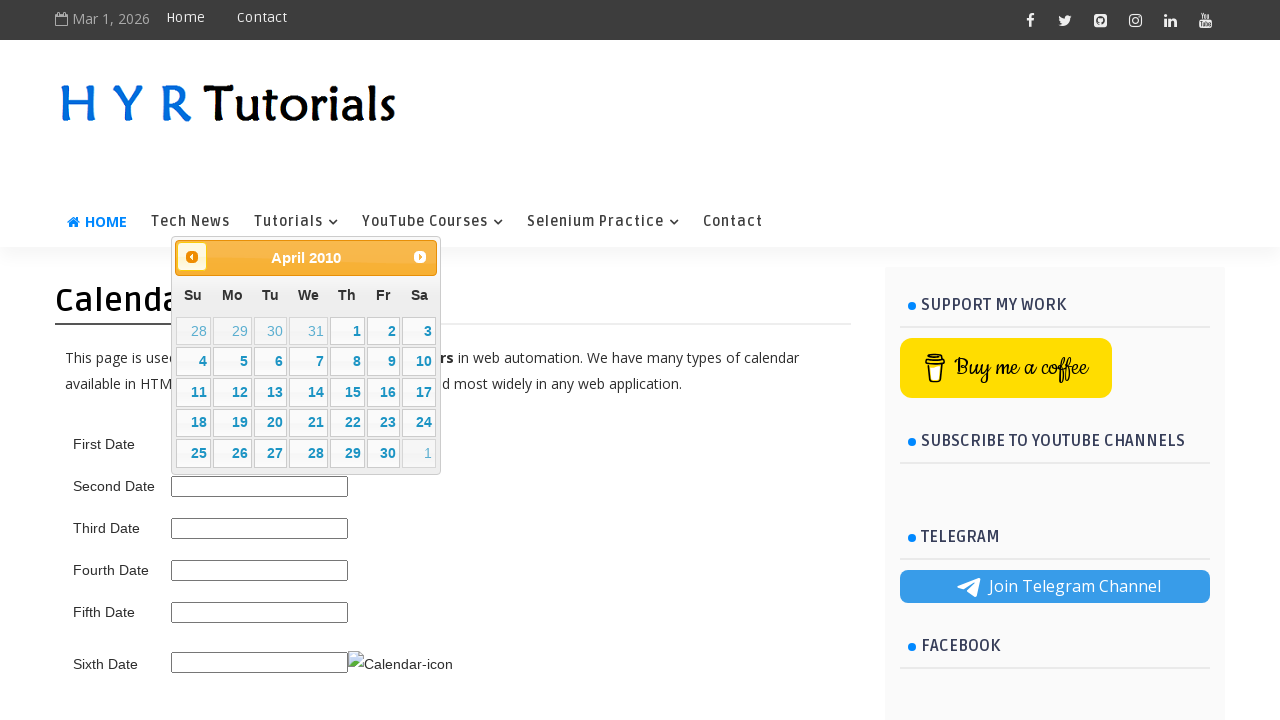

Waited for calendar to update
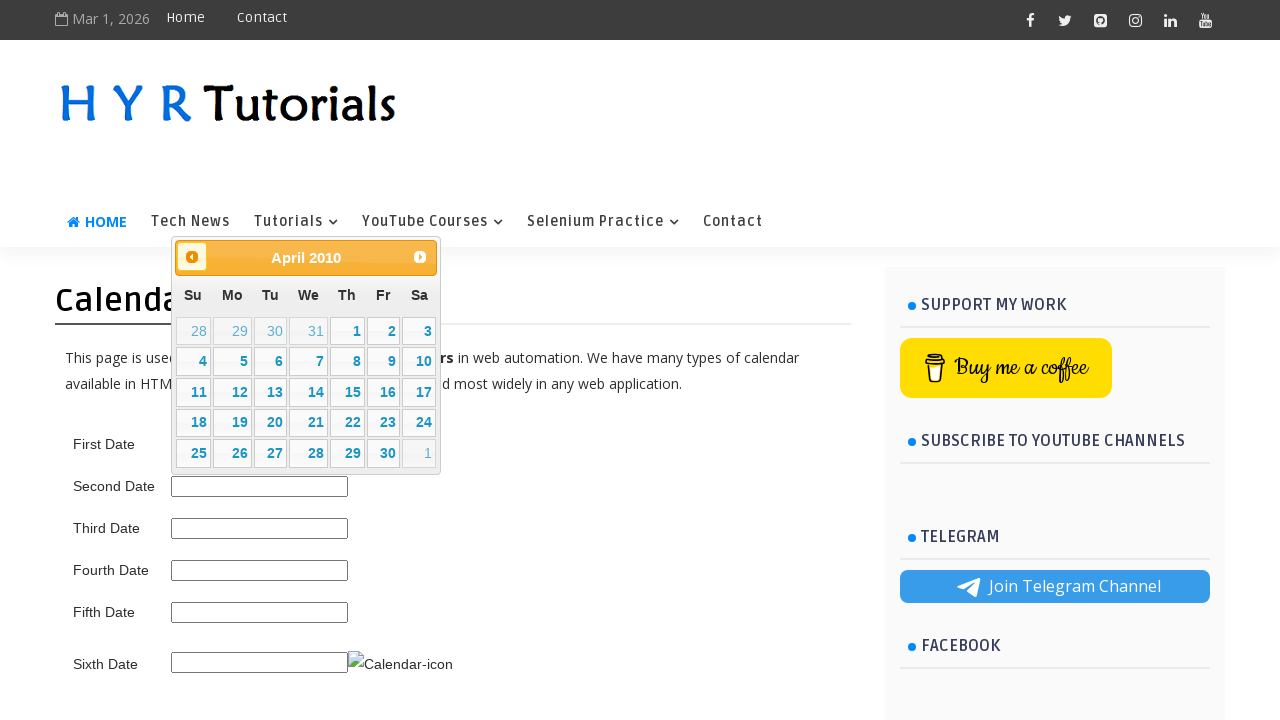

Clicked previous month button (current: April 2010) at (192, 257) on span.ui-icon.ui-icon-circle-triangle-w
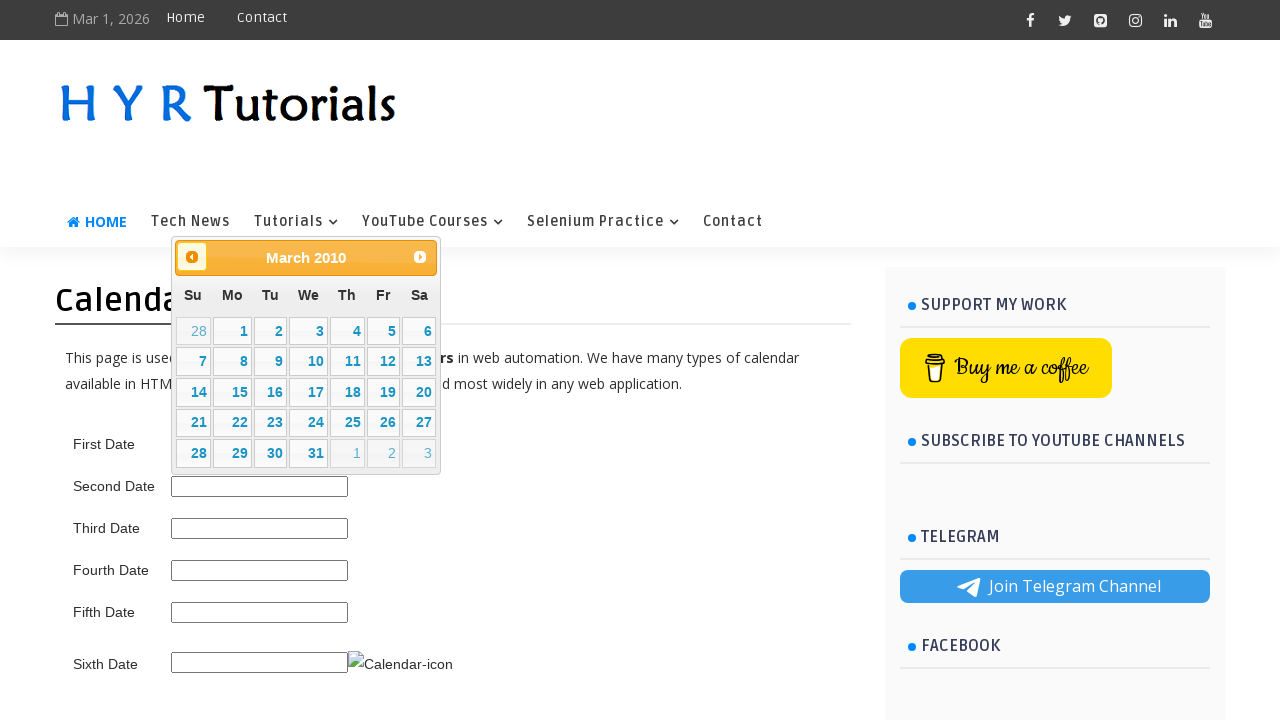

Waited for calendar to update
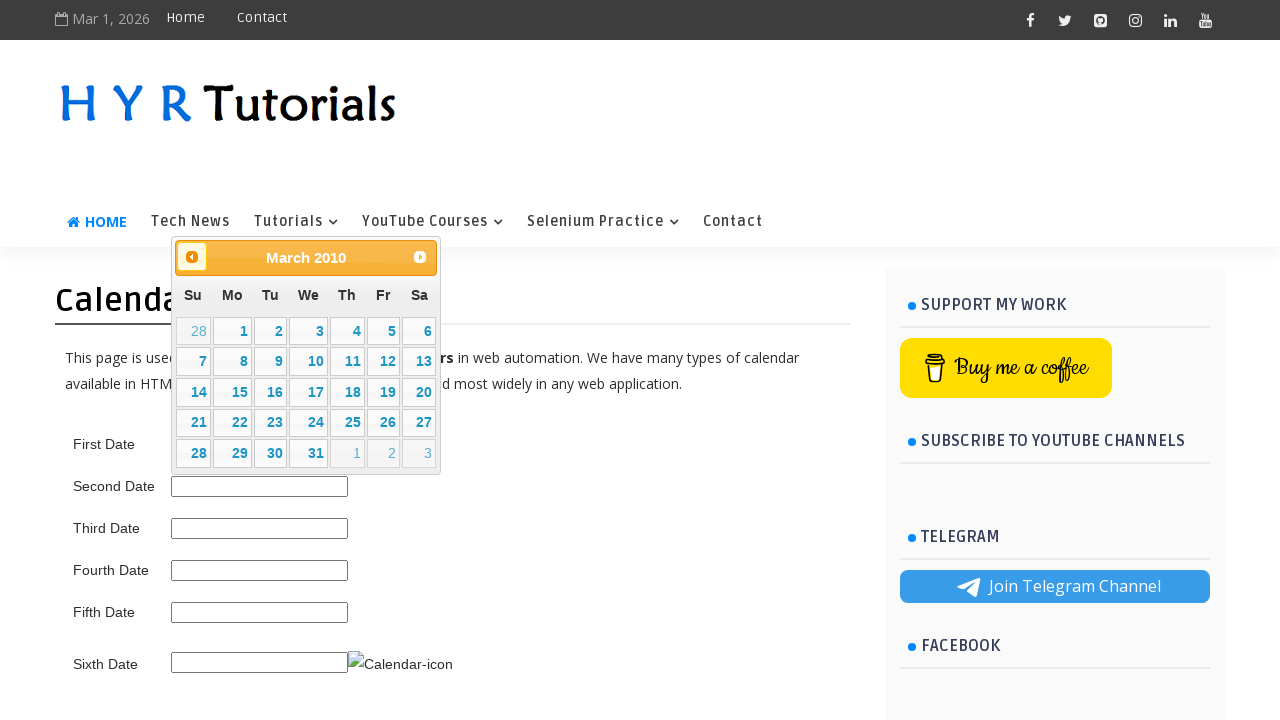

Clicked previous month button (current: March 2010) at (192, 257) on span.ui-icon.ui-icon-circle-triangle-w
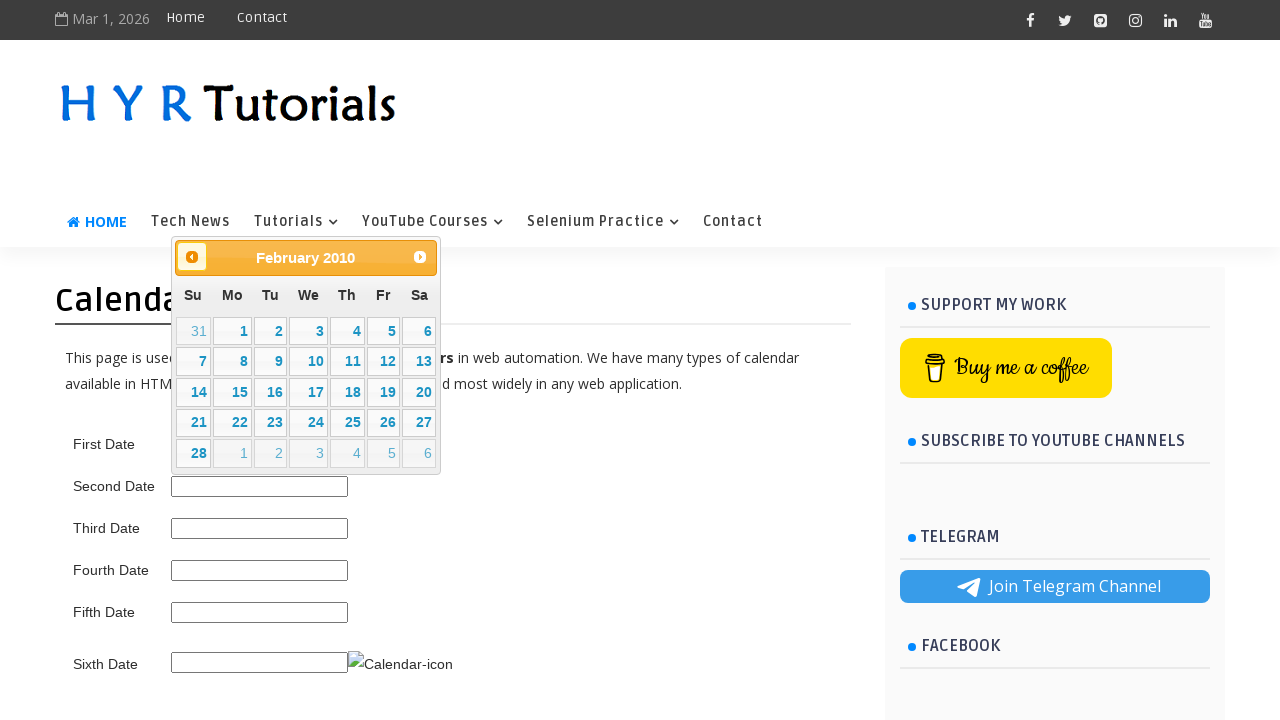

Waited for calendar to update
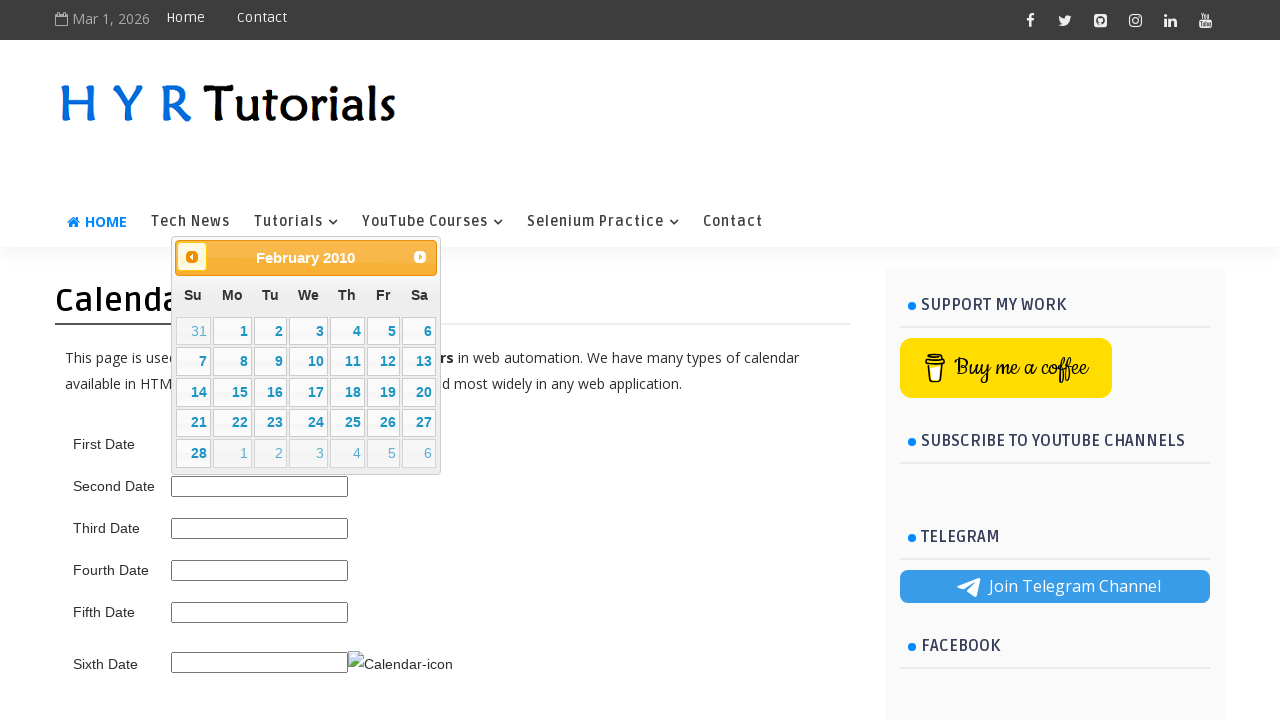

Clicked previous month button (current: February 2010) at (192, 257) on span.ui-icon.ui-icon-circle-triangle-w
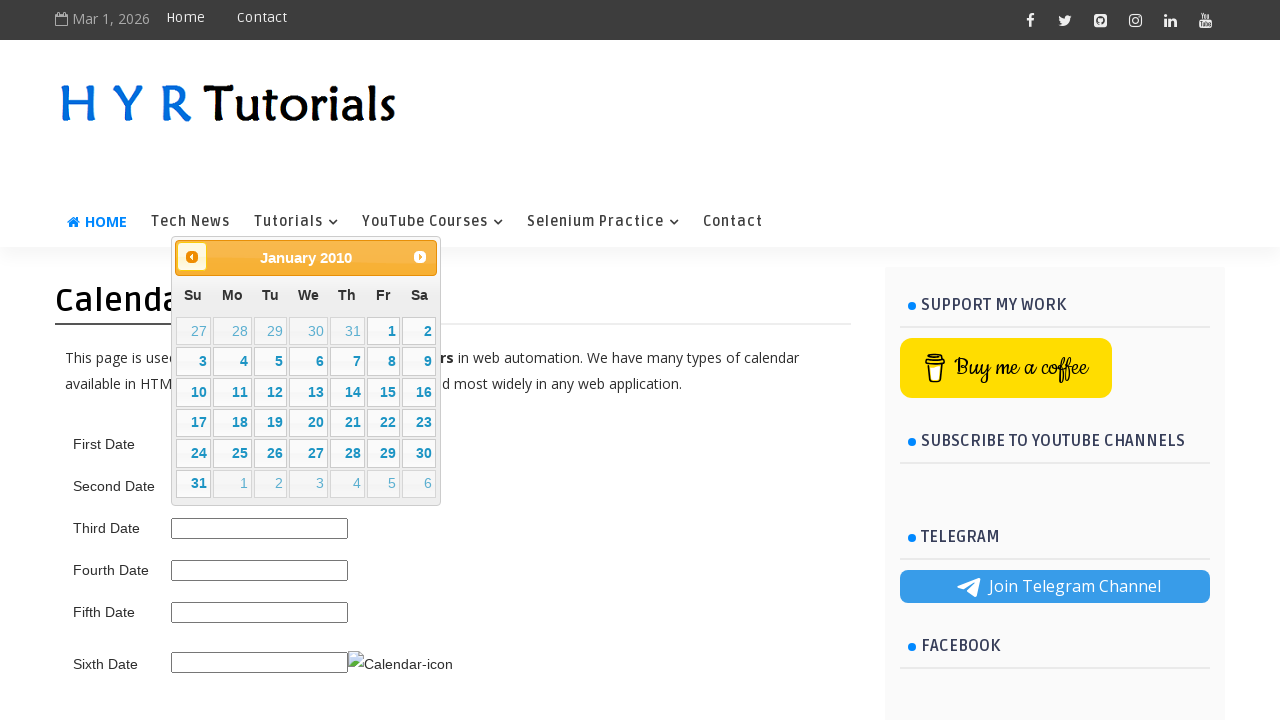

Waited for calendar to update
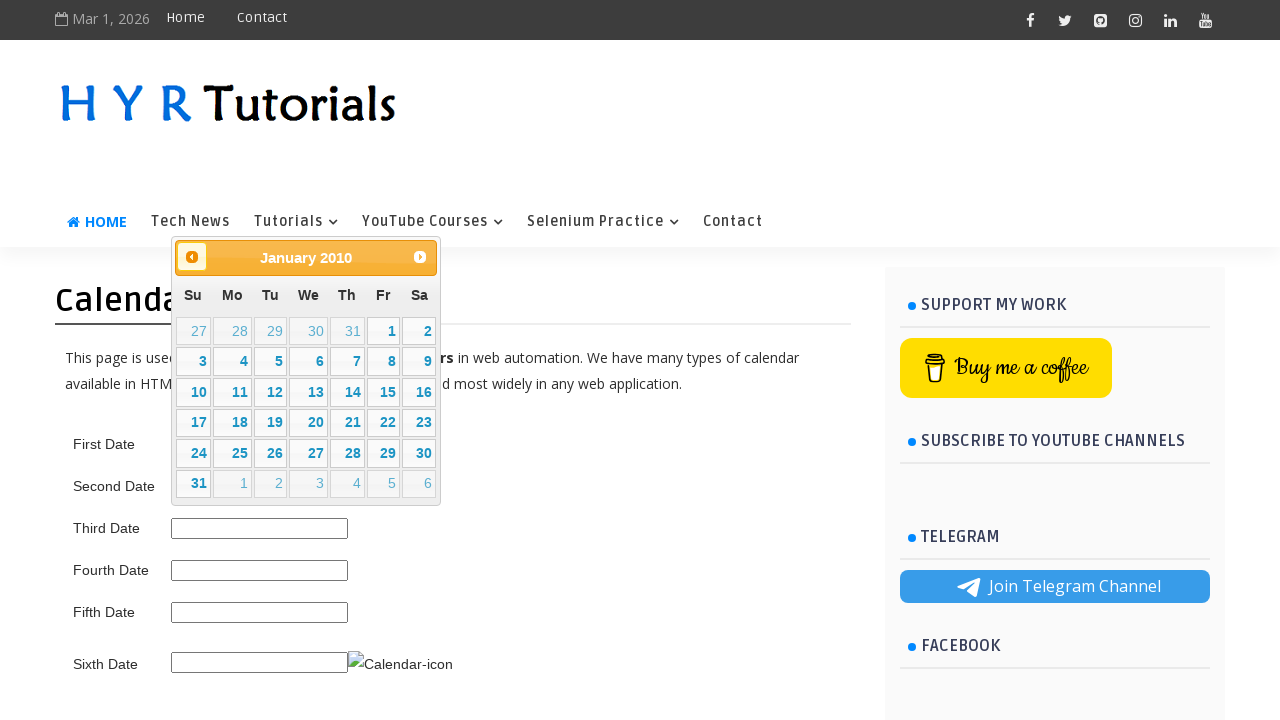

Clicked previous month button (current: January 2010) at (192, 257) on span.ui-icon.ui-icon-circle-triangle-w
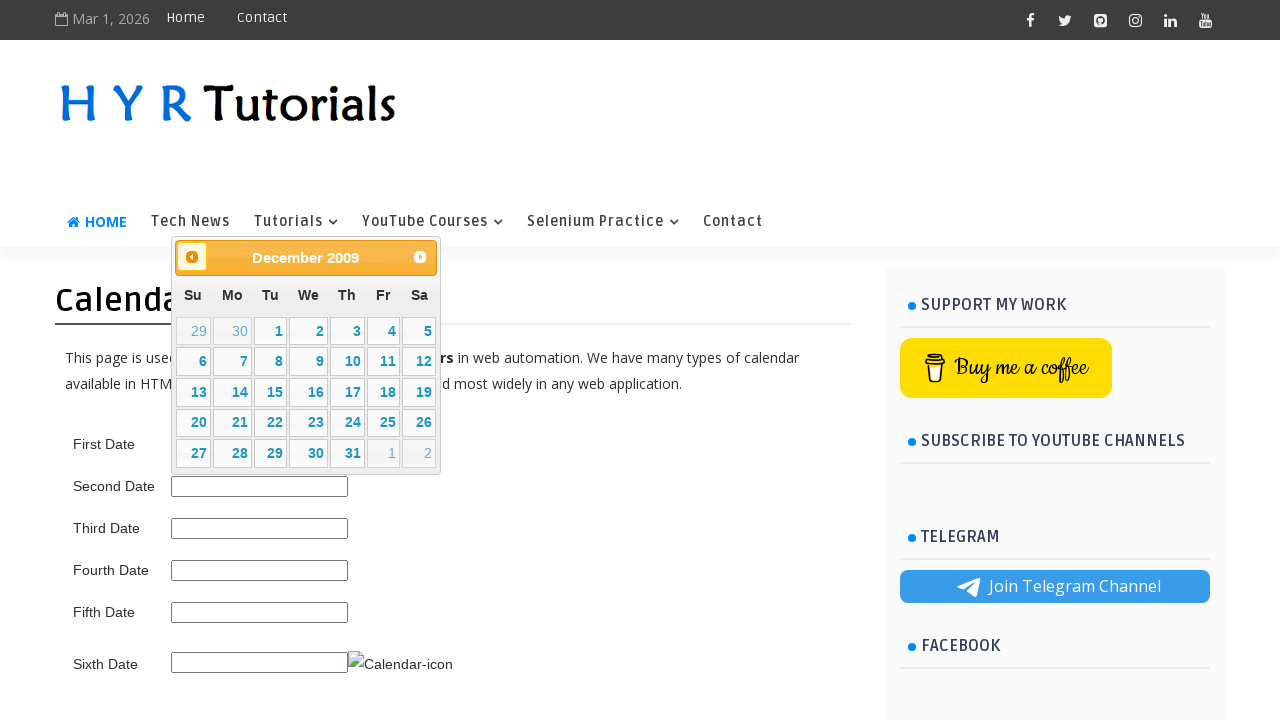

Waited for calendar to update
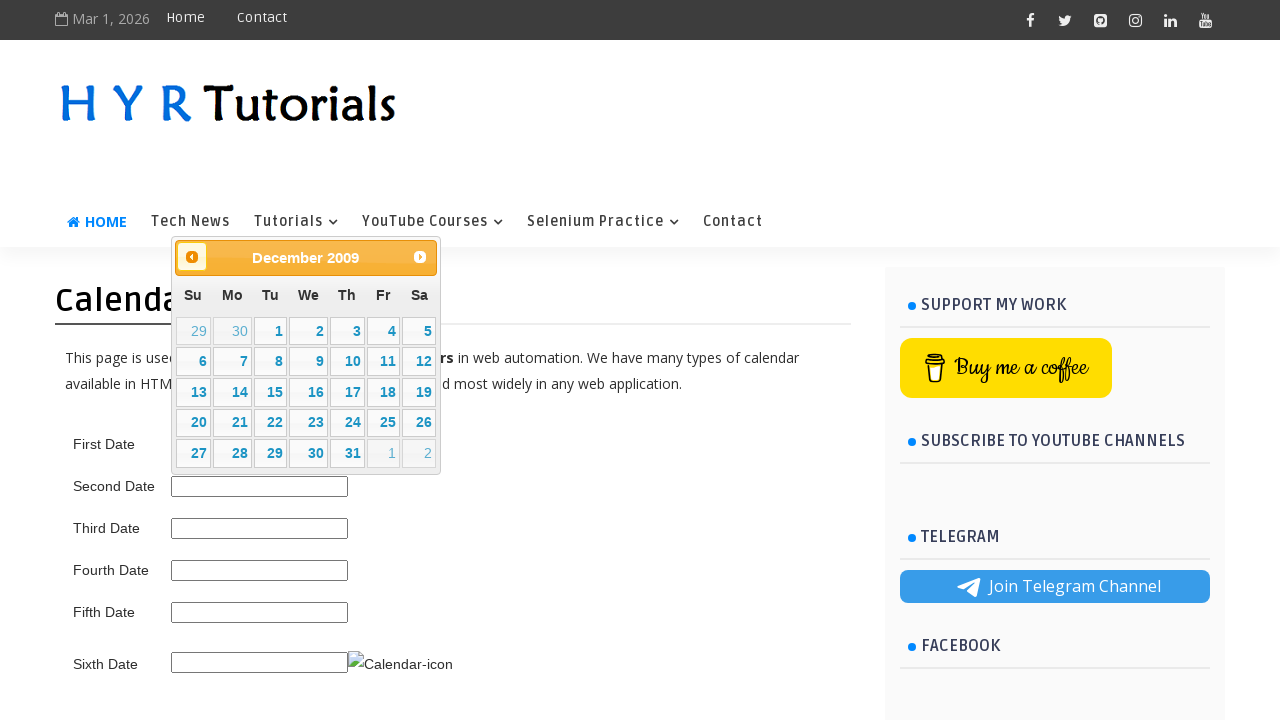

Clicked previous month button (current: December 2009) at (192, 257) on span.ui-icon.ui-icon-circle-triangle-w
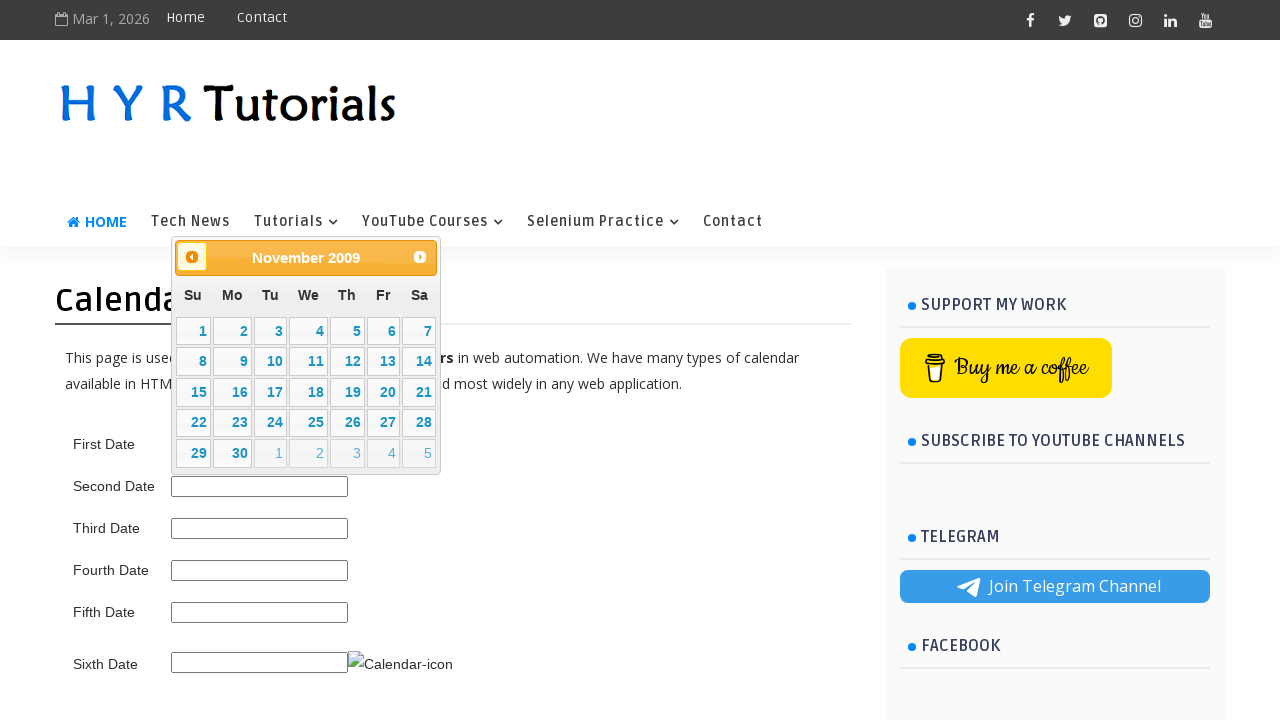

Waited for calendar to update
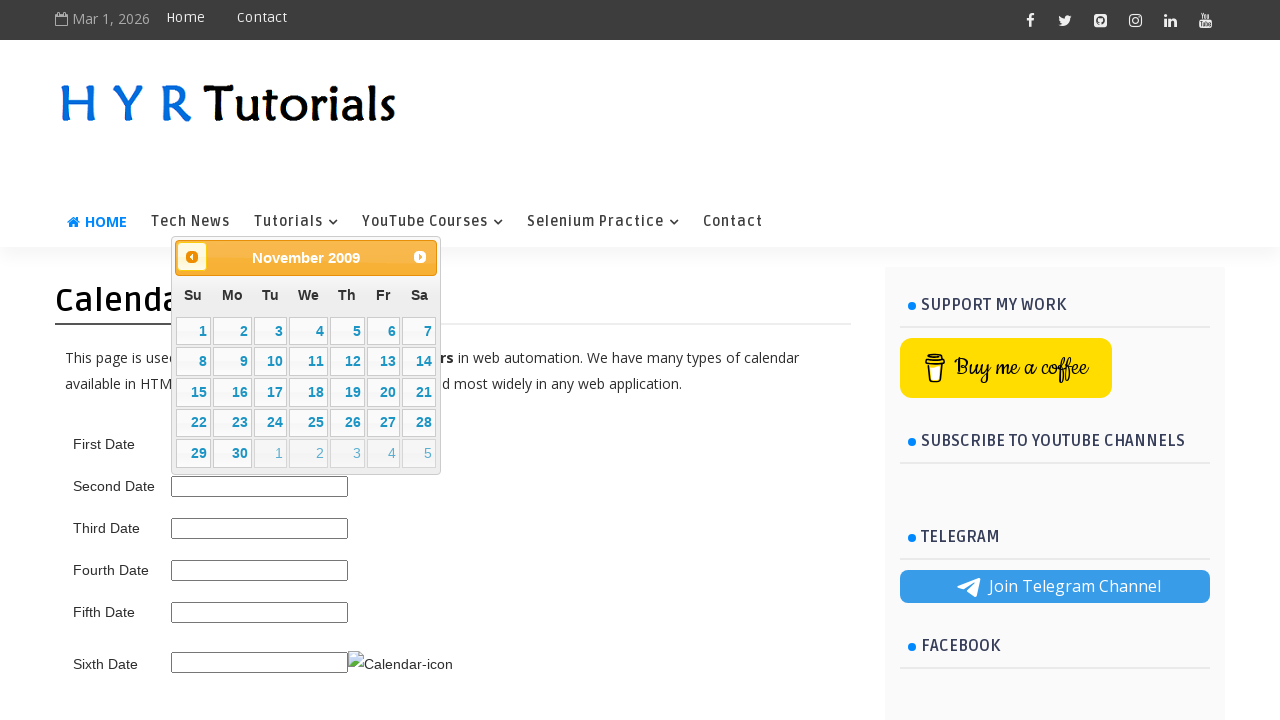

Clicked previous month button (current: November 2009) at (192, 257) on span.ui-icon.ui-icon-circle-triangle-w
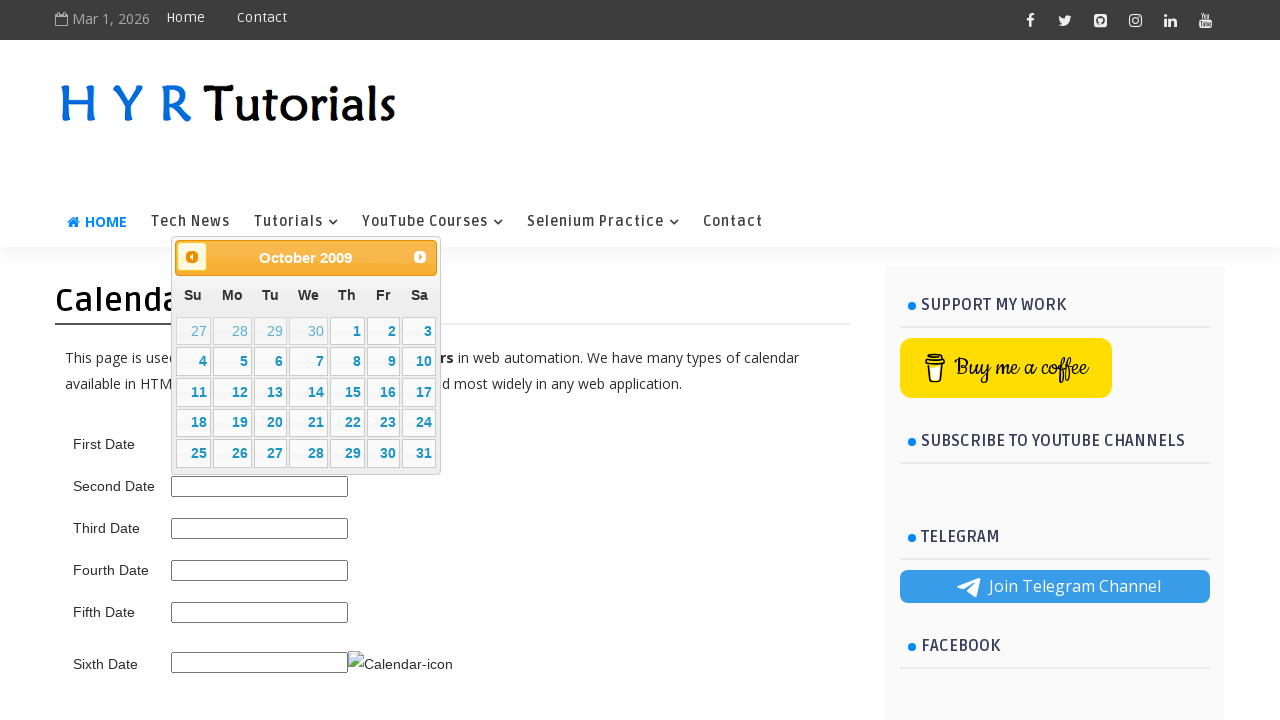

Waited for calendar to update
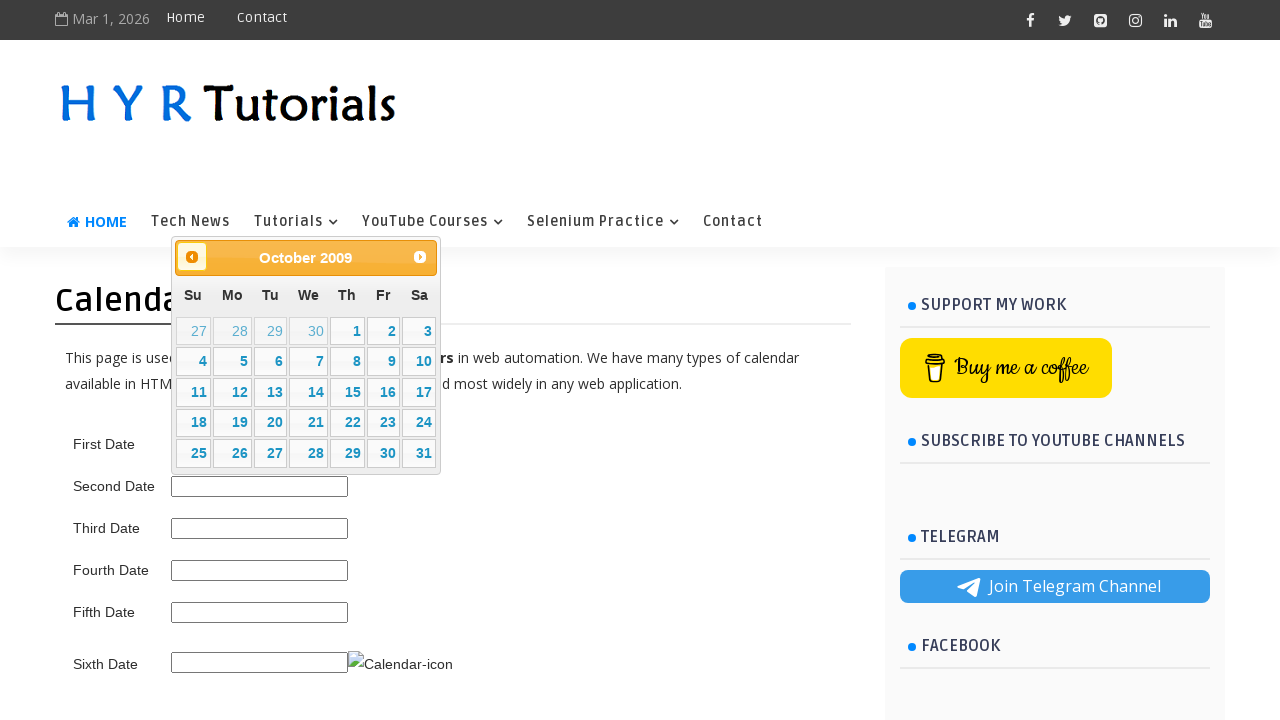

Clicked previous month button (current: October 2009) at (192, 257) on span.ui-icon.ui-icon-circle-triangle-w
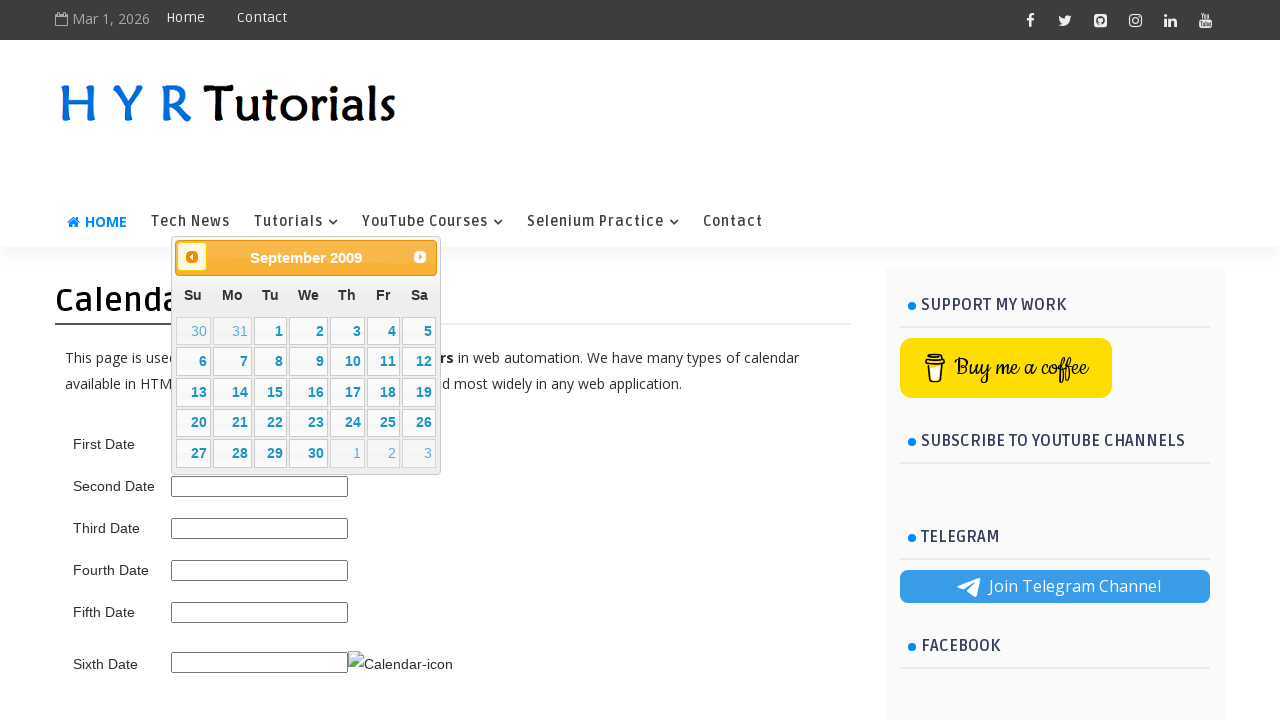

Waited for calendar to update
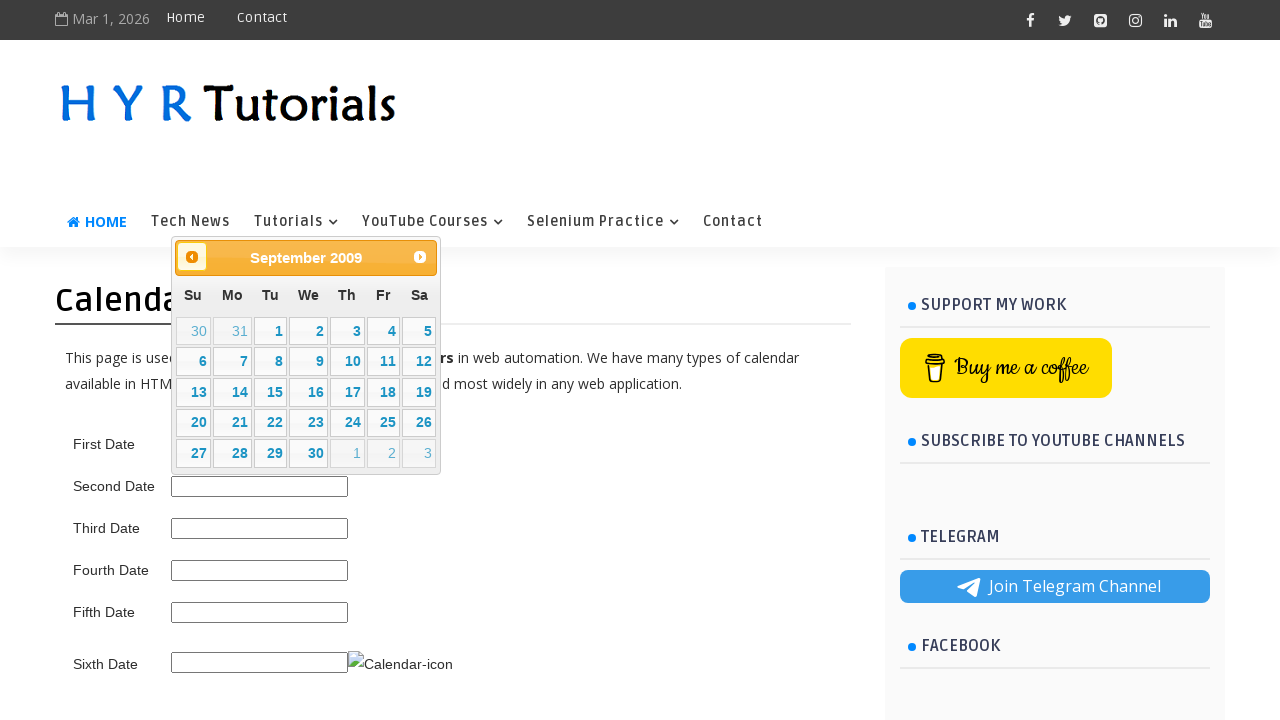

Clicked previous month button (current: September 2009) at (192, 257) on span.ui-icon.ui-icon-circle-triangle-w
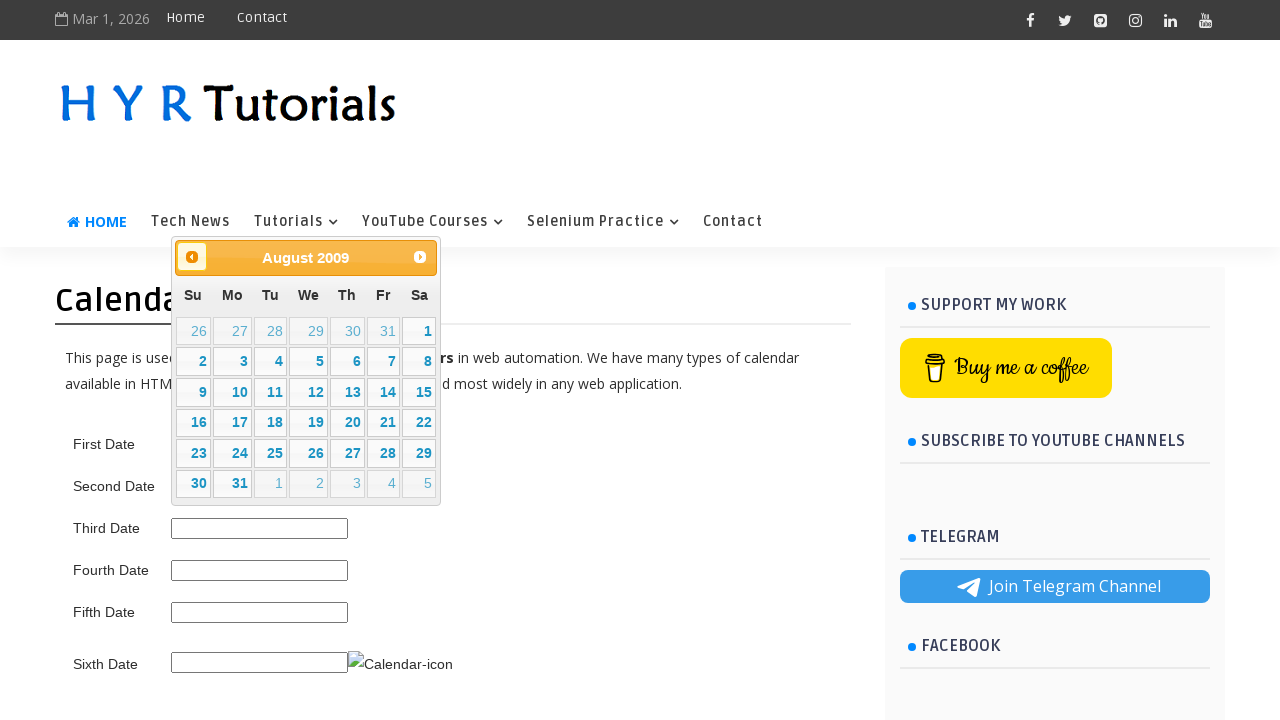

Waited for calendar to update
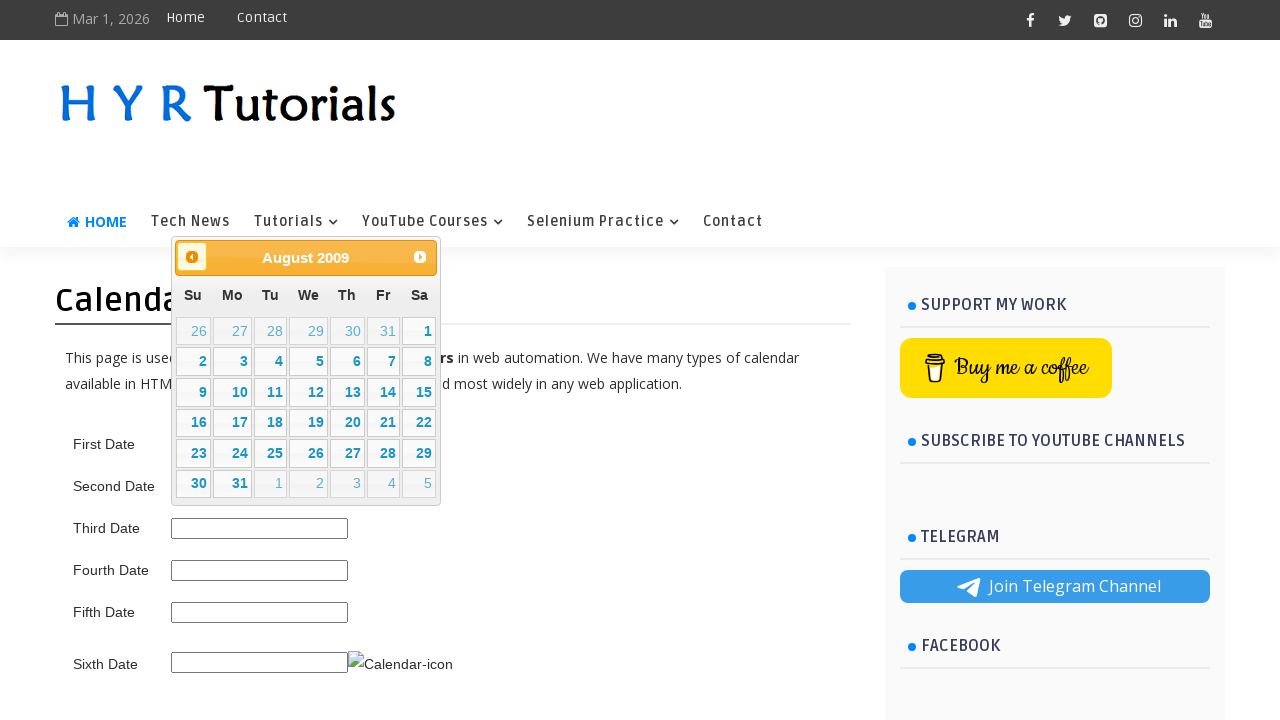

Clicked previous month button (current: August 2009) at (192, 257) on span.ui-icon.ui-icon-circle-triangle-w
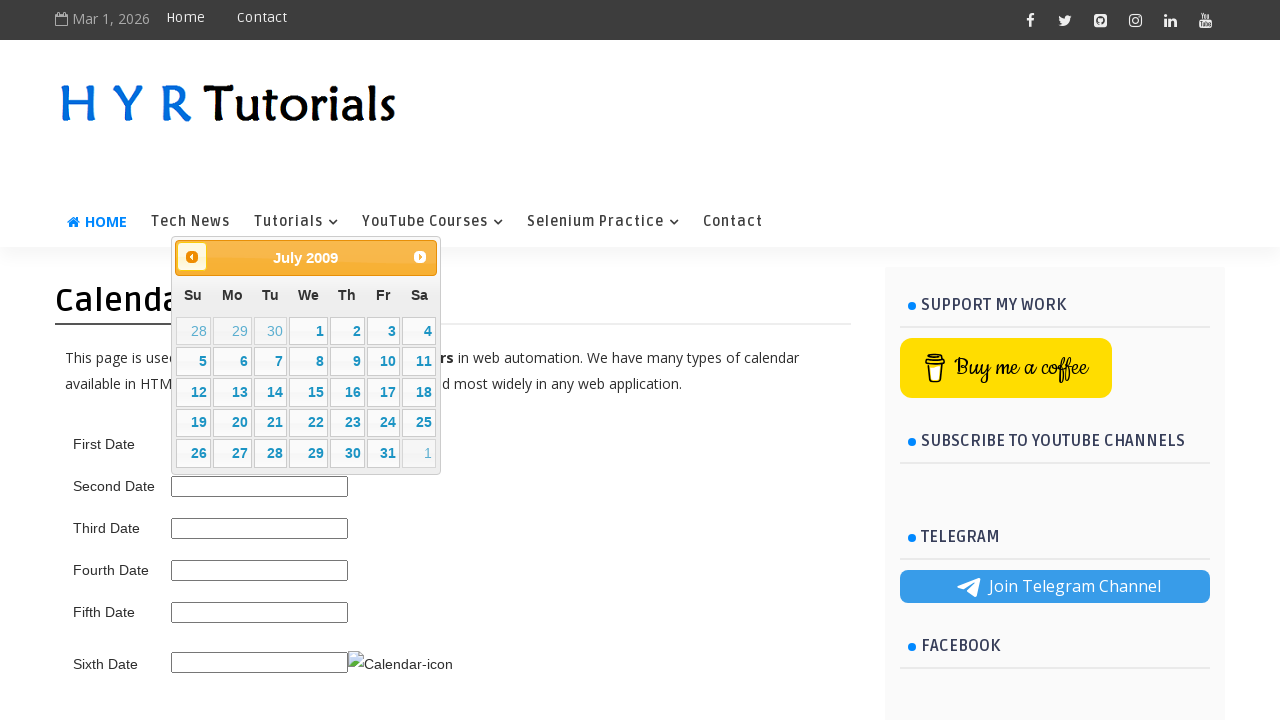

Waited for calendar to update
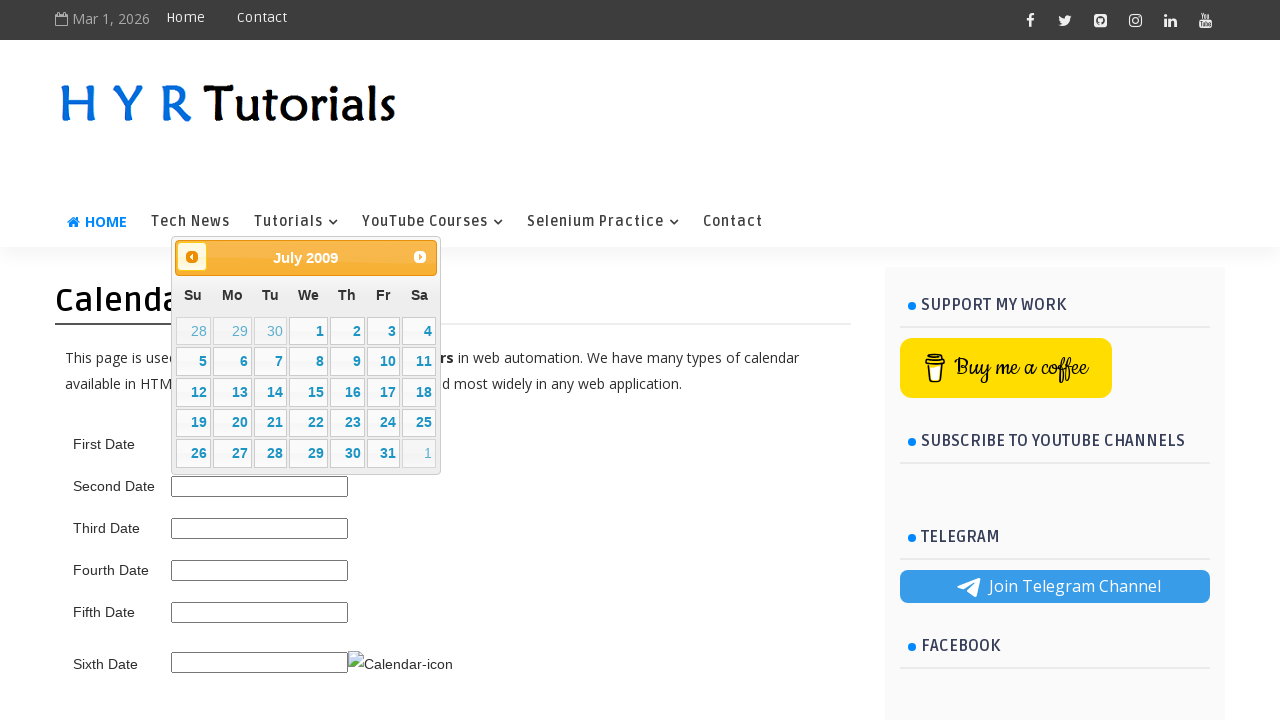

Clicked previous month button (current: July 2009) at (192, 257) on span.ui-icon.ui-icon-circle-triangle-w
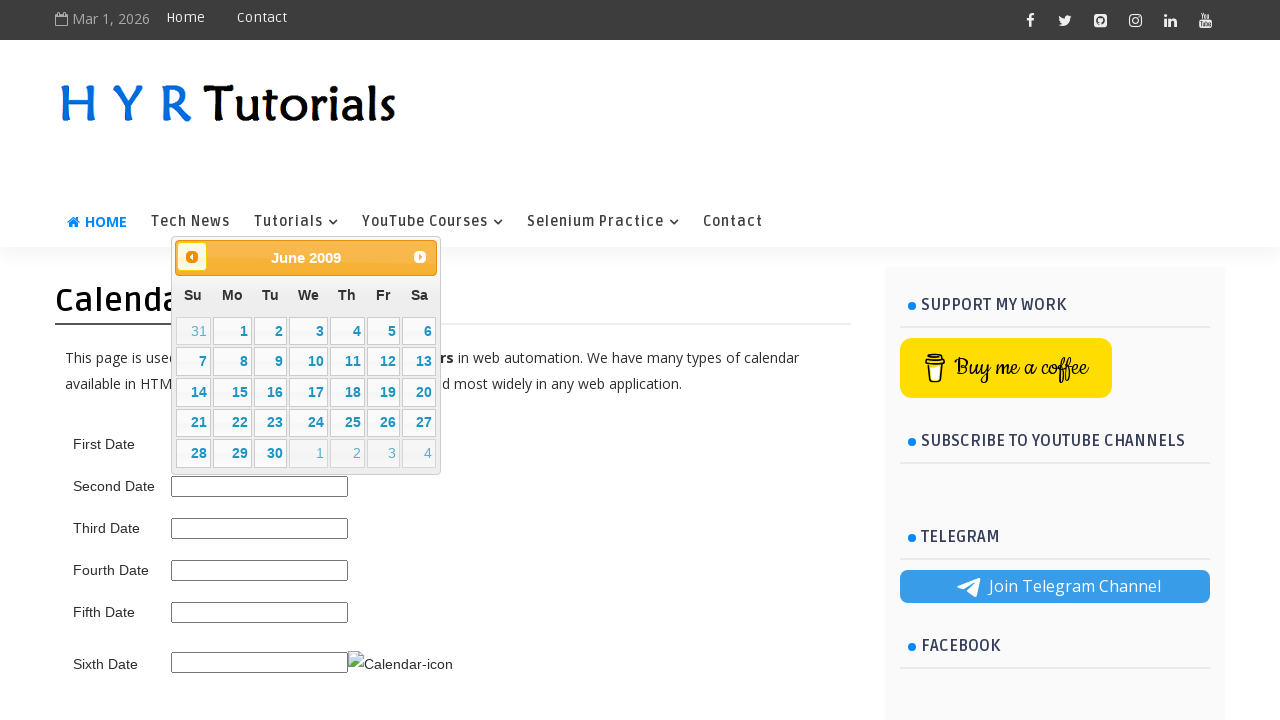

Waited for calendar to update
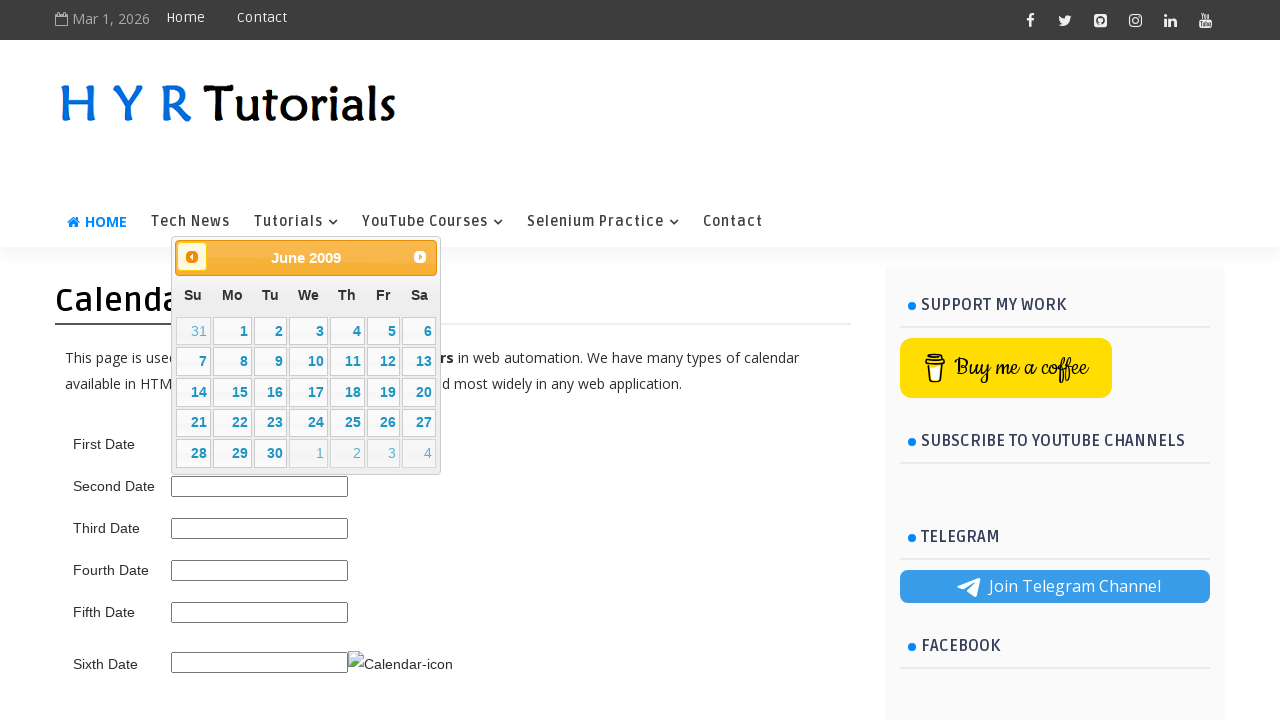

Clicked previous month button (current: June 2009) at (192, 257) on span.ui-icon.ui-icon-circle-triangle-w
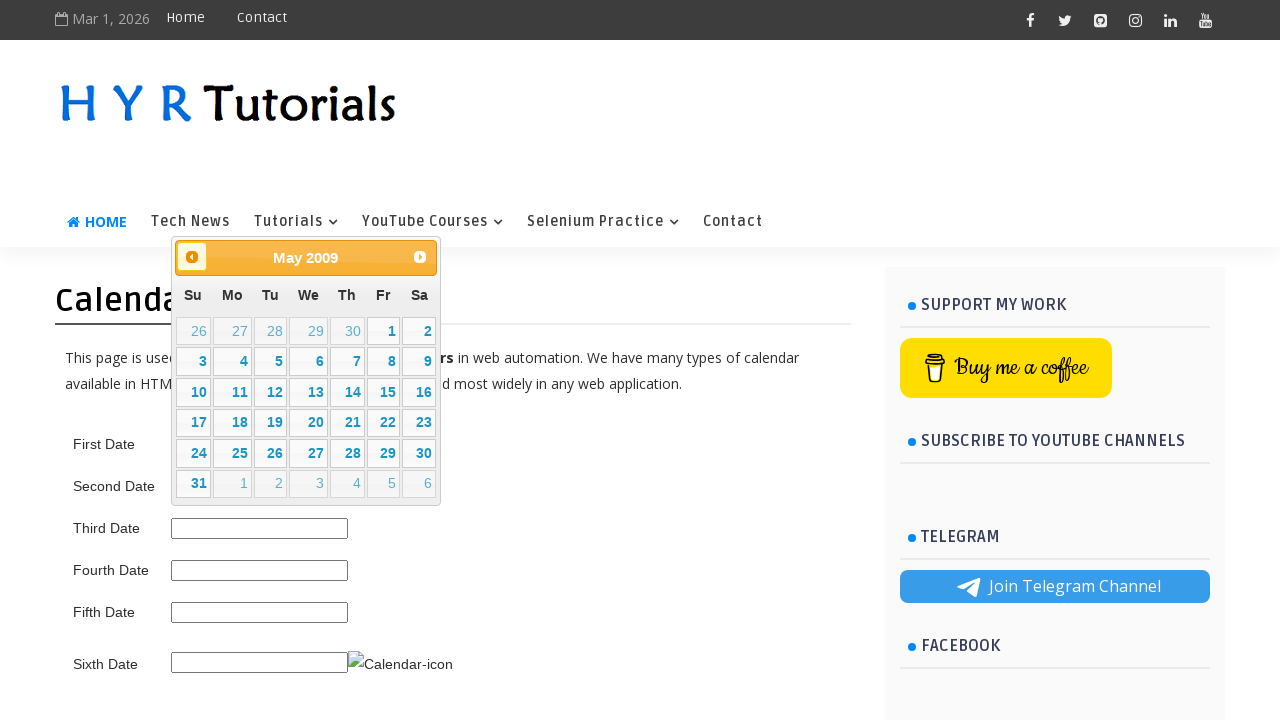

Waited for calendar to update
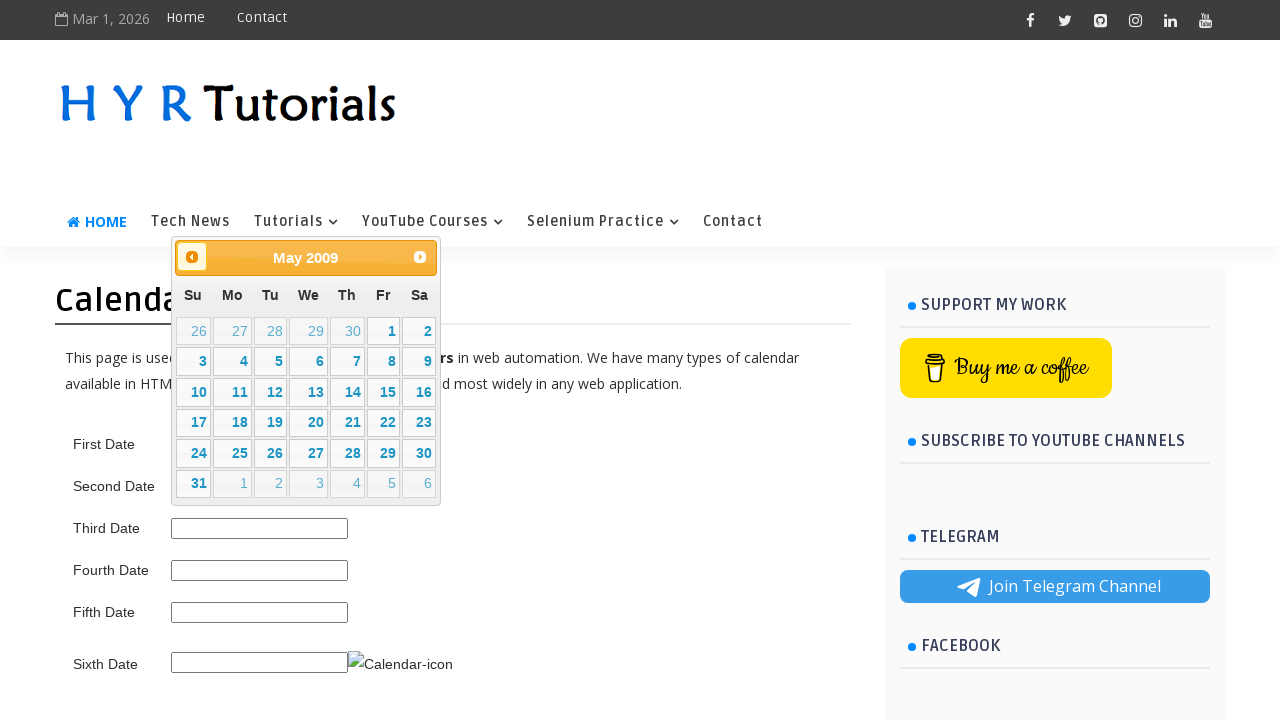

Clicked previous month button (current: May 2009) at (192, 257) on span.ui-icon.ui-icon-circle-triangle-w
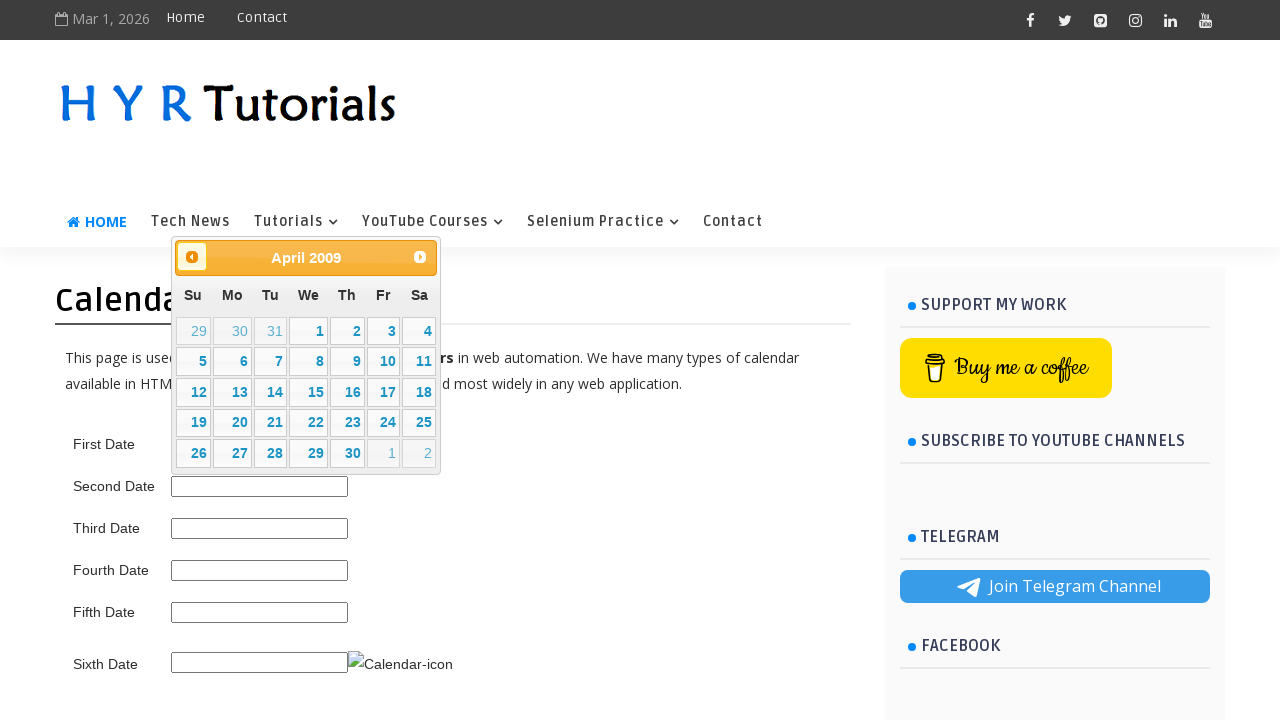

Waited for calendar to update
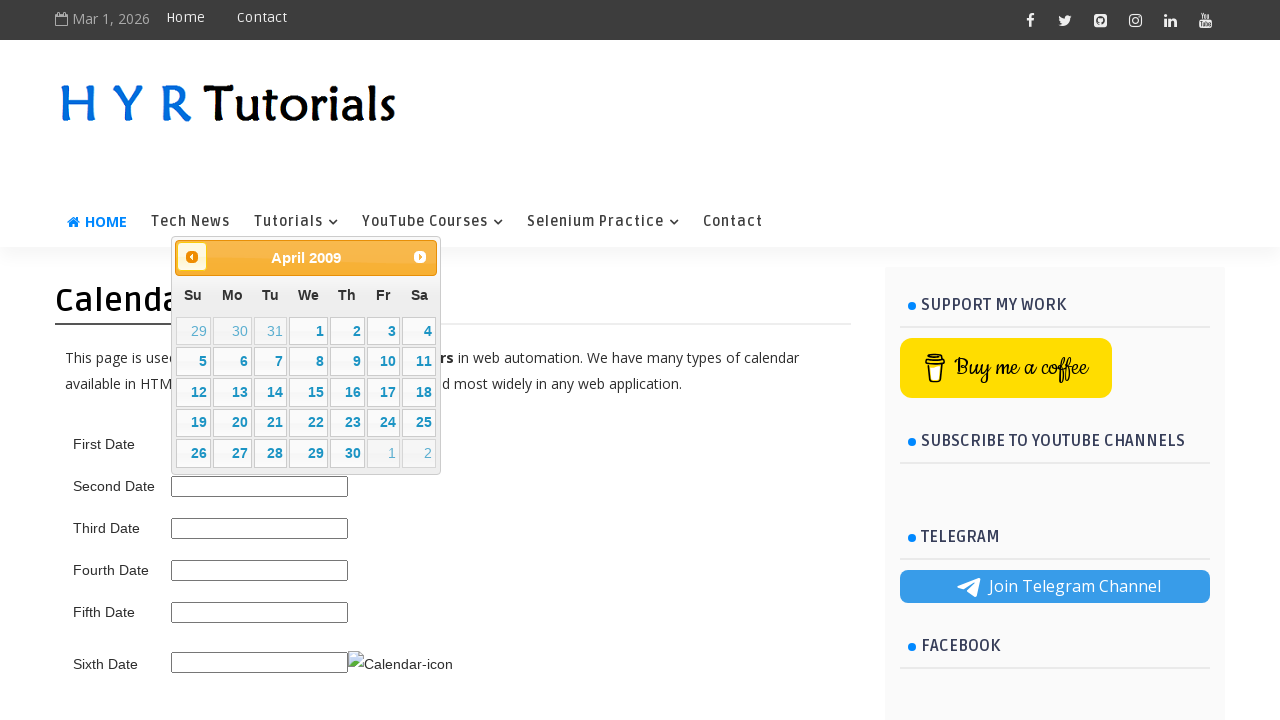

Clicked previous month button (current: April 2009) at (192, 257) on span.ui-icon.ui-icon-circle-triangle-w
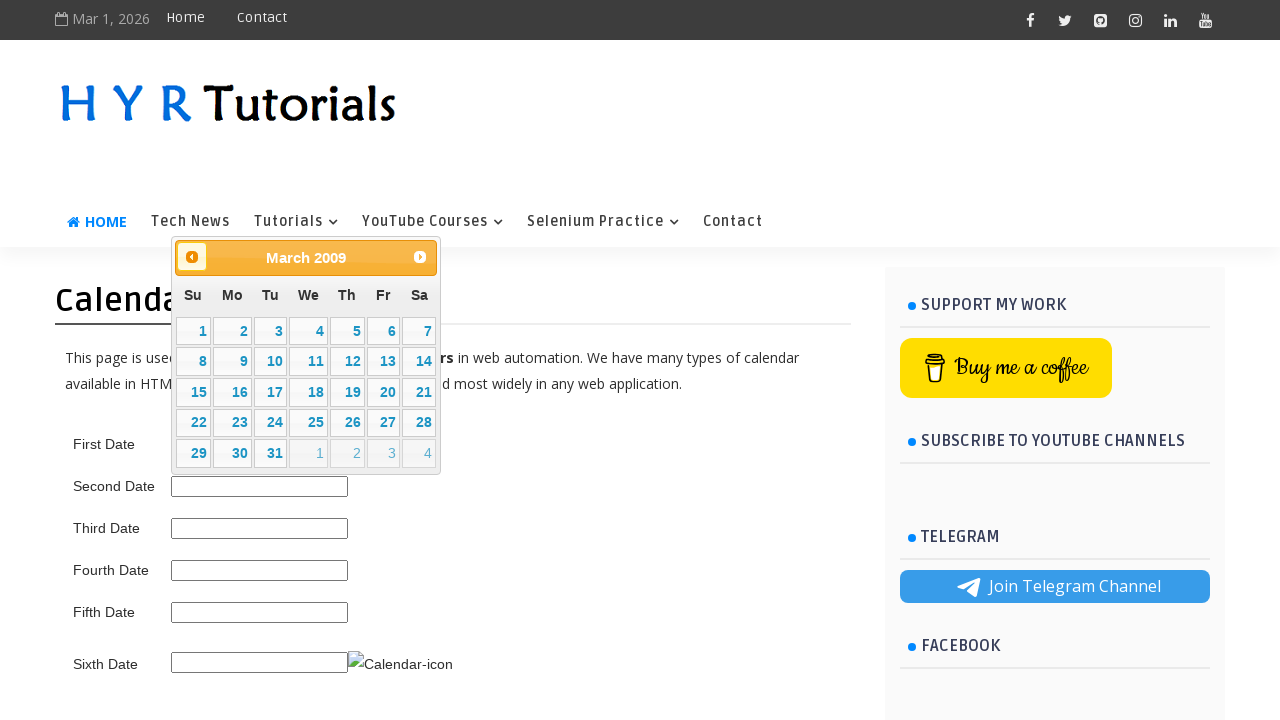

Waited for calendar to update
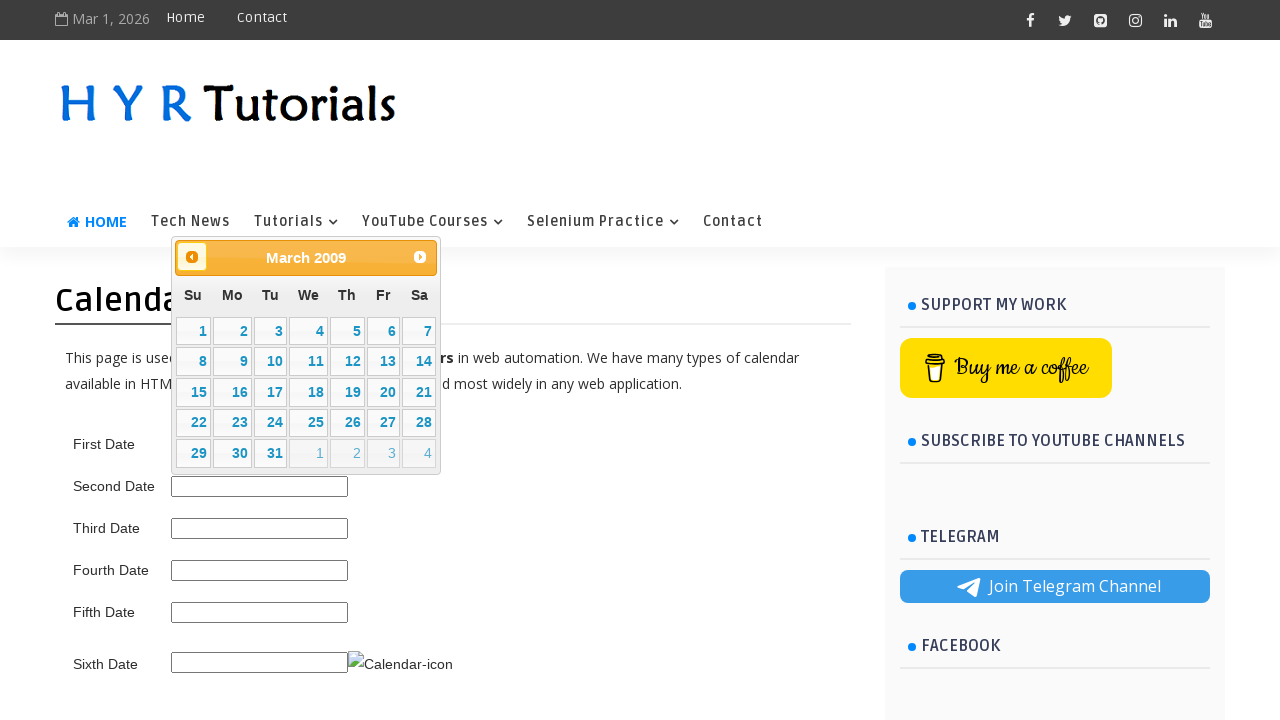

Clicked previous month button (current: March 2009) at (192, 257) on span.ui-icon.ui-icon-circle-triangle-w
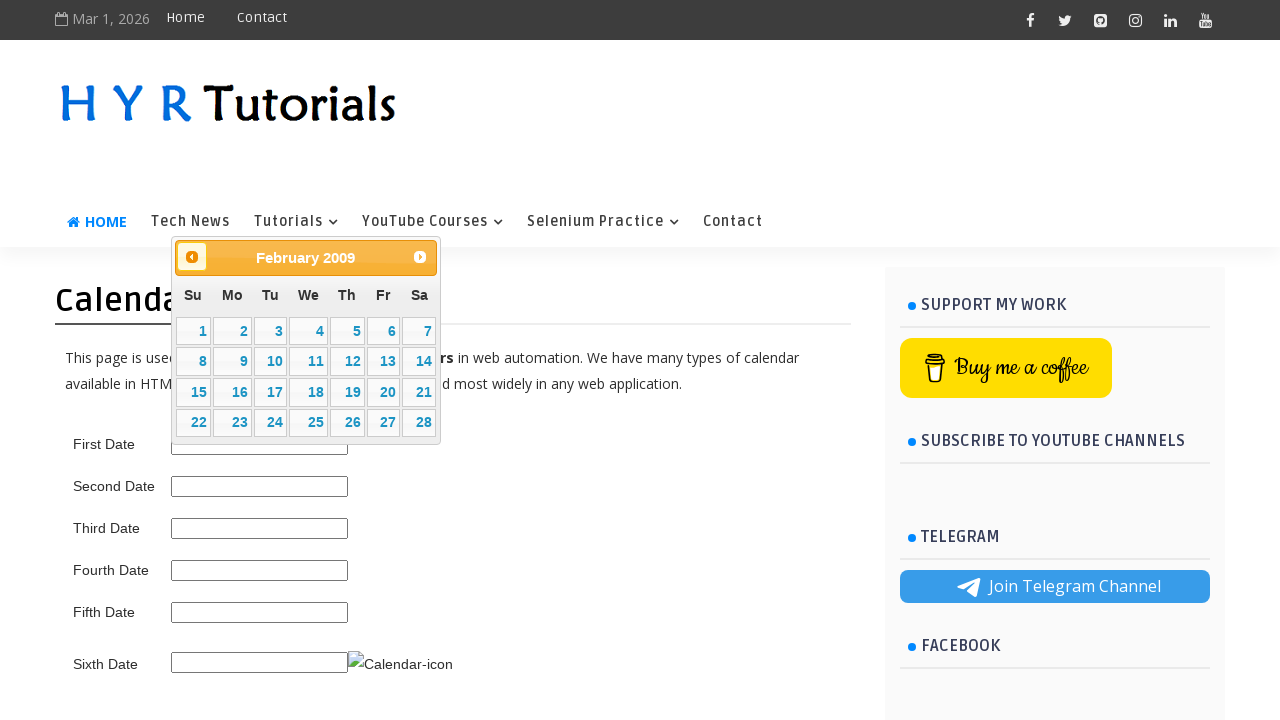

Waited for calendar to update
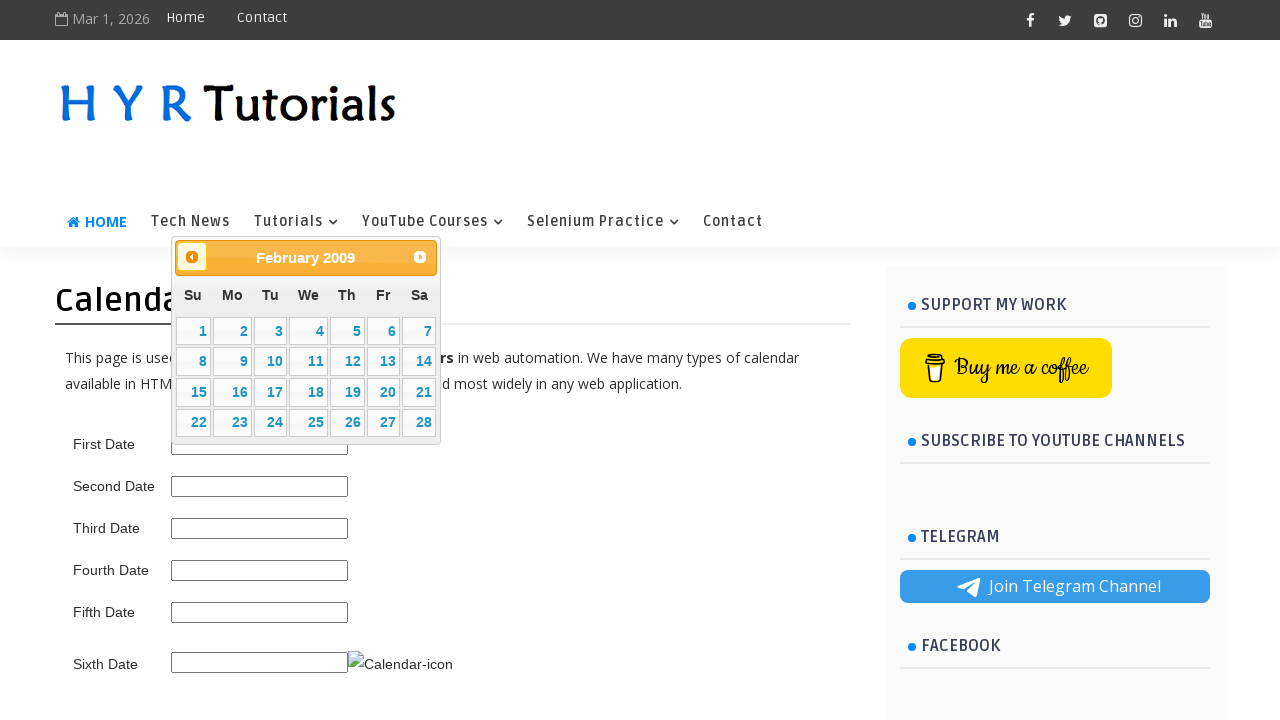

Clicked previous month button (current: February 2009) at (192, 257) on span.ui-icon.ui-icon-circle-triangle-w
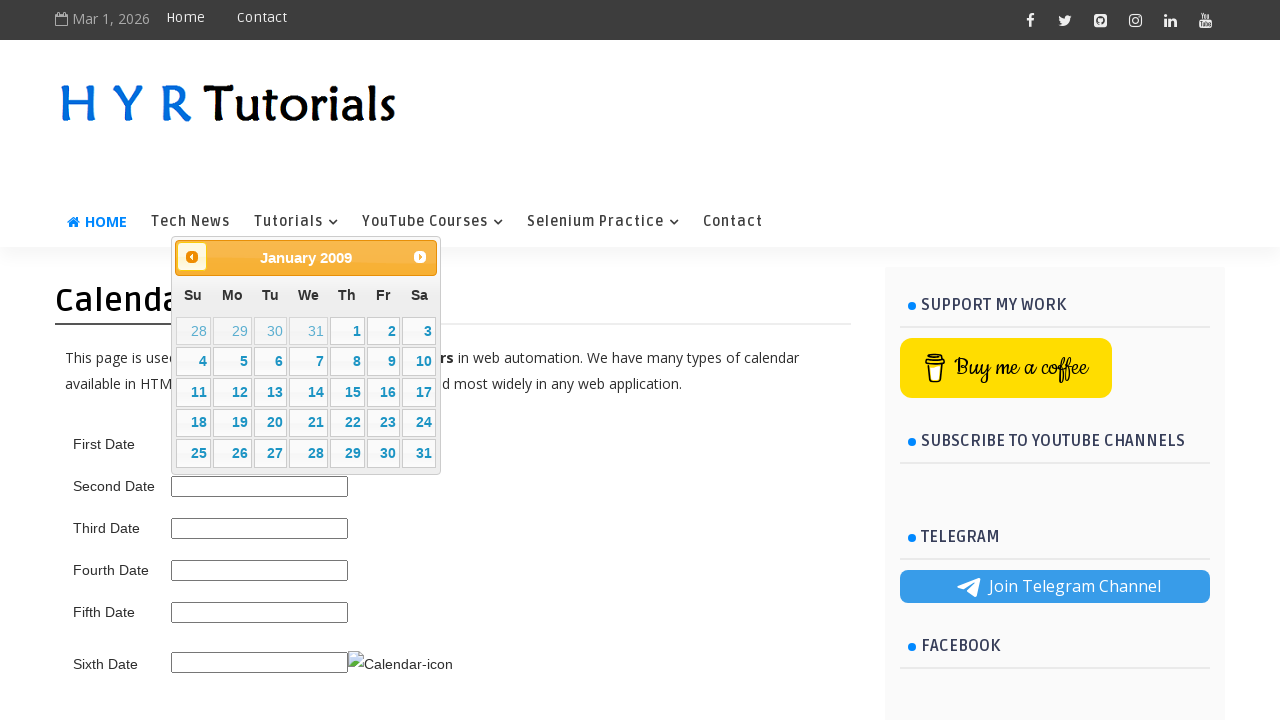

Waited for calendar to update
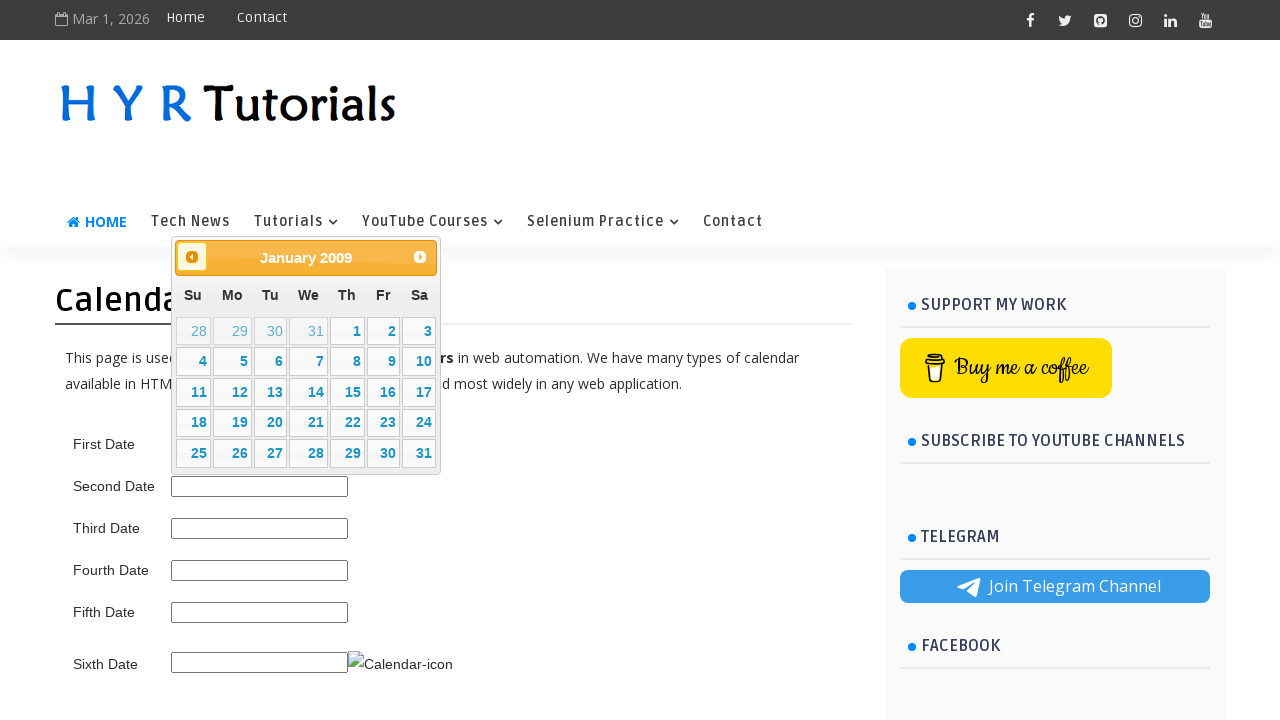

Clicked previous month button (current: January 2009) at (192, 257) on span.ui-icon.ui-icon-circle-triangle-w
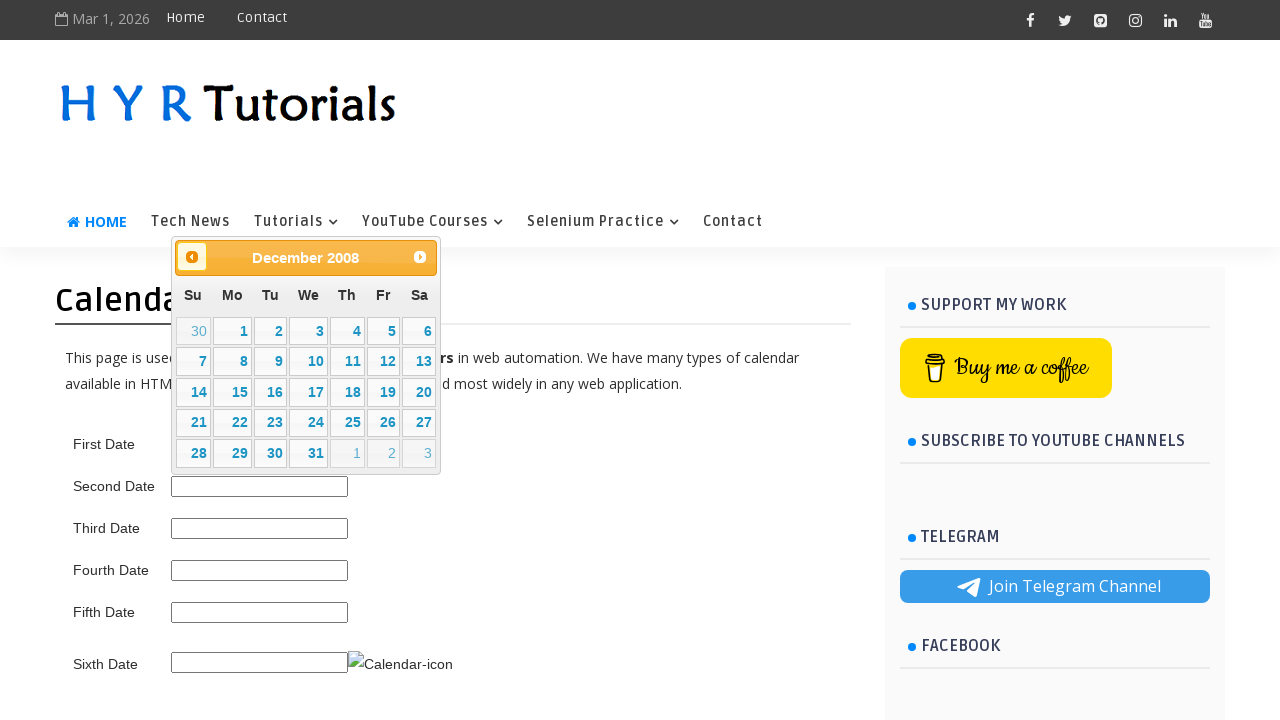

Waited for calendar to update
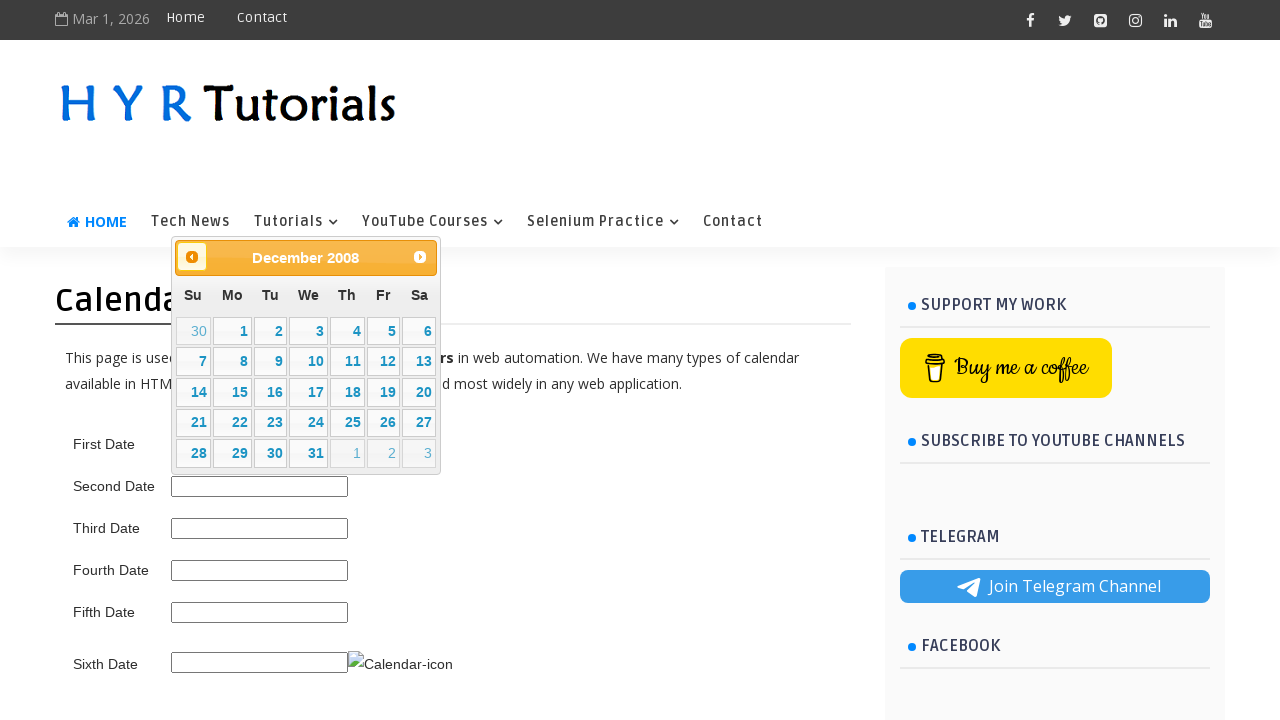

Clicked previous month button (current: December 2008) at (192, 257) on span.ui-icon.ui-icon-circle-triangle-w
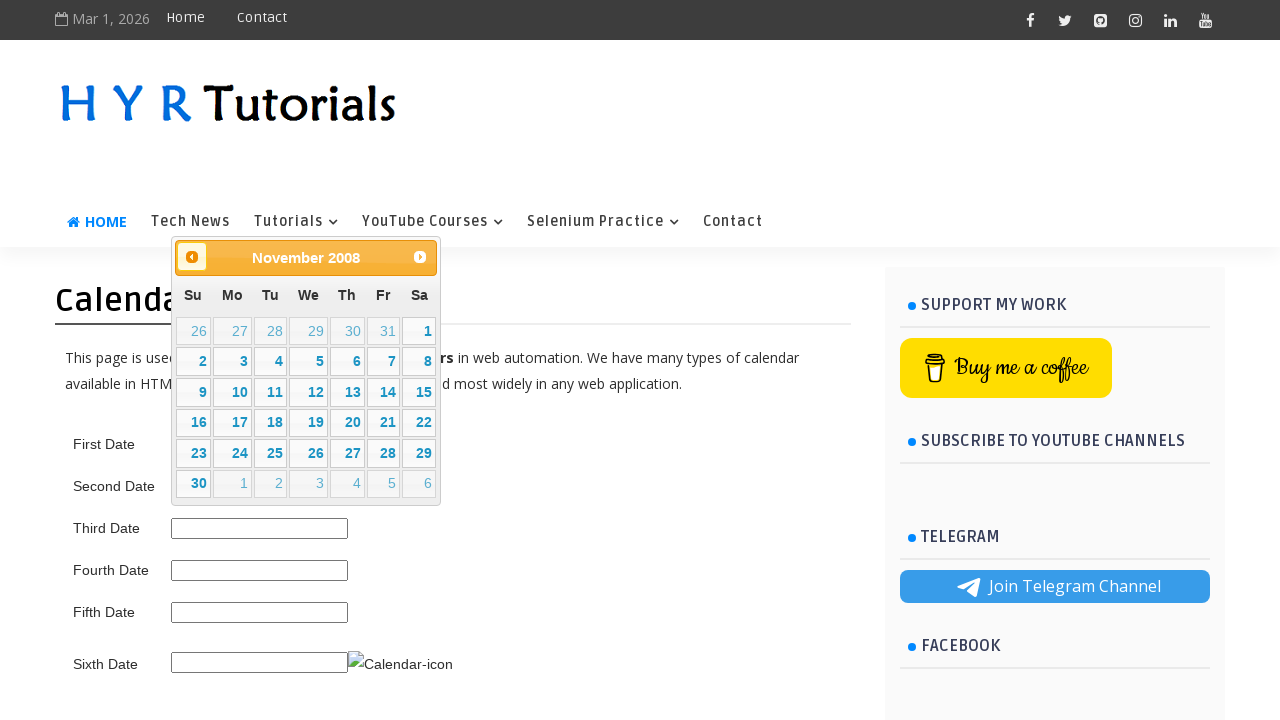

Waited for calendar to update
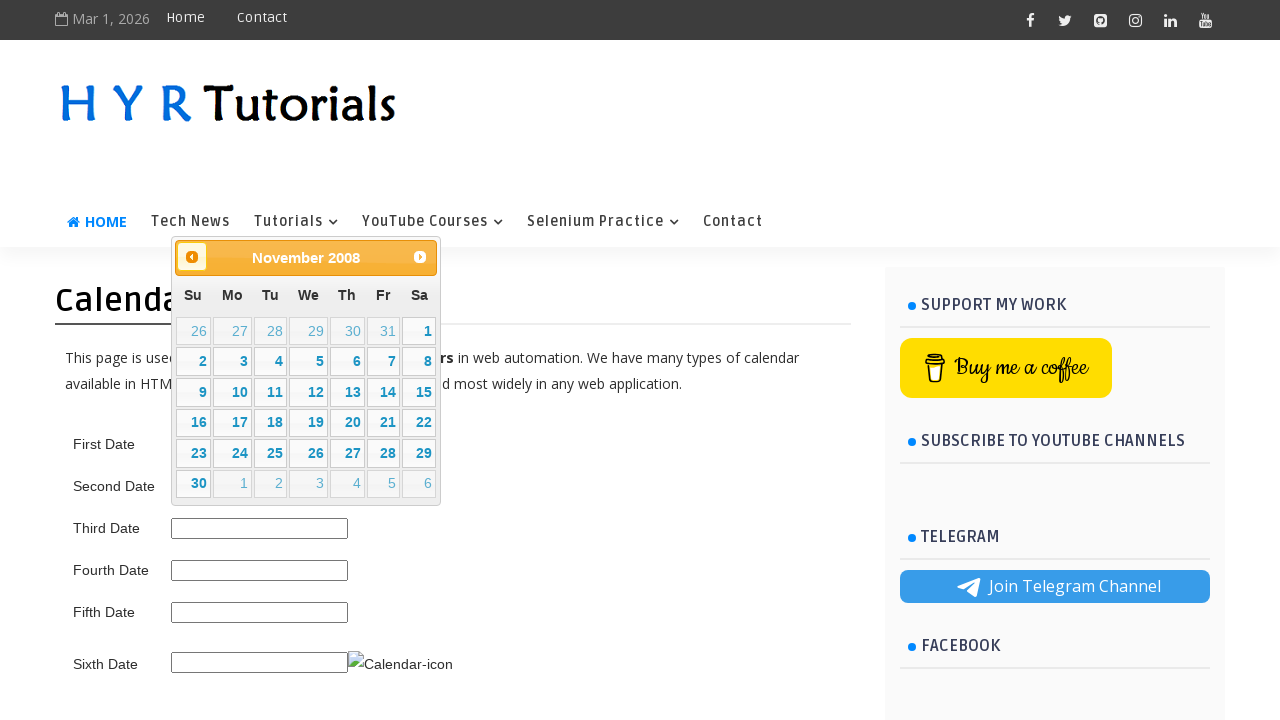

Clicked previous month button (current: November 2008) at (192, 257) on span.ui-icon.ui-icon-circle-triangle-w
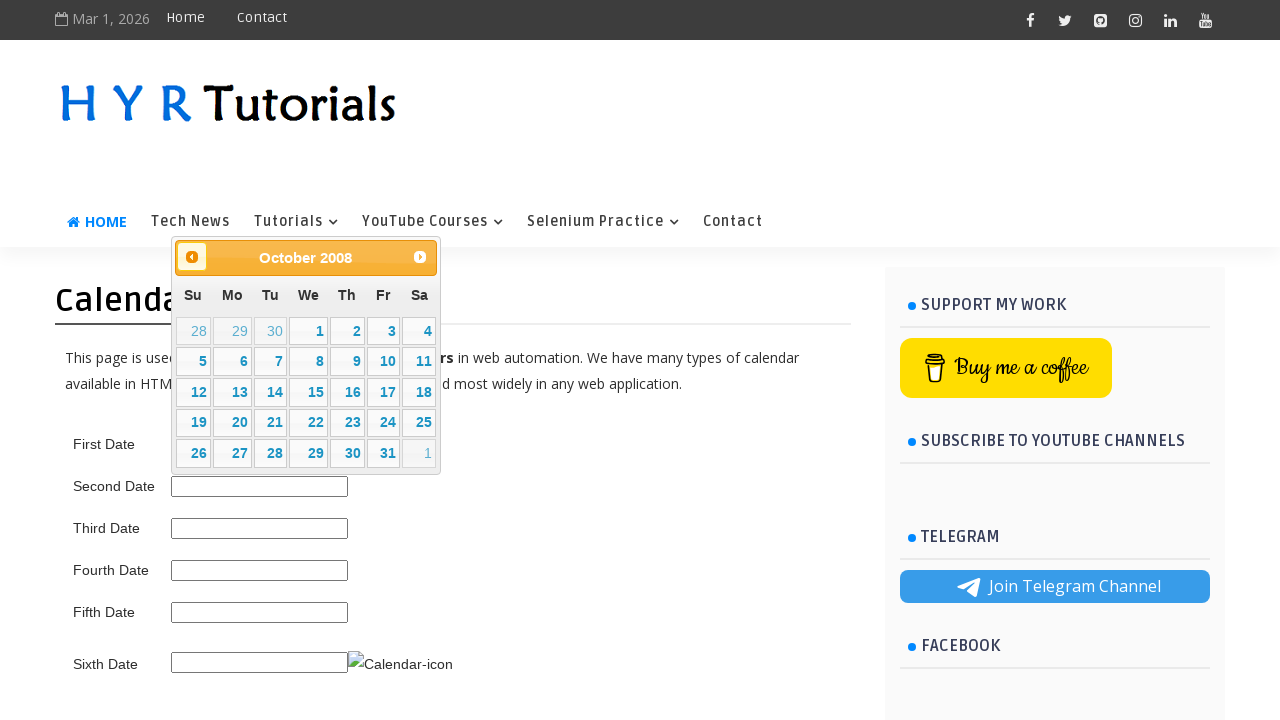

Waited for calendar to update
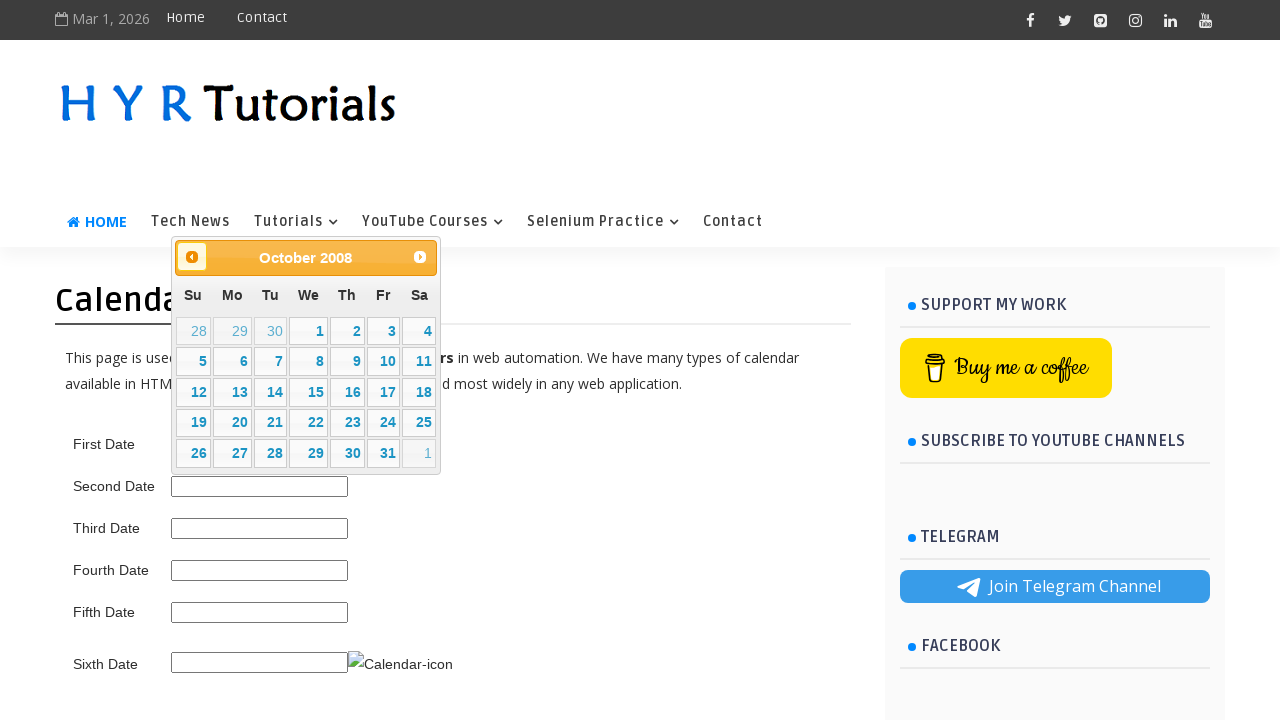

Clicked previous month button (current: October 2008) at (192, 257) on span.ui-icon.ui-icon-circle-triangle-w
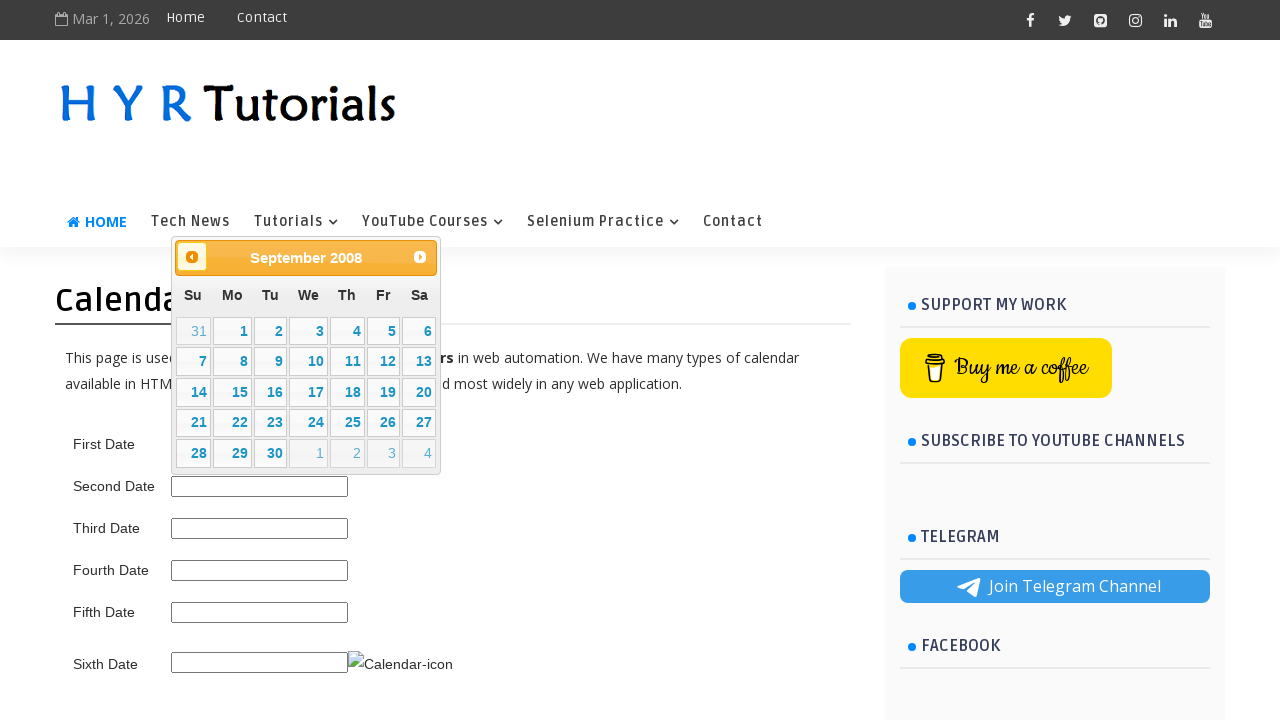

Waited for calendar to update
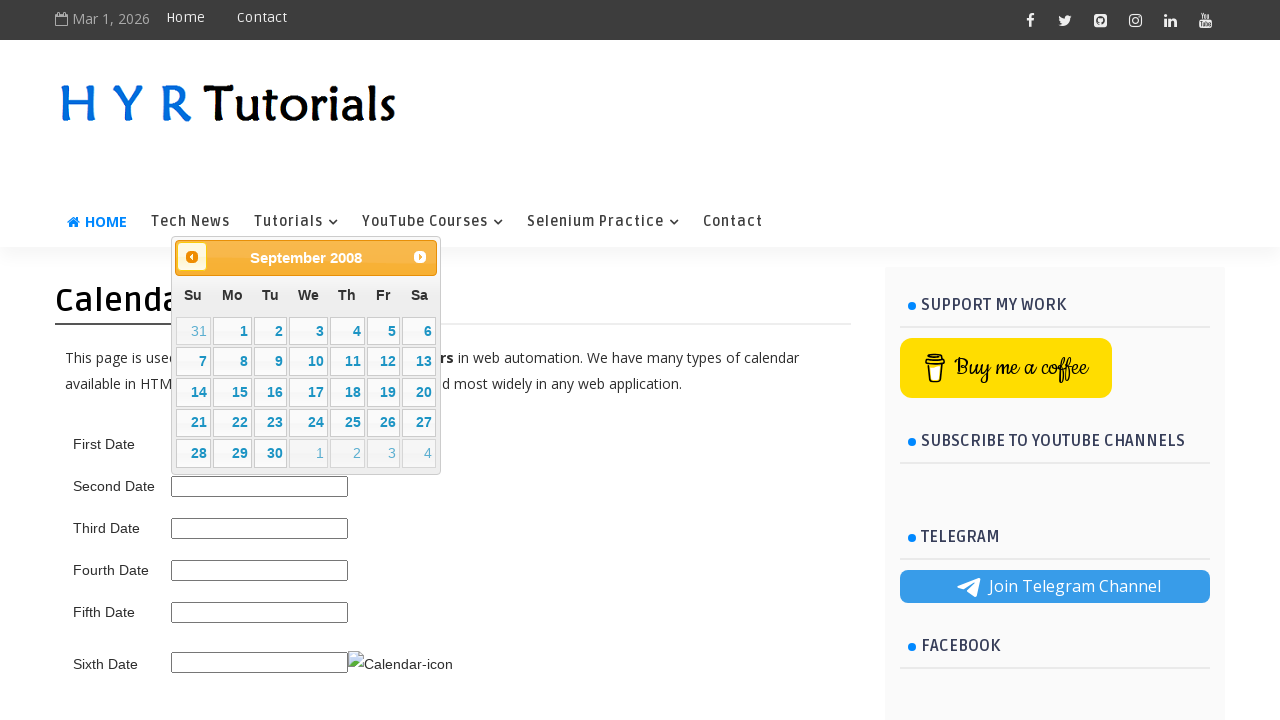

Clicked previous month button (current: September 2008) at (192, 257) on span.ui-icon.ui-icon-circle-triangle-w
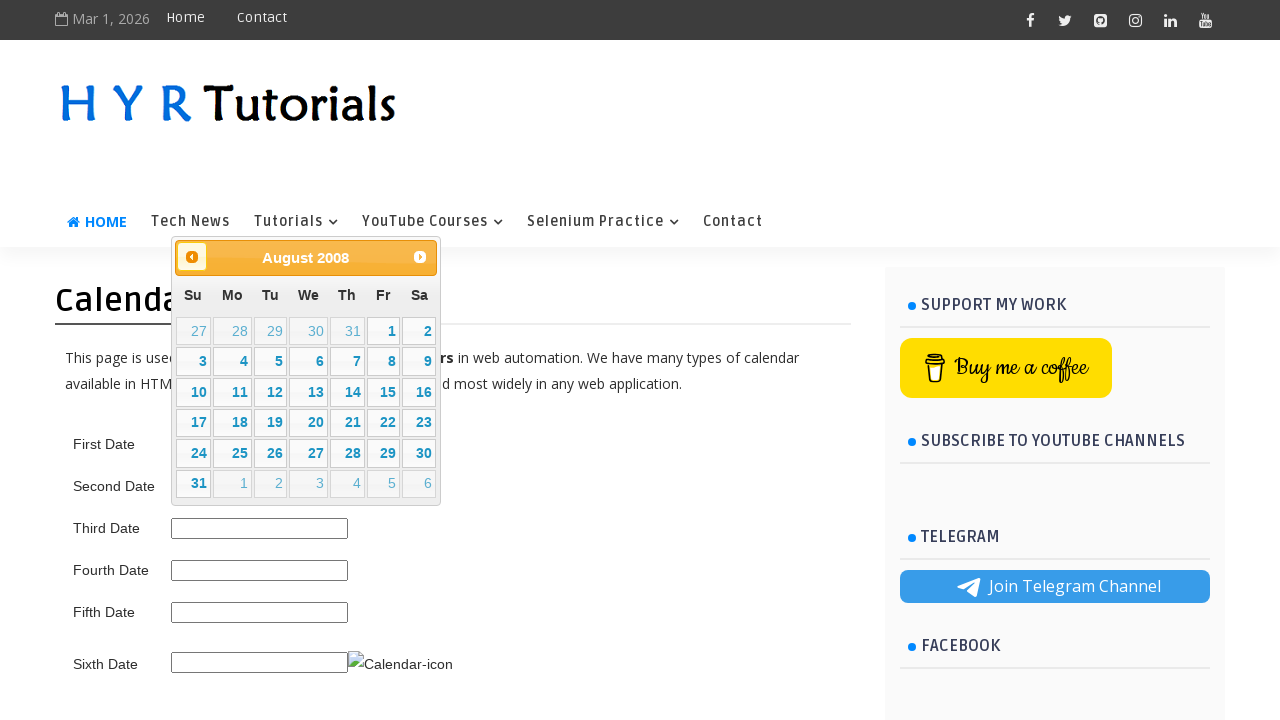

Waited for calendar to update
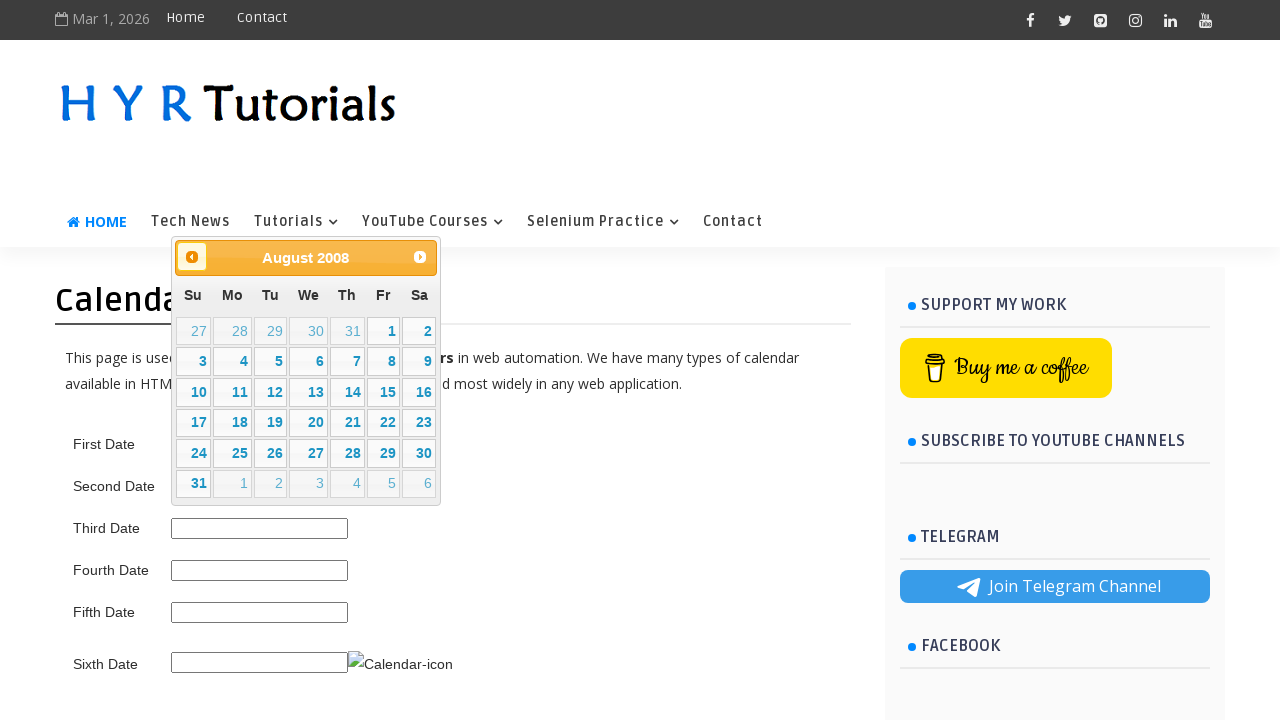

Clicked previous month button (current: August 2008) at (192, 257) on span.ui-icon.ui-icon-circle-triangle-w
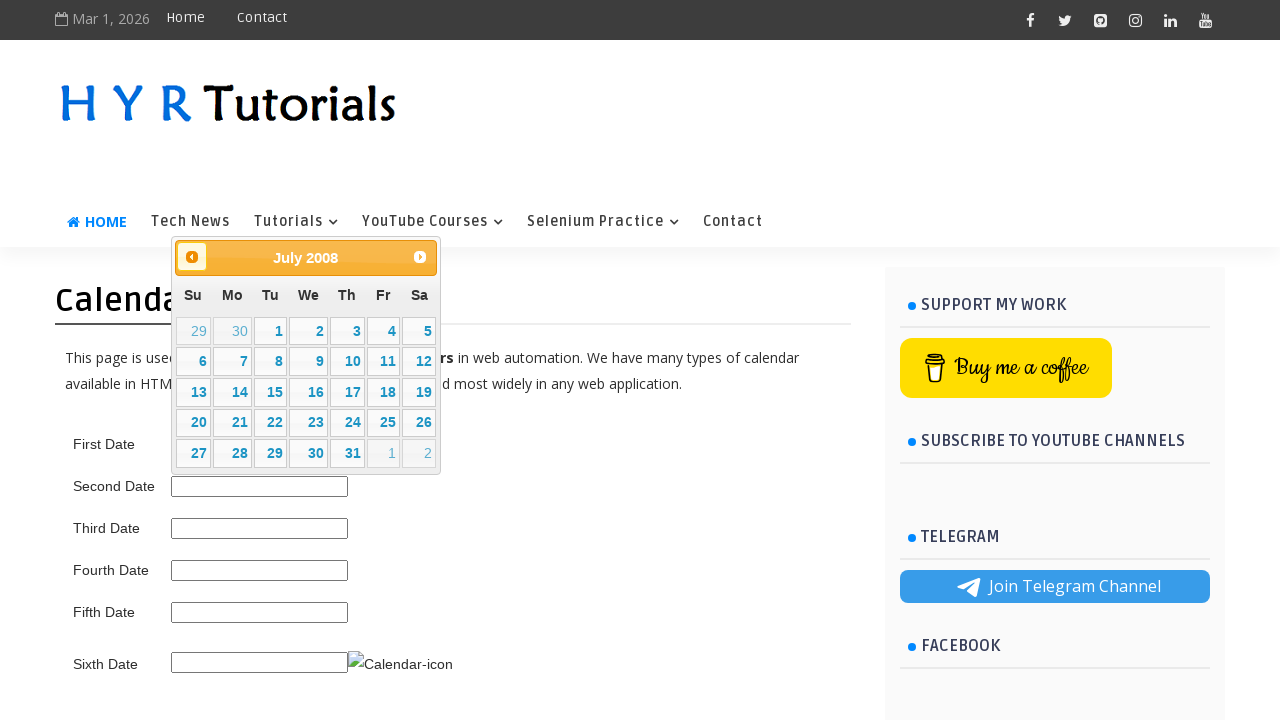

Waited for calendar to update
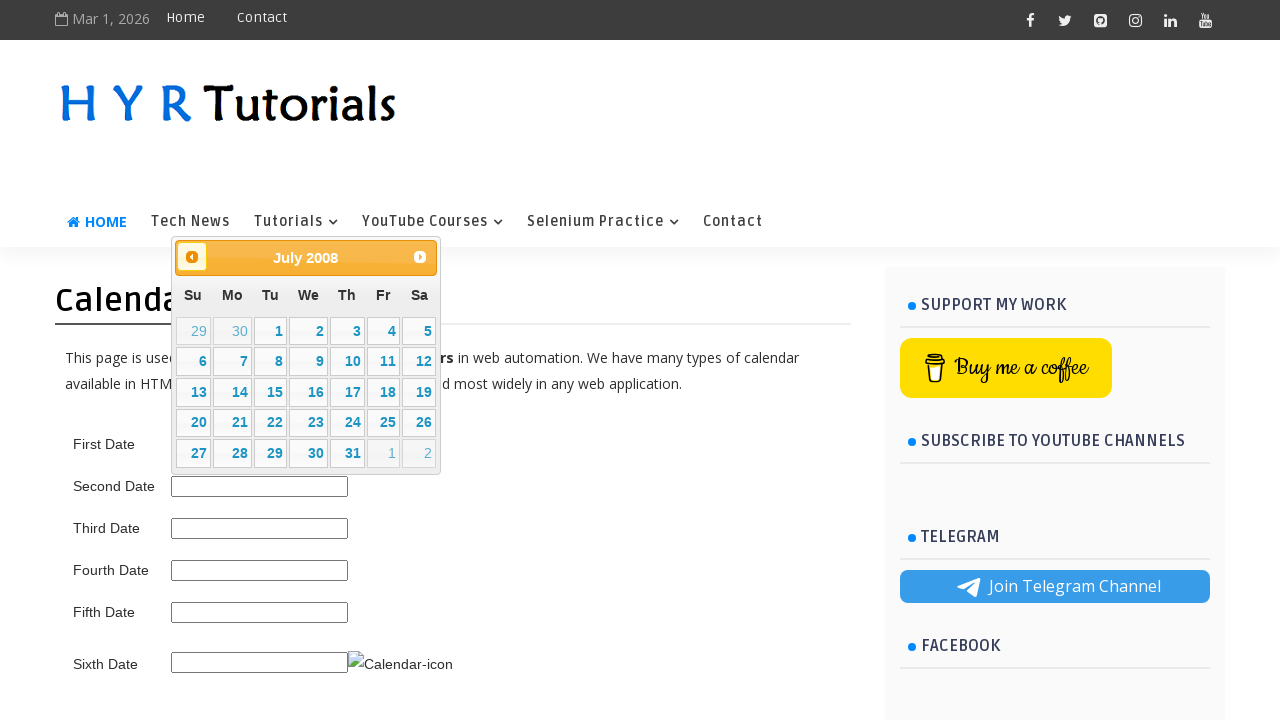

Clicked previous month button (current: July 2008) at (192, 257) on span.ui-icon.ui-icon-circle-triangle-w
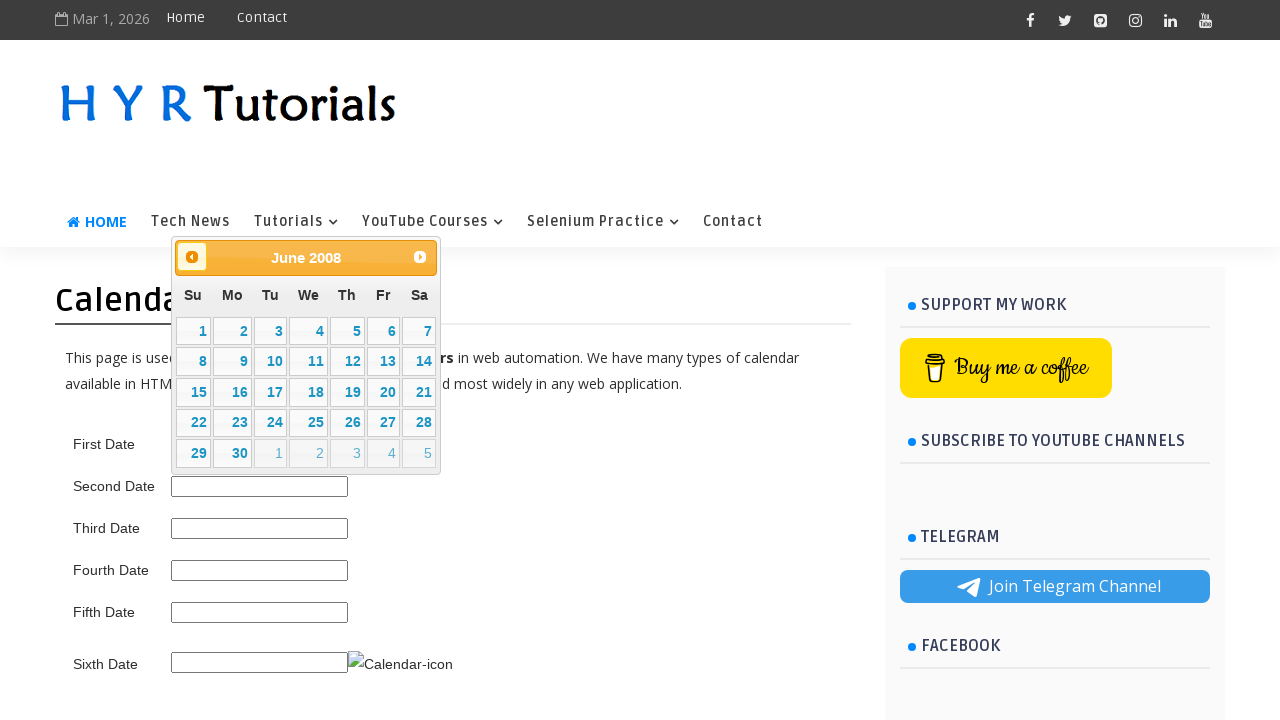

Waited for calendar to update
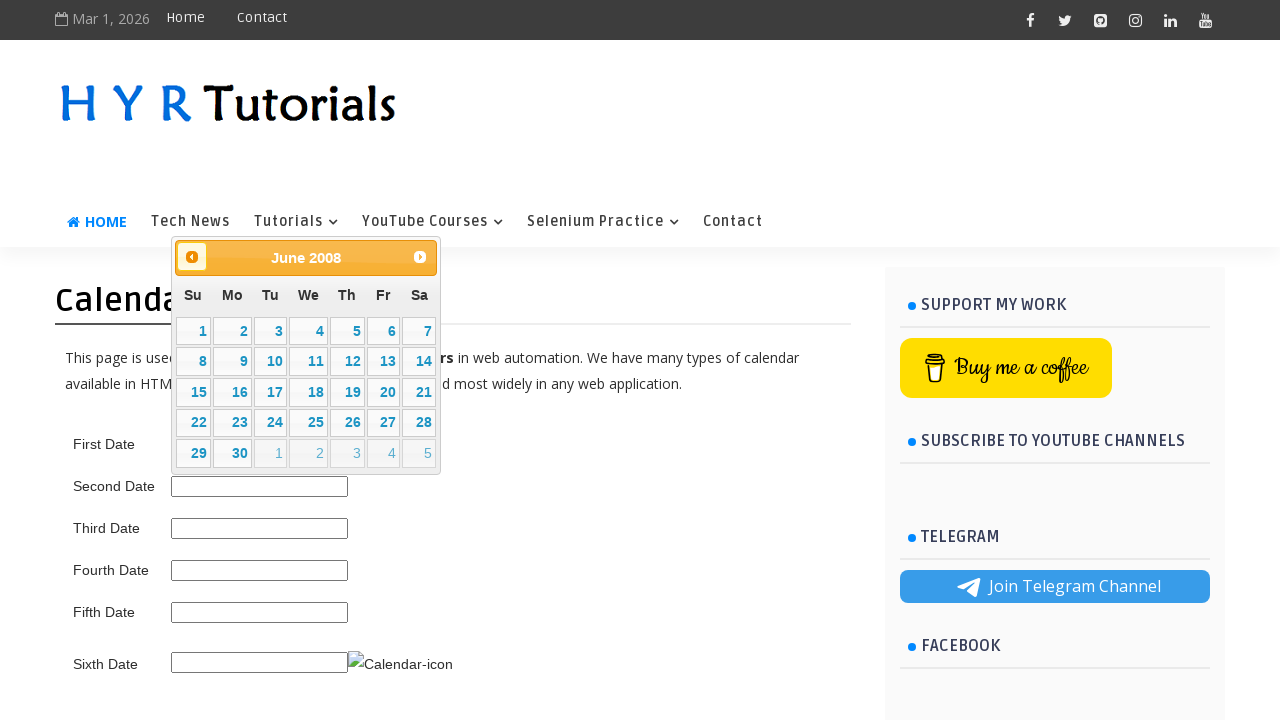

Clicked previous month button (current: June 2008) at (192, 257) on span.ui-icon.ui-icon-circle-triangle-w
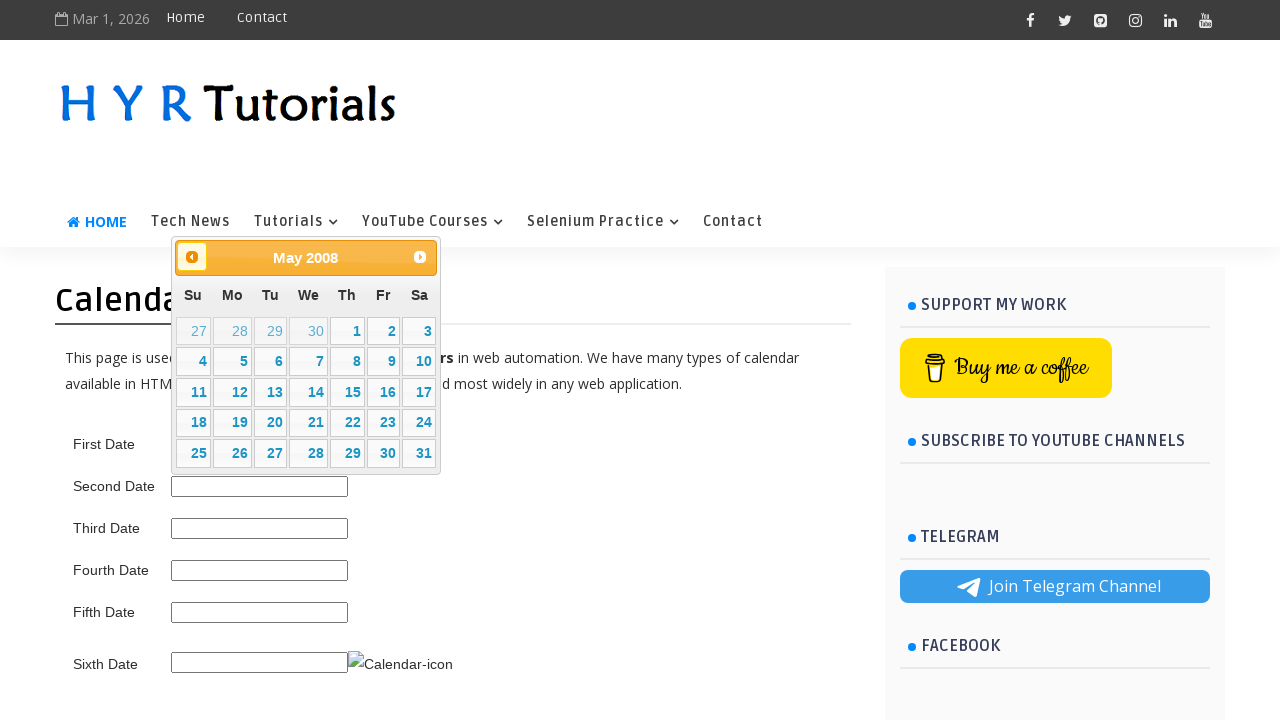

Waited for calendar to update
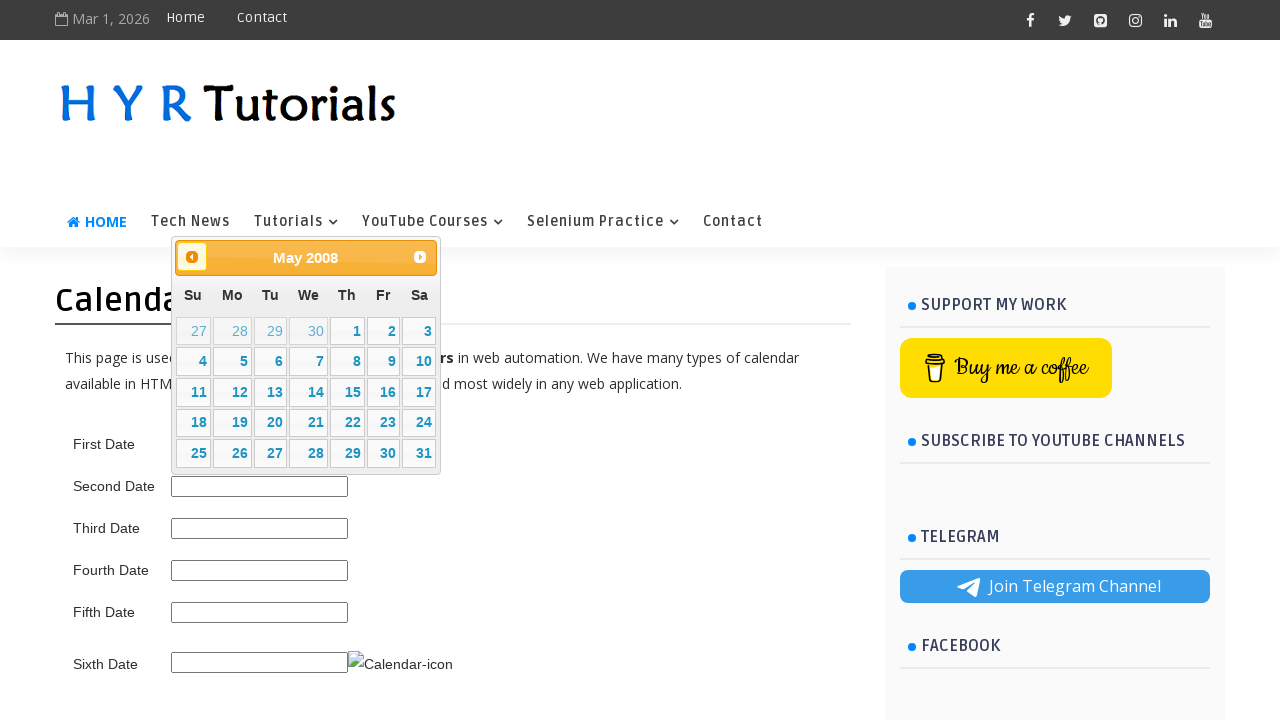

Clicked previous month button (current: May 2008) at (192, 257) on span.ui-icon.ui-icon-circle-triangle-w
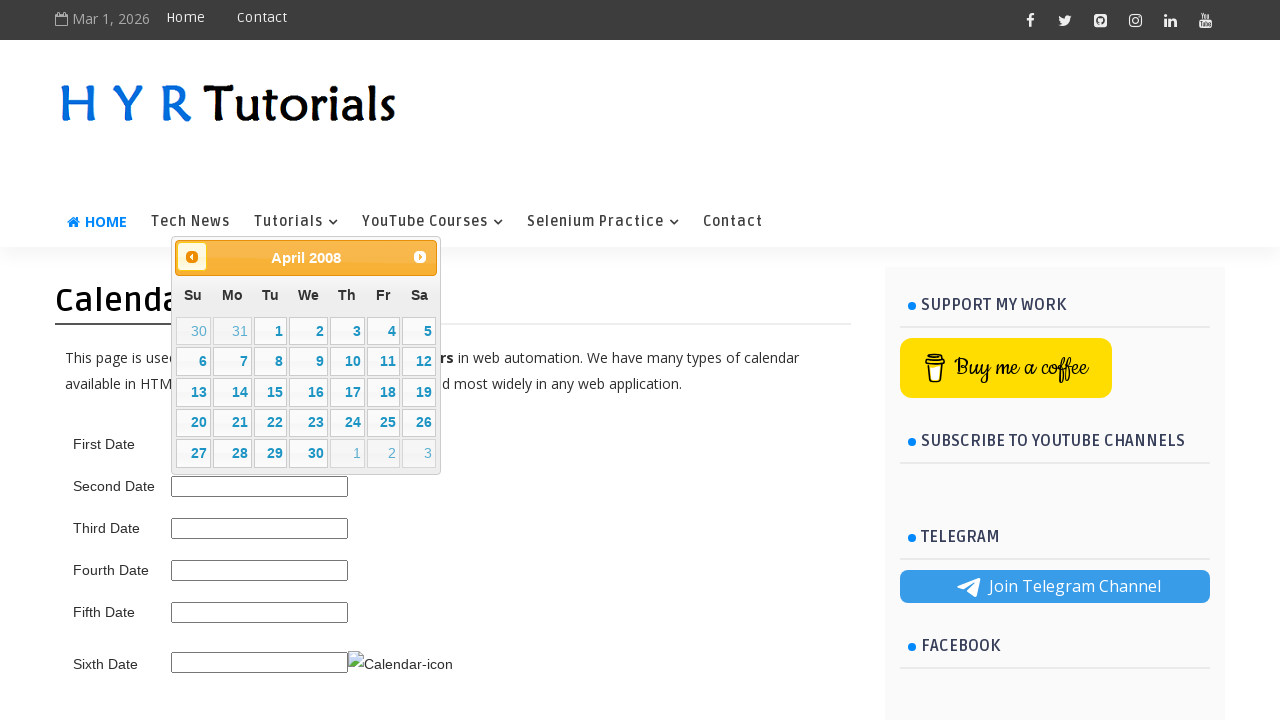

Waited for calendar to update
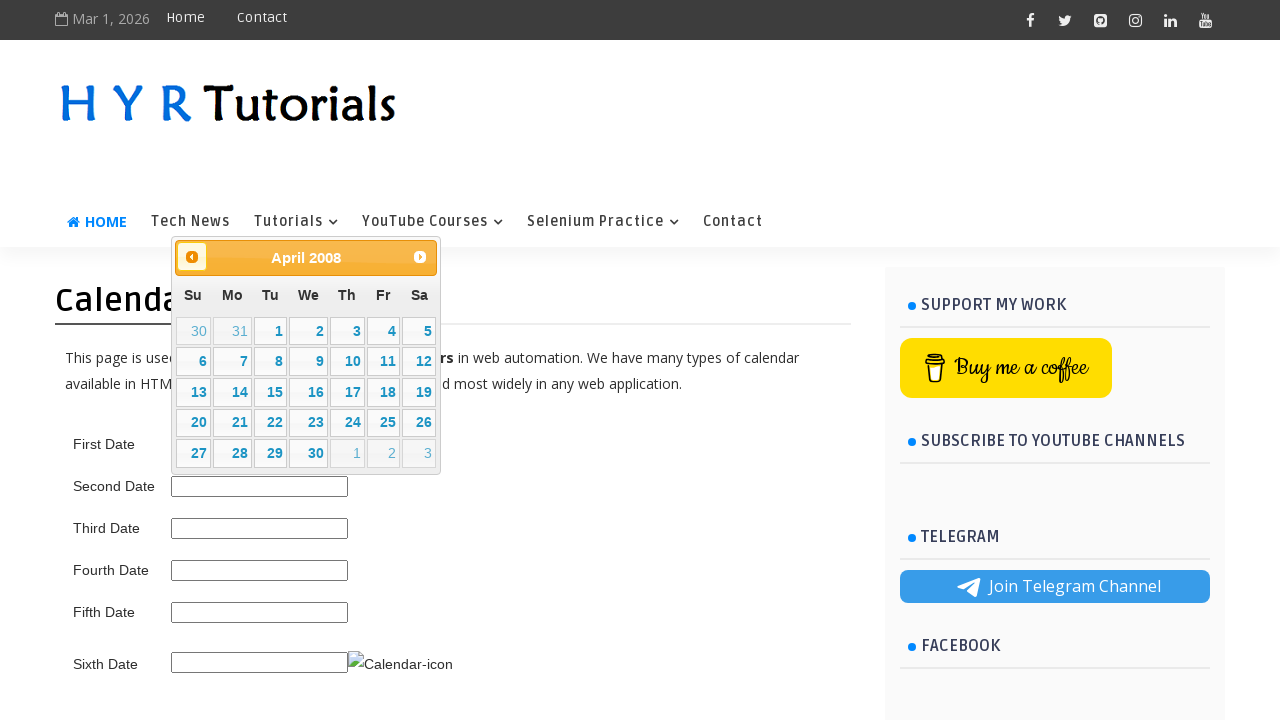

Clicked previous month button (current: April 2008) at (192, 257) on span.ui-icon.ui-icon-circle-triangle-w
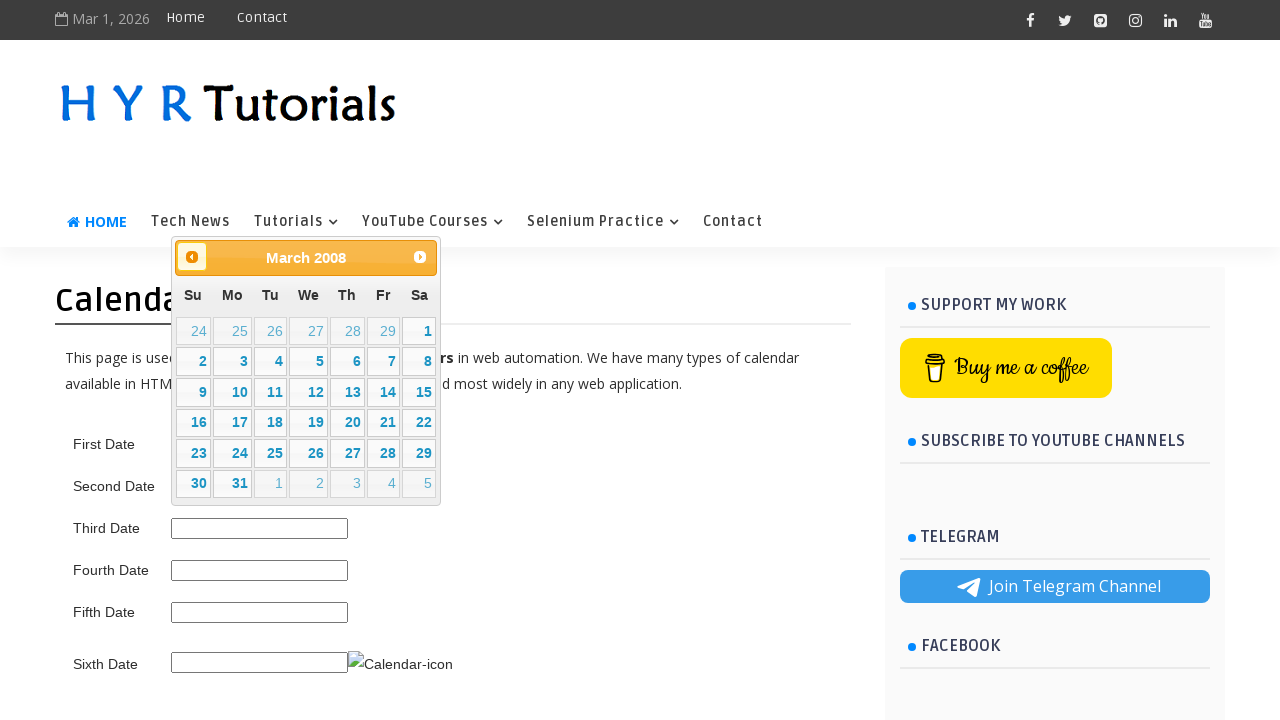

Waited for calendar to update
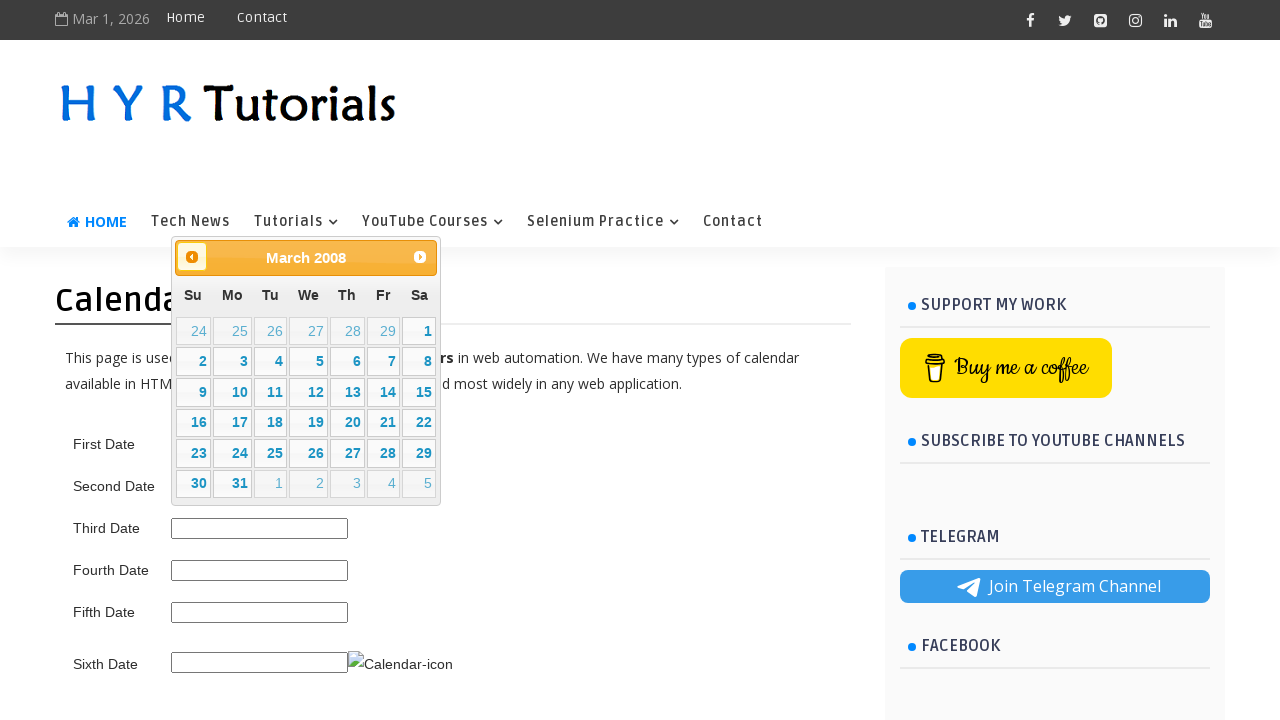

Clicked previous month button (current: March 2008) at (192, 257) on span.ui-icon.ui-icon-circle-triangle-w
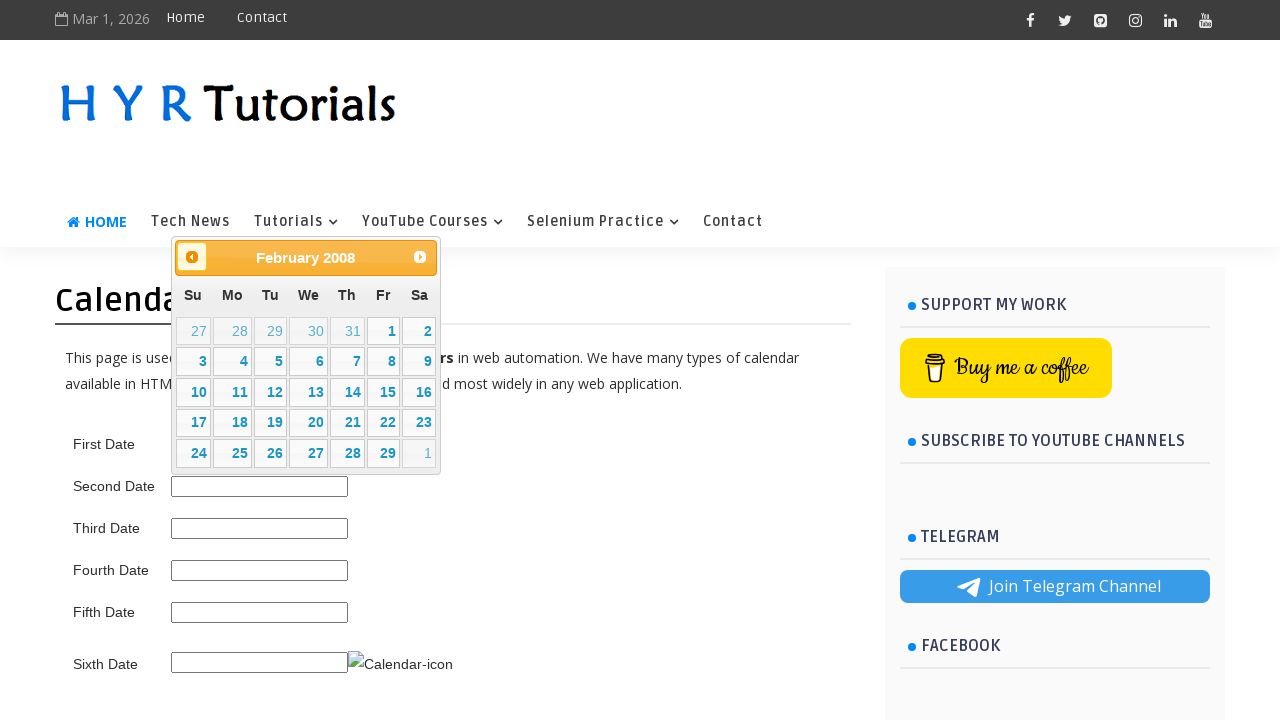

Waited for calendar to update
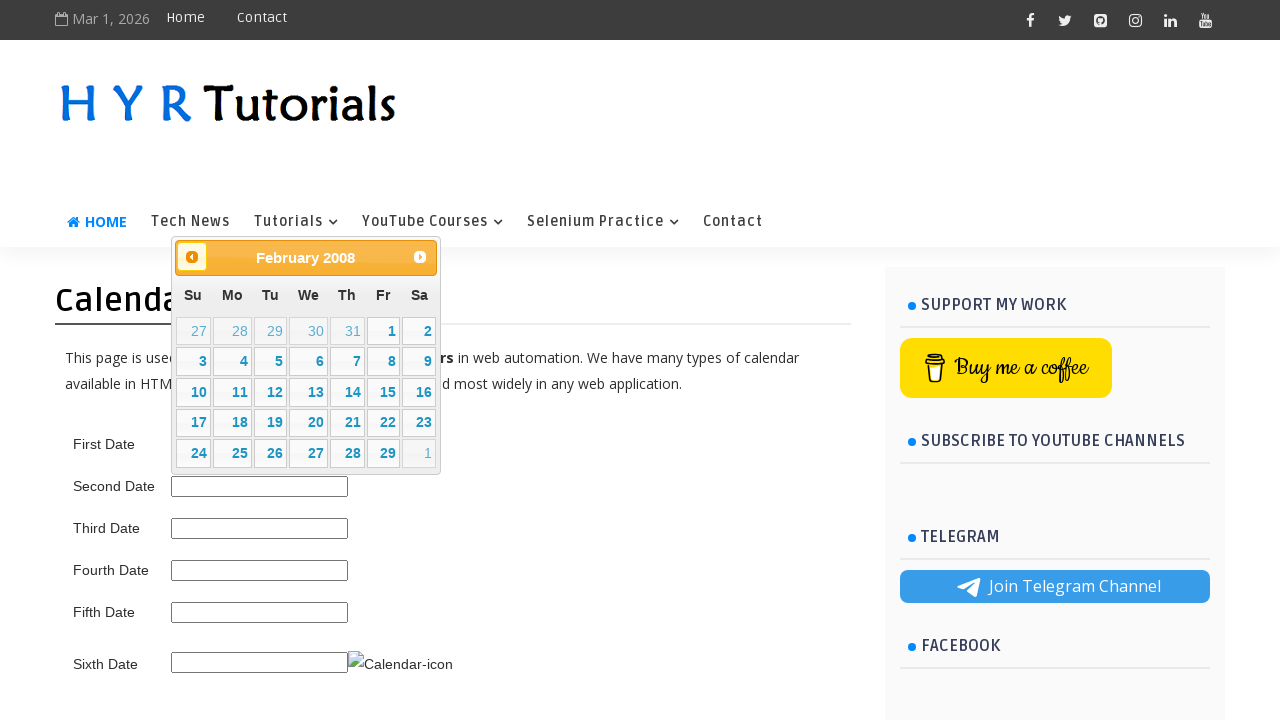

Clicked previous month button (current: February 2008) at (192, 257) on span.ui-icon.ui-icon-circle-triangle-w
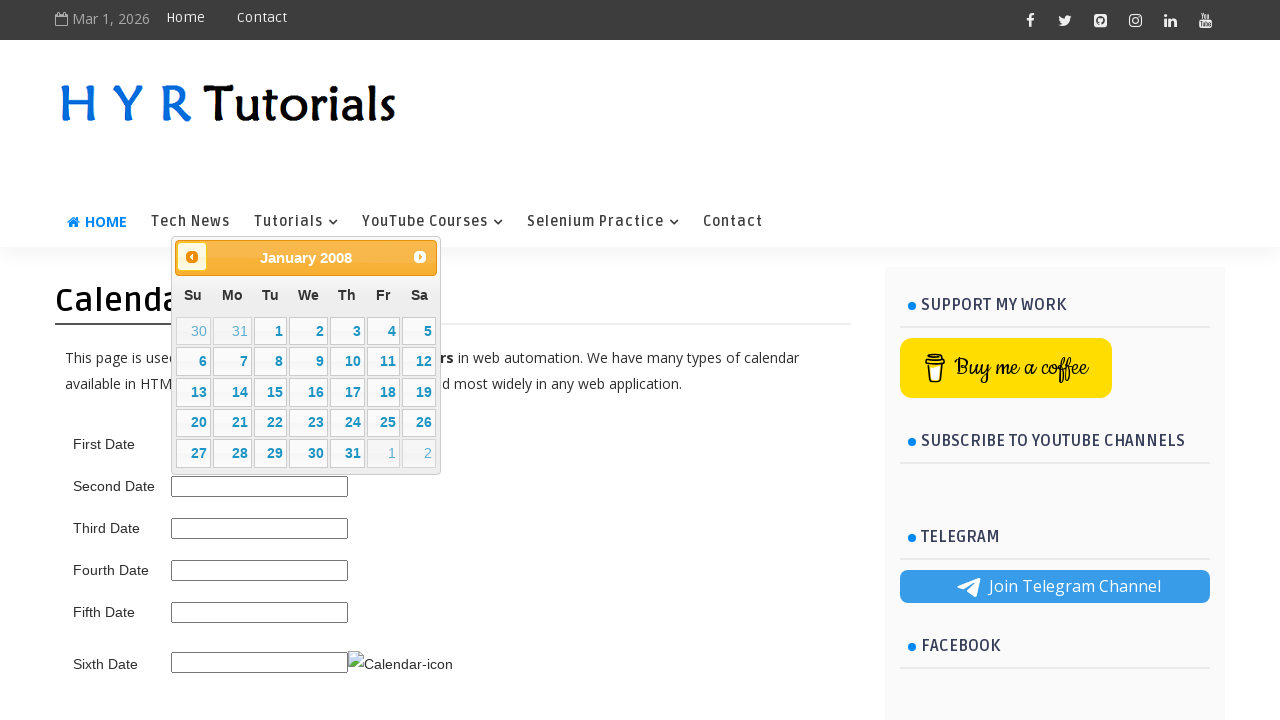

Waited for calendar to update
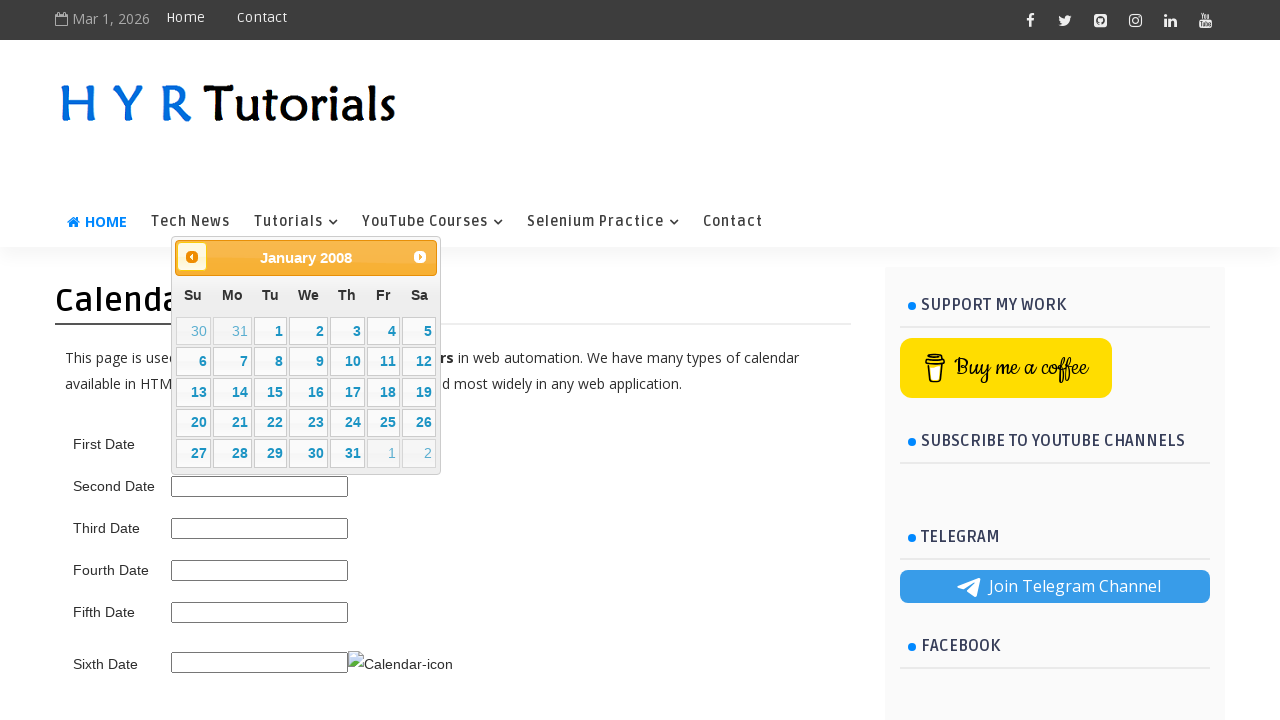

Clicked previous month button (current: January 2008) at (192, 257) on span.ui-icon.ui-icon-circle-triangle-w
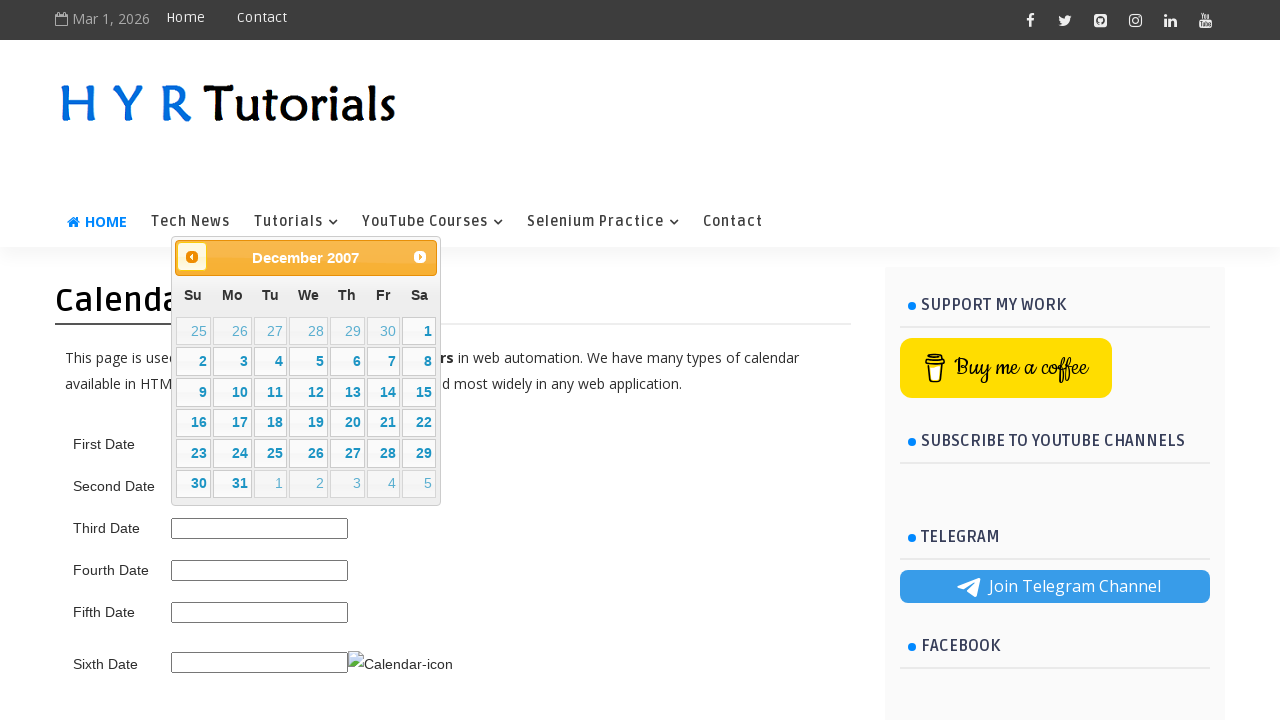

Waited for calendar to update
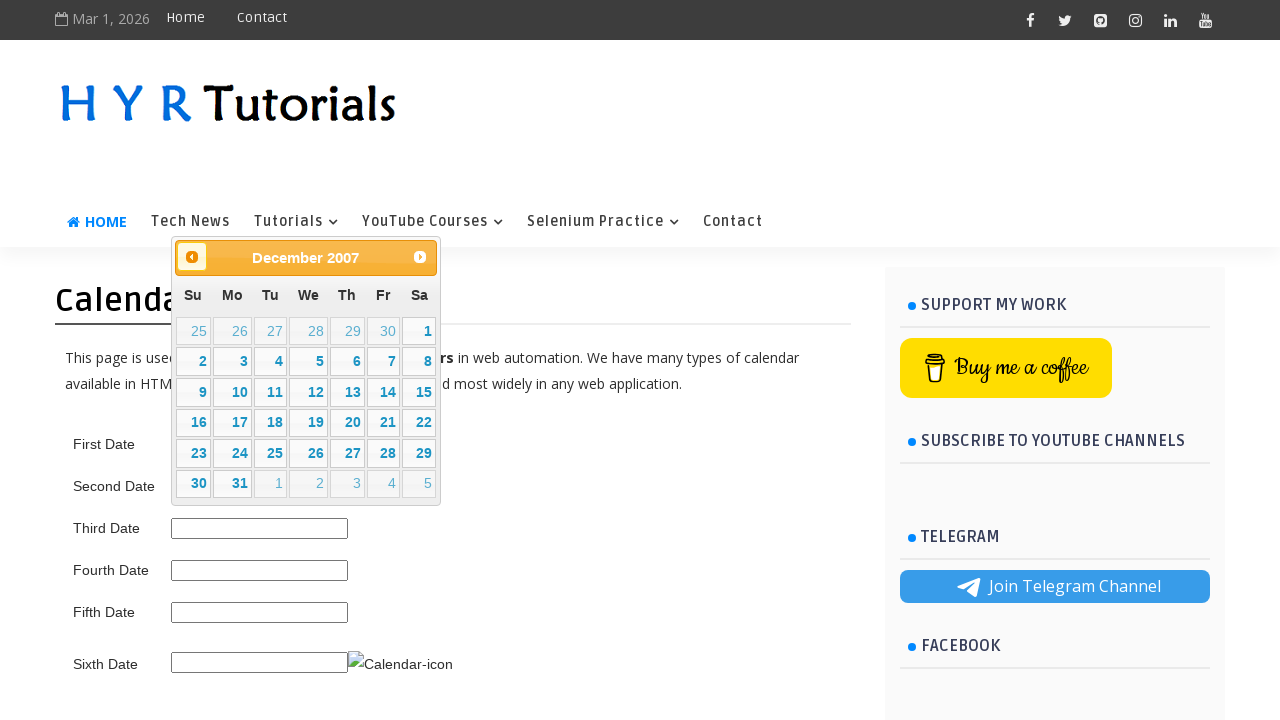

Clicked previous month button (current: December 2007) at (192, 257) on span.ui-icon.ui-icon-circle-triangle-w
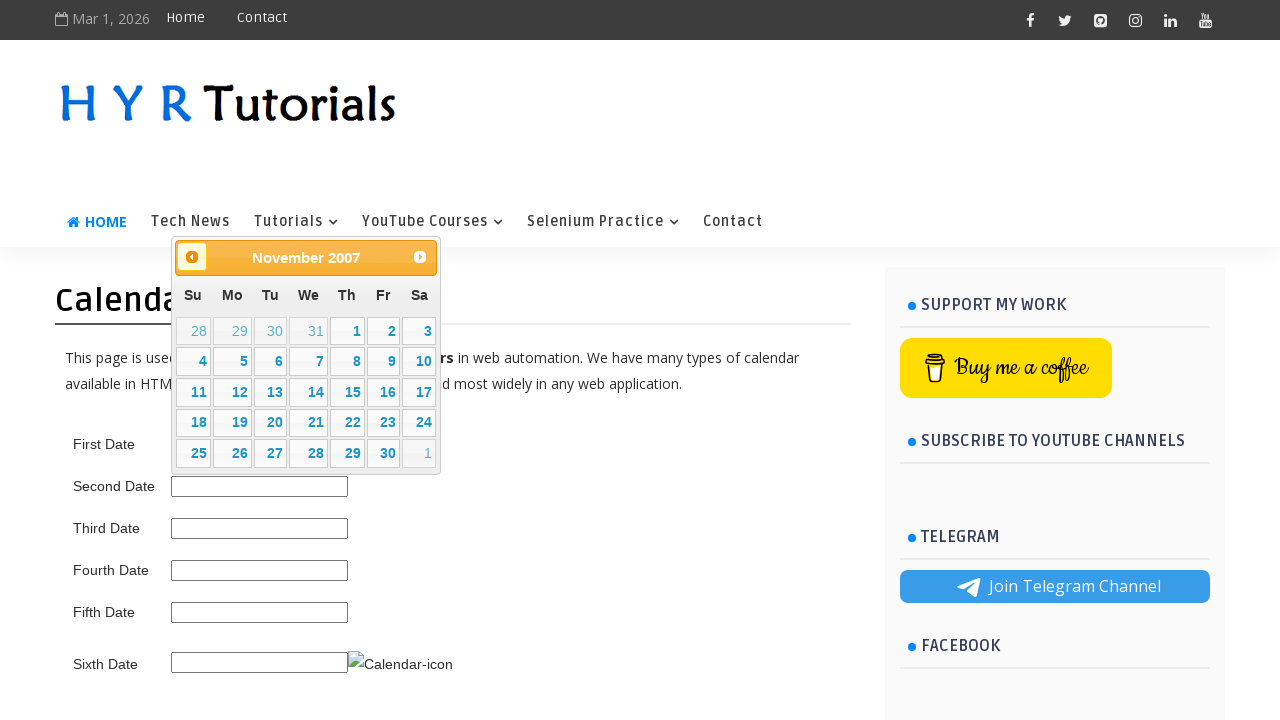

Waited for calendar to update
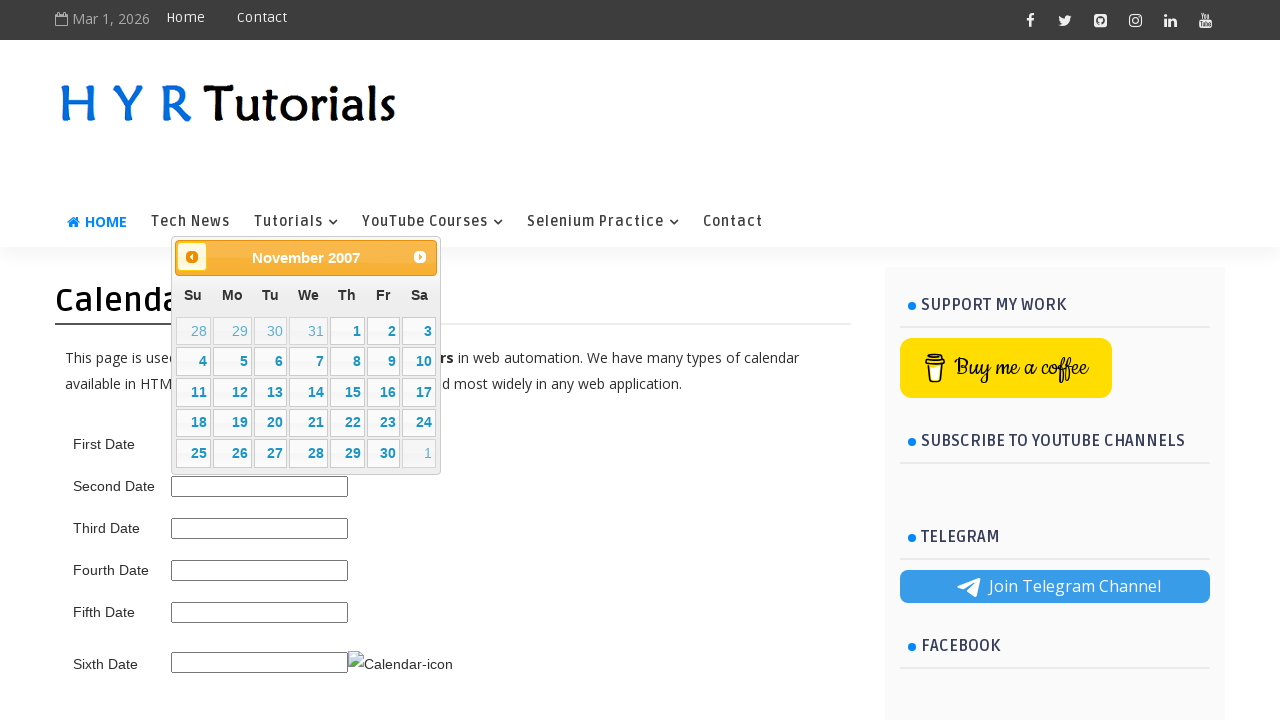

Clicked previous month button (current: November 2007) at (192, 257) on span.ui-icon.ui-icon-circle-triangle-w
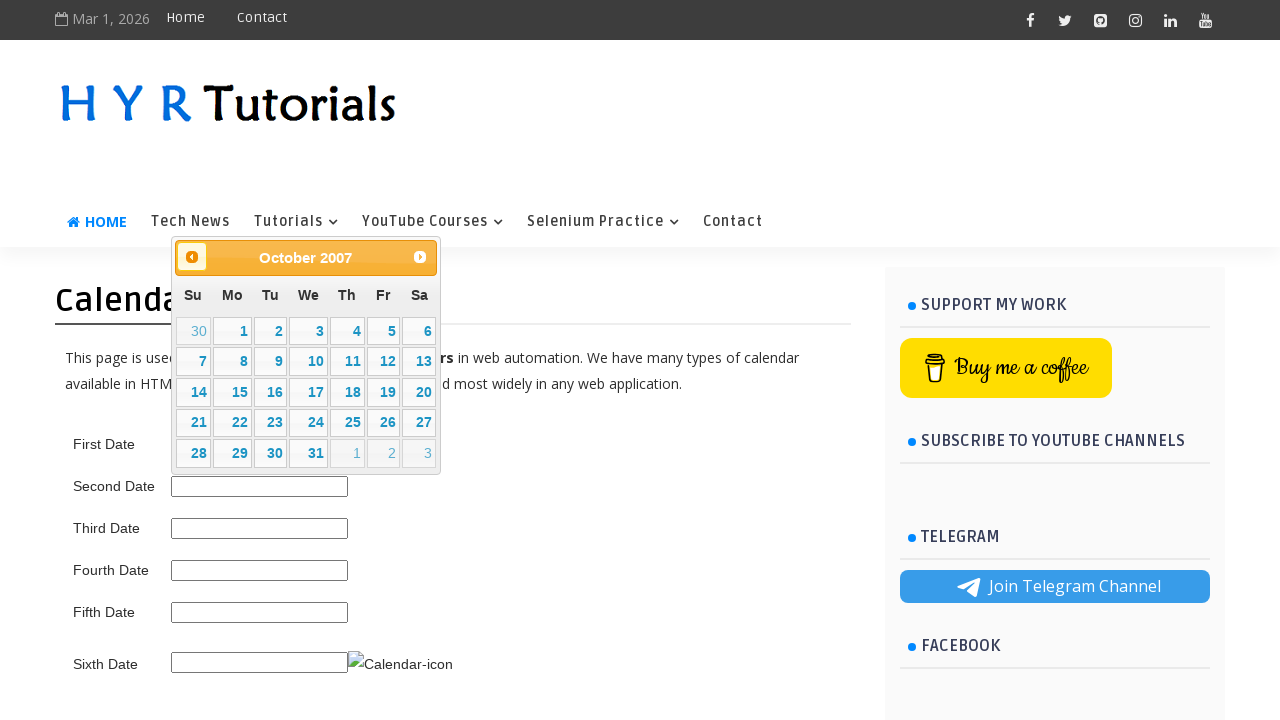

Waited for calendar to update
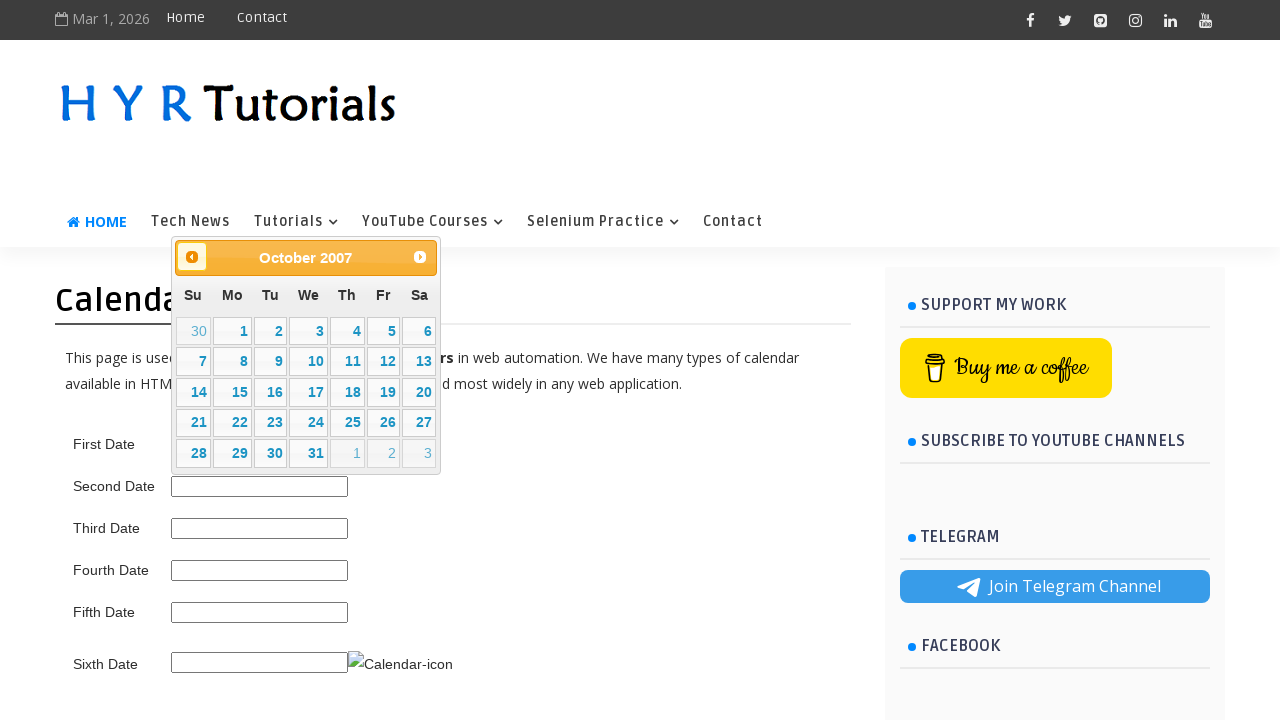

Clicked previous month button (current: October 2007) at (192, 257) on span.ui-icon.ui-icon-circle-triangle-w
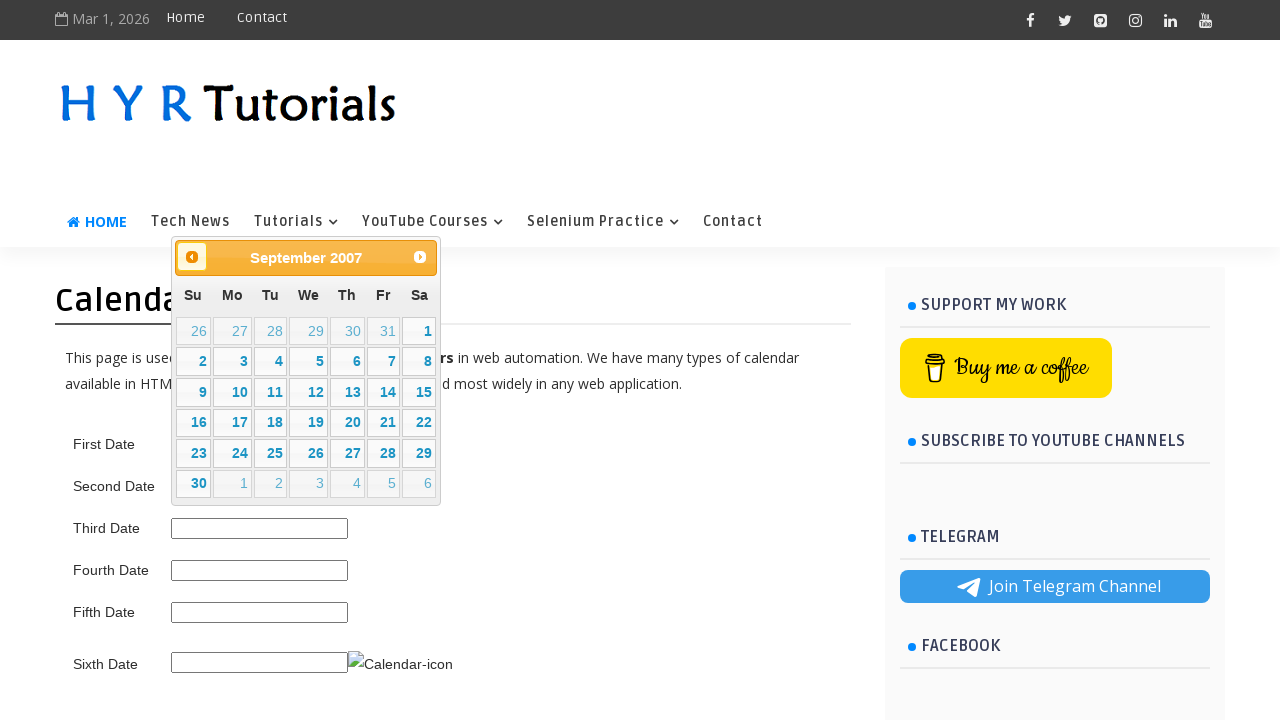

Waited for calendar to update
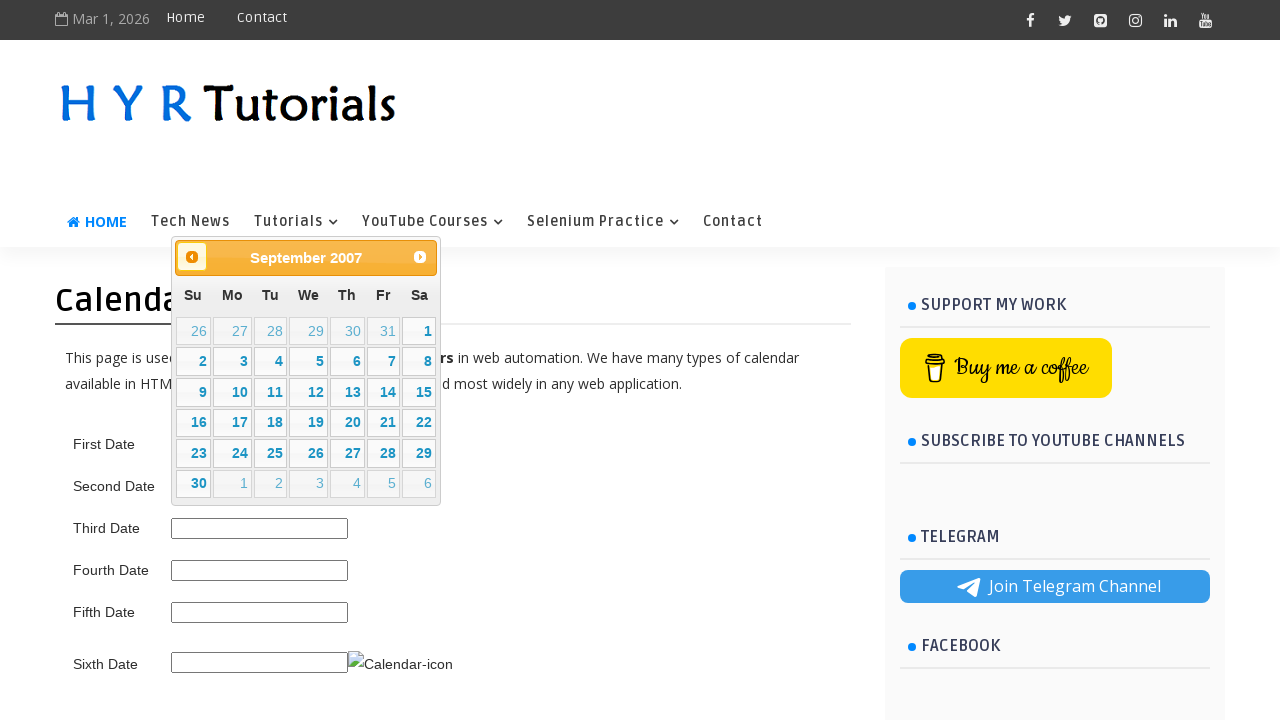

Clicked previous month button (current: September 2007) at (192, 257) on span.ui-icon.ui-icon-circle-triangle-w
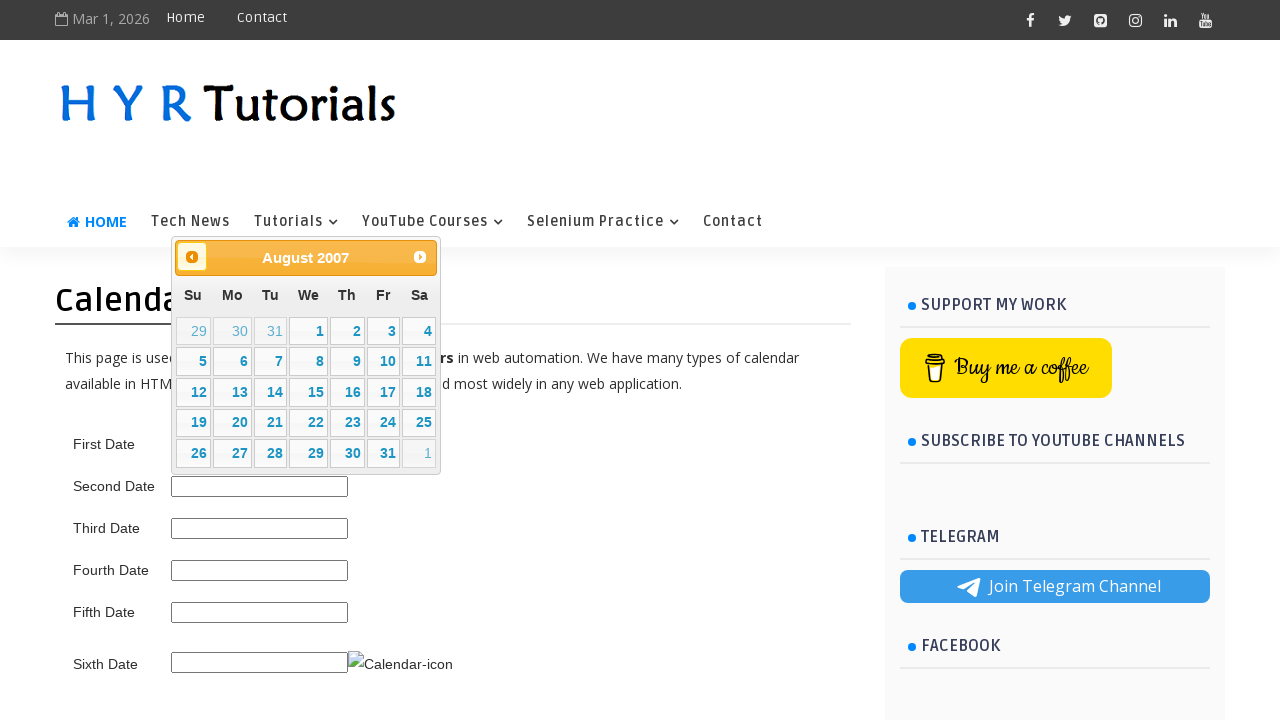

Waited for calendar to update
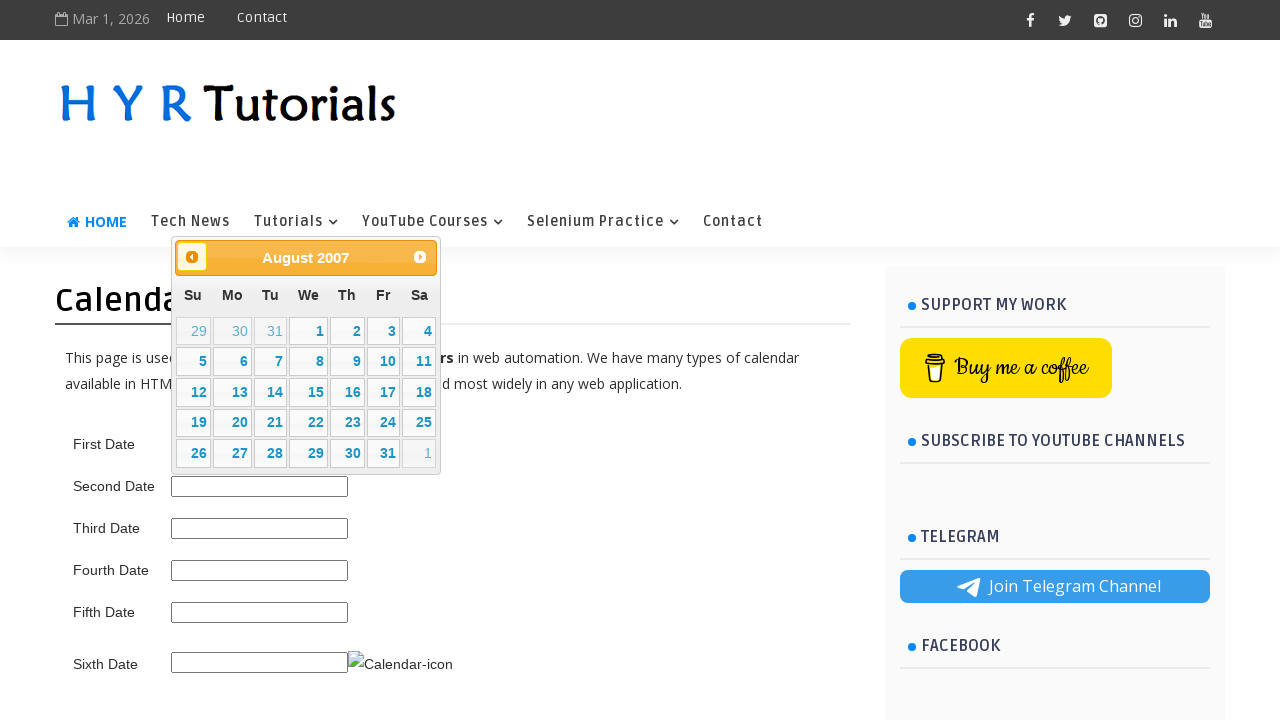

Clicked previous month button (current: August 2007) at (192, 257) on span.ui-icon.ui-icon-circle-triangle-w
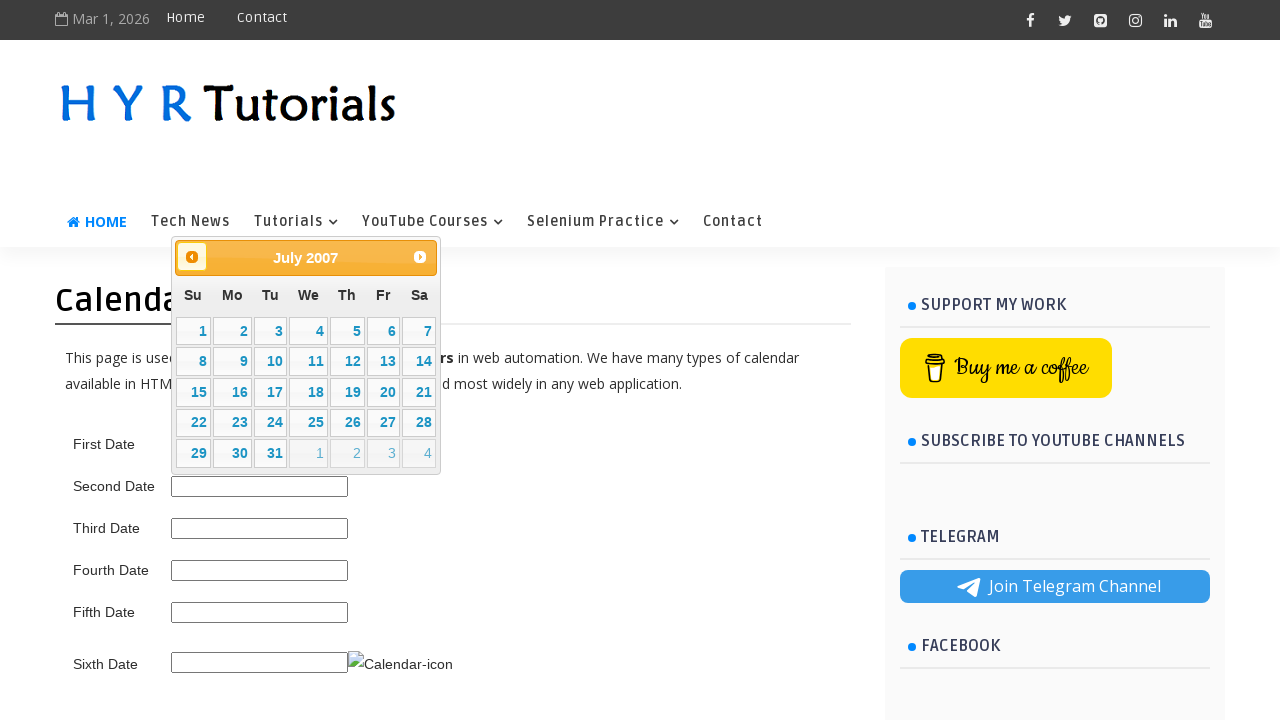

Waited for calendar to update
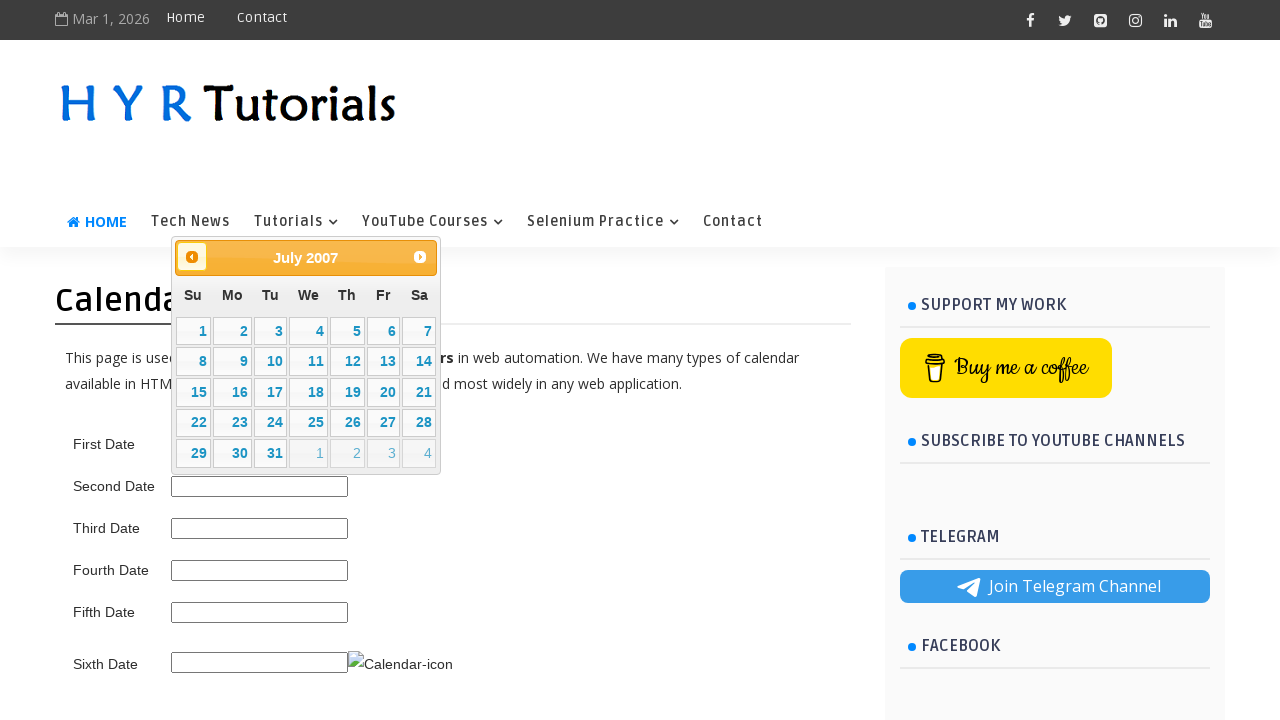

Clicked previous month button (current: July 2007) at (192, 257) on span.ui-icon.ui-icon-circle-triangle-w
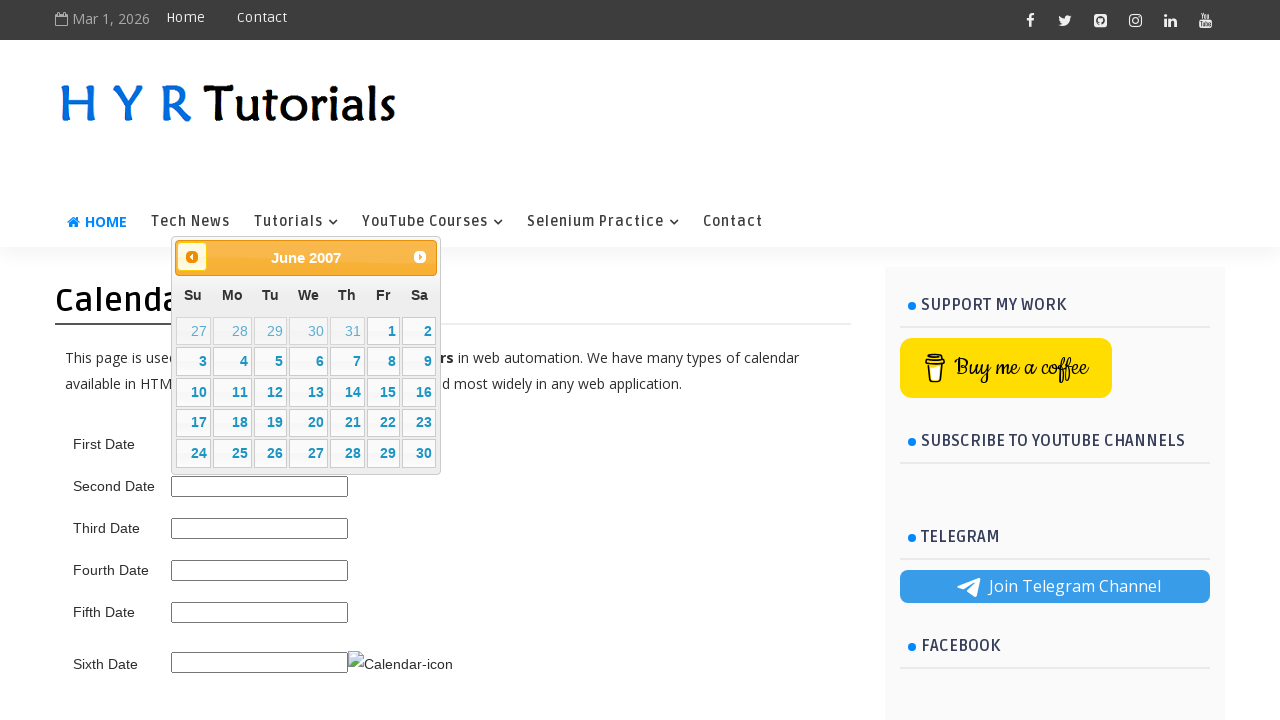

Waited for calendar to update
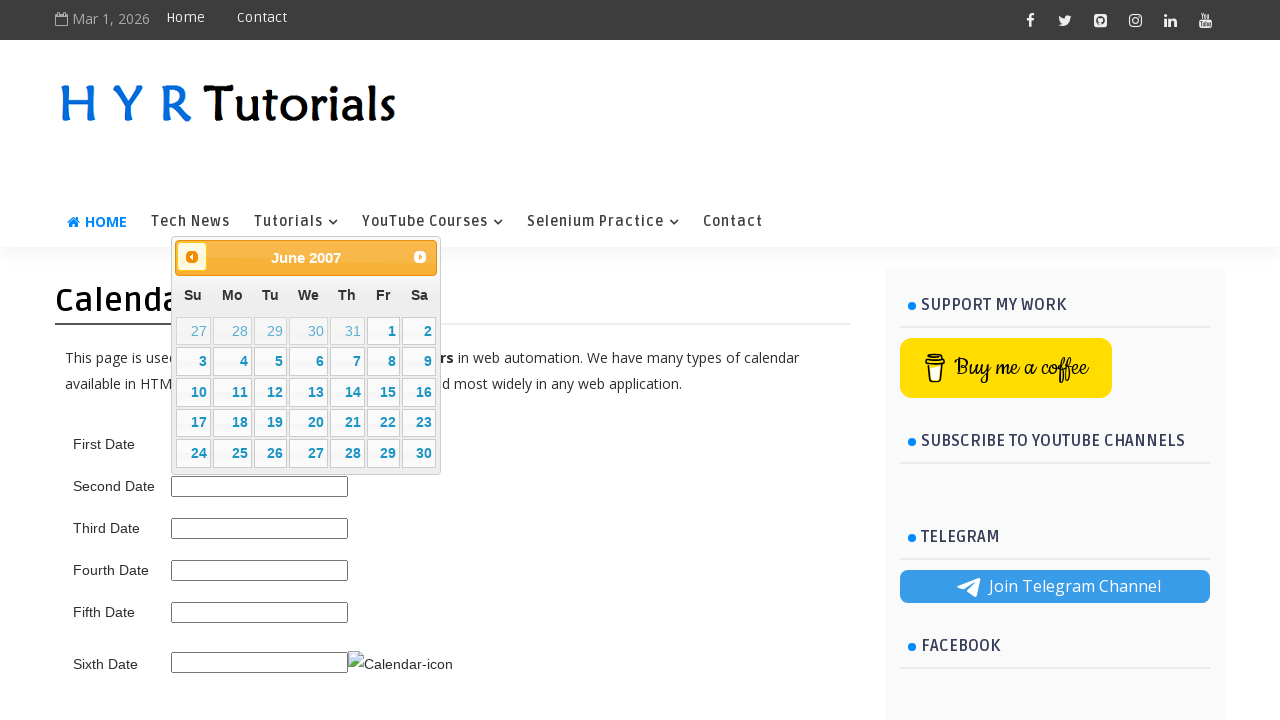

Clicked previous month button (current: June 2007) at (192, 257) on span.ui-icon.ui-icon-circle-triangle-w
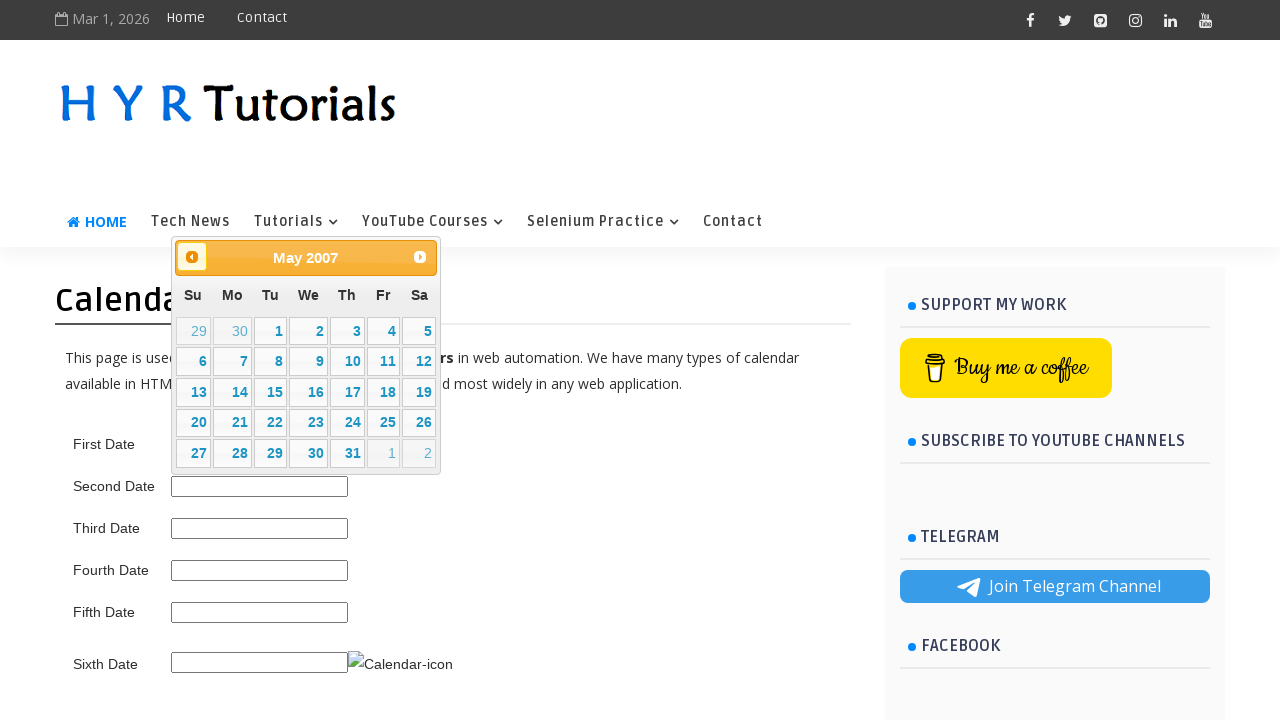

Waited for calendar to update
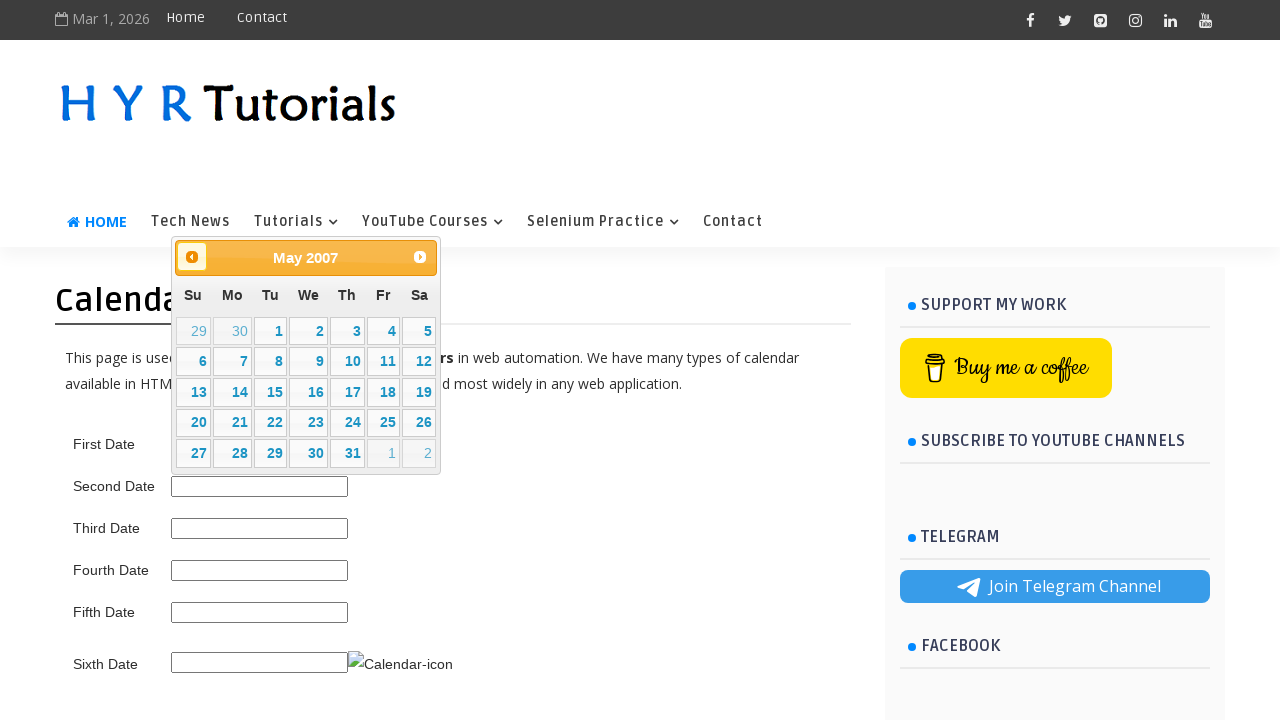

Clicked previous month button (current: May 2007) at (192, 257) on span.ui-icon.ui-icon-circle-triangle-w
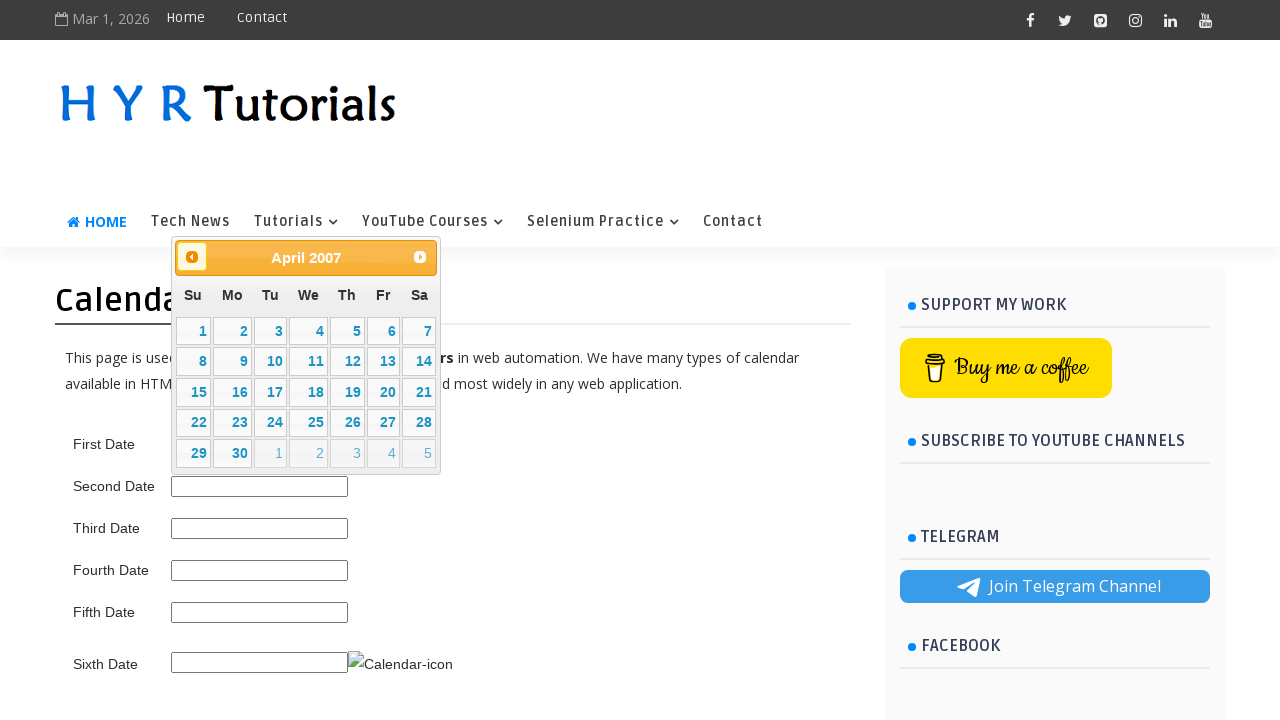

Waited for calendar to update
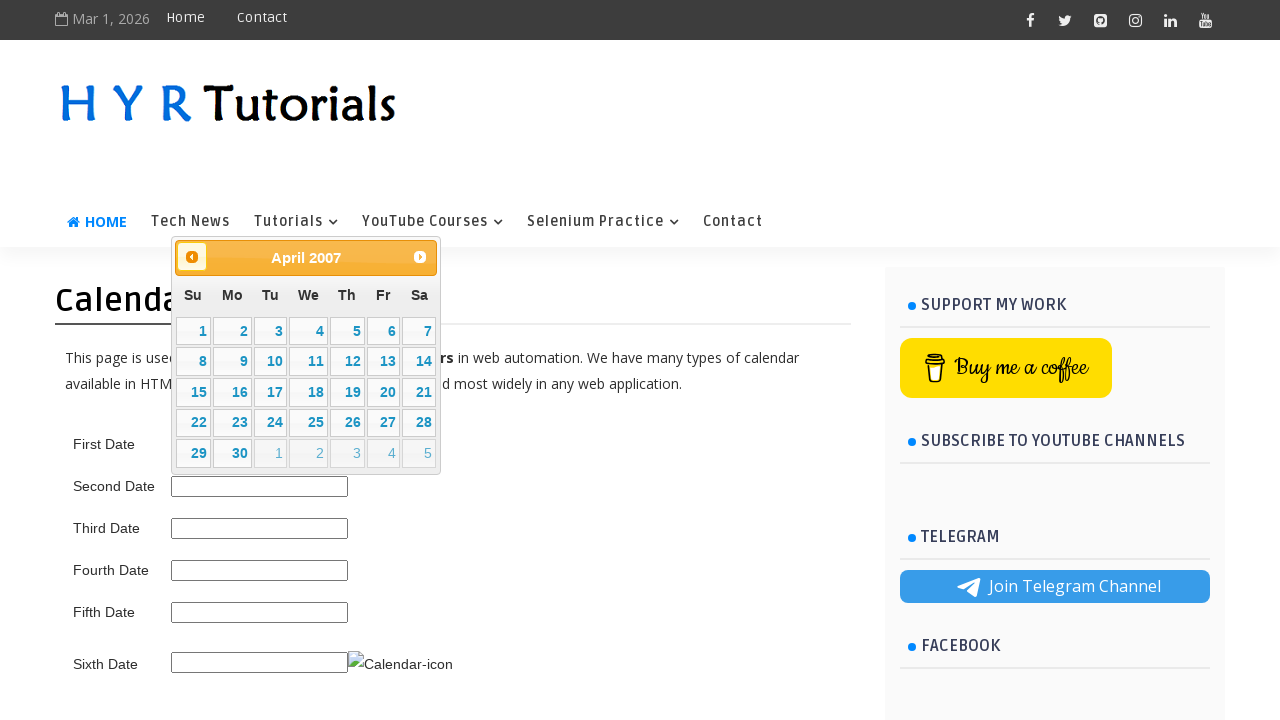

Clicked previous month button (current: April 2007) at (192, 257) on span.ui-icon.ui-icon-circle-triangle-w
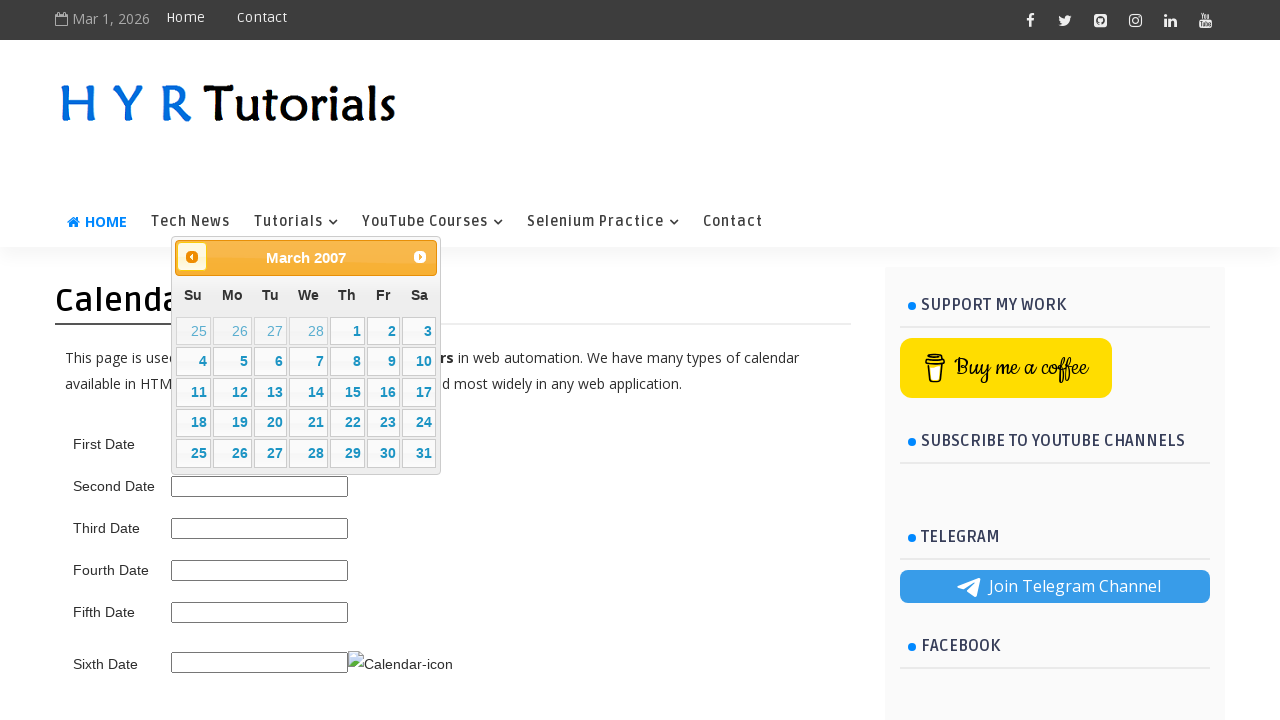

Waited for calendar to update
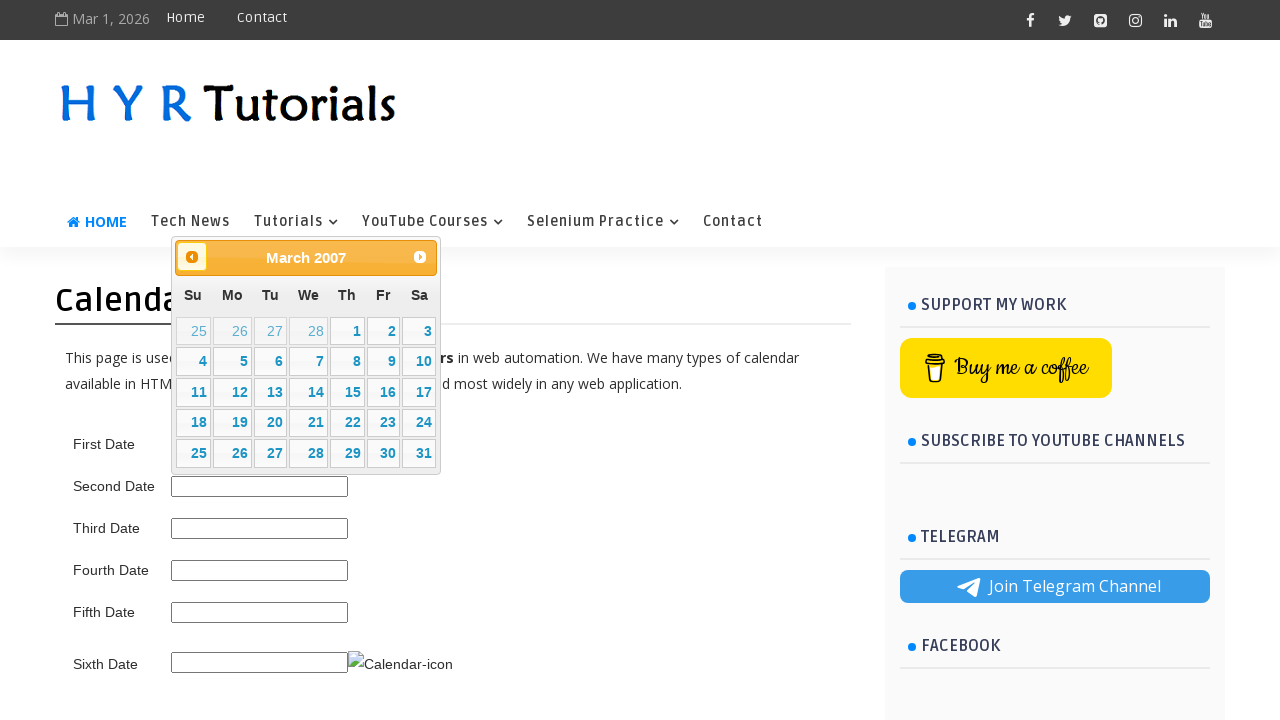

Clicked previous month button (current: March 2007) at (192, 257) on span.ui-icon.ui-icon-circle-triangle-w
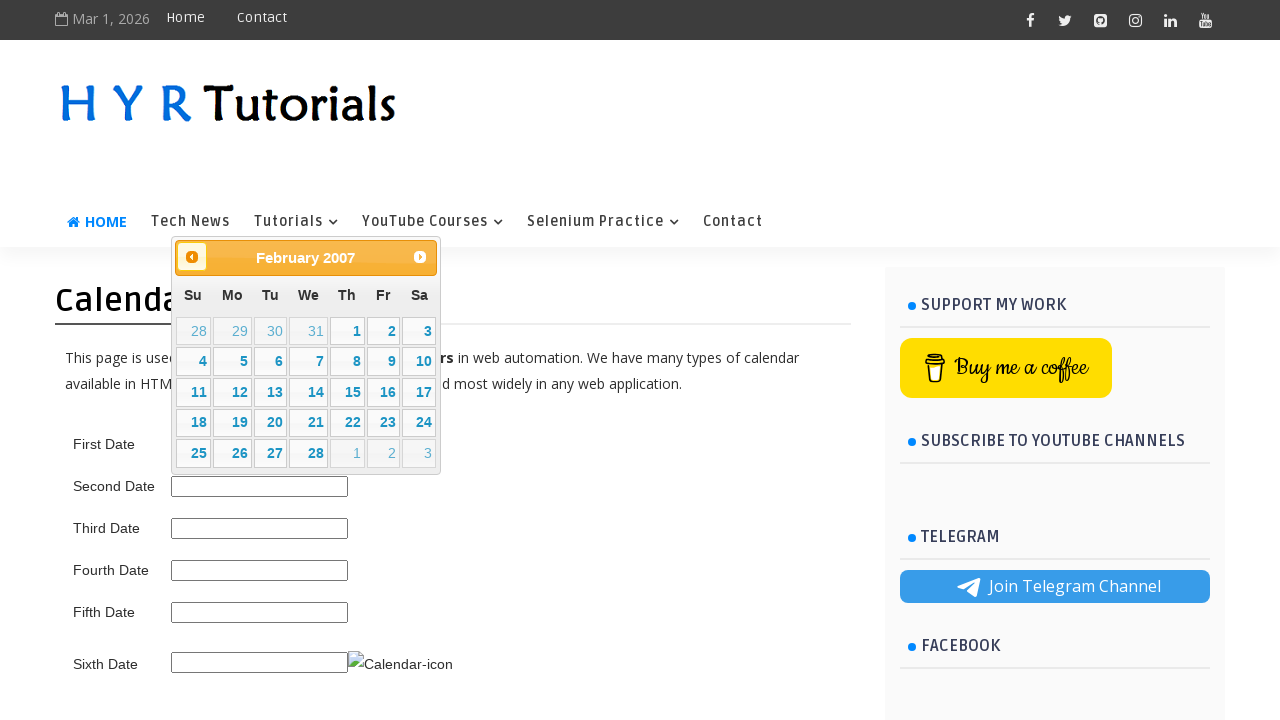

Waited for calendar to update
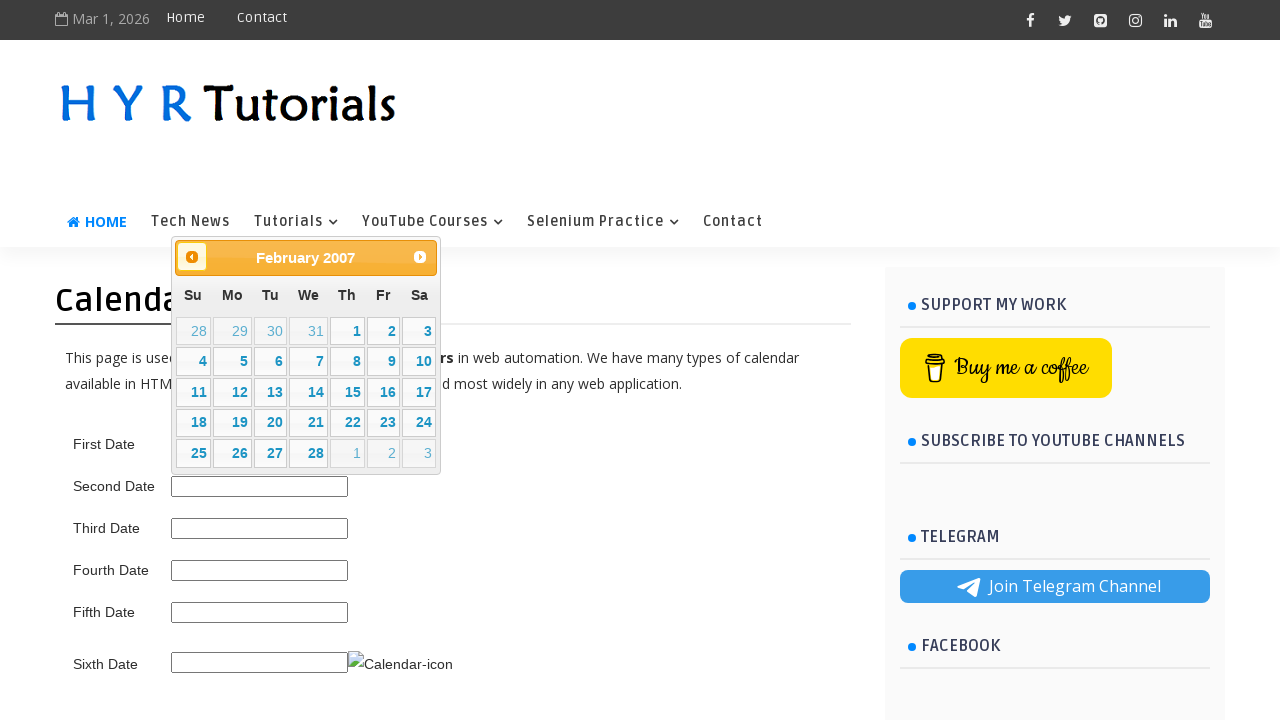

Clicked previous month button (current: February 2007) at (192, 257) on span.ui-icon.ui-icon-circle-triangle-w
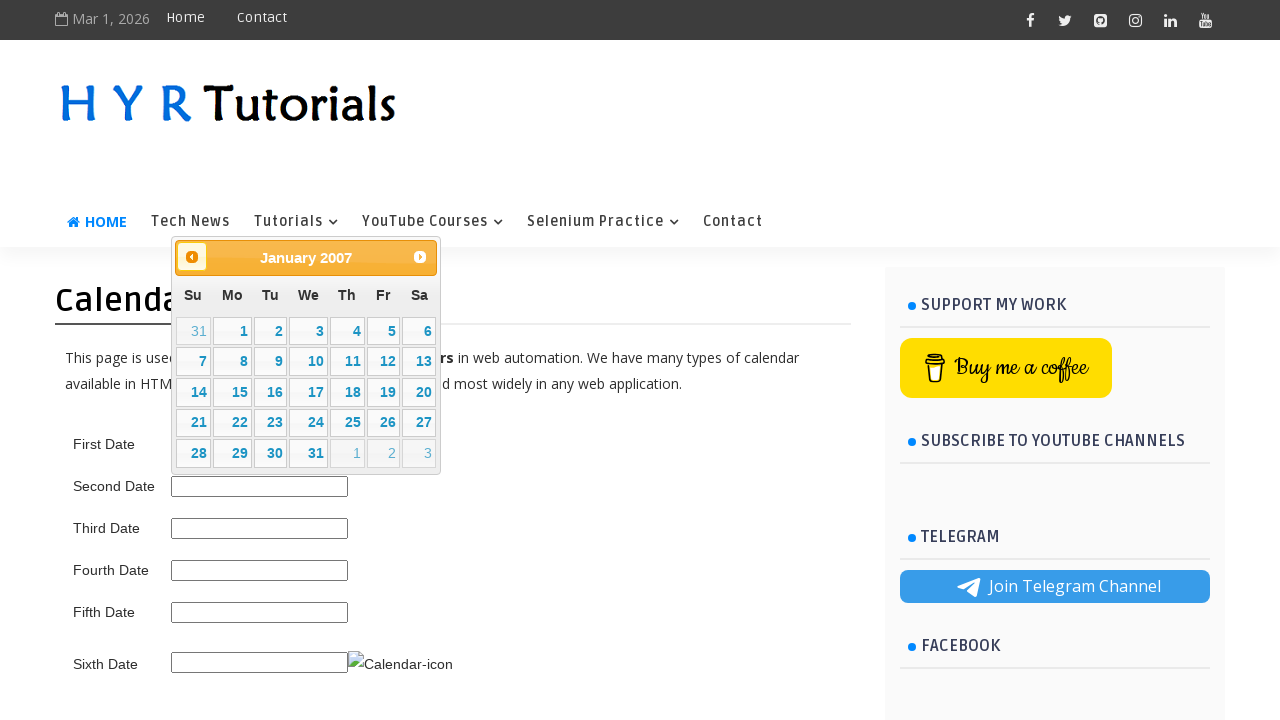

Waited for calendar to update
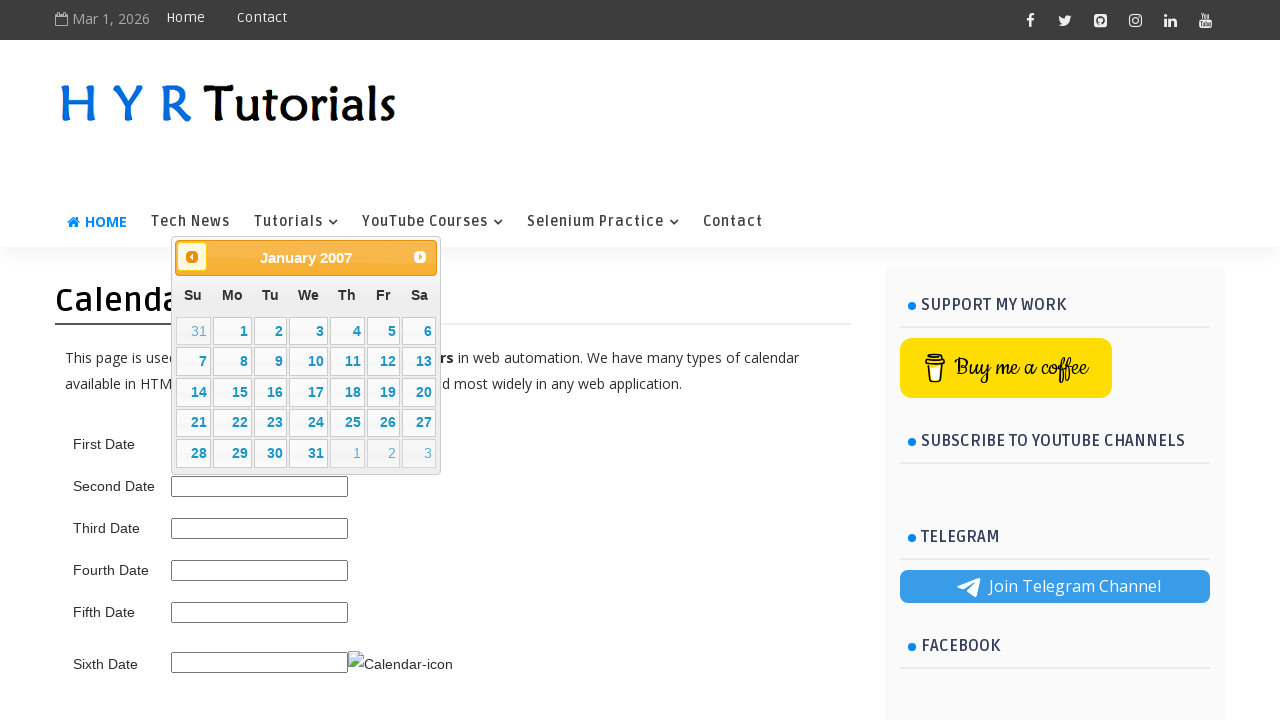

Clicked previous month button (current: January 2007) at (192, 257) on span.ui-icon.ui-icon-circle-triangle-w
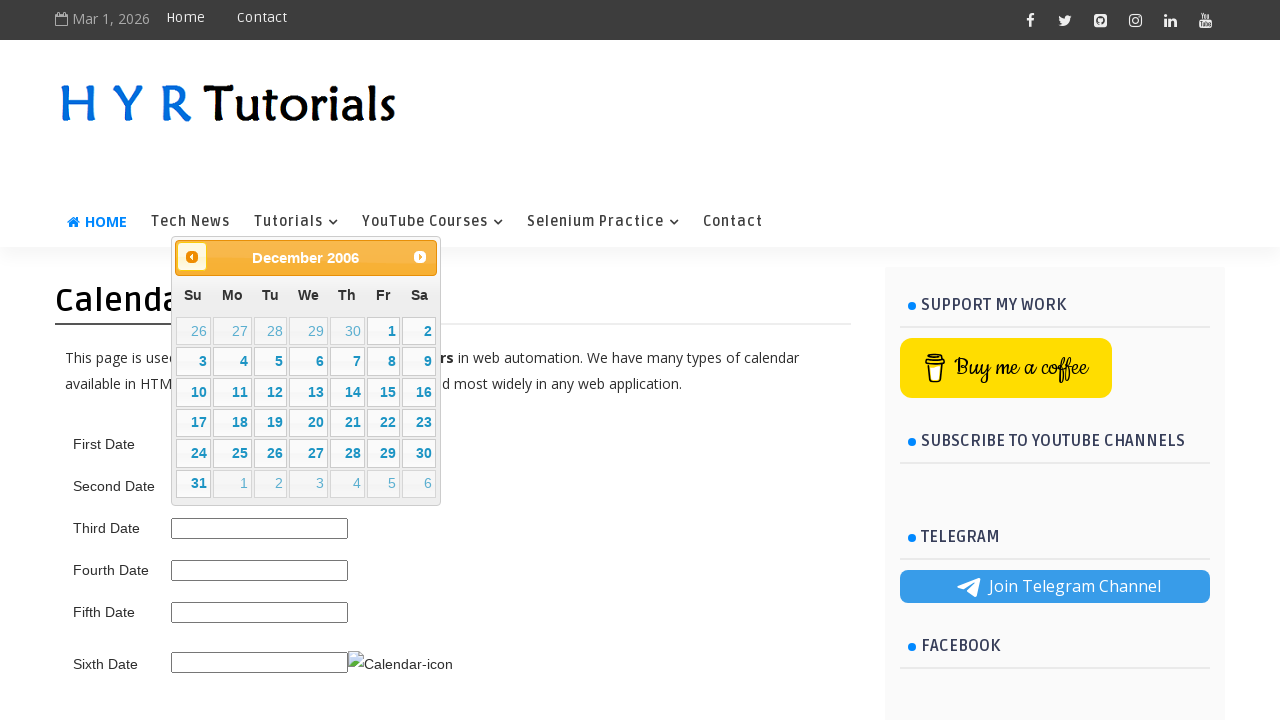

Waited for calendar to update
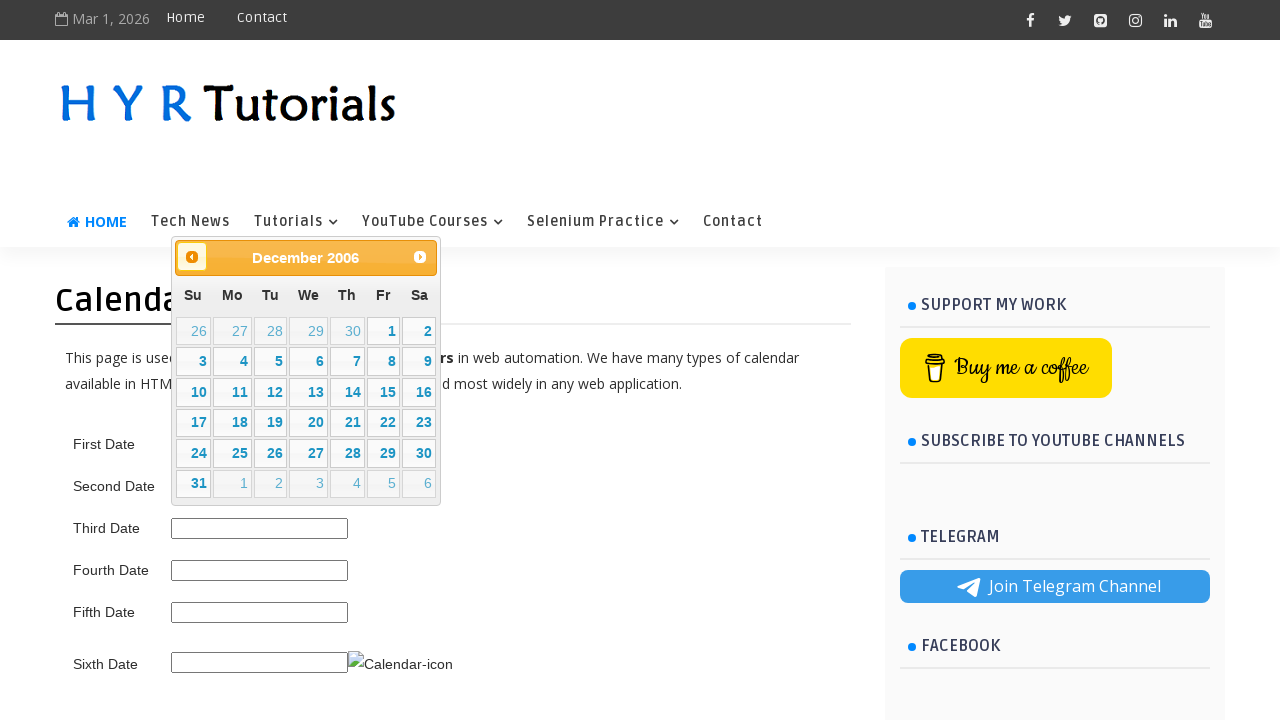

Clicked previous month button (current: December 2006) at (192, 257) on span.ui-icon.ui-icon-circle-triangle-w
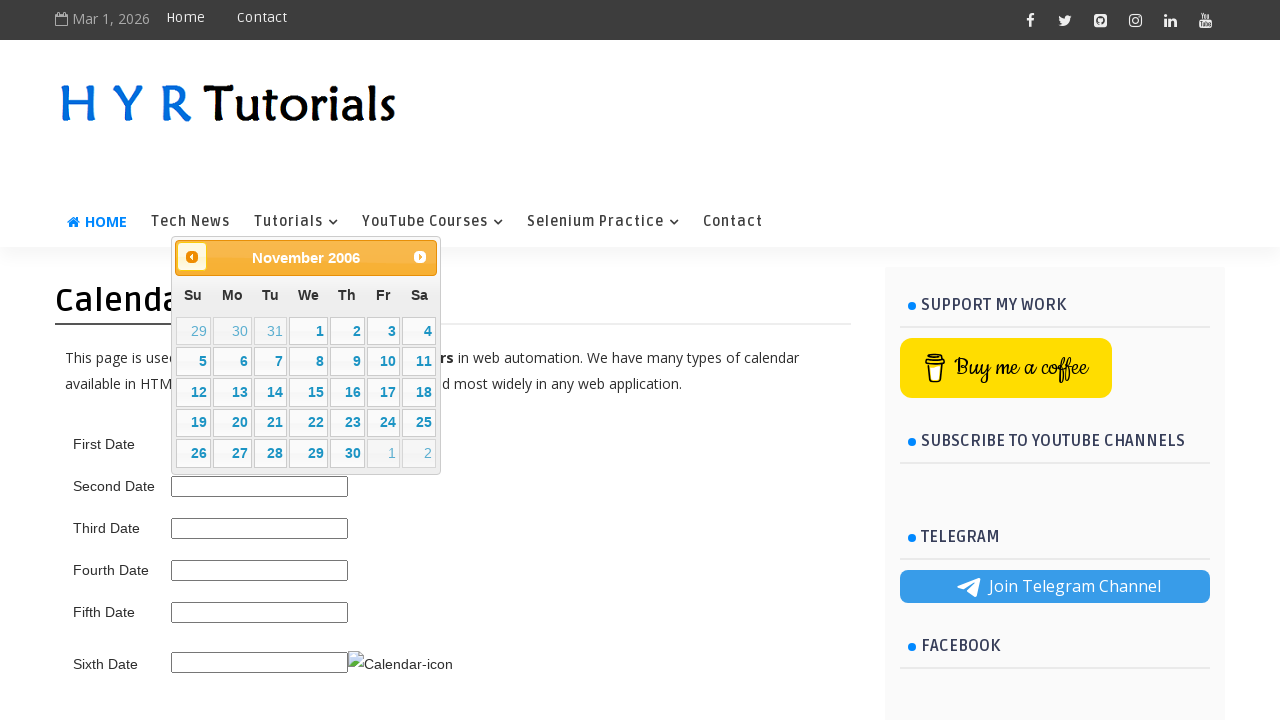

Waited for calendar to update
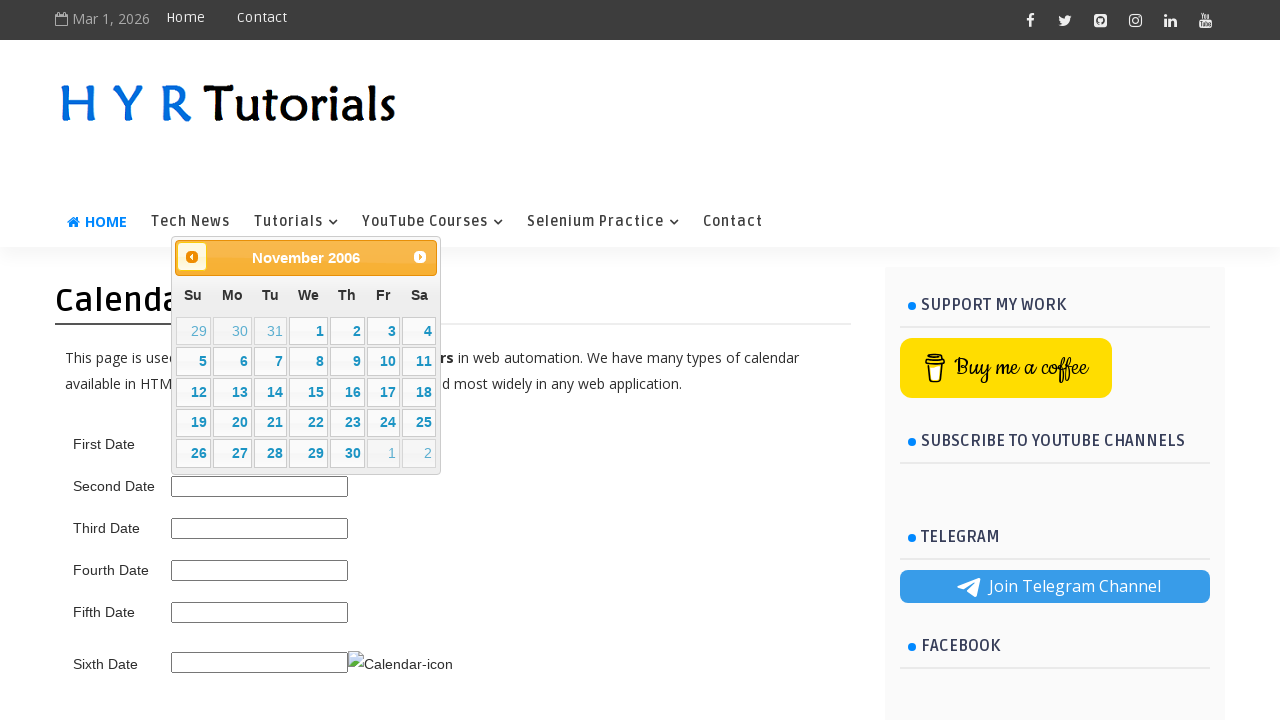

Clicked previous month button (current: November 2006) at (192, 257) on span.ui-icon.ui-icon-circle-triangle-w
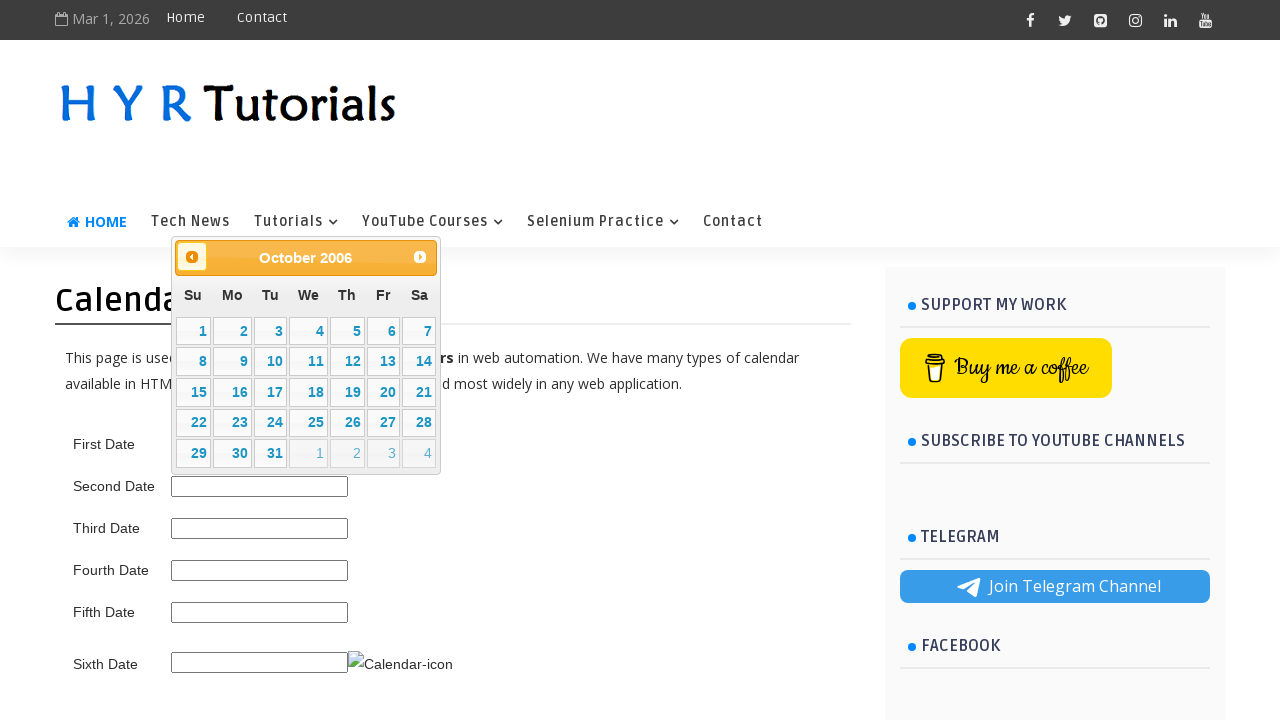

Waited for calendar to update
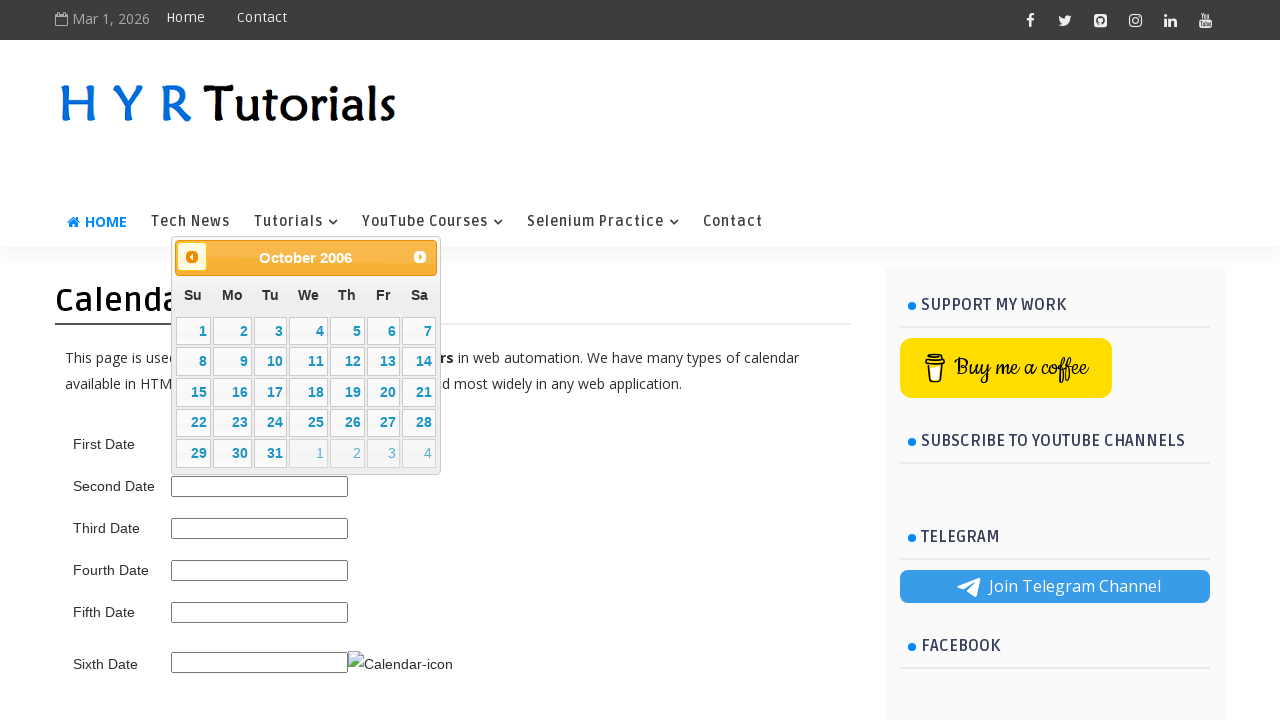

Clicked previous month button (current: October 2006) at (192, 257) on span.ui-icon.ui-icon-circle-triangle-w
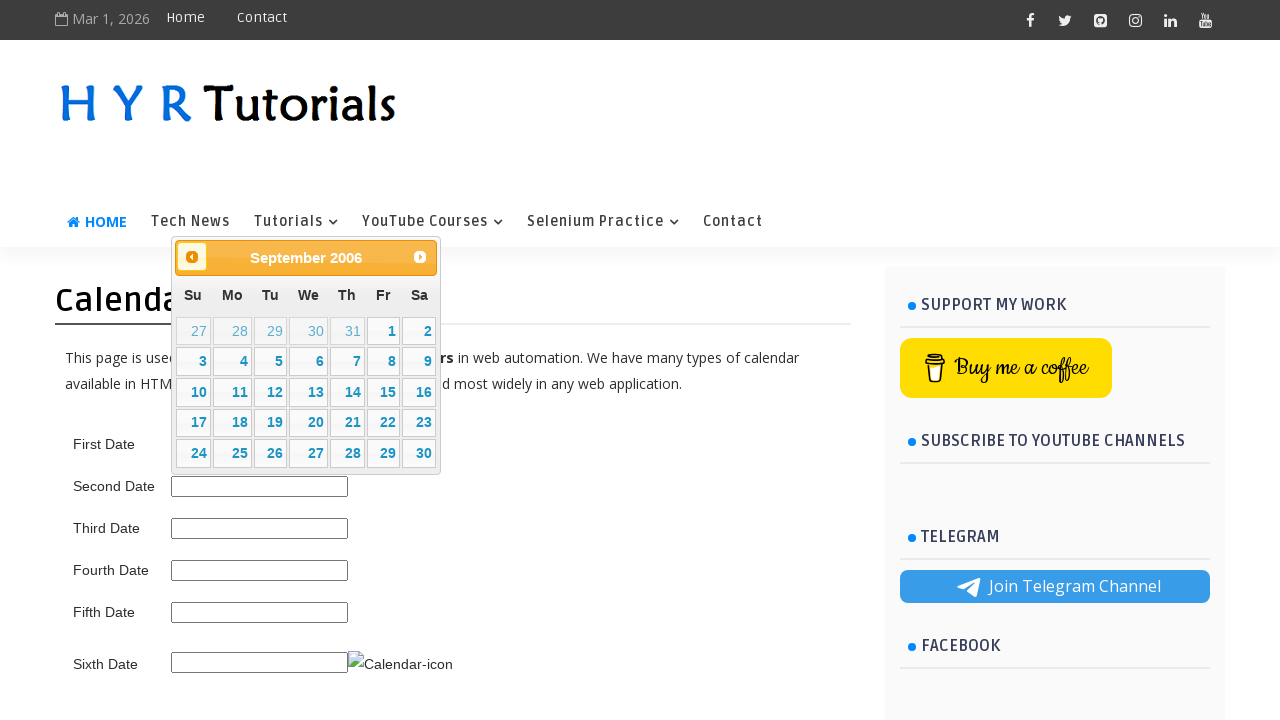

Waited for calendar to update
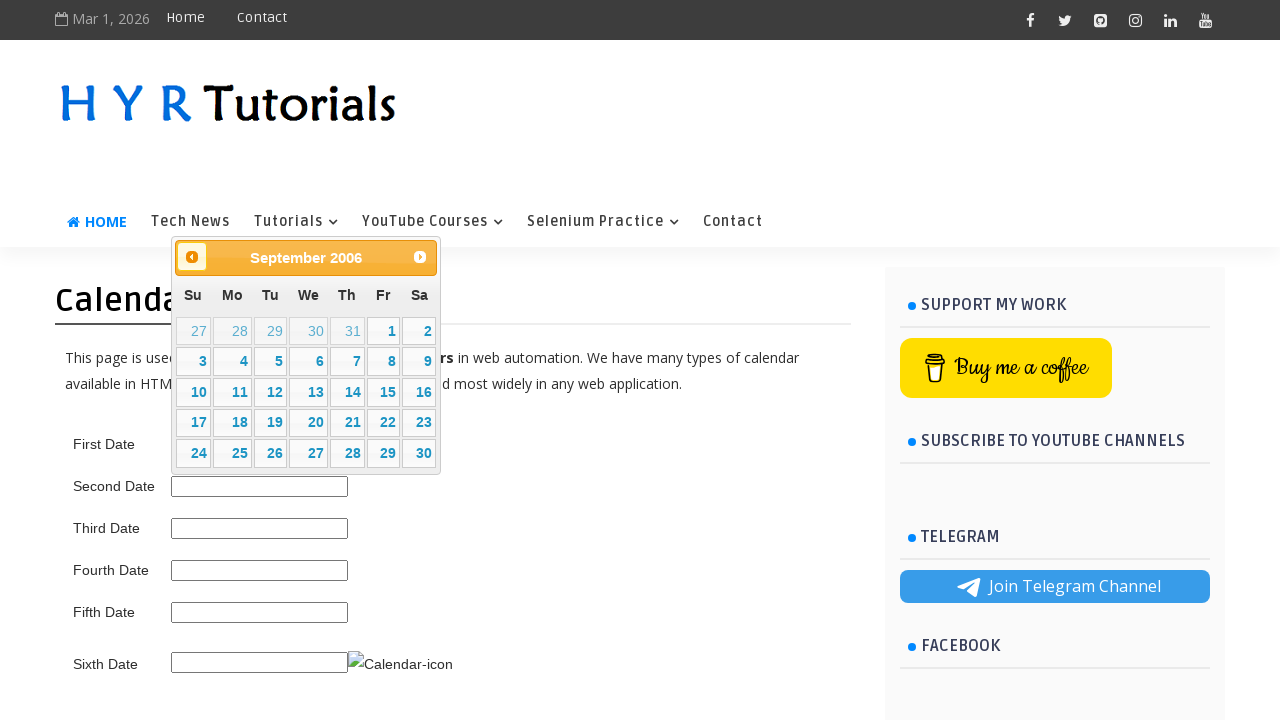

Clicked previous month button (current: September 2006) at (192, 257) on span.ui-icon.ui-icon-circle-triangle-w
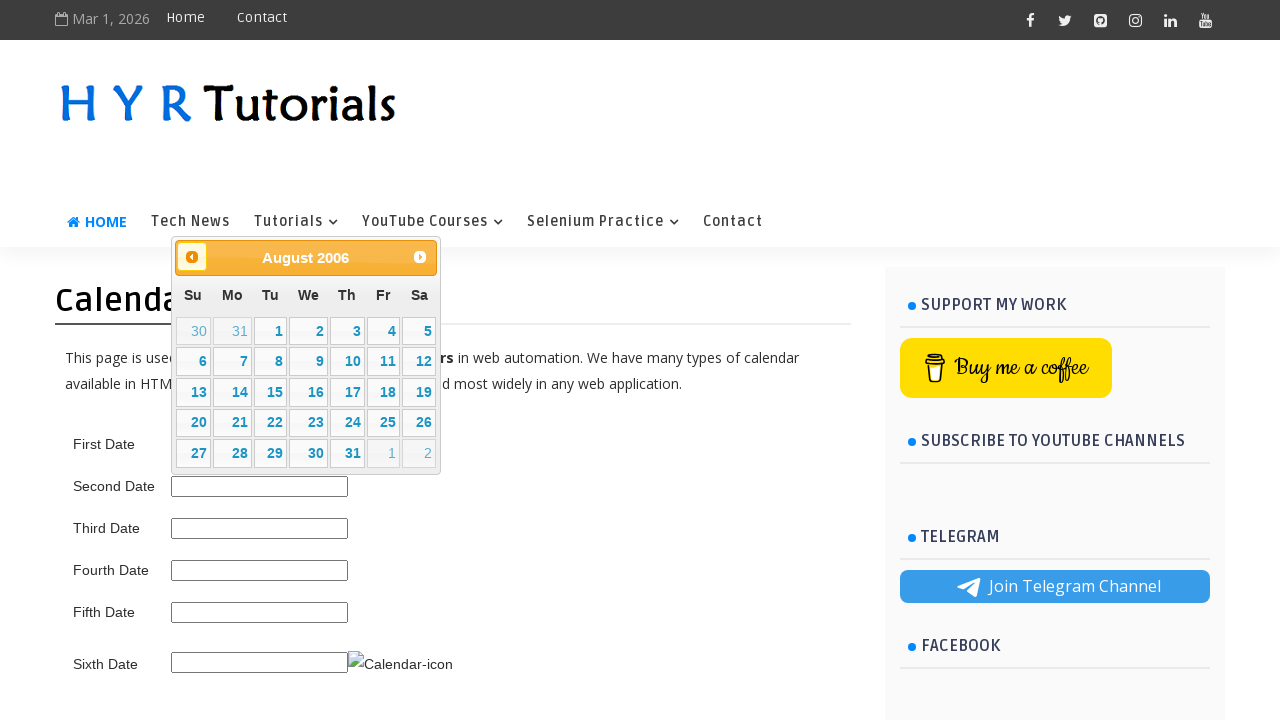

Waited for calendar to update
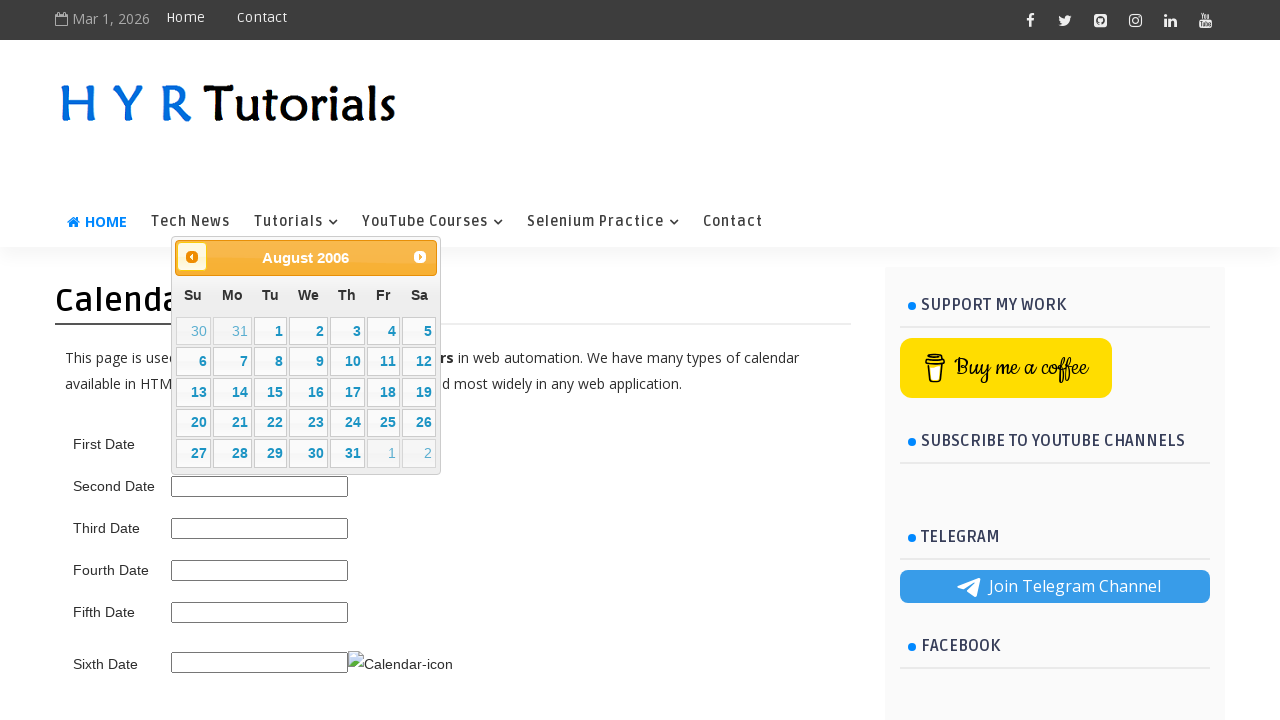

Clicked previous month button (current: August 2006) at (192, 257) on span.ui-icon.ui-icon-circle-triangle-w
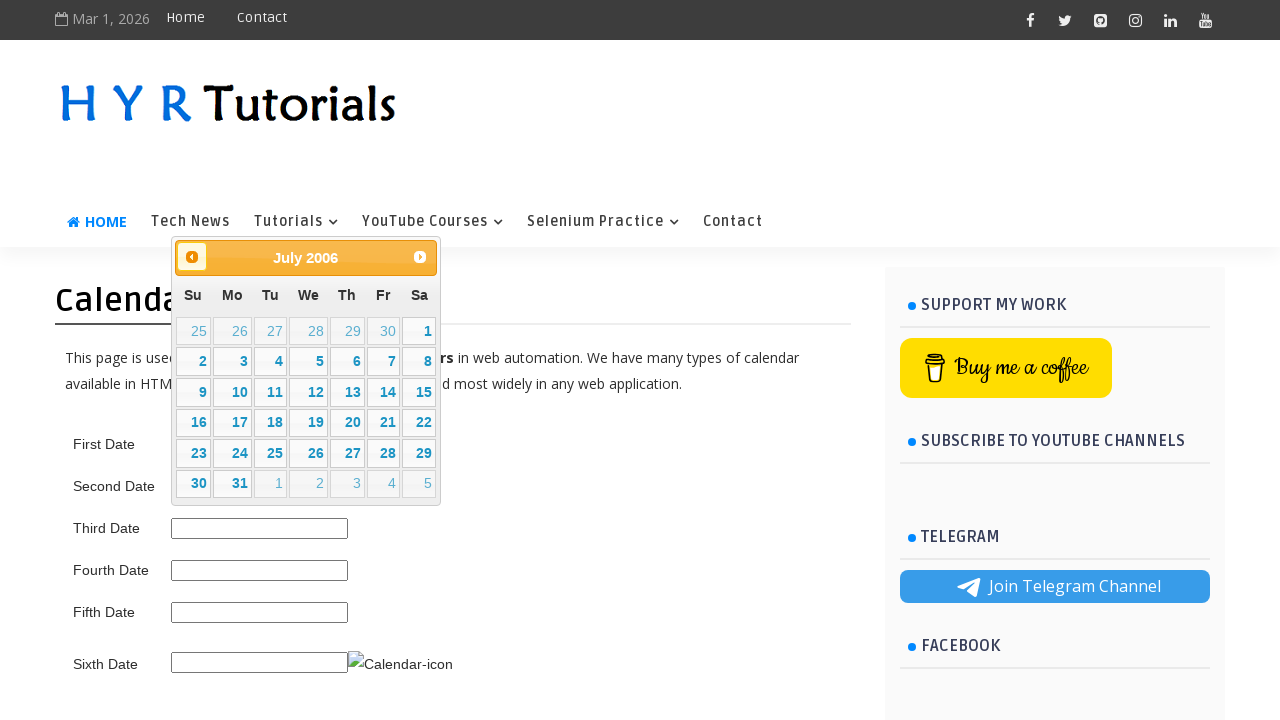

Waited for calendar to update
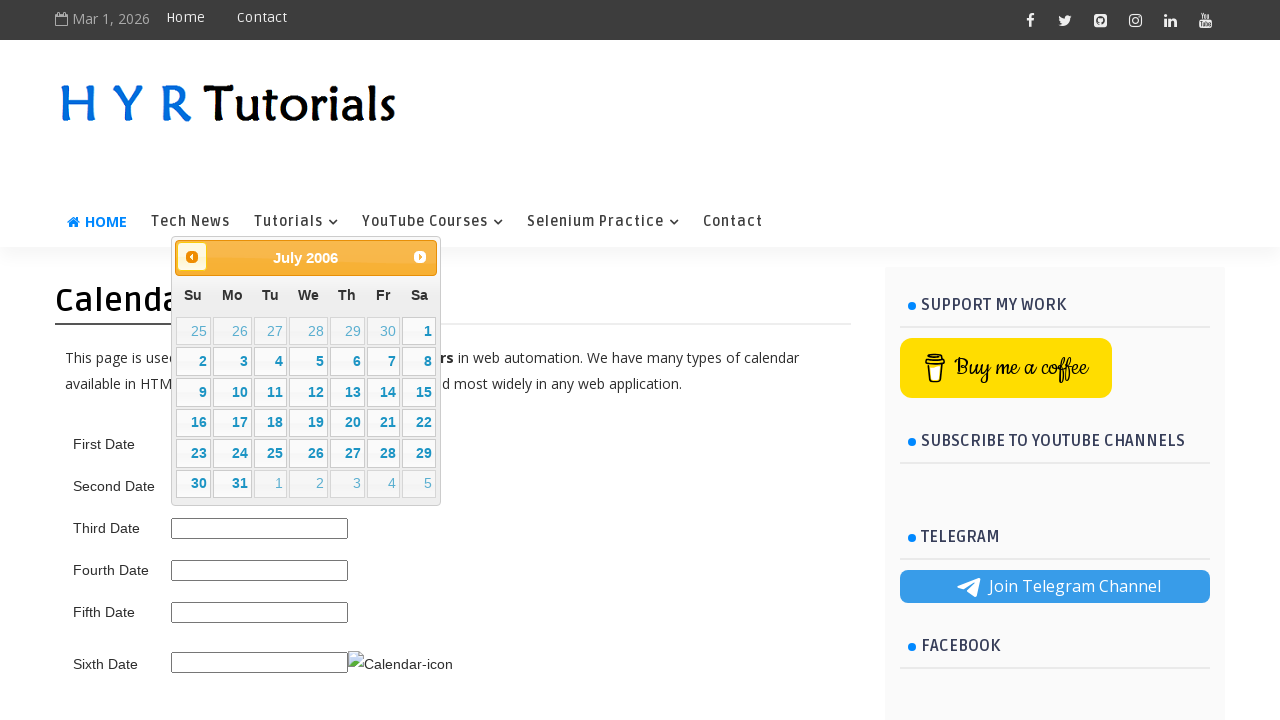

Clicked previous month button (current: July 2006) at (192, 257) on span.ui-icon.ui-icon-circle-triangle-w
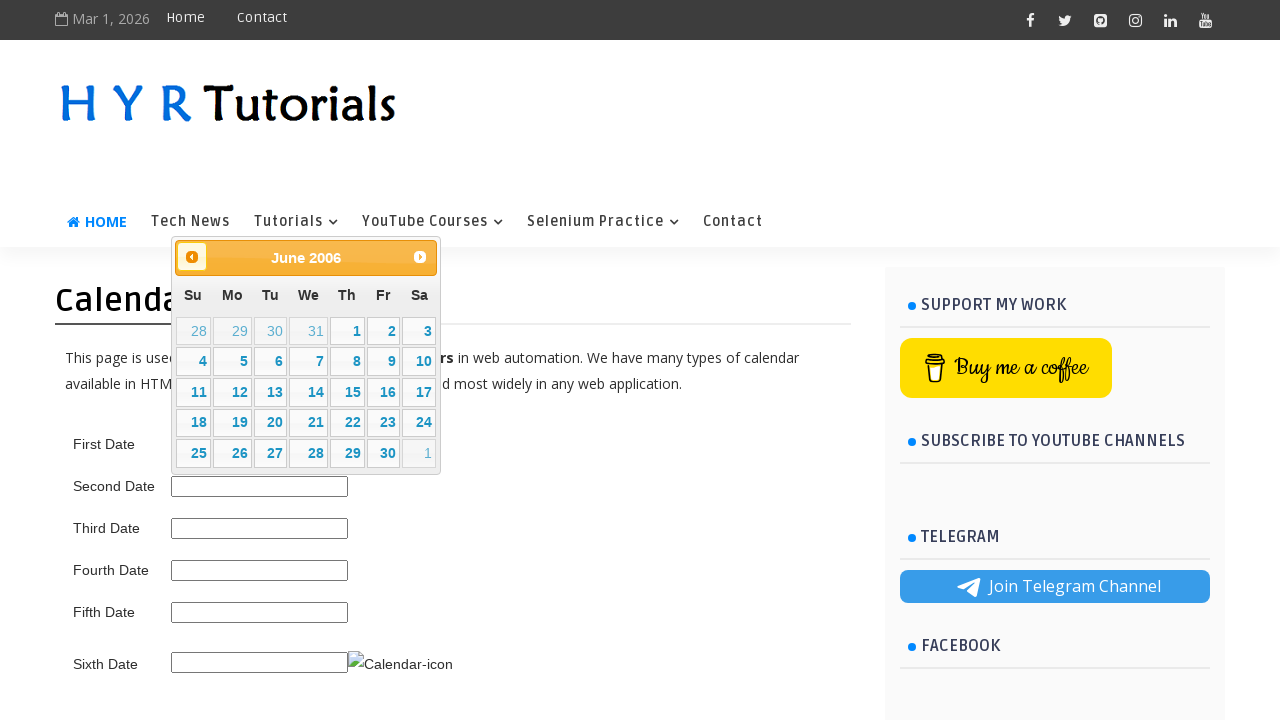

Waited for calendar to update
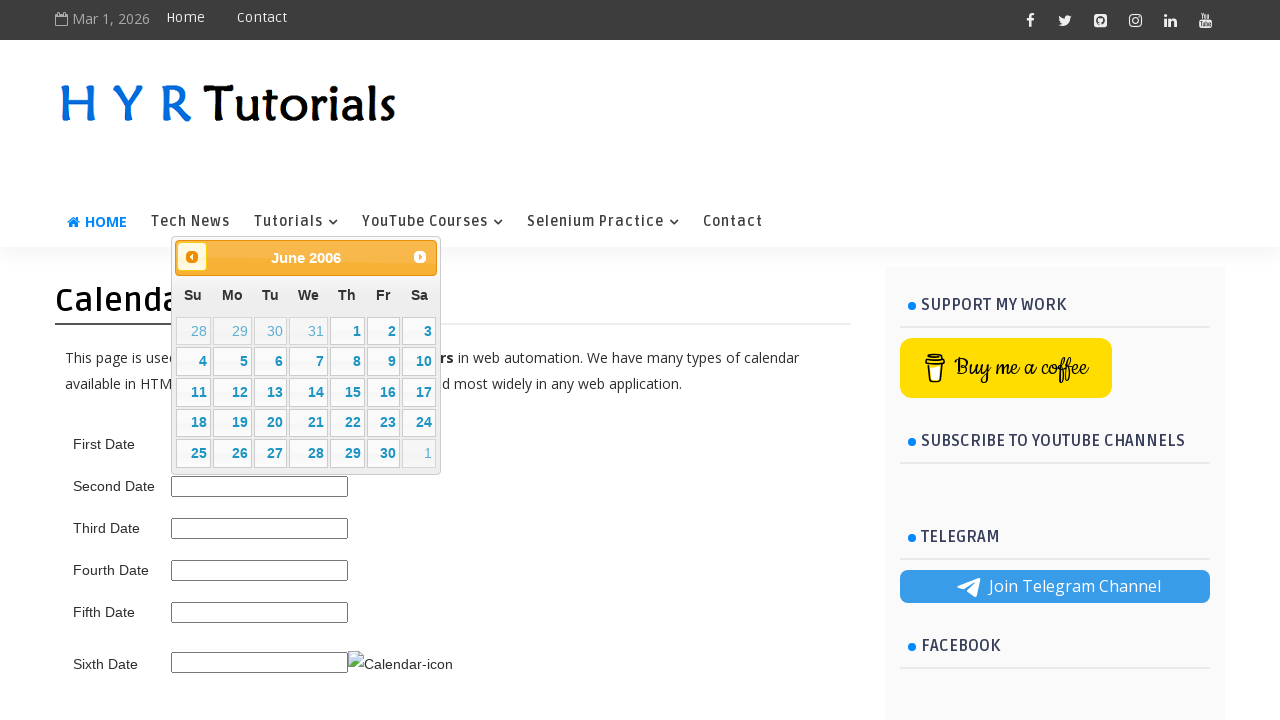

Clicked previous month button (current: June 2006) at (192, 257) on span.ui-icon.ui-icon-circle-triangle-w
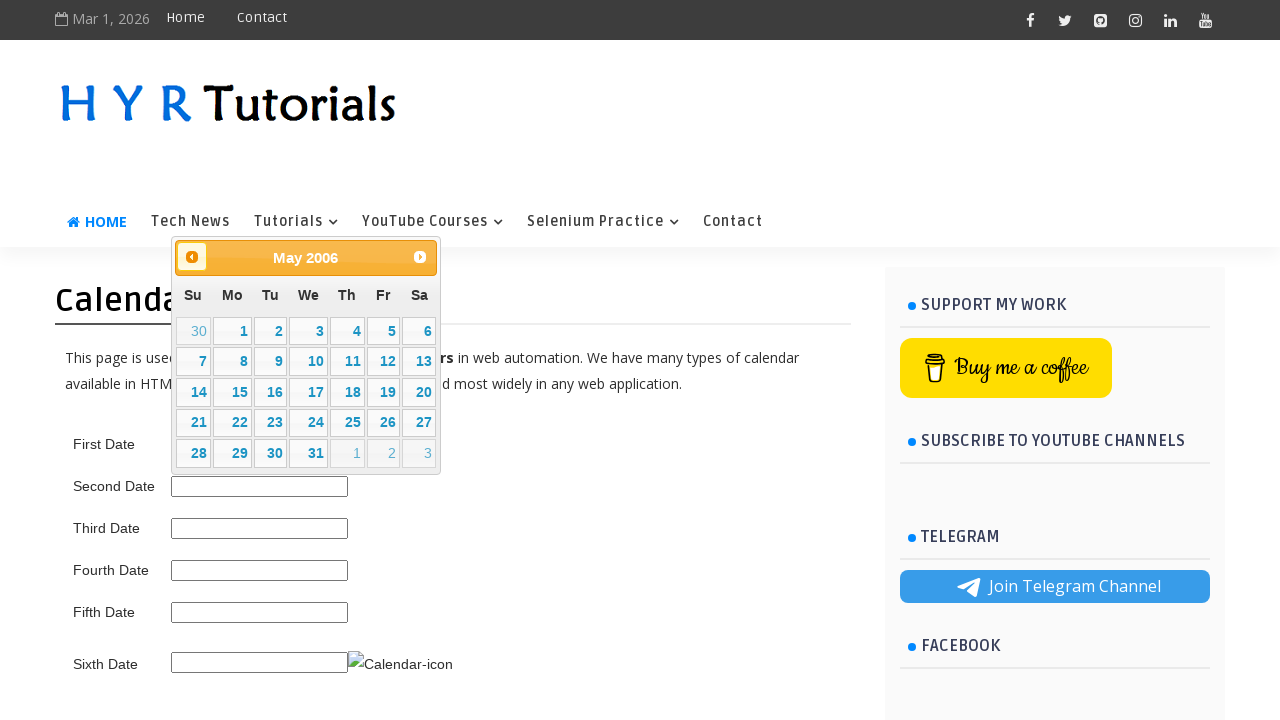

Waited for calendar to update
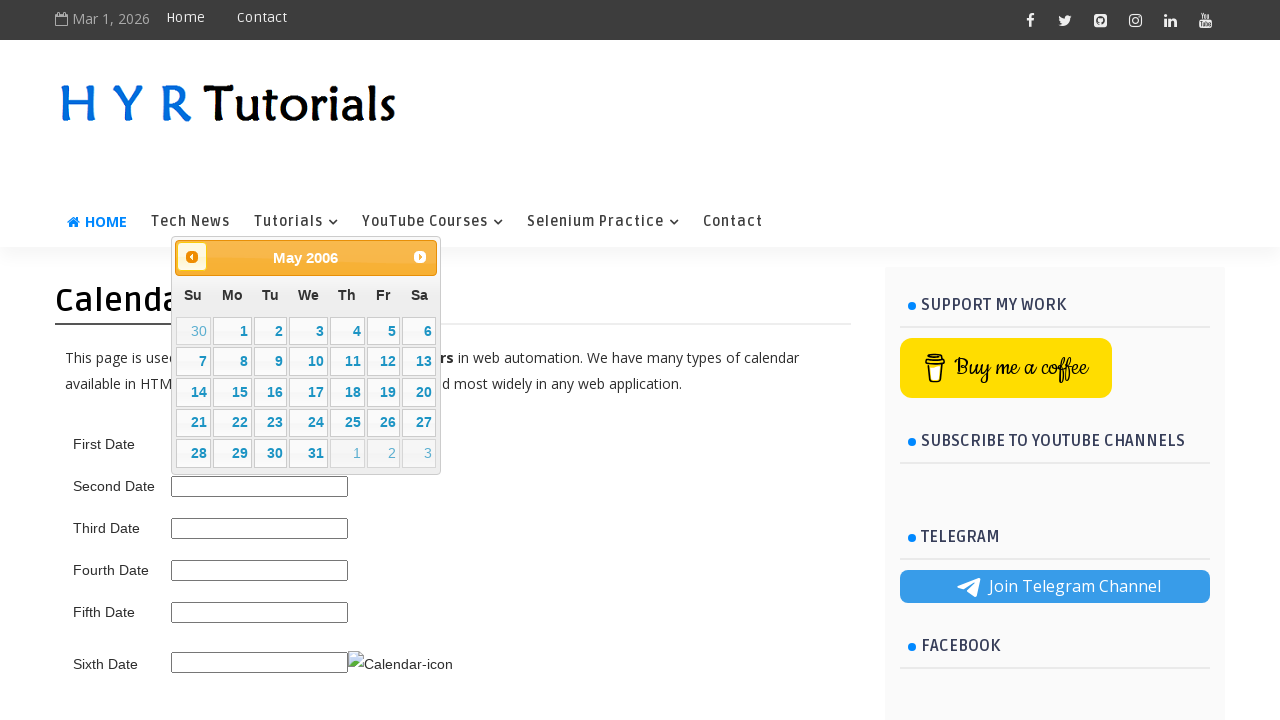

Clicked previous month button (current: May 2006) at (192, 257) on span.ui-icon.ui-icon-circle-triangle-w
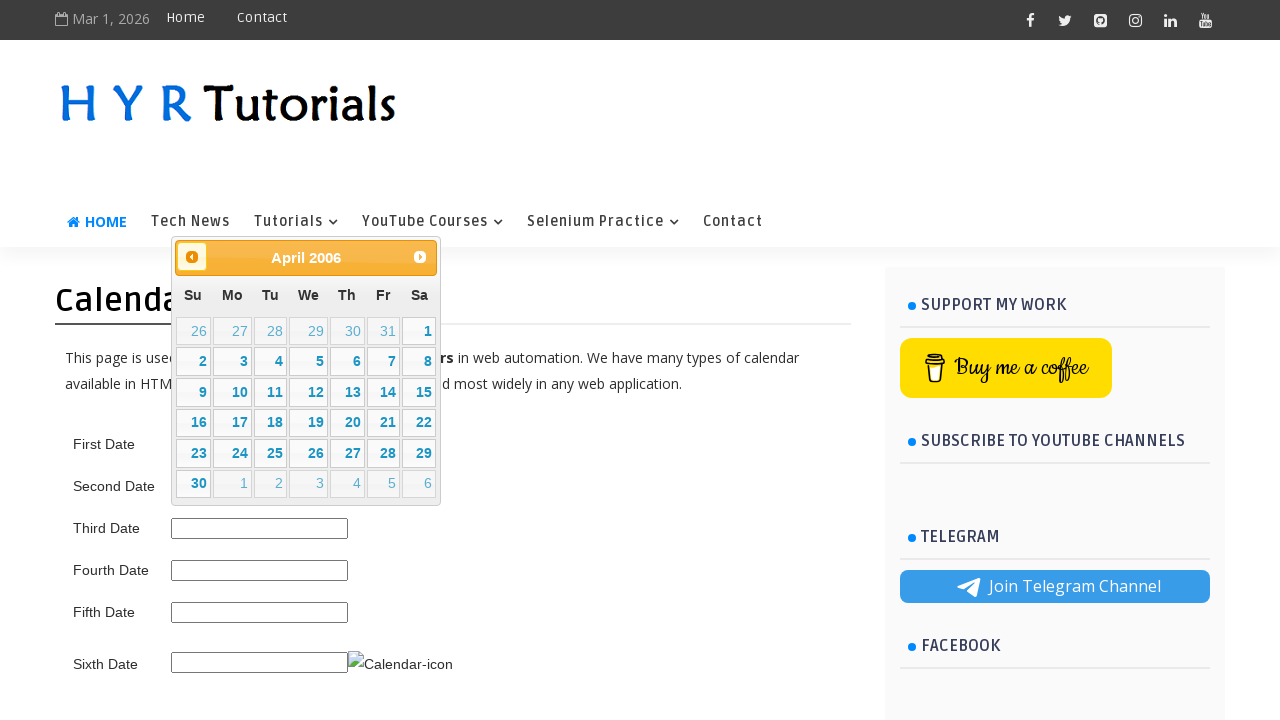

Waited for calendar to update
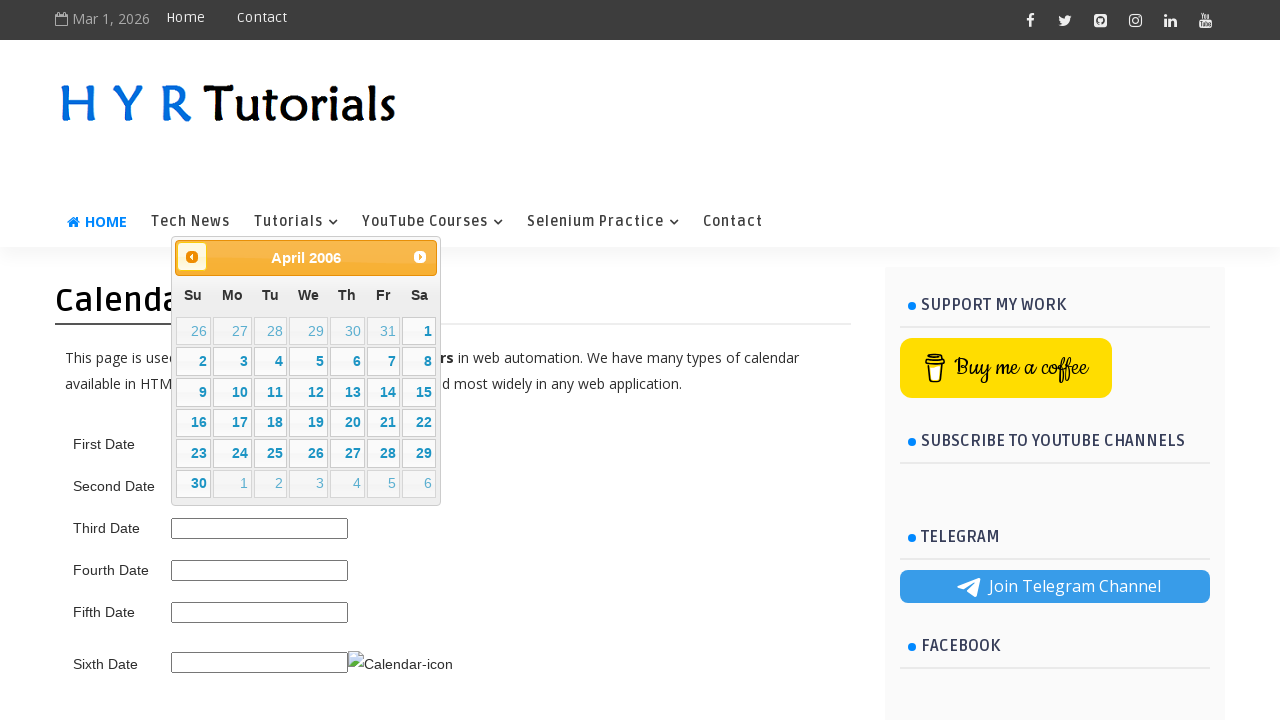

Clicked previous month button (current: April 2006) at (192, 257) on span.ui-icon.ui-icon-circle-triangle-w
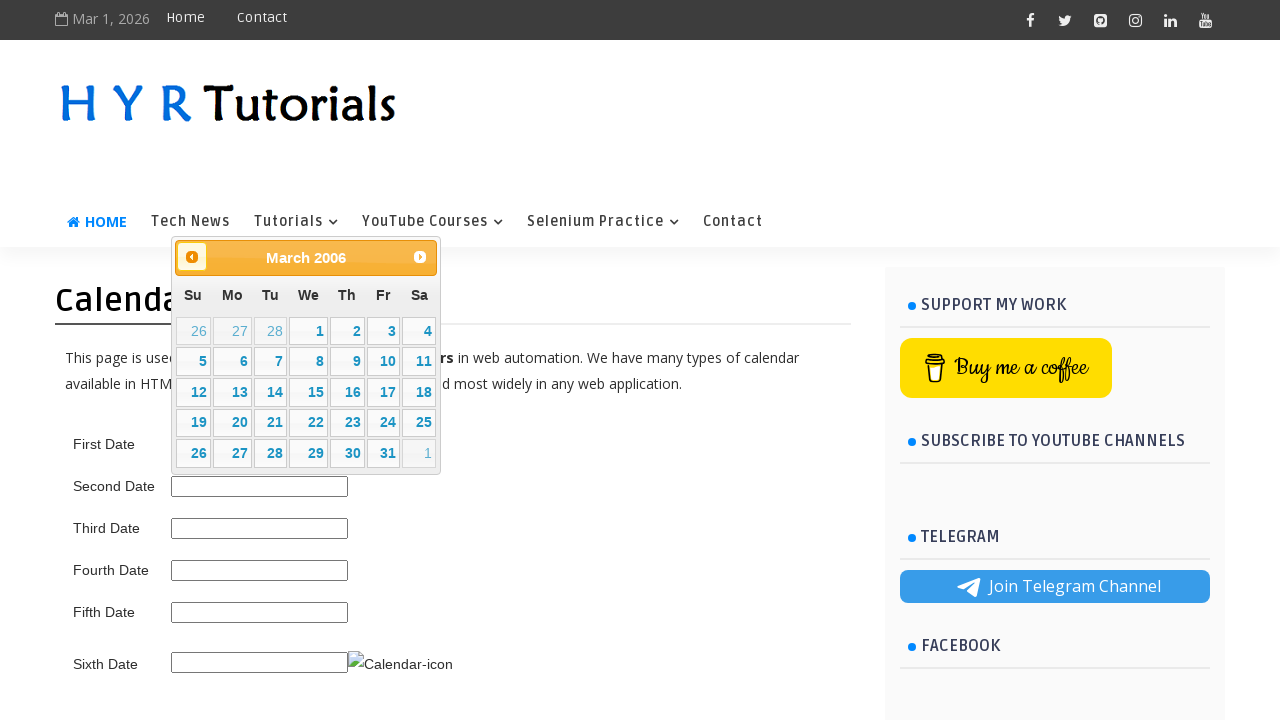

Waited for calendar to update
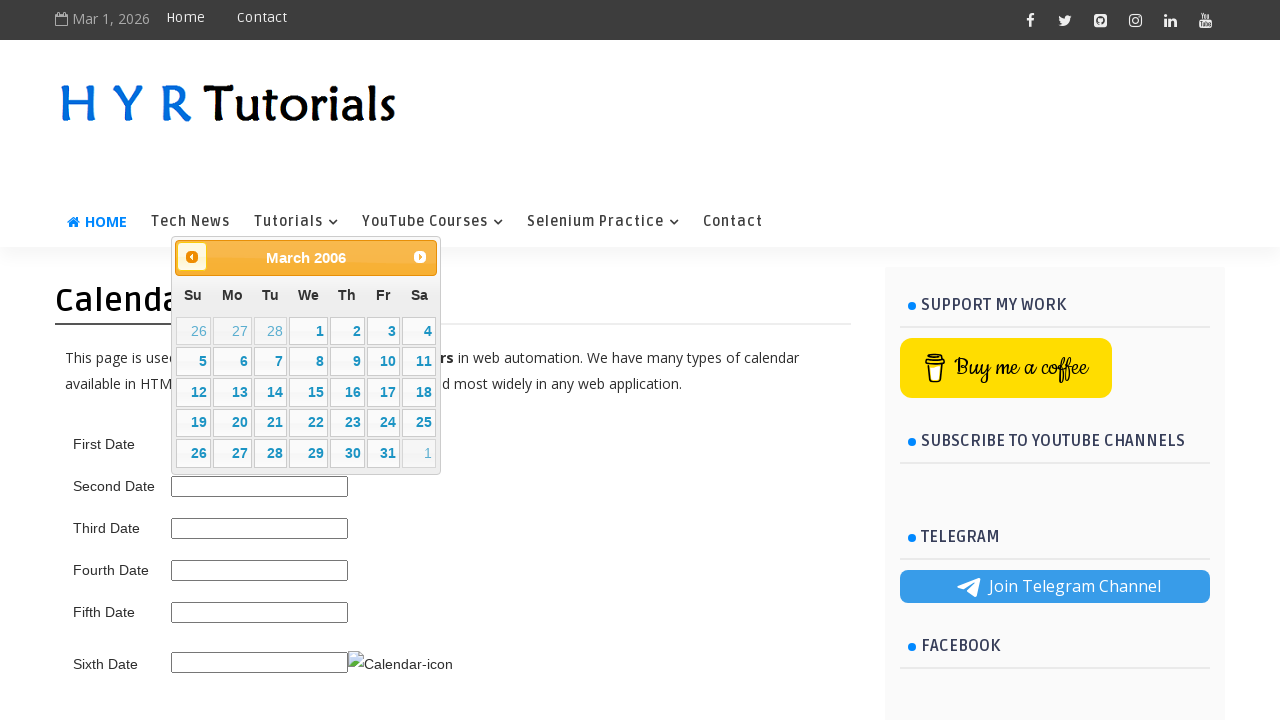

Clicked previous month button (current: March 2006) at (192, 257) on span.ui-icon.ui-icon-circle-triangle-w
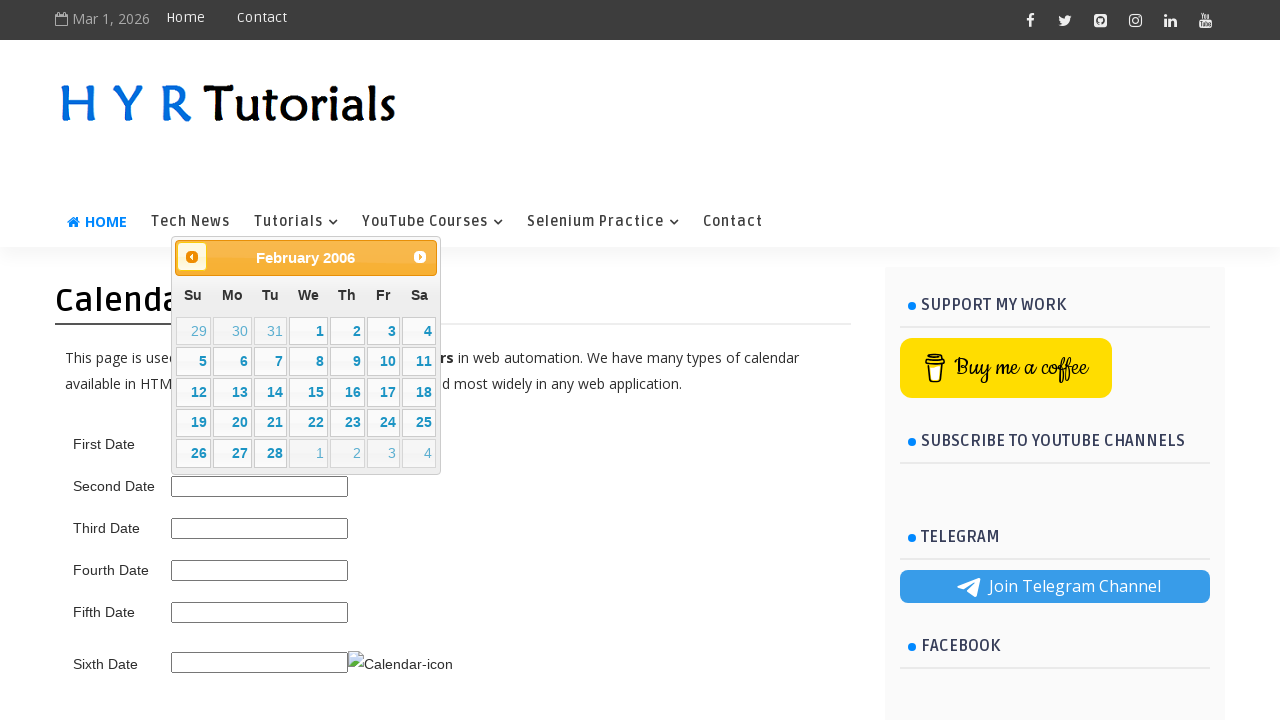

Waited for calendar to update
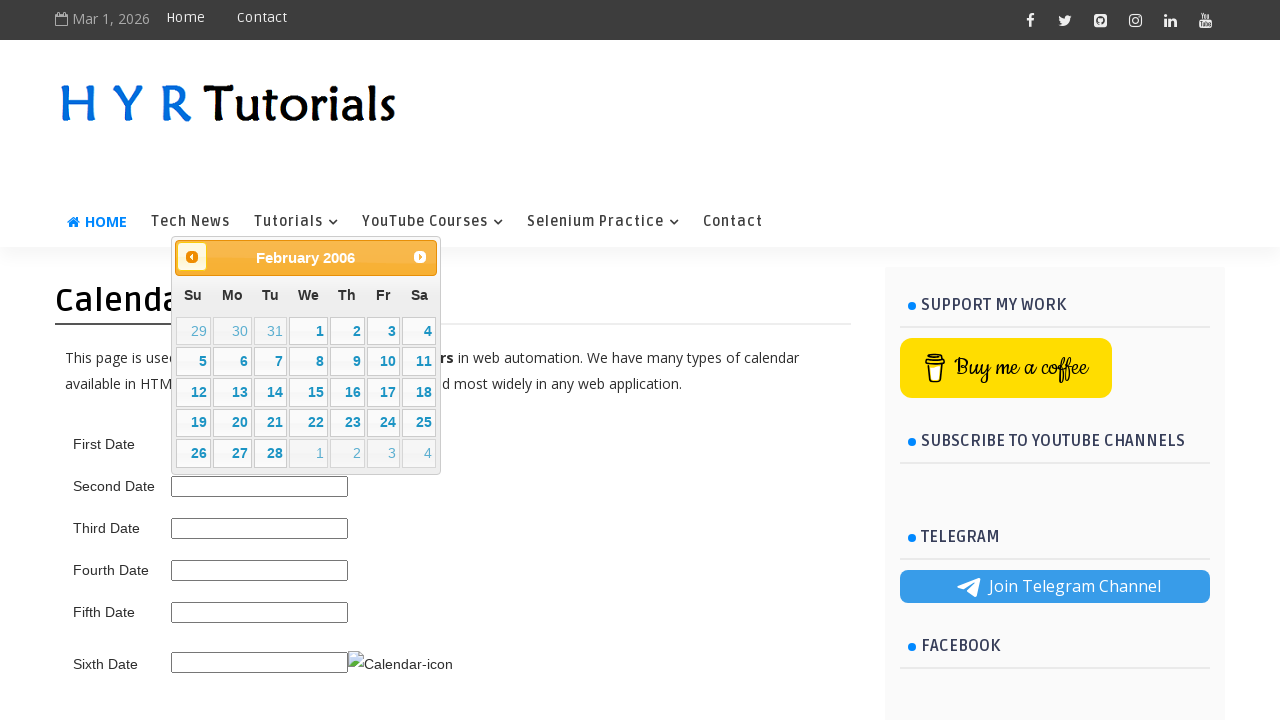

Clicked previous month button (current: February 2006) at (192, 257) on span.ui-icon.ui-icon-circle-triangle-w
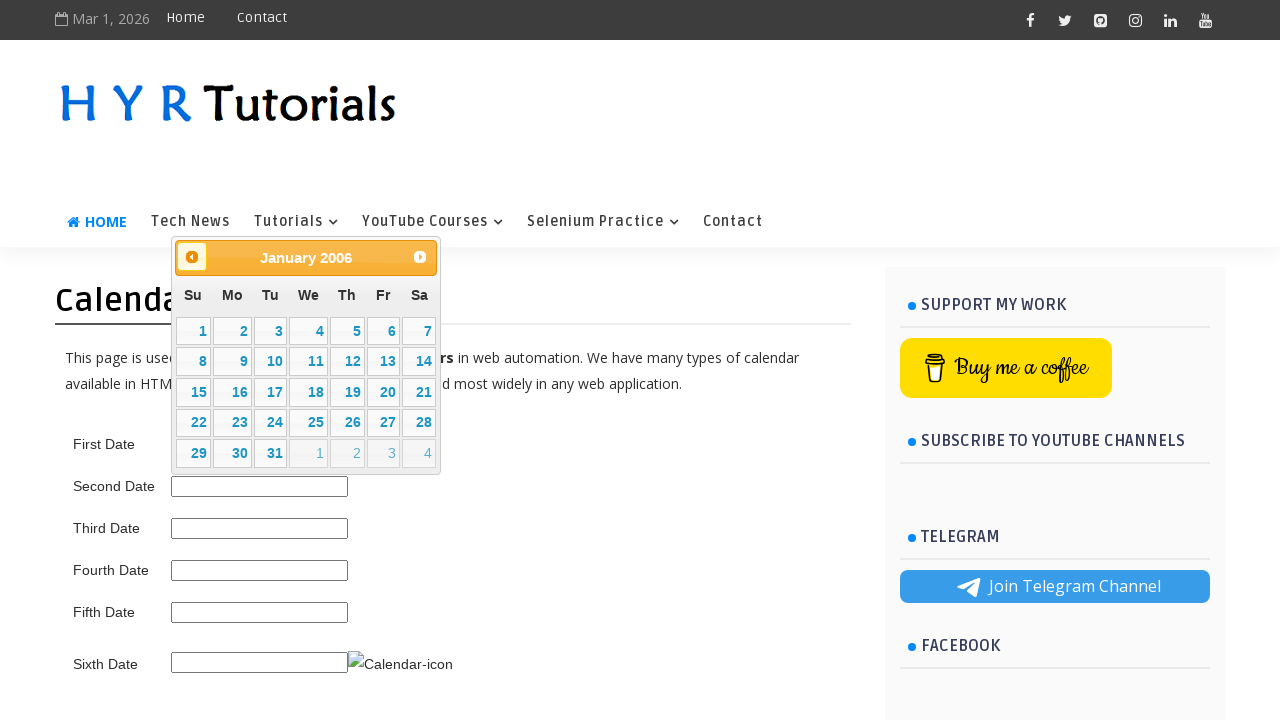

Waited for calendar to update
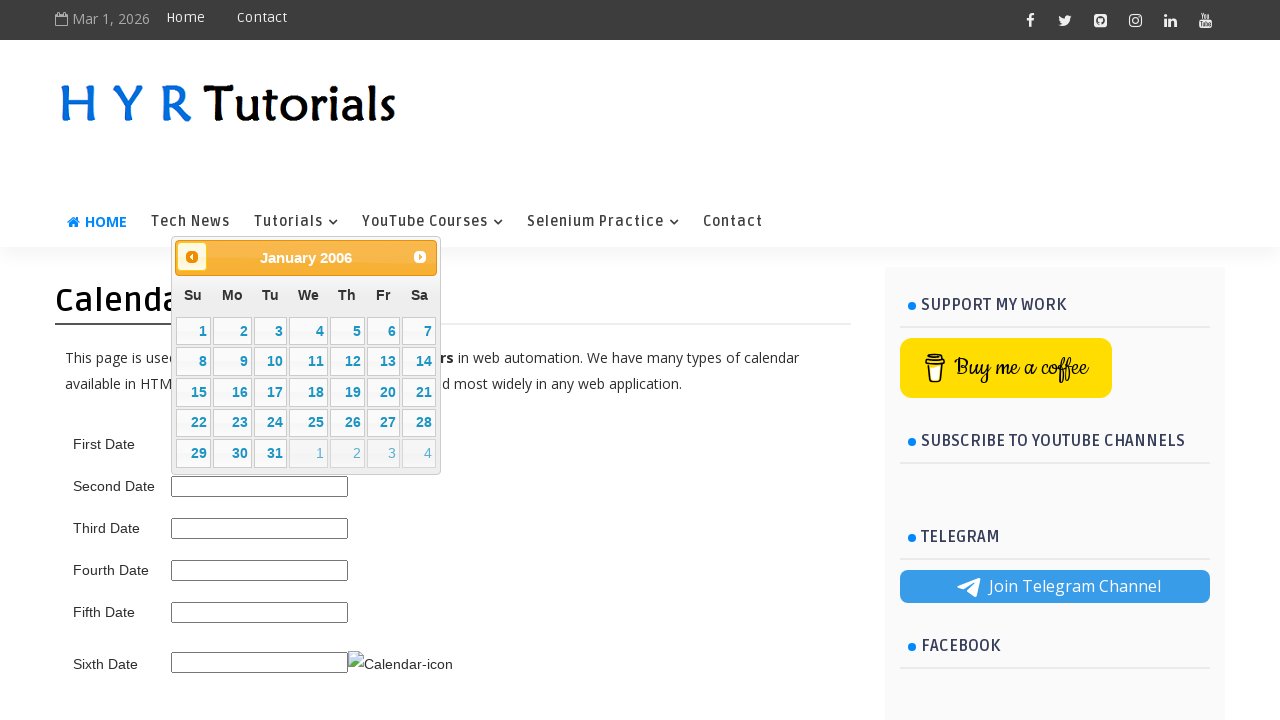

Clicked previous month button (current: January 2006) at (192, 257) on span.ui-icon.ui-icon-circle-triangle-w
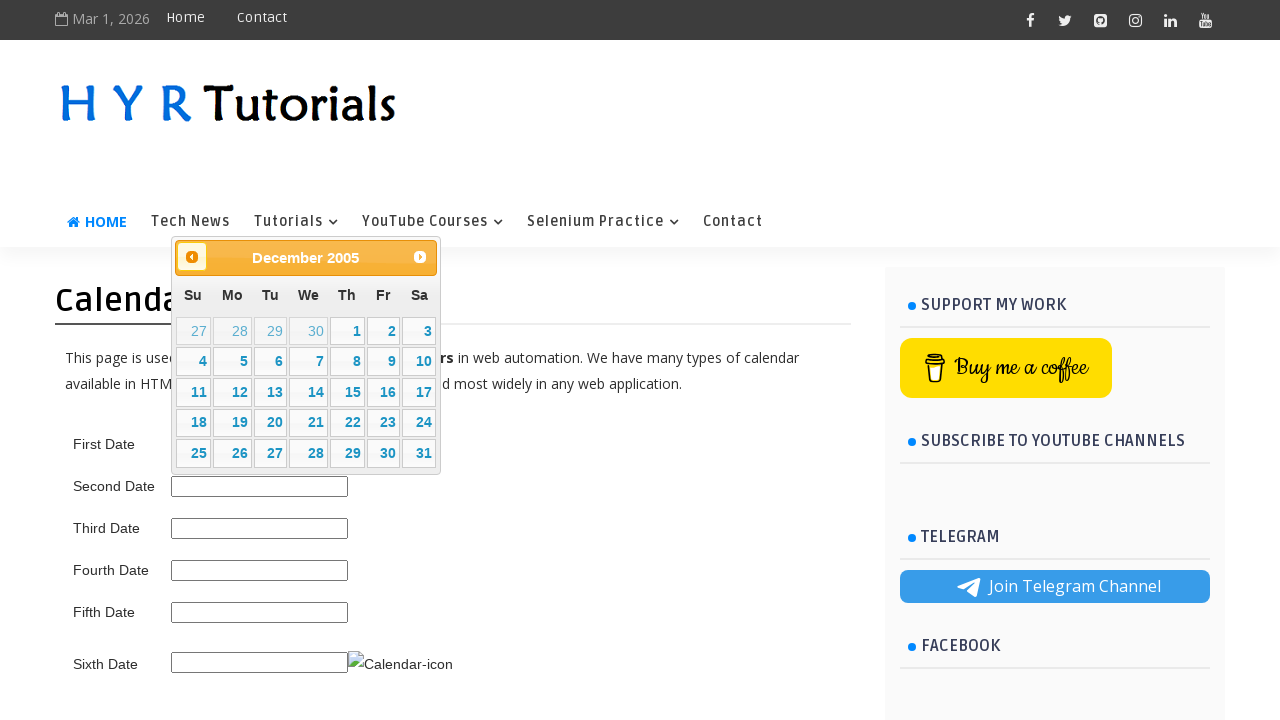

Waited for calendar to update
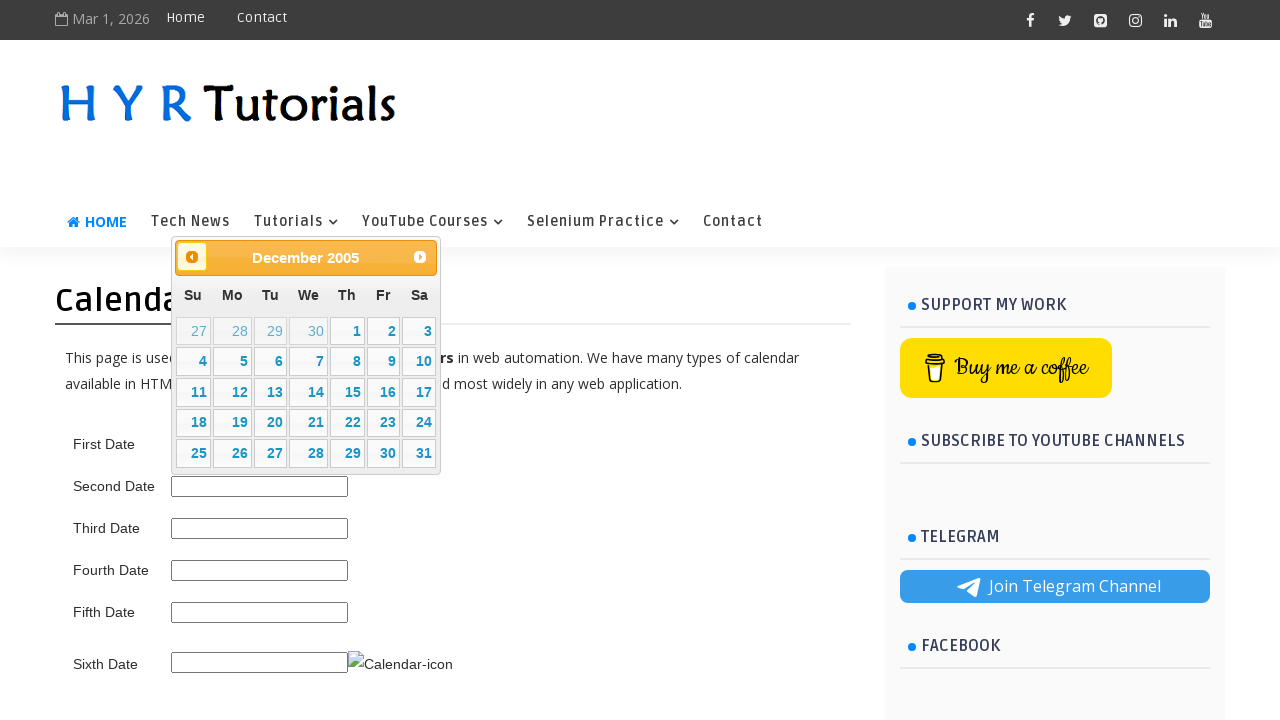

Clicked previous month button (current: December 2005) at (192, 257) on span.ui-icon.ui-icon-circle-triangle-w
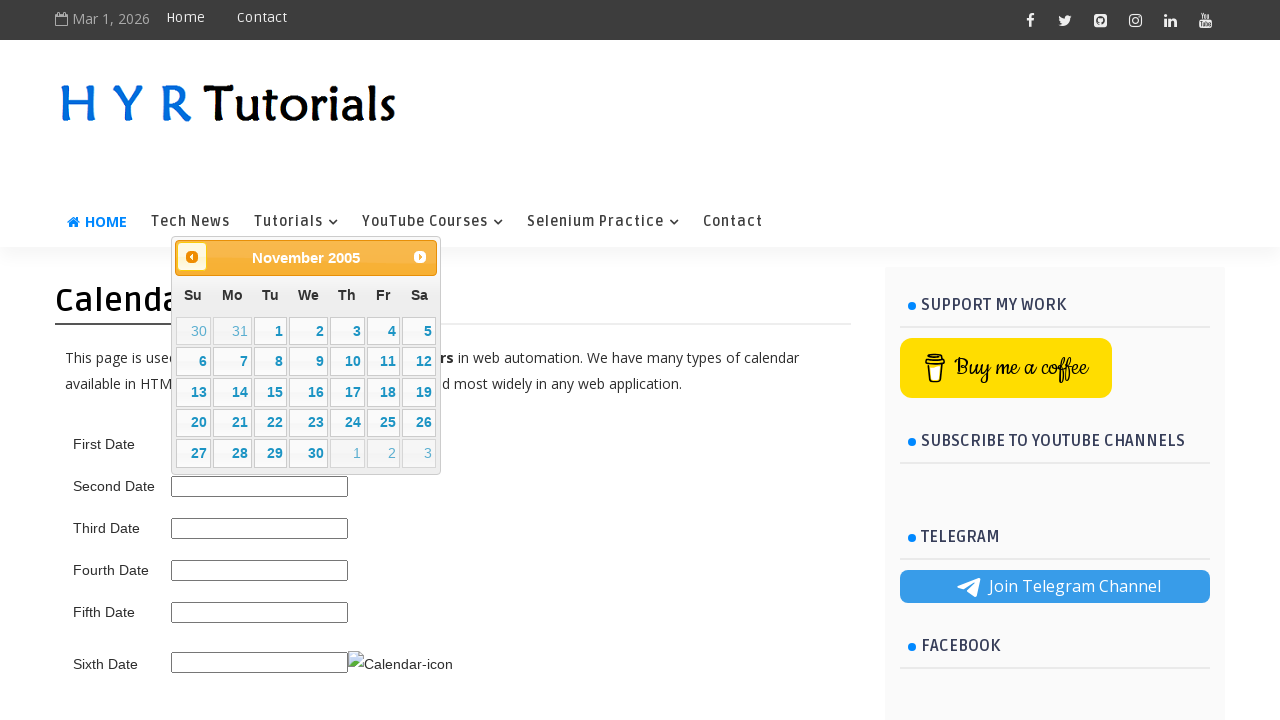

Waited for calendar to update
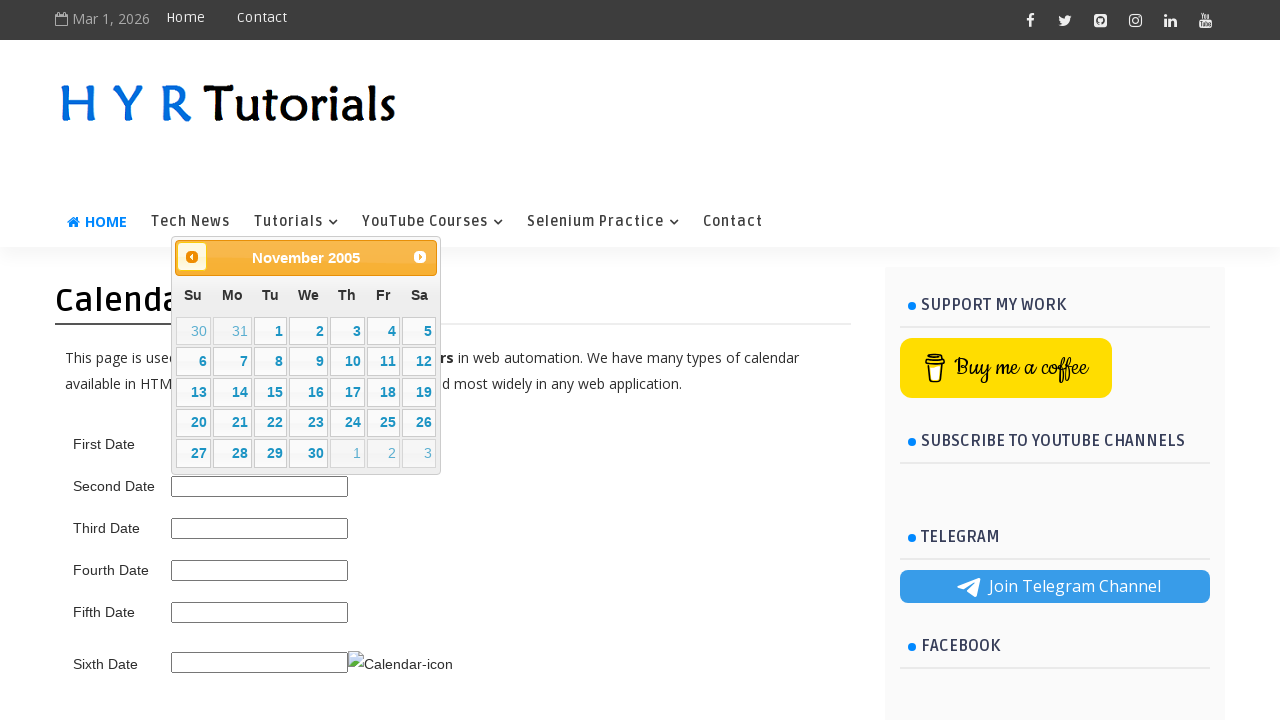

Clicked previous month button (current: November 2005) at (192, 257) on span.ui-icon.ui-icon-circle-triangle-w
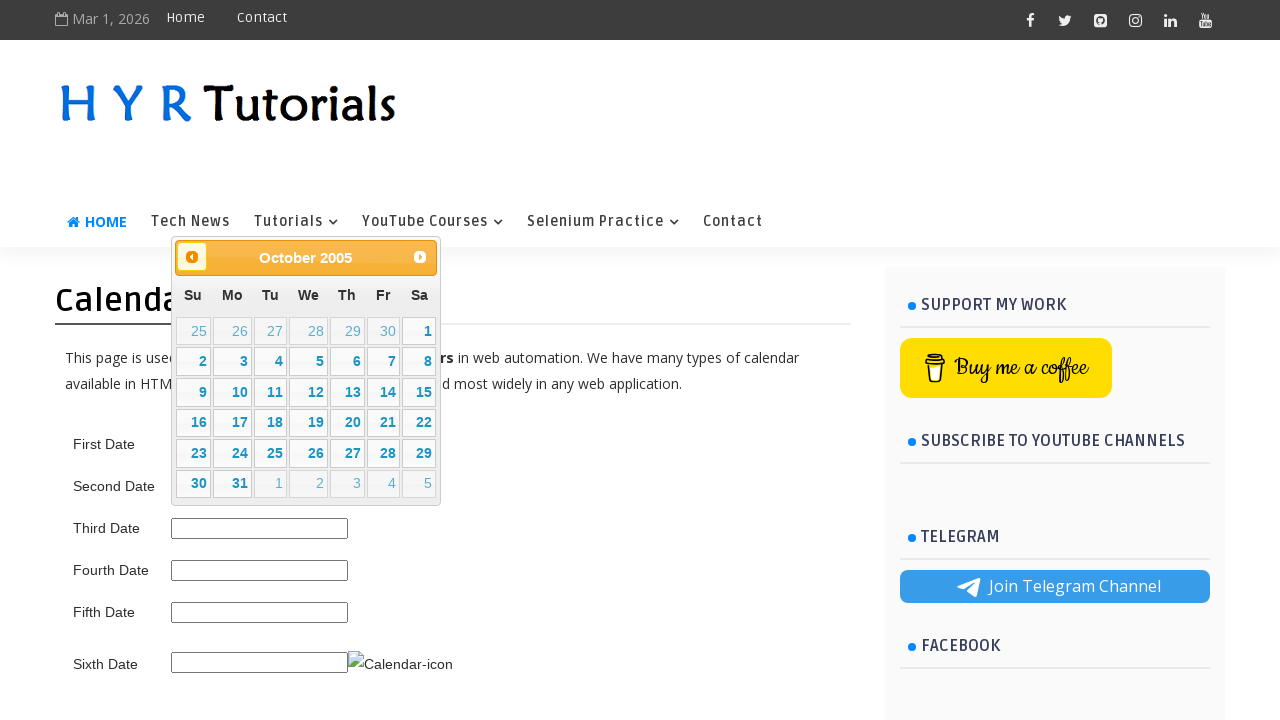

Waited for calendar to update
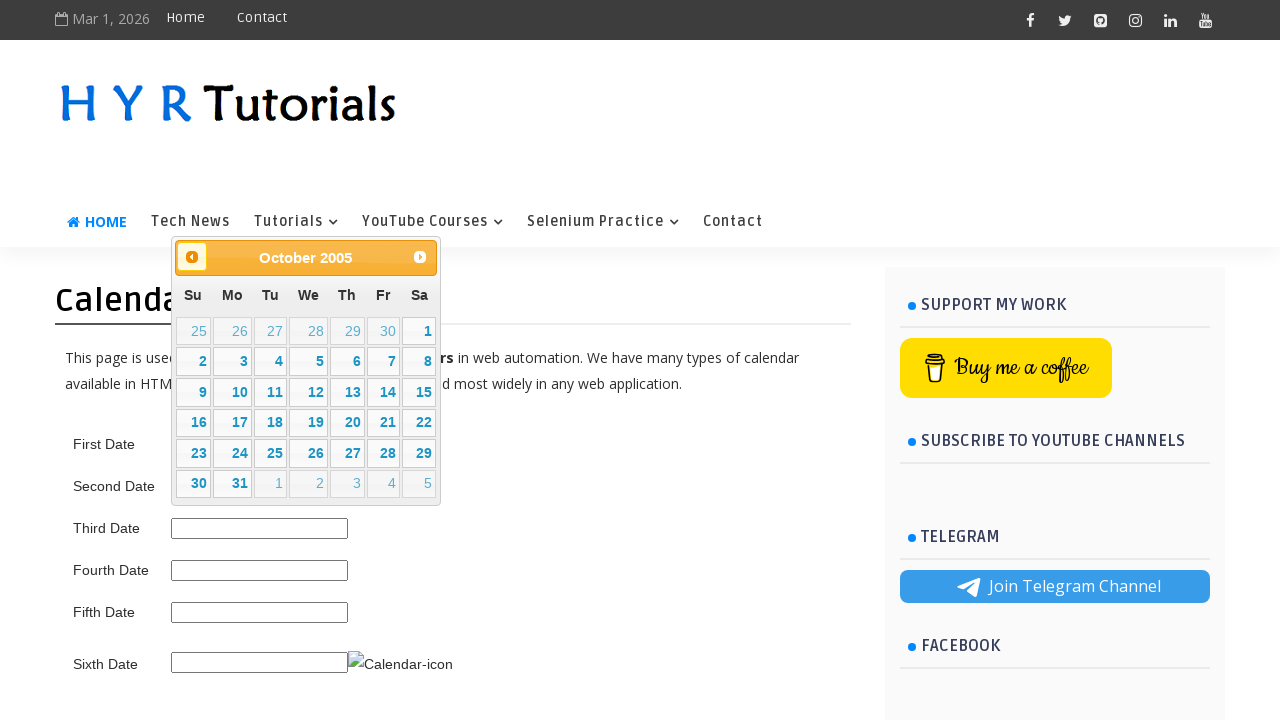

Clicked previous month button (current: October 2005) at (192, 257) on span.ui-icon.ui-icon-circle-triangle-w
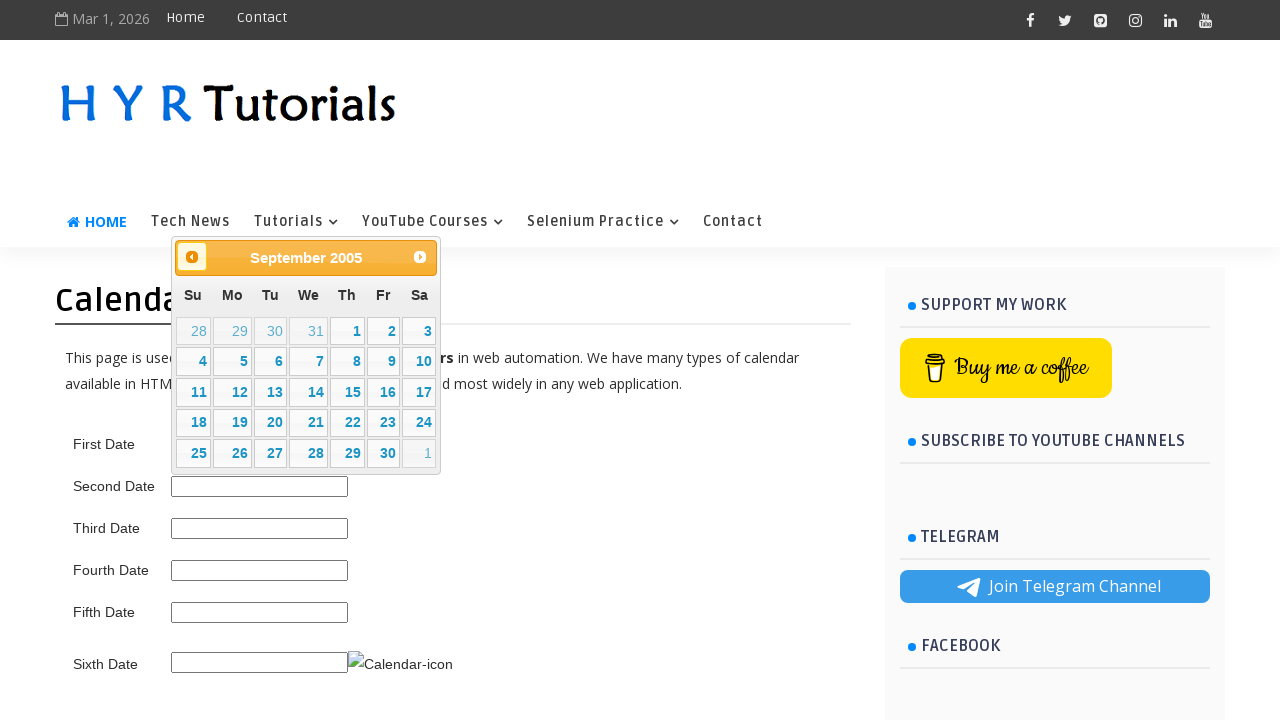

Waited for calendar to update
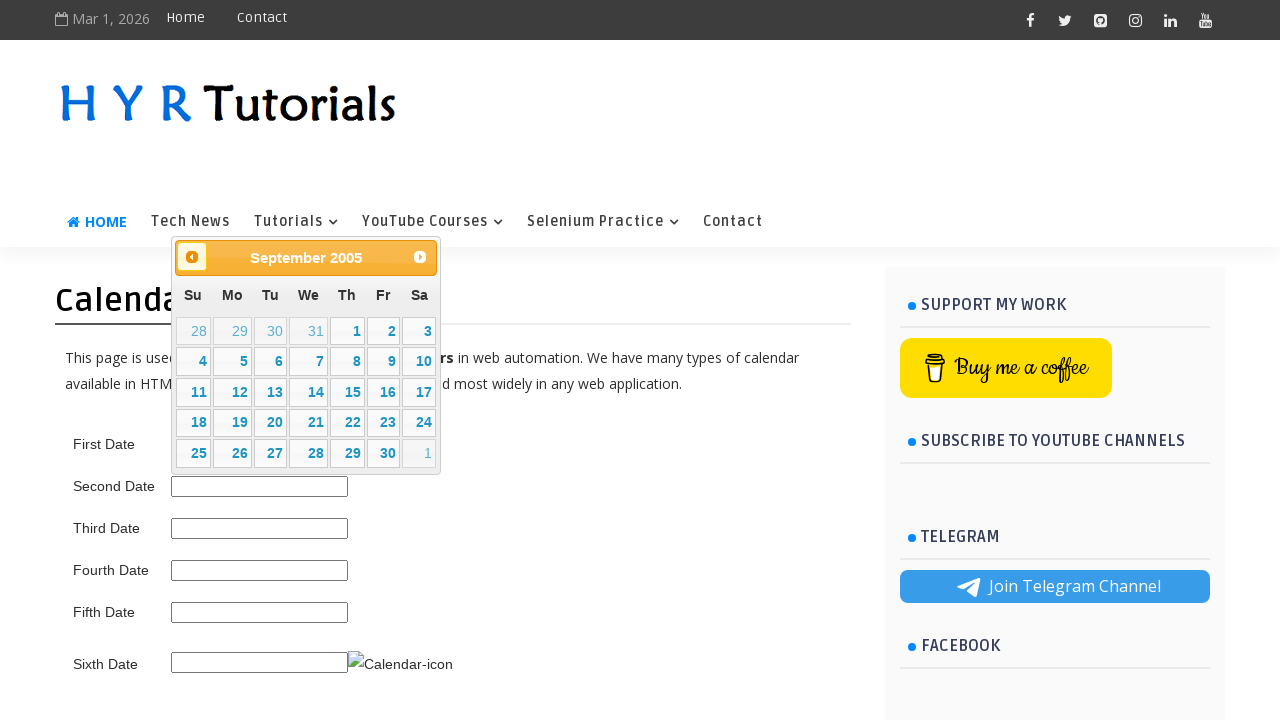

Clicked previous month button (current: September 2005) at (192, 257) on span.ui-icon.ui-icon-circle-triangle-w
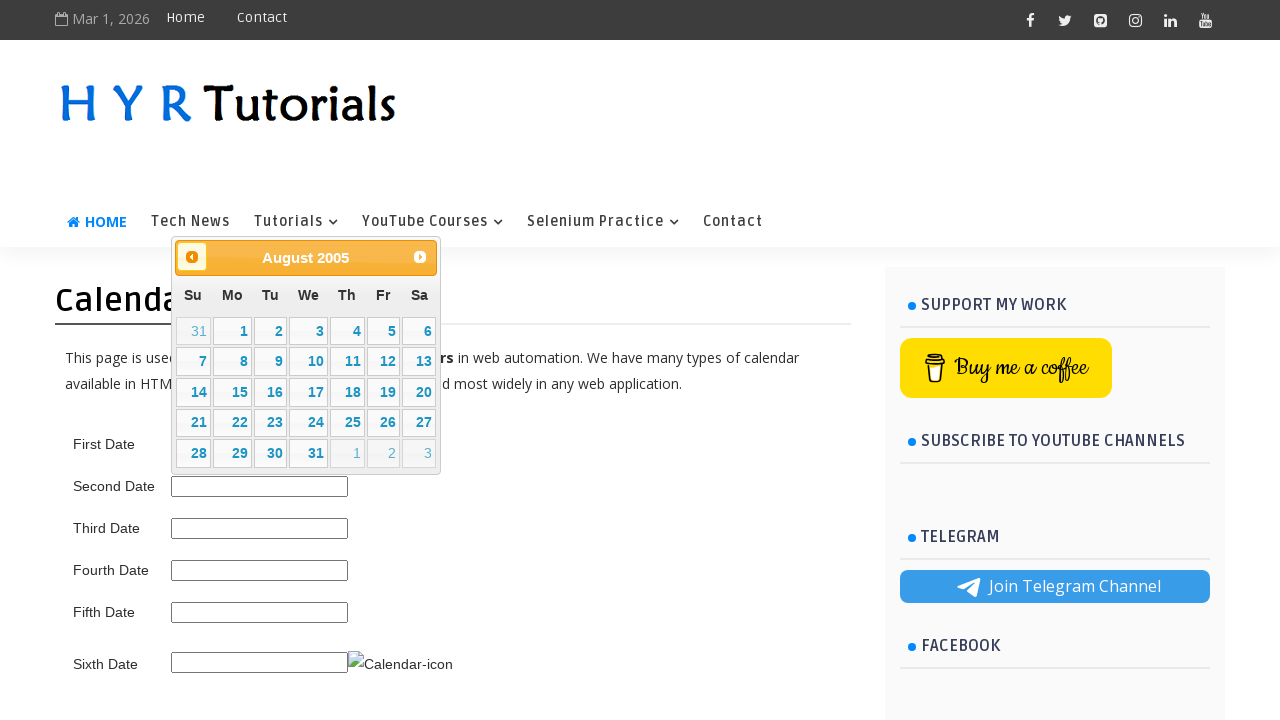

Waited for calendar to update
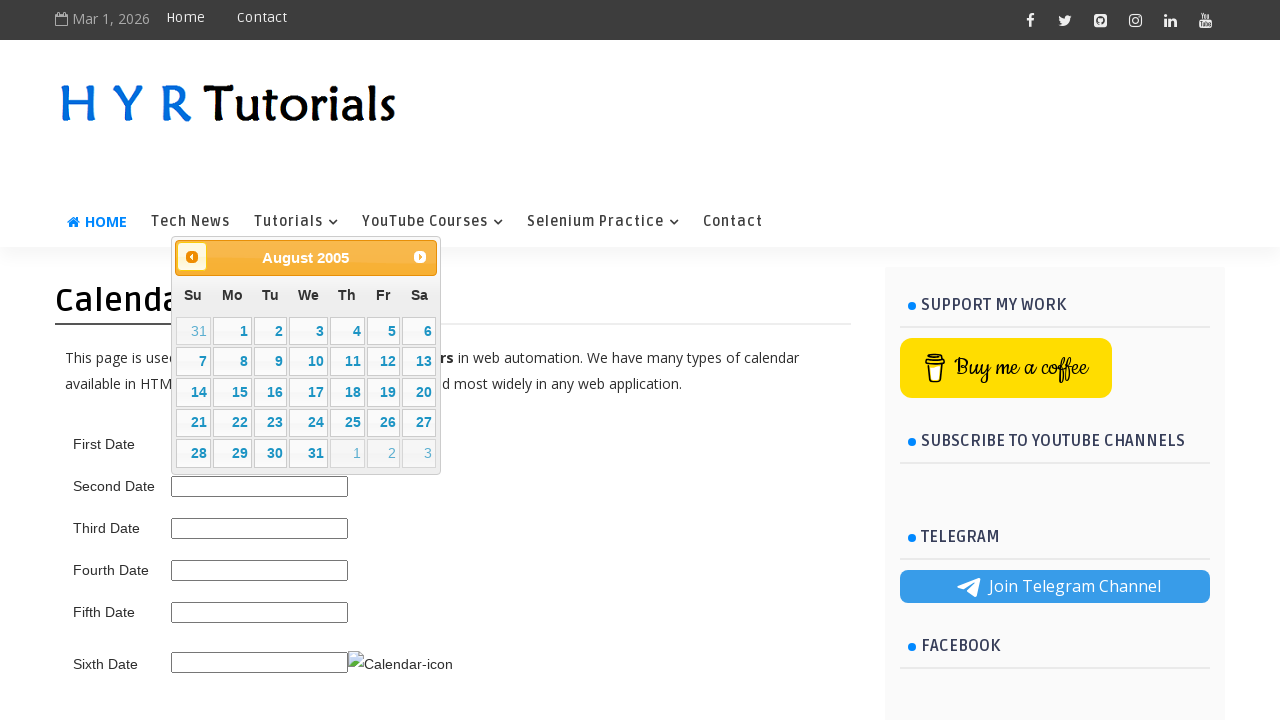

Clicked previous month button (current: August 2005) at (192, 257) on span.ui-icon.ui-icon-circle-triangle-w
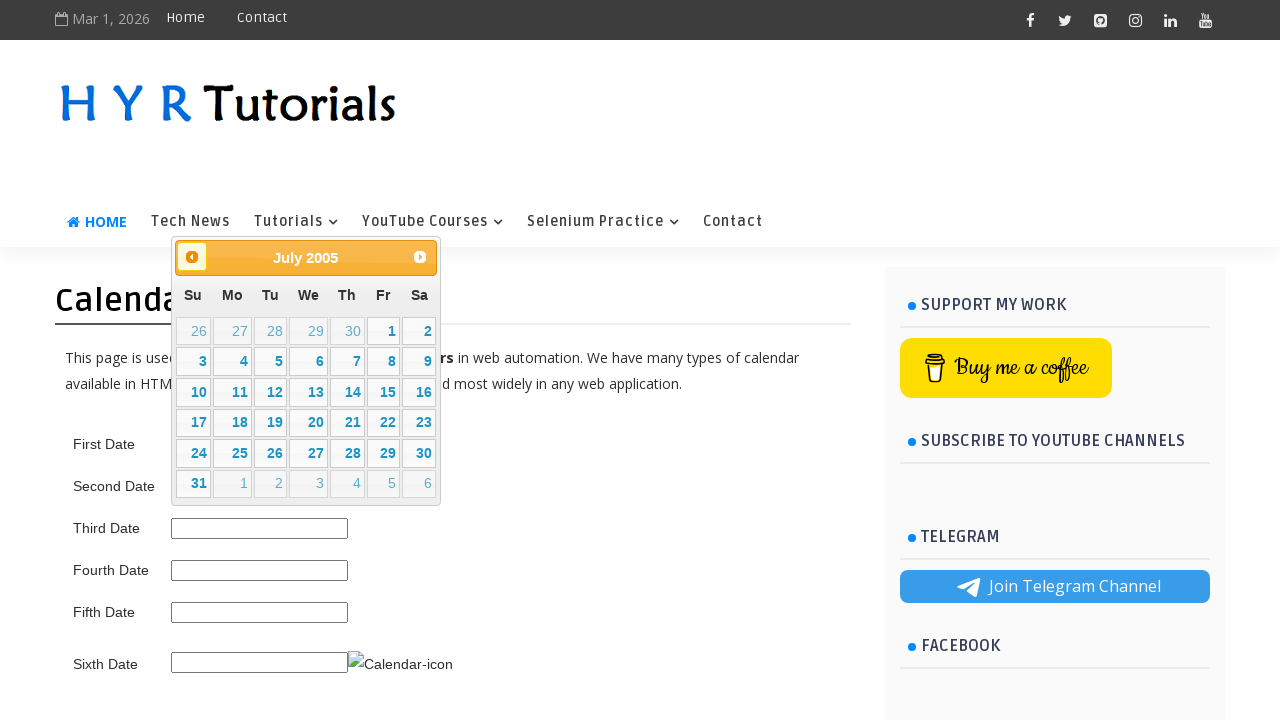

Waited for calendar to update
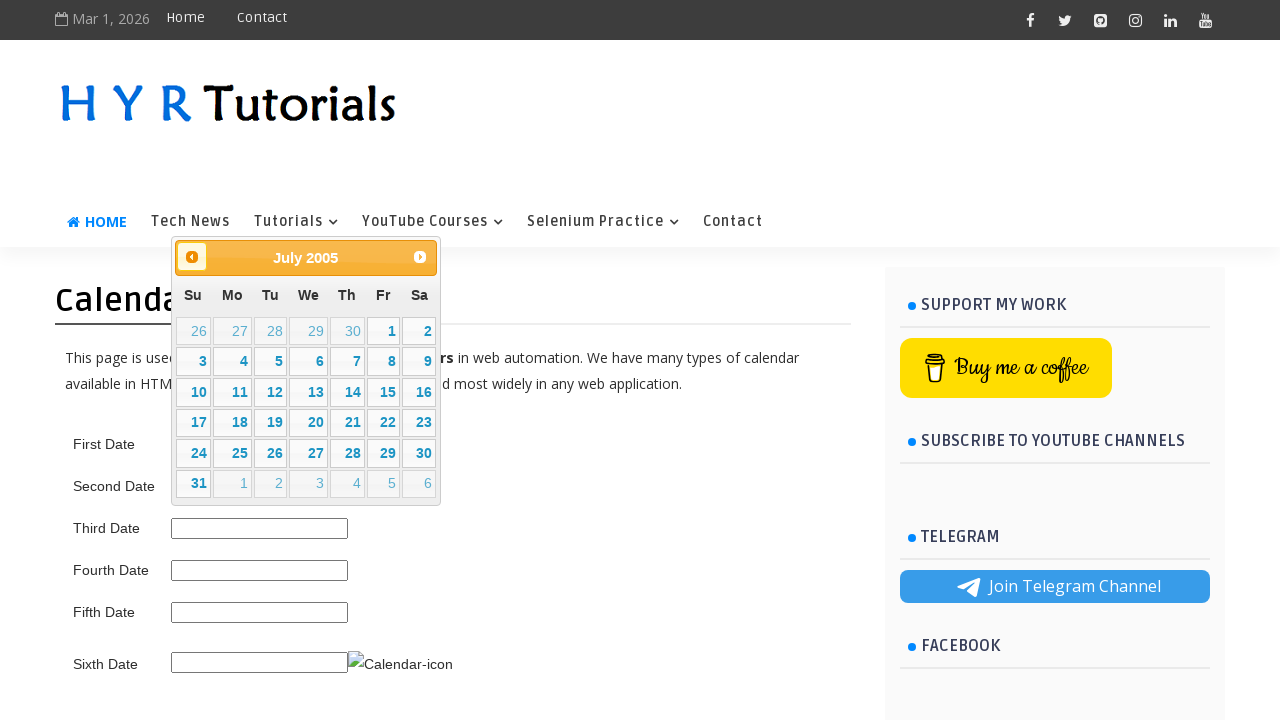

Clicked previous month button (current: July 2005) at (192, 257) on span.ui-icon.ui-icon-circle-triangle-w
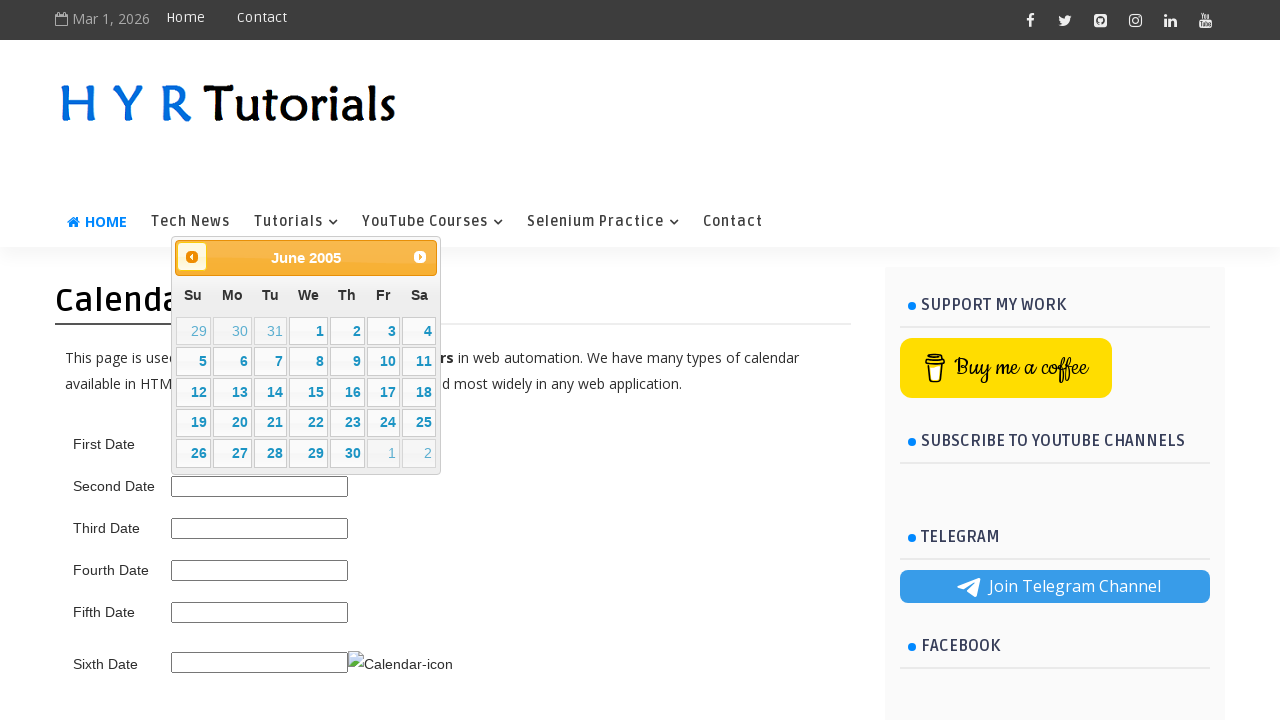

Waited for calendar to update
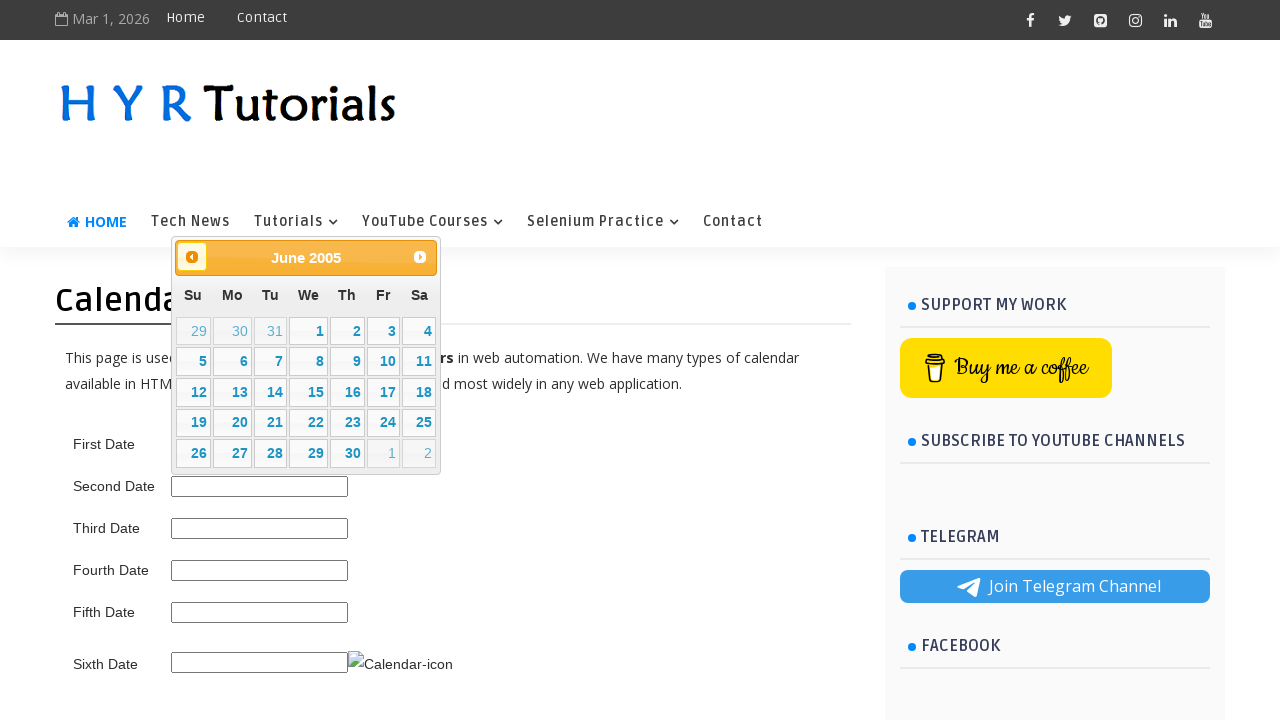

Clicked previous month button (current: June 2005) at (192, 257) on span.ui-icon.ui-icon-circle-triangle-w
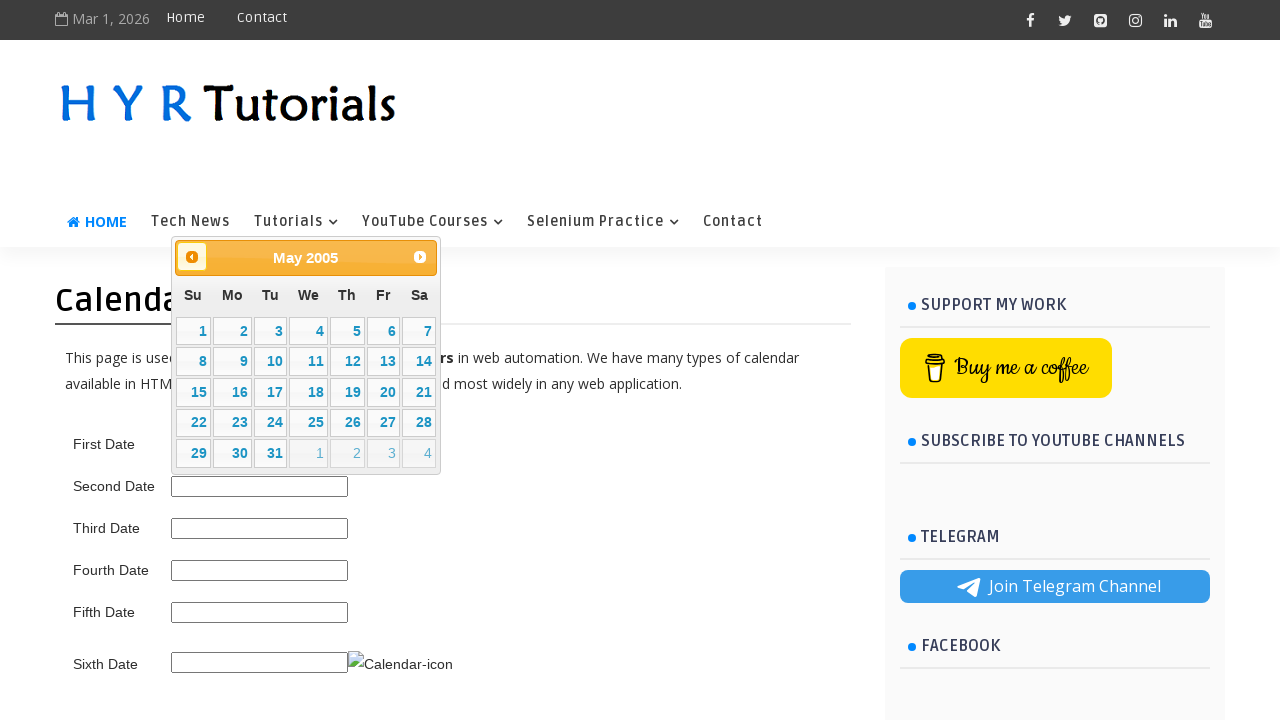

Waited for calendar to update
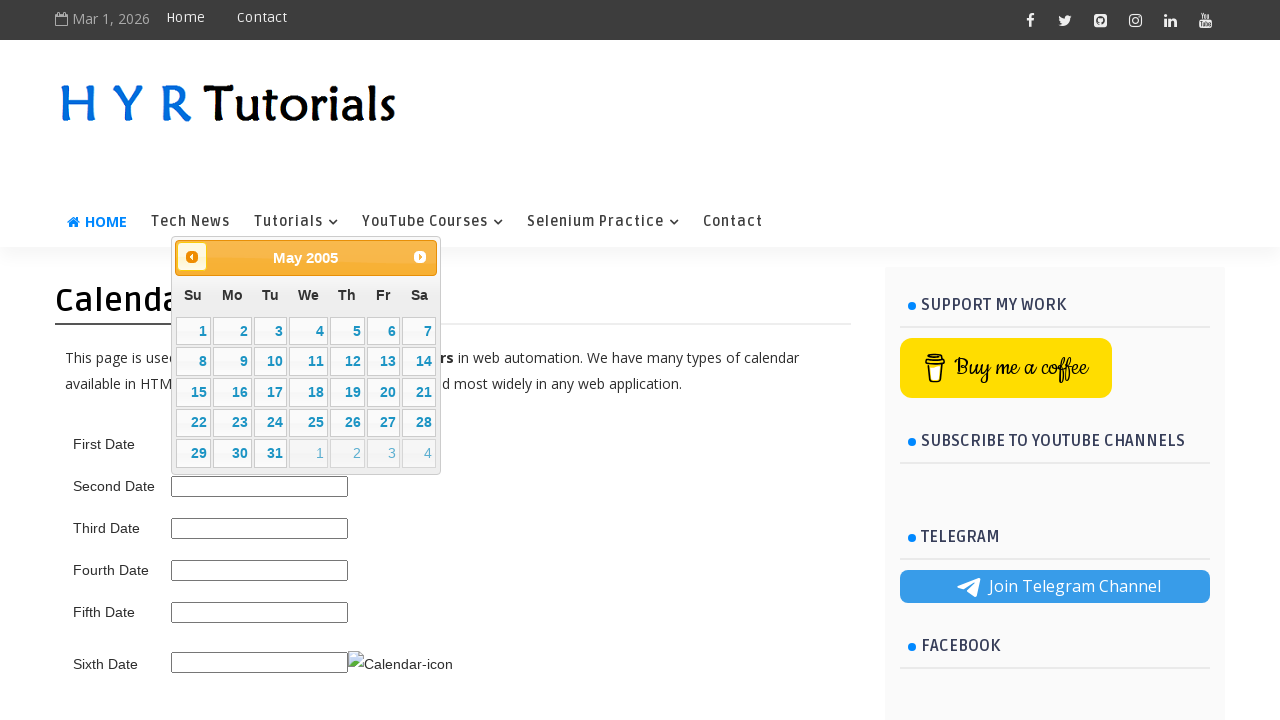

Clicked previous month button (current: May 2005) at (192, 257) on span.ui-icon.ui-icon-circle-triangle-w
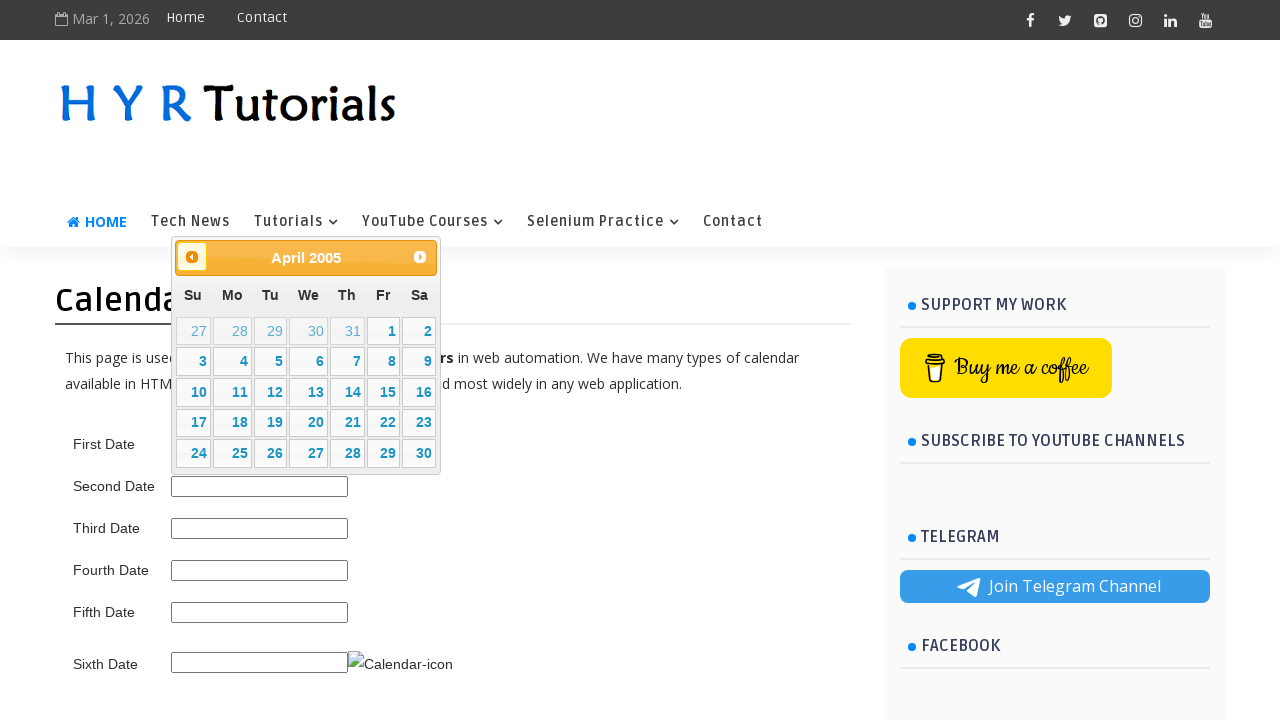

Waited for calendar to update
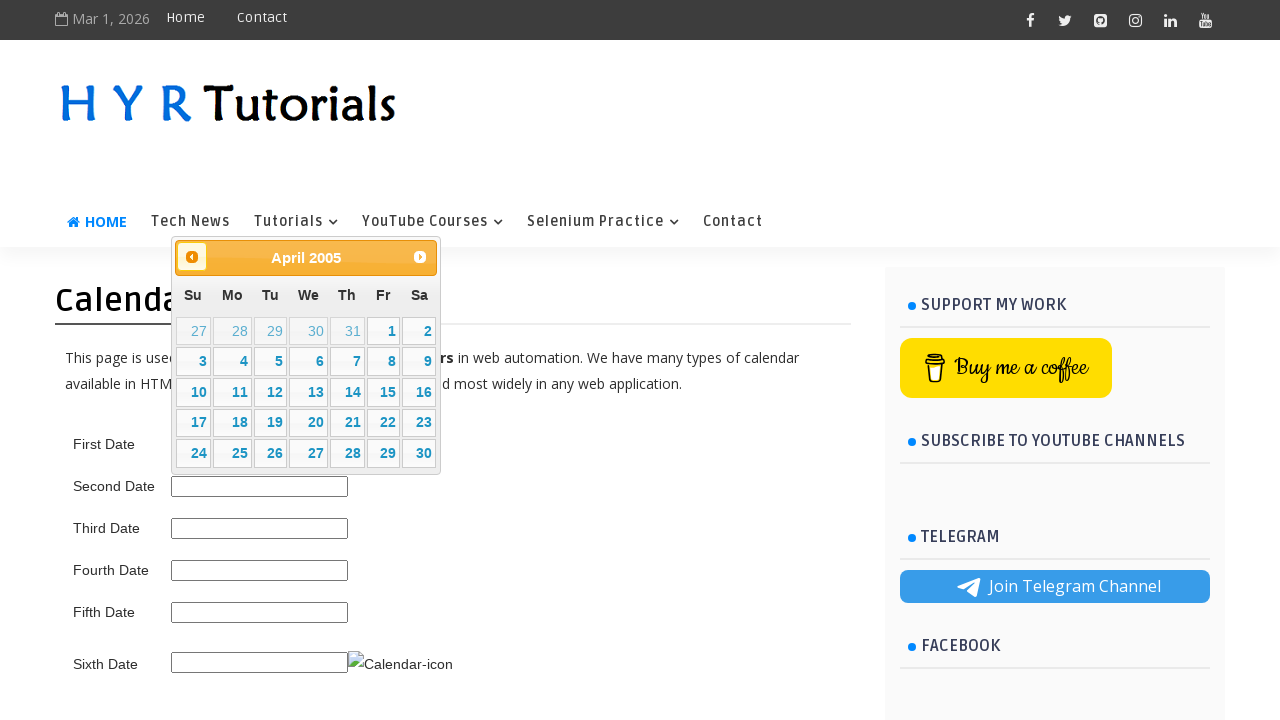

Clicked previous month button (current: April 2005) at (192, 257) on span.ui-icon.ui-icon-circle-triangle-w
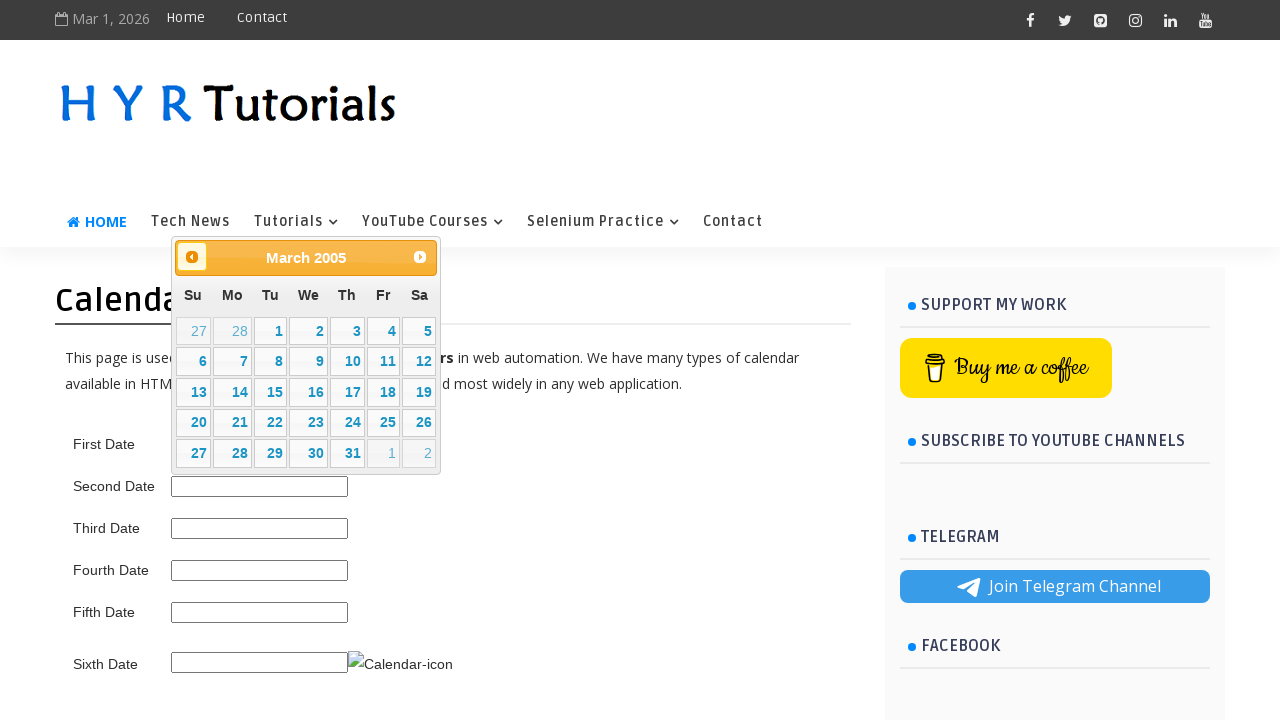

Waited for calendar to update
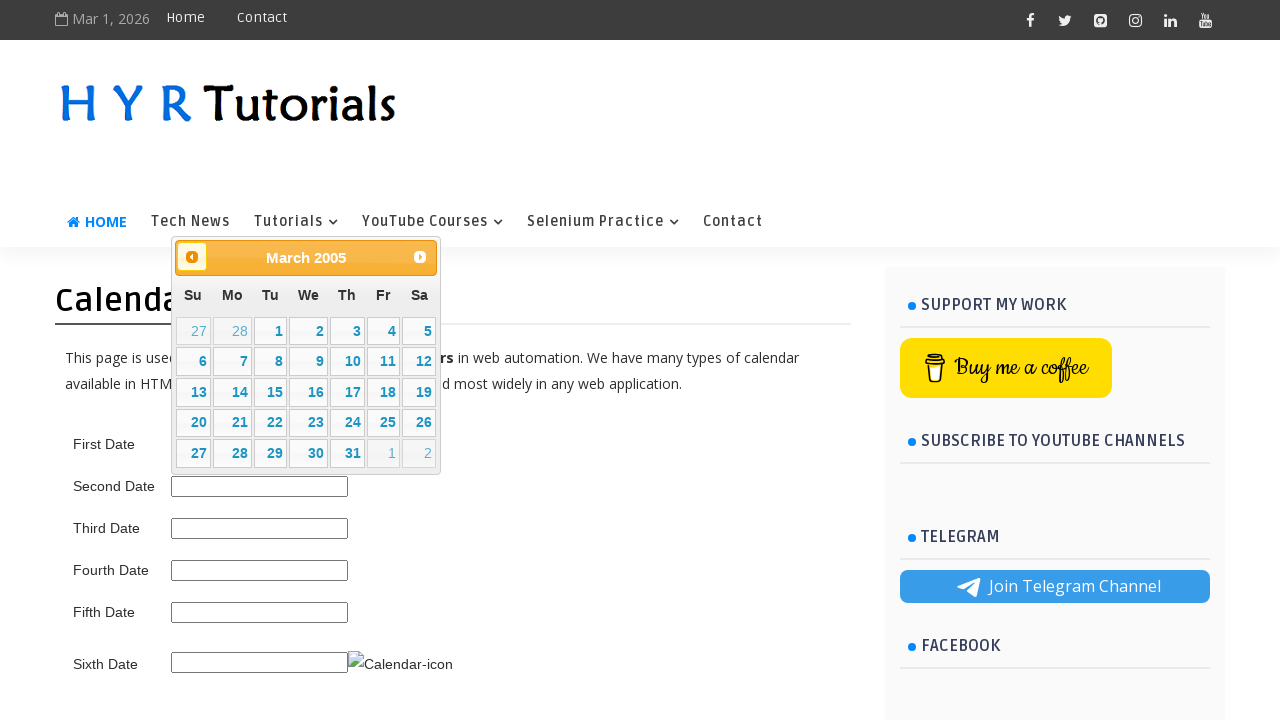

Clicked previous month button (current: March 2005) at (192, 257) on span.ui-icon.ui-icon-circle-triangle-w
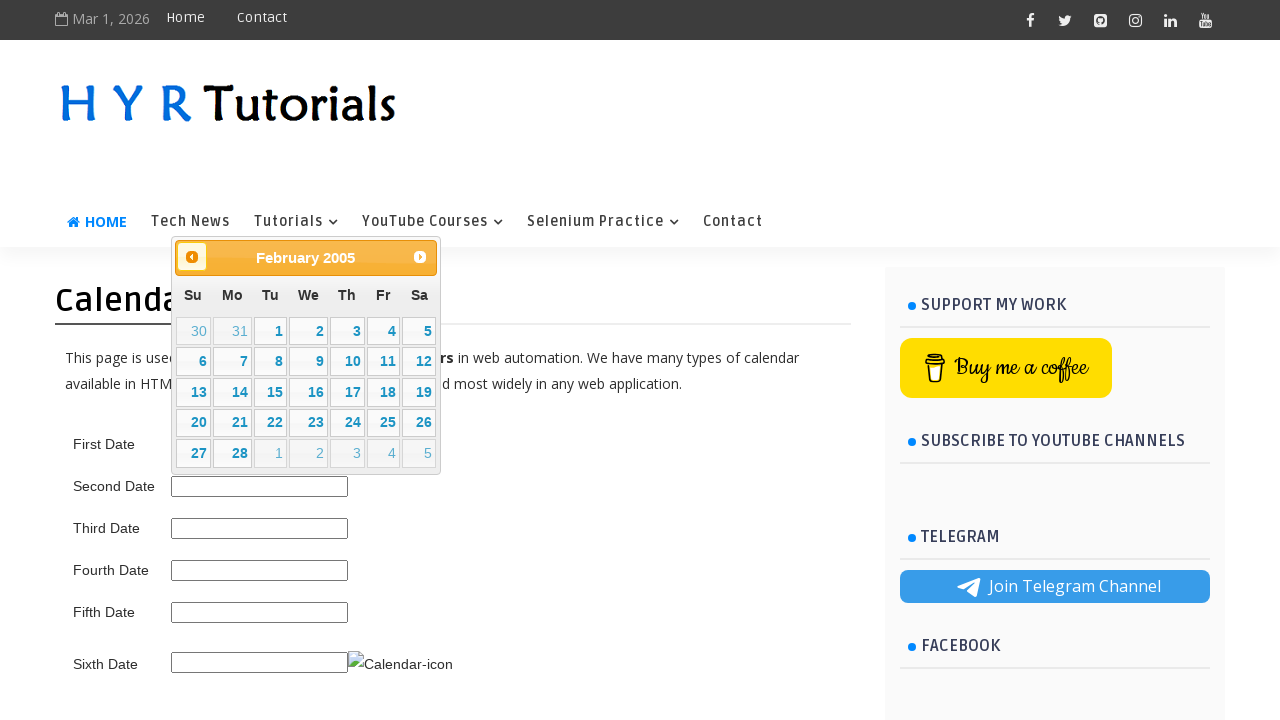

Waited for calendar to update
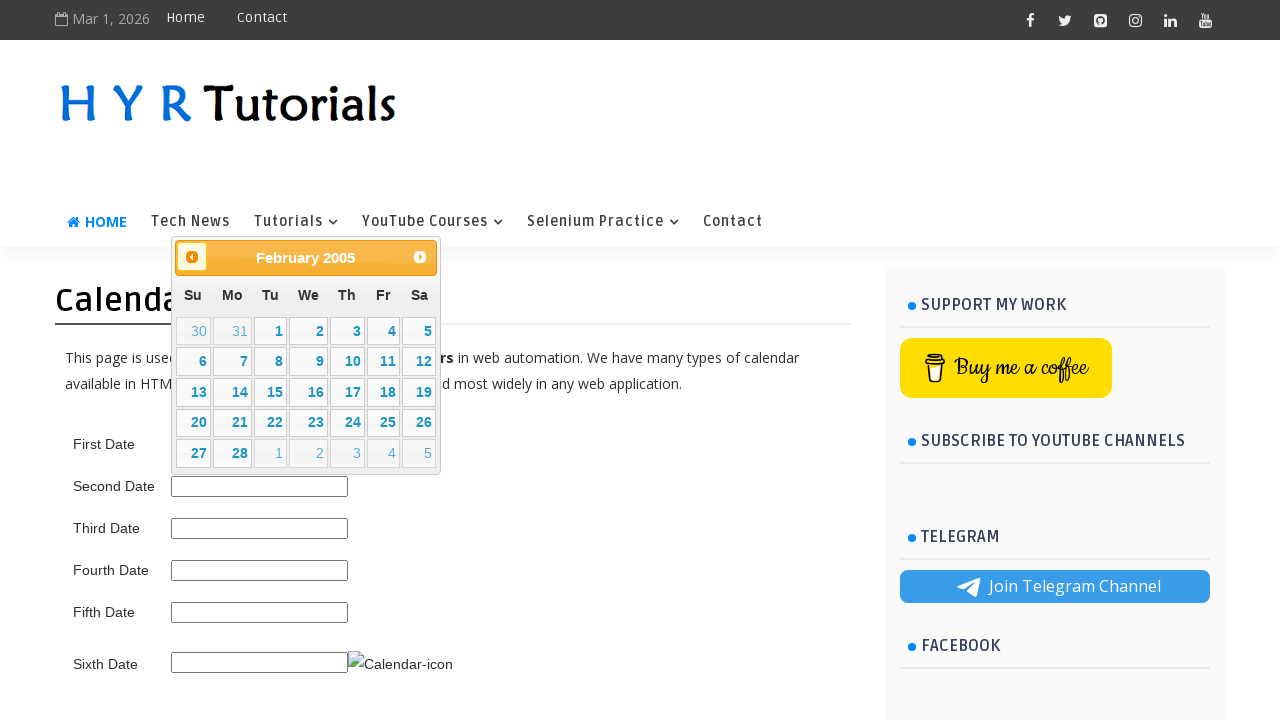

Clicked previous month button (current: February 2005) at (192, 257) on span.ui-icon.ui-icon-circle-triangle-w
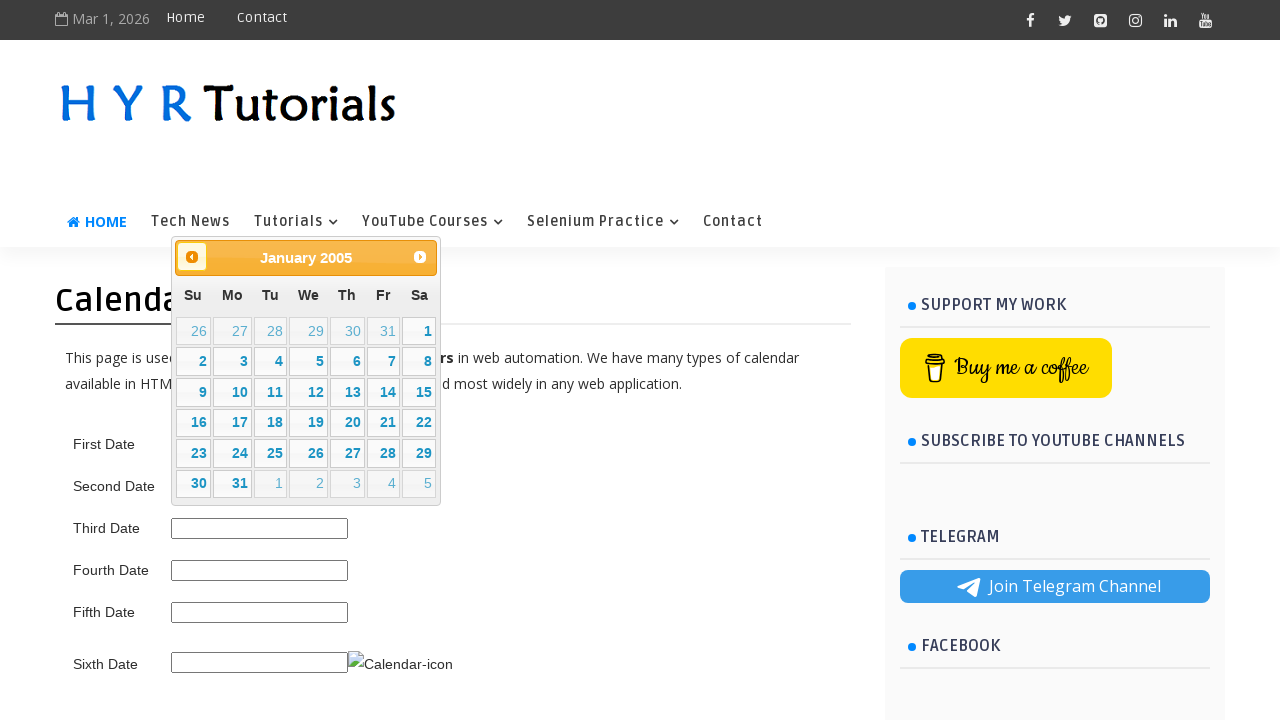

Waited for calendar to update
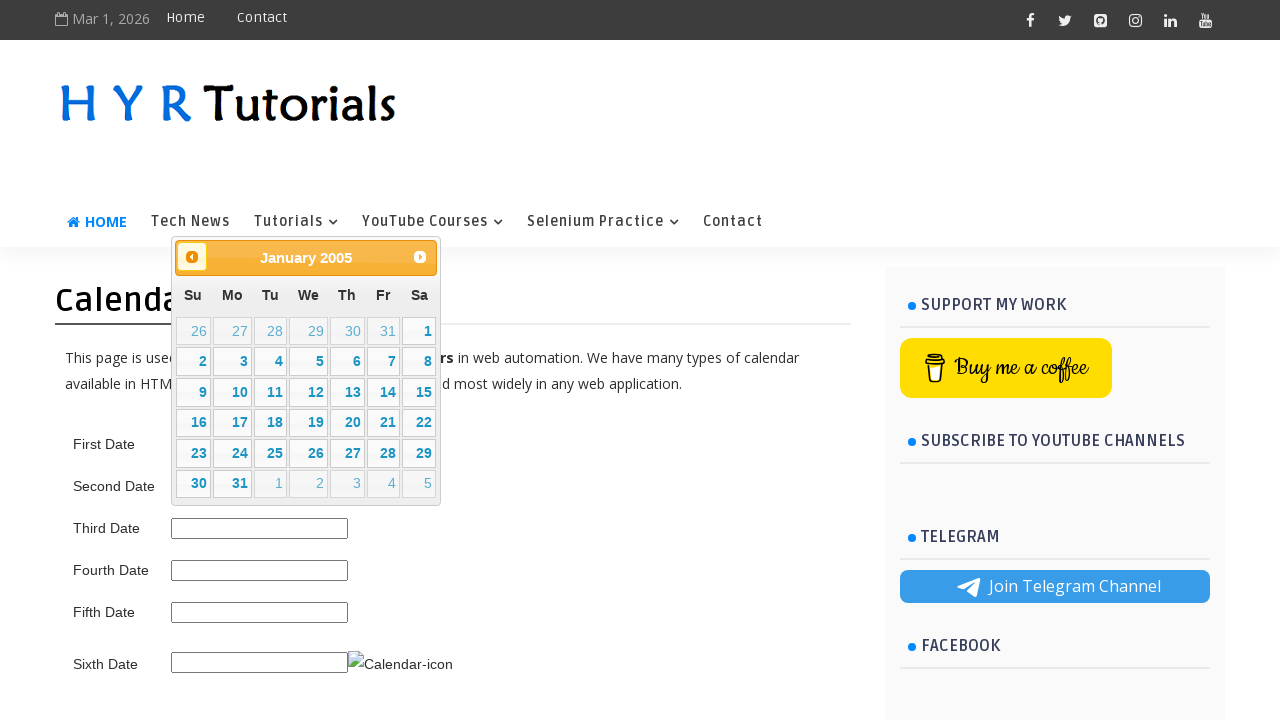

Clicked previous month button (current: January 2005) at (192, 257) on span.ui-icon.ui-icon-circle-triangle-w
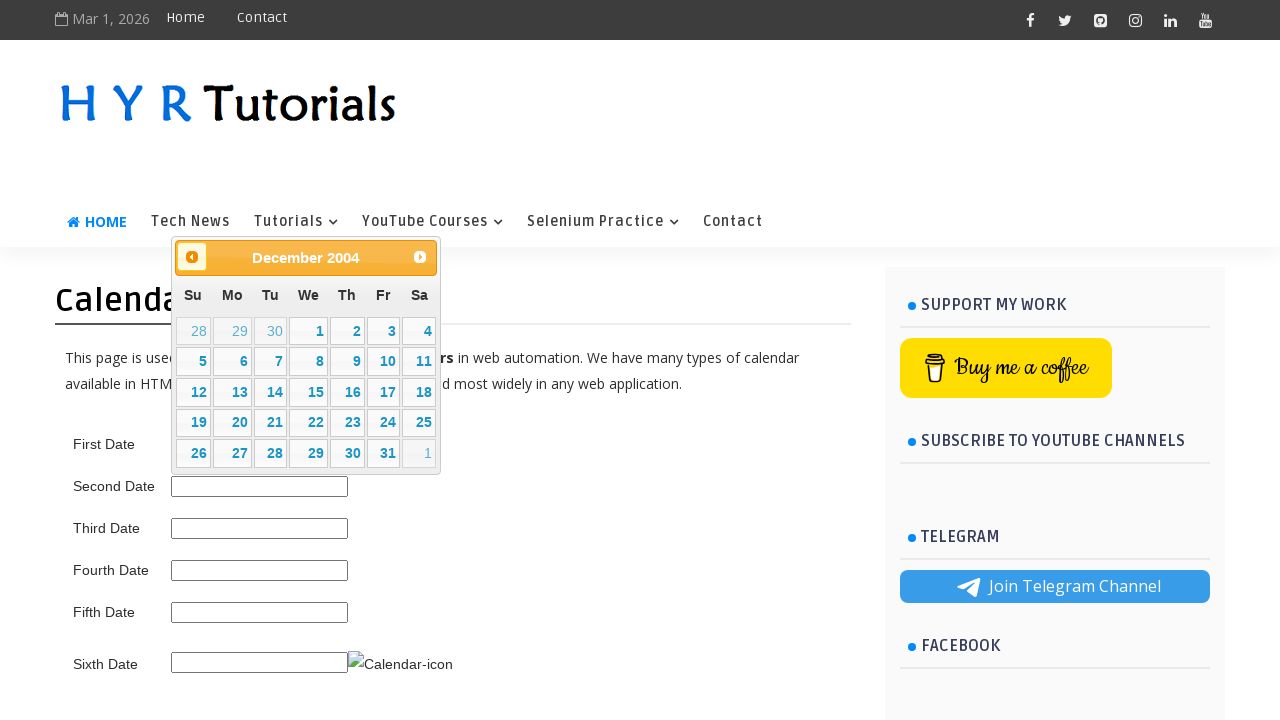

Waited for calendar to update
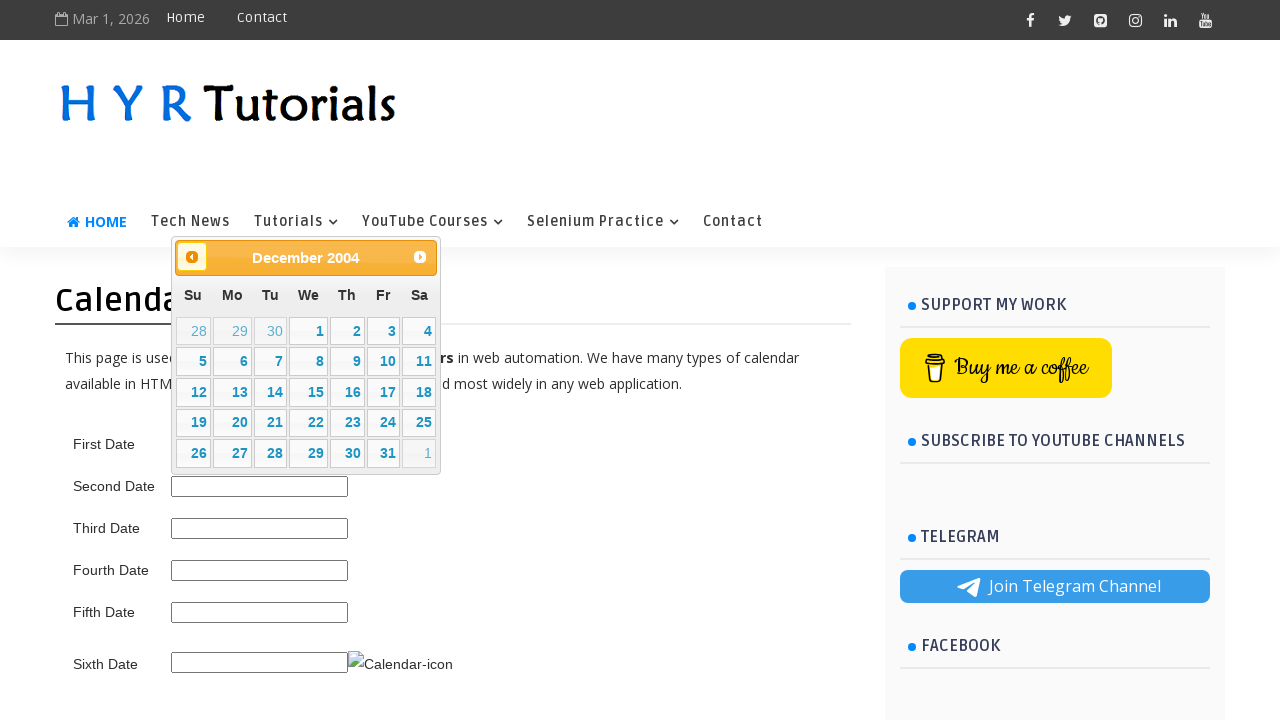

Clicked previous month button (current: December 2004) at (192, 257) on span.ui-icon.ui-icon-circle-triangle-w
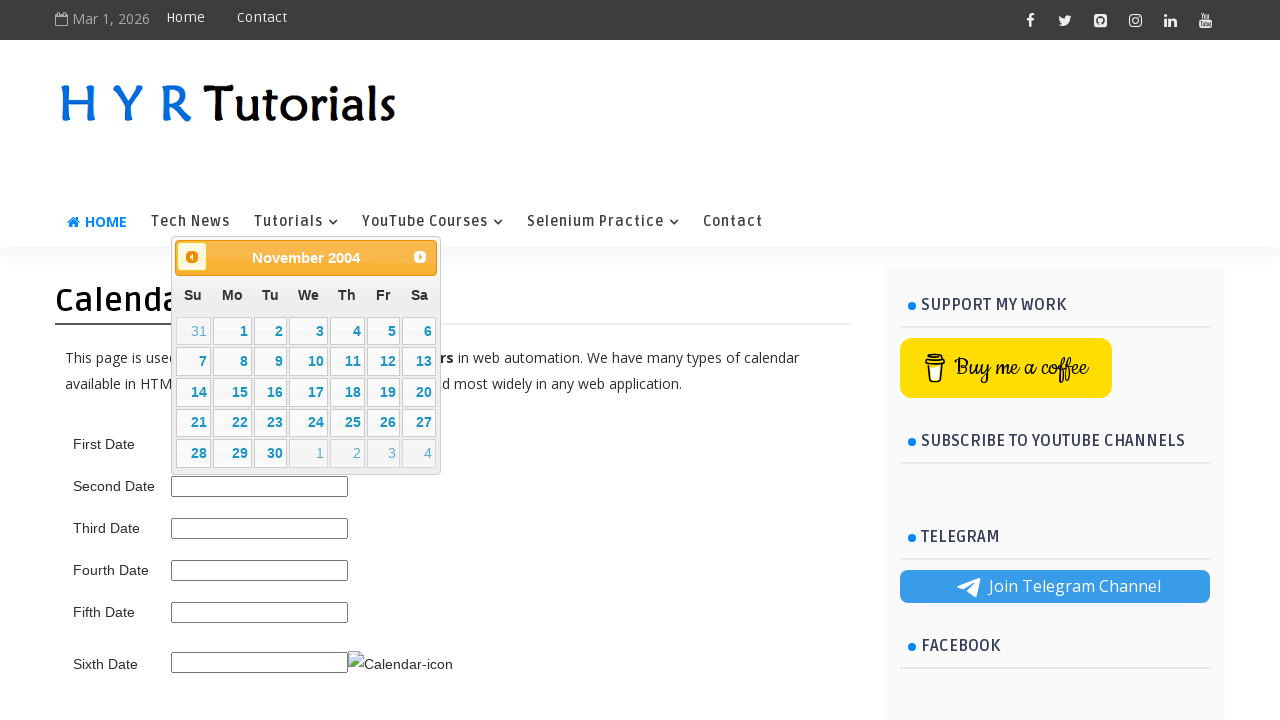

Waited for calendar to update
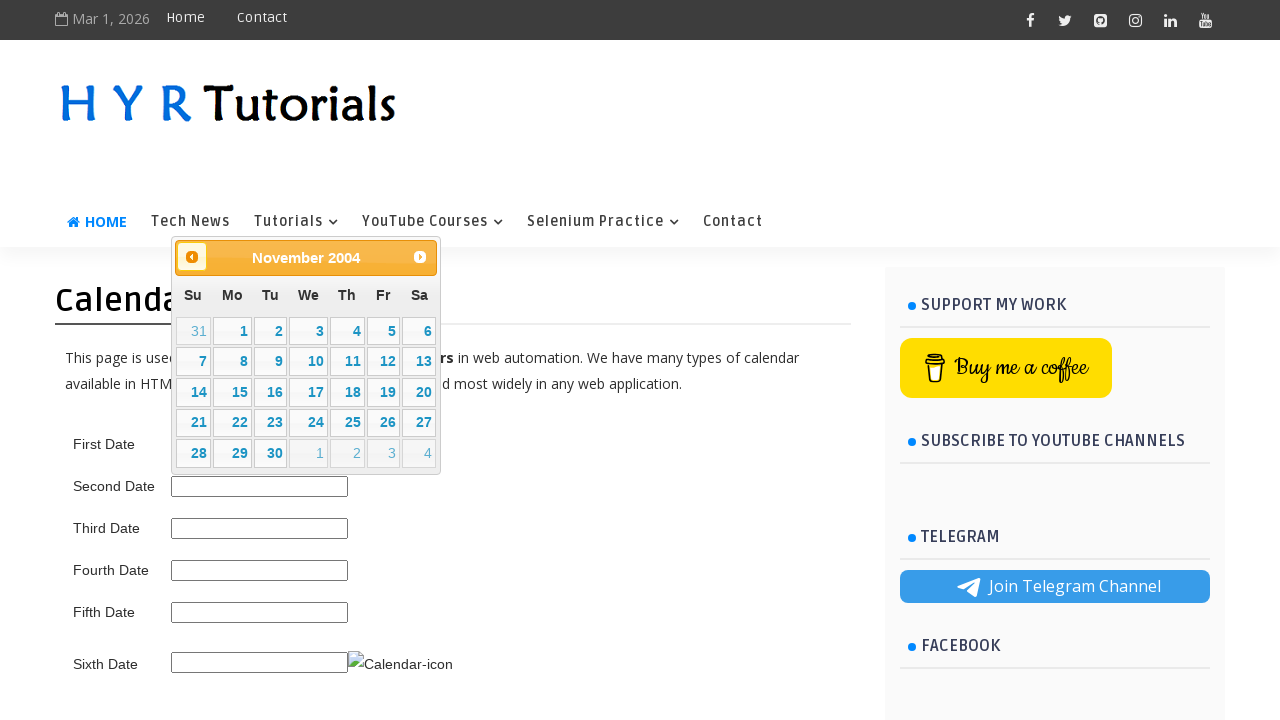

Clicked previous month button (current: November 2004) at (192, 257) on span.ui-icon.ui-icon-circle-triangle-w
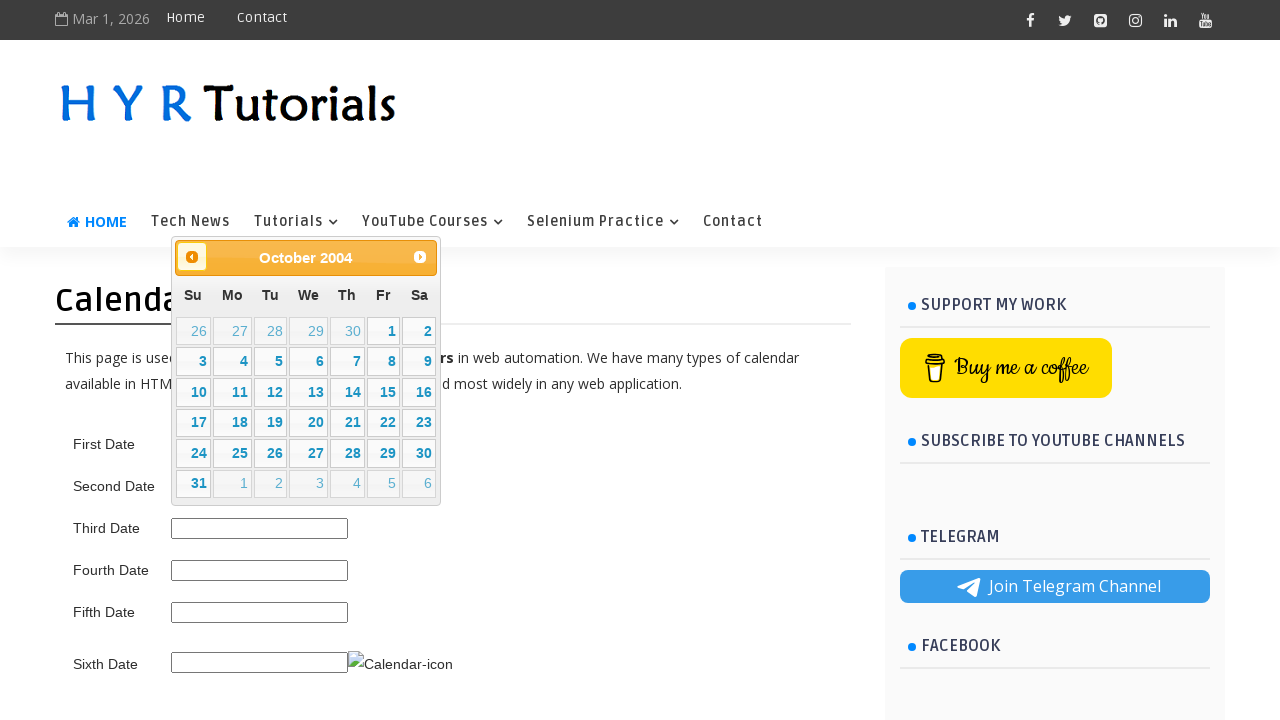

Waited for calendar to update
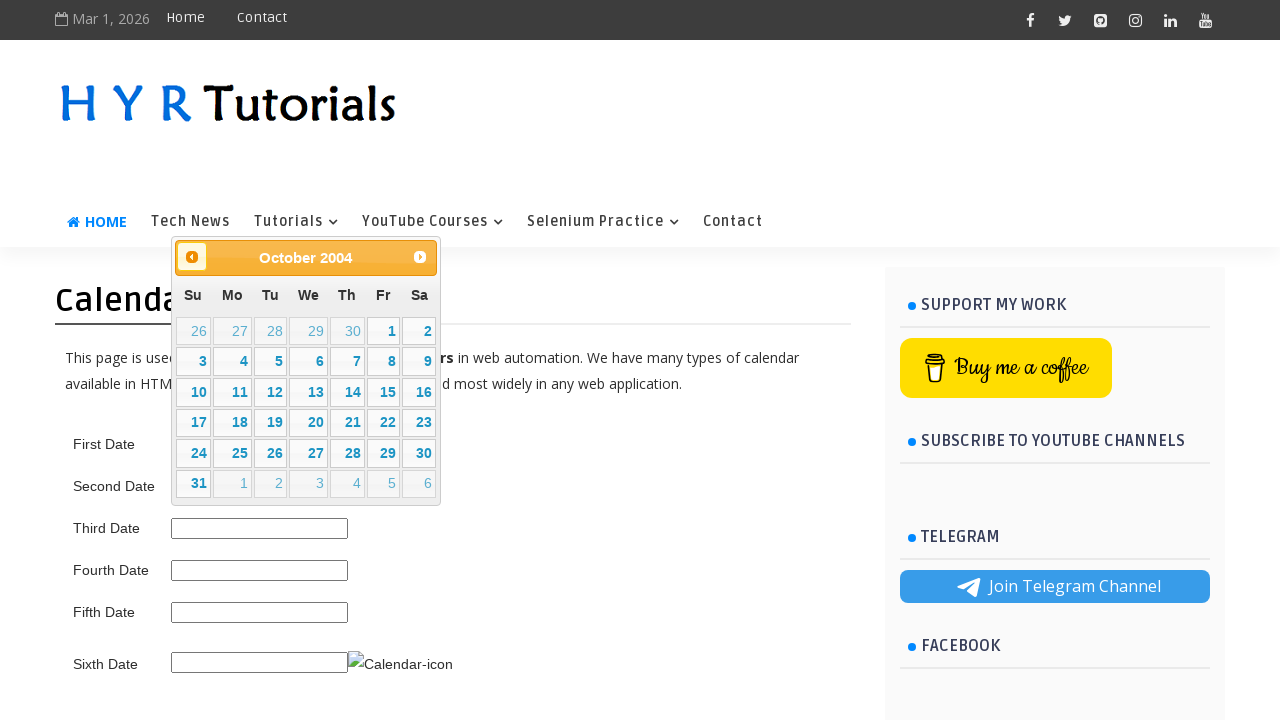

Clicked previous month button (current: October 2004) at (192, 257) on span.ui-icon.ui-icon-circle-triangle-w
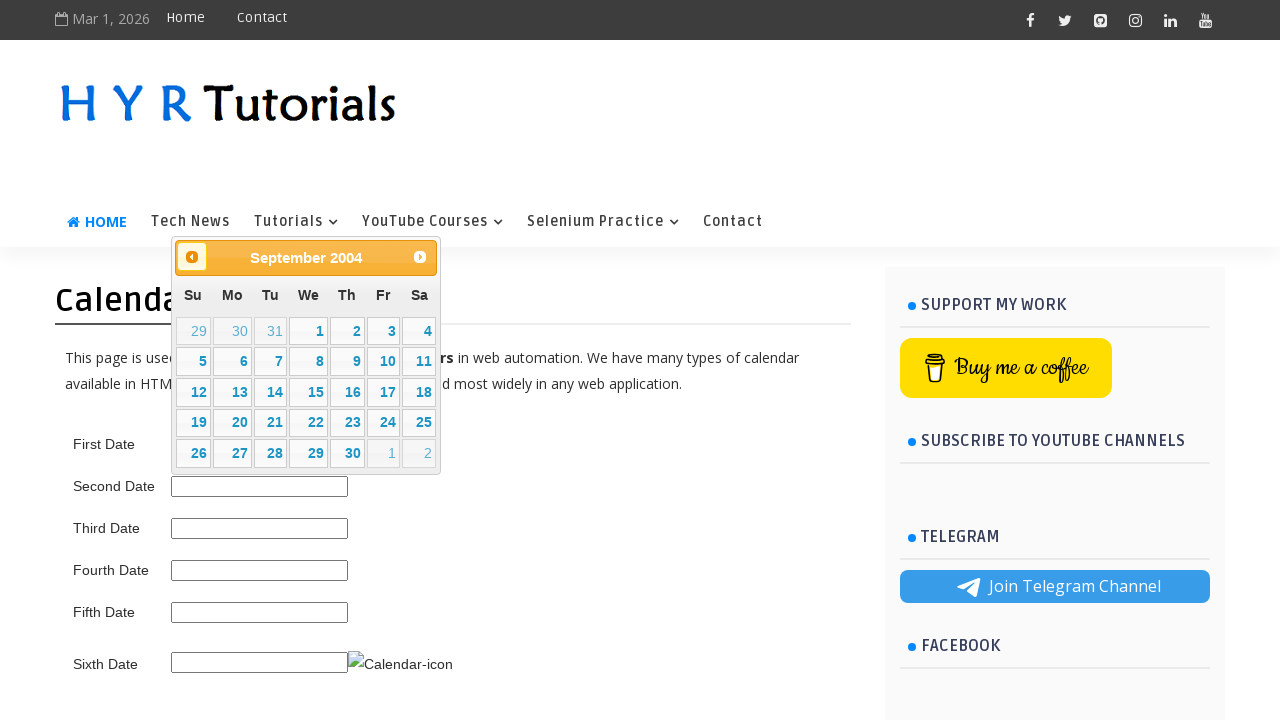

Waited for calendar to update
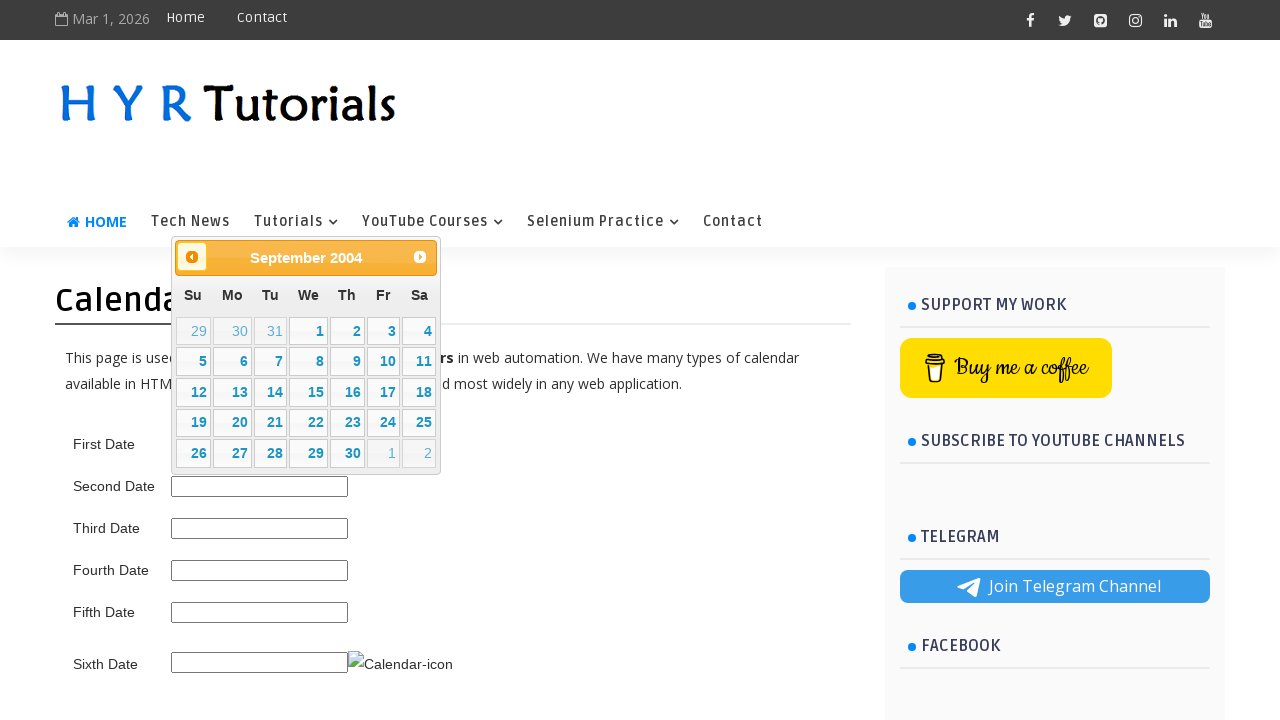

Clicked previous month button (current: September 2004) at (192, 257) on span.ui-icon.ui-icon-circle-triangle-w
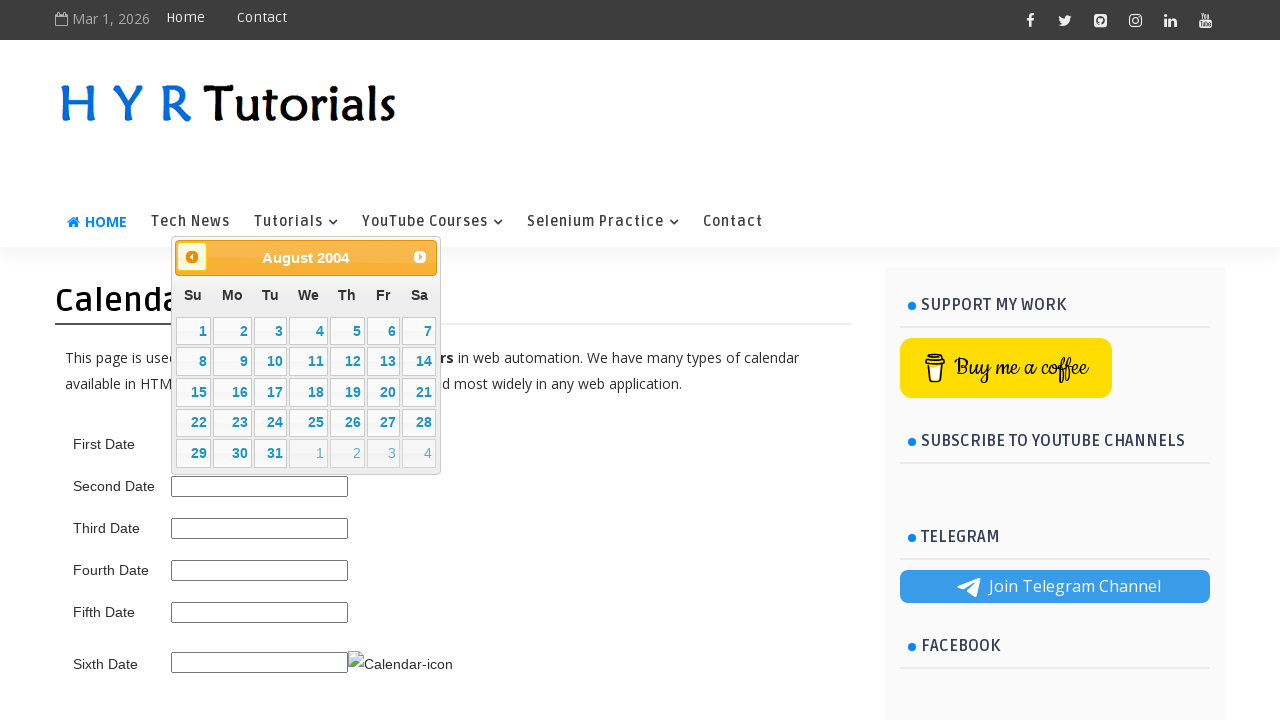

Waited for calendar to update
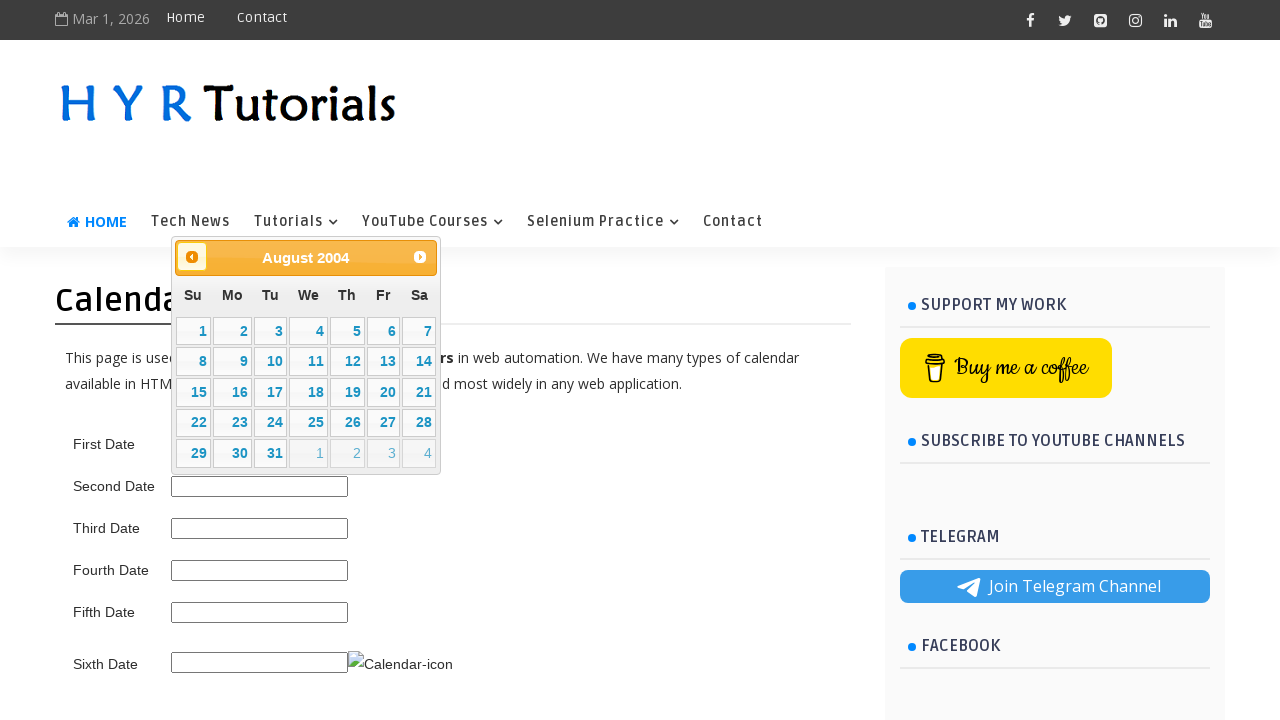

Clicked previous month button (current: August 2004) at (192, 257) on span.ui-icon.ui-icon-circle-triangle-w
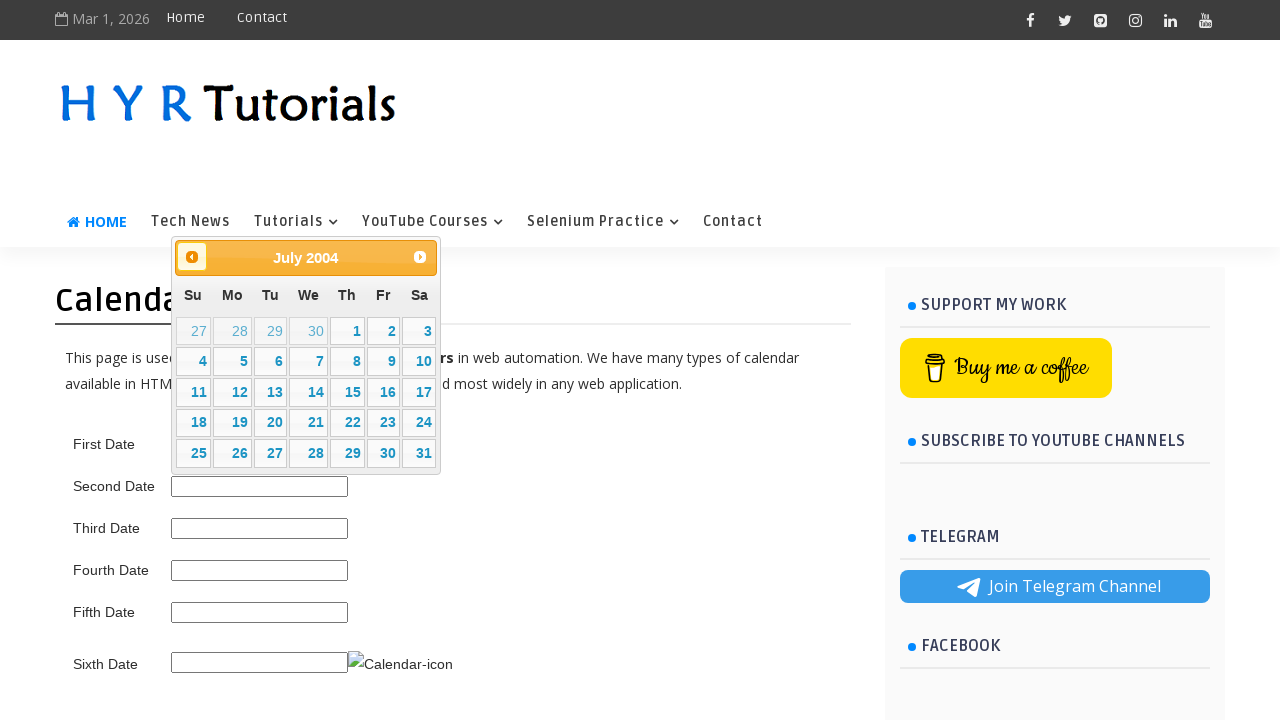

Waited for calendar to update
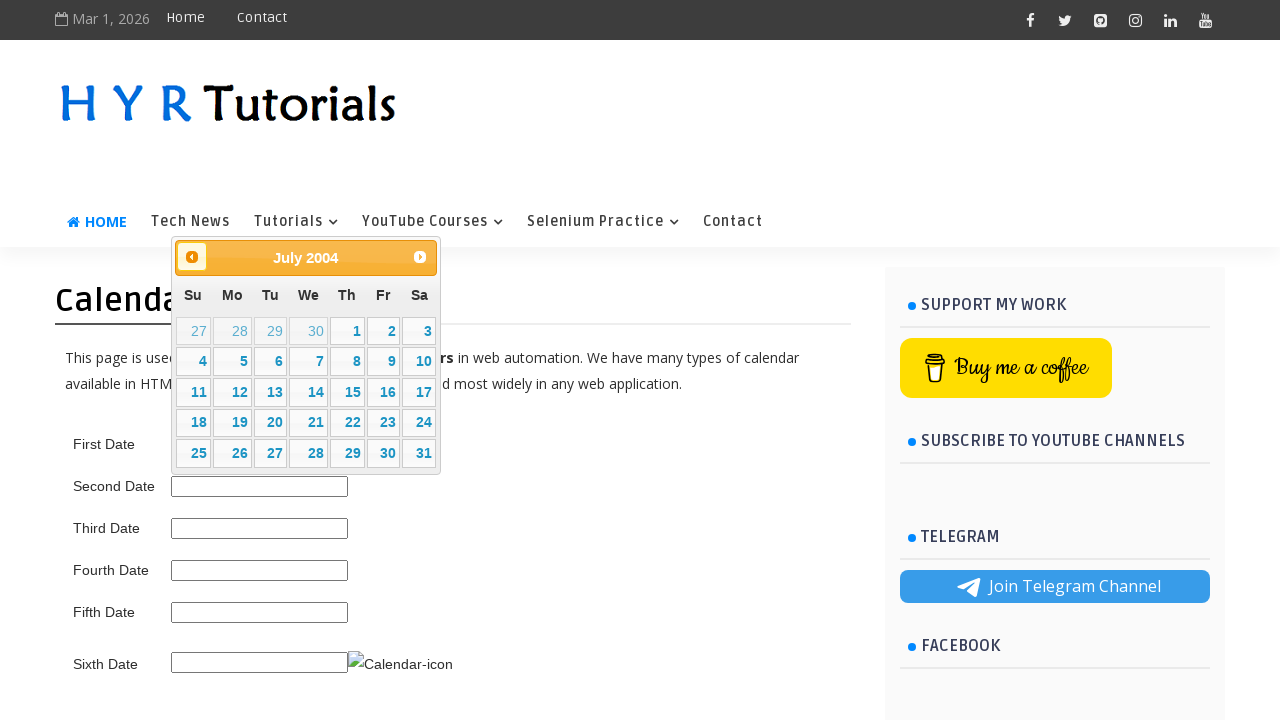

Clicked previous month button (current: July 2004) at (192, 257) on span.ui-icon.ui-icon-circle-triangle-w
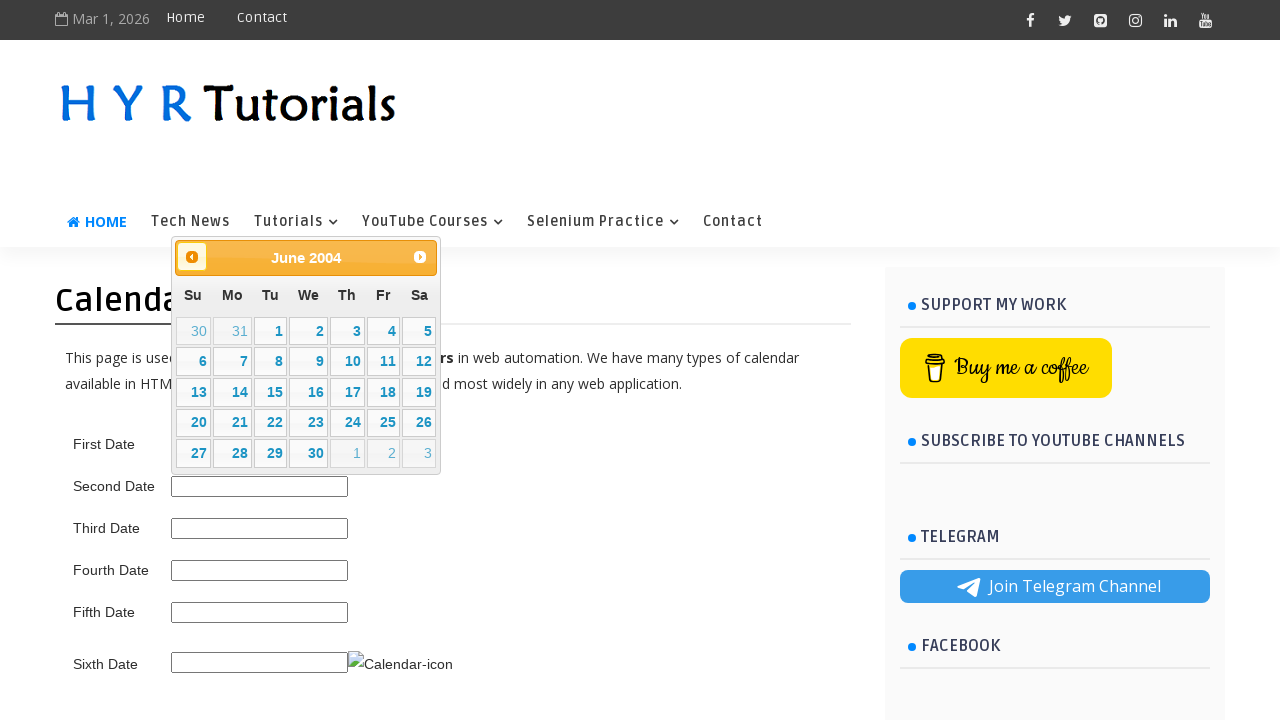

Waited for calendar to update
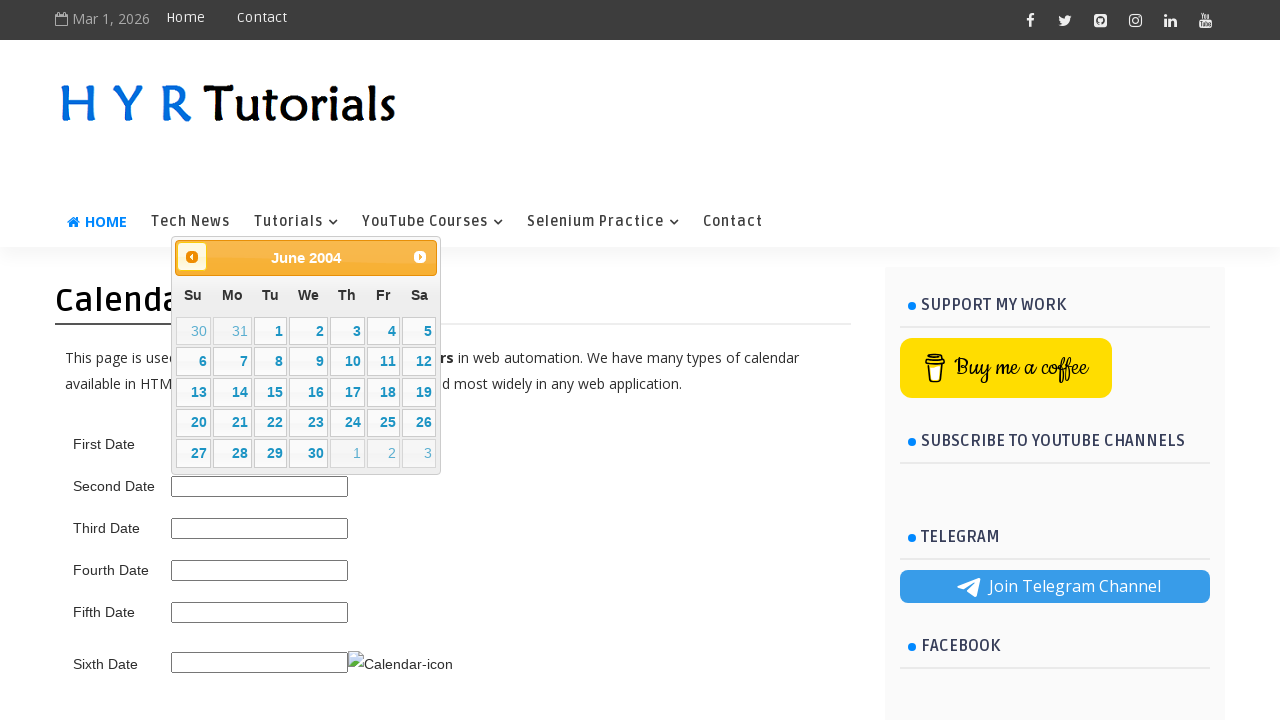

Clicked previous month button (current: June 2004) at (192, 257) on span.ui-icon.ui-icon-circle-triangle-w
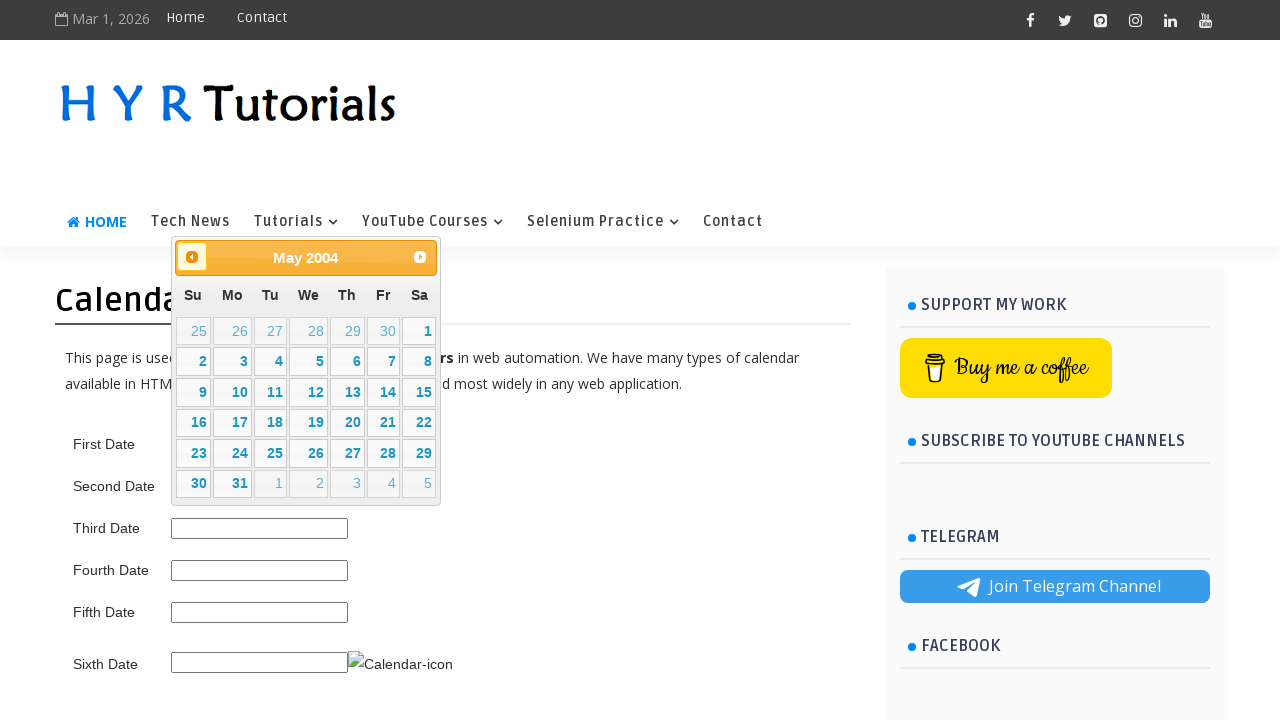

Waited for calendar to update
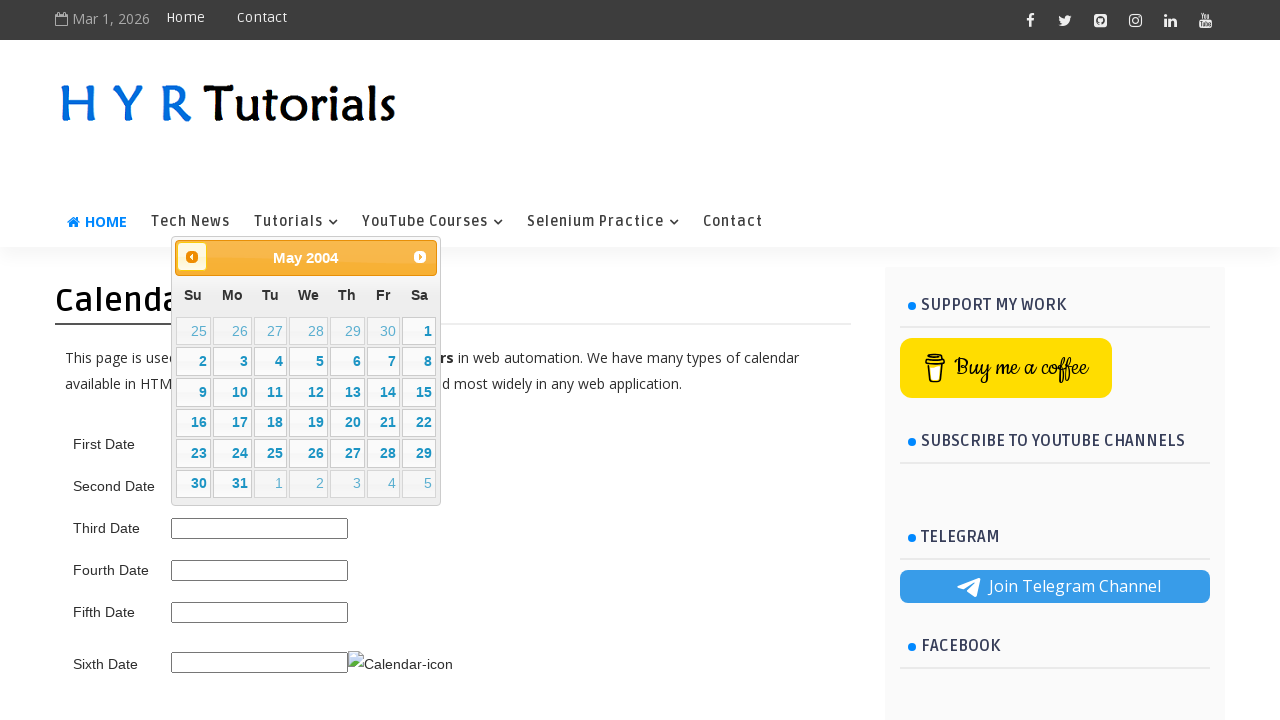

Clicked previous month button (current: May 2004) at (192, 257) on span.ui-icon.ui-icon-circle-triangle-w
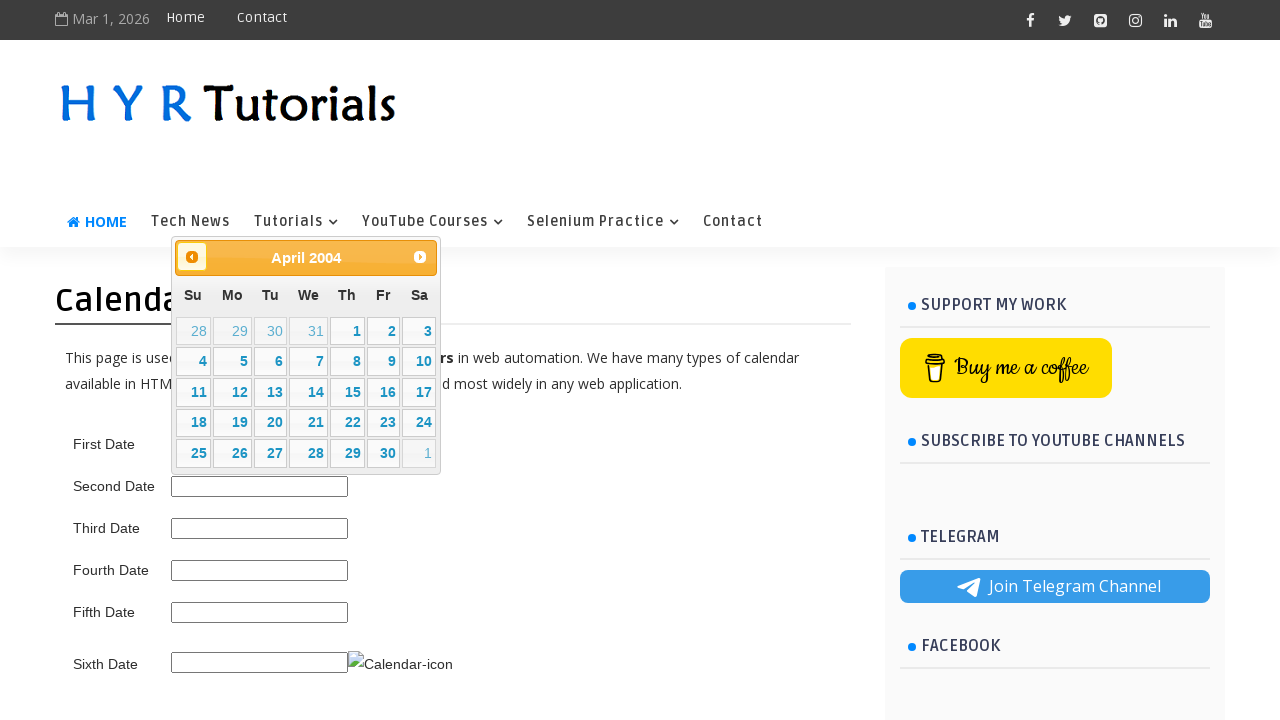

Waited for calendar to update
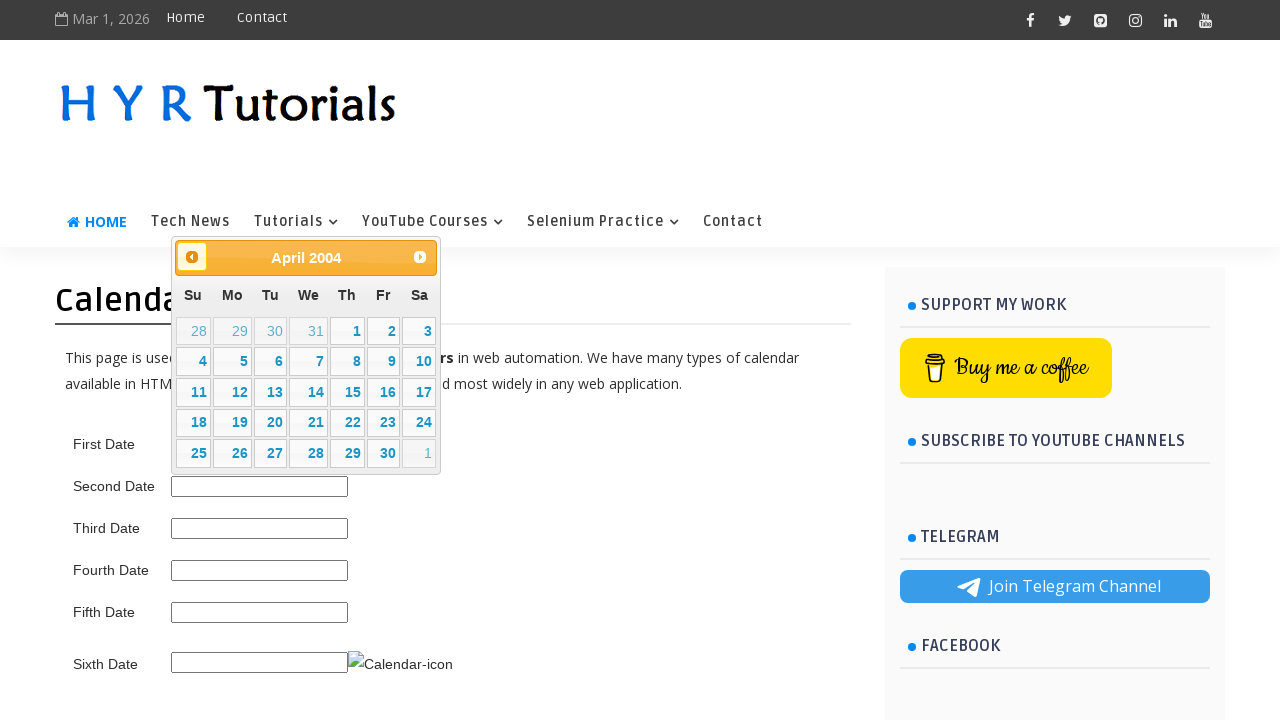

Clicked previous month button (current: April 2004) at (192, 257) on span.ui-icon.ui-icon-circle-triangle-w
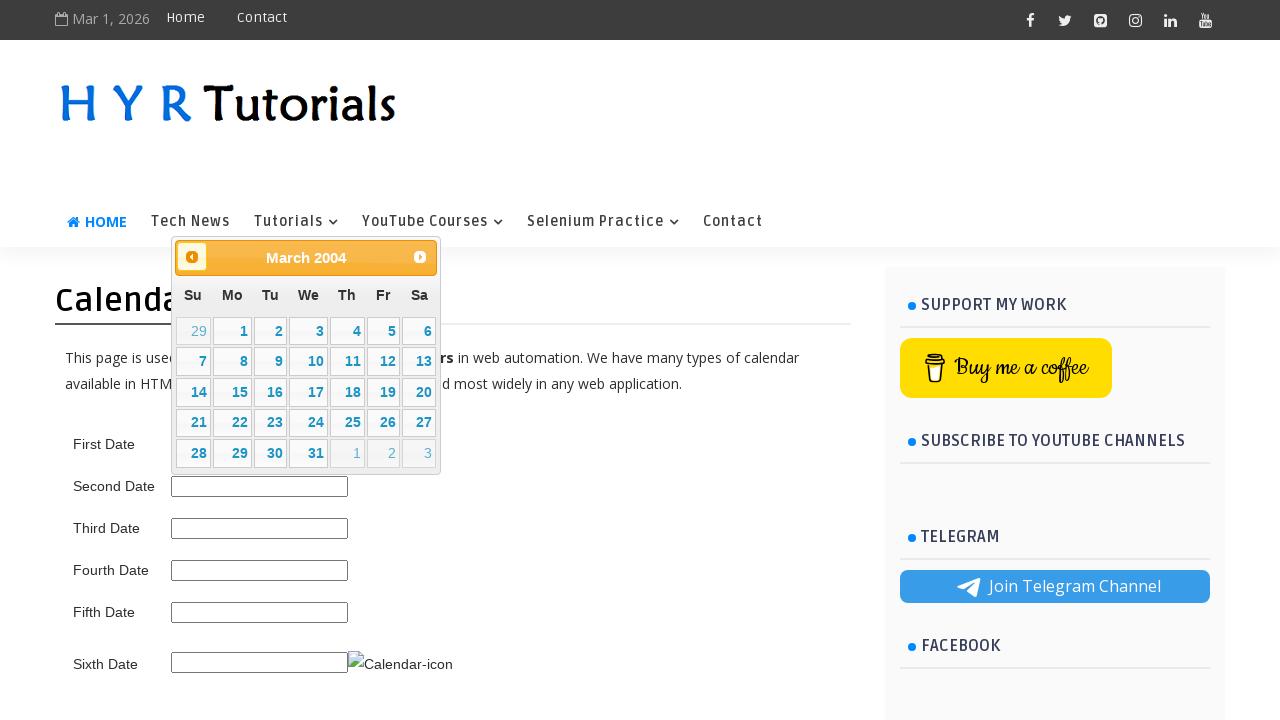

Waited for calendar to update
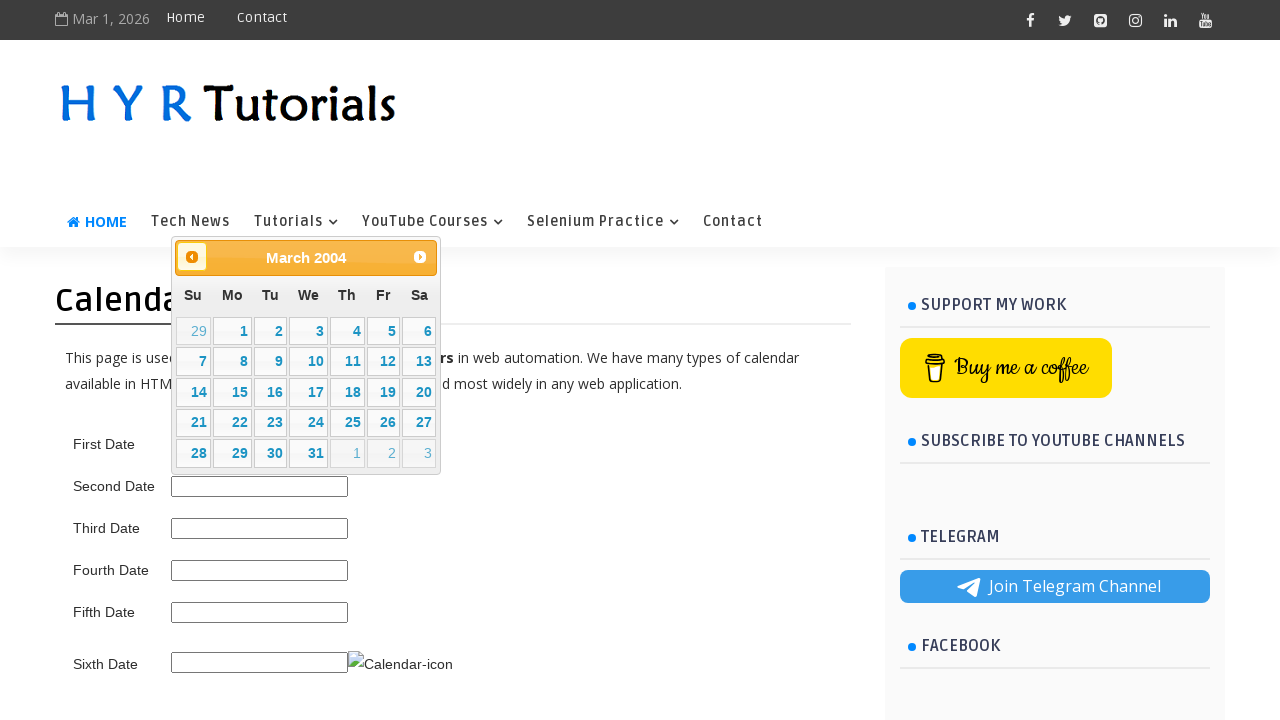

Clicked previous month button (current: March 2004) at (192, 257) on span.ui-icon.ui-icon-circle-triangle-w
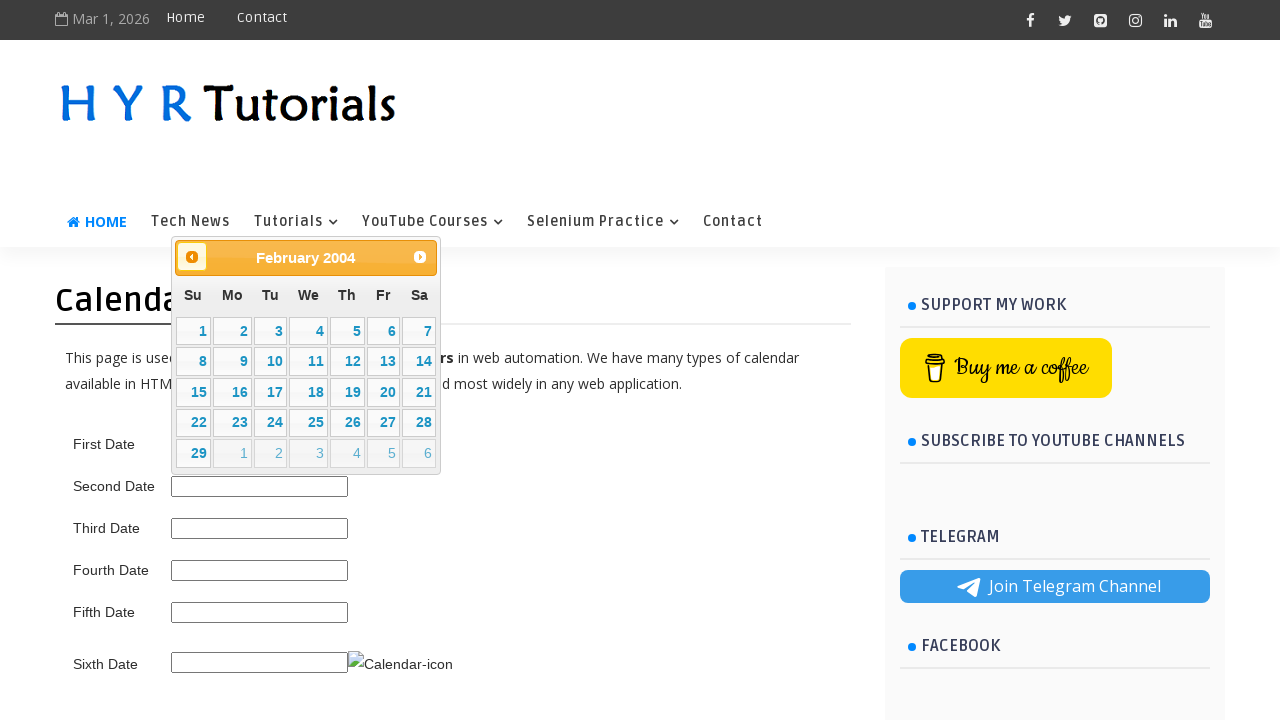

Waited for calendar to update
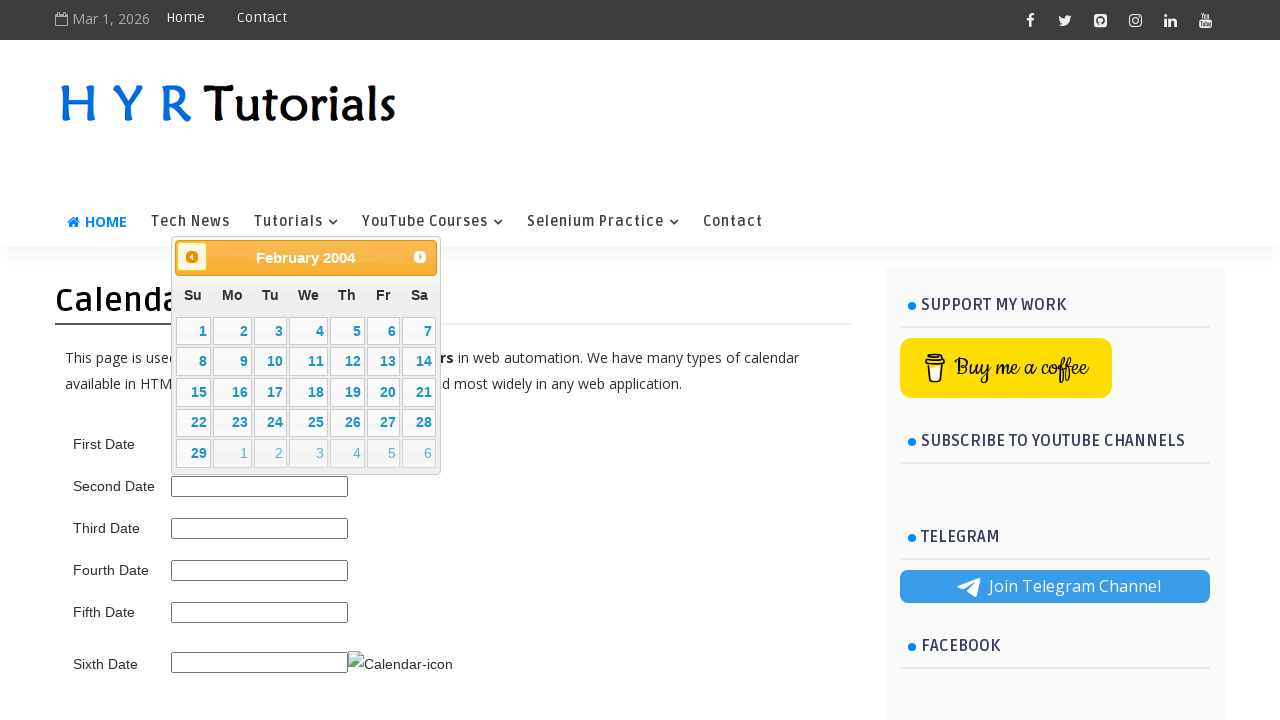

Clicked previous month button (current: February 2004) at (192, 257) on span.ui-icon.ui-icon-circle-triangle-w
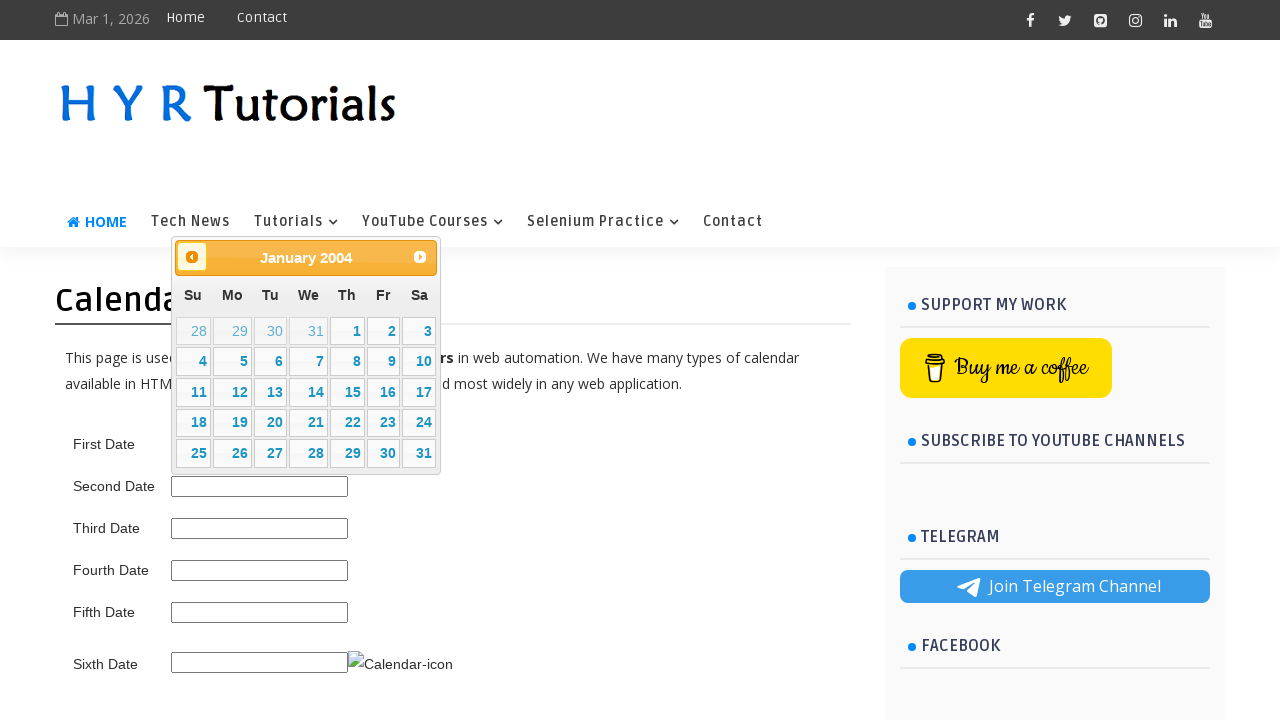

Waited for calendar to update
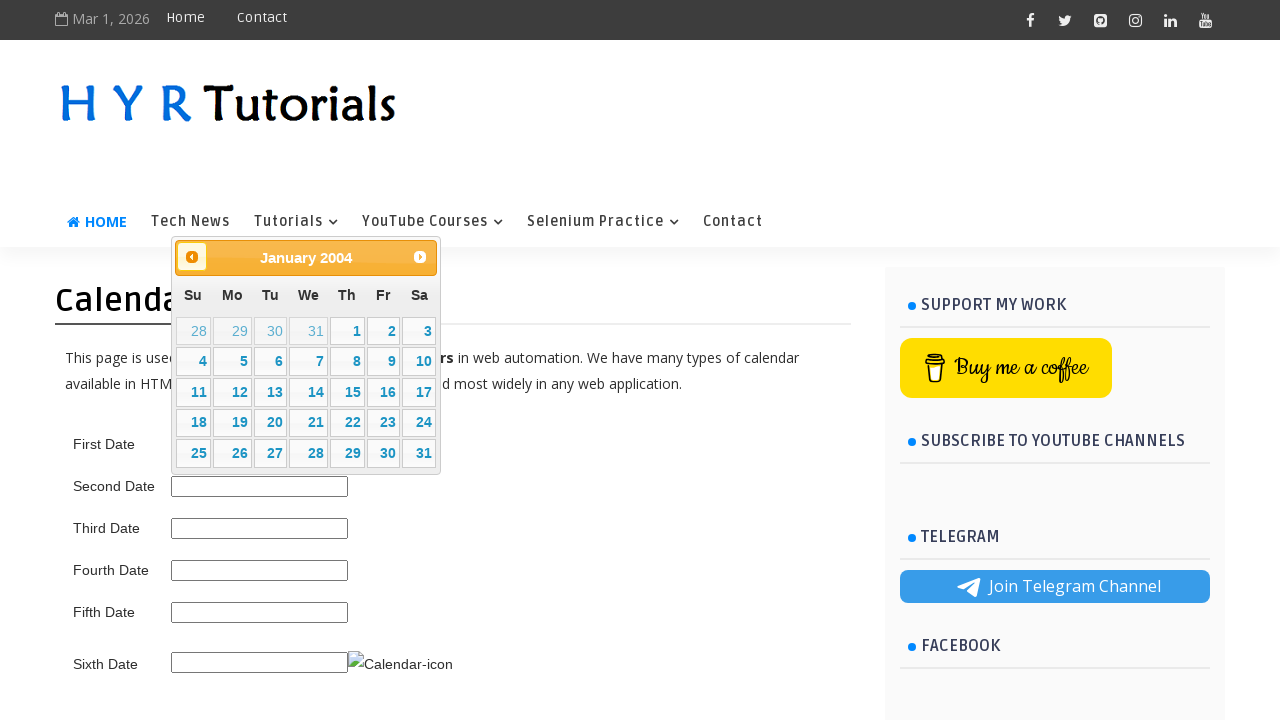

Clicked previous month button (current: January 2004) at (192, 257) on span.ui-icon.ui-icon-circle-triangle-w
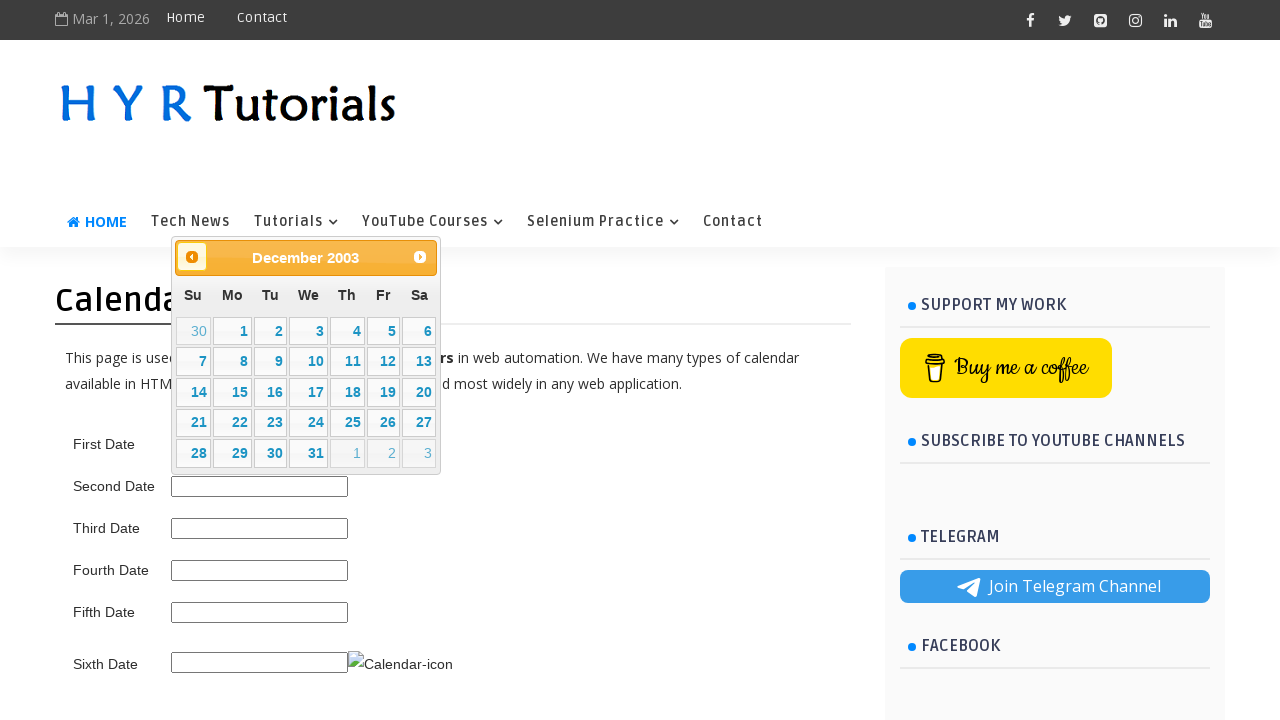

Waited for calendar to update
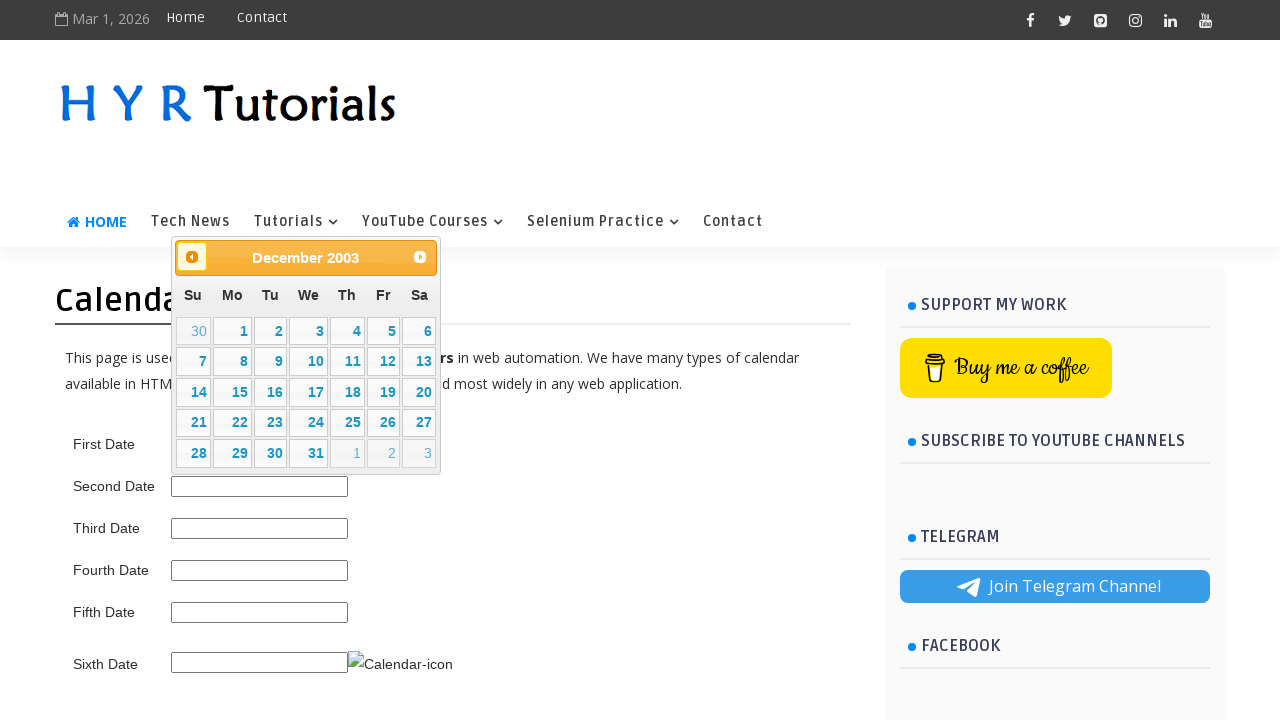

Clicked previous month button (current: December 2003) at (192, 257) on span.ui-icon.ui-icon-circle-triangle-w
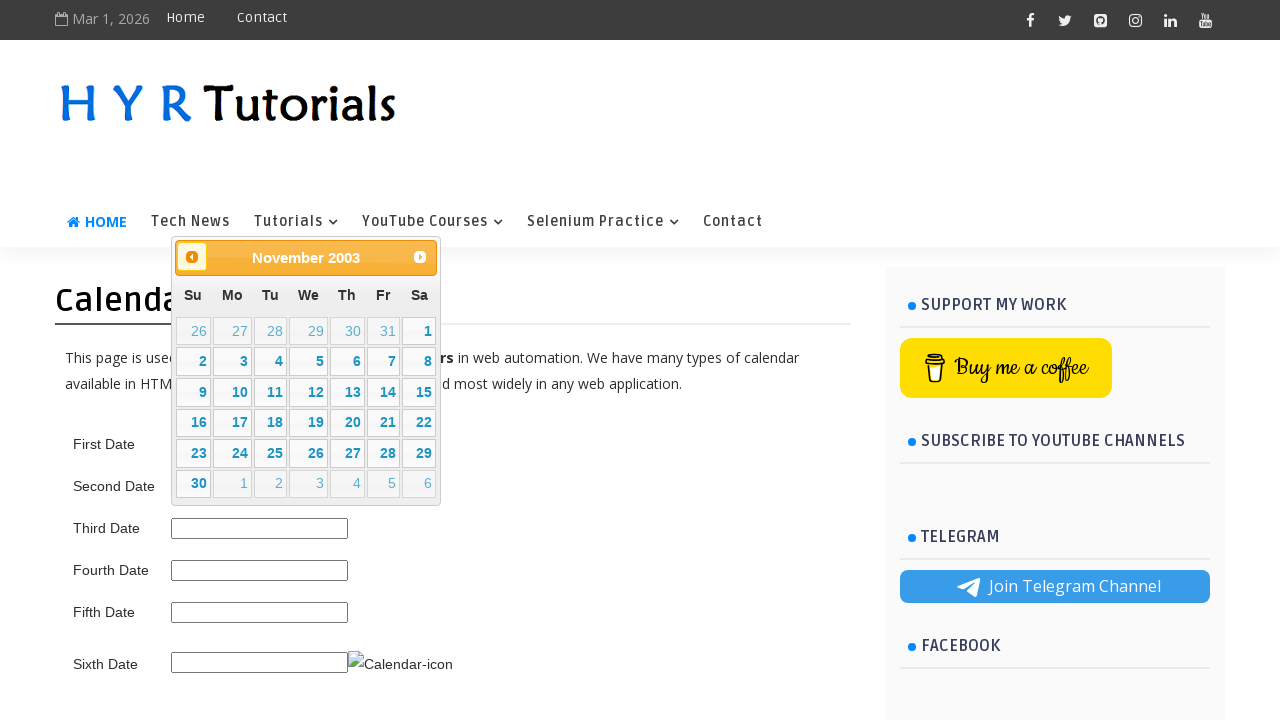

Waited for calendar to update
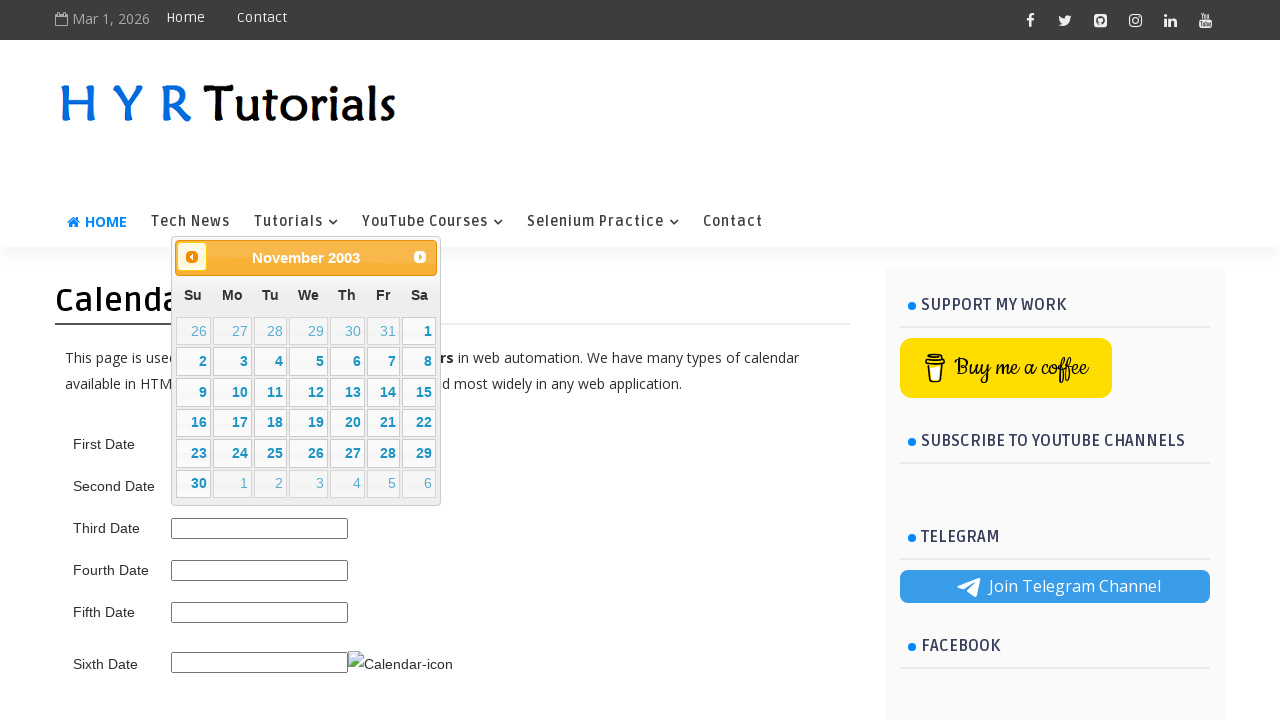

Clicked previous month button (current: November 2003) at (192, 257) on span.ui-icon.ui-icon-circle-triangle-w
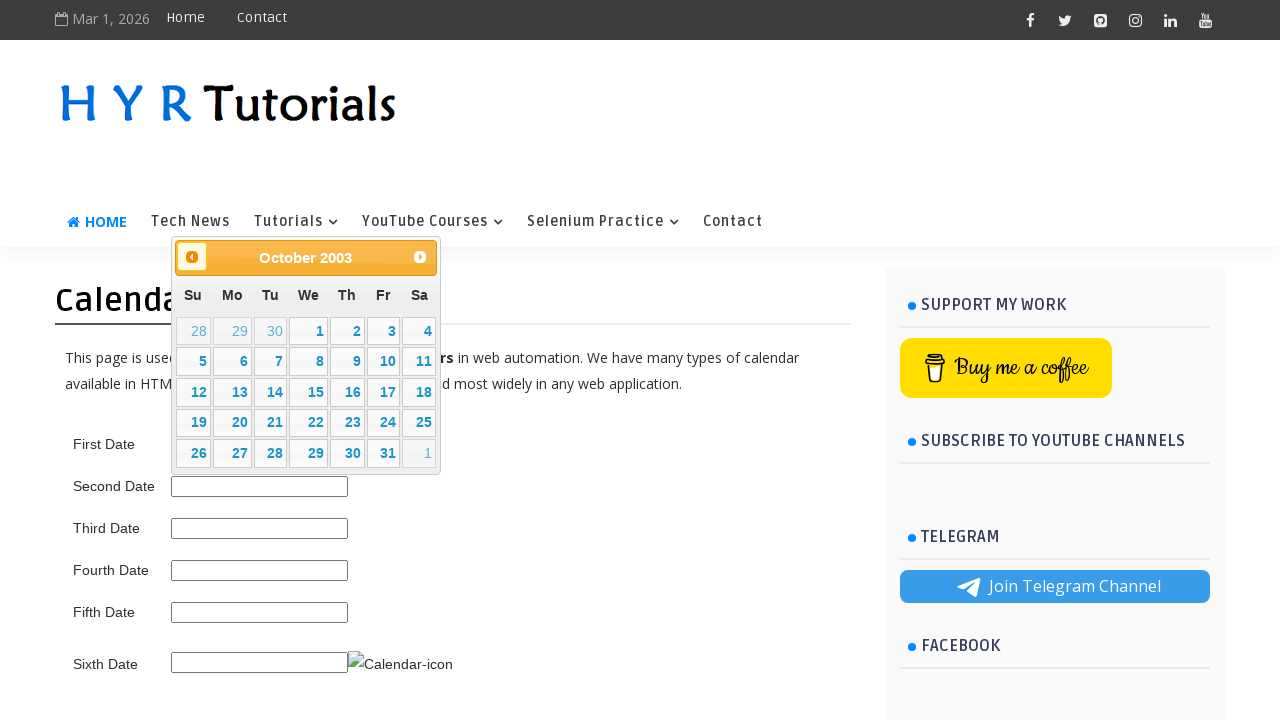

Waited for calendar to update
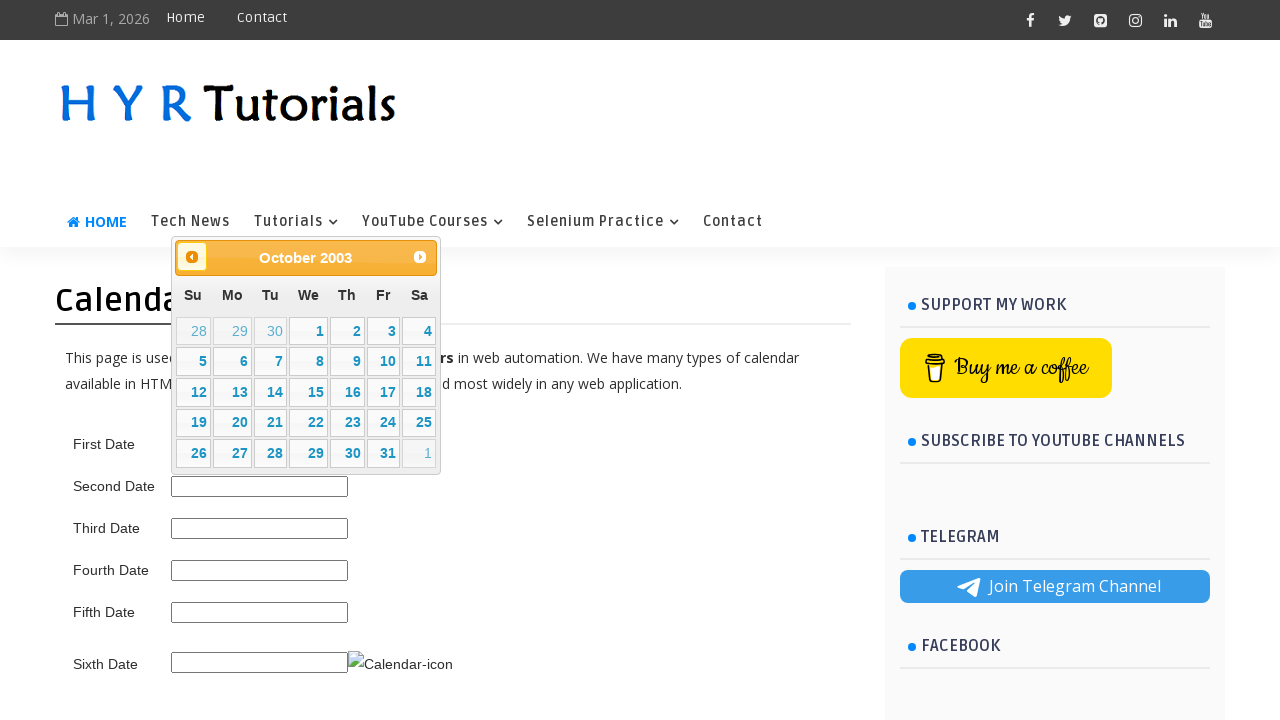

Clicked previous month button (current: October 2003) at (192, 257) on span.ui-icon.ui-icon-circle-triangle-w
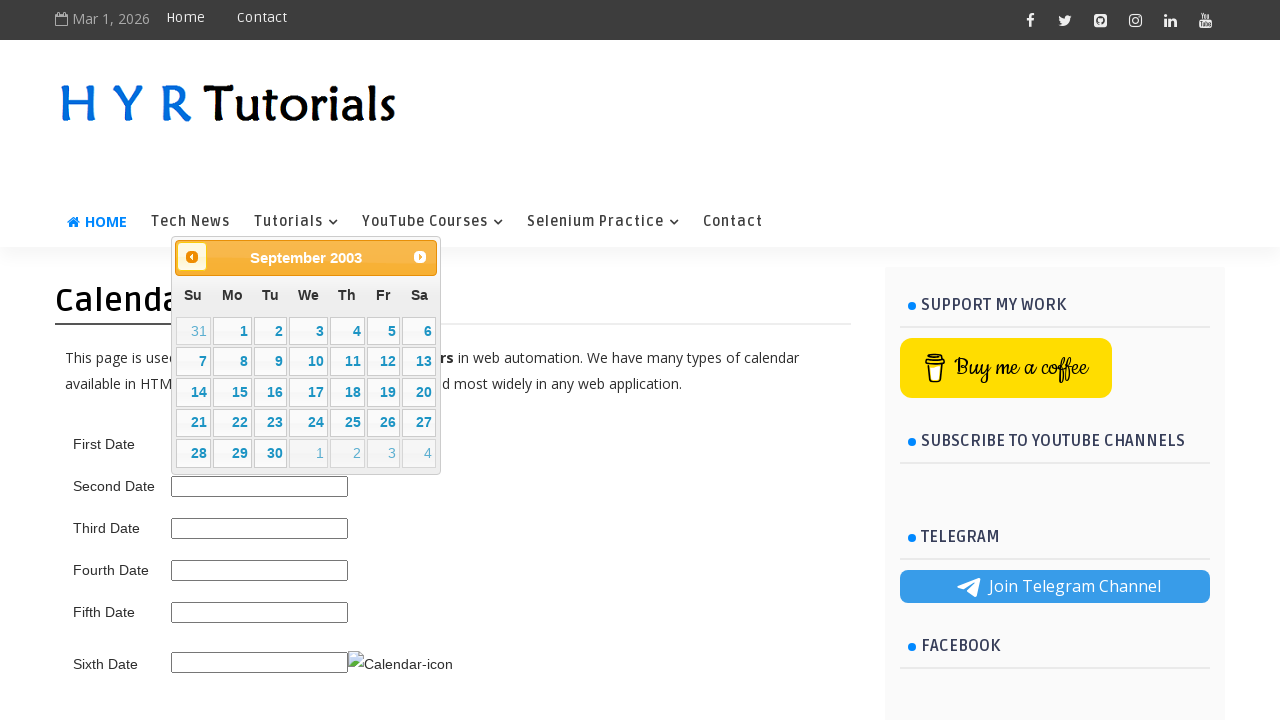

Waited for calendar to update
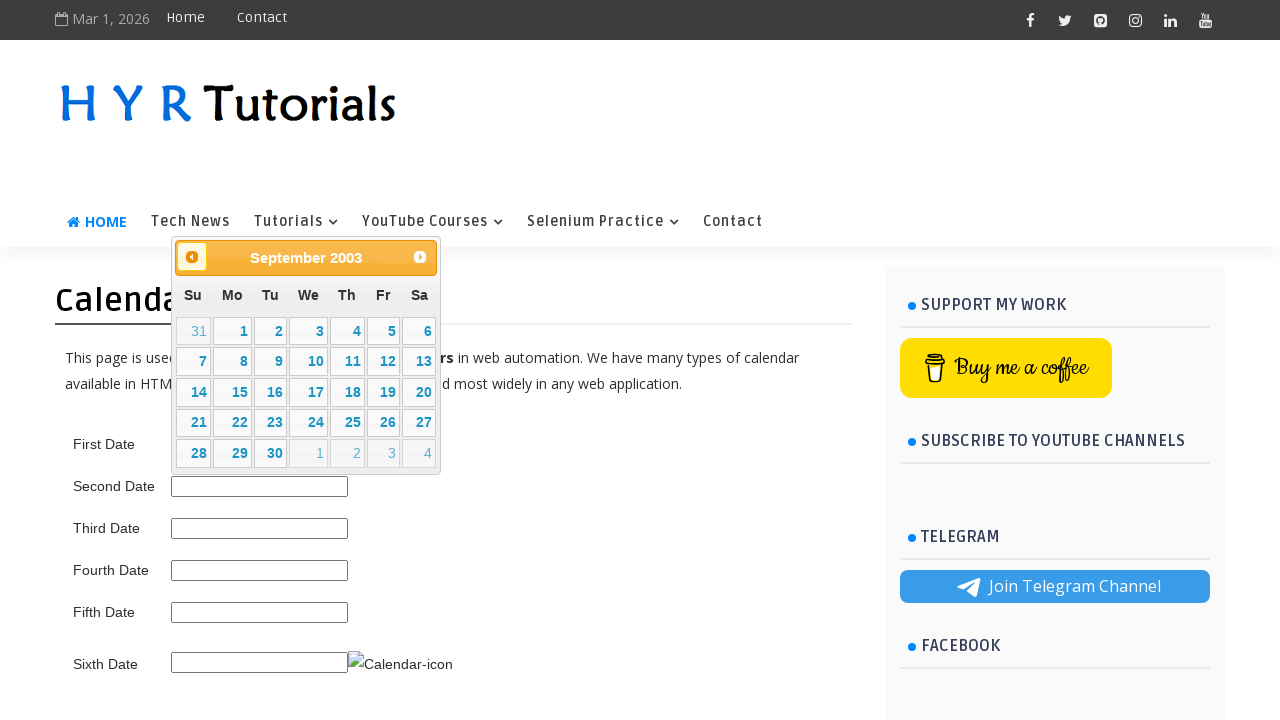

Clicked previous month button (current: September 2003) at (192, 257) on span.ui-icon.ui-icon-circle-triangle-w
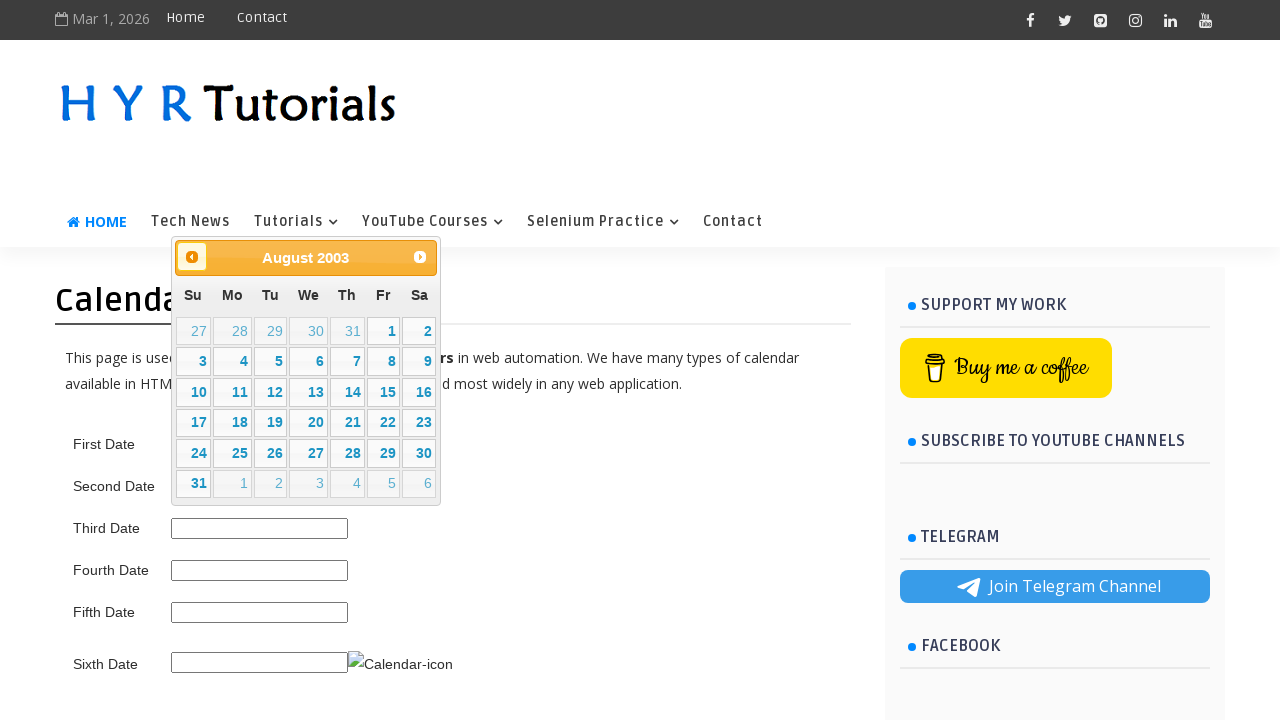

Waited for calendar to update
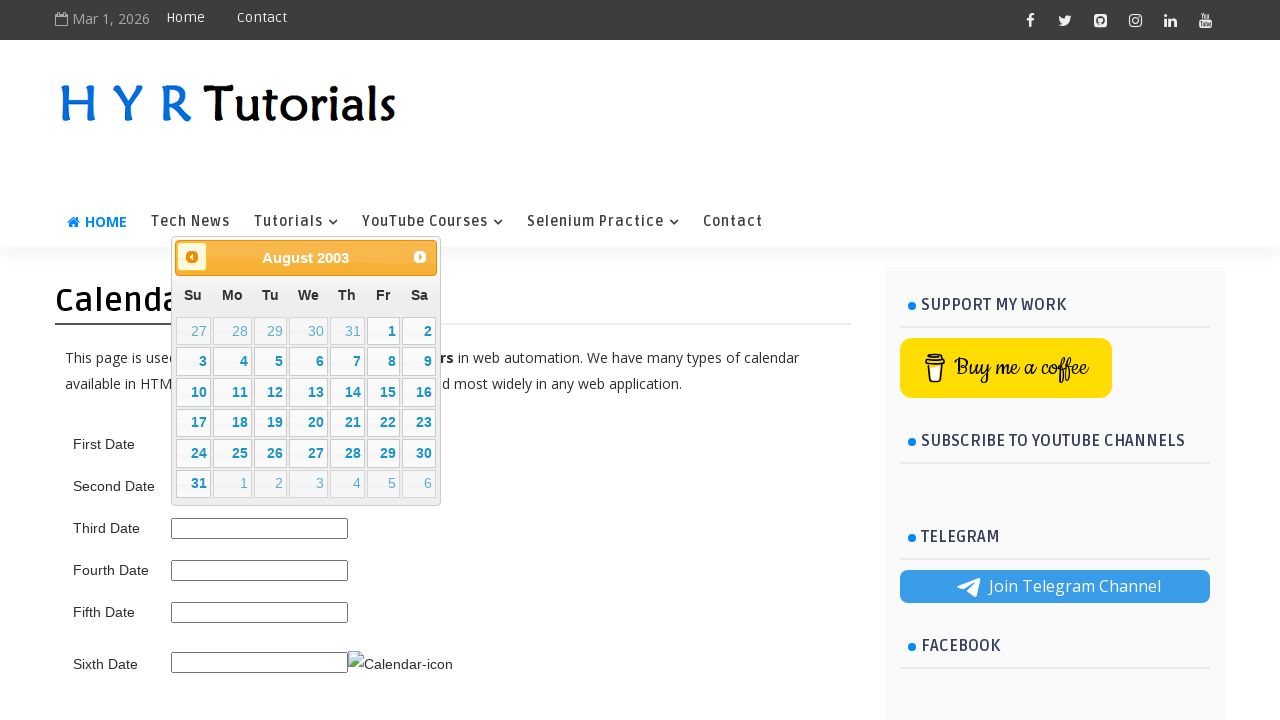

Clicked previous month button (current: August 2003) at (192, 257) on span.ui-icon.ui-icon-circle-triangle-w
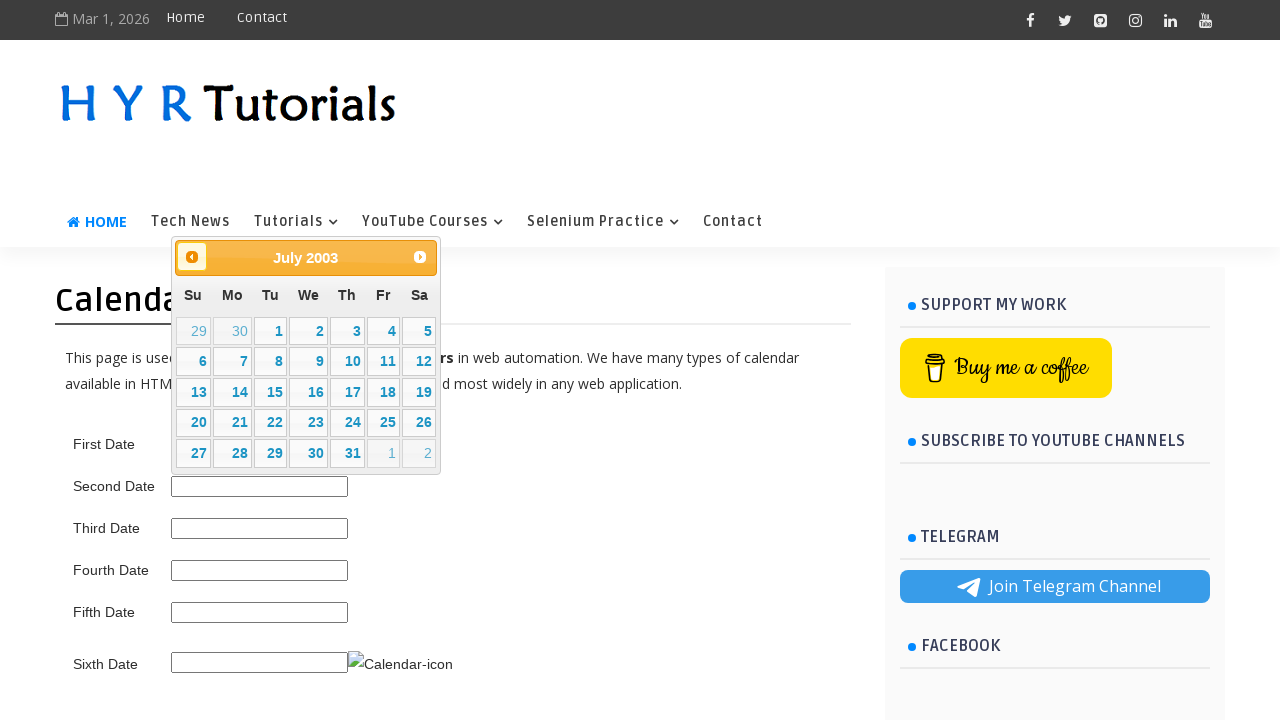

Waited for calendar to update
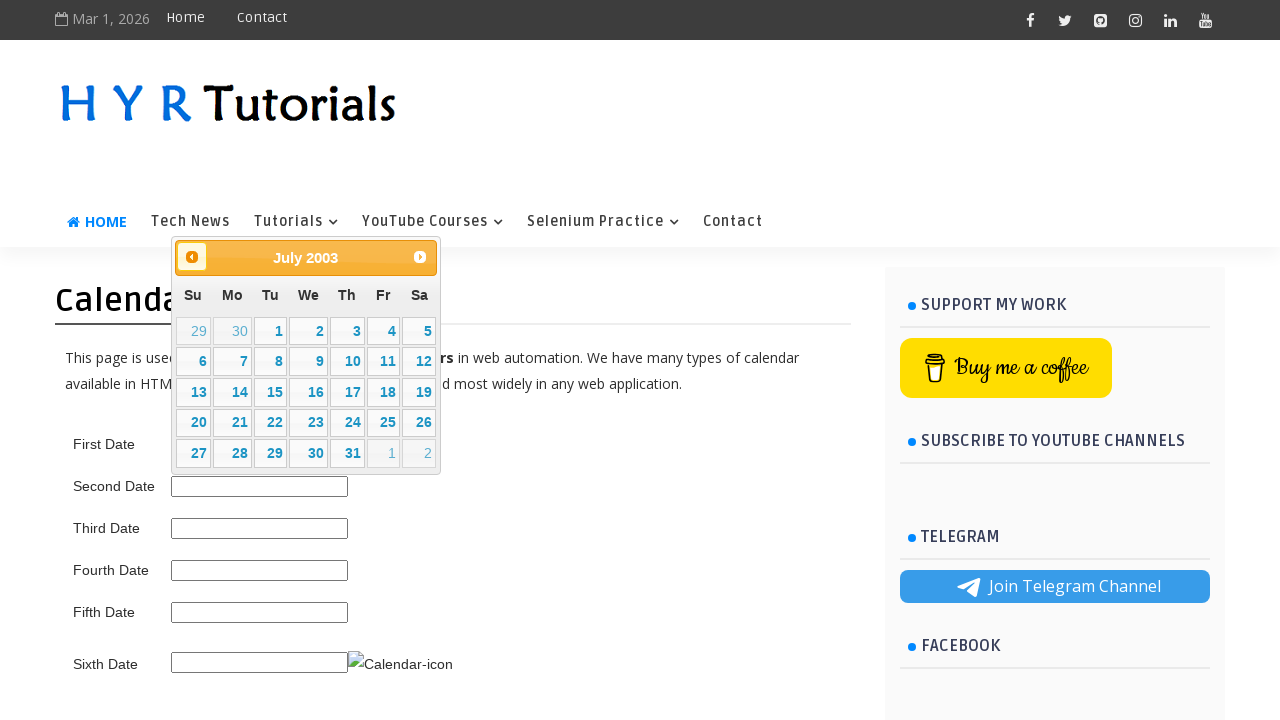

Clicked previous month button (current: July 2003) at (192, 257) on span.ui-icon.ui-icon-circle-triangle-w
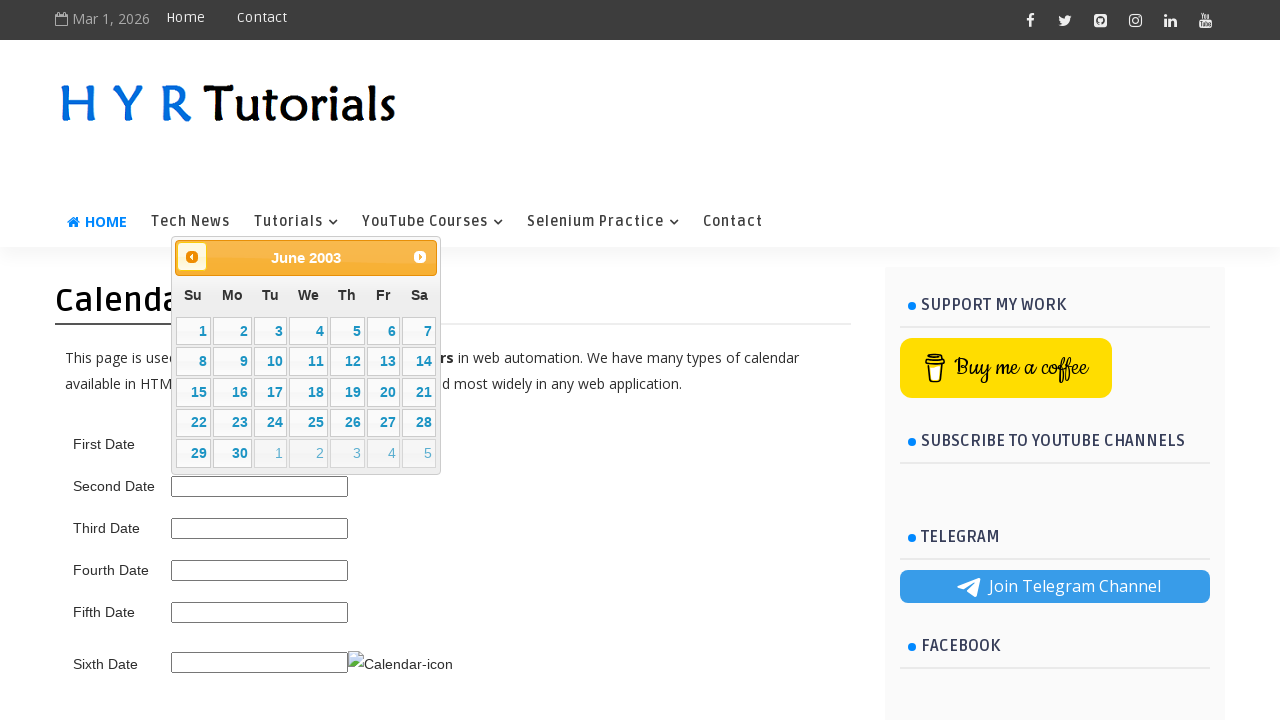

Waited for calendar to update
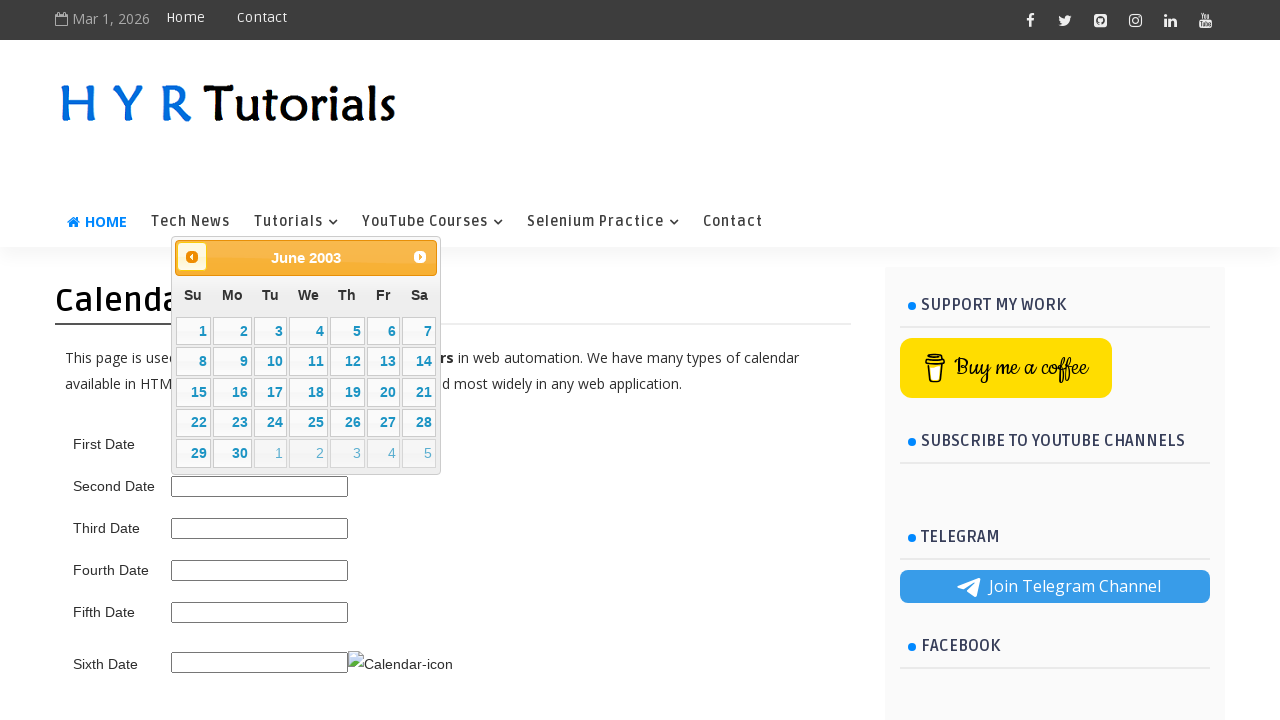

Clicked previous month button (current: June 2003) at (192, 257) on span.ui-icon.ui-icon-circle-triangle-w
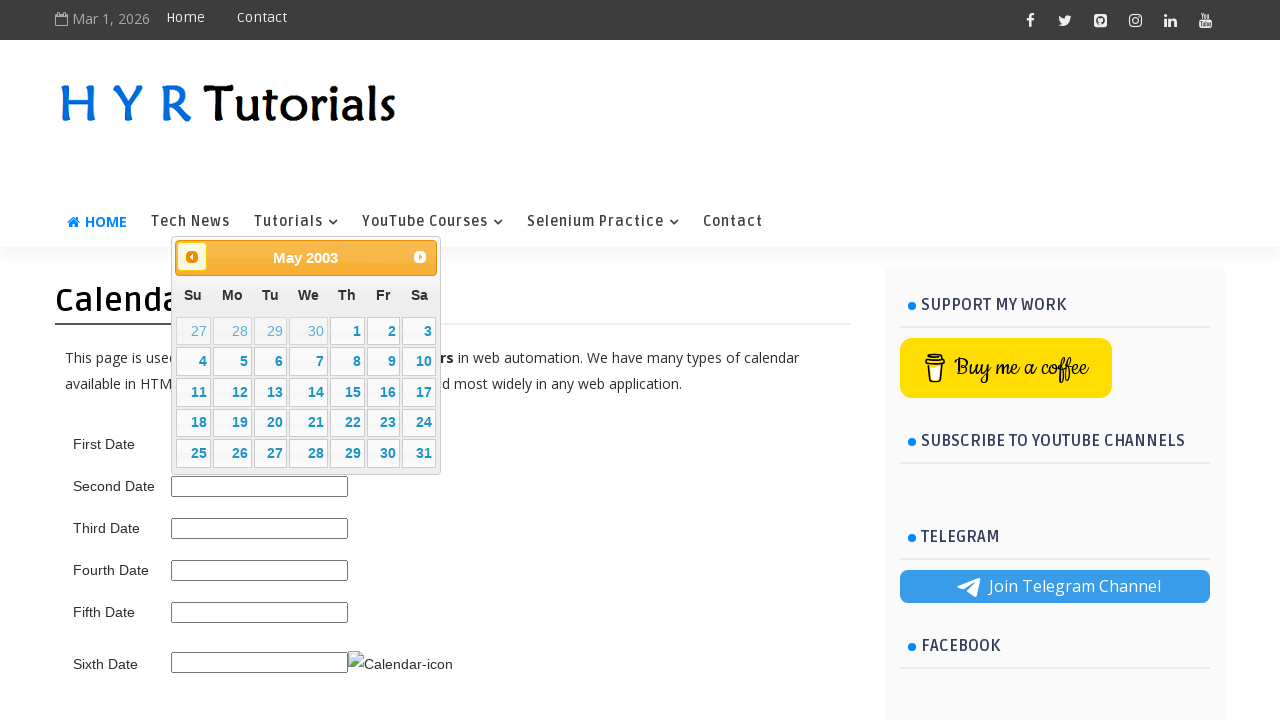

Waited for calendar to update
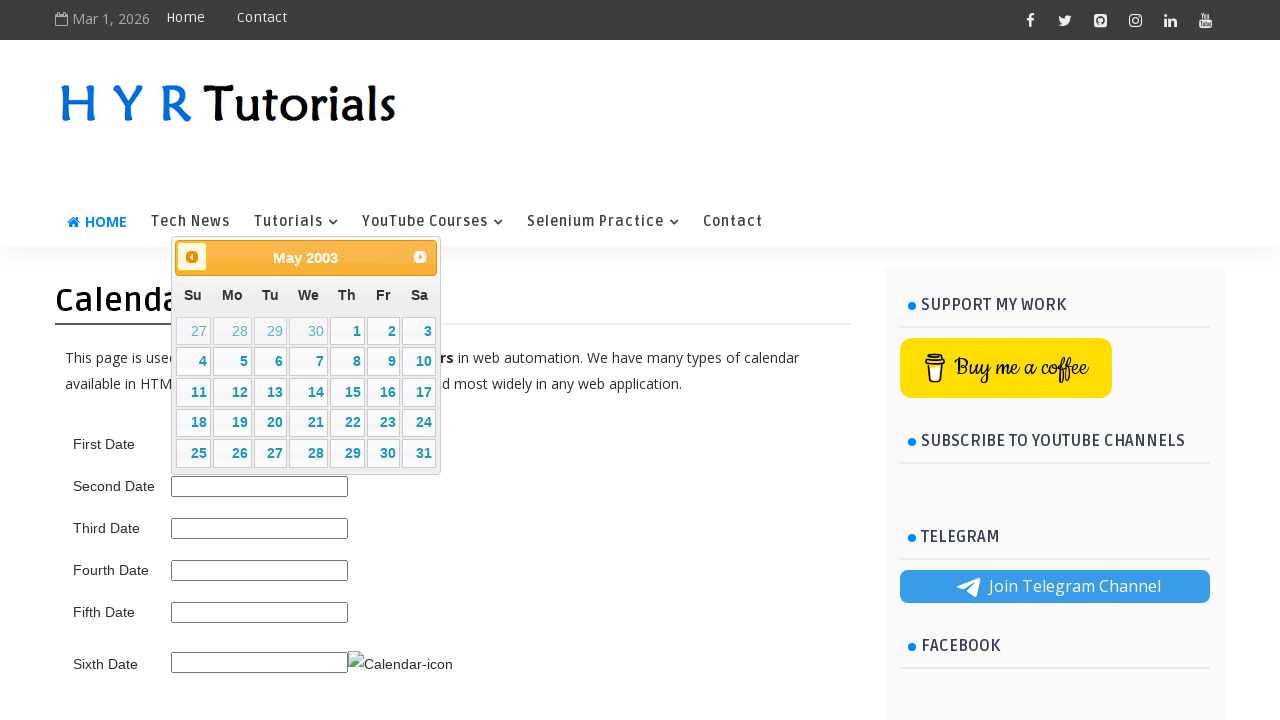

Clicked previous month button (current: May 2003) at (192, 257) on span.ui-icon.ui-icon-circle-triangle-w
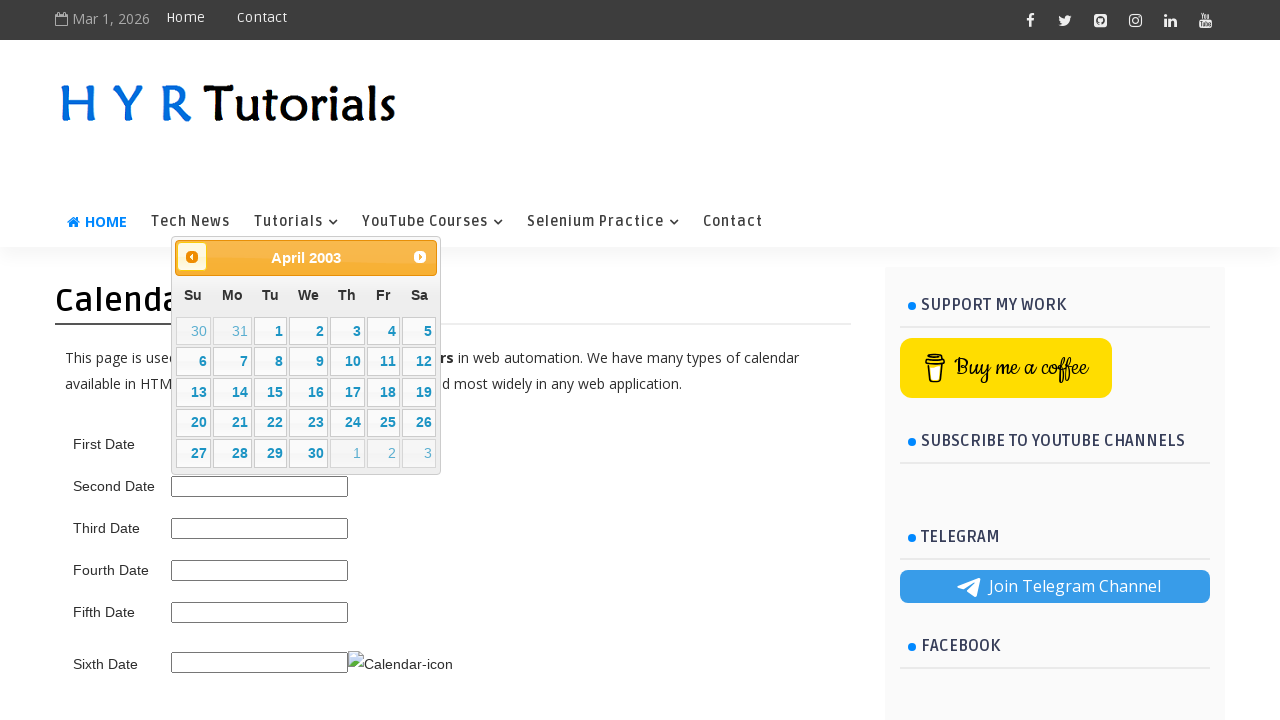

Waited for calendar to update
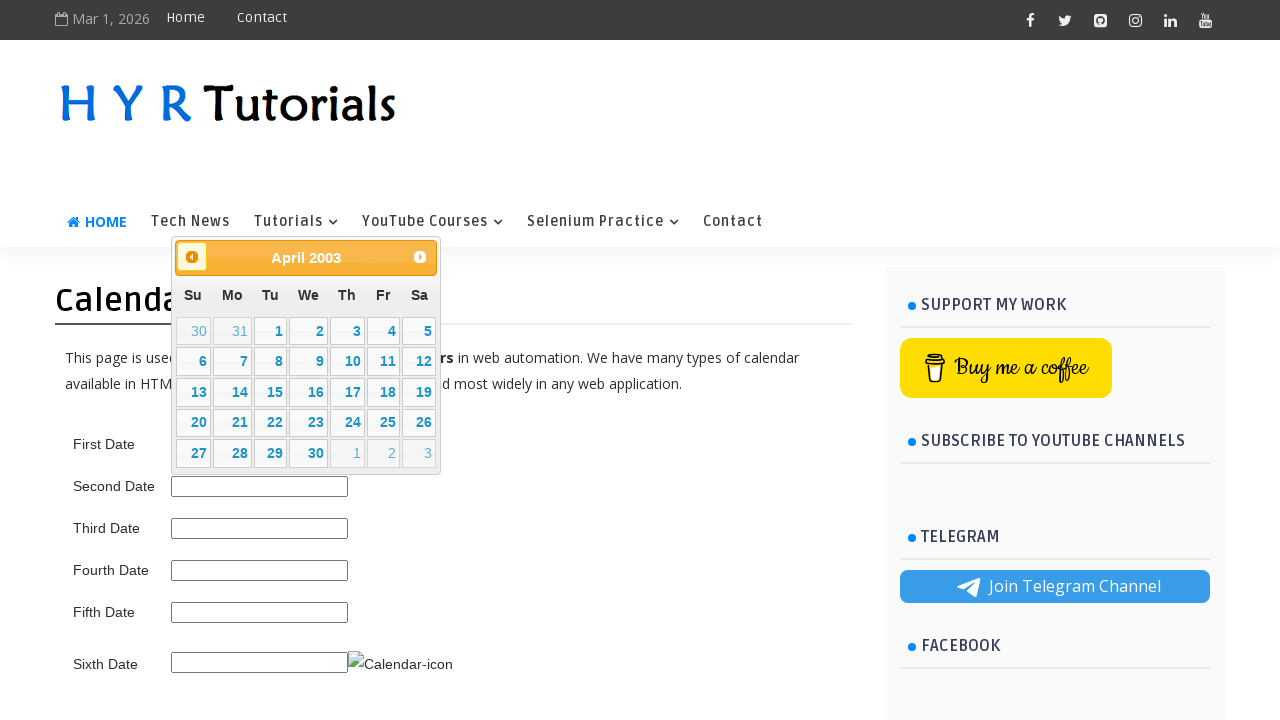

Clicked previous month button (current: April 2003) at (192, 257) on span.ui-icon.ui-icon-circle-triangle-w
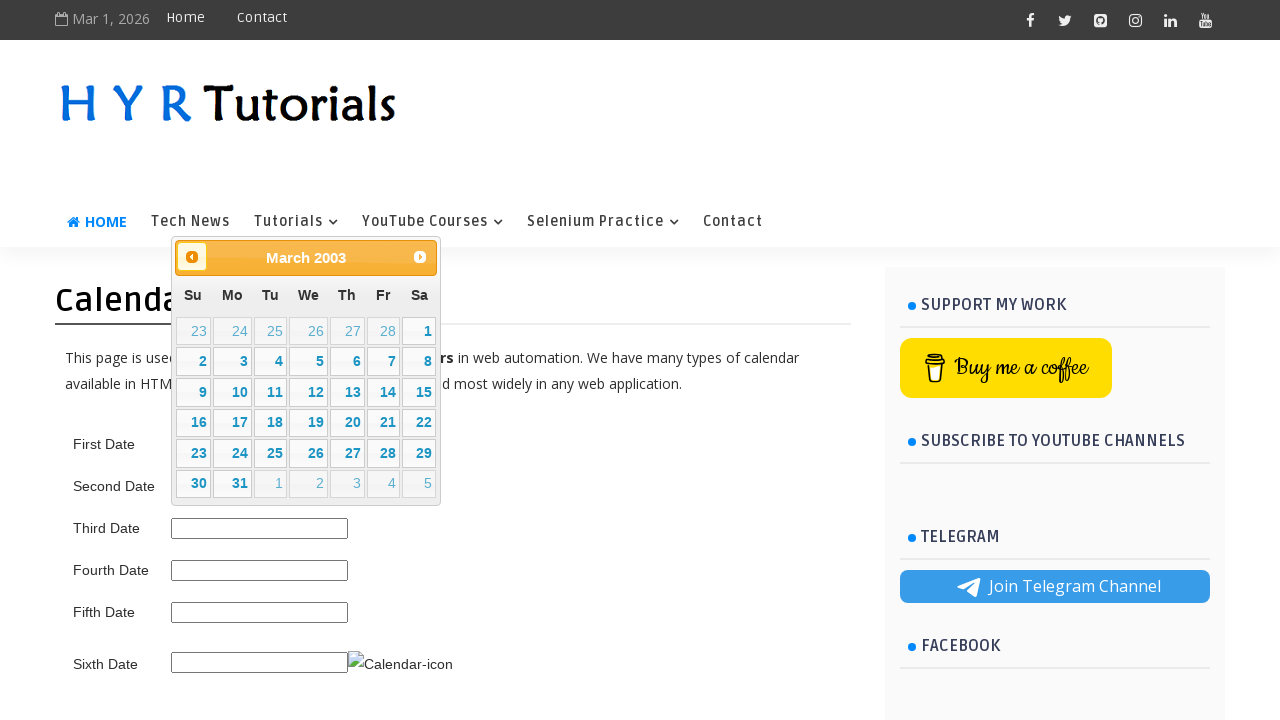

Waited for calendar to update
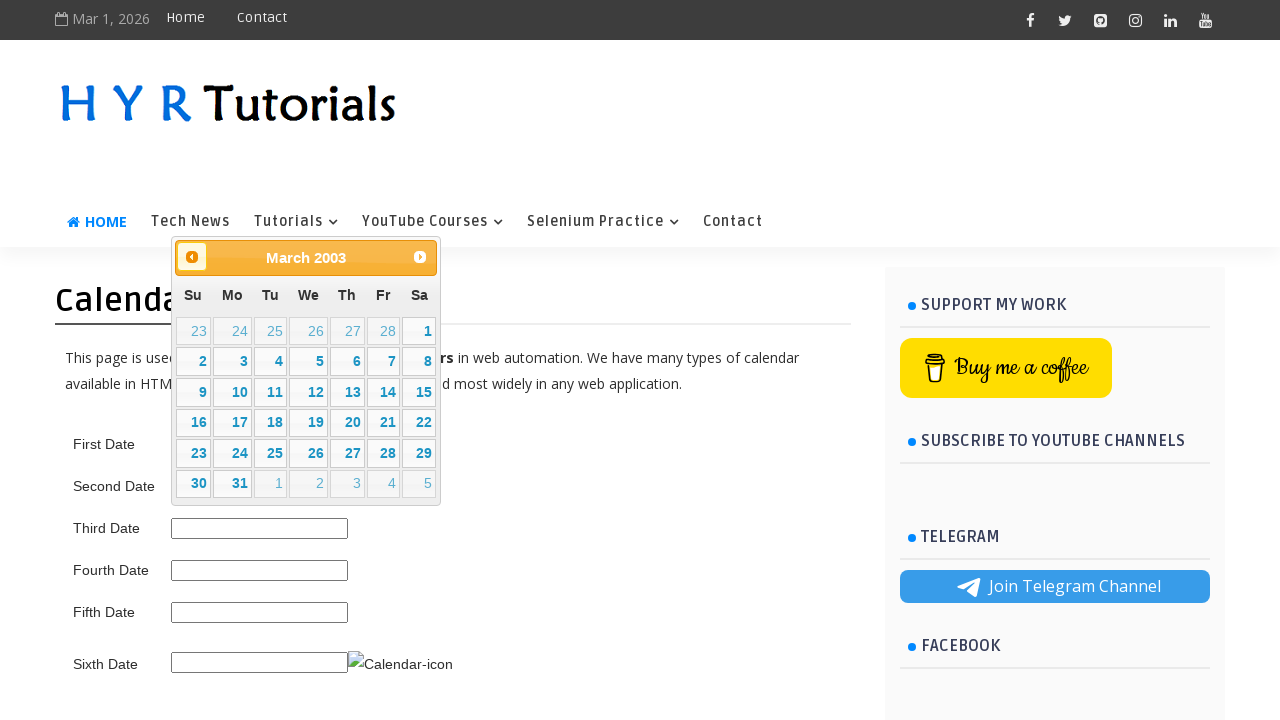

Clicked previous month button (current: March 2003) at (192, 257) on span.ui-icon.ui-icon-circle-triangle-w
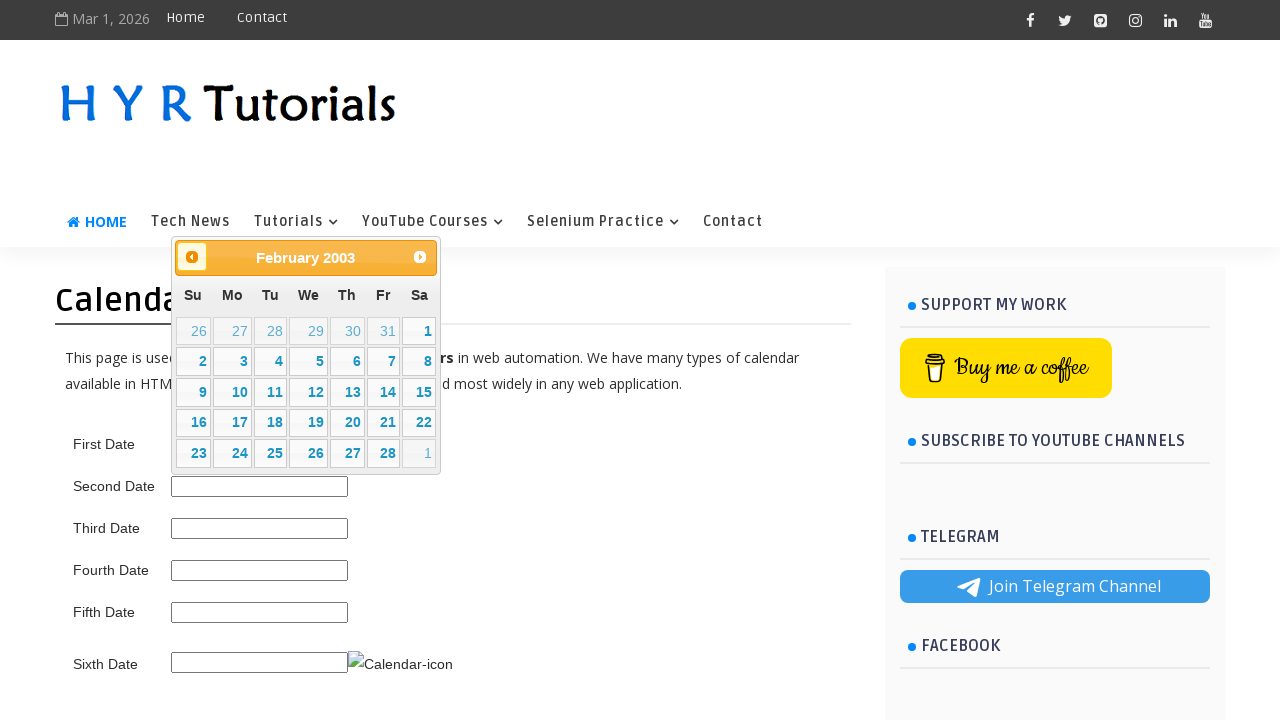

Waited for calendar to update
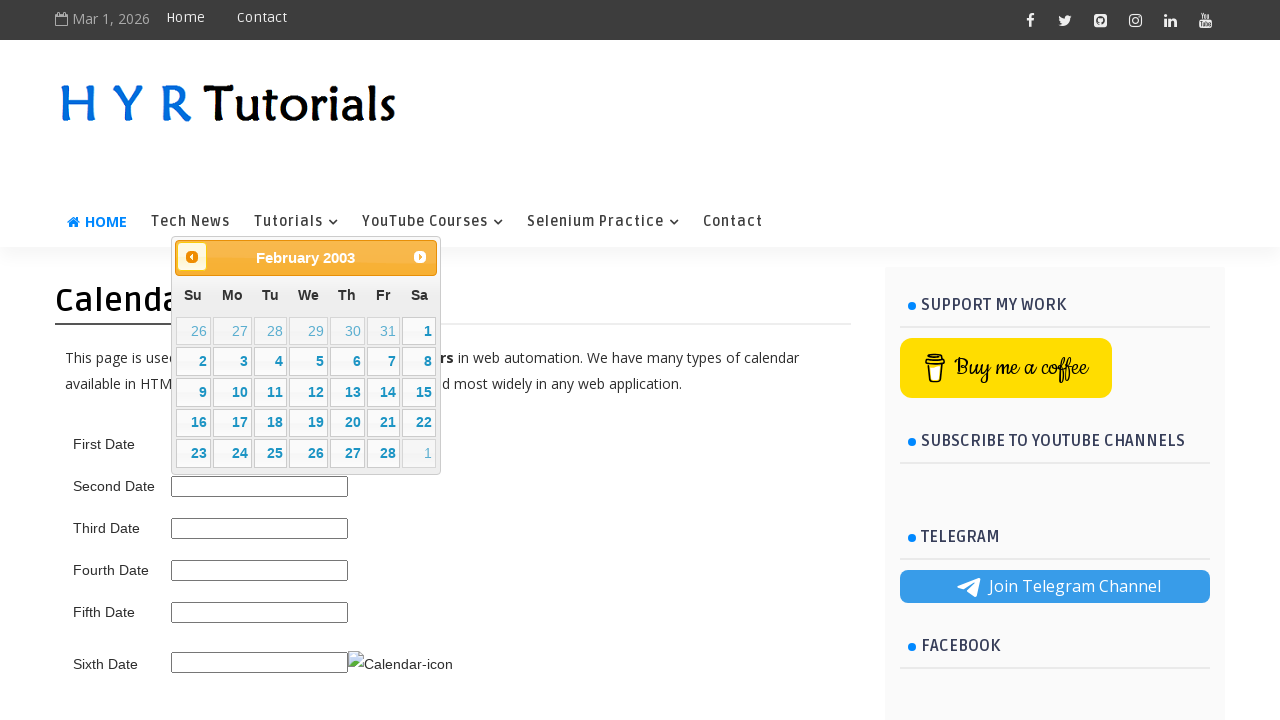

Clicked previous month button (current: February 2003) at (192, 257) on span.ui-icon.ui-icon-circle-triangle-w
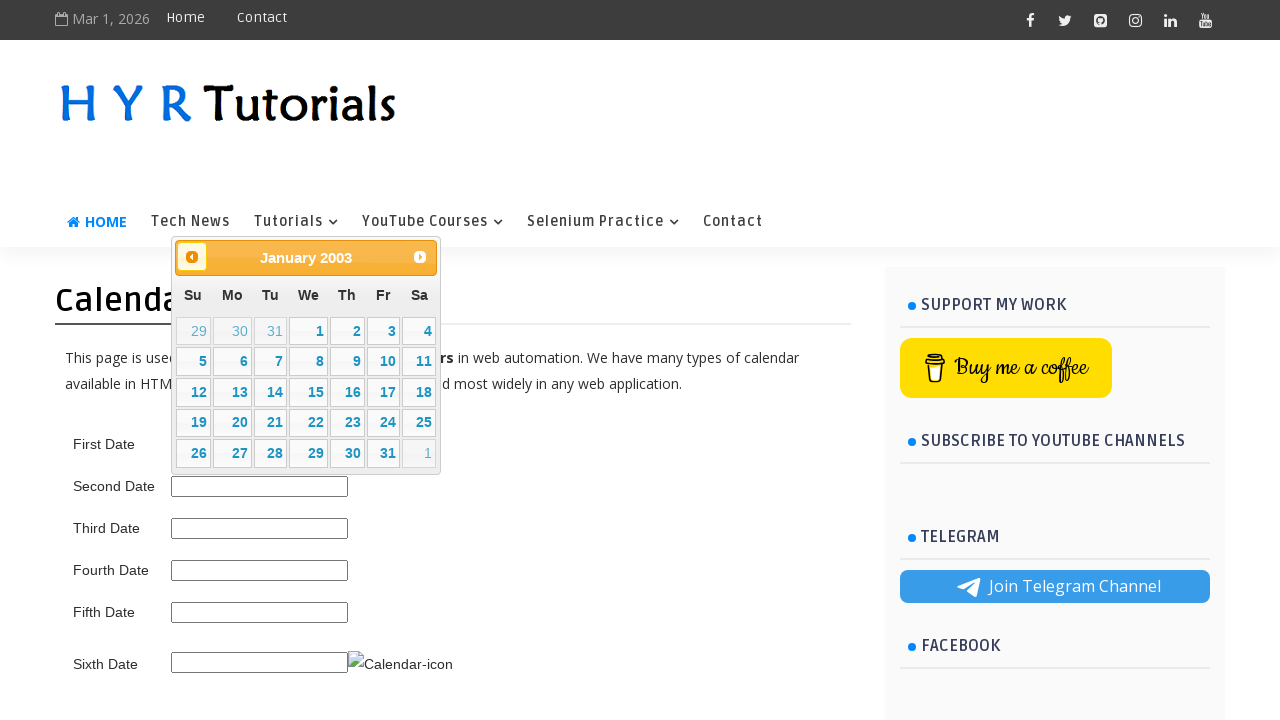

Waited for calendar to update
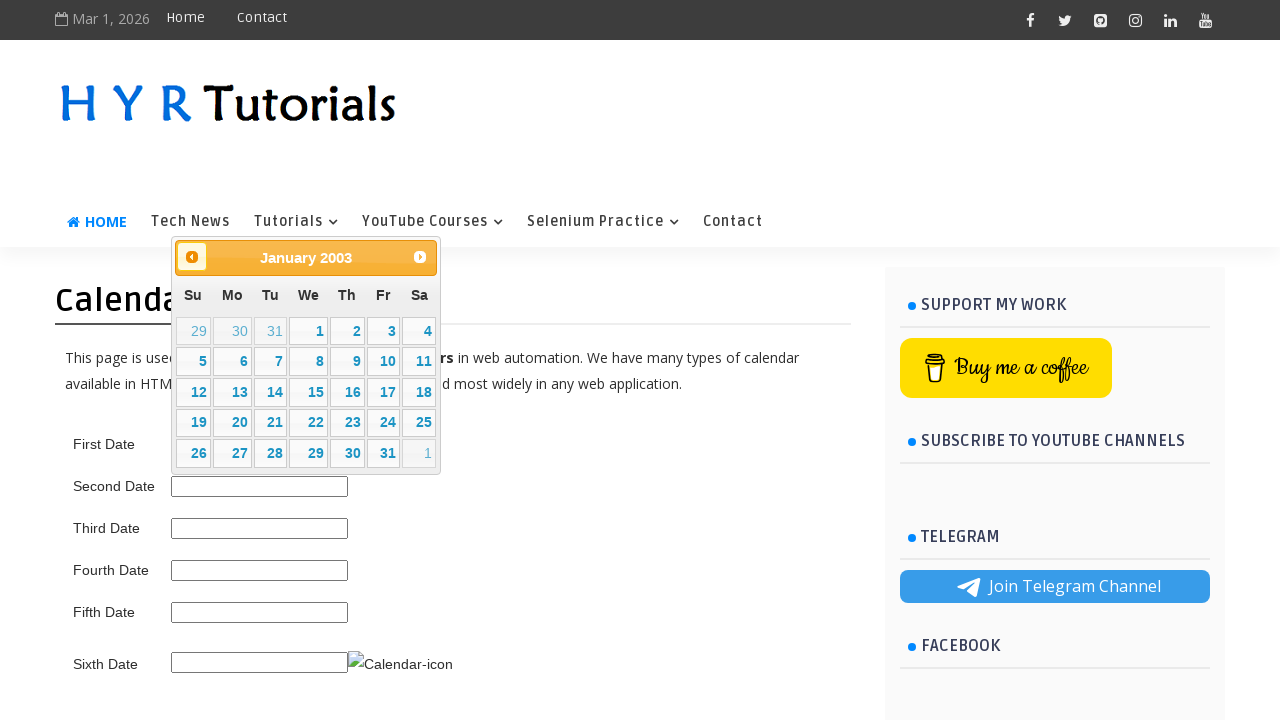

Clicked previous month button (current: January 2003) at (192, 257) on span.ui-icon.ui-icon-circle-triangle-w
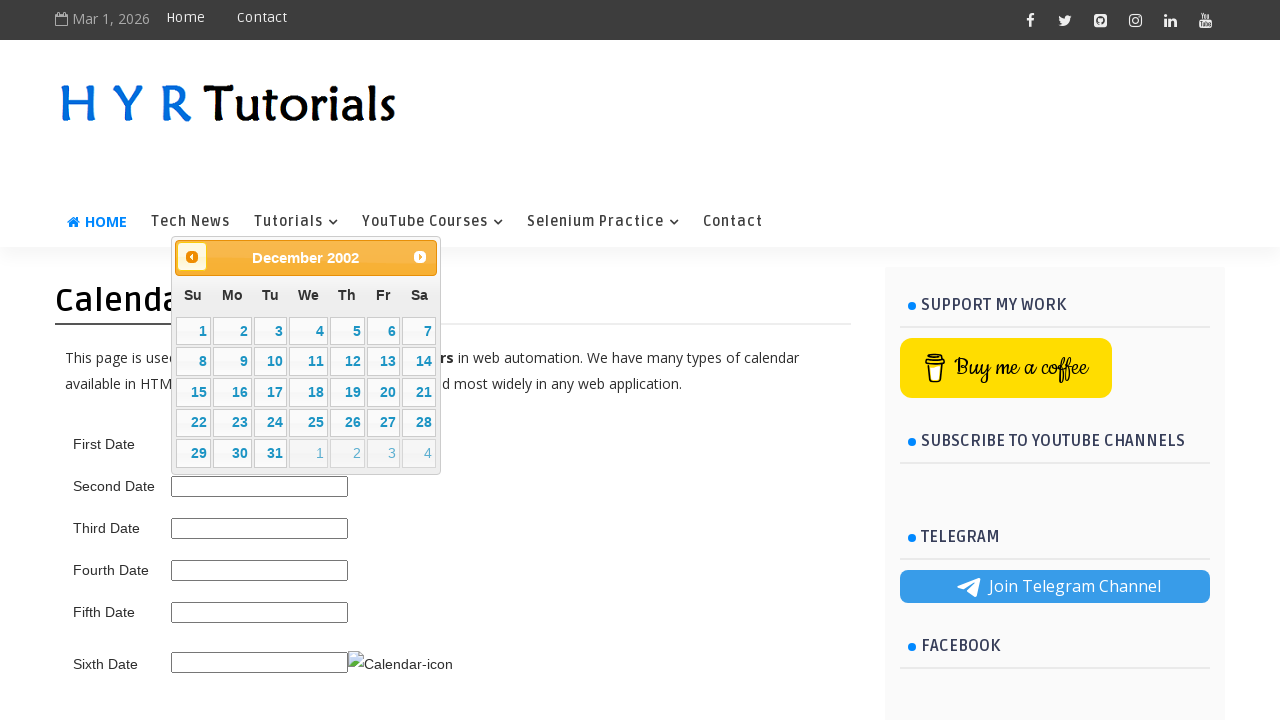

Waited for calendar to update
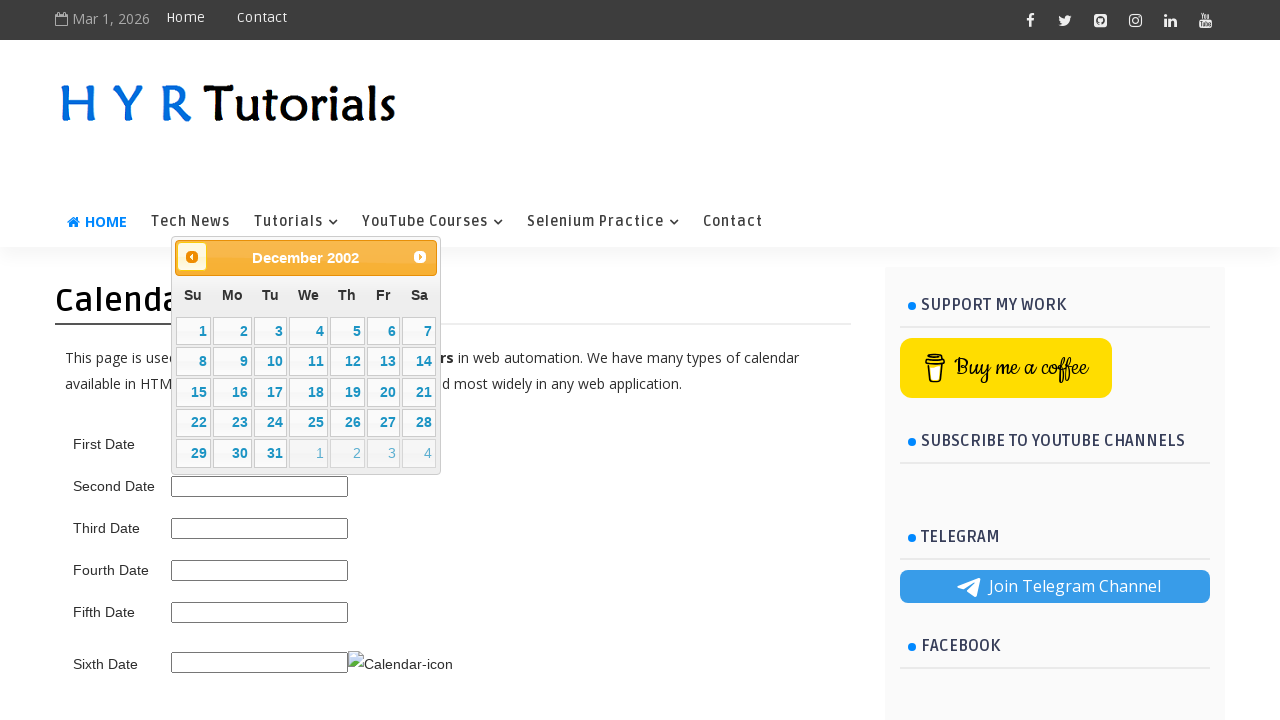

Clicked previous month button (current: December 2002) at (192, 257) on span.ui-icon.ui-icon-circle-triangle-w
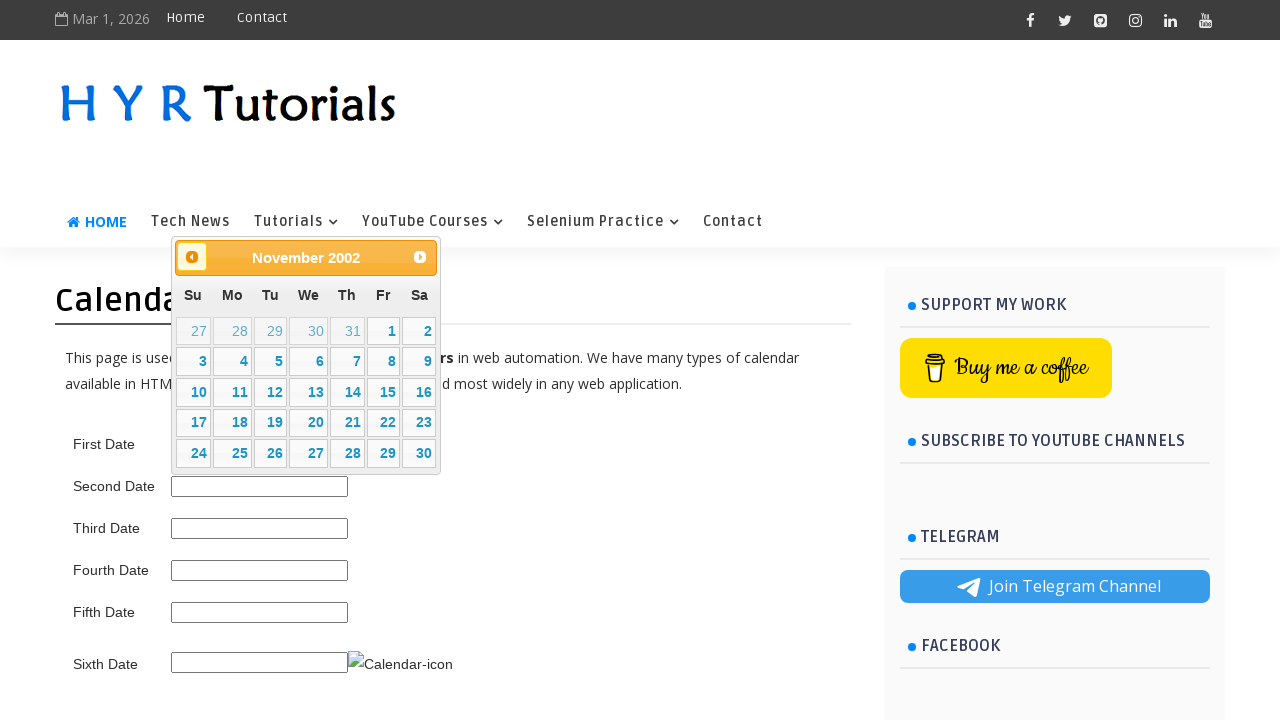

Waited for calendar to update
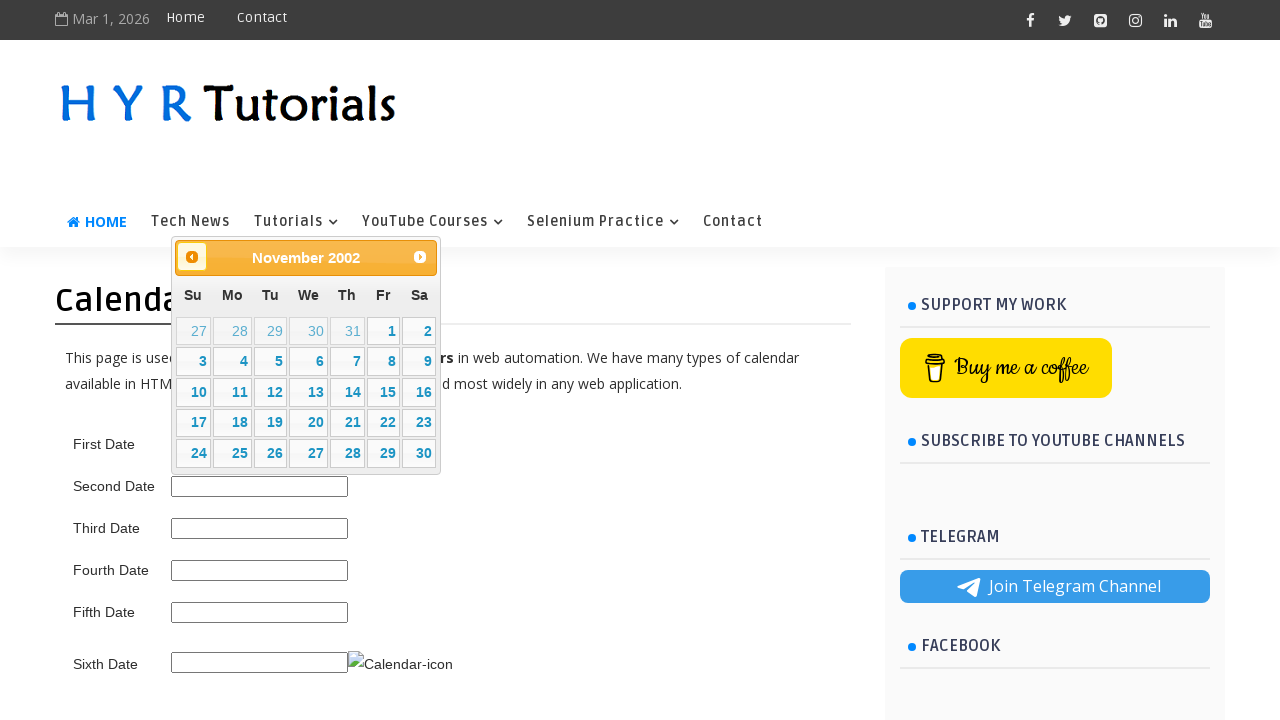

Clicked previous month button (current: November 2002) at (192, 257) on span.ui-icon.ui-icon-circle-triangle-w
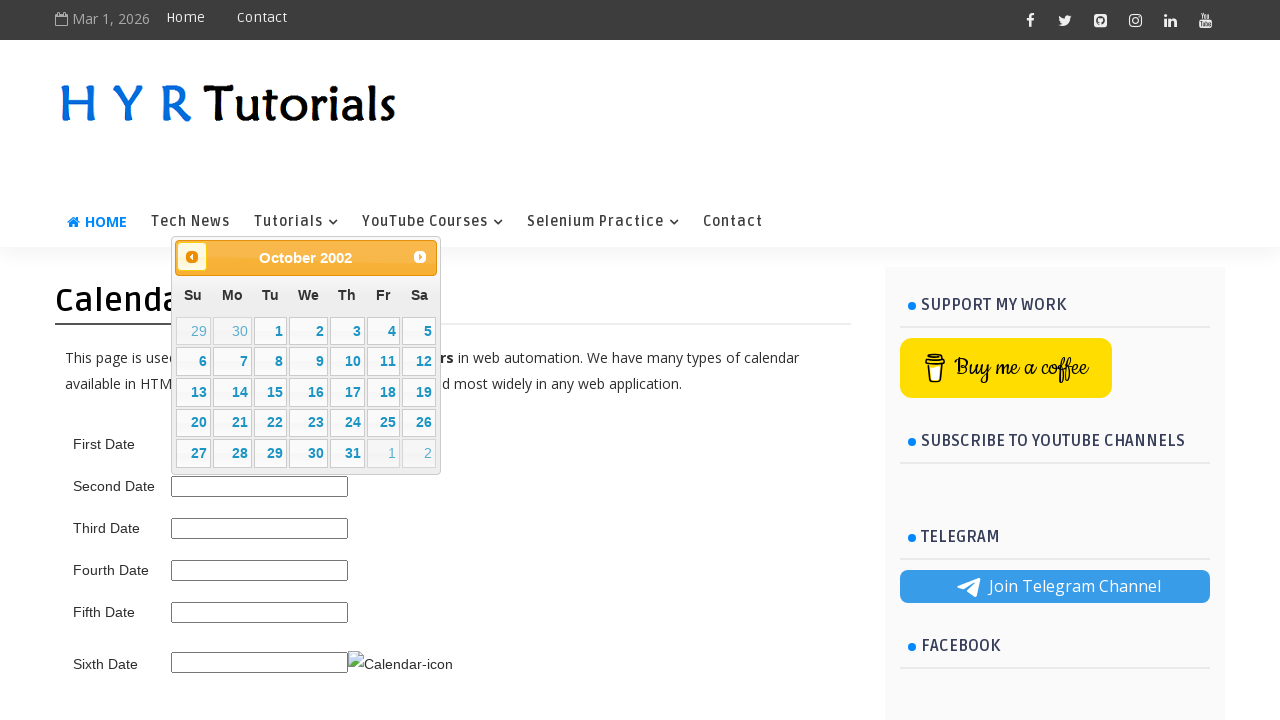

Waited for calendar to update
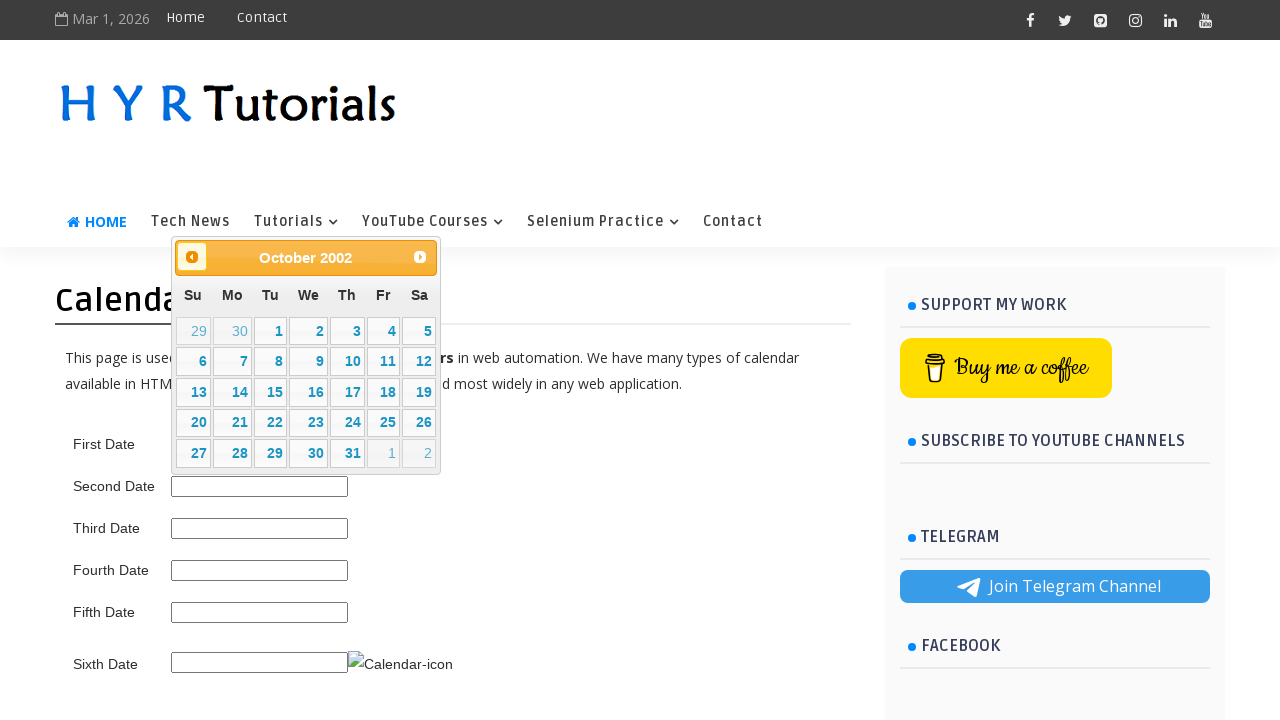

Clicked previous month button (current: October 2002) at (192, 257) on span.ui-icon.ui-icon-circle-triangle-w
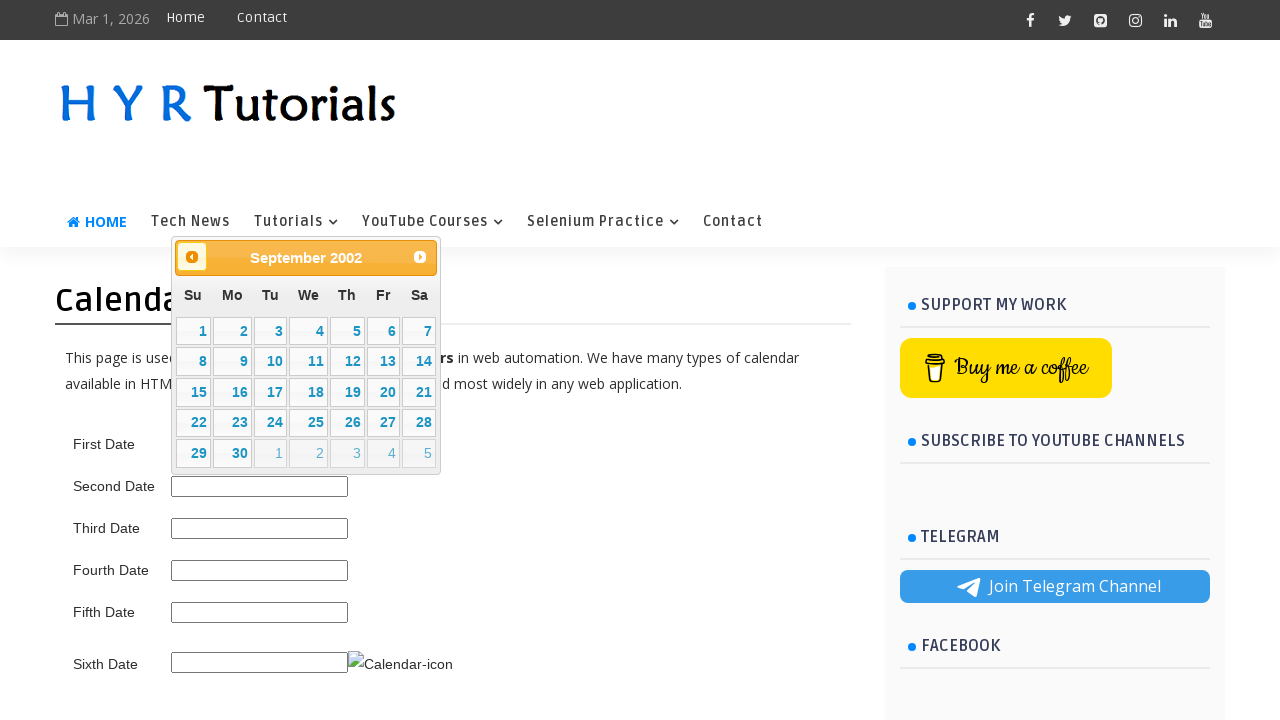

Waited for calendar to update
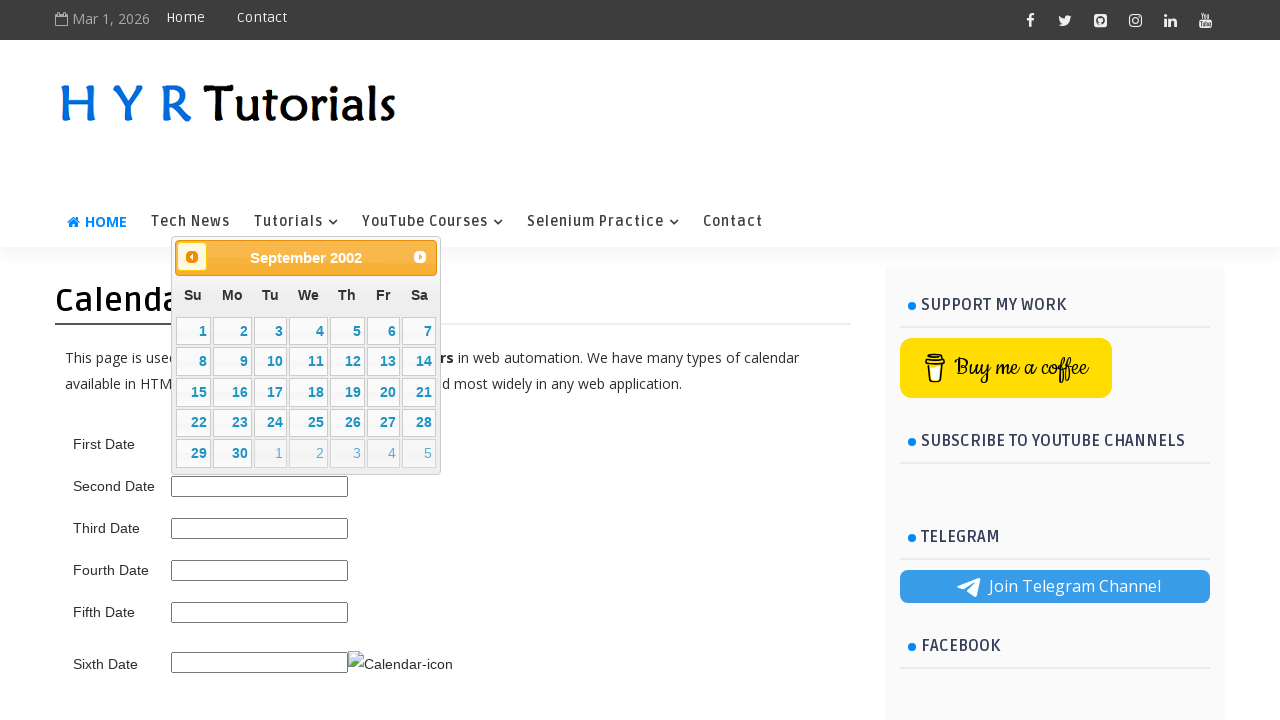

Clicked previous month button (current: September 2002) at (192, 257) on span.ui-icon.ui-icon-circle-triangle-w
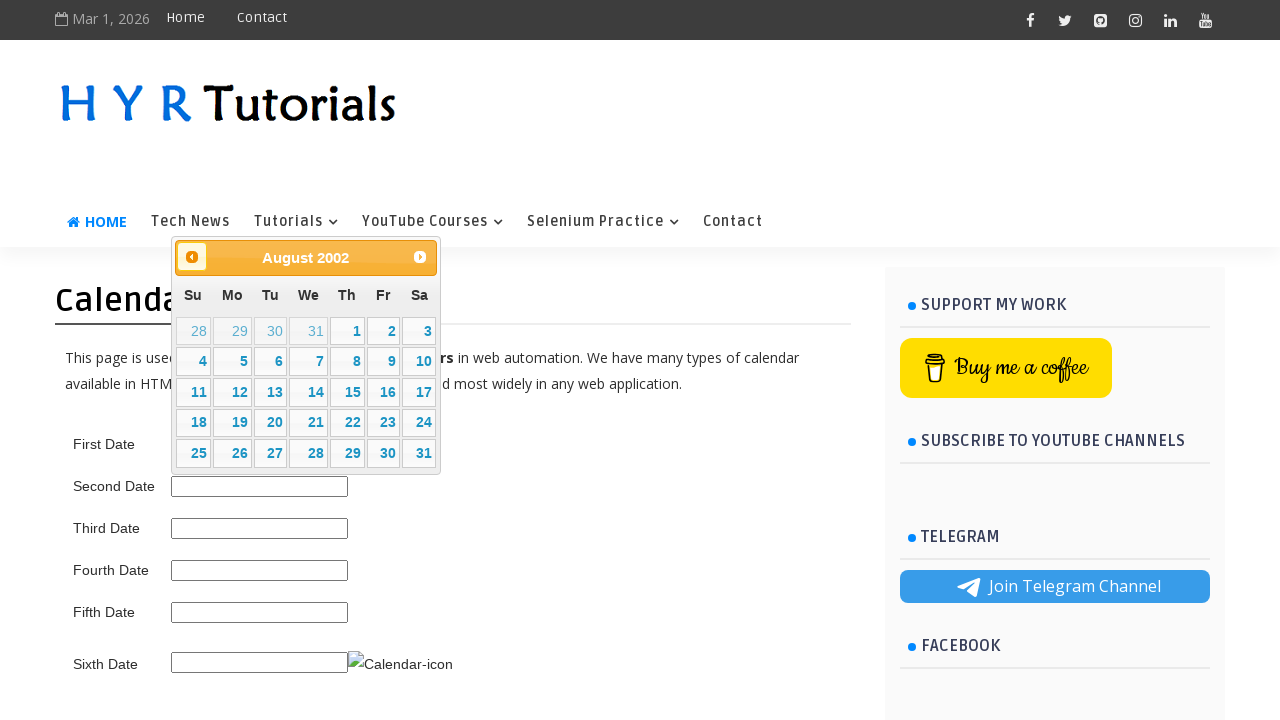

Waited for calendar to update
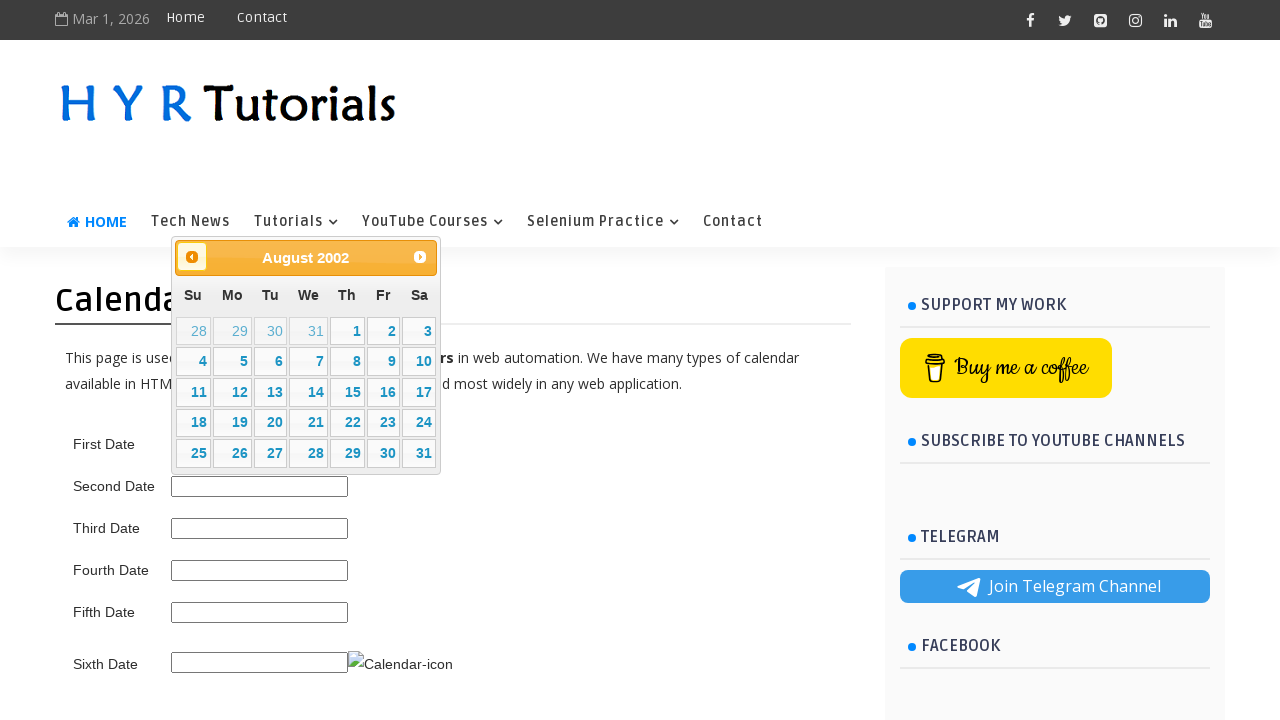

Clicked previous month button (current: August 2002) at (192, 257) on span.ui-icon.ui-icon-circle-triangle-w
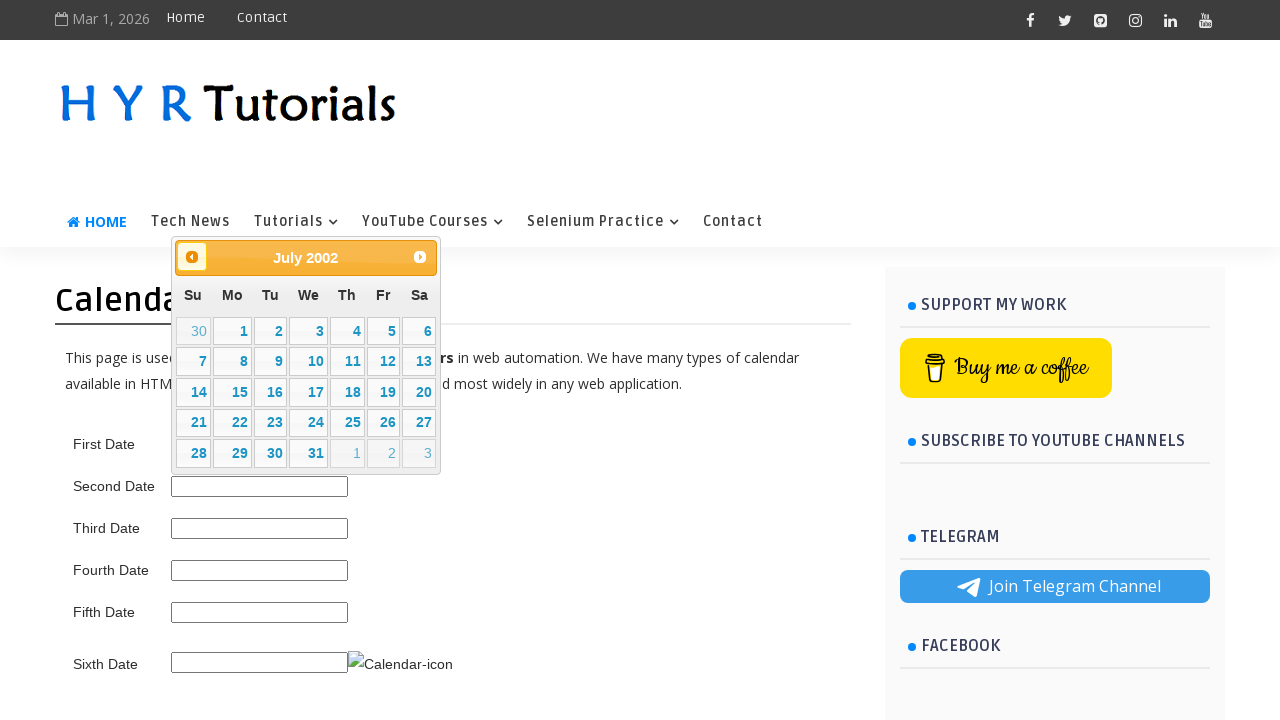

Waited for calendar to update
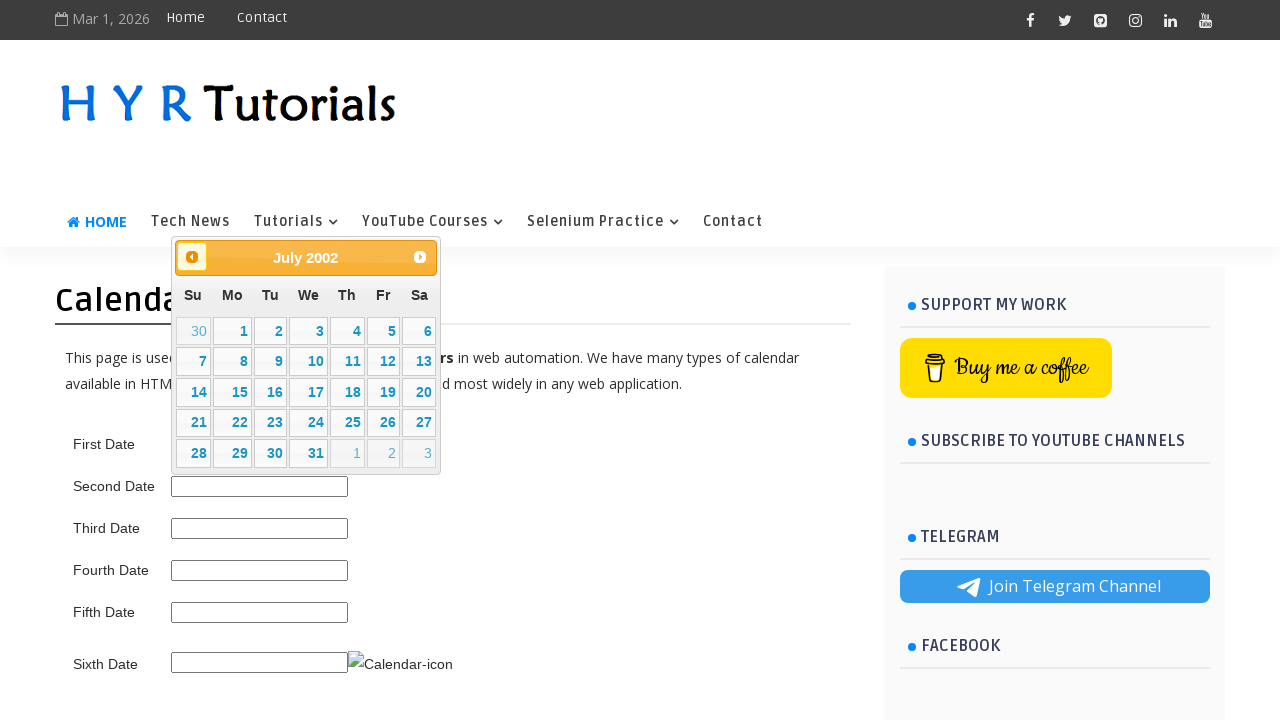

Clicked previous month button (current: July 2002) at (192, 257) on span.ui-icon.ui-icon-circle-triangle-w
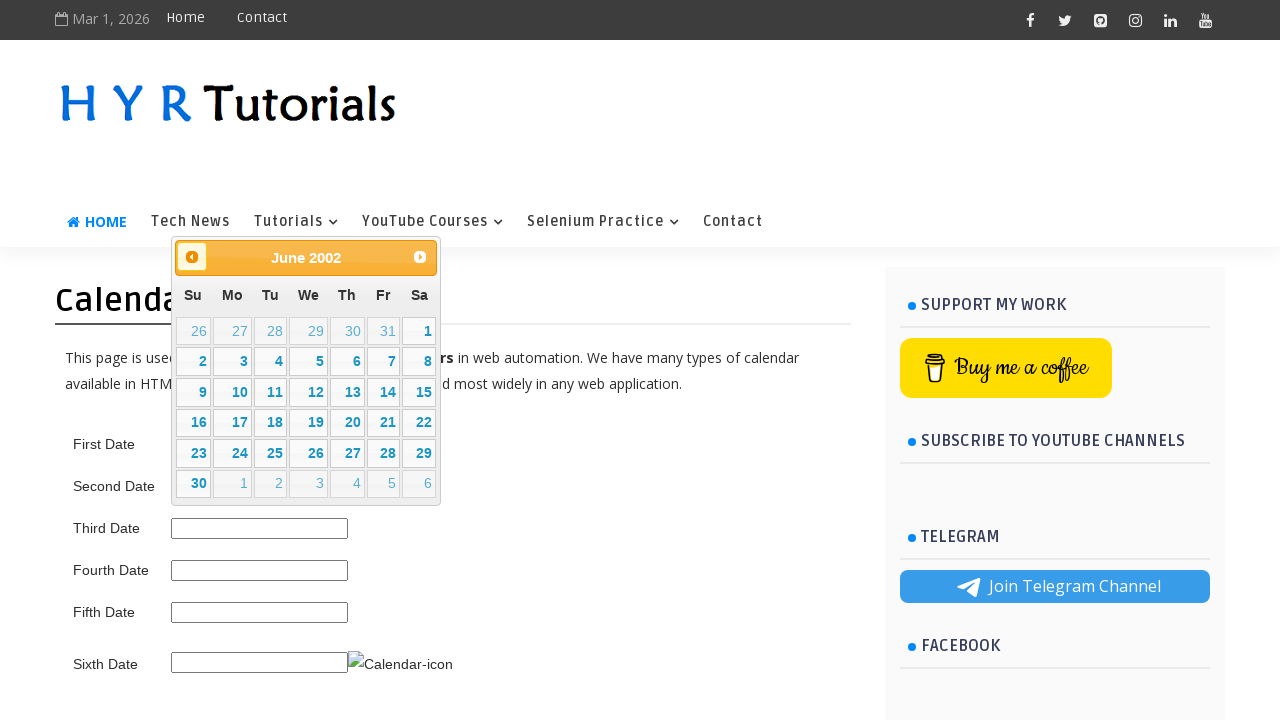

Waited for calendar to update
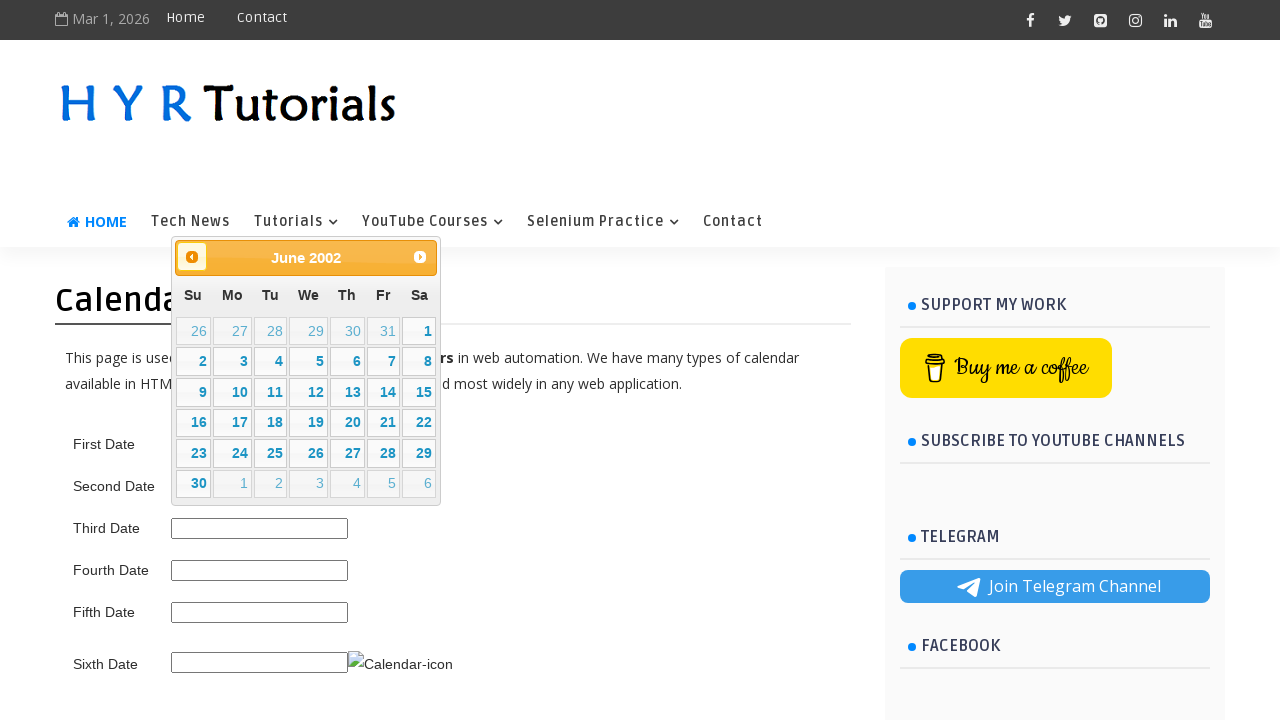

Clicked previous month button (current: June 2002) at (192, 257) on span.ui-icon.ui-icon-circle-triangle-w
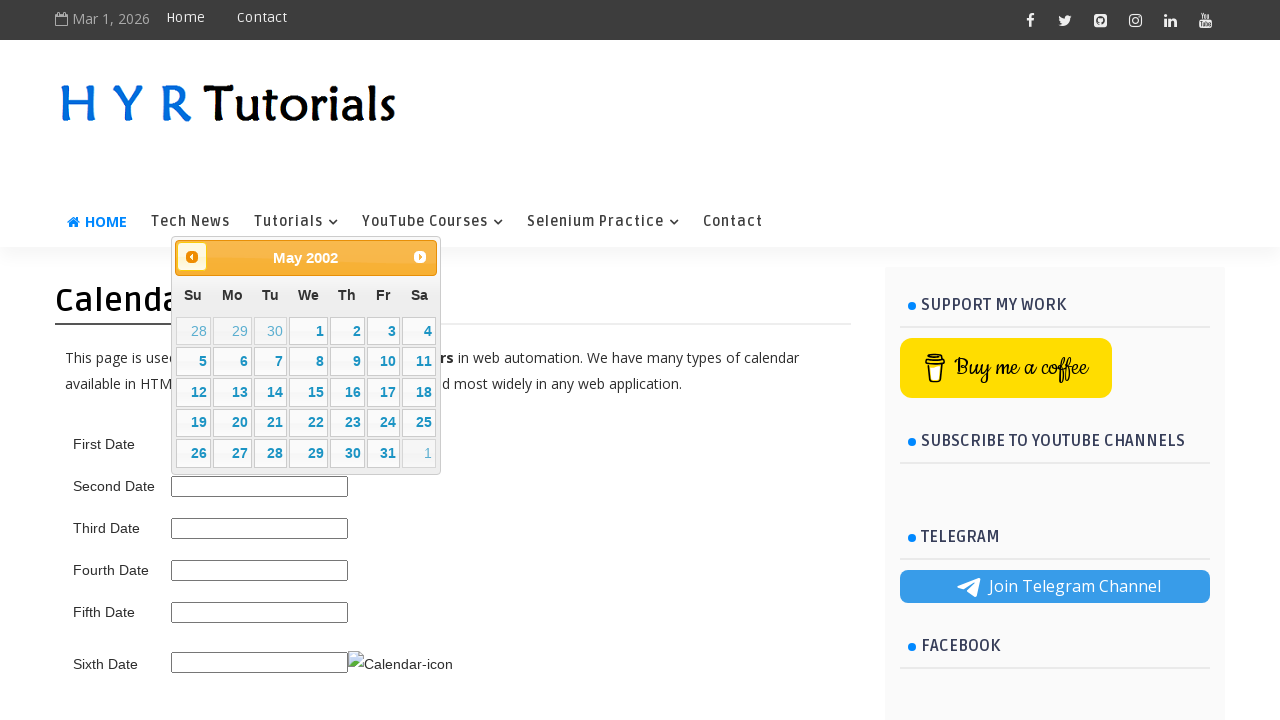

Waited for calendar to update
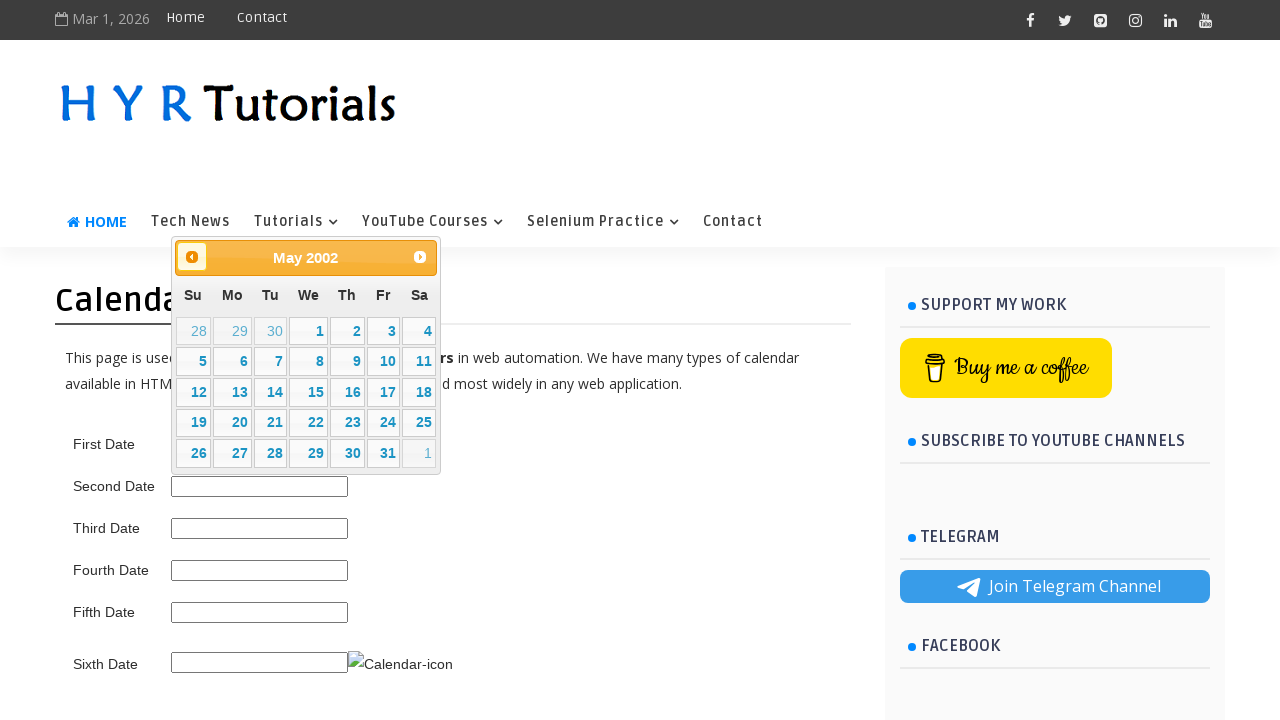

Clicked previous month button (current: May 2002) at (192, 257) on span.ui-icon.ui-icon-circle-triangle-w
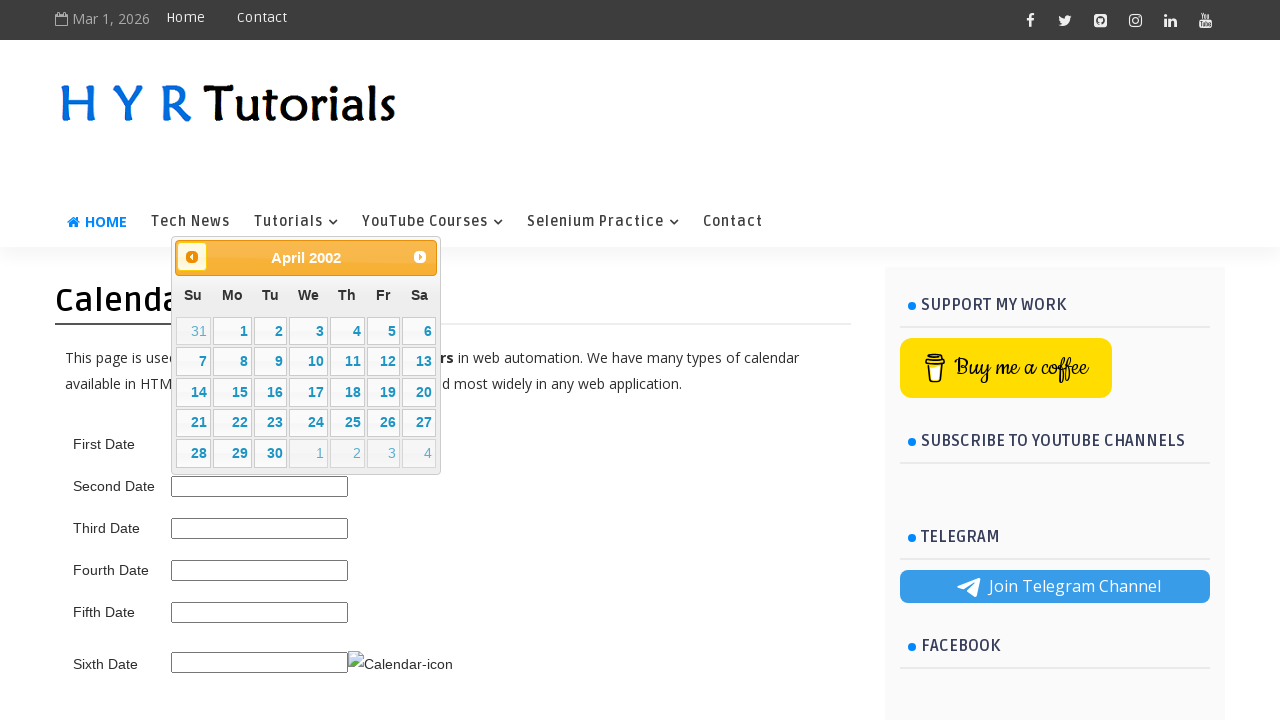

Waited for calendar to update
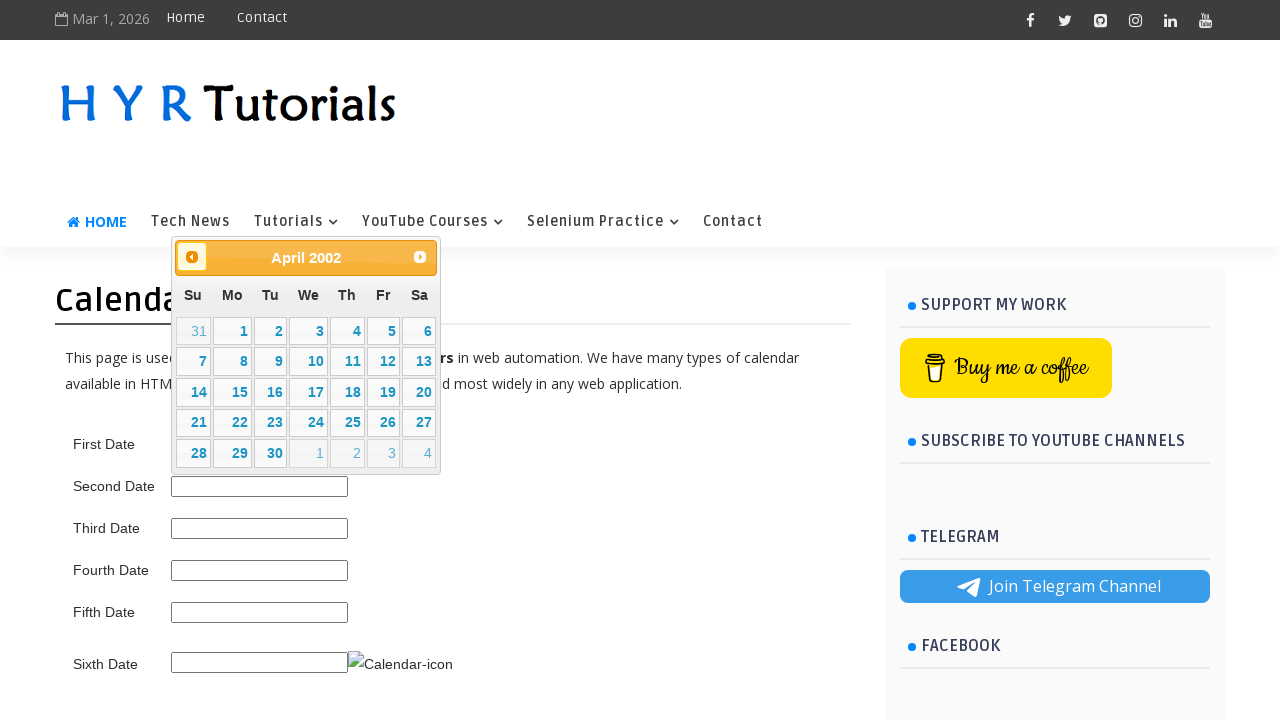

Clicked previous month button (current: April 2002) at (192, 257) on span.ui-icon.ui-icon-circle-triangle-w
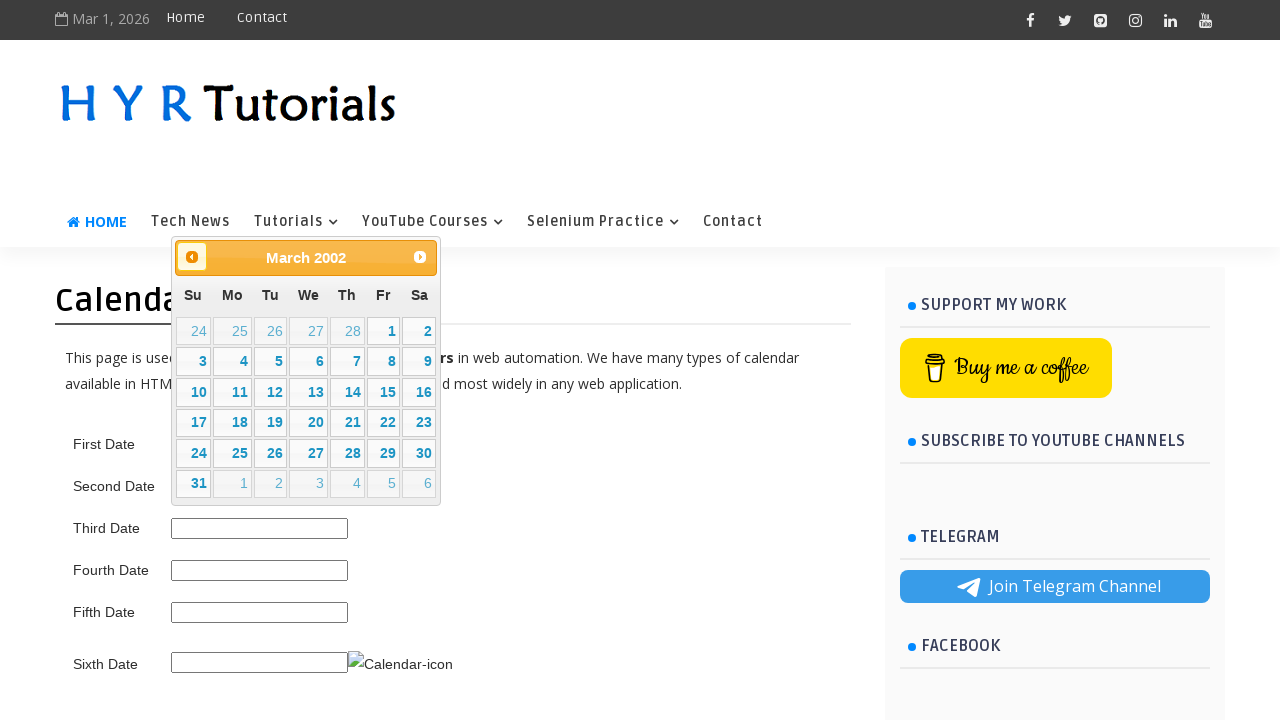

Waited for calendar to update
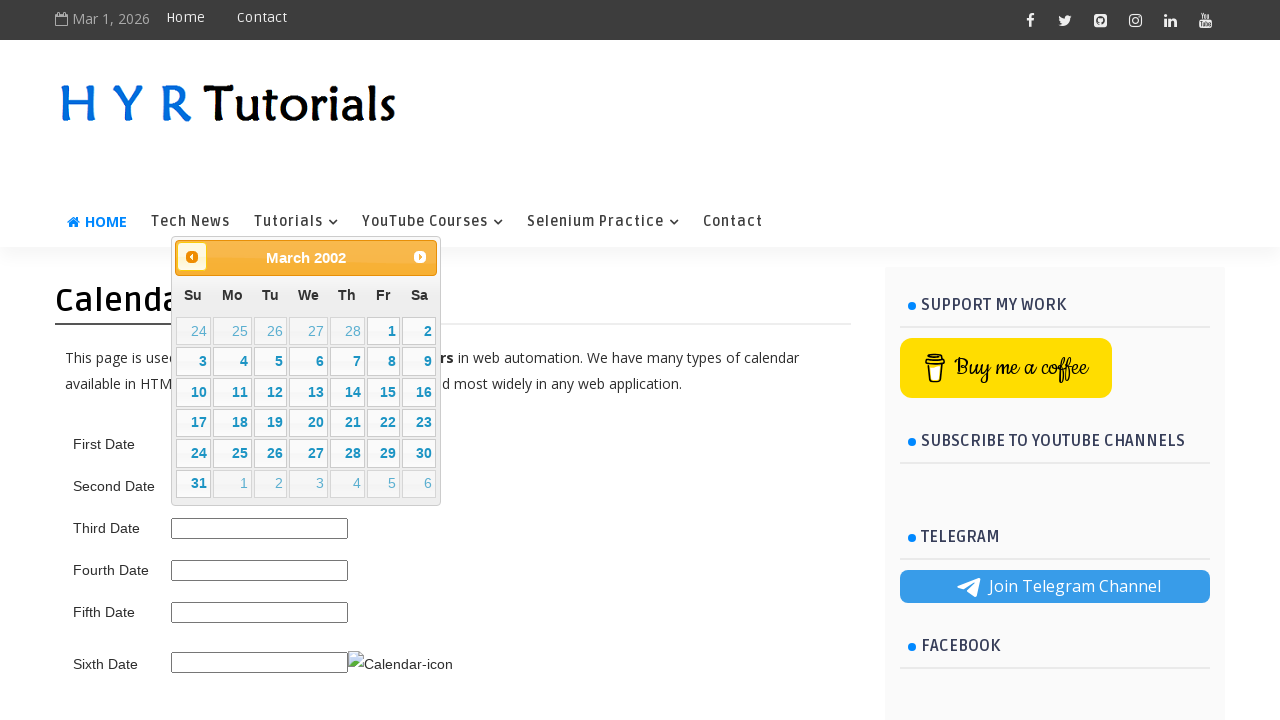

Clicked previous month button (current: March 2002) at (192, 257) on span.ui-icon.ui-icon-circle-triangle-w
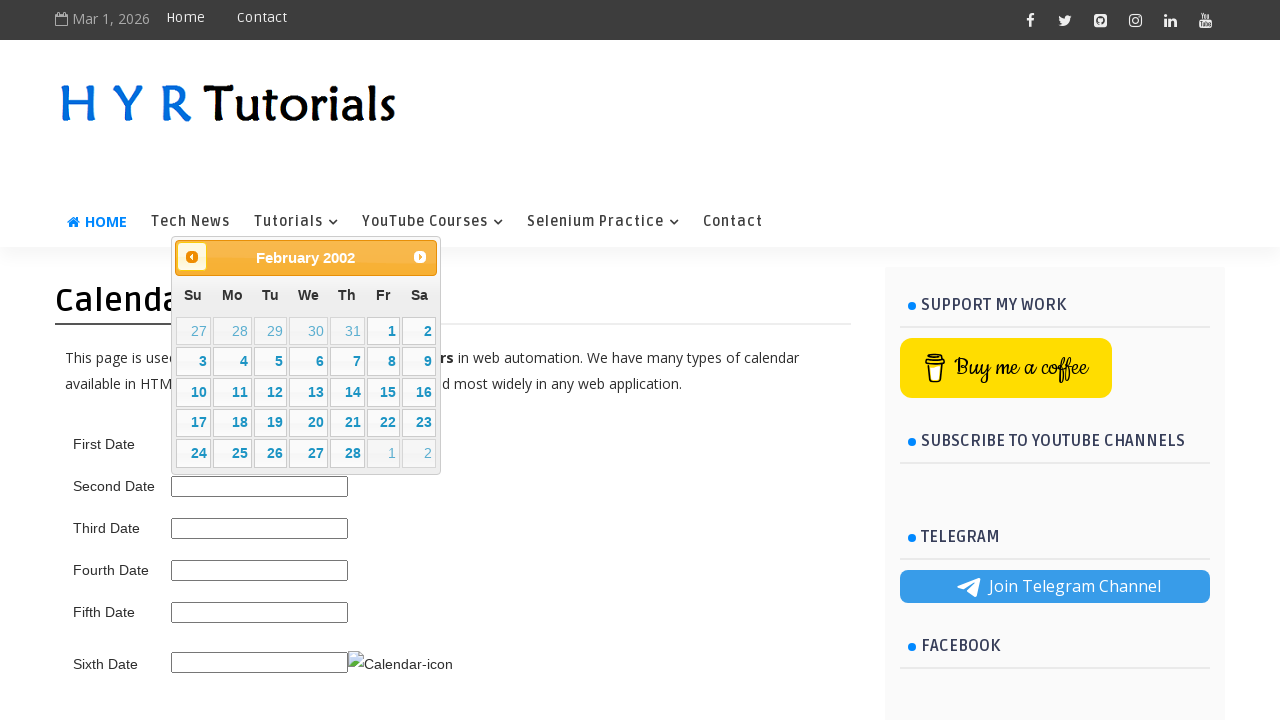

Waited for calendar to update
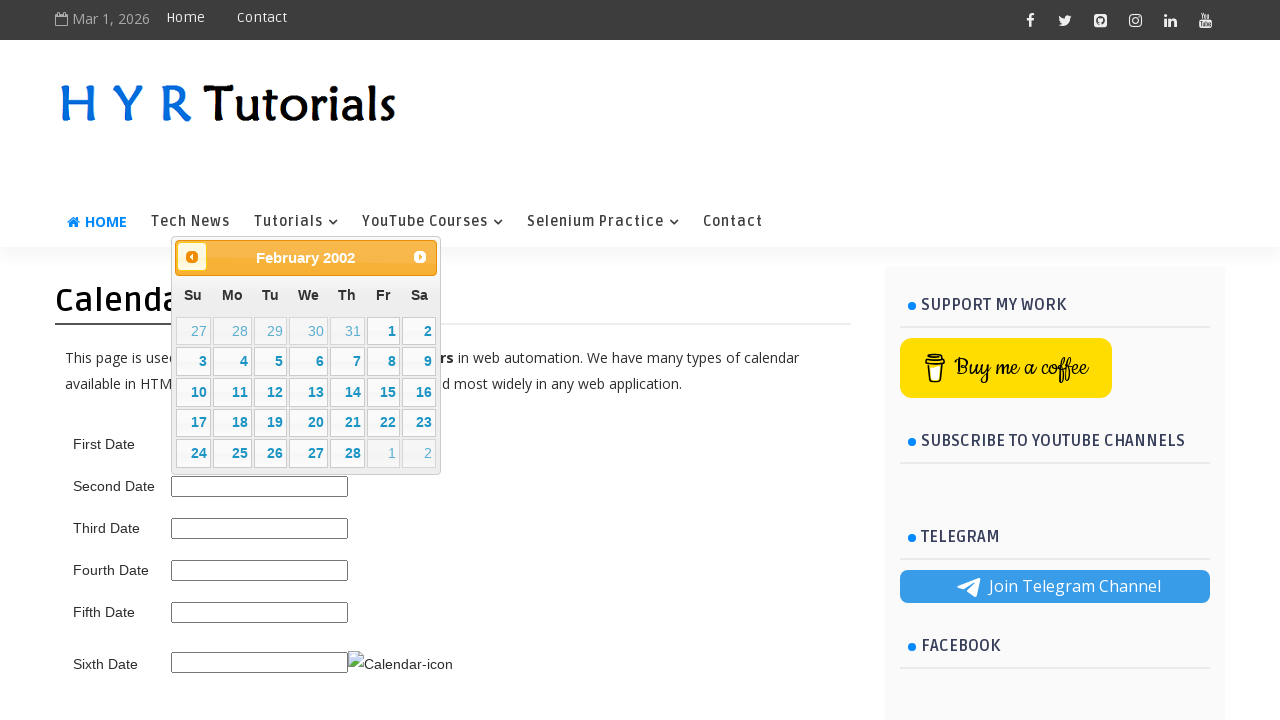

Clicked previous month button (current: February 2002) at (192, 257) on span.ui-icon.ui-icon-circle-triangle-w
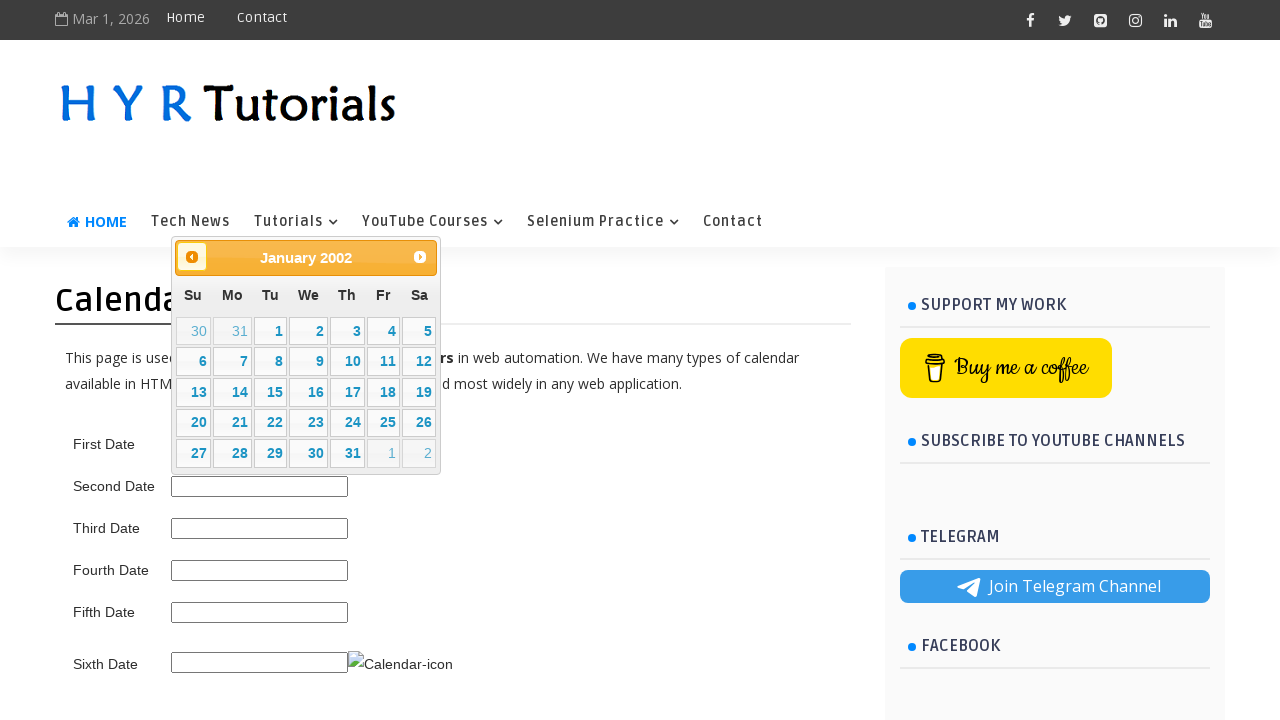

Waited for calendar to update
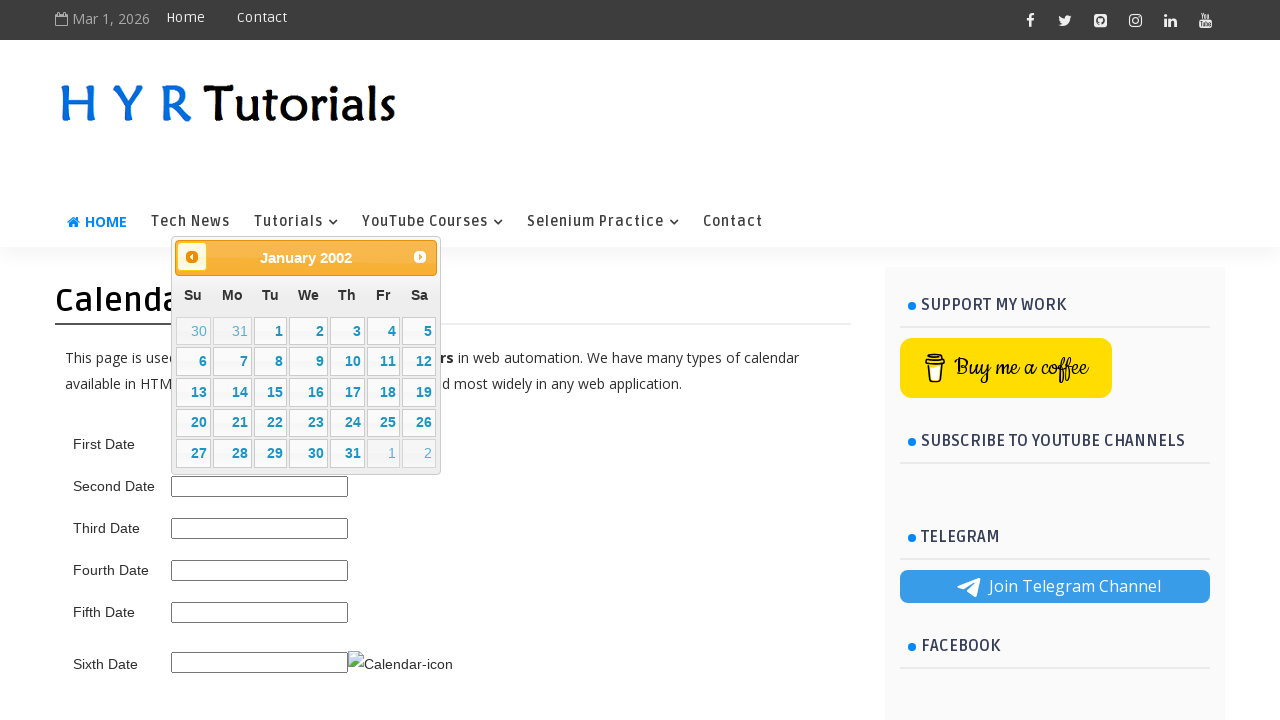

Clicked previous month button (current: January 2002) at (192, 257) on span.ui-icon.ui-icon-circle-triangle-w
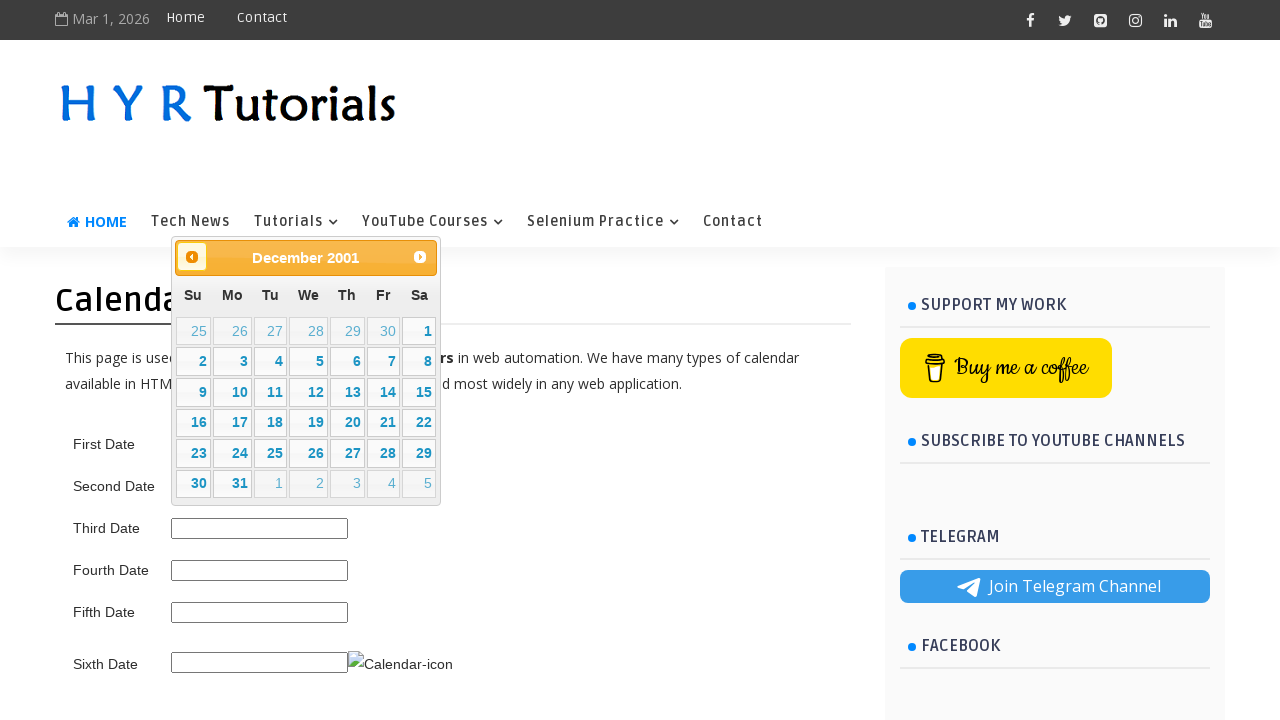

Waited for calendar to update
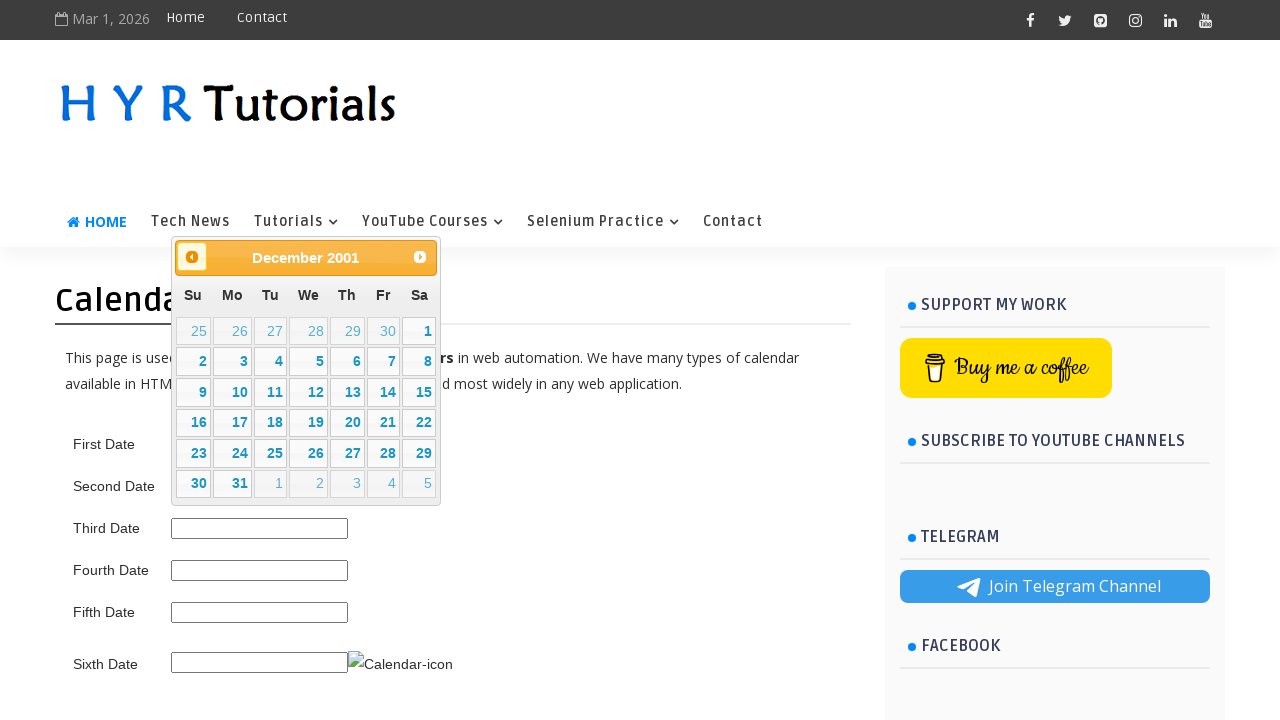

Clicked previous month button (current: December 2001) at (192, 257) on span.ui-icon.ui-icon-circle-triangle-w
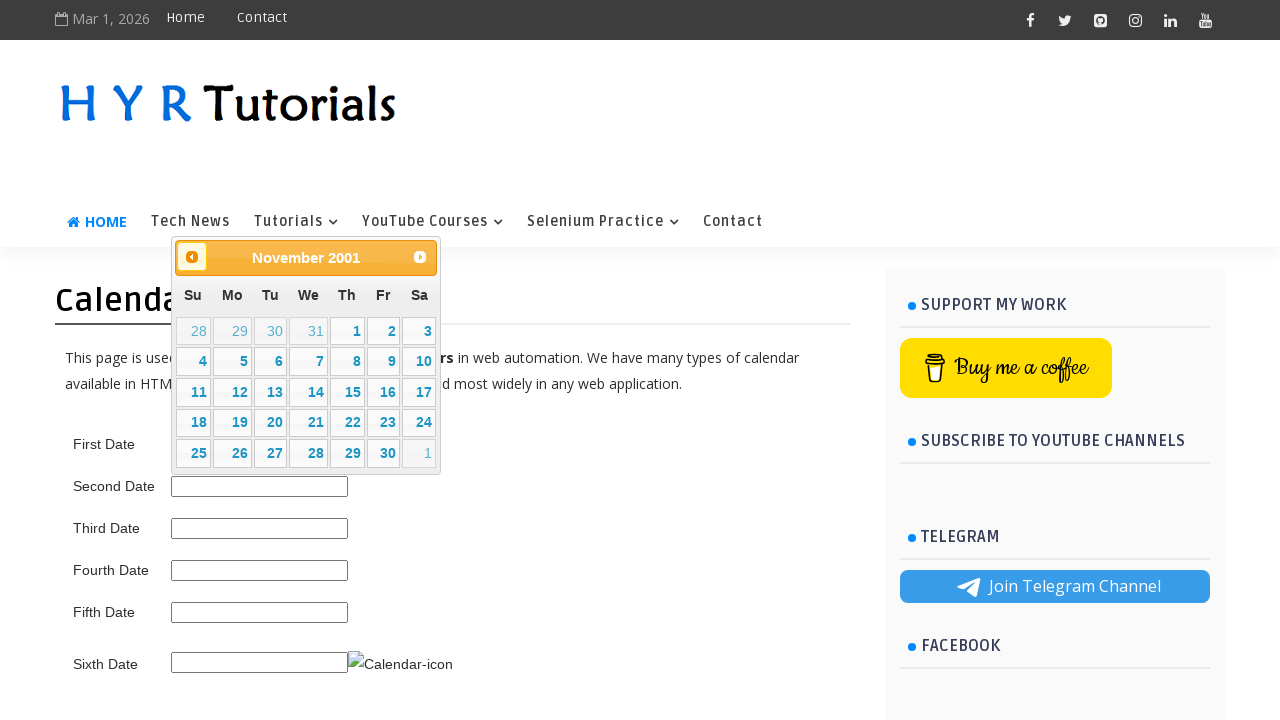

Waited for calendar to update
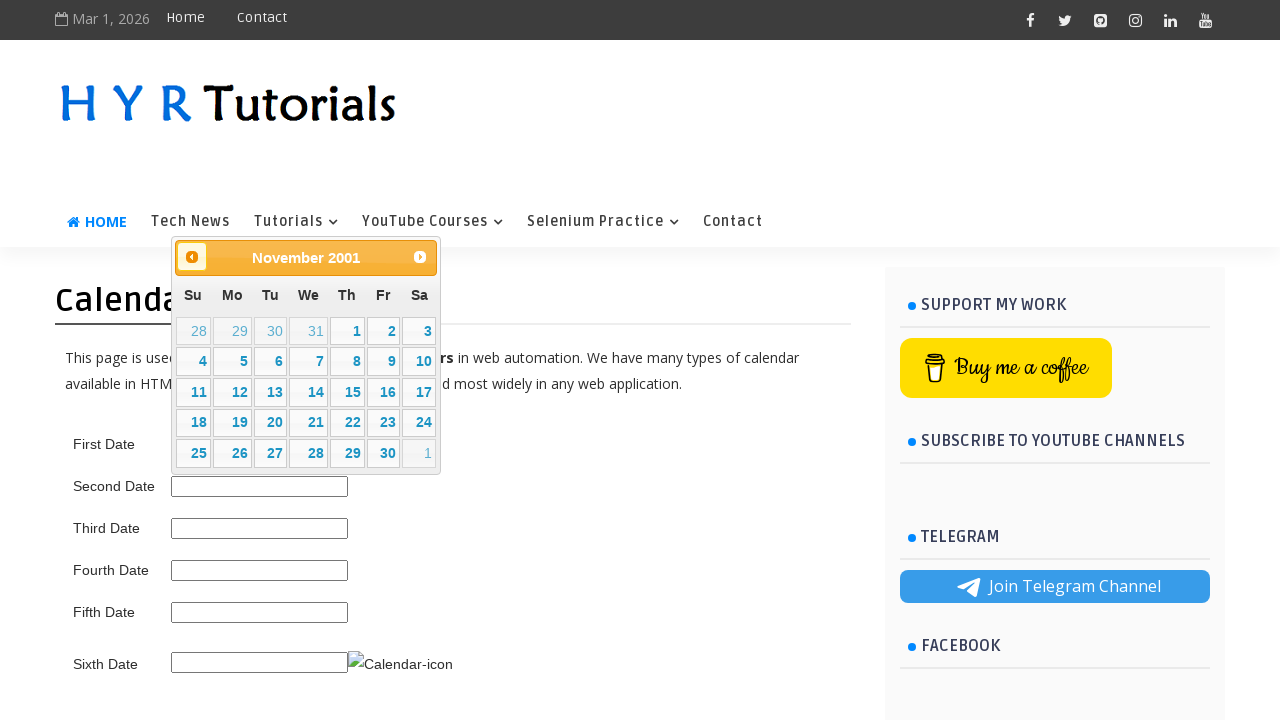

Clicked previous month button (current: November 2001) at (192, 257) on span.ui-icon.ui-icon-circle-triangle-w
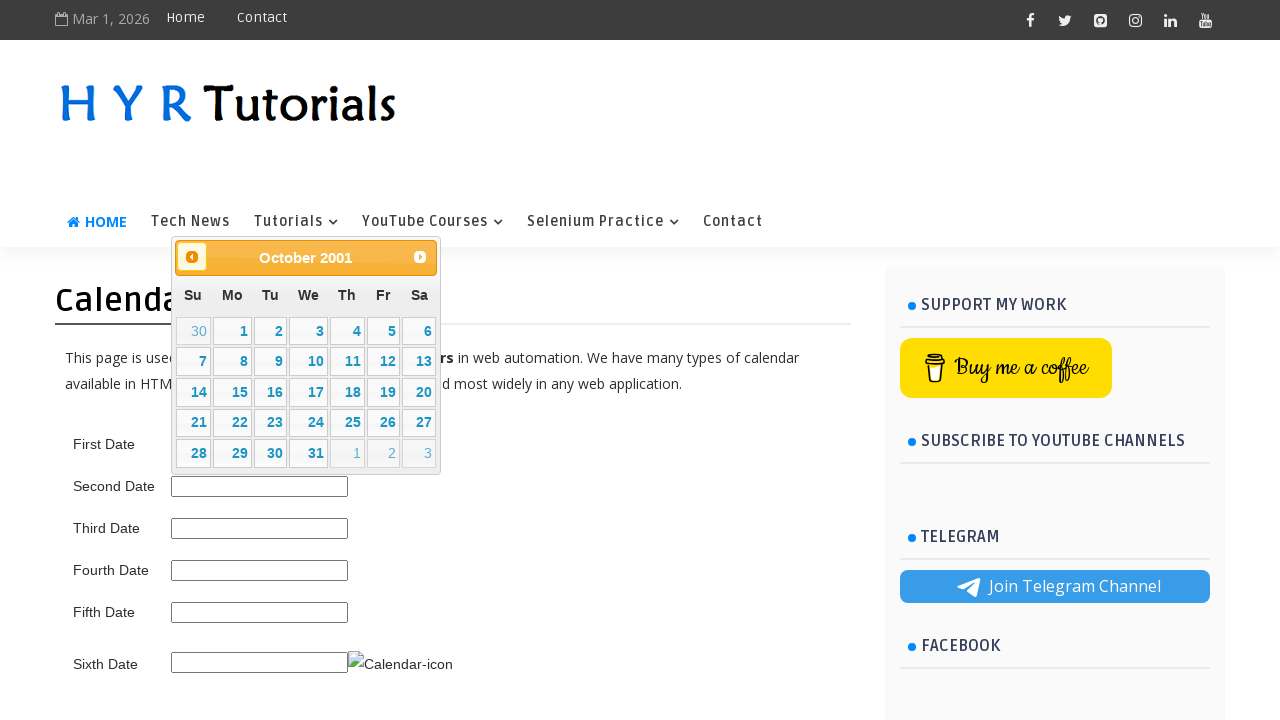

Waited for calendar to update
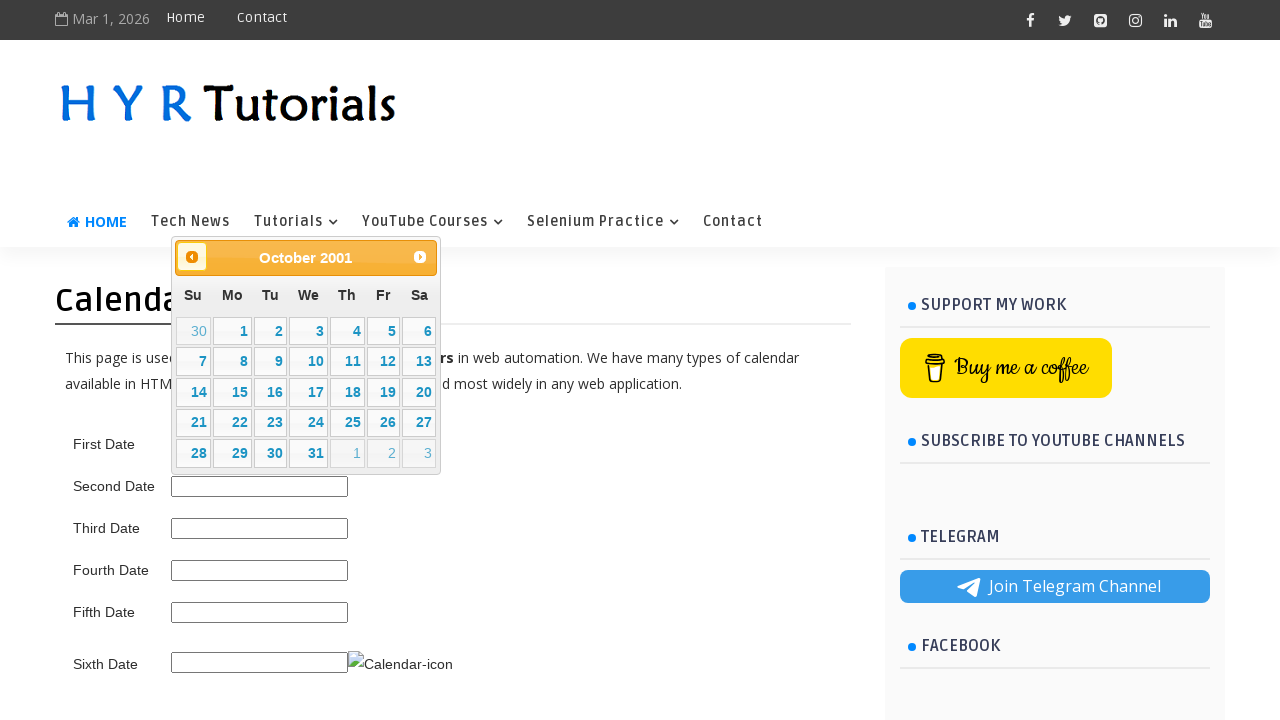

Clicked previous month button (current: October 2001) at (192, 257) on span.ui-icon.ui-icon-circle-triangle-w
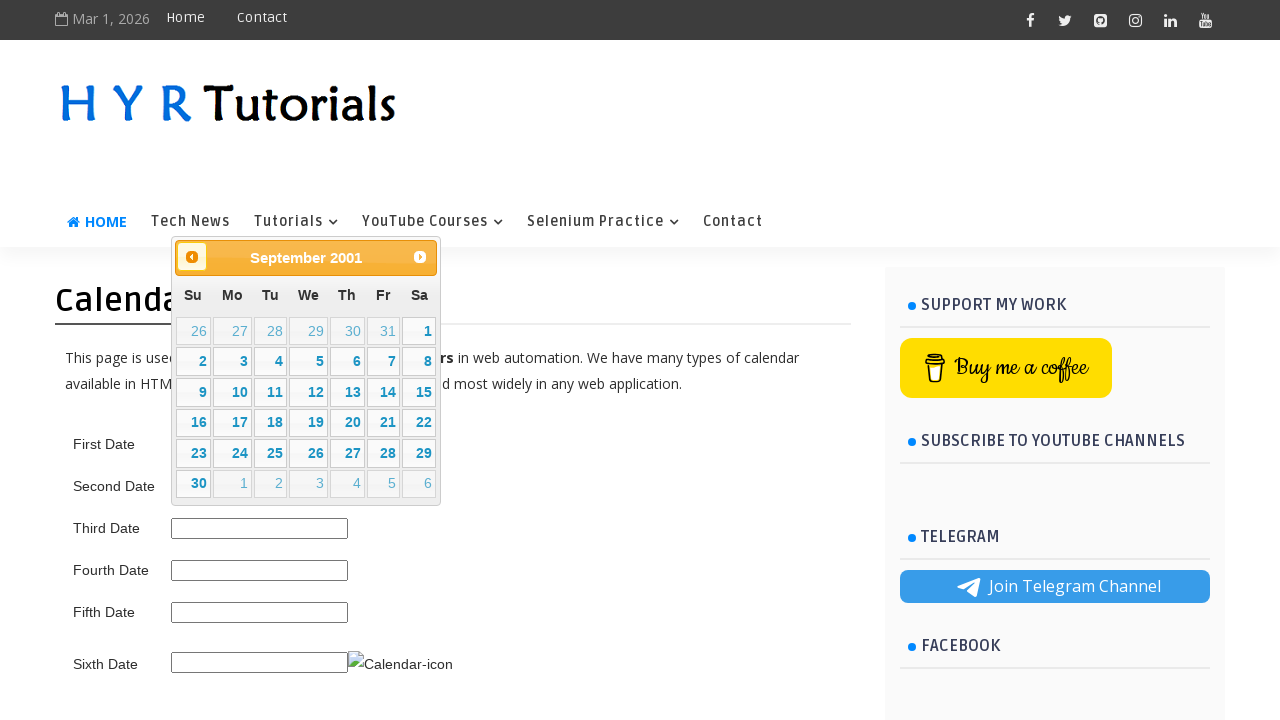

Waited for calendar to update
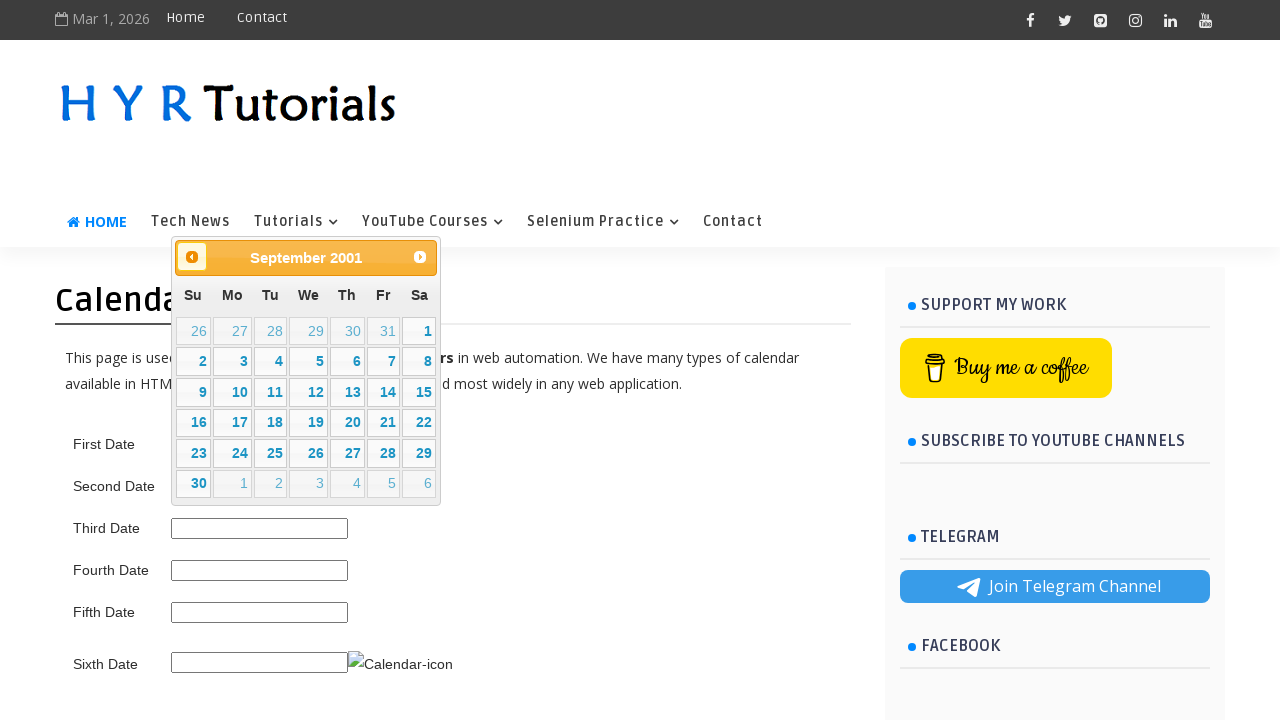

Clicked previous month button (current: September 2001) at (192, 257) on span.ui-icon.ui-icon-circle-triangle-w
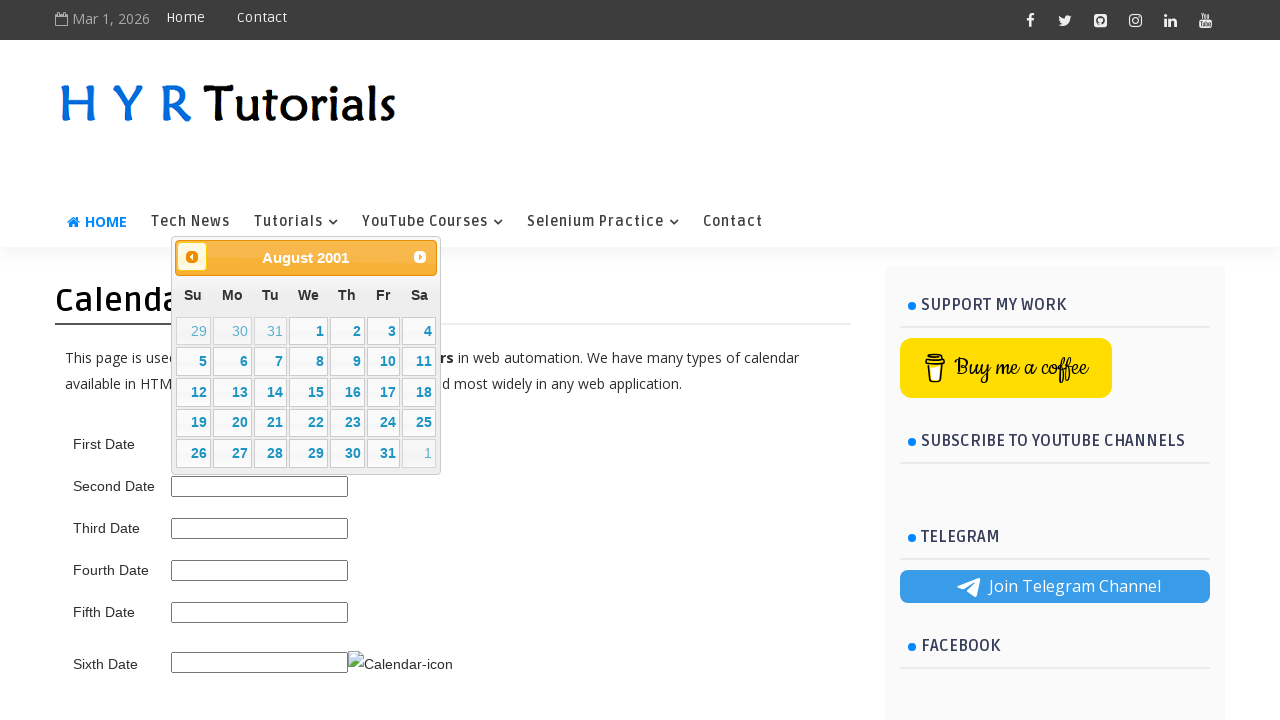

Waited for calendar to update
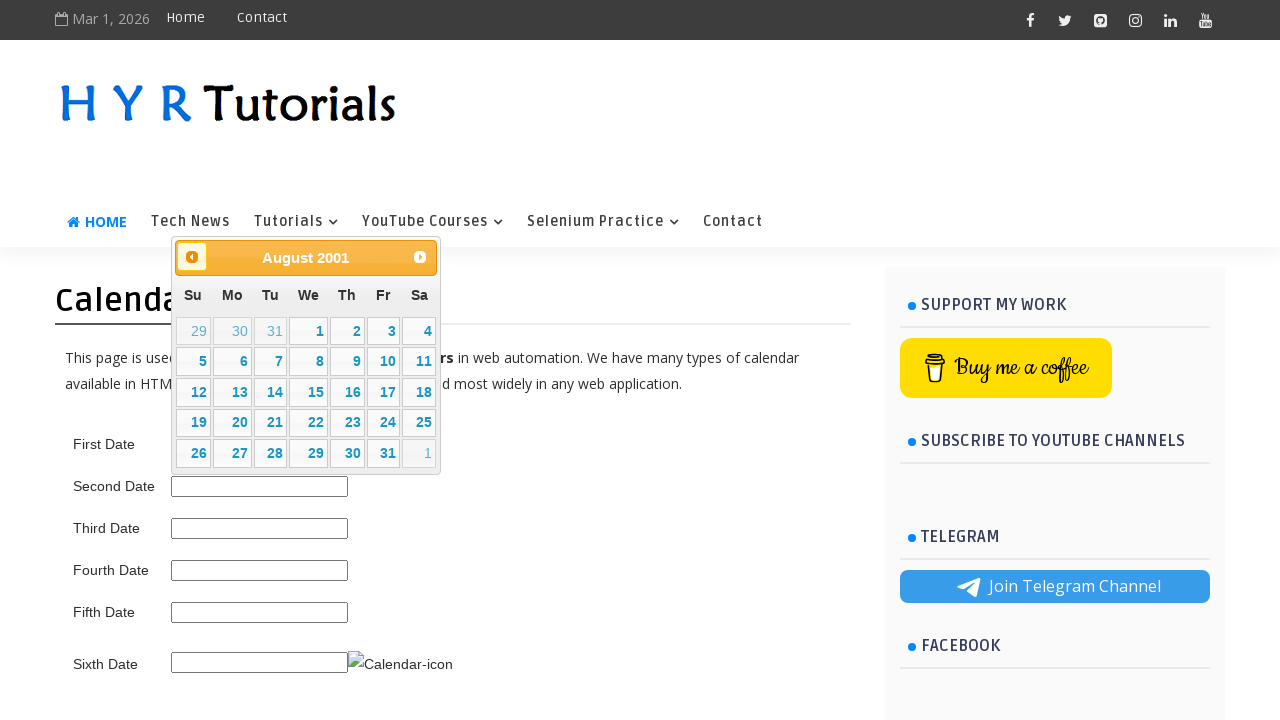

Clicked previous month button (current: August 2001) at (192, 257) on span.ui-icon.ui-icon-circle-triangle-w
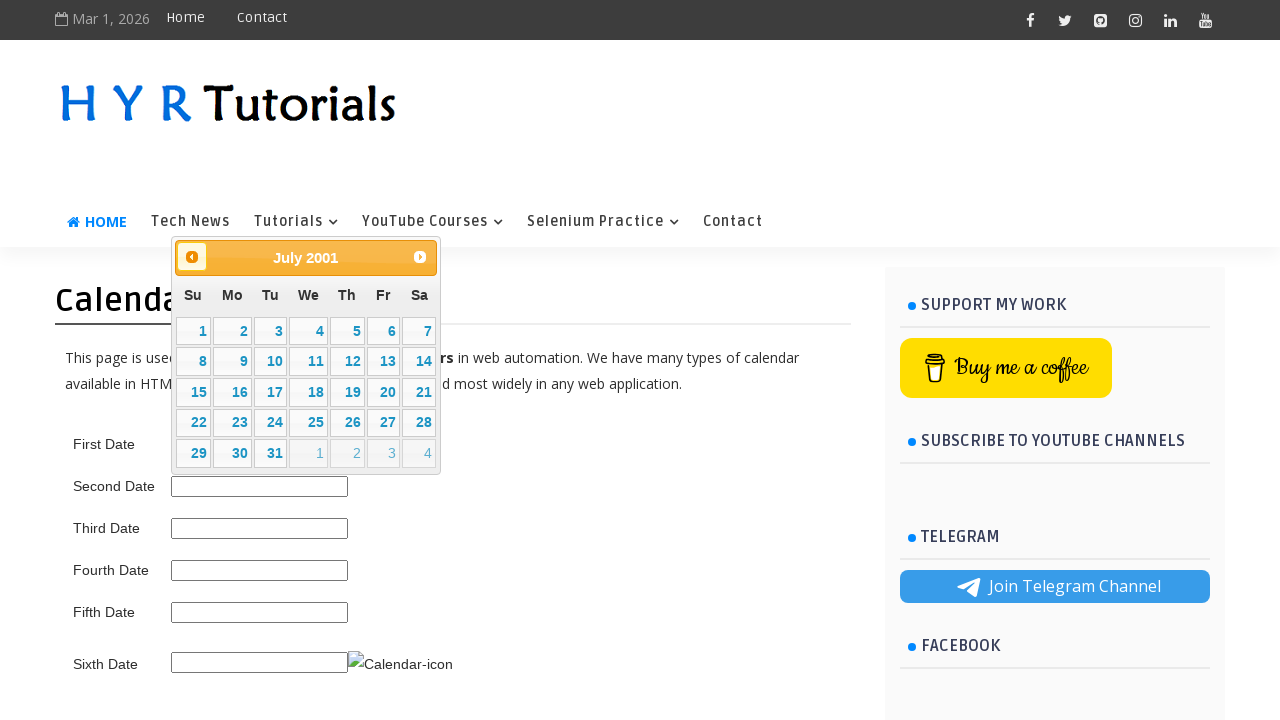

Waited for calendar to update
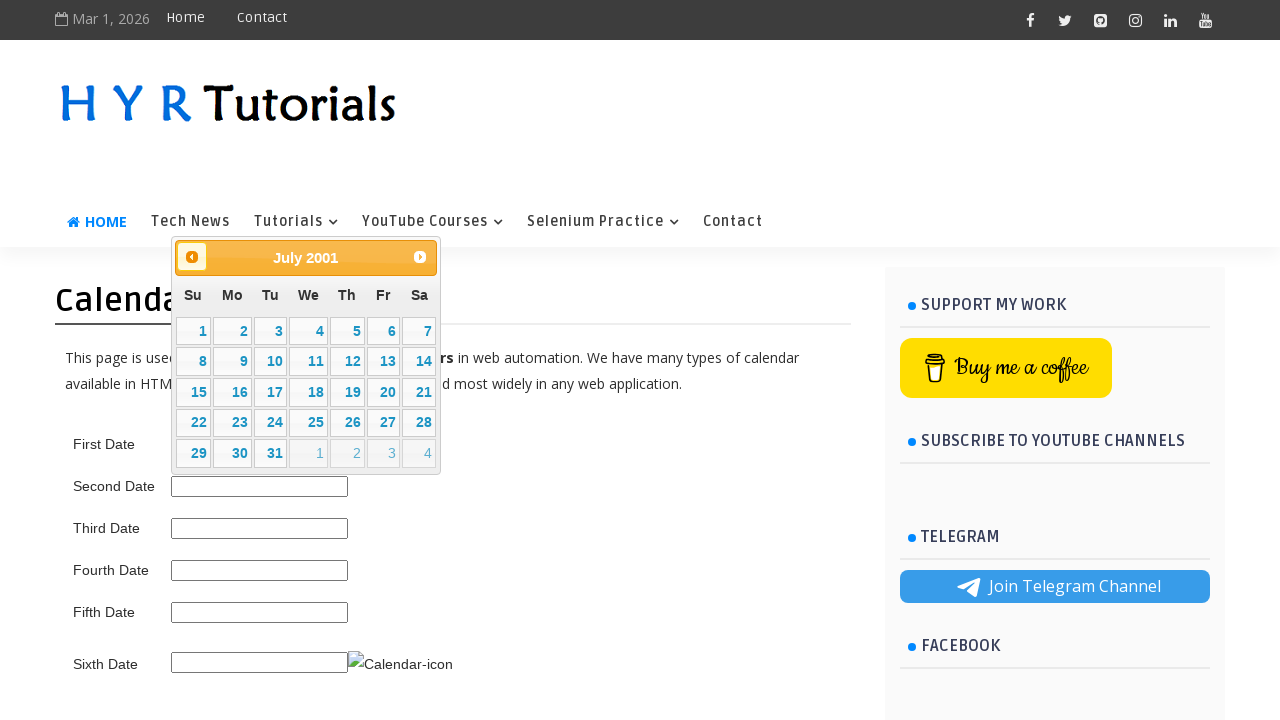

Clicked previous month button (current: July 2001) at (192, 257) on span.ui-icon.ui-icon-circle-triangle-w
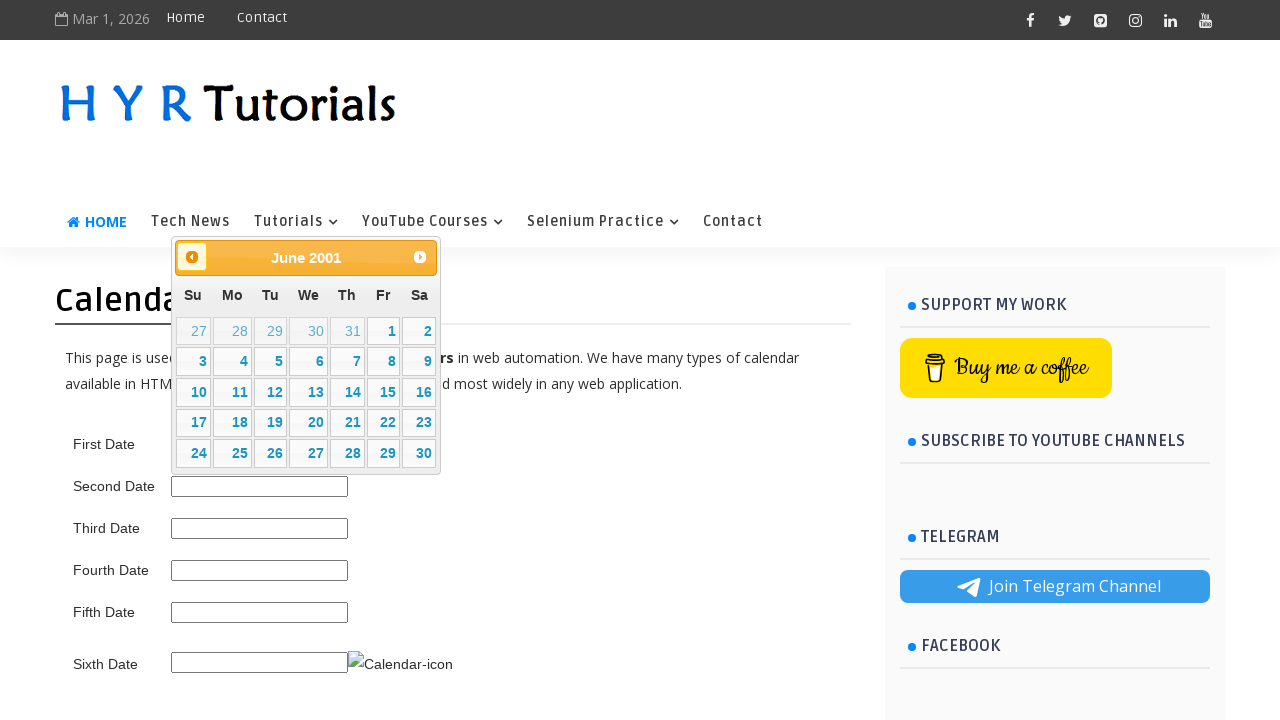

Waited for calendar to update
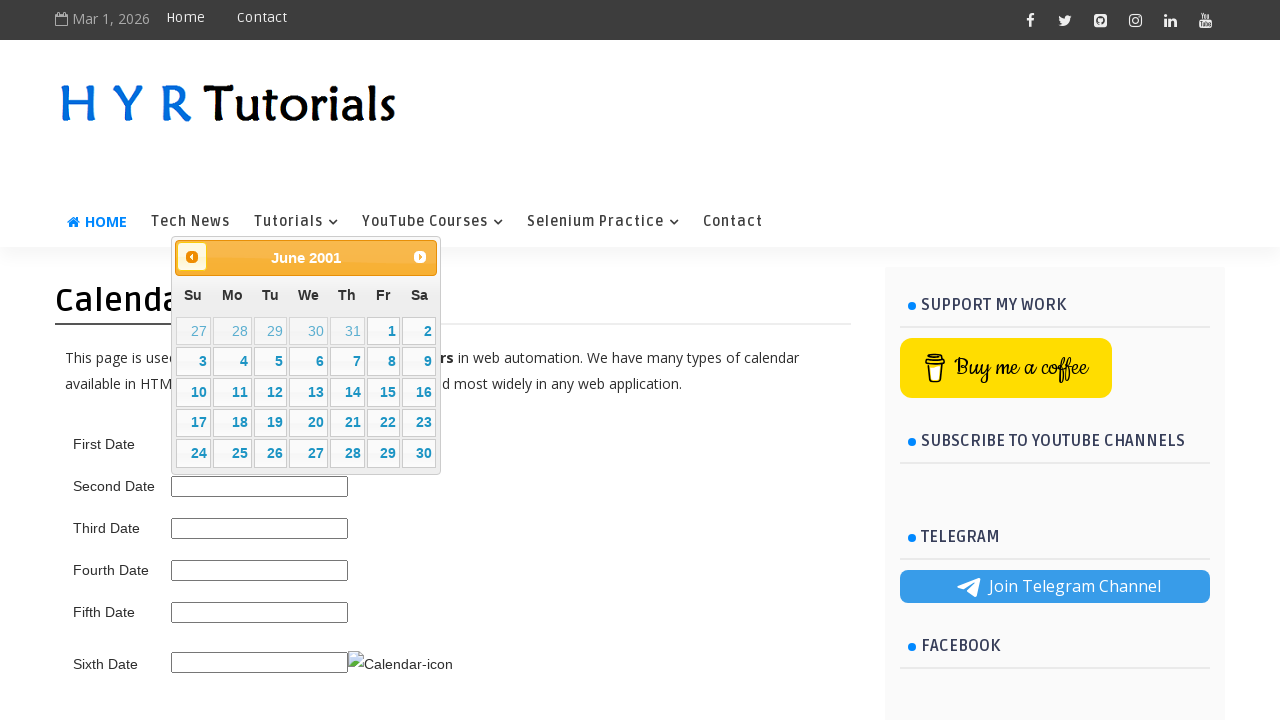

Clicked previous month button (current: June 2001) at (192, 257) on span.ui-icon.ui-icon-circle-triangle-w
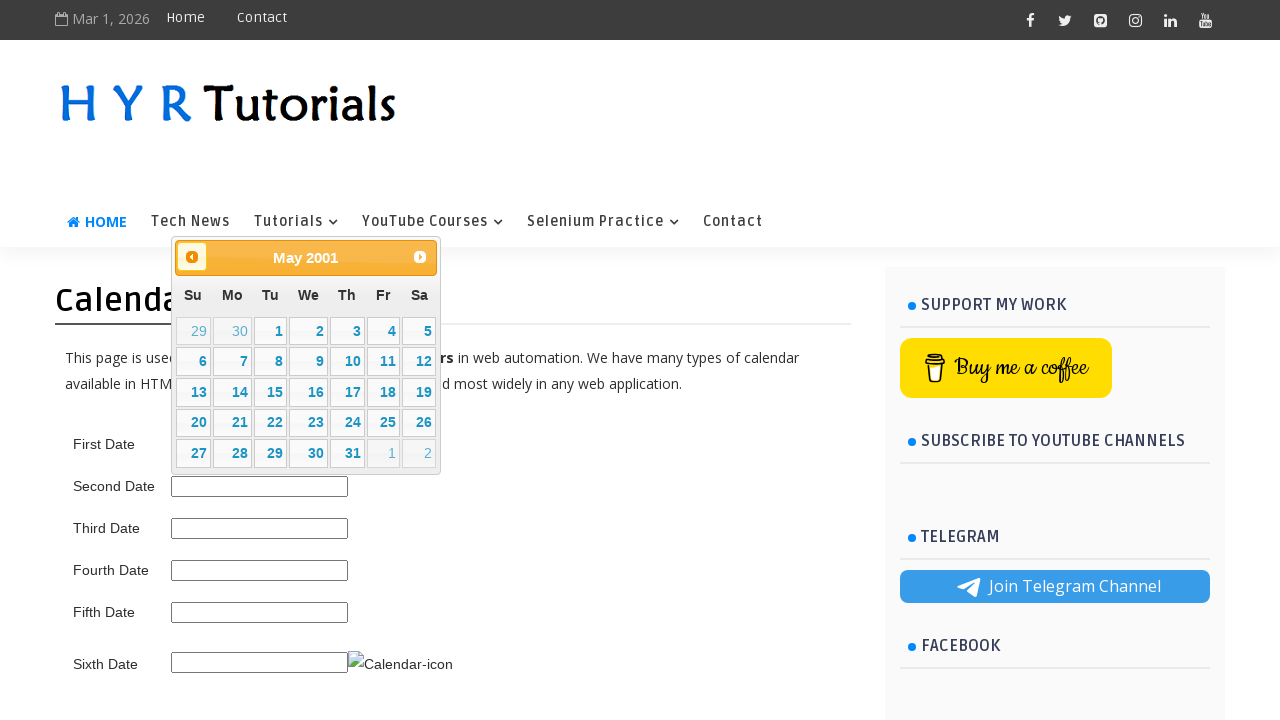

Waited for calendar to update
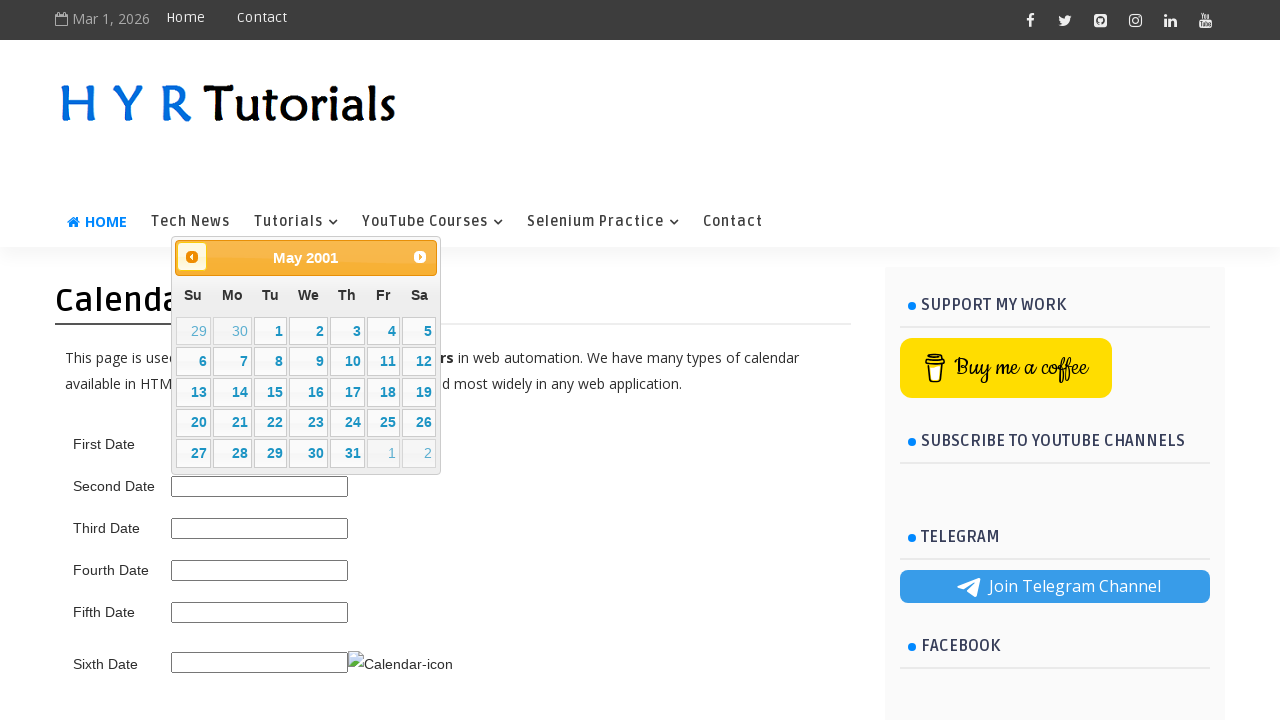

Clicked previous month button (current: May 2001) at (192, 257) on span.ui-icon.ui-icon-circle-triangle-w
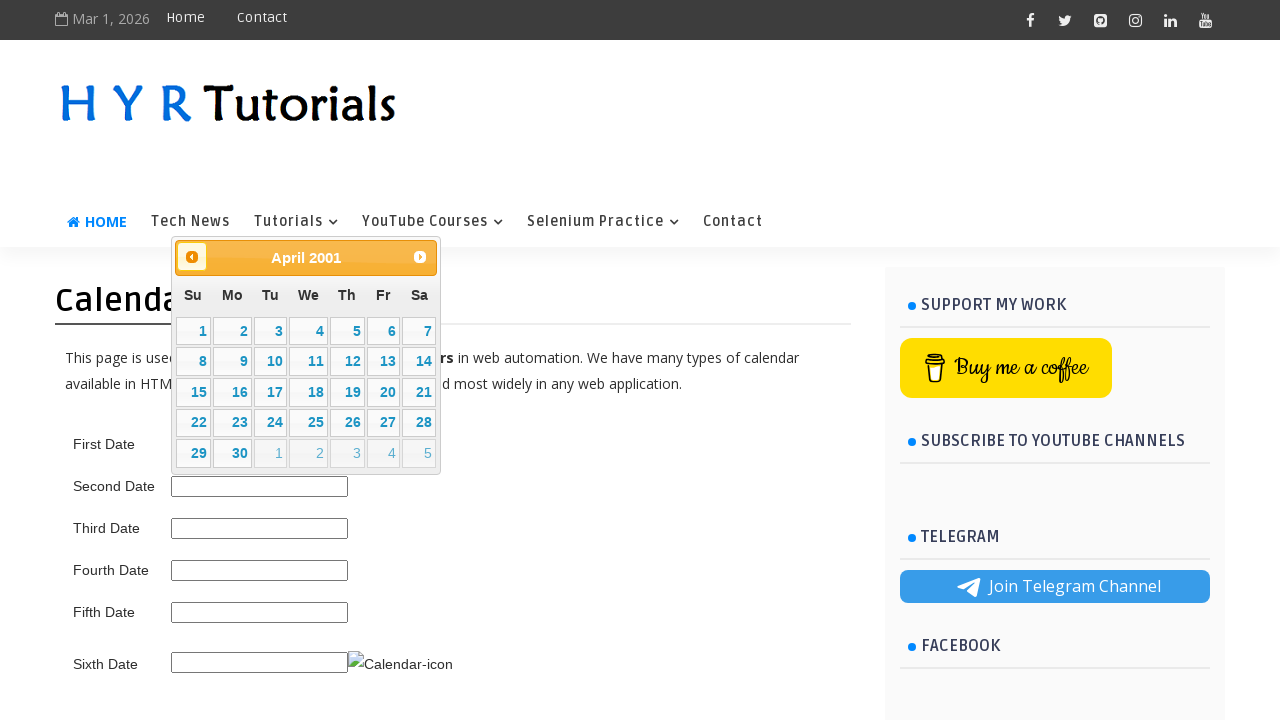

Waited for calendar to update
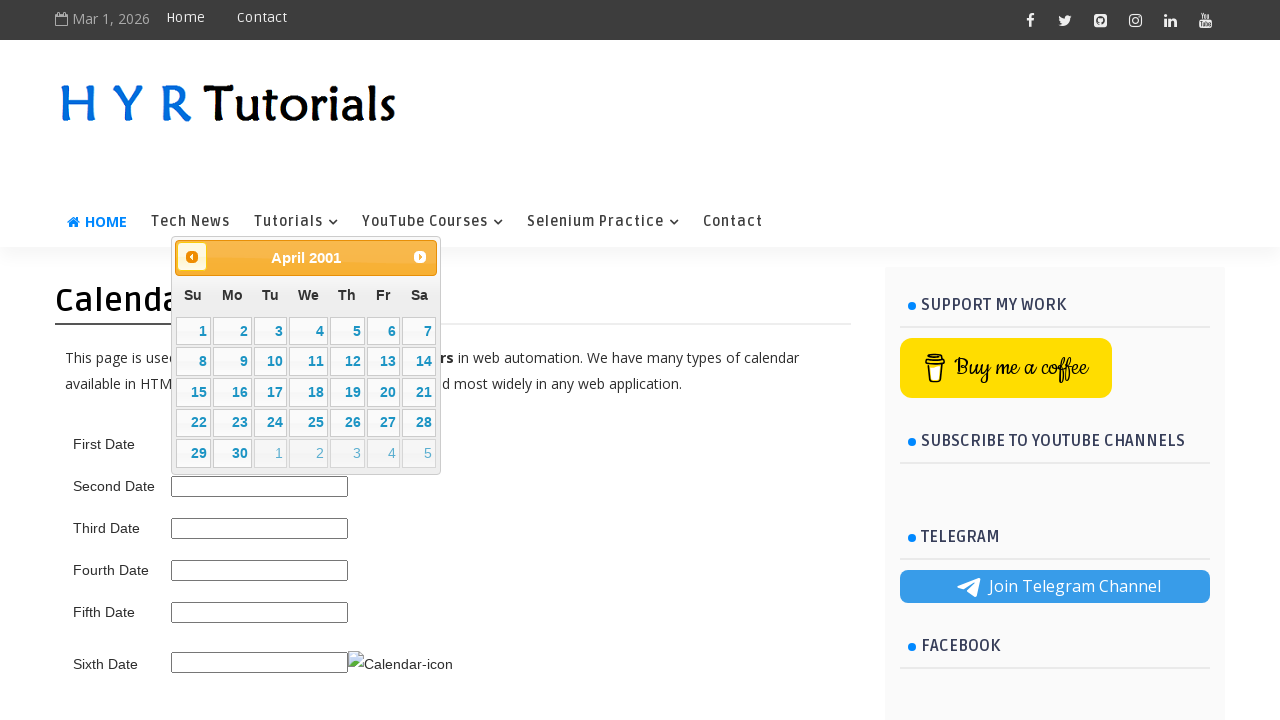

Clicked previous month button (current: April 2001) at (192, 257) on span.ui-icon.ui-icon-circle-triangle-w
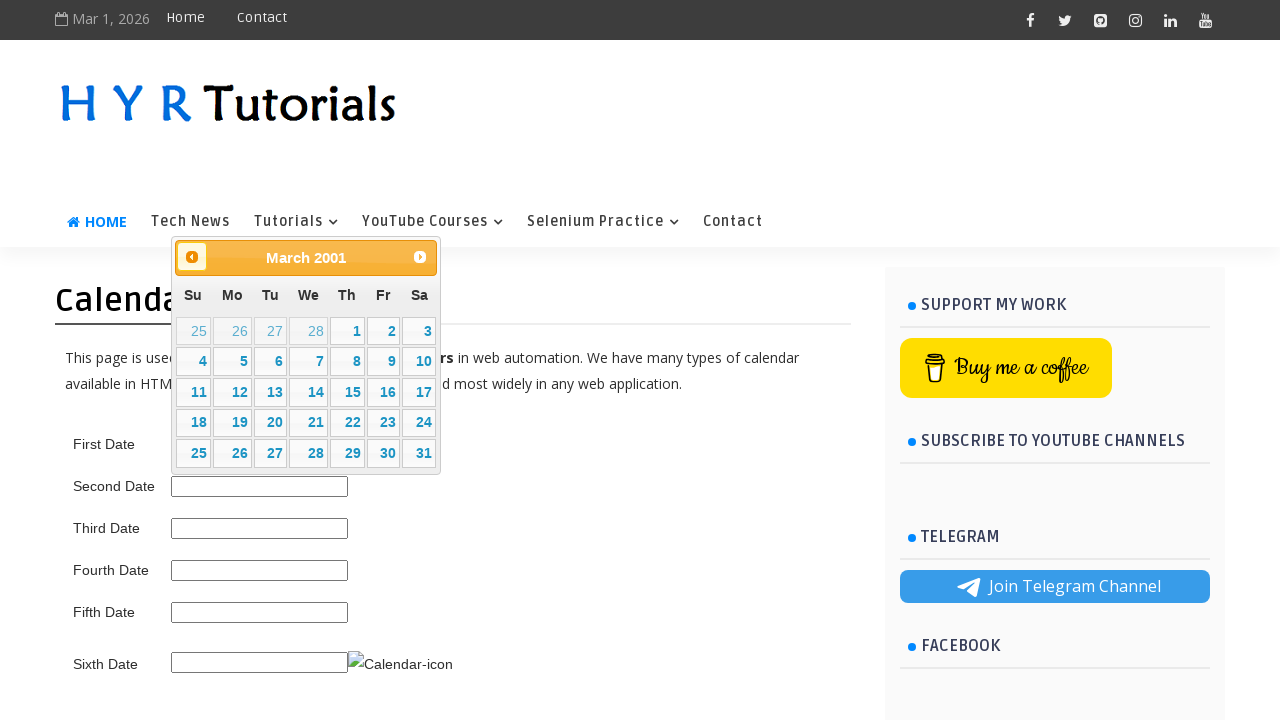

Waited for calendar to update
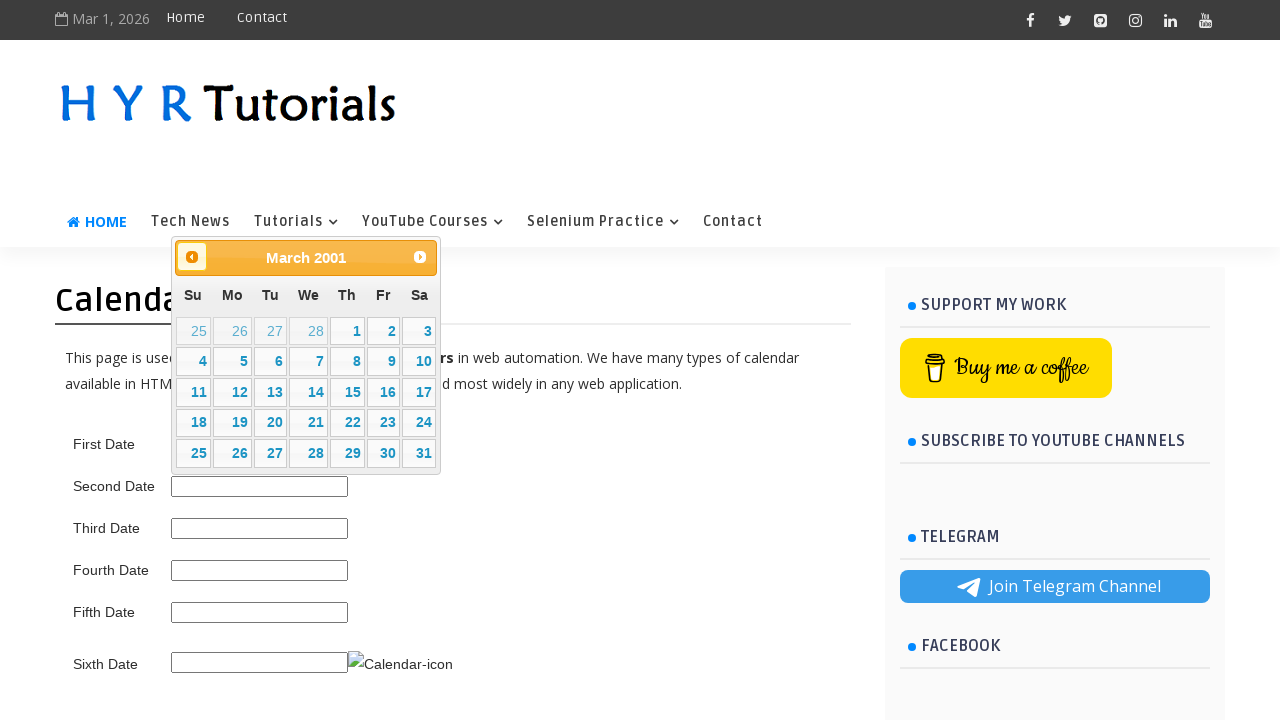

Clicked previous month button (current: March 2001) at (192, 257) on span.ui-icon.ui-icon-circle-triangle-w
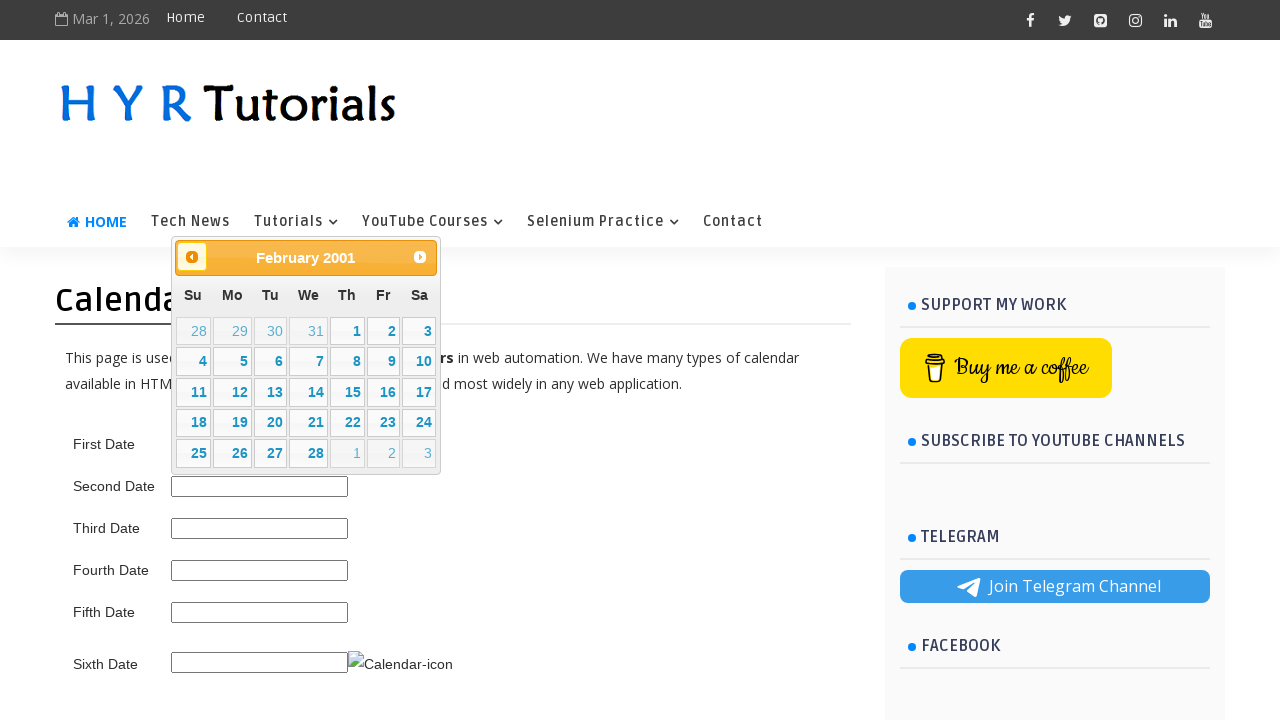

Waited for calendar to update
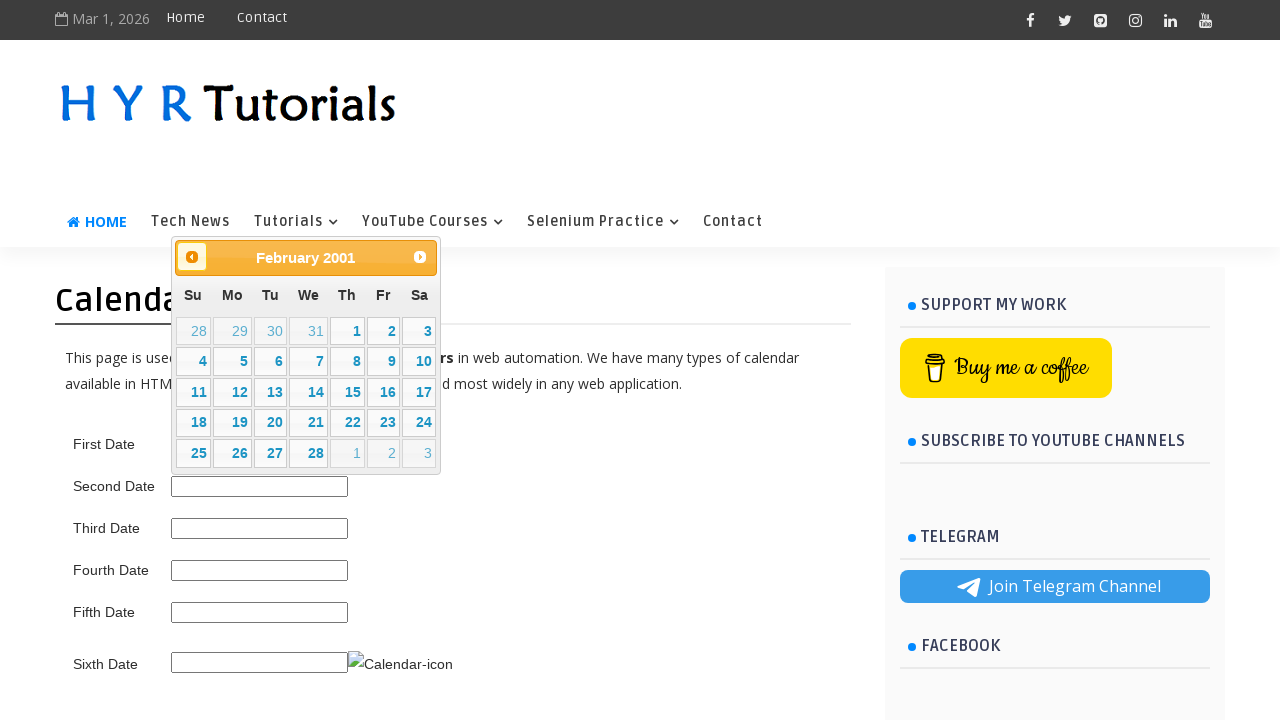

Clicked previous month button (current: February 2001) at (192, 257) on span.ui-icon.ui-icon-circle-triangle-w
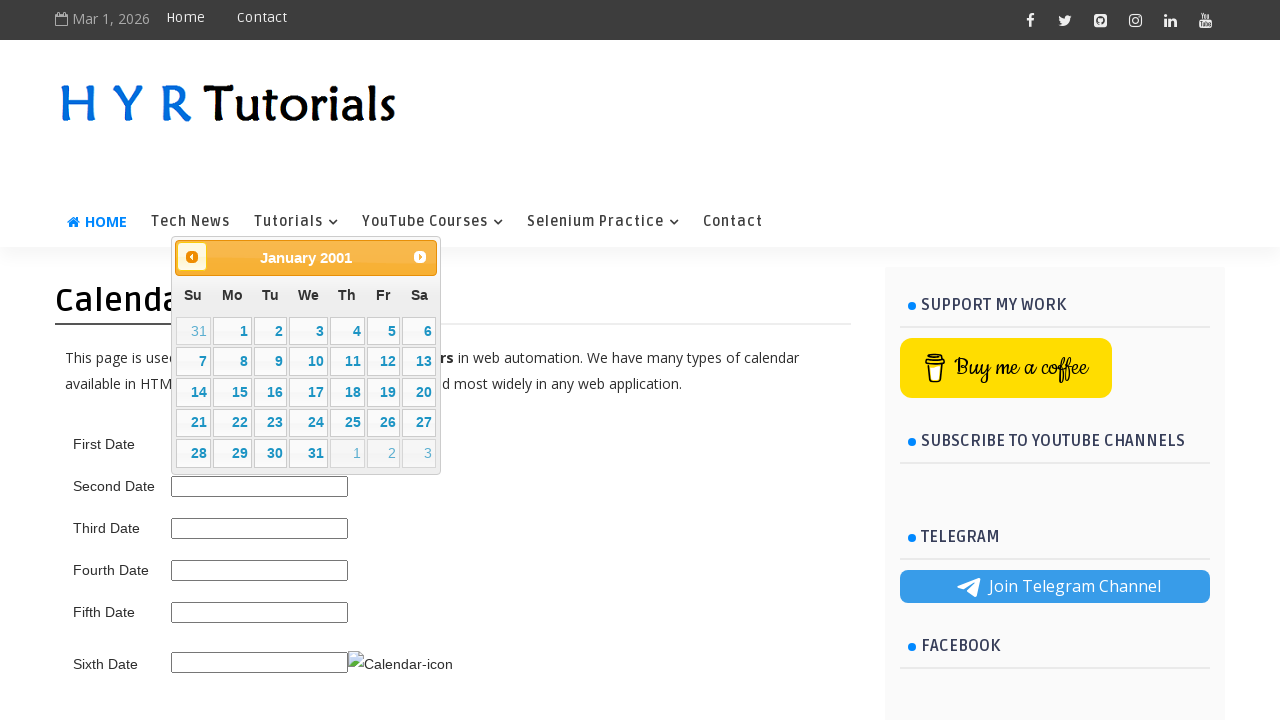

Waited for calendar to update
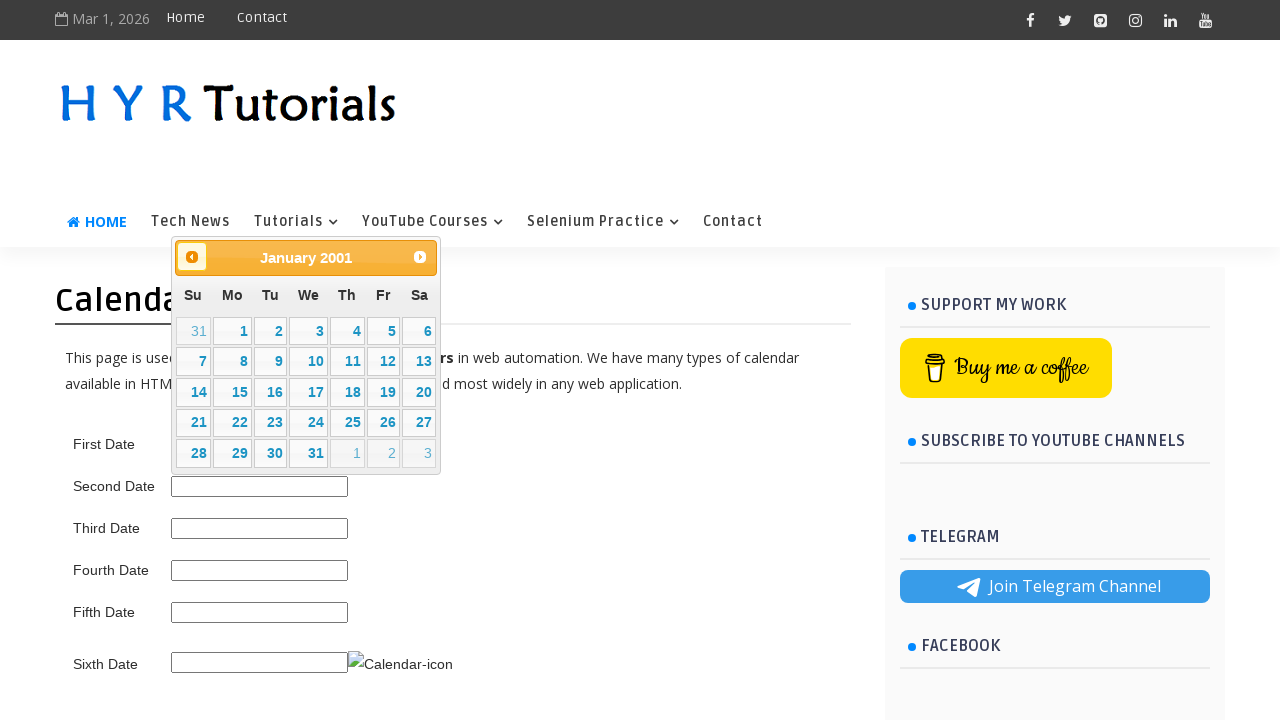

Clicked previous month button (current: January 2001) at (192, 257) on span.ui-icon.ui-icon-circle-triangle-w
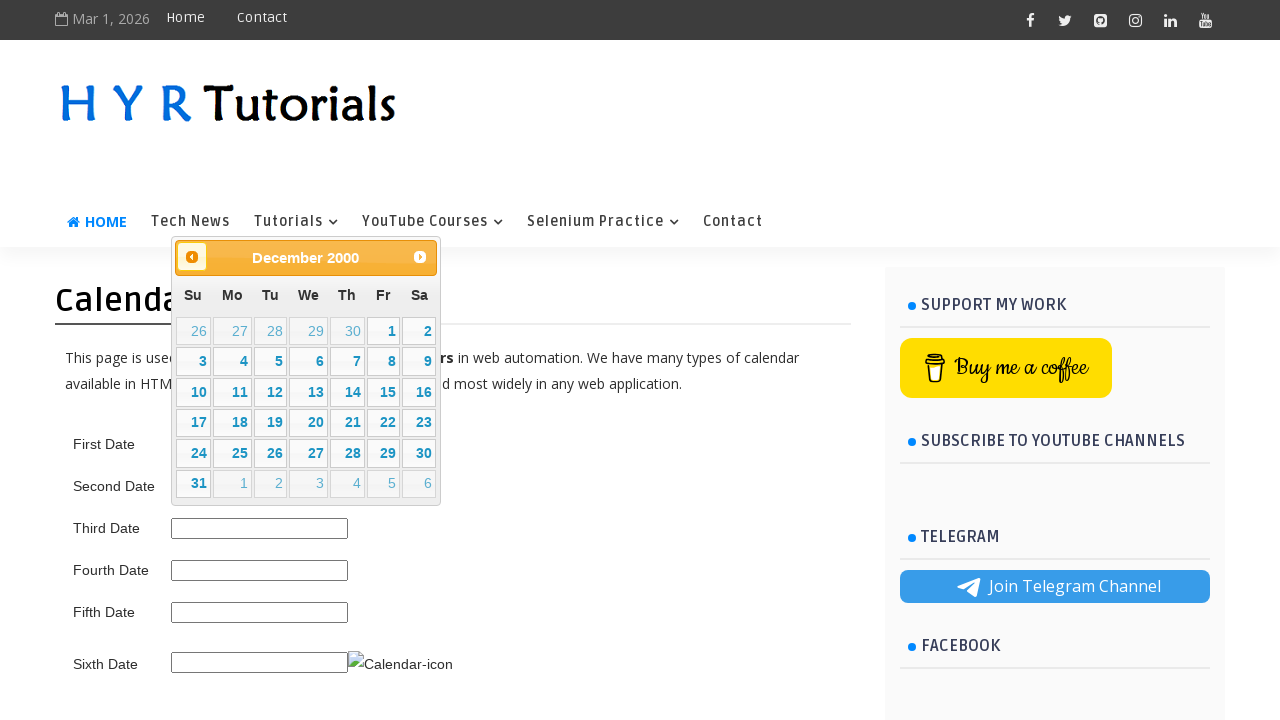

Waited for calendar to update
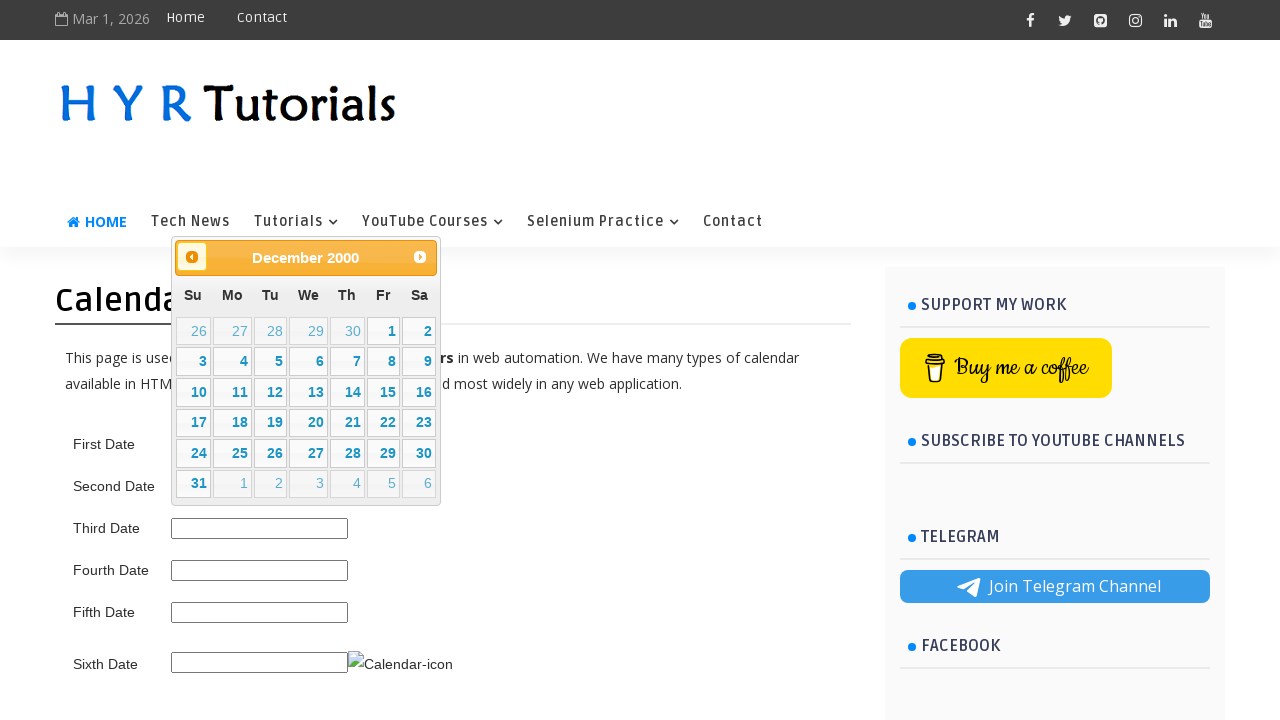

Clicked previous month button (current: December 2000) at (192, 257) on span.ui-icon.ui-icon-circle-triangle-w
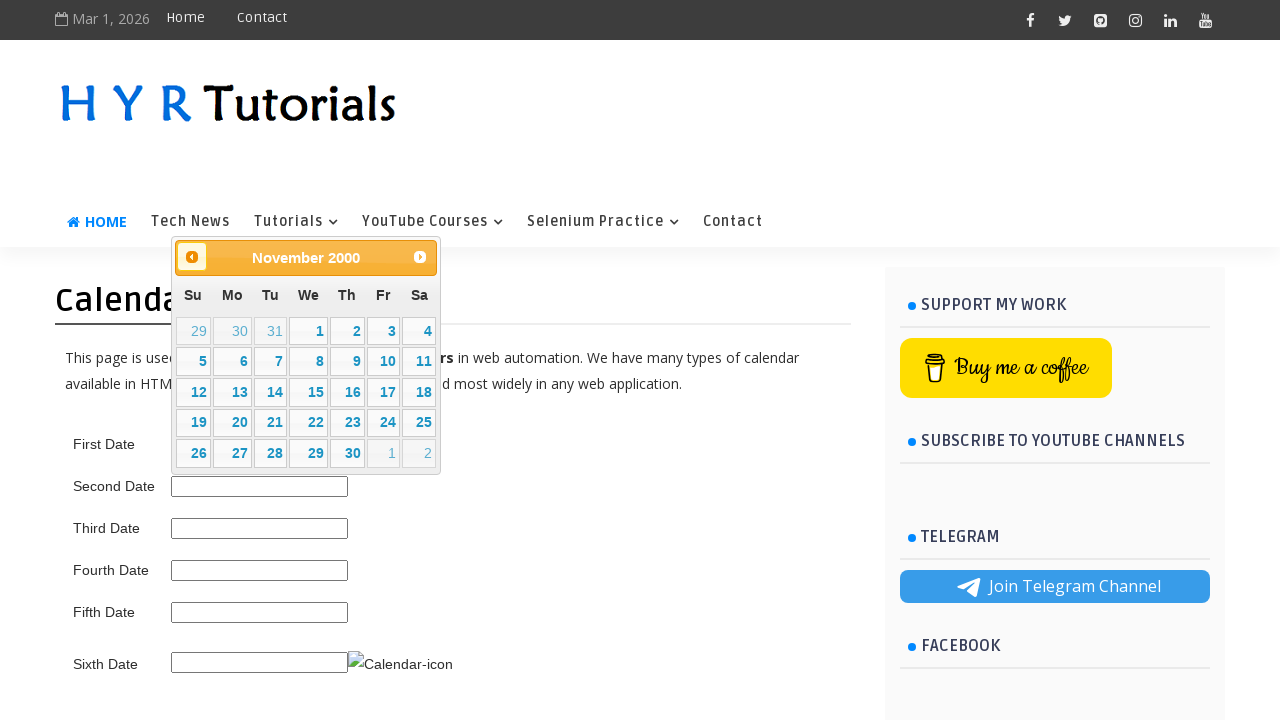

Waited for calendar to update
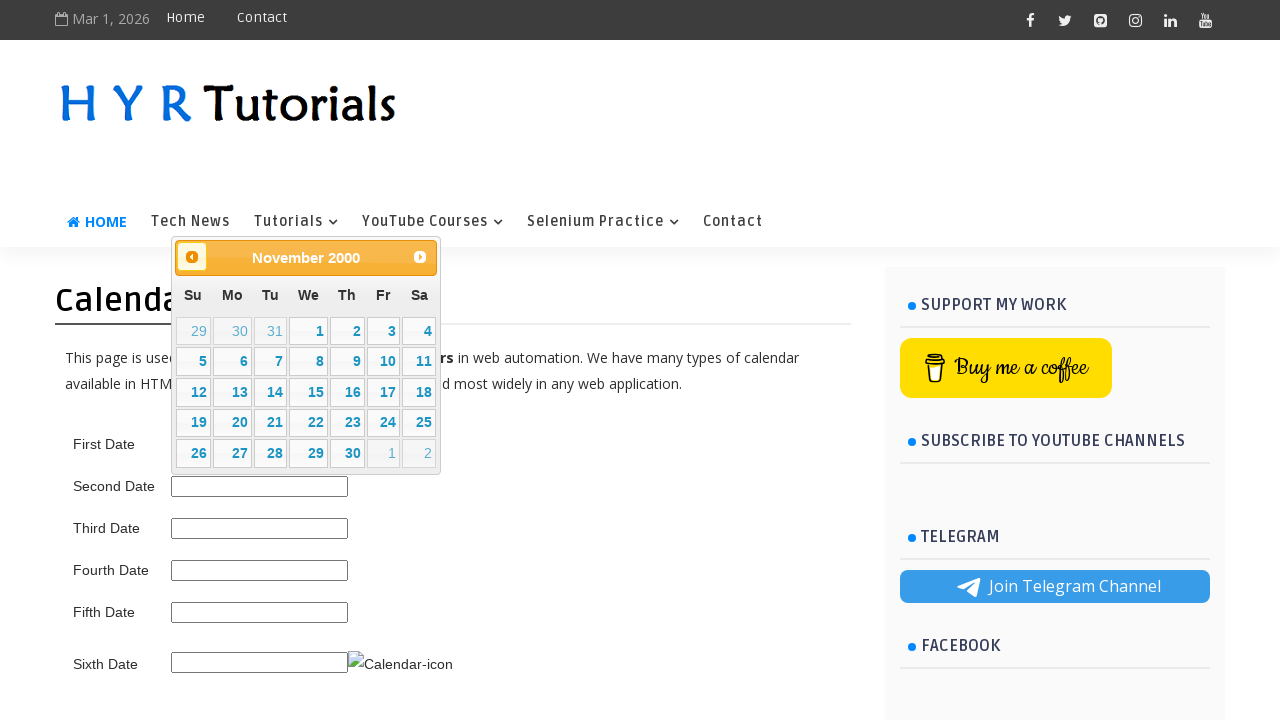

Clicked previous month button (current: November 2000) at (192, 257) on span.ui-icon.ui-icon-circle-triangle-w
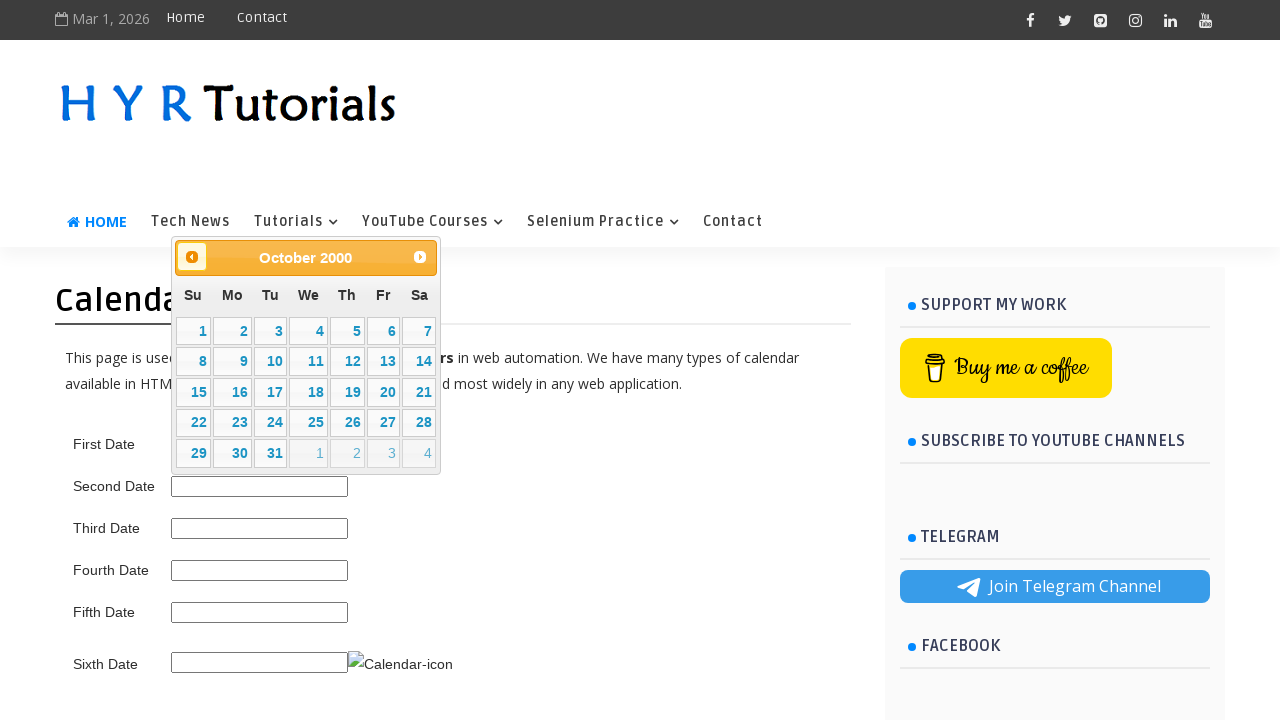

Waited for calendar to update
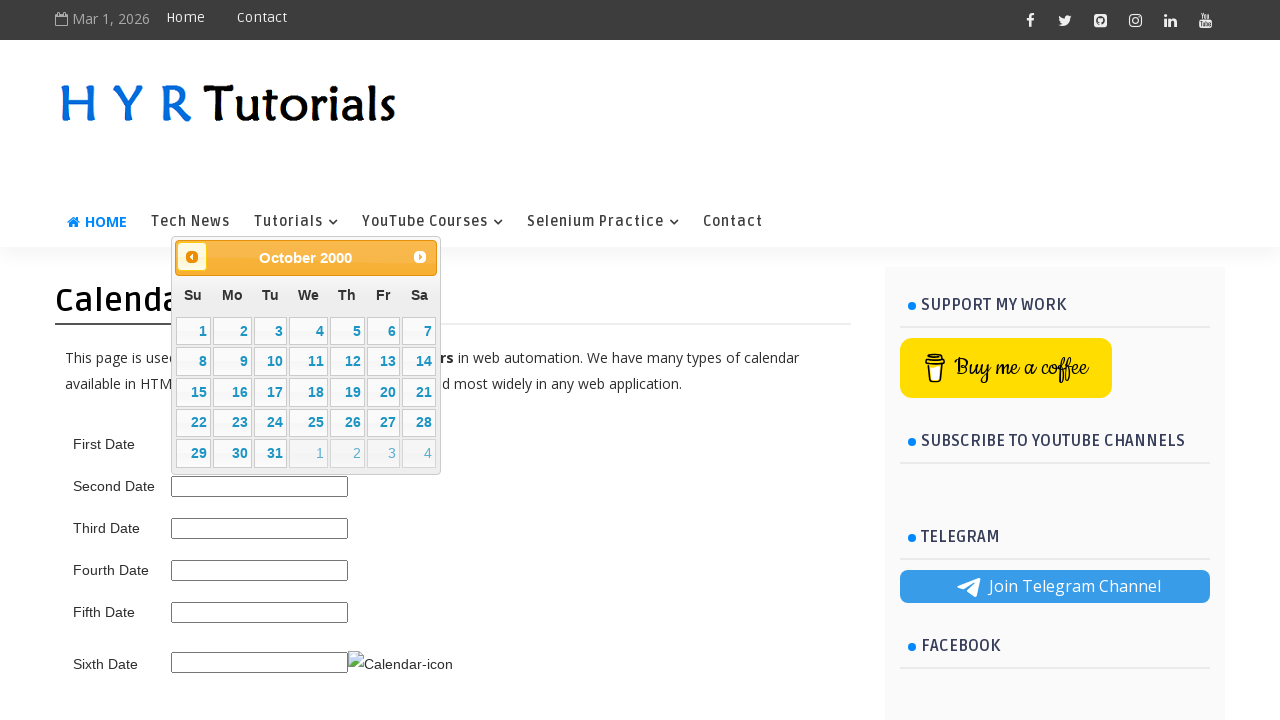

Clicked previous month button (current: October 2000) at (192, 257) on span.ui-icon.ui-icon-circle-triangle-w
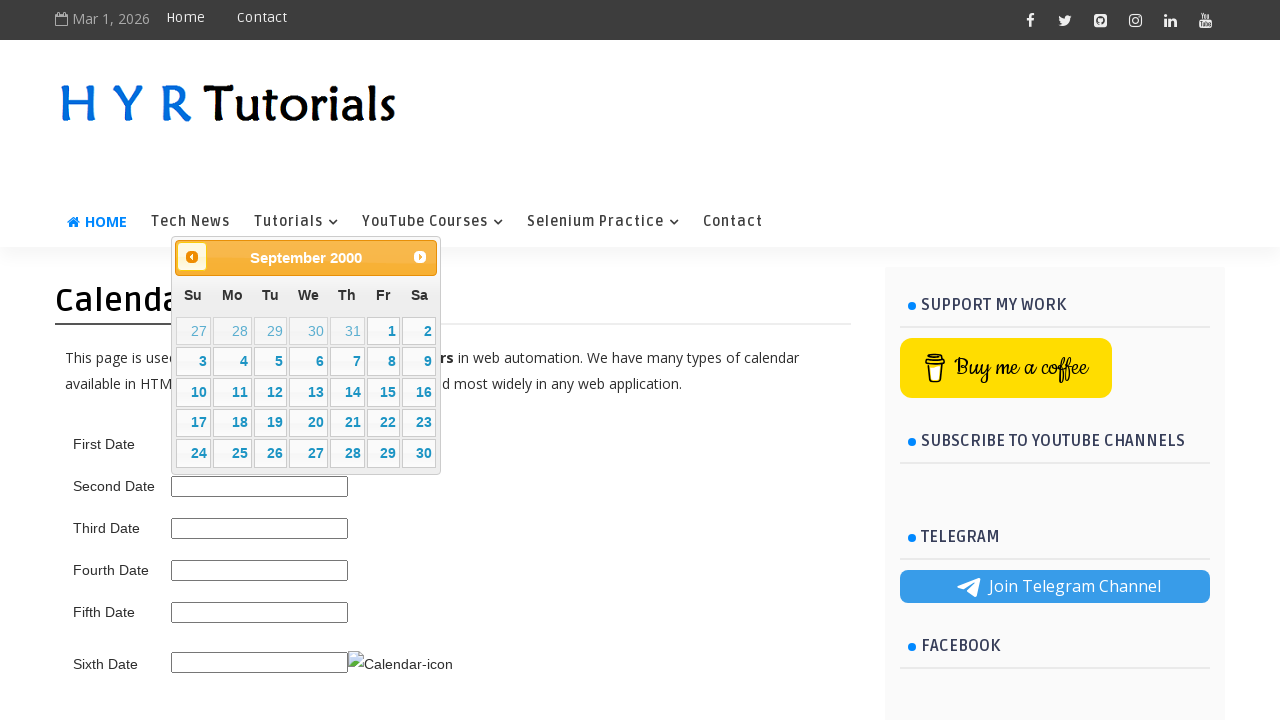

Waited for calendar to update
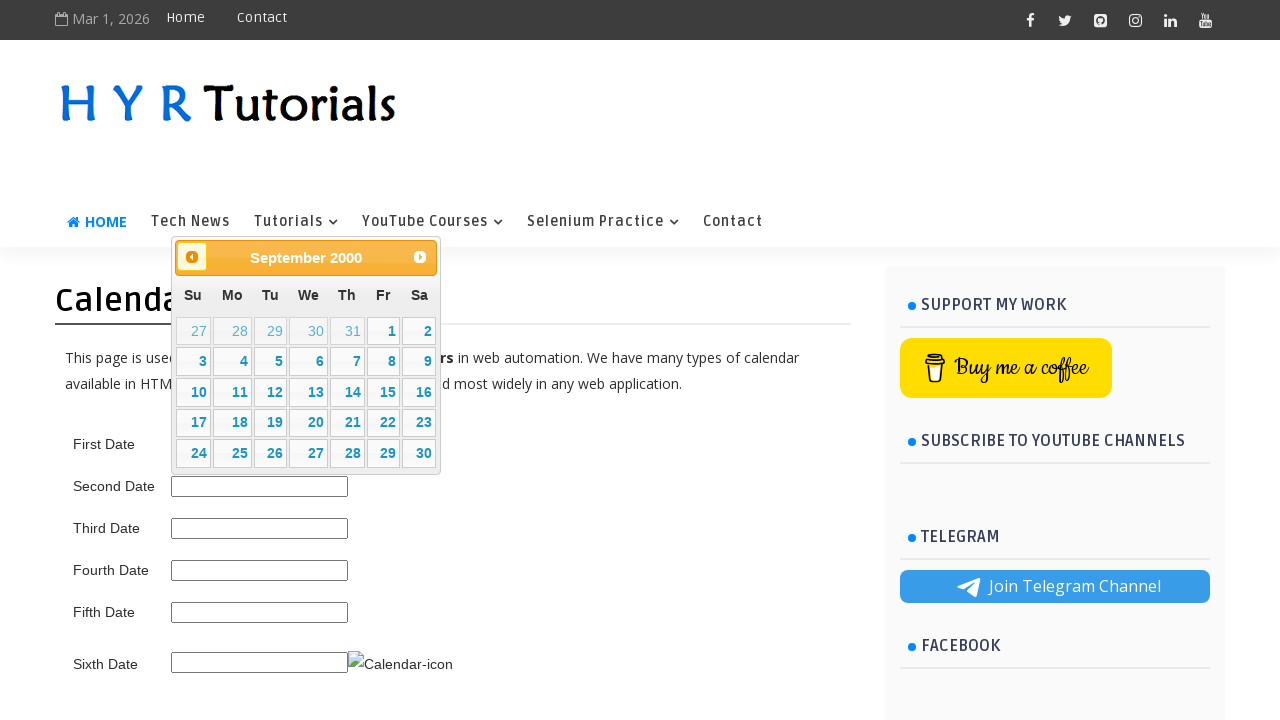

Clicked previous month button (current: September 2000) at (192, 257) on span.ui-icon.ui-icon-circle-triangle-w
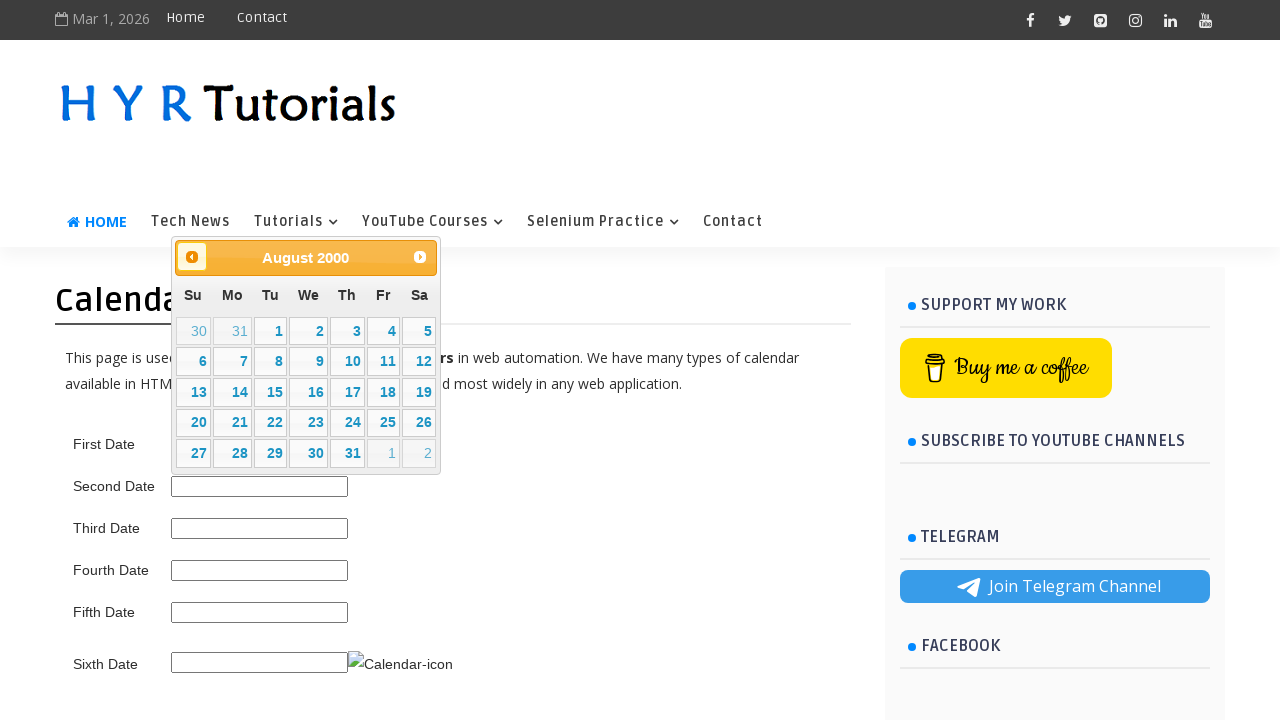

Waited for calendar to update
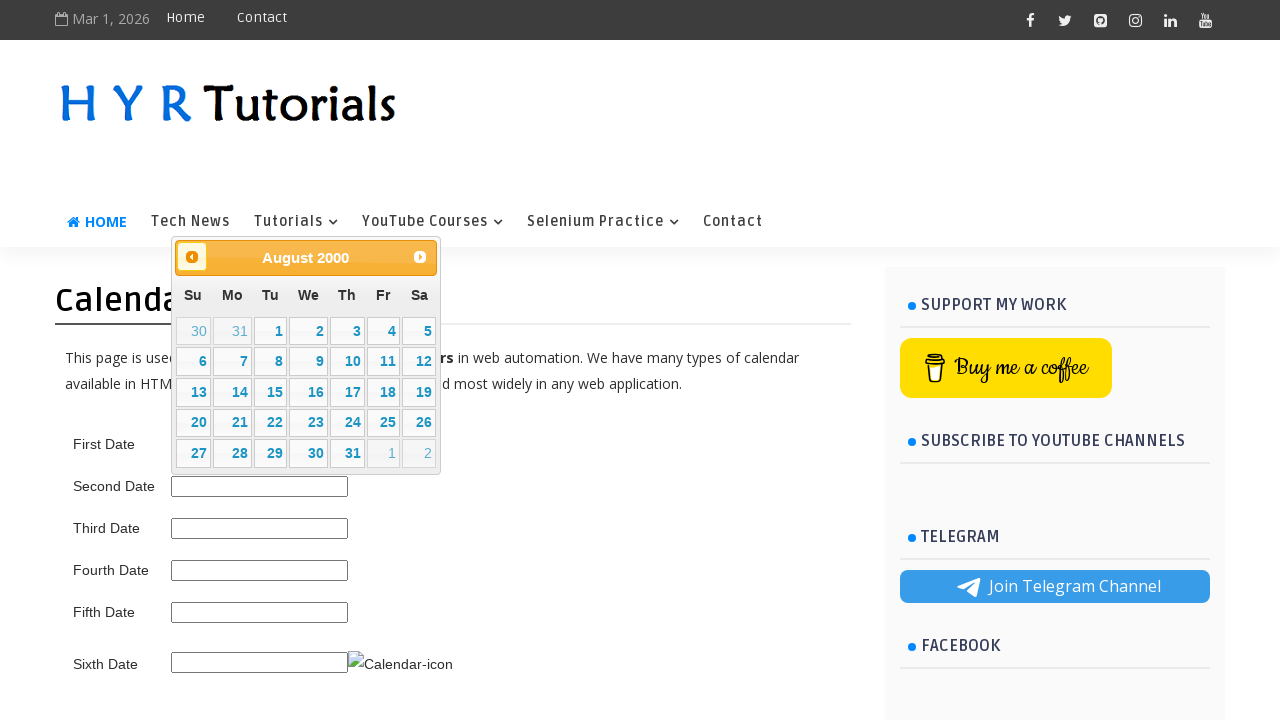

Clicked previous month button (current: August 2000) at (192, 257) on span.ui-icon.ui-icon-circle-triangle-w
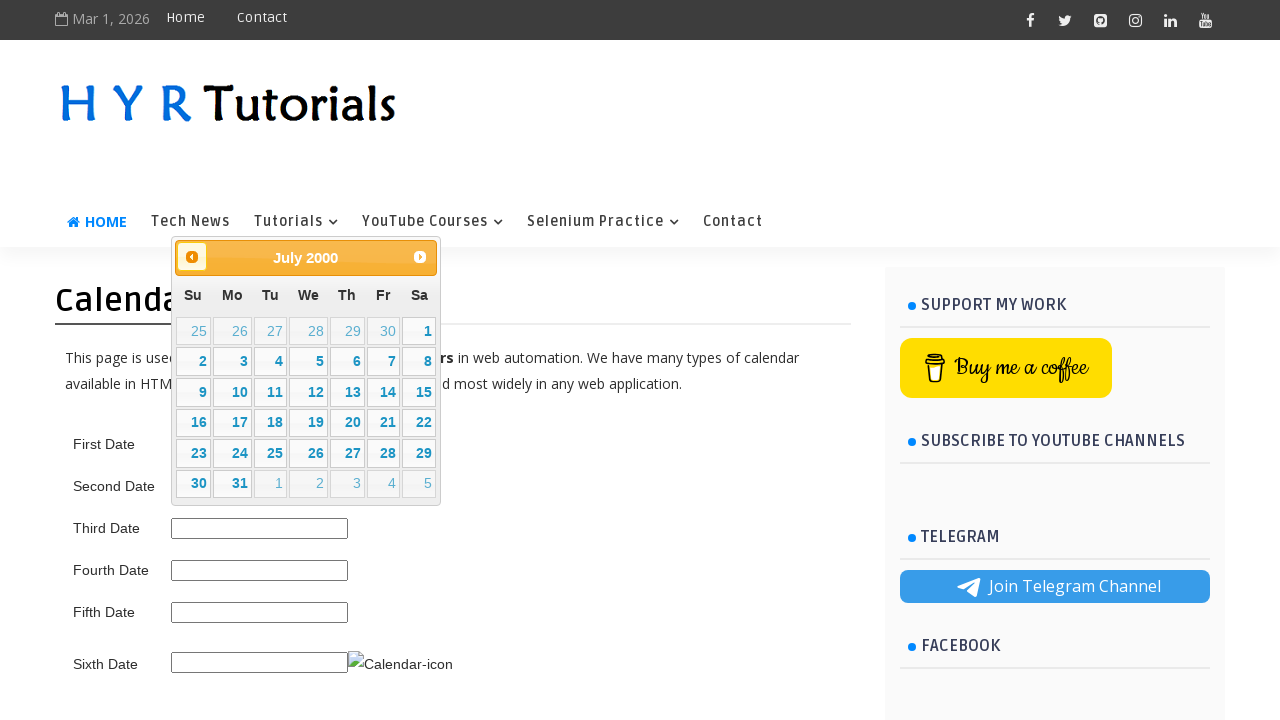

Waited for calendar to update
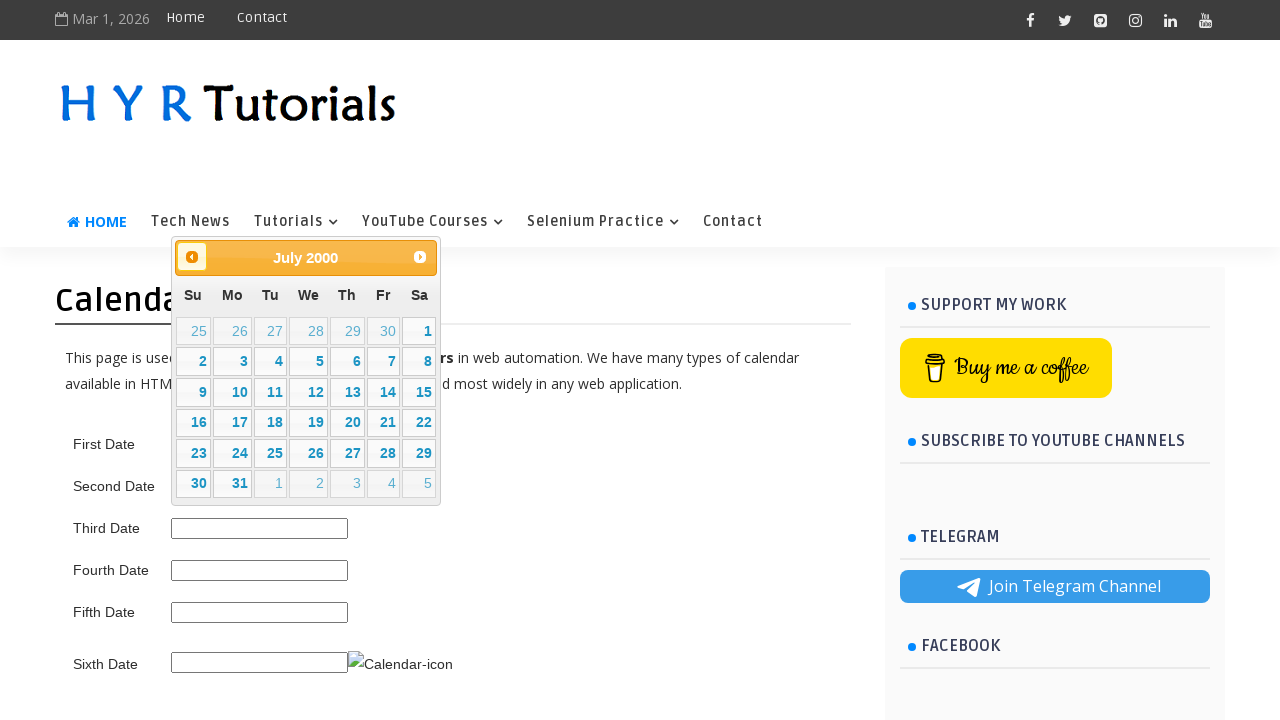

Clicked previous month button (current: July 2000) at (192, 257) on span.ui-icon.ui-icon-circle-triangle-w
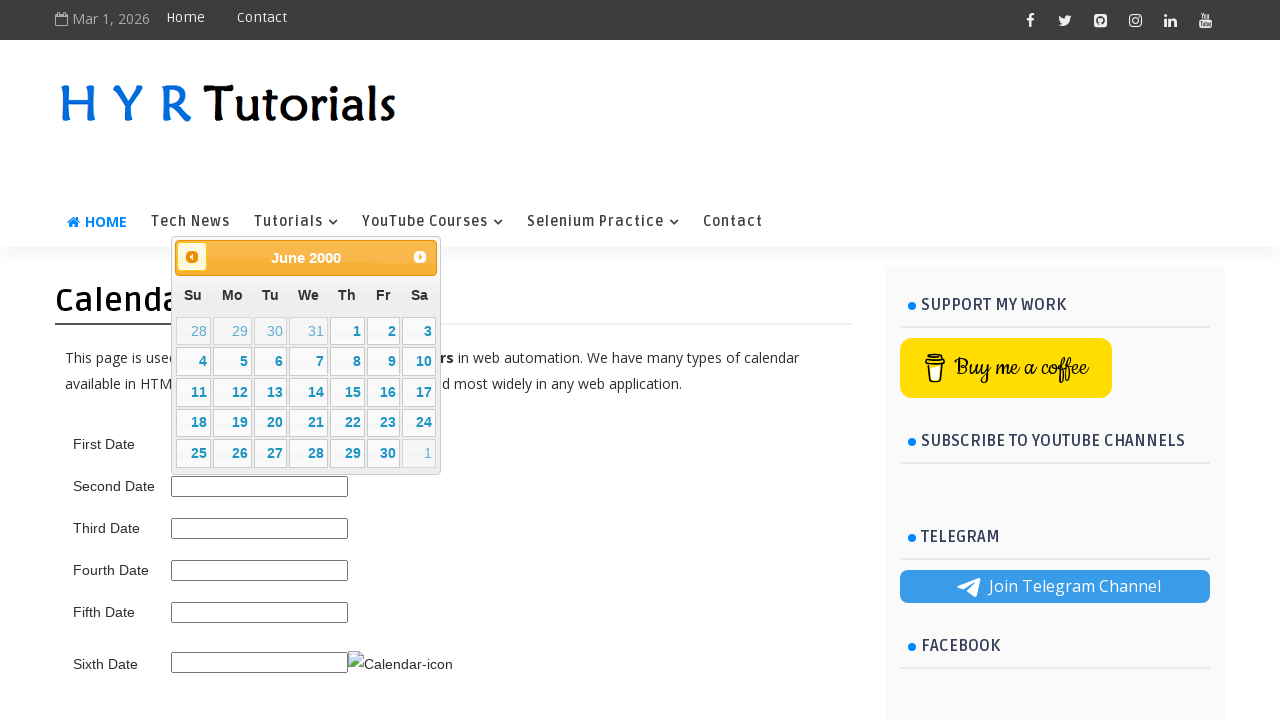

Waited for calendar to update
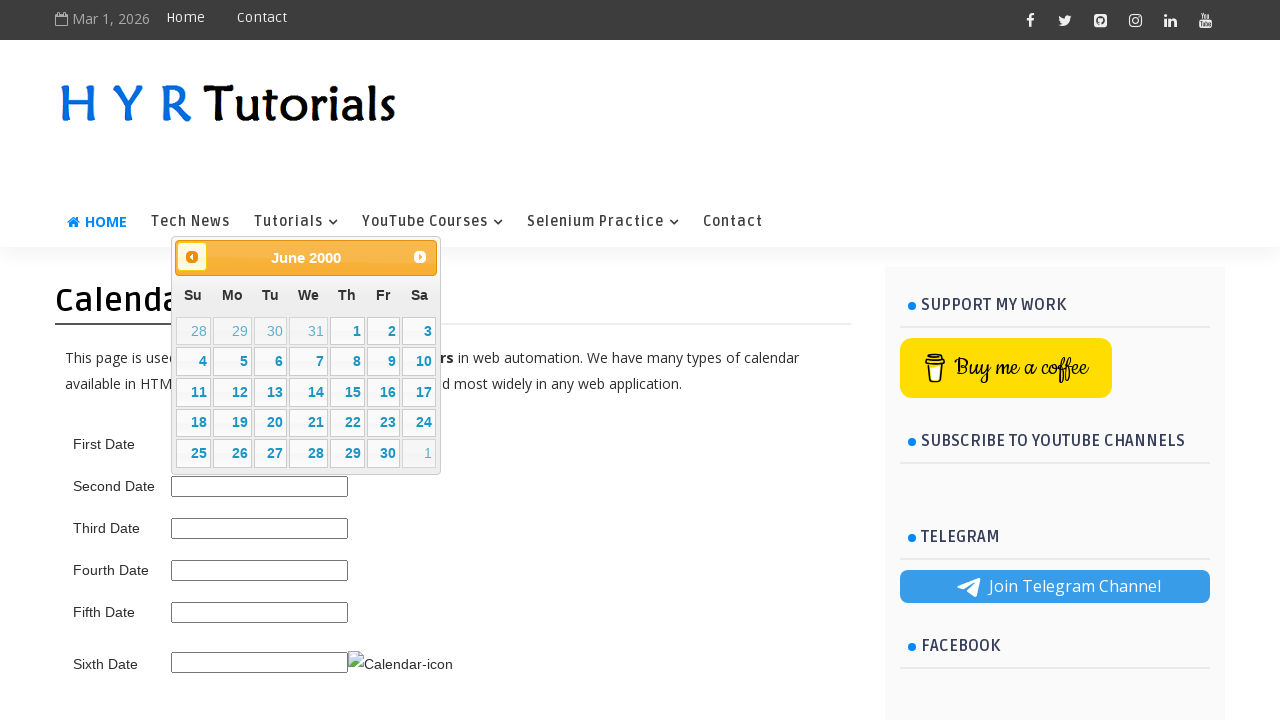

Clicked previous month button (current: June 2000) at (192, 257) on span.ui-icon.ui-icon-circle-triangle-w
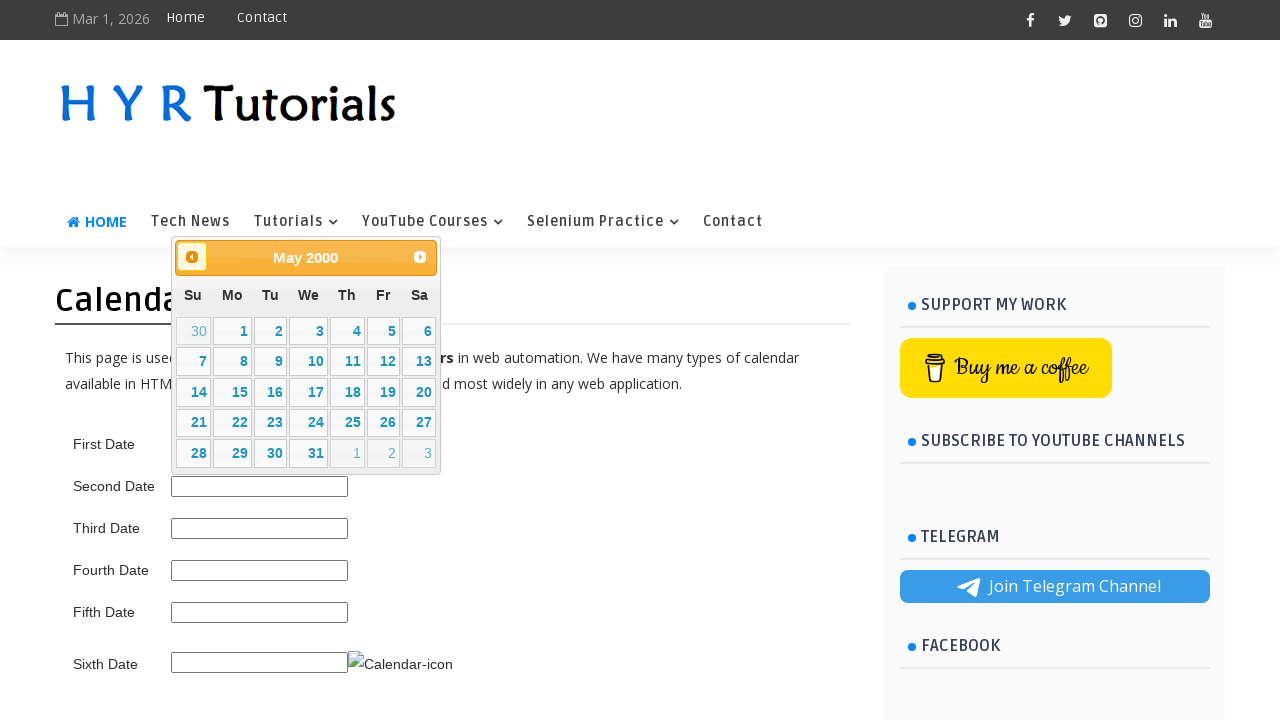

Waited for calendar to update
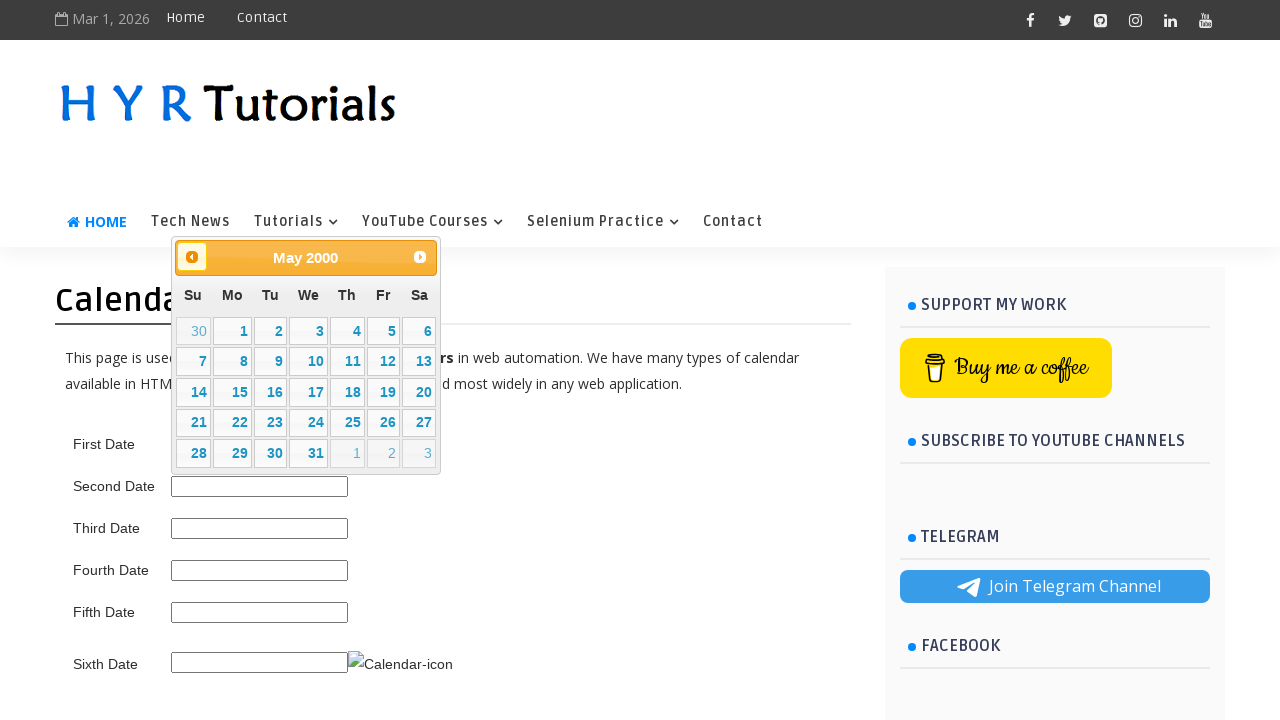

Clicked previous month button (current: May 2000) at (192, 257) on span.ui-icon.ui-icon-circle-triangle-w
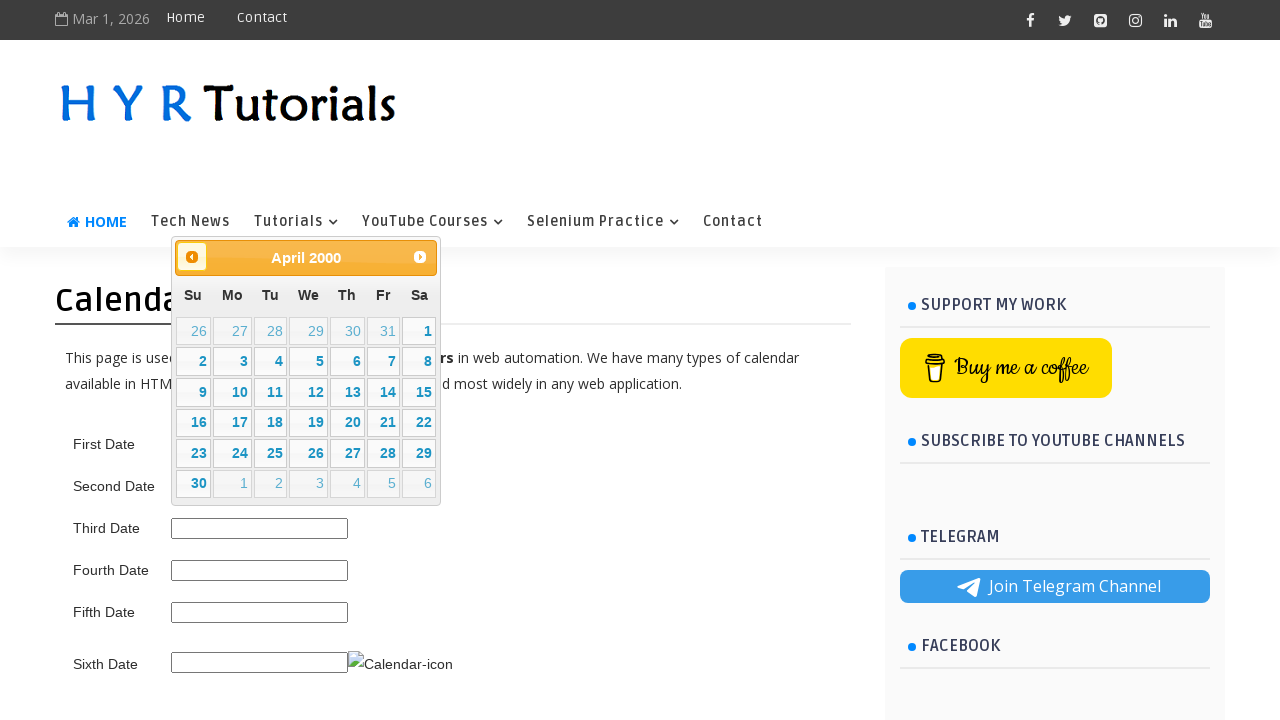

Waited for calendar to update
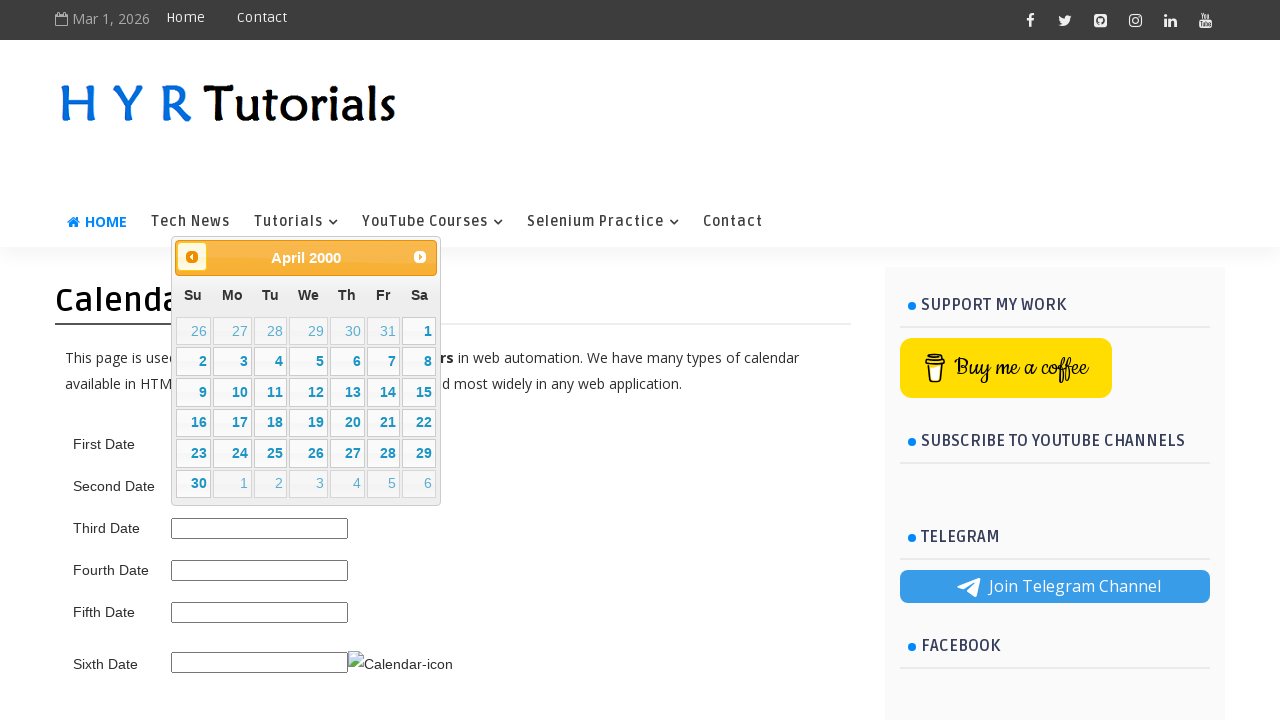

Clicked previous month button (current: April 2000) at (192, 257) on span.ui-icon.ui-icon-circle-triangle-w
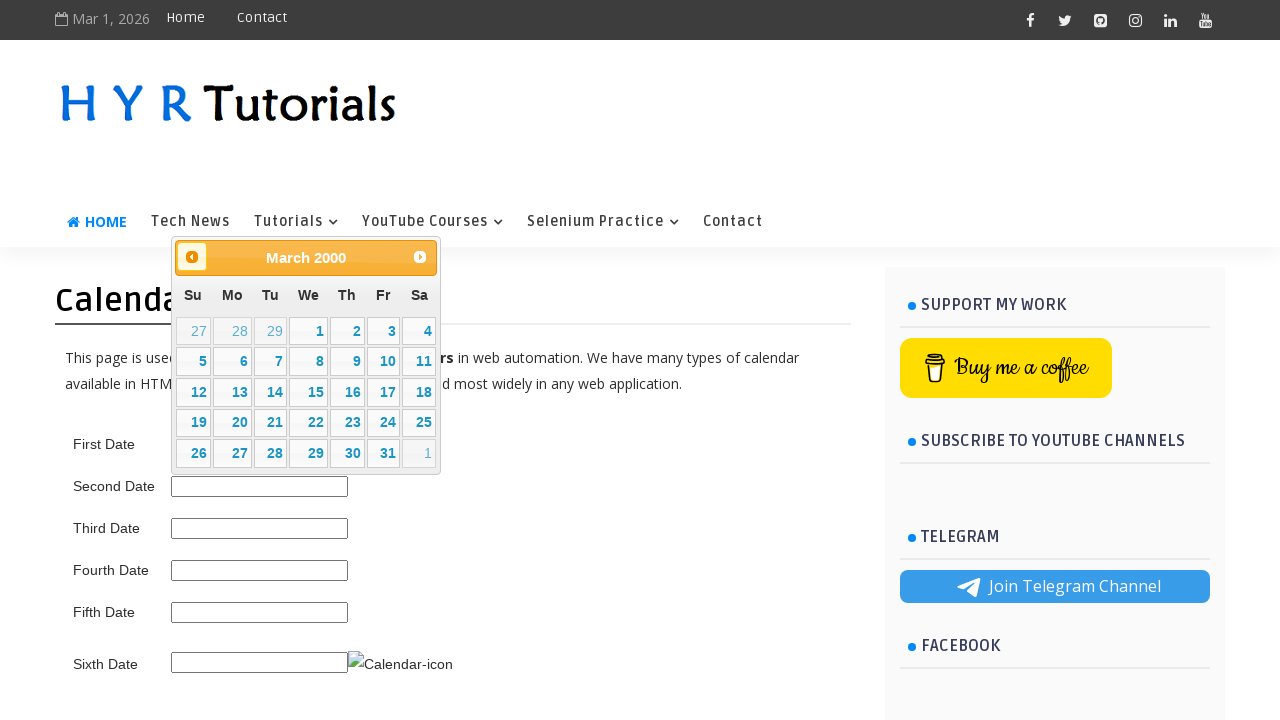

Waited for calendar to update
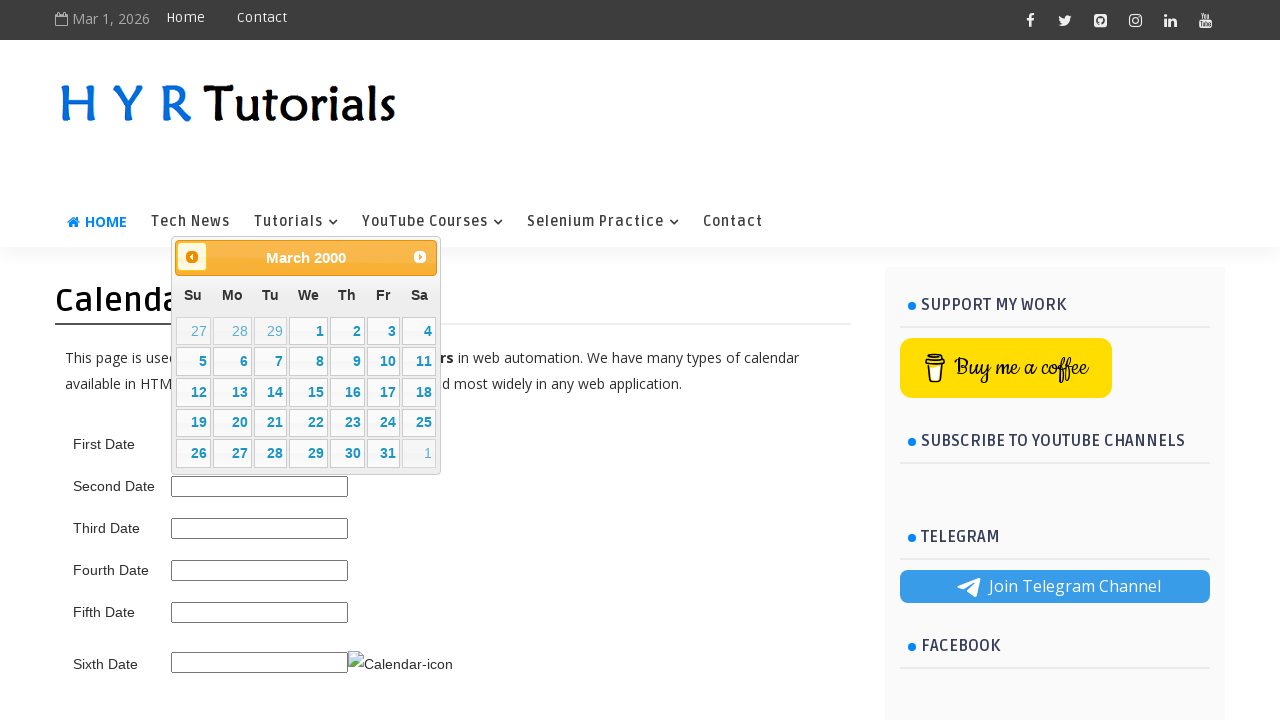

Clicked previous month button (current: March 2000) at (192, 257) on span.ui-icon.ui-icon-circle-triangle-w
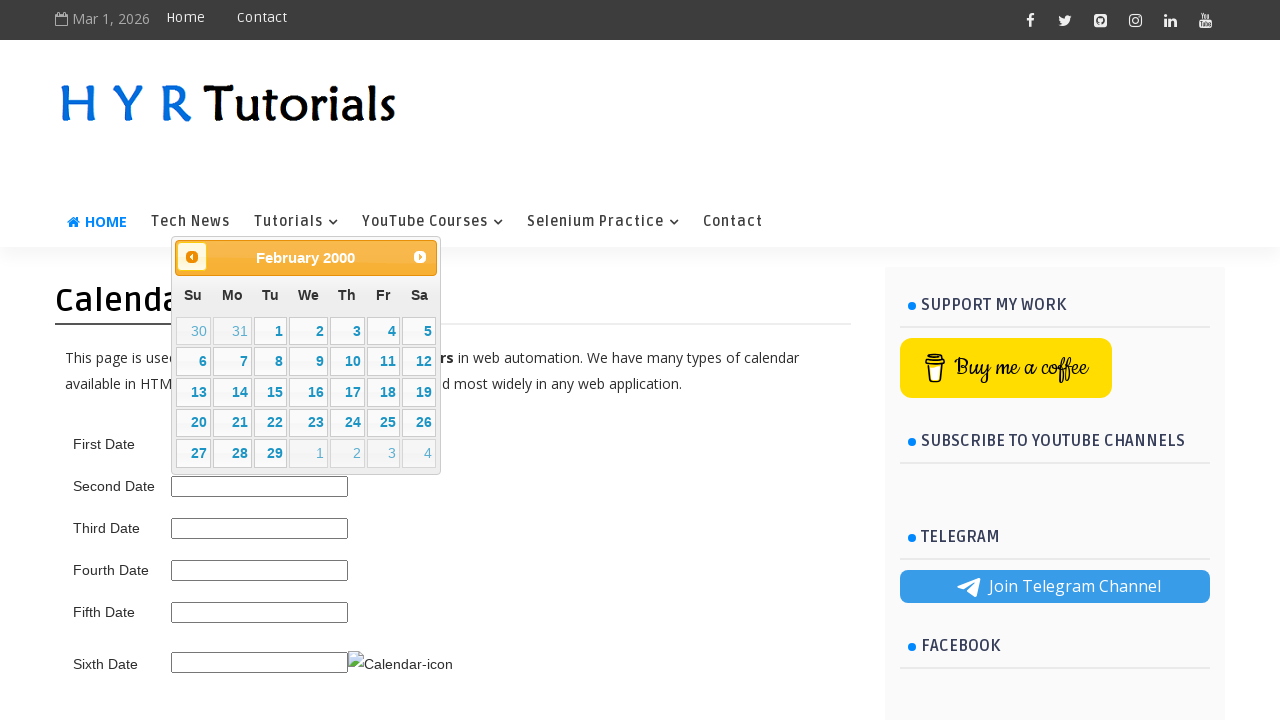

Waited for calendar to update
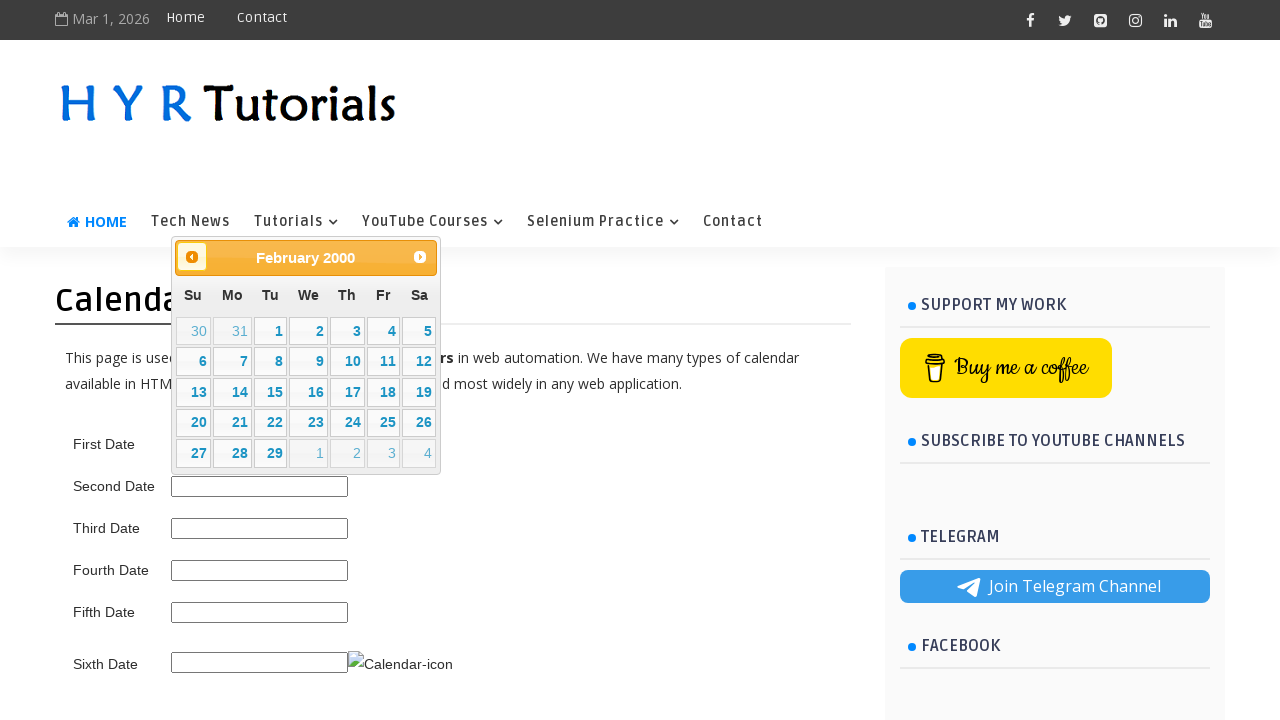

Clicked previous month button (current: February 2000) at (192, 257) on span.ui-icon.ui-icon-circle-triangle-w
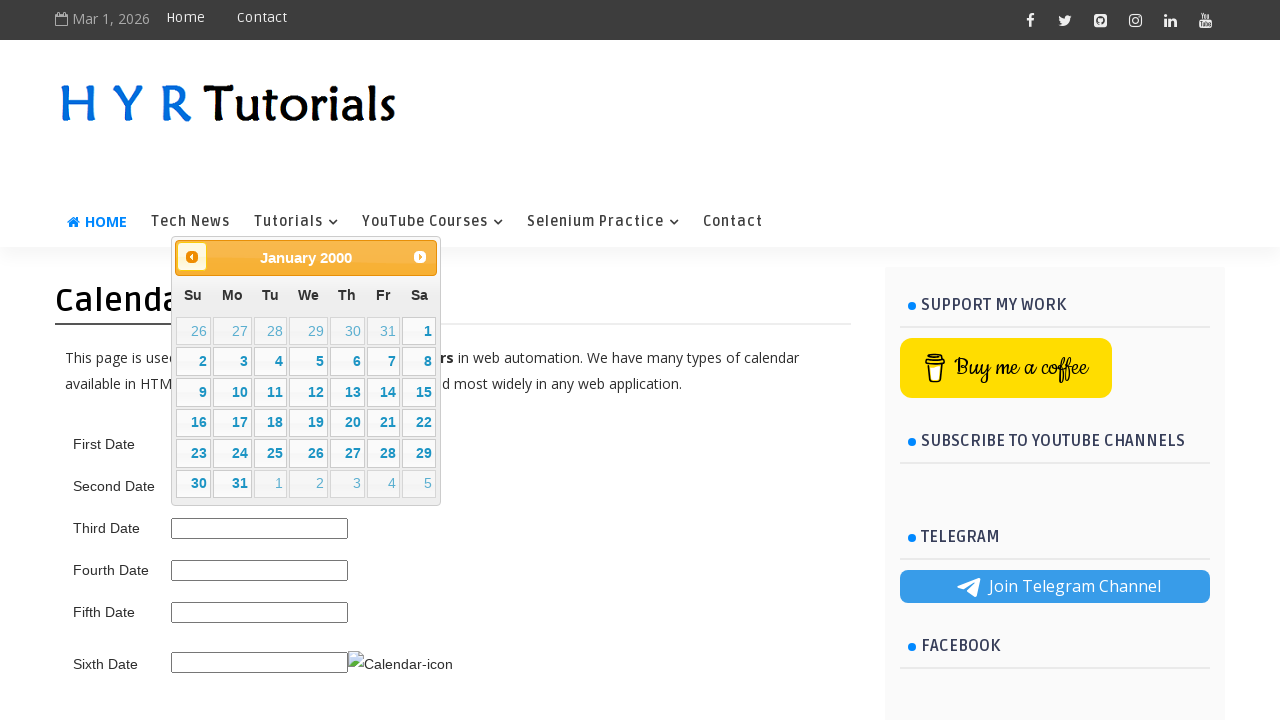

Waited for calendar to update
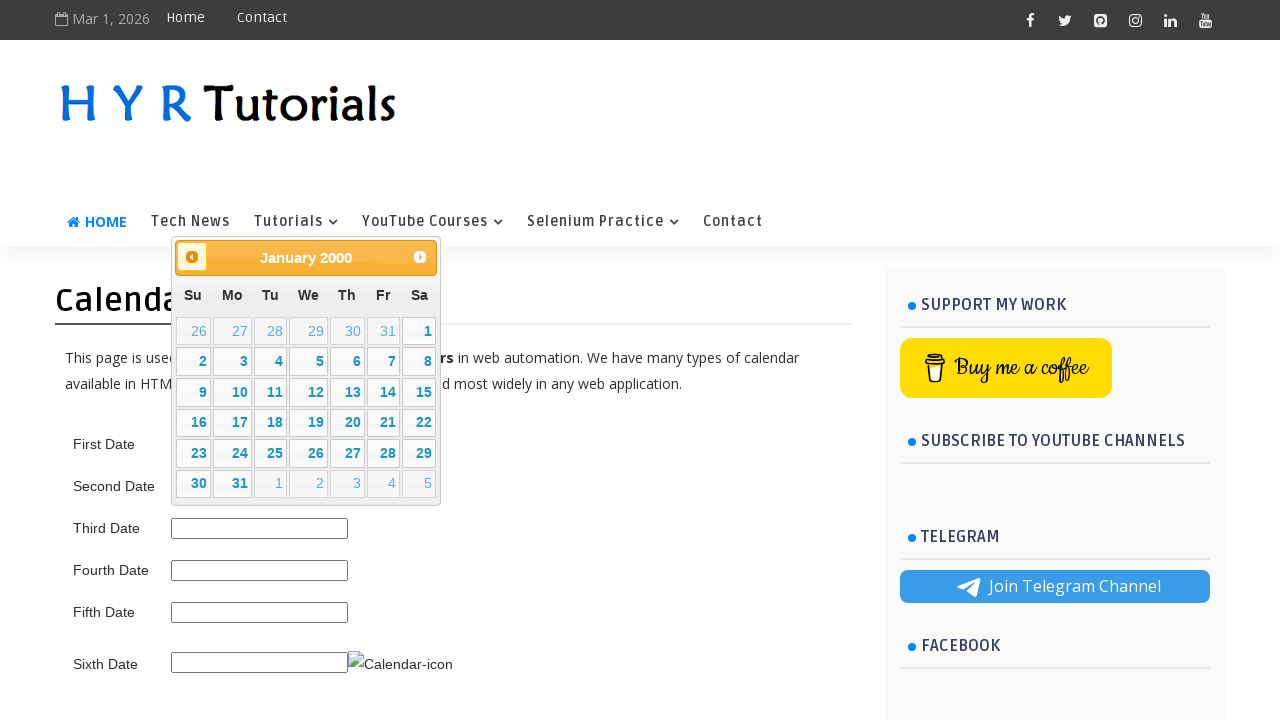

Clicked previous month button (current: January 2000) at (192, 257) on span.ui-icon.ui-icon-circle-triangle-w
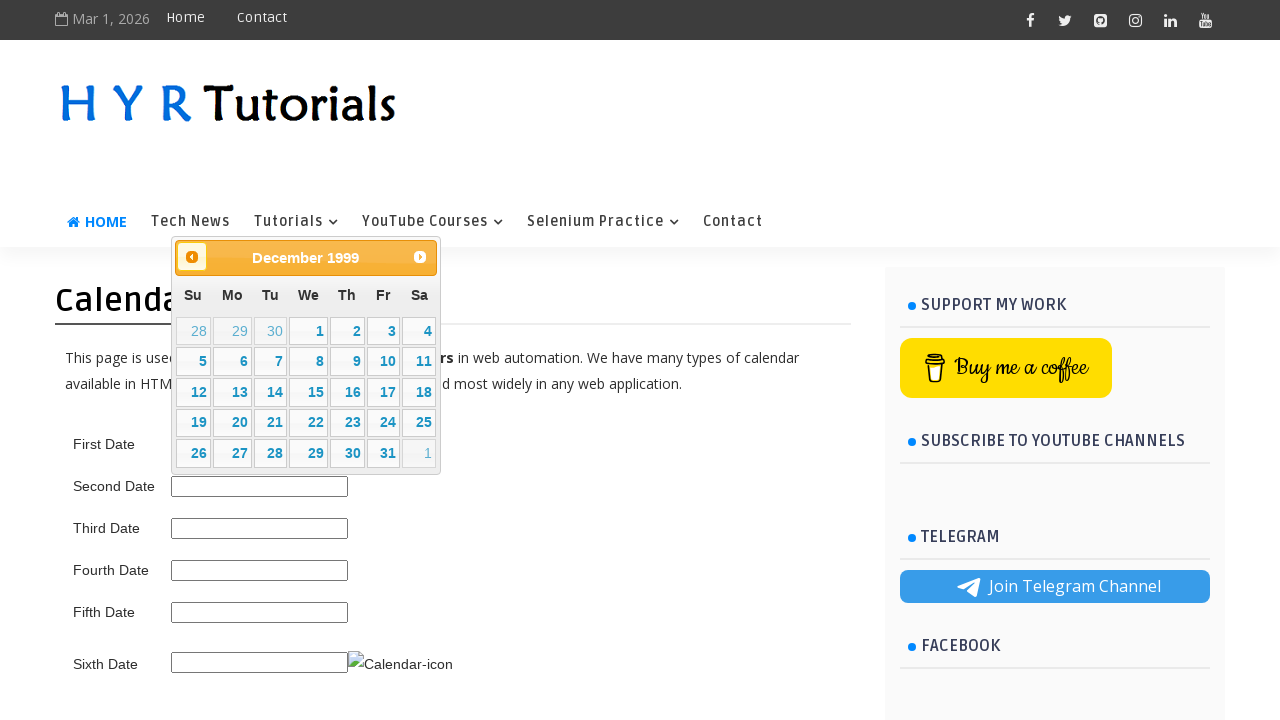

Waited for calendar to update
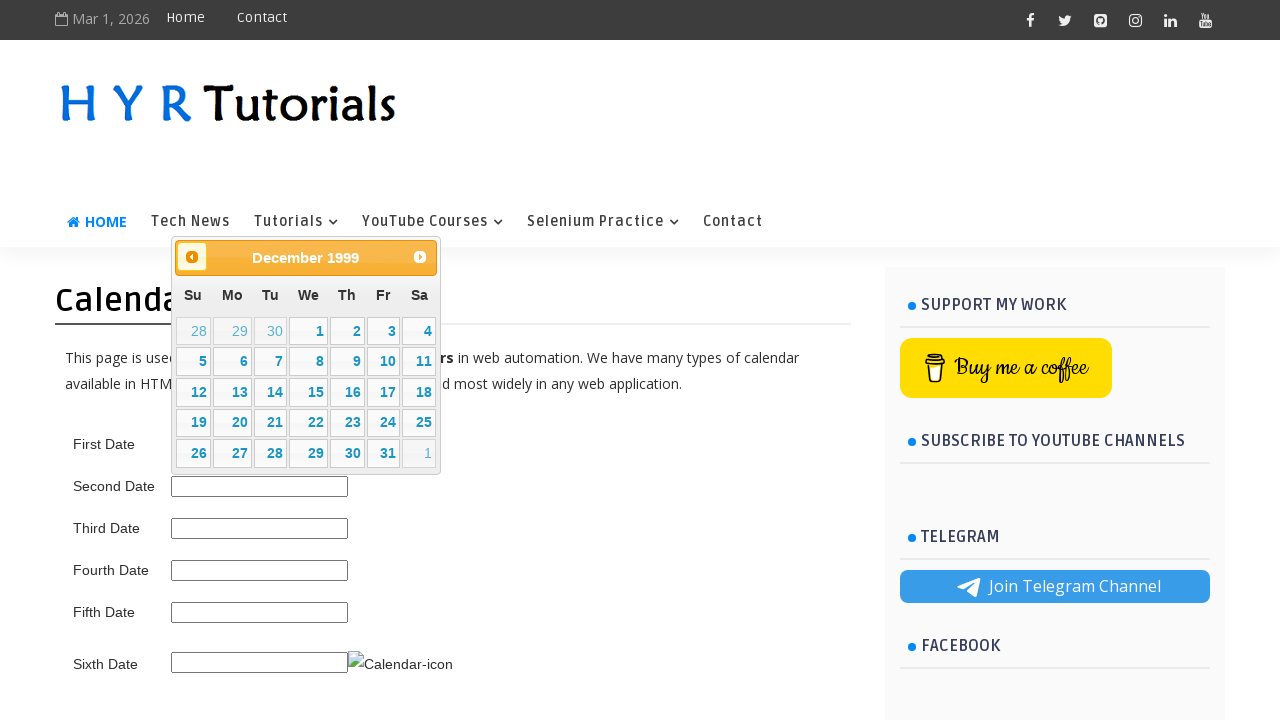

Clicked previous month button (current: December 1999) at (192, 257) on span.ui-icon.ui-icon-circle-triangle-w
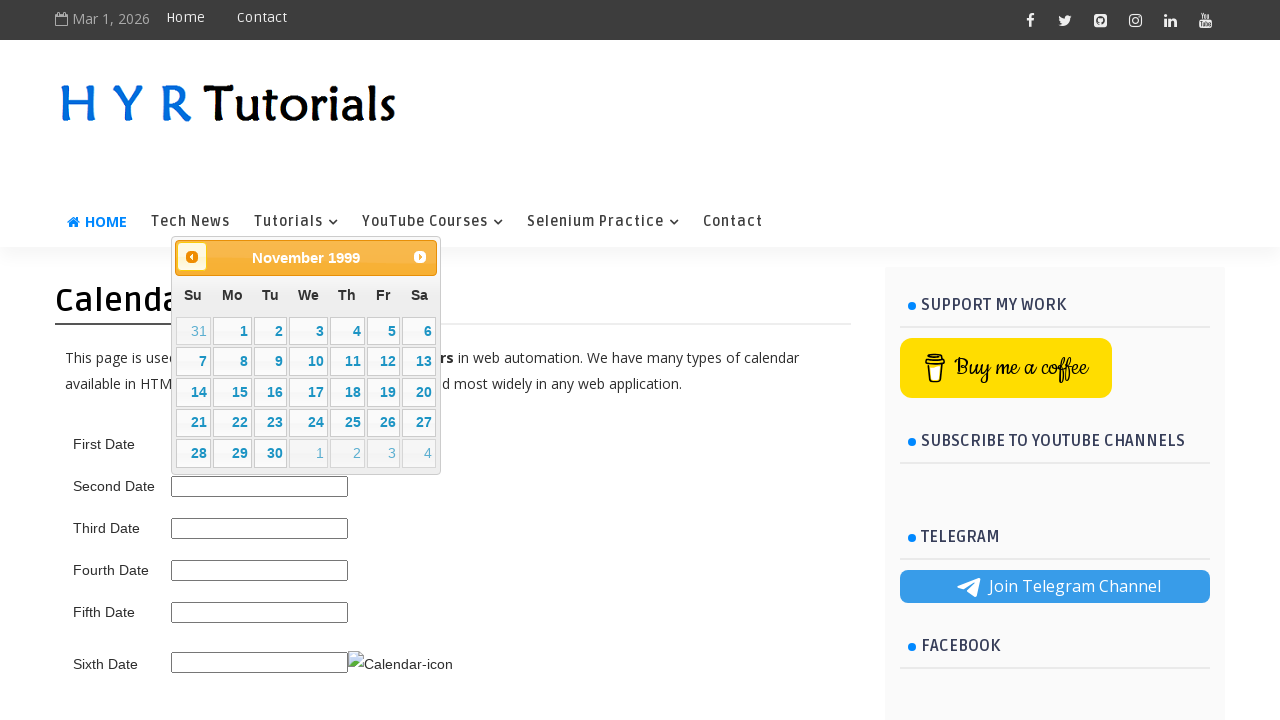

Waited for calendar to update
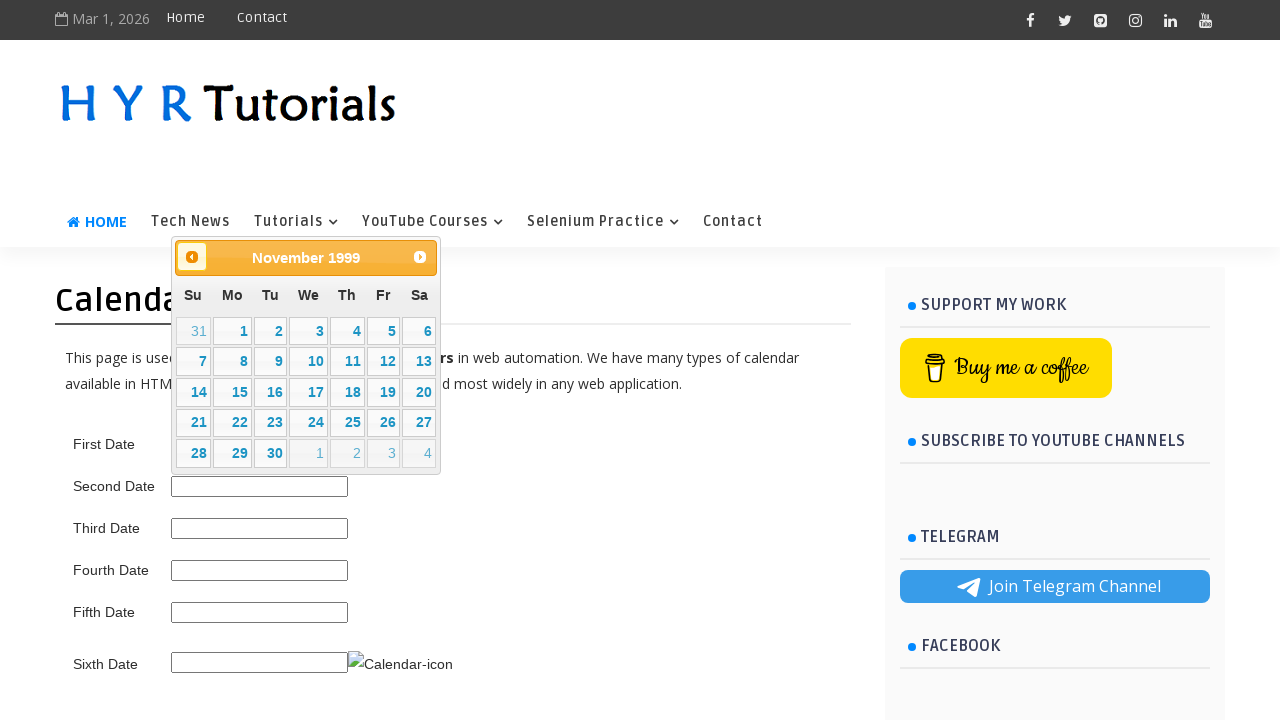

Clicked previous month button (current: November 1999) at (192, 257) on span.ui-icon.ui-icon-circle-triangle-w
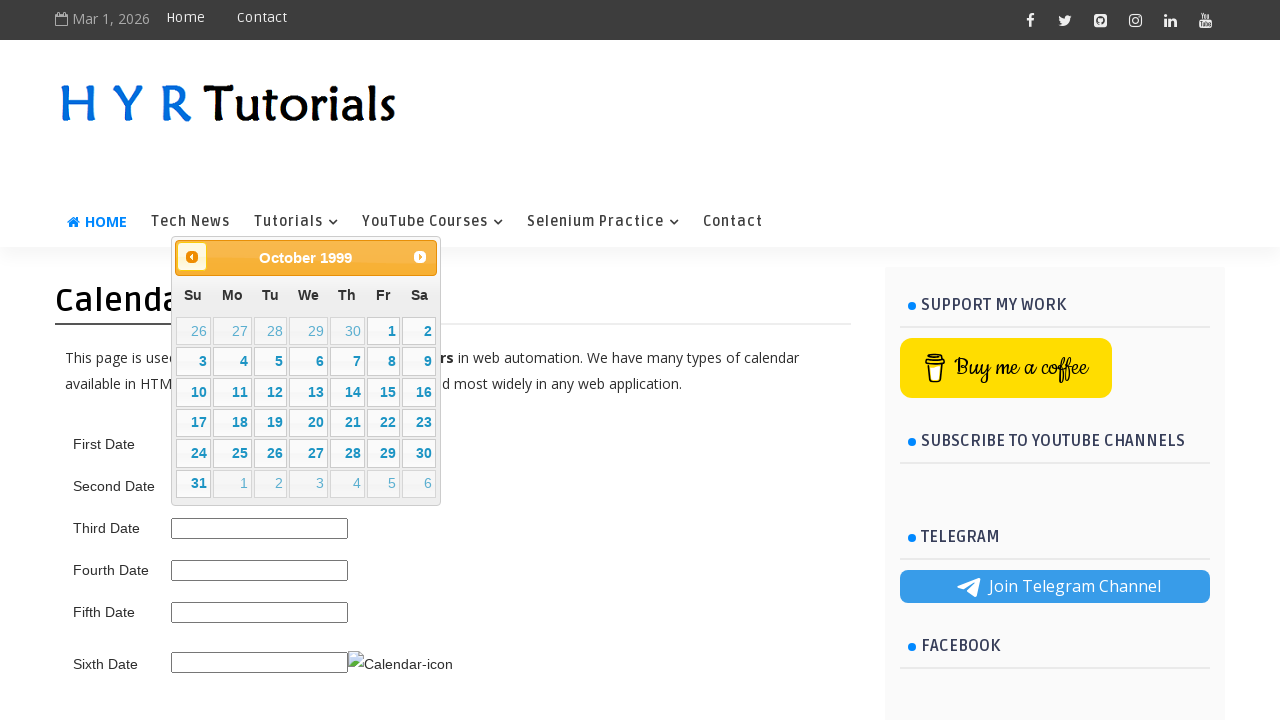

Waited for calendar to update
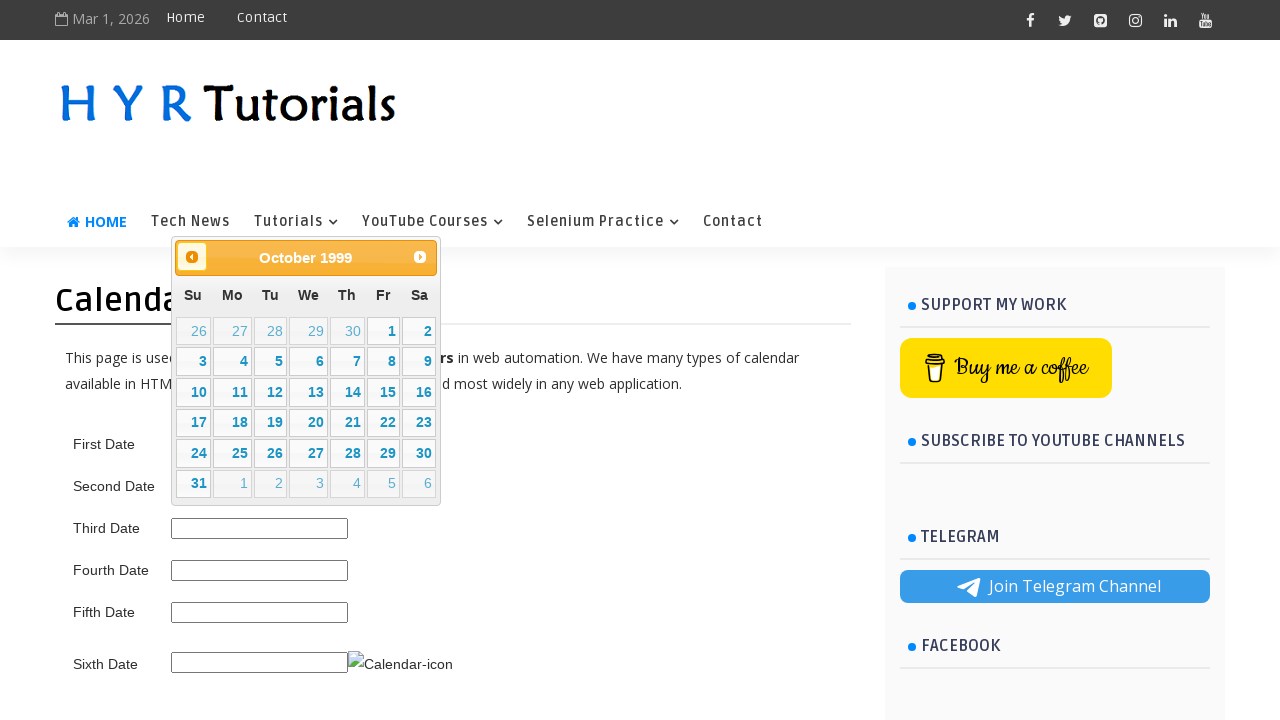

Clicked previous month button (current: October 1999) at (192, 257) on span.ui-icon.ui-icon-circle-triangle-w
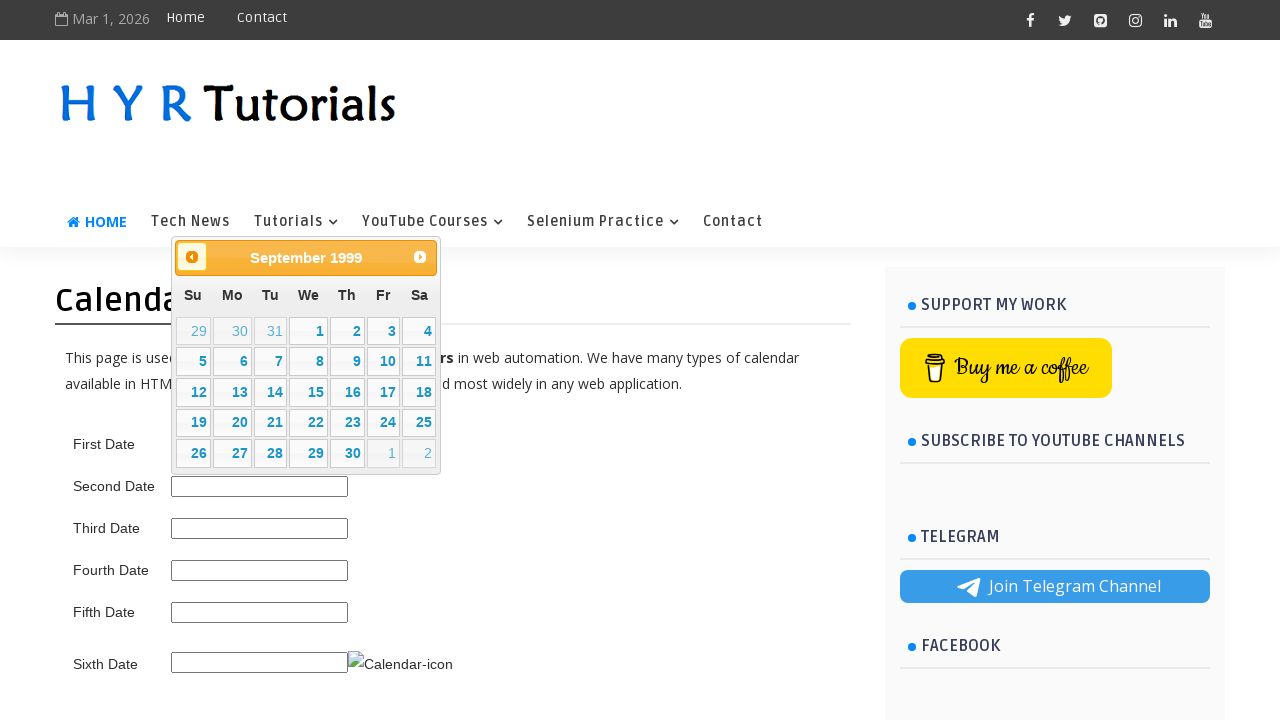

Waited for calendar to update
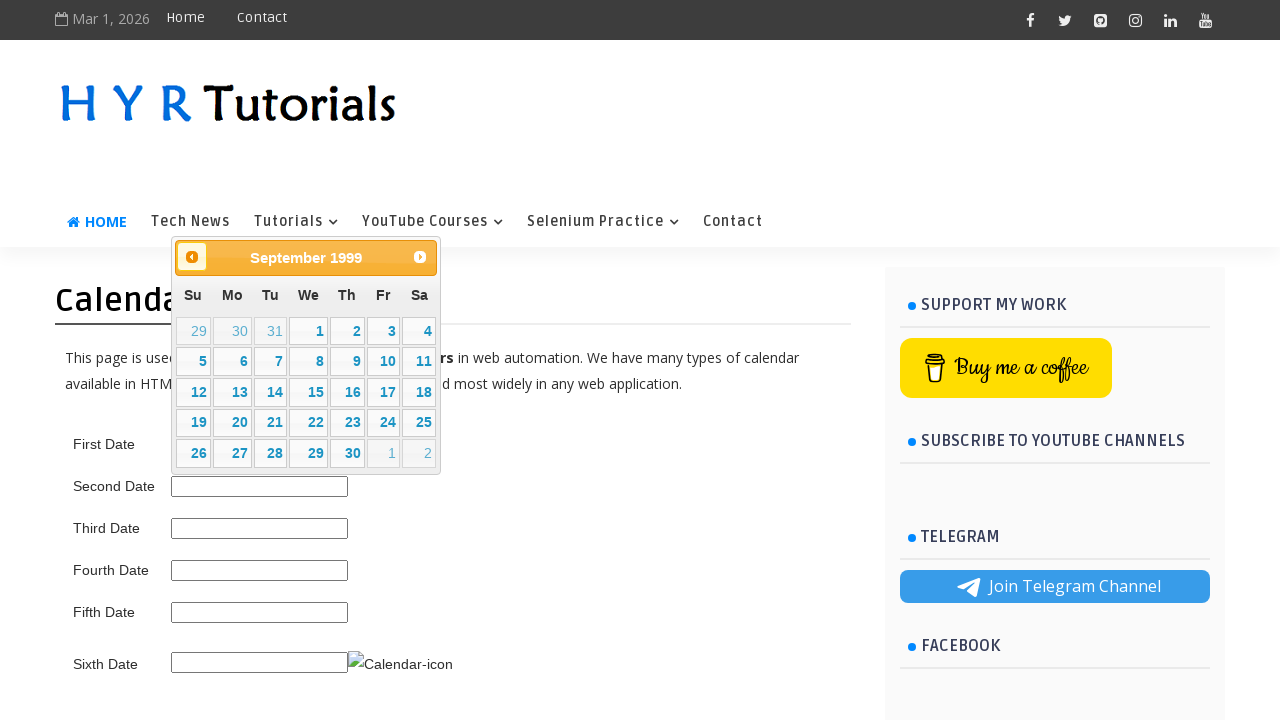

Clicked previous month button (current: September 1999) at (192, 257) on span.ui-icon.ui-icon-circle-triangle-w
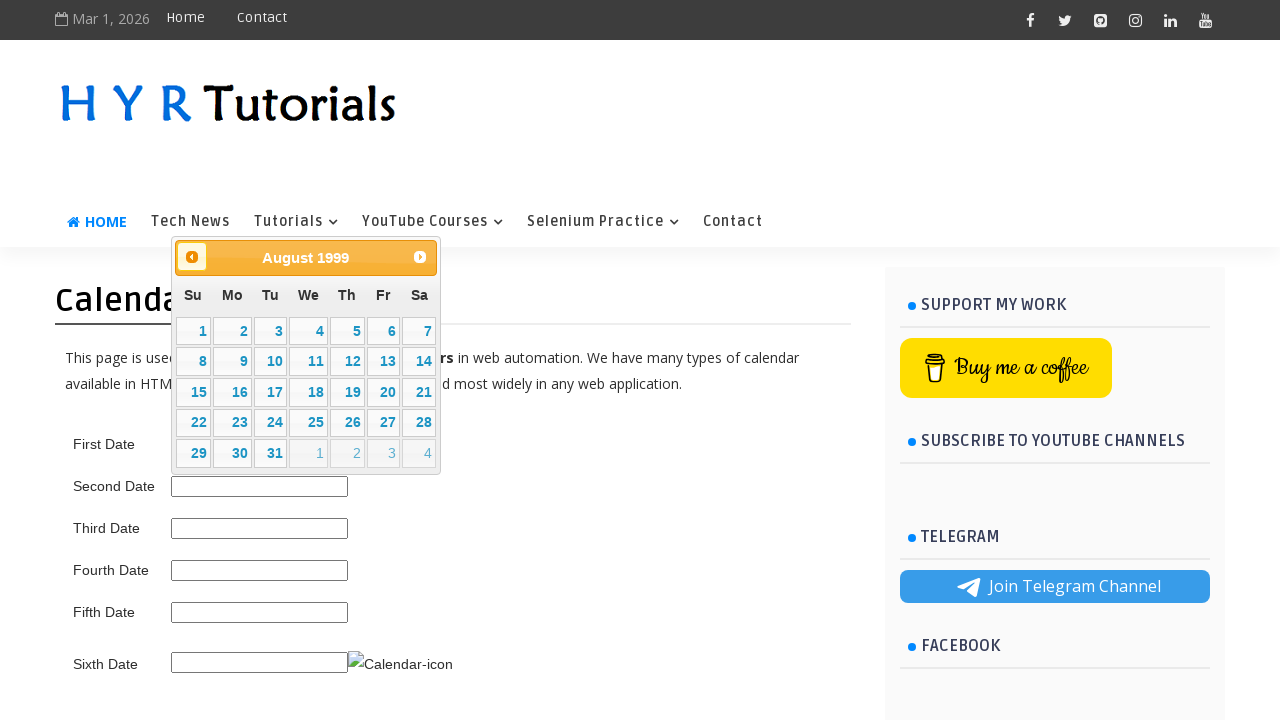

Waited for calendar to update
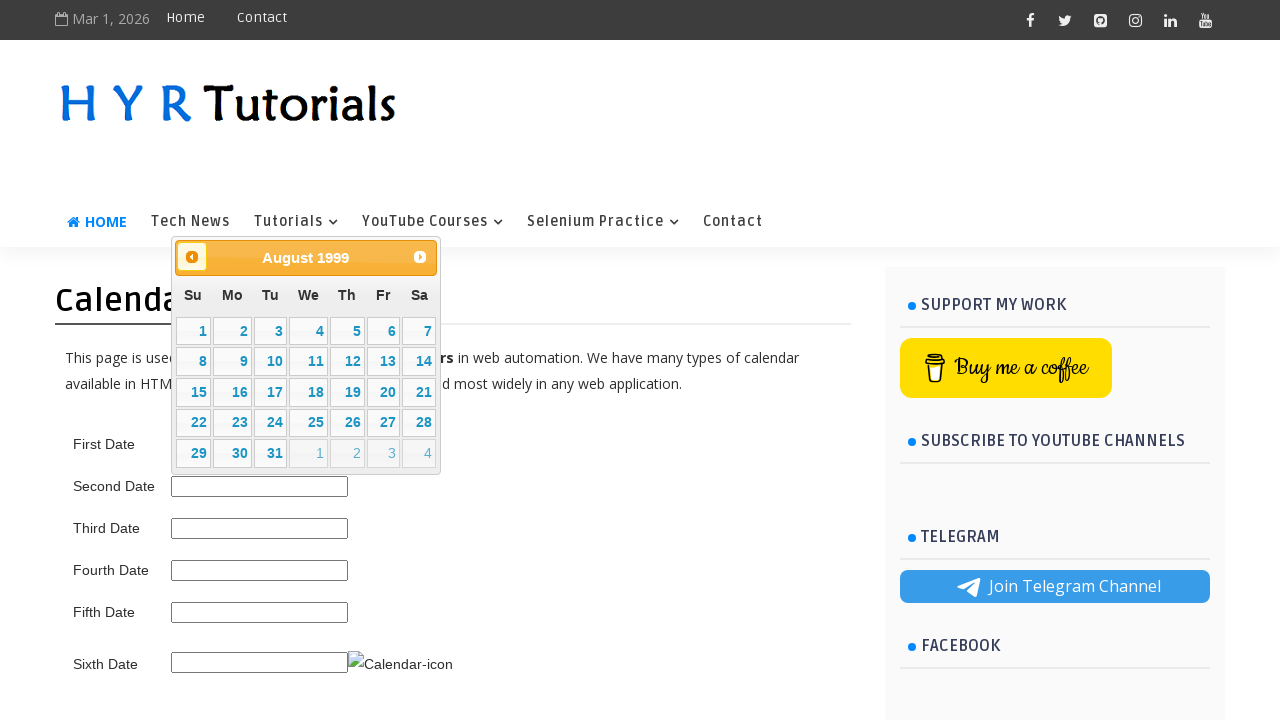

Clicked previous month button (current: August 1999) at (192, 257) on span.ui-icon.ui-icon-circle-triangle-w
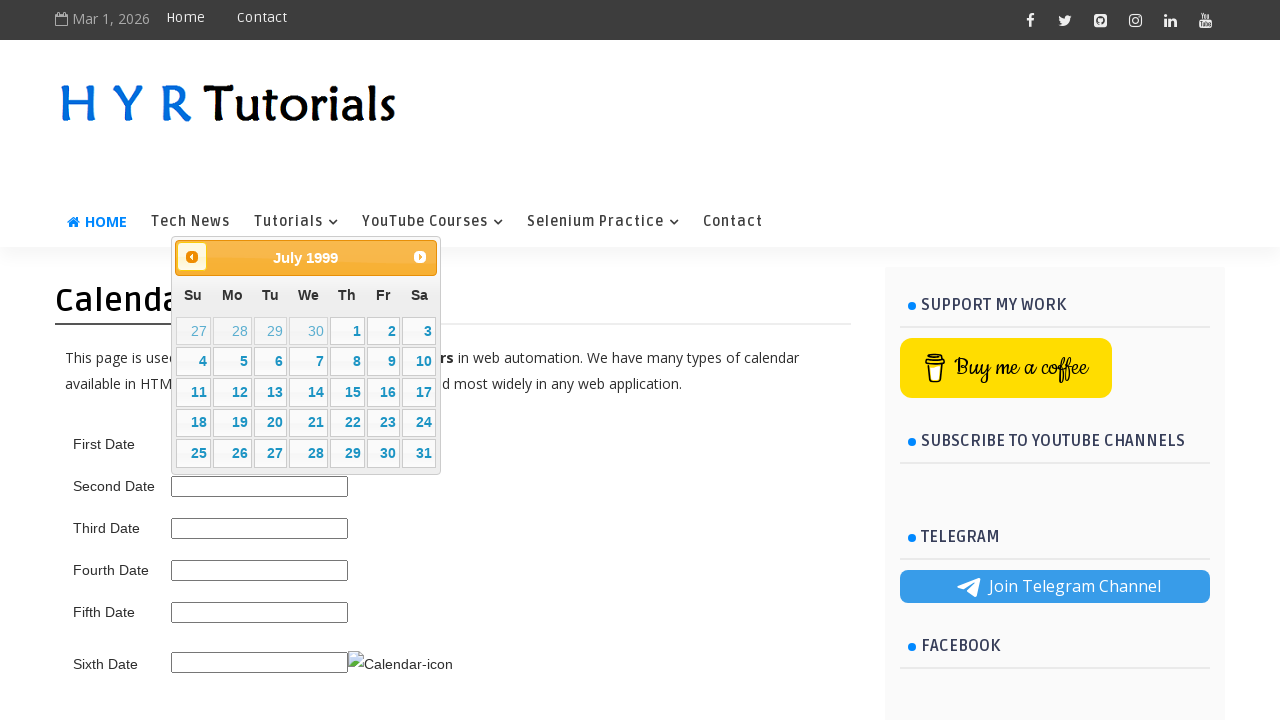

Waited for calendar to update
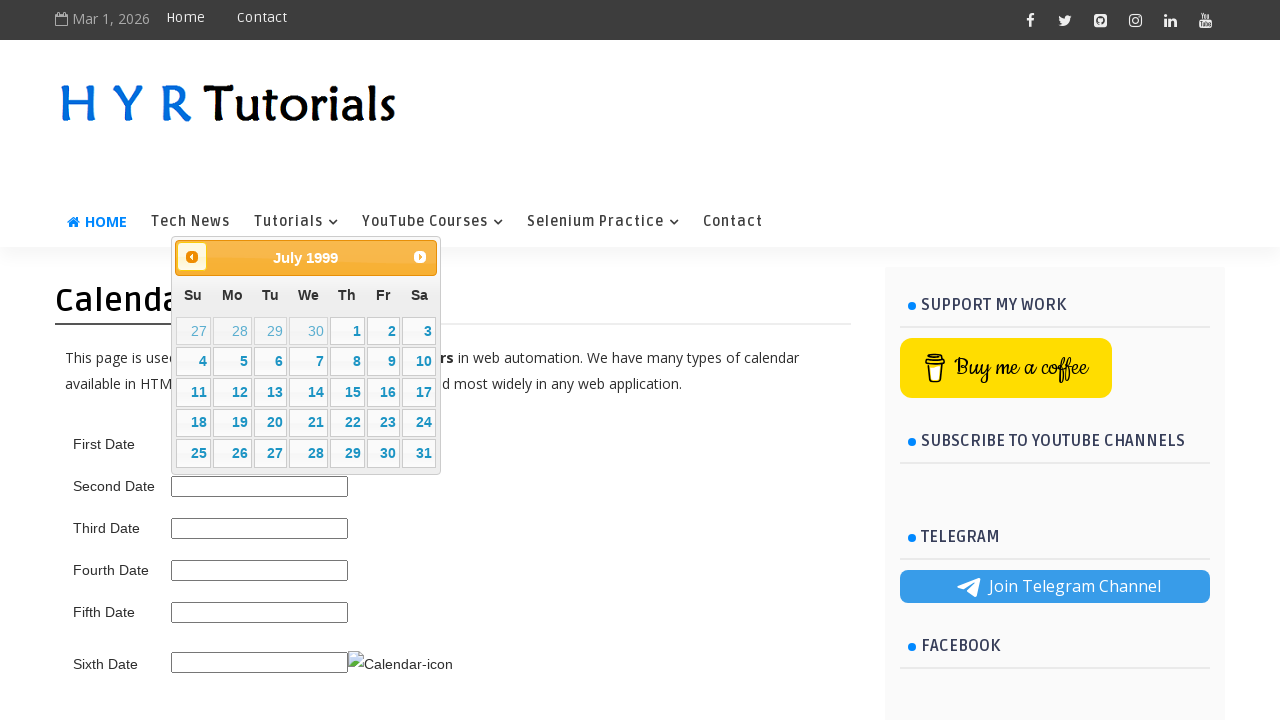

Clicked previous month button (current: July 1999) at (192, 257) on span.ui-icon.ui-icon-circle-triangle-w
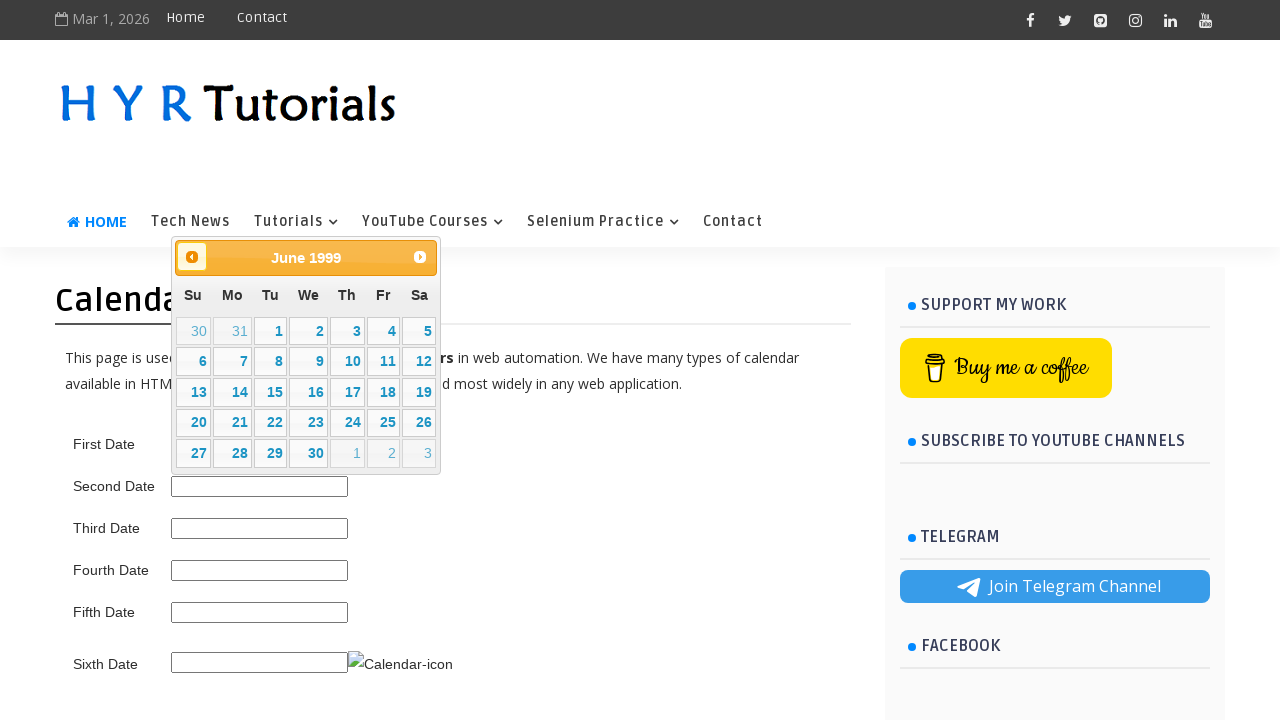

Waited for calendar to update
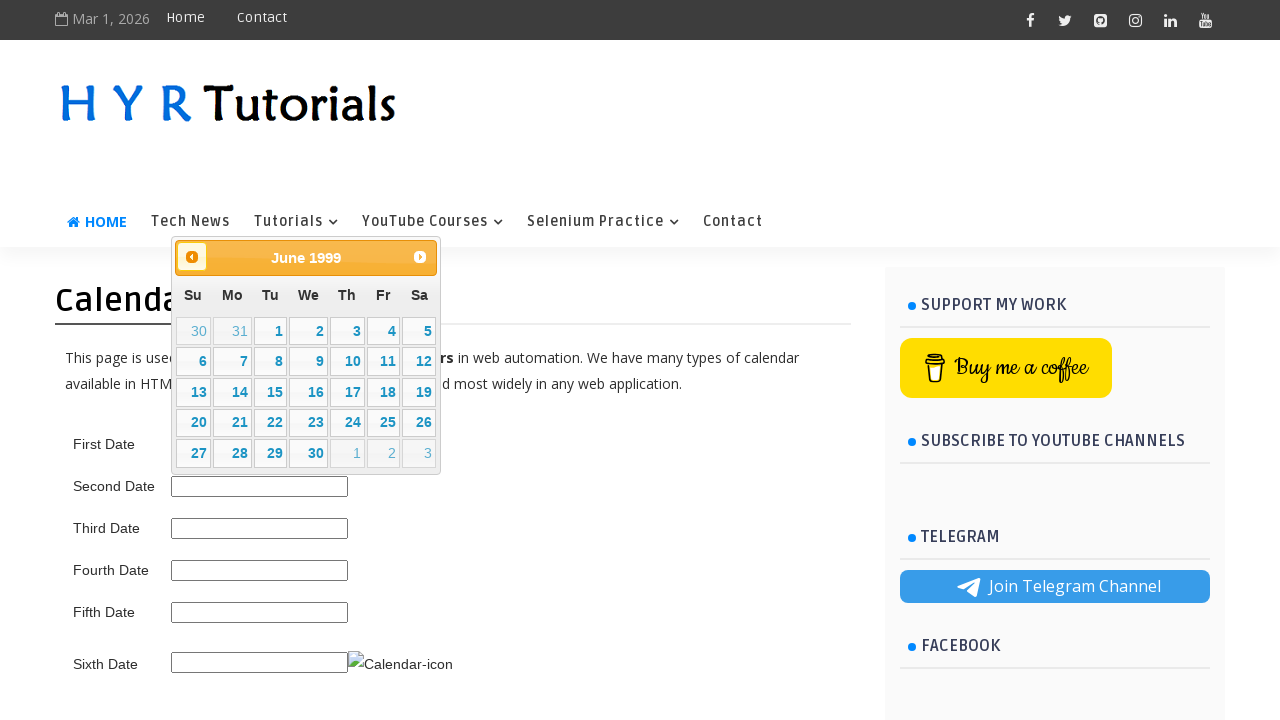

Clicked previous month button (current: June 1999) at (192, 257) on span.ui-icon.ui-icon-circle-triangle-w
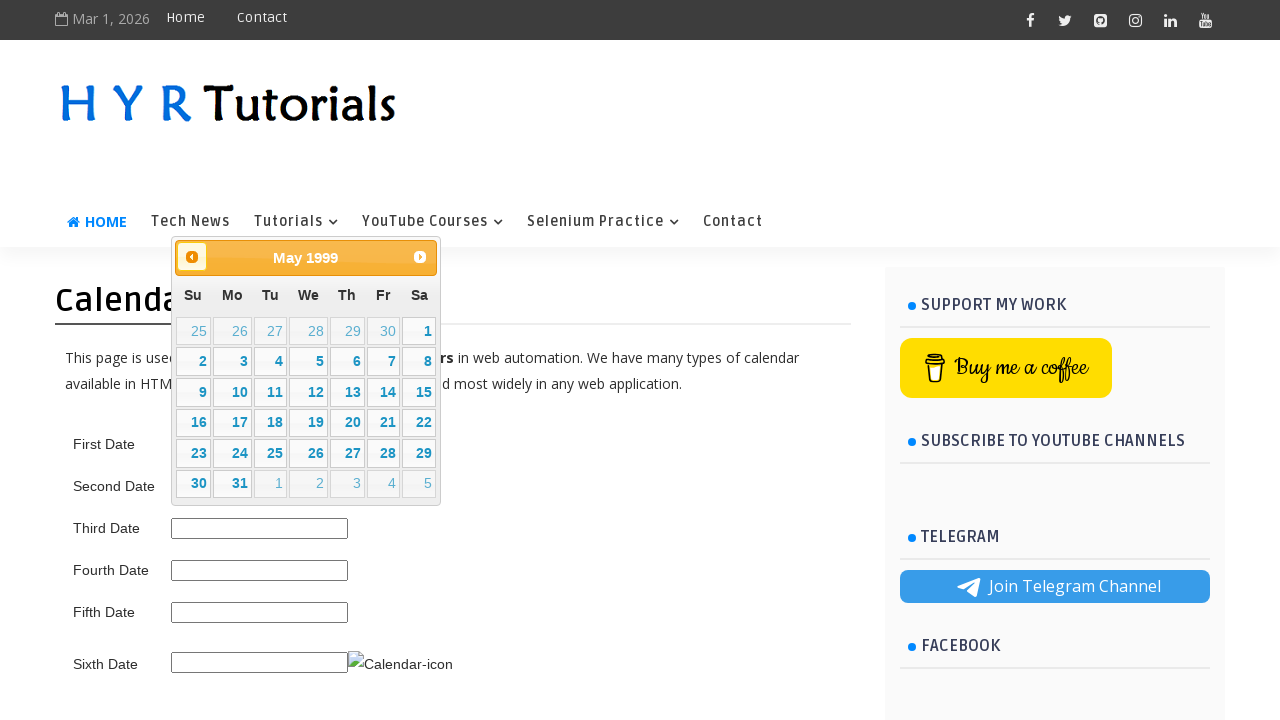

Waited for calendar to update
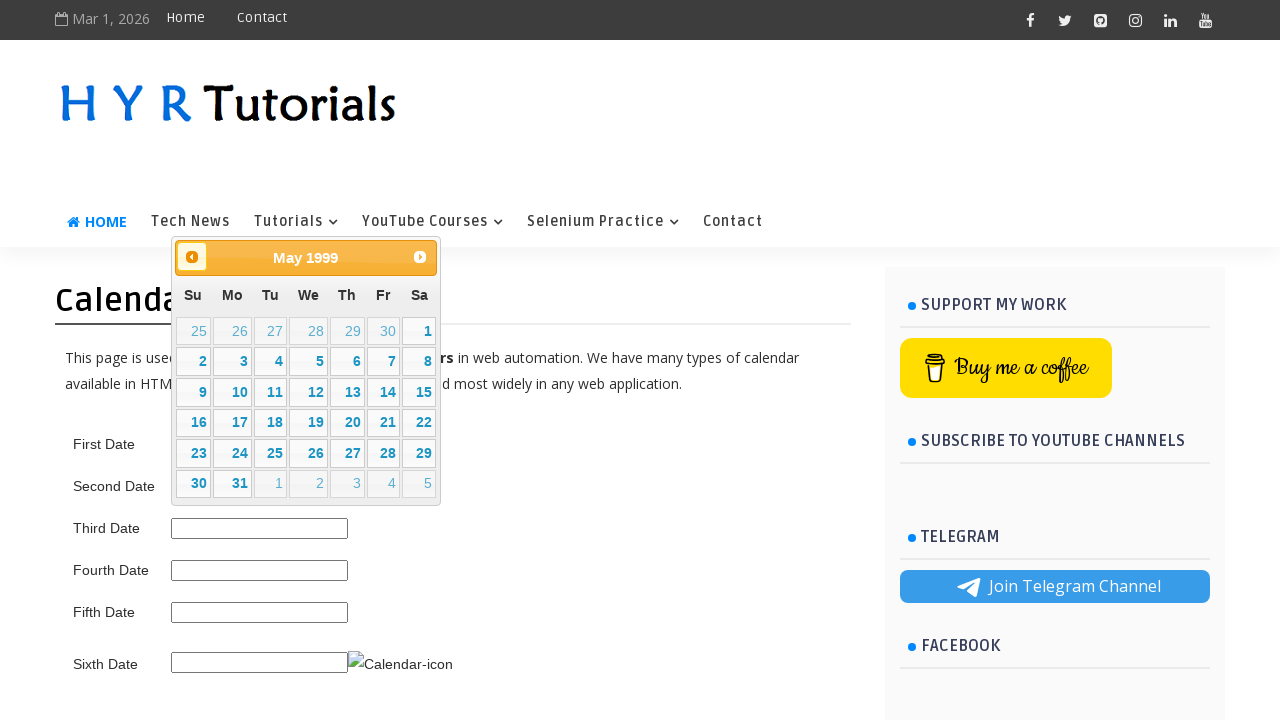

Clicked previous month button (current: May 1999) at (192, 257) on span.ui-icon.ui-icon-circle-triangle-w
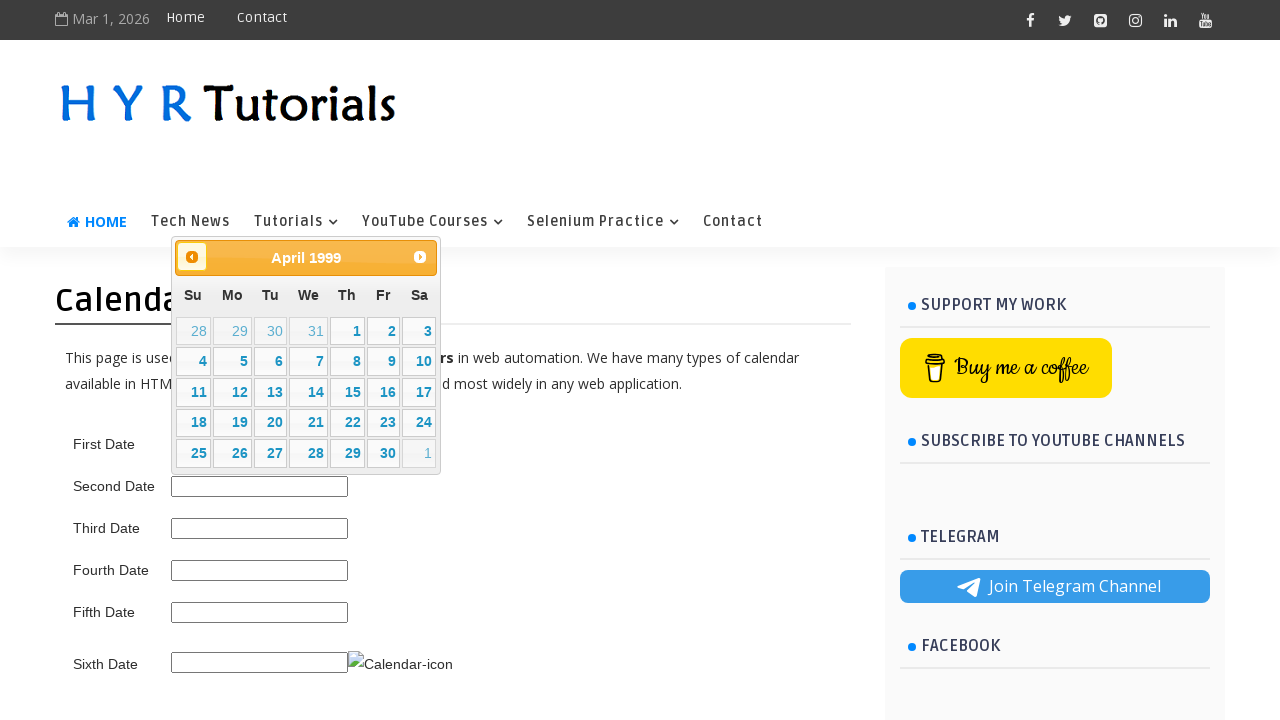

Waited for calendar to update
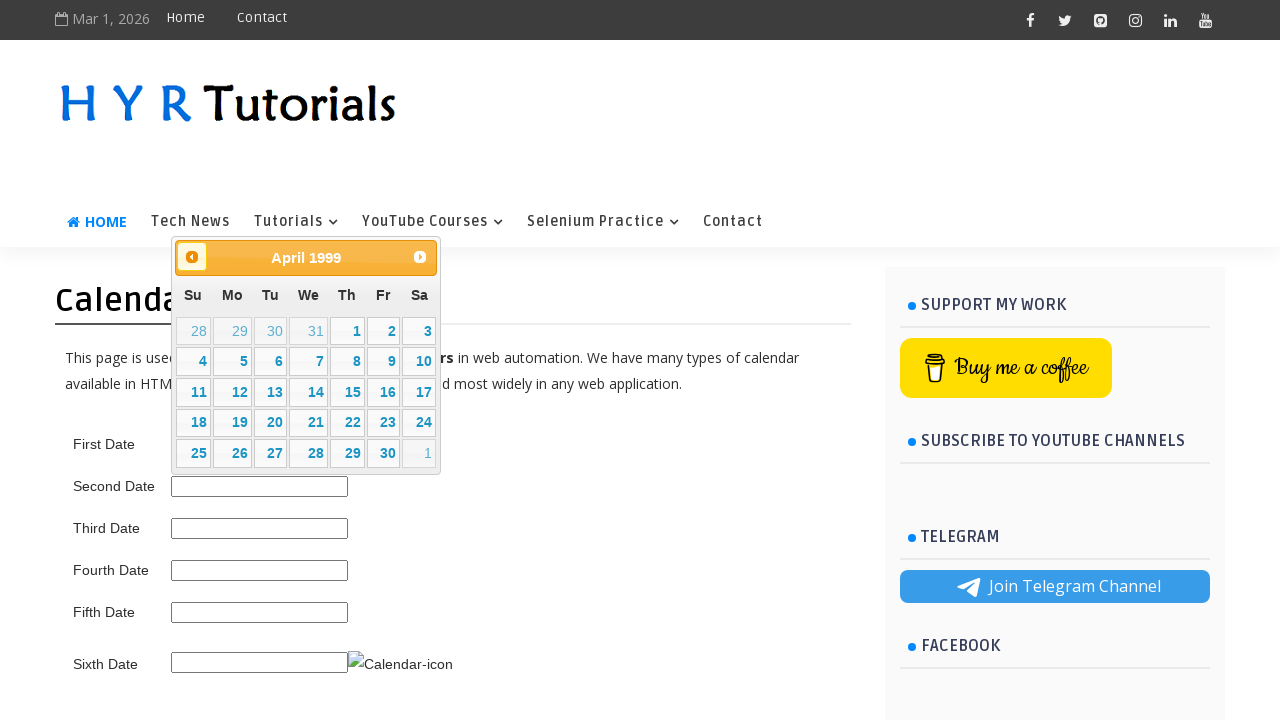

Clicked previous month button (current: April 1999) at (192, 257) on span.ui-icon.ui-icon-circle-triangle-w
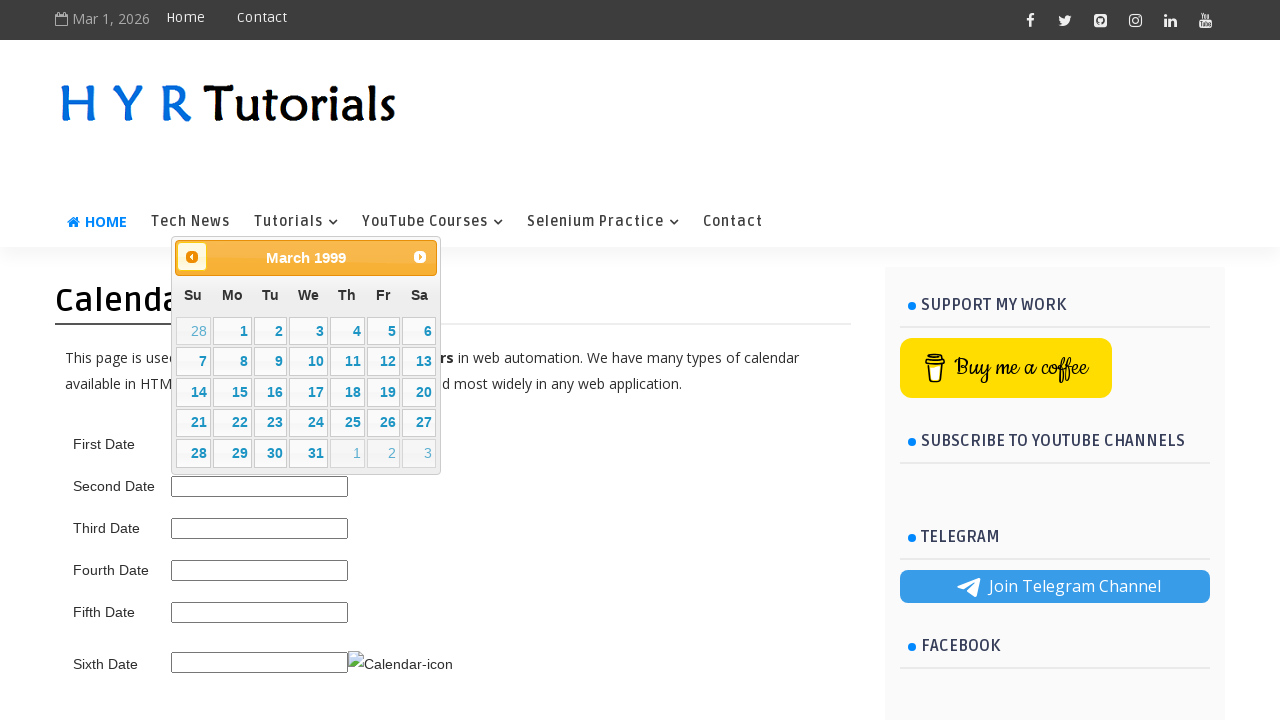

Waited for calendar to update
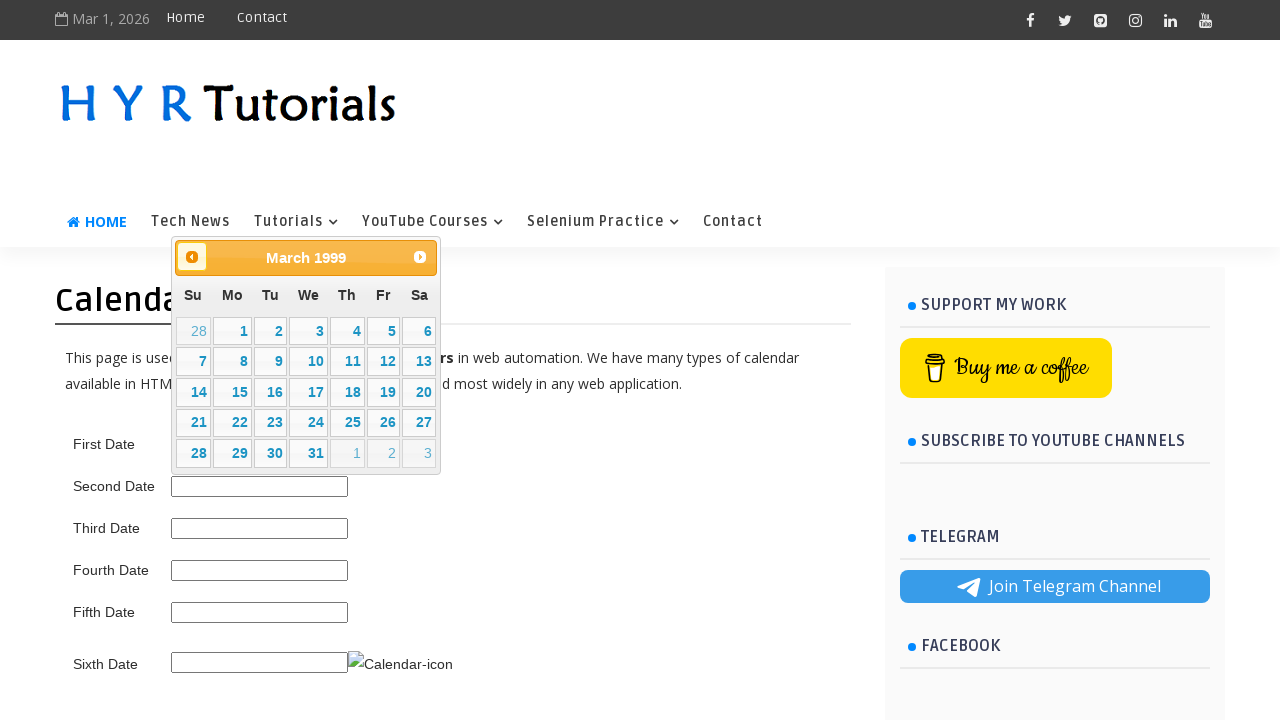

Clicked previous month button (current: March 1999) at (192, 257) on span.ui-icon.ui-icon-circle-triangle-w
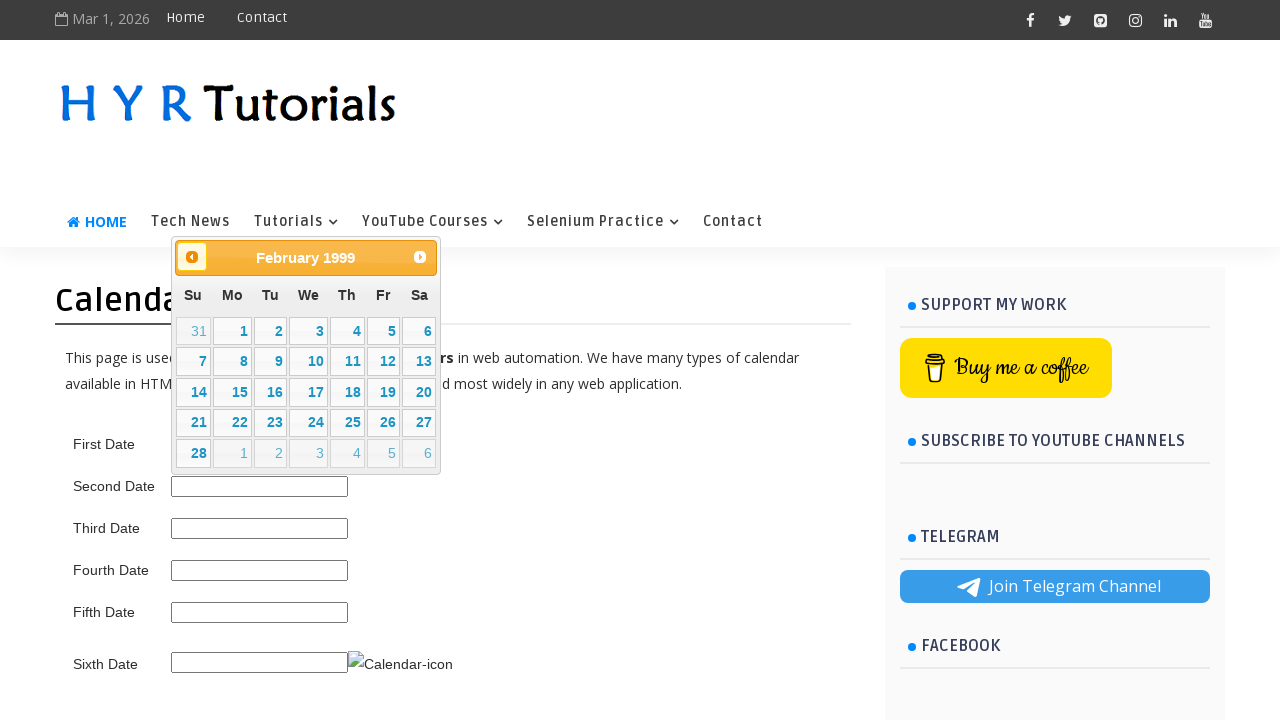

Waited for calendar to update
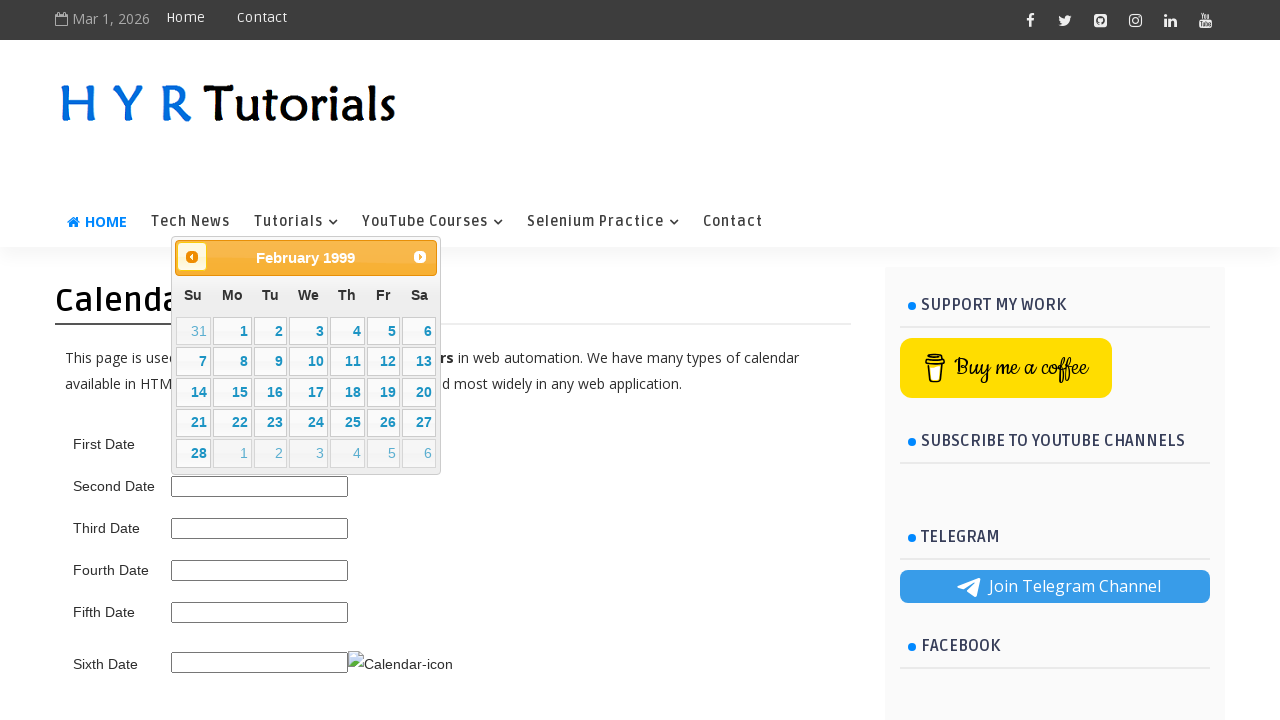

Clicked previous month button (current: February 1999) at (192, 257) on span.ui-icon.ui-icon-circle-triangle-w
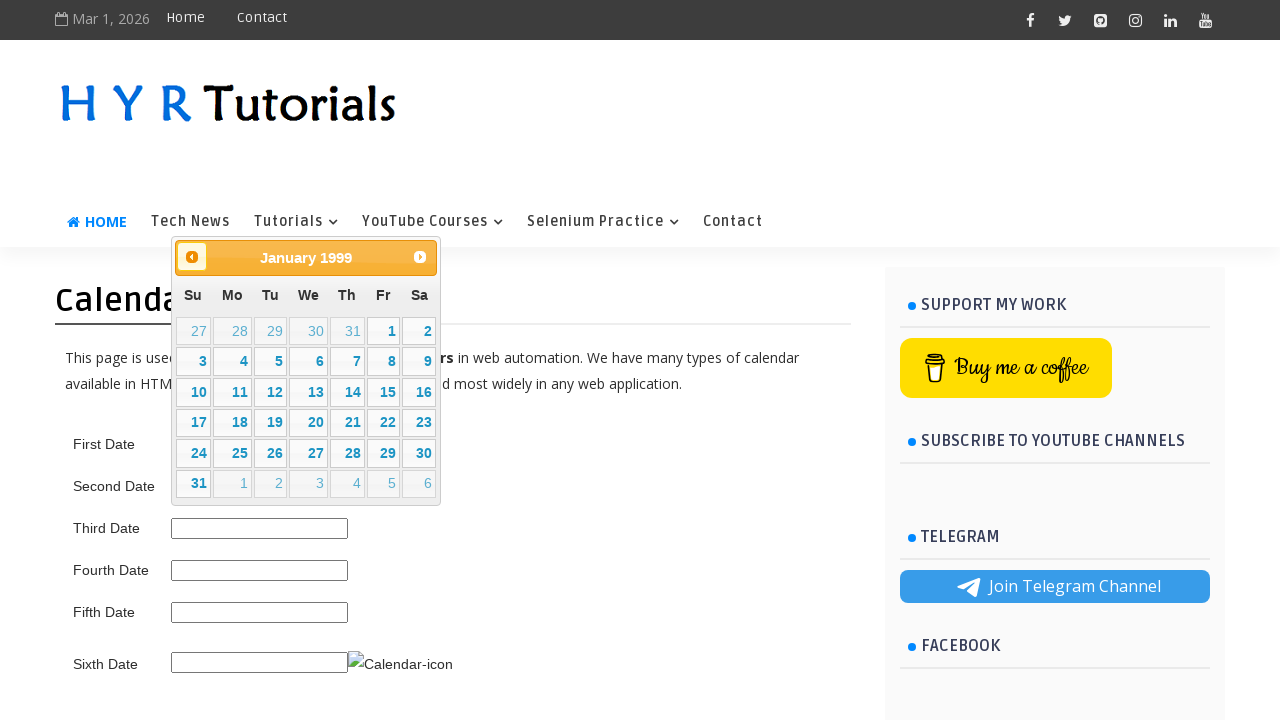

Waited for calendar to update
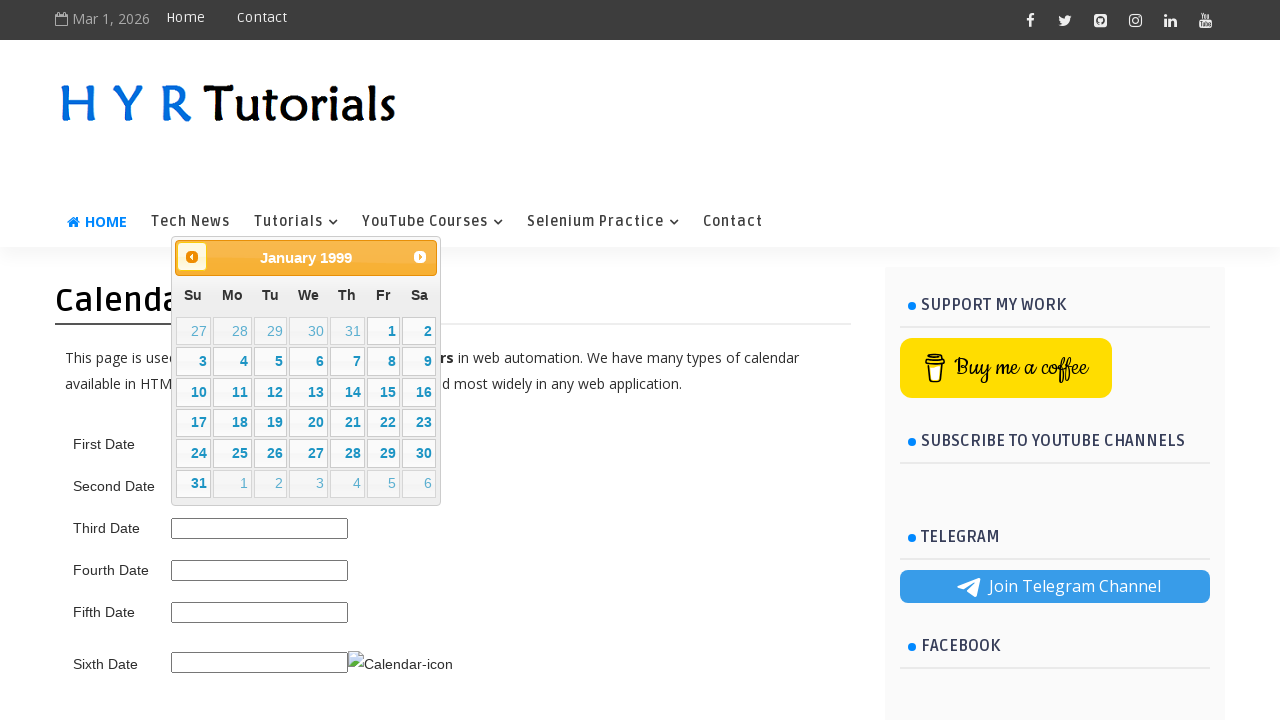

Clicked previous month button (current: January 1999) at (192, 257) on span.ui-icon.ui-icon-circle-triangle-w
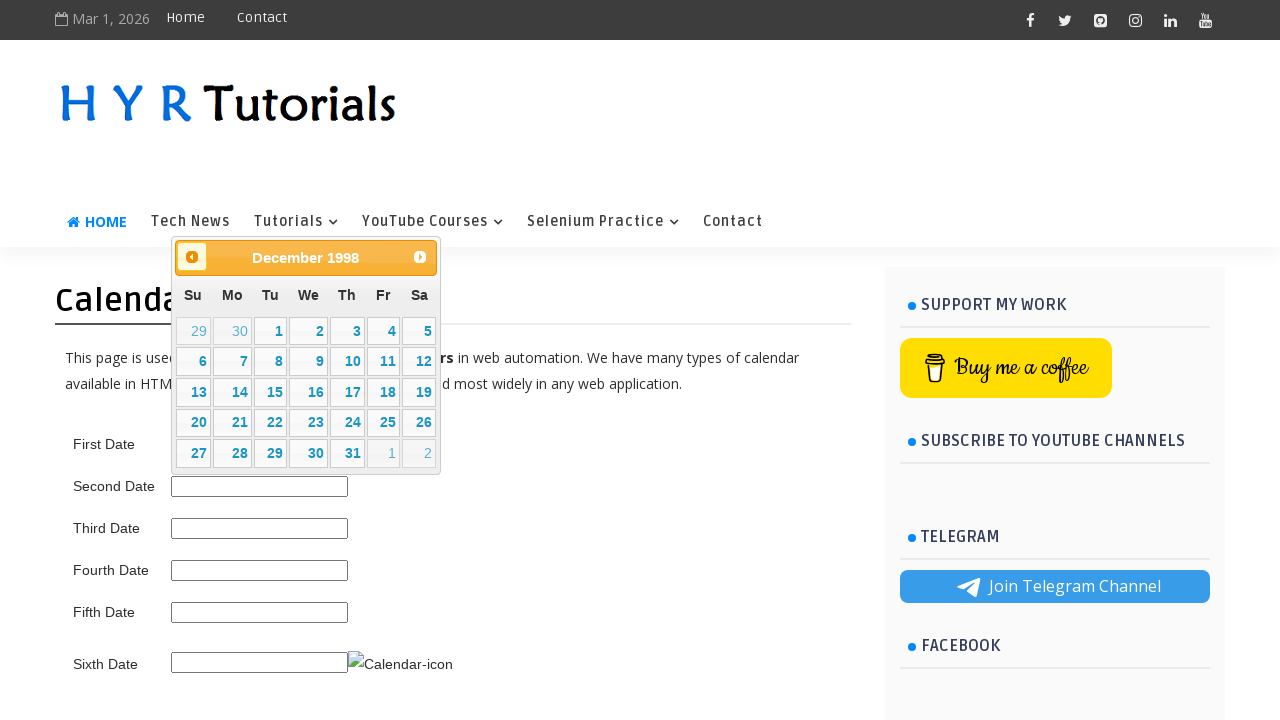

Waited for calendar to update
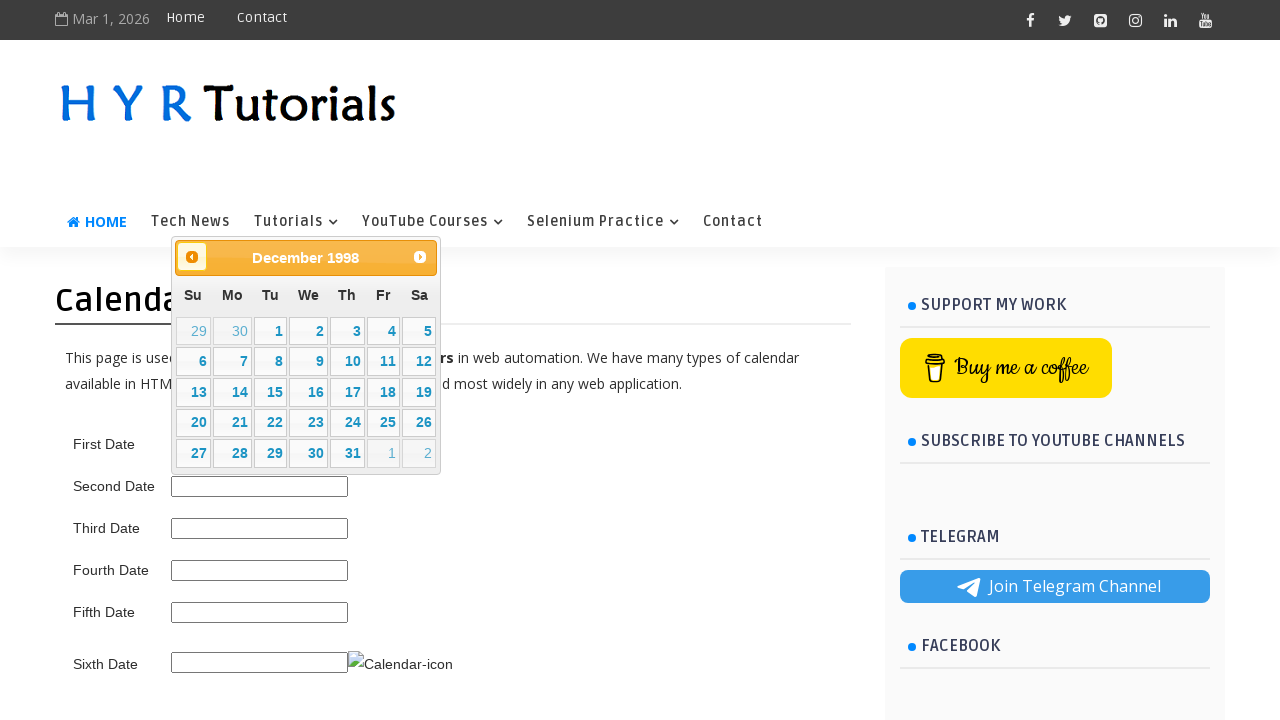

Clicked previous month button (current: December 1998) at (192, 257) on span.ui-icon.ui-icon-circle-triangle-w
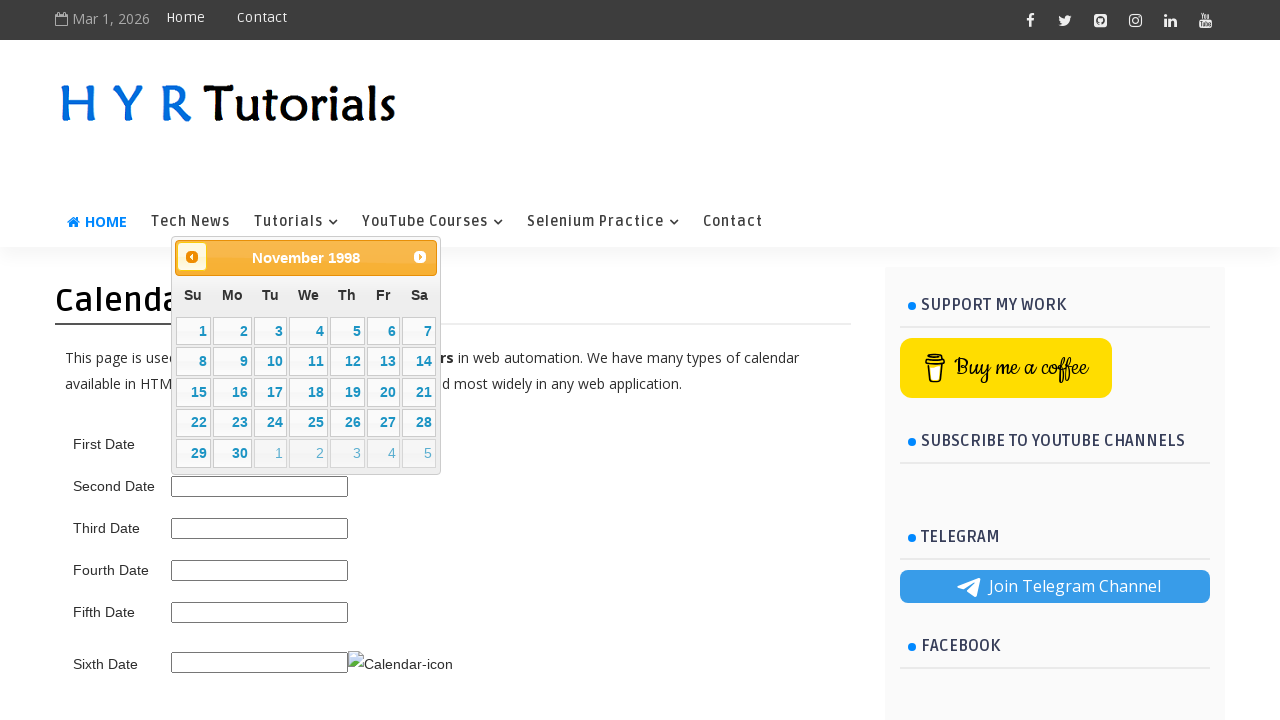

Waited for calendar to update
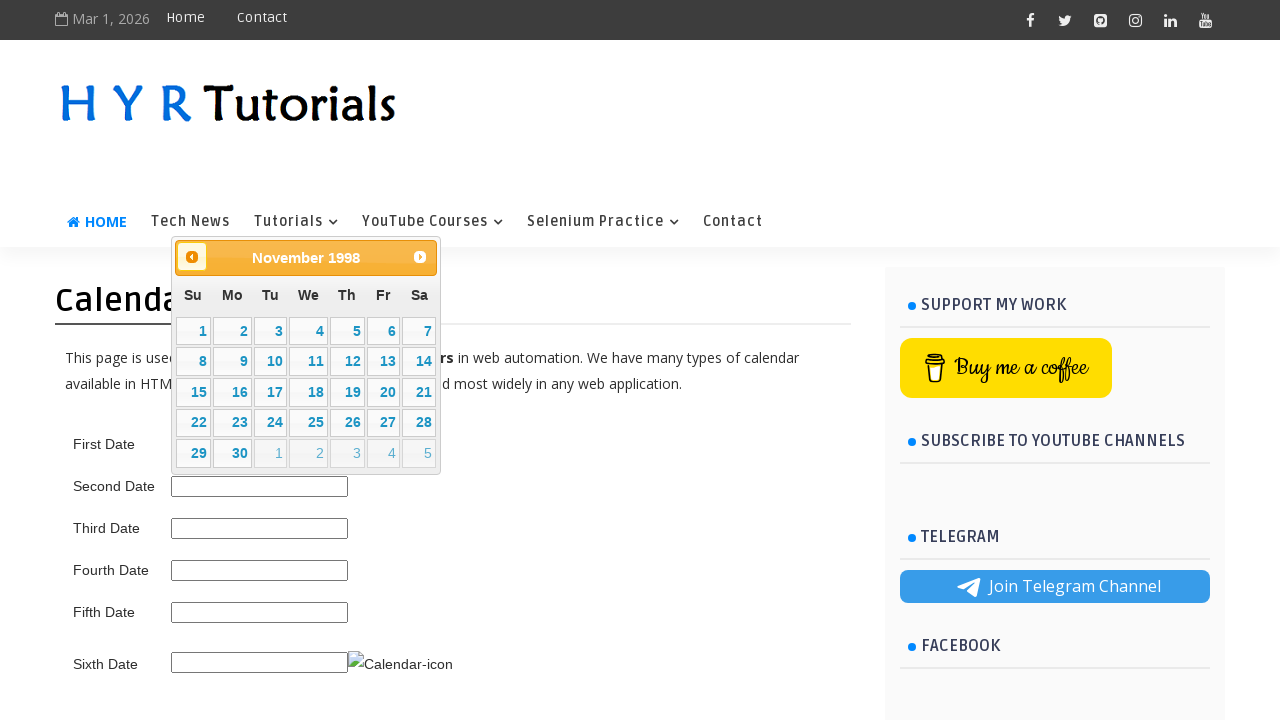

Clicked previous month button (current: November 1998) at (192, 257) on span.ui-icon.ui-icon-circle-triangle-w
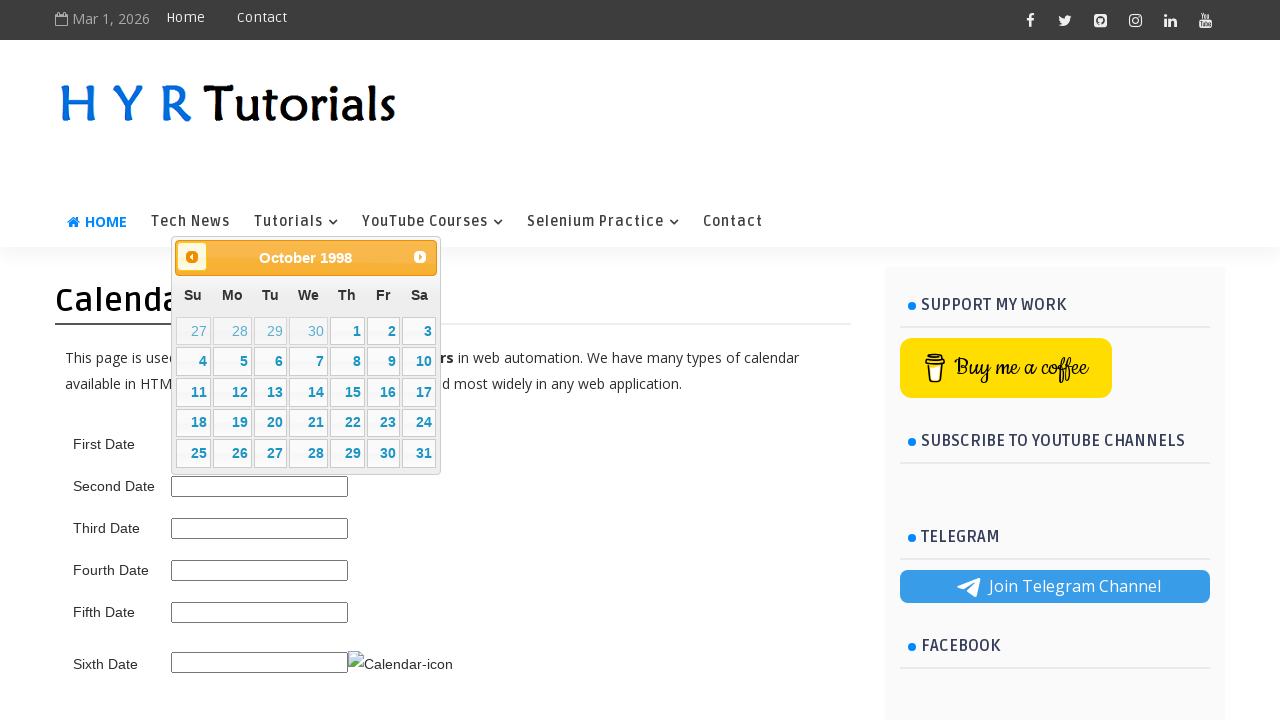

Waited for calendar to update
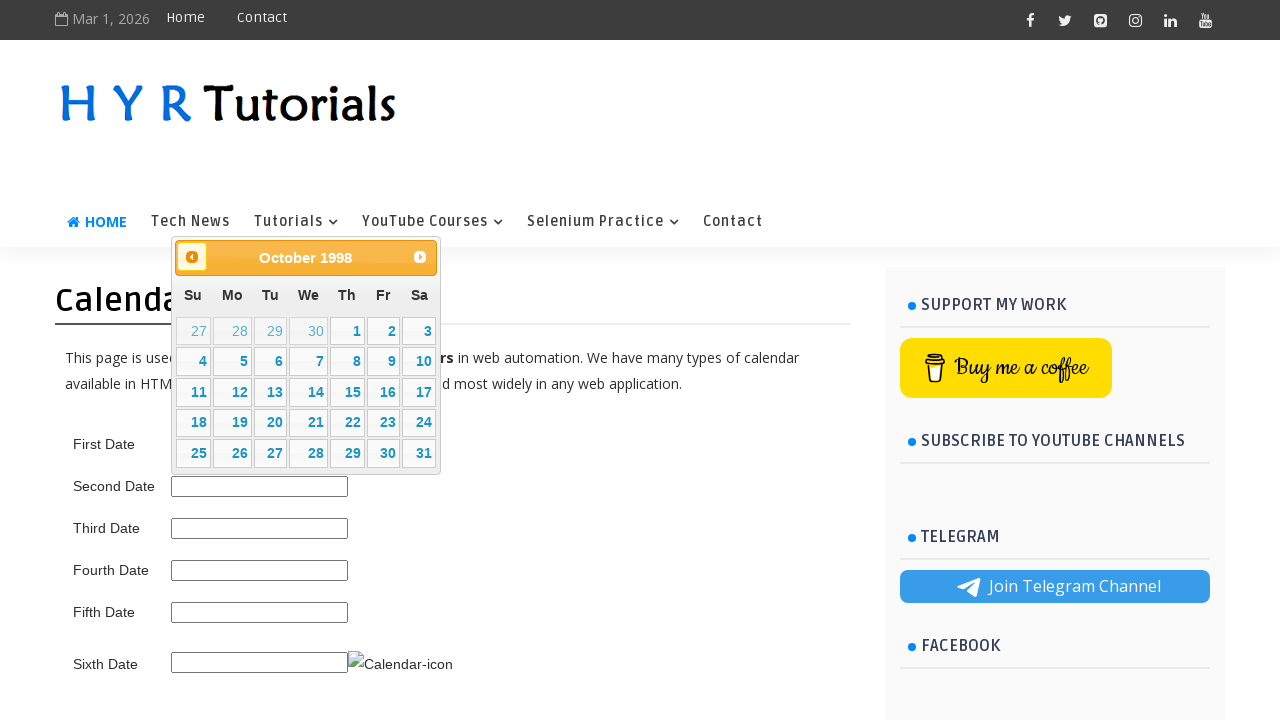

Clicked previous month button (current: October 1998) at (192, 257) on span.ui-icon.ui-icon-circle-triangle-w
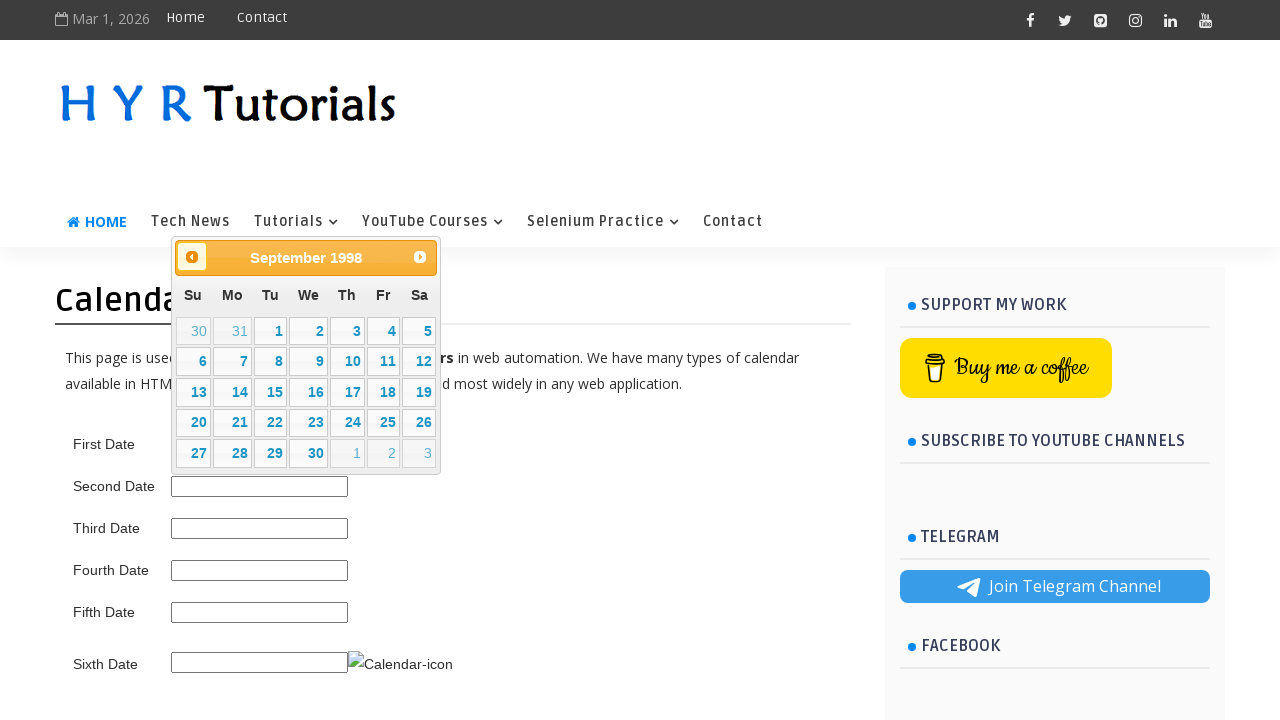

Waited for calendar to update
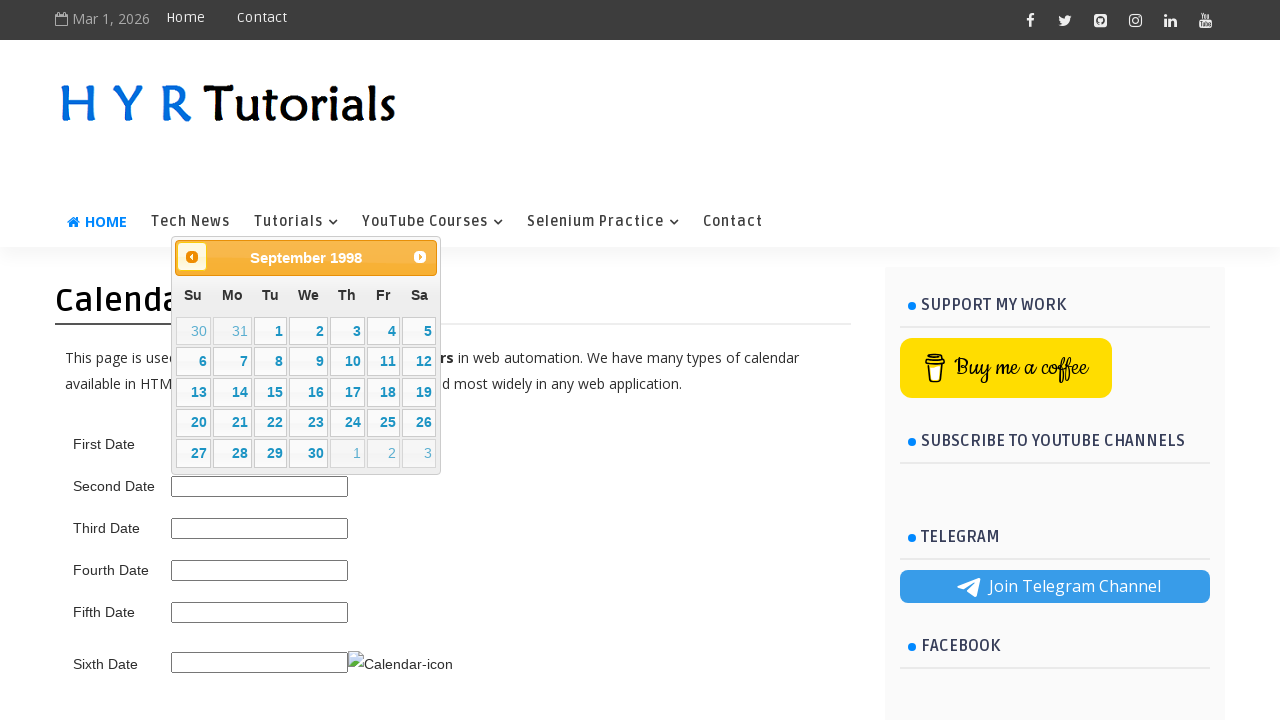

Clicked previous month button (current: September 1998) at (192, 257) on span.ui-icon.ui-icon-circle-triangle-w
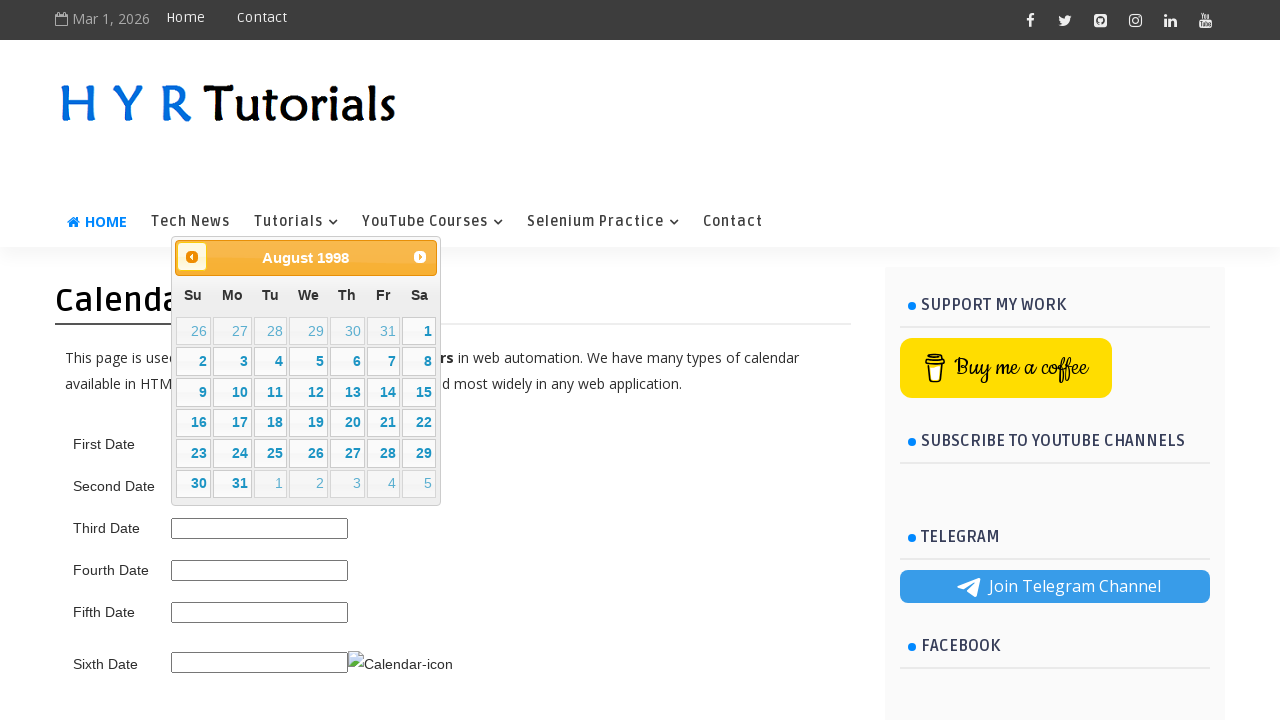

Waited for calendar to update
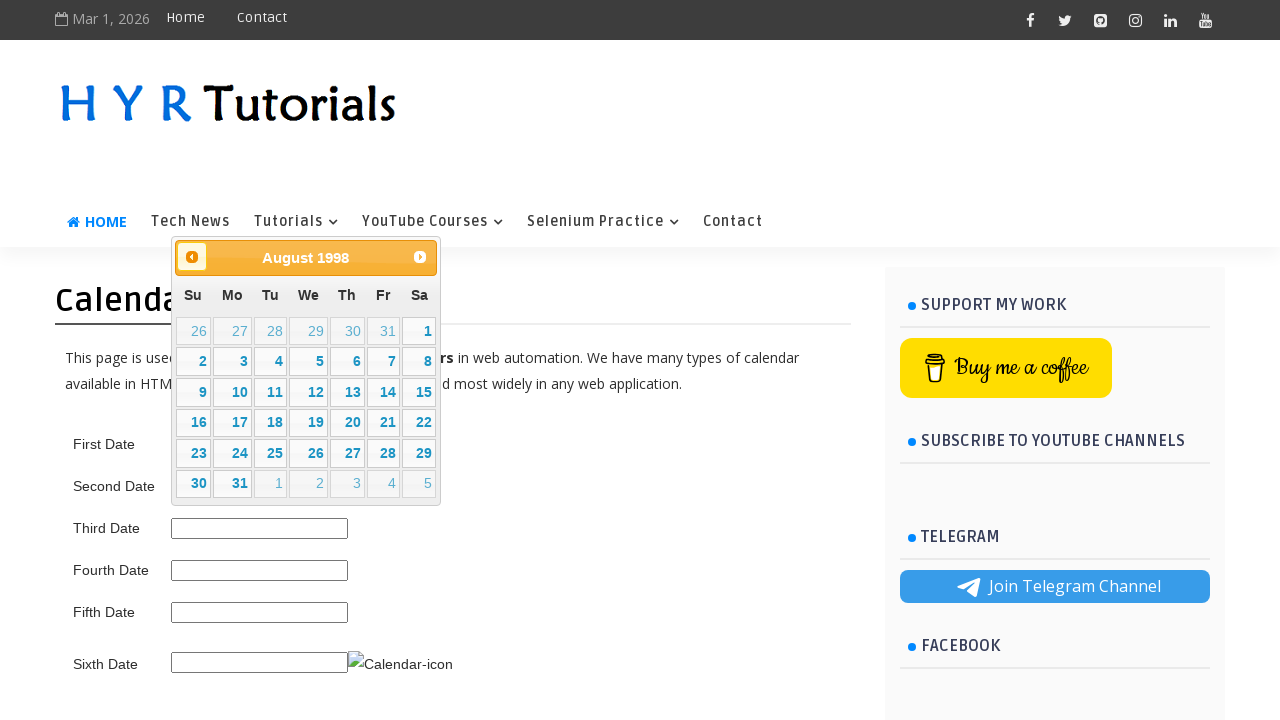

Clicked previous month button (current: August 1998) at (192, 257) on span.ui-icon.ui-icon-circle-triangle-w
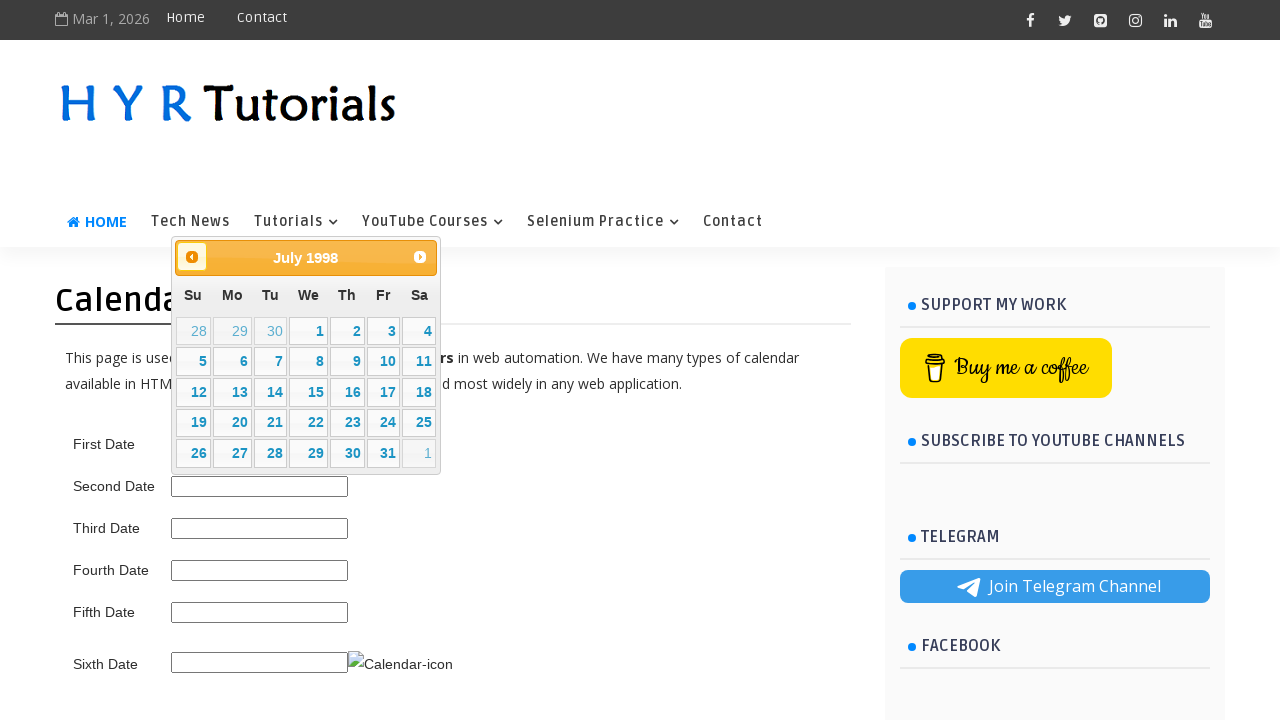

Waited for calendar to update
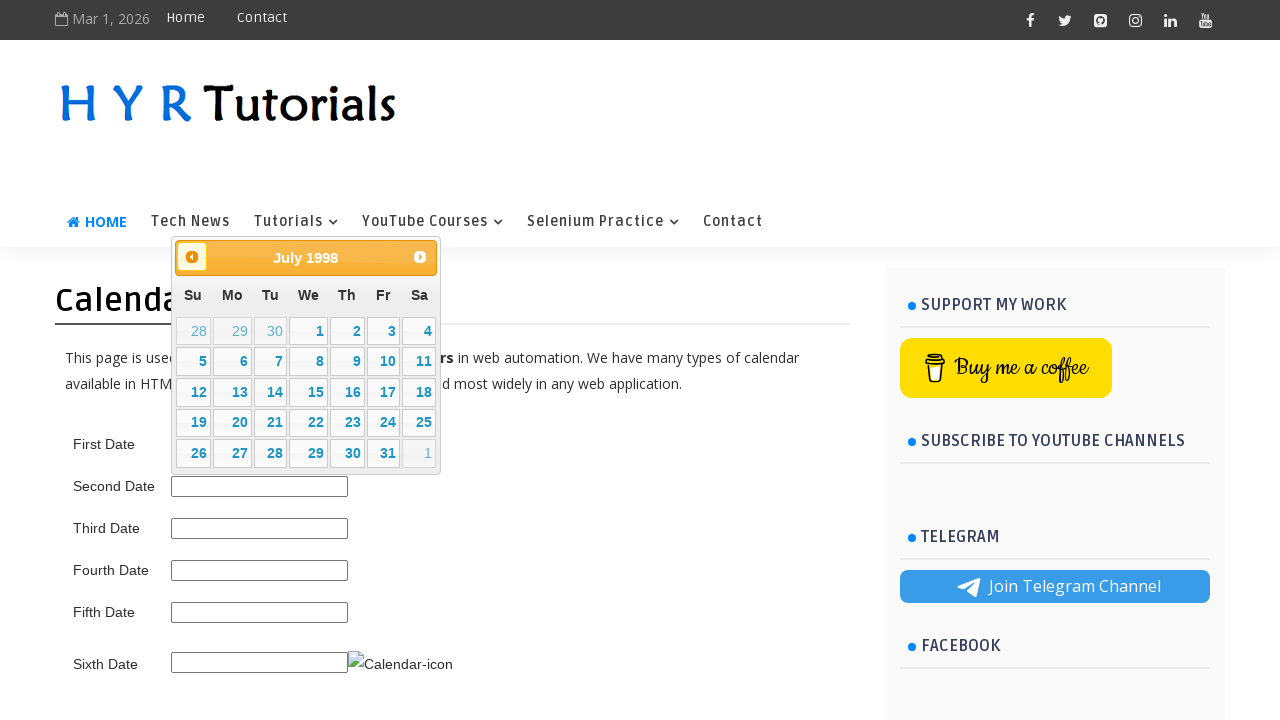

Clicked previous month button (current: July 1998) at (192, 257) on span.ui-icon.ui-icon-circle-triangle-w
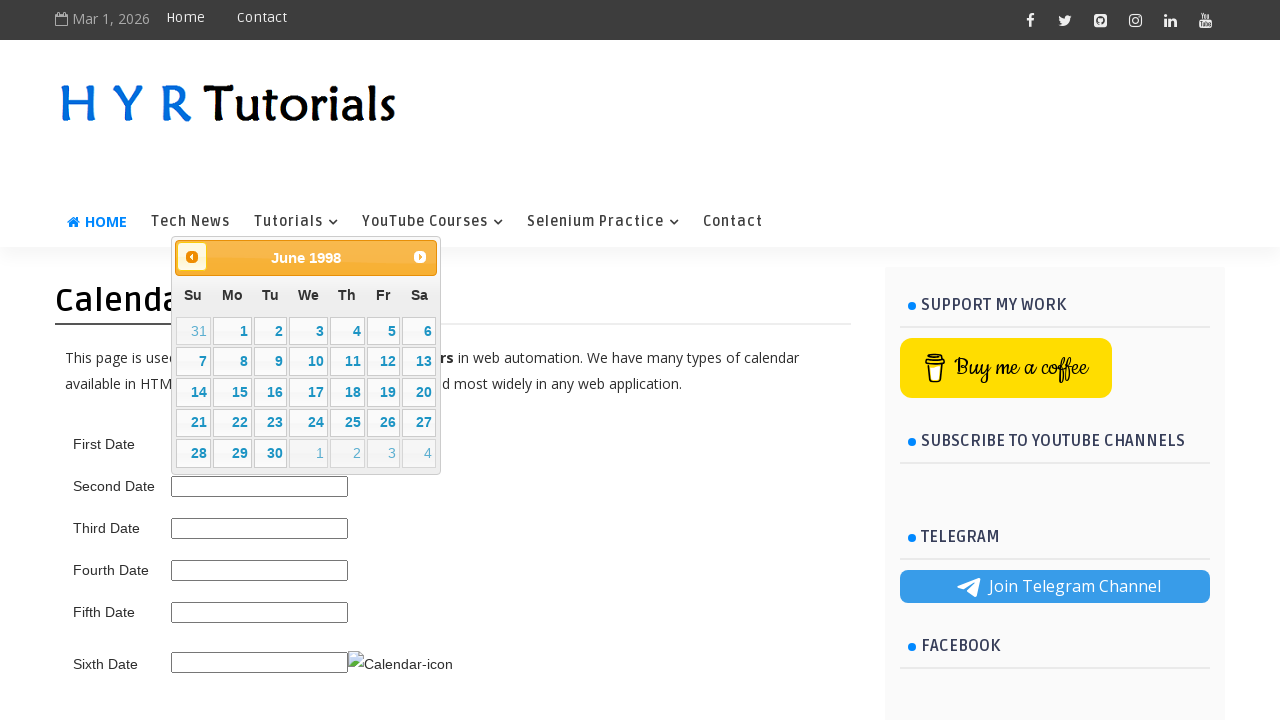

Waited for calendar to update
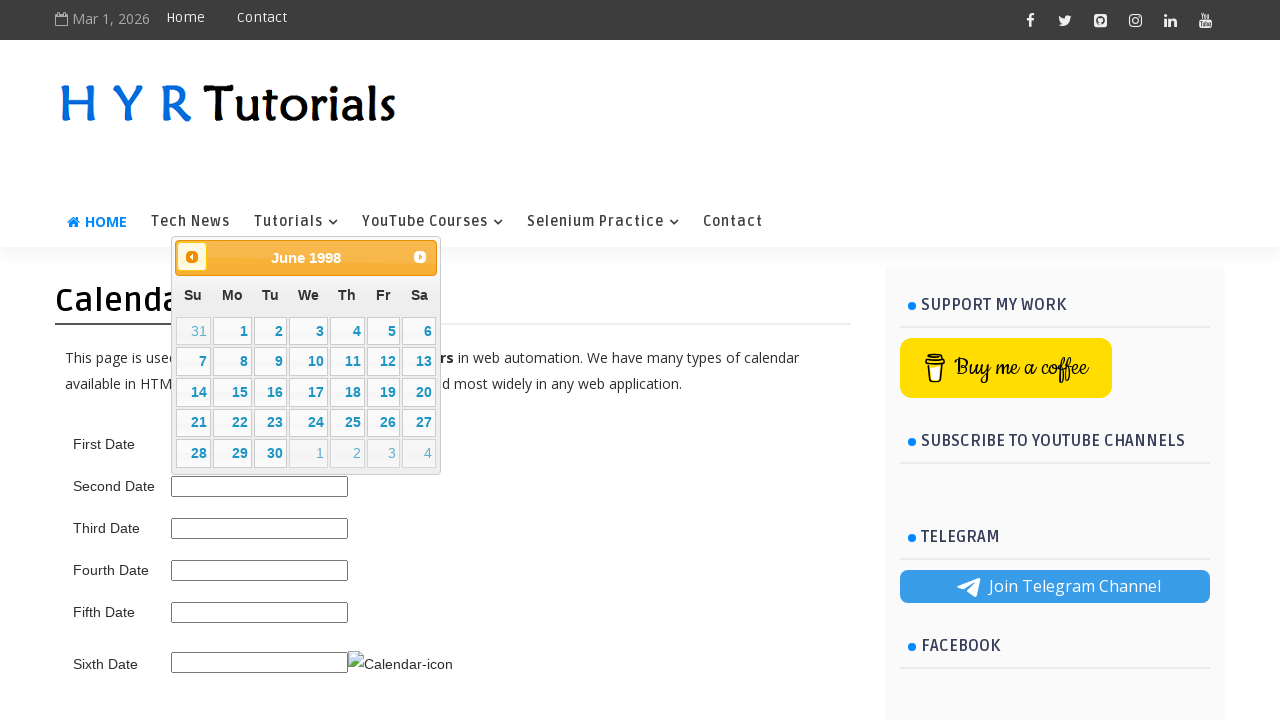

Clicked previous month button (current: June 1998) at (192, 257) on span.ui-icon.ui-icon-circle-triangle-w
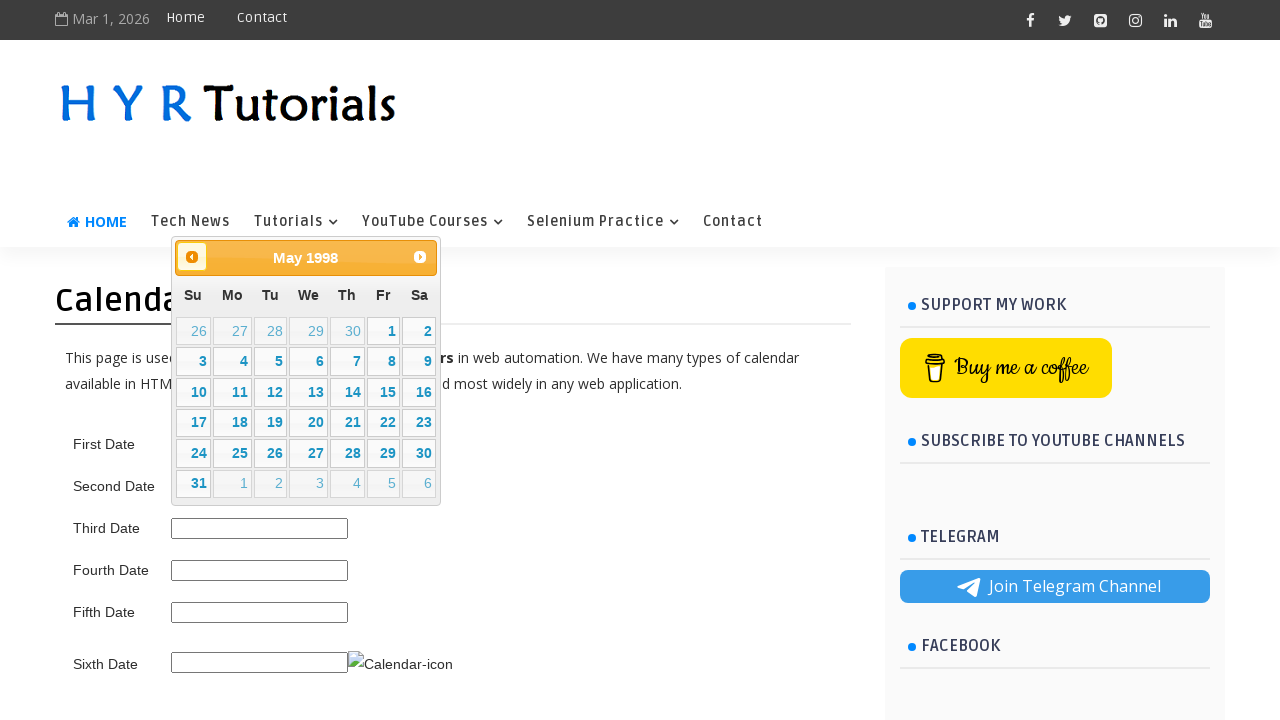

Waited for calendar to update
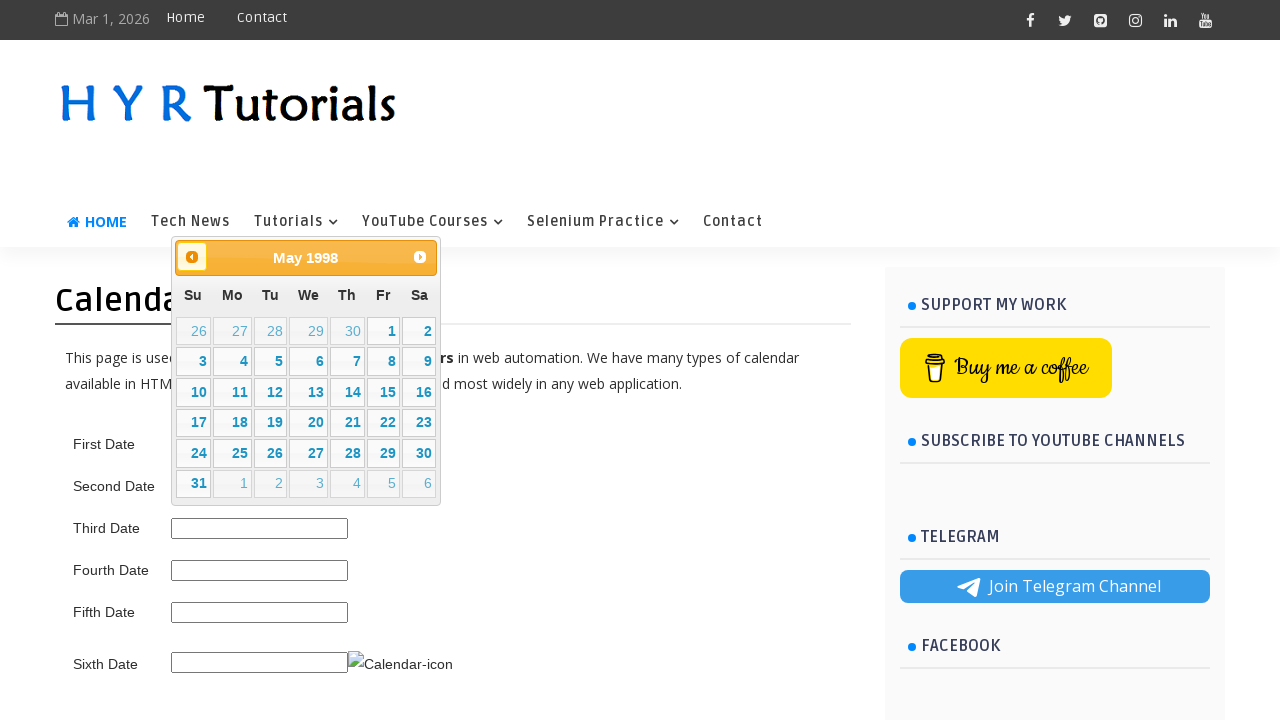

Clicked previous month button (current: May 1998) at (192, 257) on span.ui-icon.ui-icon-circle-triangle-w
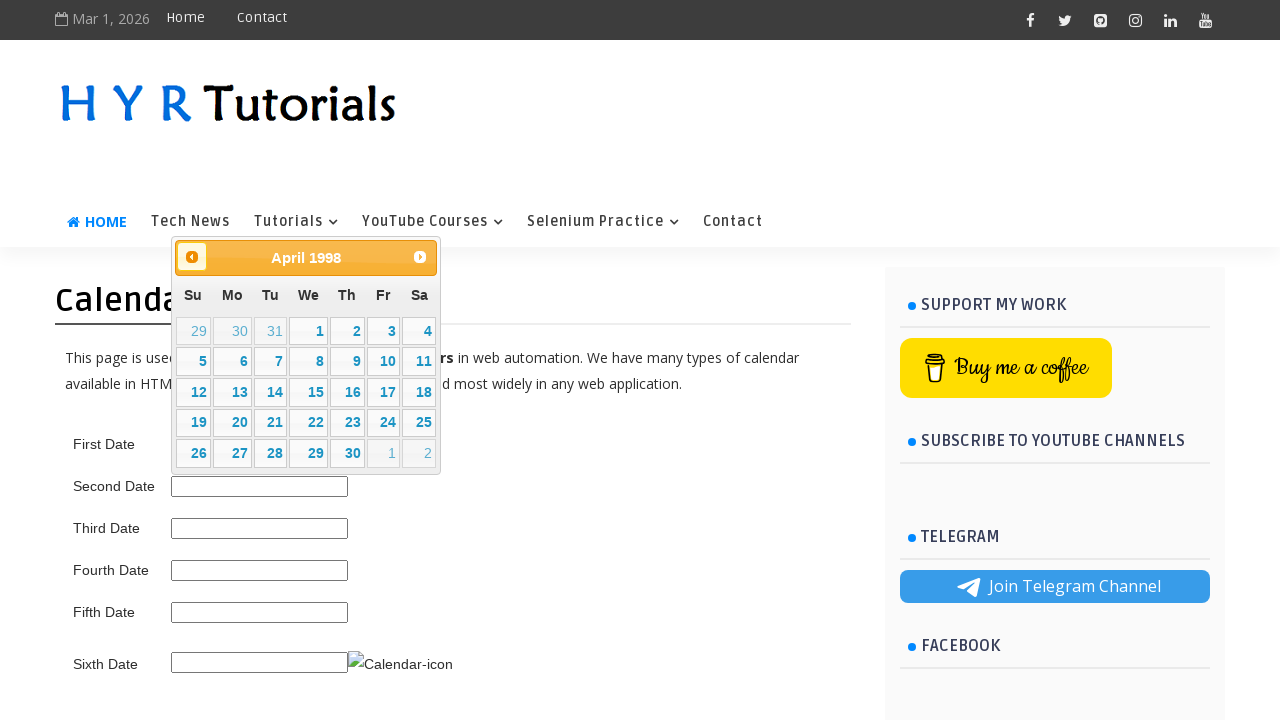

Waited for calendar to update
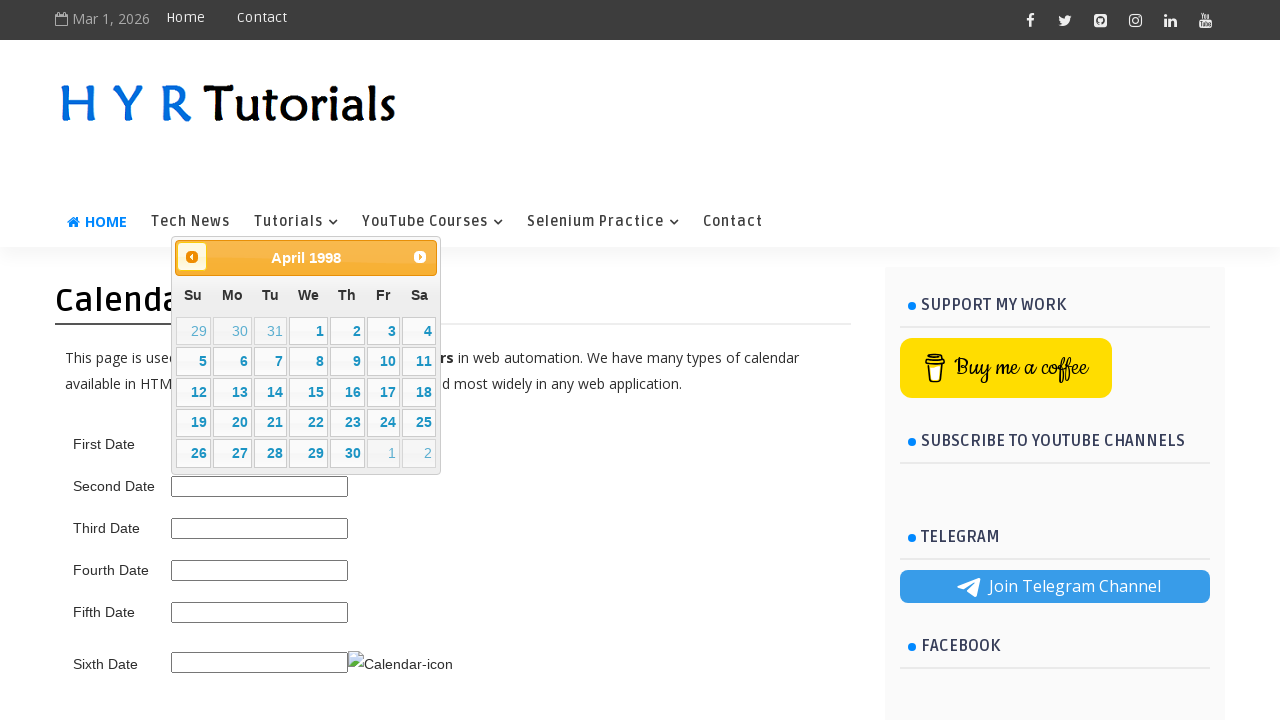

Clicked previous month button (current: April 1998) at (192, 257) on span.ui-icon.ui-icon-circle-triangle-w
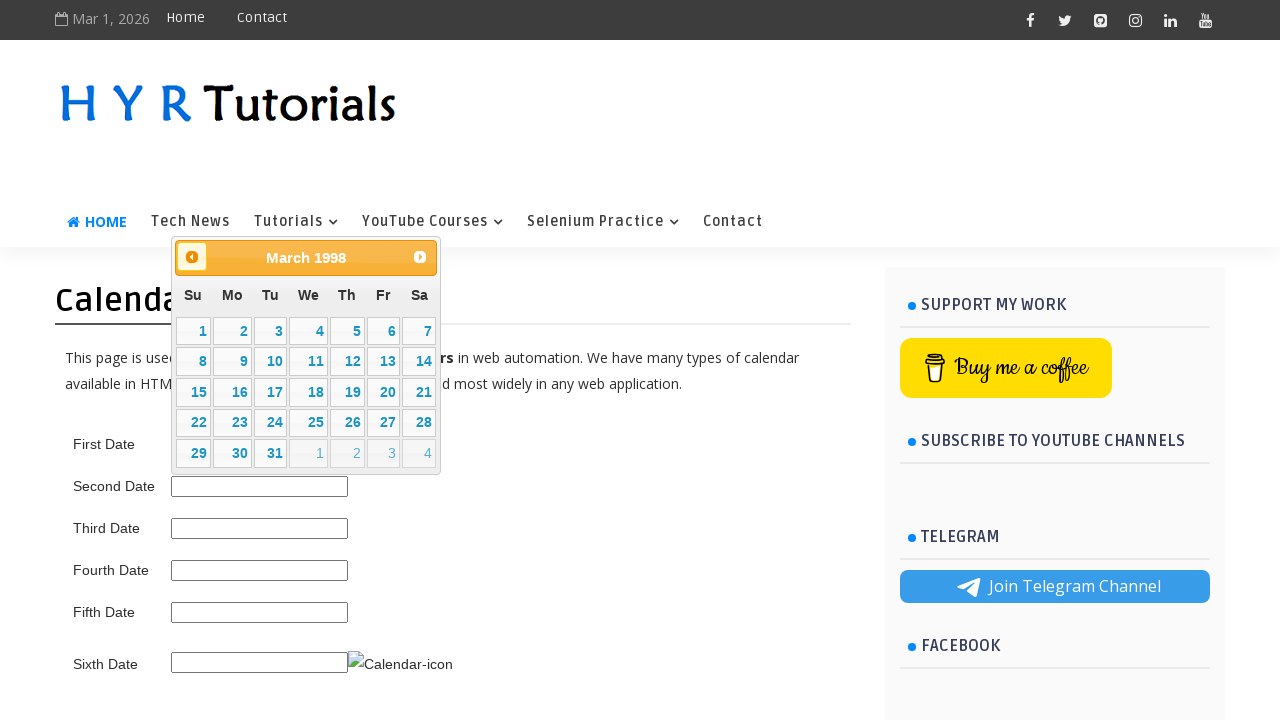

Waited for calendar to update
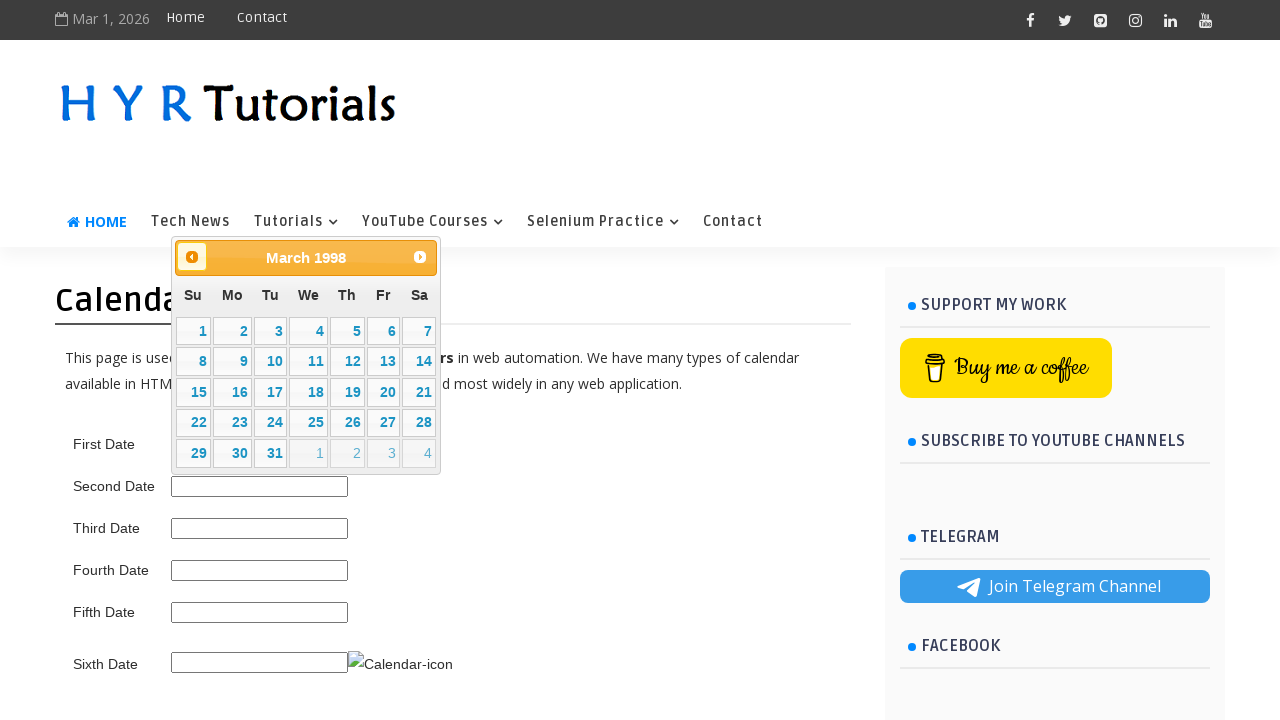

Clicked previous month button (current: March 1998) at (192, 257) on span.ui-icon.ui-icon-circle-triangle-w
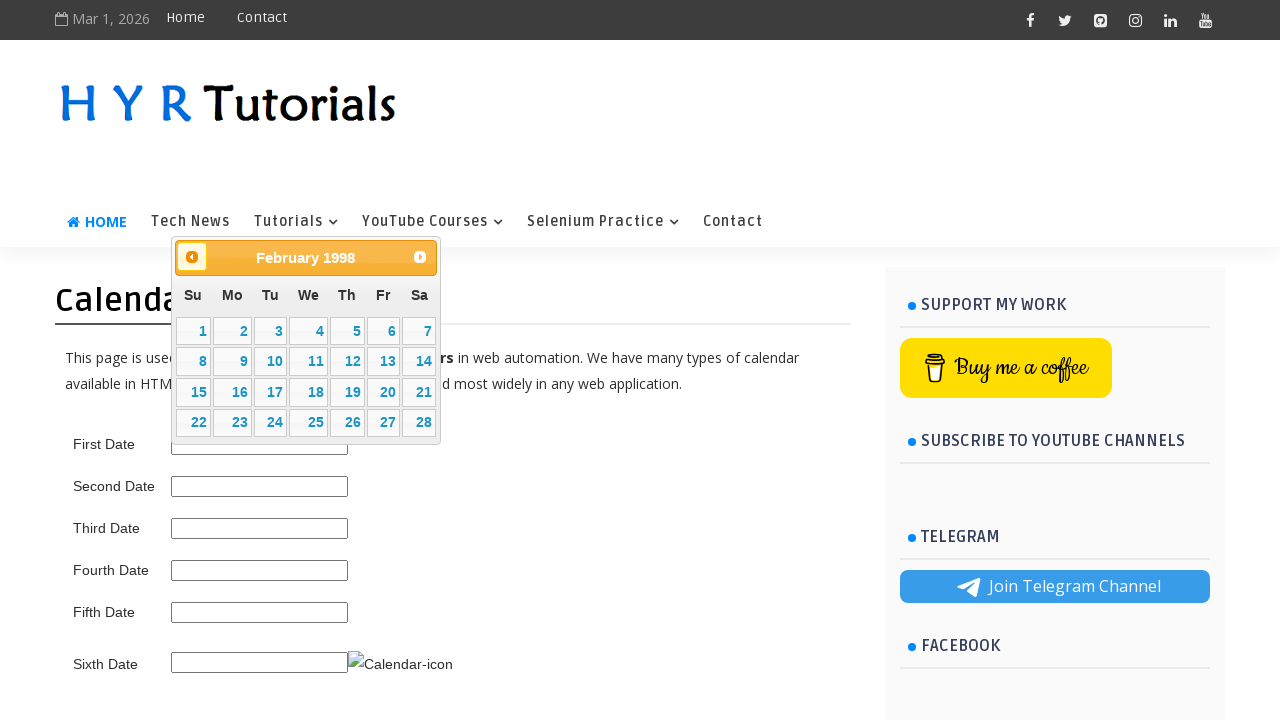

Waited for calendar to update
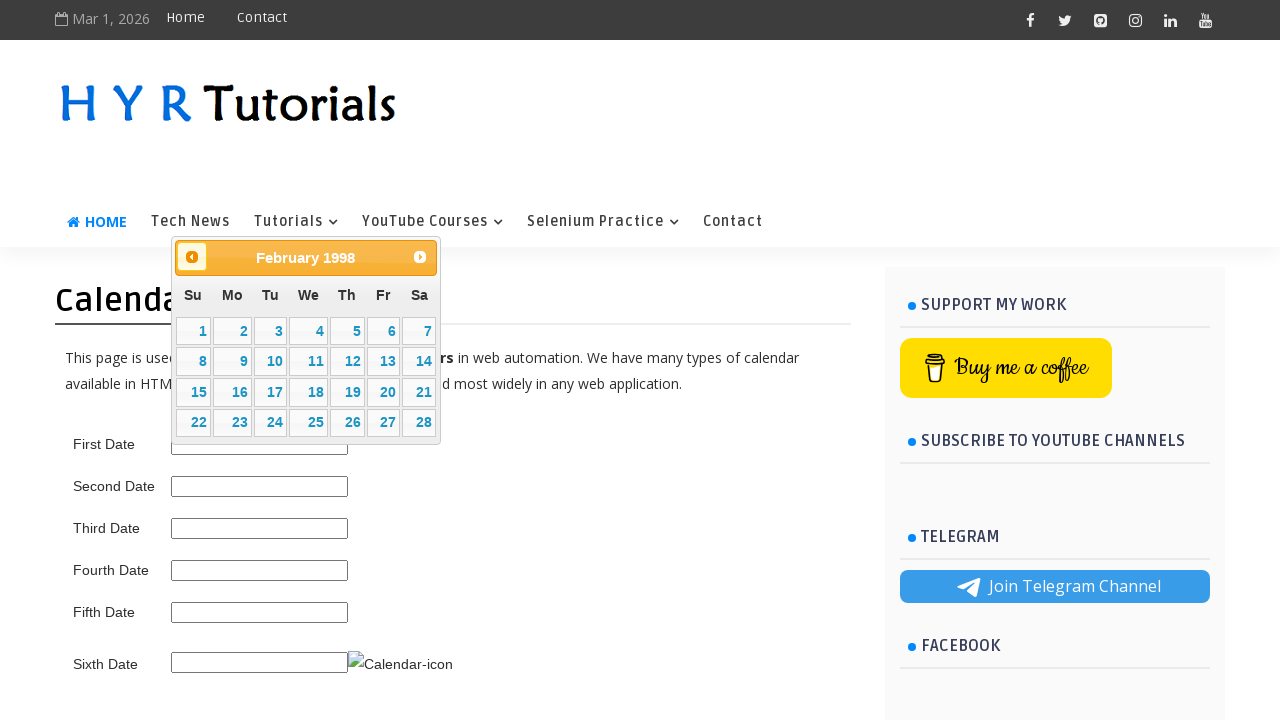

Clicked previous month button (current: February 1998) at (192, 257) on span.ui-icon.ui-icon-circle-triangle-w
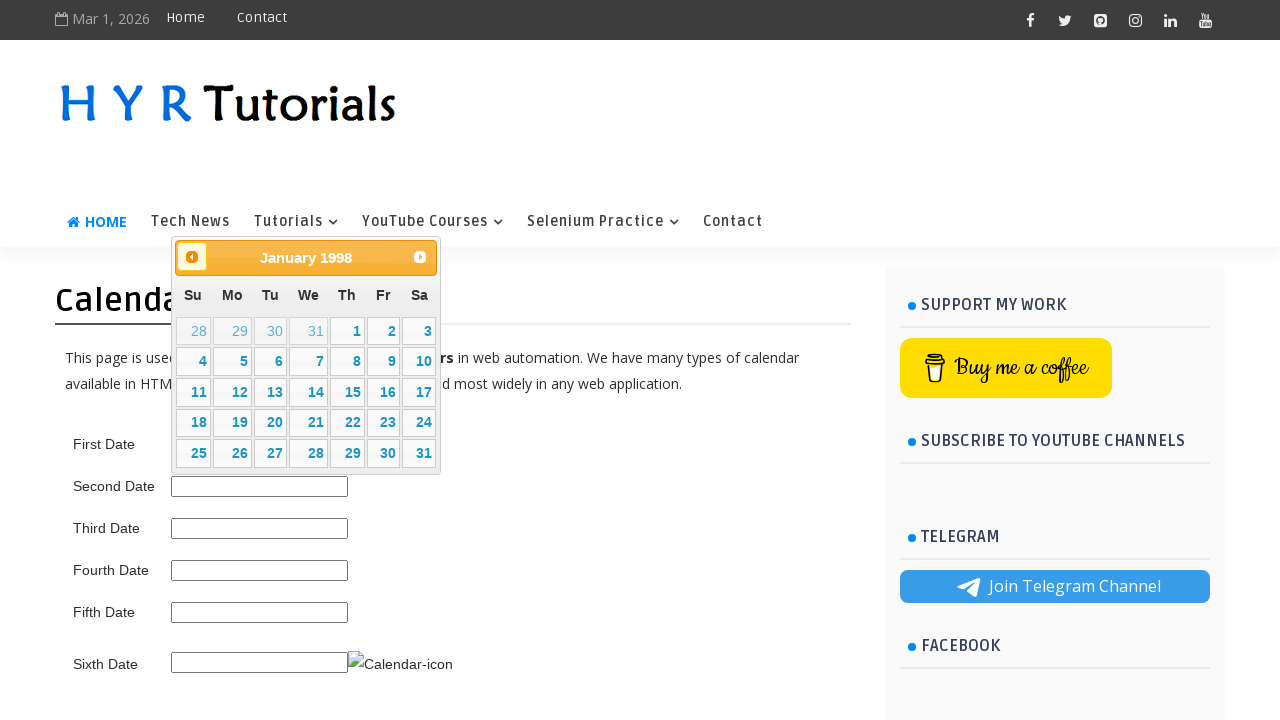

Waited for calendar to update
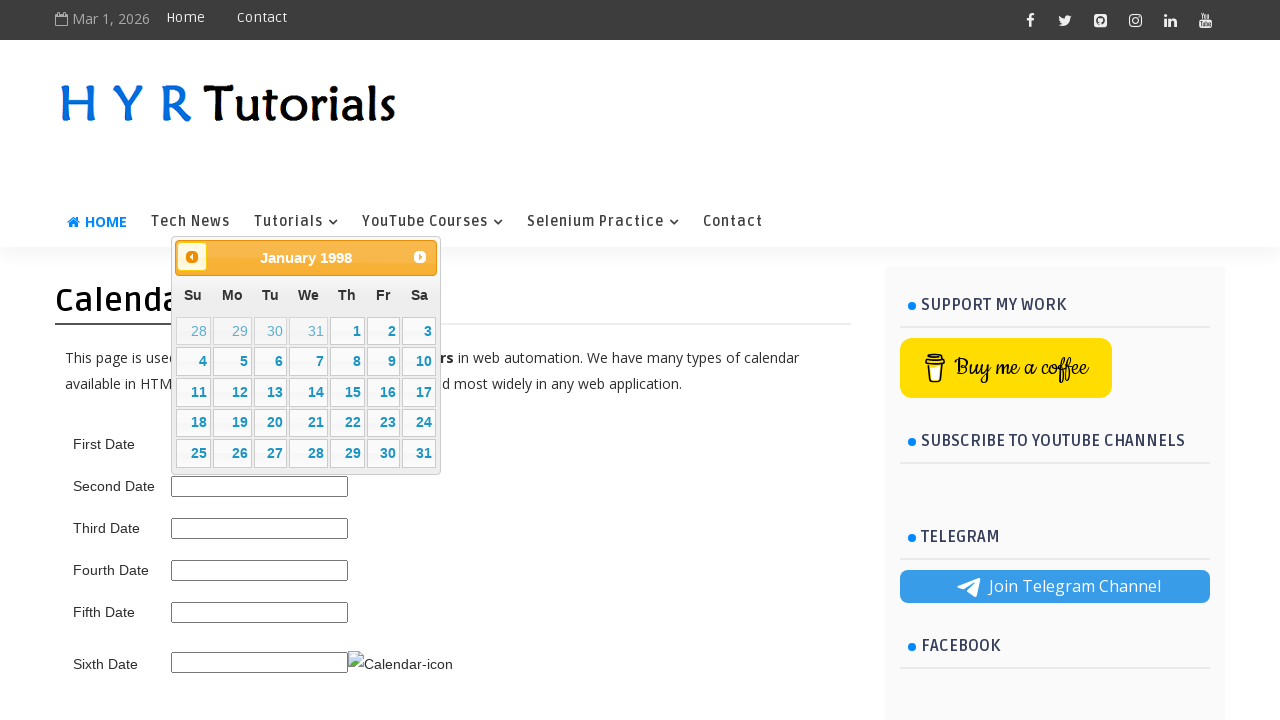

Clicked previous month button (current: January 1998) at (192, 257) on span.ui-icon.ui-icon-circle-triangle-w
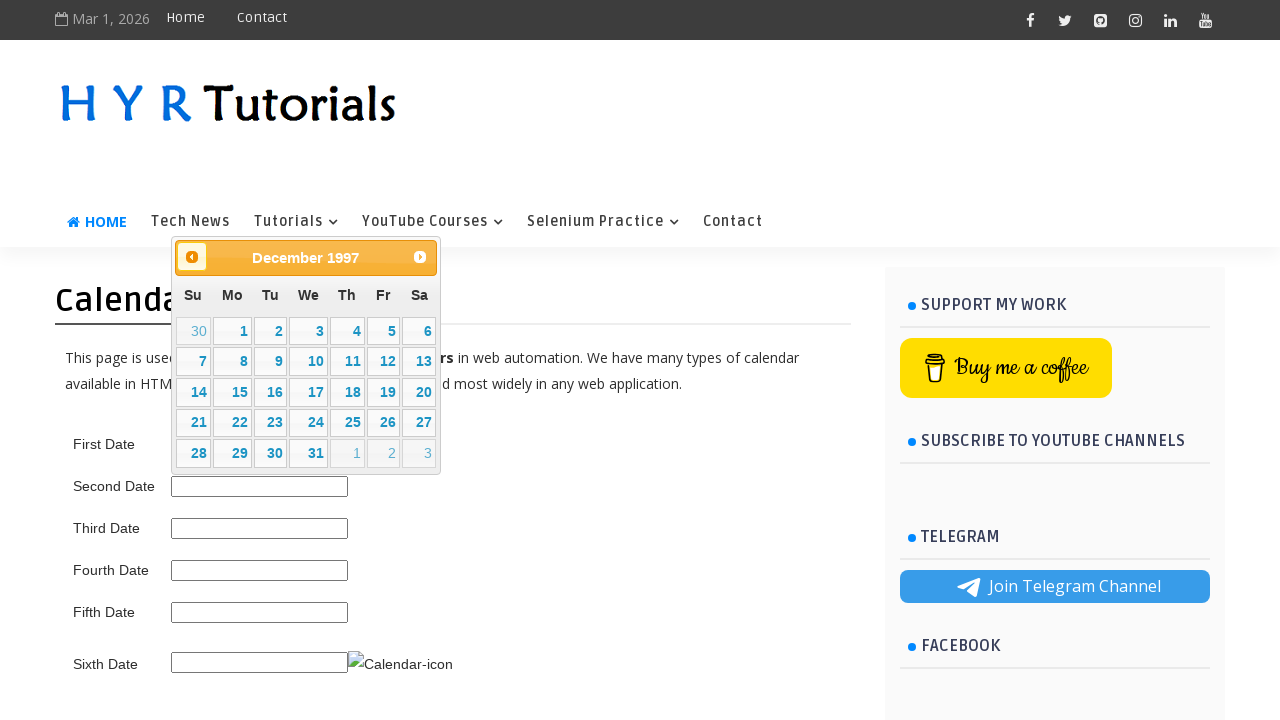

Waited for calendar to update
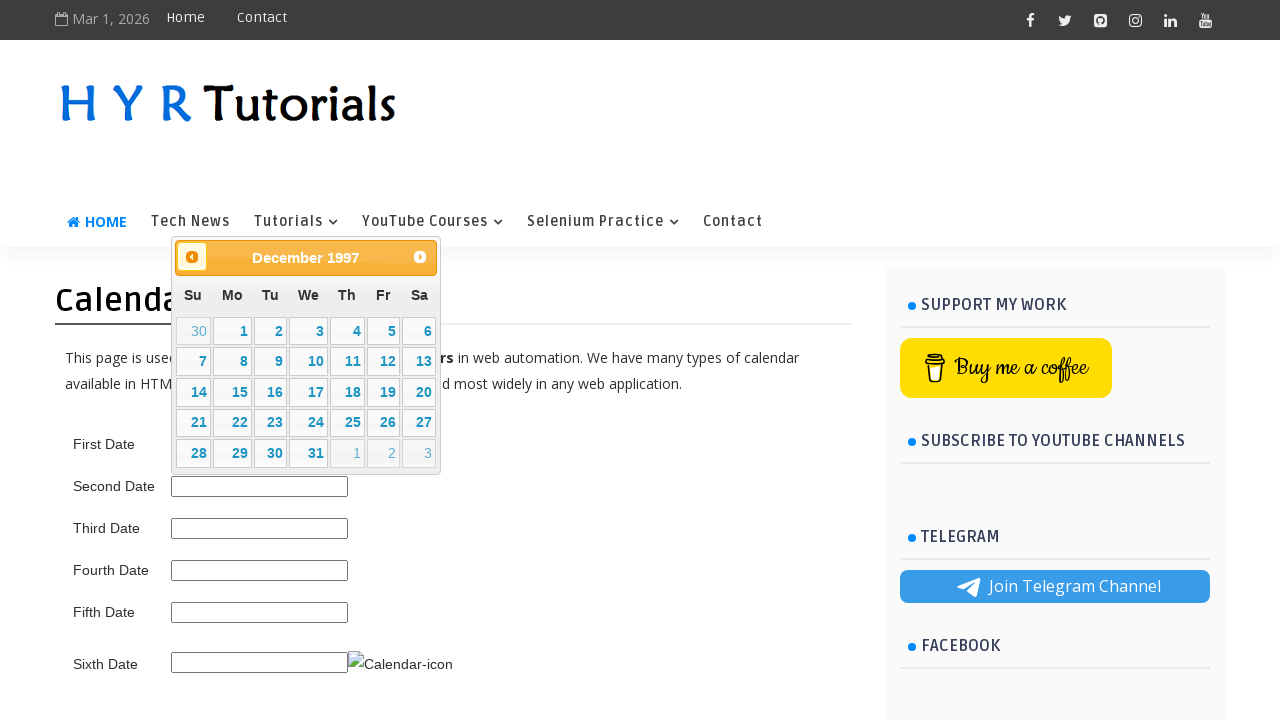

Clicked previous month button (current: December 1997) at (192, 257) on span.ui-icon.ui-icon-circle-triangle-w
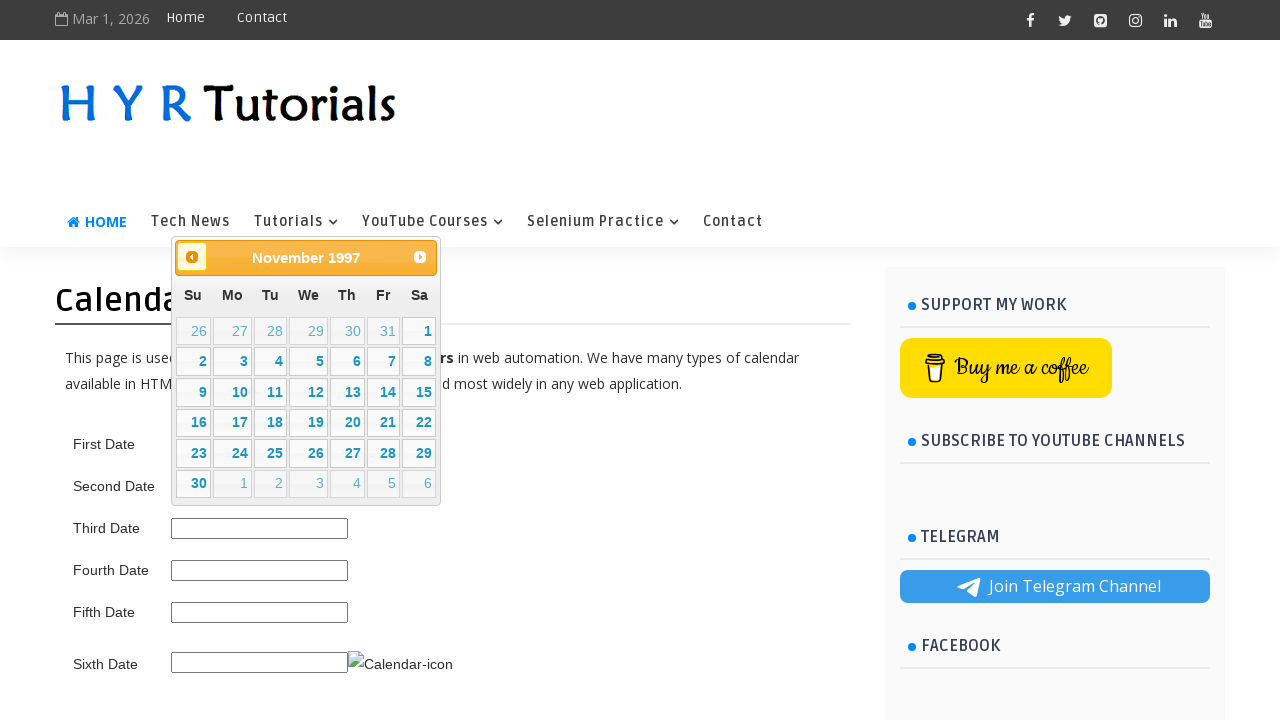

Waited for calendar to update
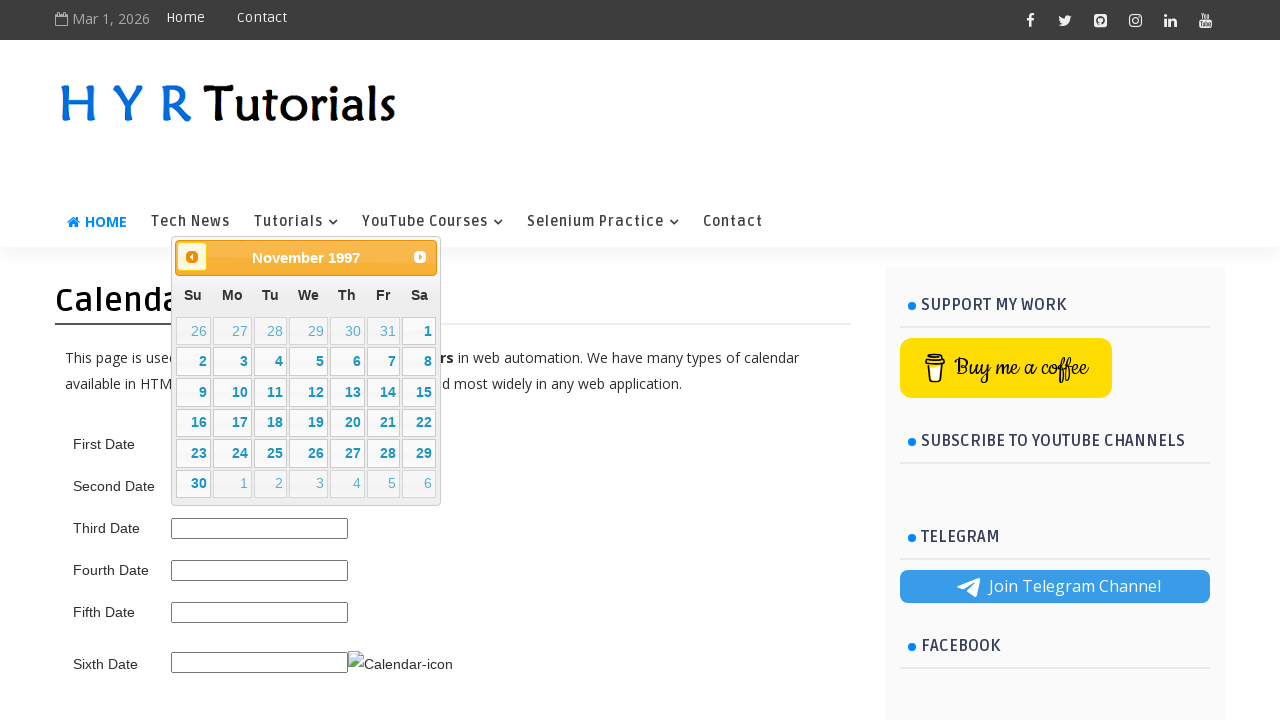

Clicked previous month button (current: November 1997) at (192, 257) on span.ui-icon.ui-icon-circle-triangle-w
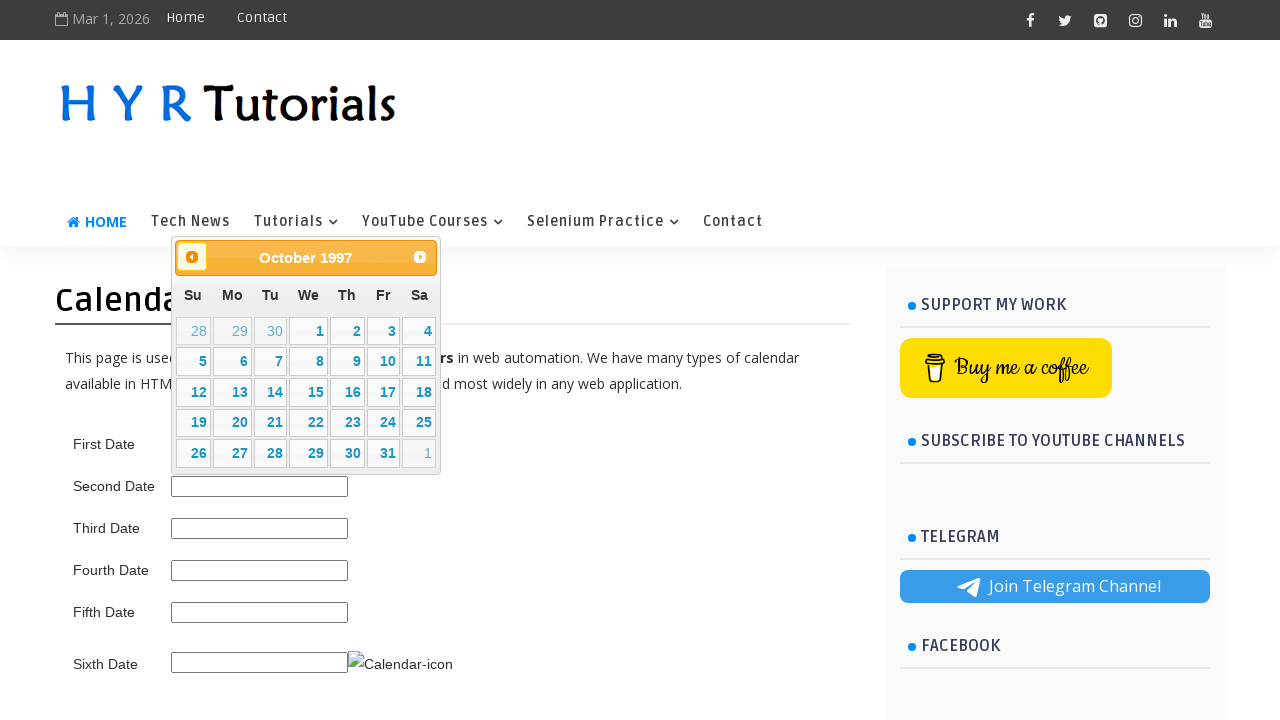

Waited for calendar to update
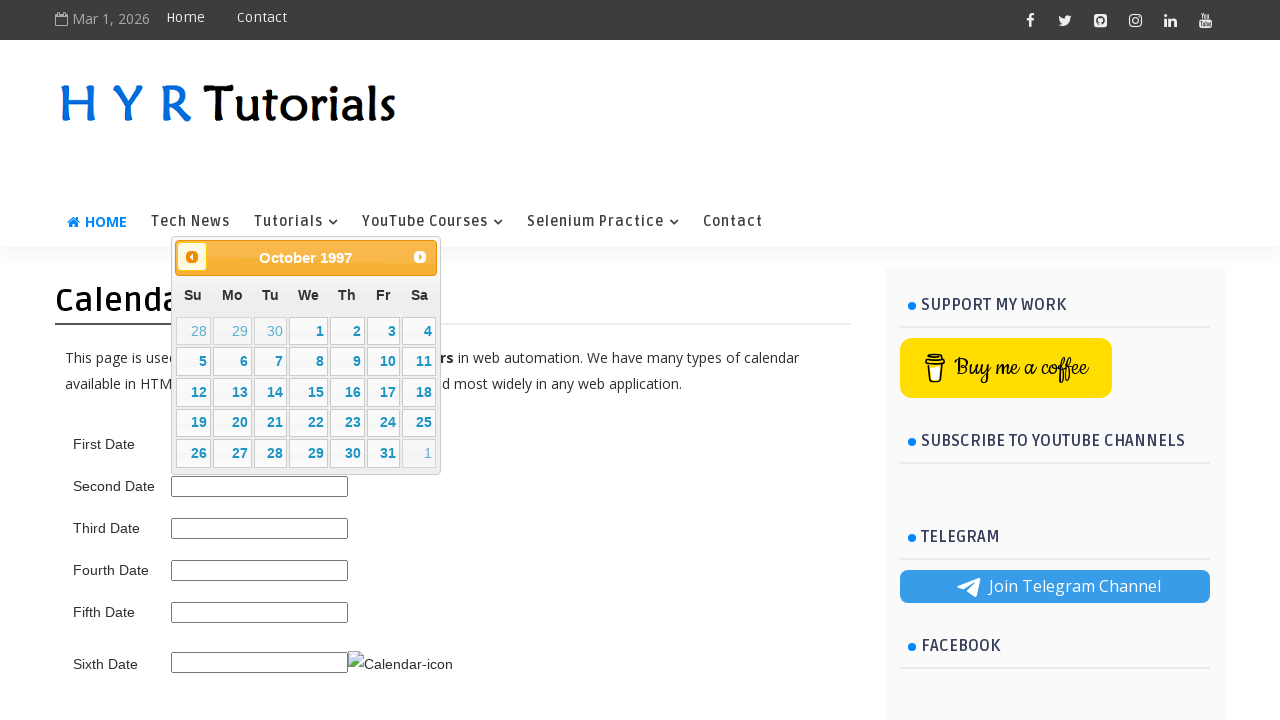

Clicked previous month button (current: October 1997) at (192, 257) on span.ui-icon.ui-icon-circle-triangle-w
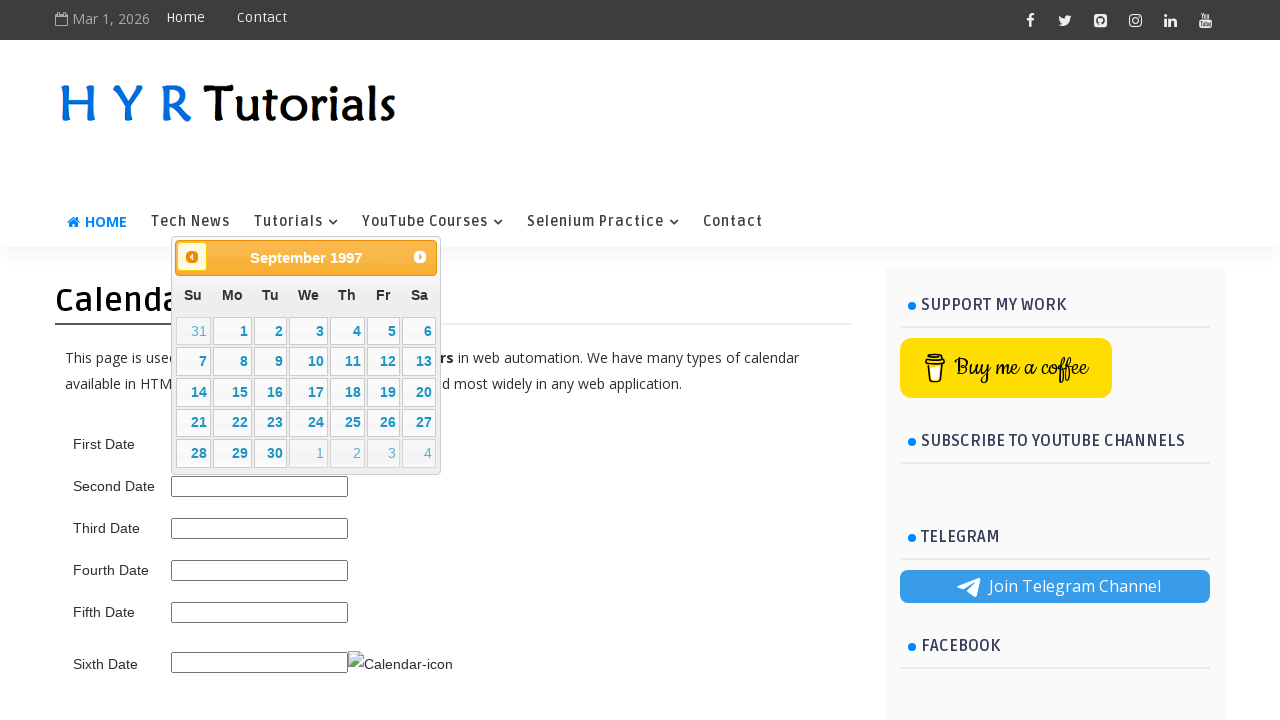

Waited for calendar to update
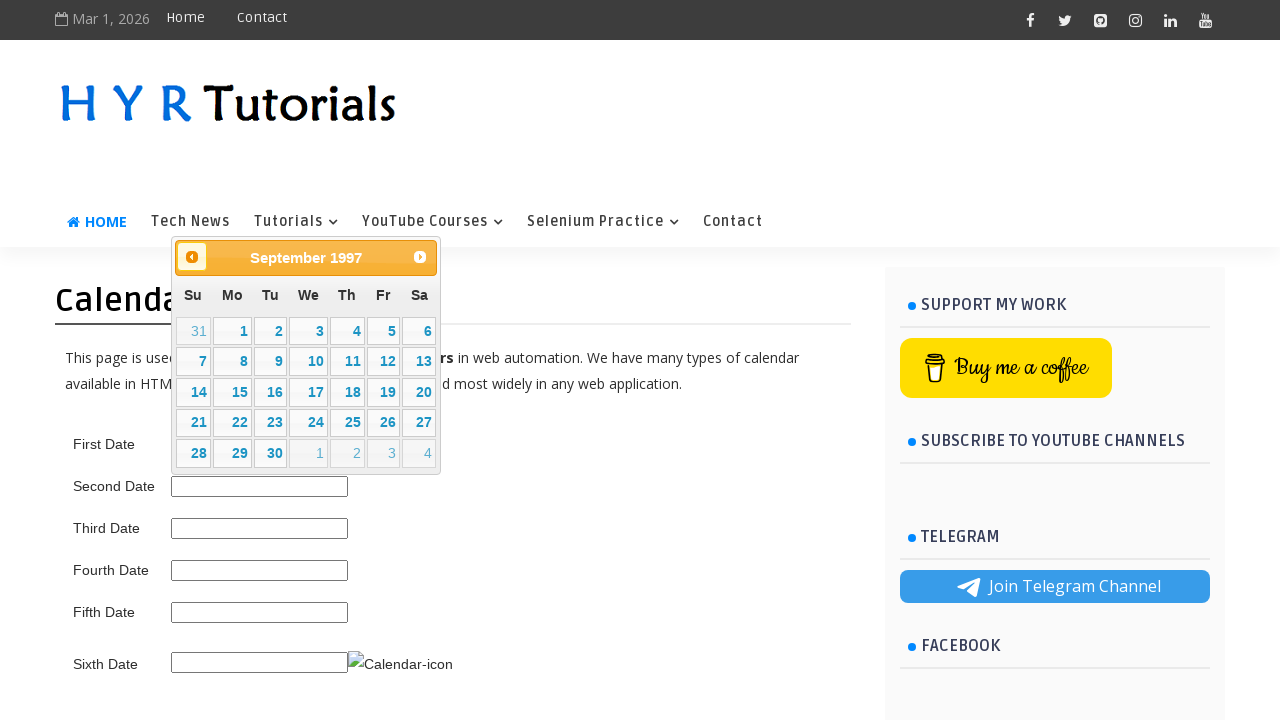

Clicked previous month button (current: September 1997) at (192, 257) on span.ui-icon.ui-icon-circle-triangle-w
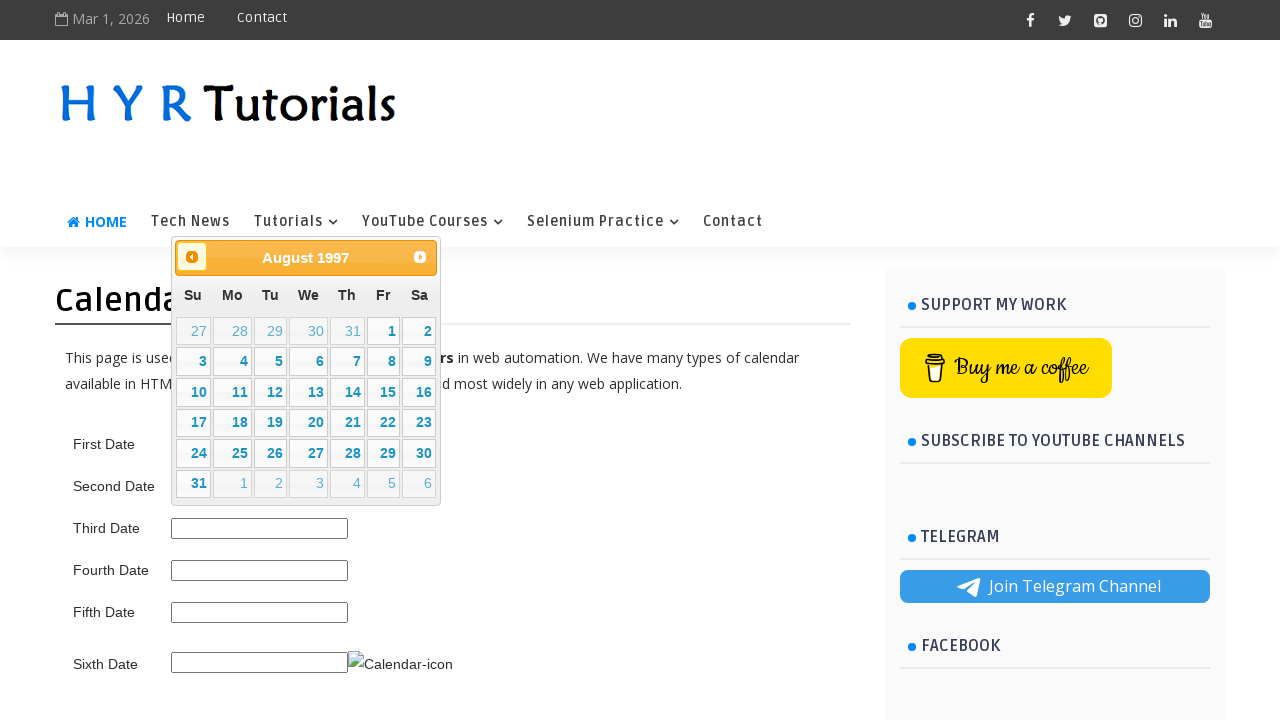

Waited for calendar to update
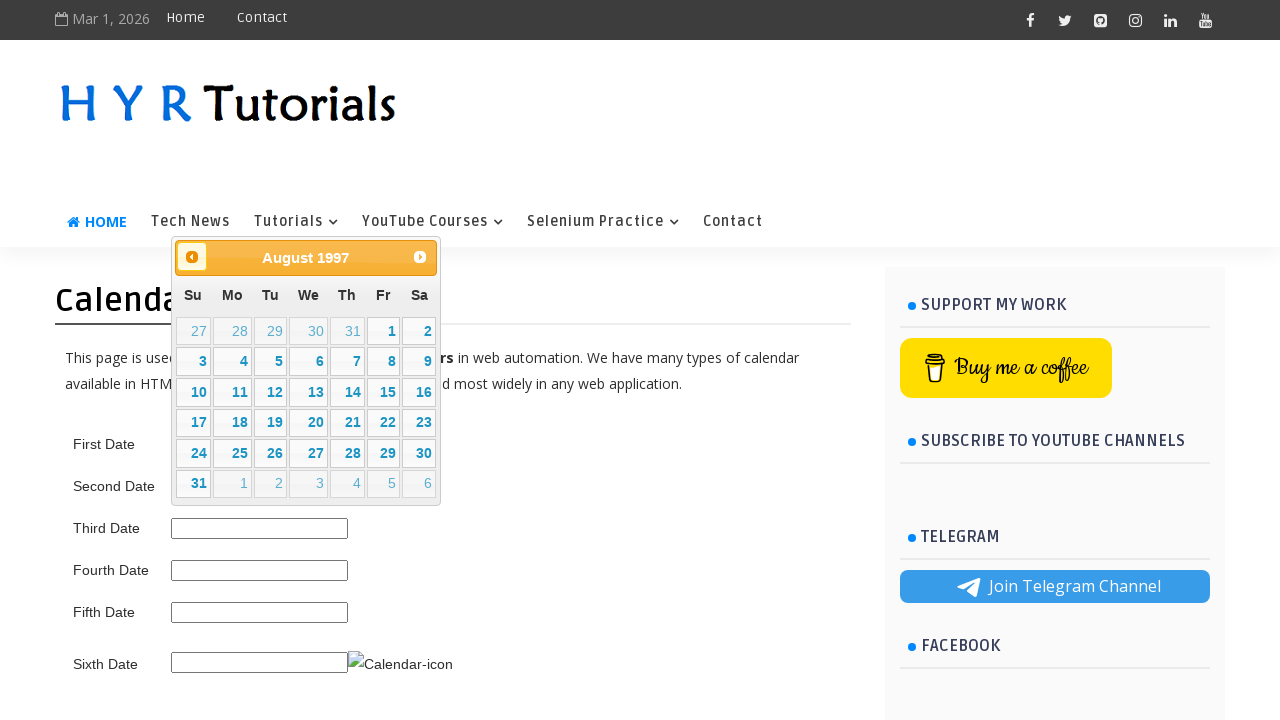

Clicked previous month button (current: August 1997) at (192, 257) on span.ui-icon.ui-icon-circle-triangle-w
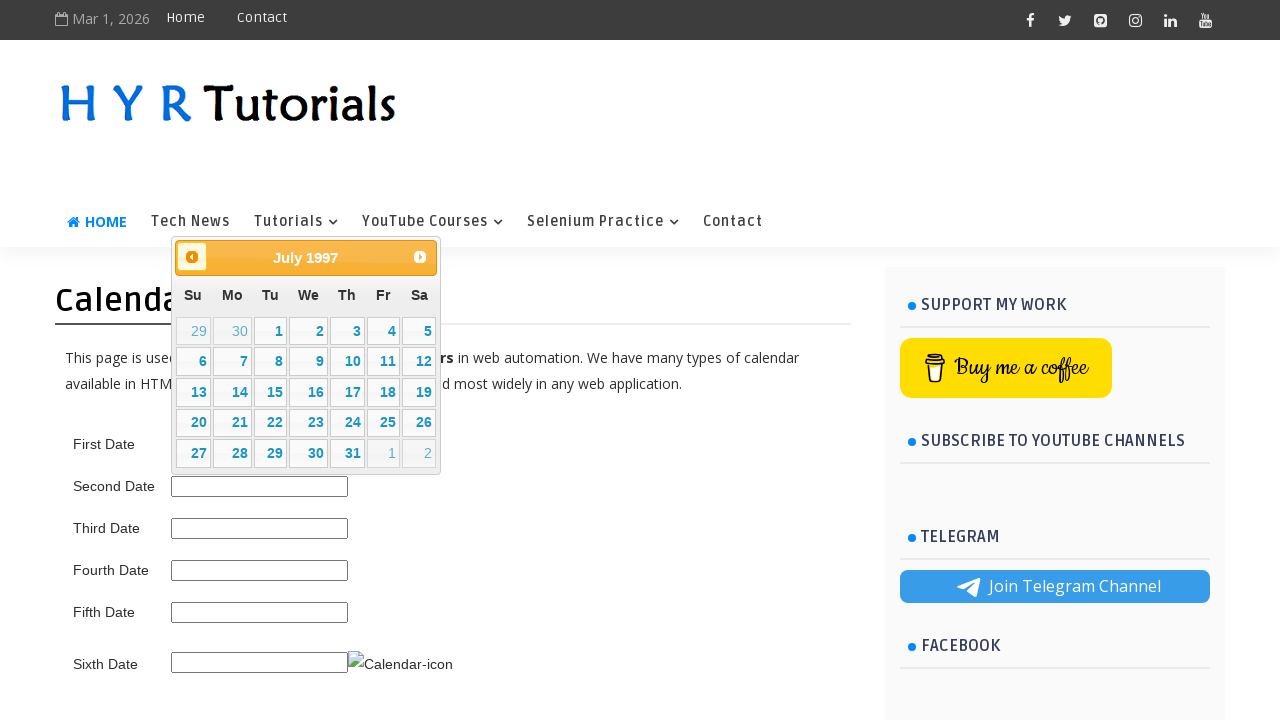

Waited for calendar to update
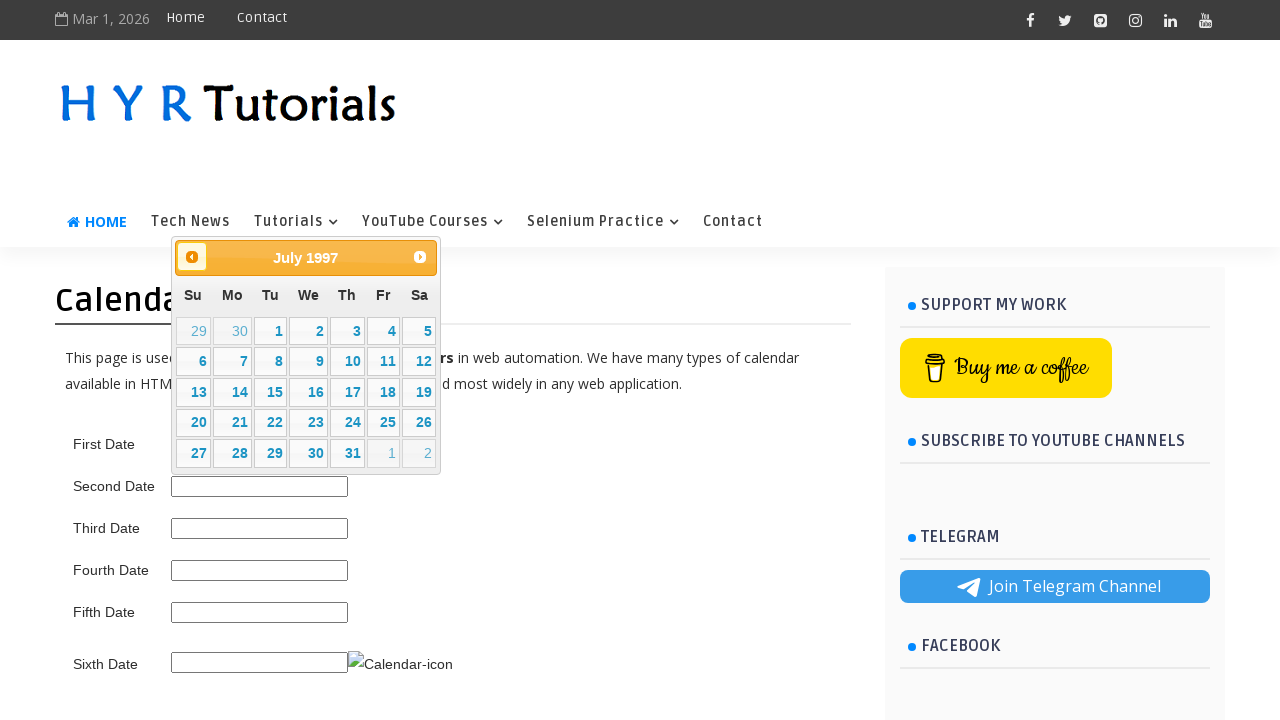

Clicked previous month button (current: July 1997) at (192, 257) on span.ui-icon.ui-icon-circle-triangle-w
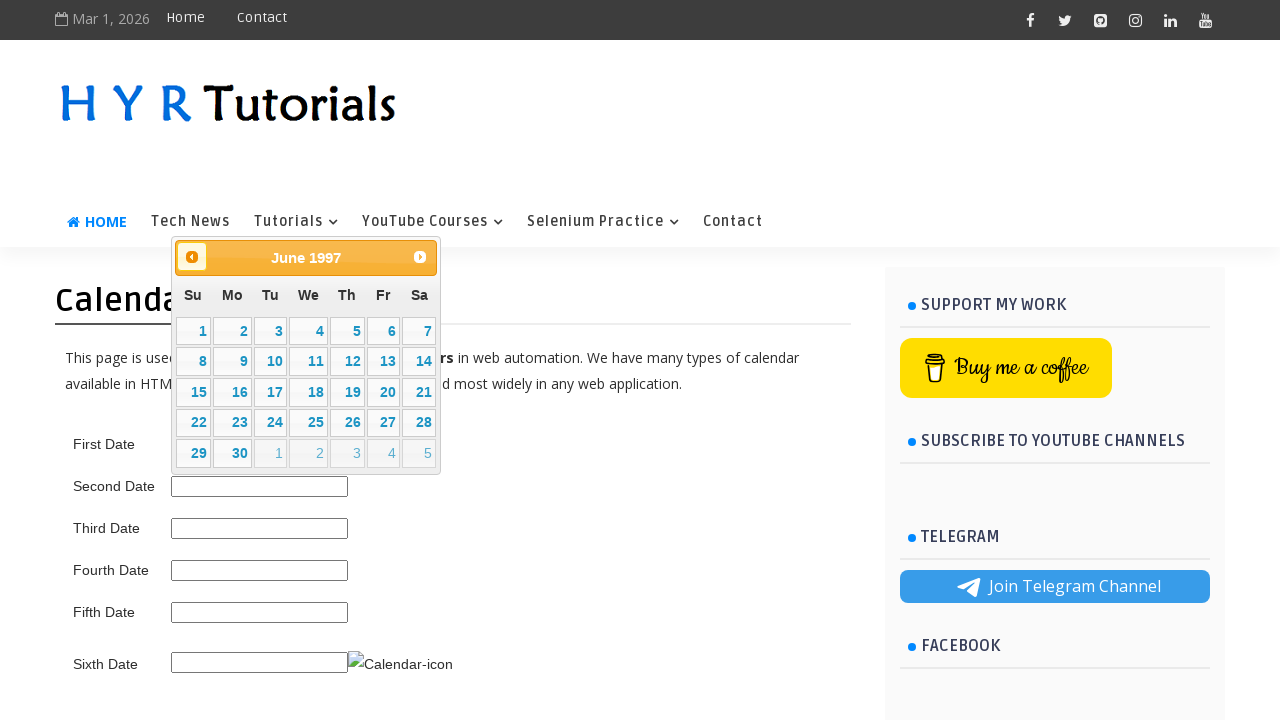

Waited for calendar to update
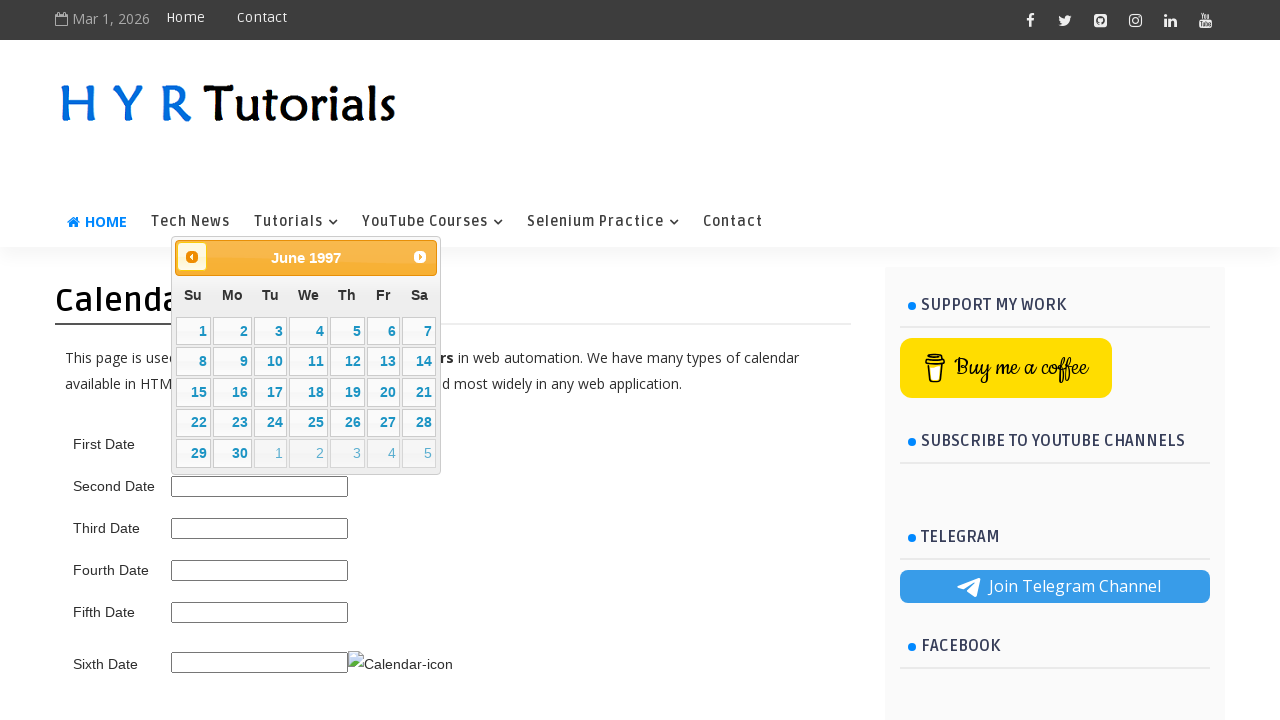

Clicked previous month button (current: June 1997) at (192, 257) on span.ui-icon.ui-icon-circle-triangle-w
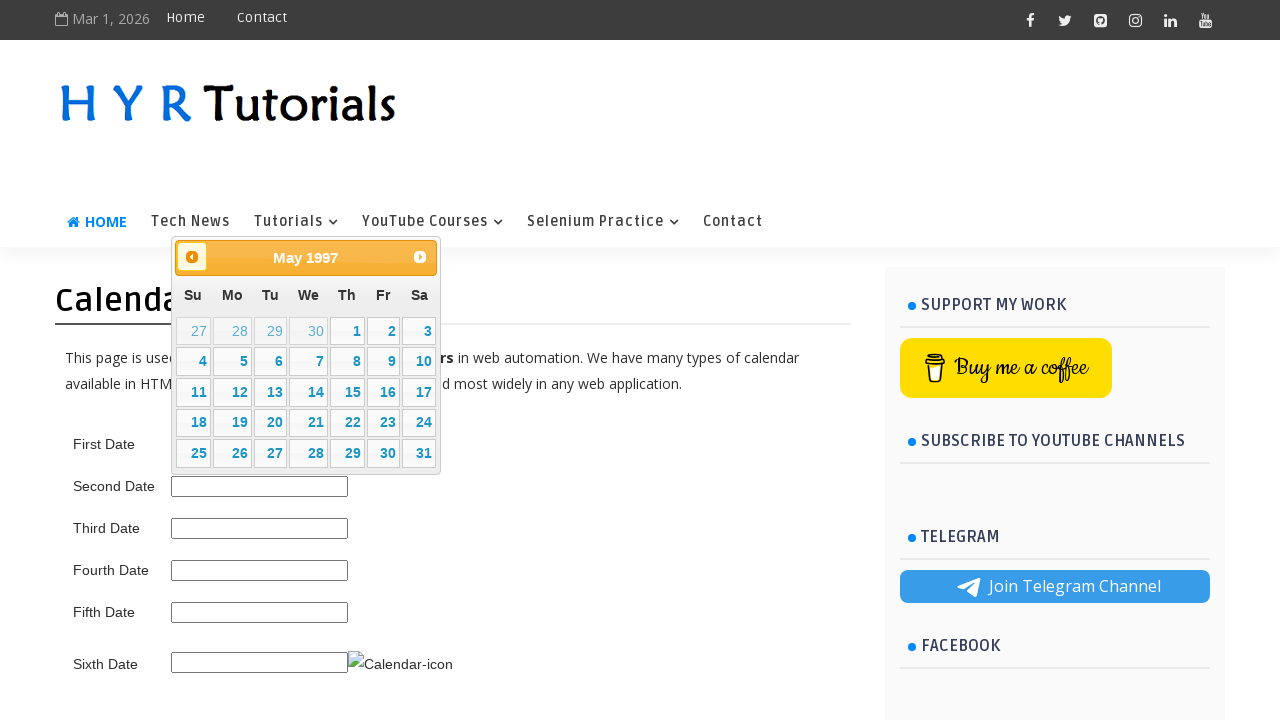

Waited for calendar to update
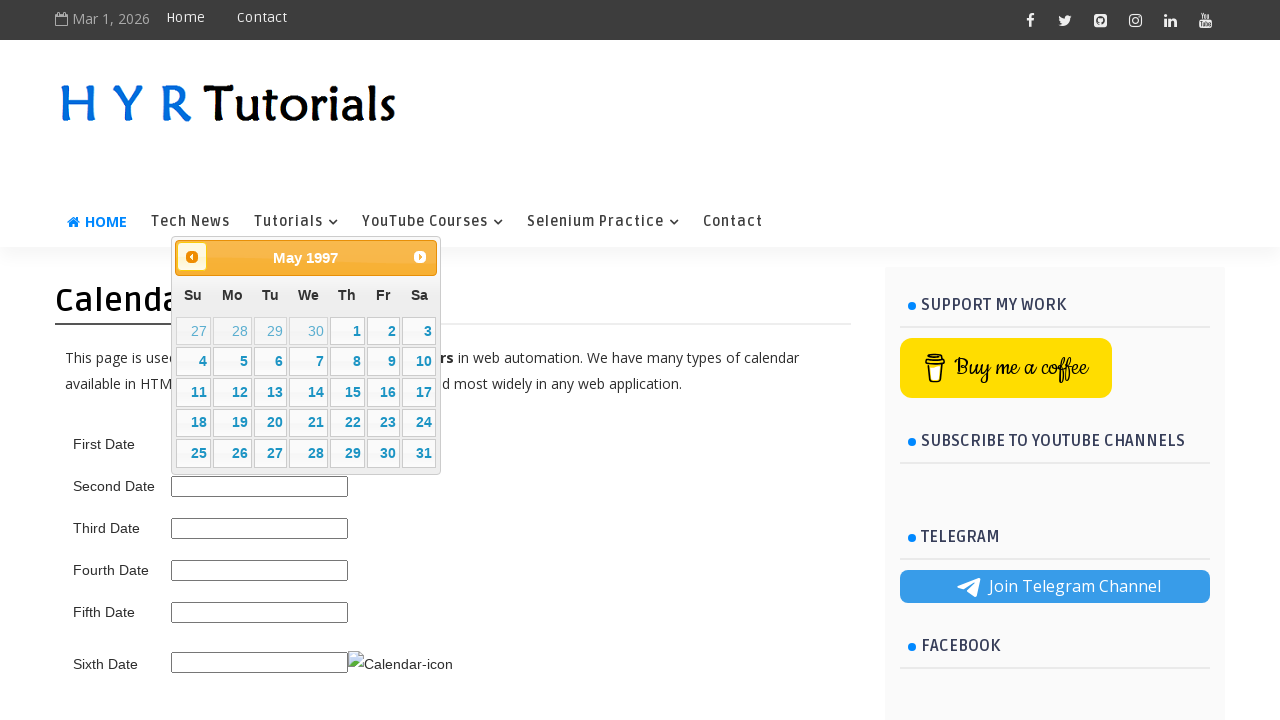

Clicked previous month button (current: May 1997) at (192, 257) on span.ui-icon.ui-icon-circle-triangle-w
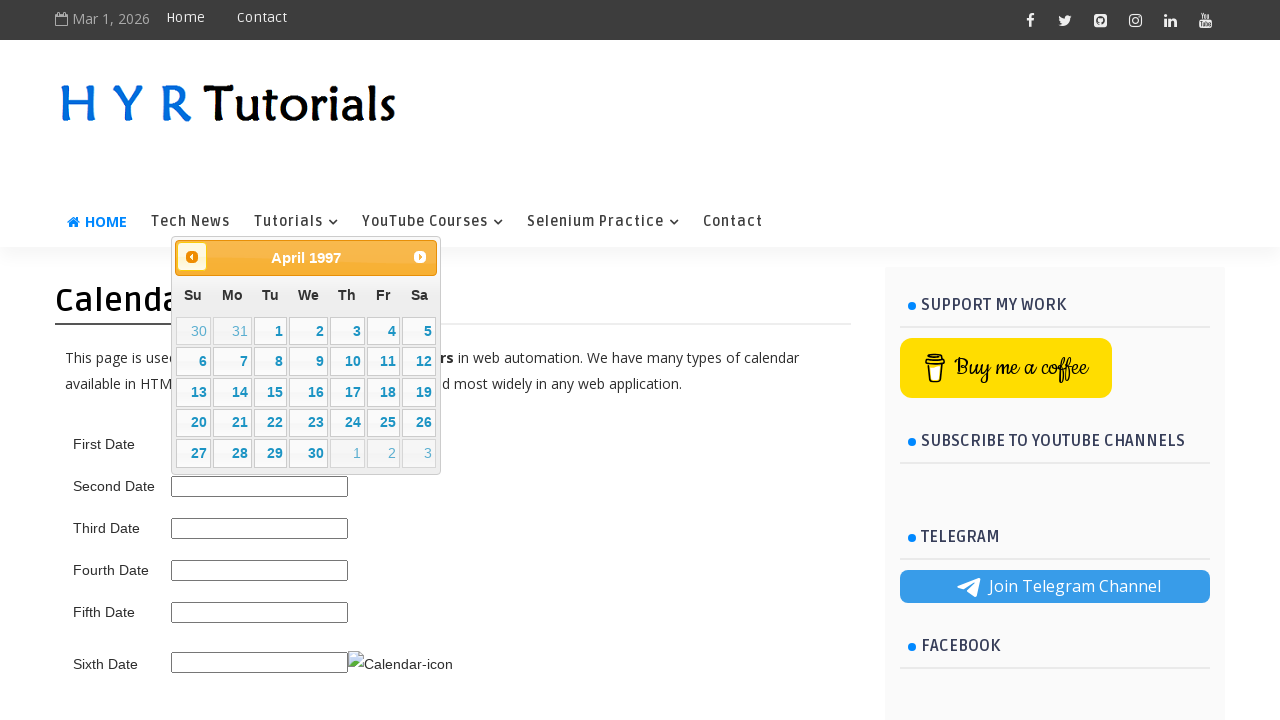

Waited for calendar to update
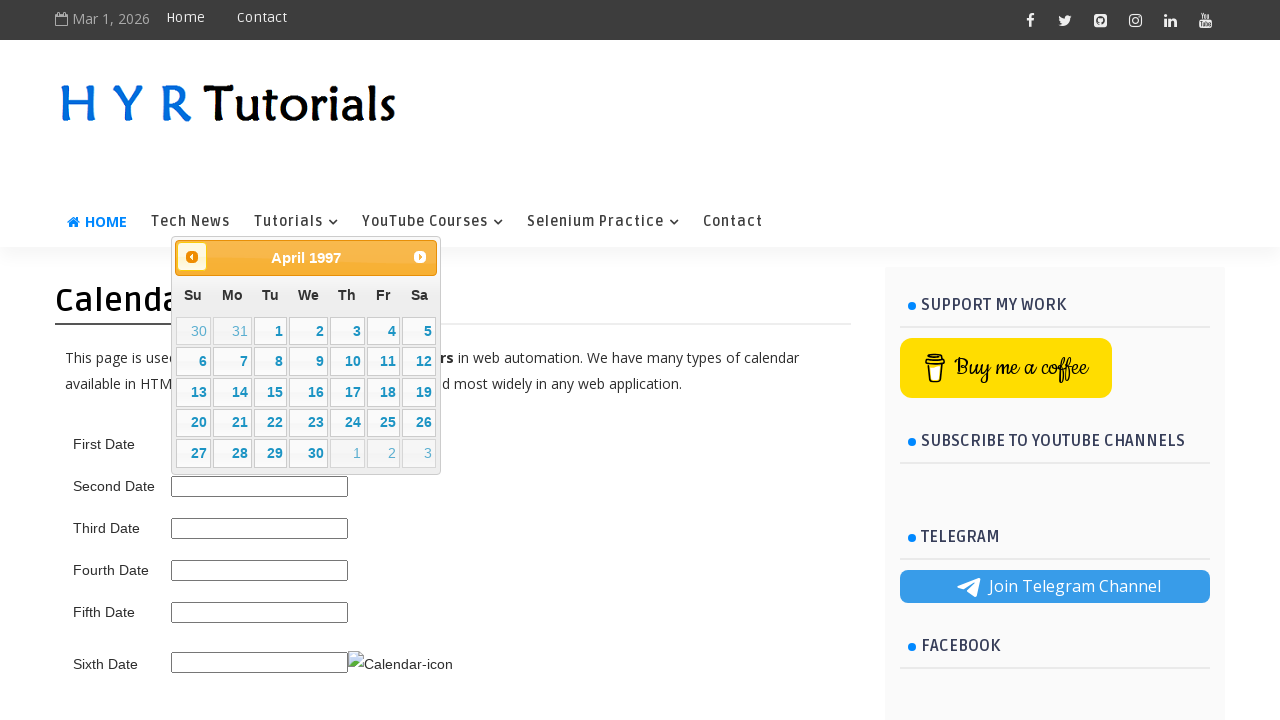

Clicked previous month button (current: April 1997) at (192, 257) on span.ui-icon.ui-icon-circle-triangle-w
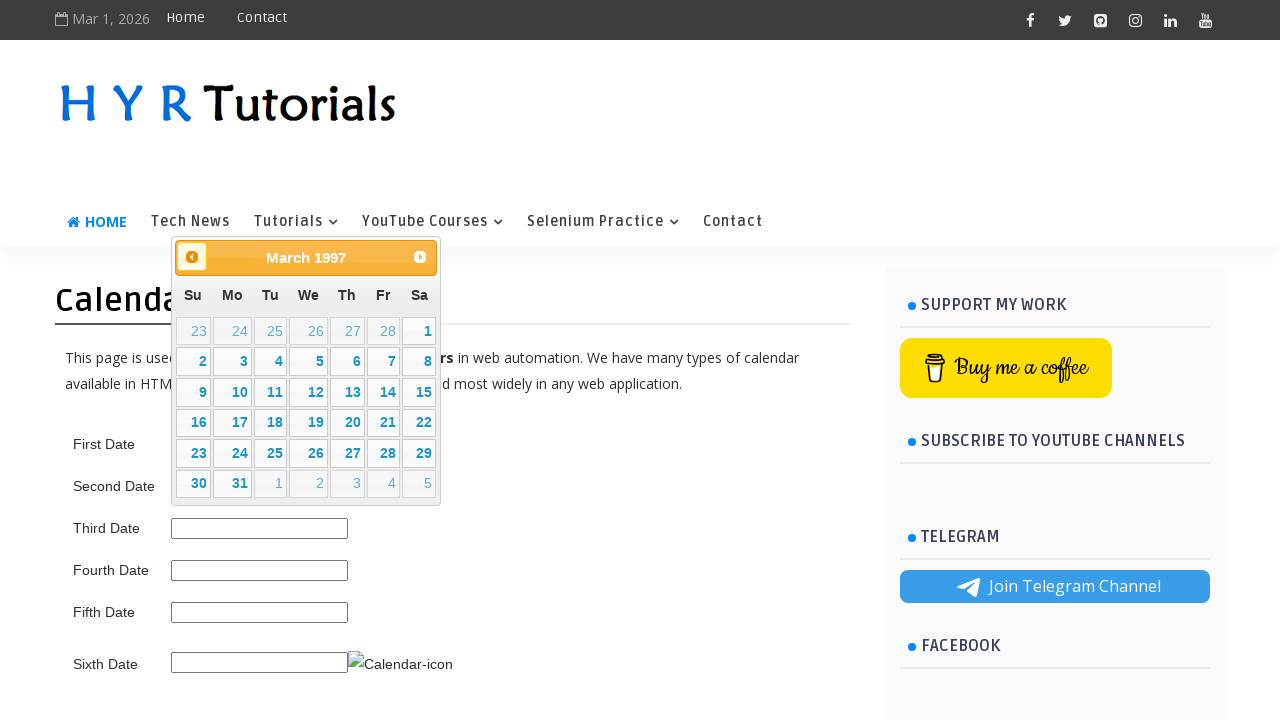

Waited for calendar to update
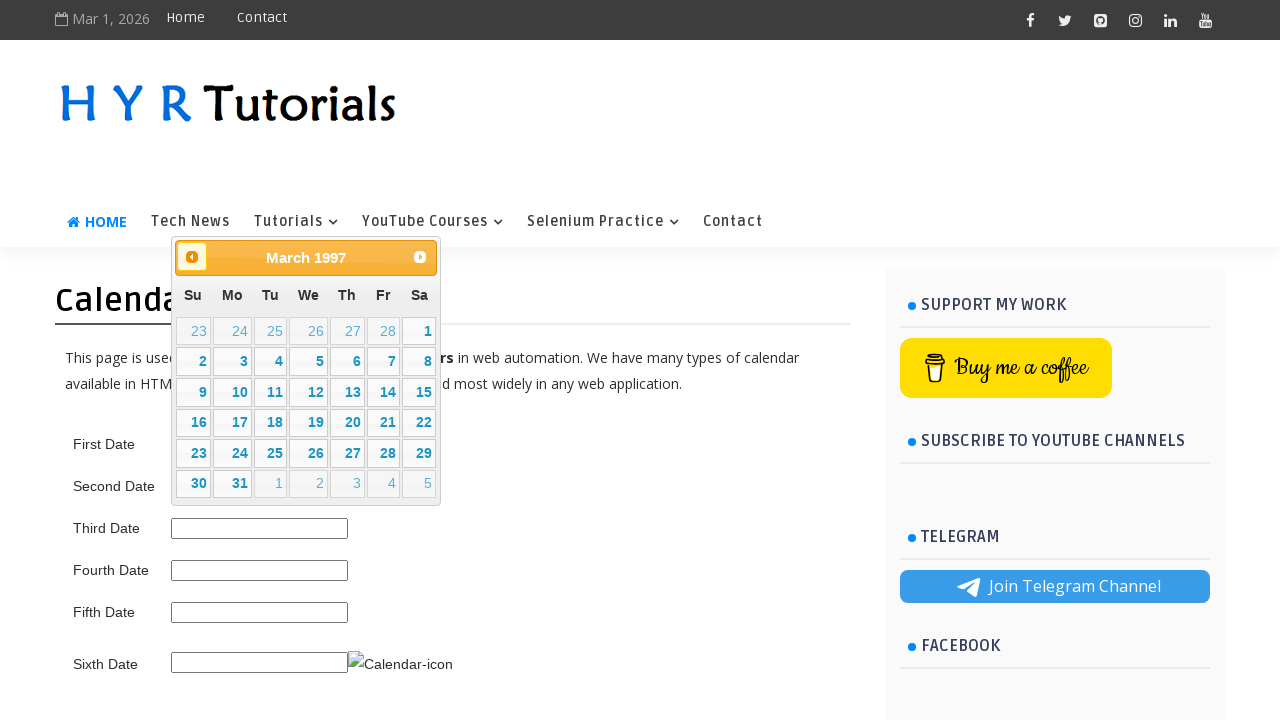

Clicked previous month button (current: March 1997) at (192, 257) on span.ui-icon.ui-icon-circle-triangle-w
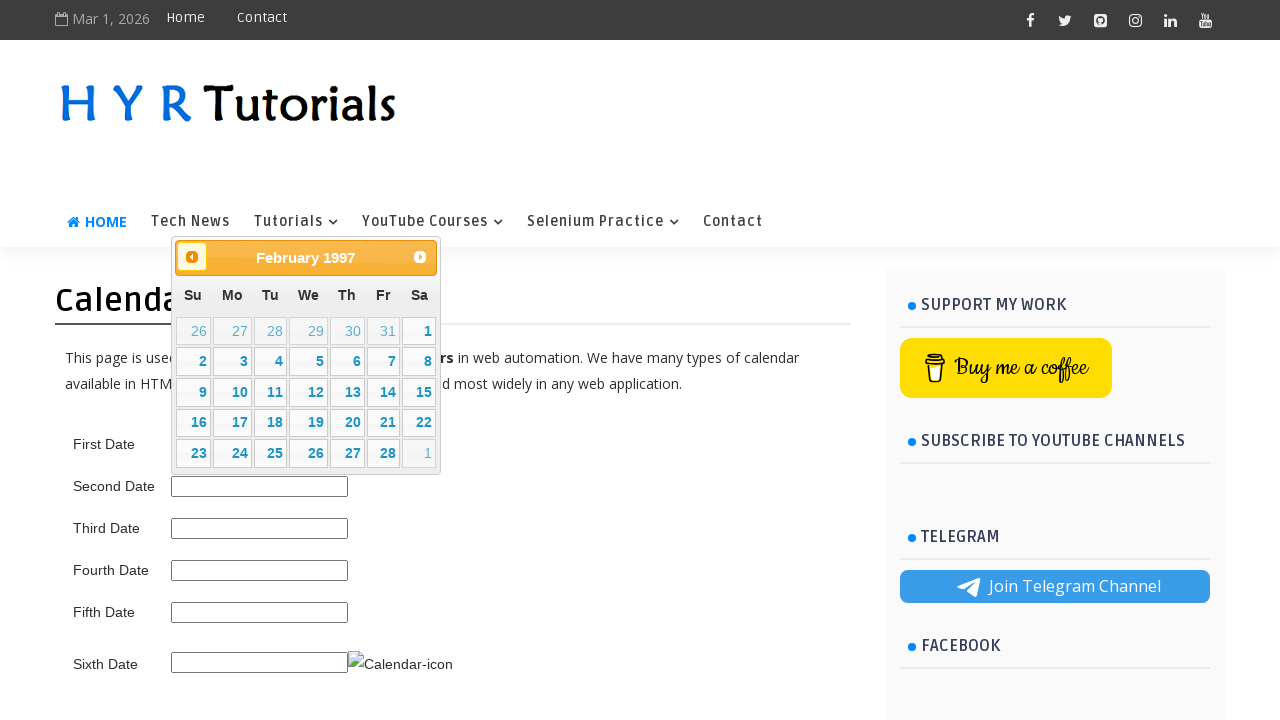

Waited for calendar to update
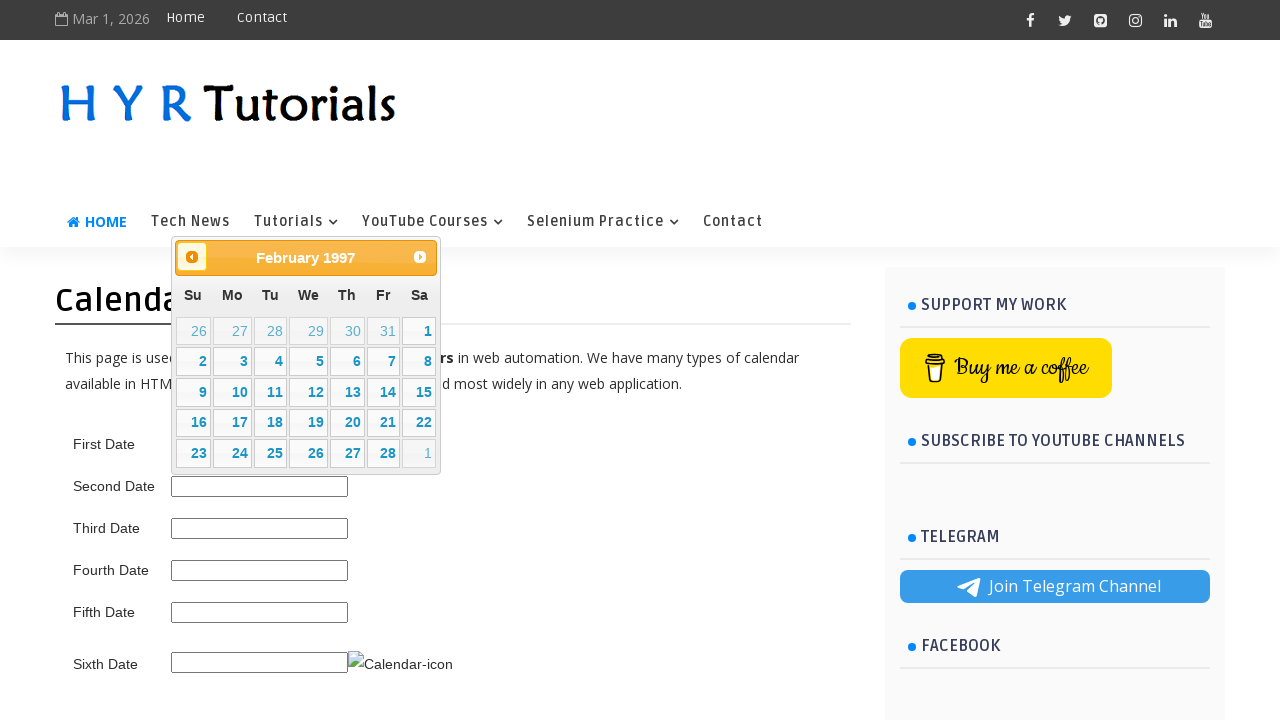

Clicked previous month button (current: February 1997) at (192, 257) on span.ui-icon.ui-icon-circle-triangle-w
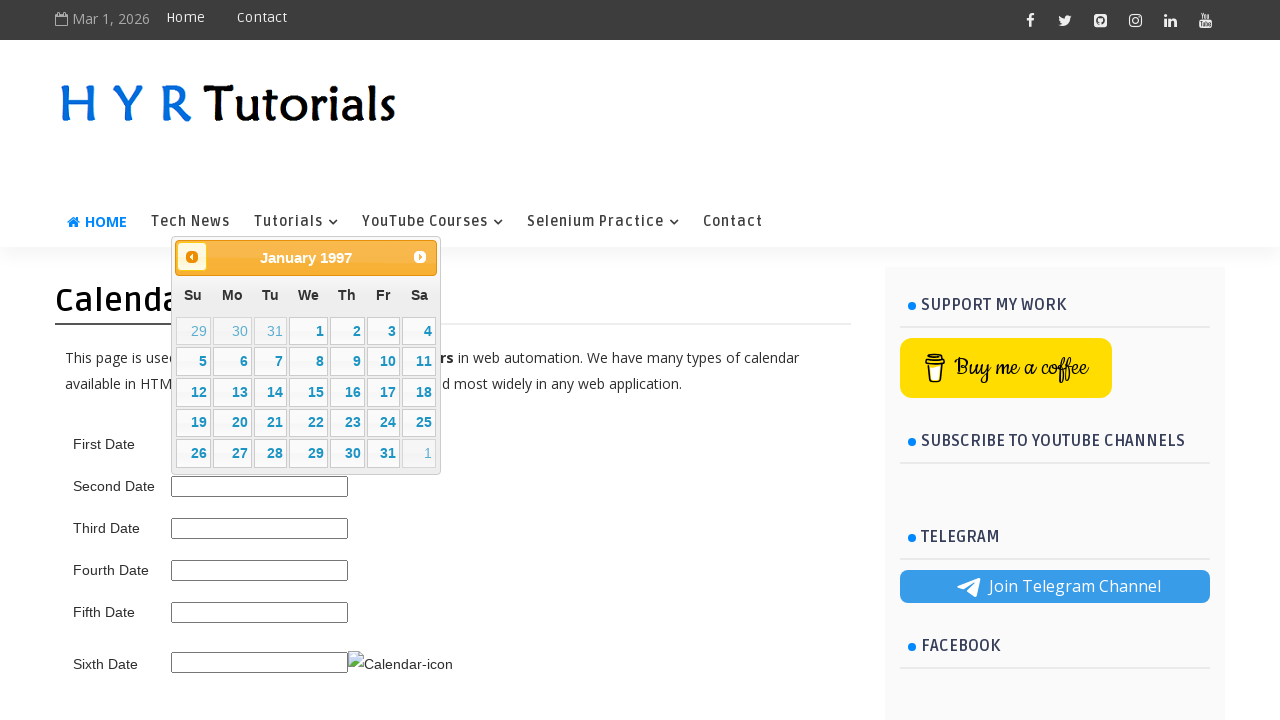

Waited for calendar to update
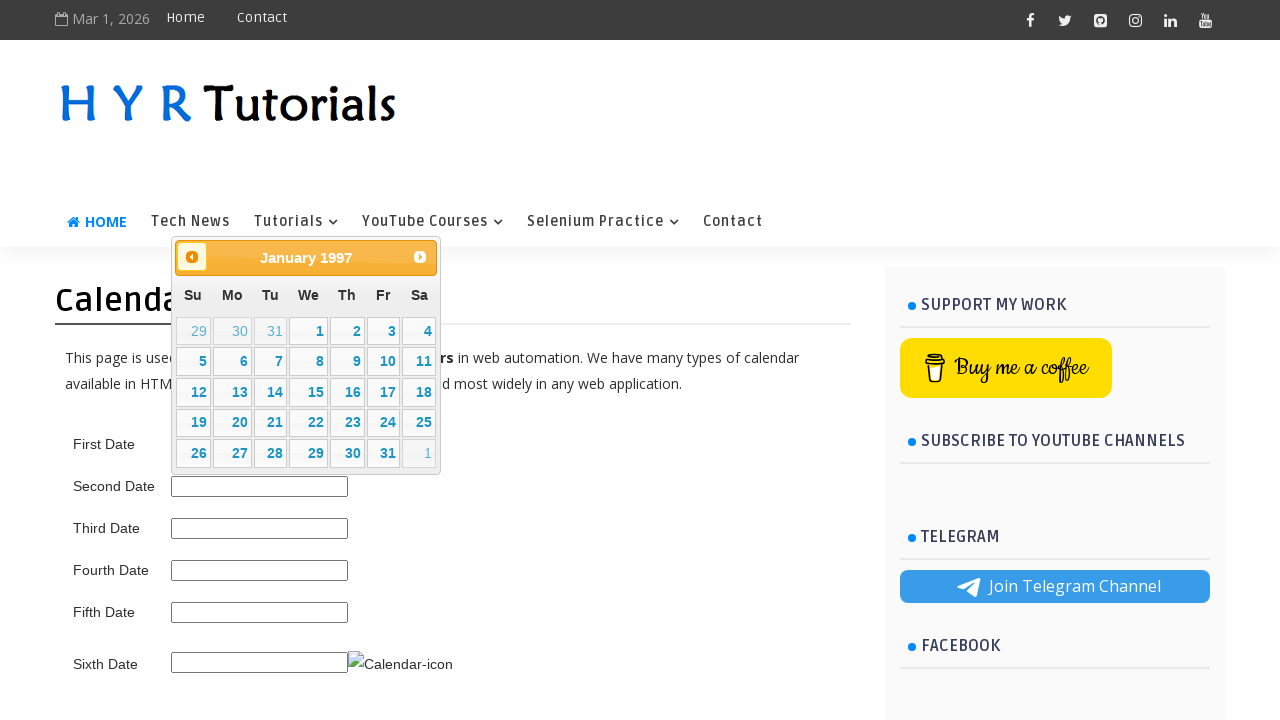

Clicked previous month button (current: January 1997) at (192, 257) on span.ui-icon.ui-icon-circle-triangle-w
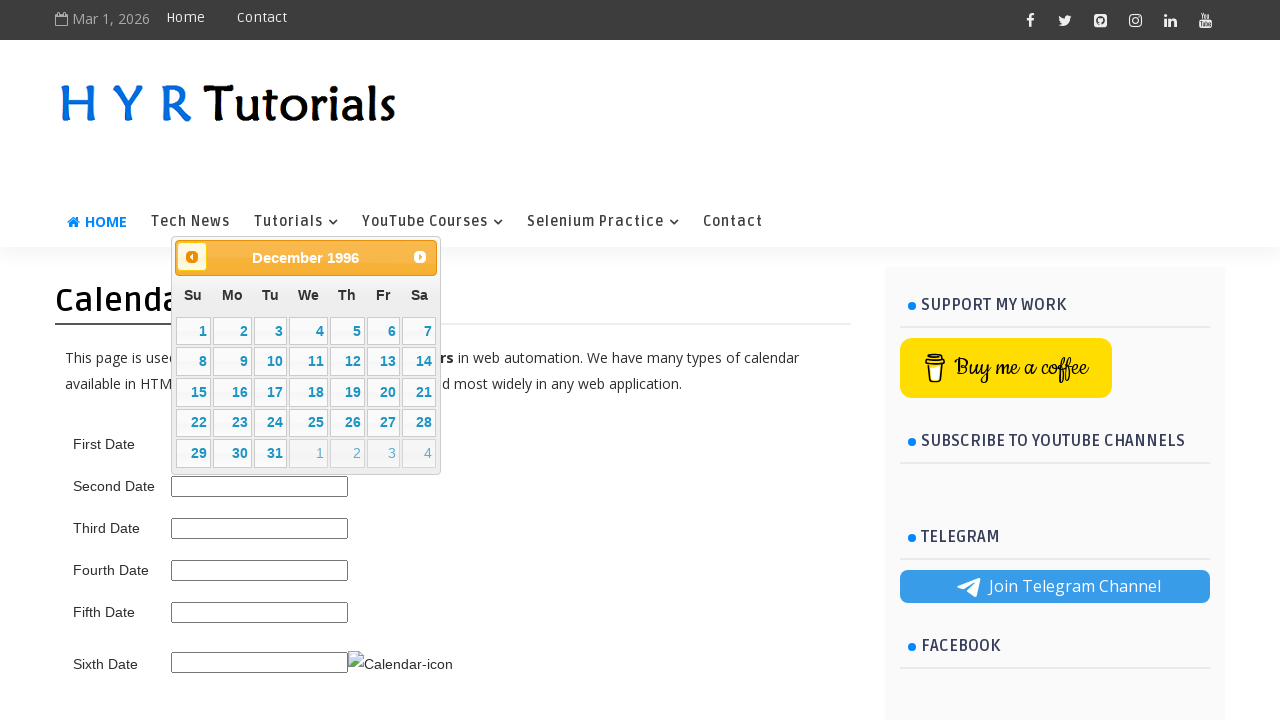

Waited for calendar to update
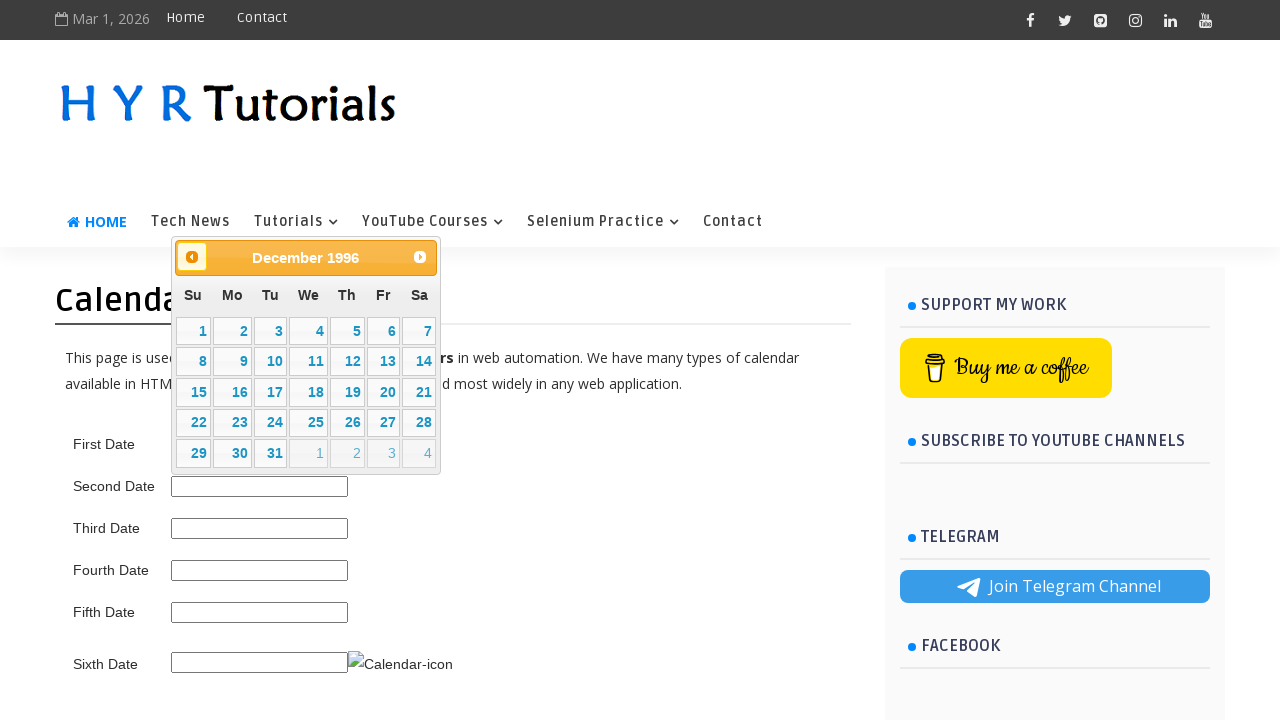

Clicked previous month button (current: December 1996) at (192, 257) on span.ui-icon.ui-icon-circle-triangle-w
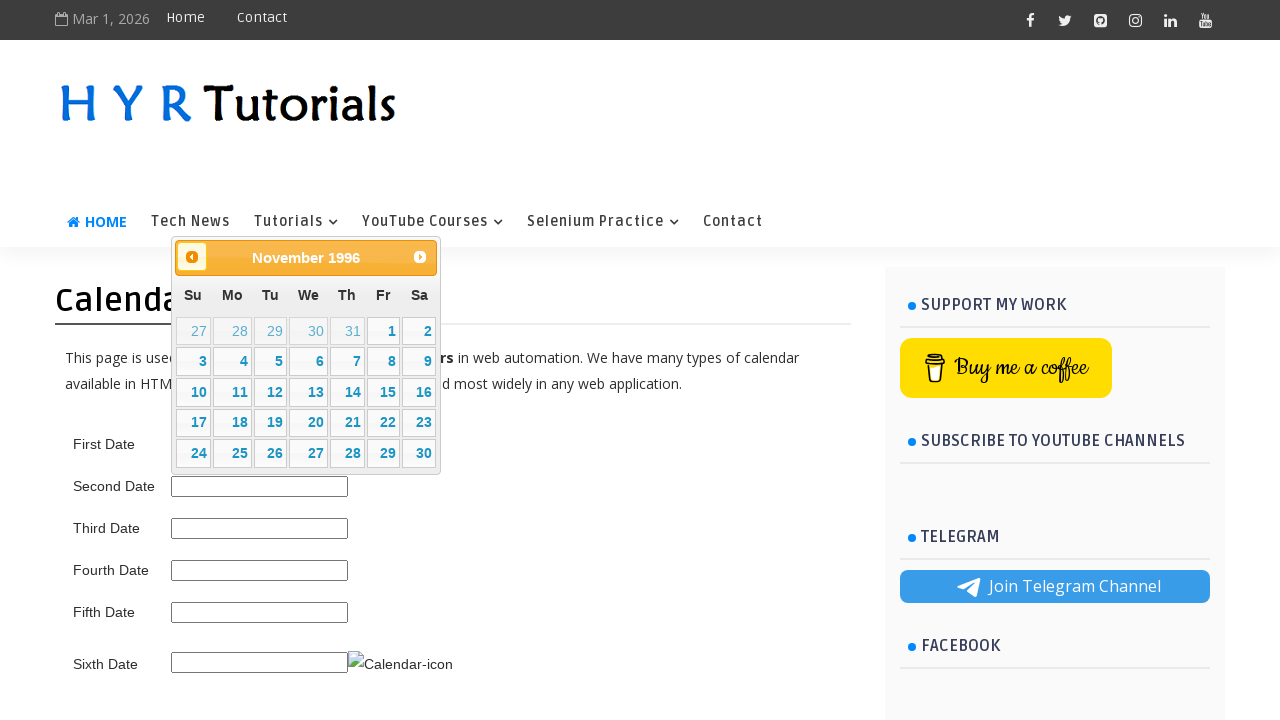

Waited for calendar to update
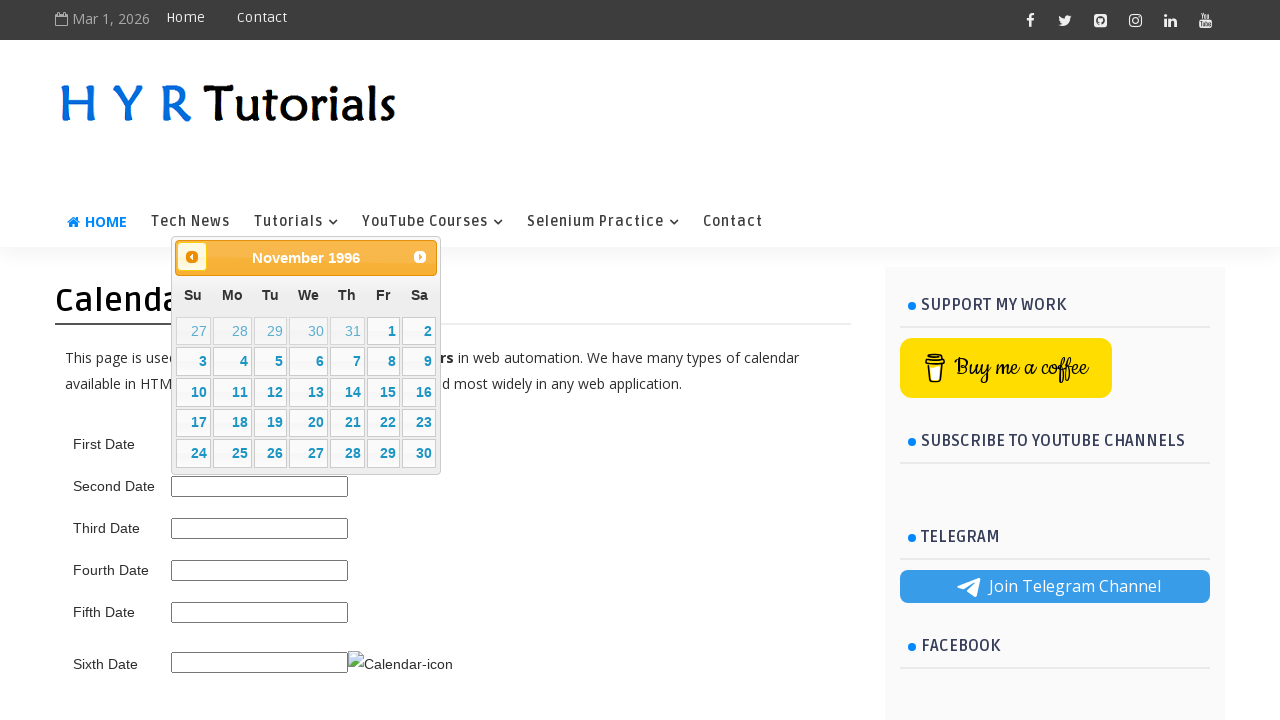

Clicked previous month button (current: November 1996) at (192, 257) on span.ui-icon.ui-icon-circle-triangle-w
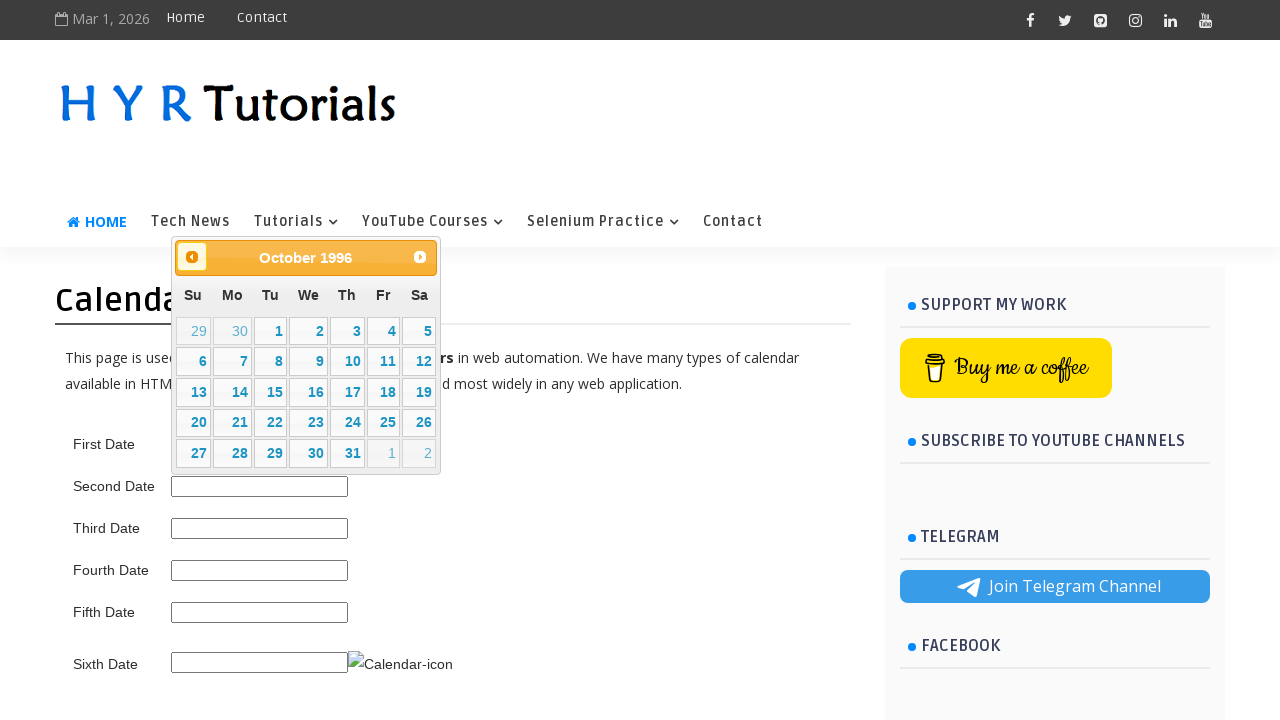

Waited for calendar to update
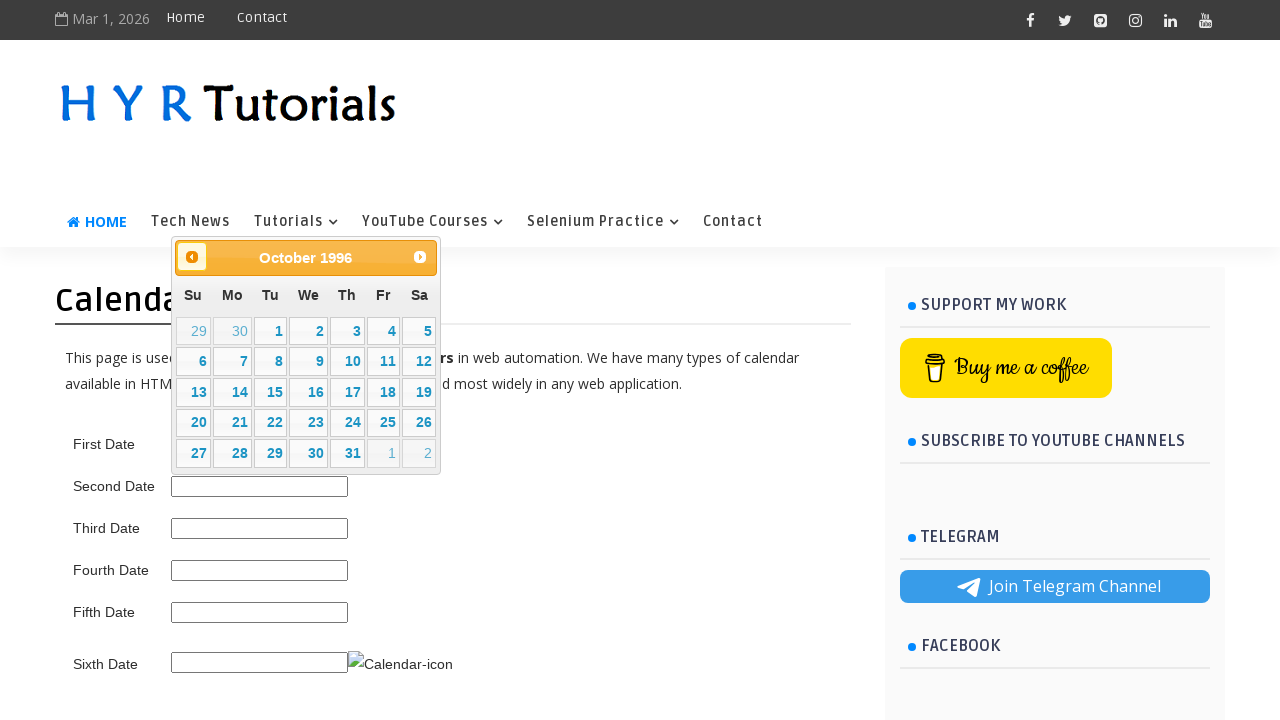

Clicked previous month button (current: October 1996) at (192, 257) on span.ui-icon.ui-icon-circle-triangle-w
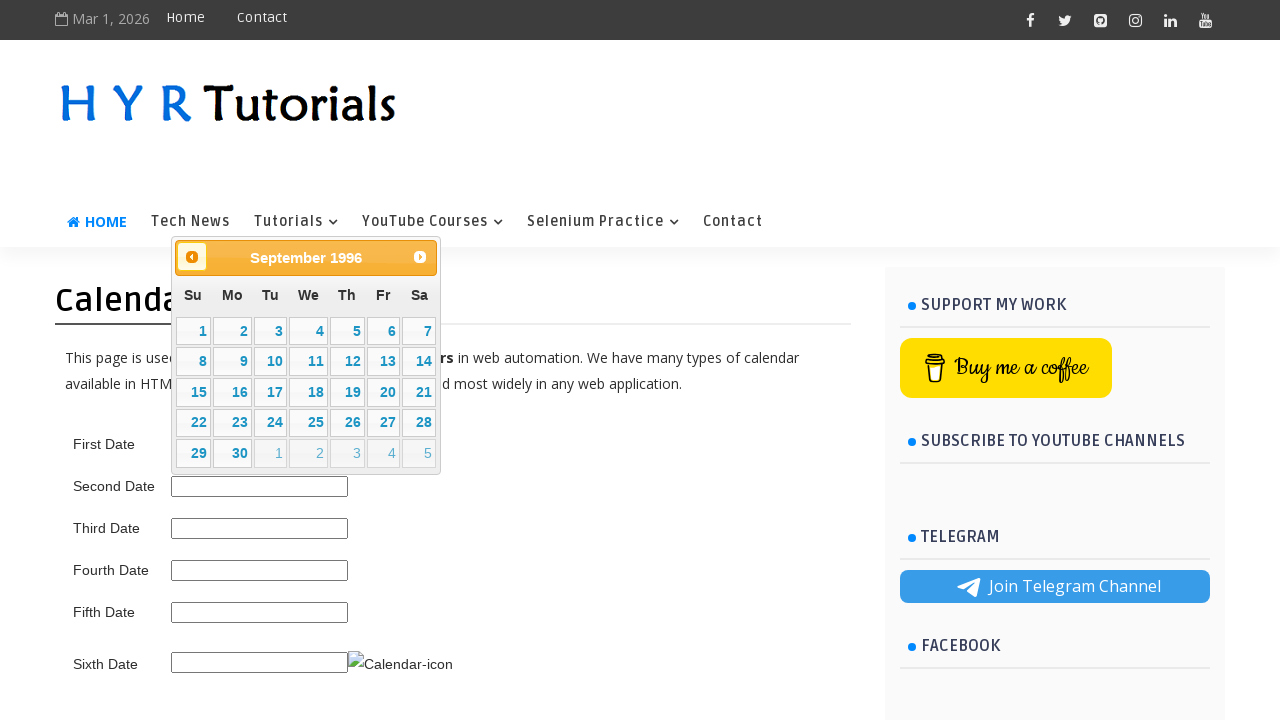

Waited for calendar to update
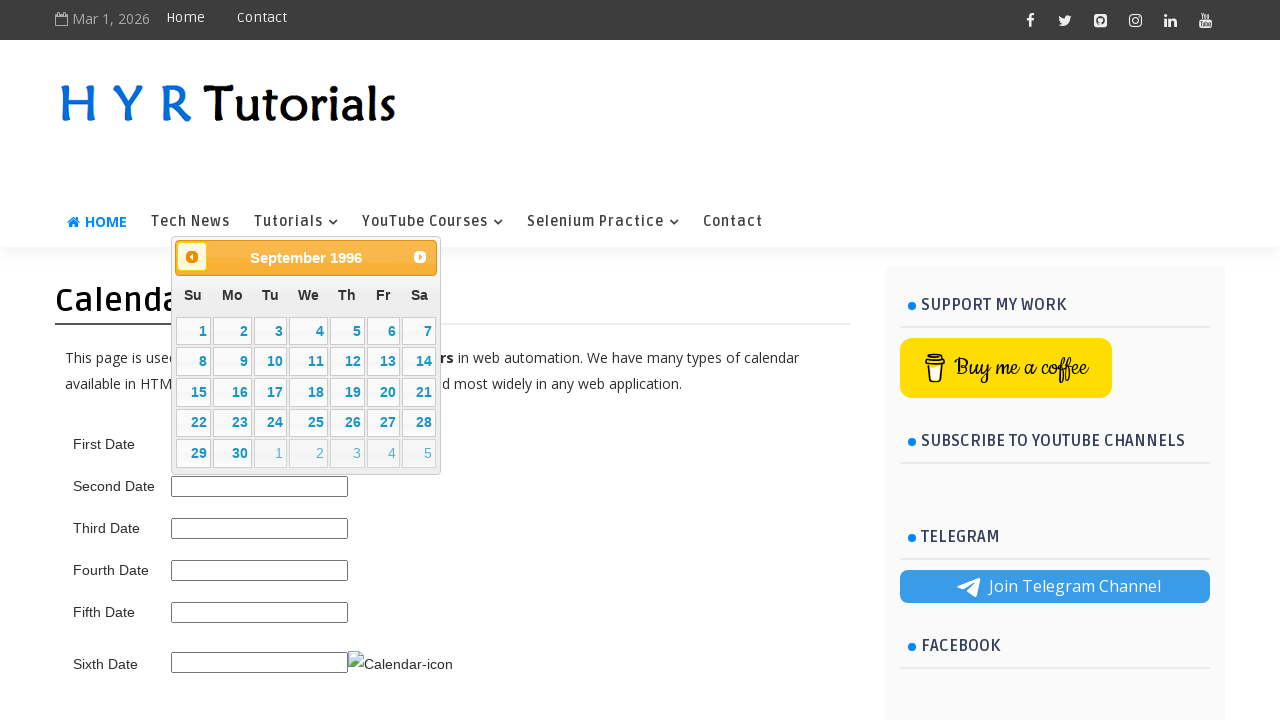

Clicked previous month button (current: September 1996) at (192, 257) on span.ui-icon.ui-icon-circle-triangle-w
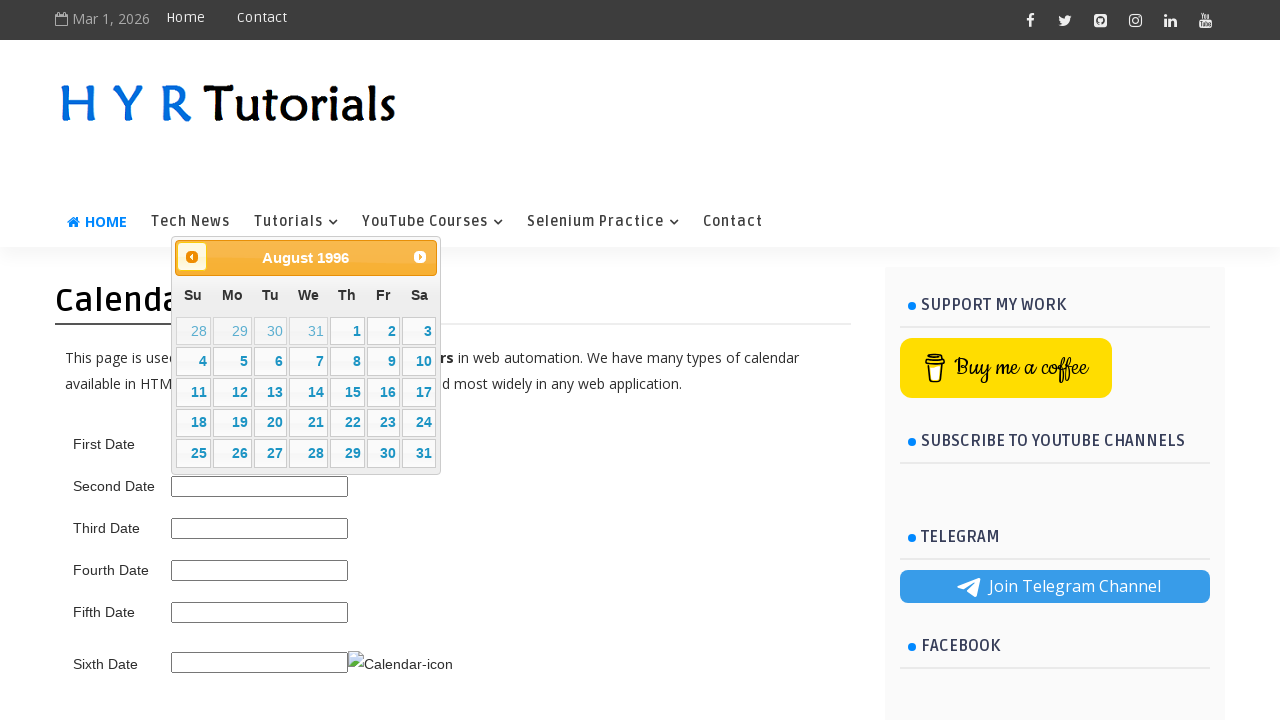

Waited for calendar to update
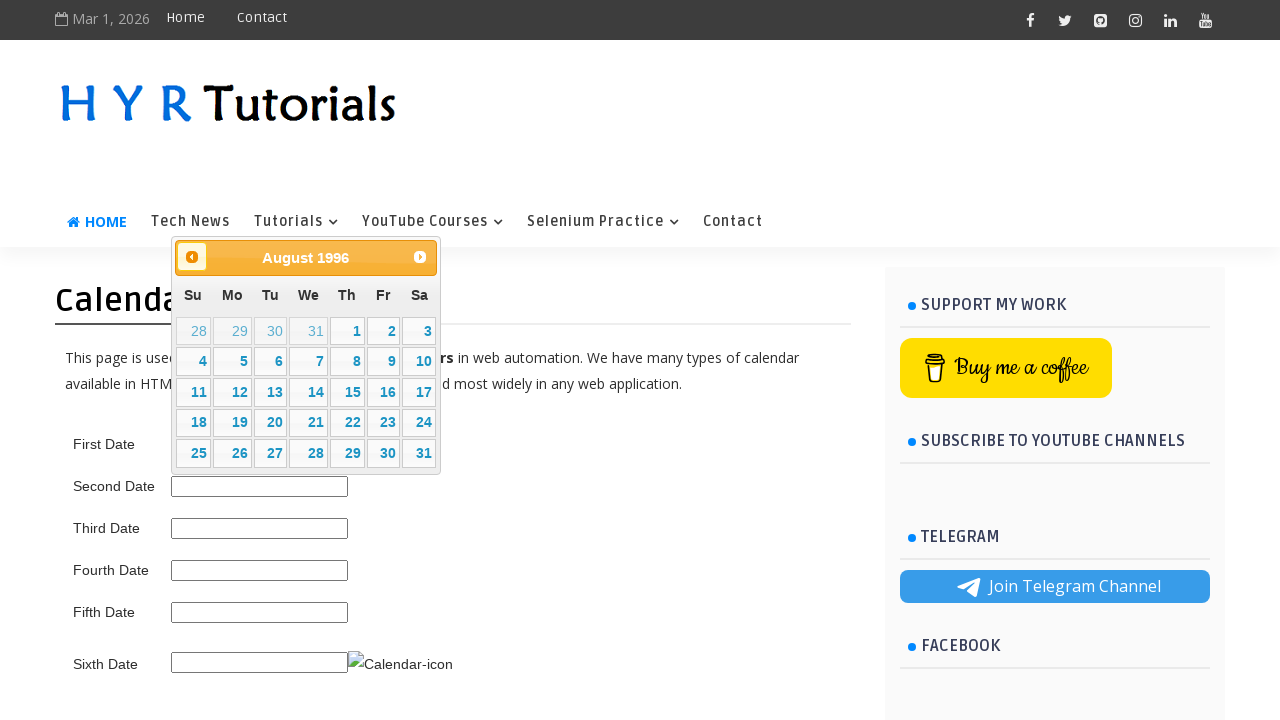

Clicked previous month button (current: August 1996) at (192, 257) on span.ui-icon.ui-icon-circle-triangle-w
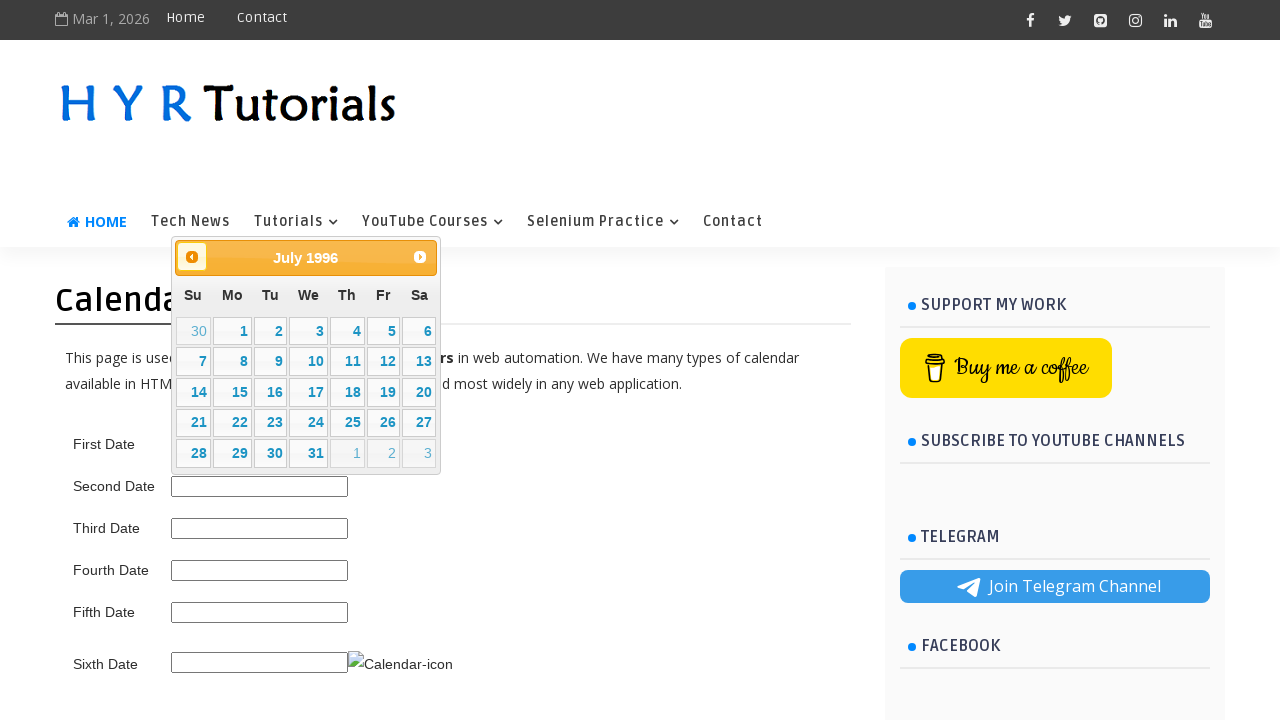

Waited for calendar to update
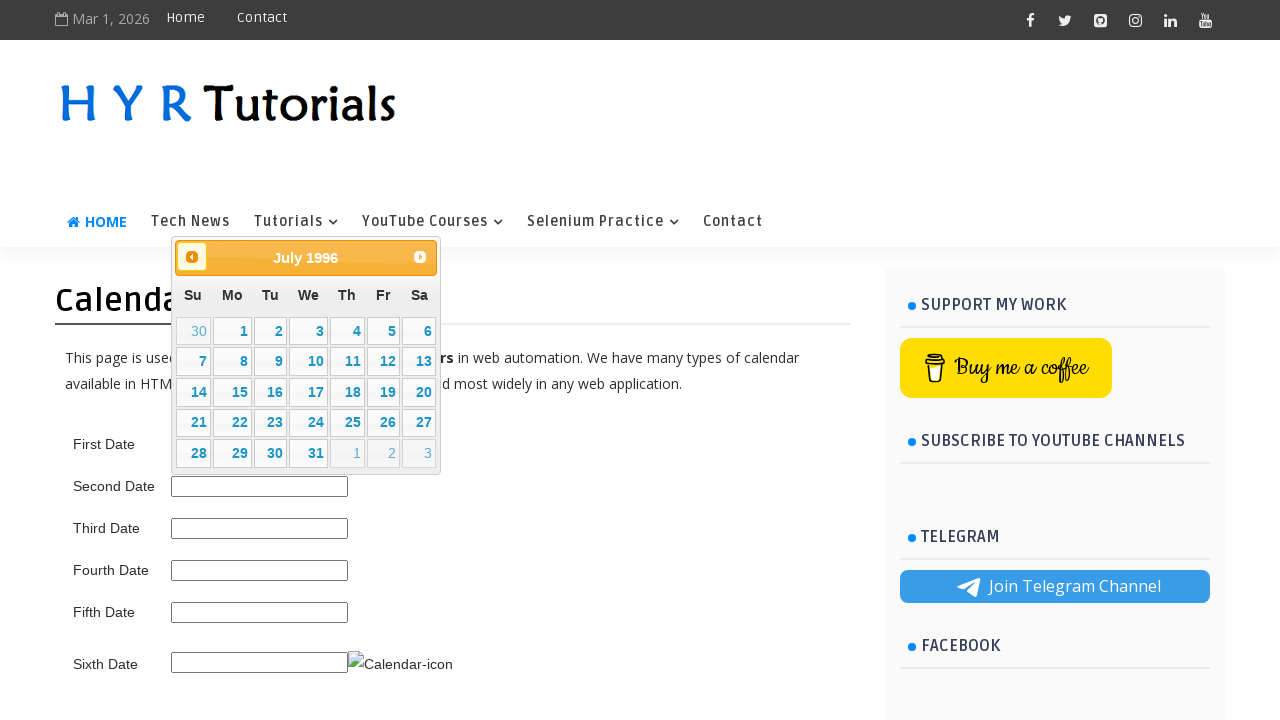

Clicked previous month button (current: July 1996) at (192, 257) on span.ui-icon.ui-icon-circle-triangle-w
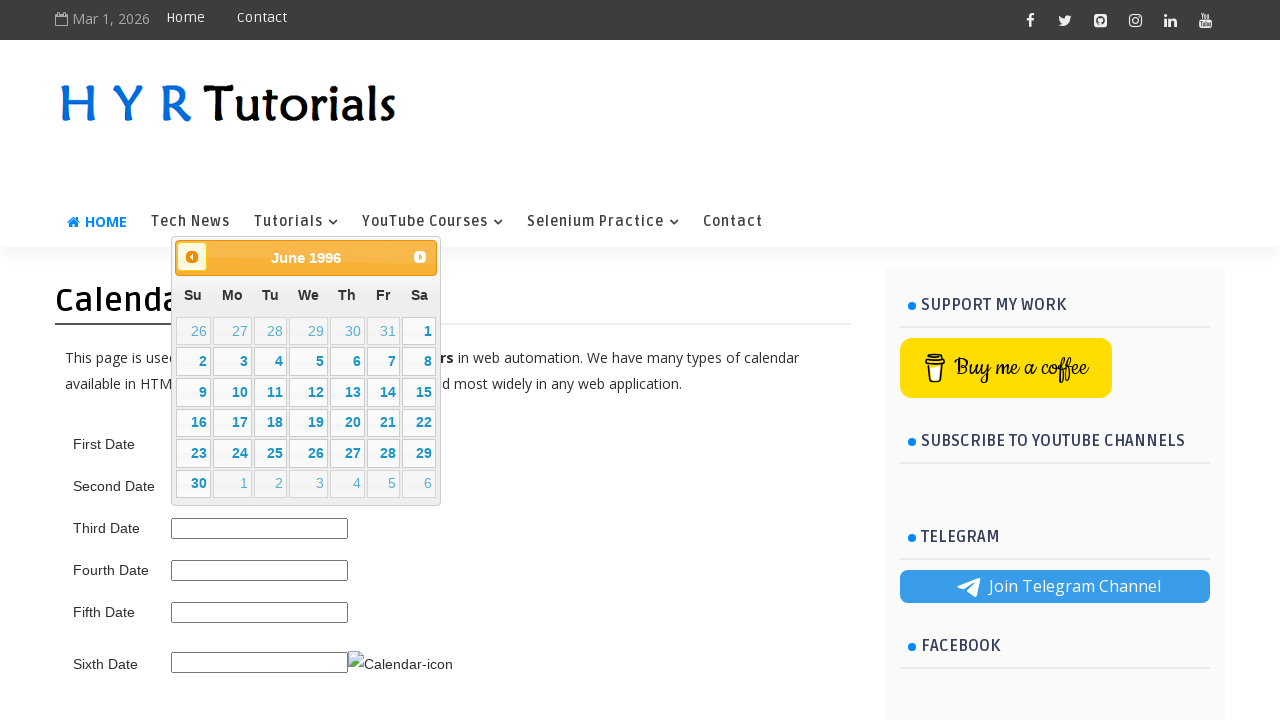

Waited for calendar to update
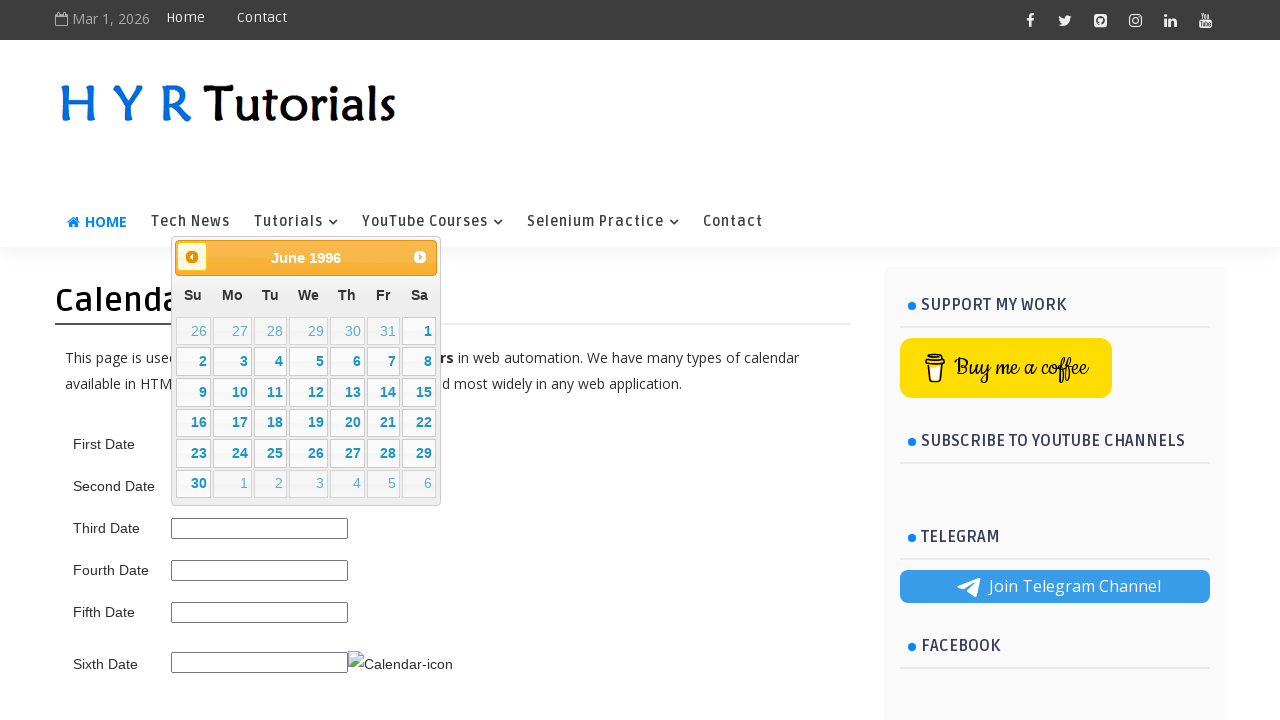

Clicked previous month button (current: June 1996) at (192, 257) on span.ui-icon.ui-icon-circle-triangle-w
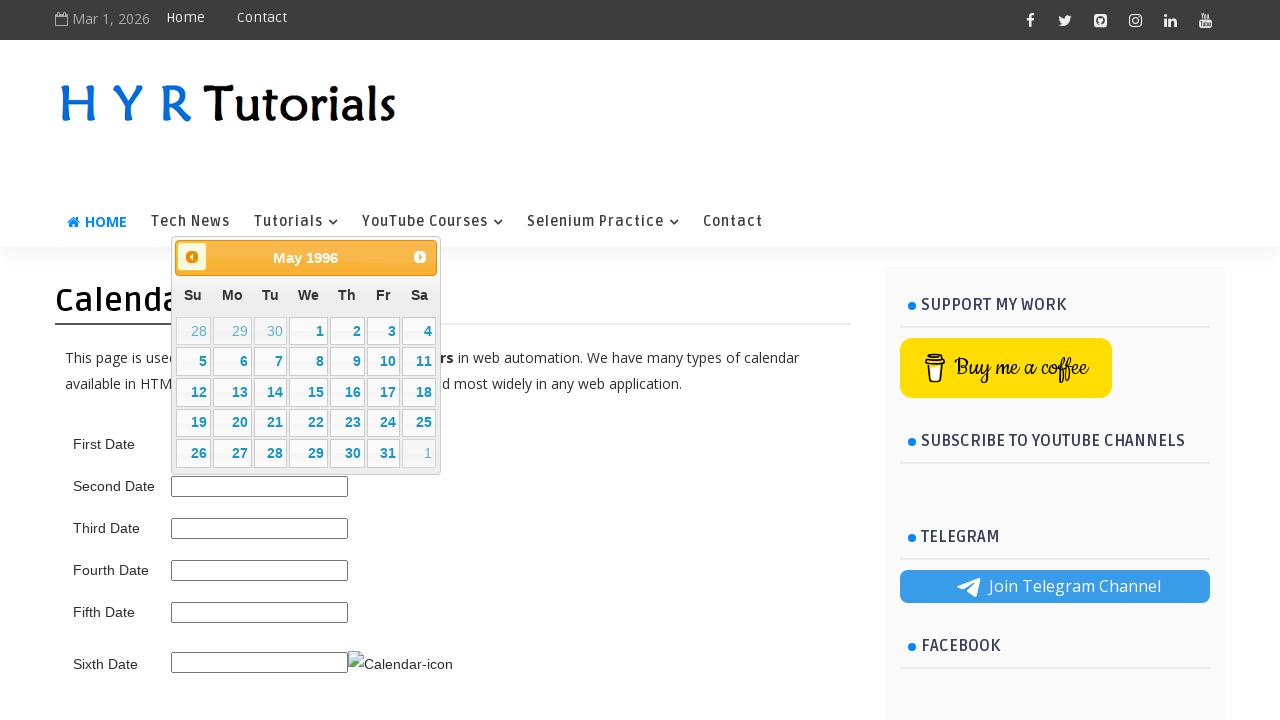

Waited for calendar to update
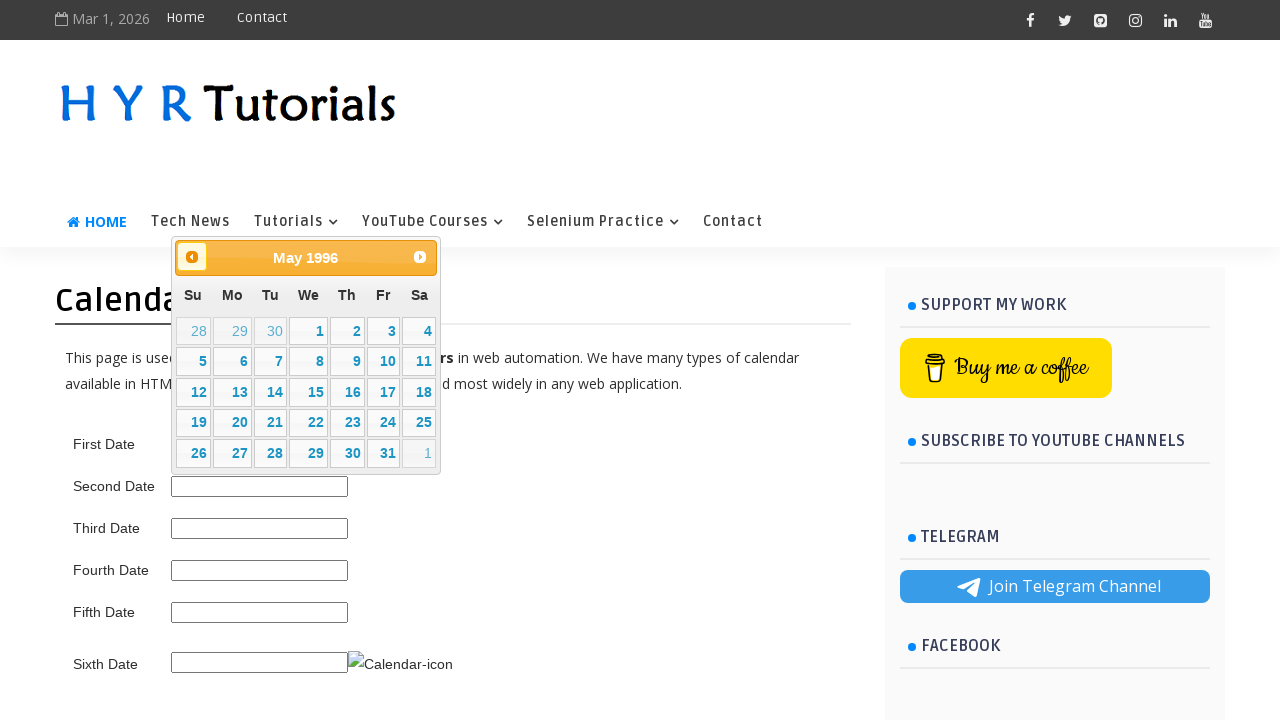

Clicked previous month button (current: May 1996) at (192, 257) on span.ui-icon.ui-icon-circle-triangle-w
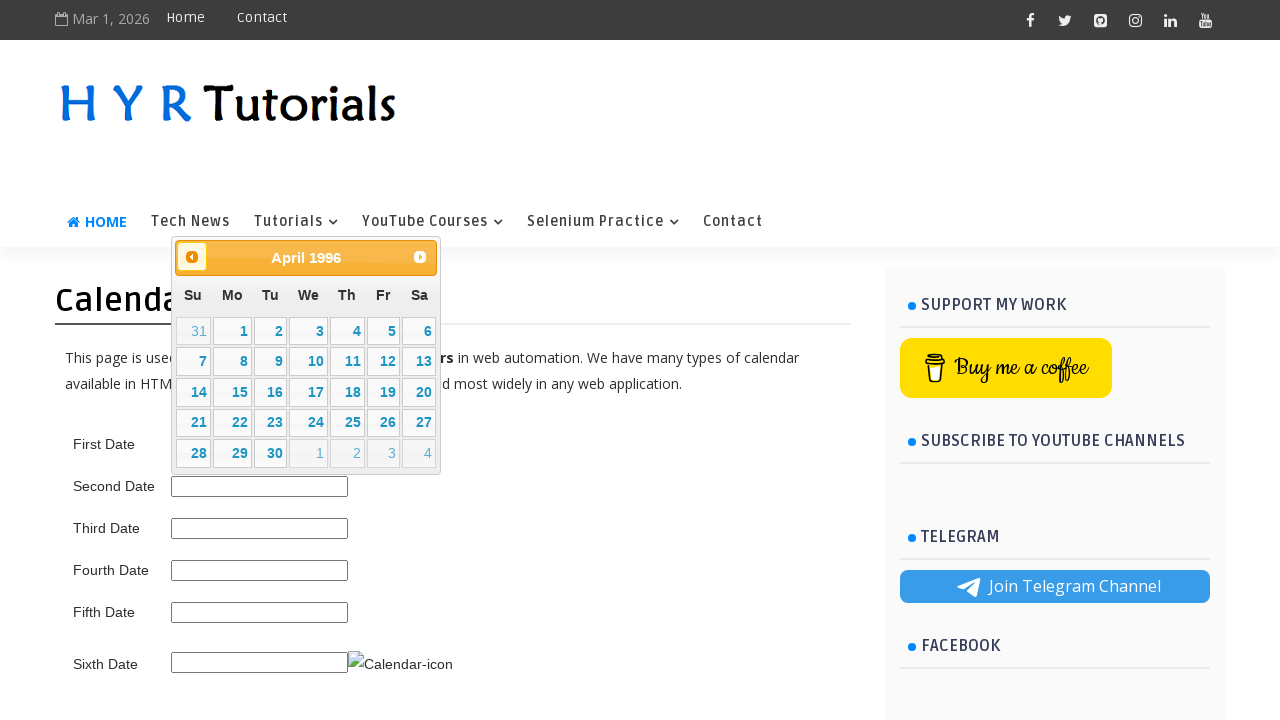

Waited for calendar to update
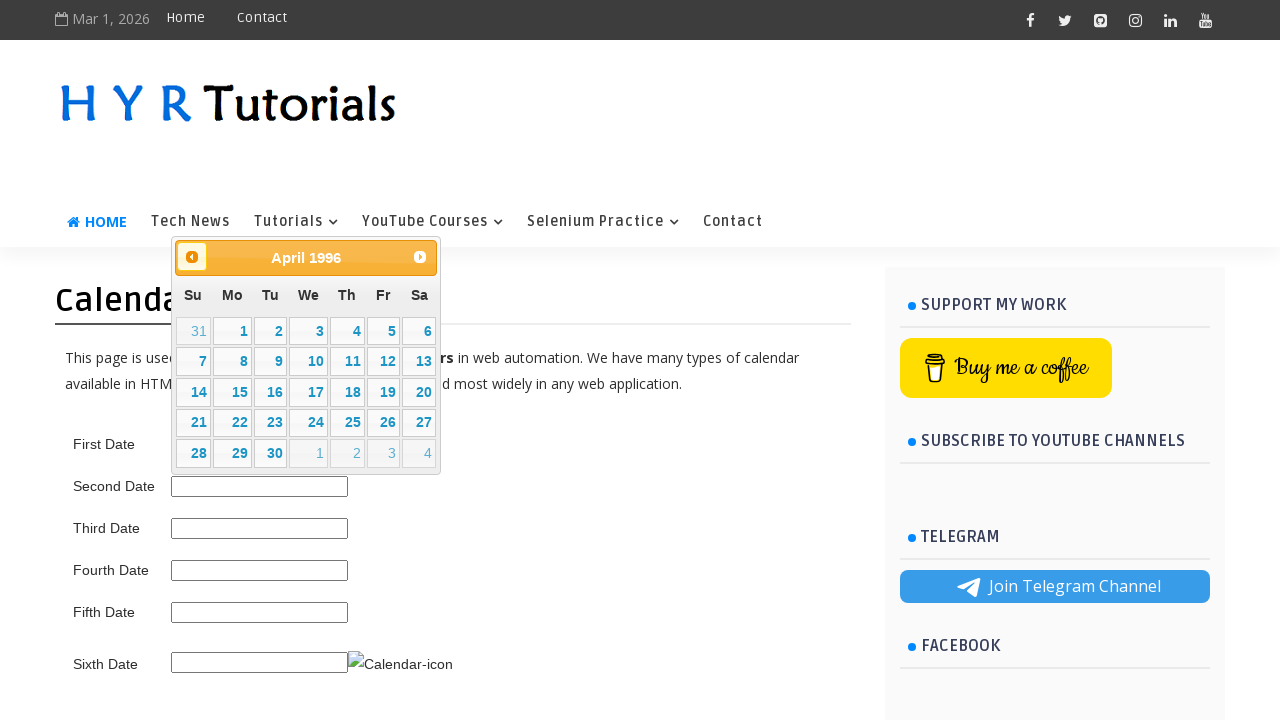

Clicked previous month button (current: April 1996) at (192, 257) on span.ui-icon.ui-icon-circle-triangle-w
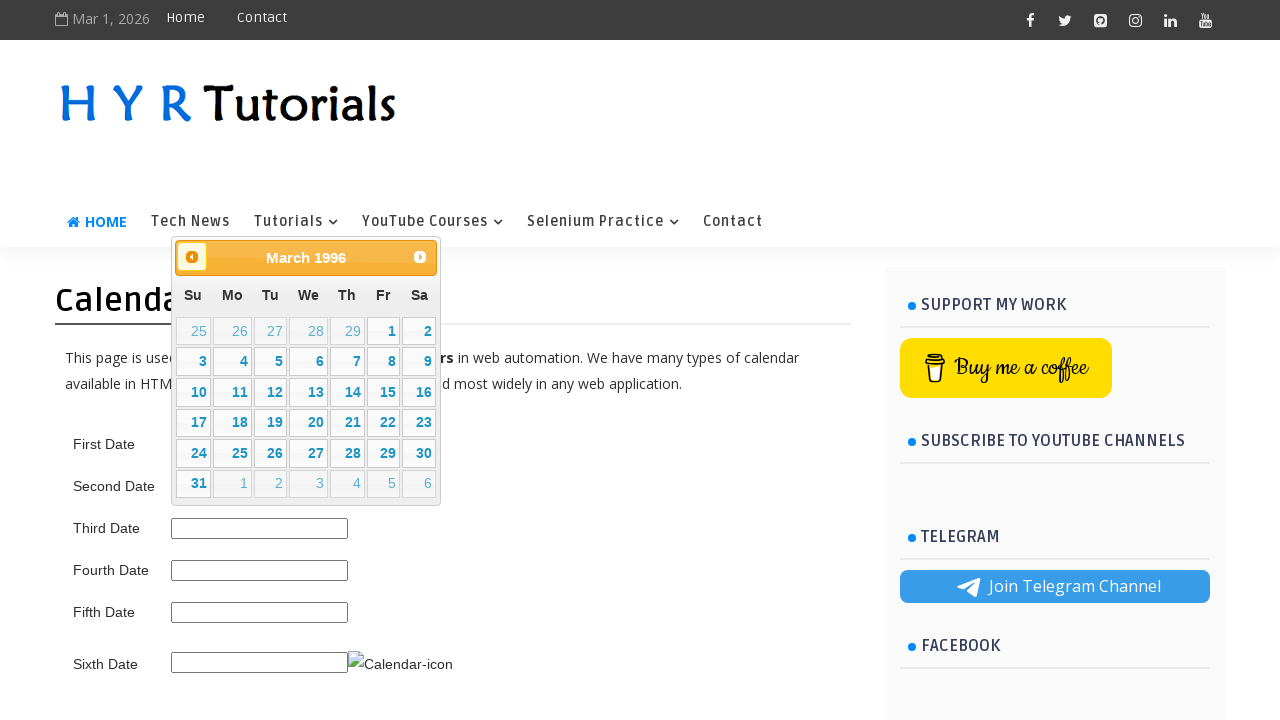

Waited for calendar to update
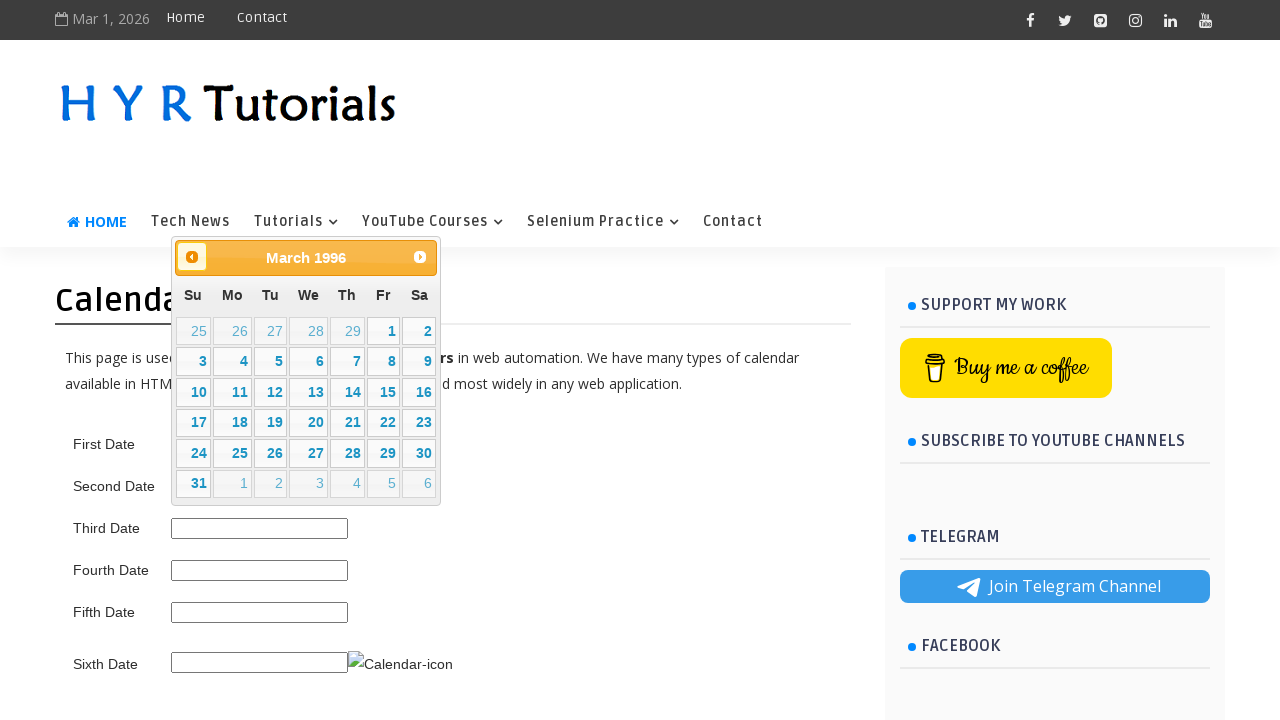

Clicked previous month button (current: March 1996) at (192, 257) on span.ui-icon.ui-icon-circle-triangle-w
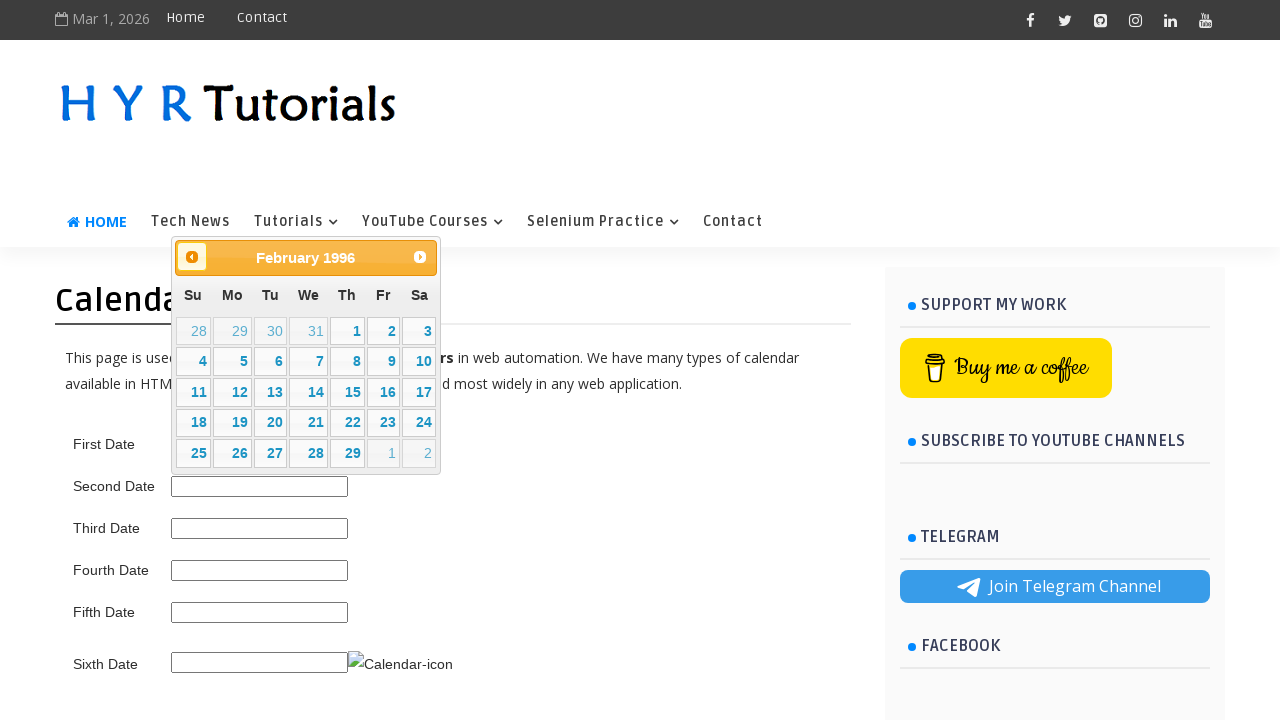

Waited for calendar to update
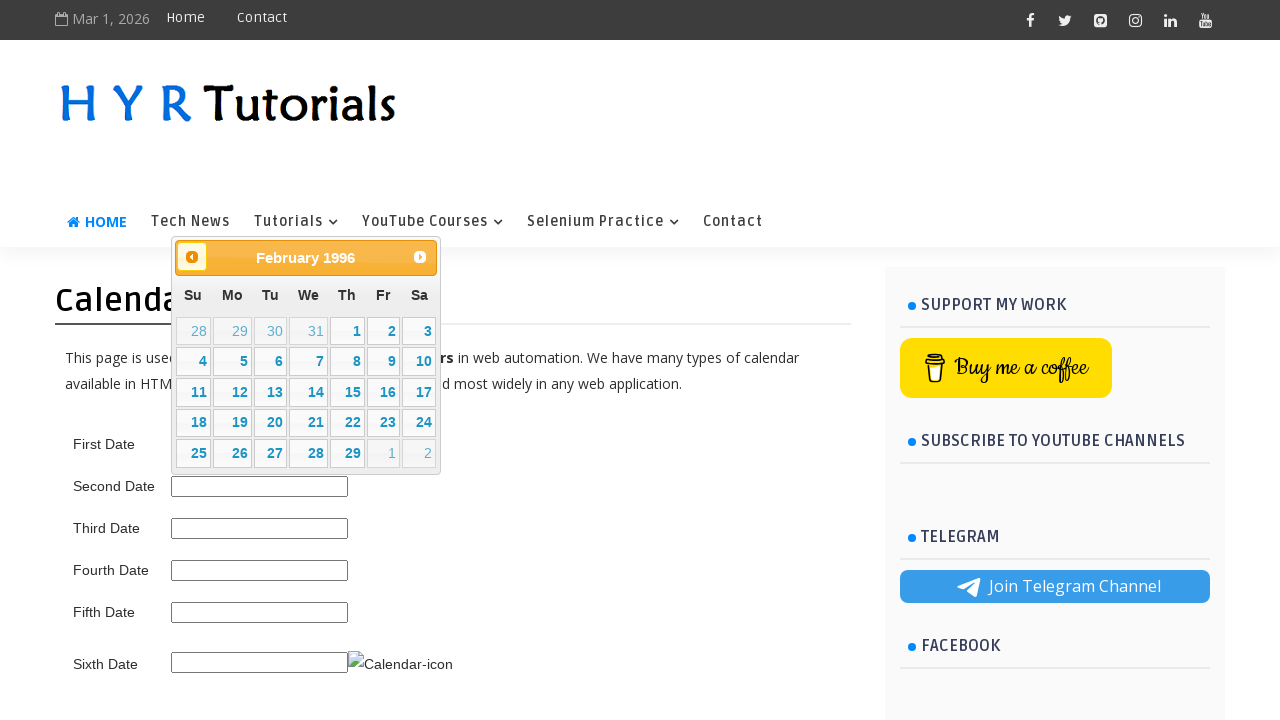

Clicked previous month button (current: February 1996) at (192, 257) on span.ui-icon.ui-icon-circle-triangle-w
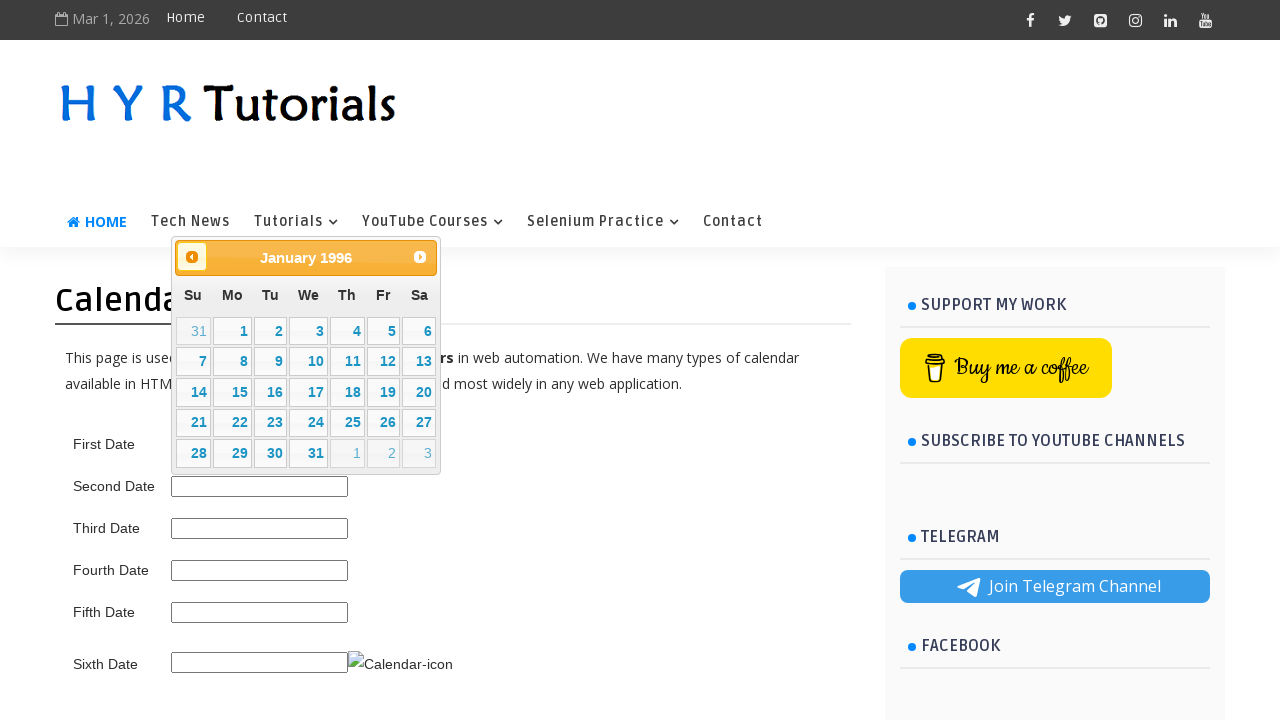

Waited for calendar to update
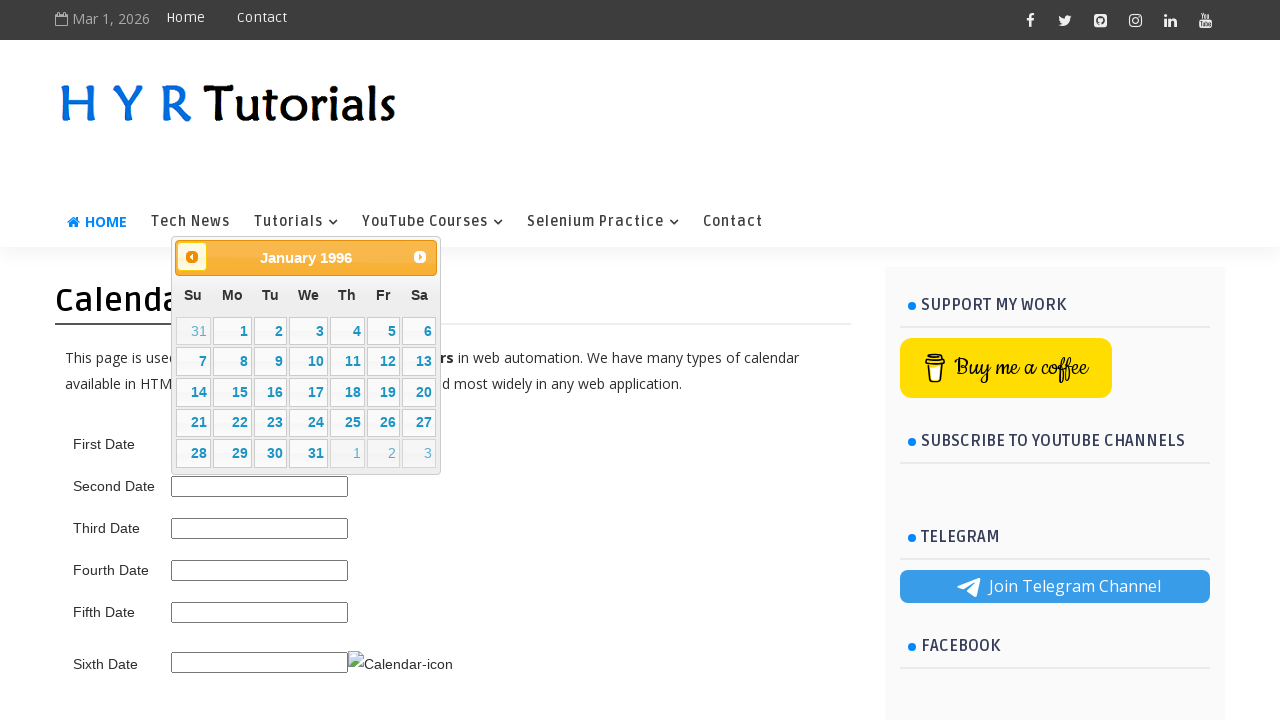

Clicked previous month button (current: January 1996) at (192, 257) on span.ui-icon.ui-icon-circle-triangle-w
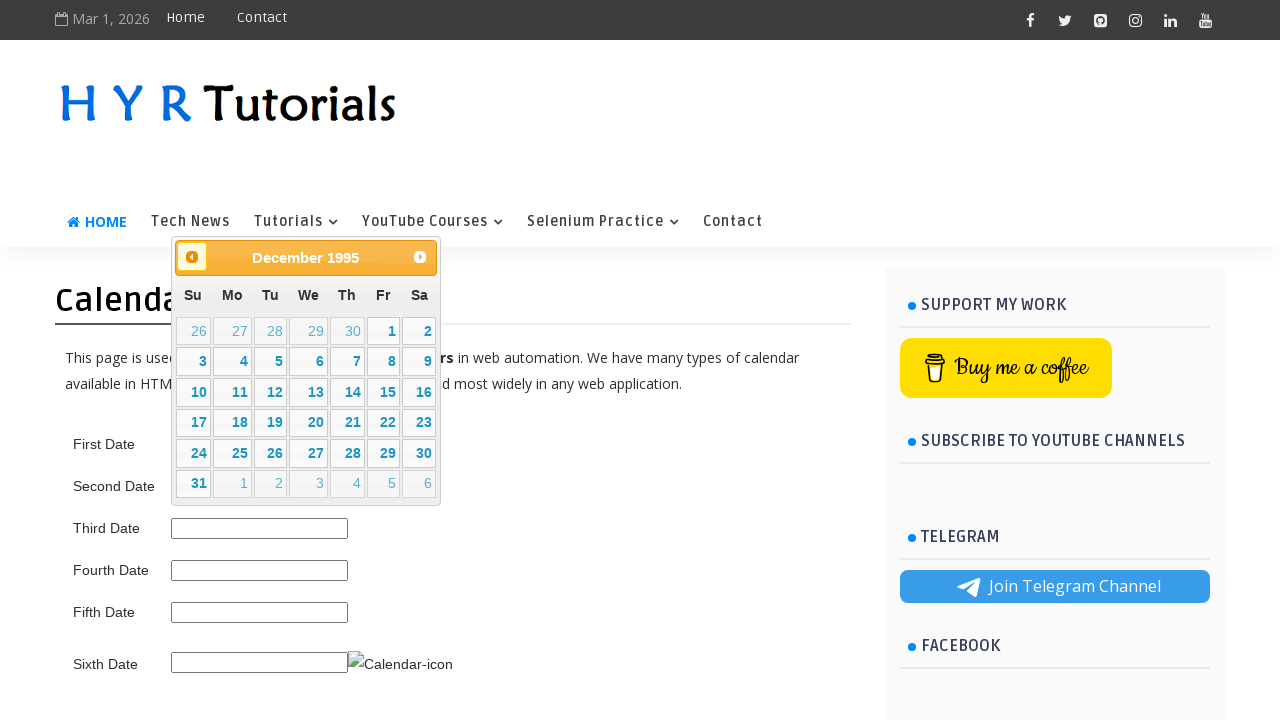

Waited for calendar to update
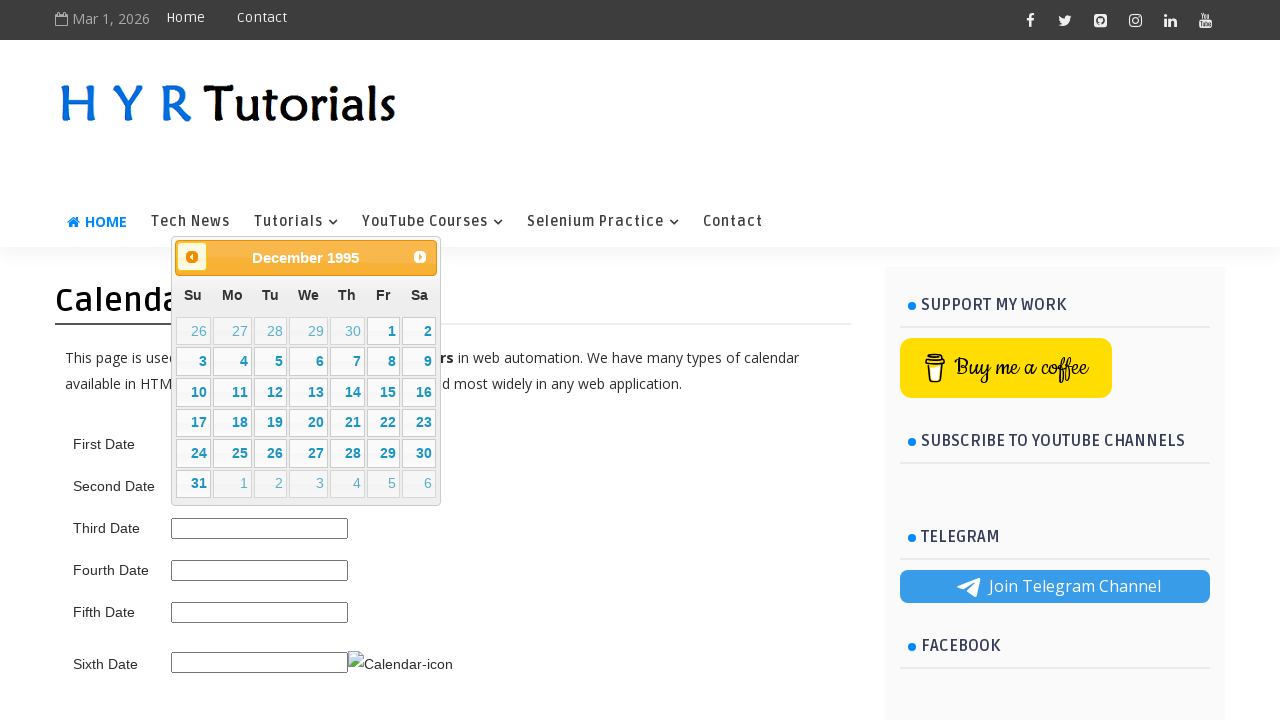

Clicked previous month button (current: December 1995) at (192, 257) on span.ui-icon.ui-icon-circle-triangle-w
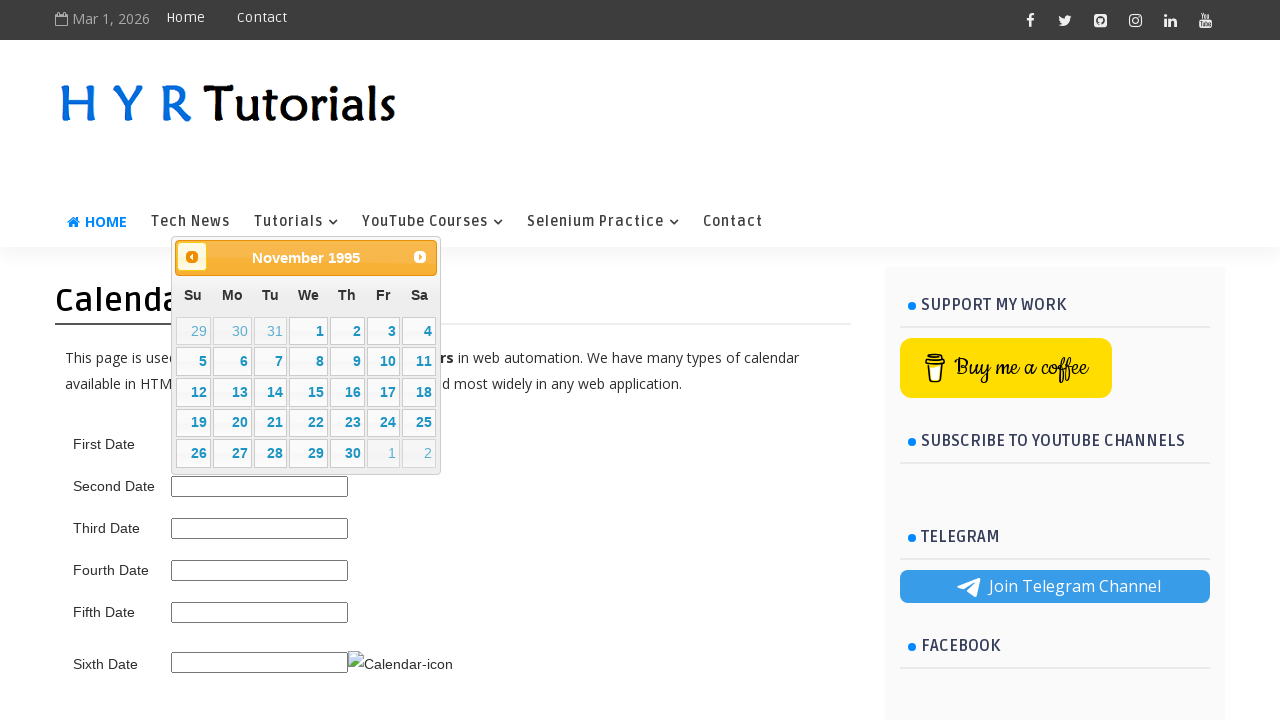

Waited for calendar to update
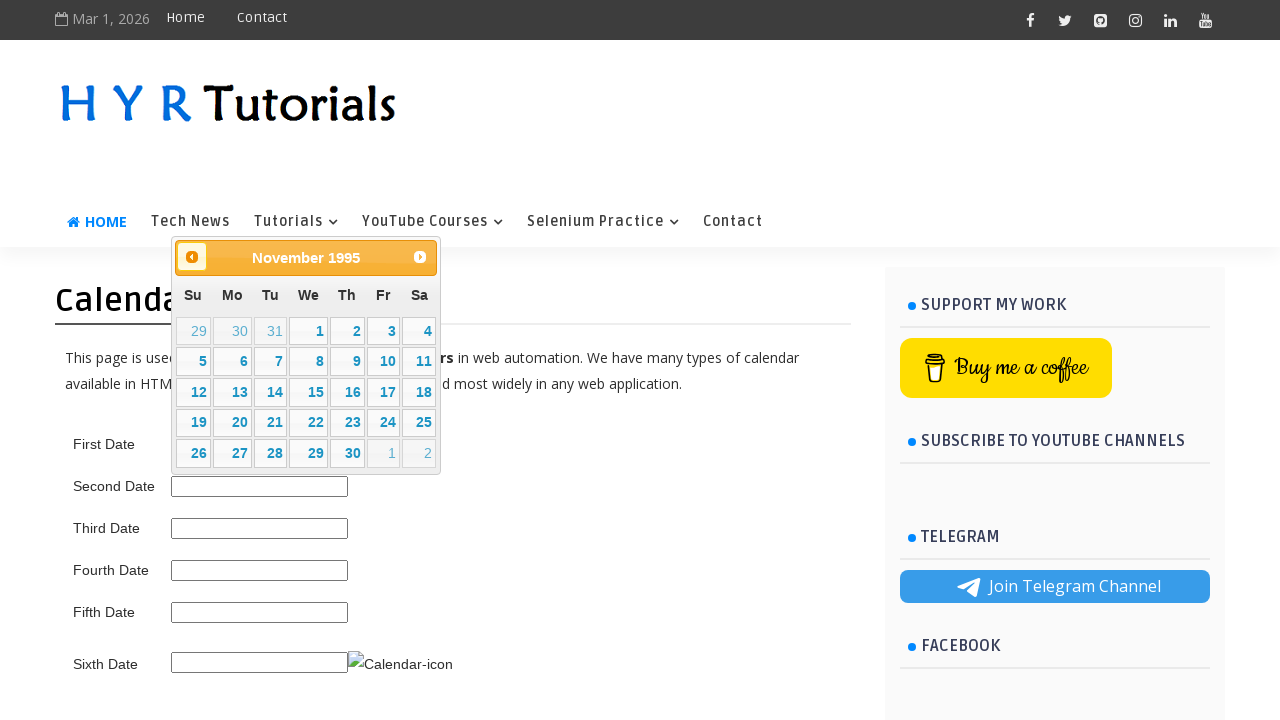

Clicked previous month button (current: November 1995) at (192, 257) on span.ui-icon.ui-icon-circle-triangle-w
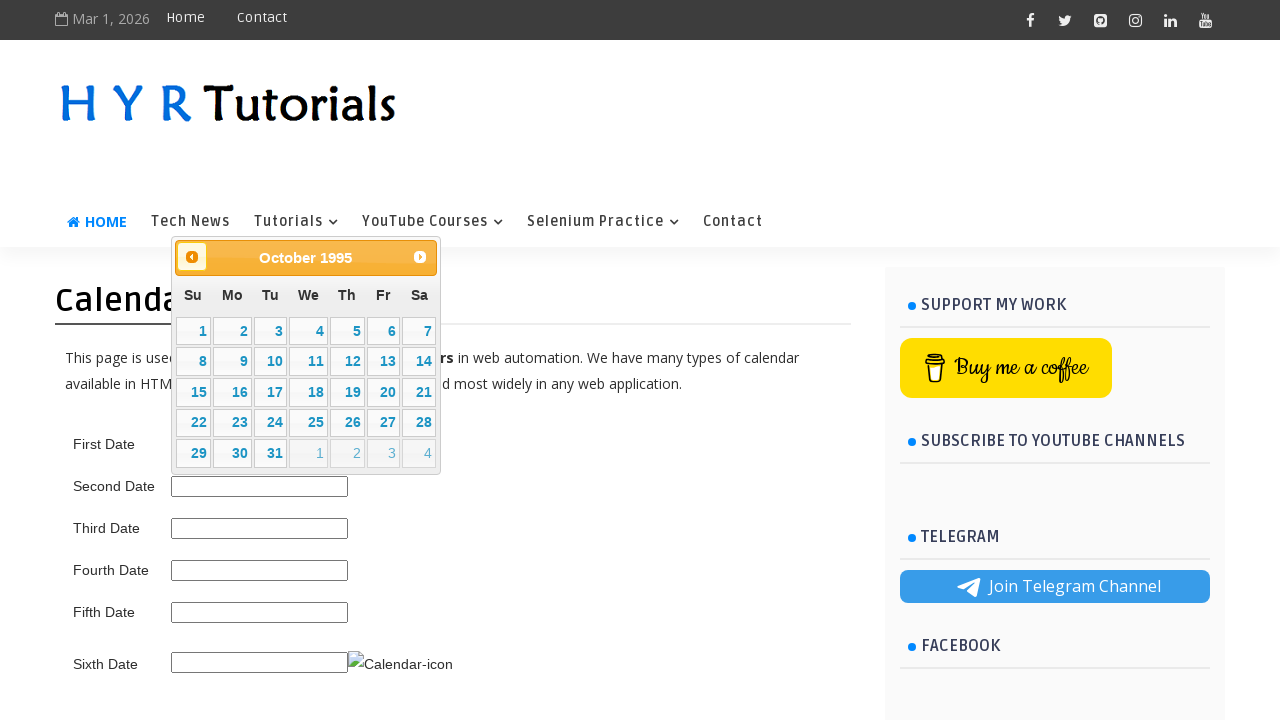

Waited for calendar to update
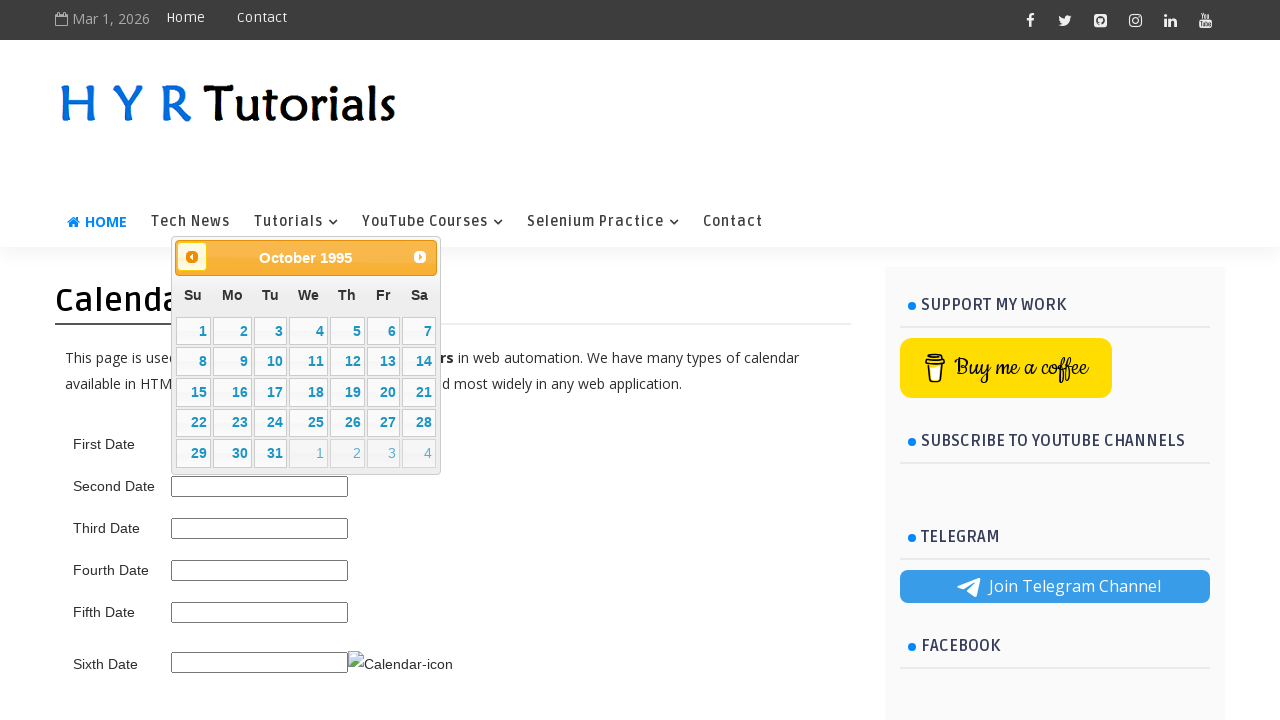

Clicked previous month button (current: October 1995) at (192, 257) on span.ui-icon.ui-icon-circle-triangle-w
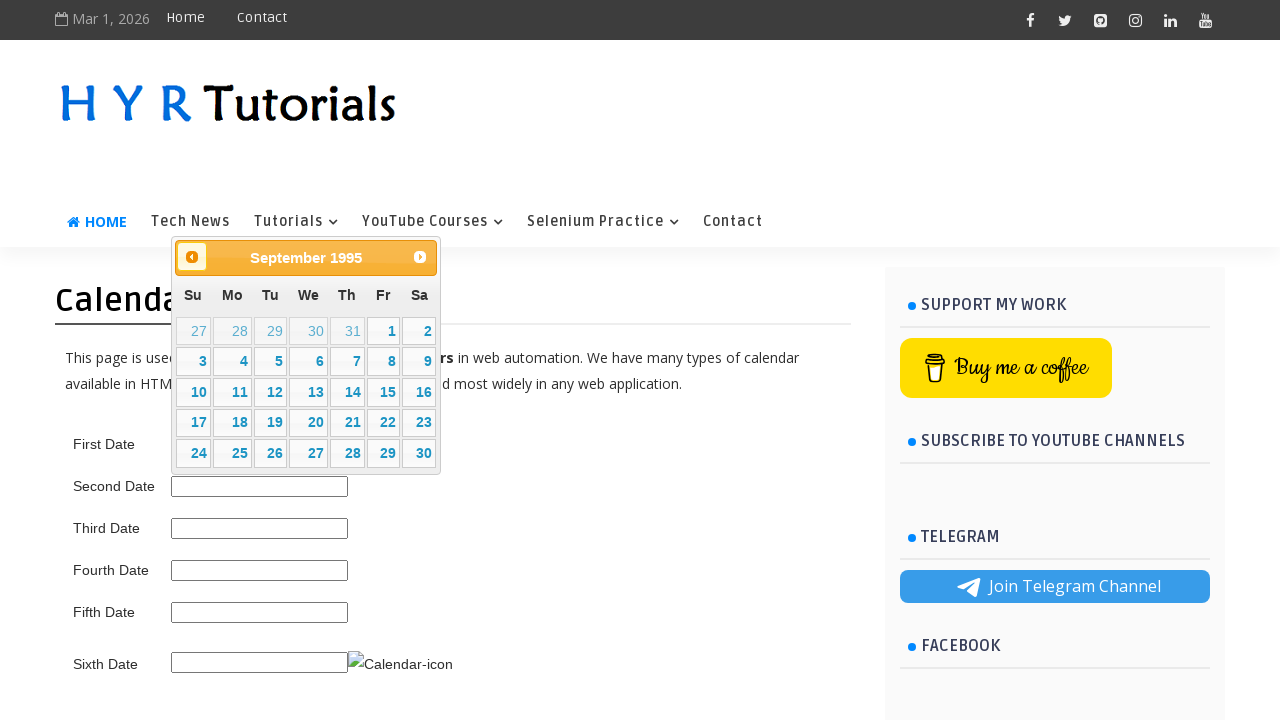

Waited for calendar to update
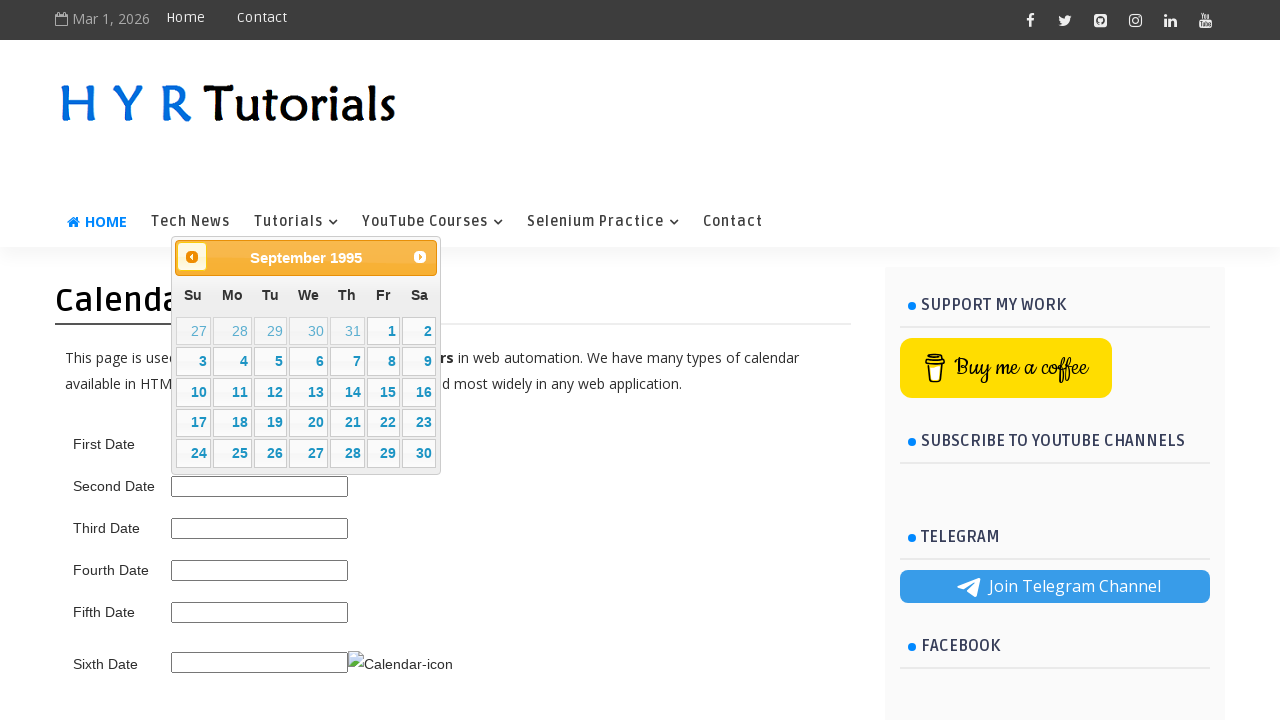

Clicked previous month button (current: September 1995) at (192, 257) on span.ui-icon.ui-icon-circle-triangle-w
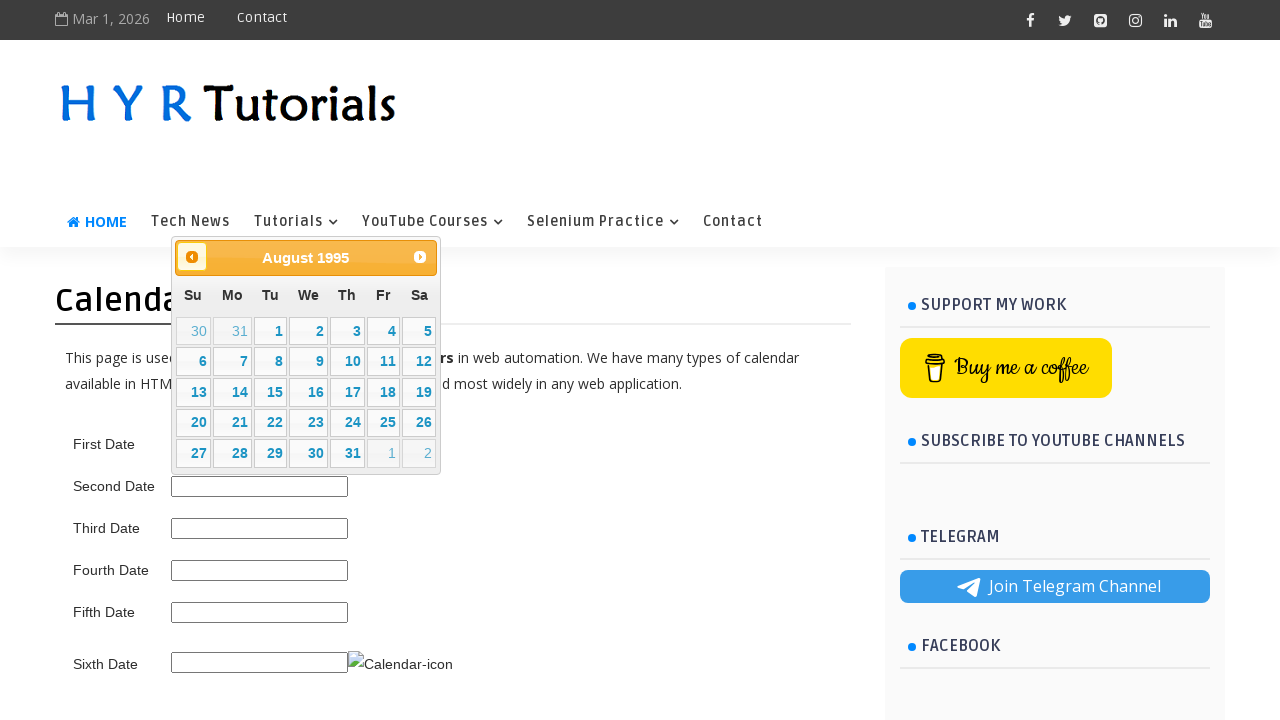

Waited for calendar to update
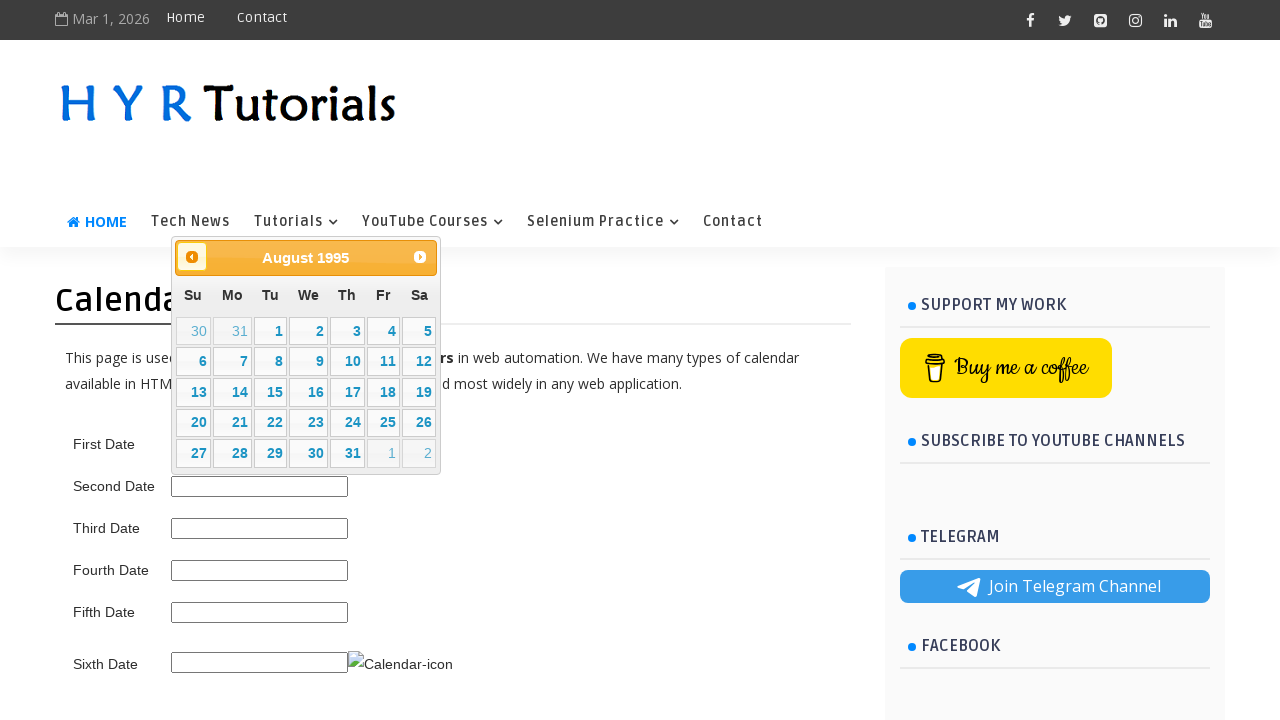

Clicked previous month button (current: August 1995) at (192, 257) on span.ui-icon.ui-icon-circle-triangle-w
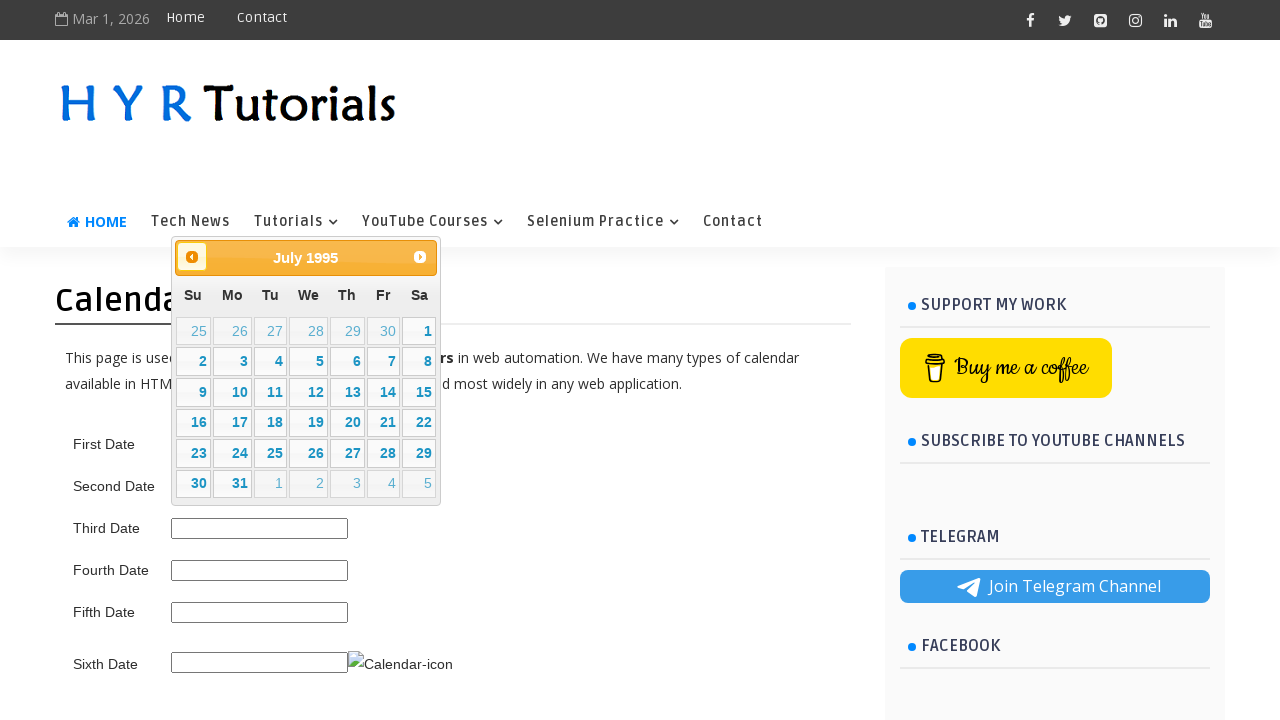

Waited for calendar to update
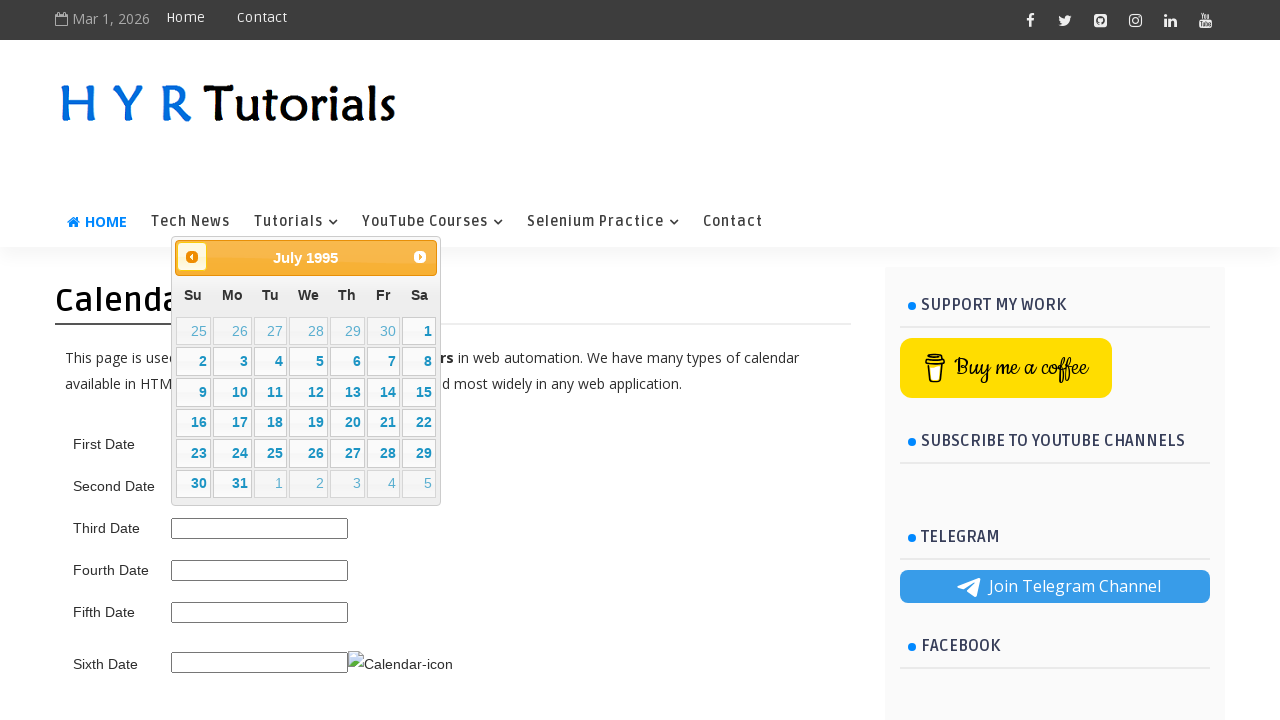

Clicked previous month button (current: July 1995) at (192, 257) on span.ui-icon.ui-icon-circle-triangle-w
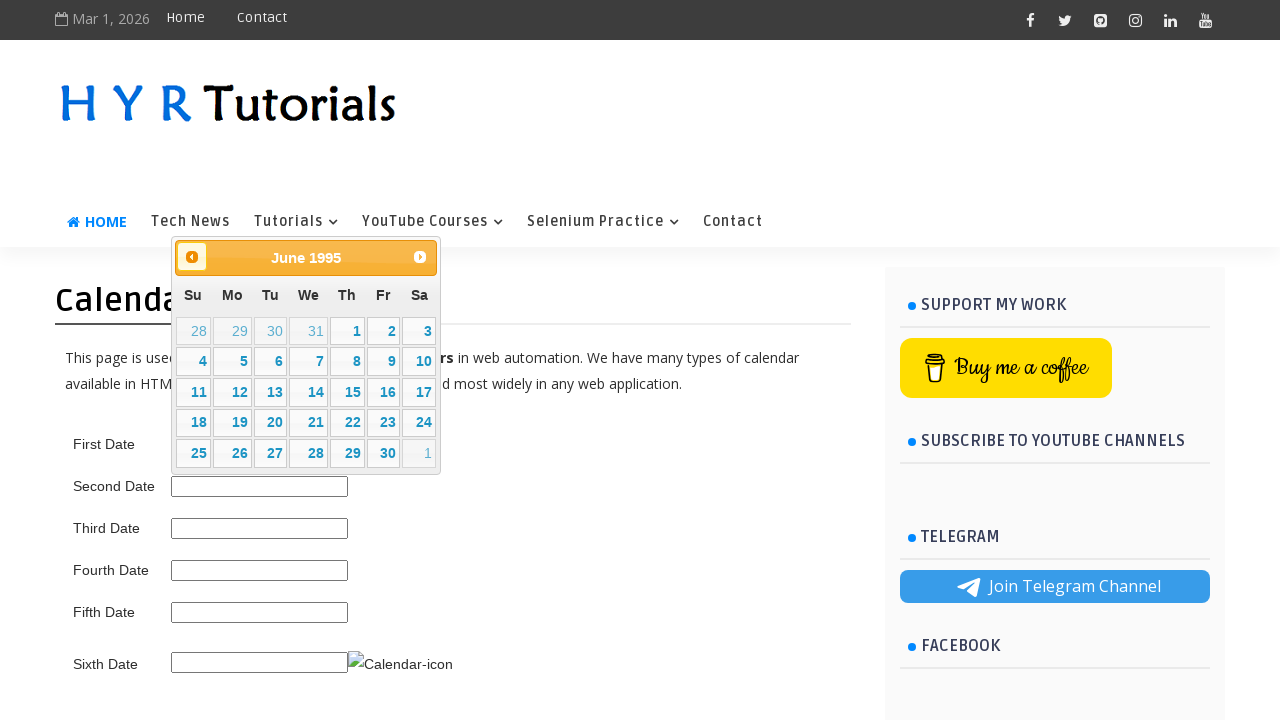

Waited for calendar to update
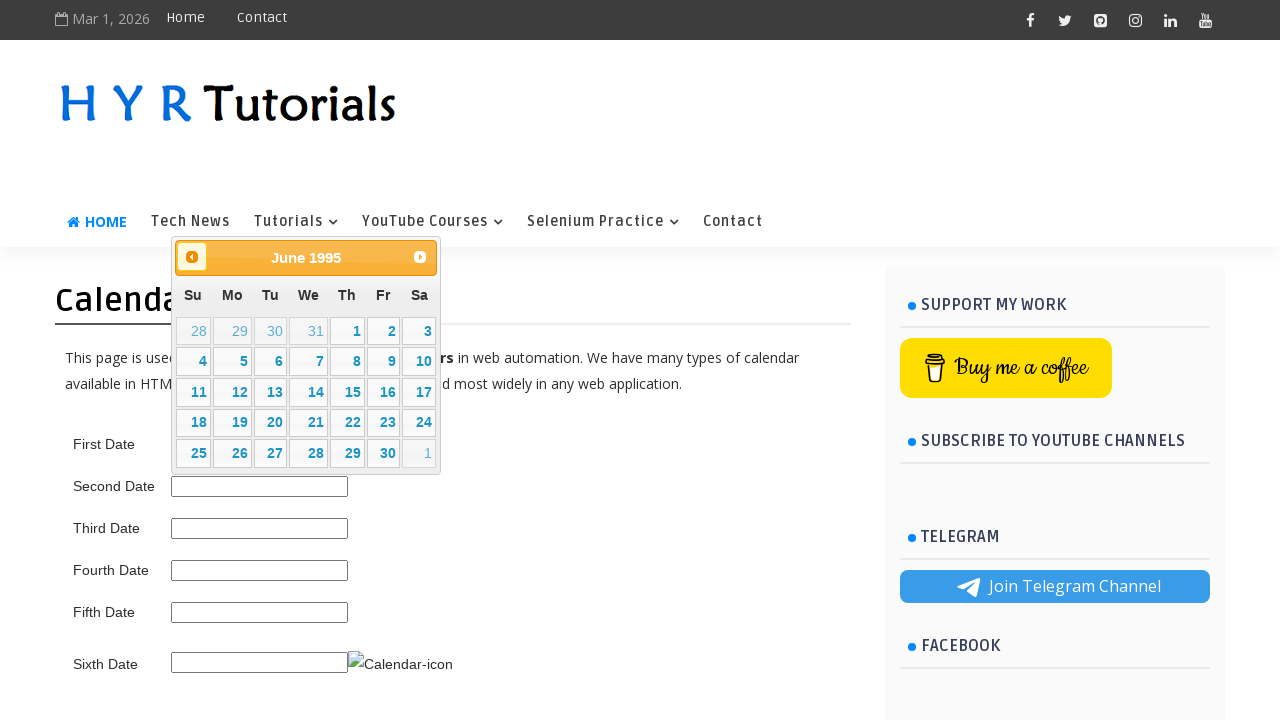

Clicked previous month button (current: June 1995) at (192, 257) on span.ui-icon.ui-icon-circle-triangle-w
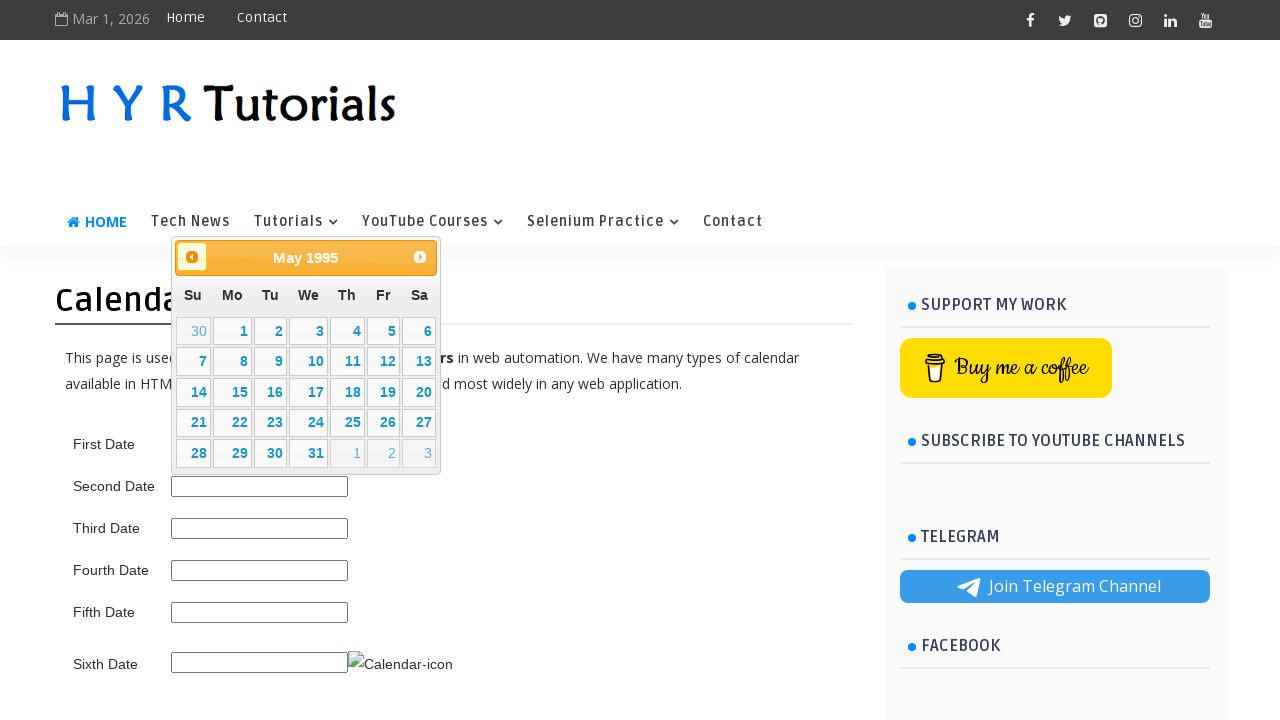

Waited for calendar to update
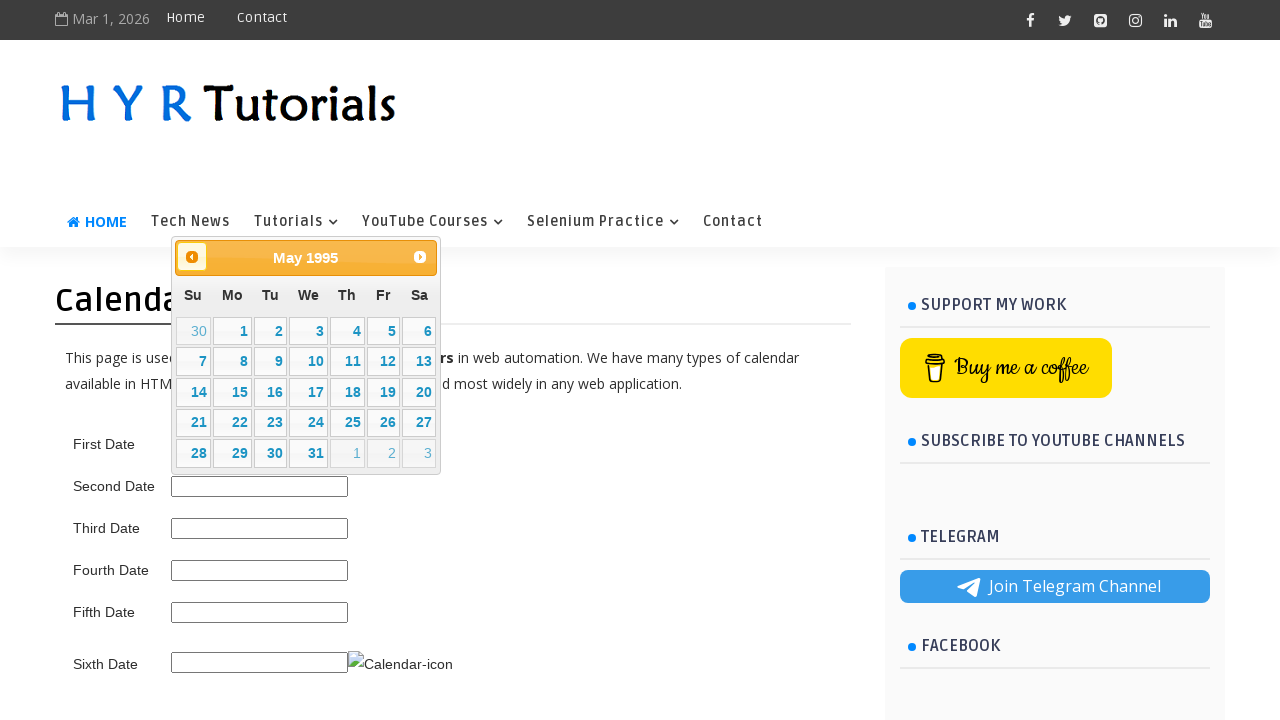

Clicked previous month button (current: May 1995) at (192, 257) on span.ui-icon.ui-icon-circle-triangle-w
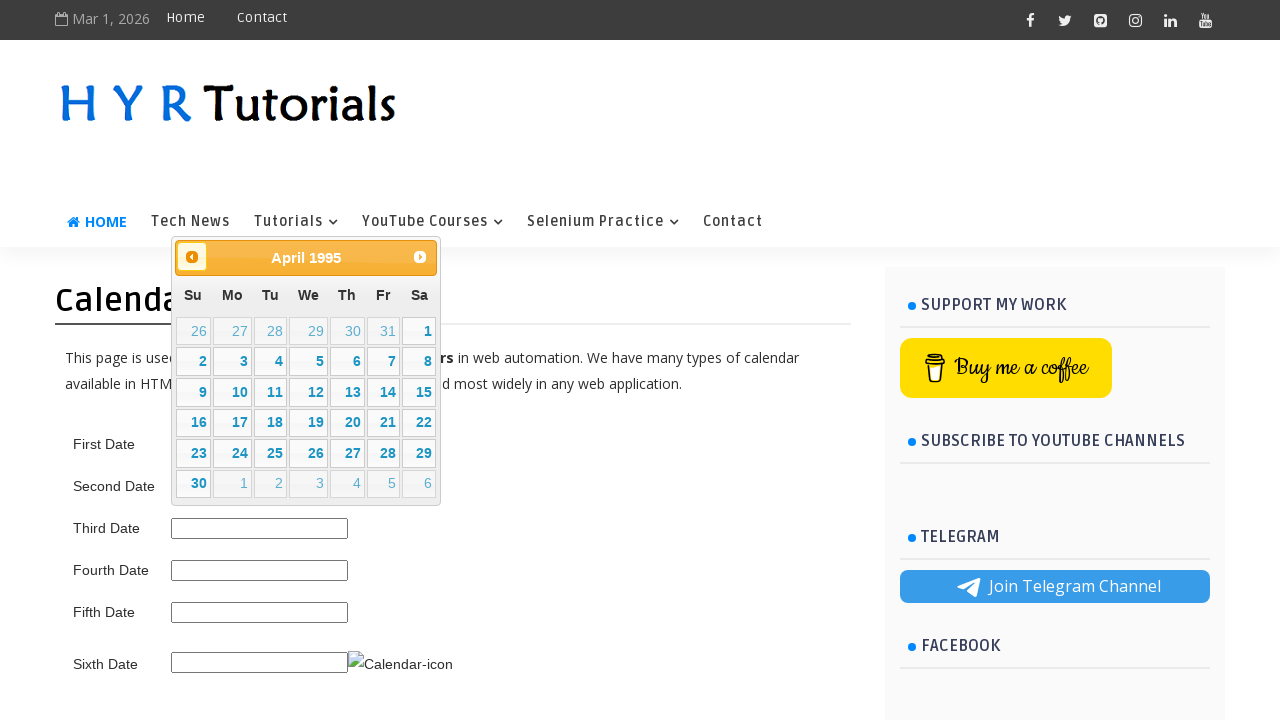

Waited for calendar to update
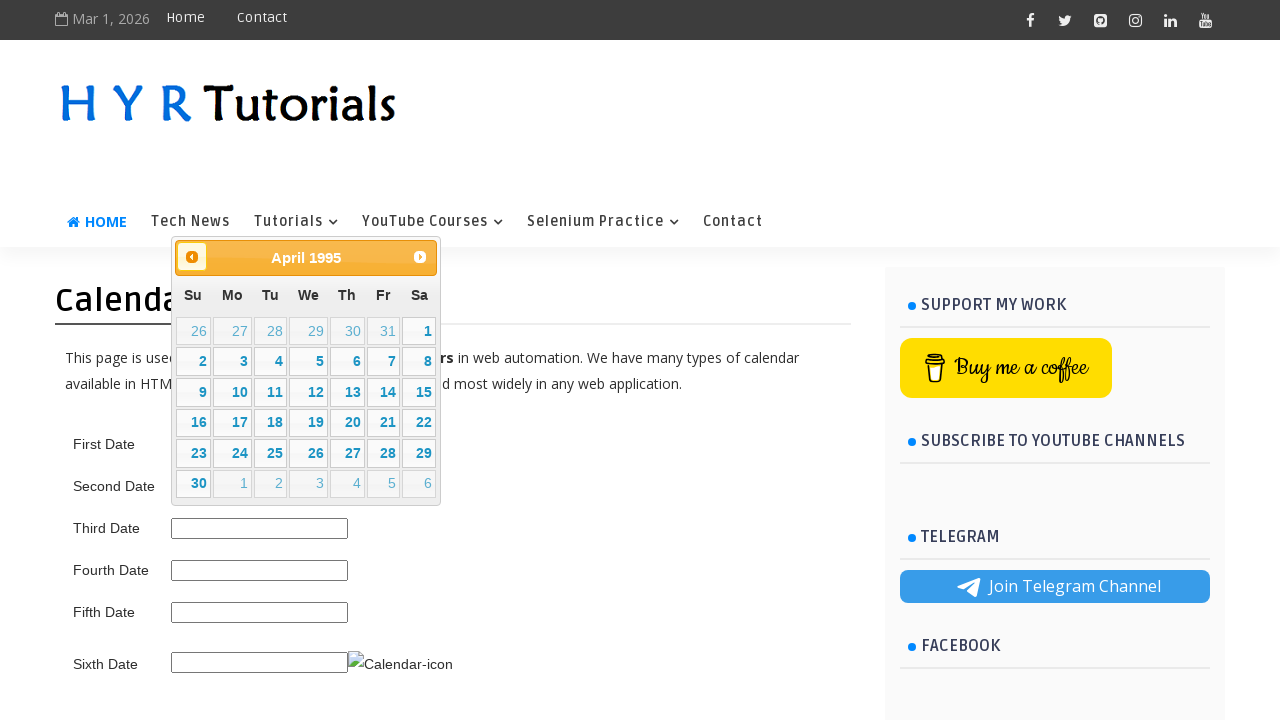

Clicked previous month button (current: April 1995) at (192, 257) on span.ui-icon.ui-icon-circle-triangle-w
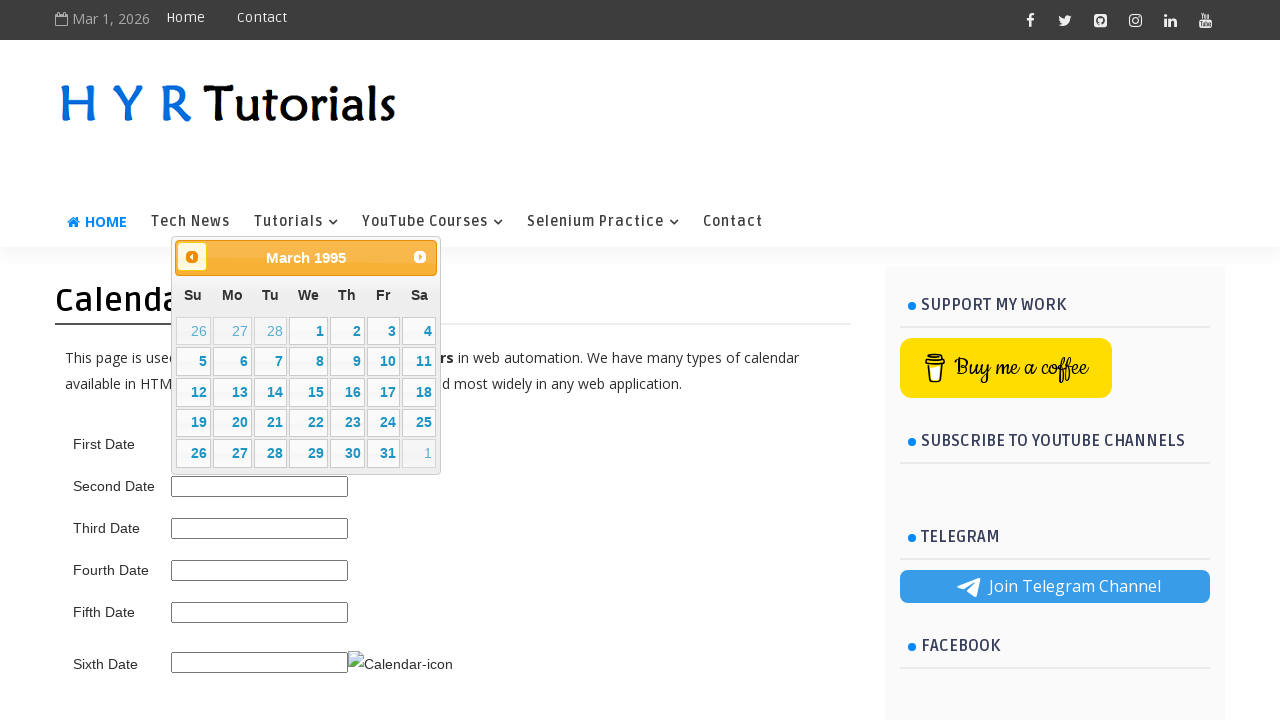

Waited for calendar to update
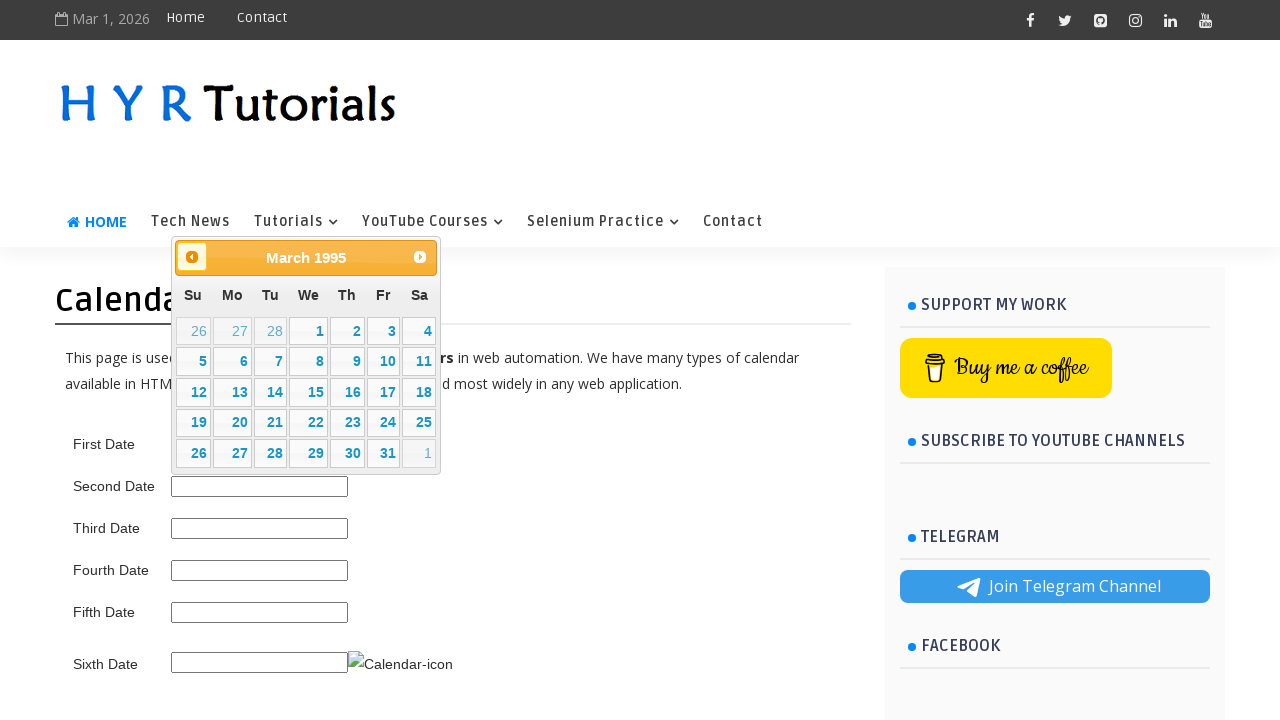

Found target month March and year 1995
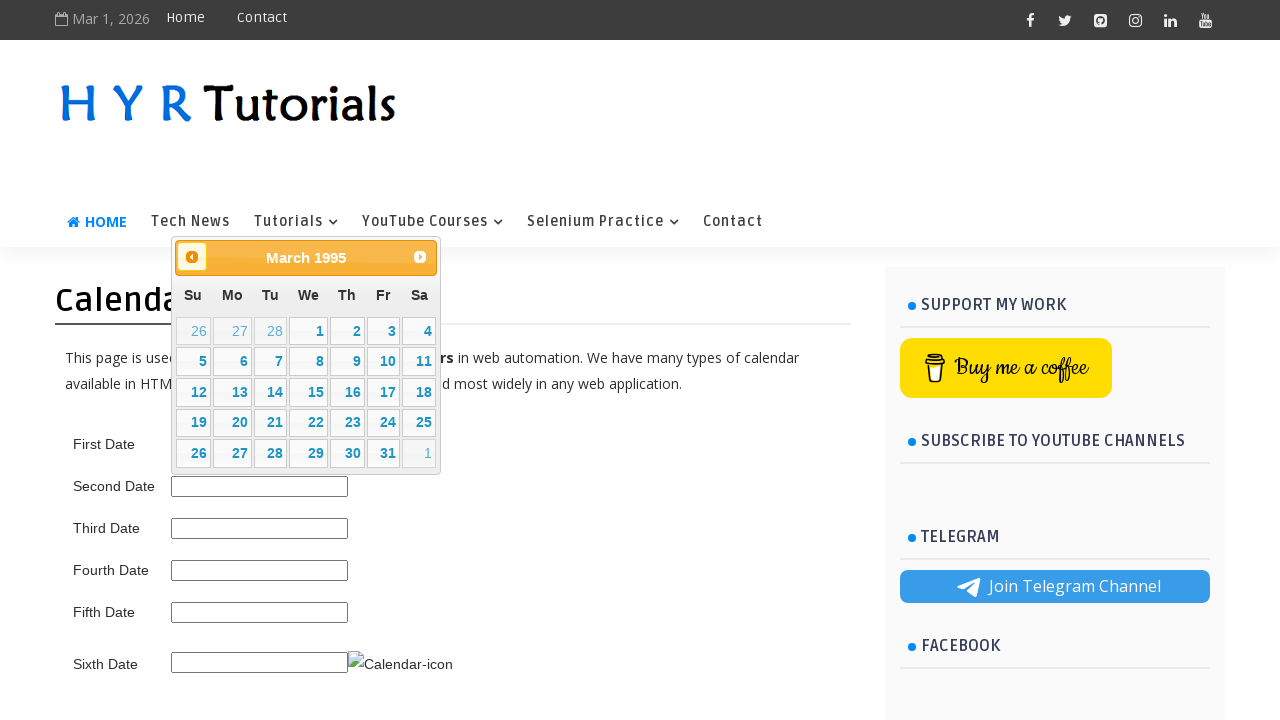

Clicked on date 15 in the calendar at (309, 392) on //table[@class='ui-datepicker-calendar']//a[text()='15']
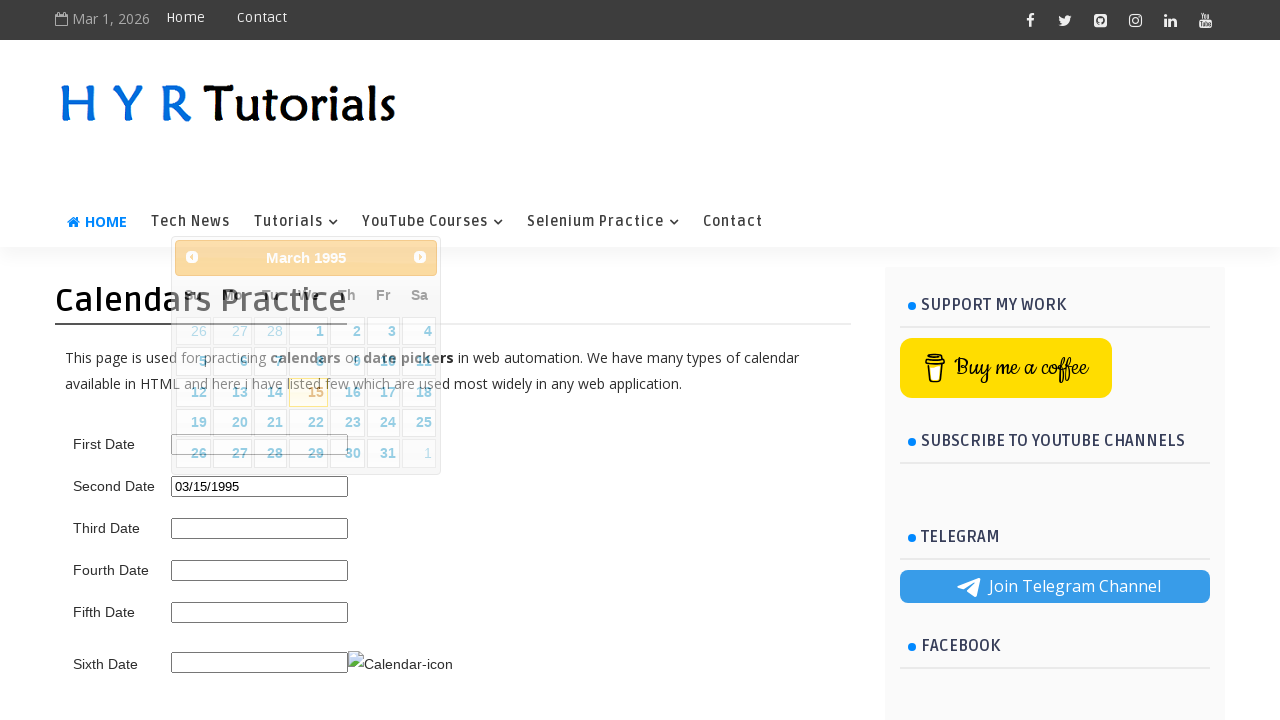

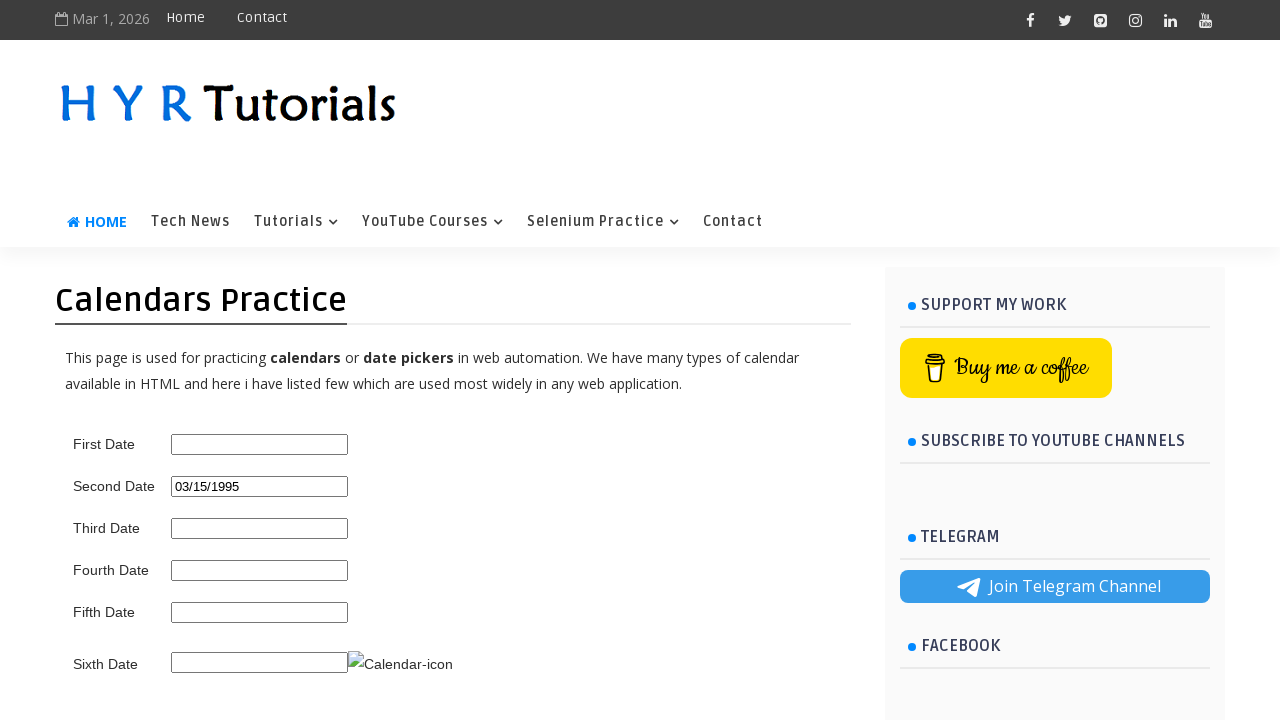